Automates the 1to50 reaction speed game by finding and clicking numbers 1 through 50 in sequence on a grid

Starting URL: https://zzzscore.com/1to50/

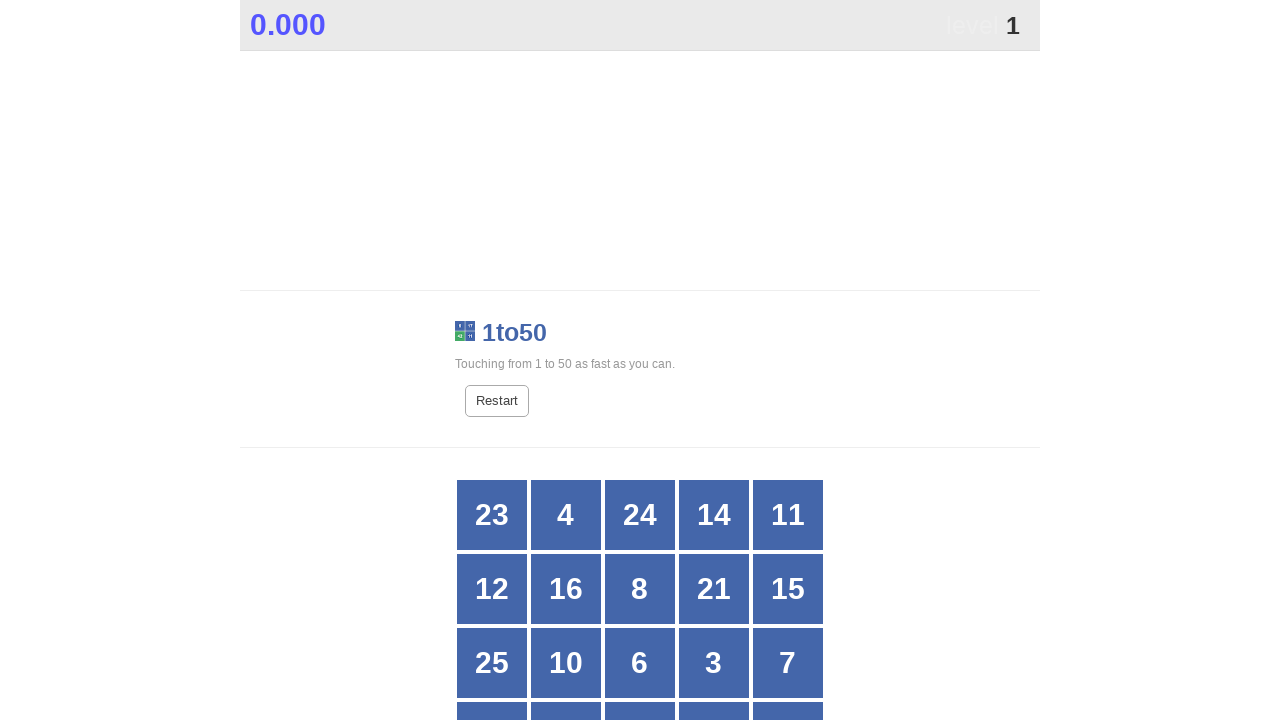

Retrieved text content from grid cell 1
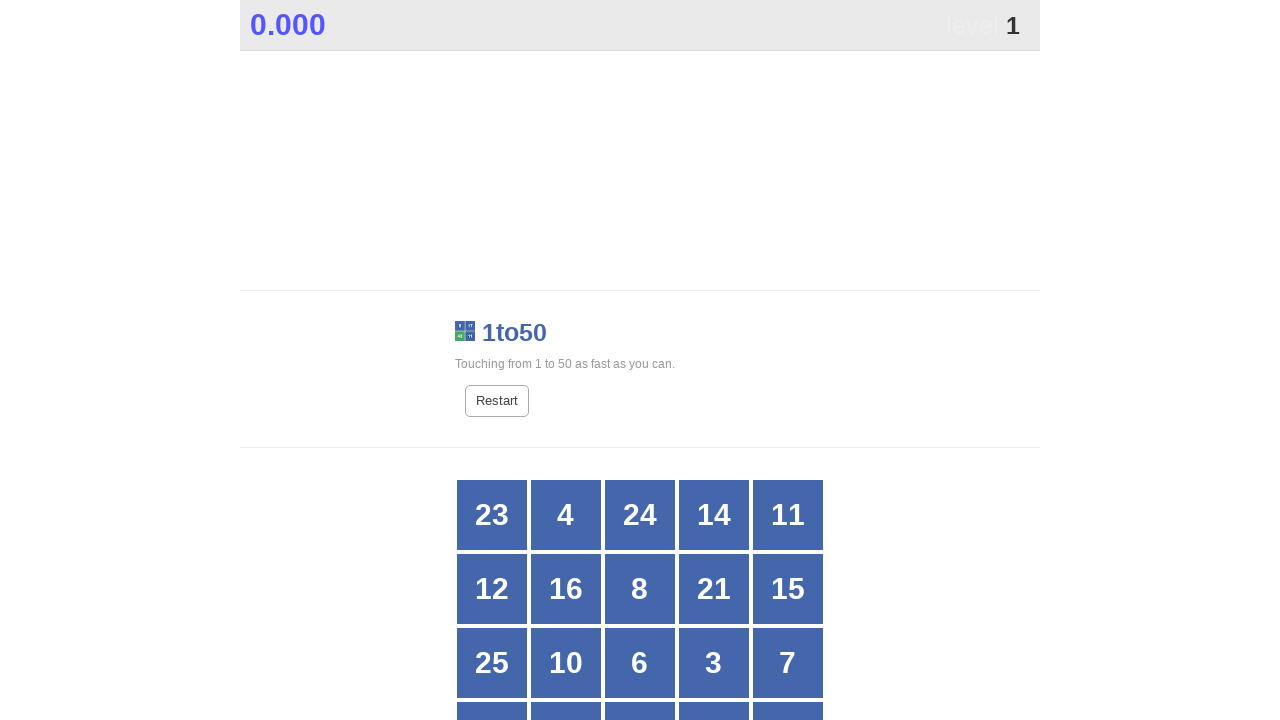

Retrieved text content from grid cell 2
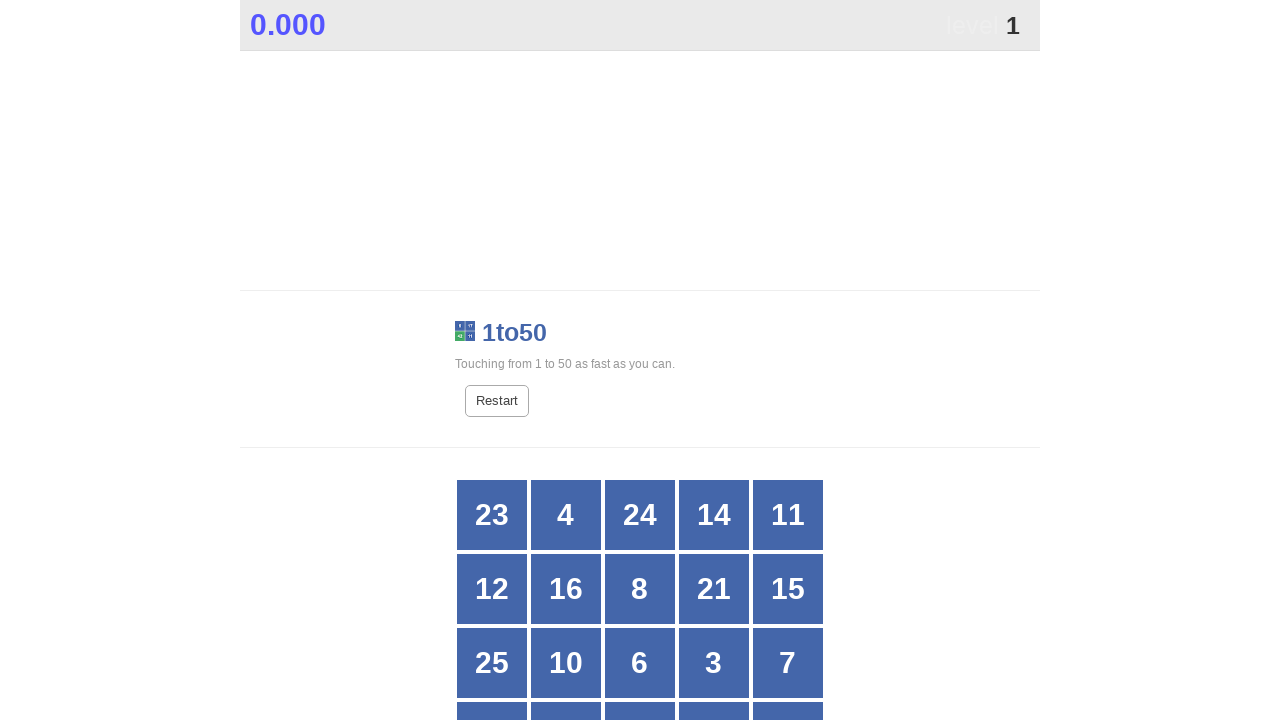

Retrieved text content from grid cell 3
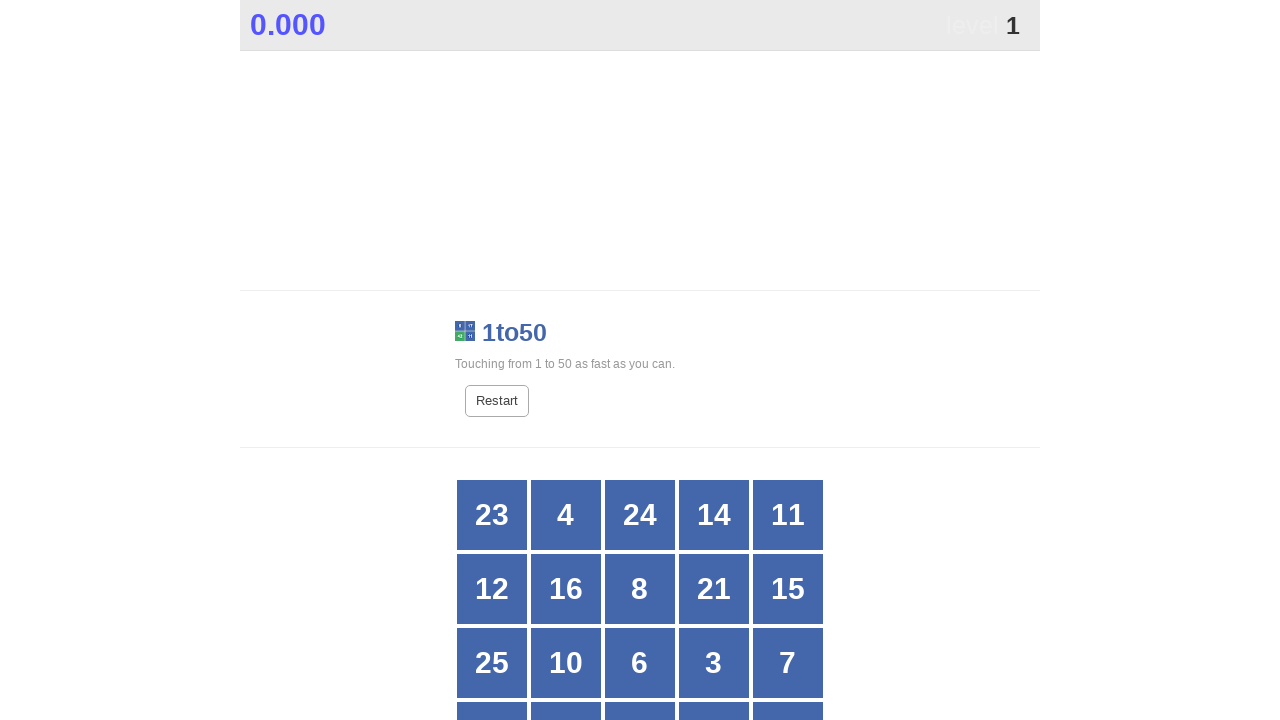

Retrieved text content from grid cell 4
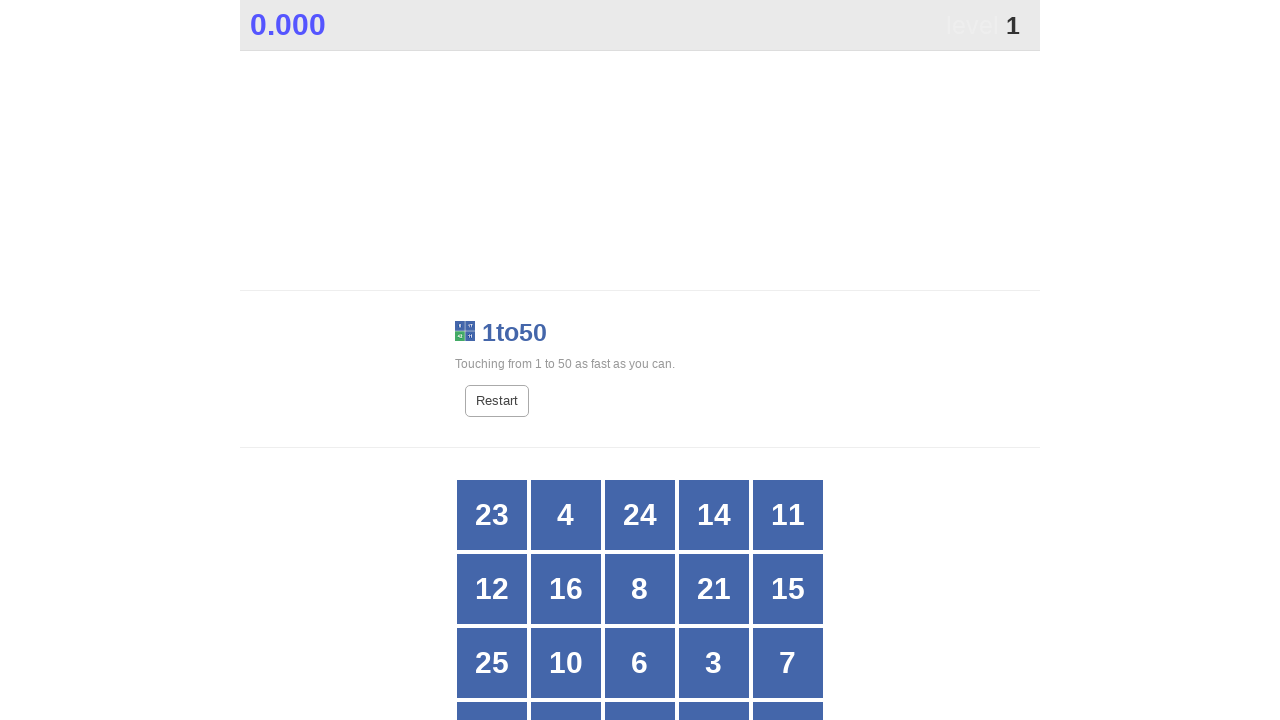

Retrieved text content from grid cell 5
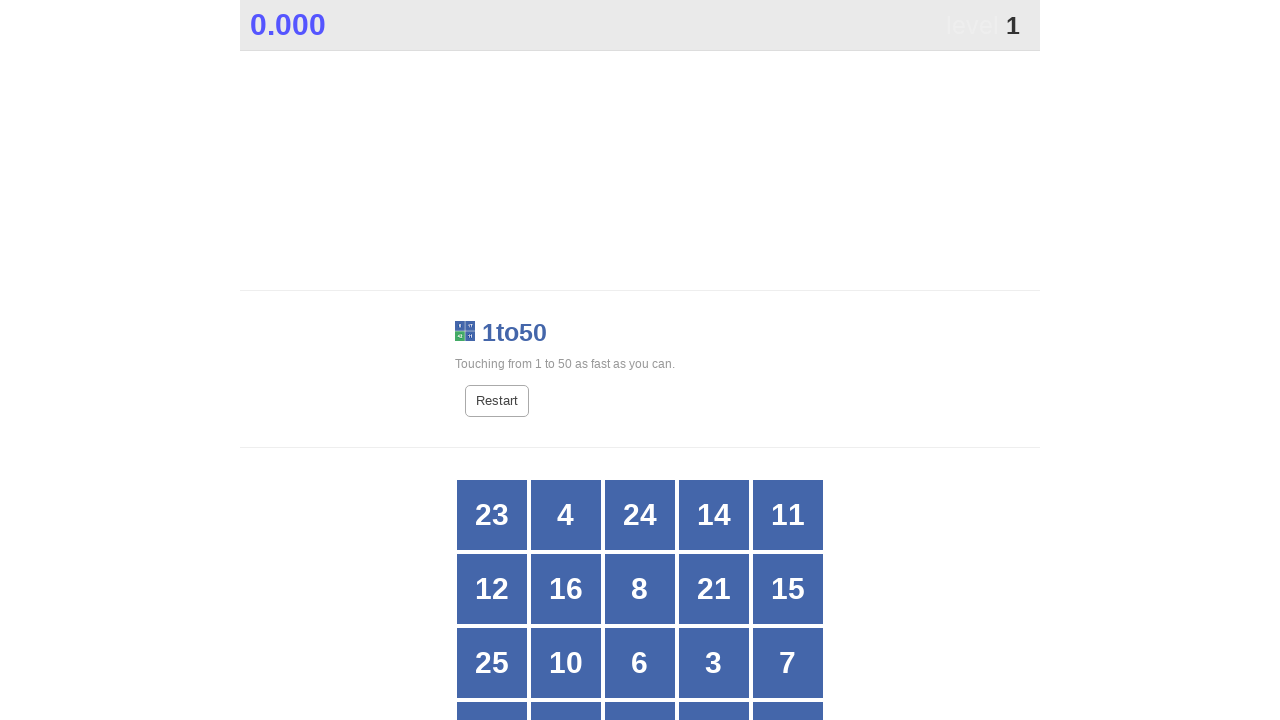

Retrieved text content from grid cell 6
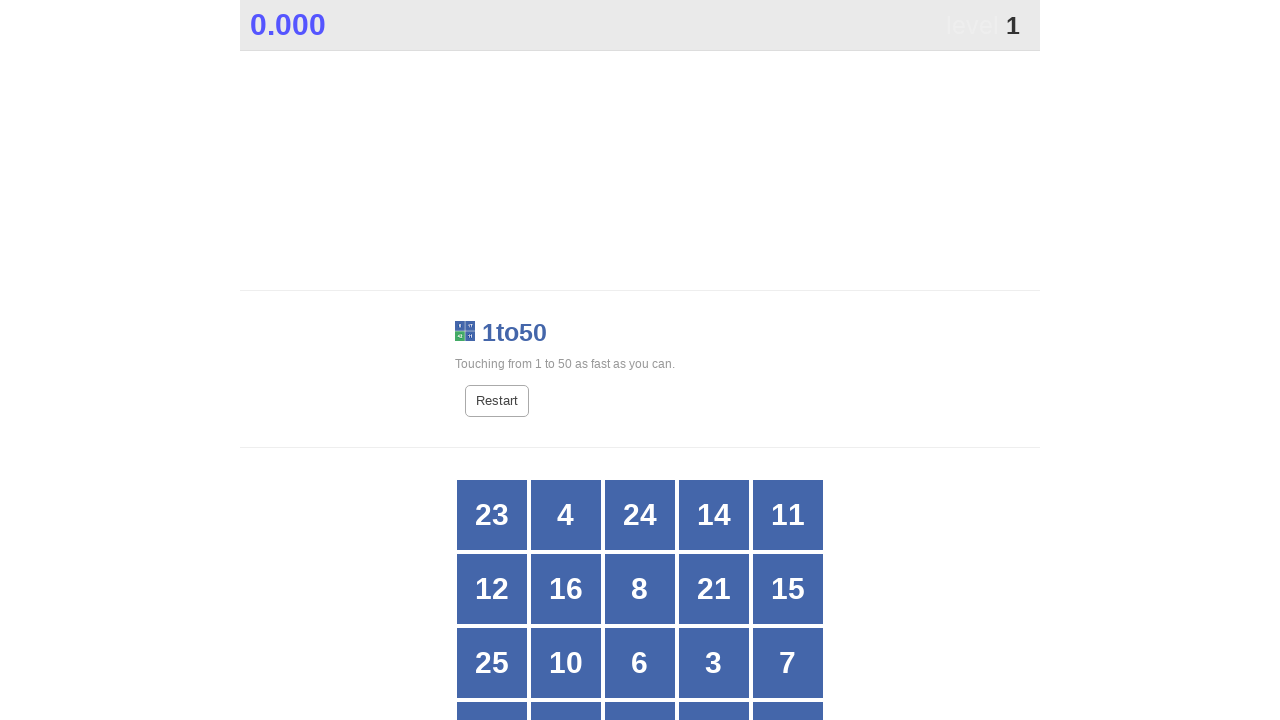

Retrieved text content from grid cell 7
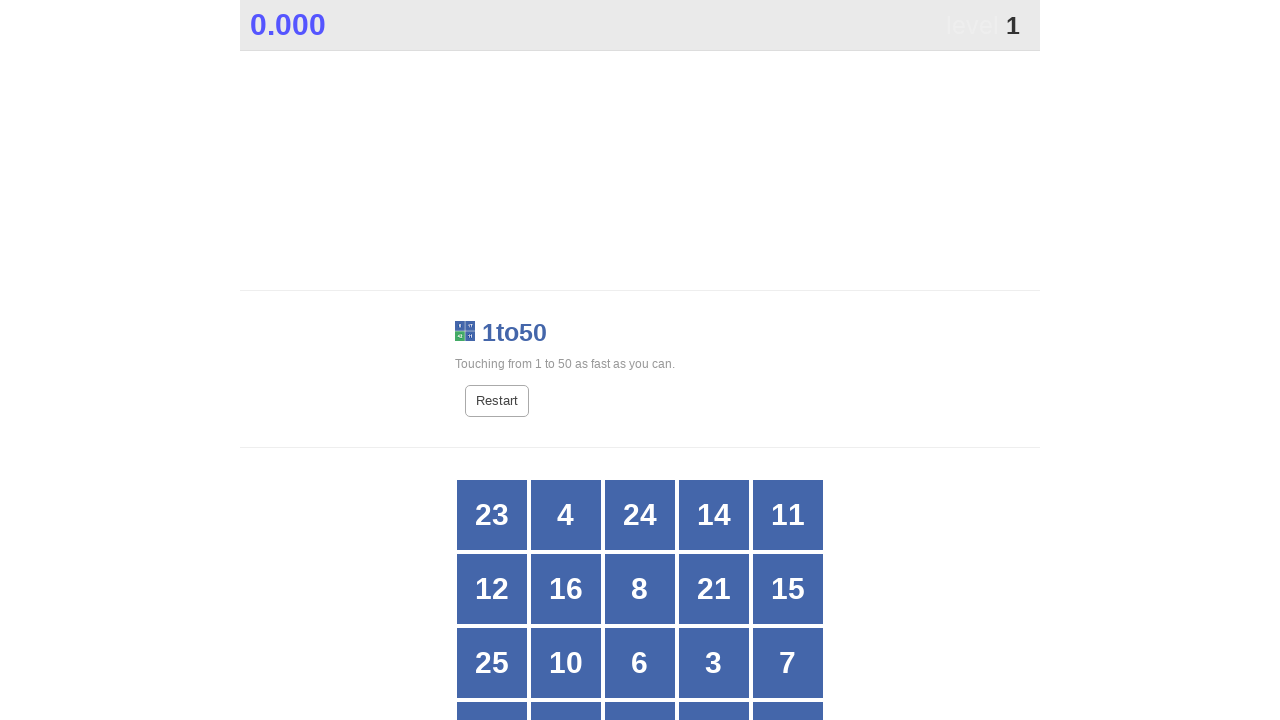

Retrieved text content from grid cell 8
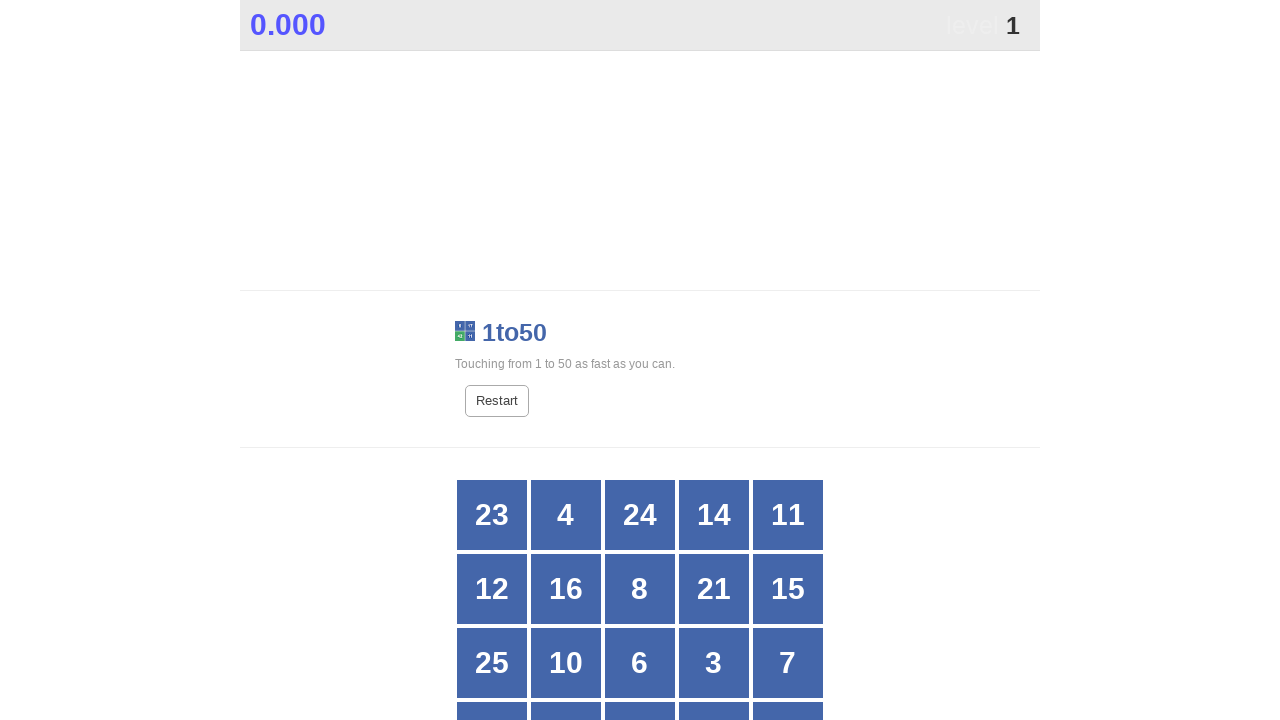

Retrieved text content from grid cell 9
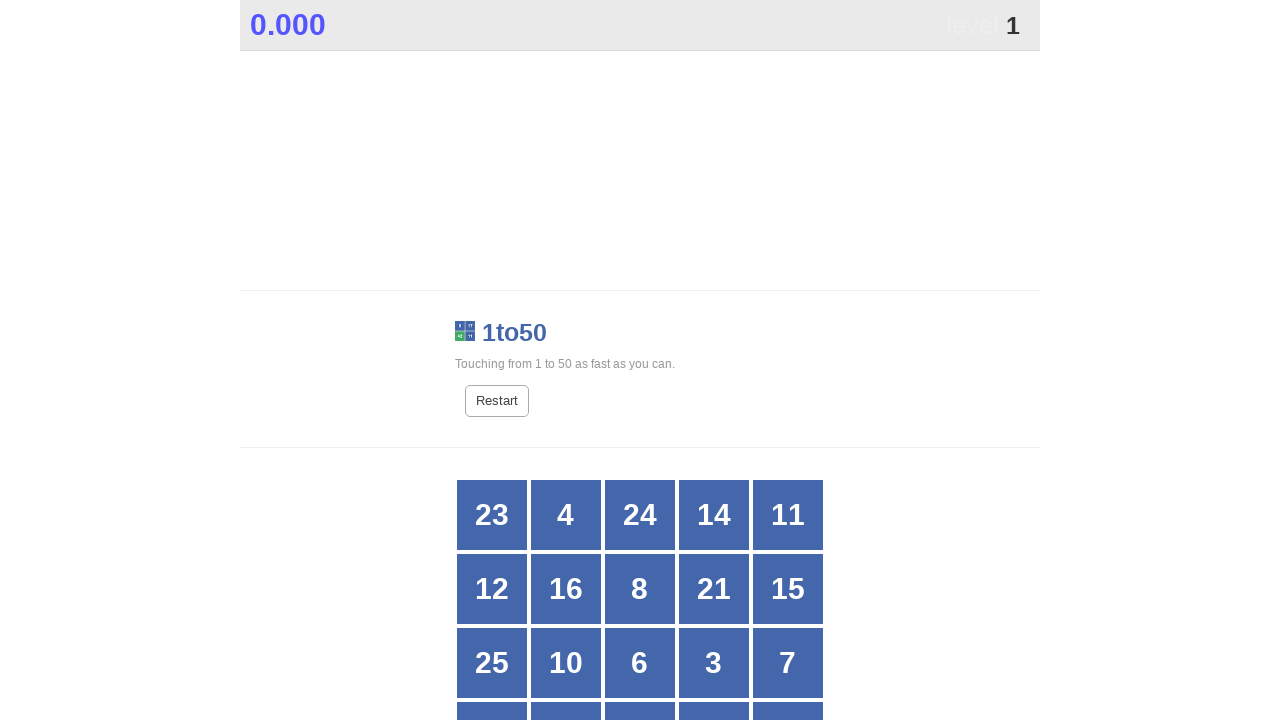

Retrieved text content from grid cell 10
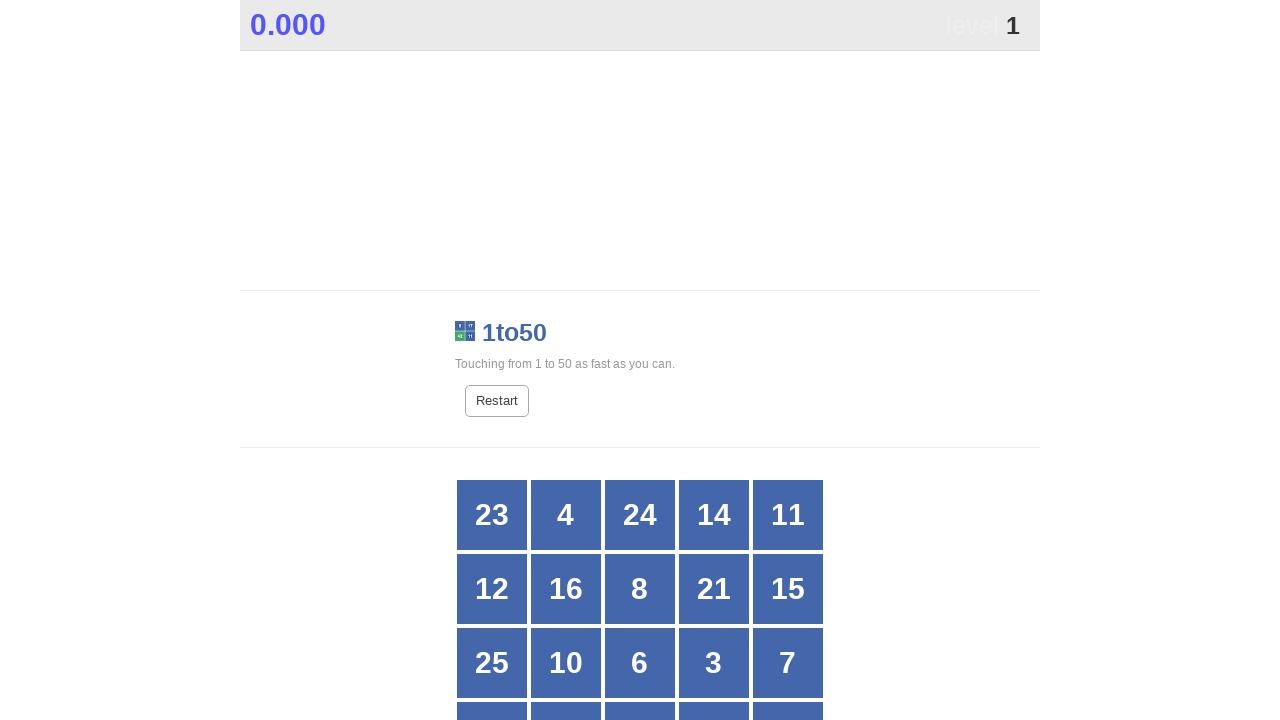

Retrieved text content from grid cell 11
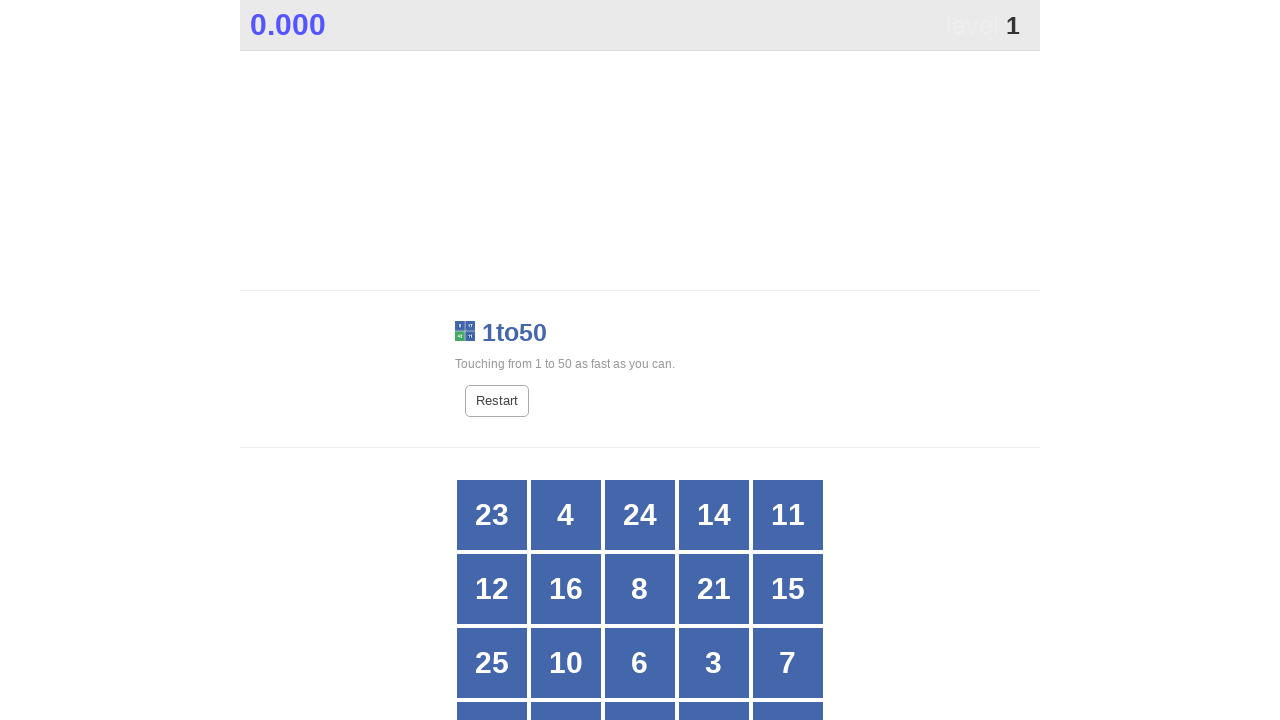

Retrieved text content from grid cell 12
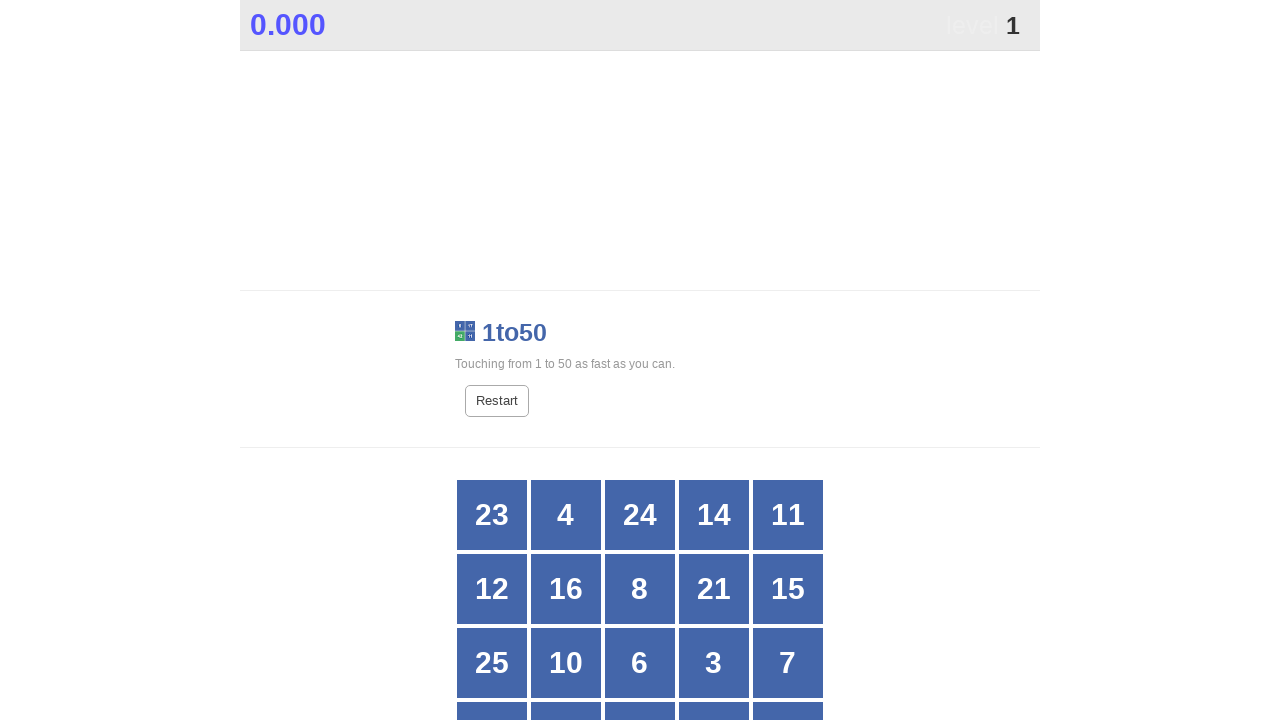

Retrieved text content from grid cell 13
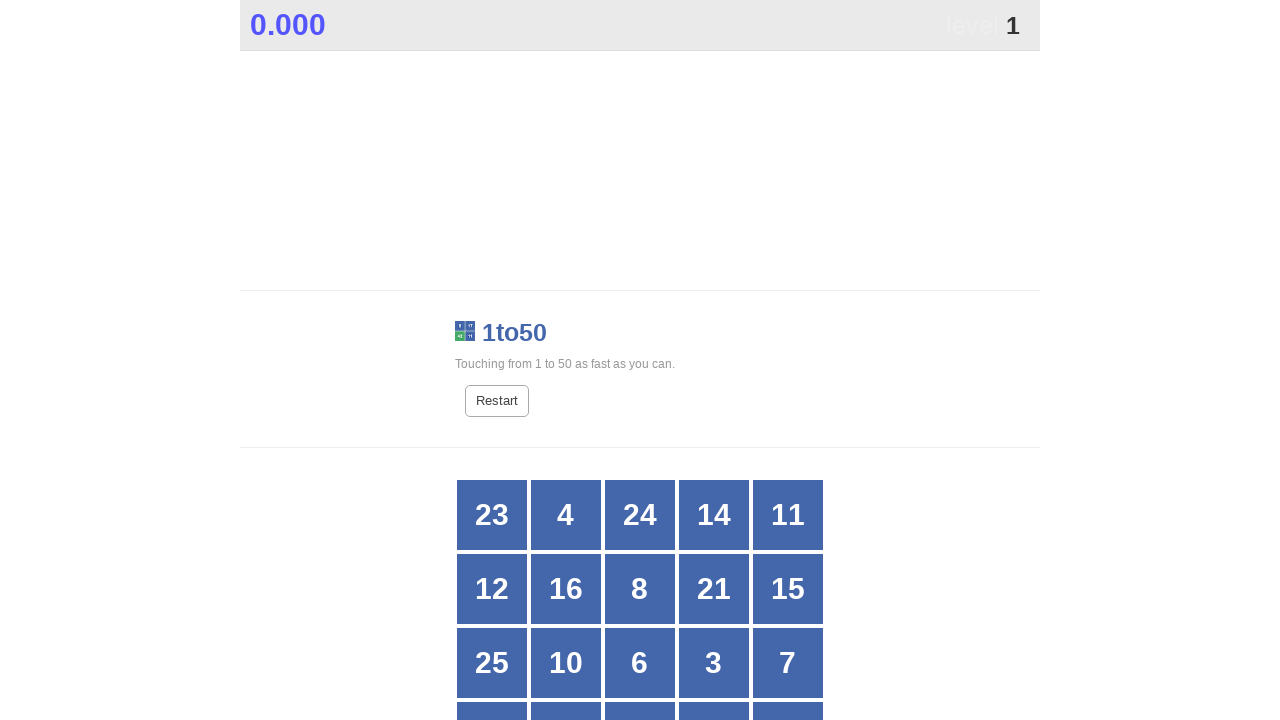

Retrieved text content from grid cell 14
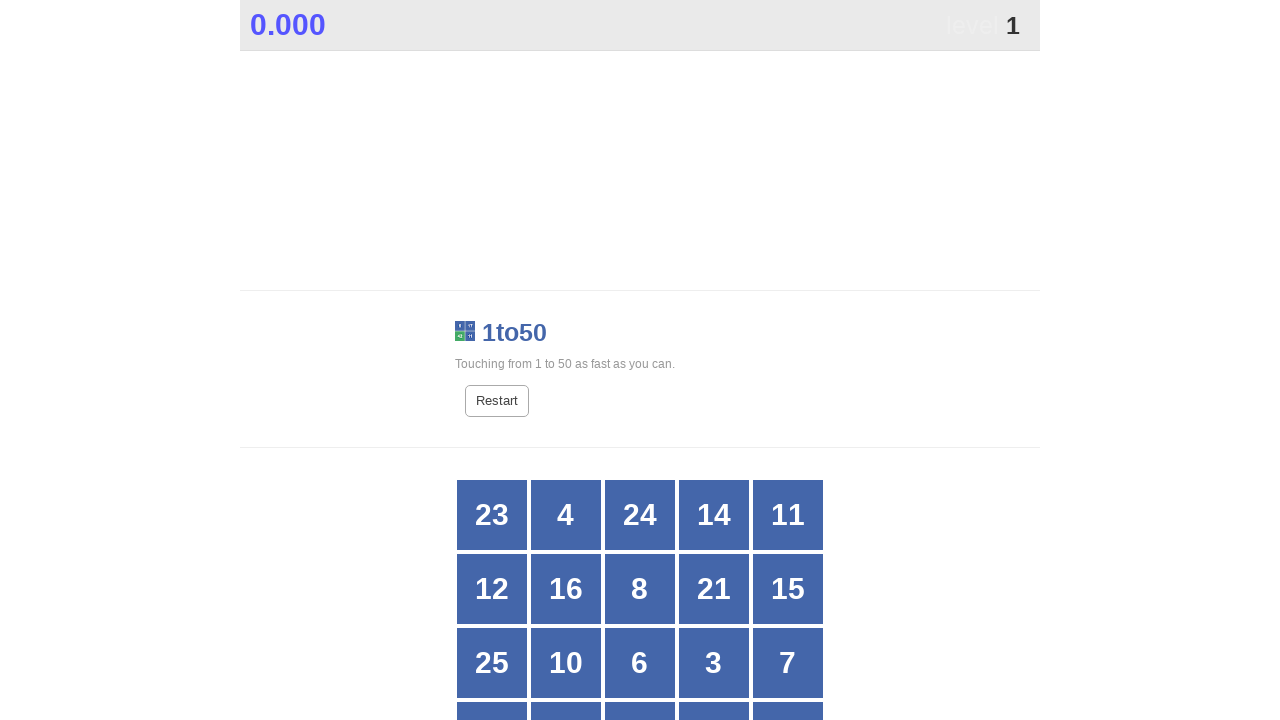

Retrieved text content from grid cell 15
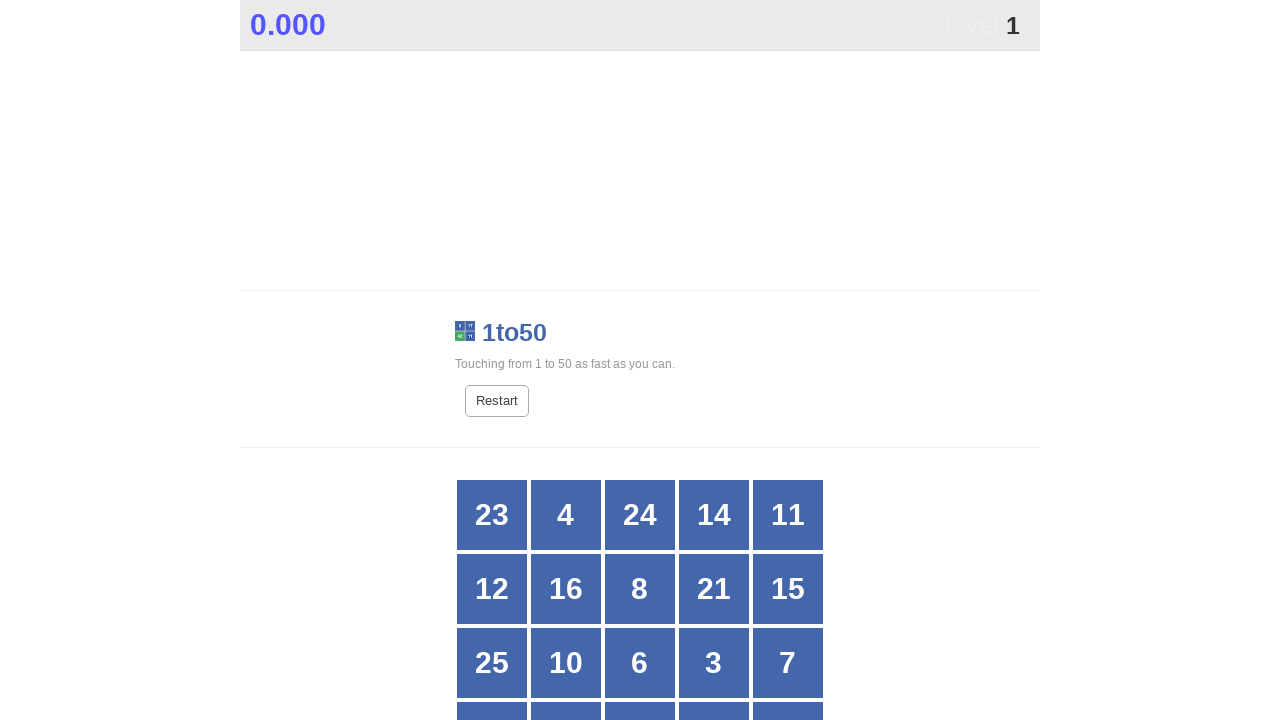

Retrieved text content from grid cell 16
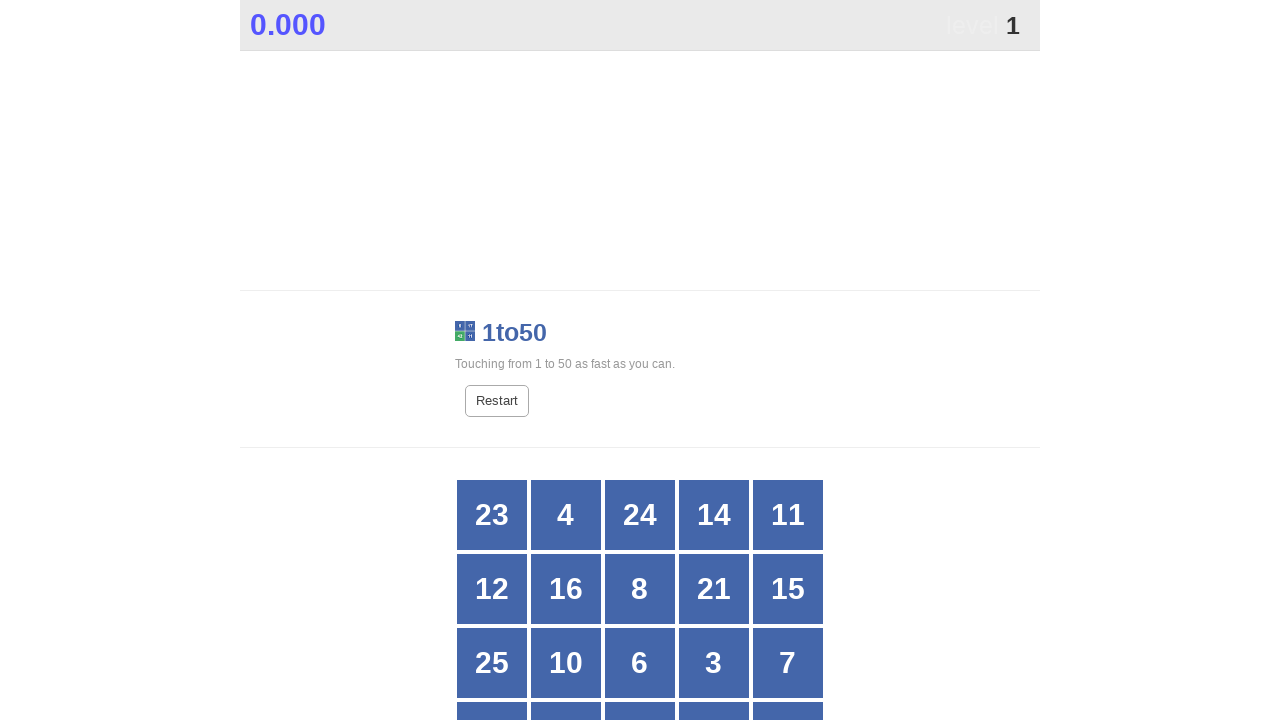

Retrieved text content from grid cell 17
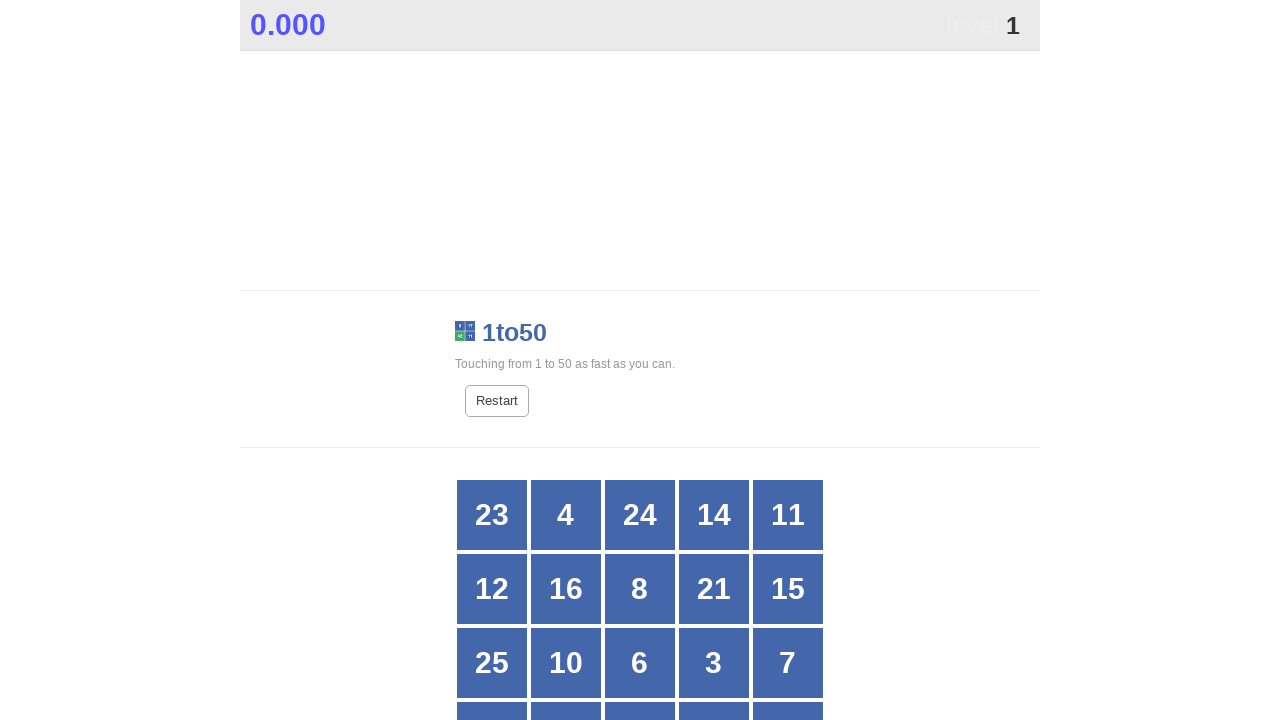

Retrieved text content from grid cell 18
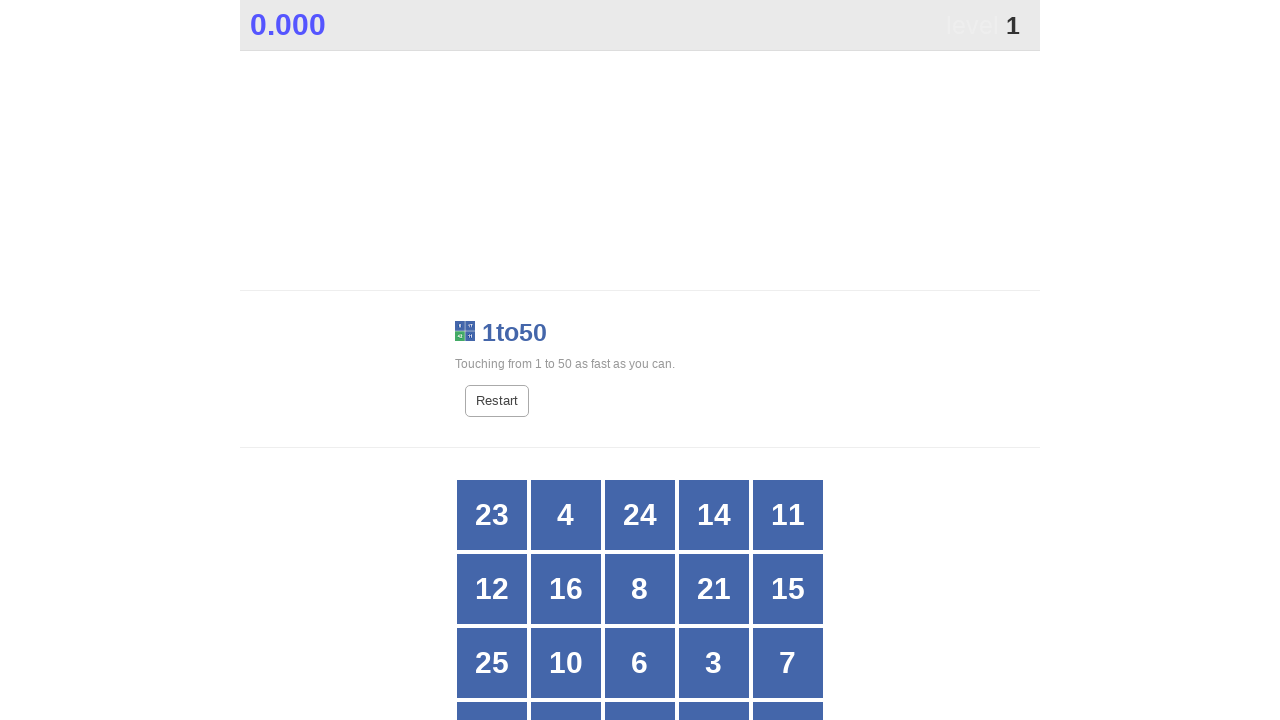

Retrieved text content from grid cell 19
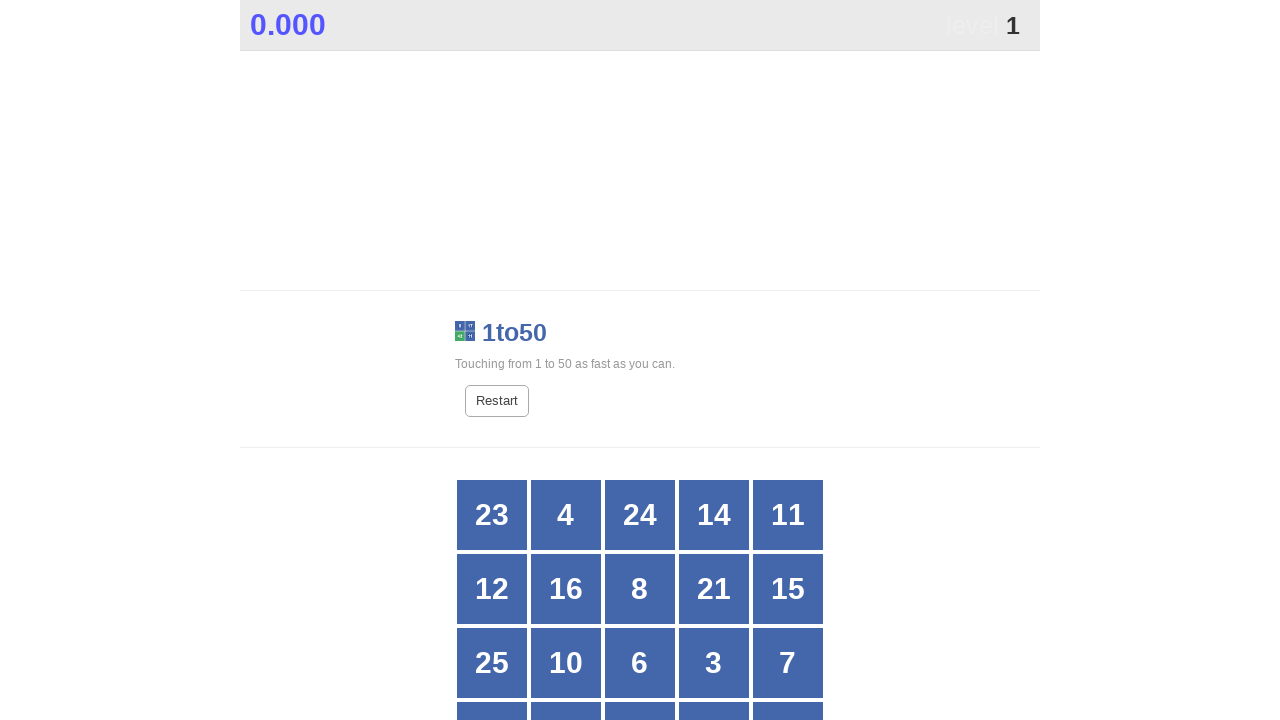

Retrieved text content from grid cell 20
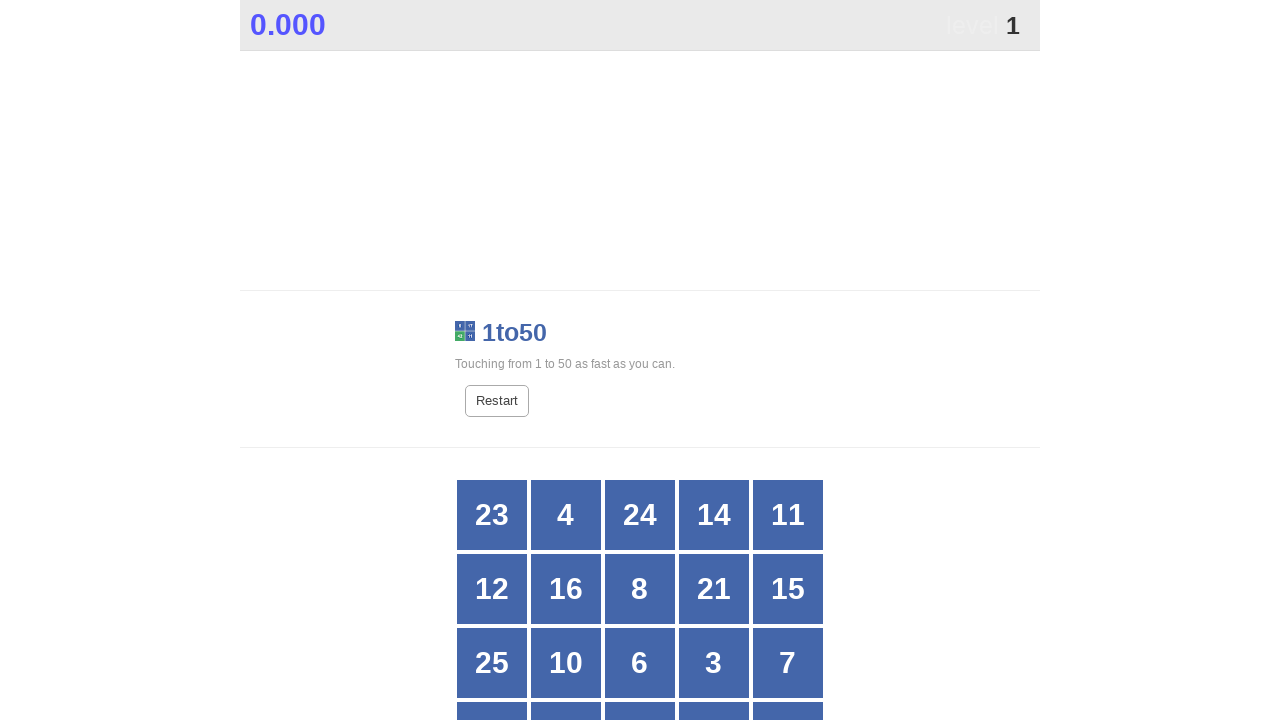

Clicked on number 1 in grid cell 20 at (788, 685) on xpath=//*[@id="grid"]/div[20]
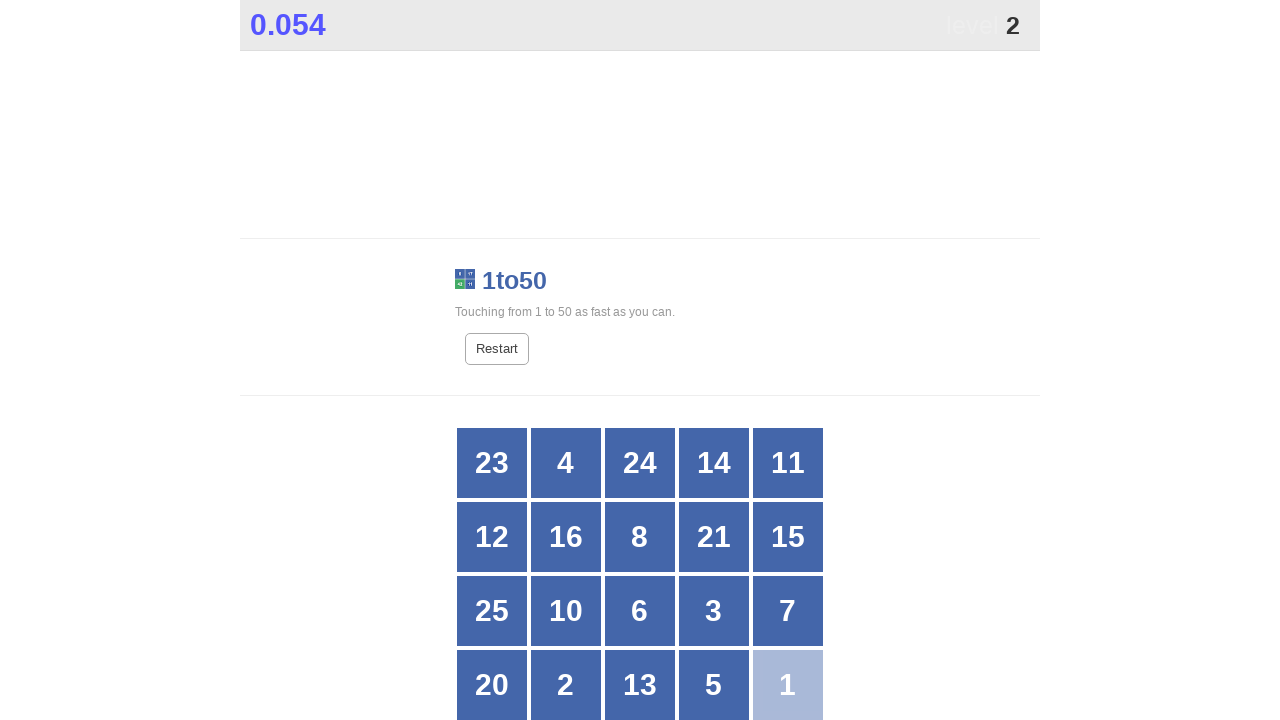

Retrieved text content from grid cell 1
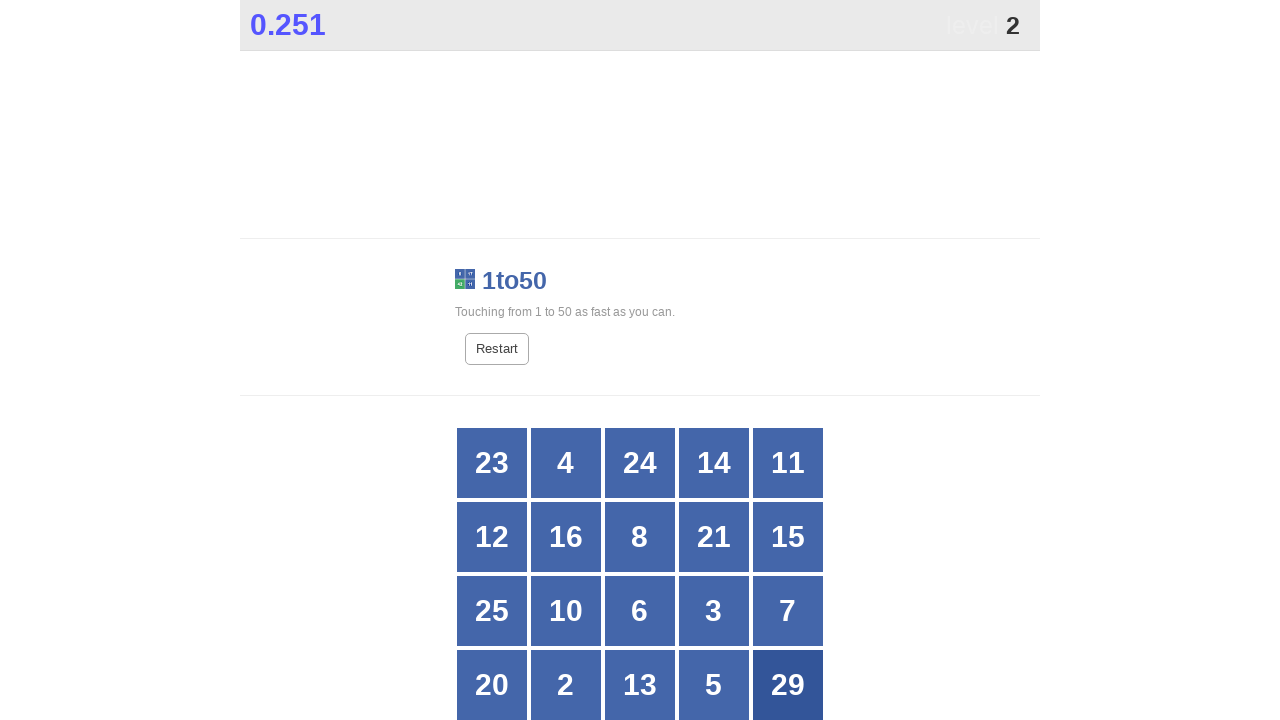

Retrieved text content from grid cell 2
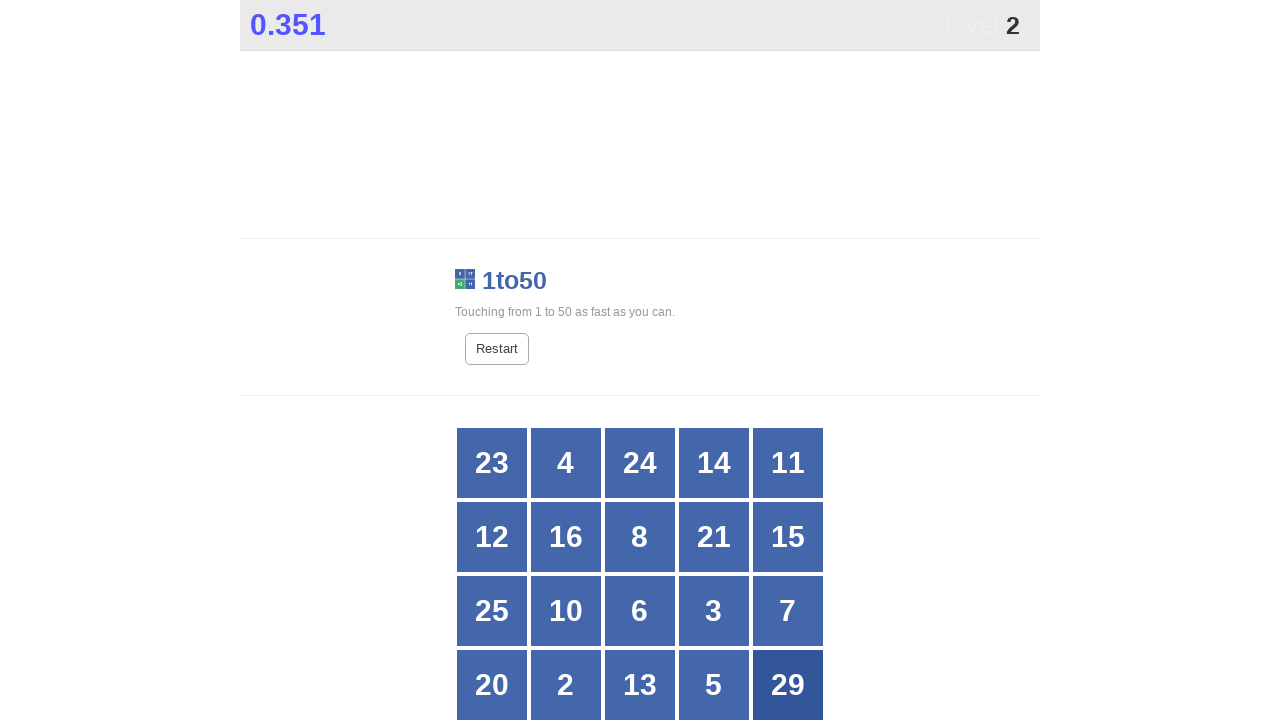

Retrieved text content from grid cell 3
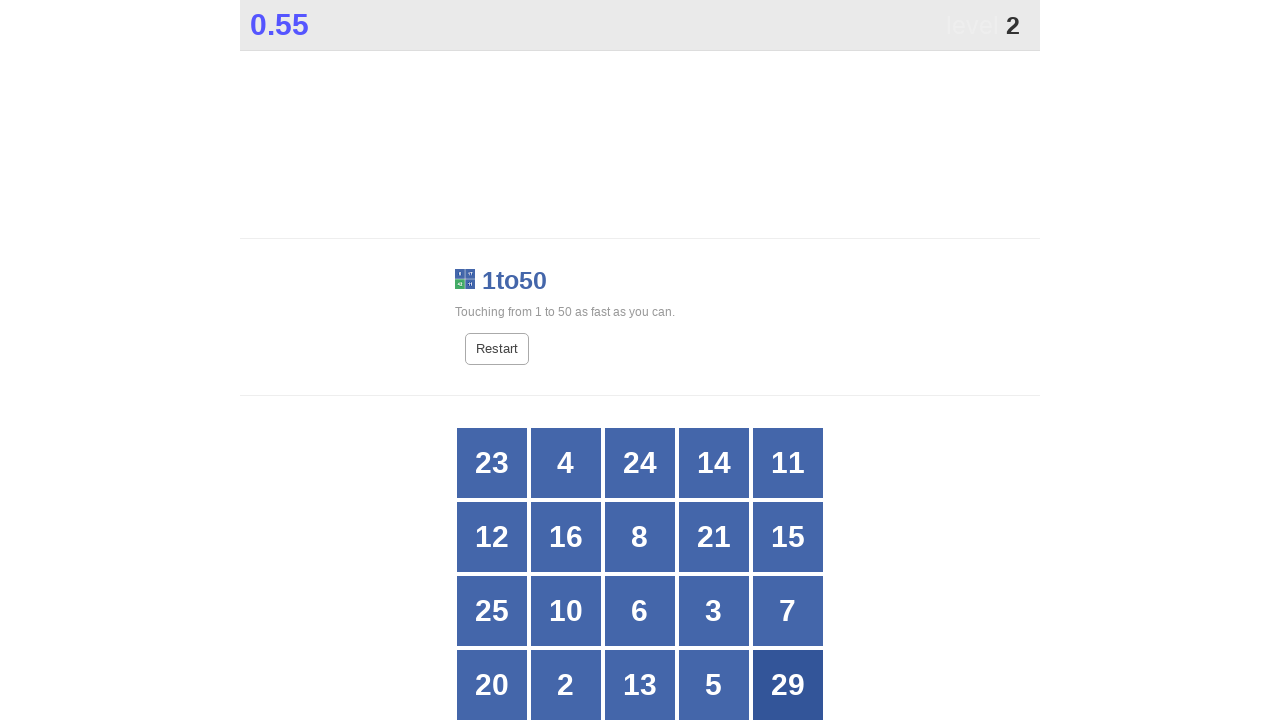

Retrieved text content from grid cell 4
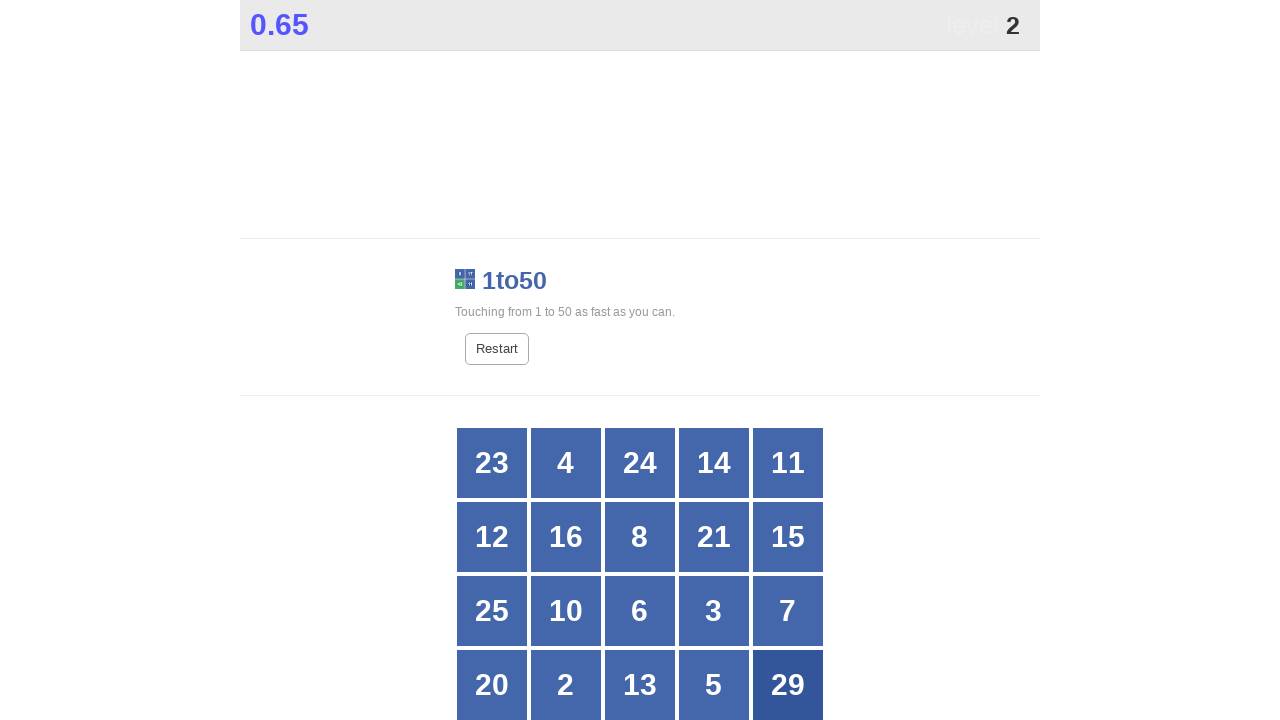

Retrieved text content from grid cell 5
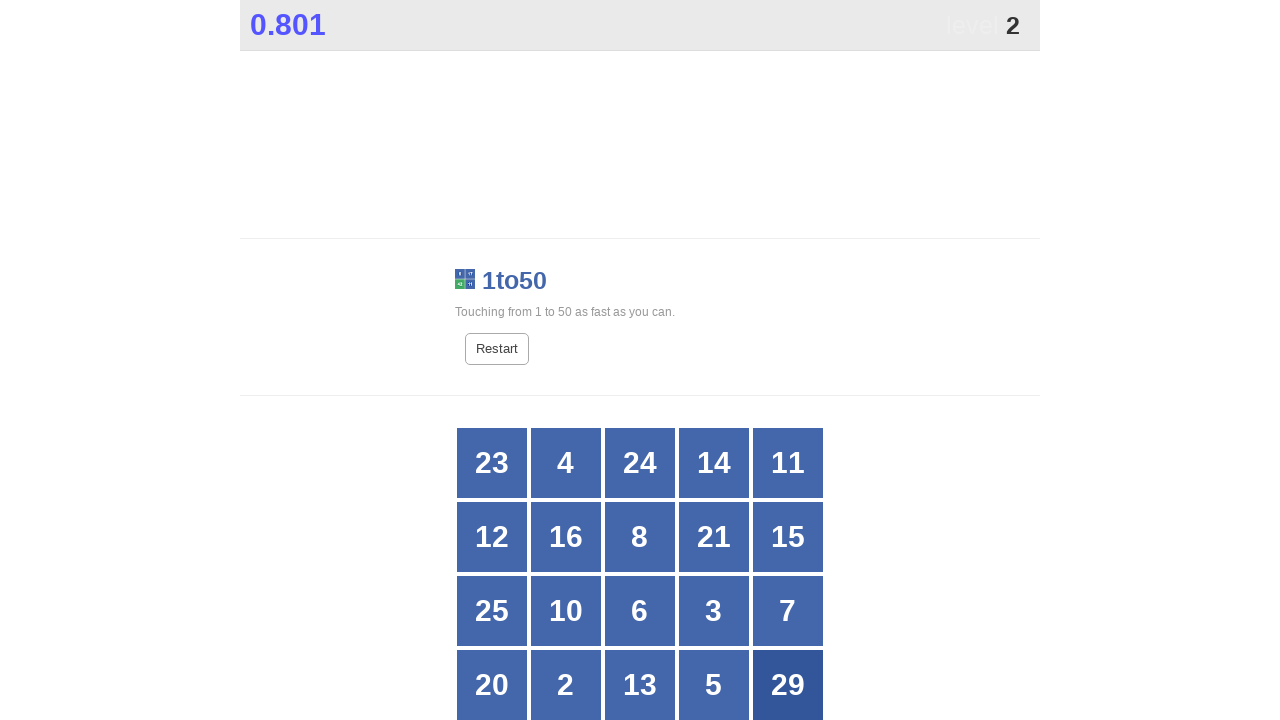

Retrieved text content from grid cell 6
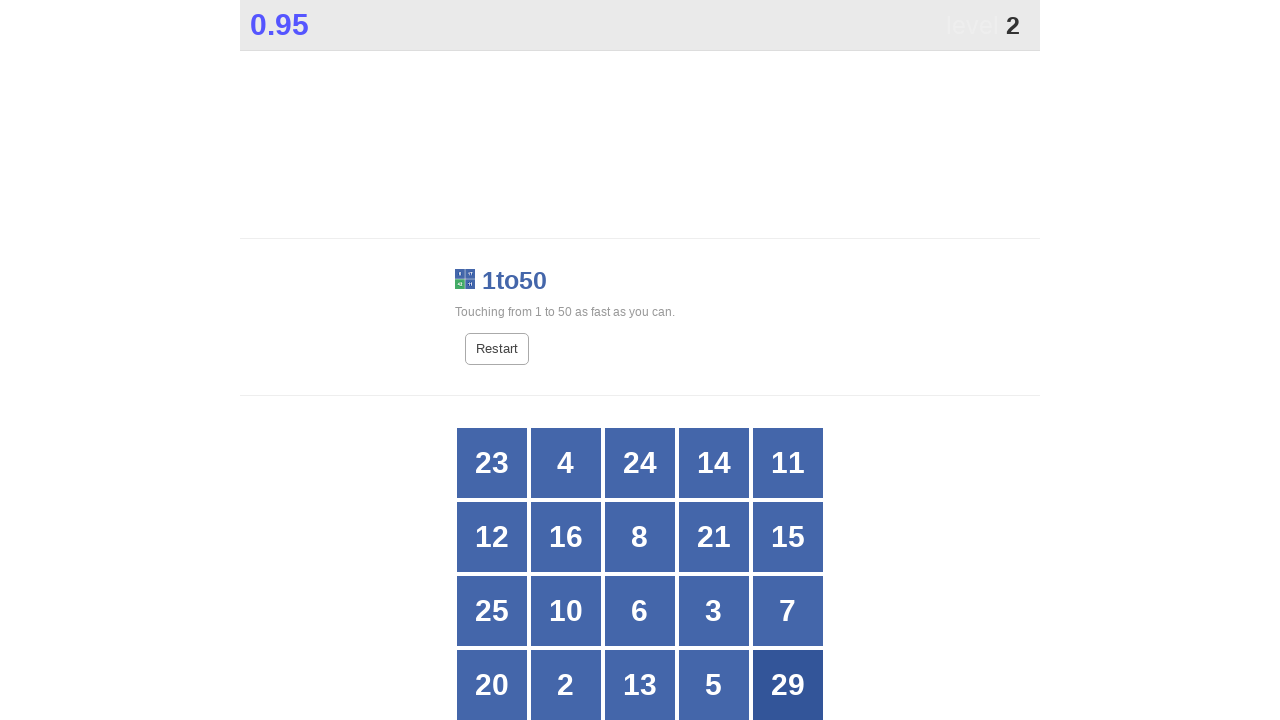

Retrieved text content from grid cell 7
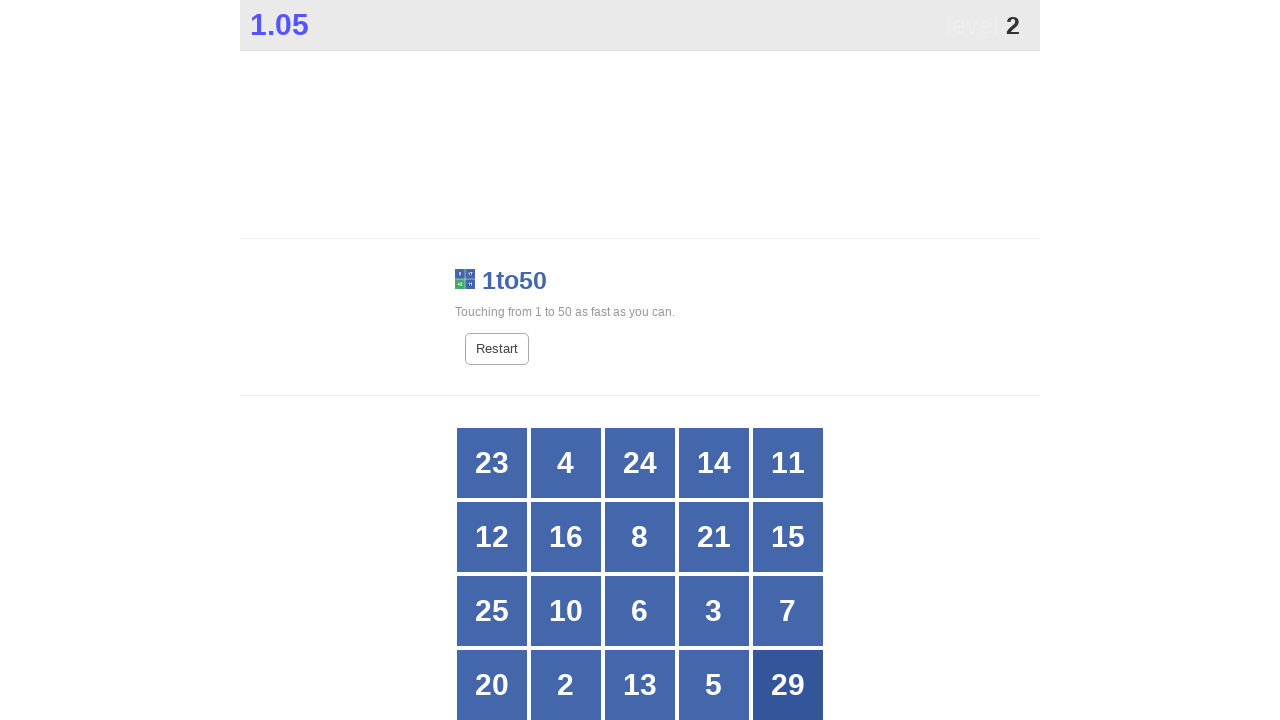

Retrieved text content from grid cell 8
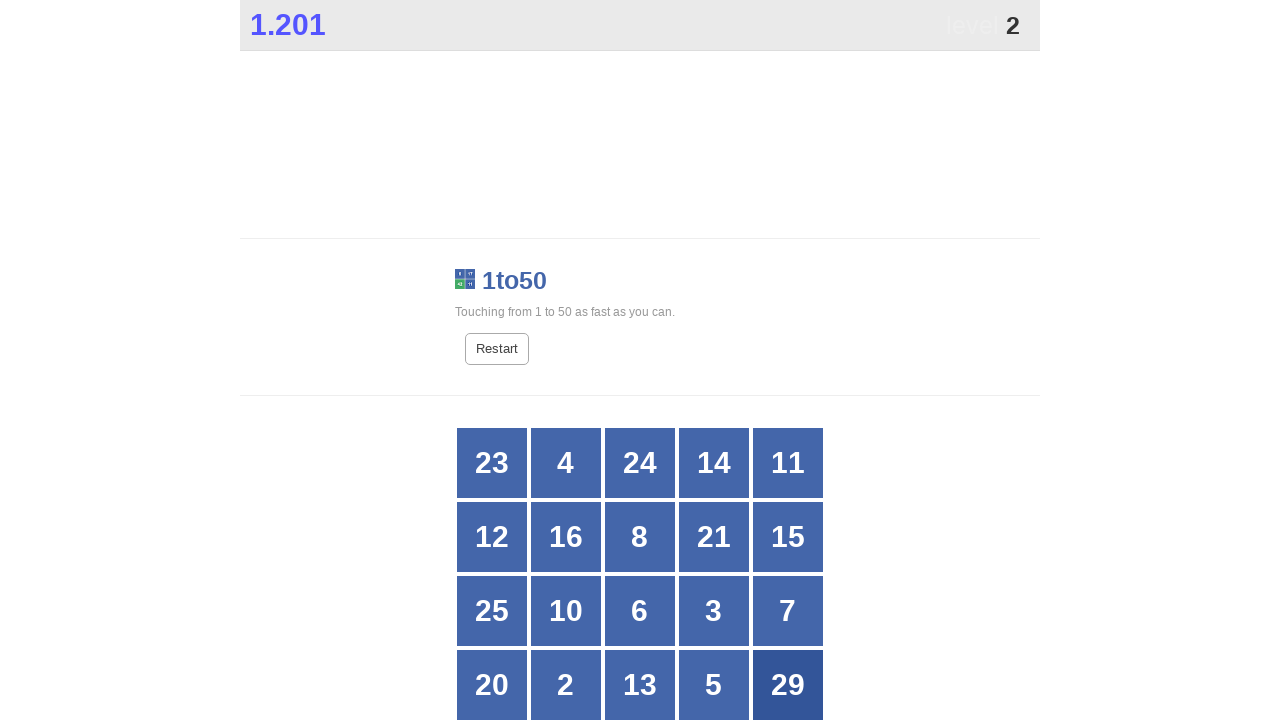

Retrieved text content from grid cell 9
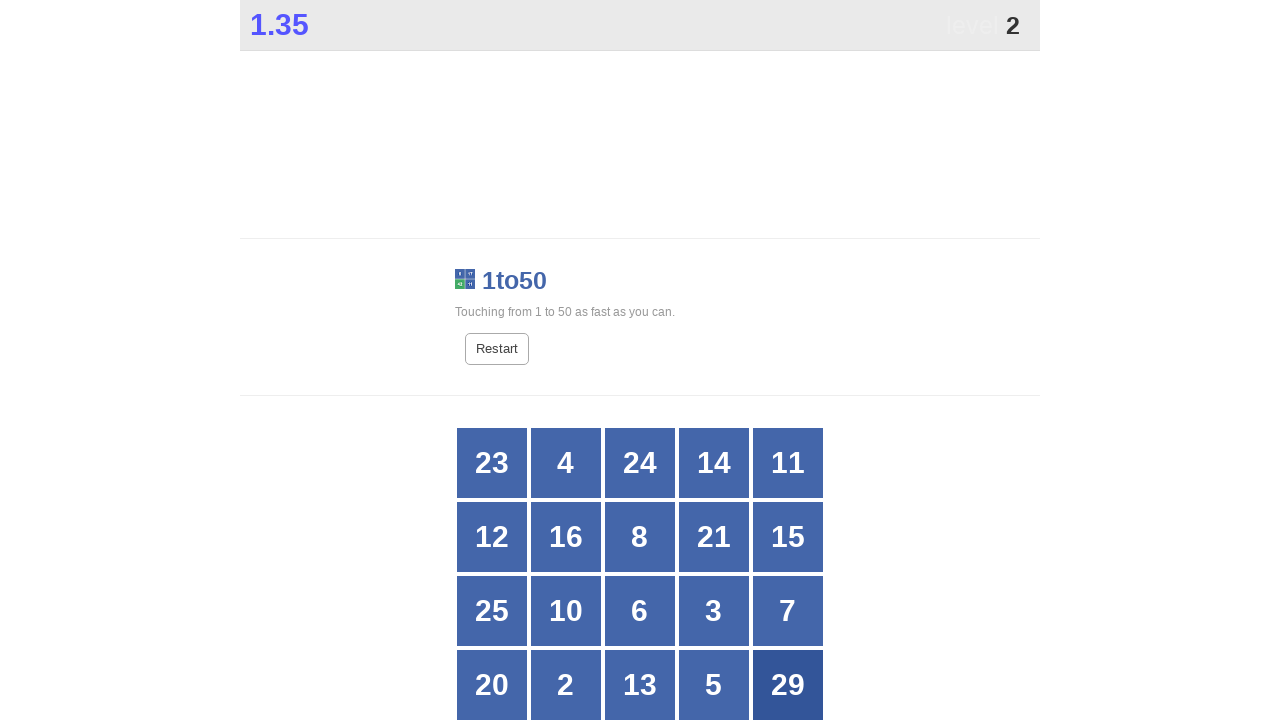

Retrieved text content from grid cell 10
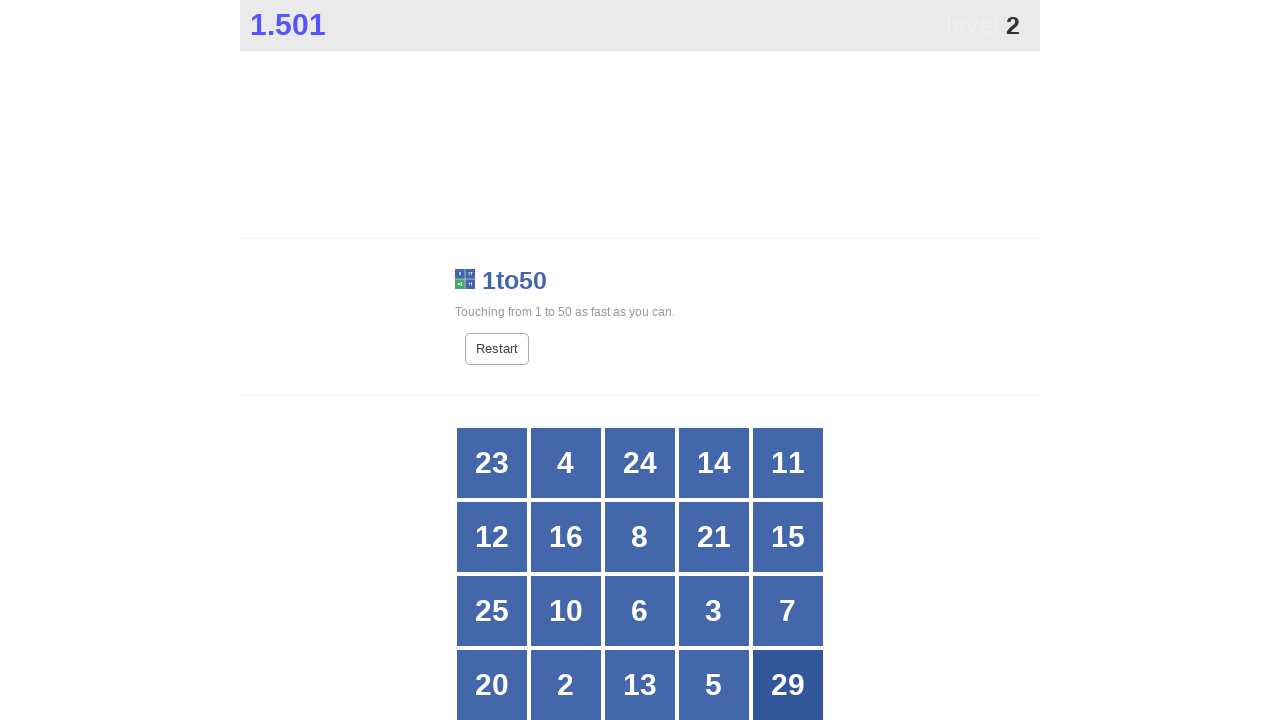

Retrieved text content from grid cell 11
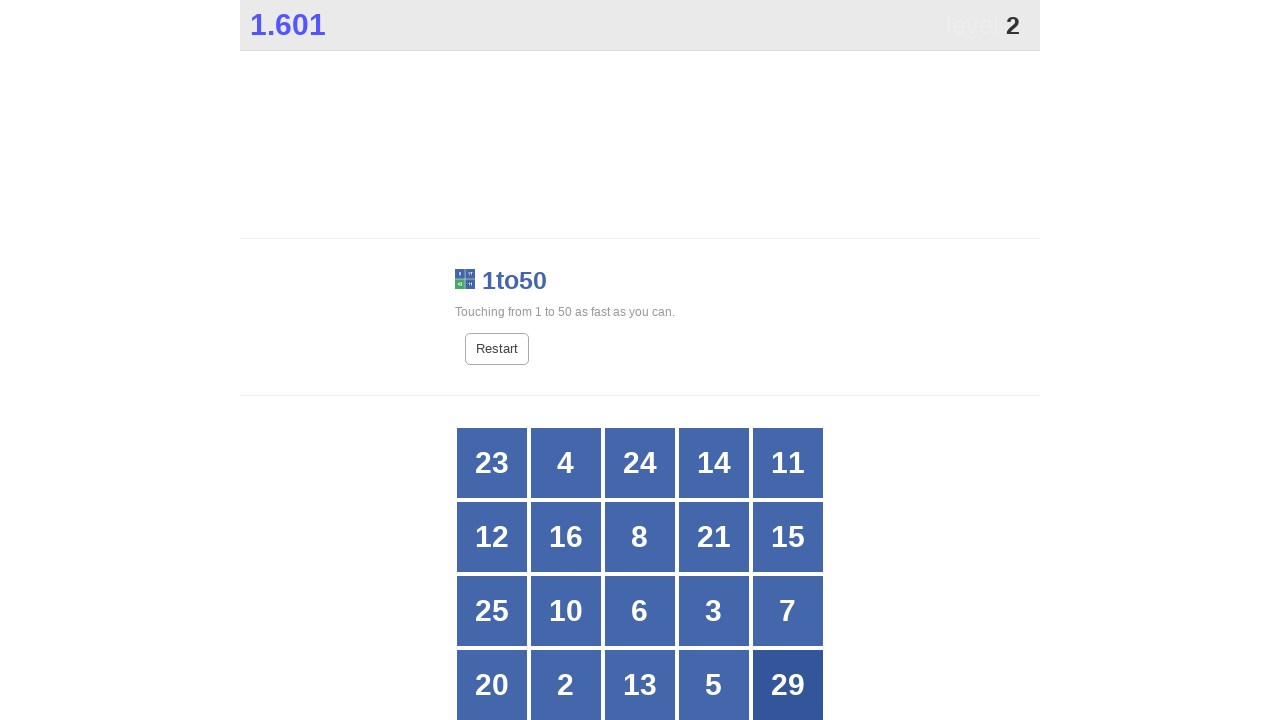

Retrieved text content from grid cell 12
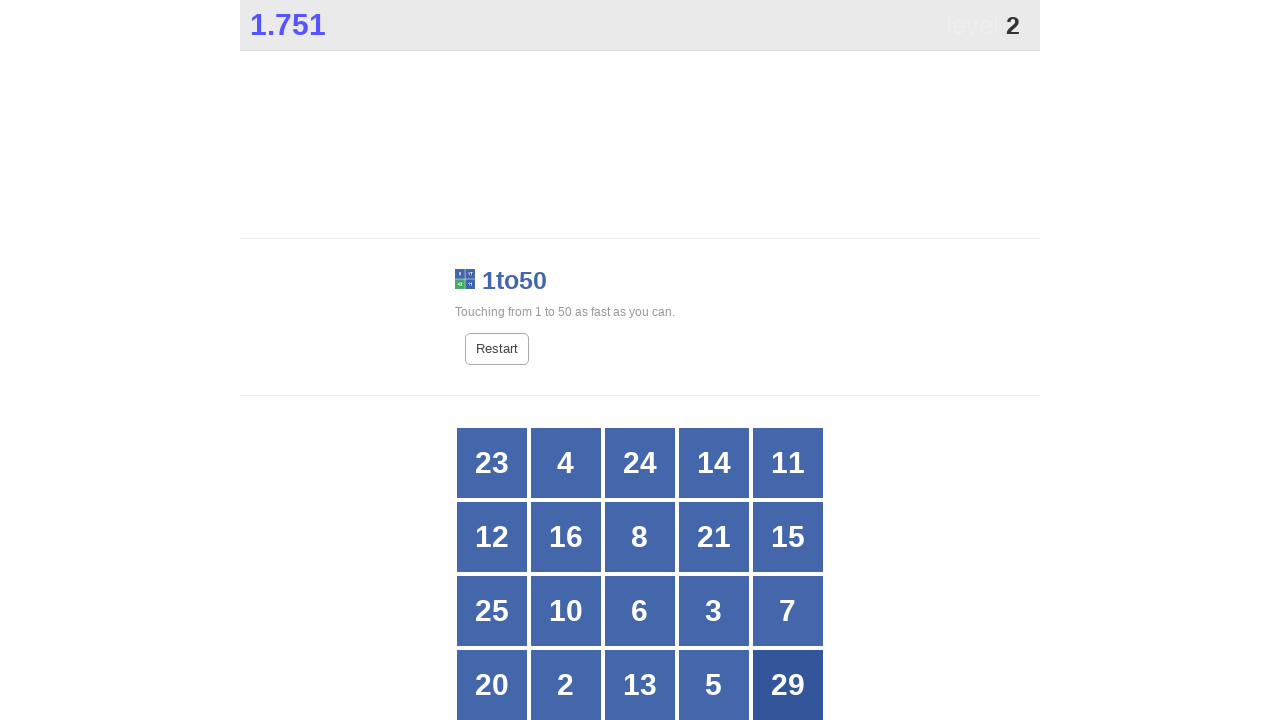

Retrieved text content from grid cell 13
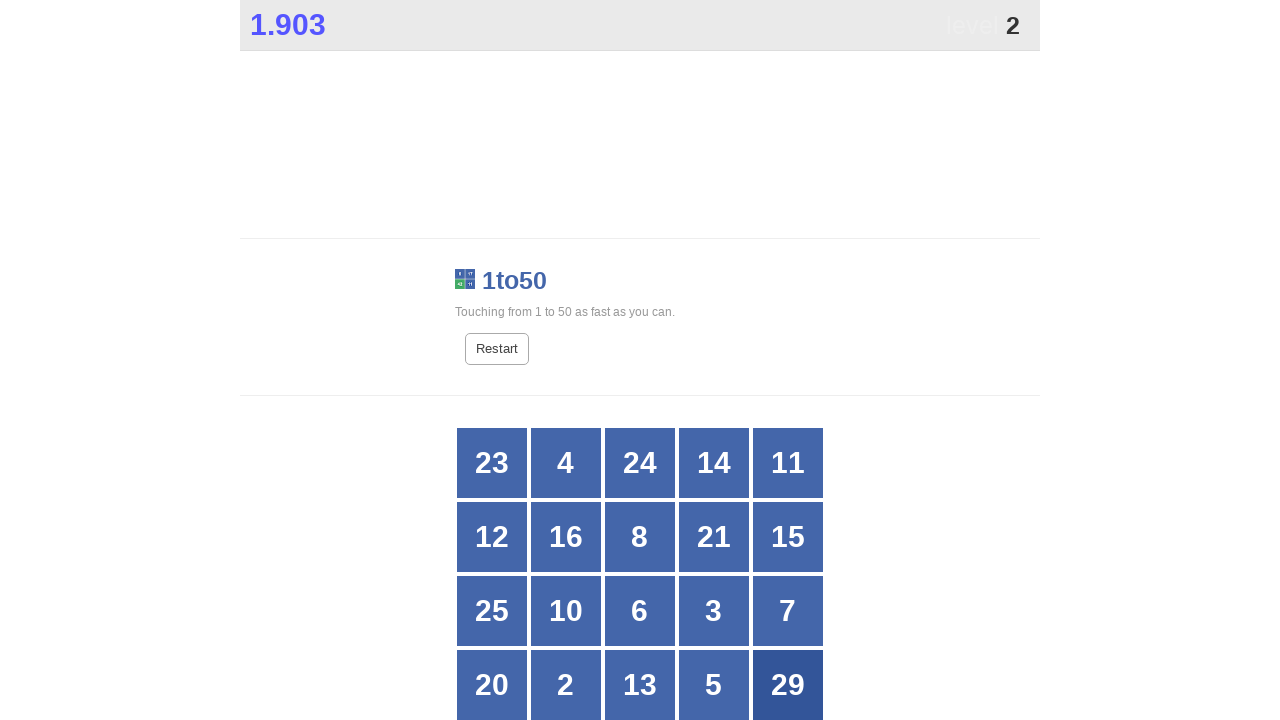

Retrieved text content from grid cell 14
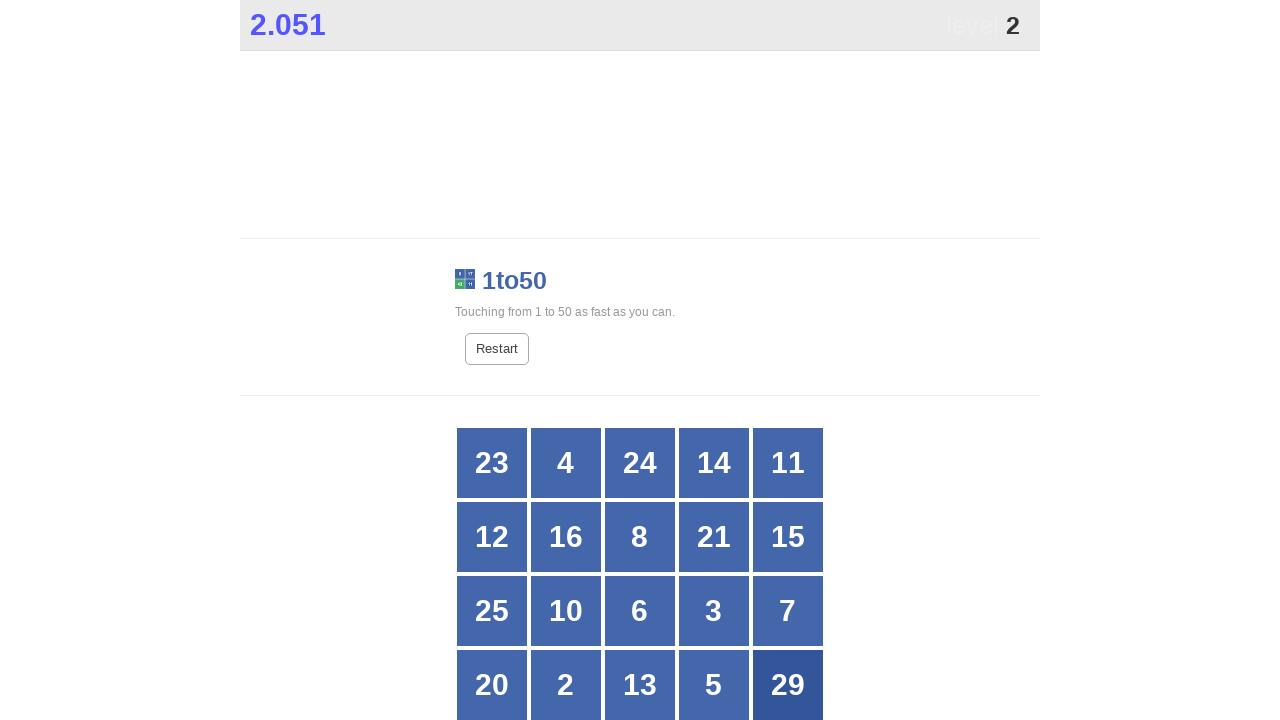

Retrieved text content from grid cell 15
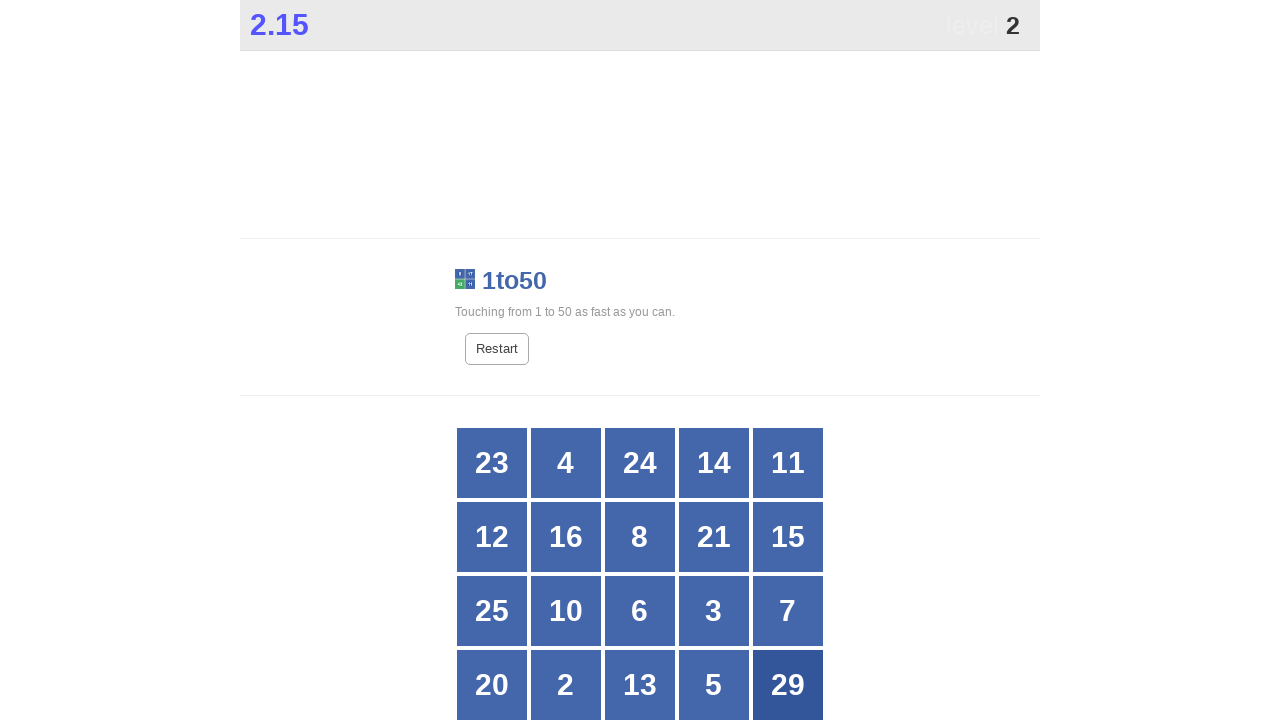

Retrieved text content from grid cell 16
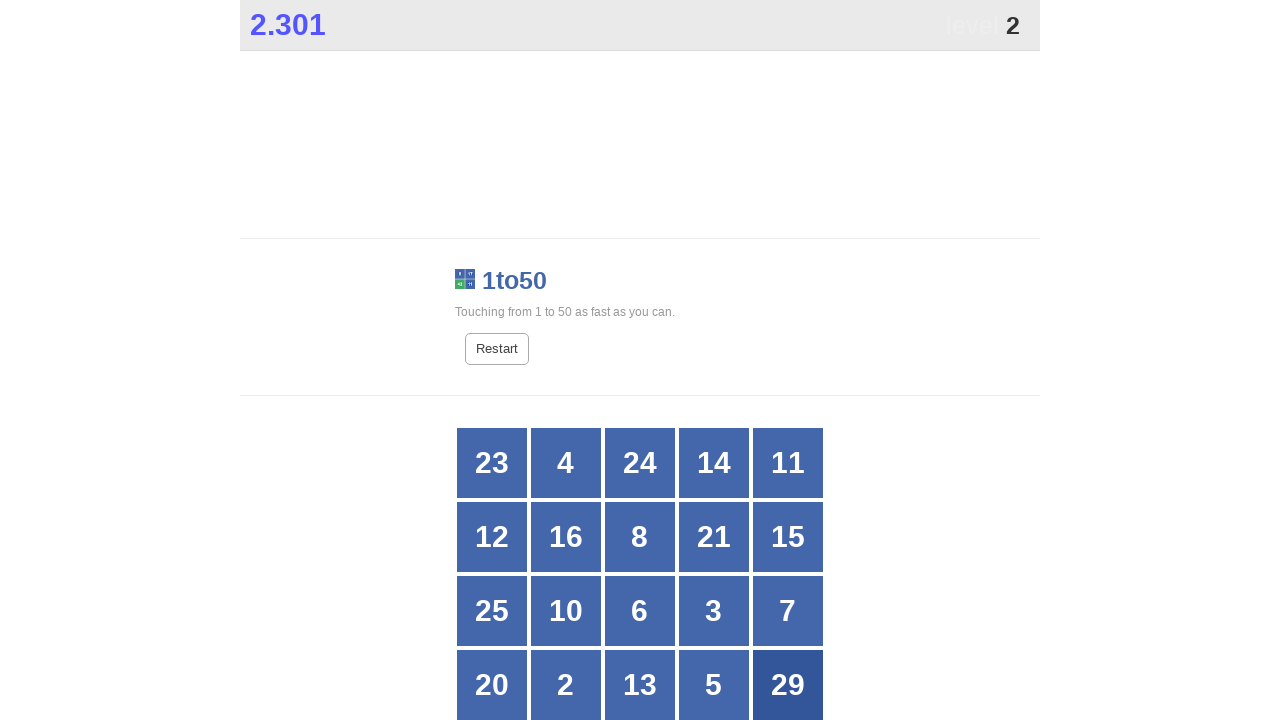

Retrieved text content from grid cell 17
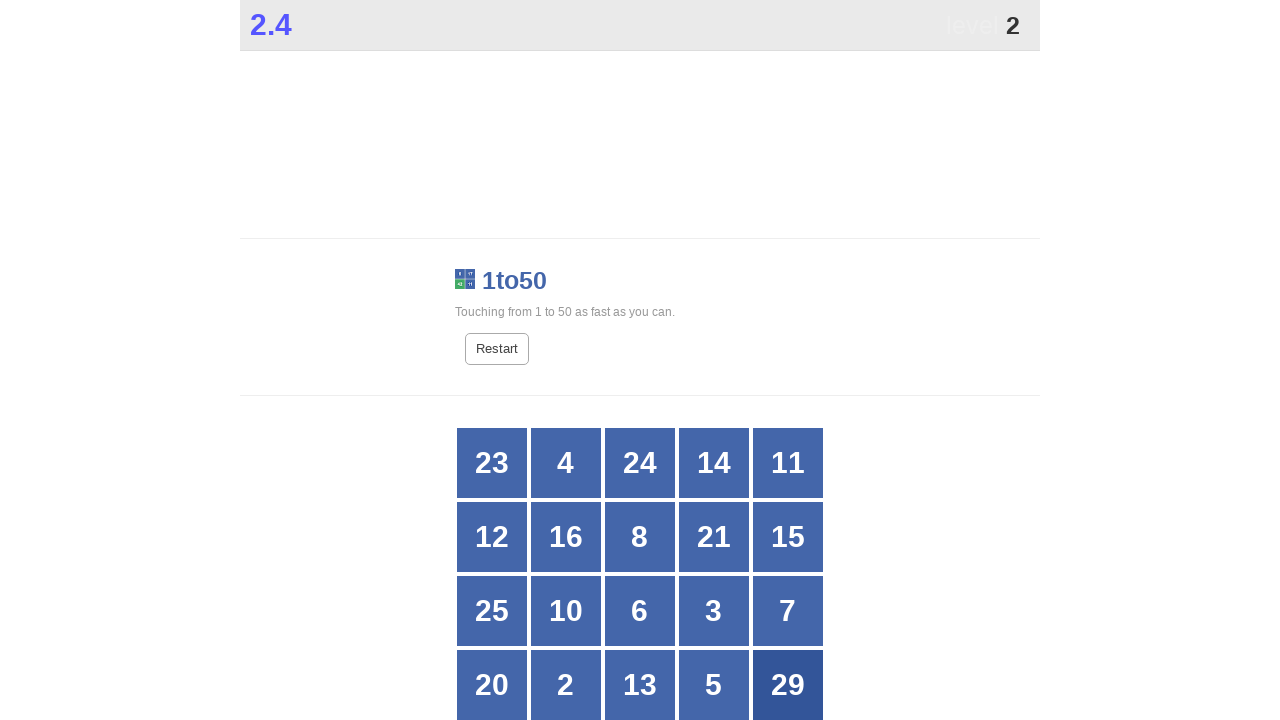

Clicked on number 2 in grid cell 17 at (566, 685) on xpath=//*[@id="grid"]/div[17]
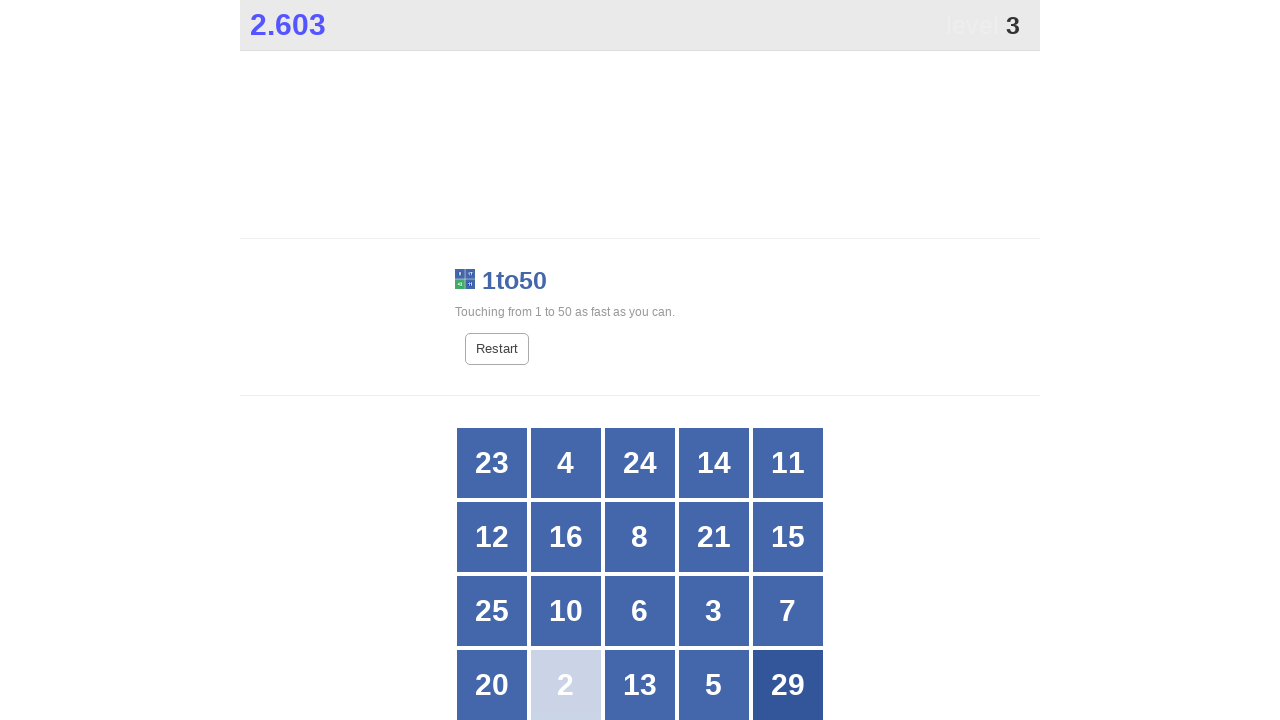

Retrieved text content from grid cell 1
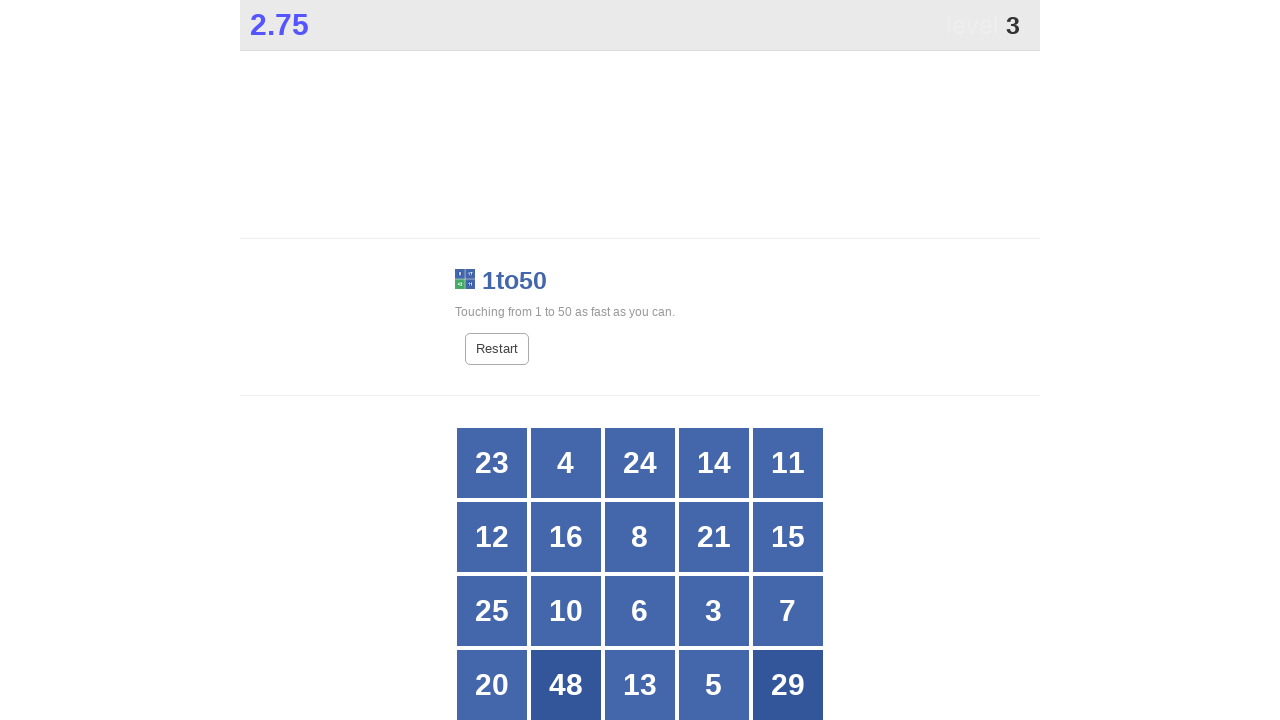

Retrieved text content from grid cell 2
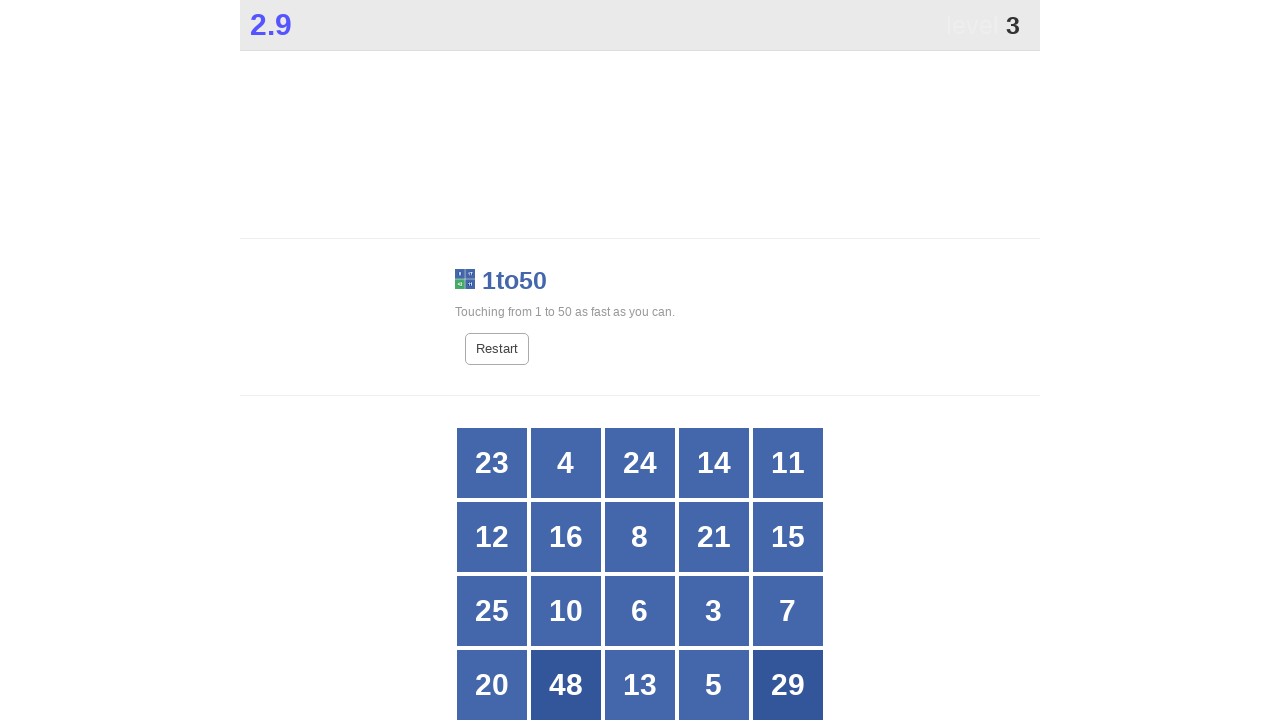

Retrieved text content from grid cell 3
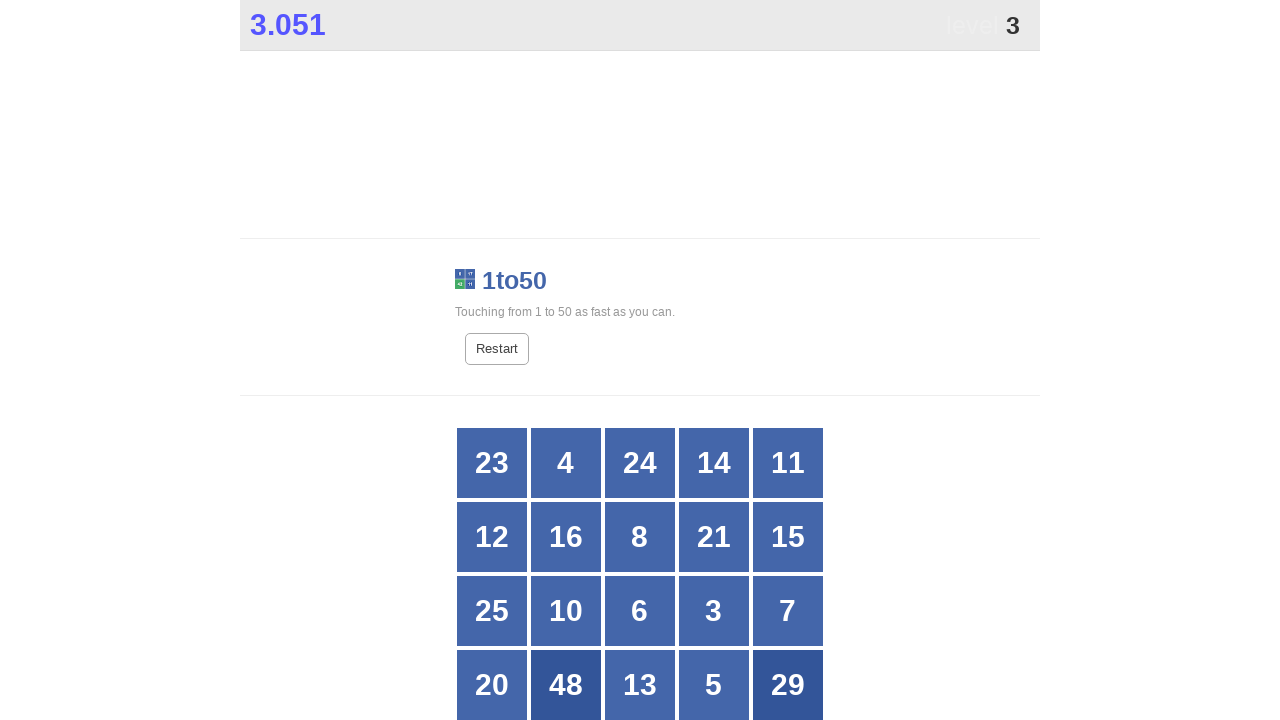

Retrieved text content from grid cell 4
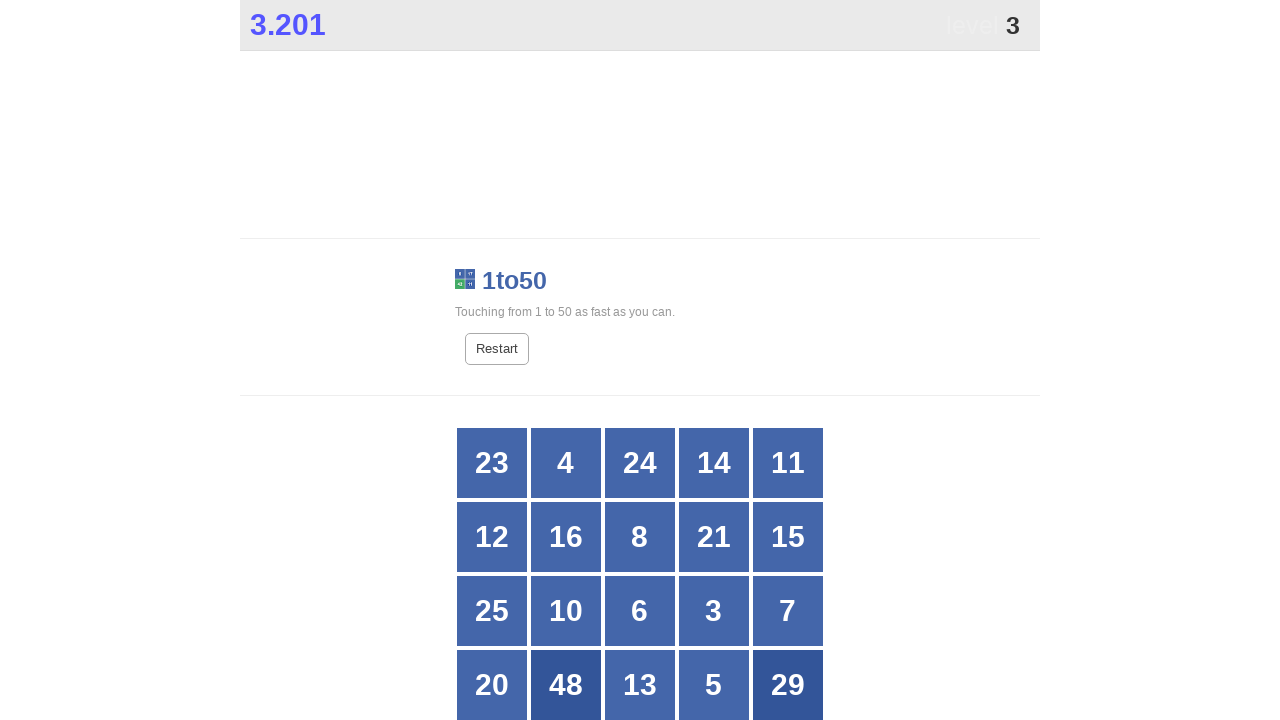

Retrieved text content from grid cell 5
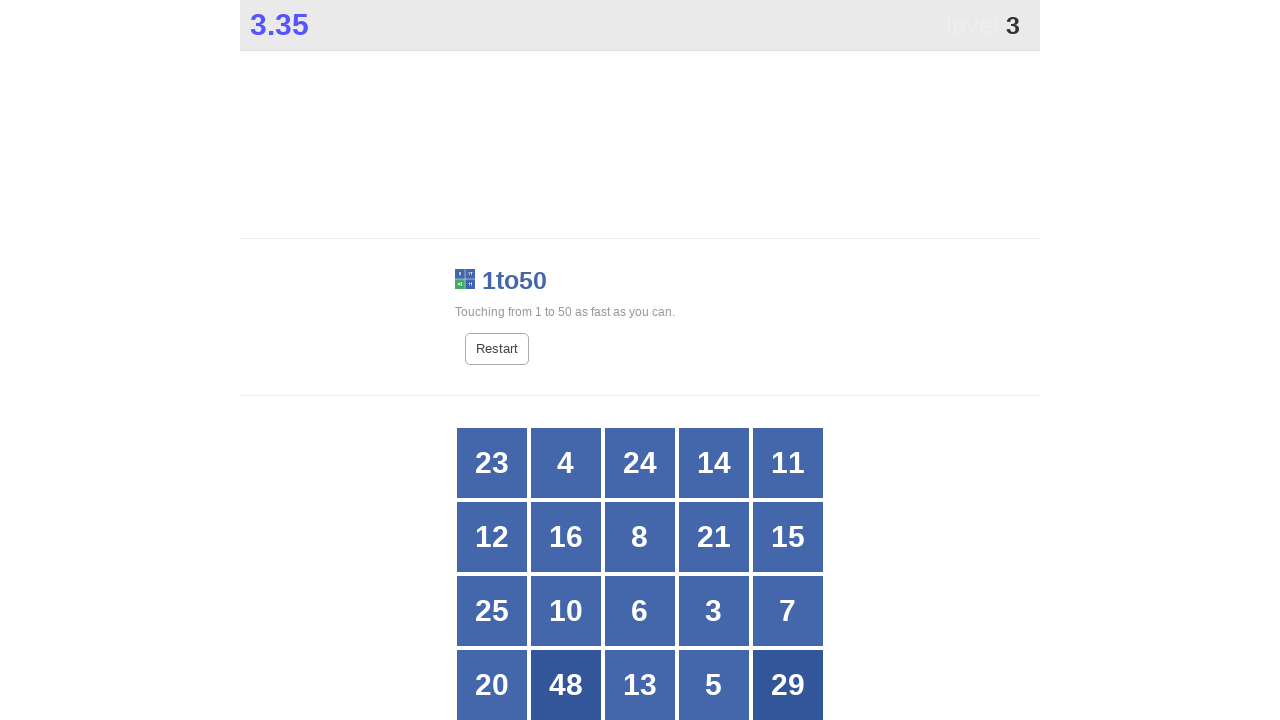

Retrieved text content from grid cell 6
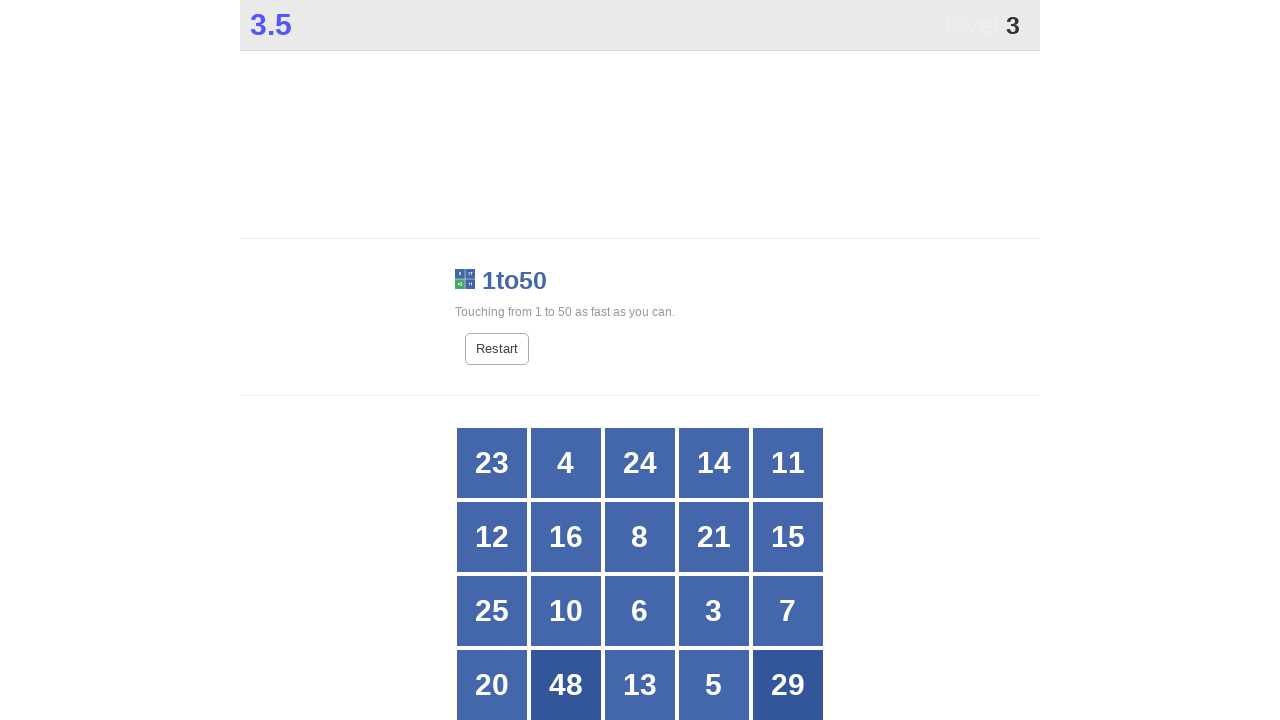

Retrieved text content from grid cell 7
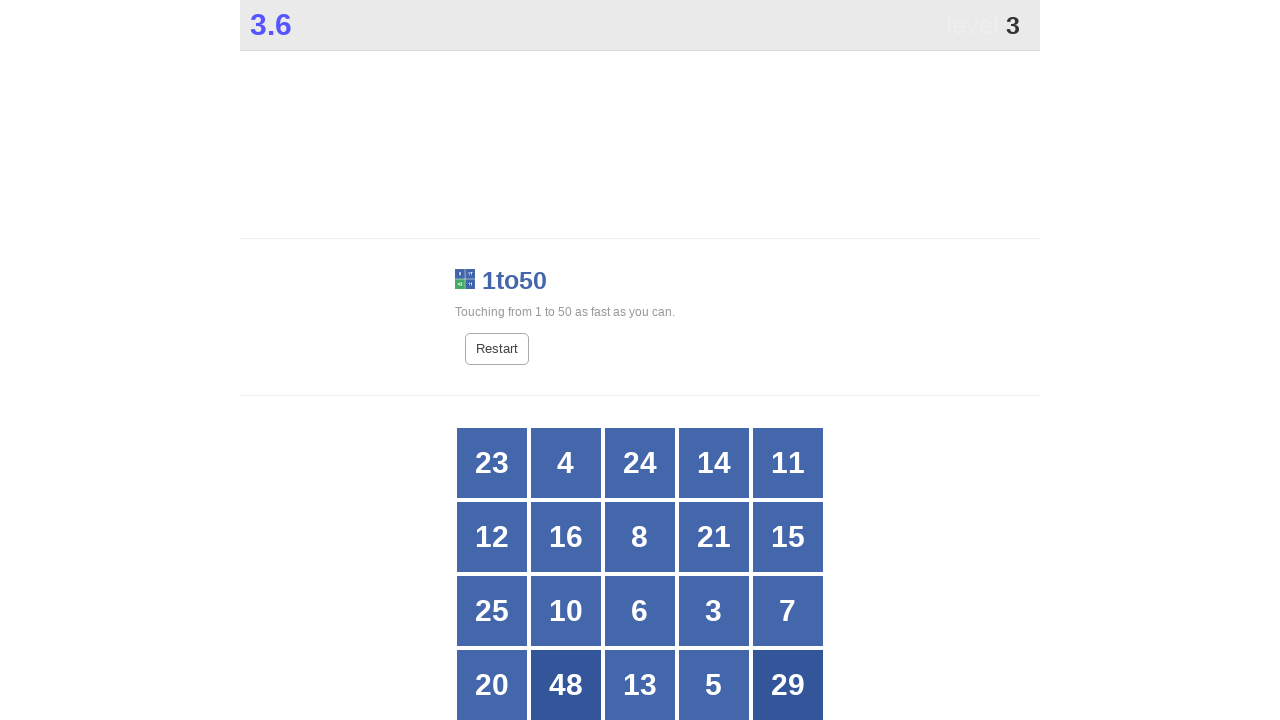

Retrieved text content from grid cell 8
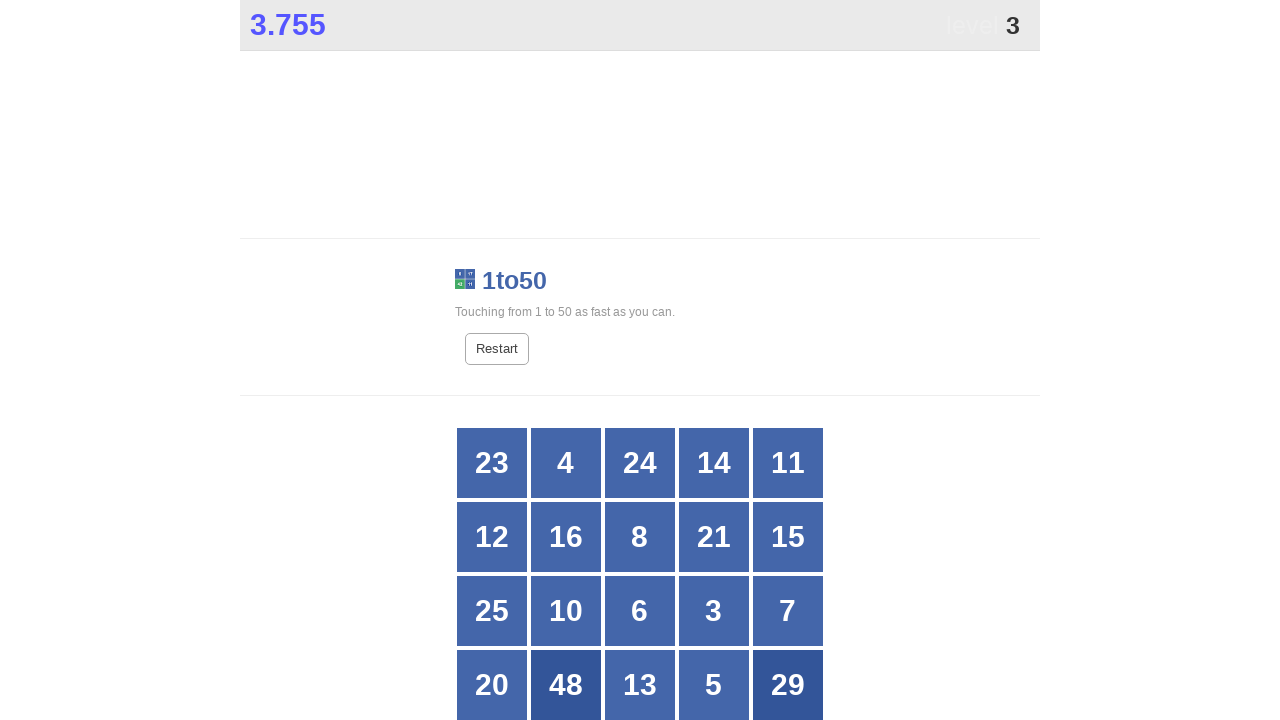

Retrieved text content from grid cell 9
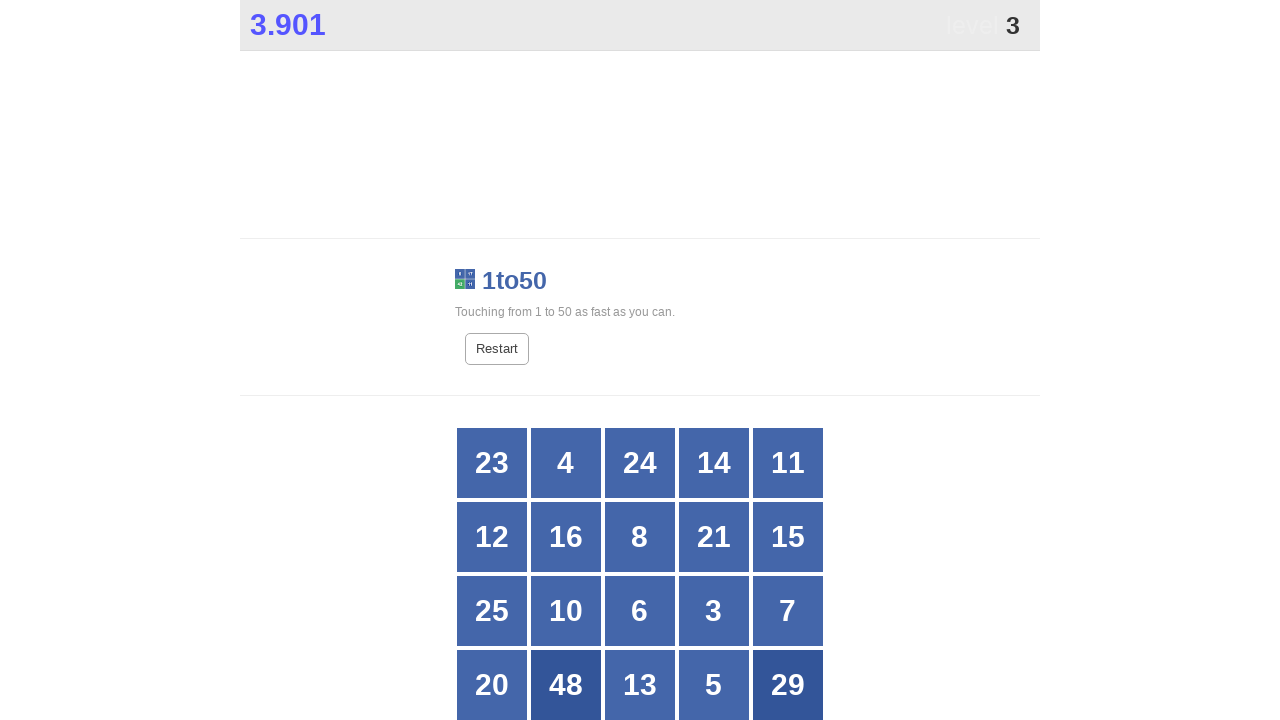

Retrieved text content from grid cell 10
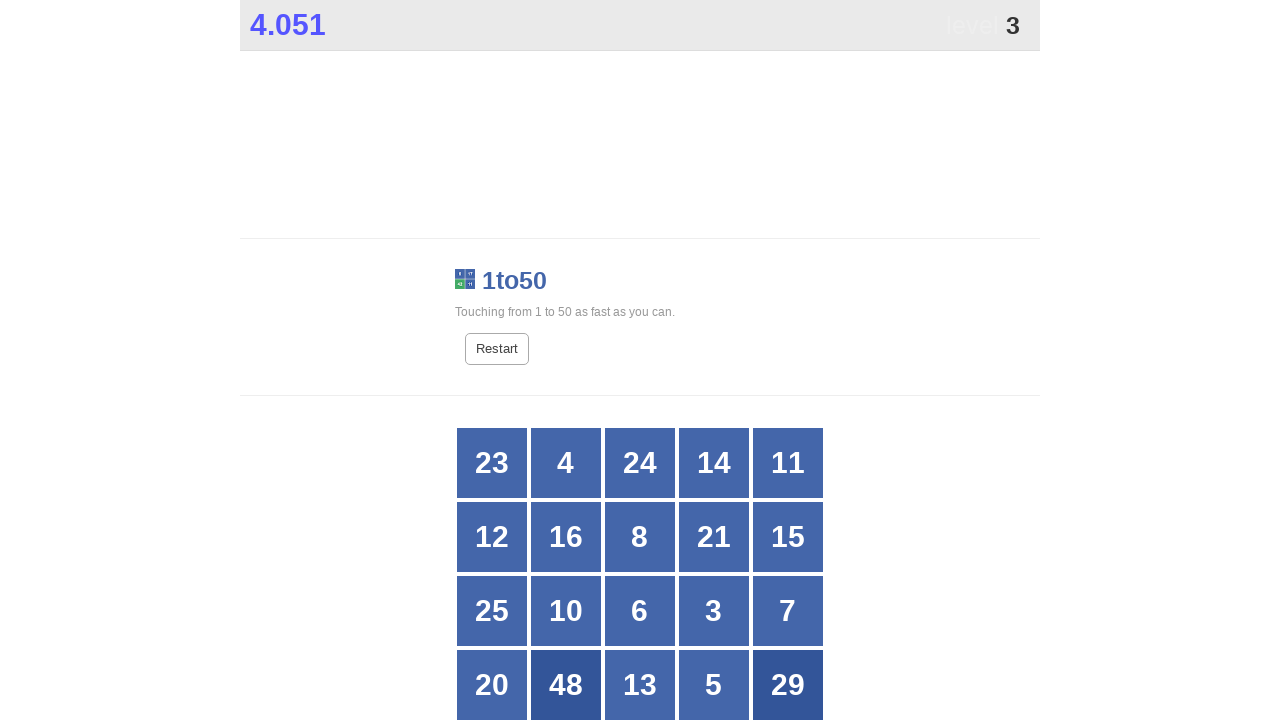

Retrieved text content from grid cell 11
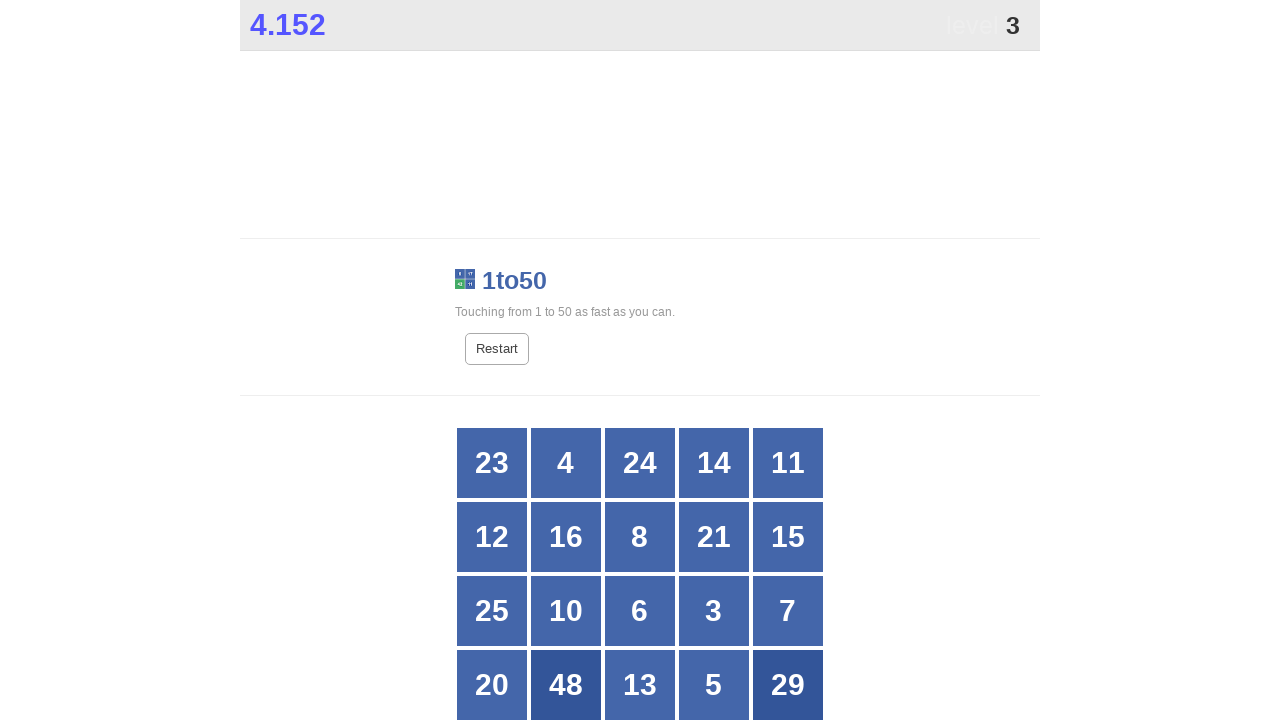

Retrieved text content from grid cell 12
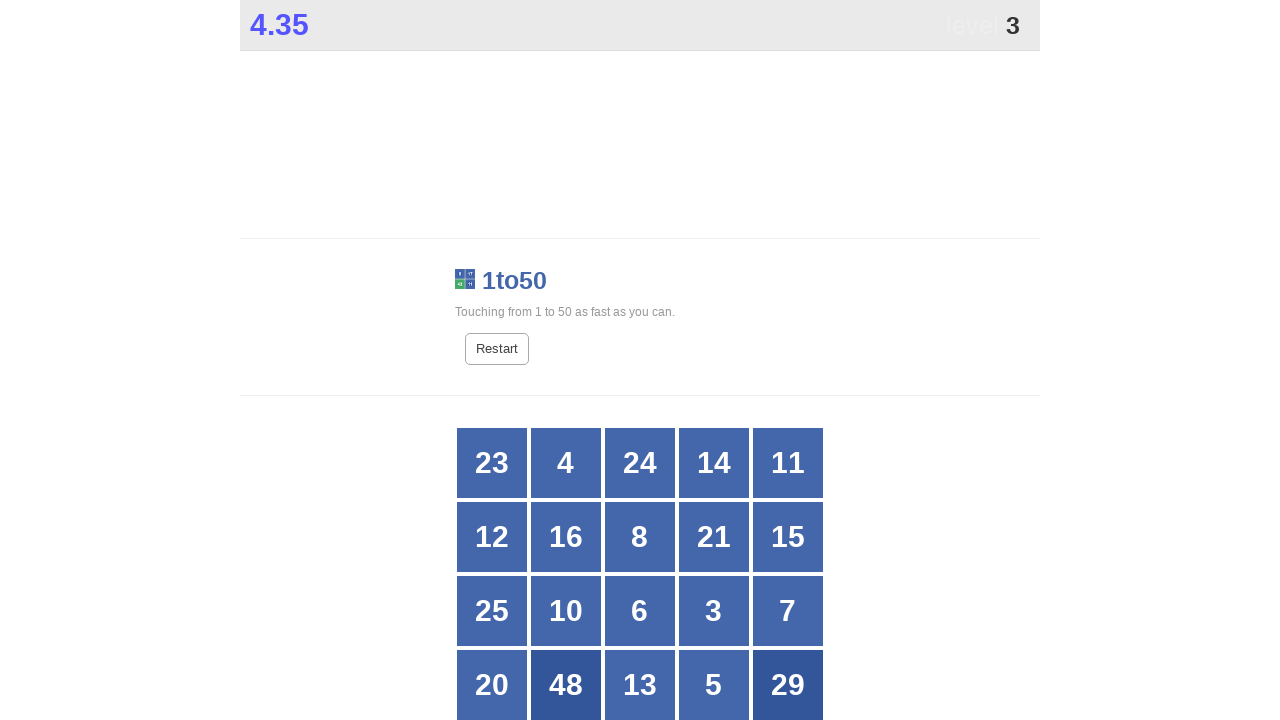

Retrieved text content from grid cell 13
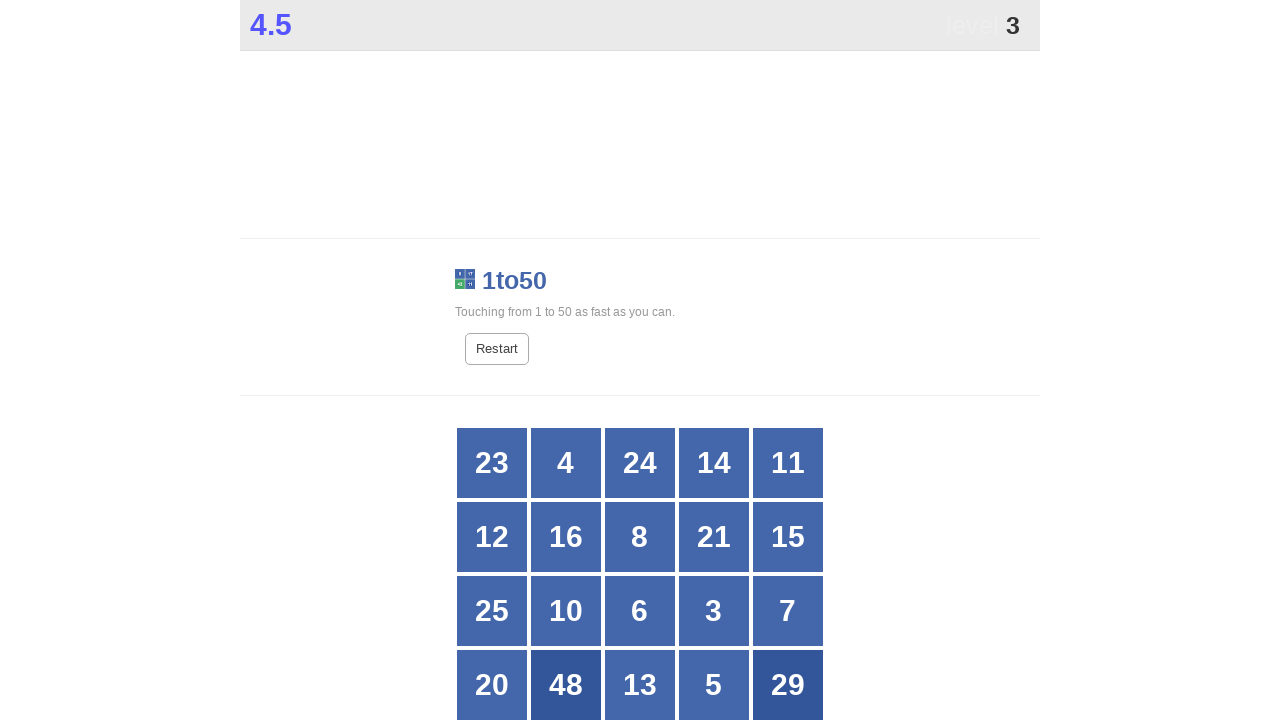

Retrieved text content from grid cell 14
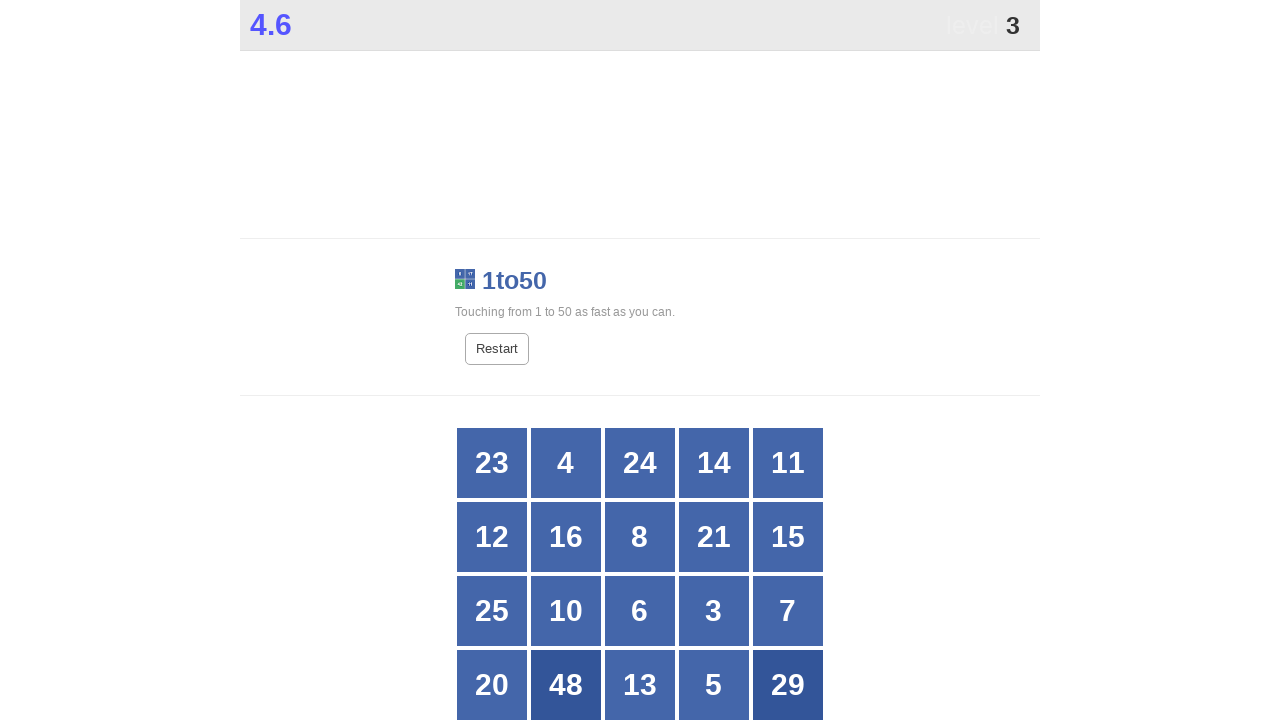

Clicked on number 3 in grid cell 14 at (714, 611) on xpath=//*[@id="grid"]/div[14]
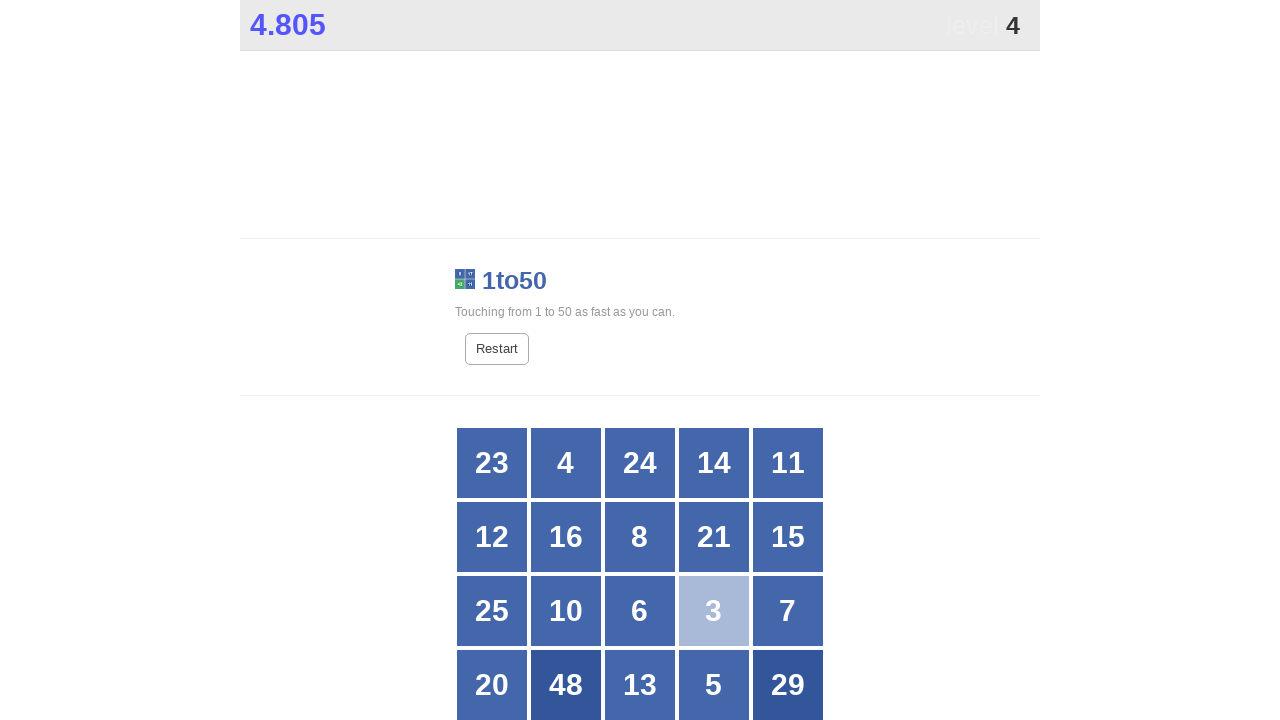

Retrieved text content from grid cell 1
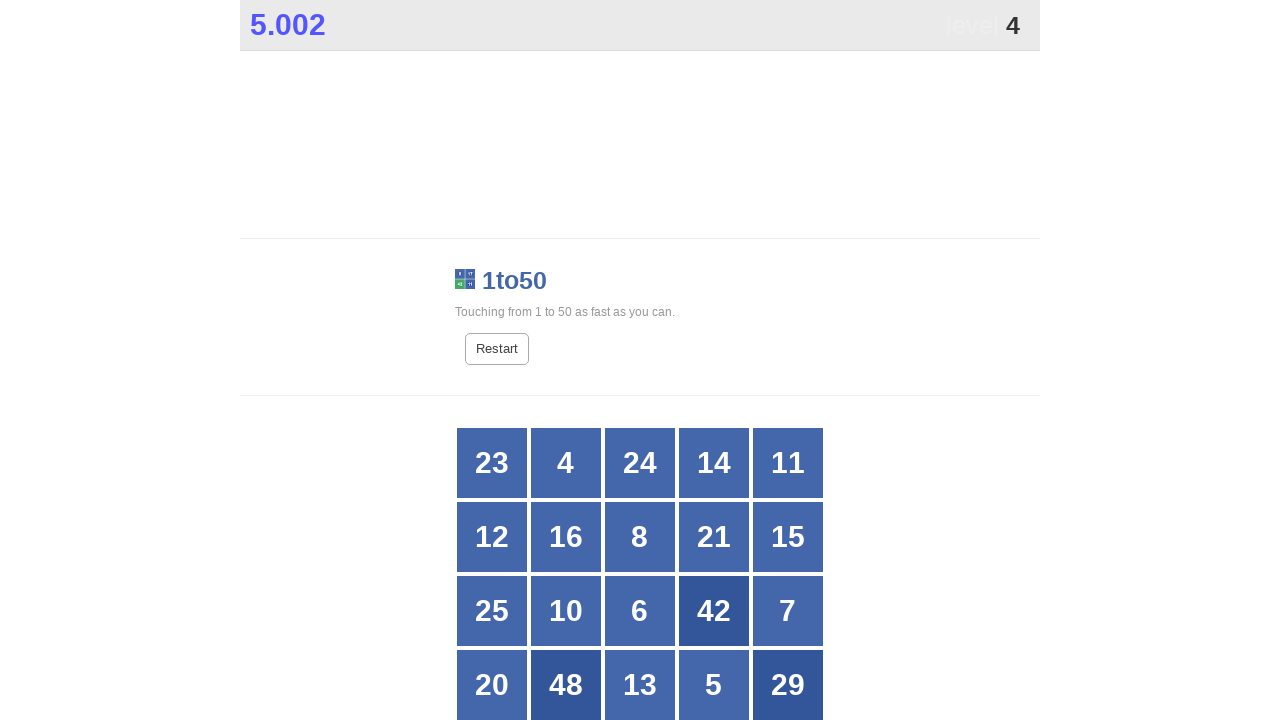

Retrieved text content from grid cell 2
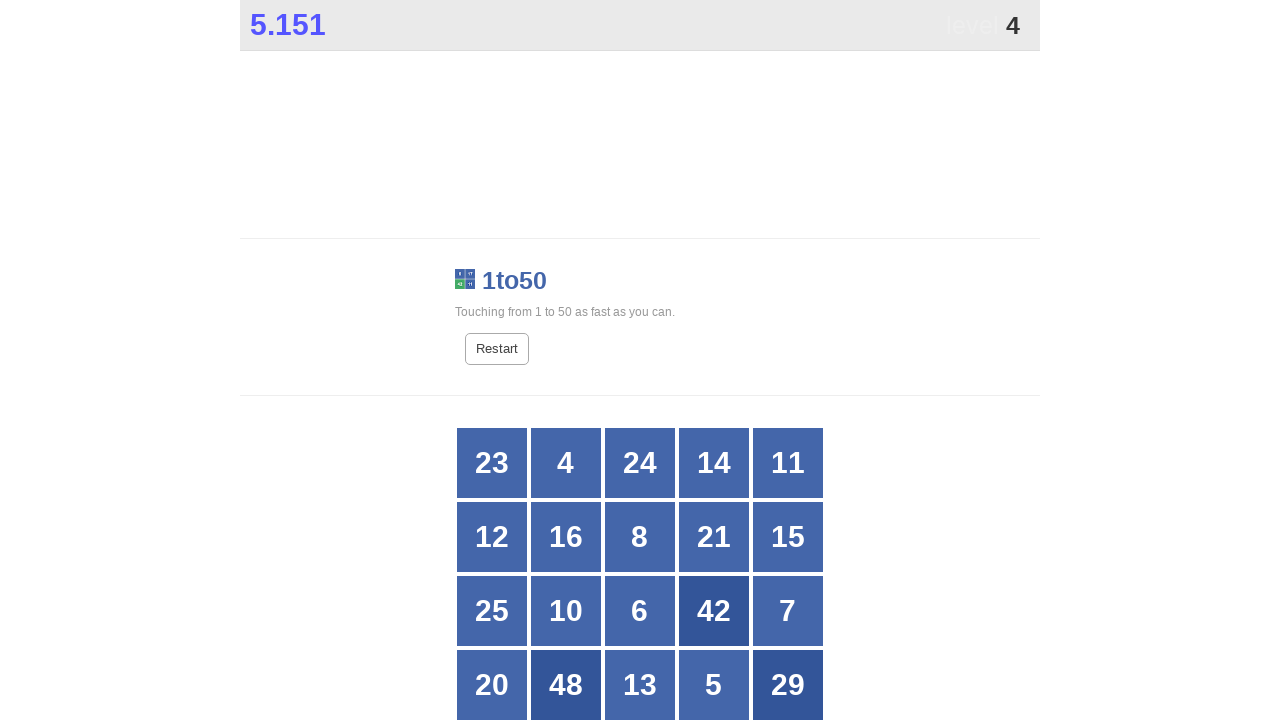

Clicked on number 4 in grid cell 2 at (566, 463) on xpath=//*[@id="grid"]/div[2]
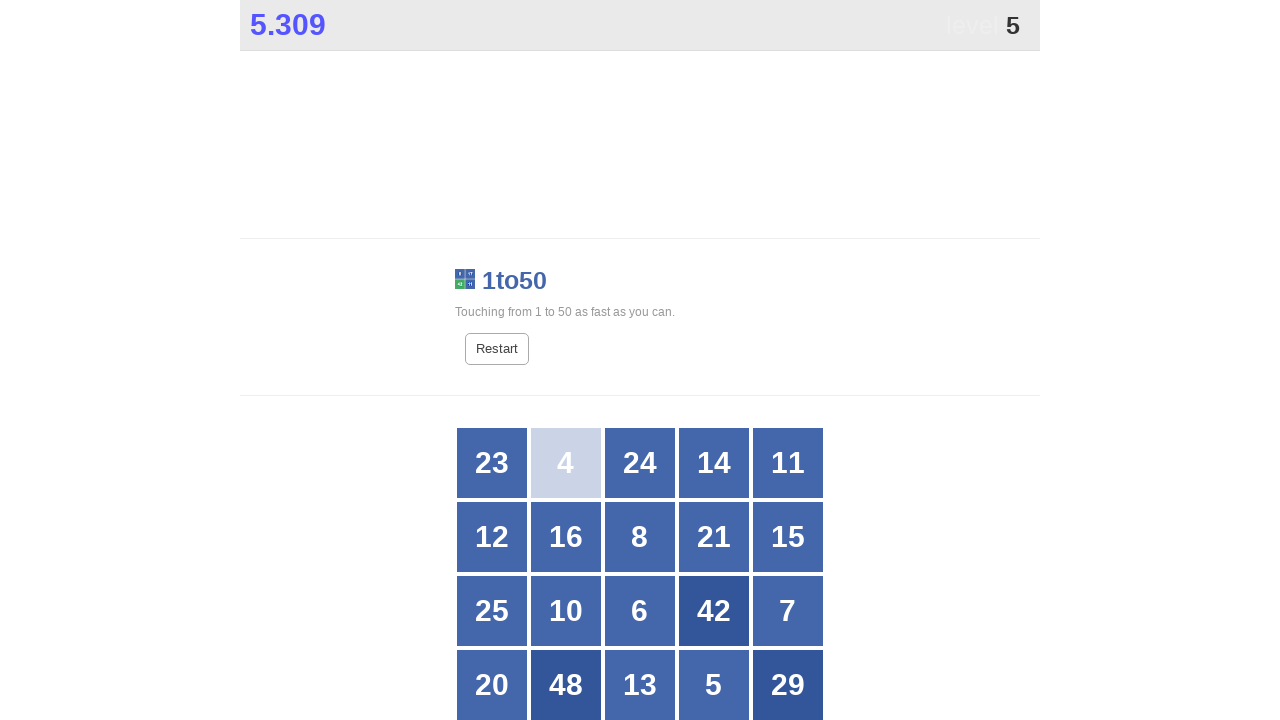

Retrieved text content from grid cell 1
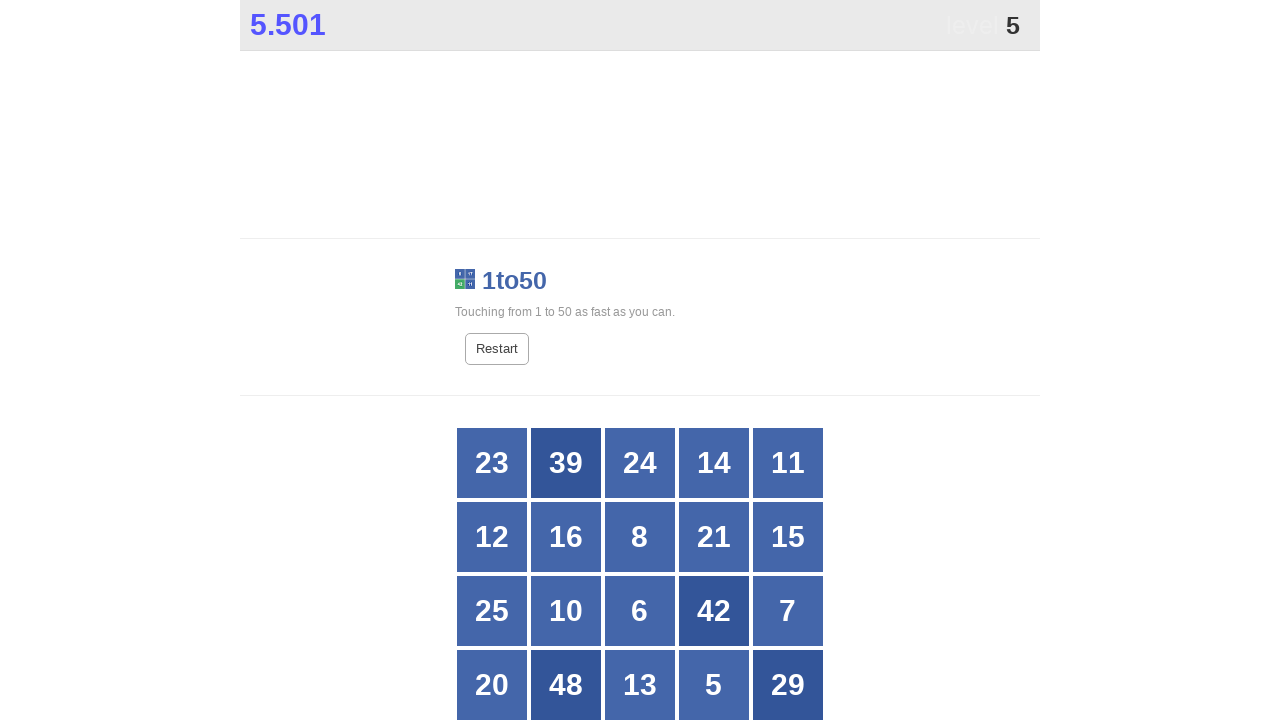

Retrieved text content from grid cell 2
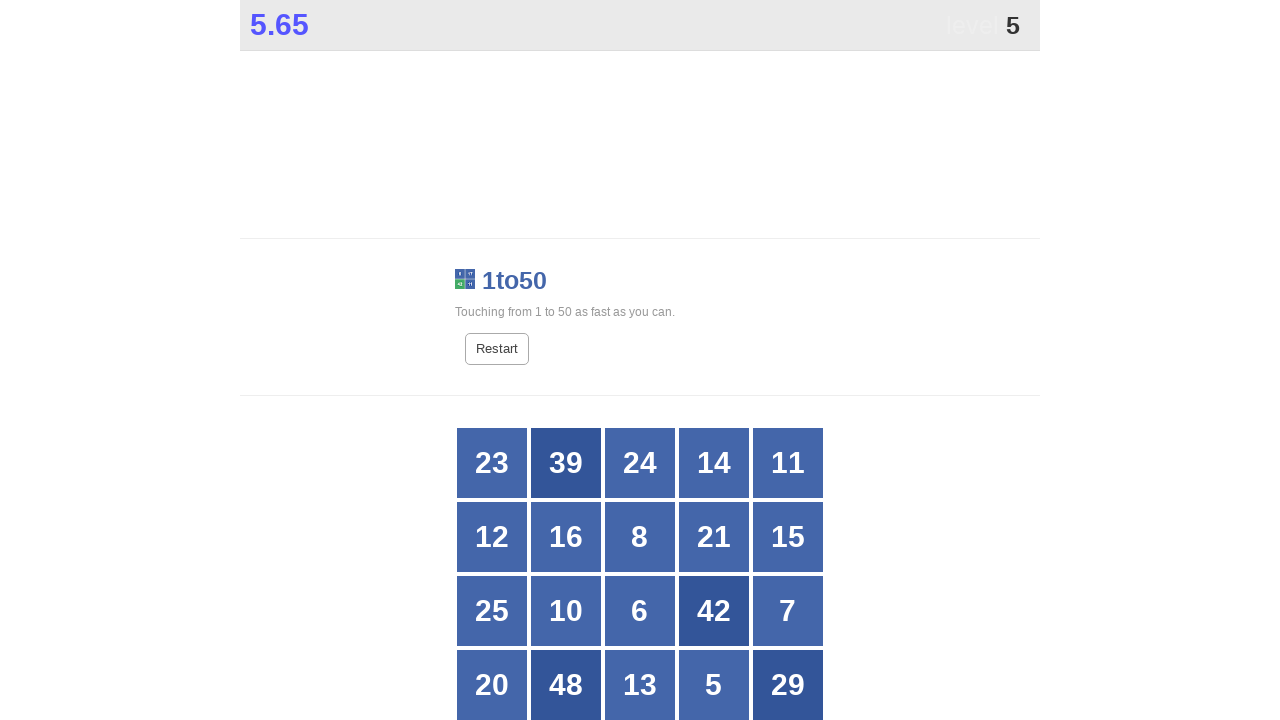

Retrieved text content from grid cell 3
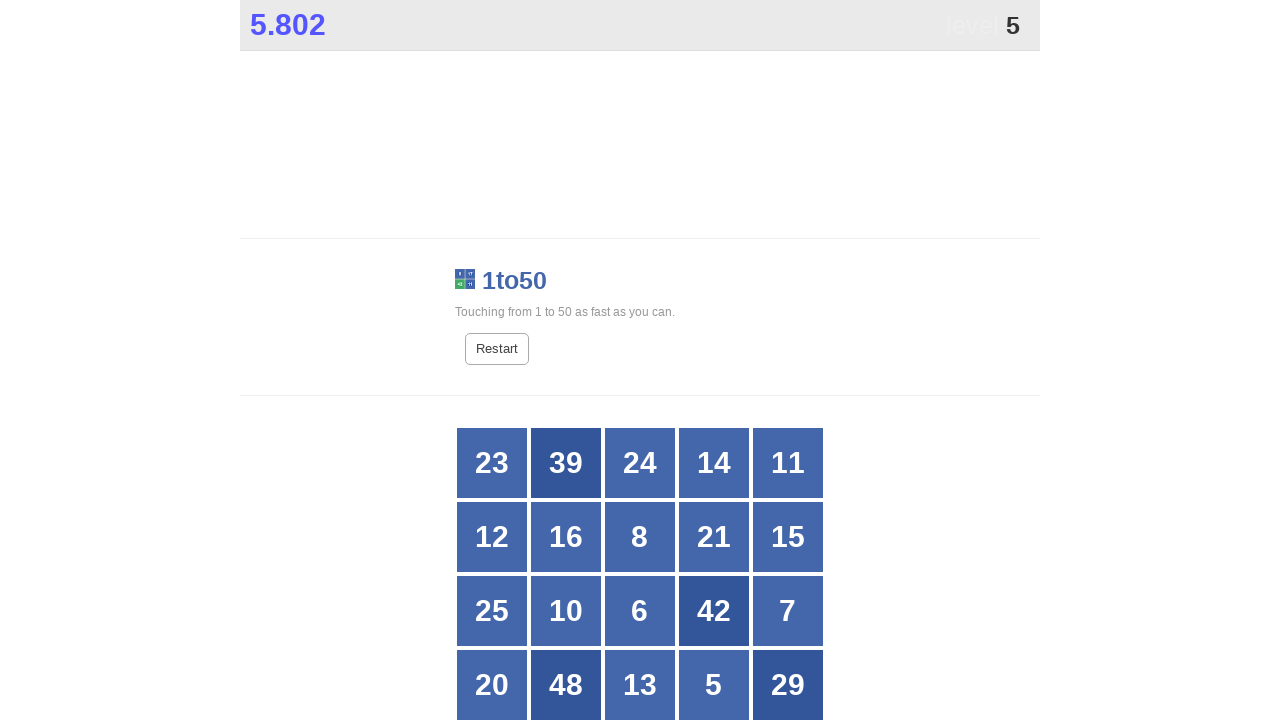

Retrieved text content from grid cell 4
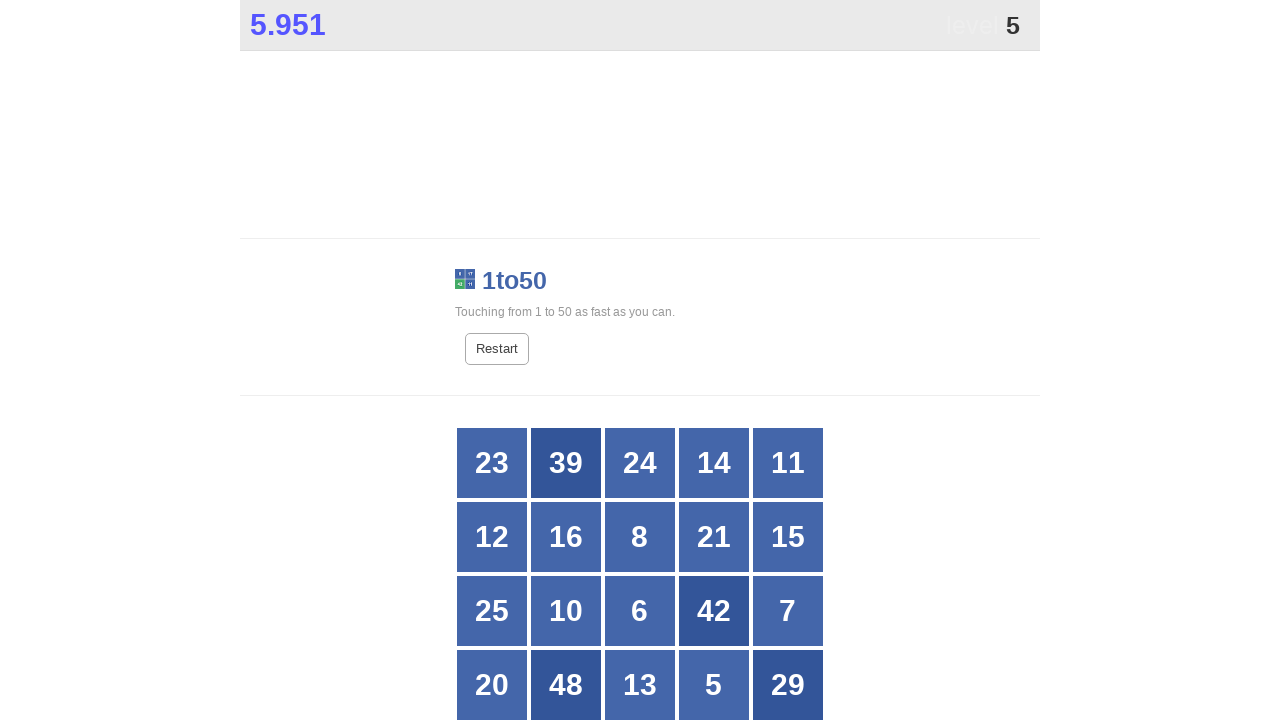

Retrieved text content from grid cell 5
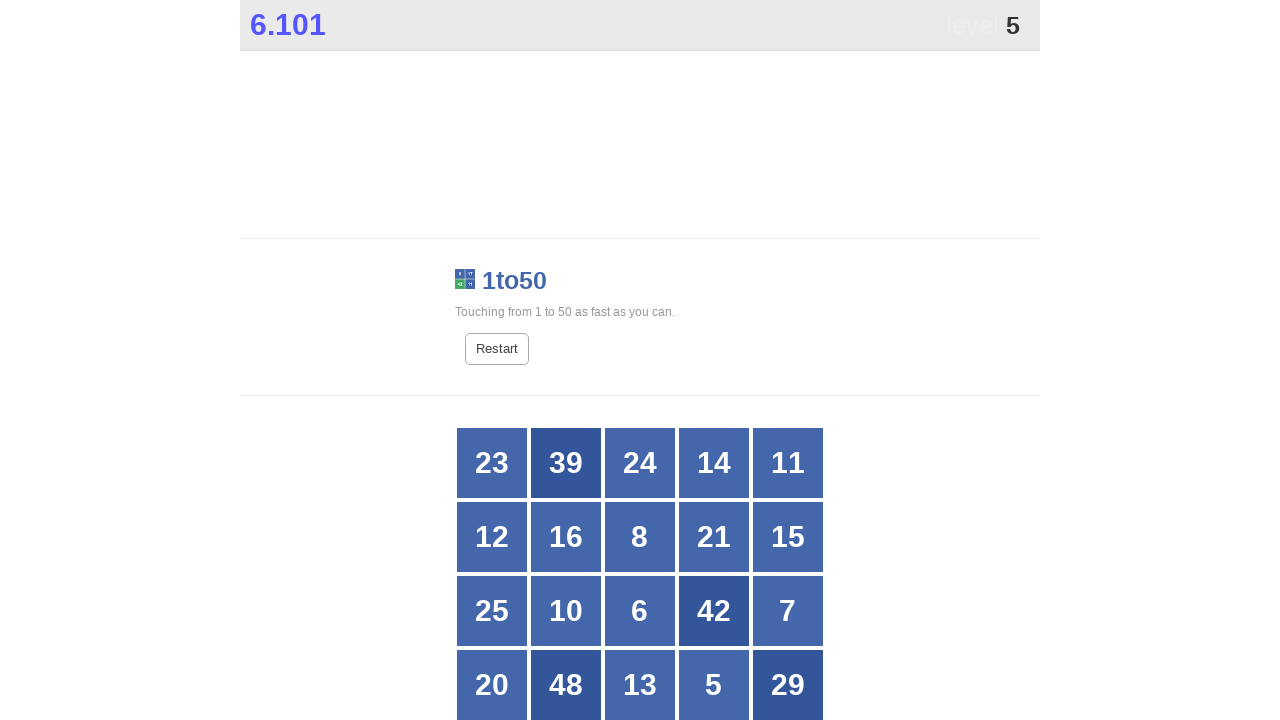

Retrieved text content from grid cell 6
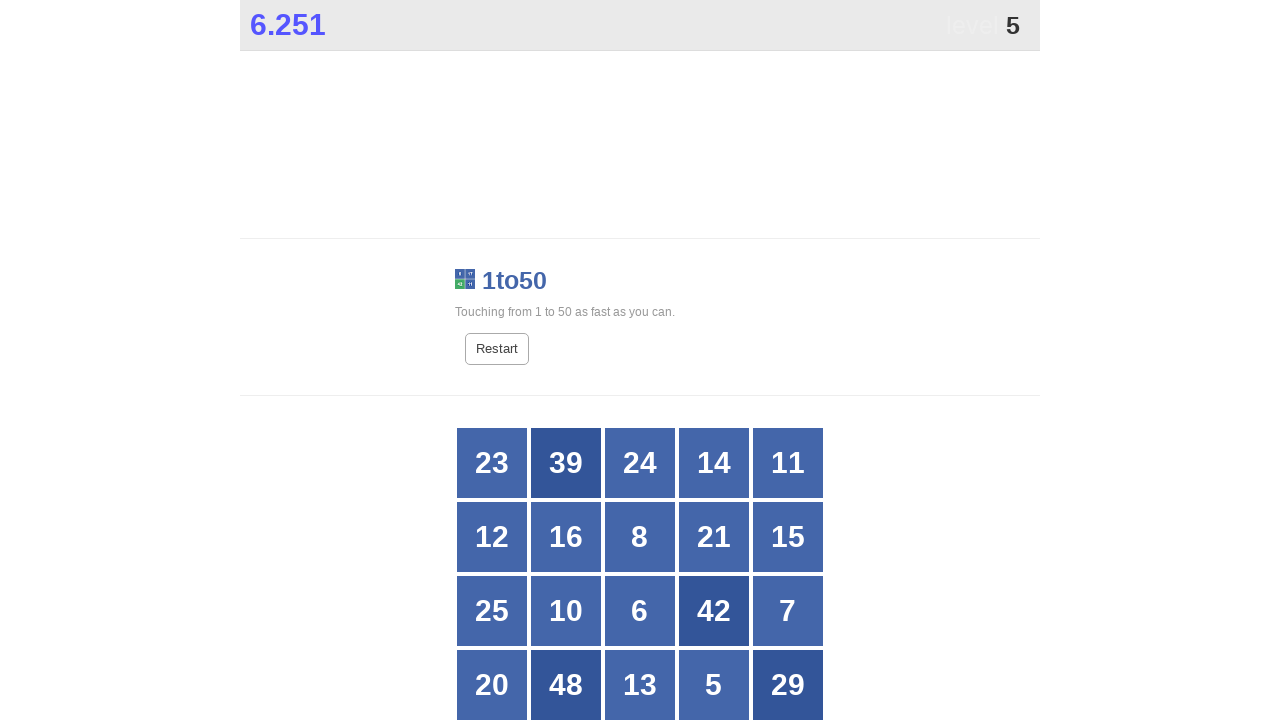

Retrieved text content from grid cell 7
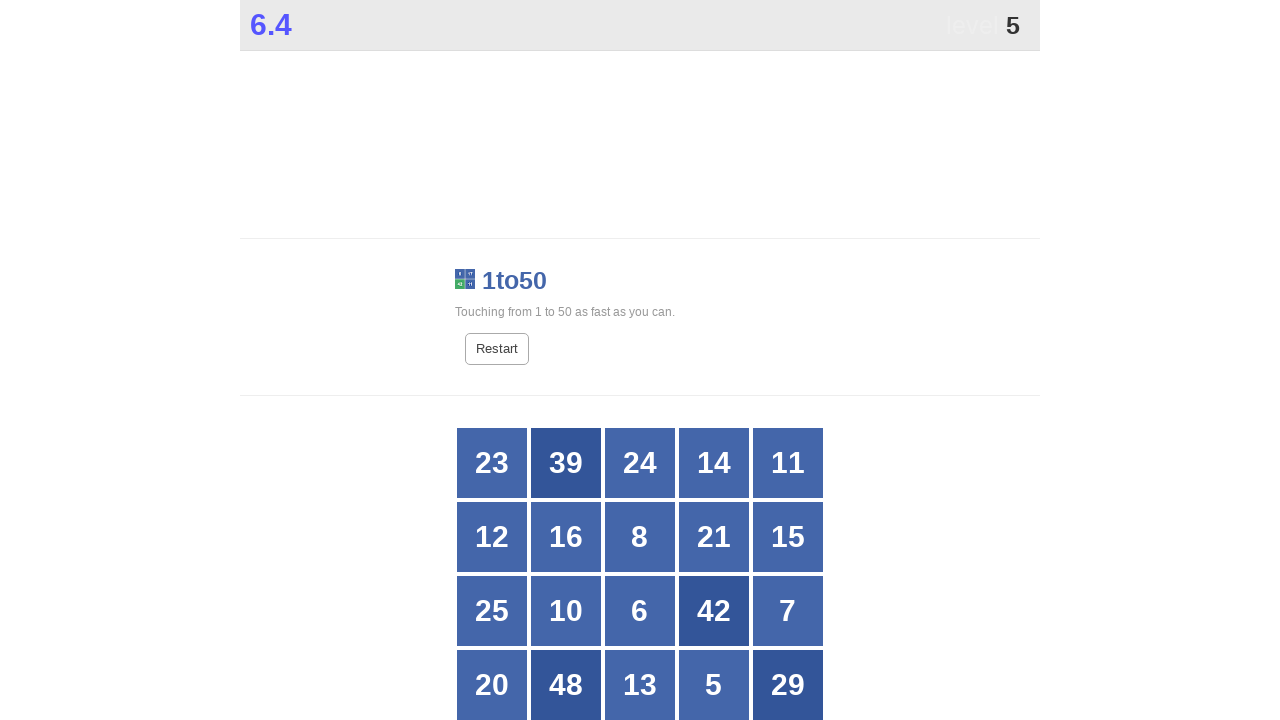

Retrieved text content from grid cell 8
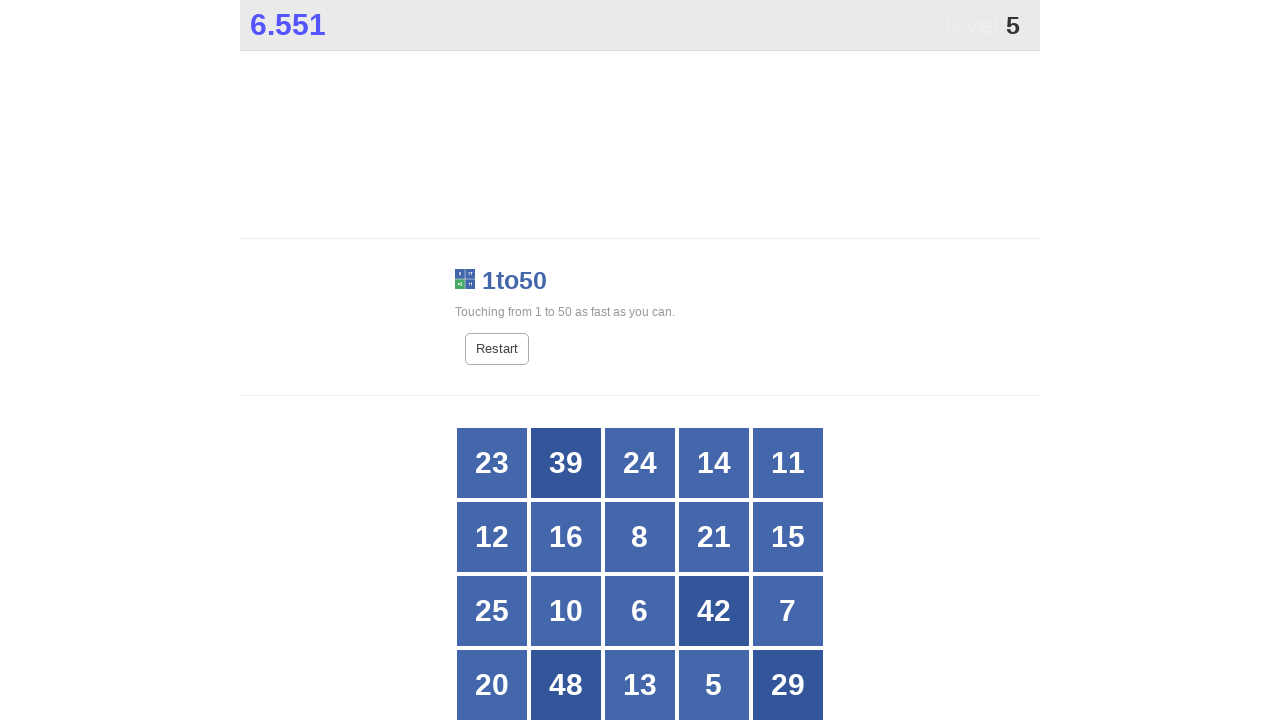

Retrieved text content from grid cell 9
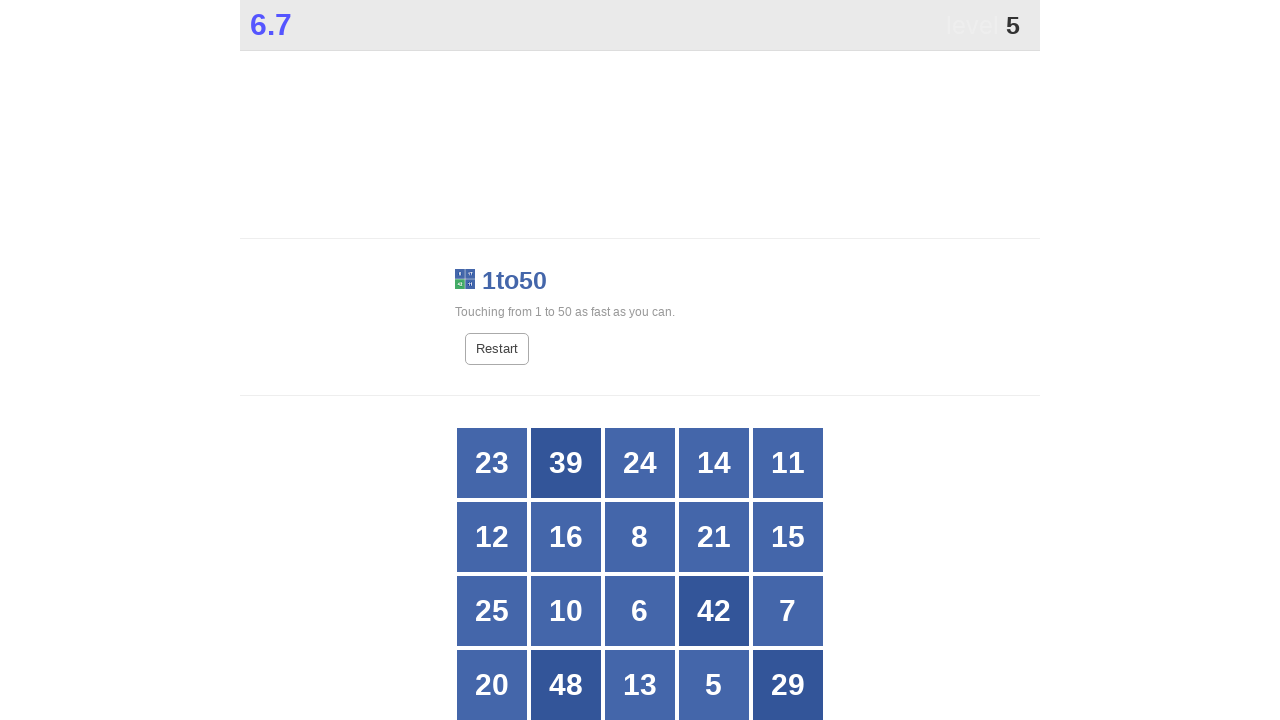

Retrieved text content from grid cell 10
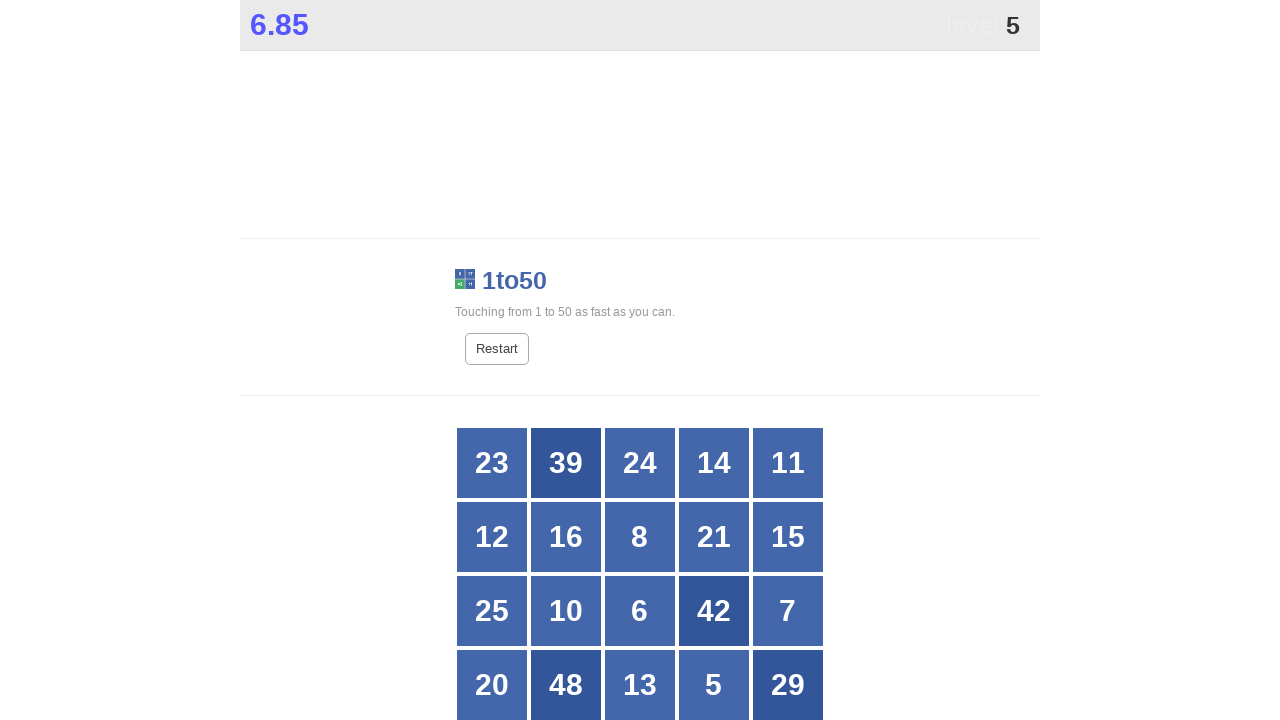

Retrieved text content from grid cell 11
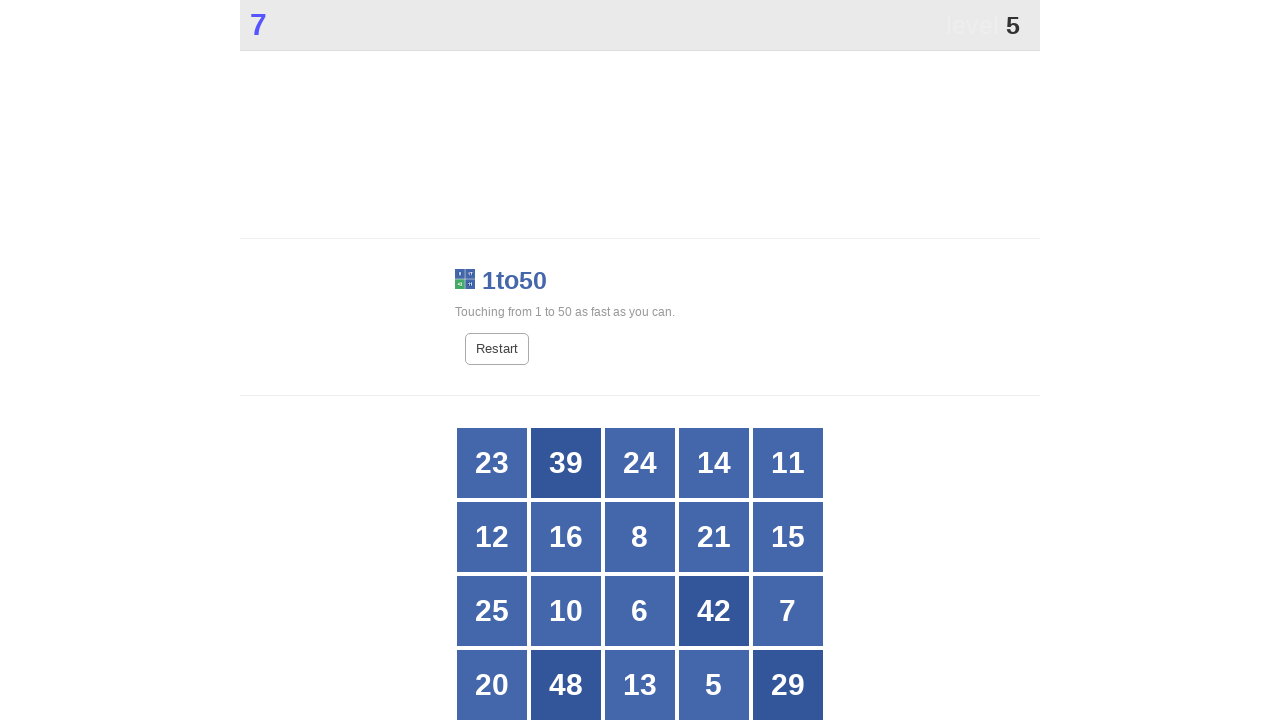

Retrieved text content from grid cell 12
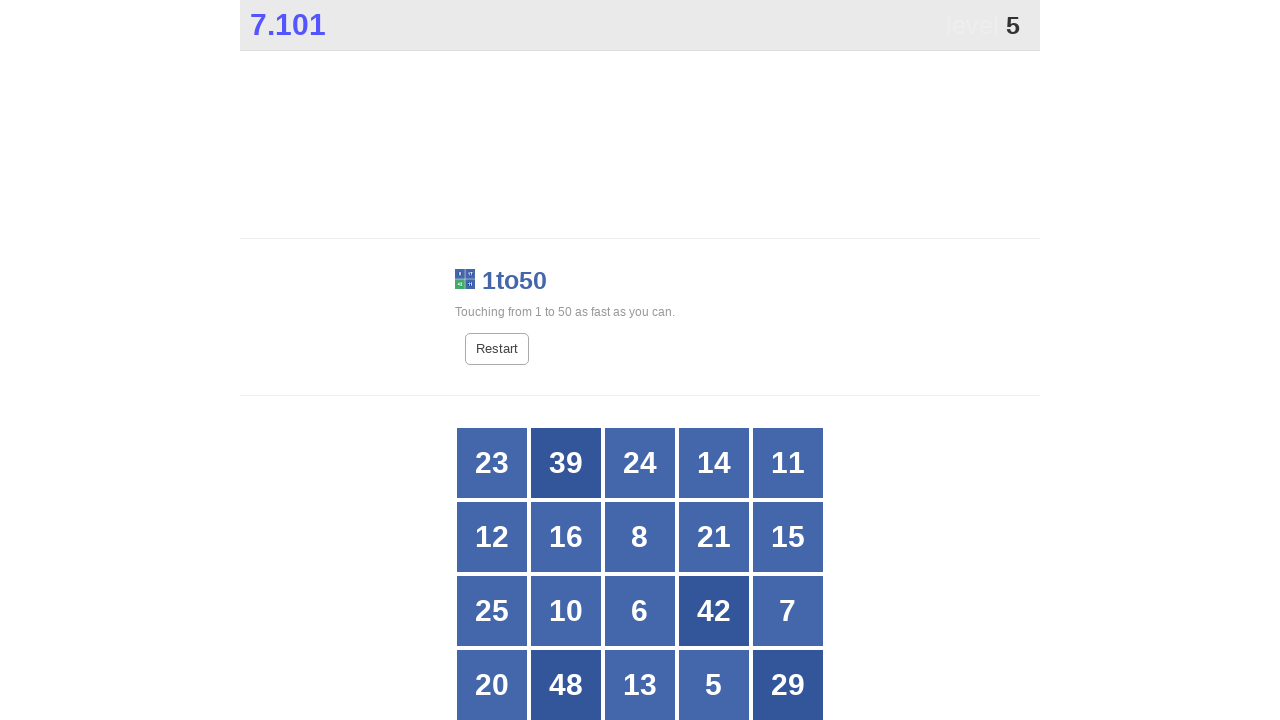

Retrieved text content from grid cell 13
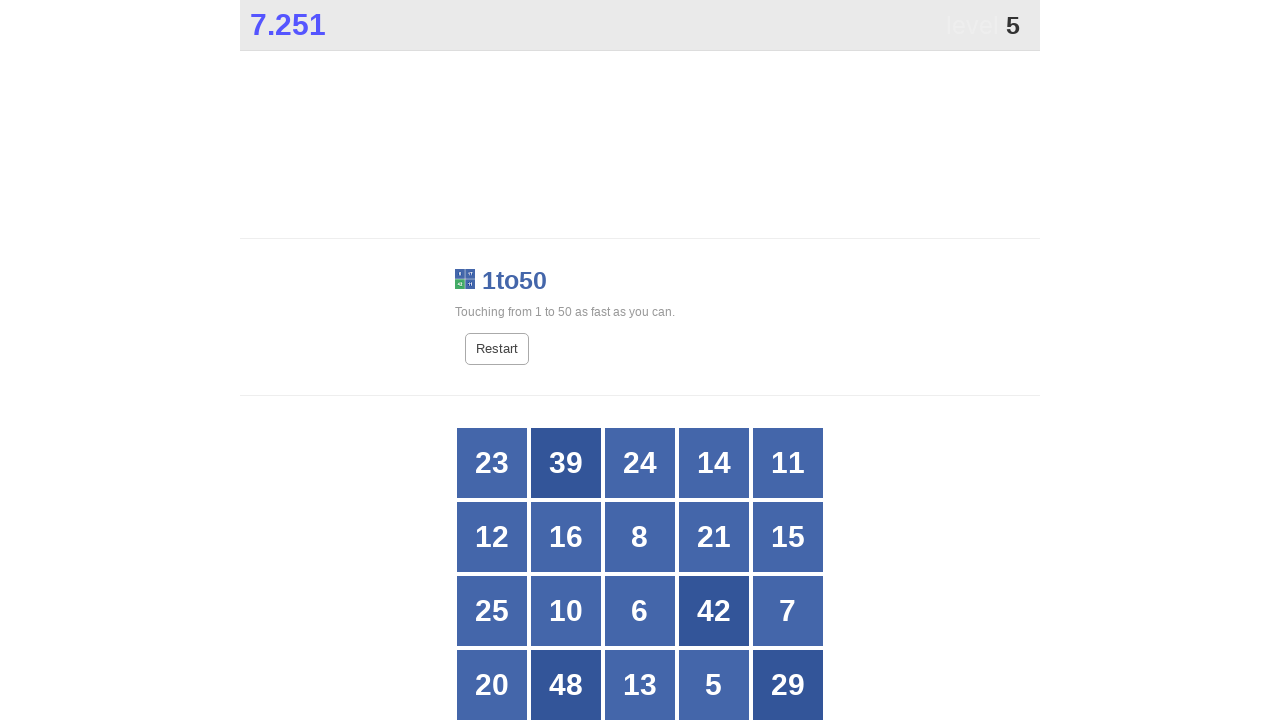

Retrieved text content from grid cell 14
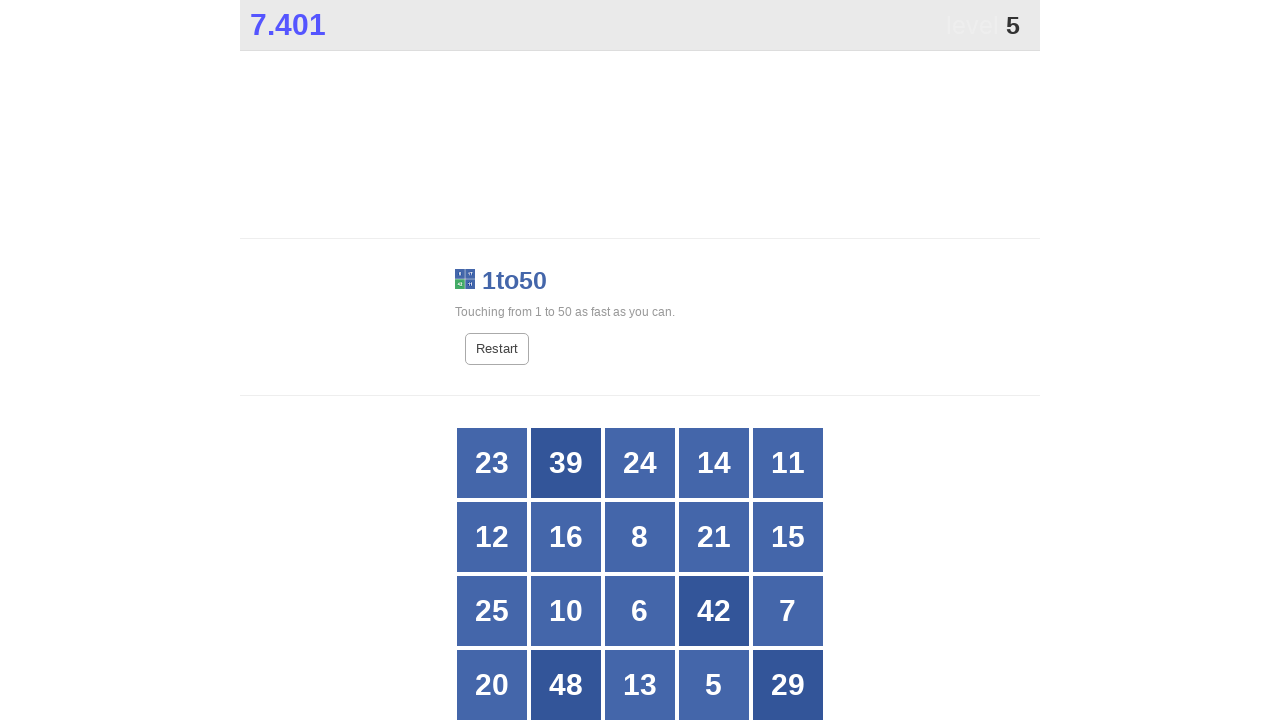

Retrieved text content from grid cell 15
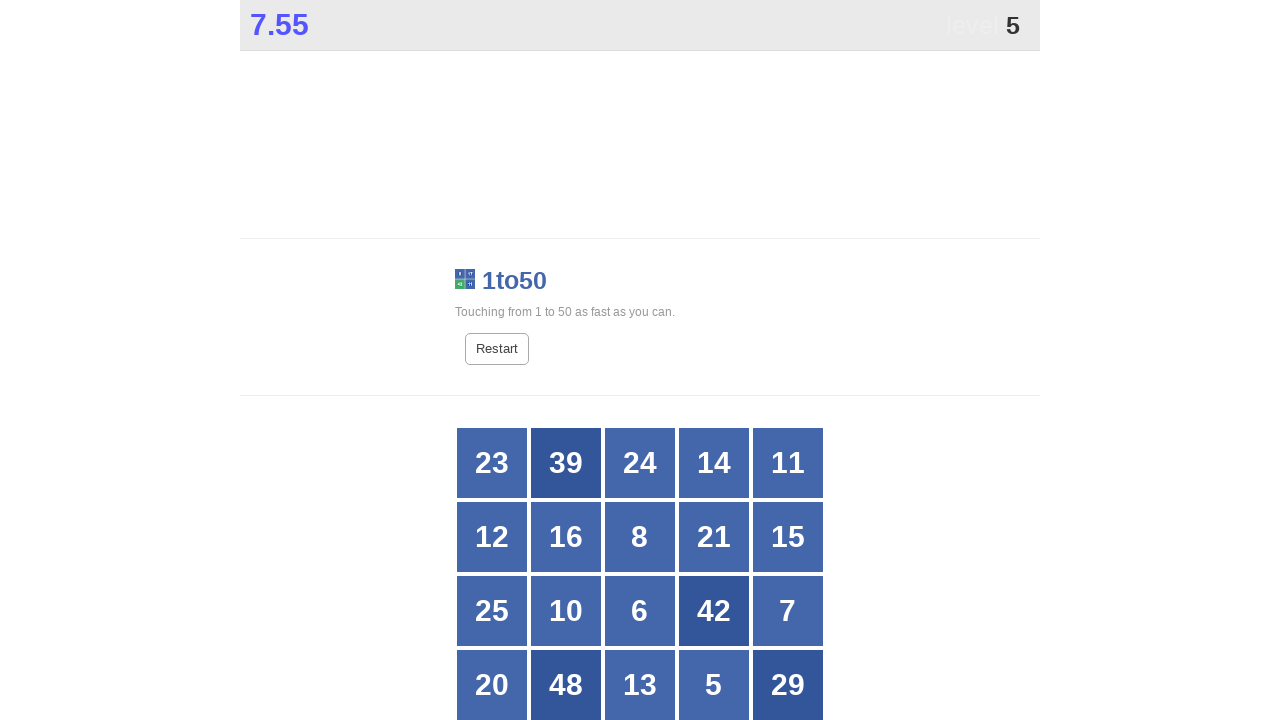

Retrieved text content from grid cell 16
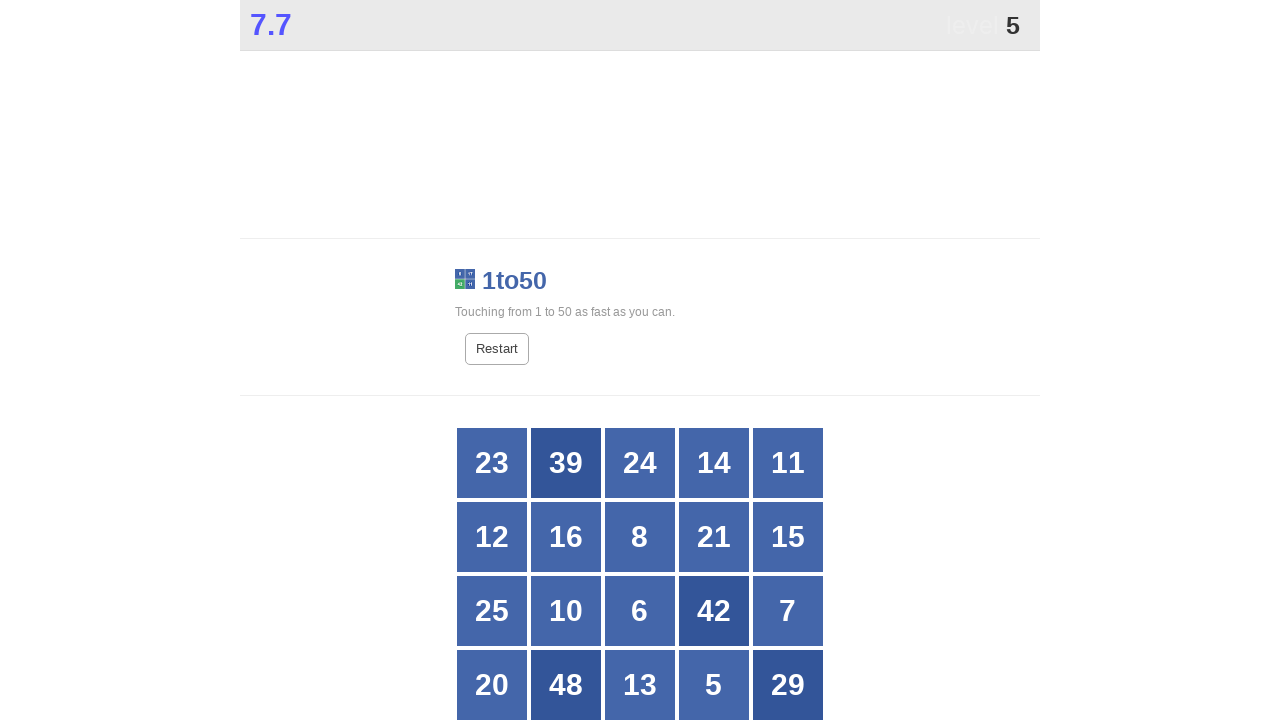

Retrieved text content from grid cell 17
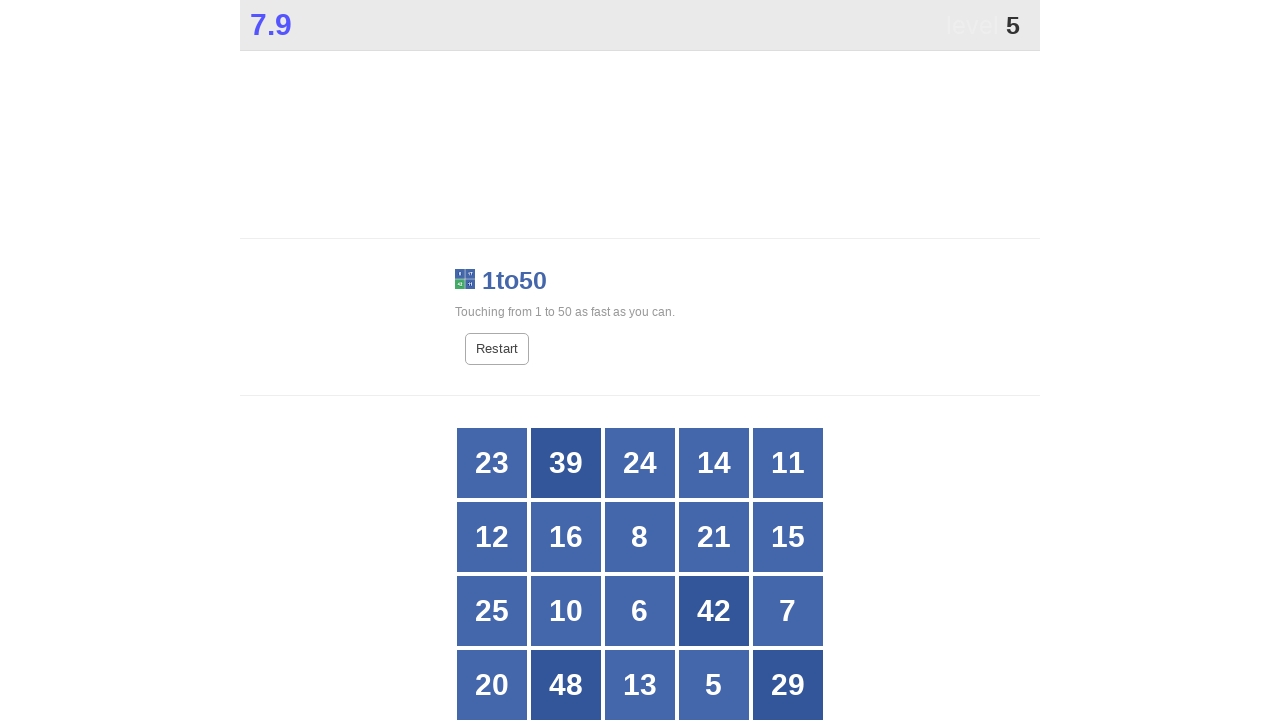

Retrieved text content from grid cell 18
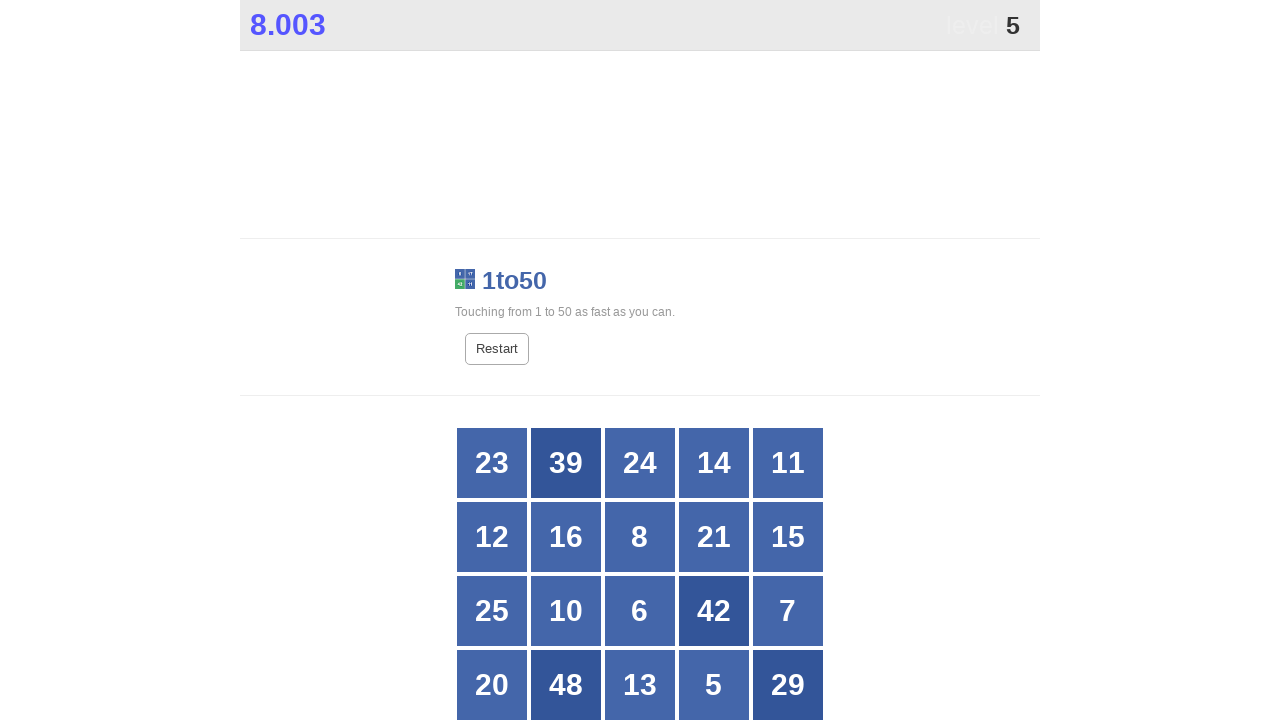

Retrieved text content from grid cell 19
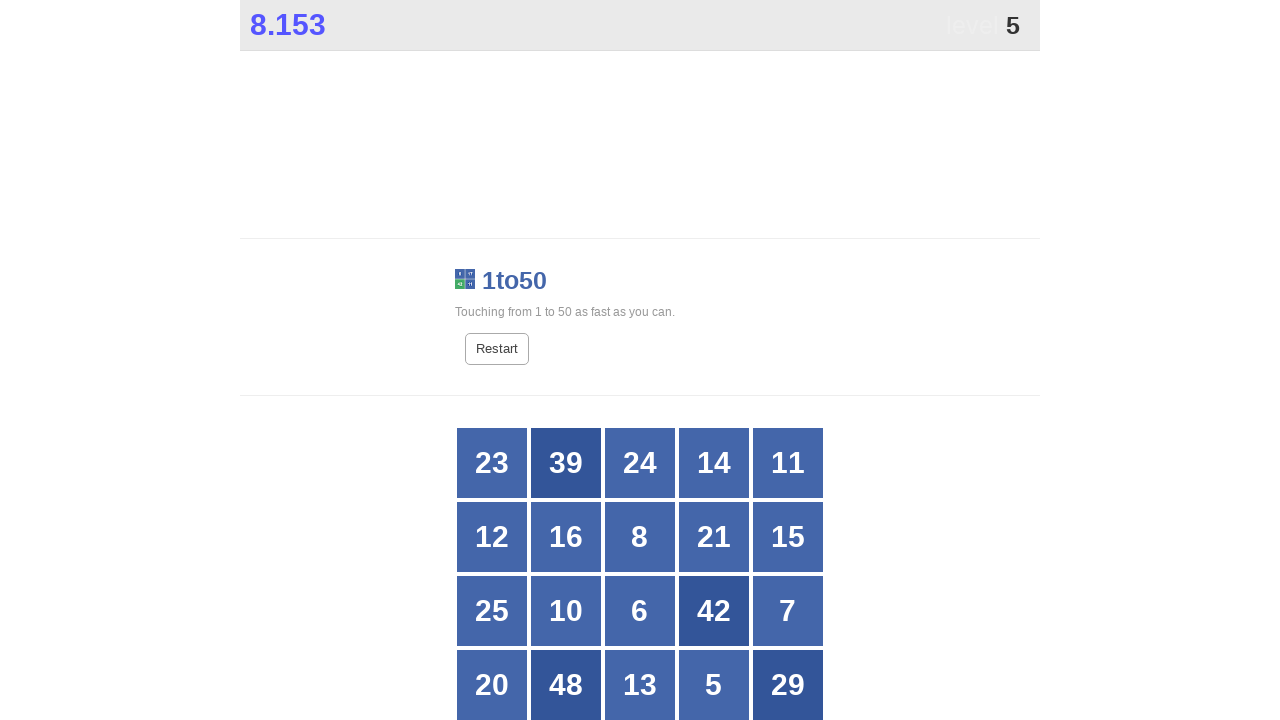

Clicked on number 5 in grid cell 19 at (714, 685) on xpath=//*[@id="grid"]/div[19]
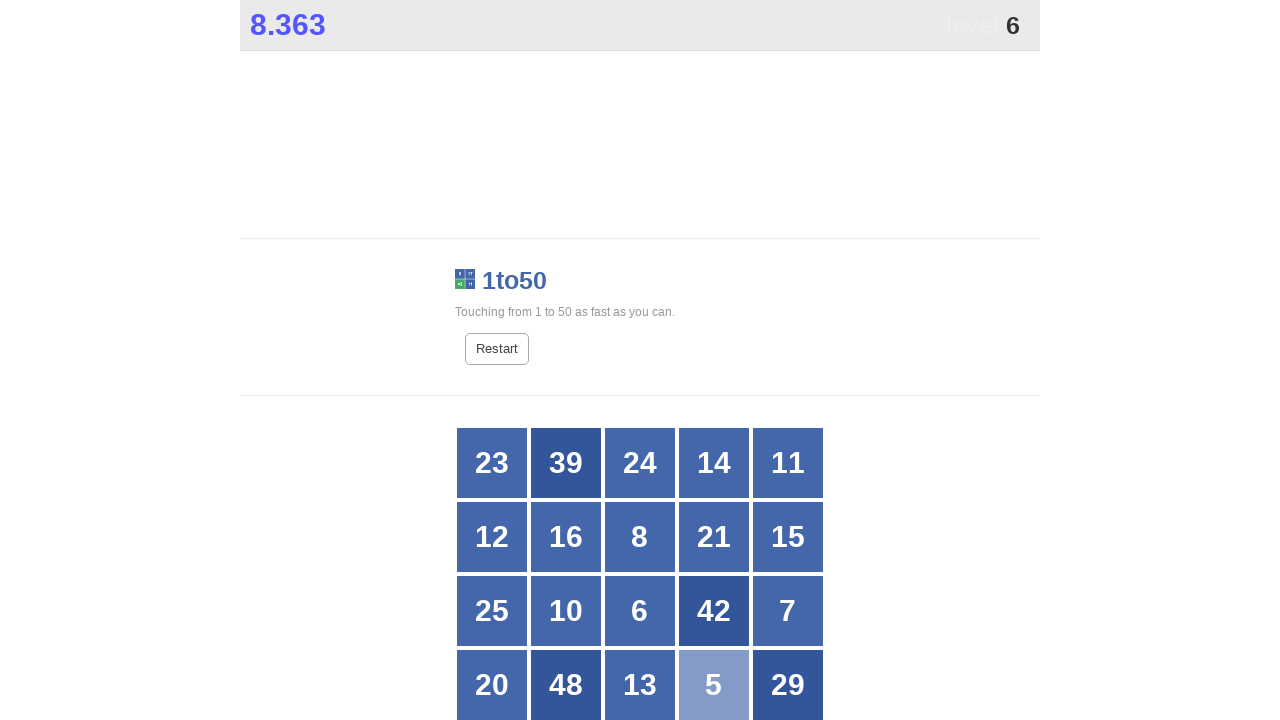

Retrieved text content from grid cell 1
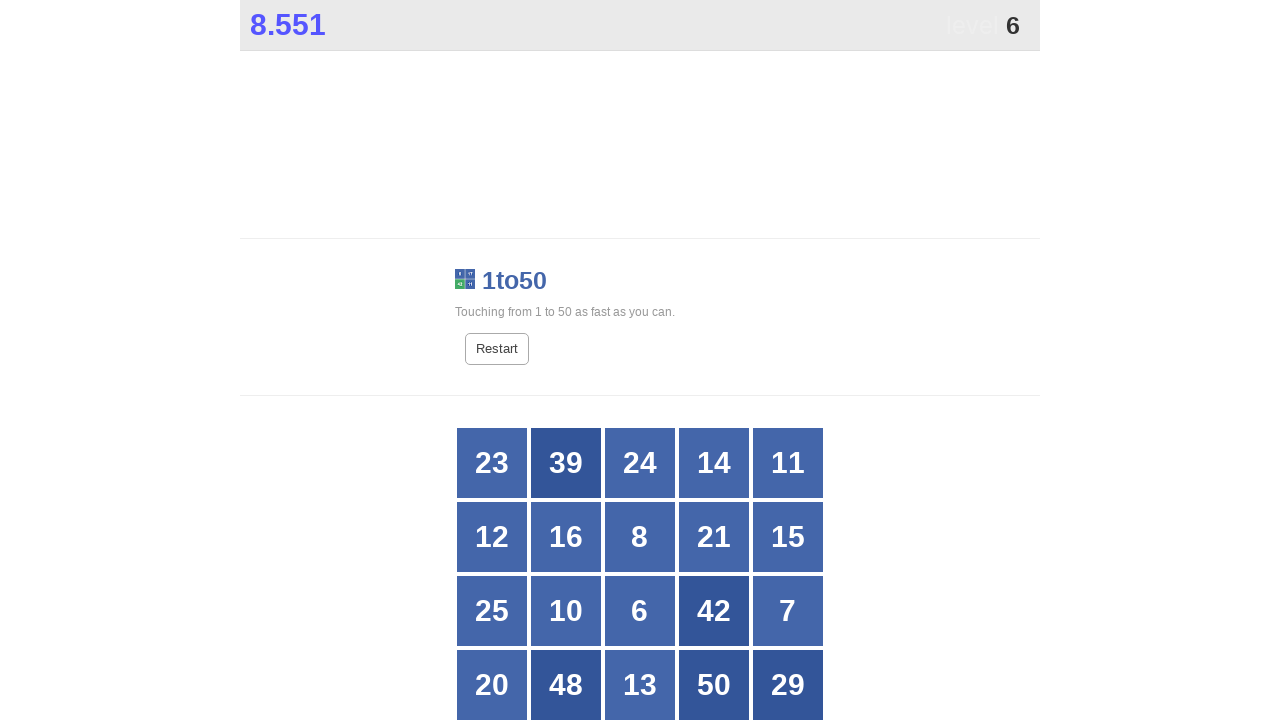

Retrieved text content from grid cell 2
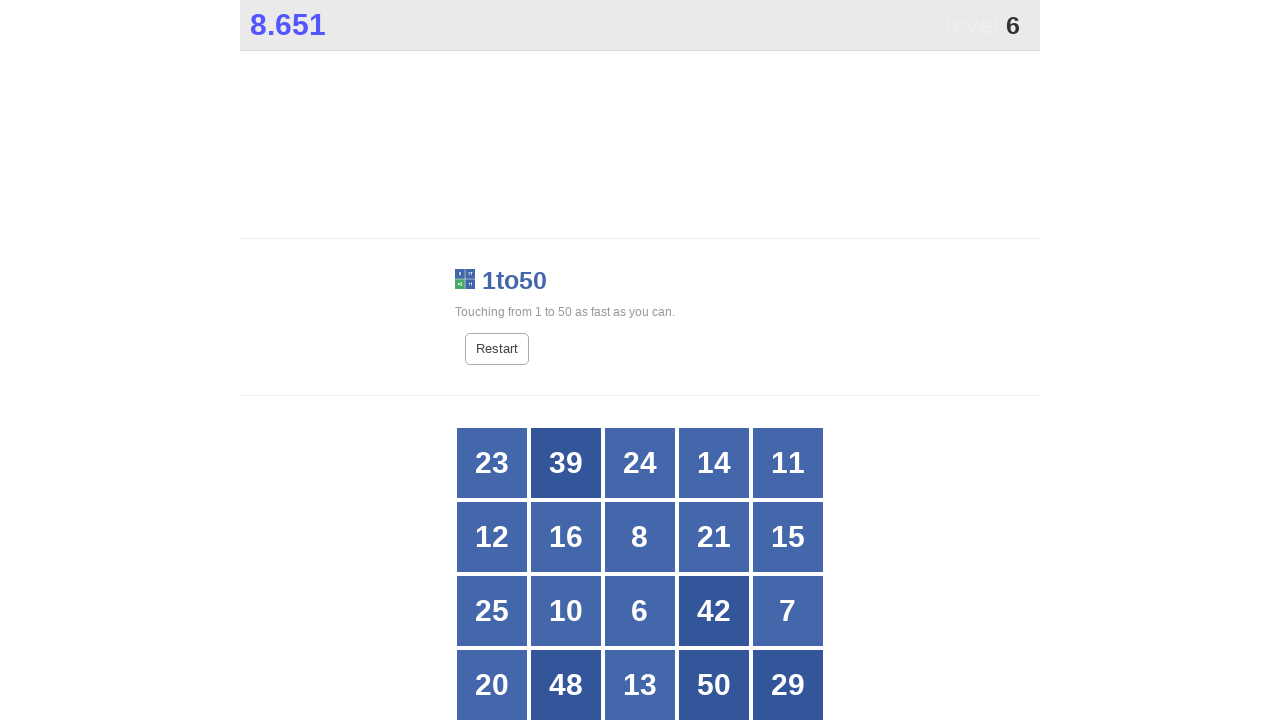

Retrieved text content from grid cell 3
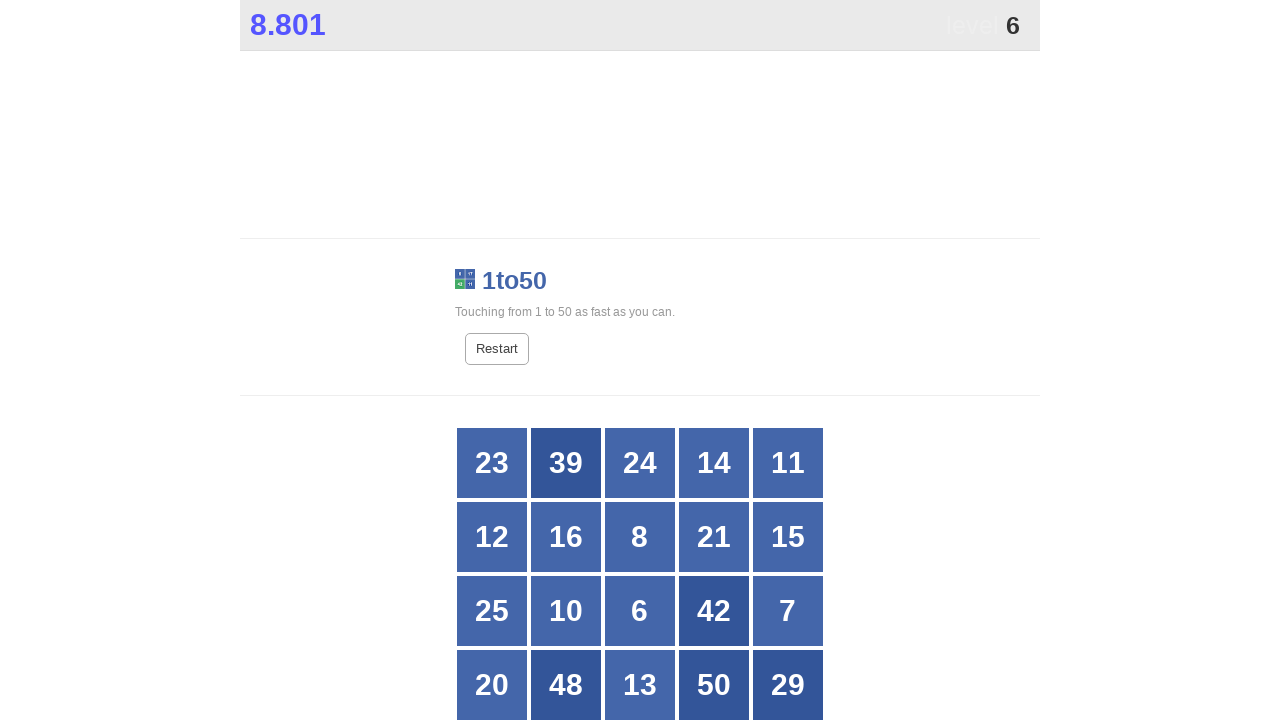

Retrieved text content from grid cell 4
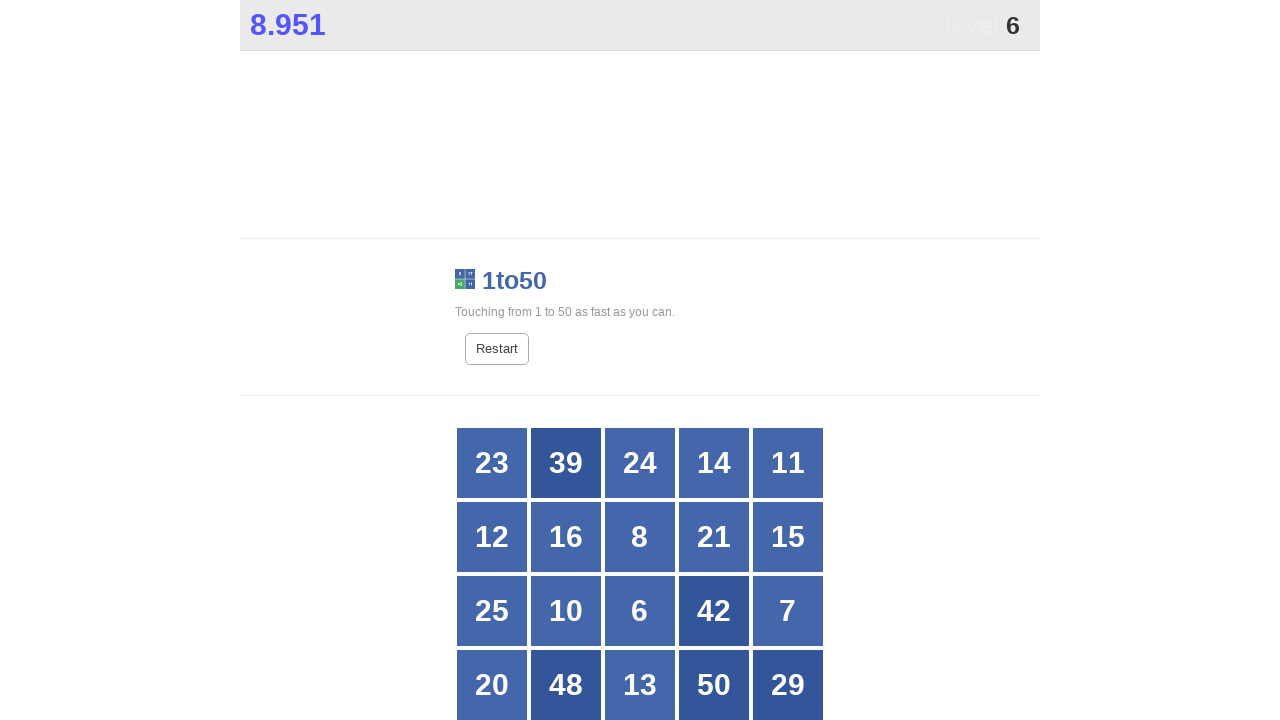

Retrieved text content from grid cell 5
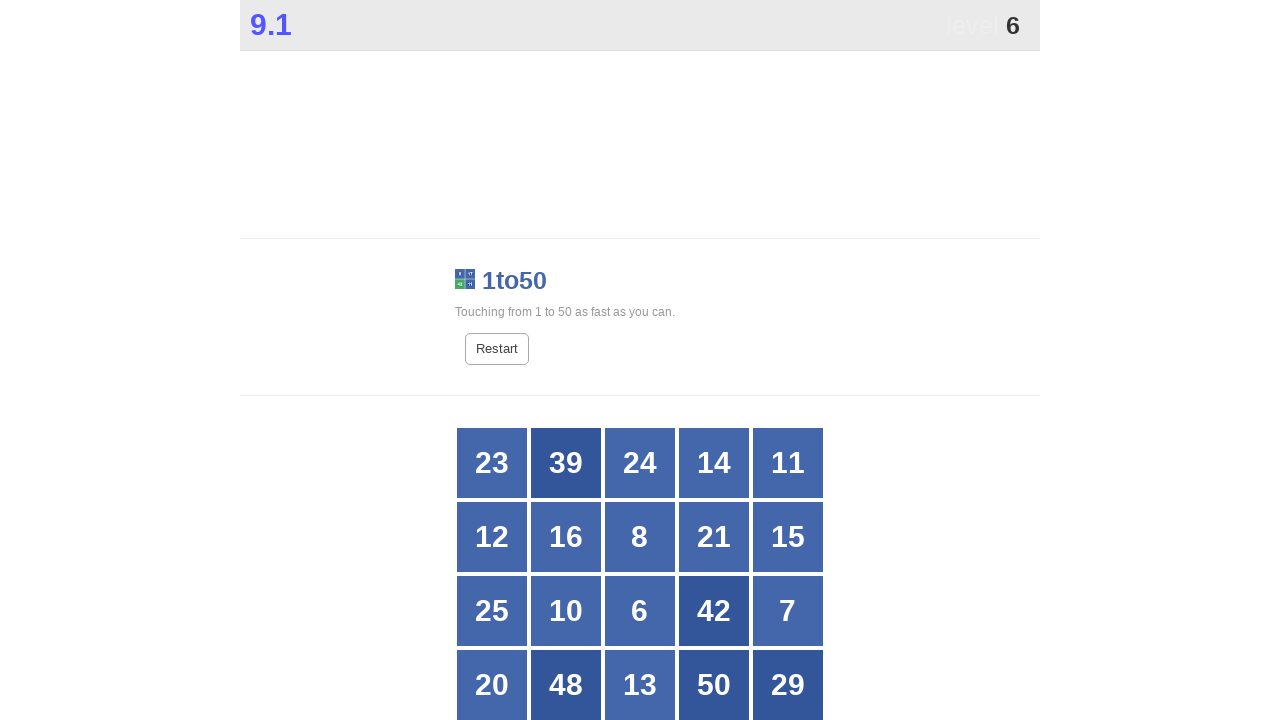

Retrieved text content from grid cell 6
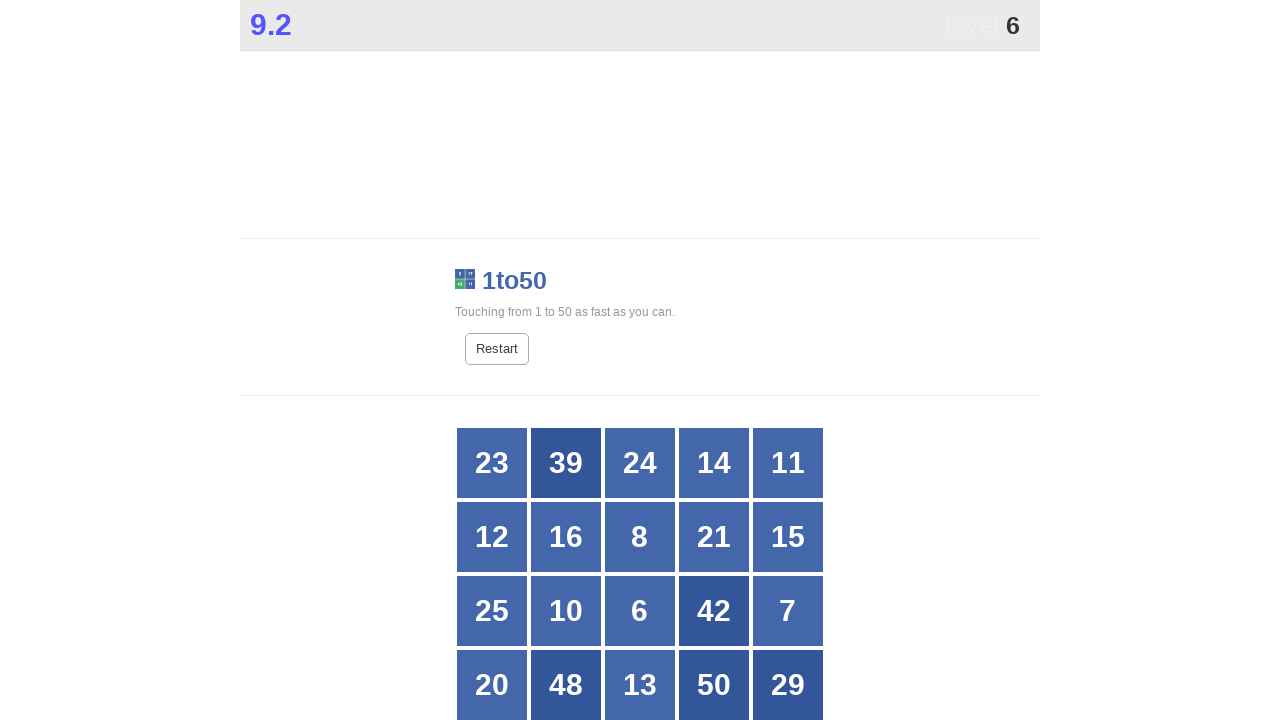

Retrieved text content from grid cell 7
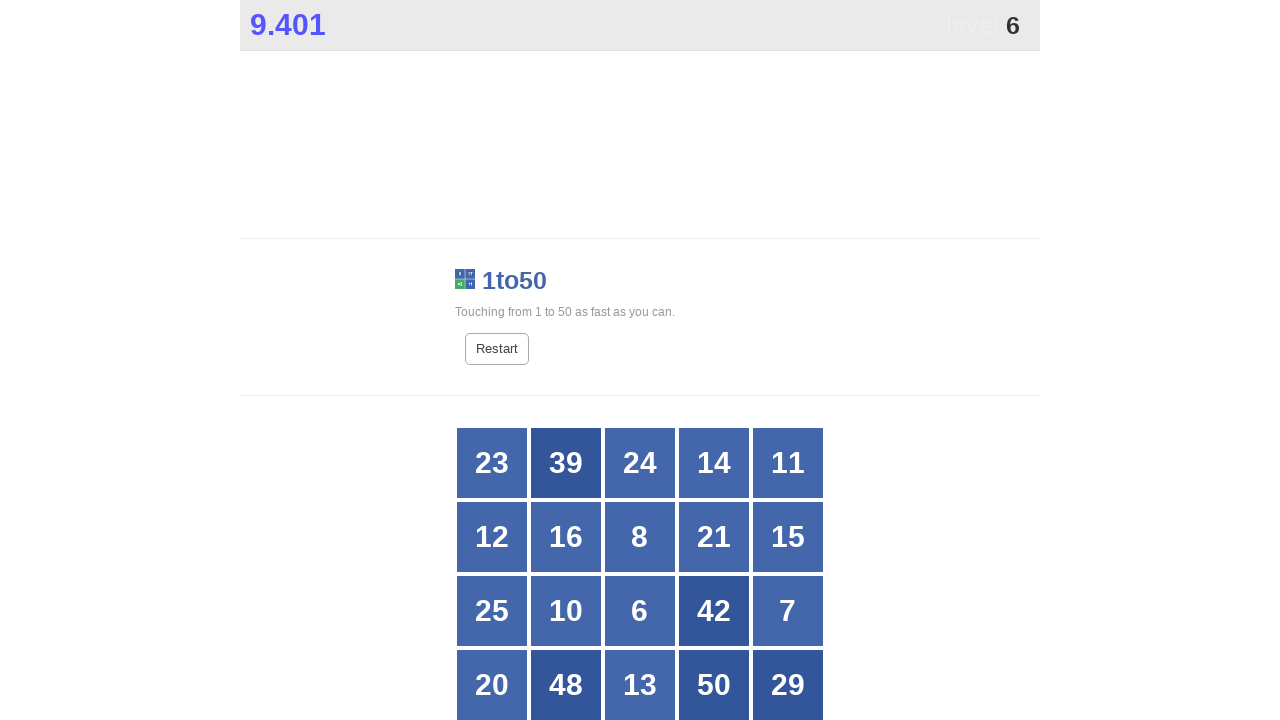

Retrieved text content from grid cell 8
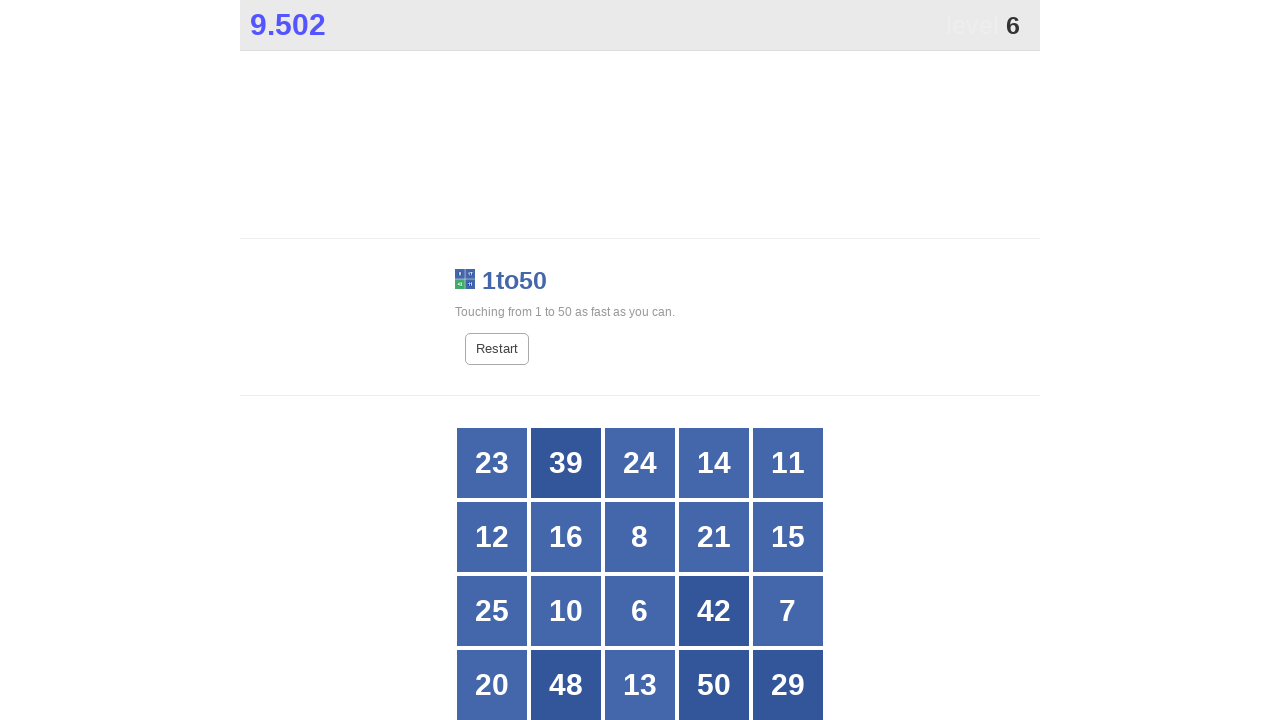

Retrieved text content from grid cell 9
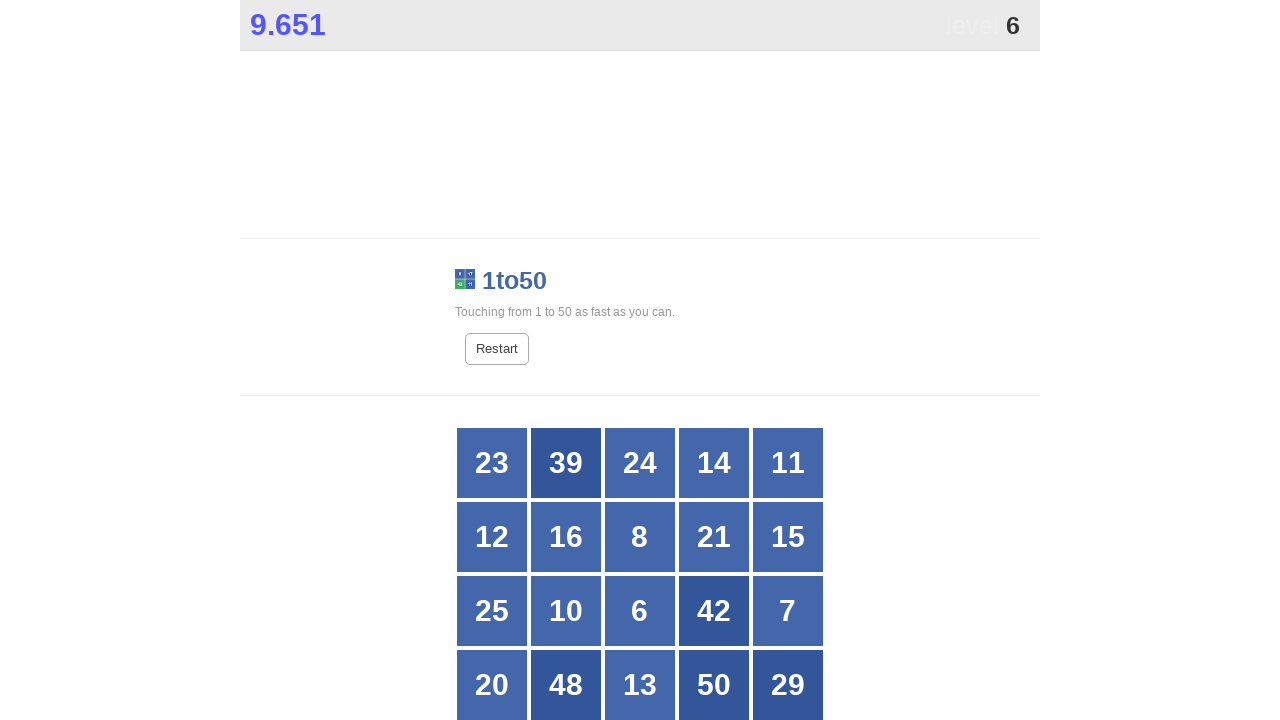

Retrieved text content from grid cell 10
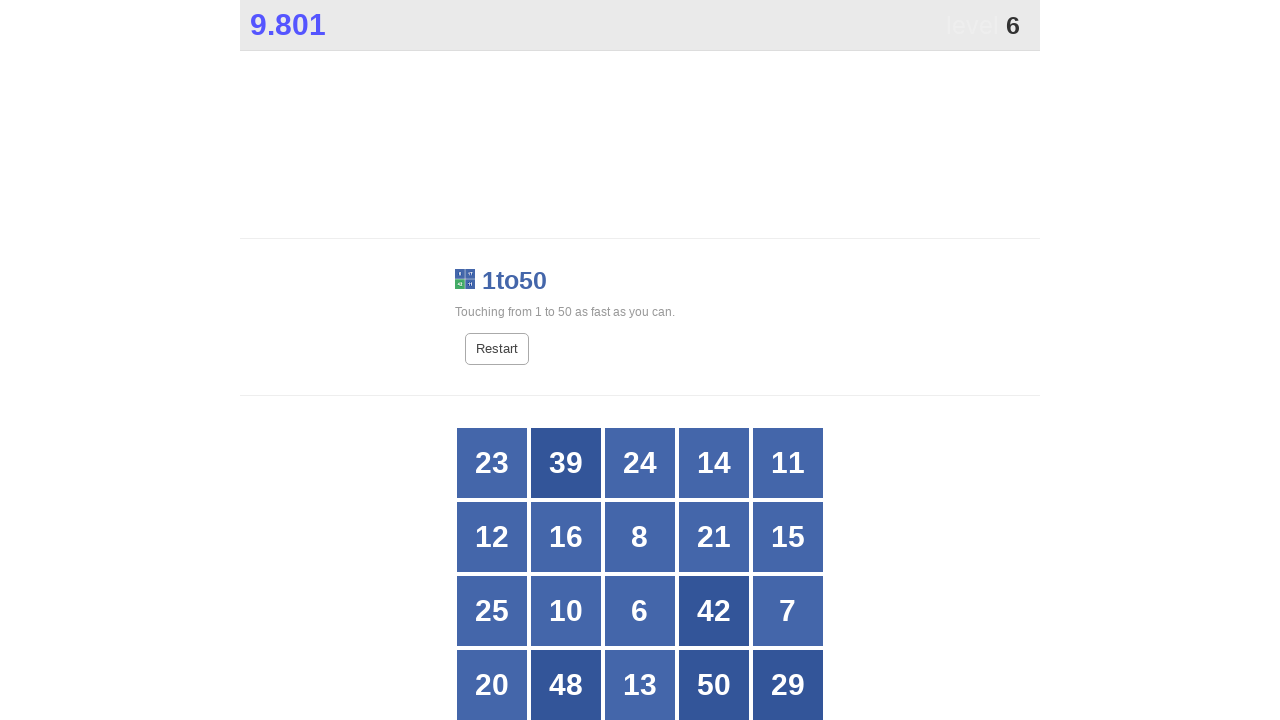

Retrieved text content from grid cell 11
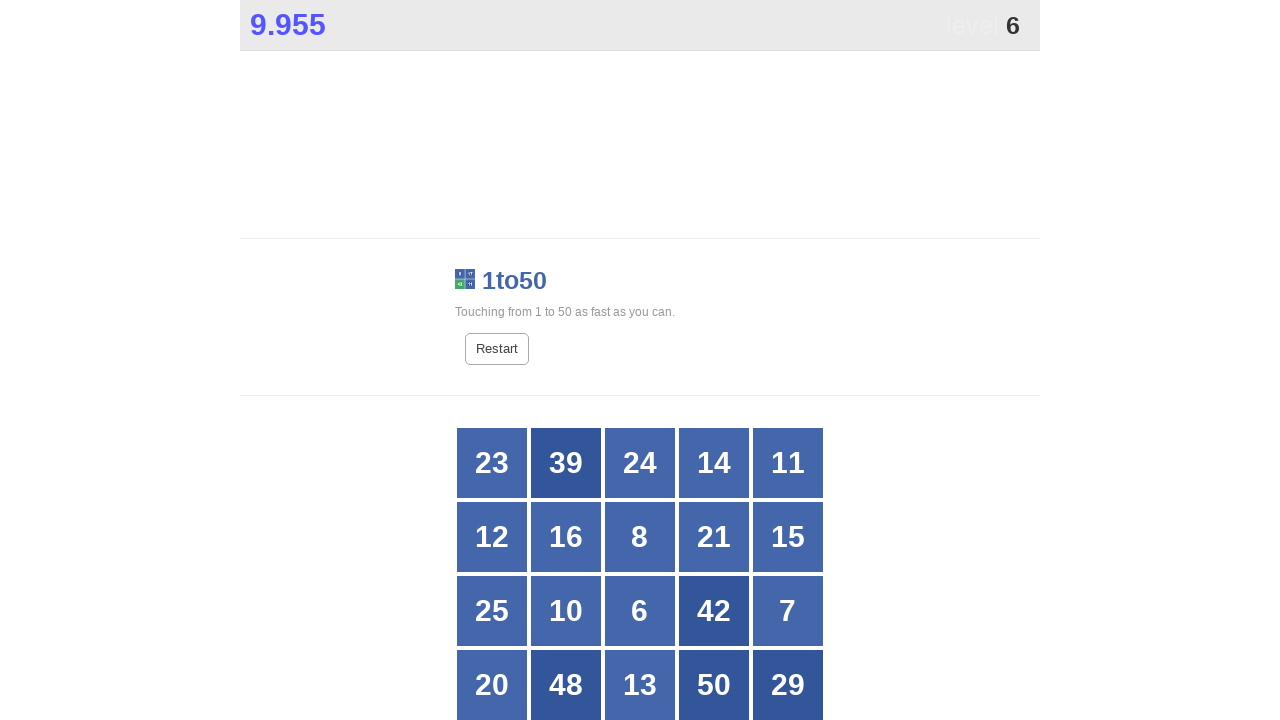

Retrieved text content from grid cell 12
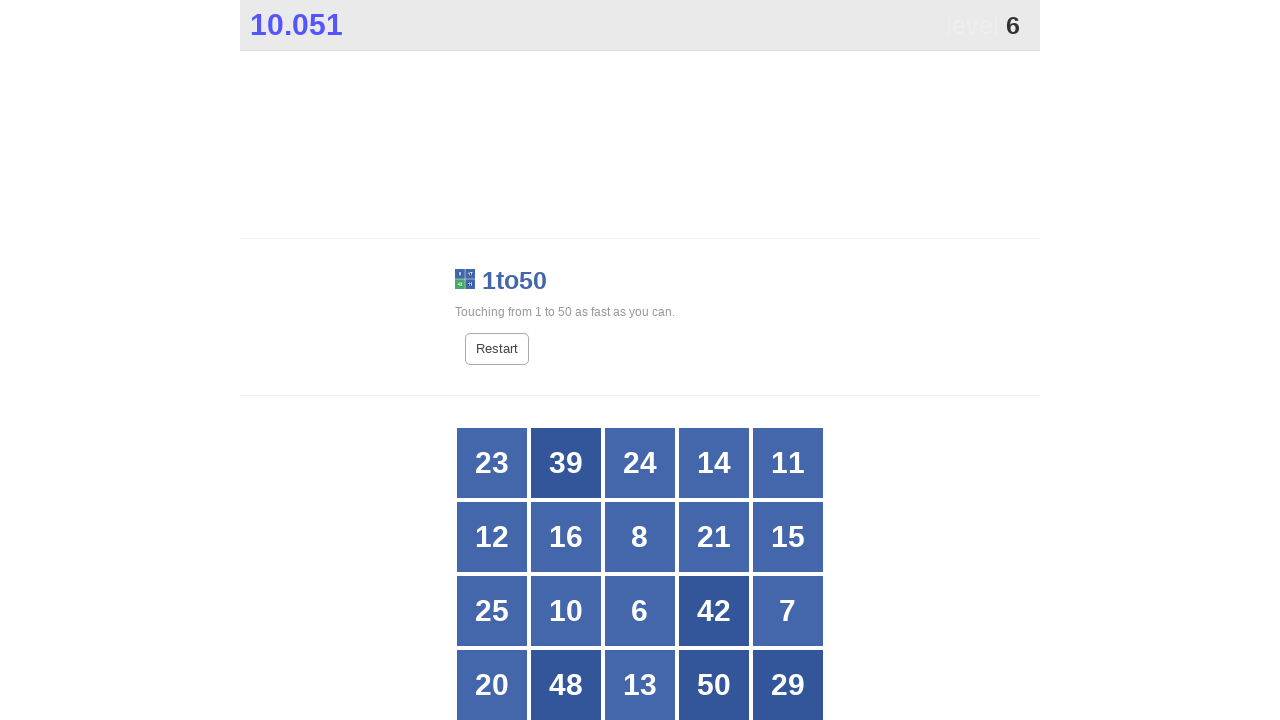

Retrieved text content from grid cell 13
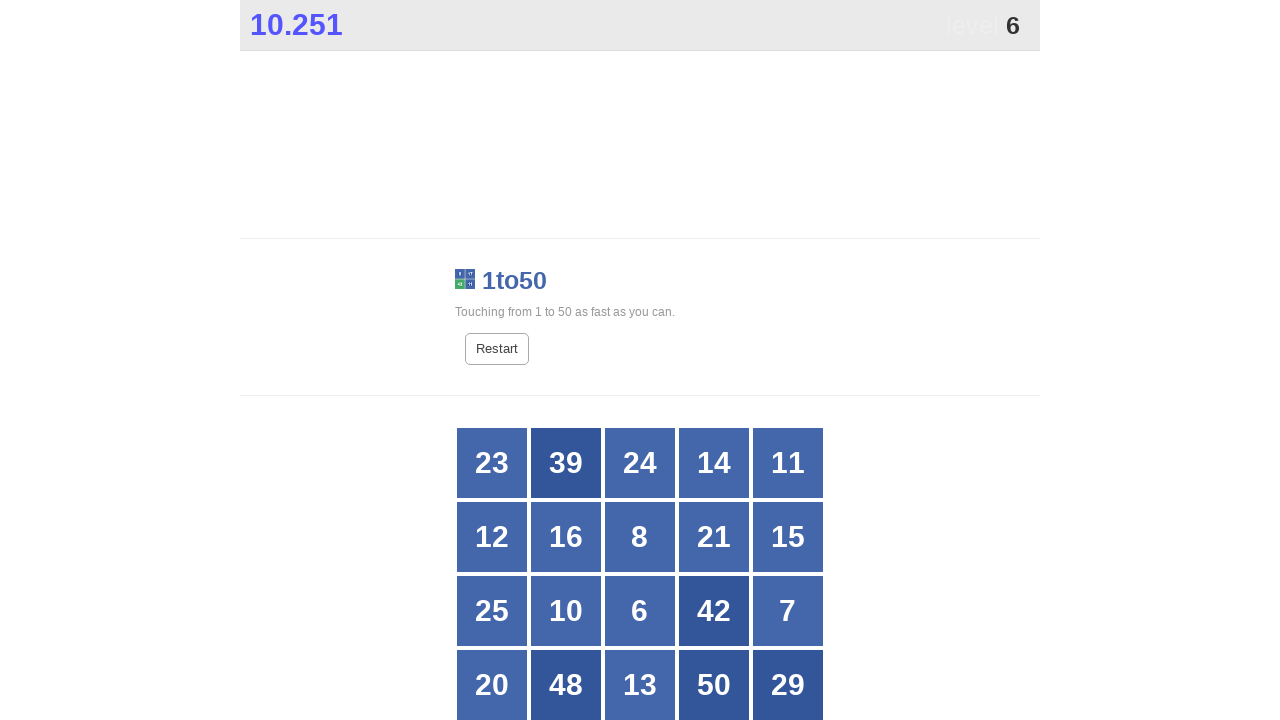

Clicked on number 6 in grid cell 13 at (640, 611) on xpath=//*[@id="grid"]/div[13]
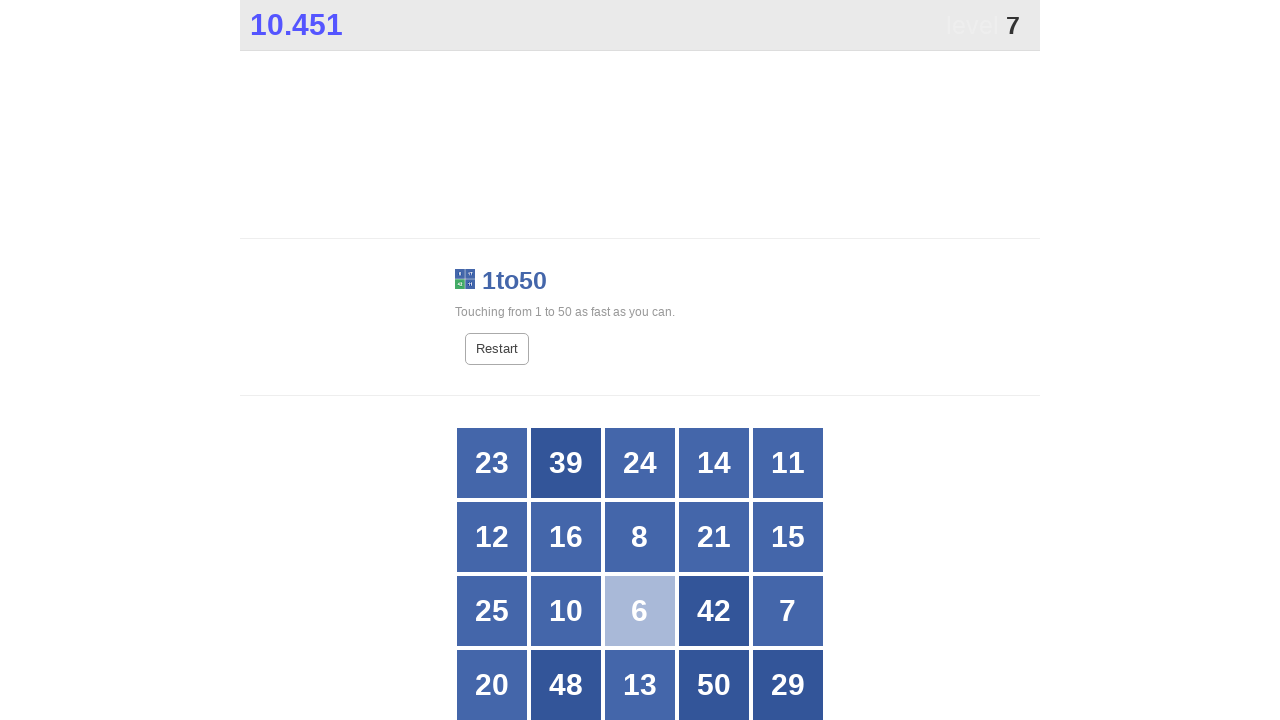

Retrieved text content from grid cell 1
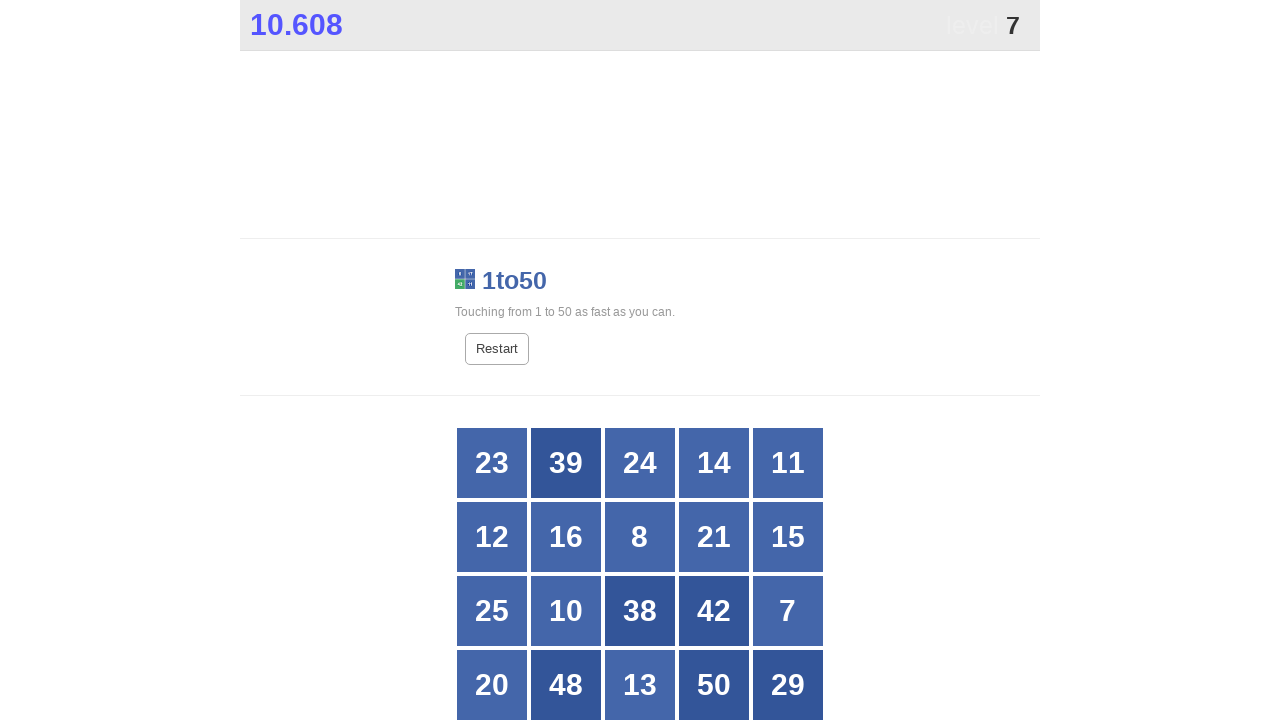

Retrieved text content from grid cell 2
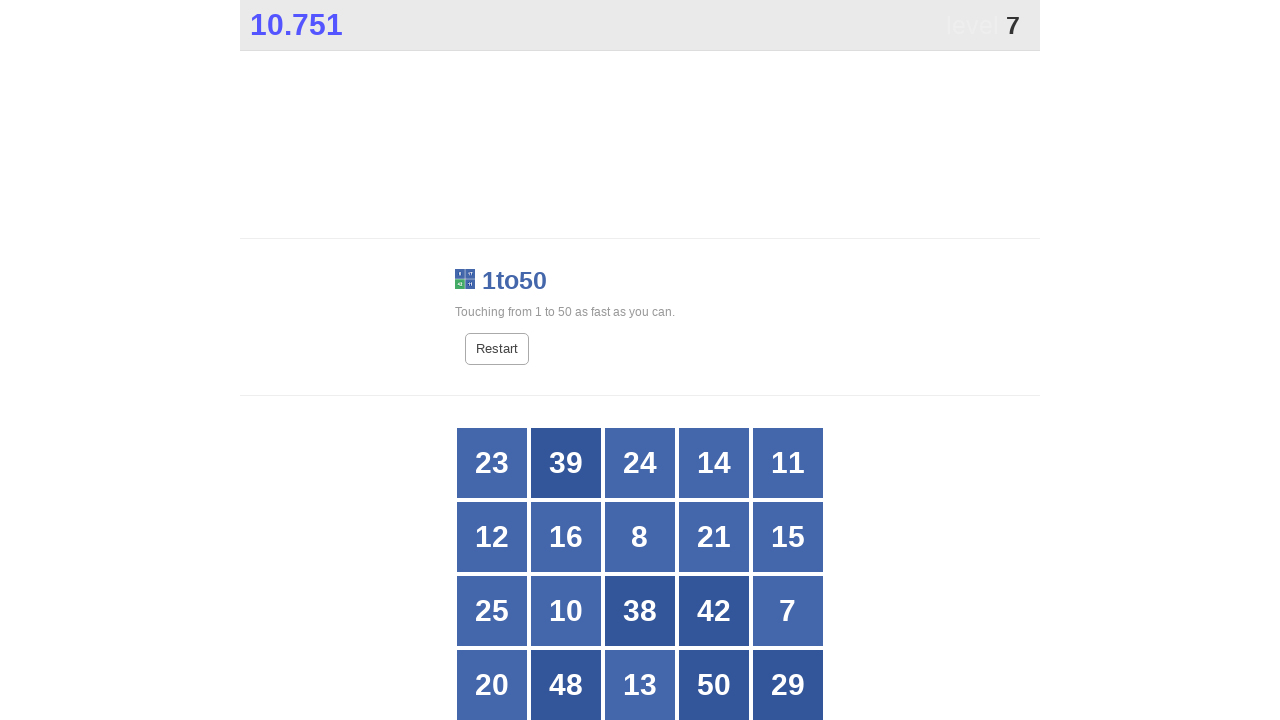

Retrieved text content from grid cell 3
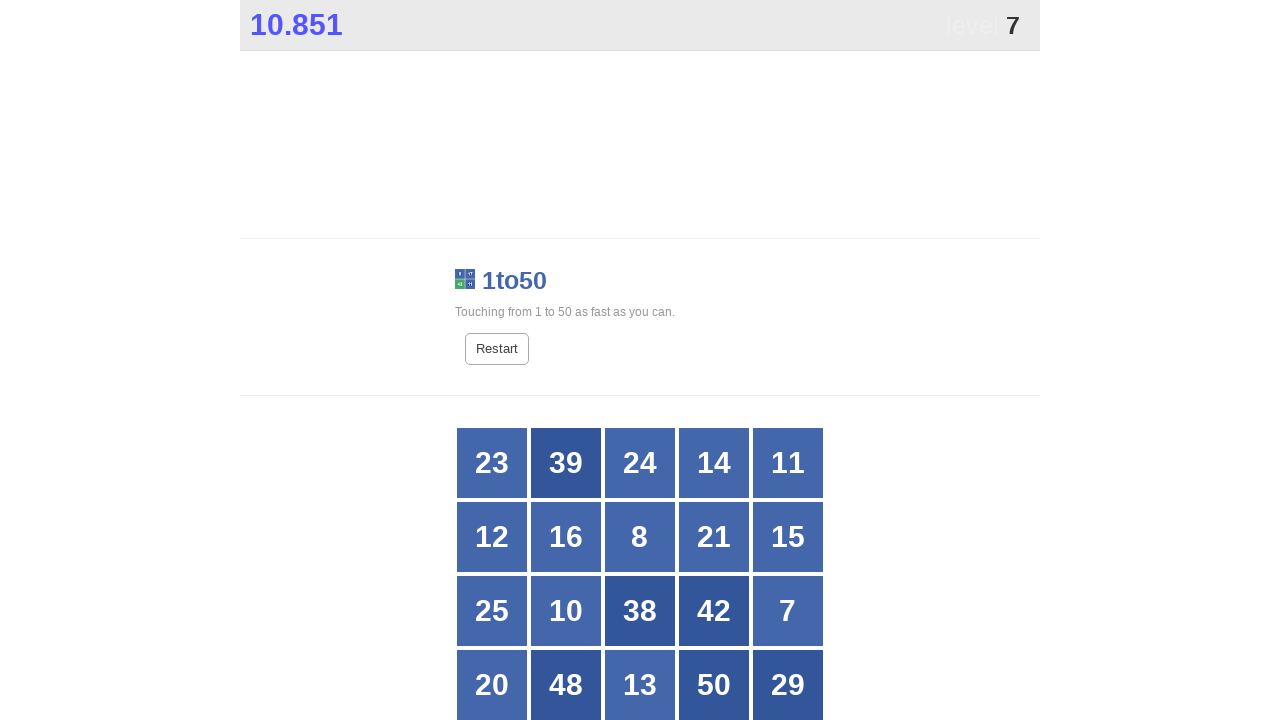

Retrieved text content from grid cell 4
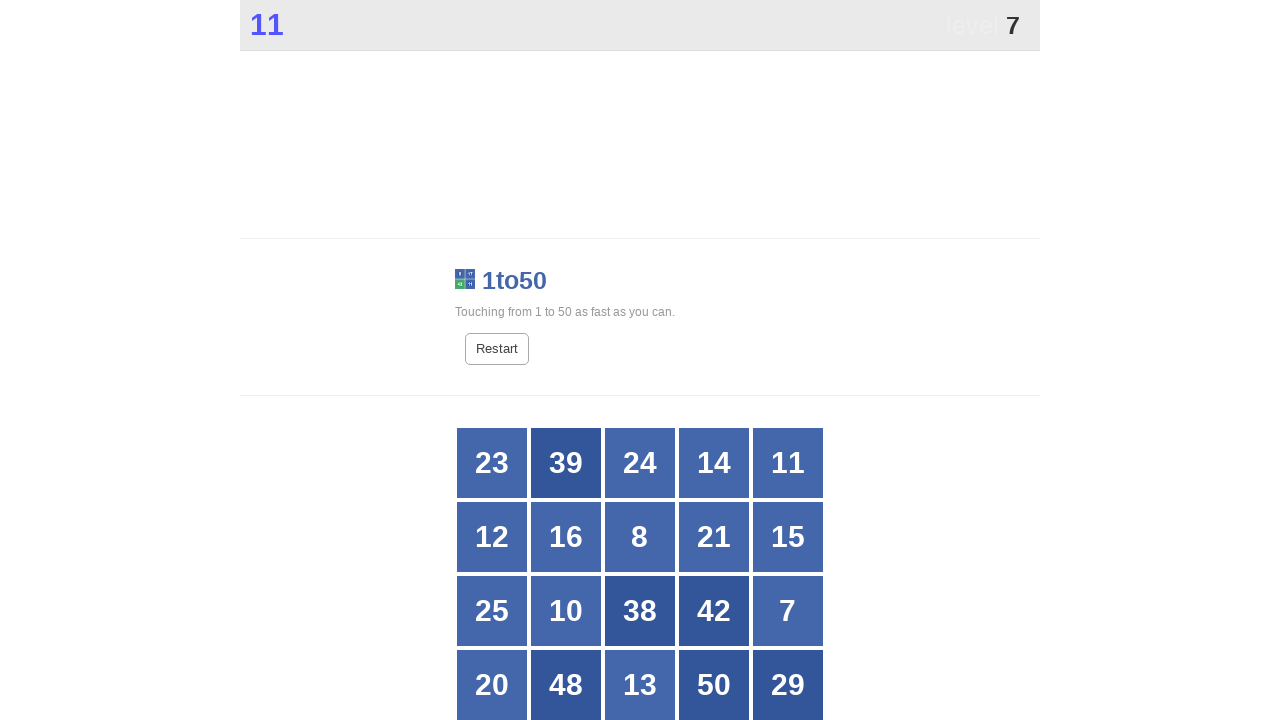

Retrieved text content from grid cell 5
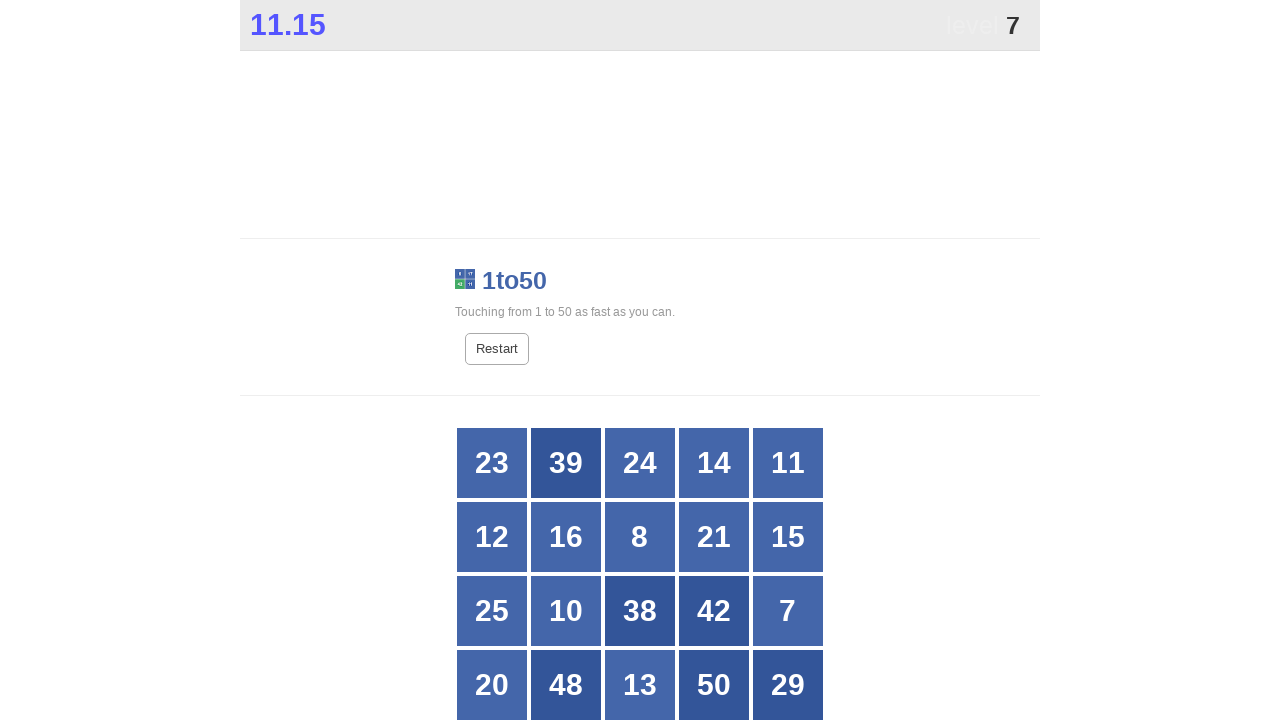

Retrieved text content from grid cell 6
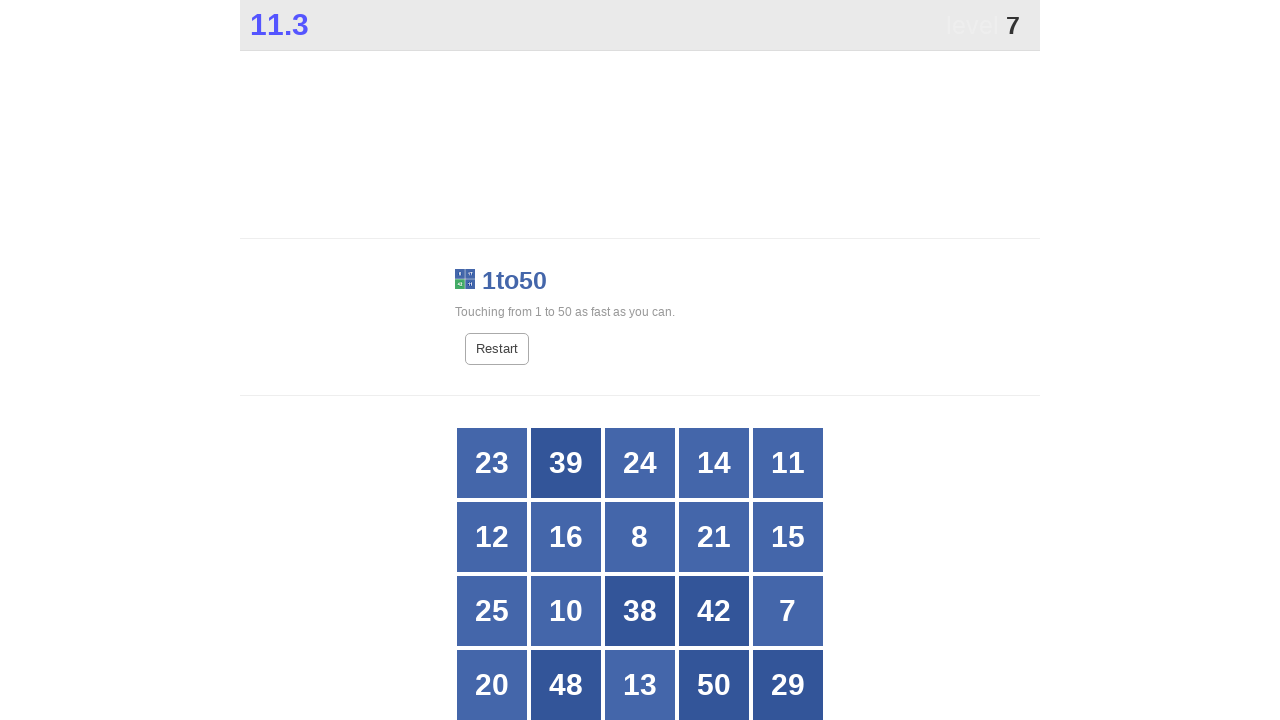

Retrieved text content from grid cell 7
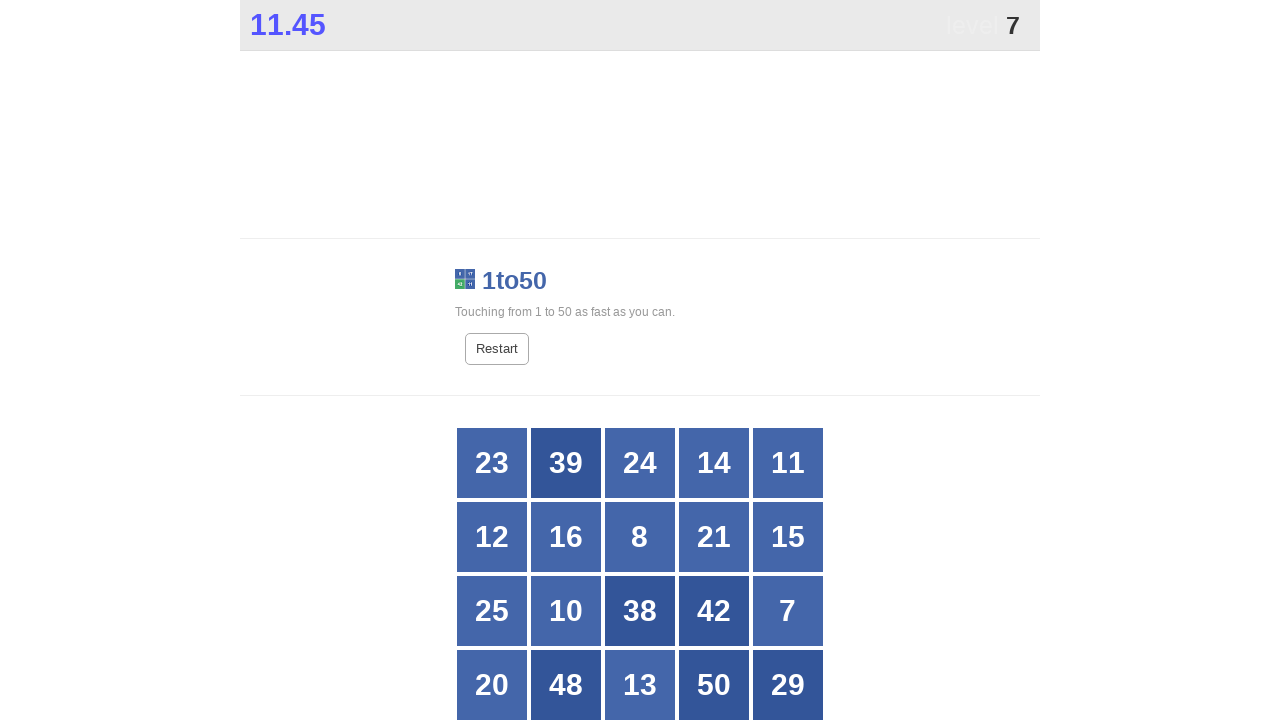

Retrieved text content from grid cell 8
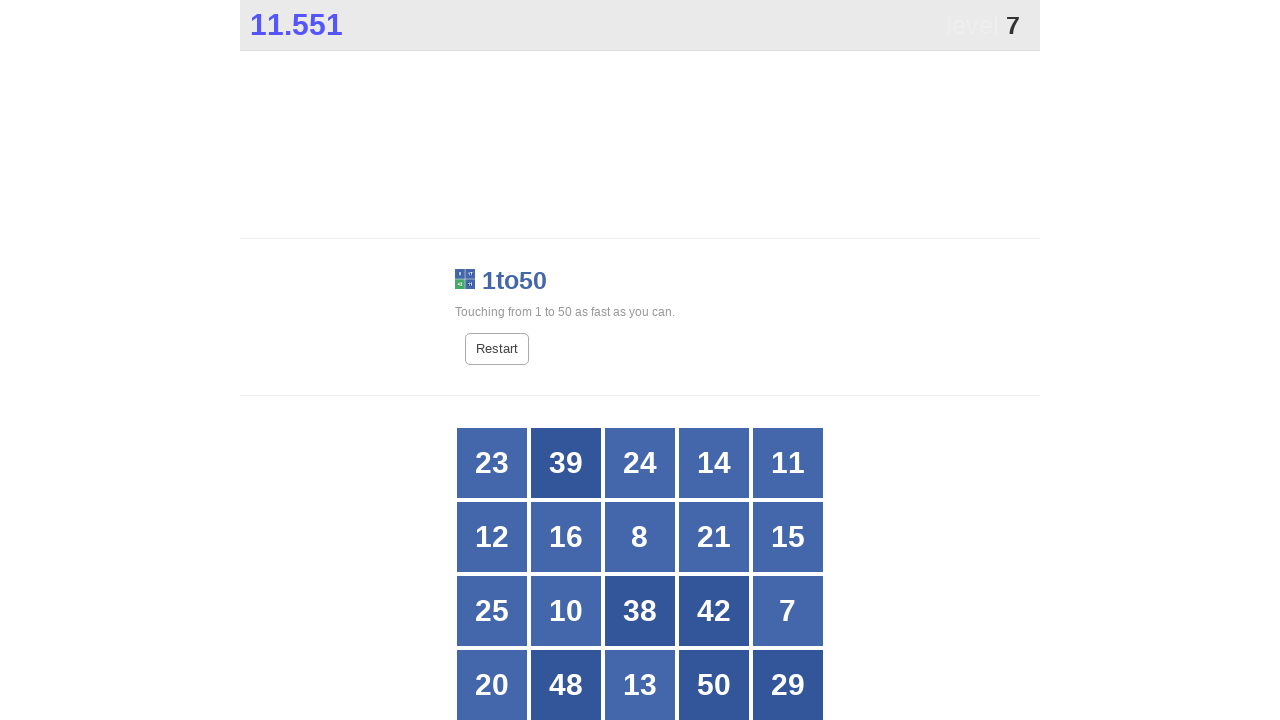

Retrieved text content from grid cell 9
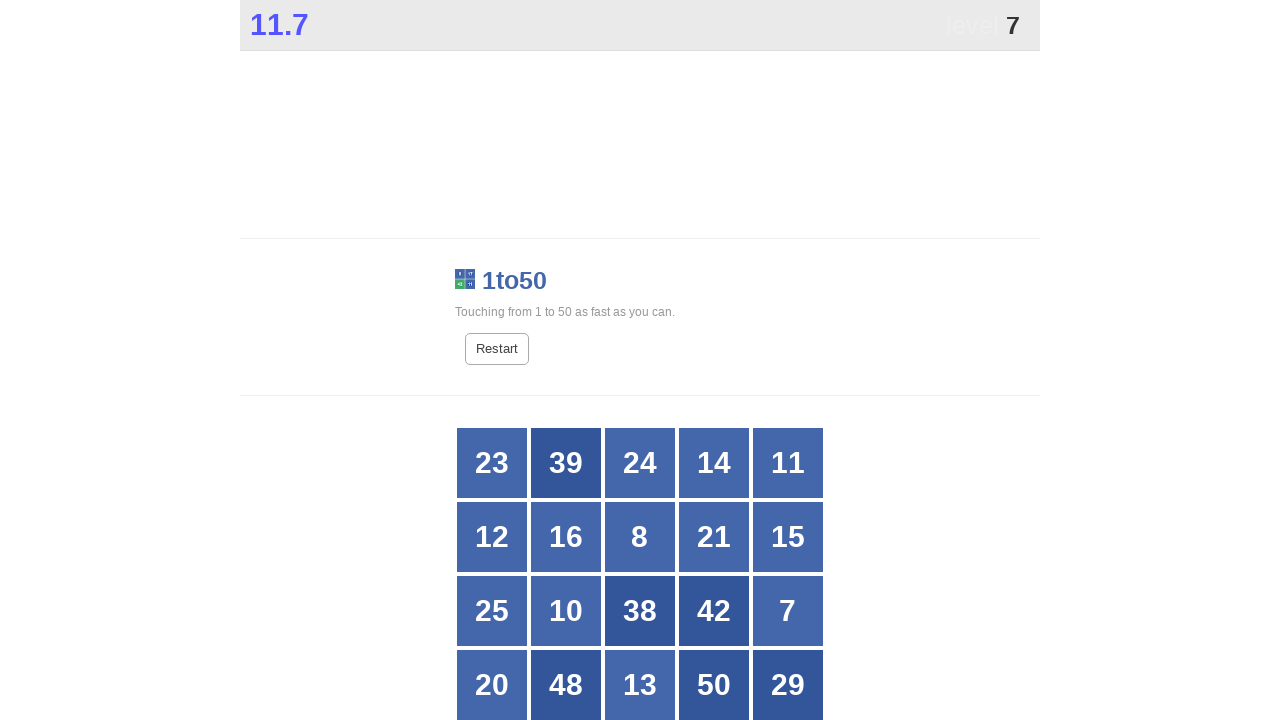

Retrieved text content from grid cell 10
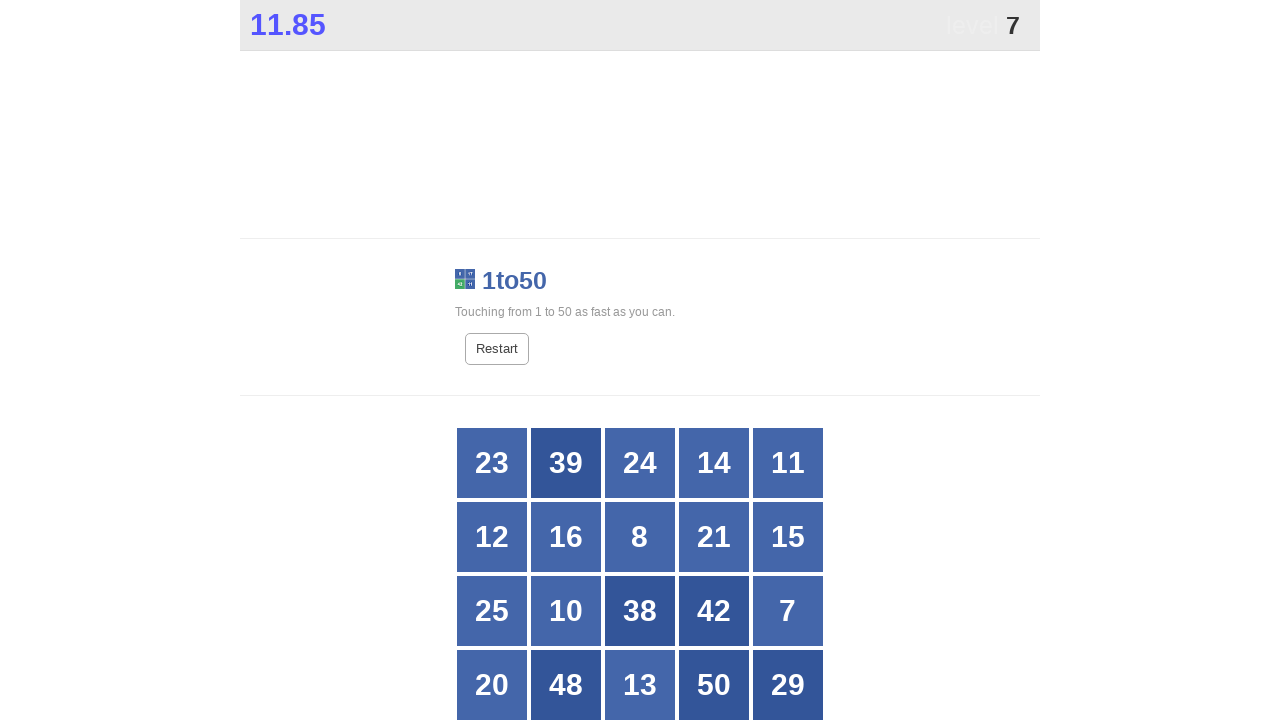

Retrieved text content from grid cell 11
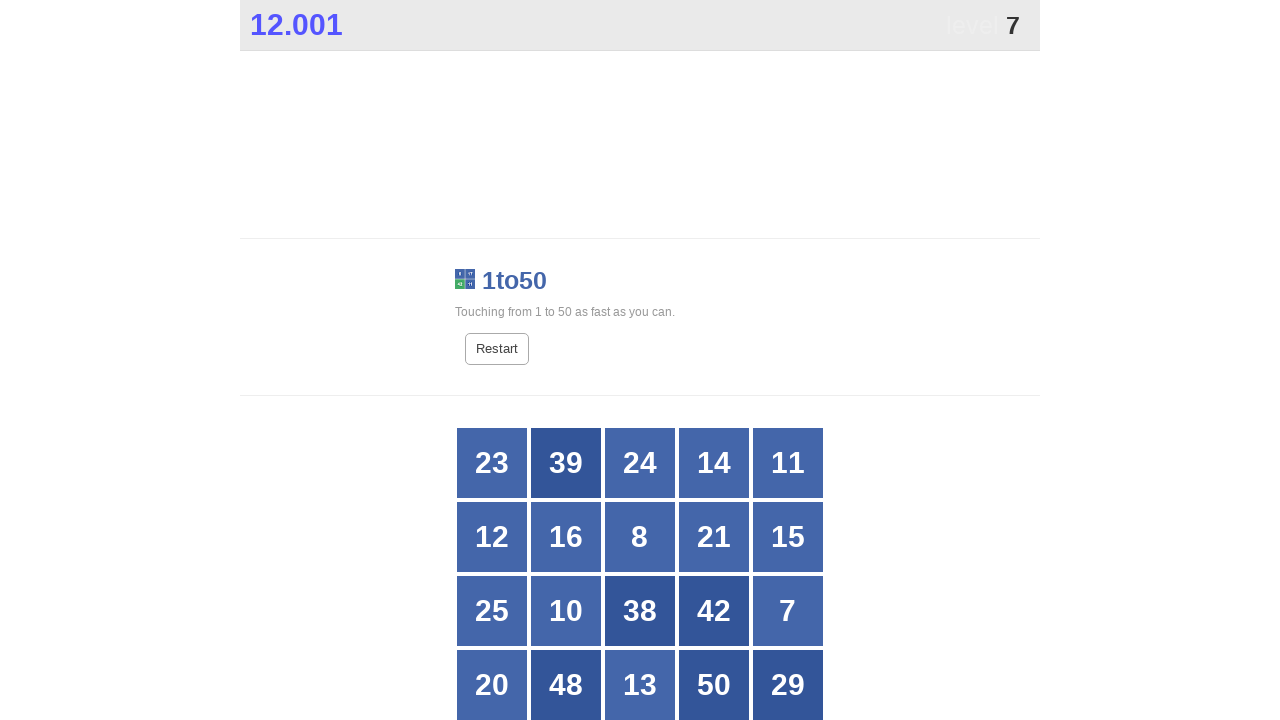

Retrieved text content from grid cell 12
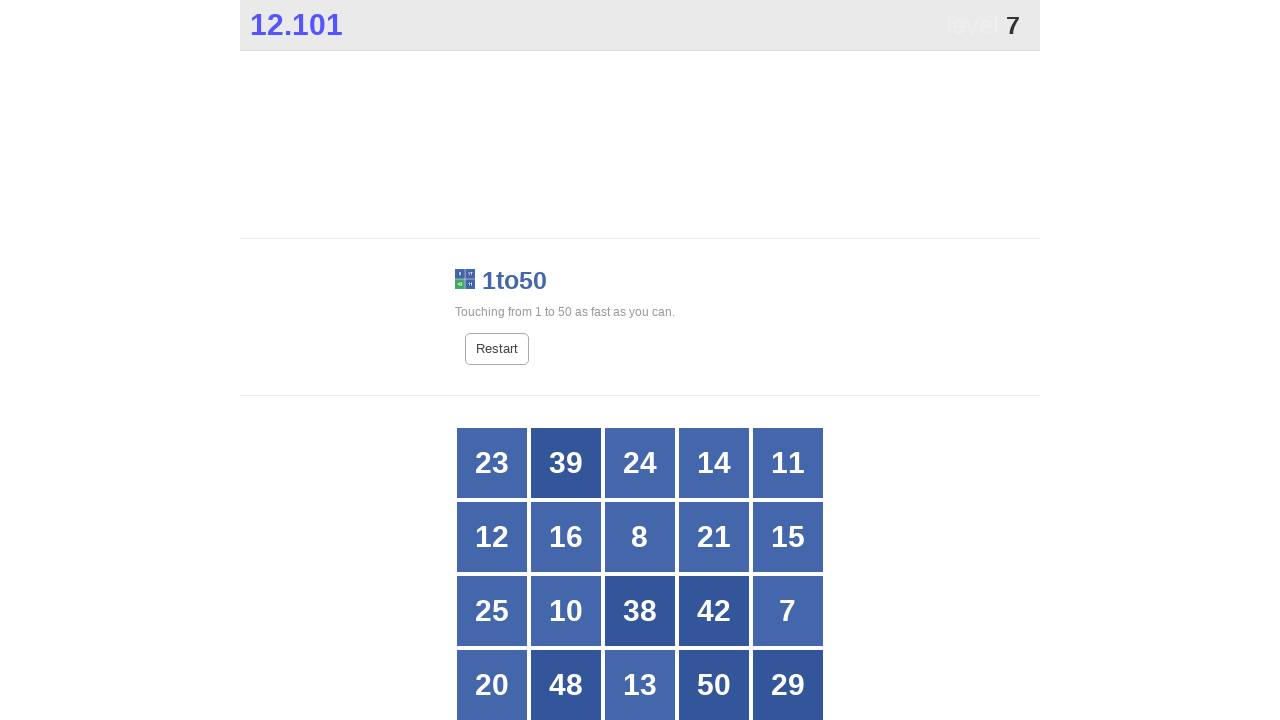

Retrieved text content from grid cell 13
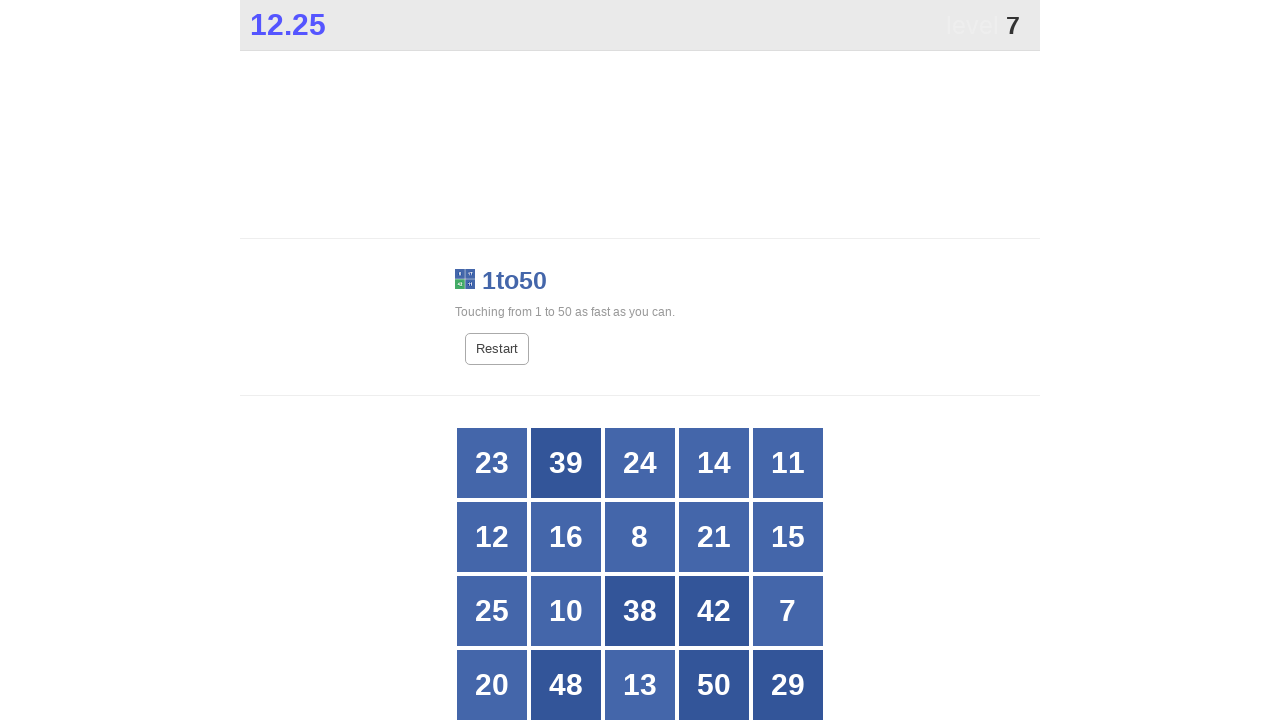

Retrieved text content from grid cell 14
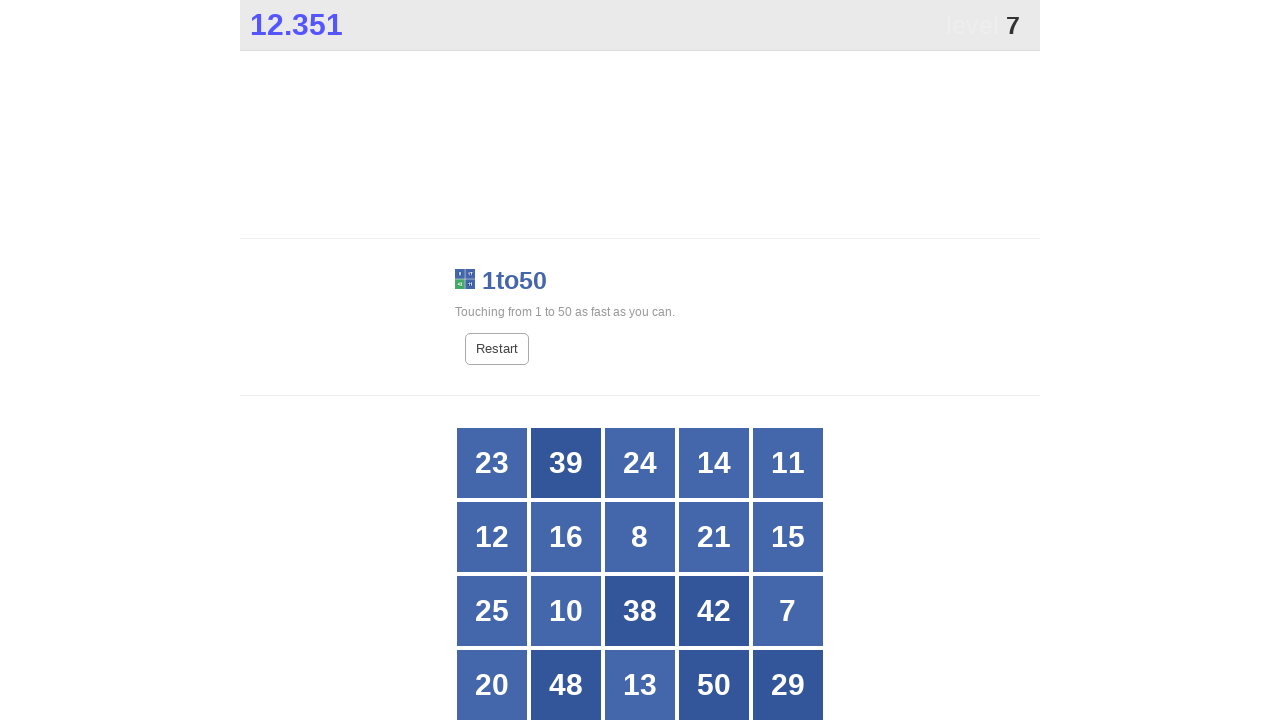

Retrieved text content from grid cell 15
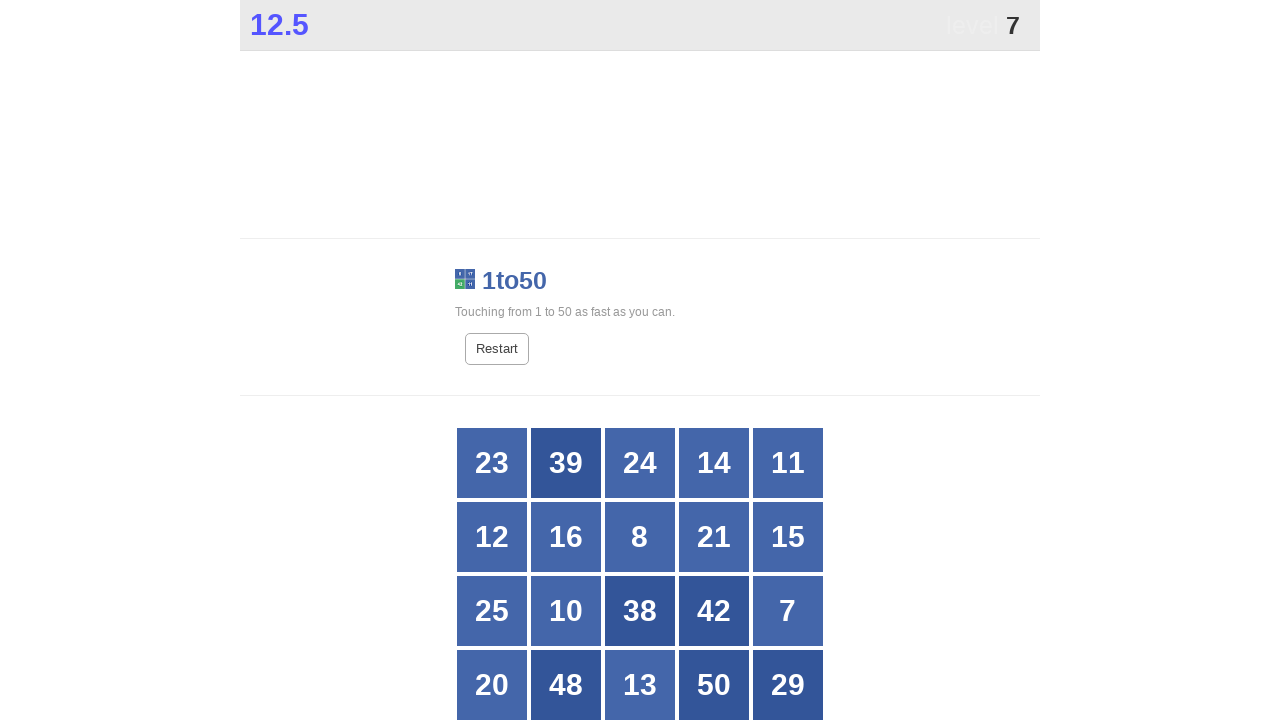

Clicked on number 7 in grid cell 15 at (788, 611) on xpath=//*[@id="grid"]/div[15]
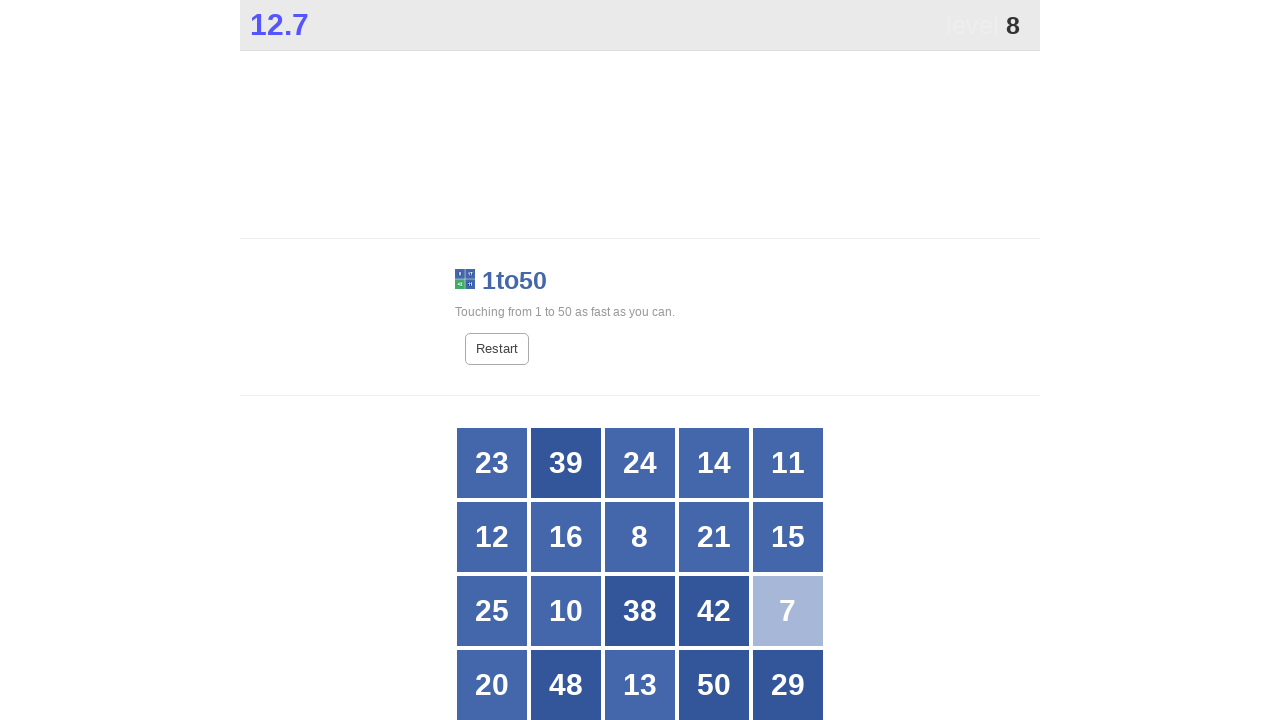

Retrieved text content from grid cell 1
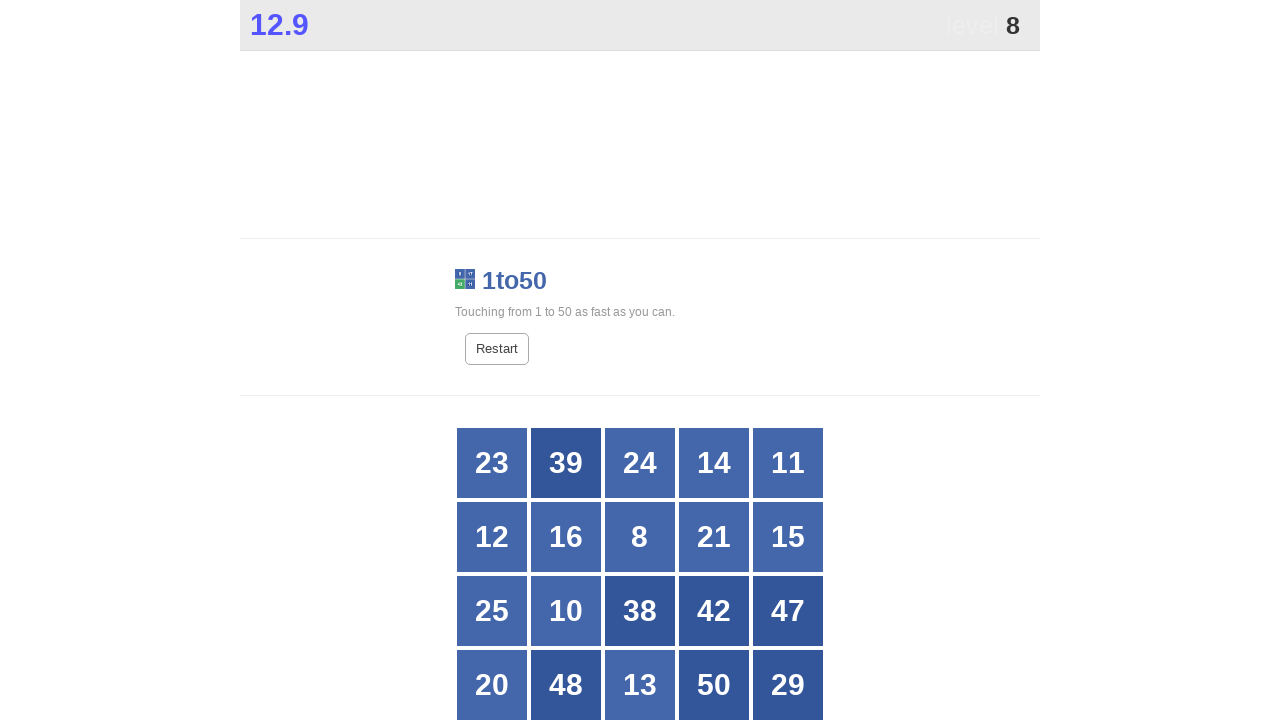

Retrieved text content from grid cell 2
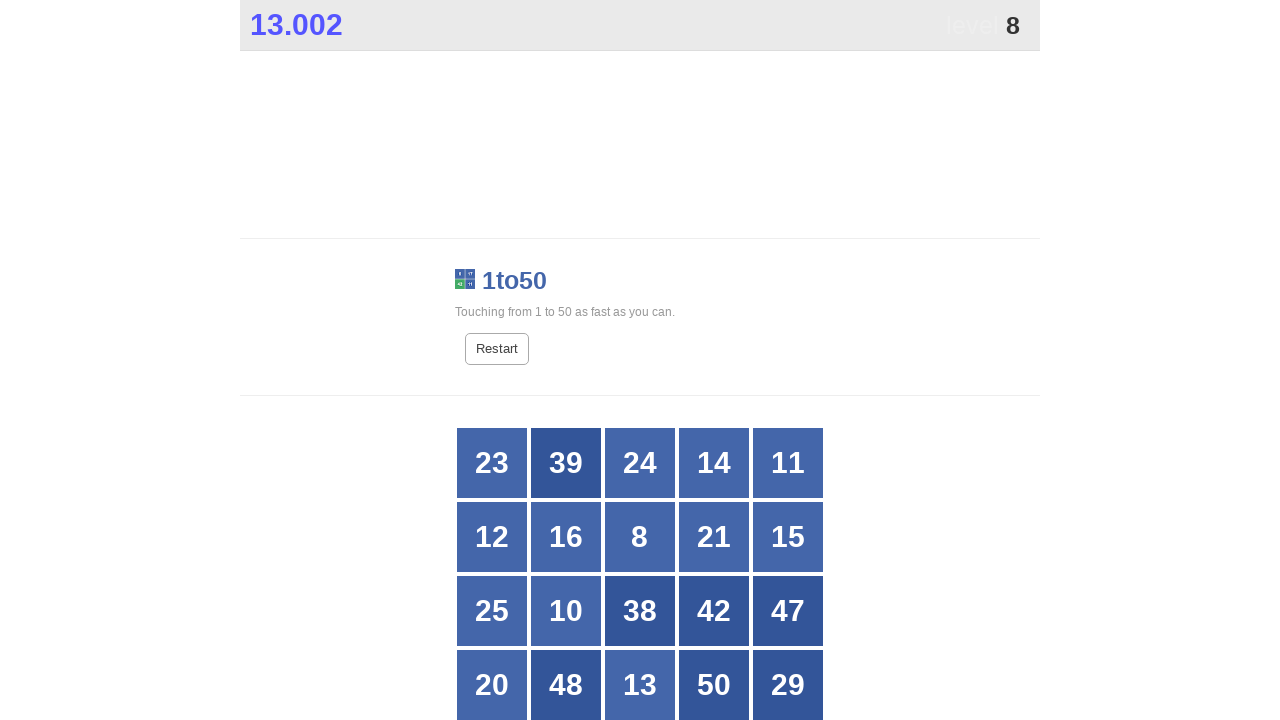

Retrieved text content from grid cell 3
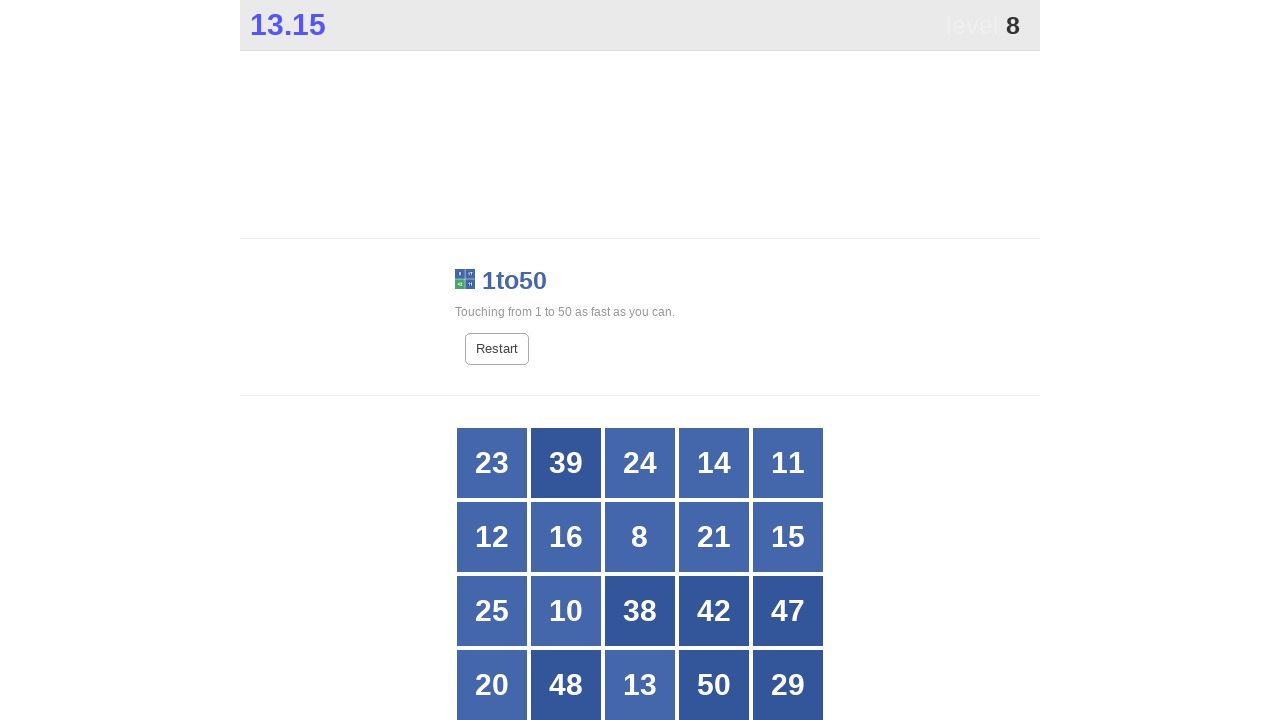

Retrieved text content from grid cell 4
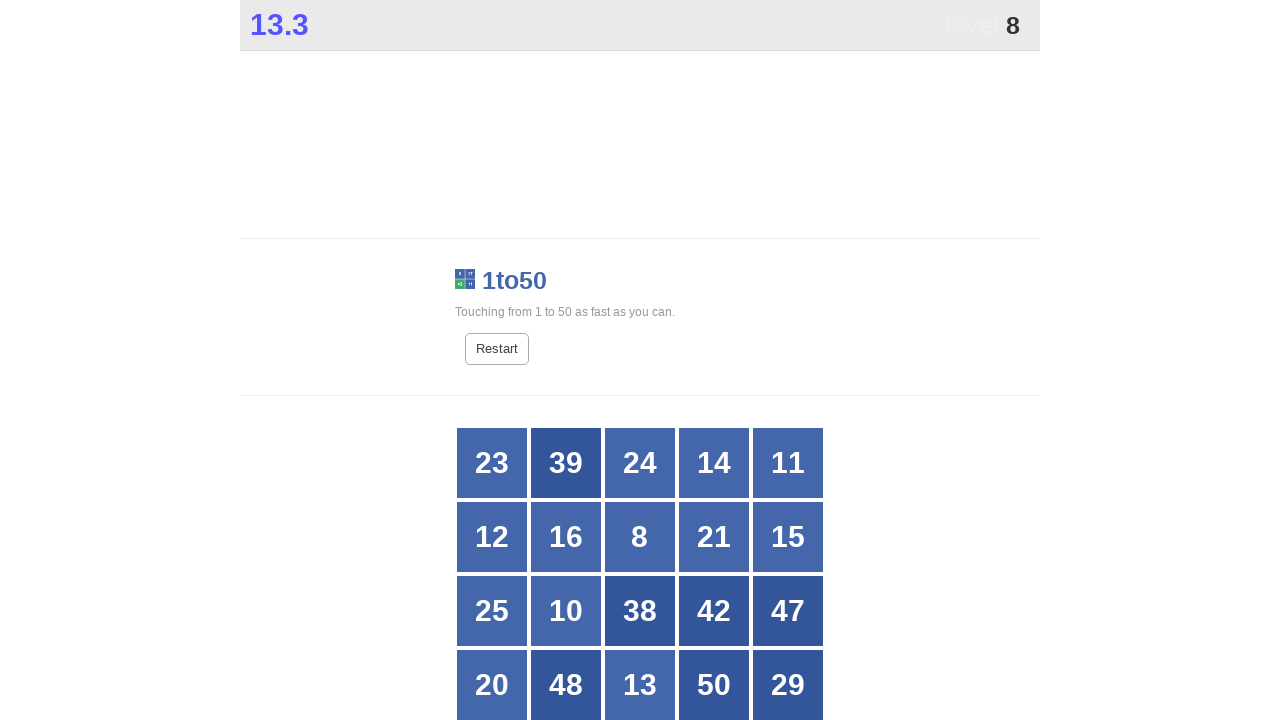

Retrieved text content from grid cell 5
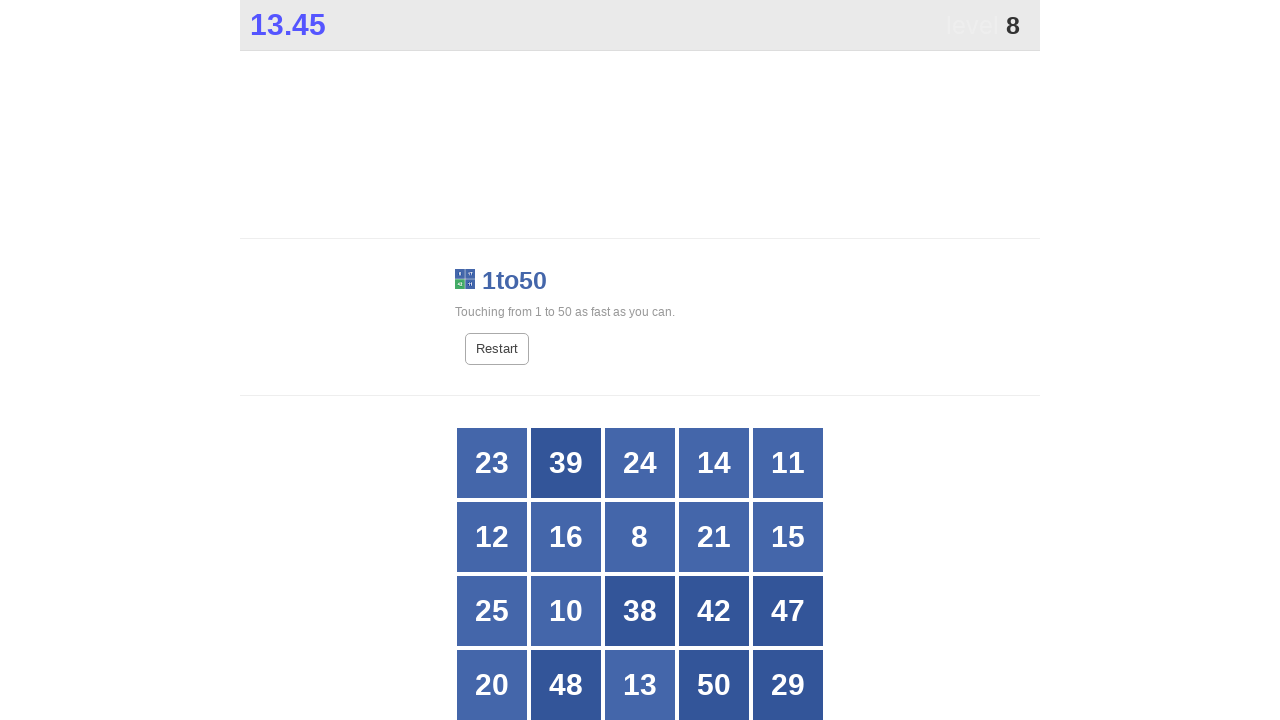

Retrieved text content from grid cell 6
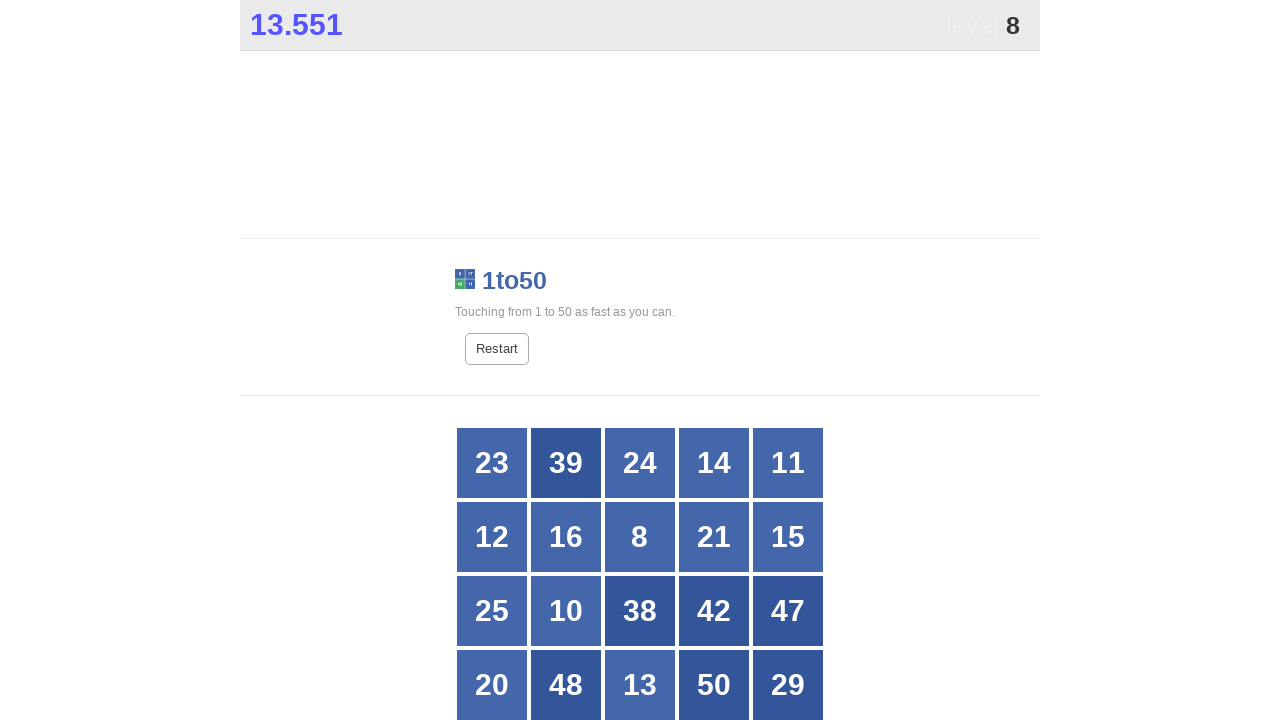

Retrieved text content from grid cell 7
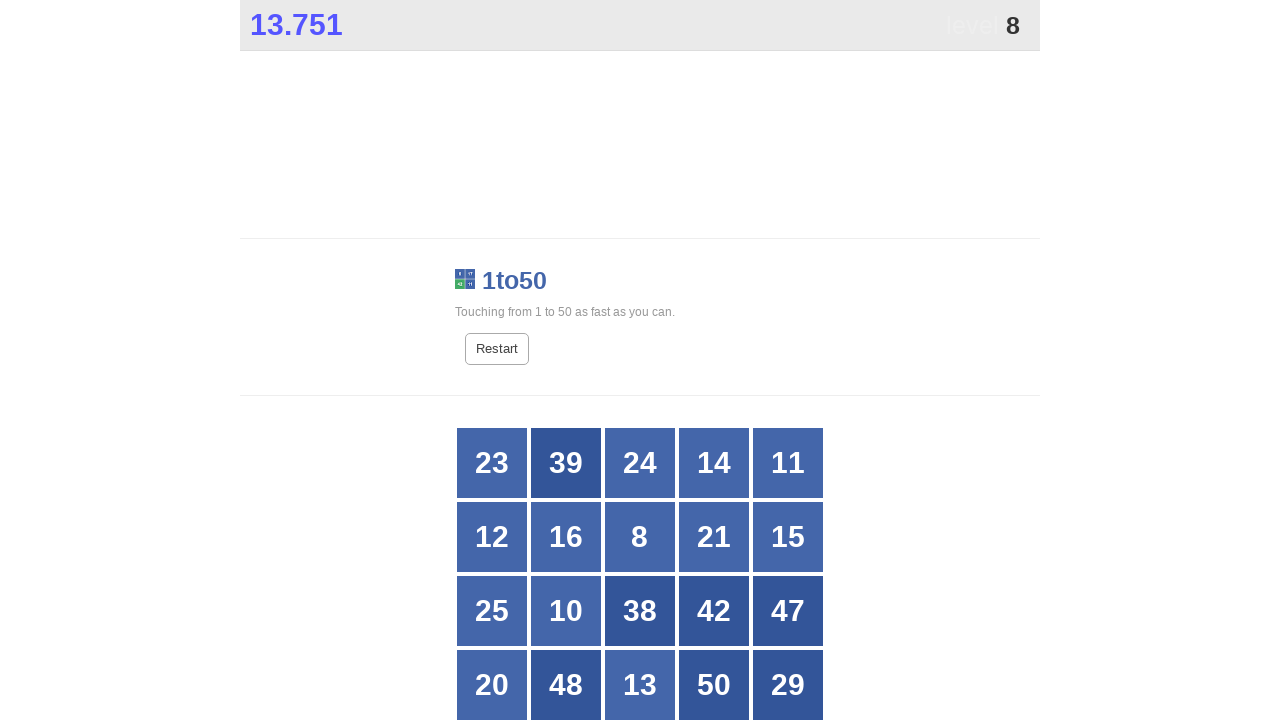

Retrieved text content from grid cell 8
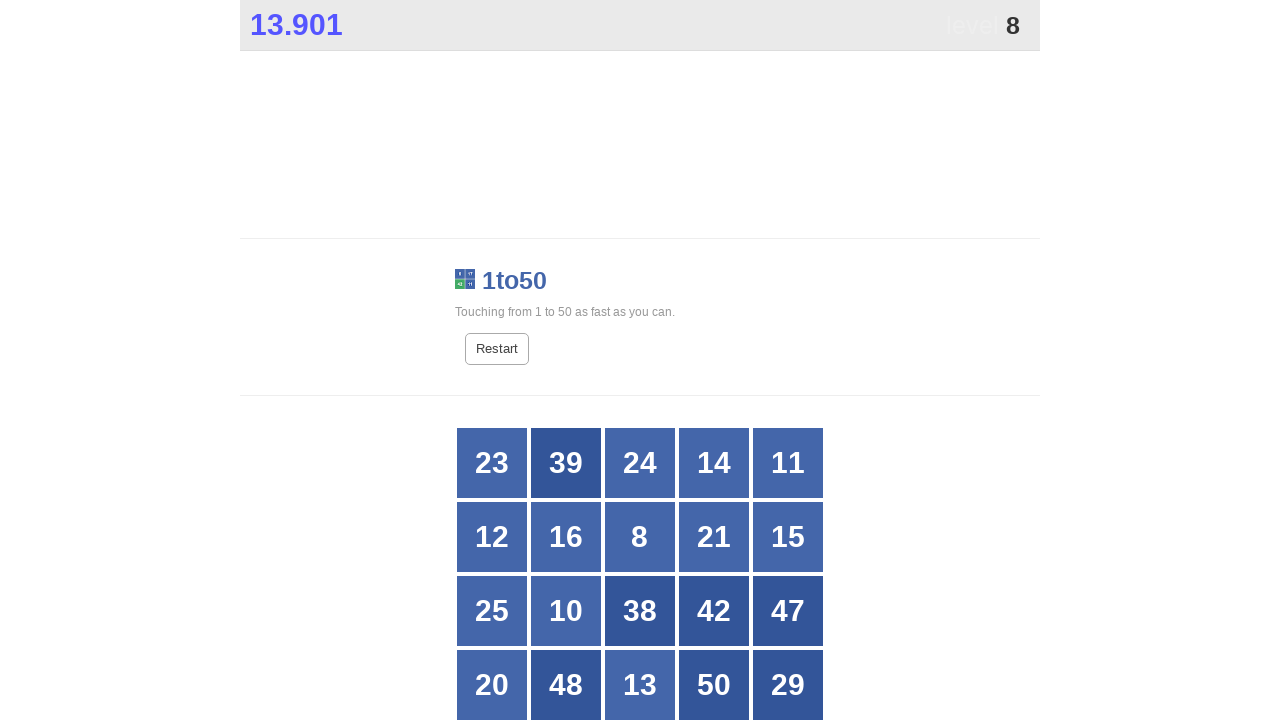

Clicked on number 8 in grid cell 8 at (640, 537) on xpath=//*[@id="grid"]/div[8]
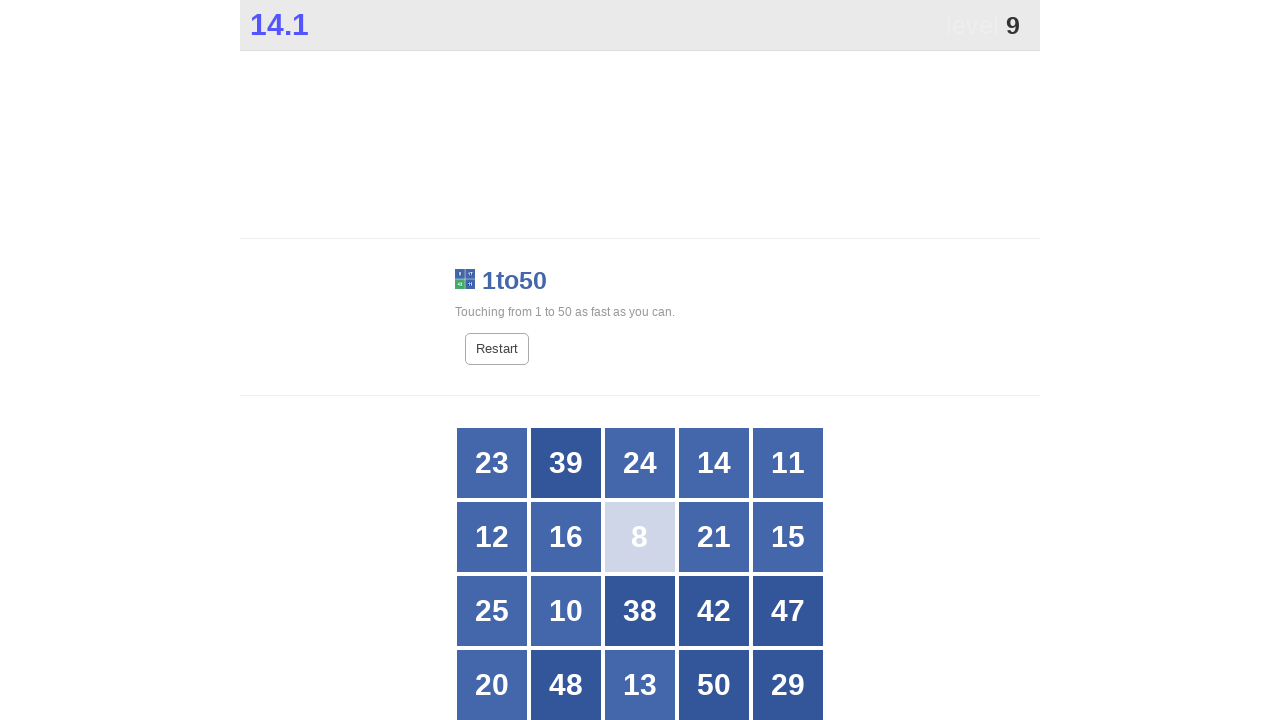

Retrieved text content from grid cell 1
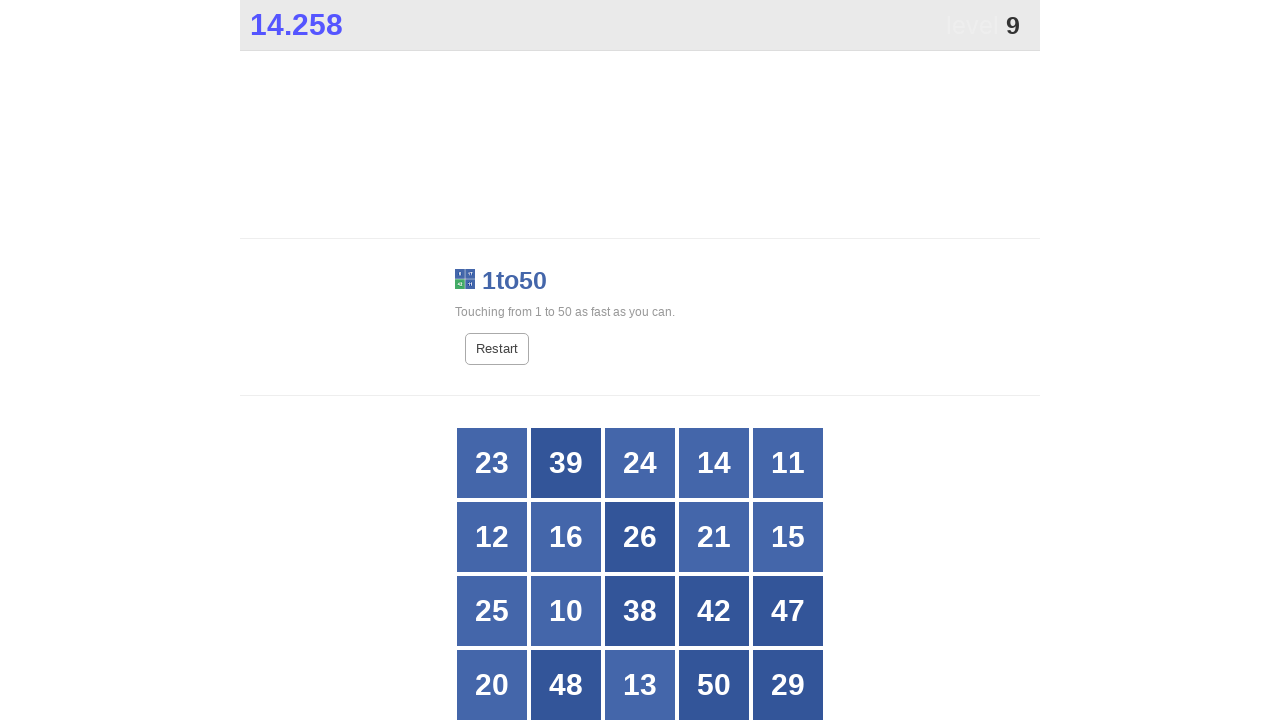

Retrieved text content from grid cell 2
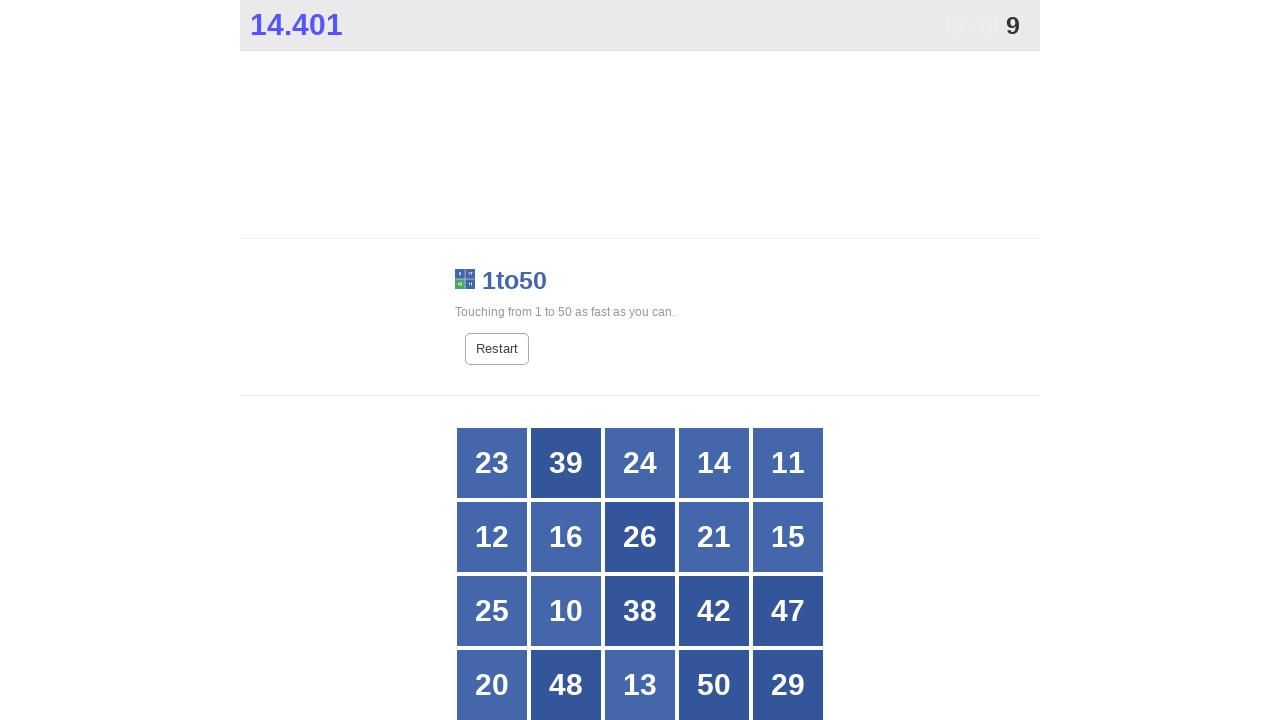

Retrieved text content from grid cell 3
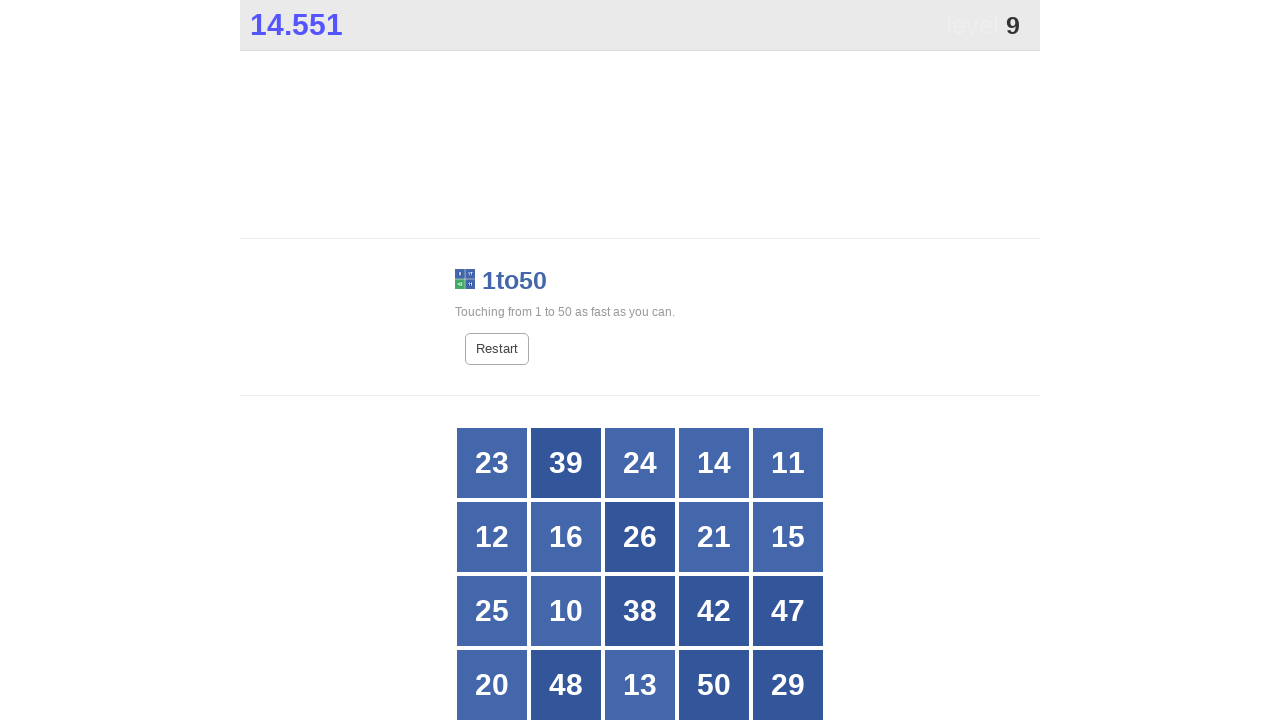

Retrieved text content from grid cell 4
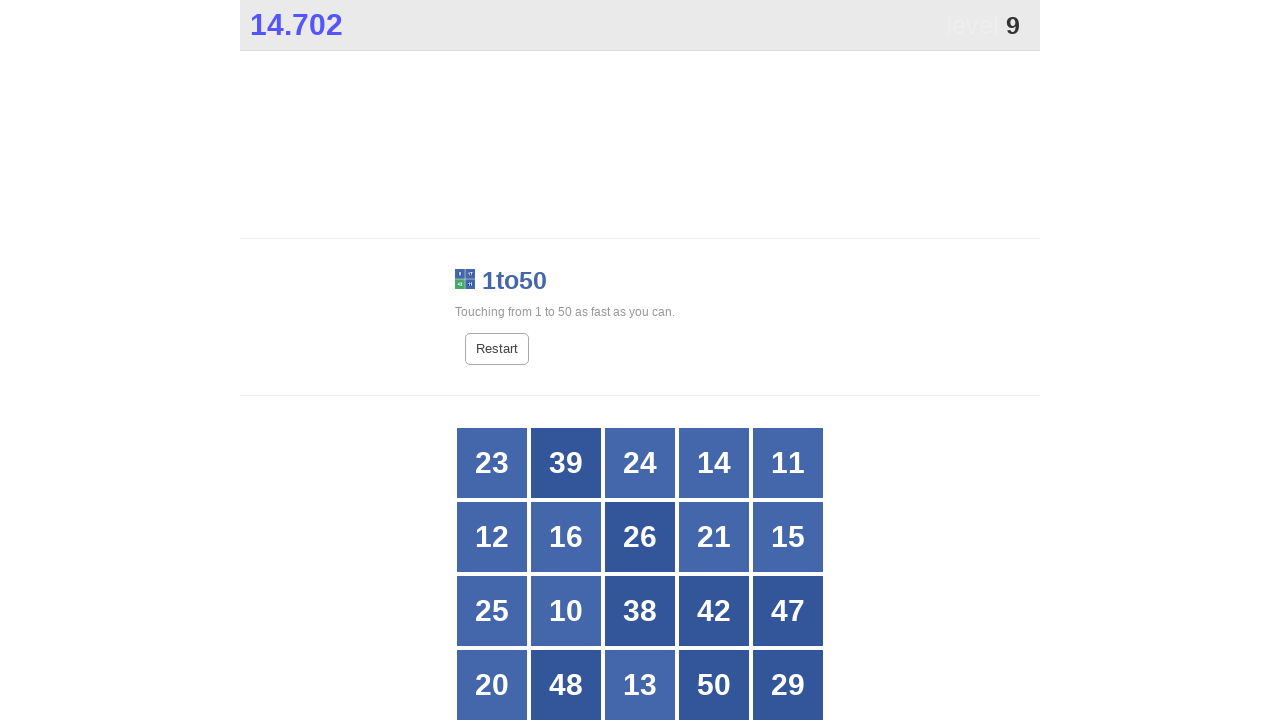

Retrieved text content from grid cell 5
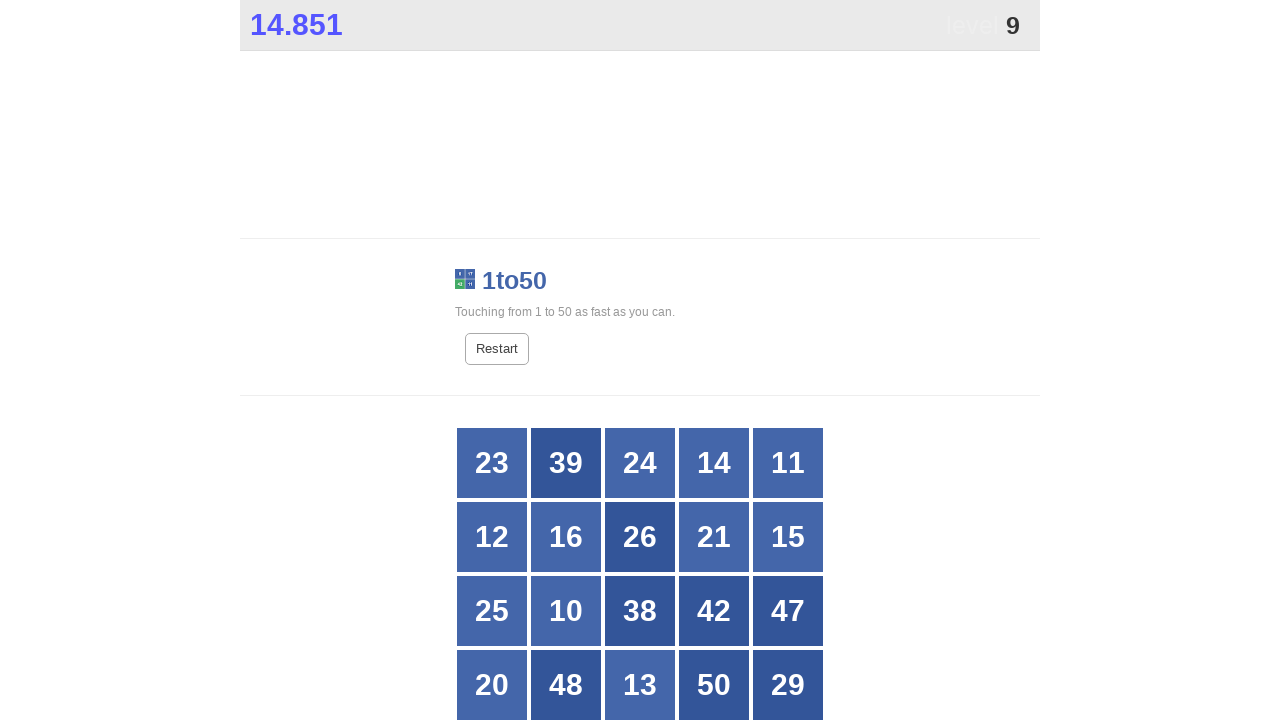

Retrieved text content from grid cell 6
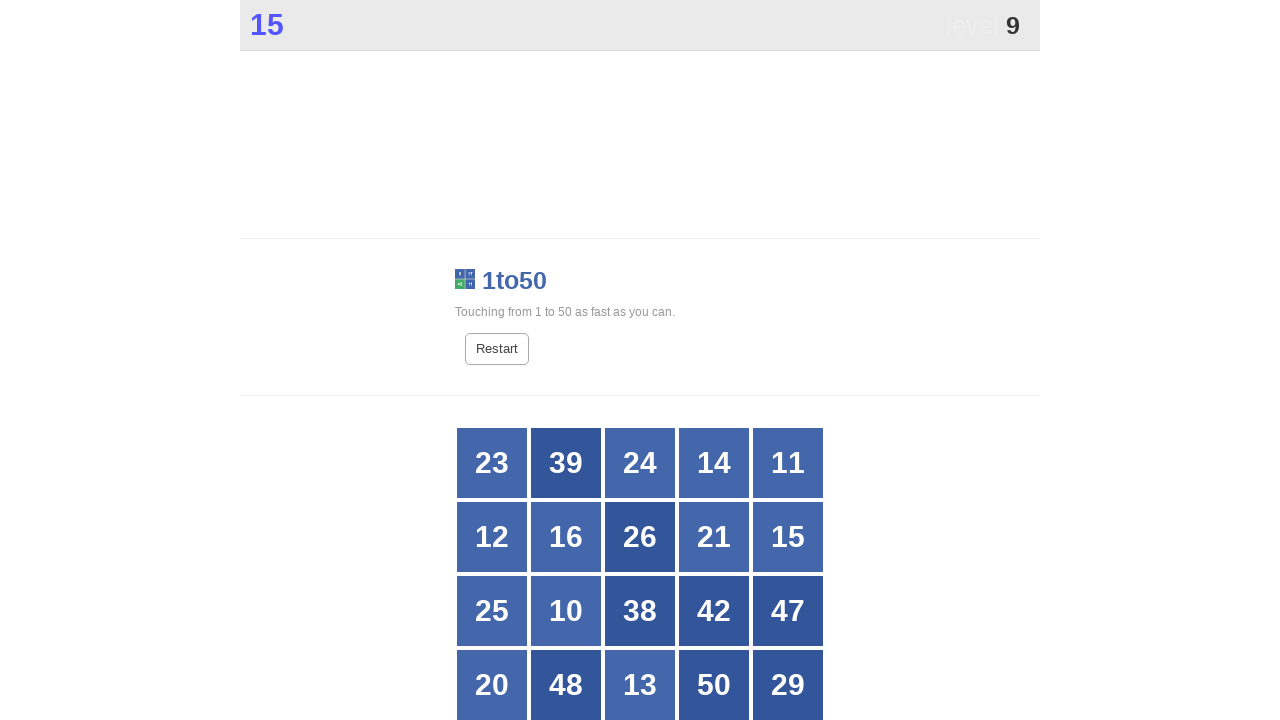

Retrieved text content from grid cell 7
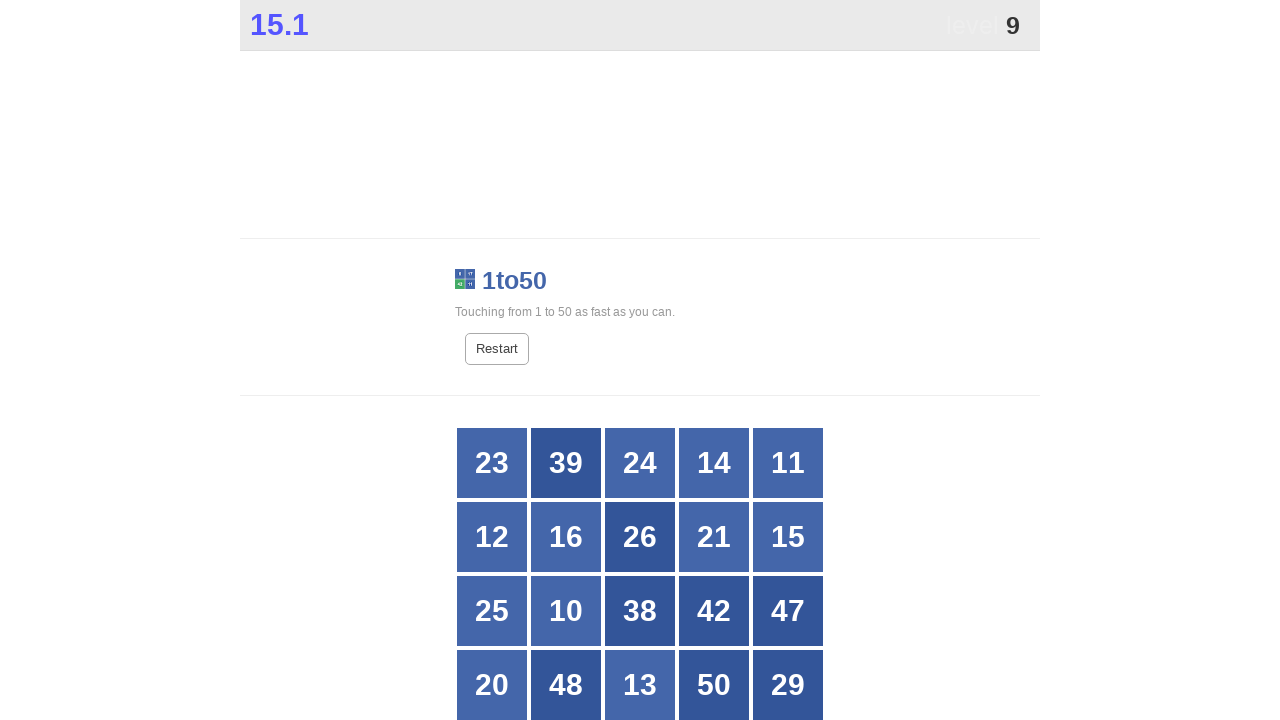

Retrieved text content from grid cell 8
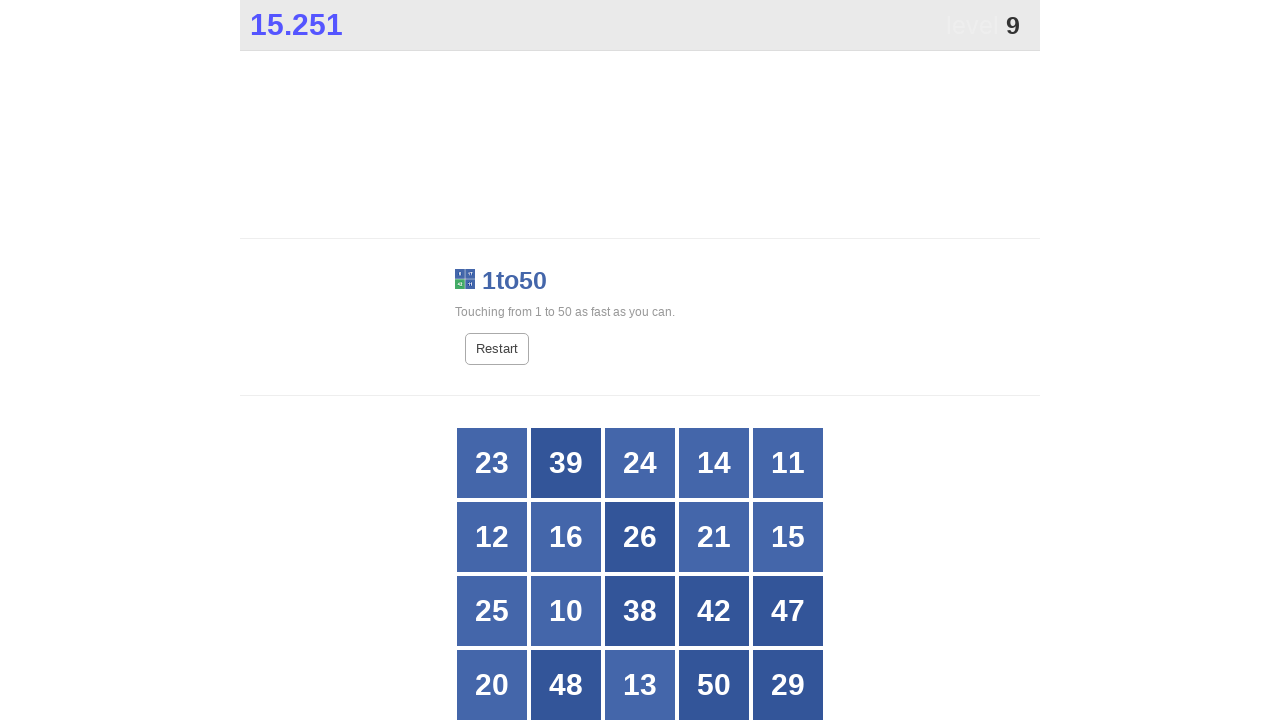

Retrieved text content from grid cell 9
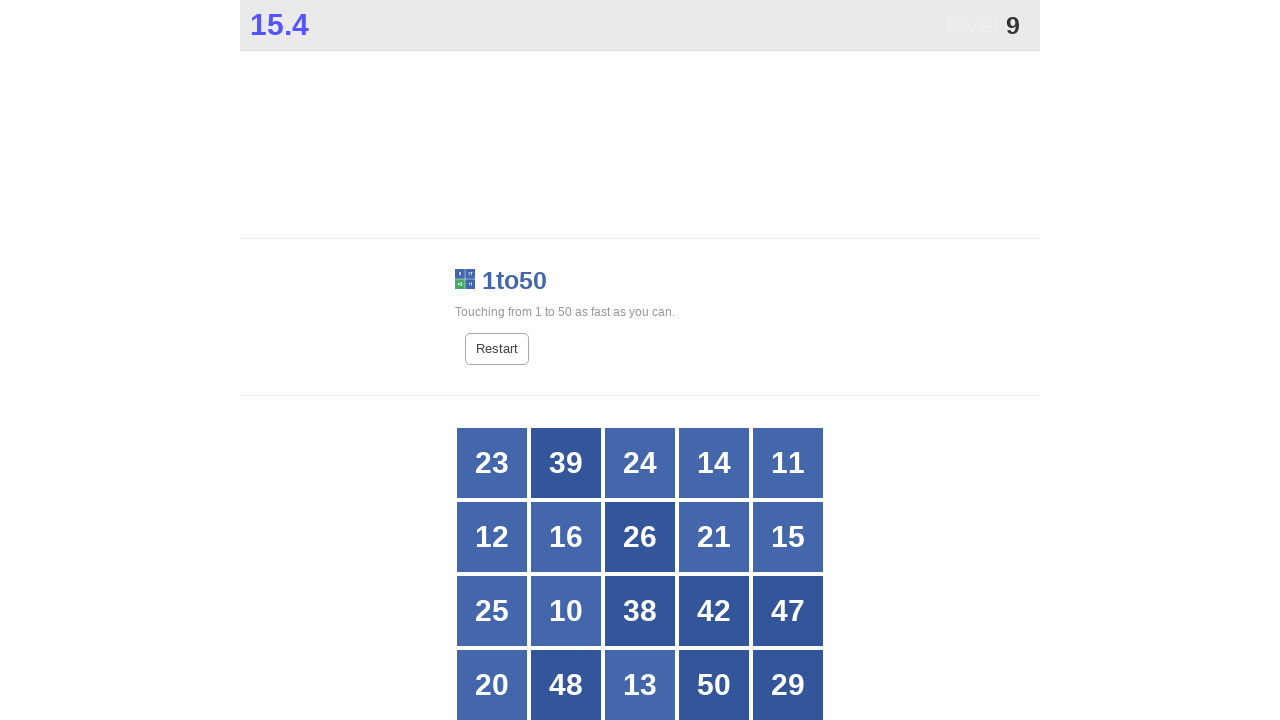

Retrieved text content from grid cell 10
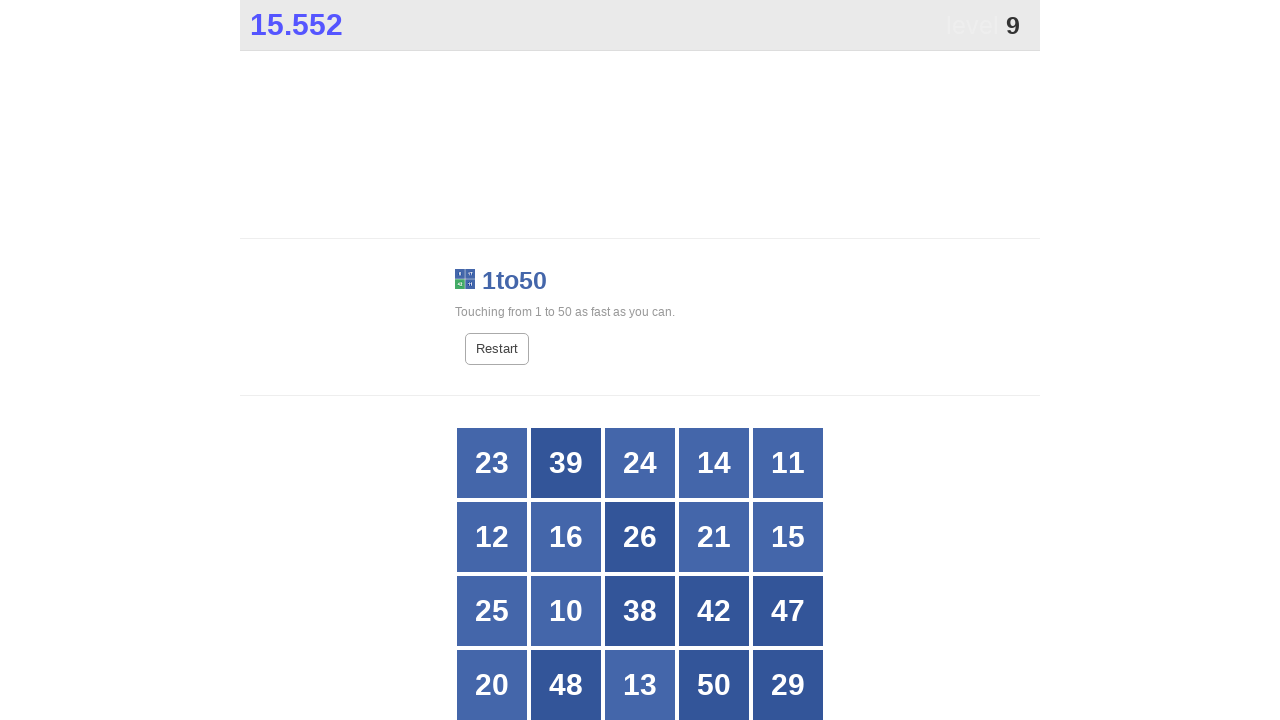

Retrieved text content from grid cell 11
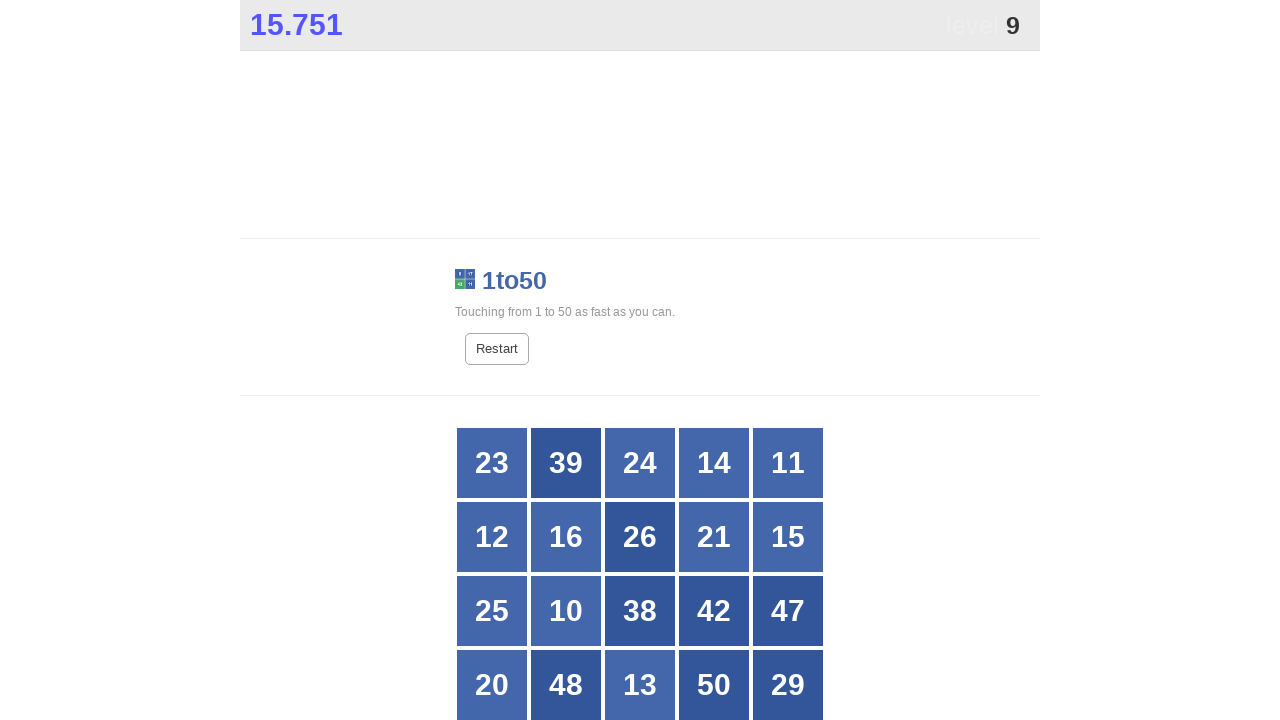

Retrieved text content from grid cell 12
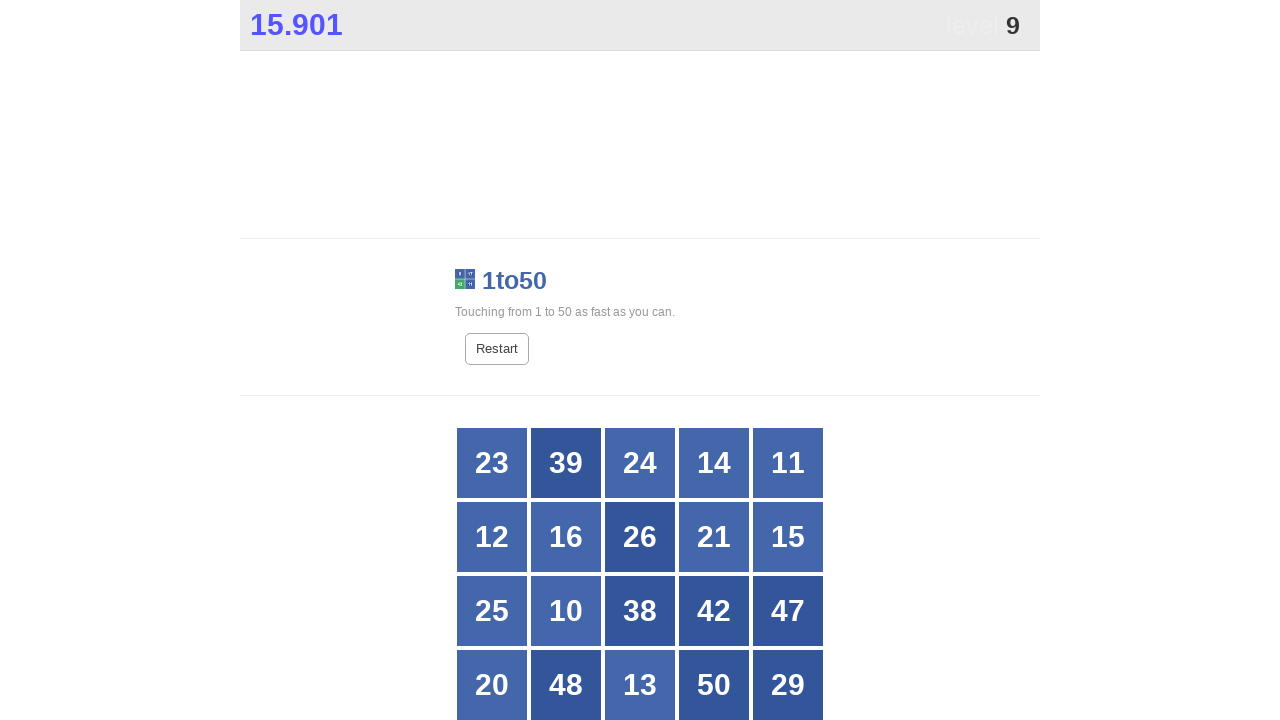

Retrieved text content from grid cell 13
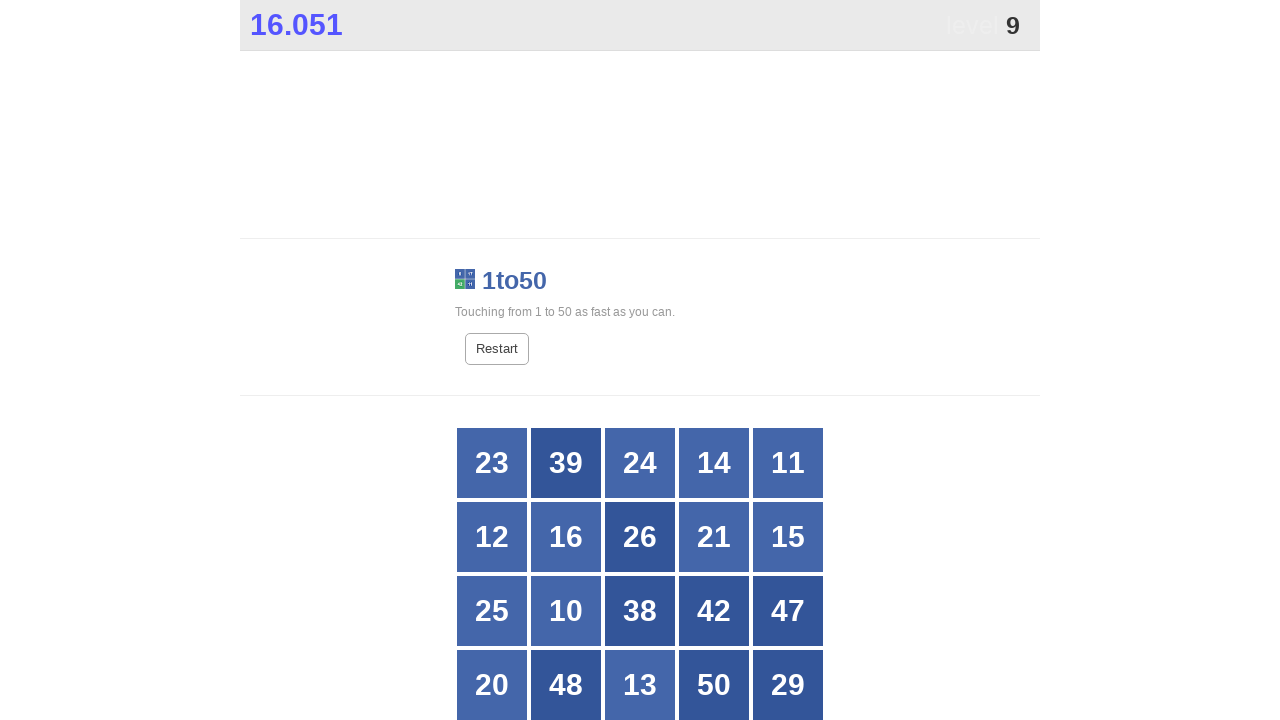

Retrieved text content from grid cell 14
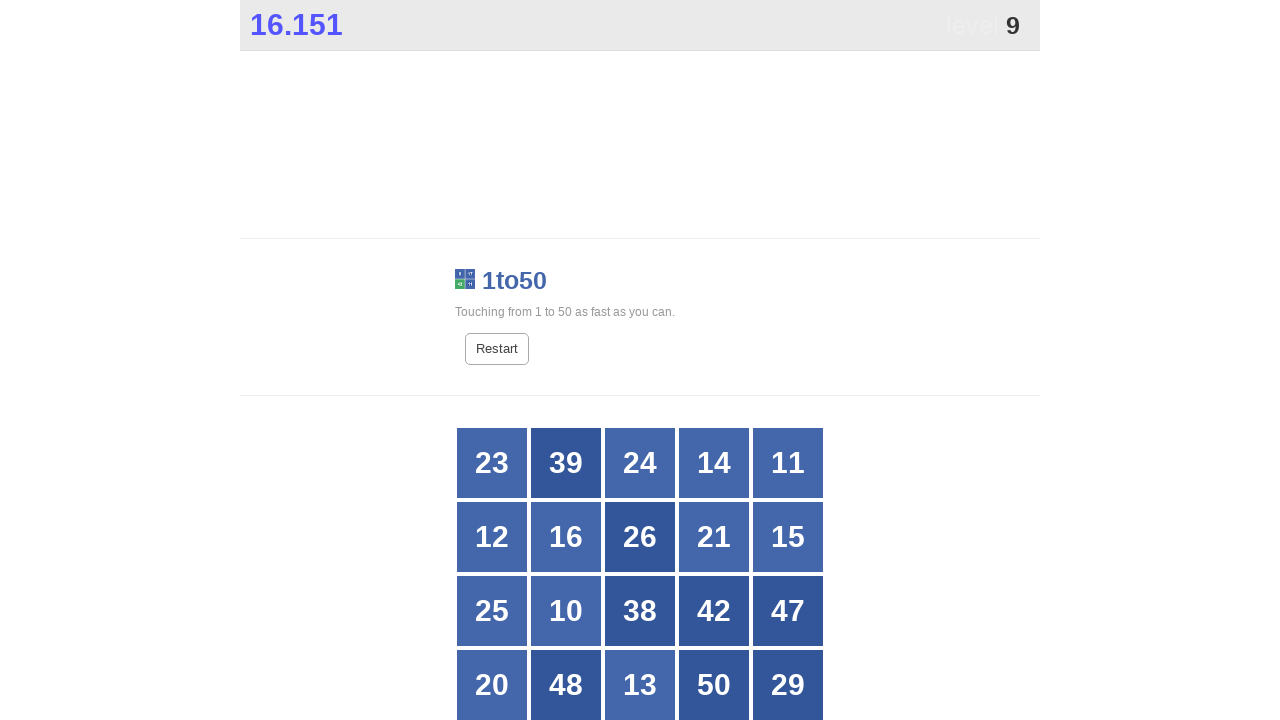

Retrieved text content from grid cell 15
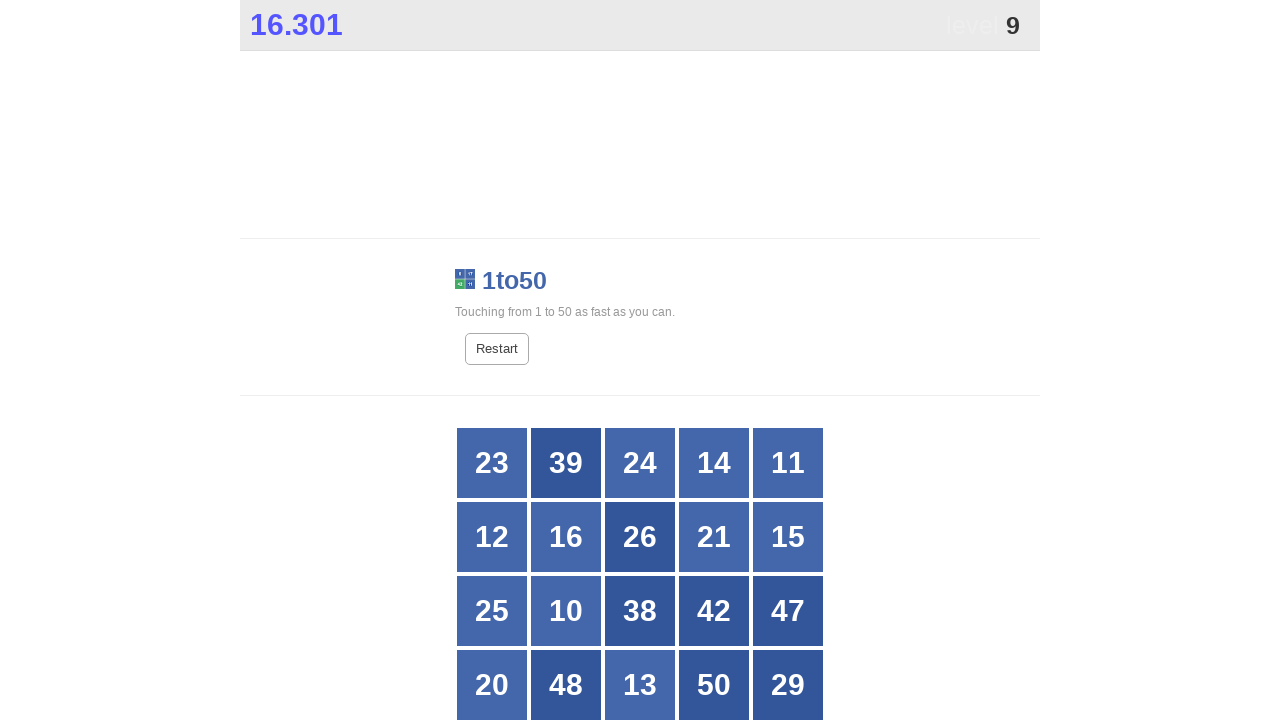

Retrieved text content from grid cell 16
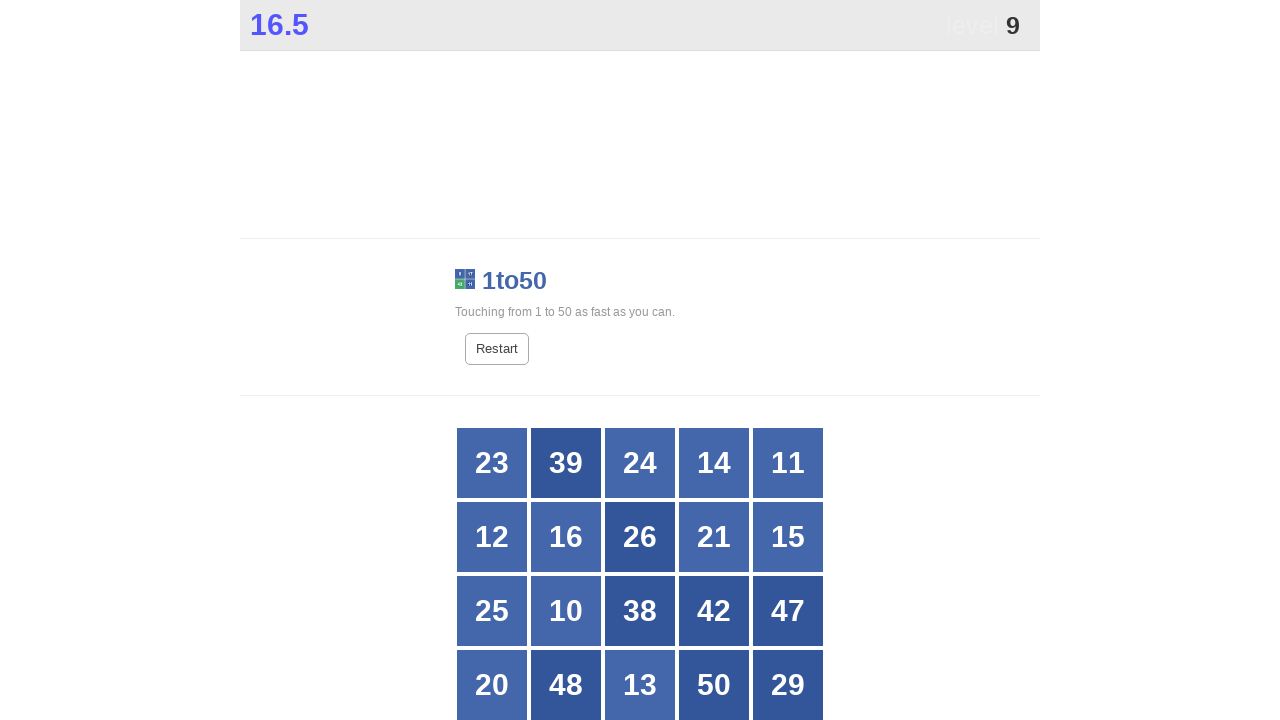

Retrieved text content from grid cell 17
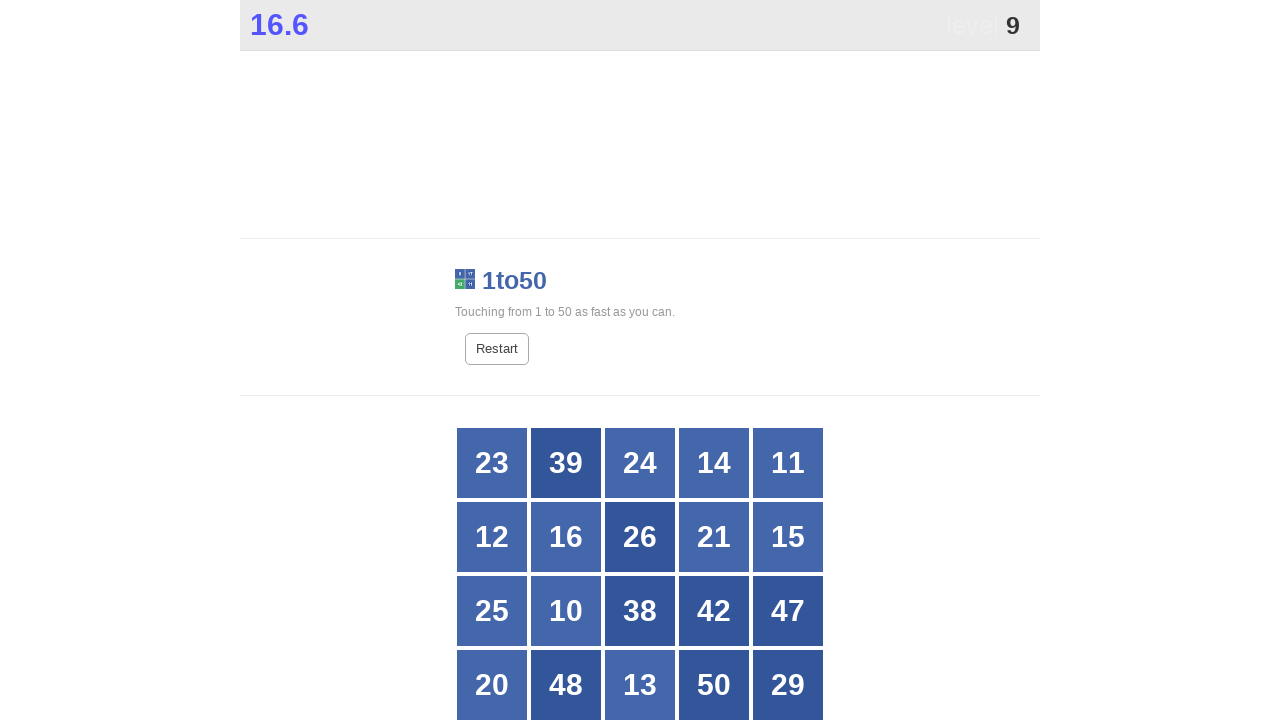

Retrieved text content from grid cell 18
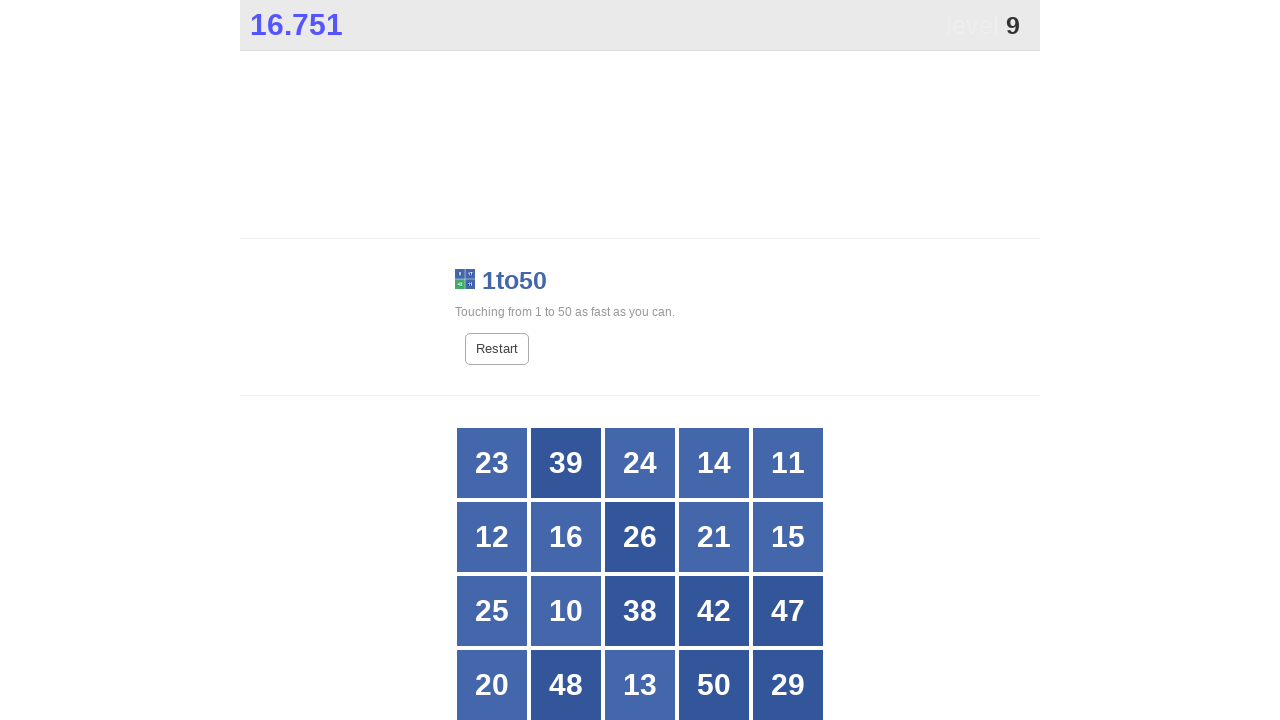

Retrieved text content from grid cell 19
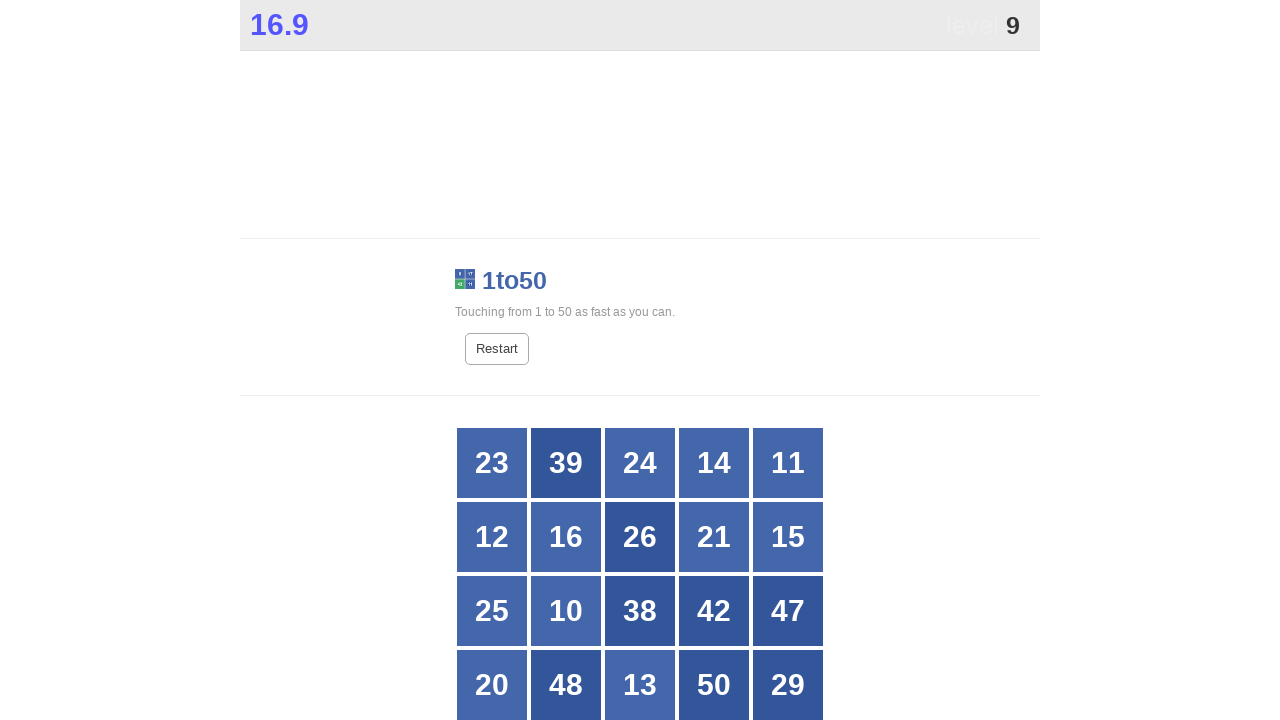

Retrieved text content from grid cell 20
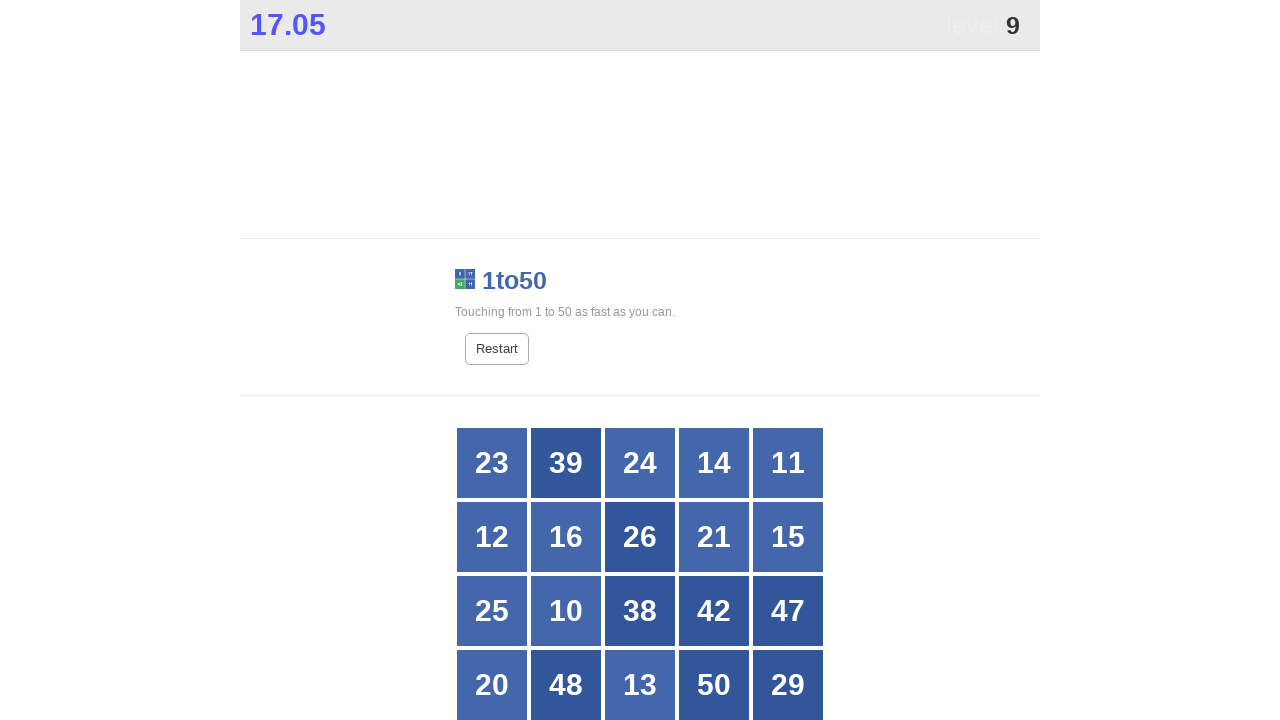

Retrieved text content from grid cell 21
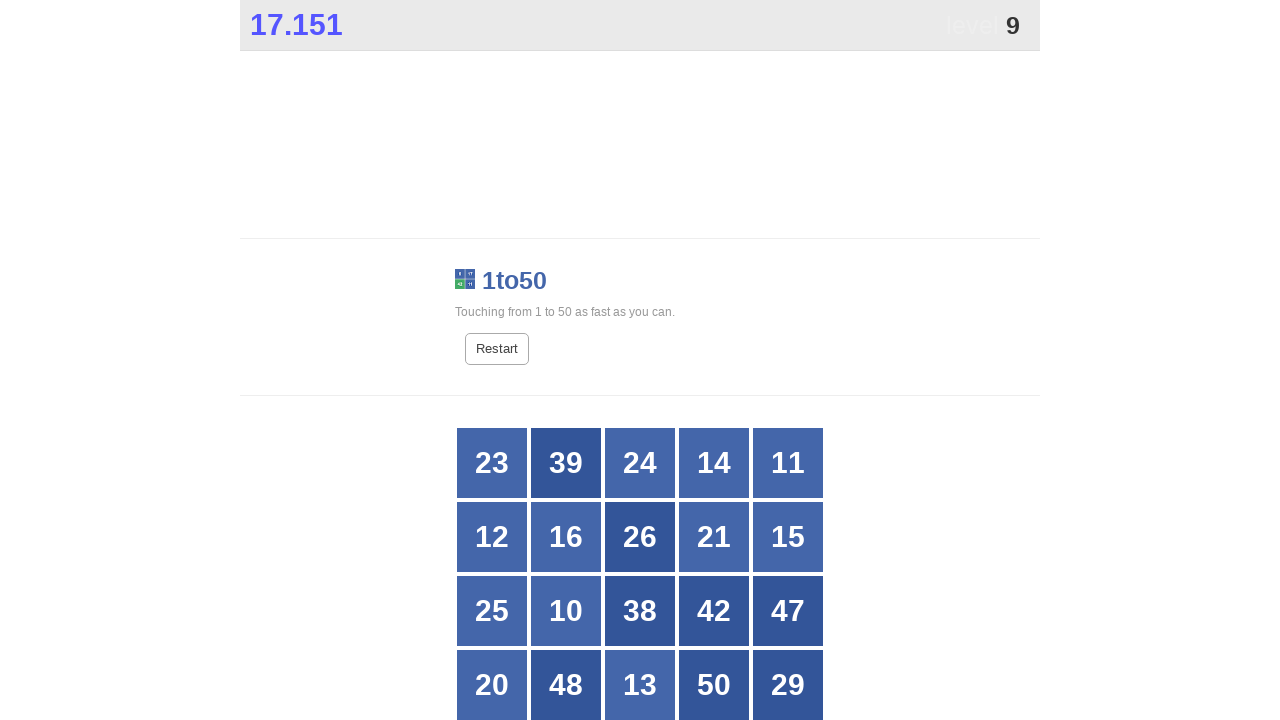

Clicked on number 9 in grid cell 21 at (492, 361) on xpath=//*[@id="grid"]/div[21]
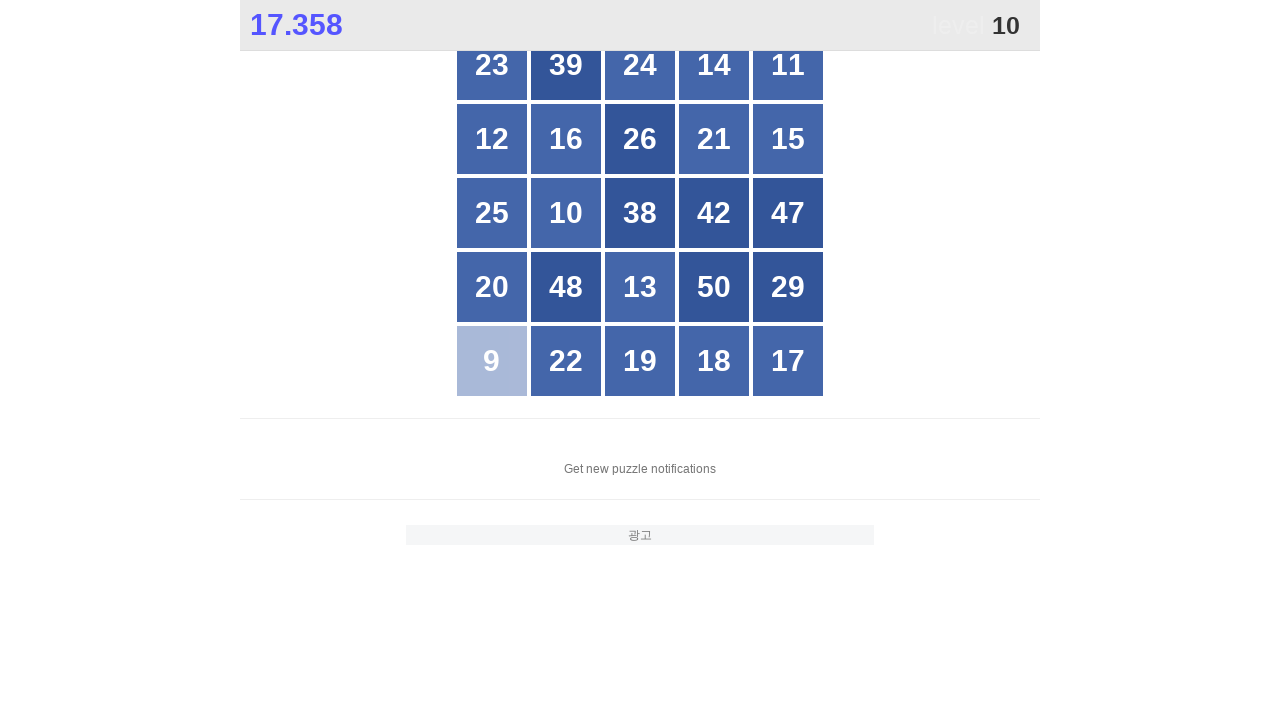

Retrieved text content from grid cell 1
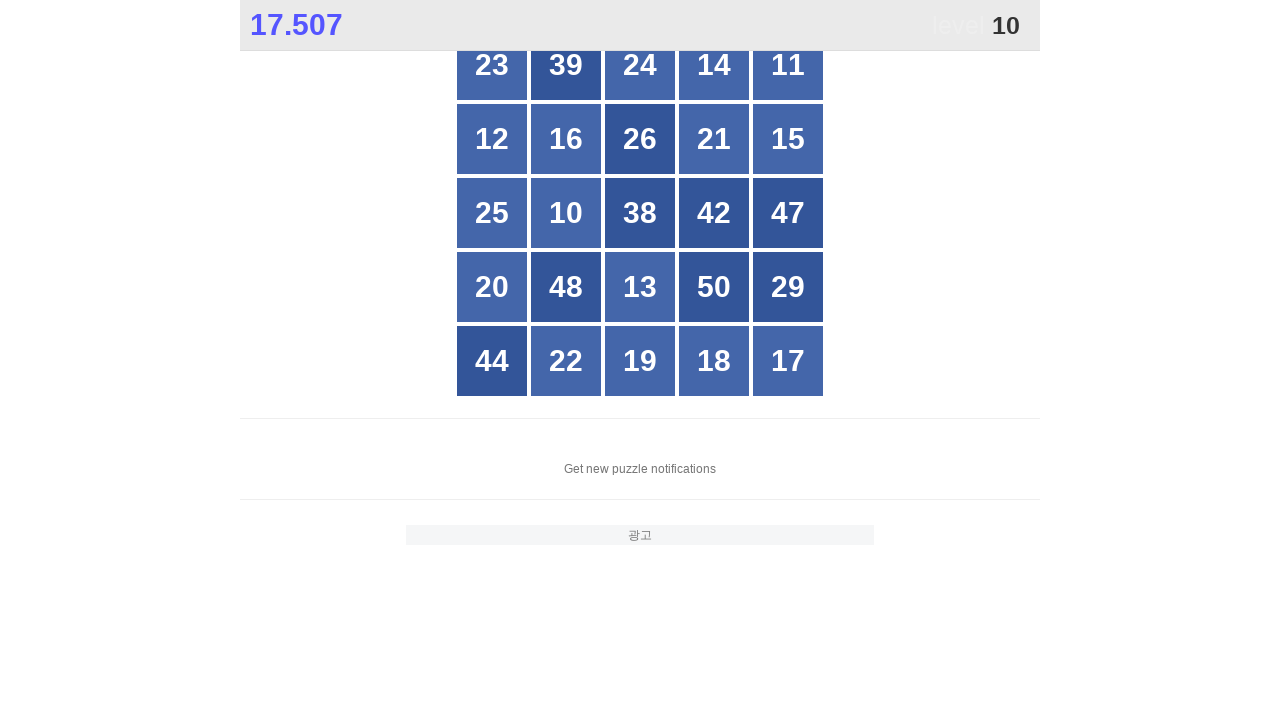

Retrieved text content from grid cell 2
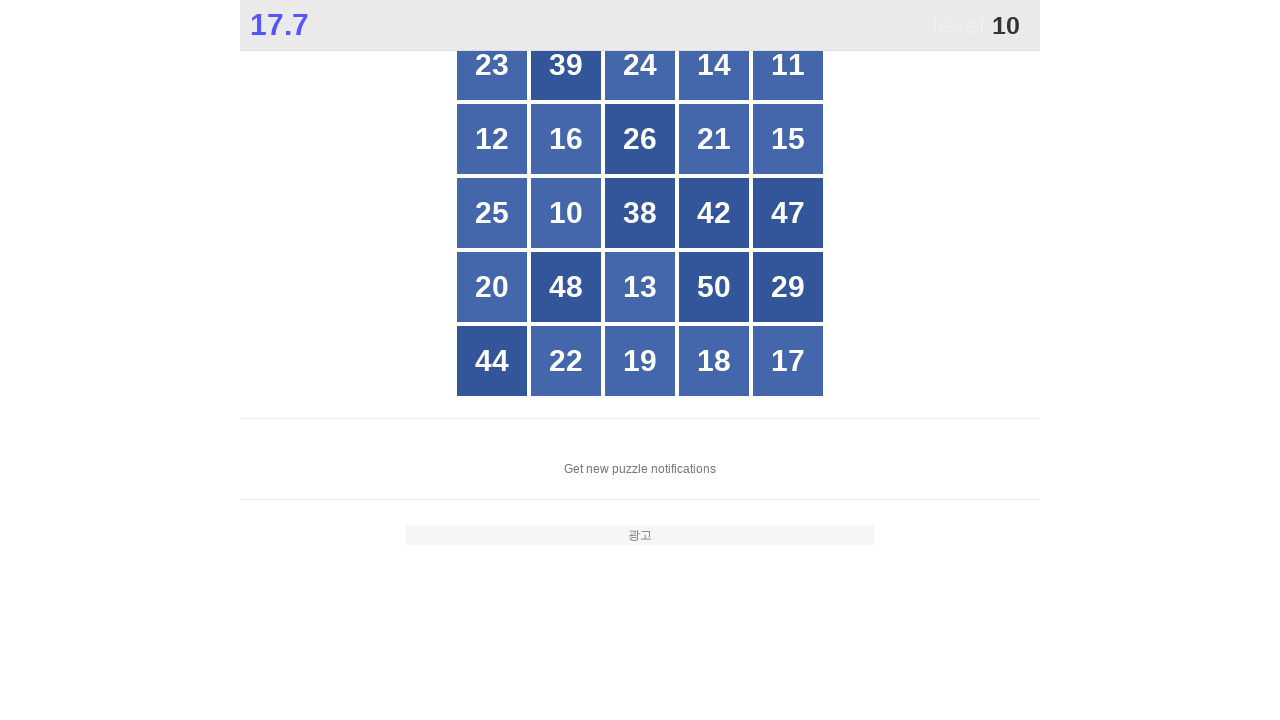

Retrieved text content from grid cell 3
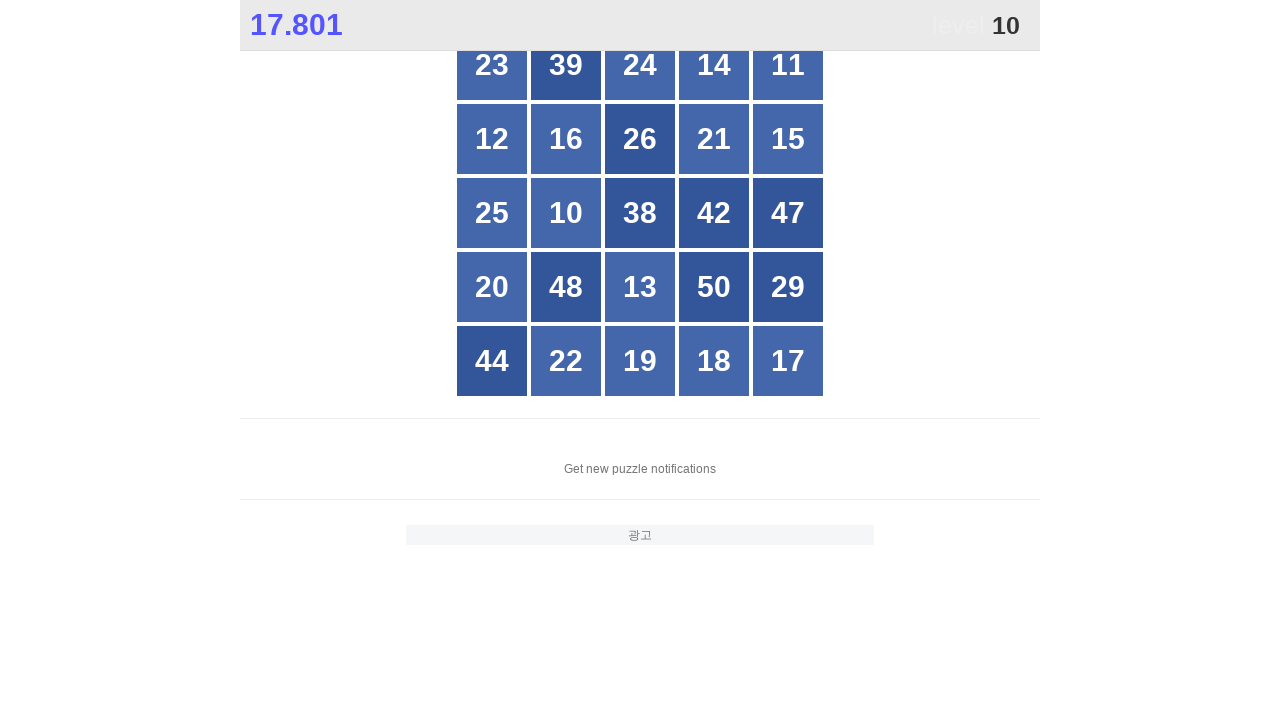

Retrieved text content from grid cell 4
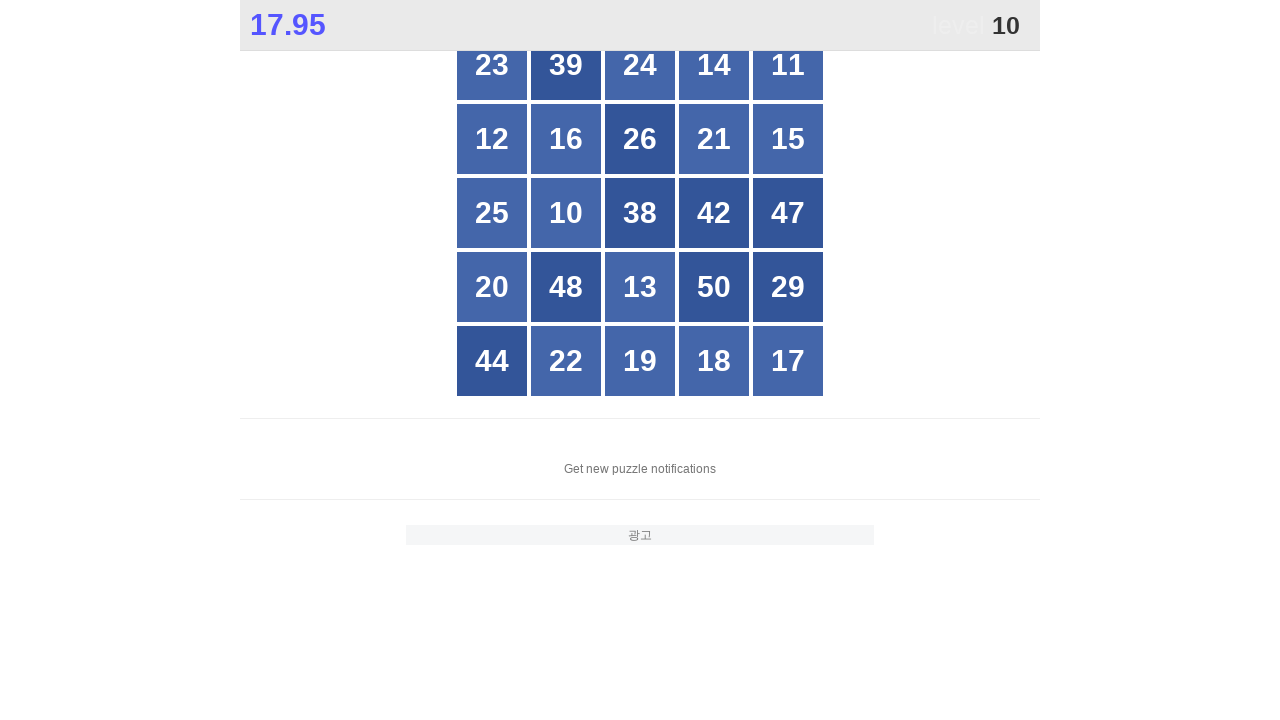

Retrieved text content from grid cell 5
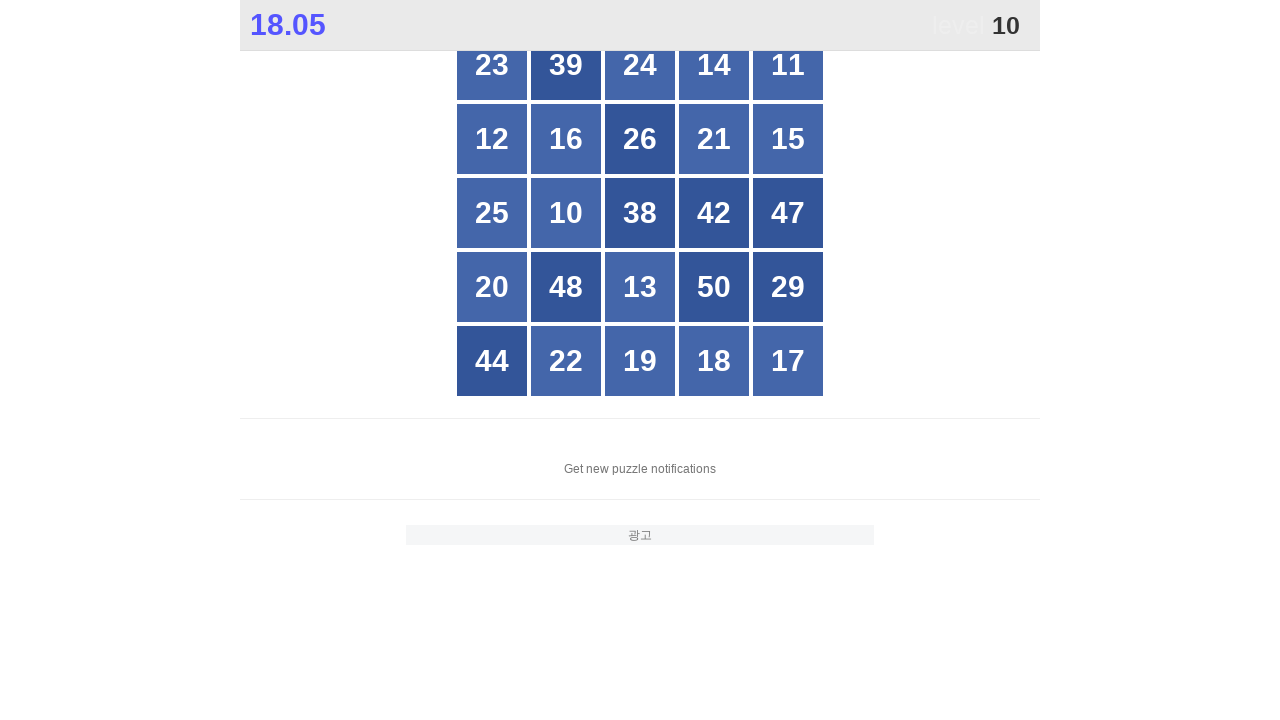

Retrieved text content from grid cell 6
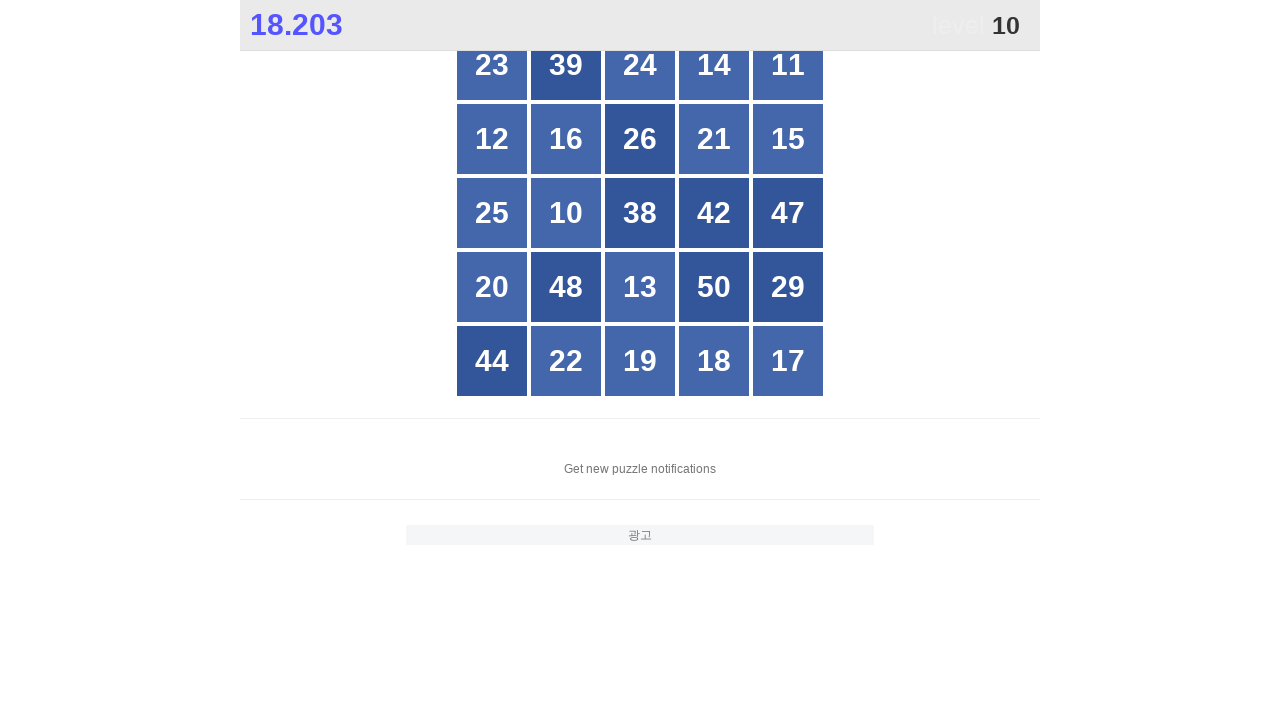

Retrieved text content from grid cell 7
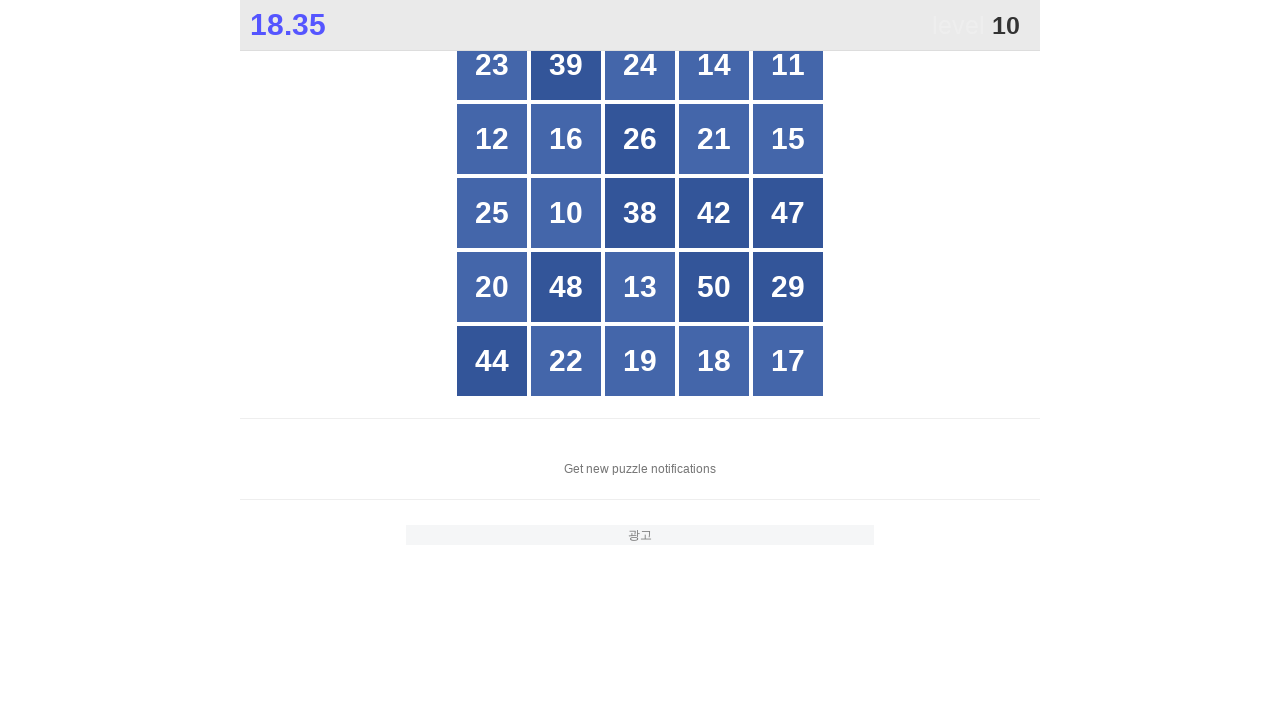

Retrieved text content from grid cell 8
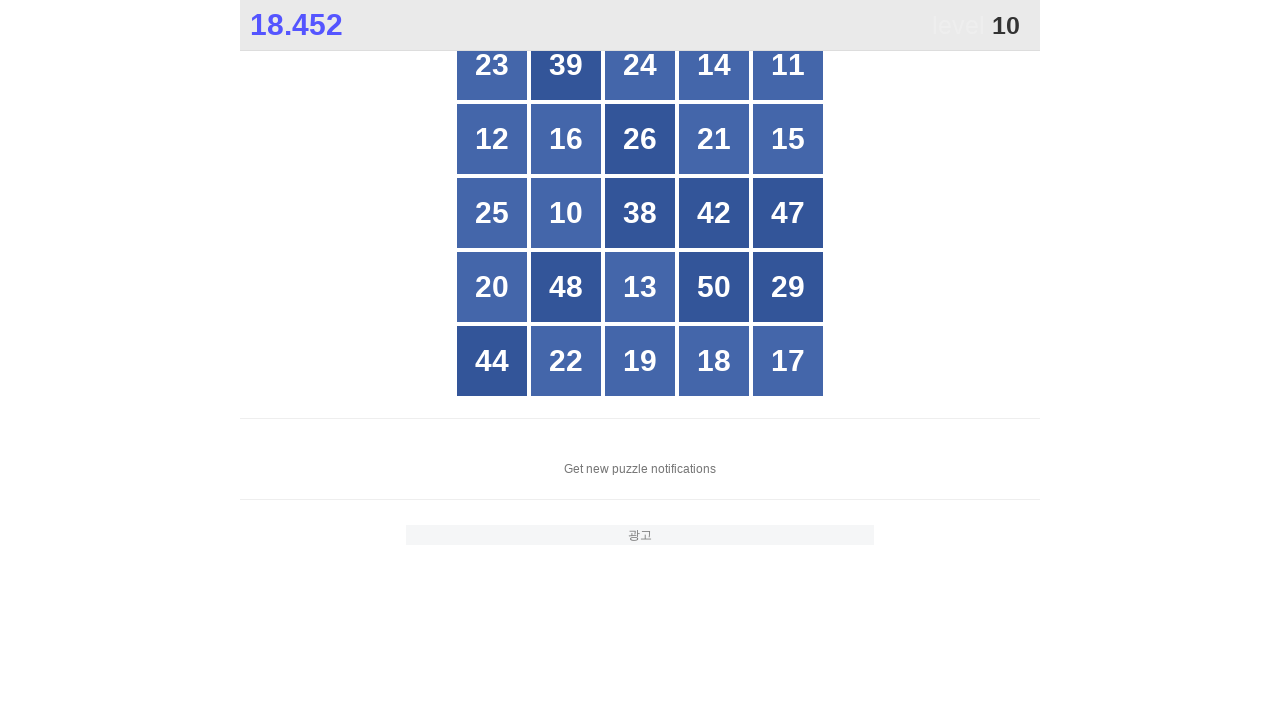

Retrieved text content from grid cell 9
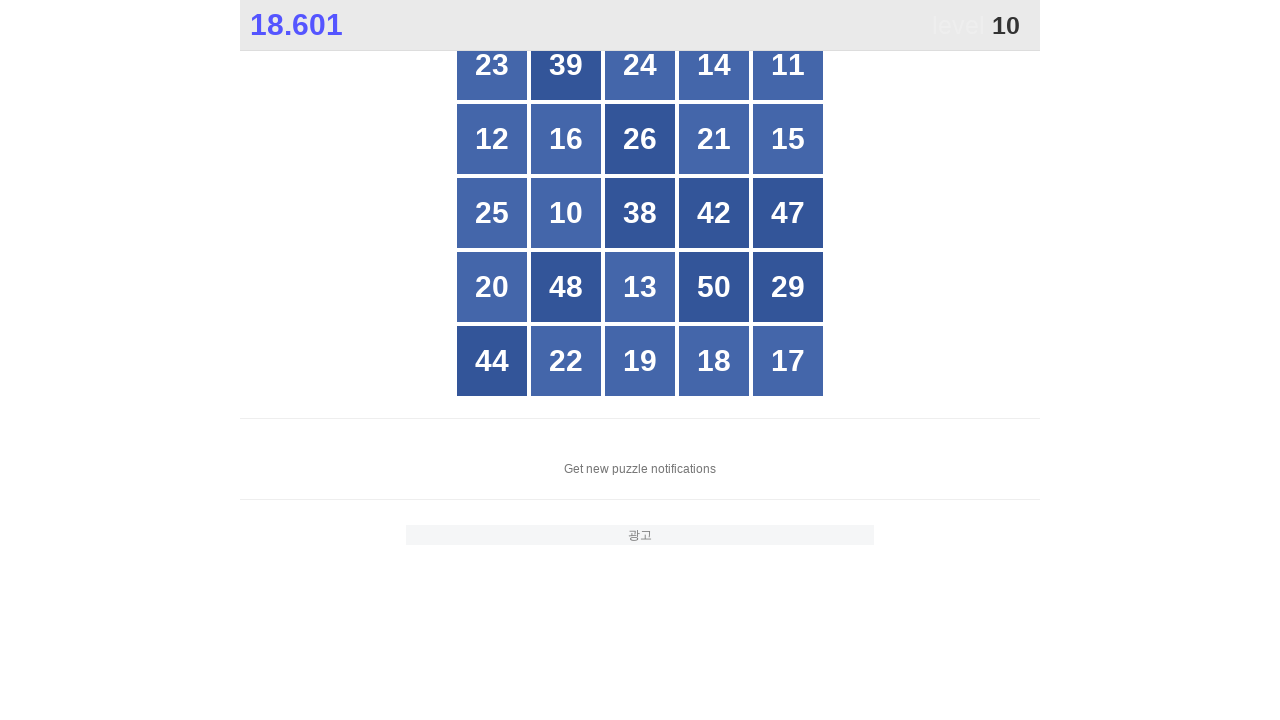

Retrieved text content from grid cell 10
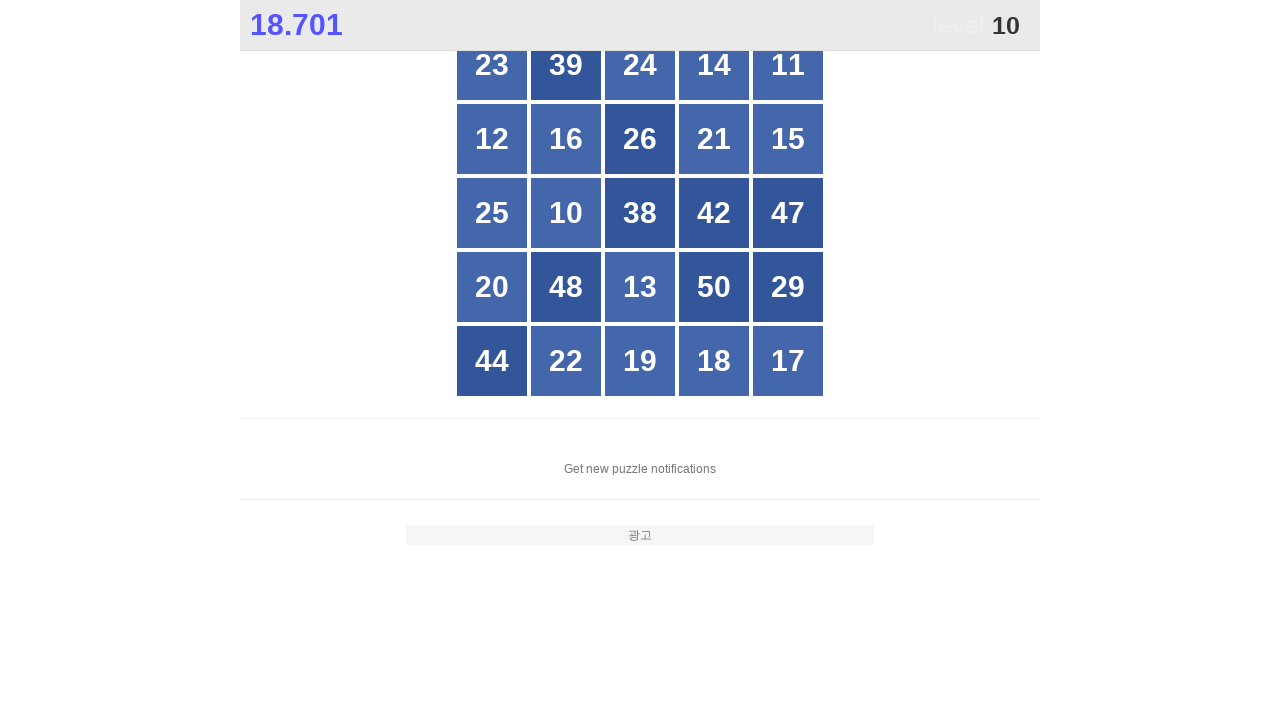

Retrieved text content from grid cell 11
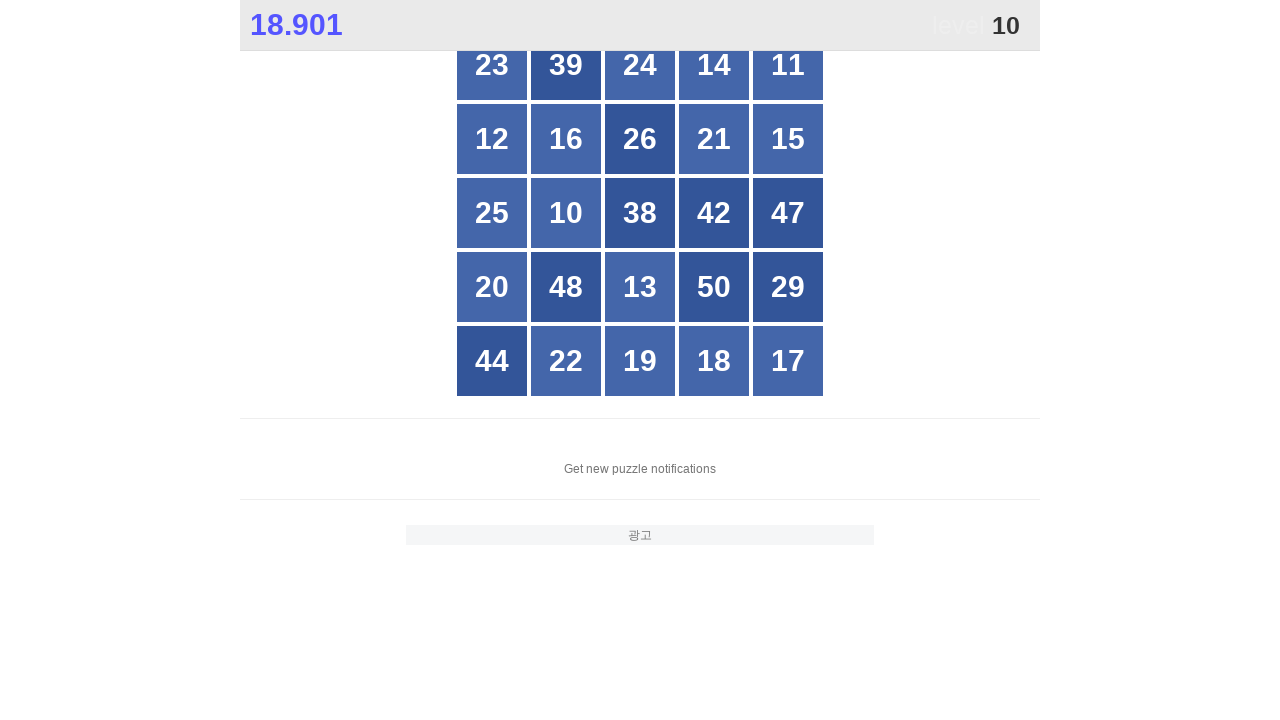

Retrieved text content from grid cell 12
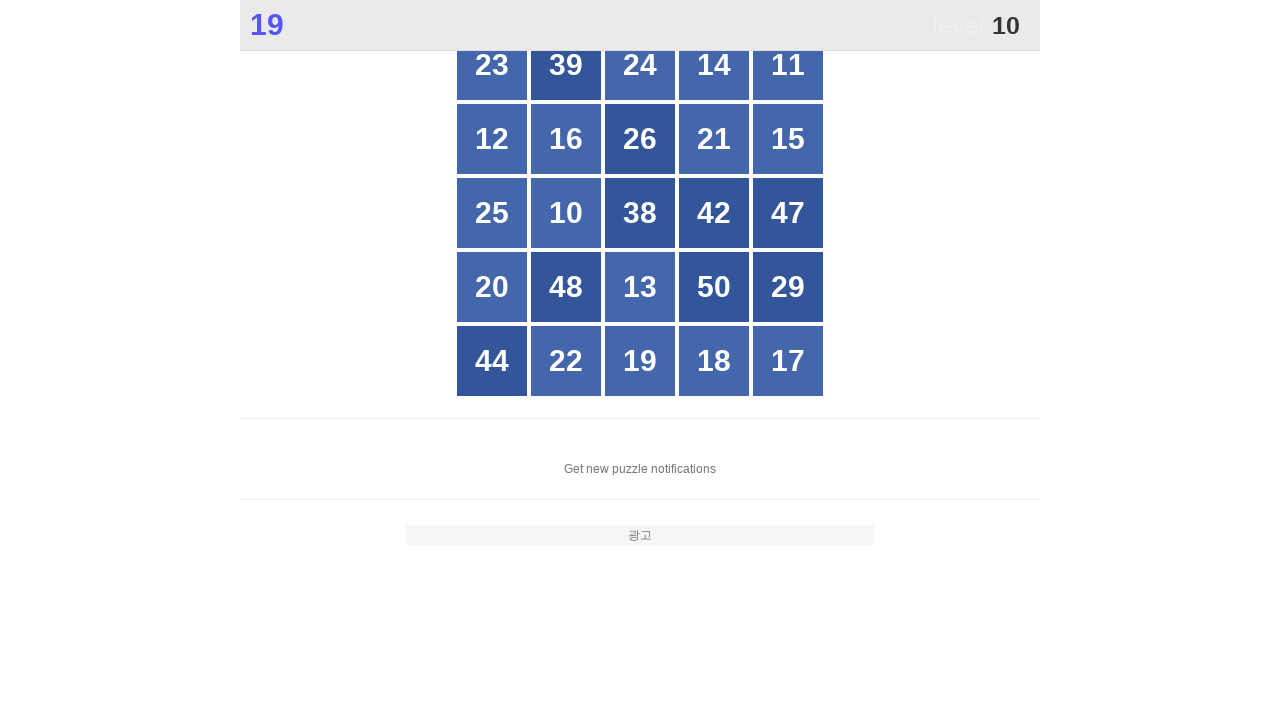

Clicked on number 10 in grid cell 12 at (566, 213) on xpath=//*[@id="grid"]/div[12]
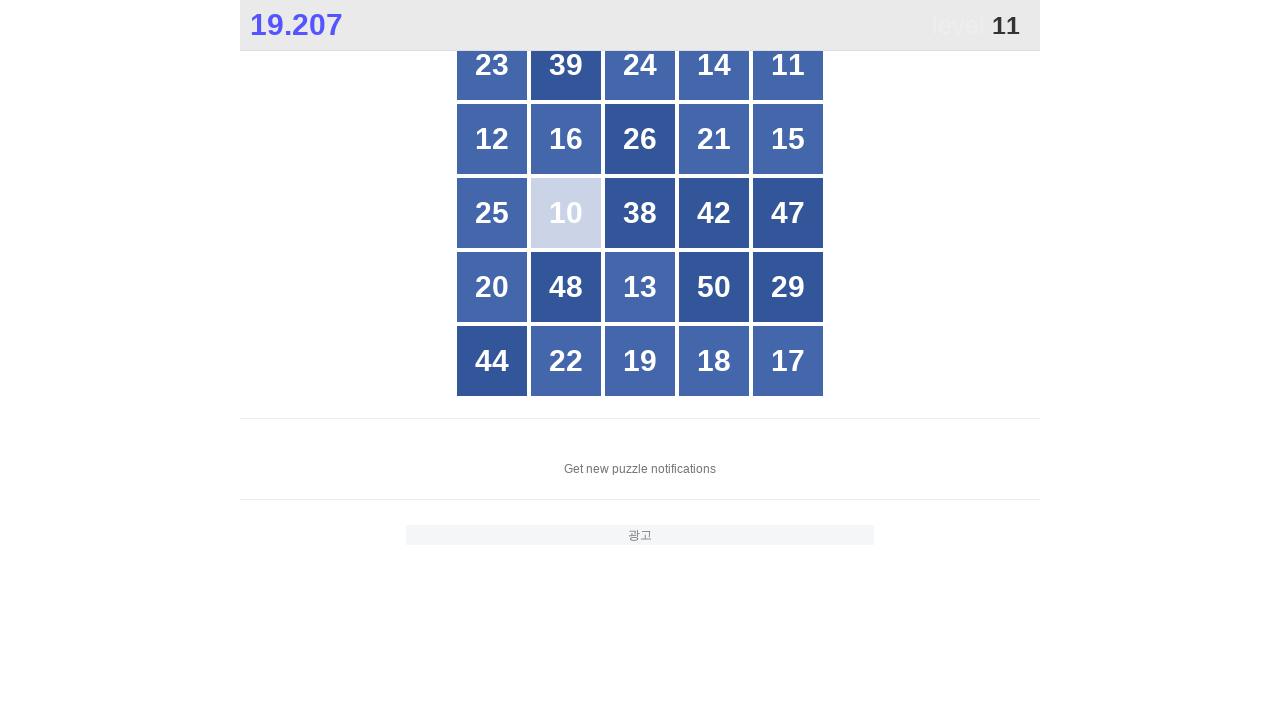

Retrieved text content from grid cell 1
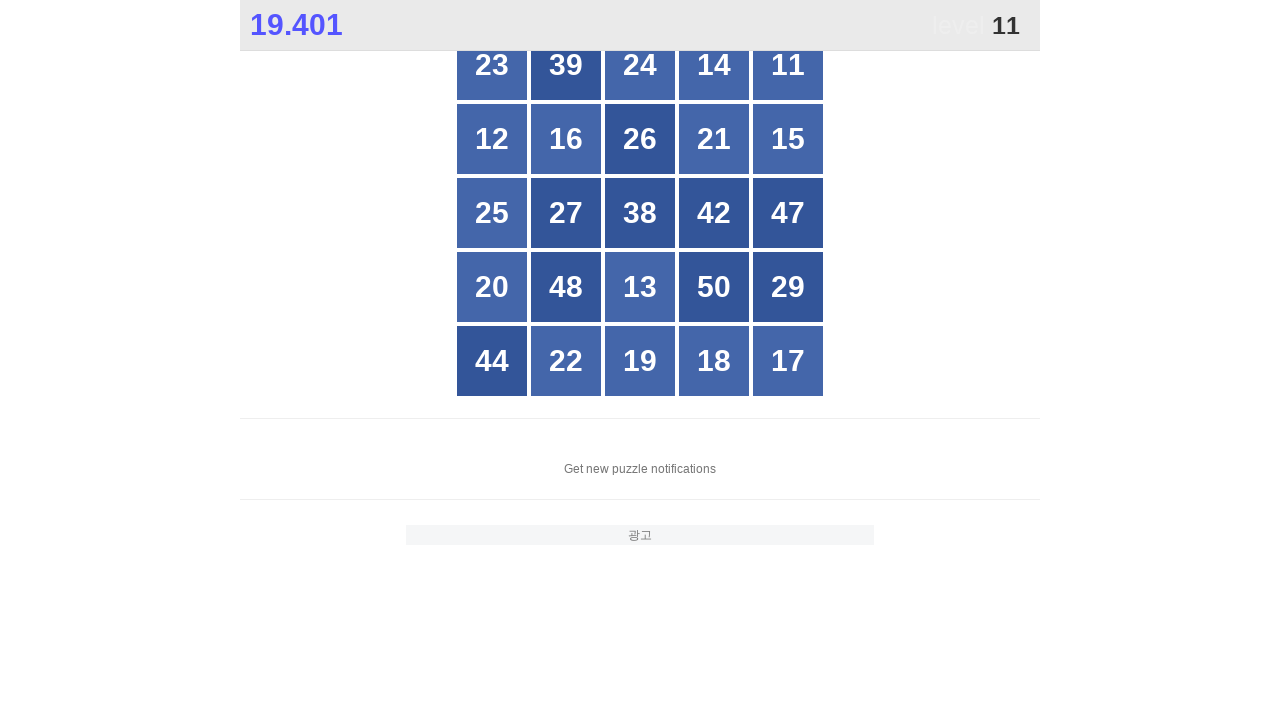

Retrieved text content from grid cell 2
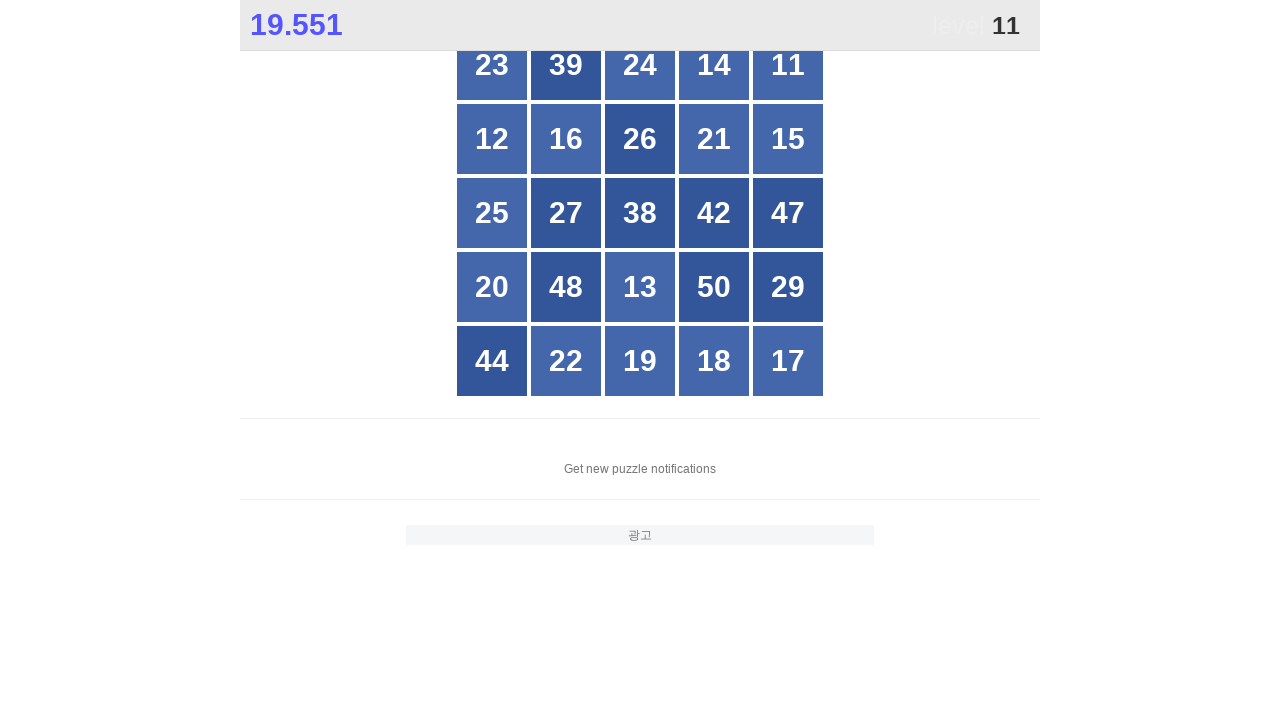

Retrieved text content from grid cell 3
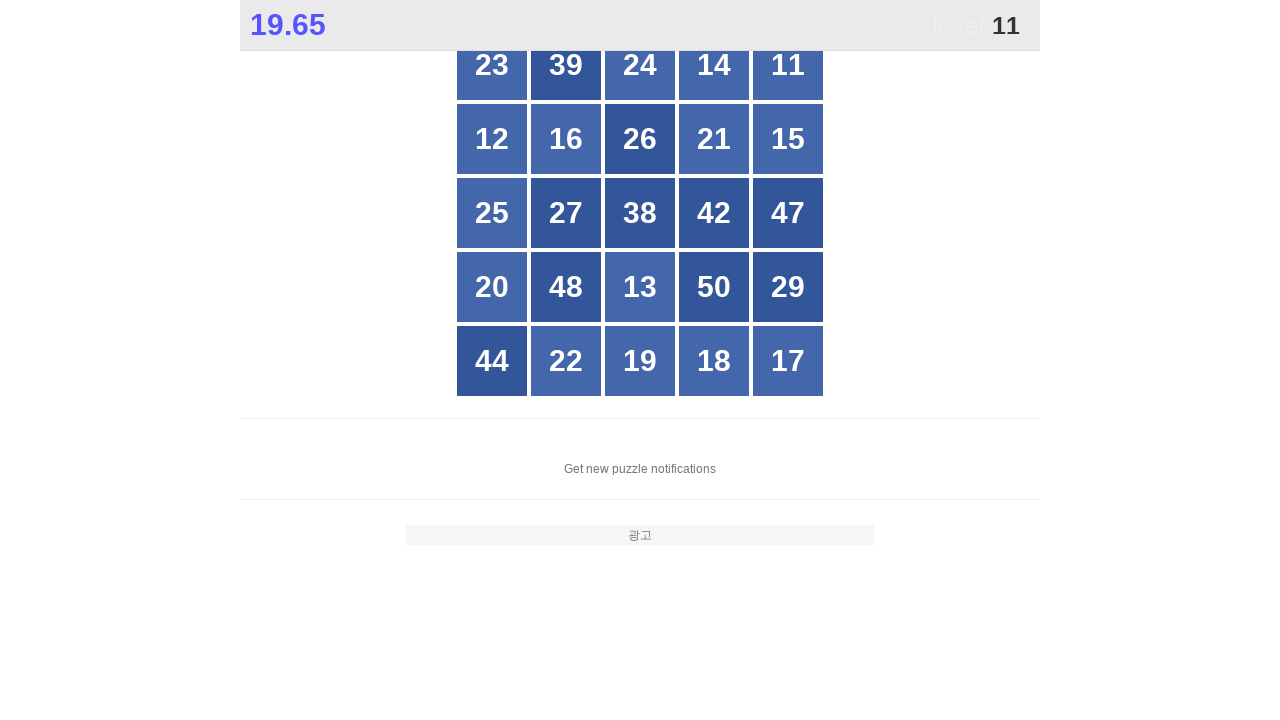

Retrieved text content from grid cell 4
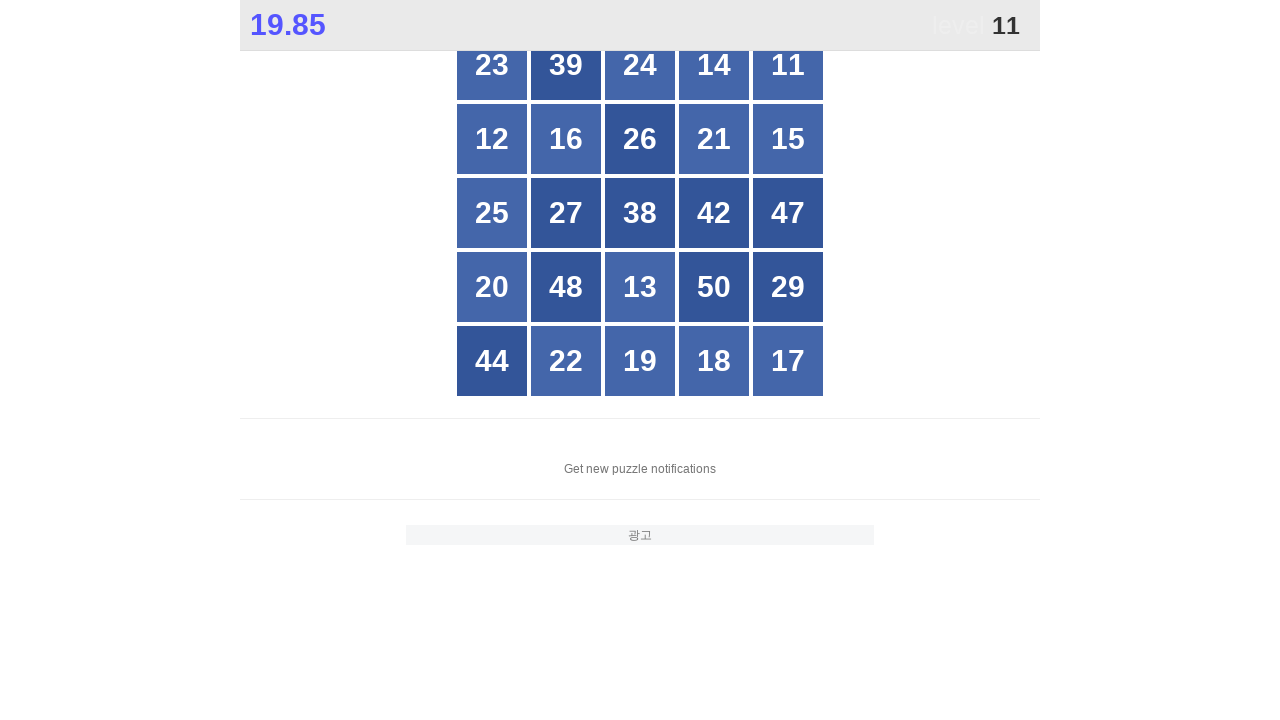

Retrieved text content from grid cell 5
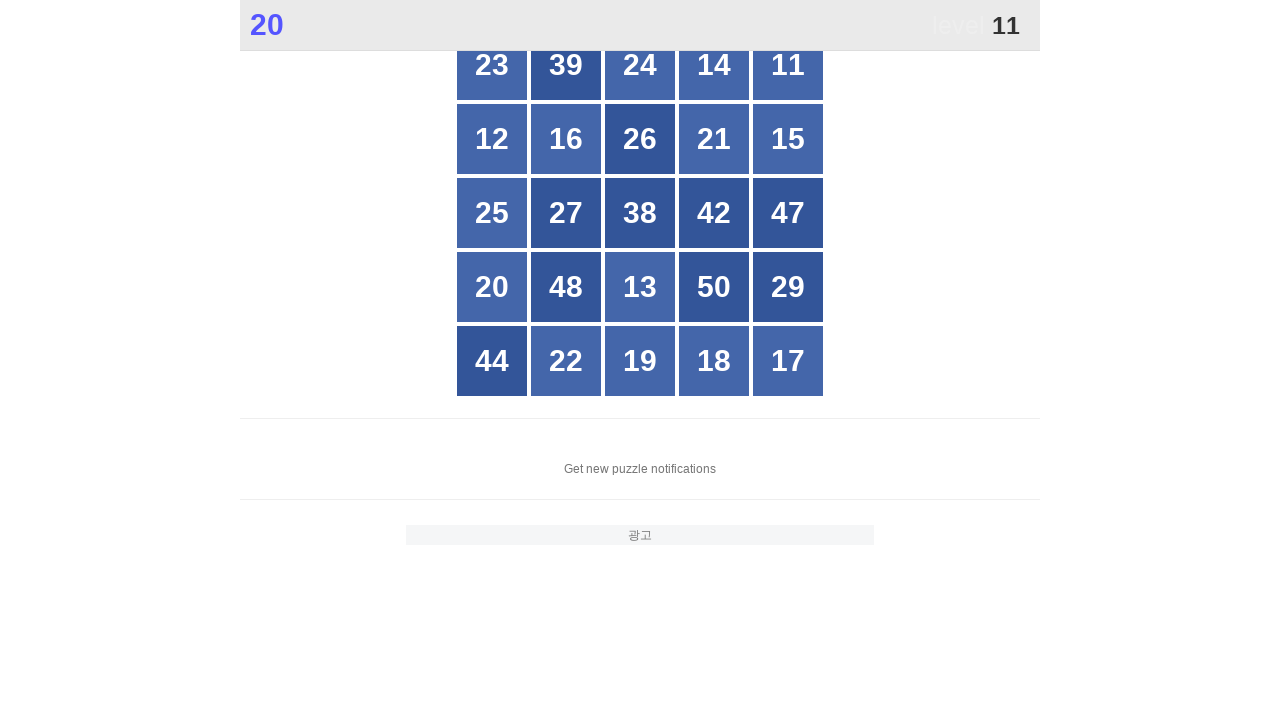

Clicked on number 11 in grid cell 5 at (788, 65) on xpath=//*[@id="grid"]/div[5]
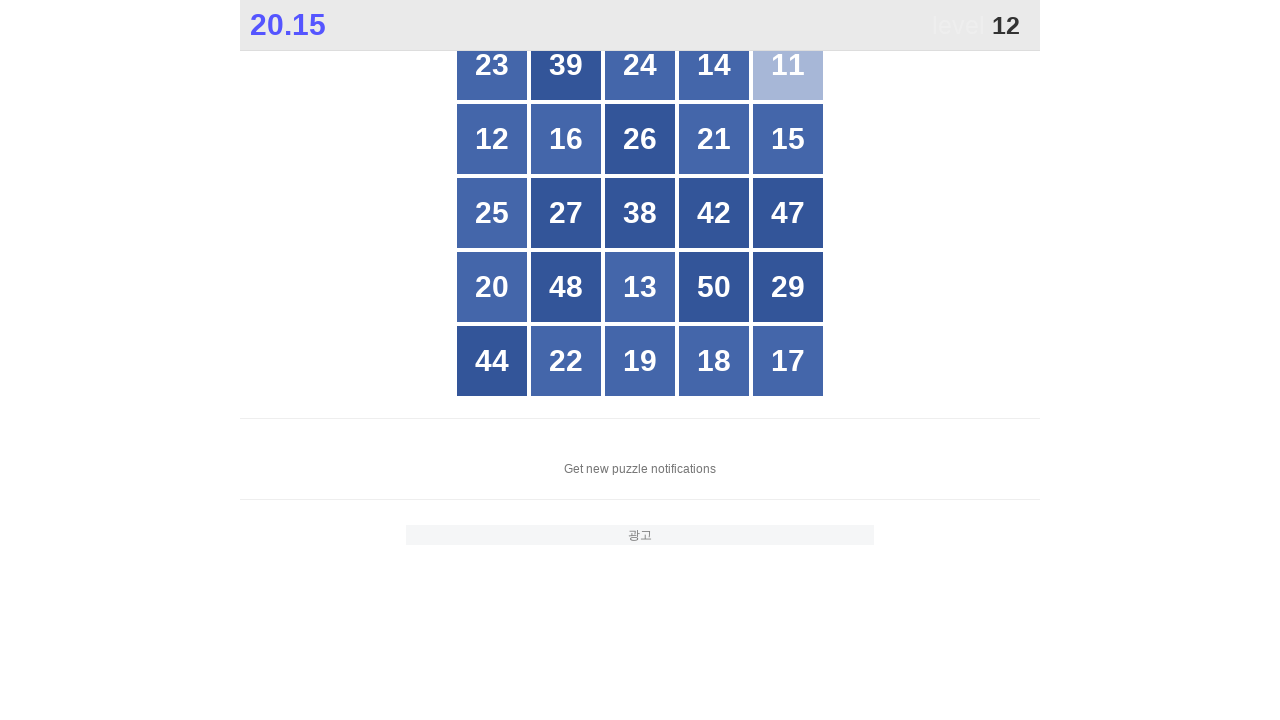

Retrieved text content from grid cell 1
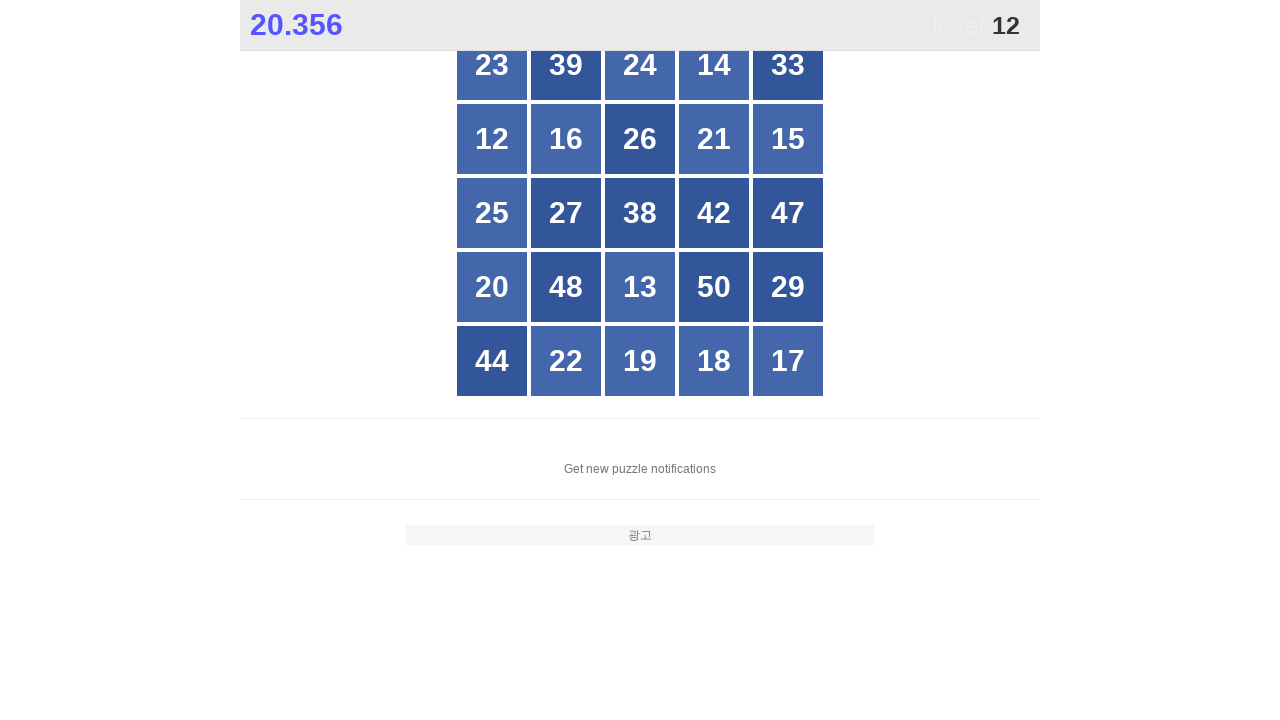

Retrieved text content from grid cell 2
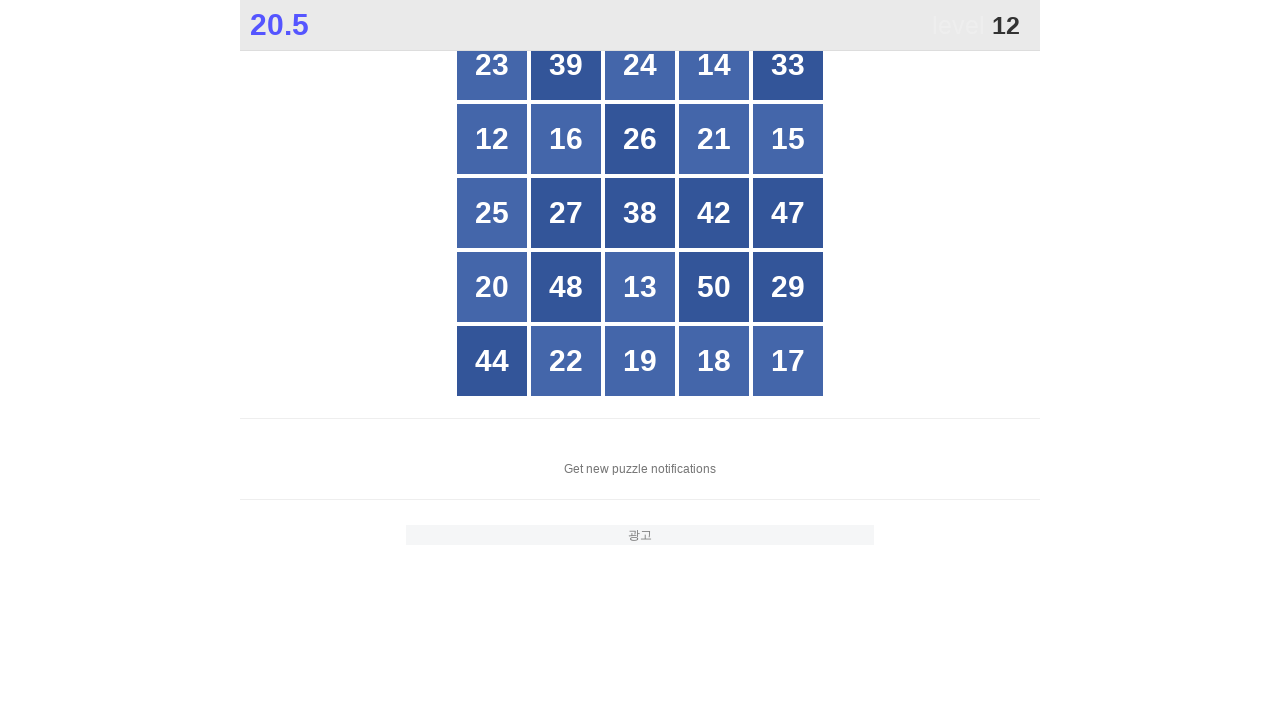

Retrieved text content from grid cell 3
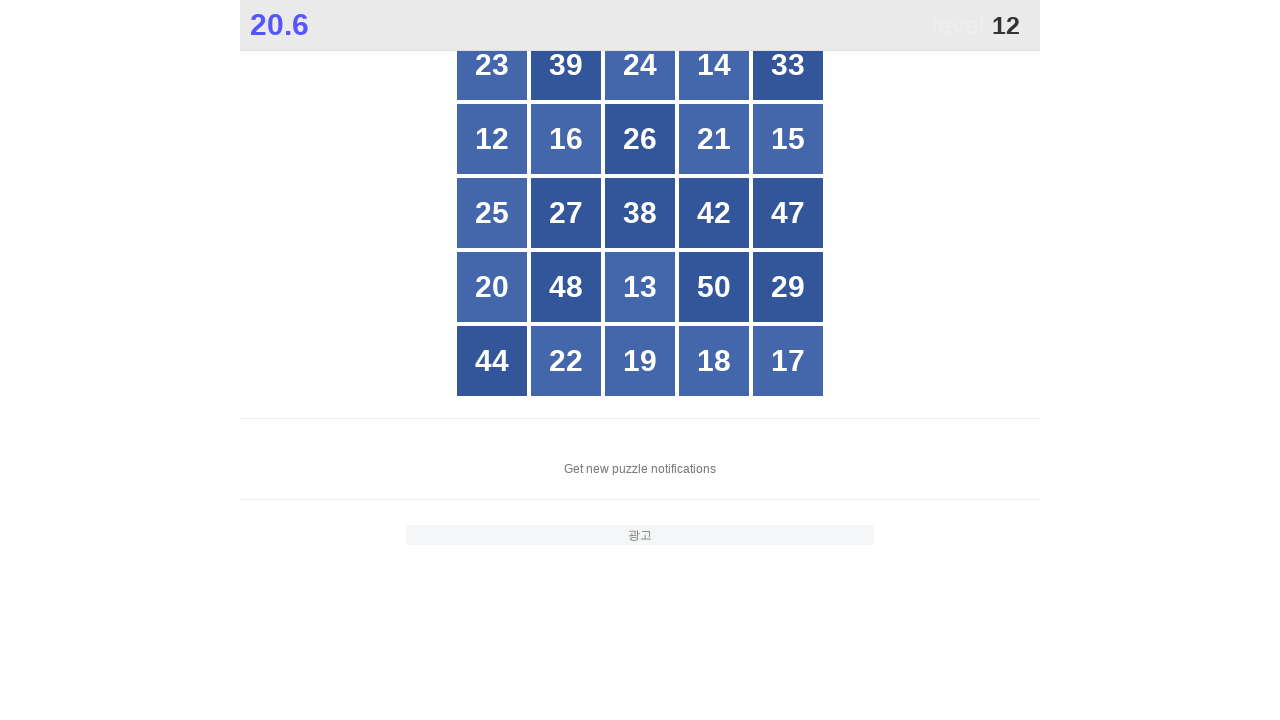

Retrieved text content from grid cell 4
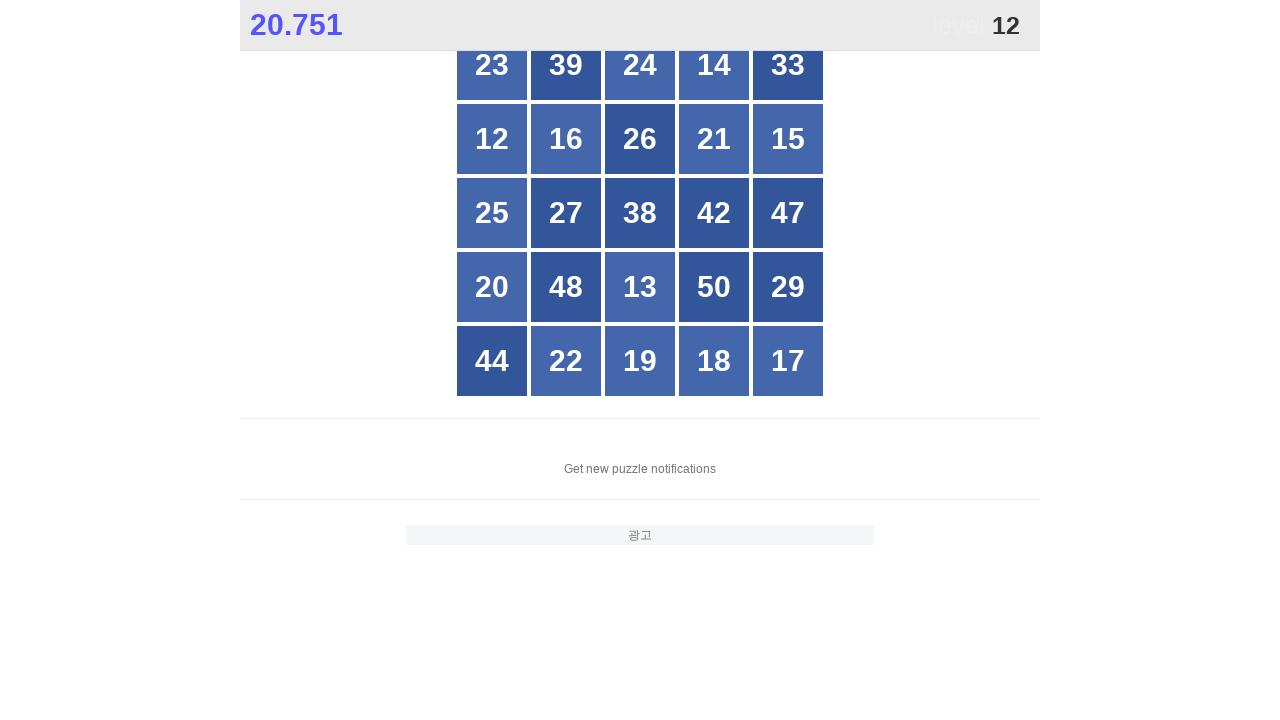

Retrieved text content from grid cell 5
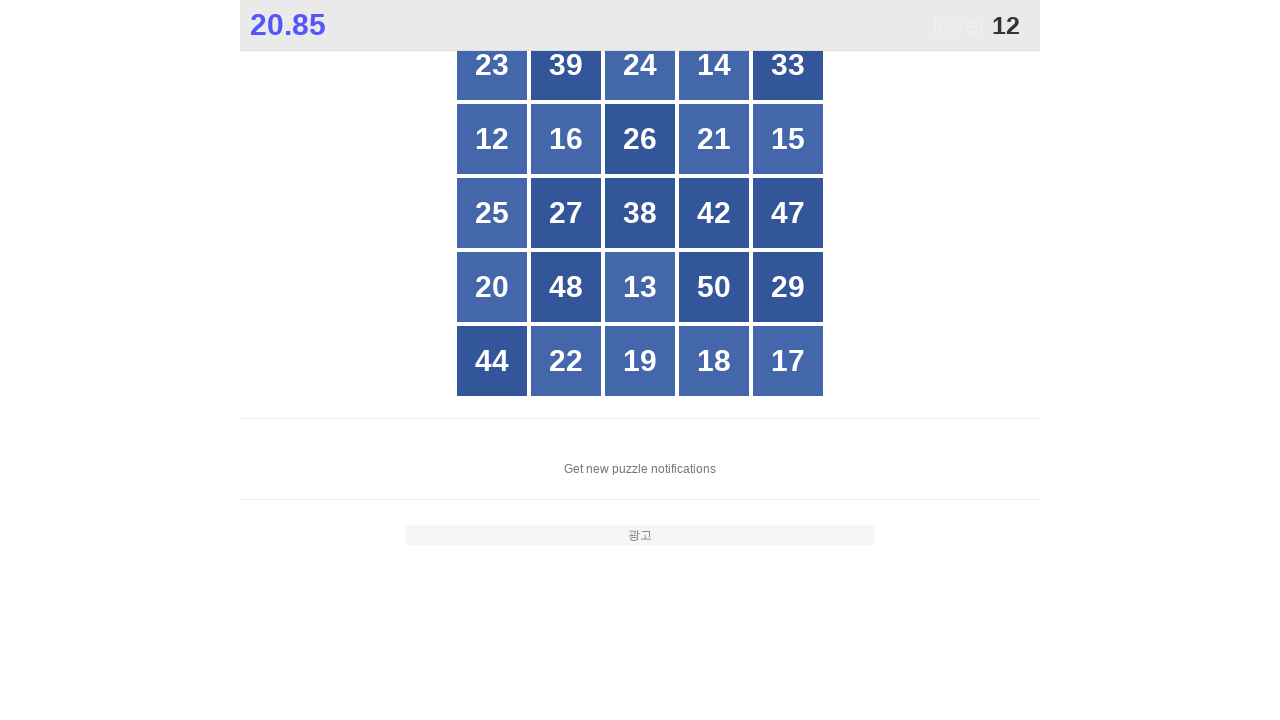

Retrieved text content from grid cell 6
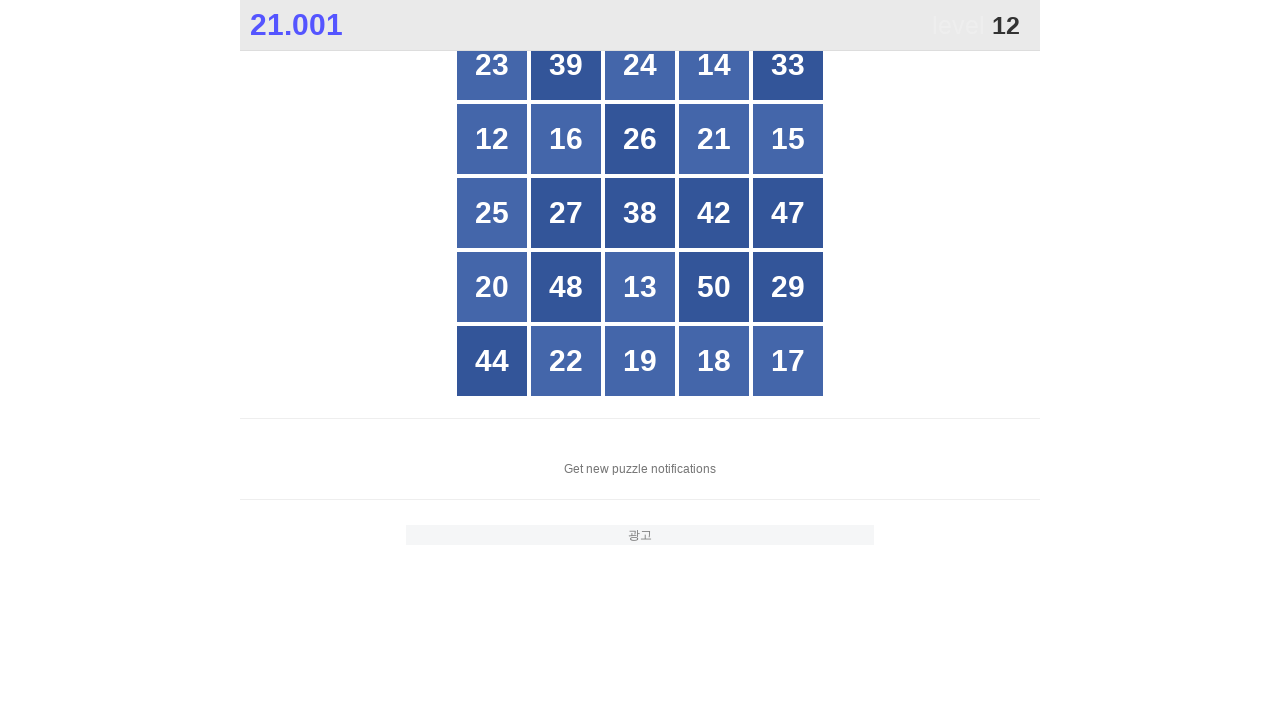

Clicked on number 12 in grid cell 6 at (492, 139) on xpath=//*[@id="grid"]/div[6]
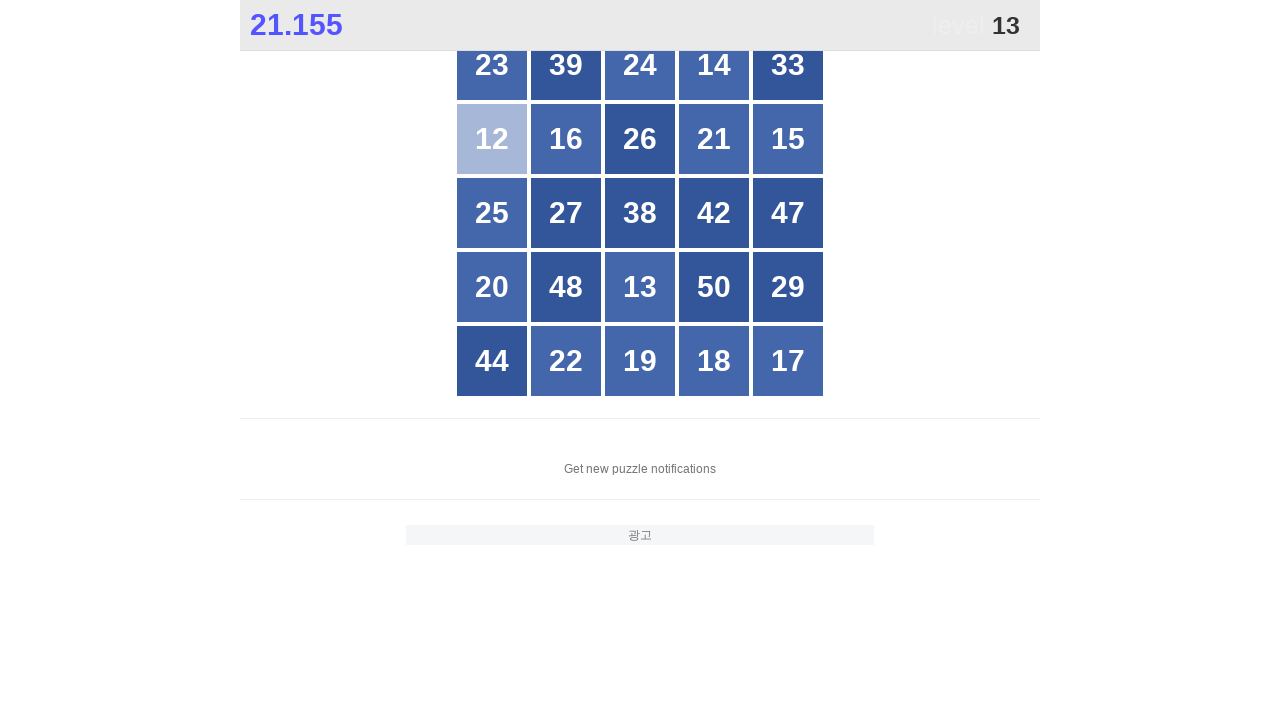

Retrieved text content from grid cell 1
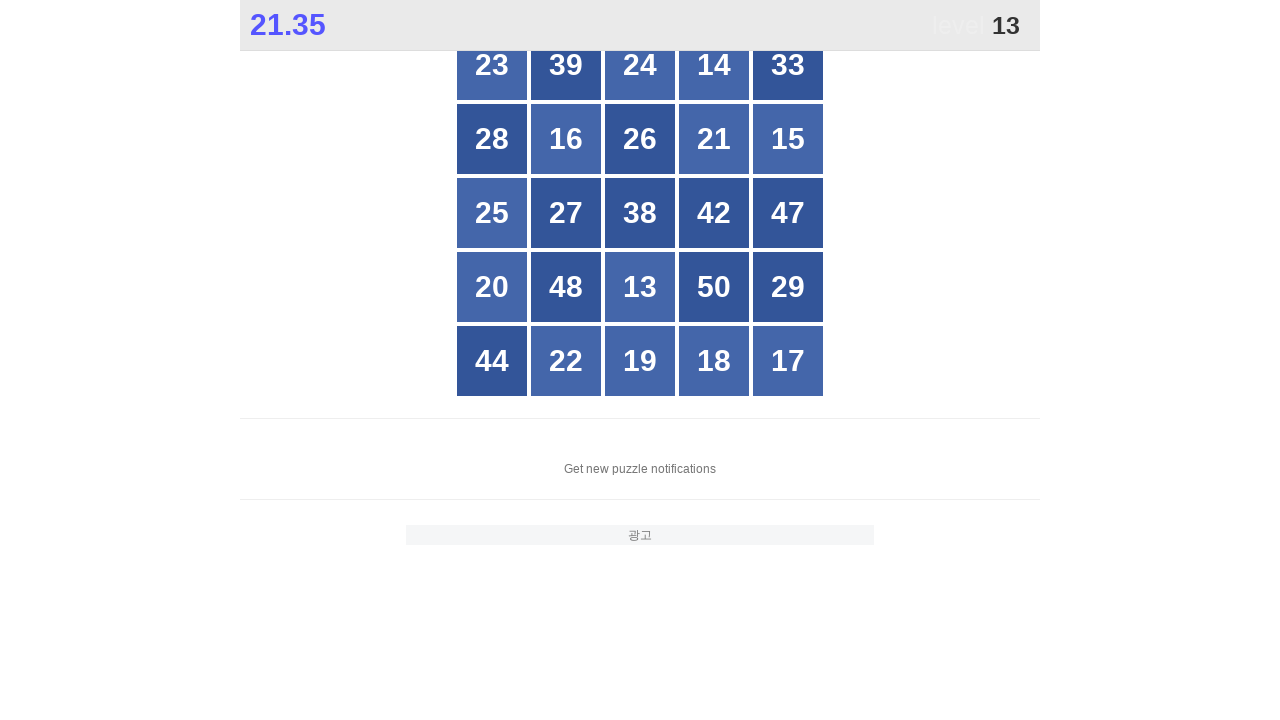

Retrieved text content from grid cell 2
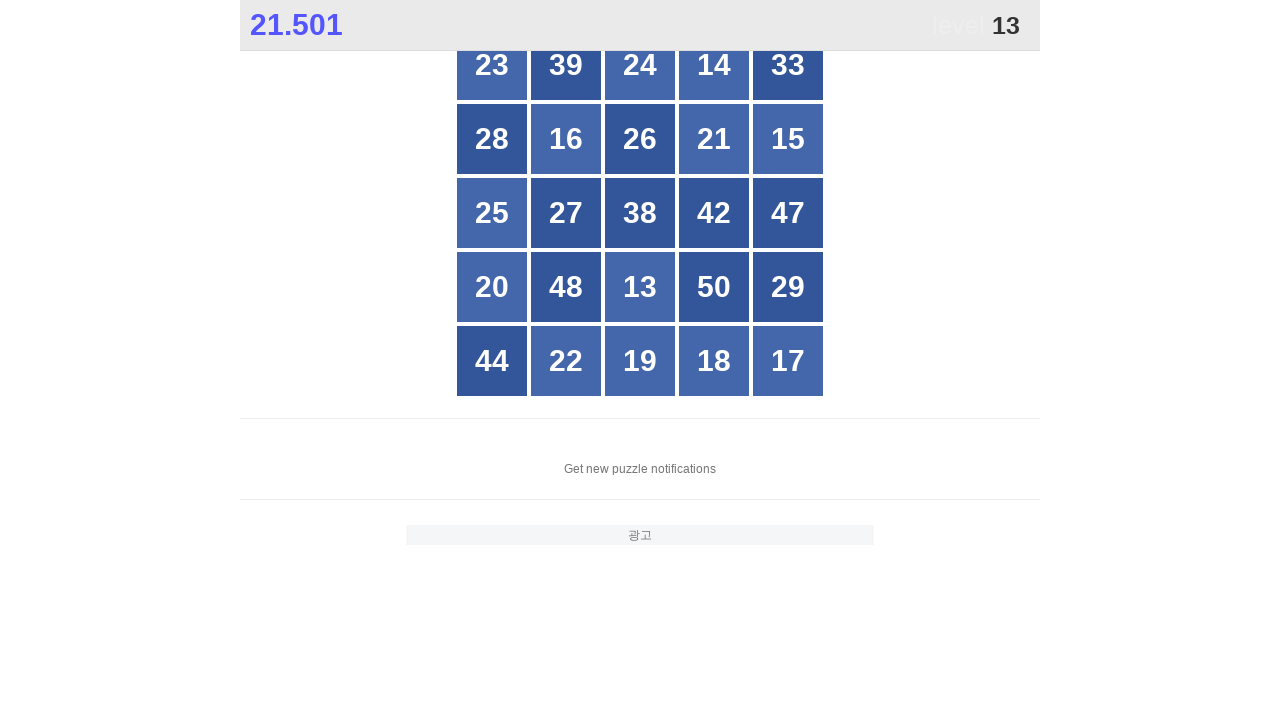

Retrieved text content from grid cell 3
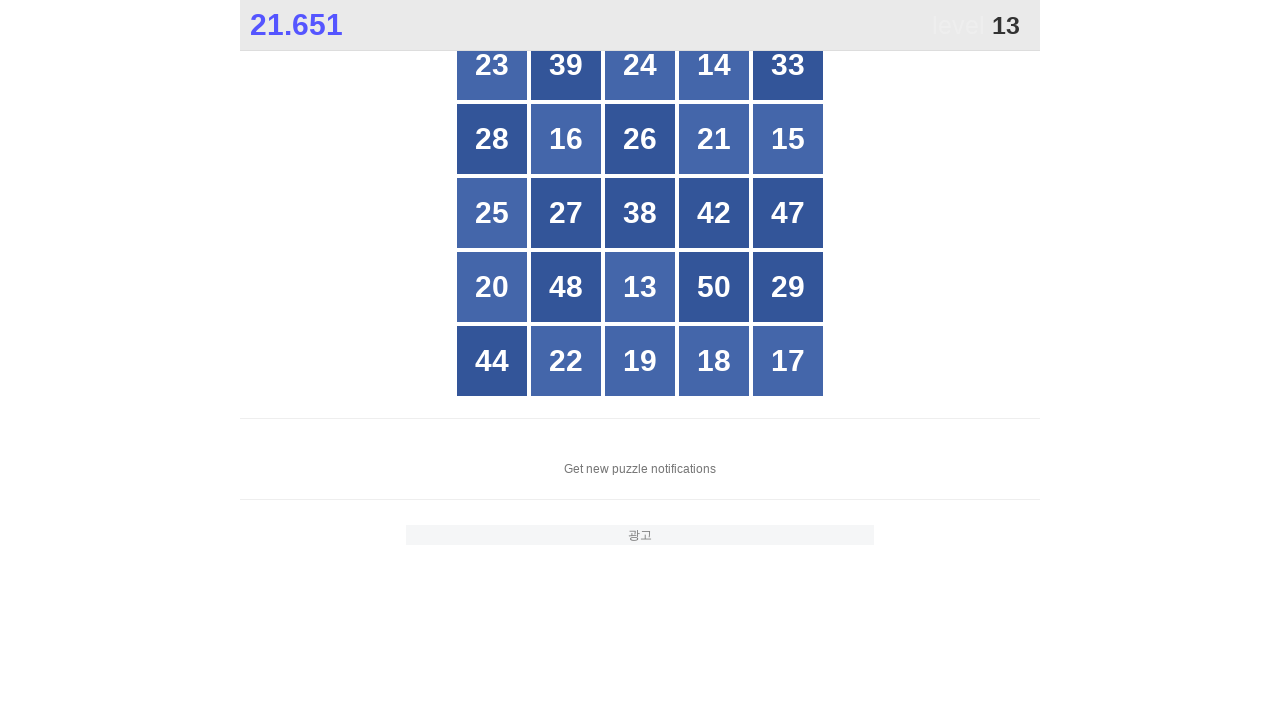

Retrieved text content from grid cell 4
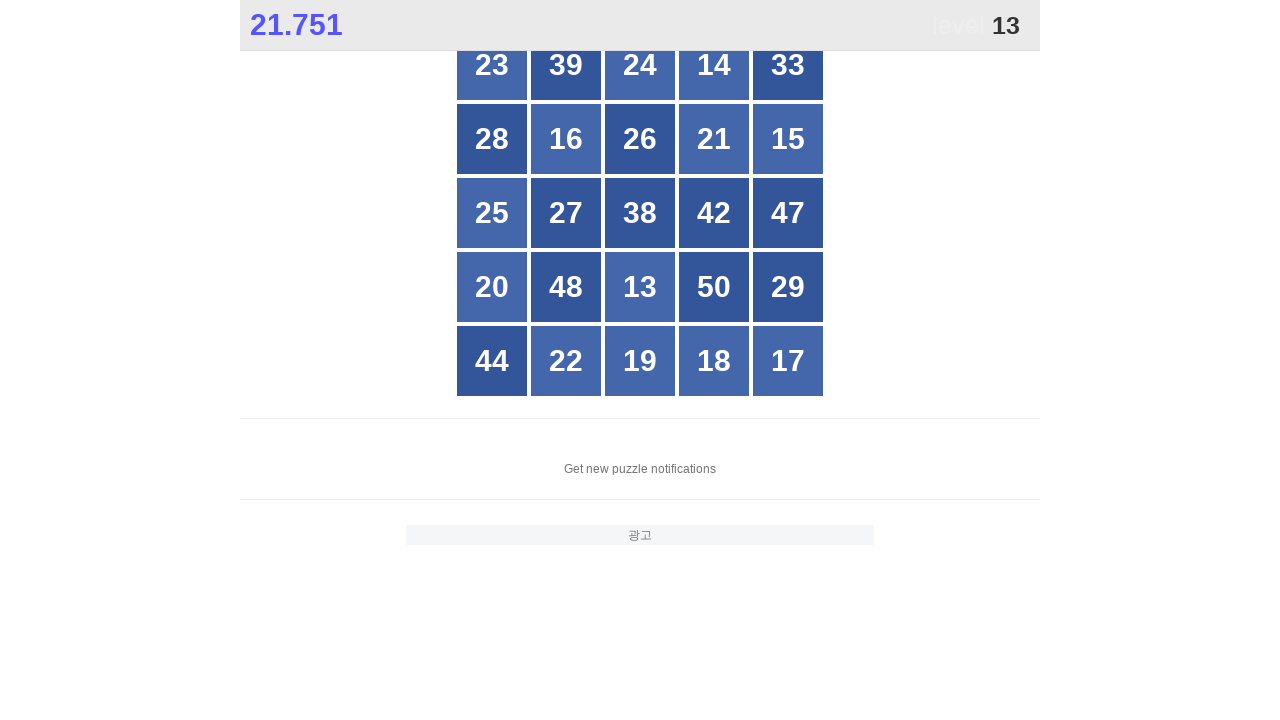

Retrieved text content from grid cell 5
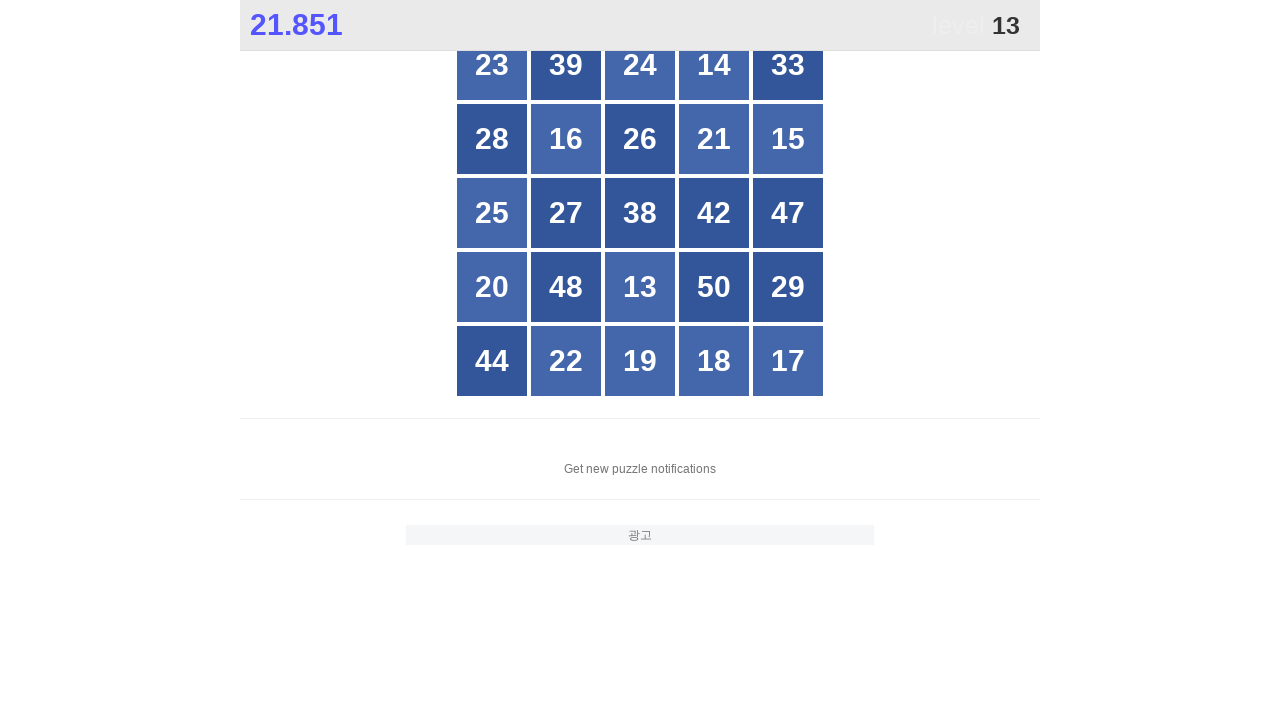

Retrieved text content from grid cell 6
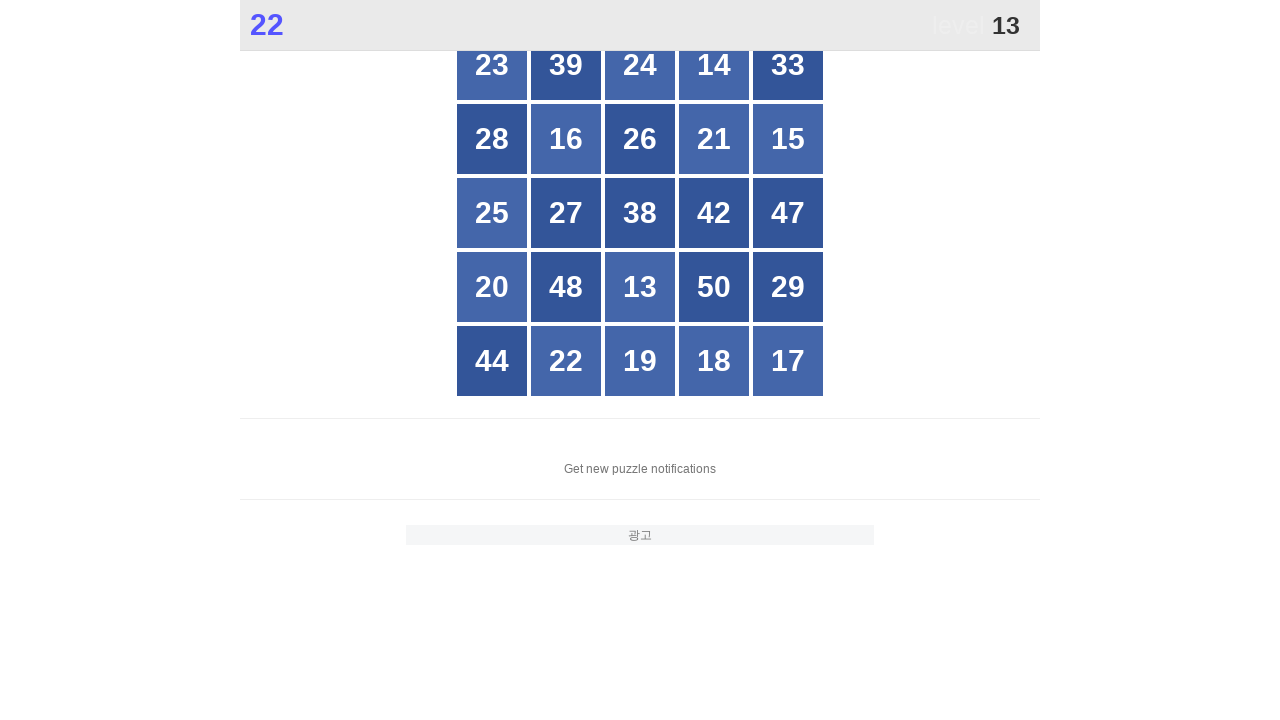

Retrieved text content from grid cell 7
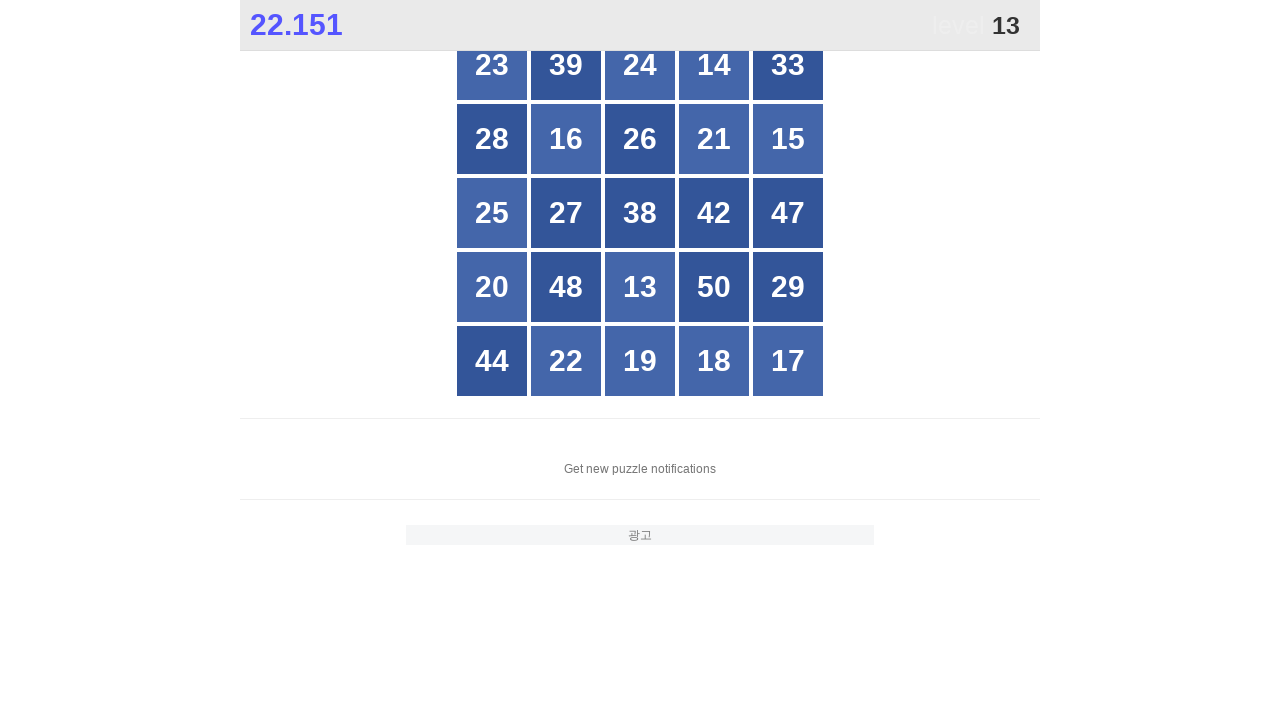

Retrieved text content from grid cell 8
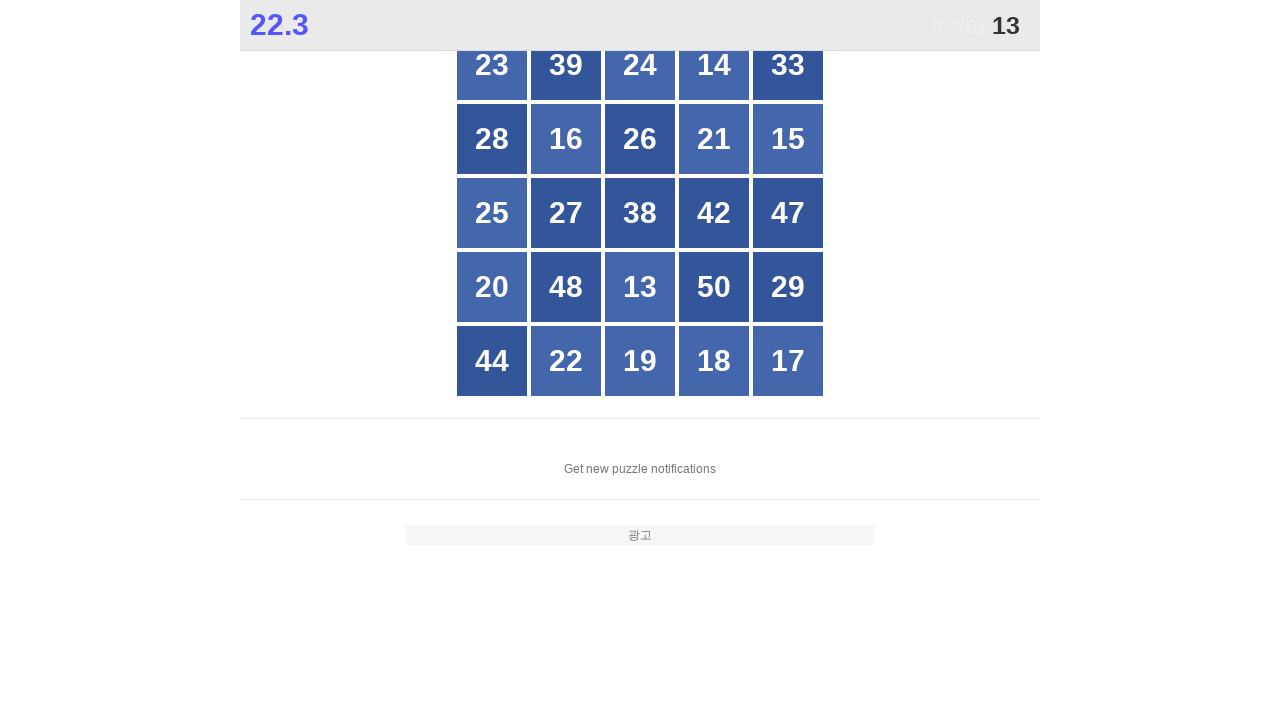

Retrieved text content from grid cell 9
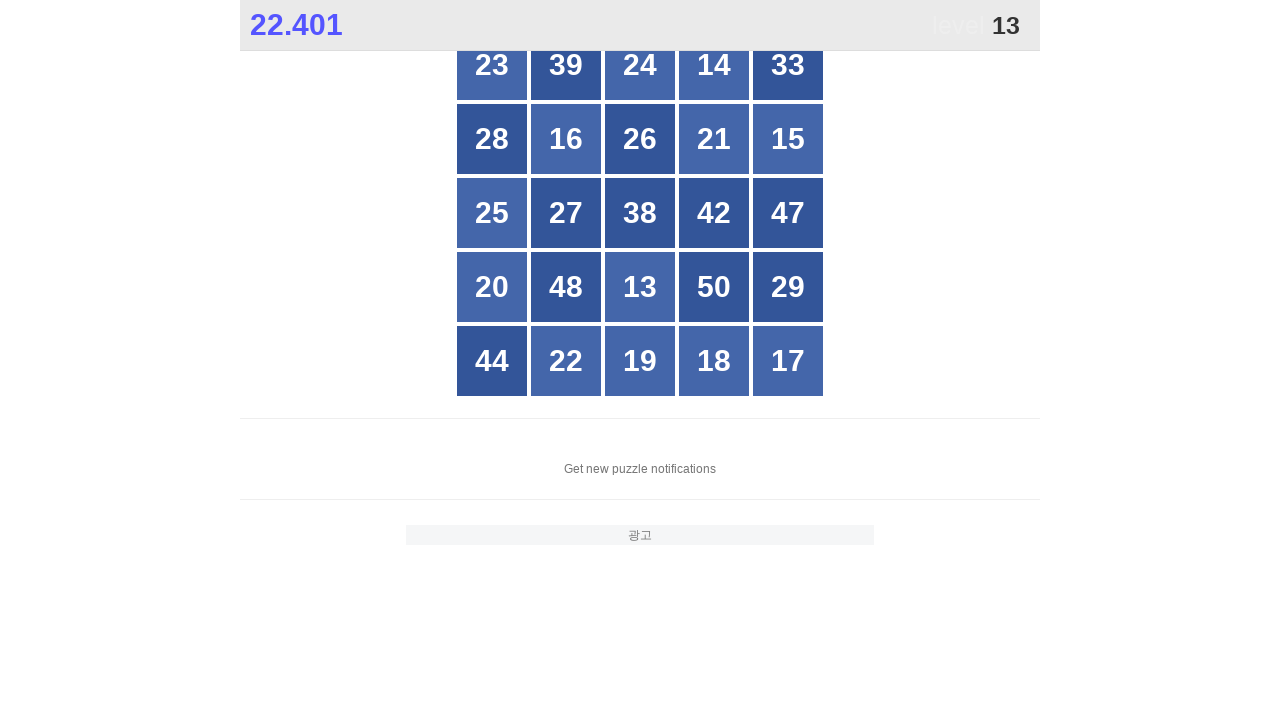

Retrieved text content from grid cell 10
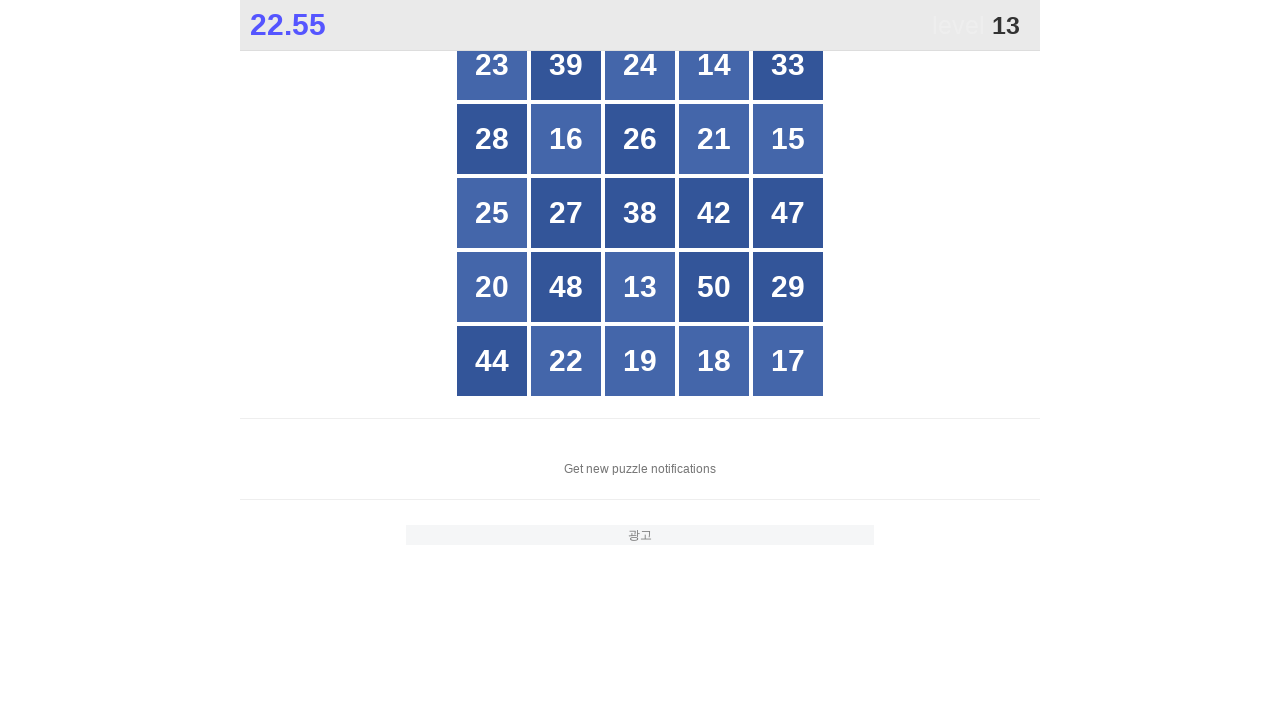

Retrieved text content from grid cell 11
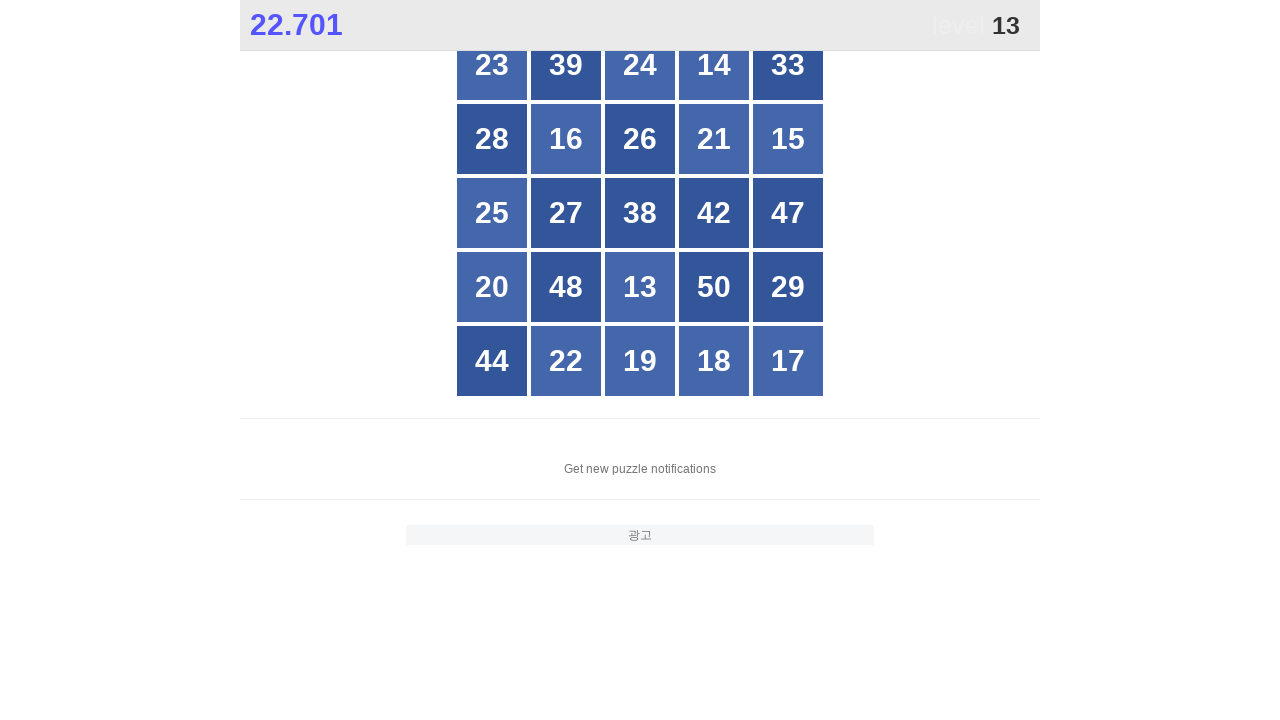

Retrieved text content from grid cell 12
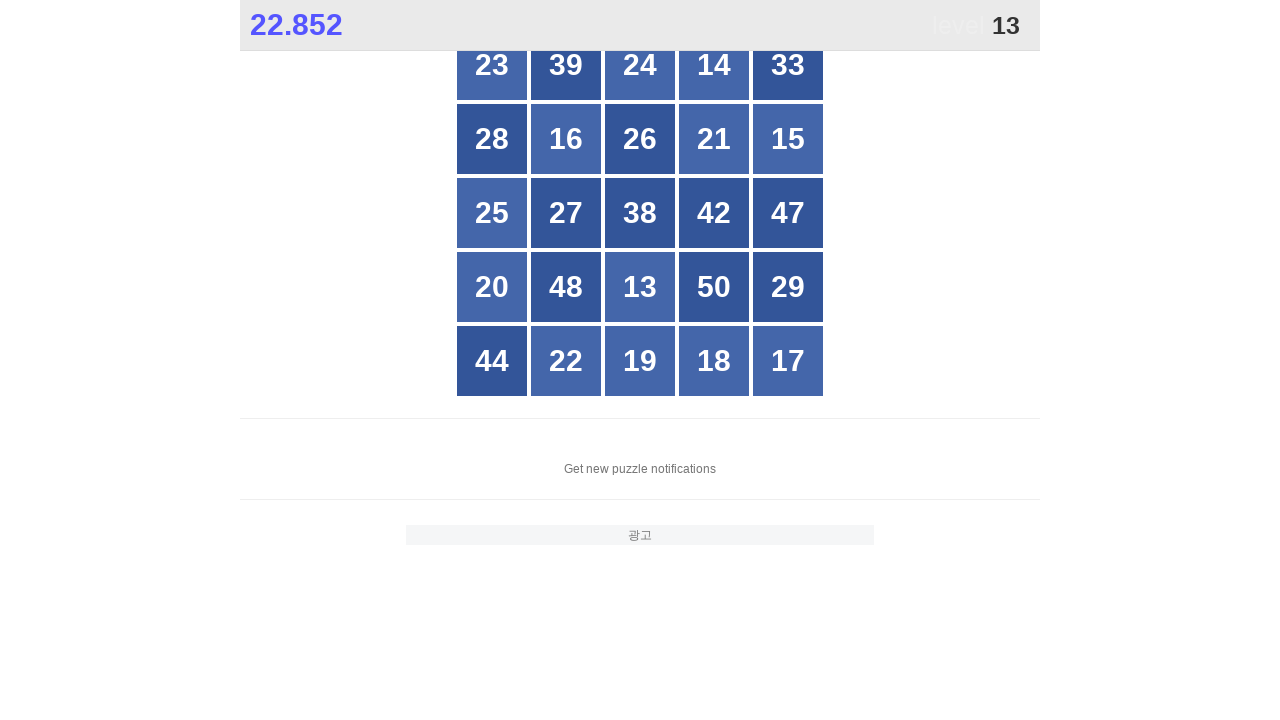

Retrieved text content from grid cell 13
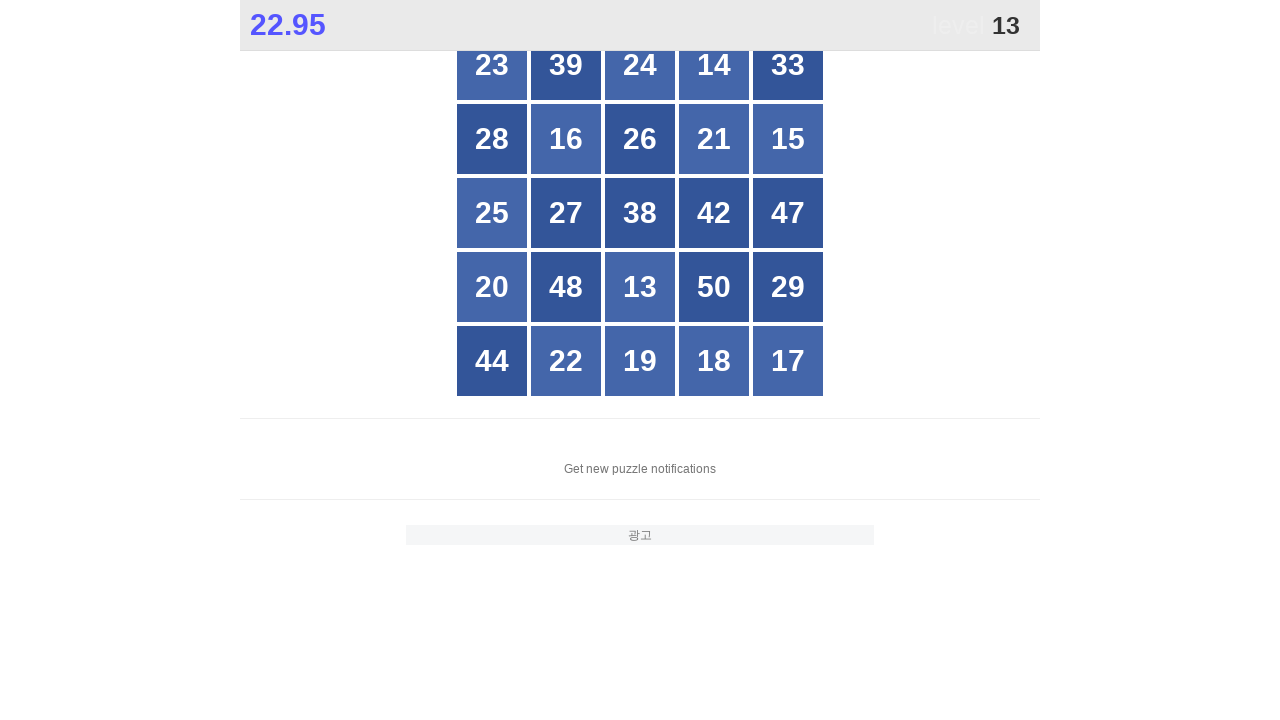

Retrieved text content from grid cell 14
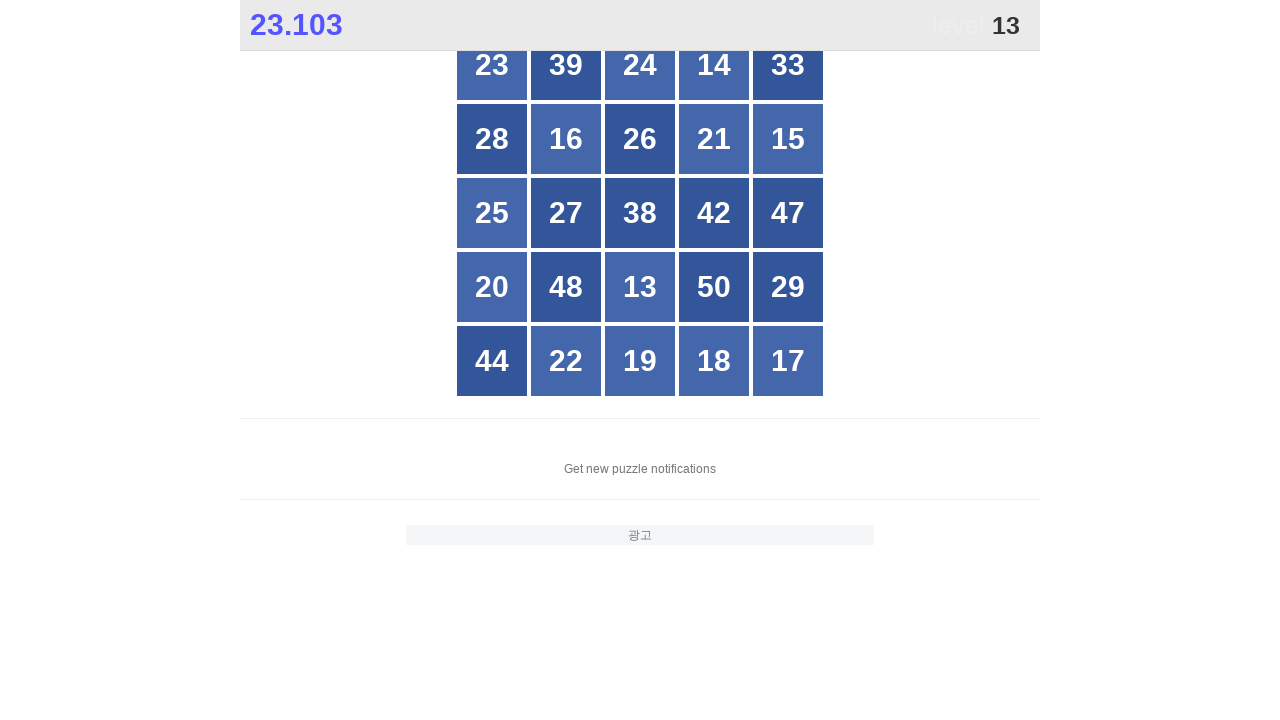

Retrieved text content from grid cell 15
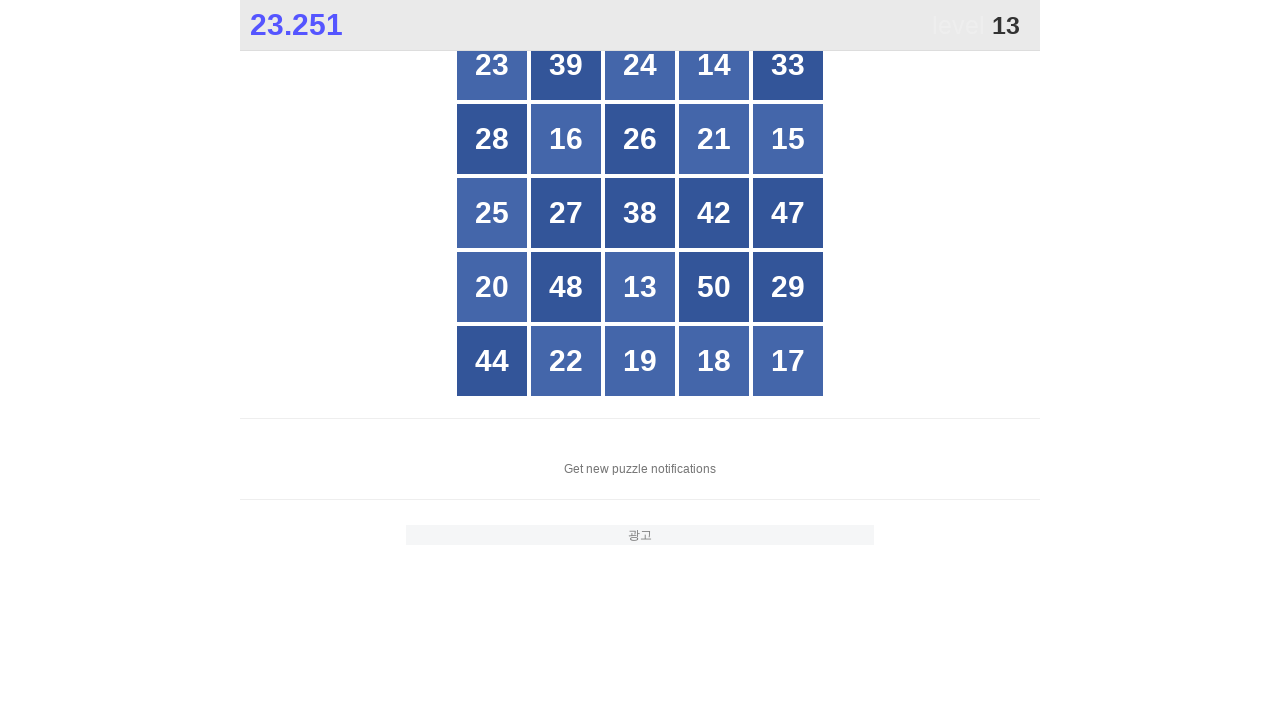

Retrieved text content from grid cell 16
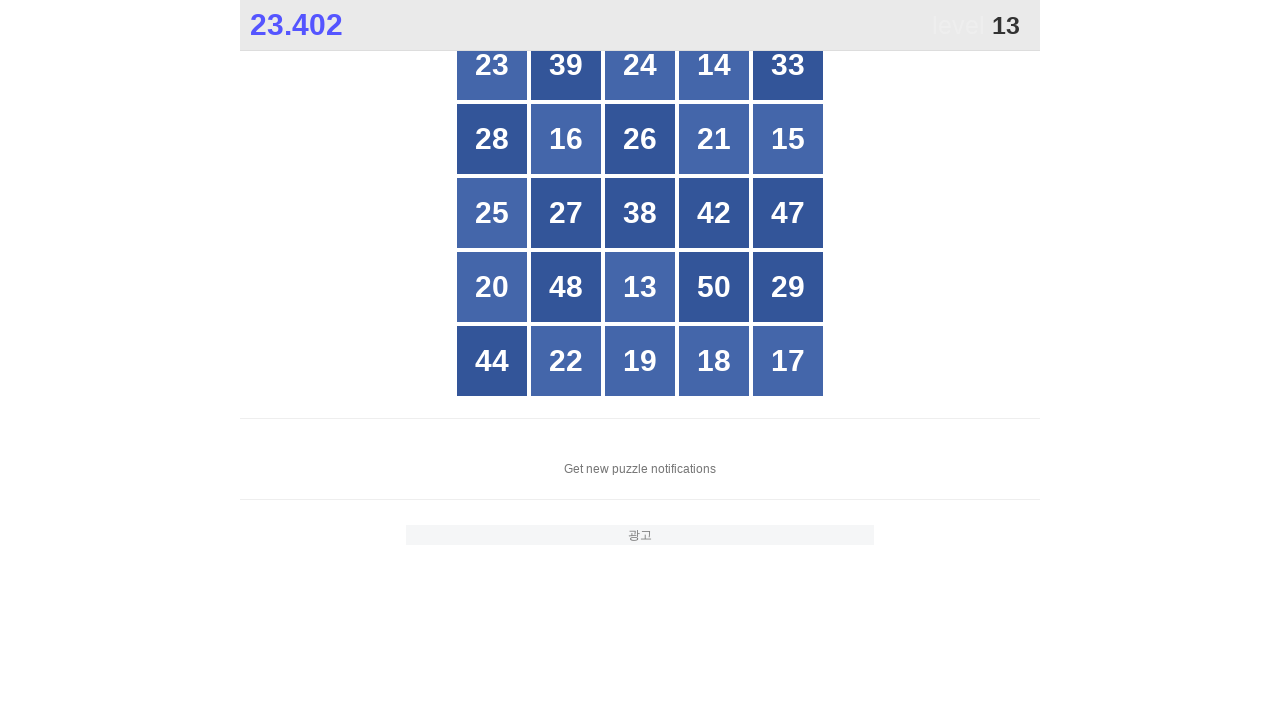

Retrieved text content from grid cell 17
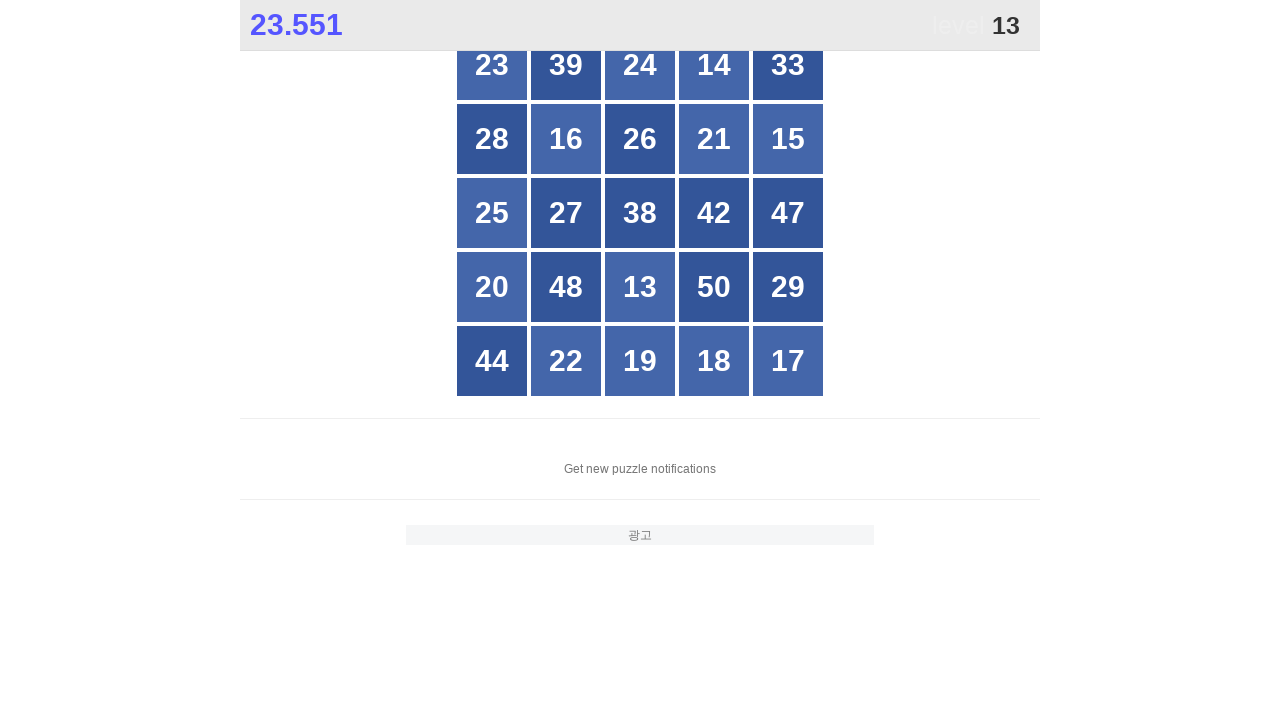

Retrieved text content from grid cell 18
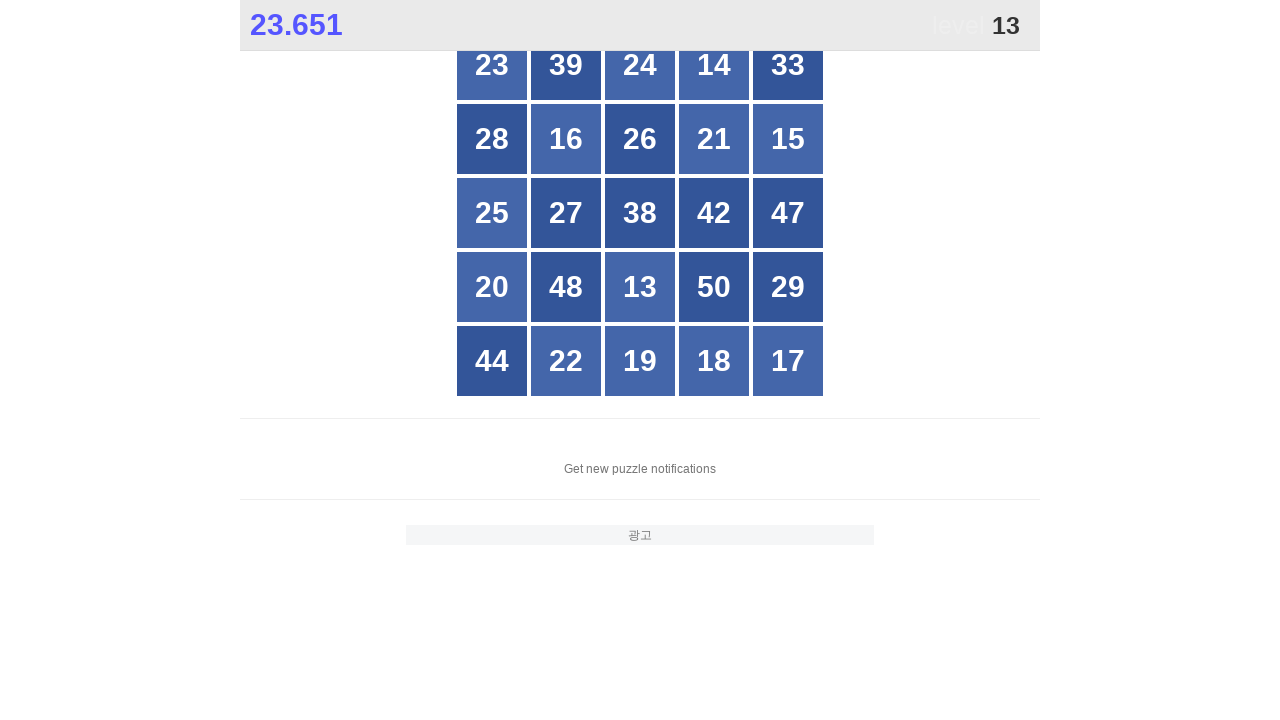

Clicked on number 13 in grid cell 18 at (640, 287) on xpath=//*[@id="grid"]/div[18]
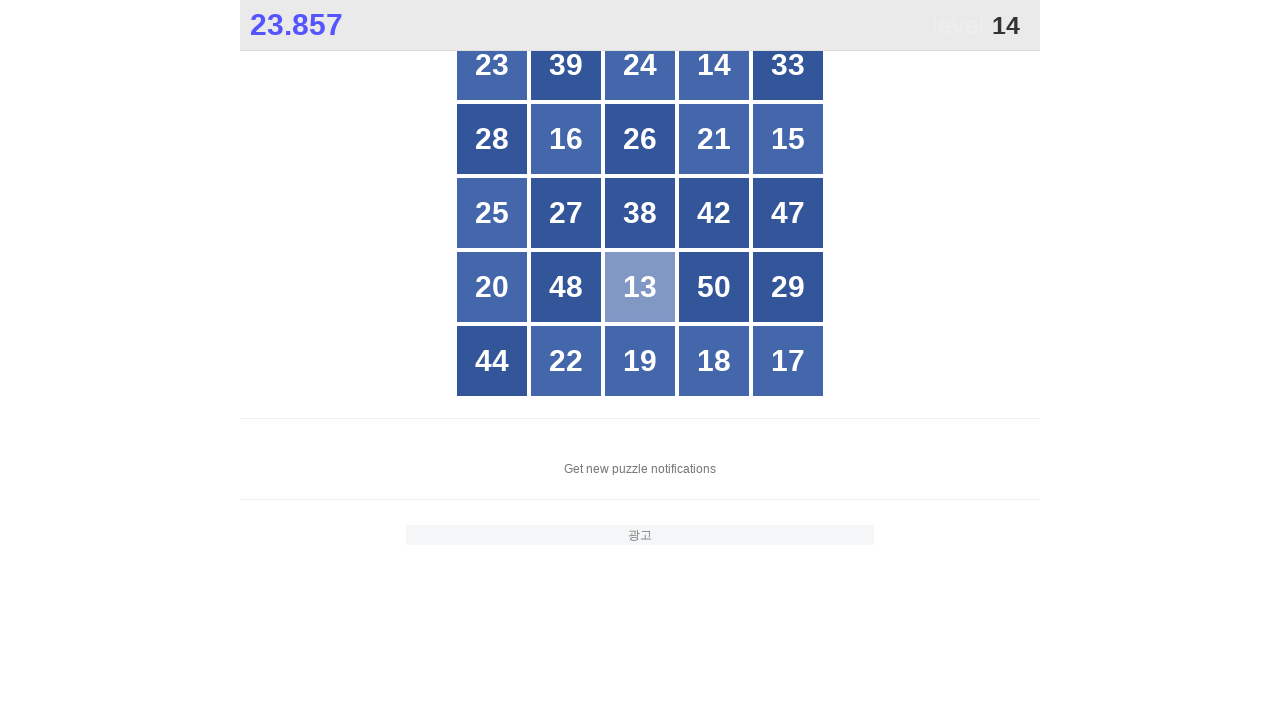

Retrieved text content from grid cell 1
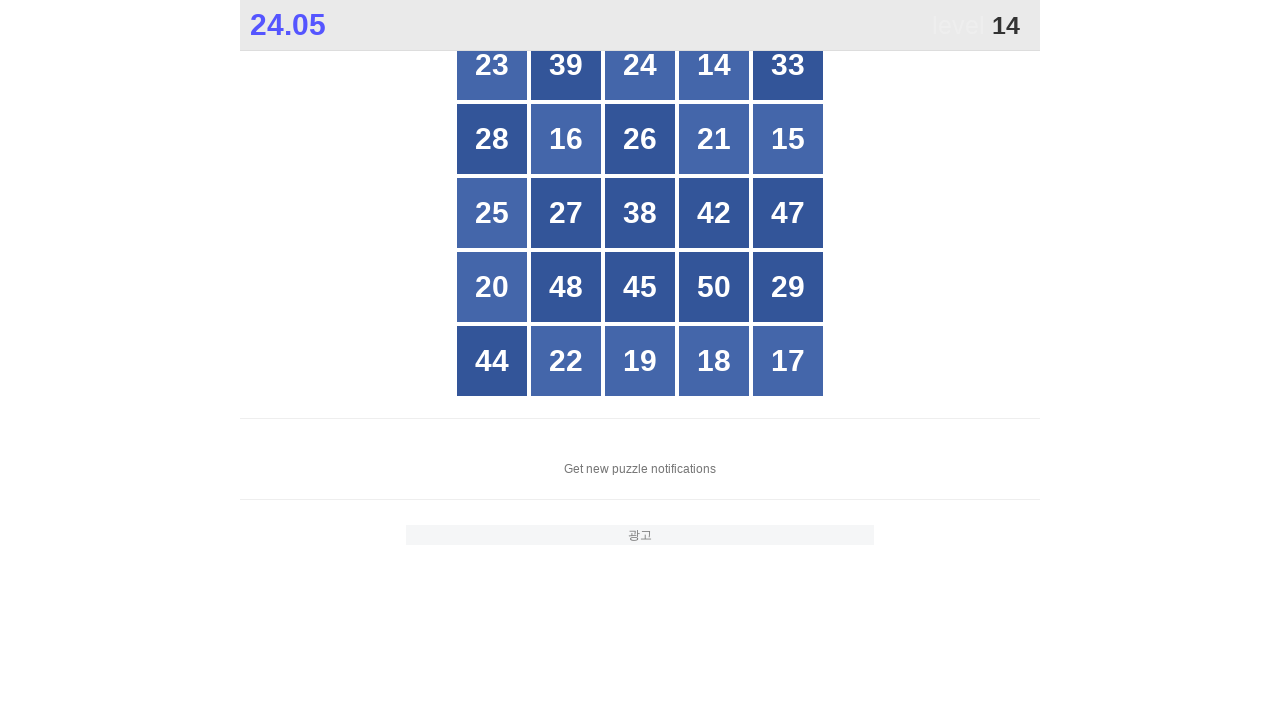

Retrieved text content from grid cell 2
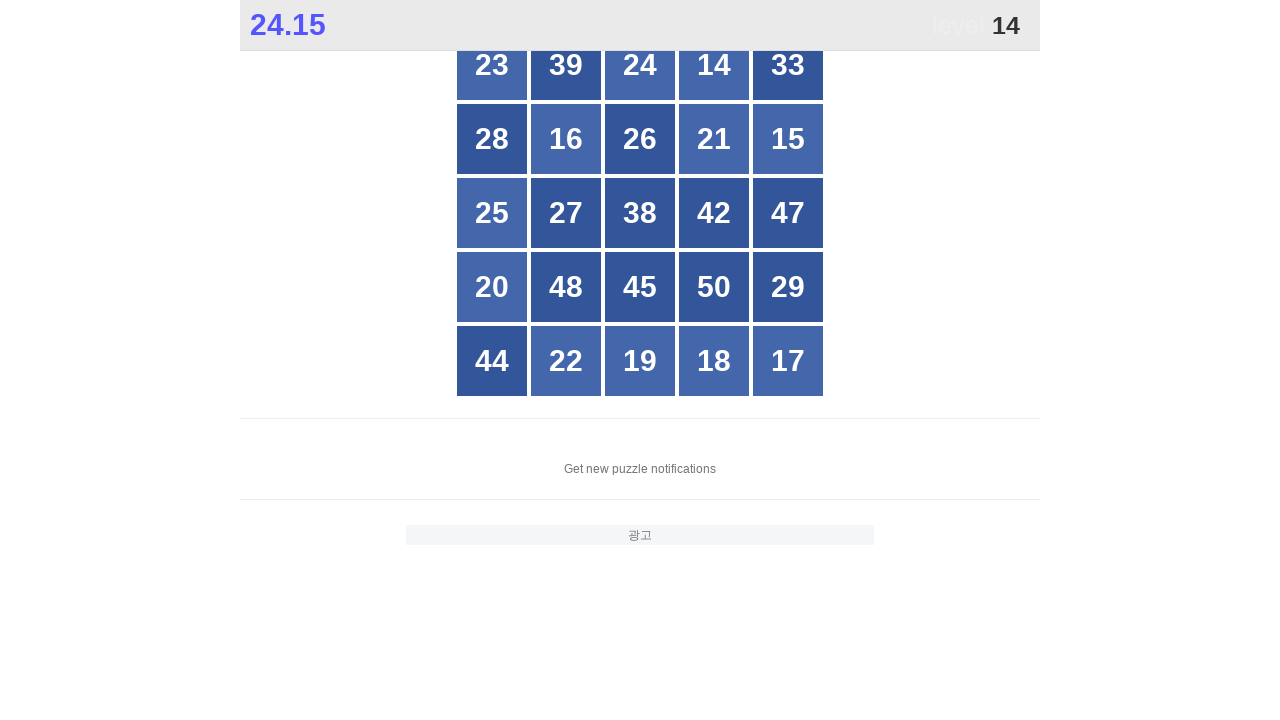

Retrieved text content from grid cell 3
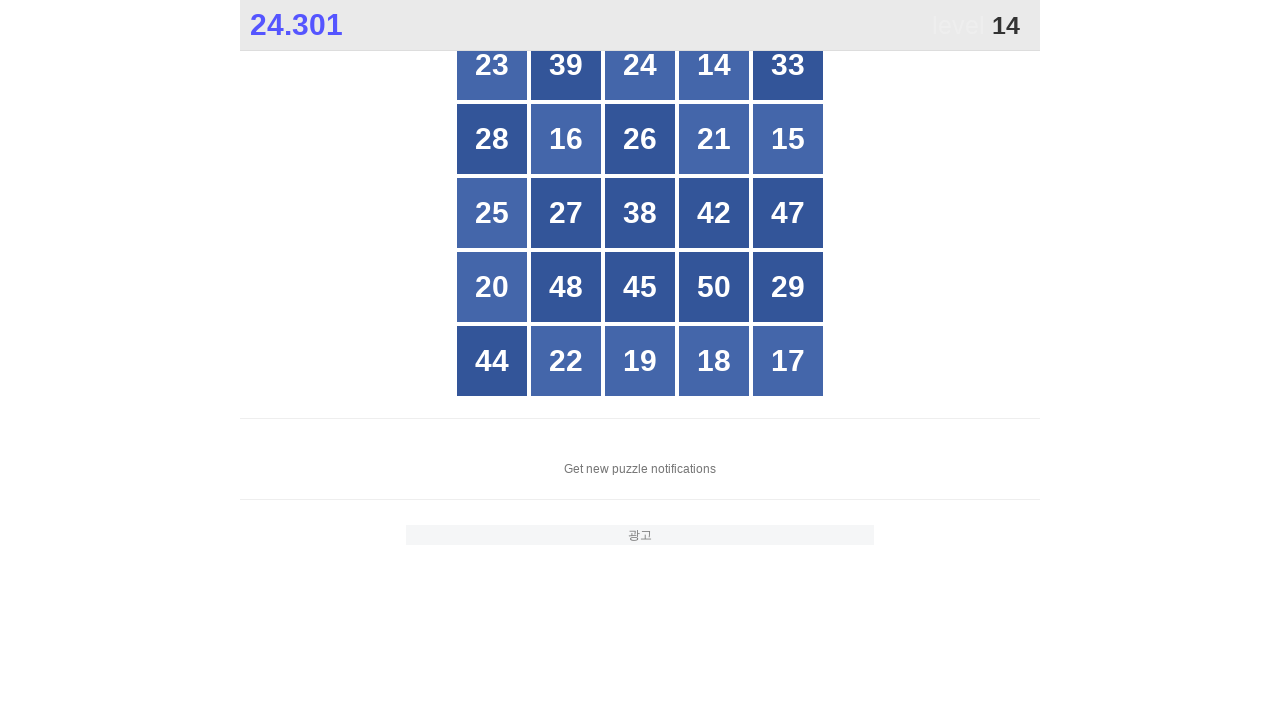

Retrieved text content from grid cell 4
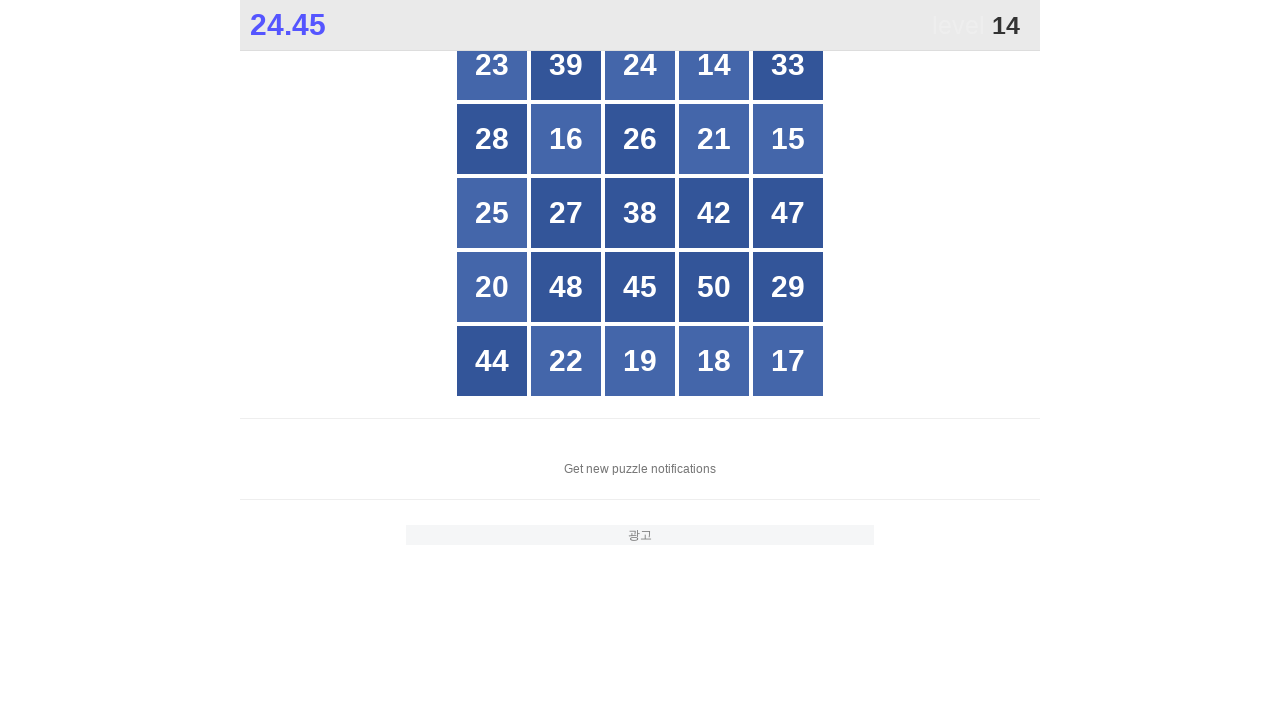

Clicked on number 14 in grid cell 4 at (714, 65) on xpath=//*[@id="grid"]/div[4]
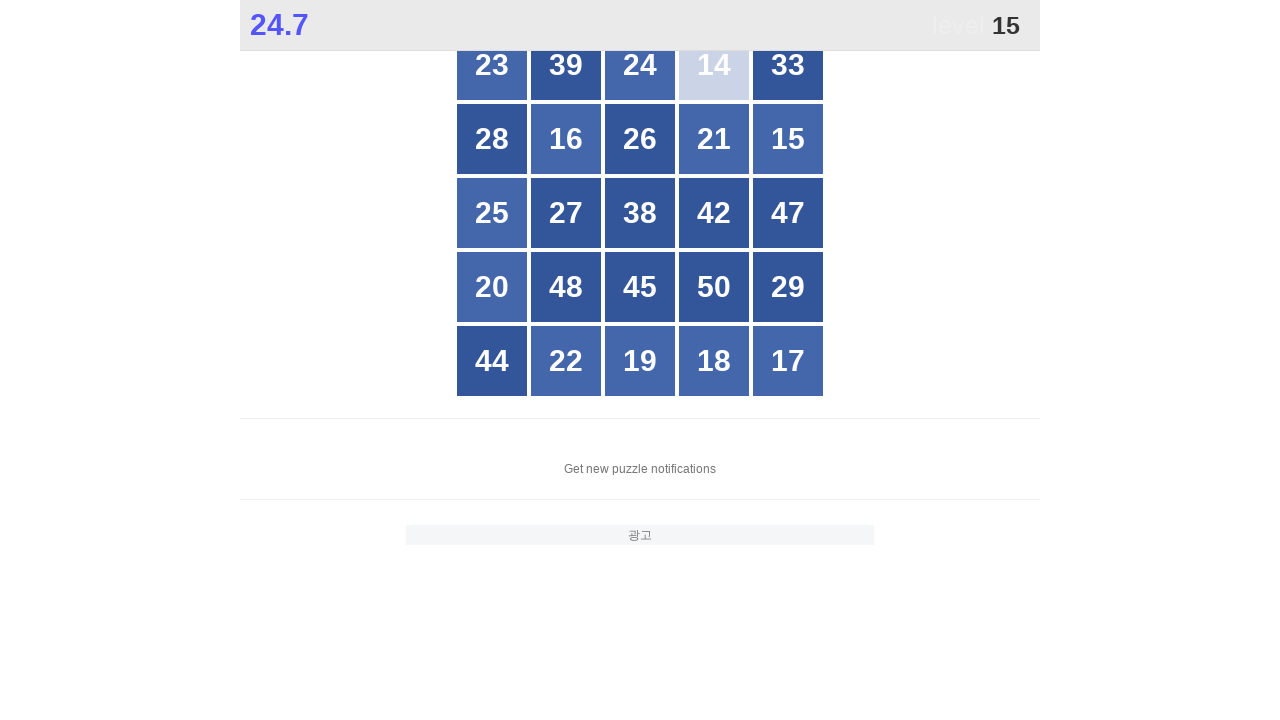

Retrieved text content from grid cell 1
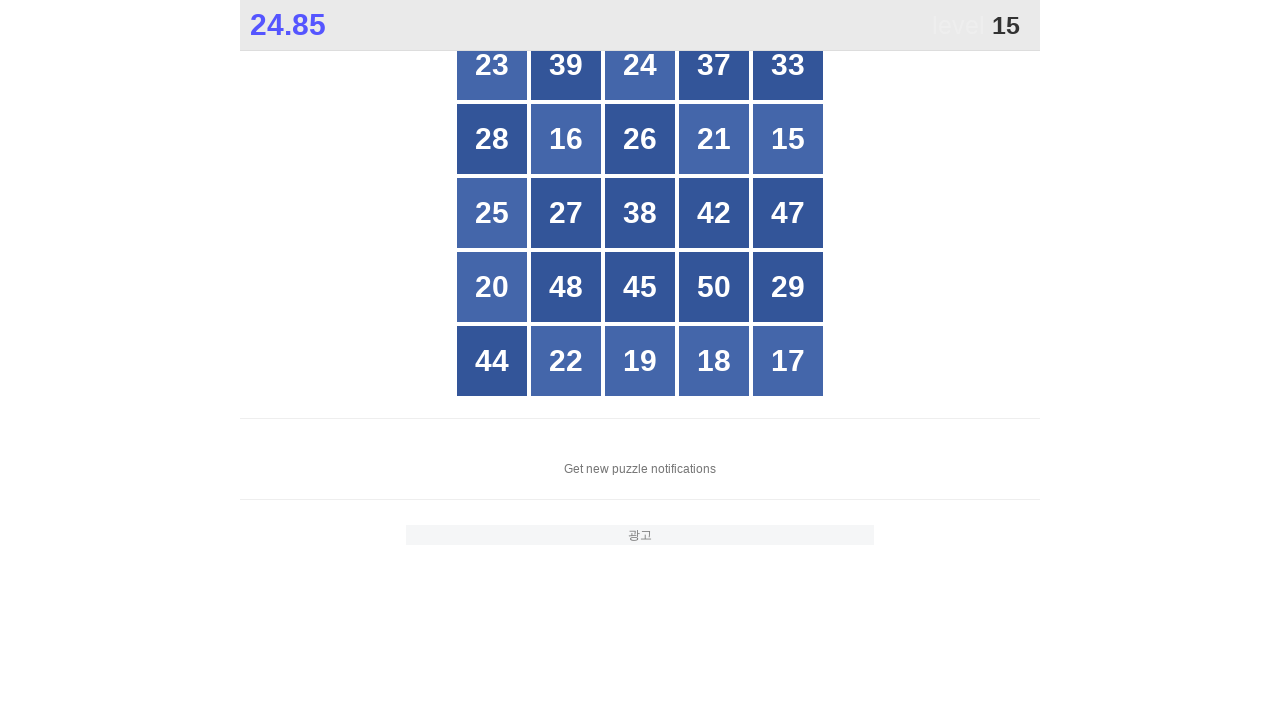

Retrieved text content from grid cell 2
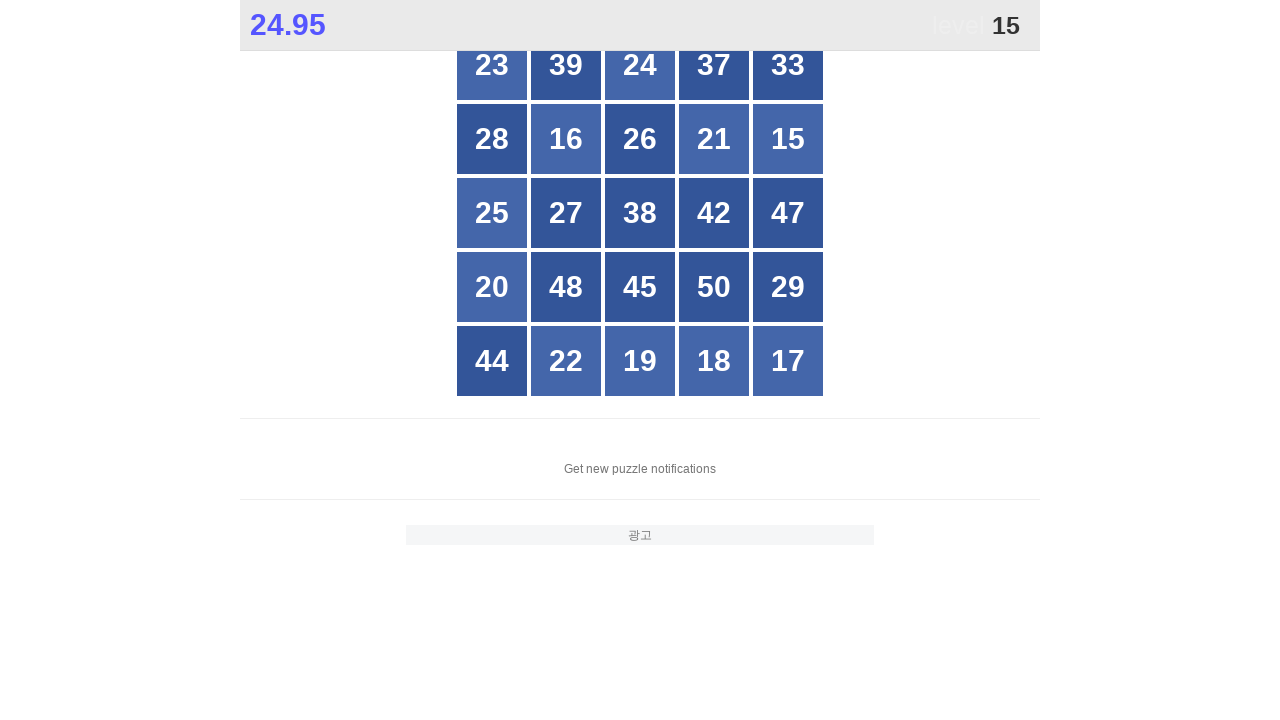

Retrieved text content from grid cell 3
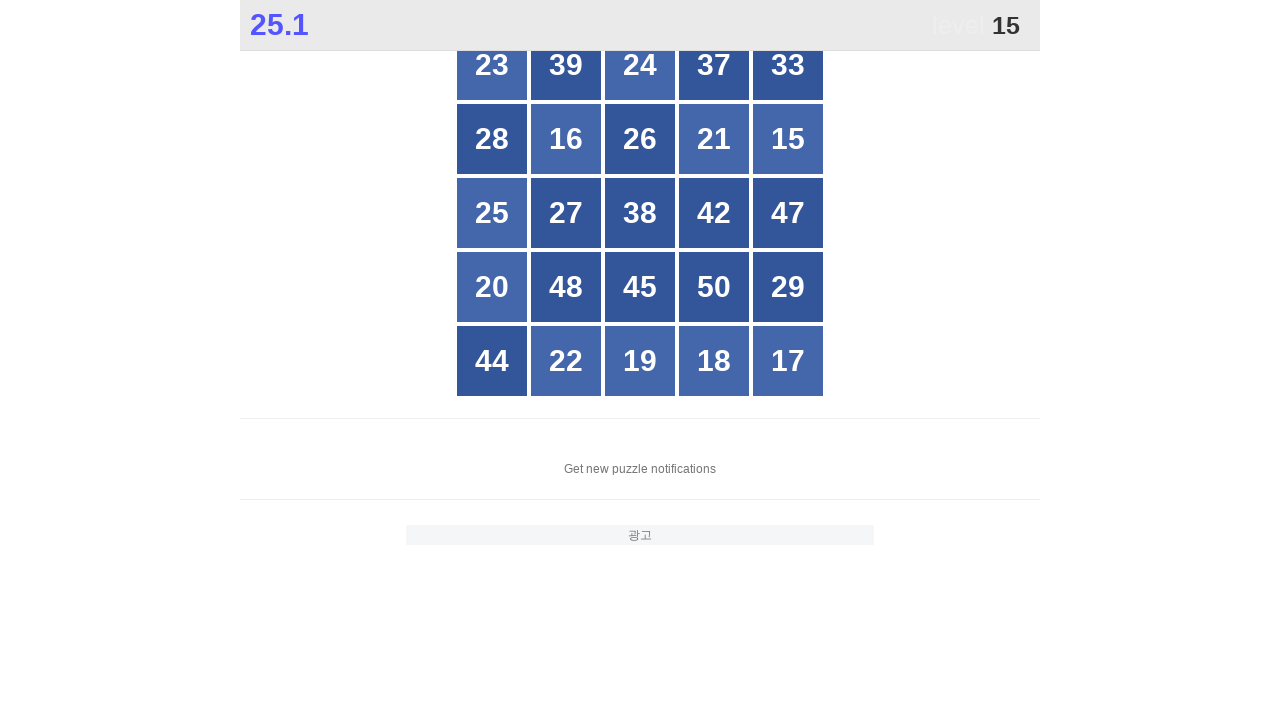

Retrieved text content from grid cell 4
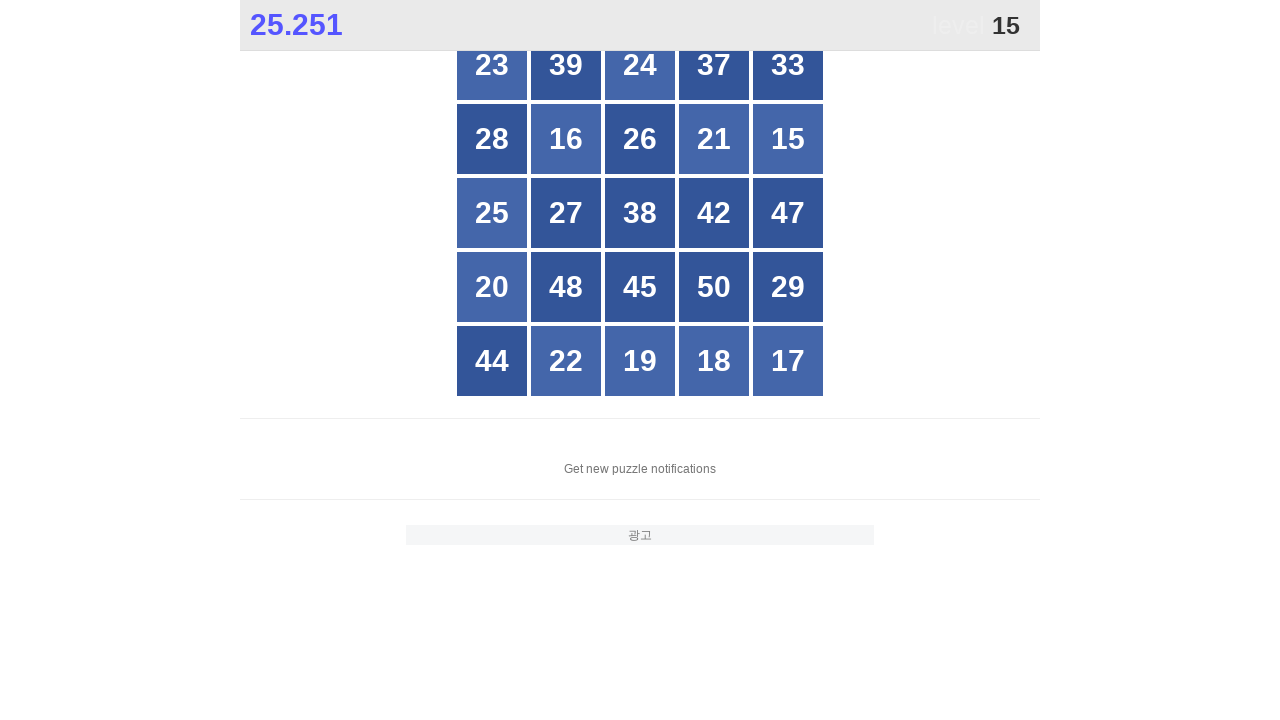

Retrieved text content from grid cell 5
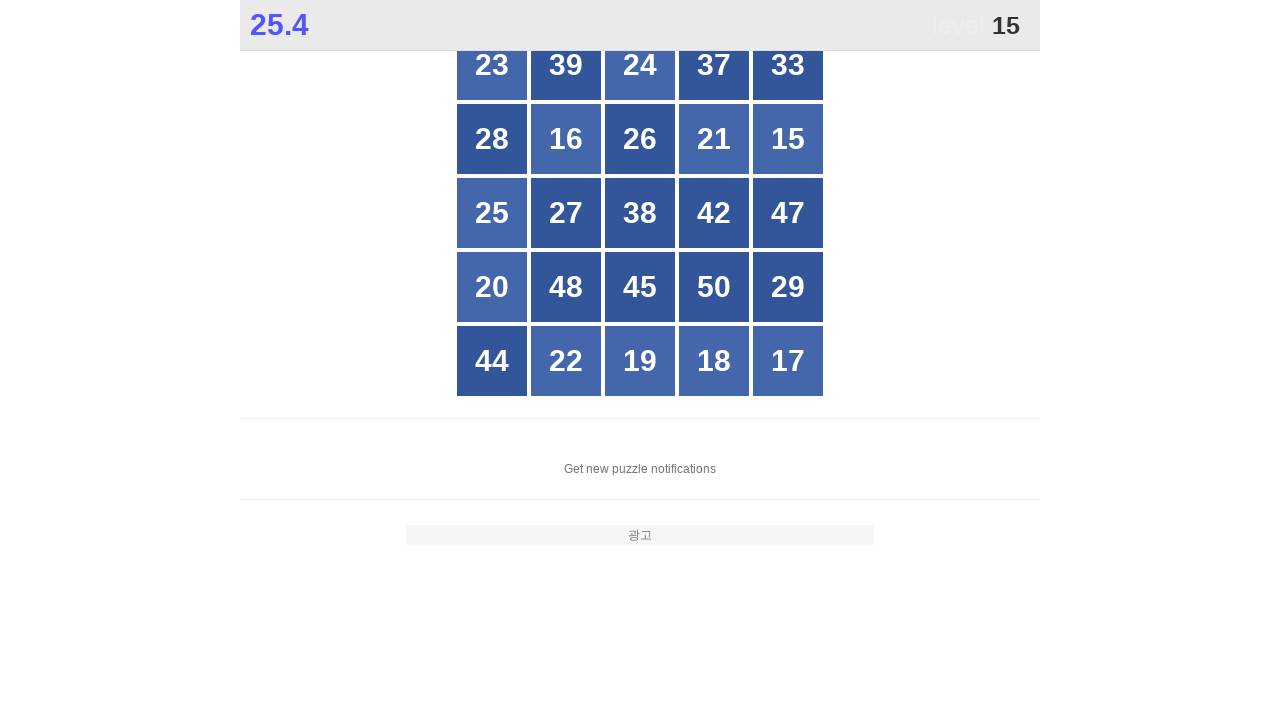

Retrieved text content from grid cell 6
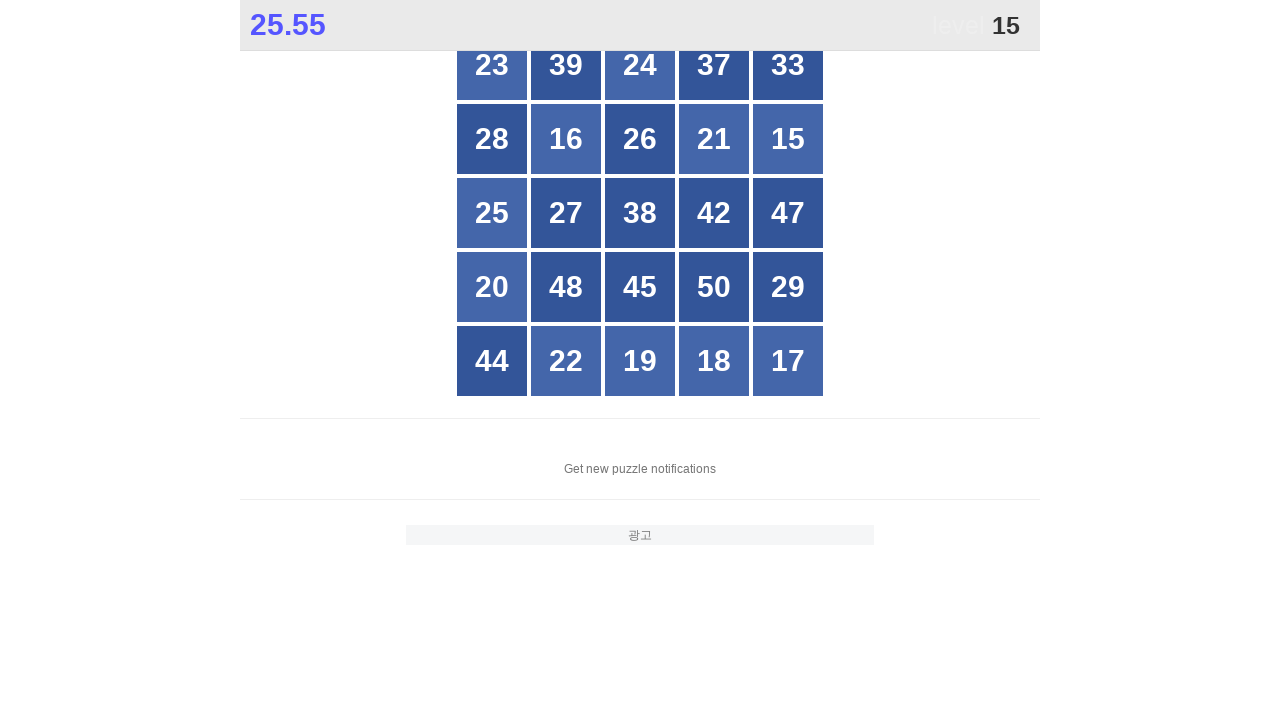

Retrieved text content from grid cell 7
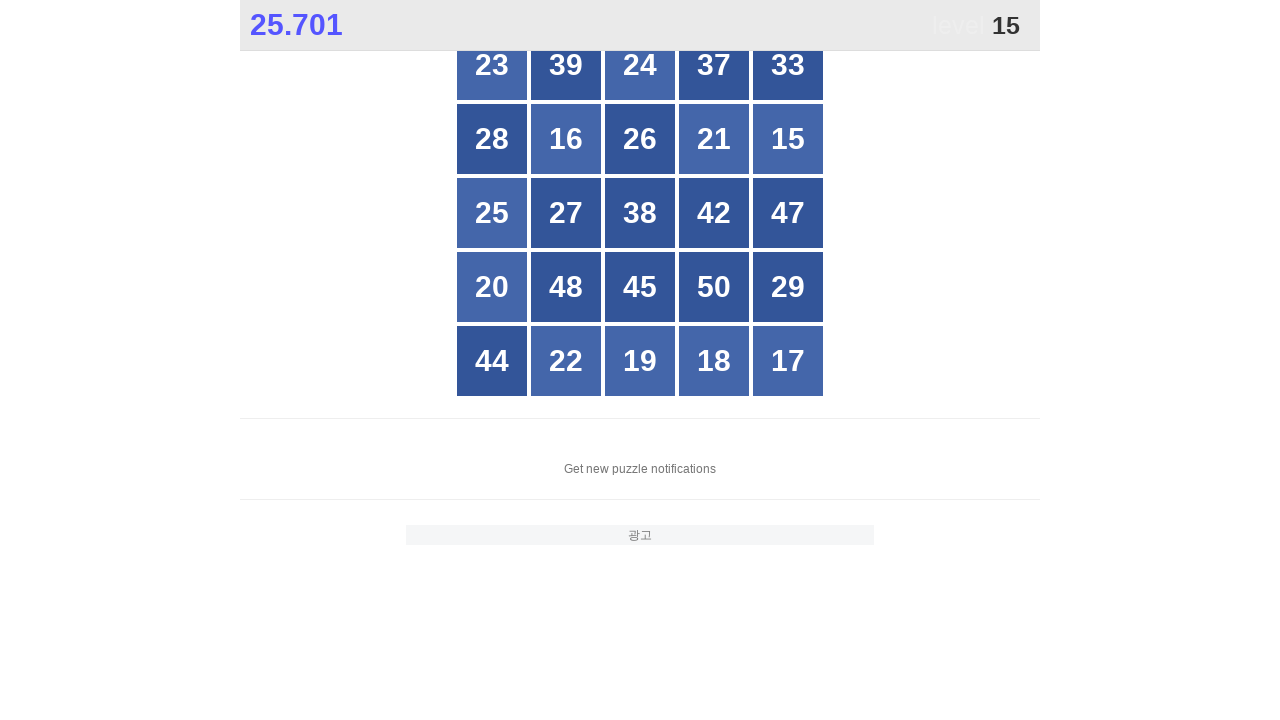

Retrieved text content from grid cell 8
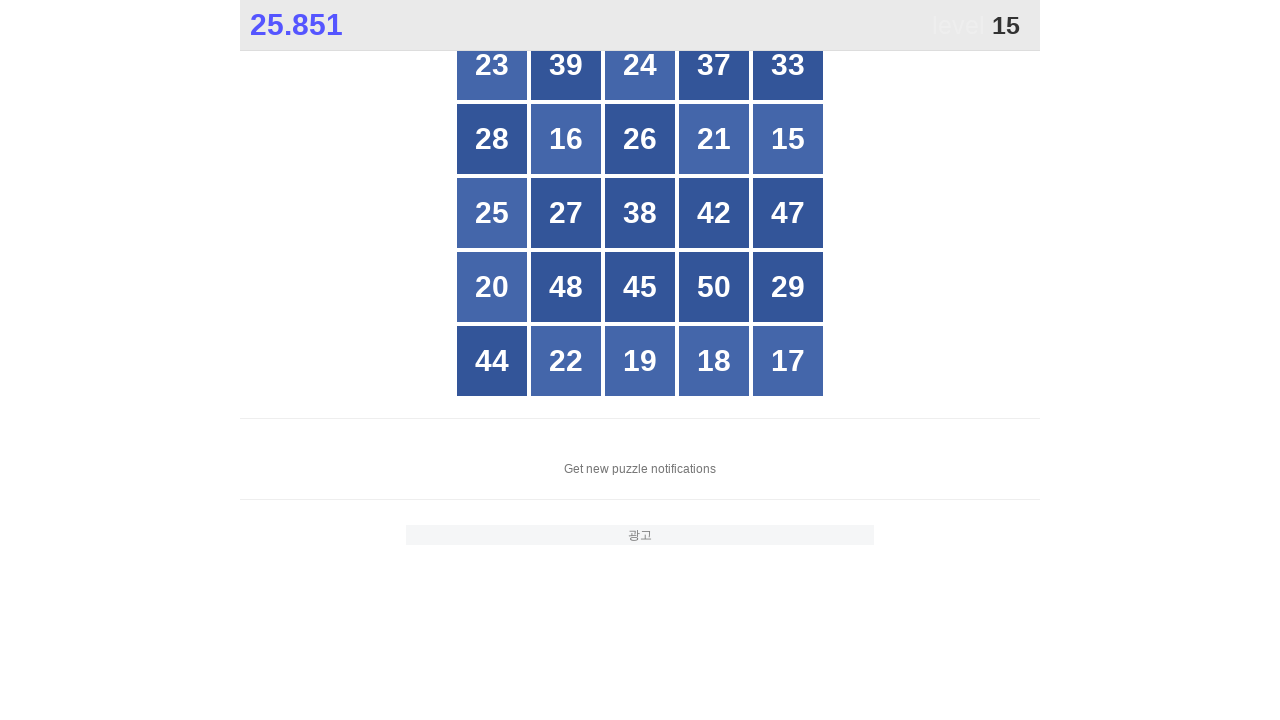

Retrieved text content from grid cell 9
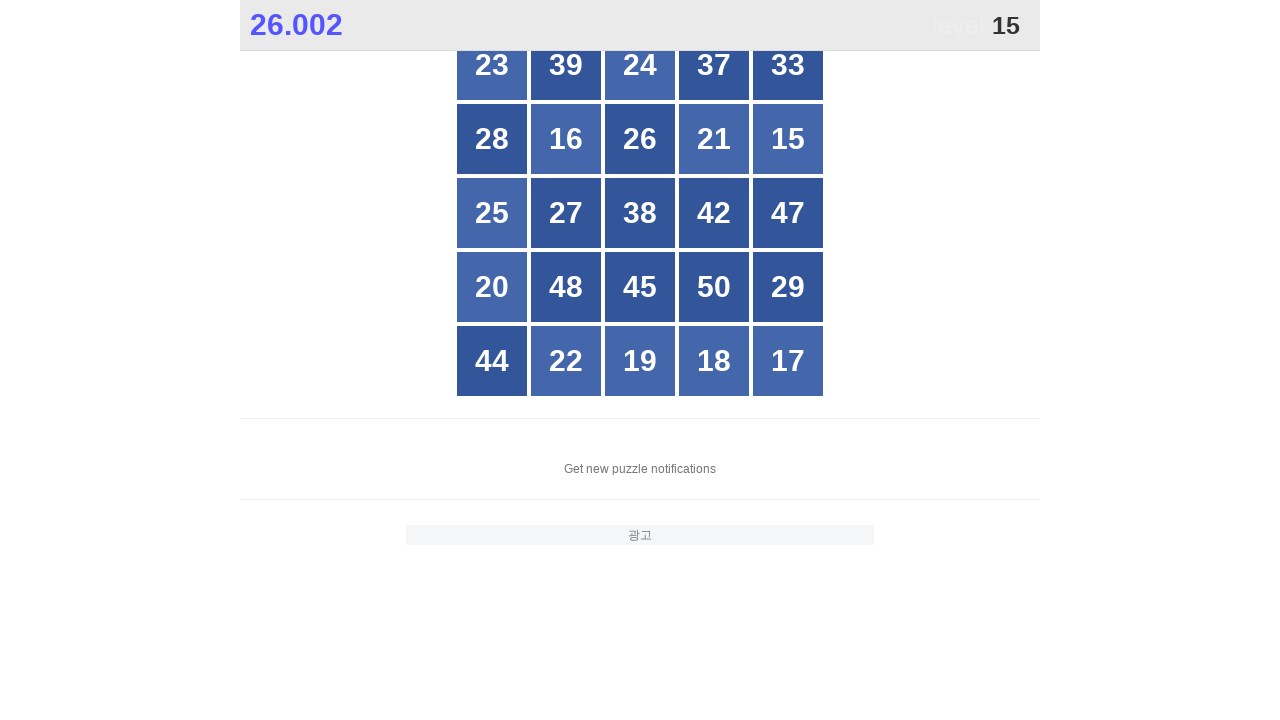

Retrieved text content from grid cell 10
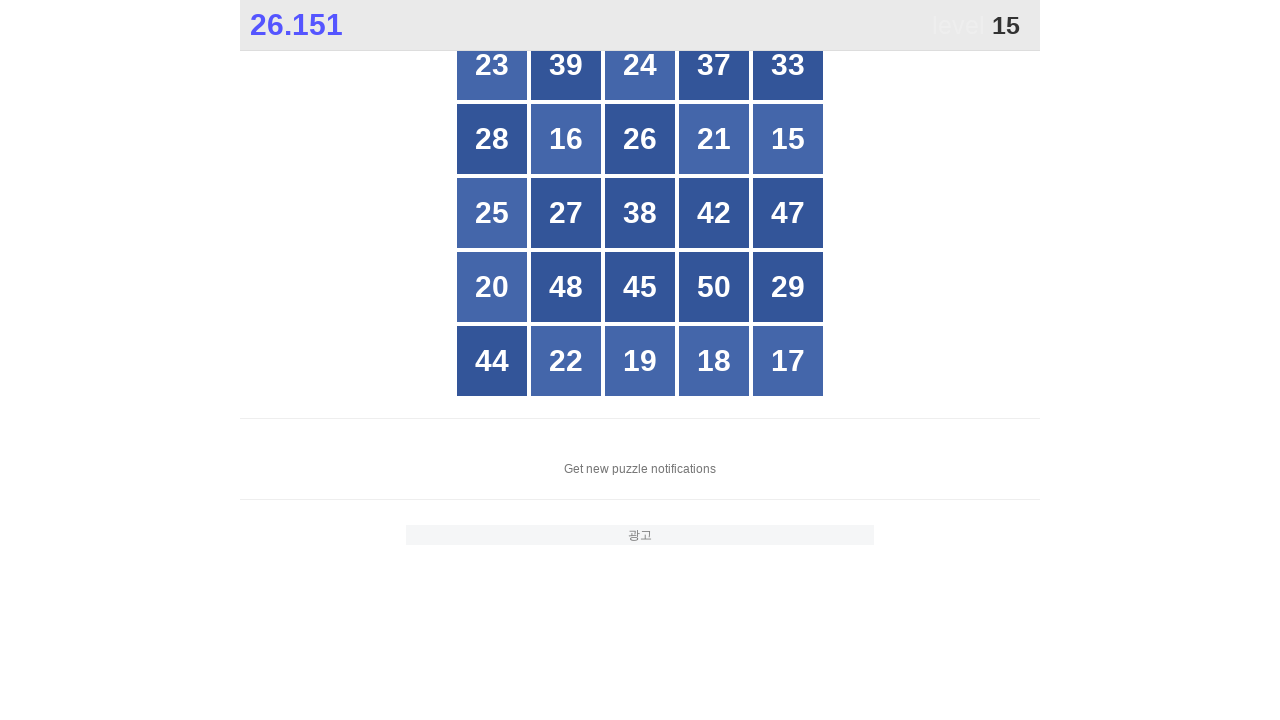

Clicked on number 15 in grid cell 10 at (788, 139) on xpath=//*[@id="grid"]/div[10]
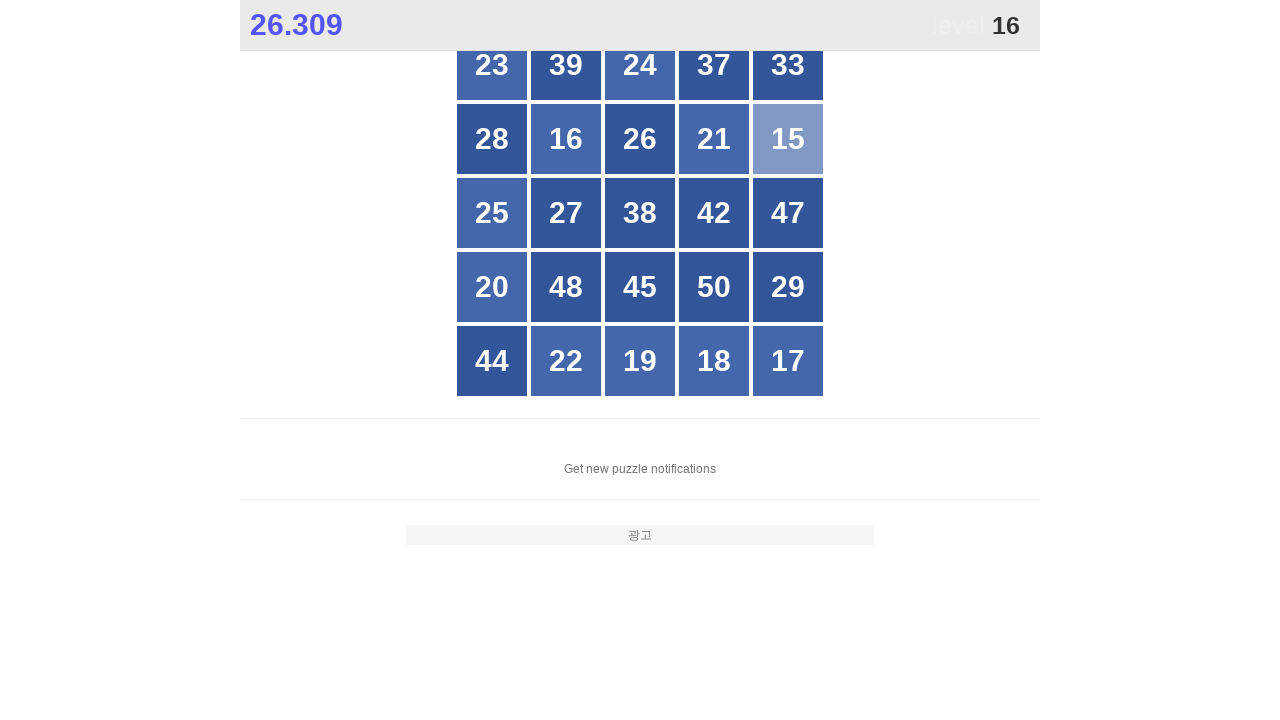

Retrieved text content from grid cell 1
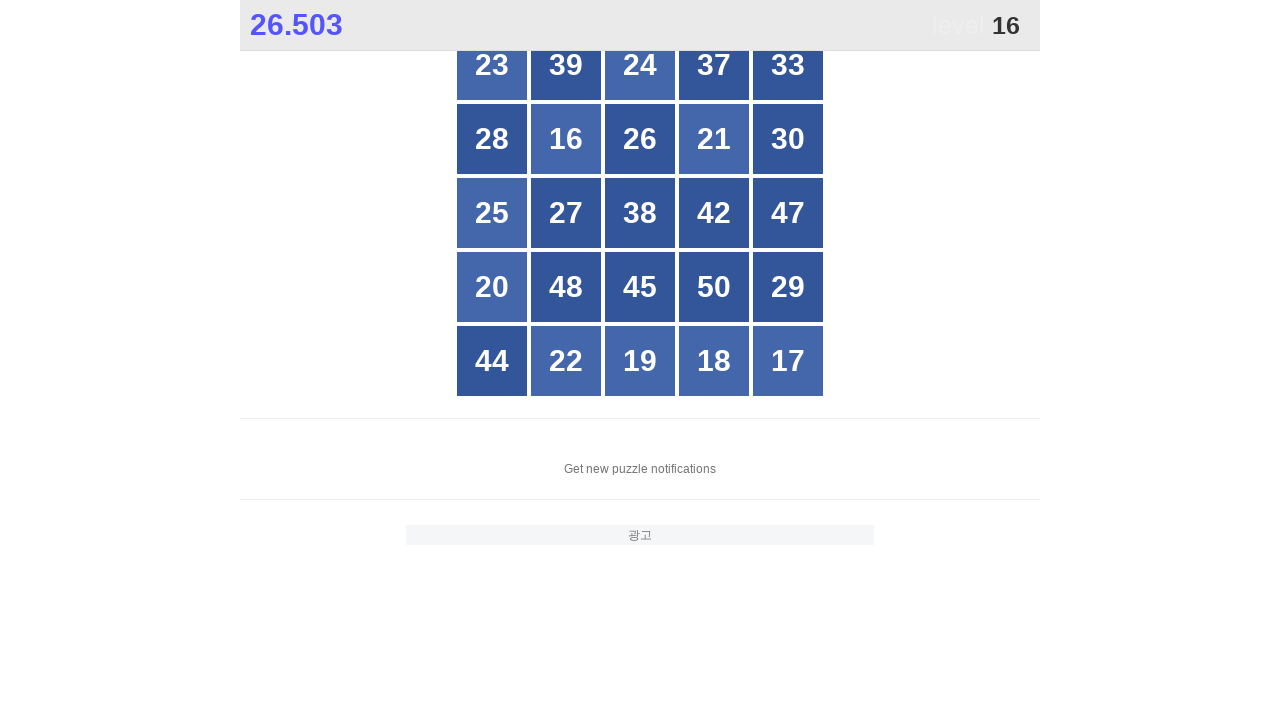

Retrieved text content from grid cell 2
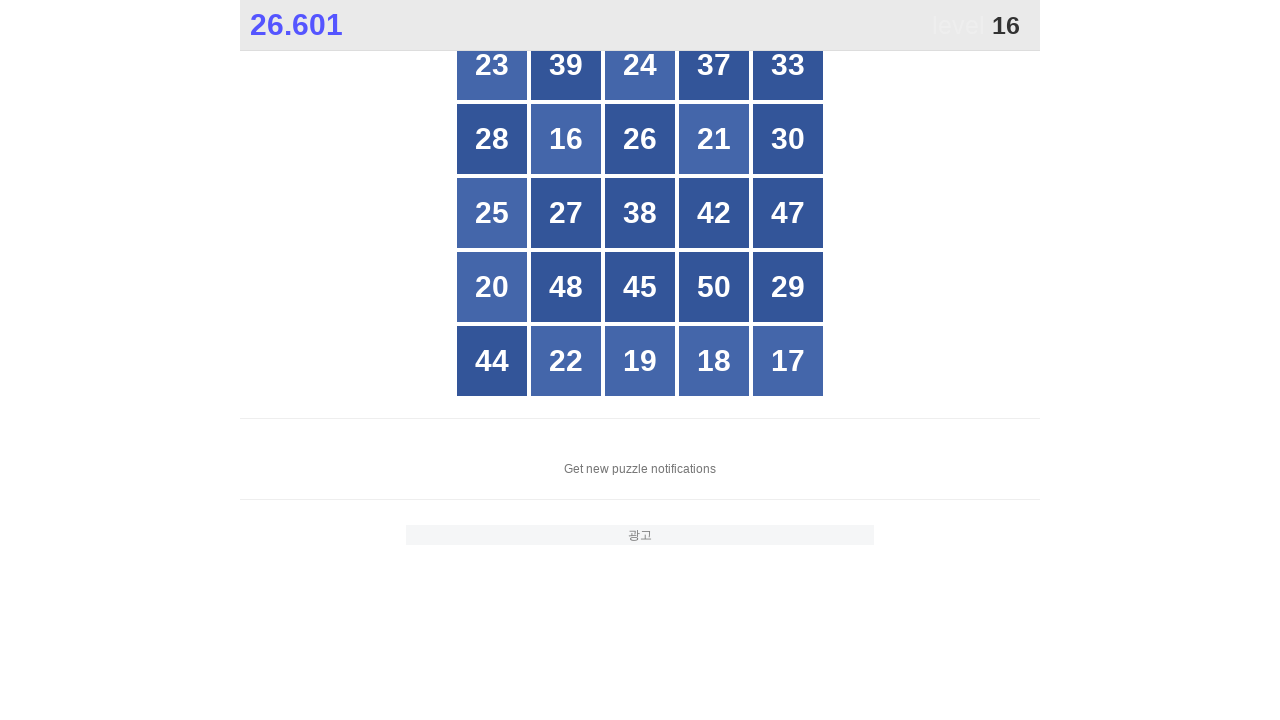

Retrieved text content from grid cell 3
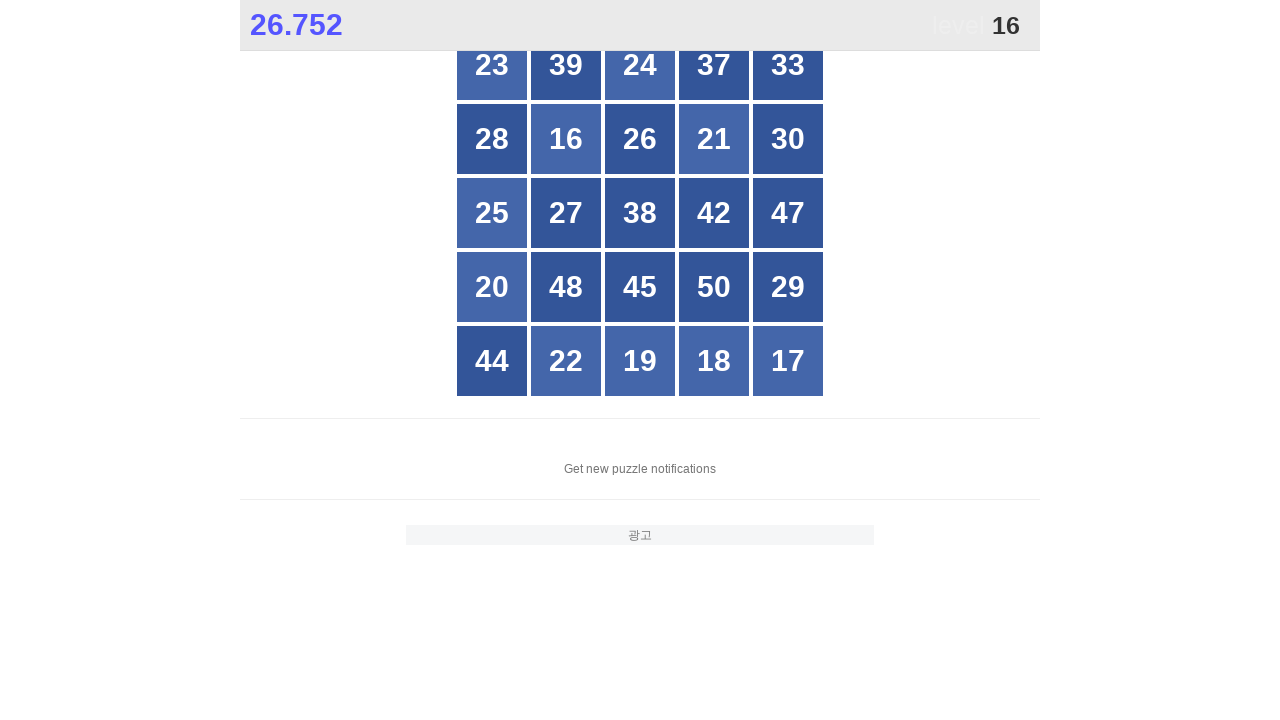

Retrieved text content from grid cell 4
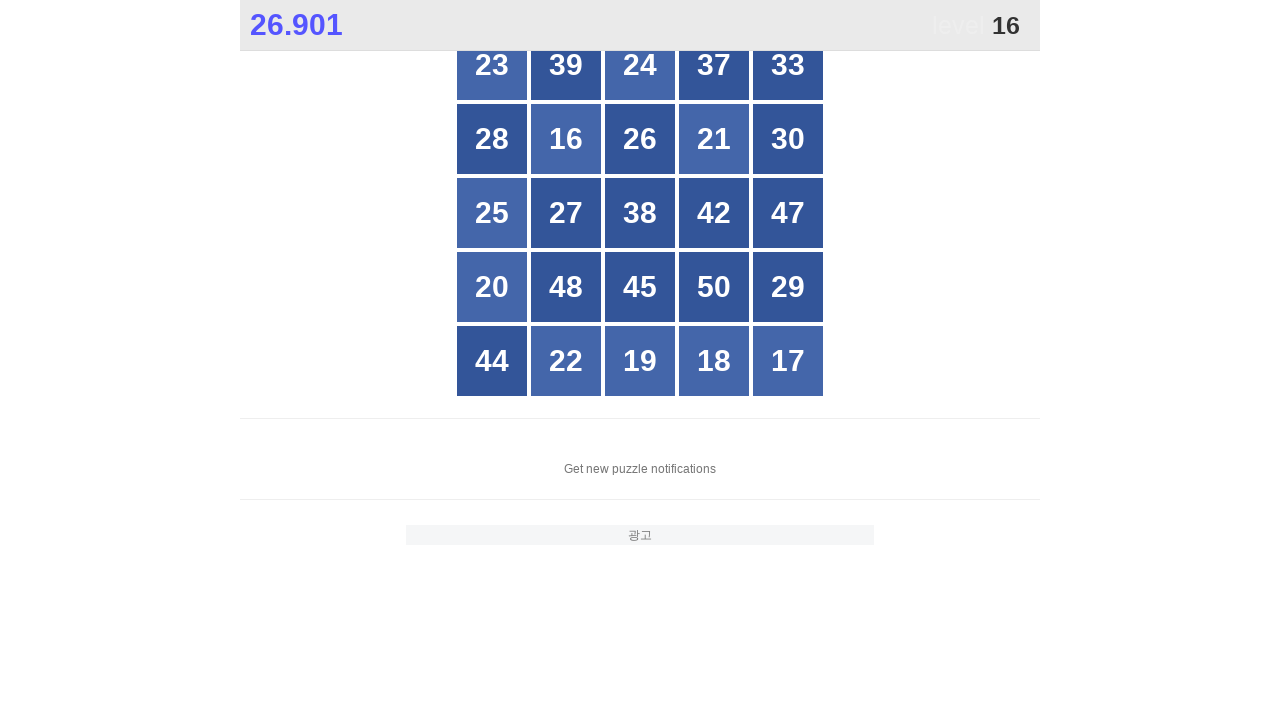

Retrieved text content from grid cell 5
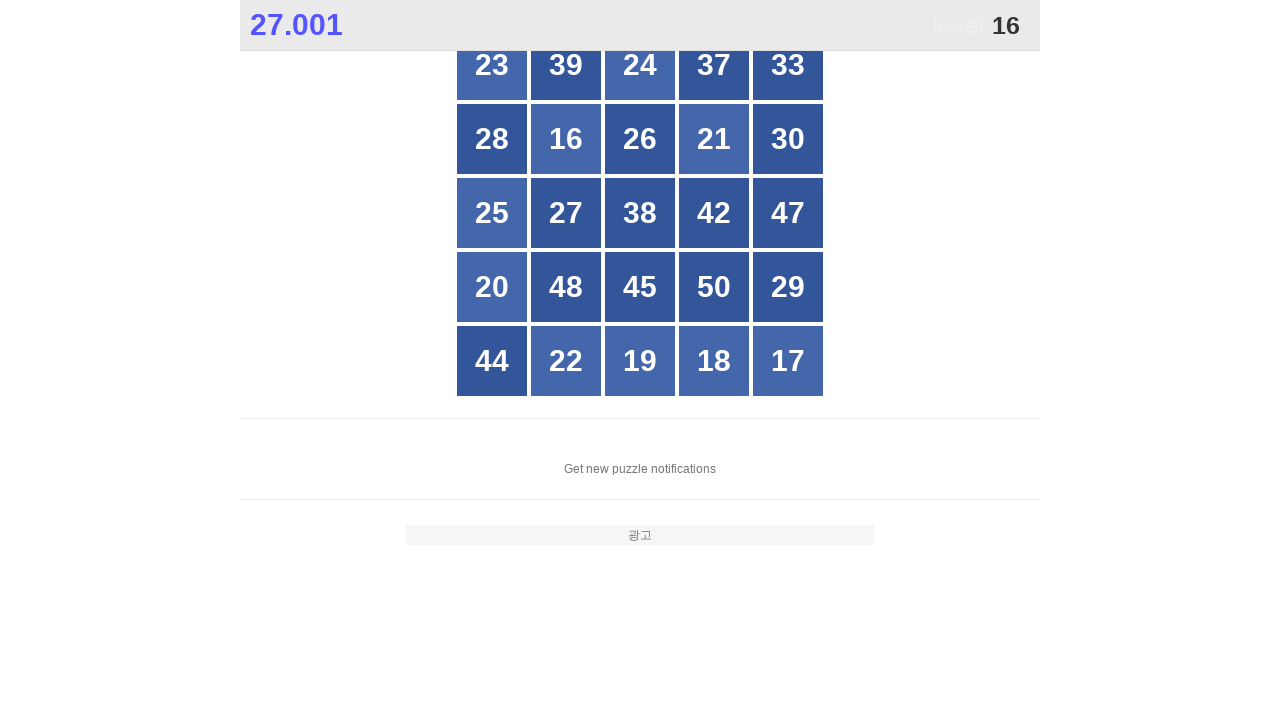

Retrieved text content from grid cell 6
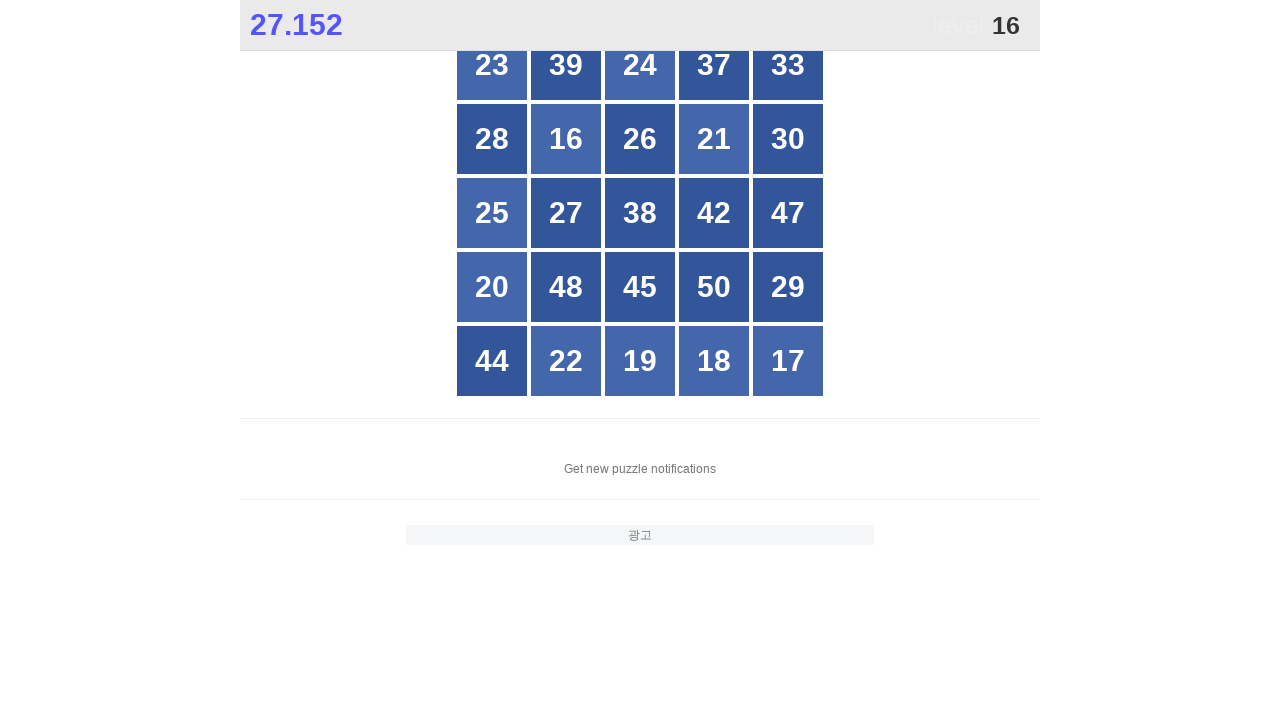

Retrieved text content from grid cell 7
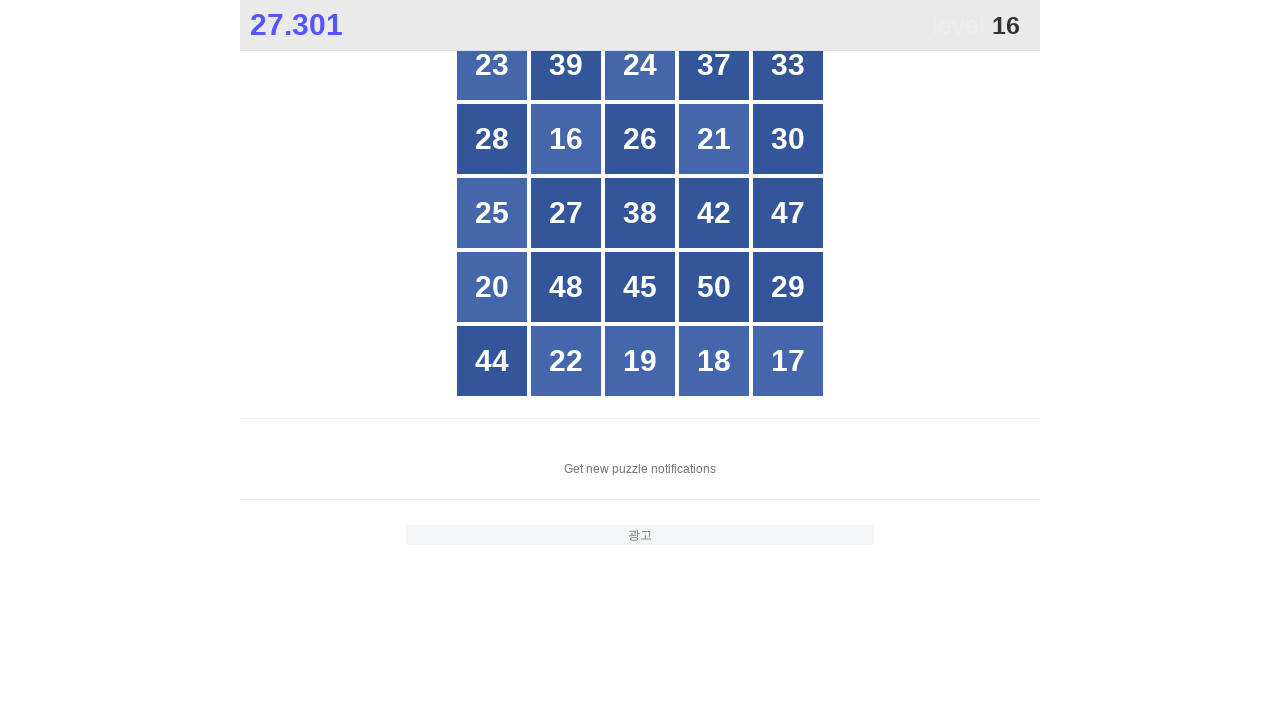

Clicked on number 16 in grid cell 7 at (566, 139) on xpath=//*[@id="grid"]/div[7]
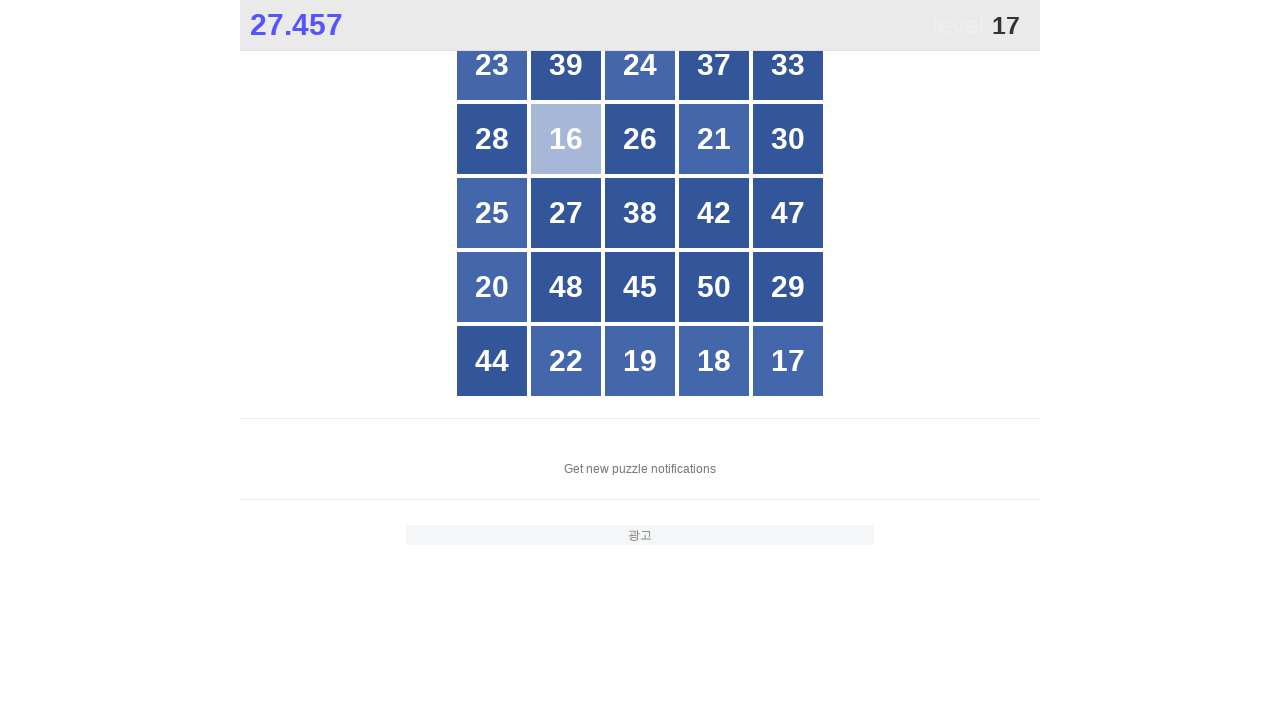

Retrieved text content from grid cell 1
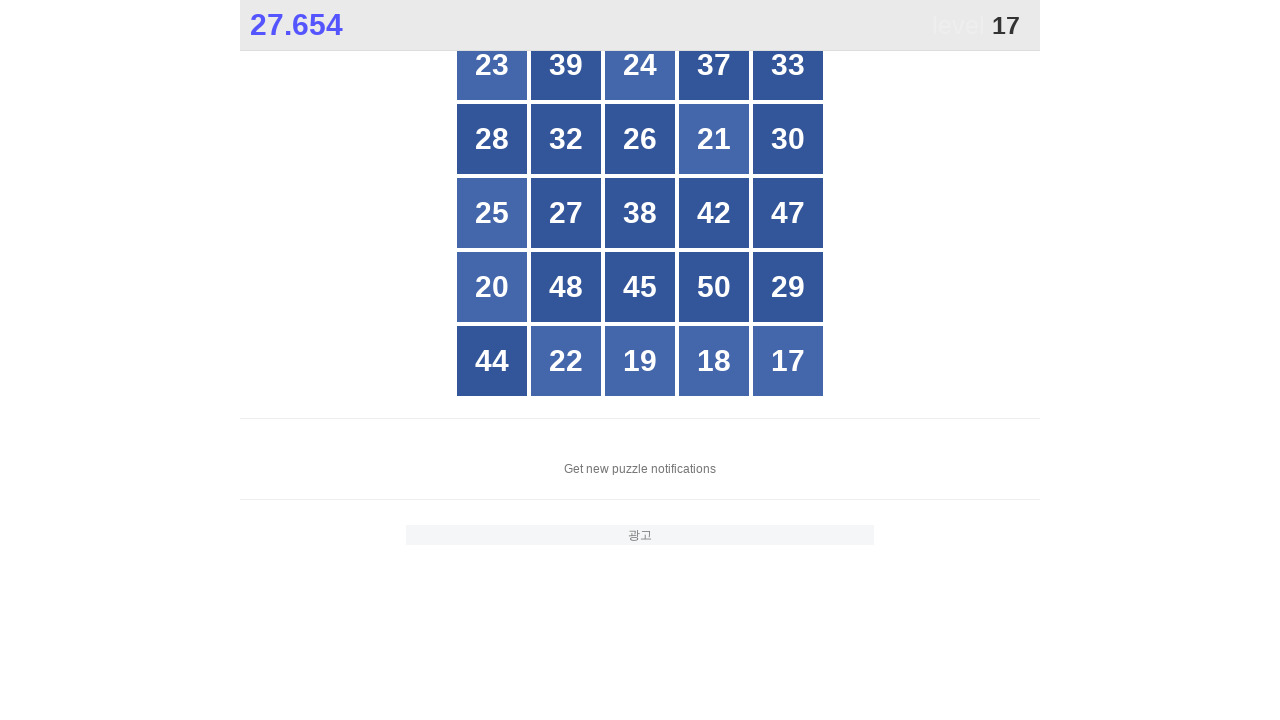

Retrieved text content from grid cell 2
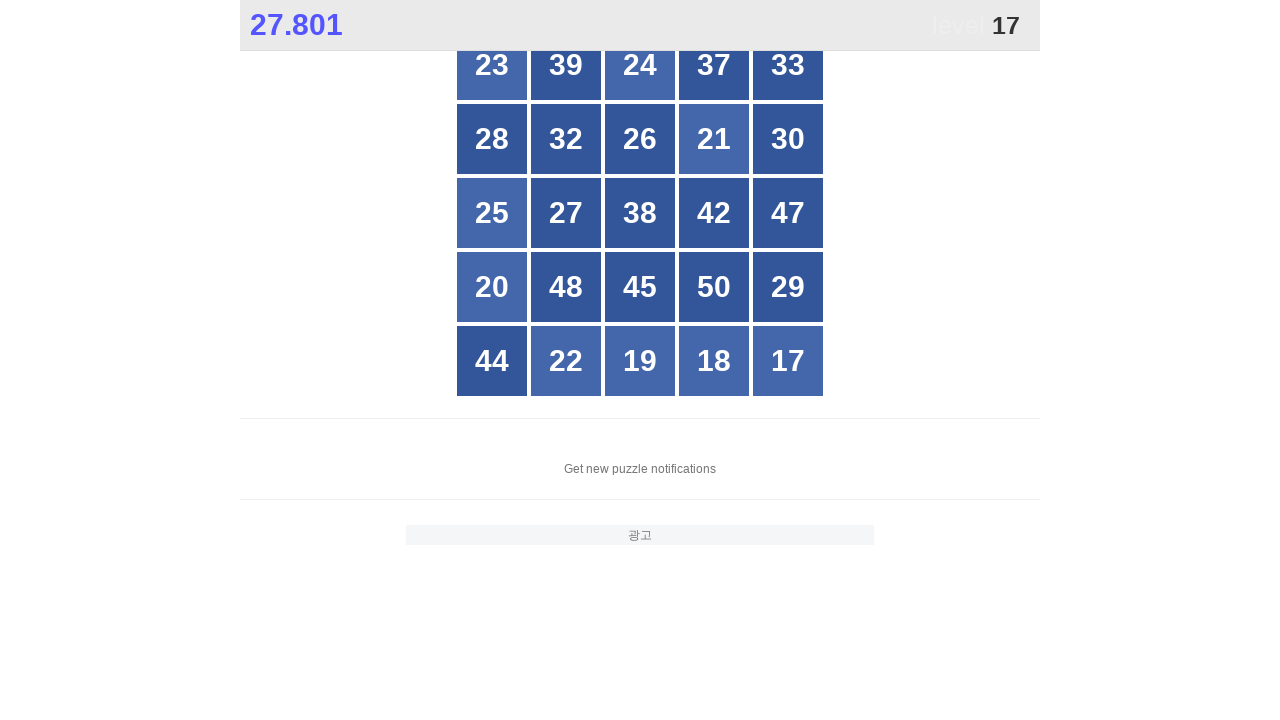

Retrieved text content from grid cell 3
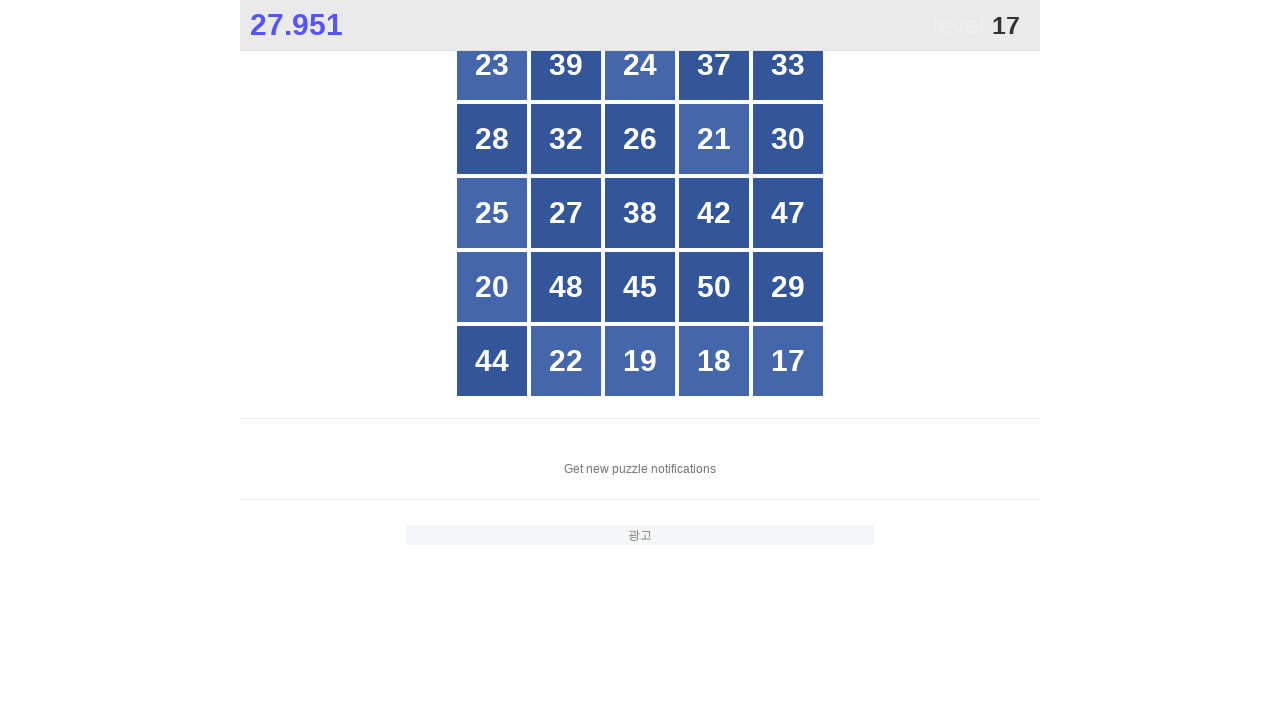

Retrieved text content from grid cell 4
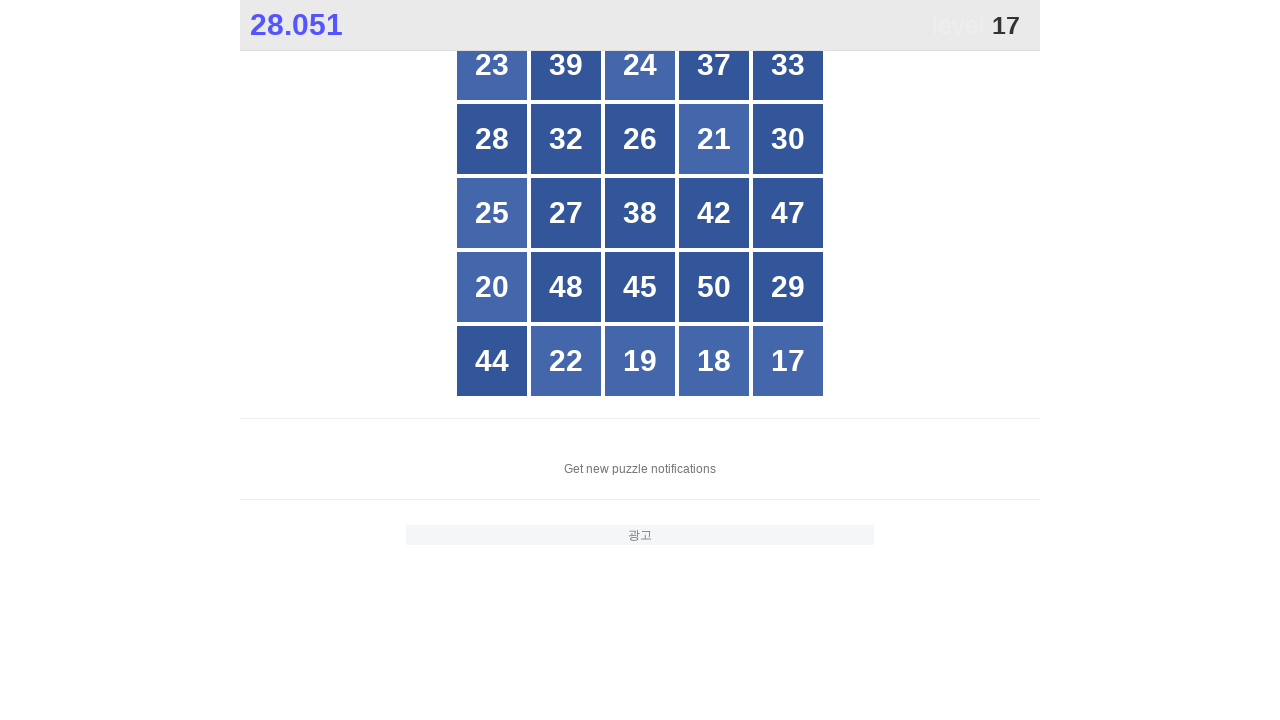

Retrieved text content from grid cell 5
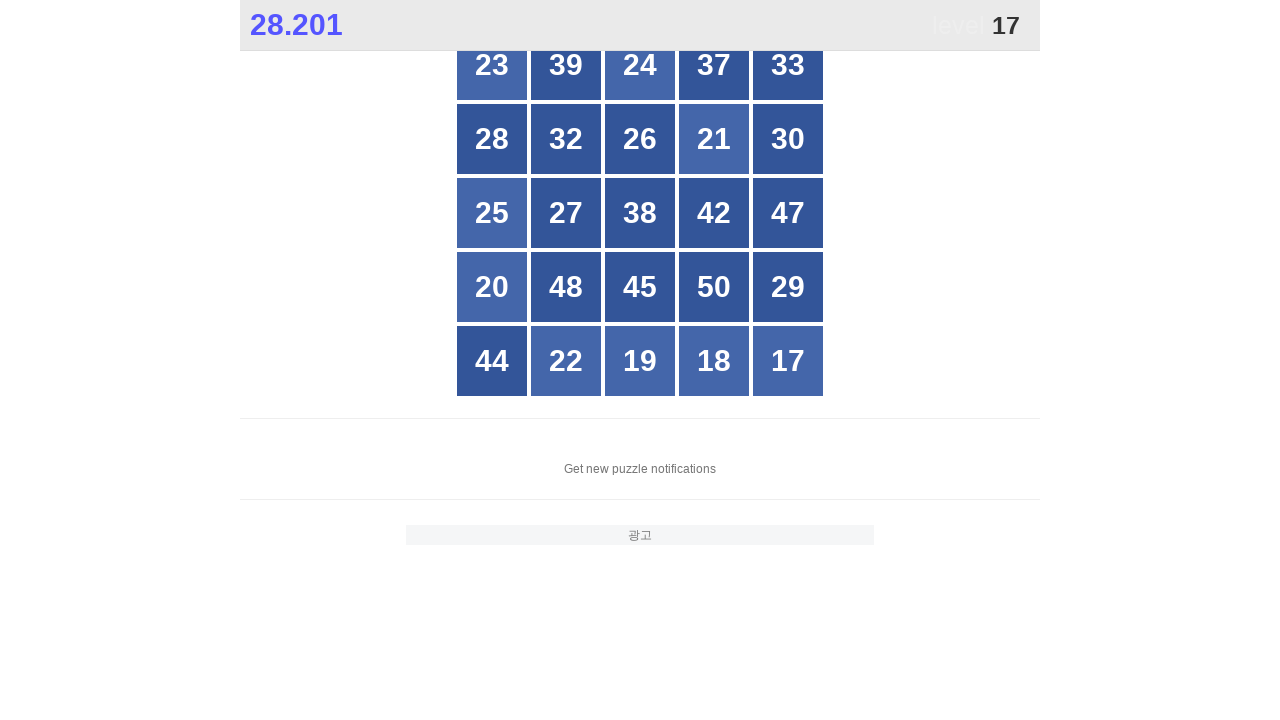

Retrieved text content from grid cell 6
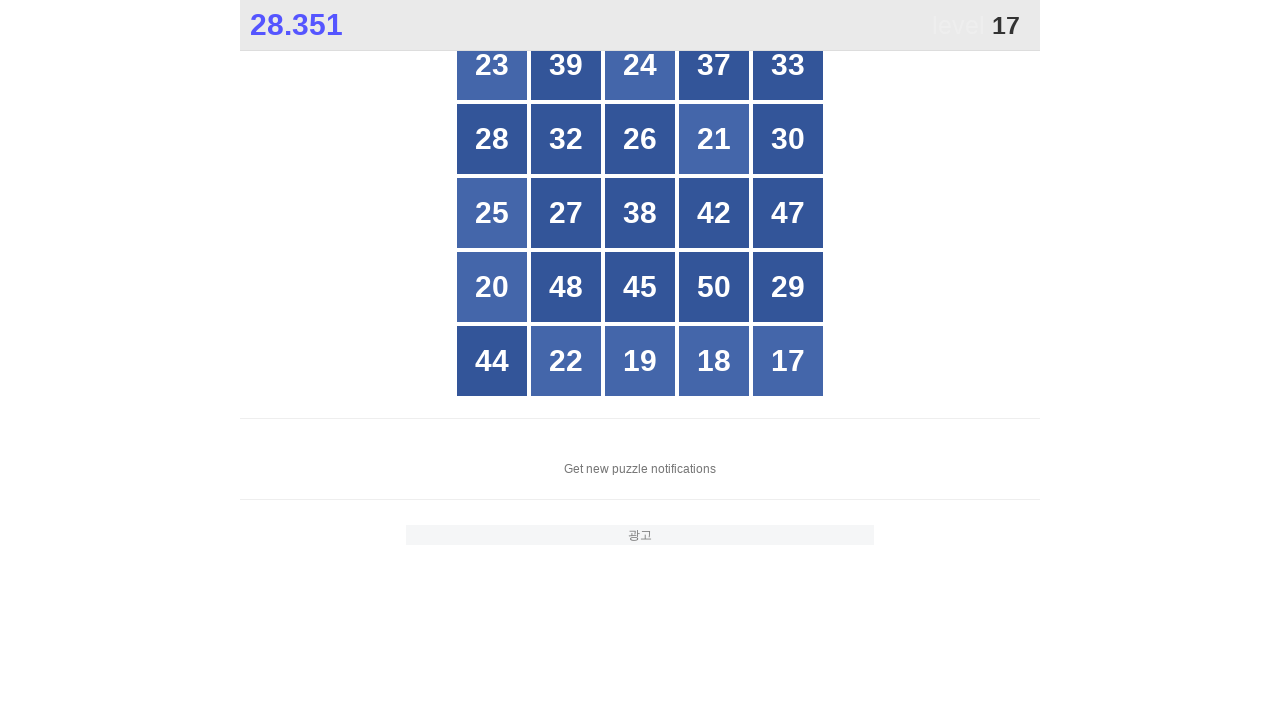

Retrieved text content from grid cell 7
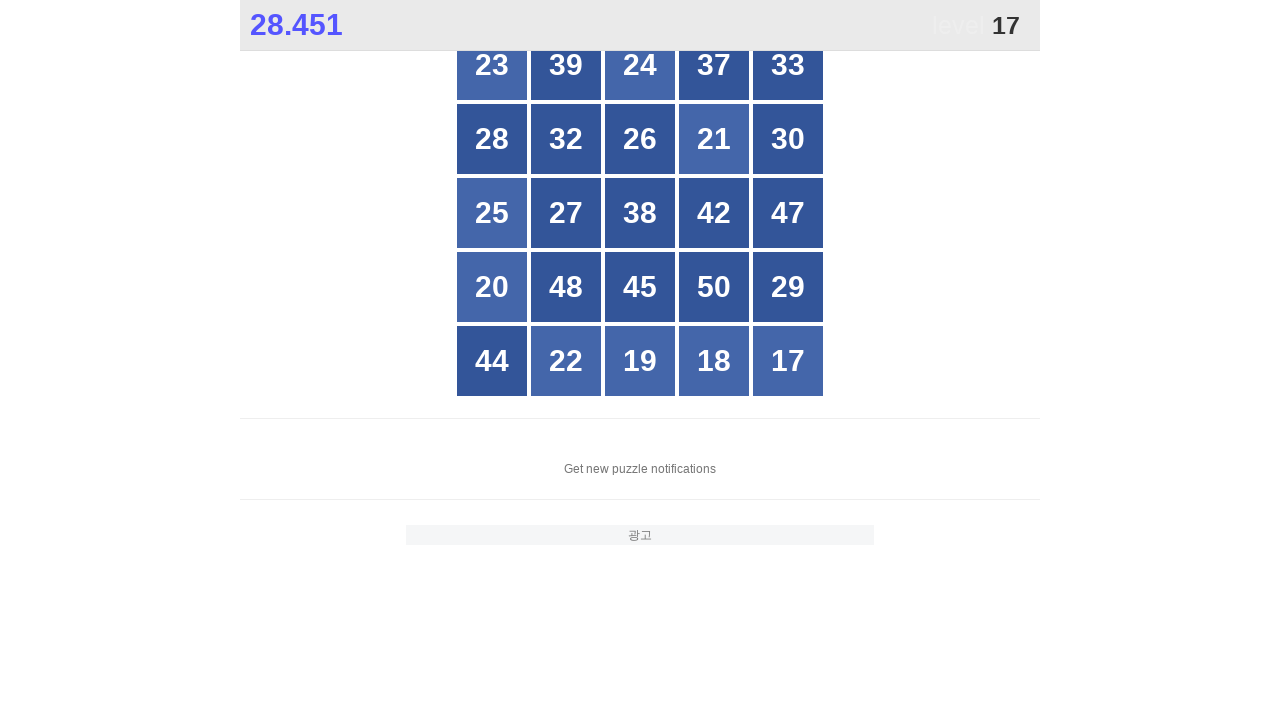

Retrieved text content from grid cell 8
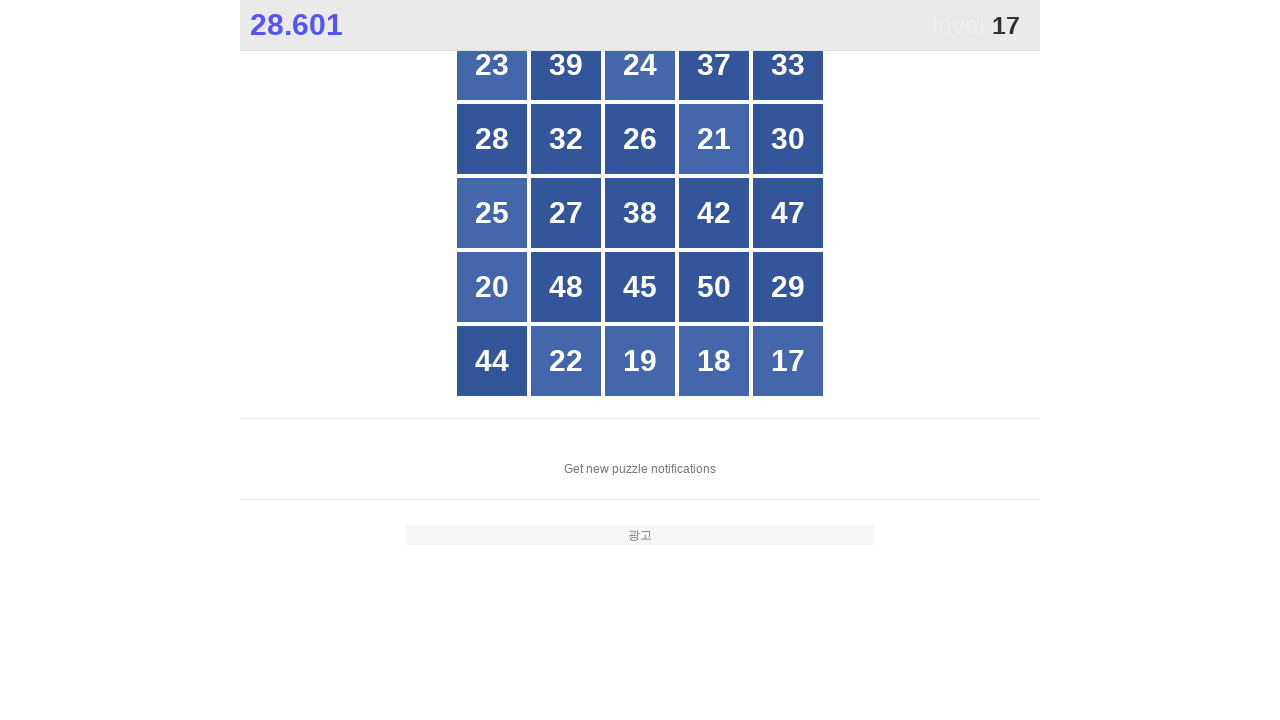

Retrieved text content from grid cell 9
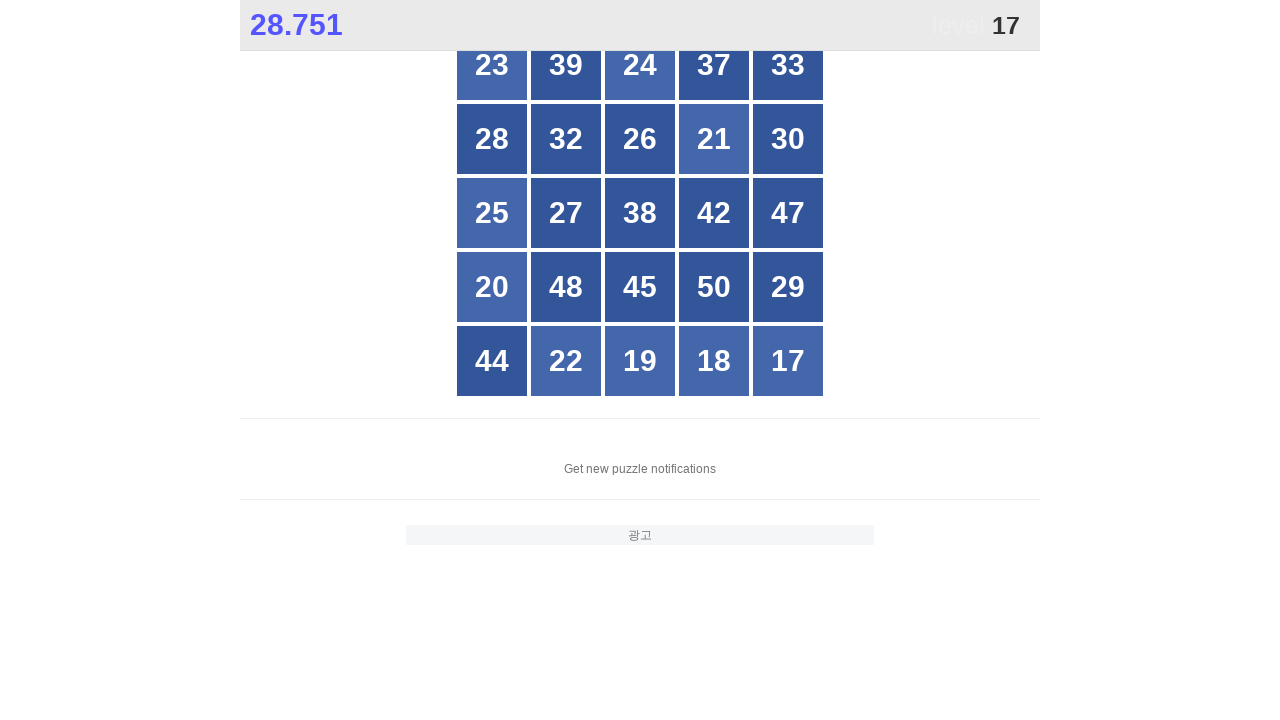

Retrieved text content from grid cell 10
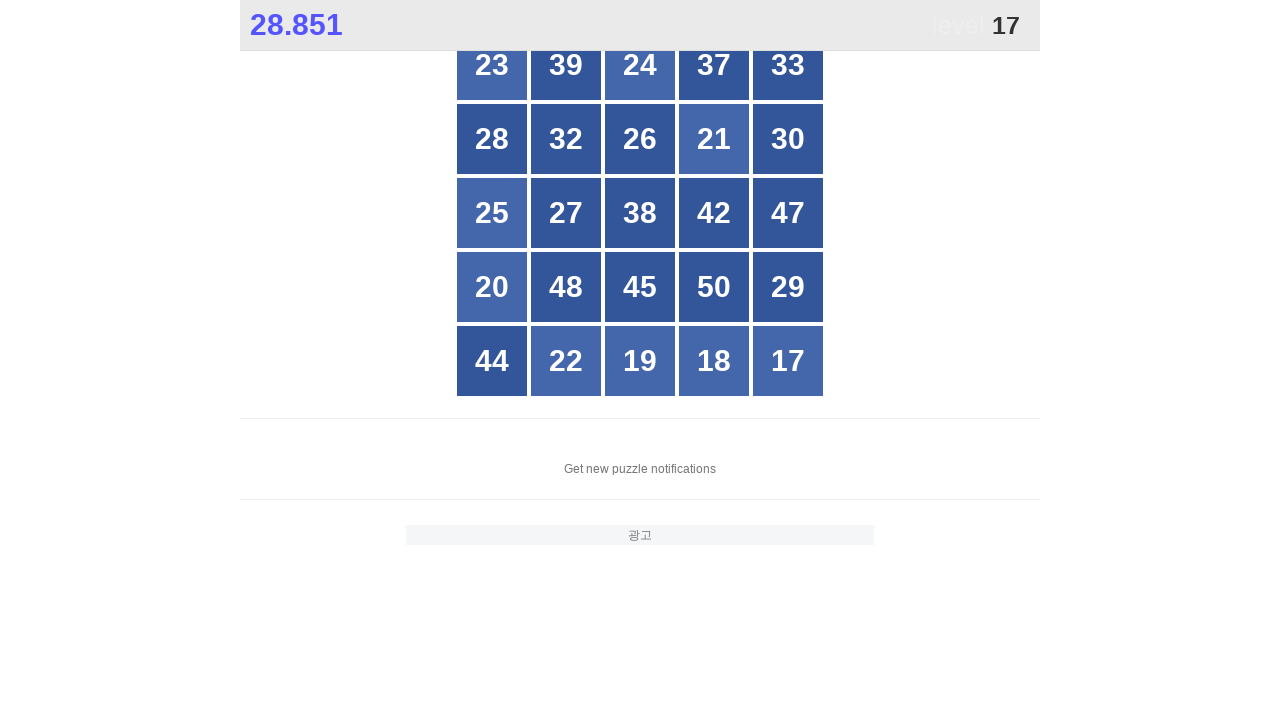

Retrieved text content from grid cell 11
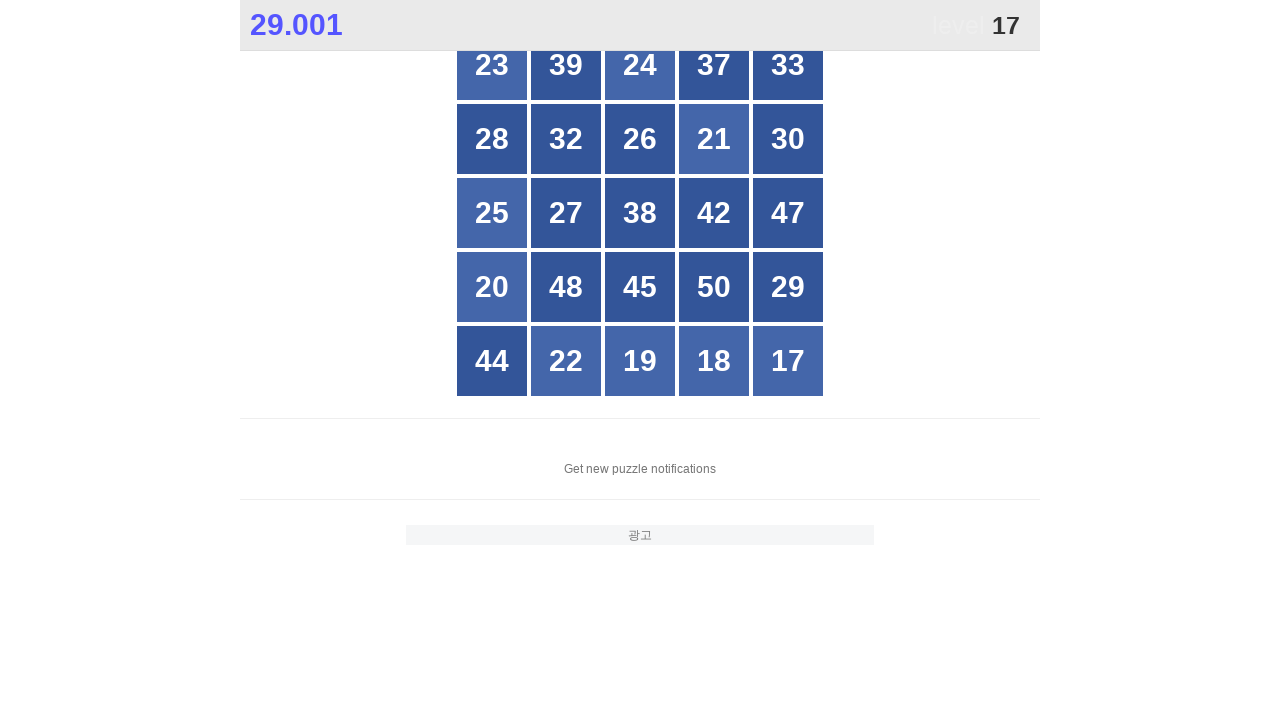

Retrieved text content from grid cell 12
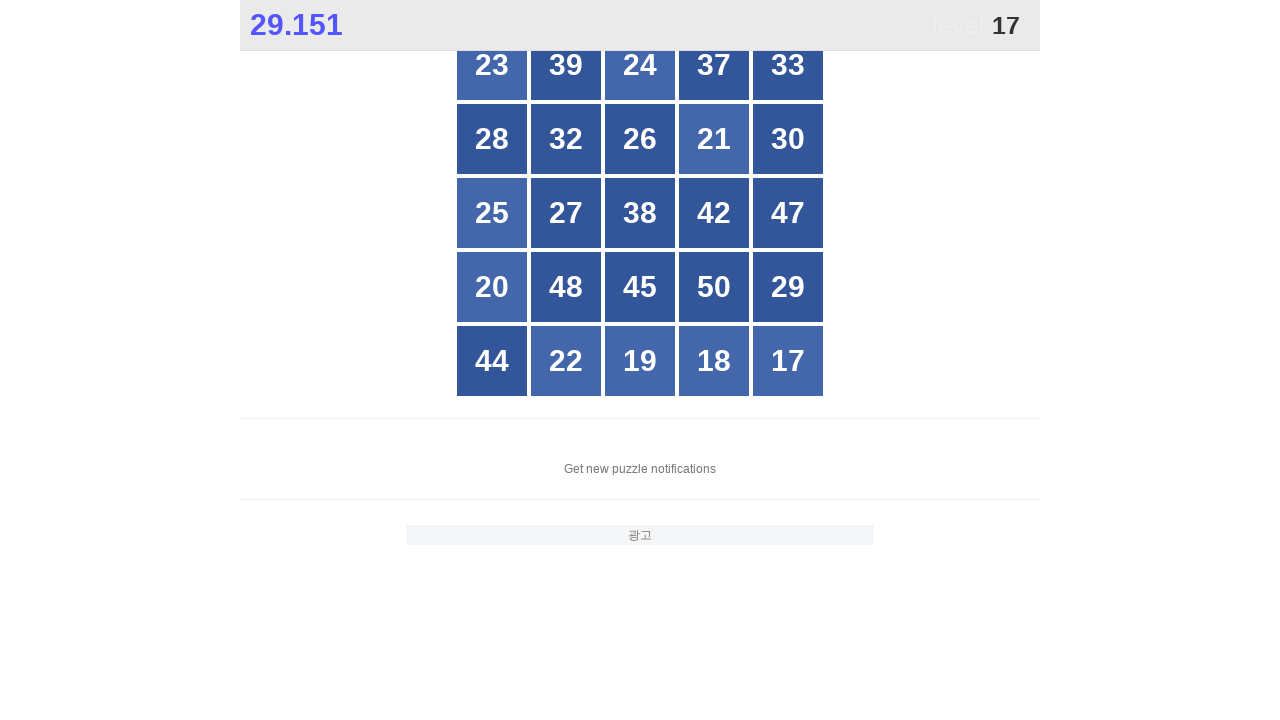

Retrieved text content from grid cell 13
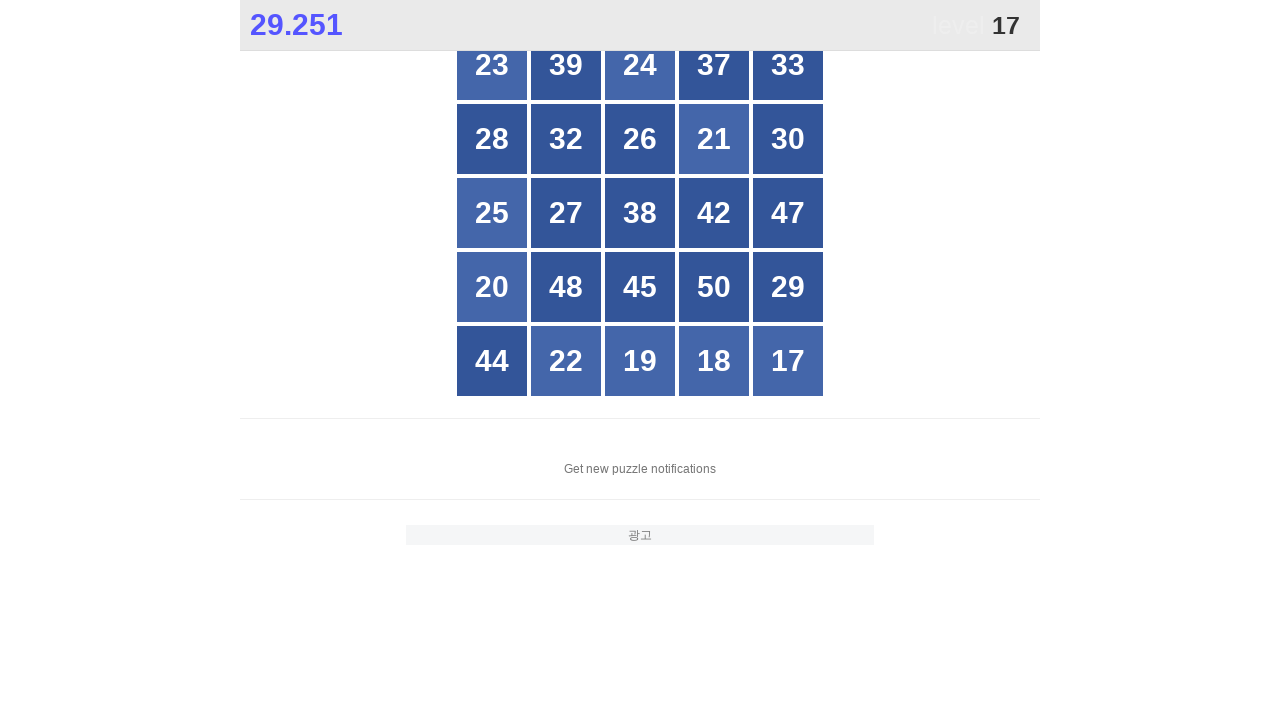

Retrieved text content from grid cell 14
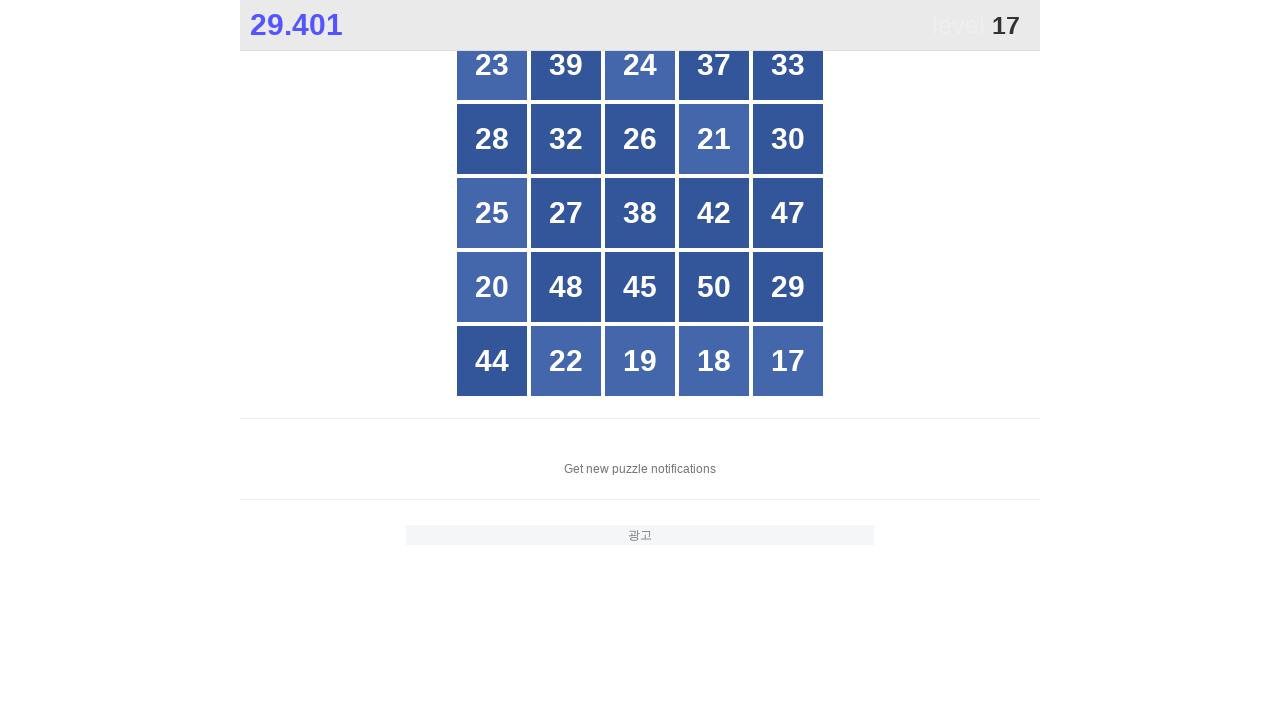

Retrieved text content from grid cell 15
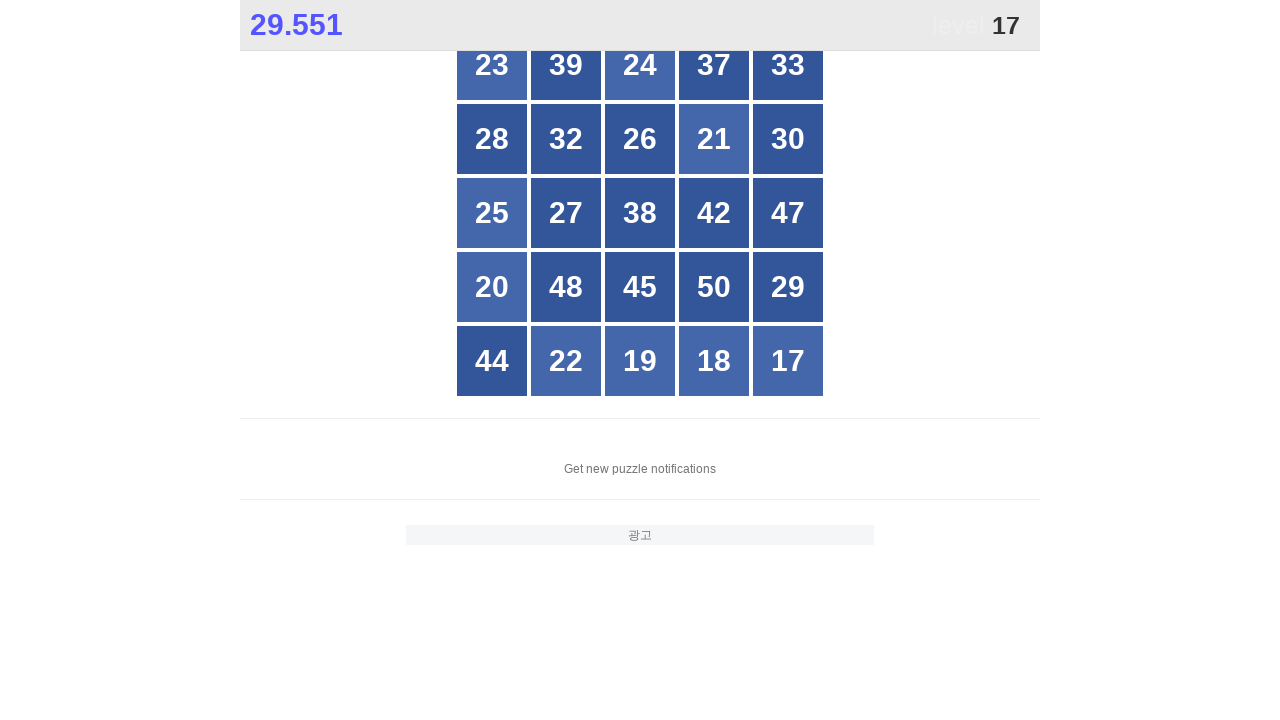

Retrieved text content from grid cell 16
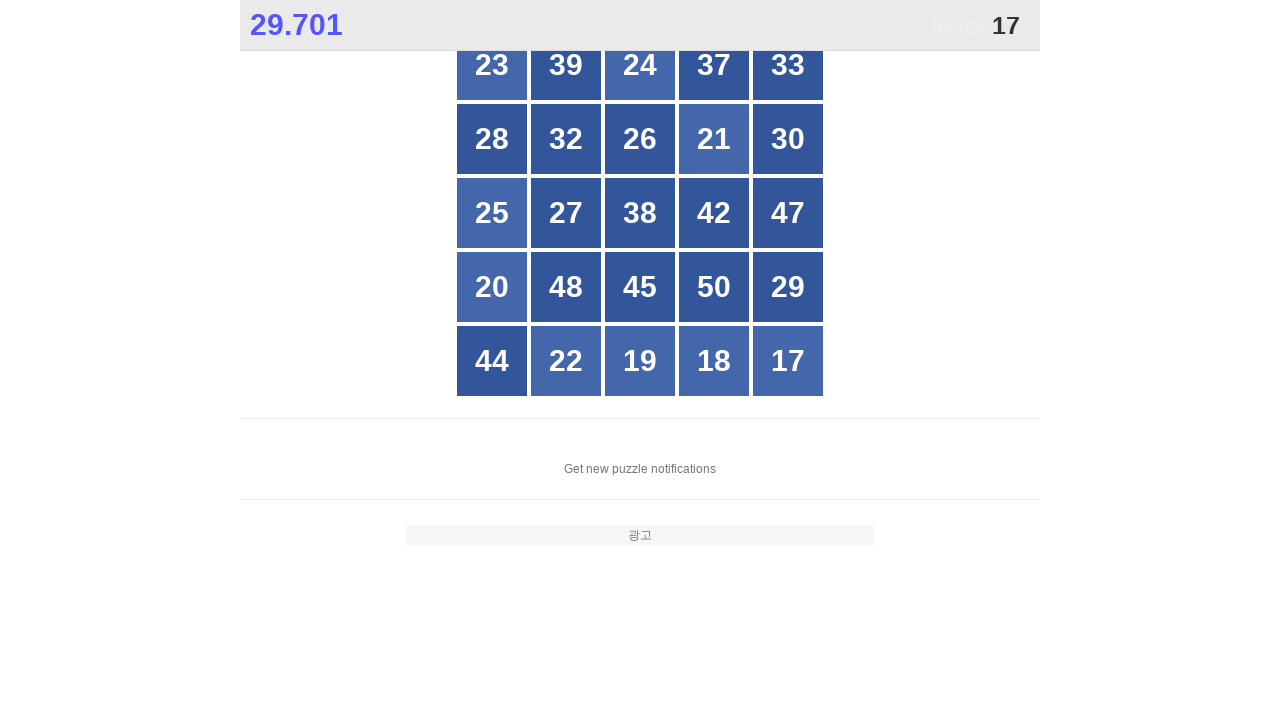

Retrieved text content from grid cell 17
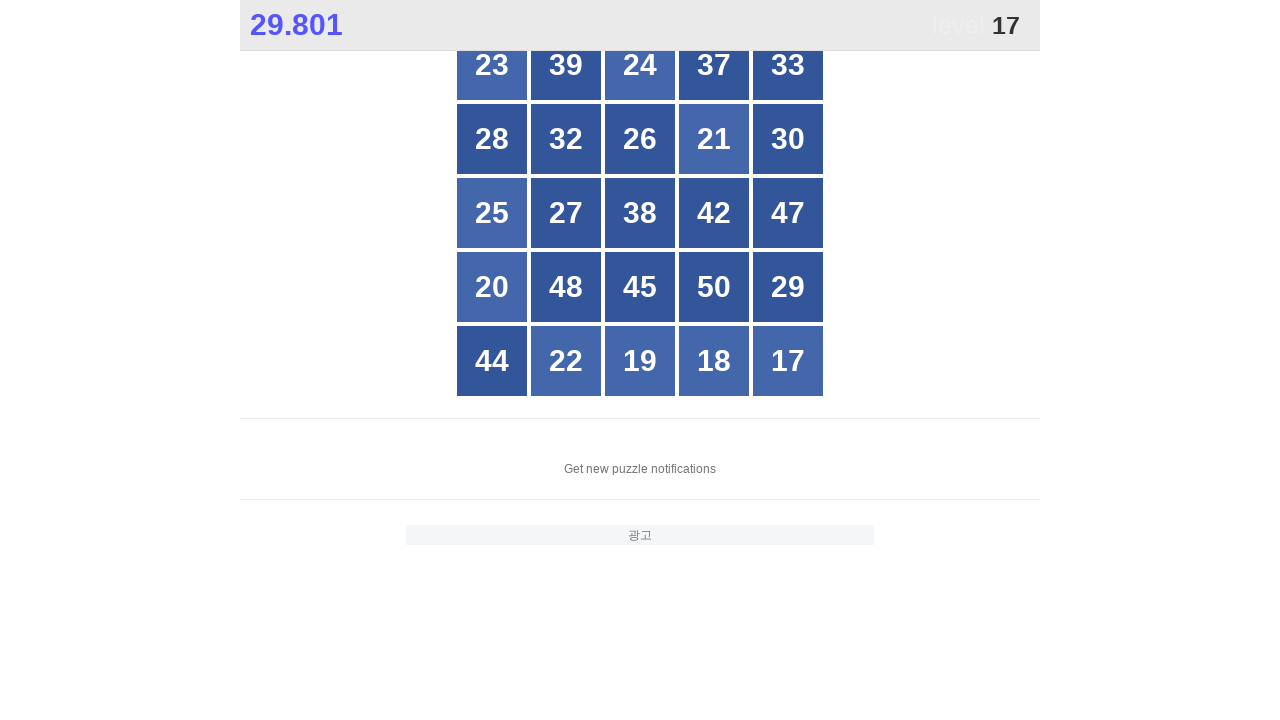

Retrieved text content from grid cell 18
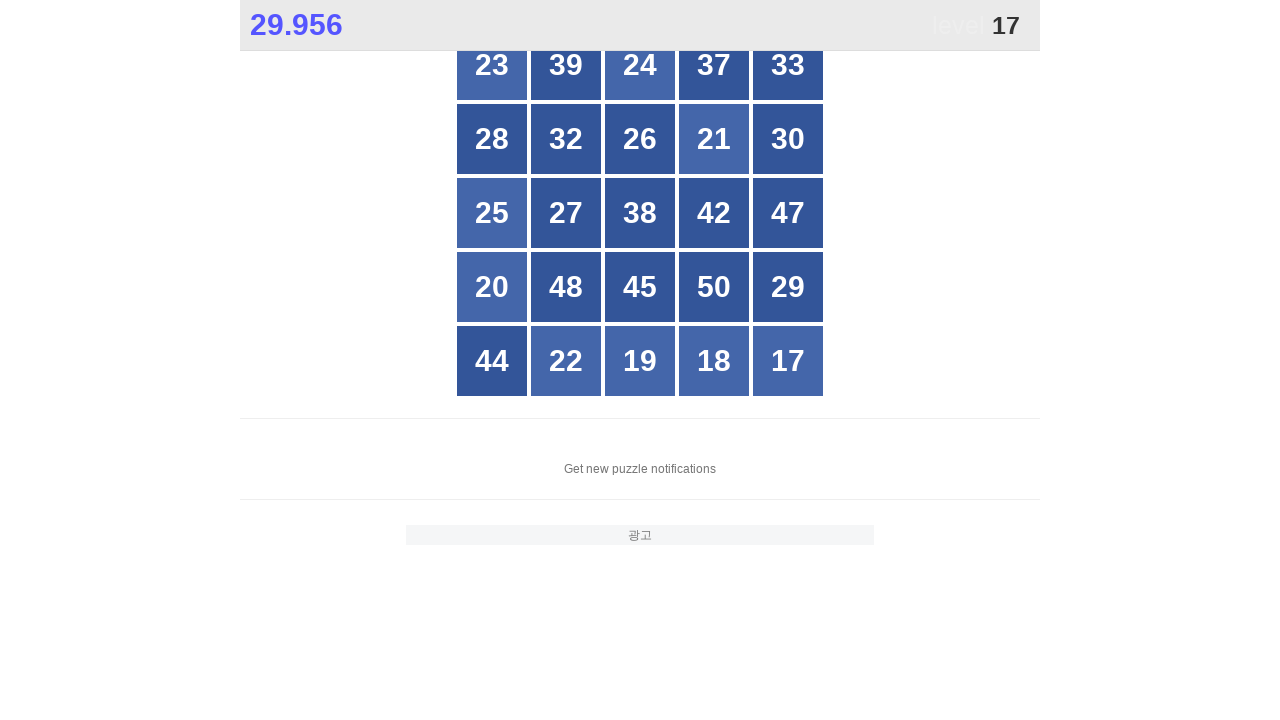

Retrieved text content from grid cell 19
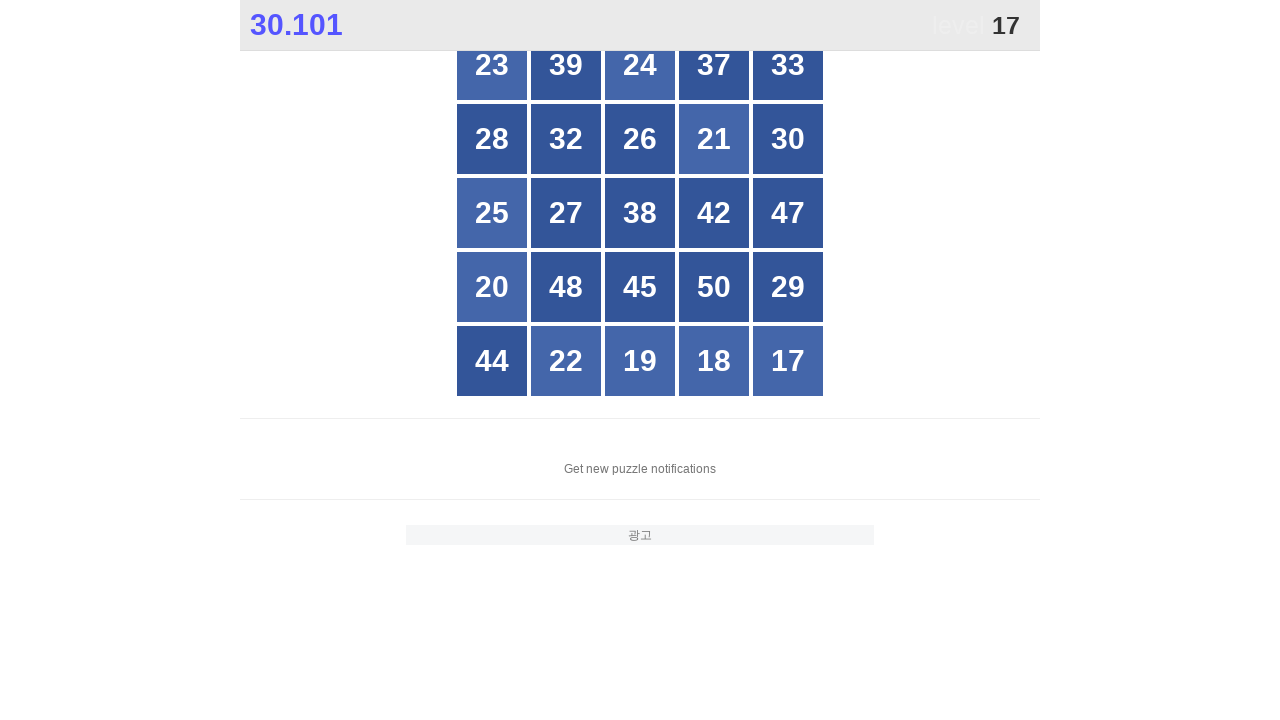

Retrieved text content from grid cell 20
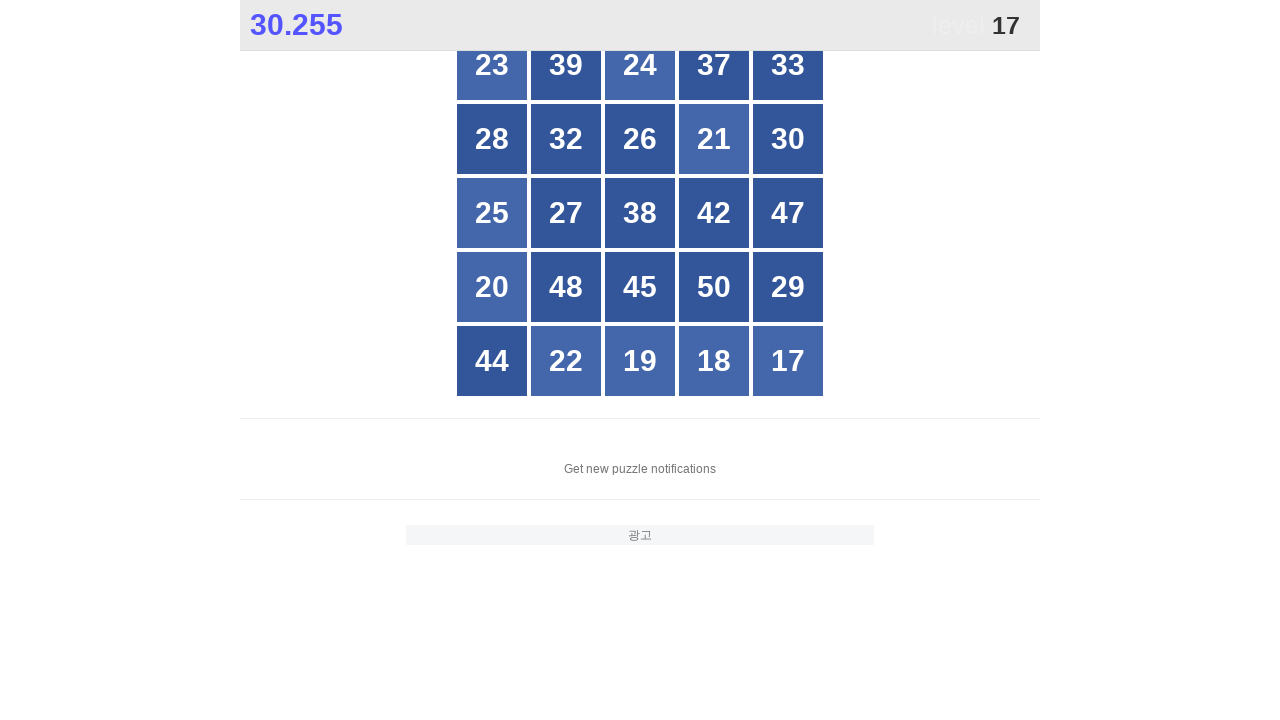

Retrieved text content from grid cell 21
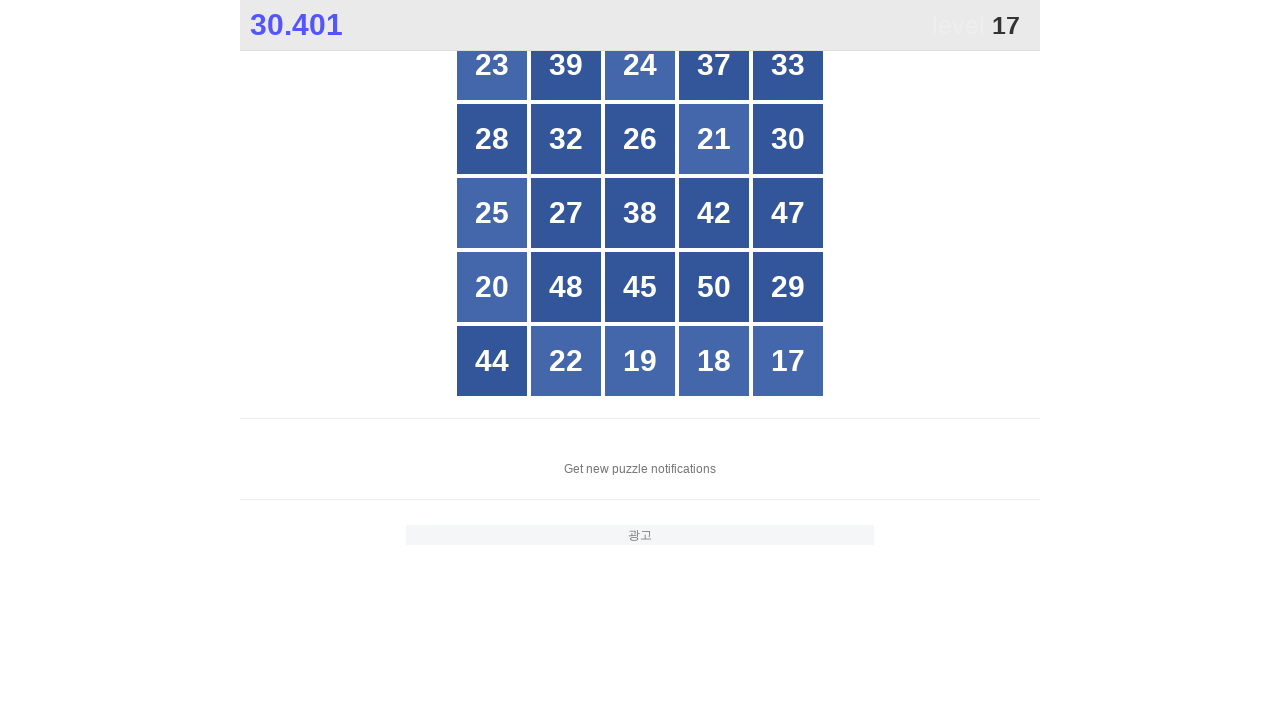

Retrieved text content from grid cell 22
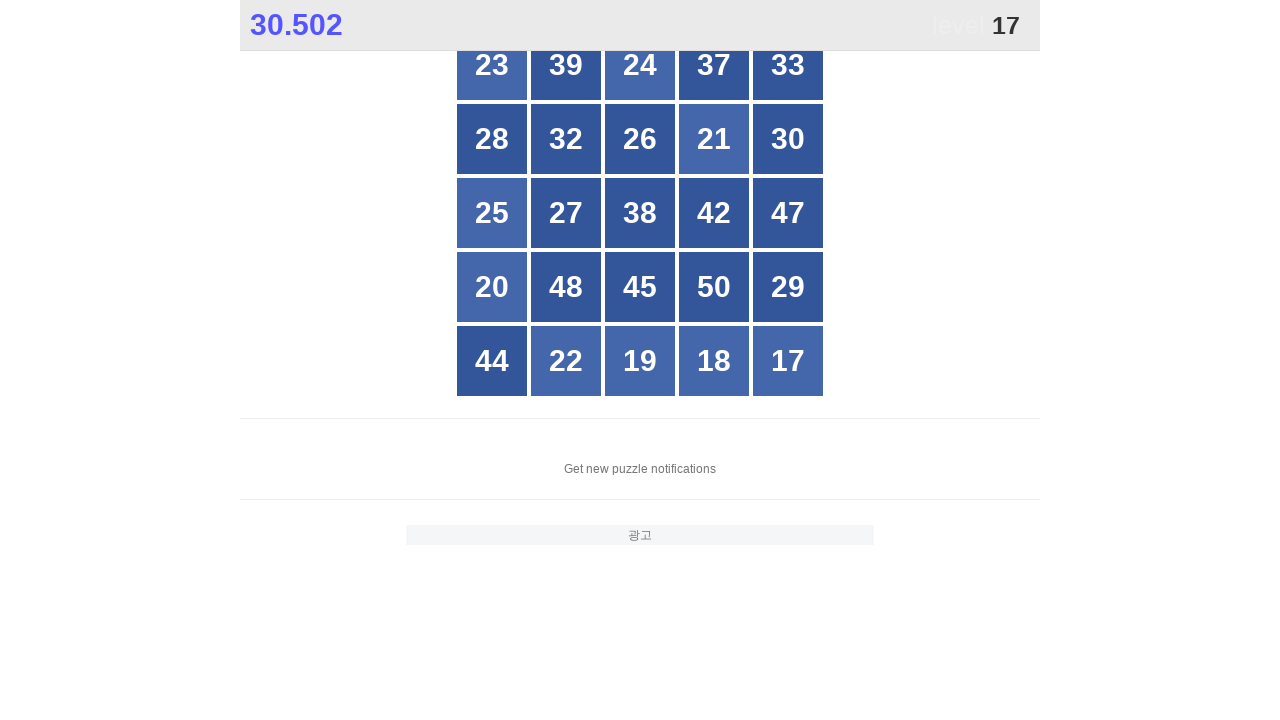

Retrieved text content from grid cell 23
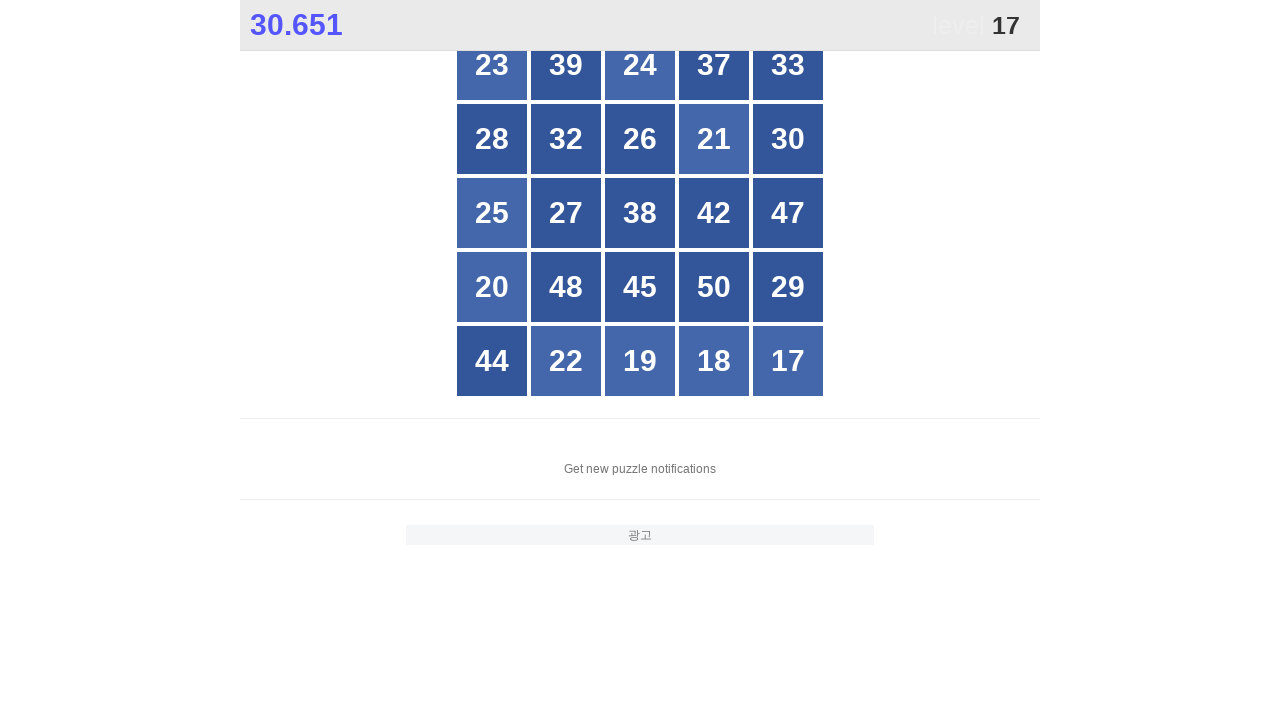

Retrieved text content from grid cell 24
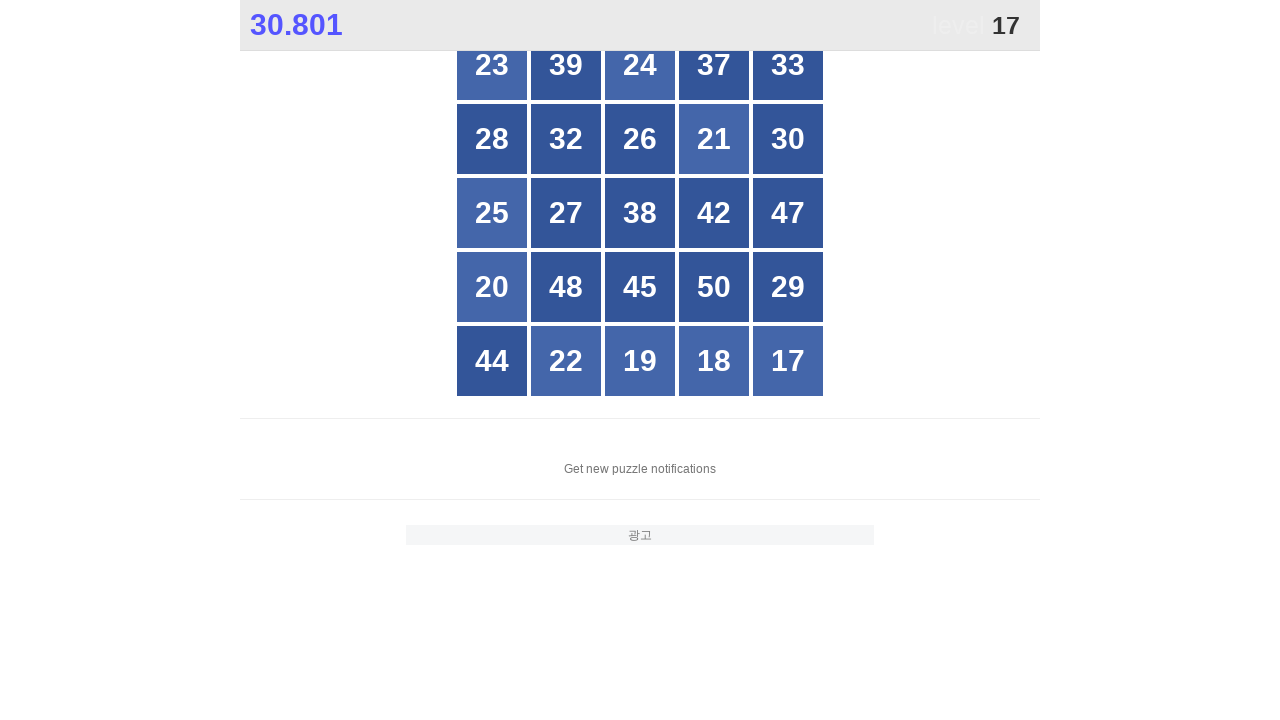

Retrieved text content from grid cell 25
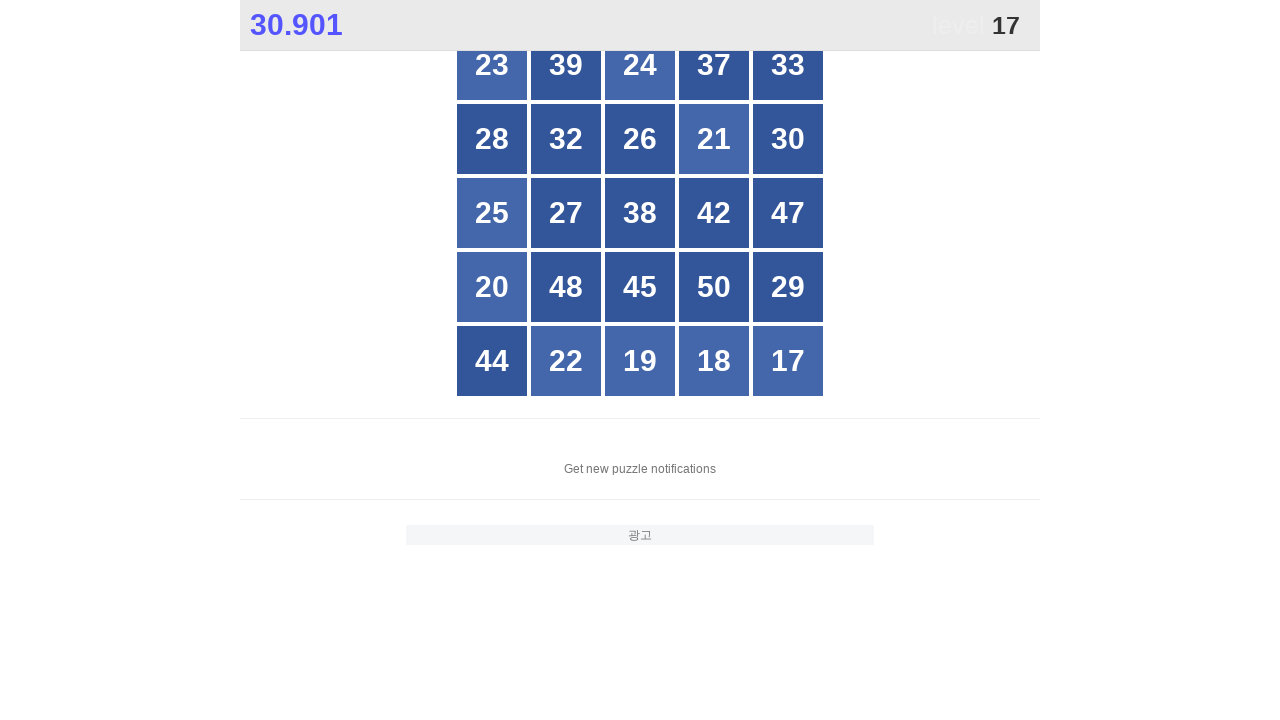

Clicked on number 17 in grid cell 25 at (788, 361) on xpath=//*[@id="grid"]/div[25]
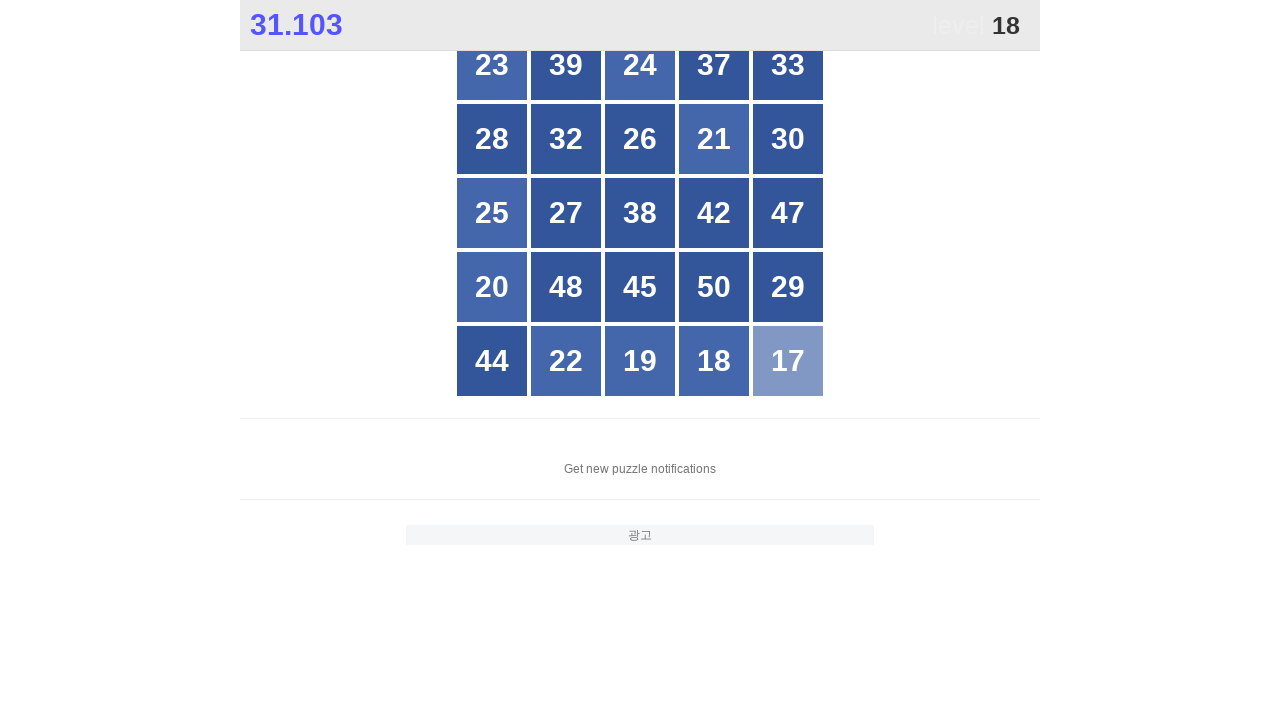

Retrieved text content from grid cell 1
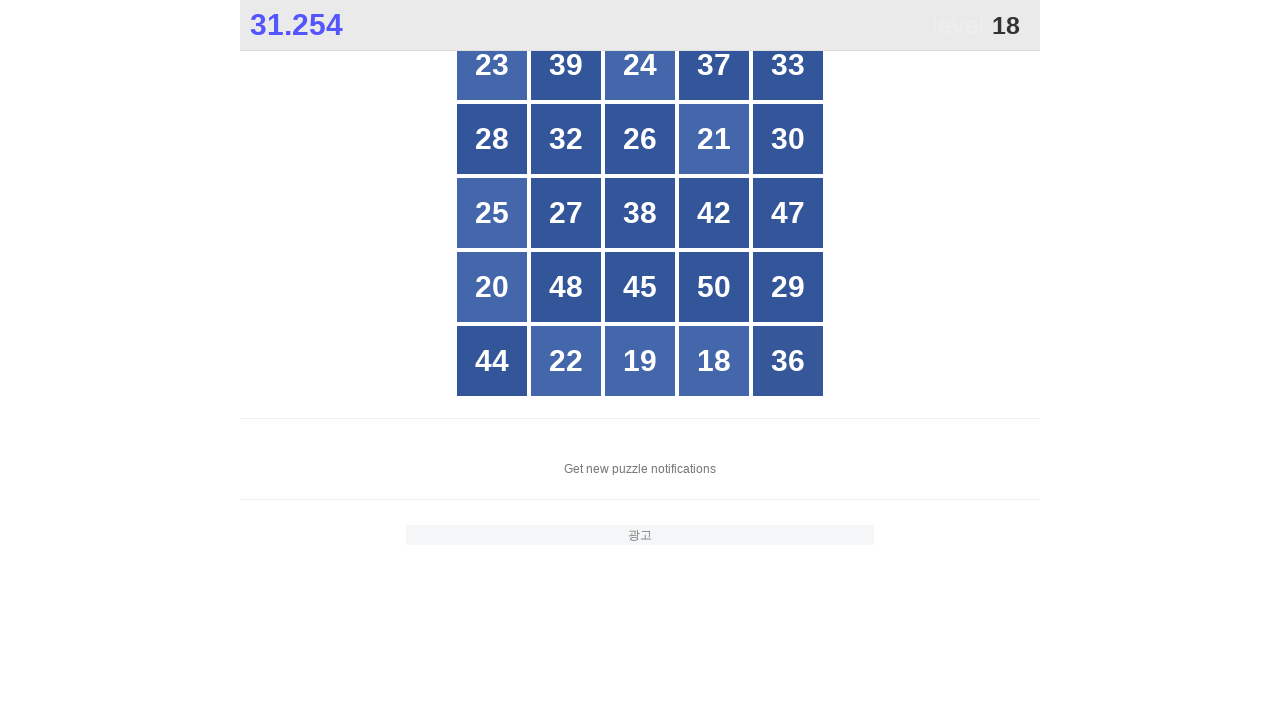

Retrieved text content from grid cell 2
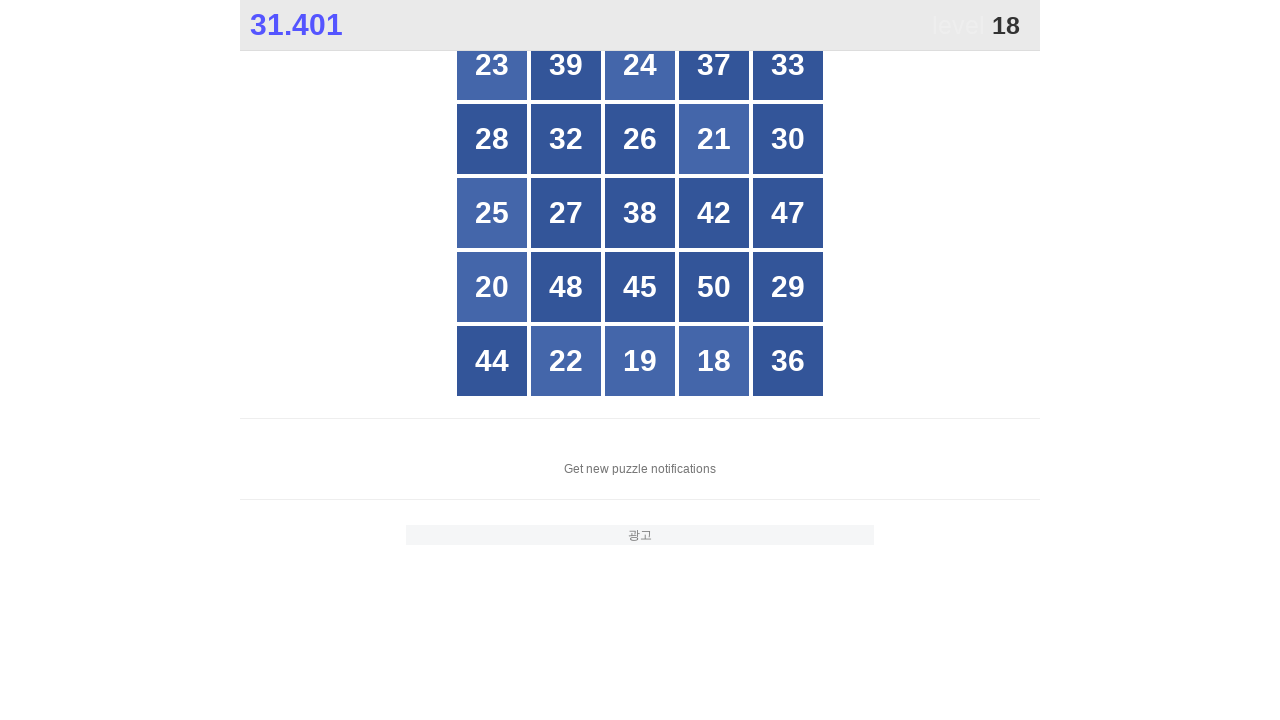

Retrieved text content from grid cell 3
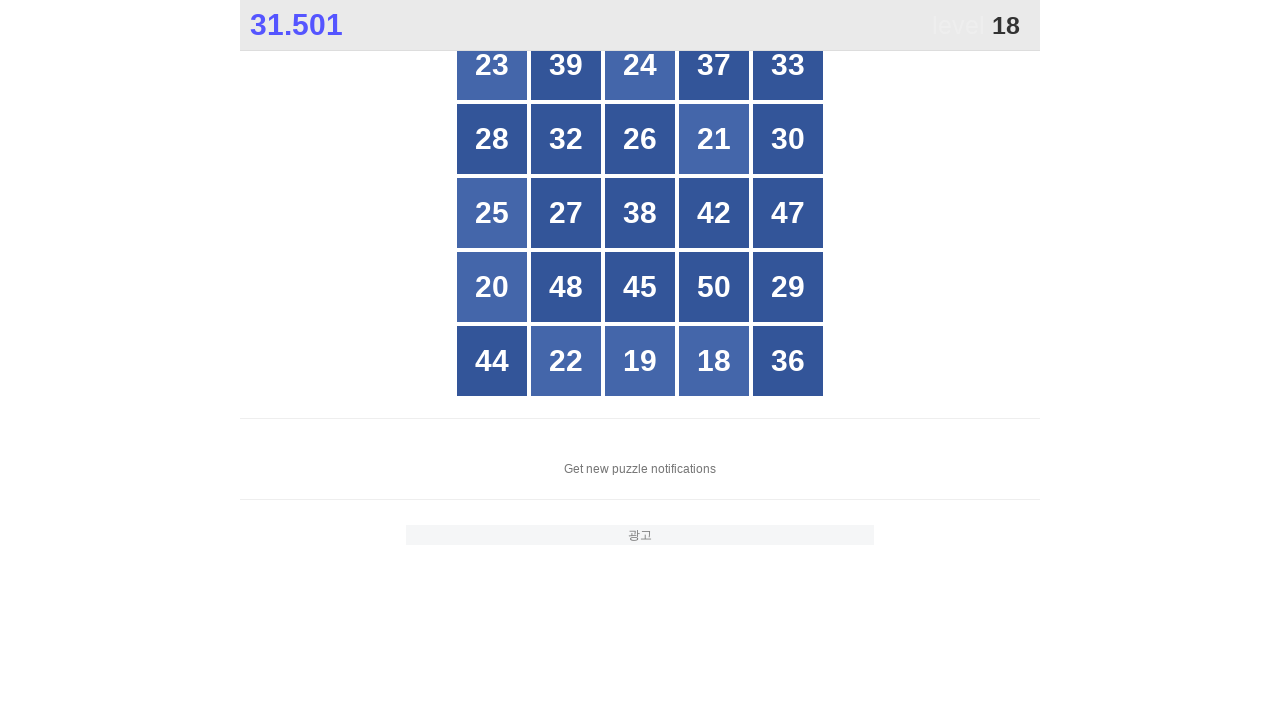

Retrieved text content from grid cell 4
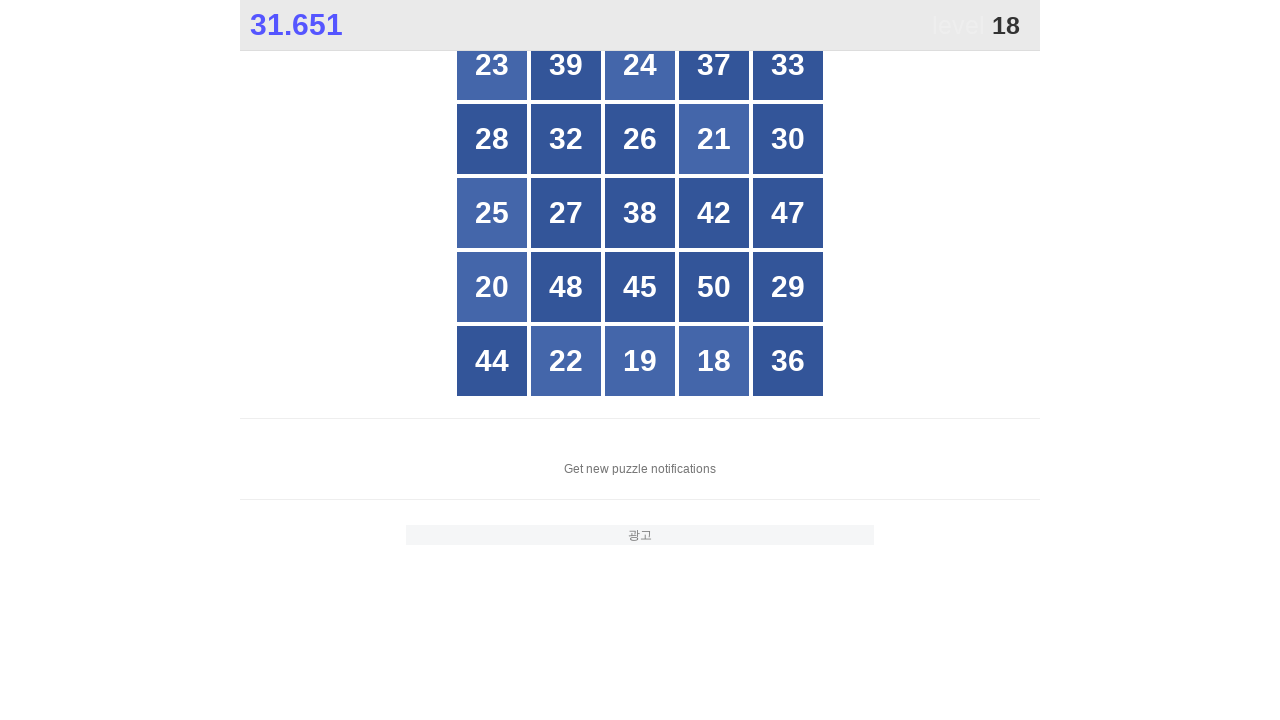

Retrieved text content from grid cell 5
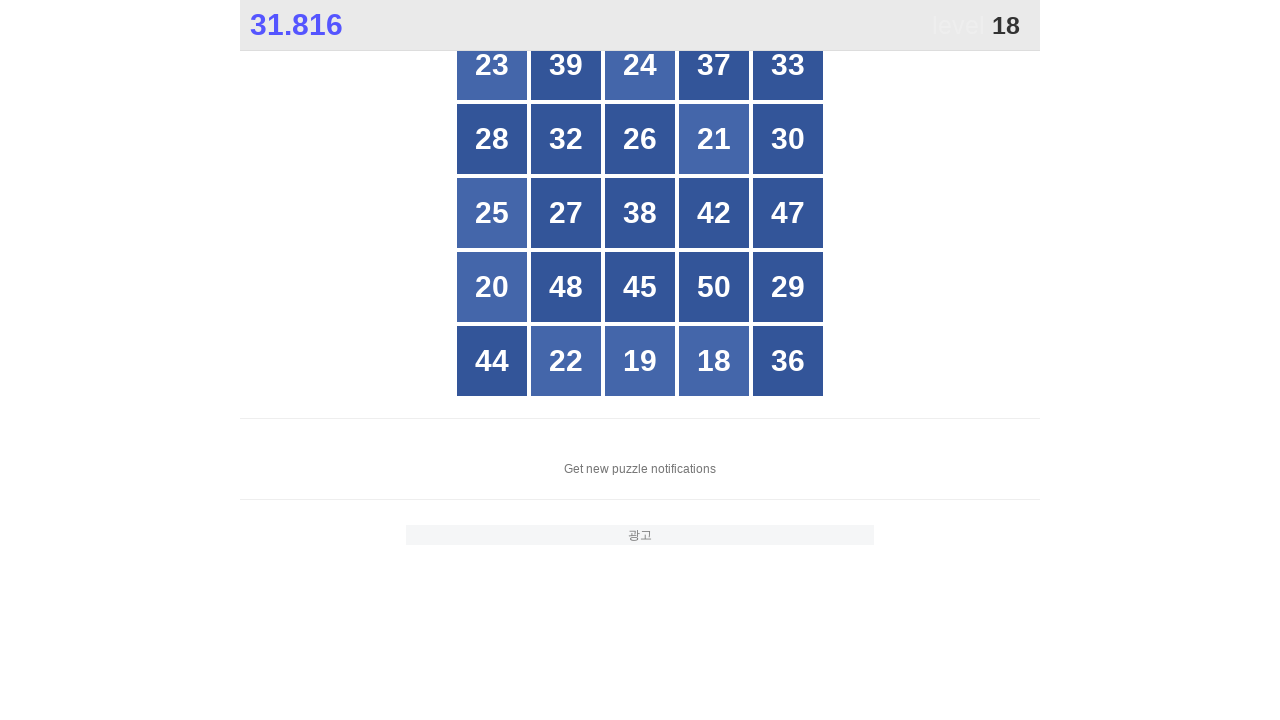

Retrieved text content from grid cell 6
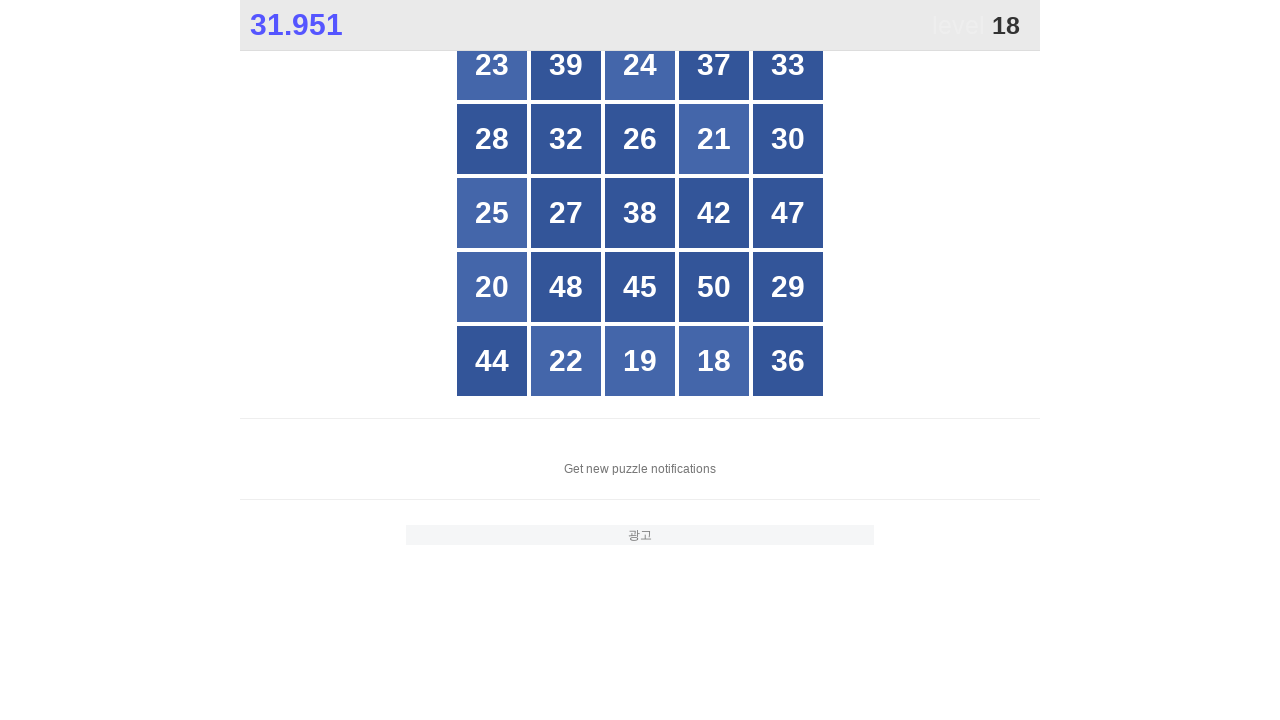

Retrieved text content from grid cell 7
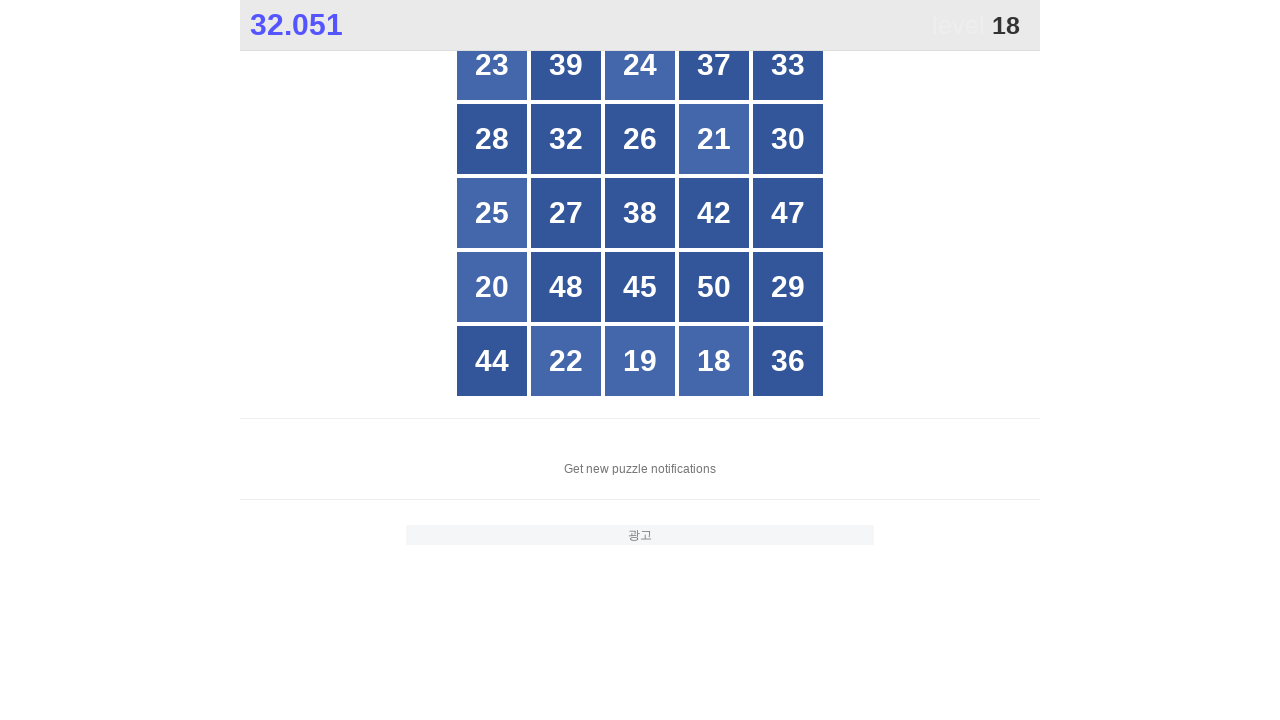

Retrieved text content from grid cell 8
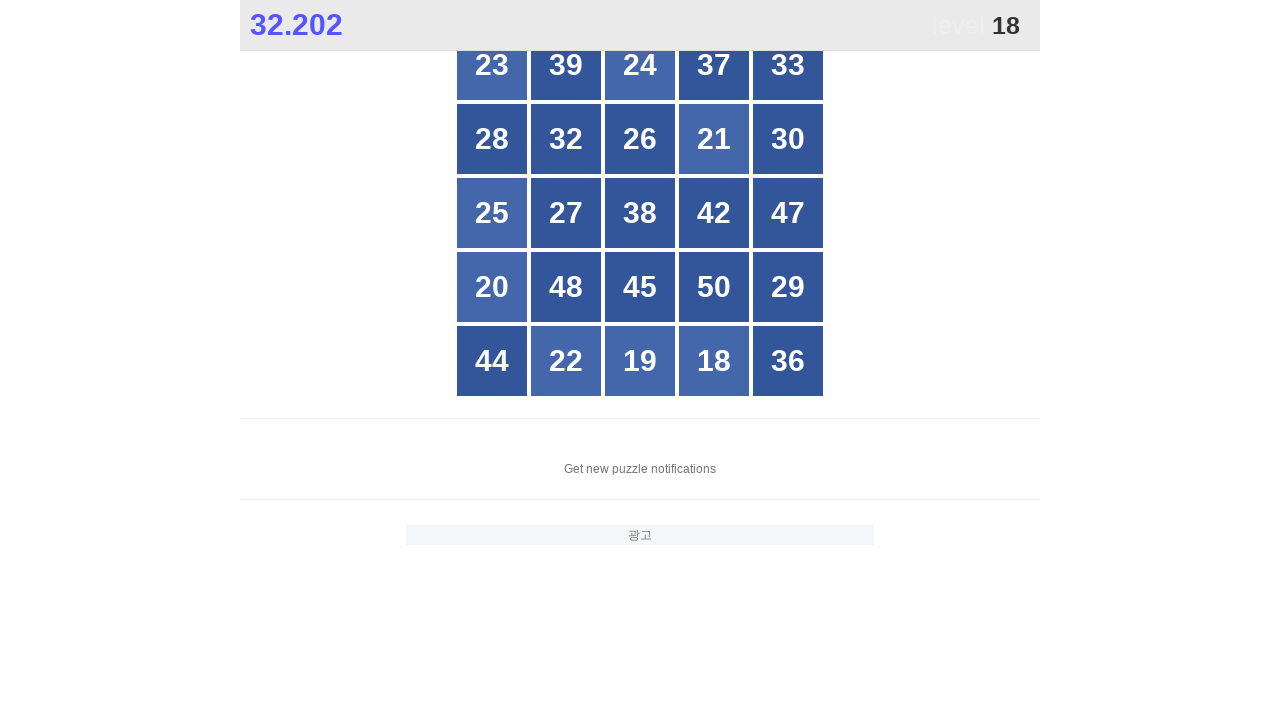

Retrieved text content from grid cell 9
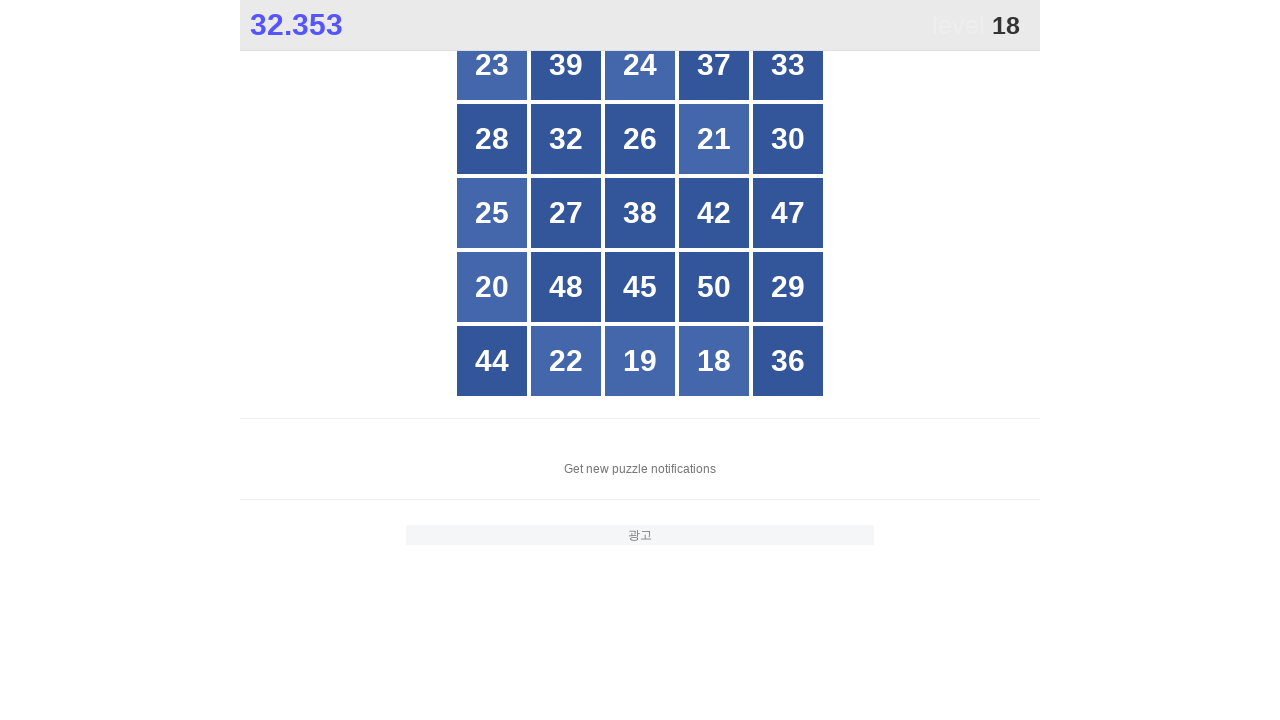

Retrieved text content from grid cell 10
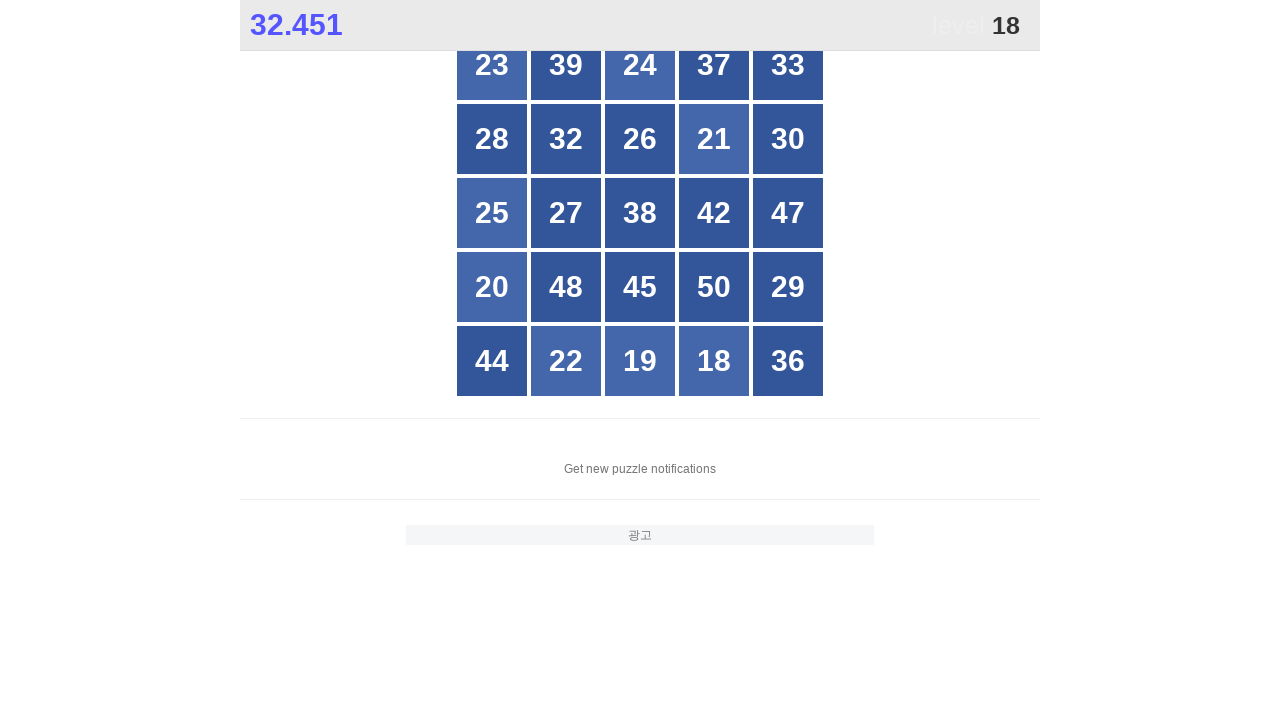

Retrieved text content from grid cell 11
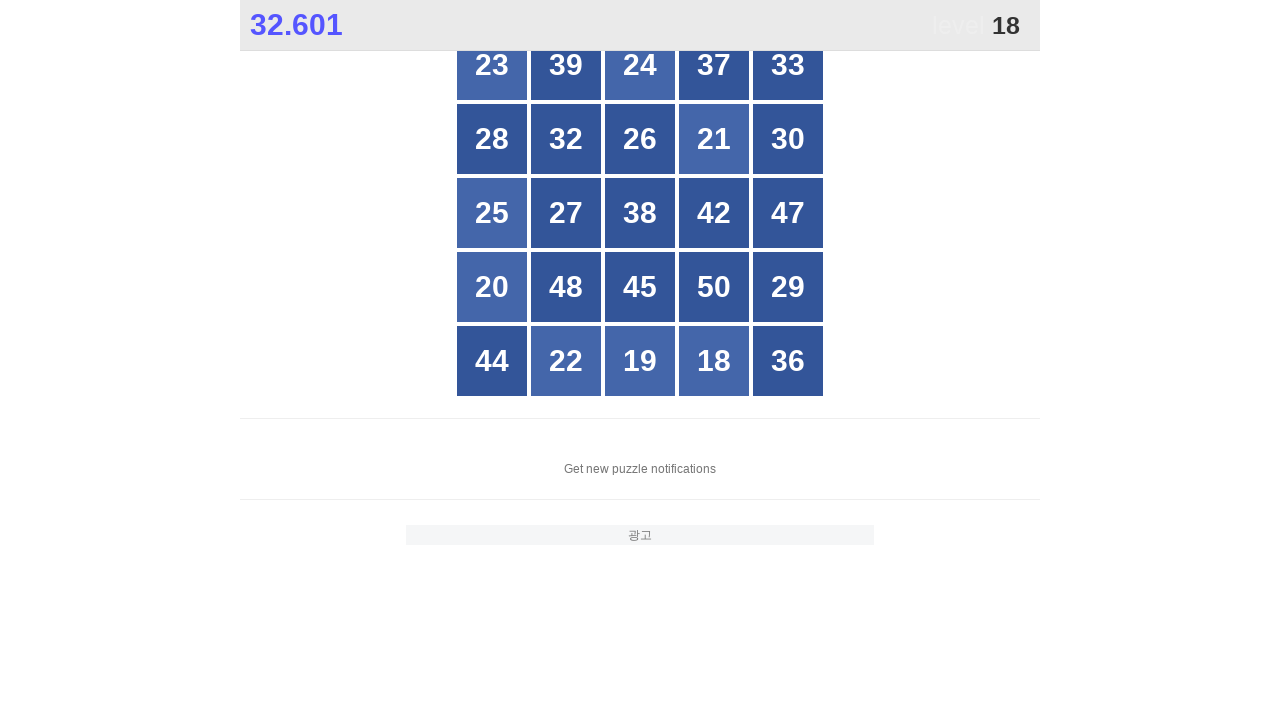

Retrieved text content from grid cell 12
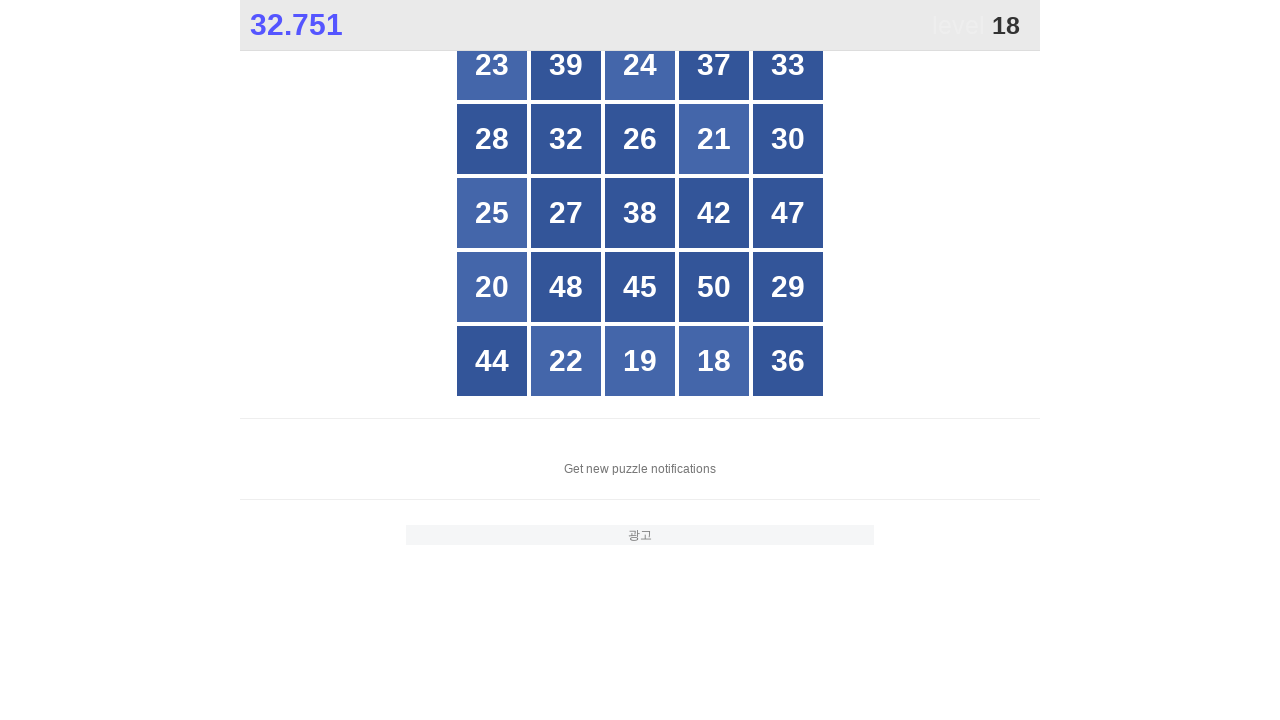

Retrieved text content from grid cell 13
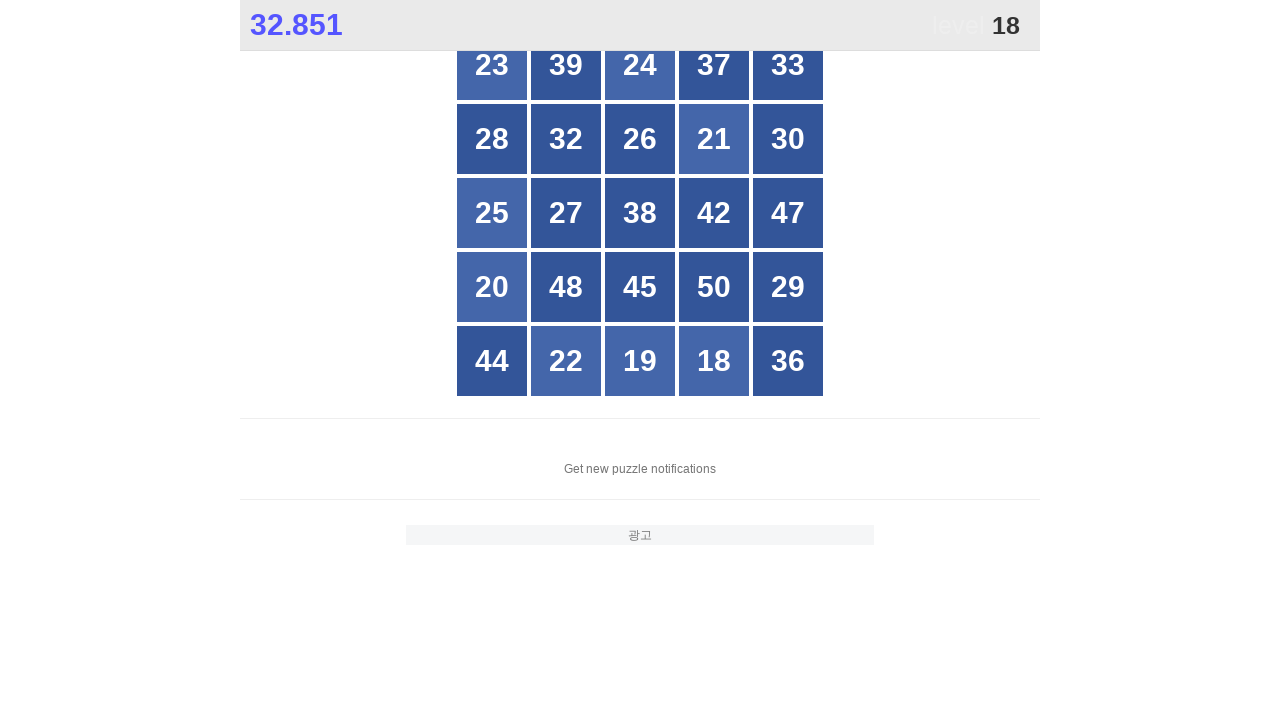

Retrieved text content from grid cell 14
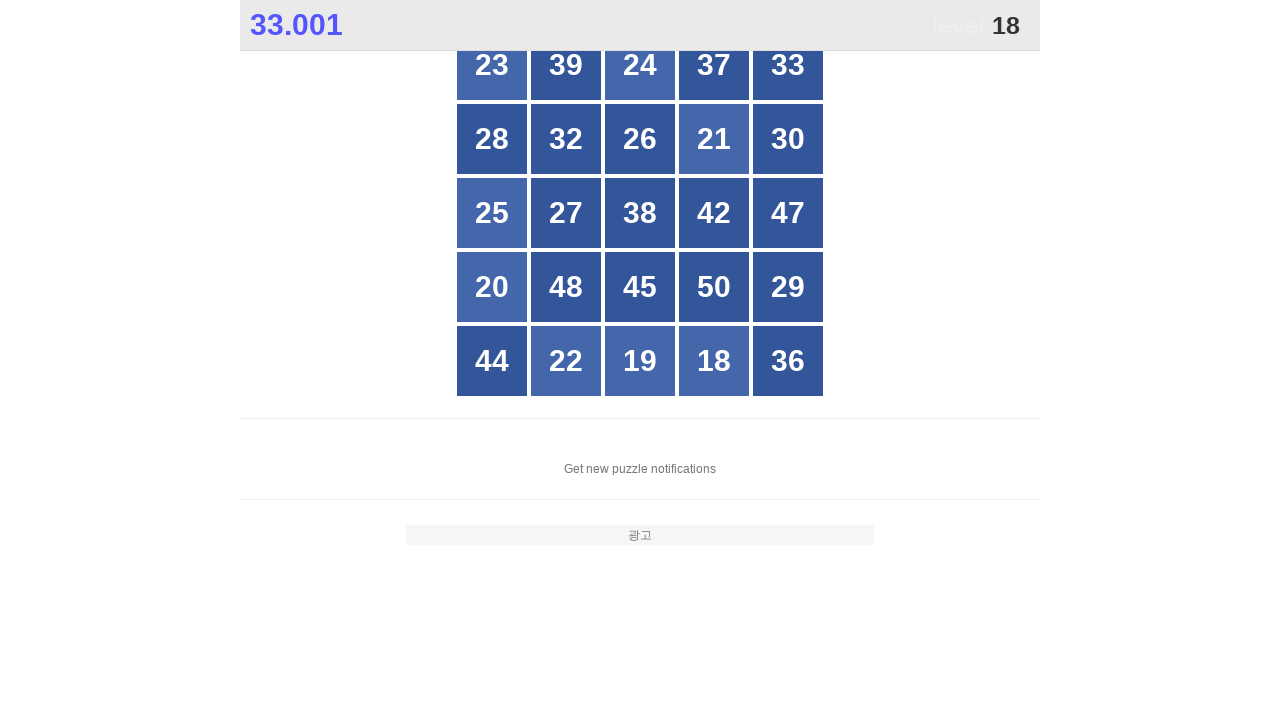

Retrieved text content from grid cell 15
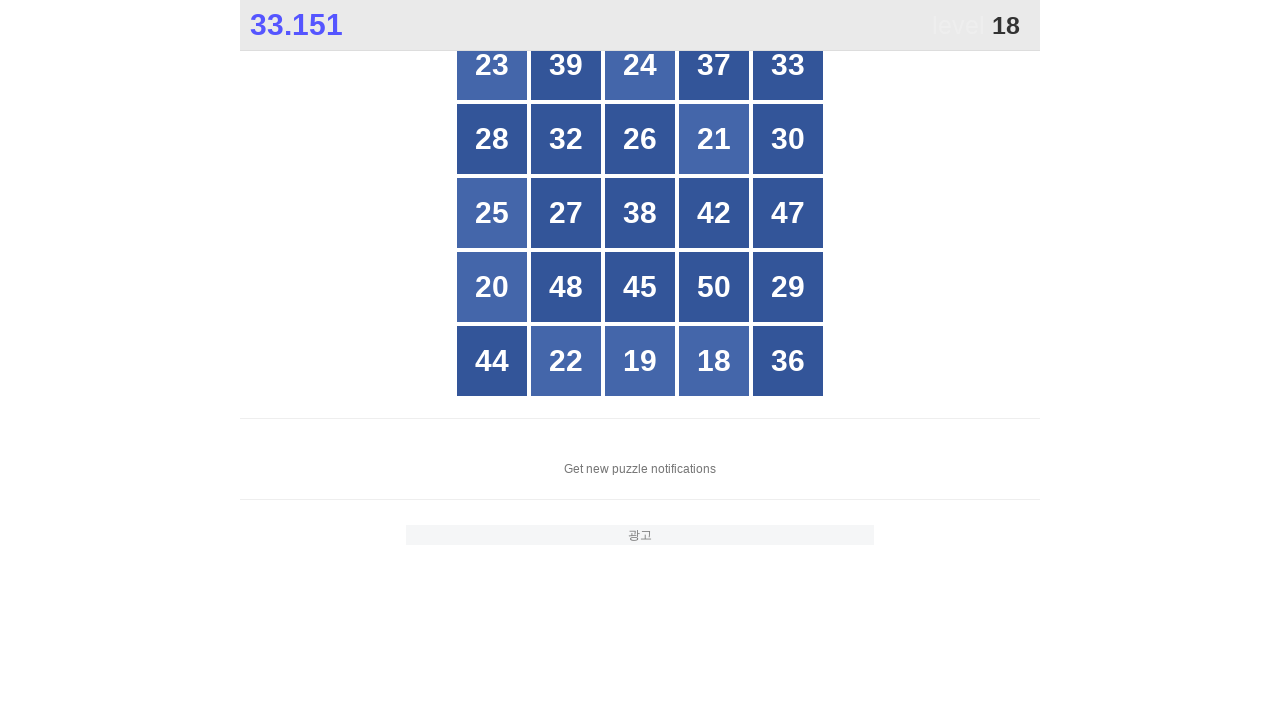

Retrieved text content from grid cell 16
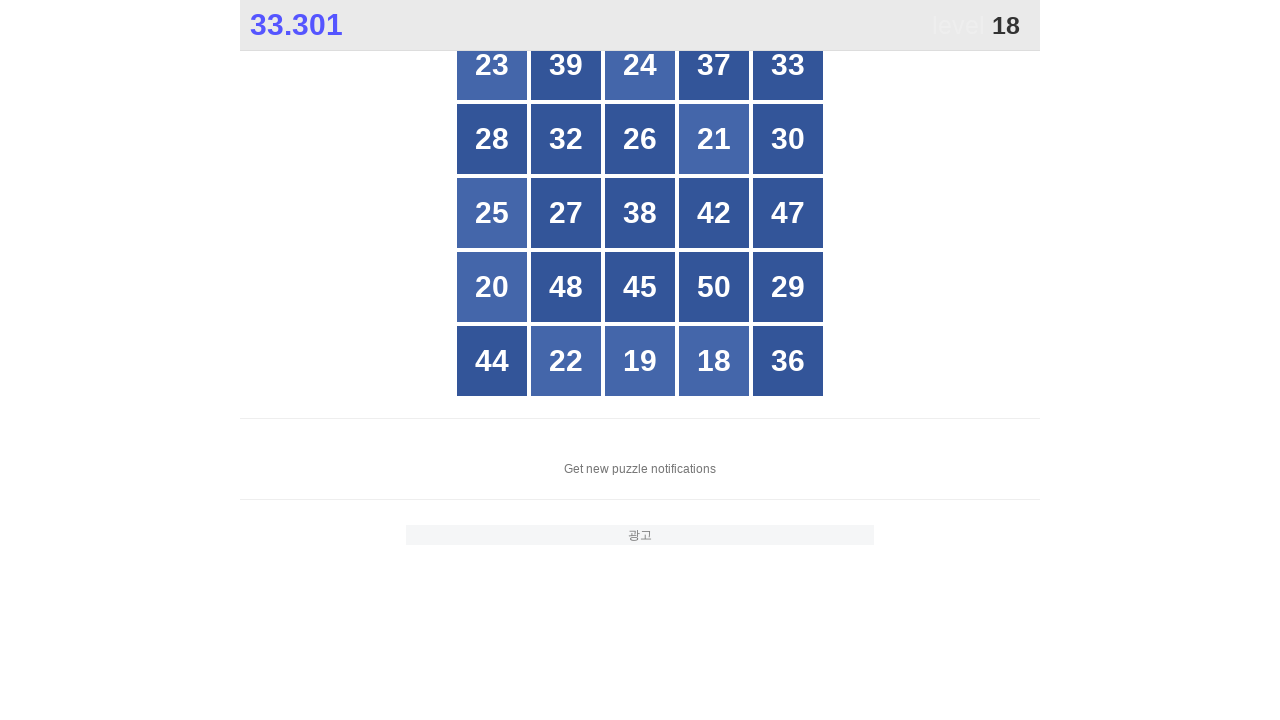

Retrieved text content from grid cell 17
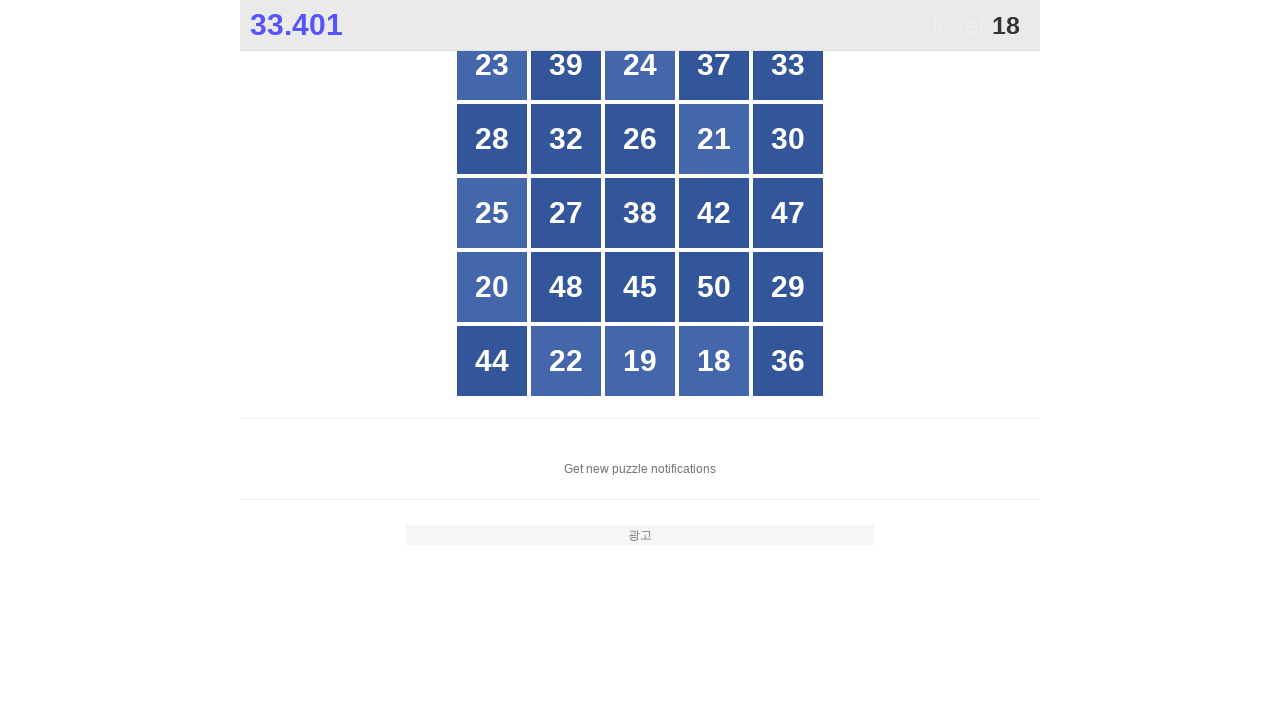

Retrieved text content from grid cell 18
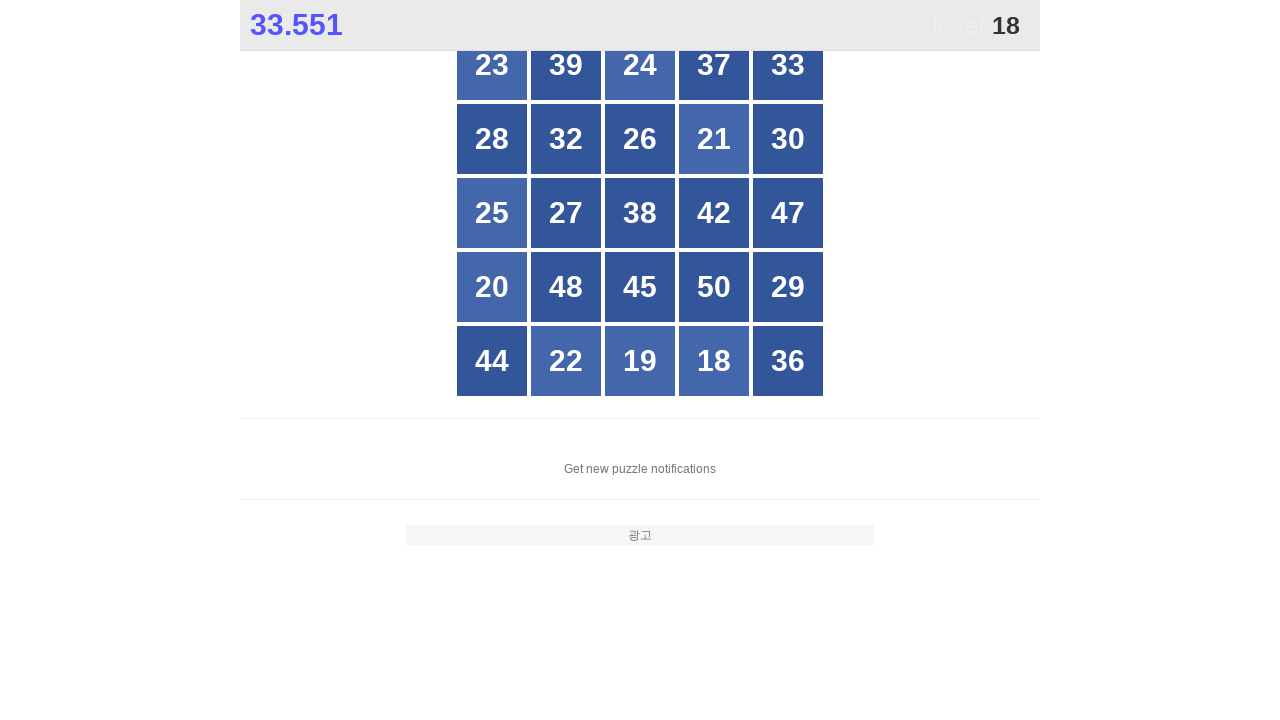

Retrieved text content from grid cell 19
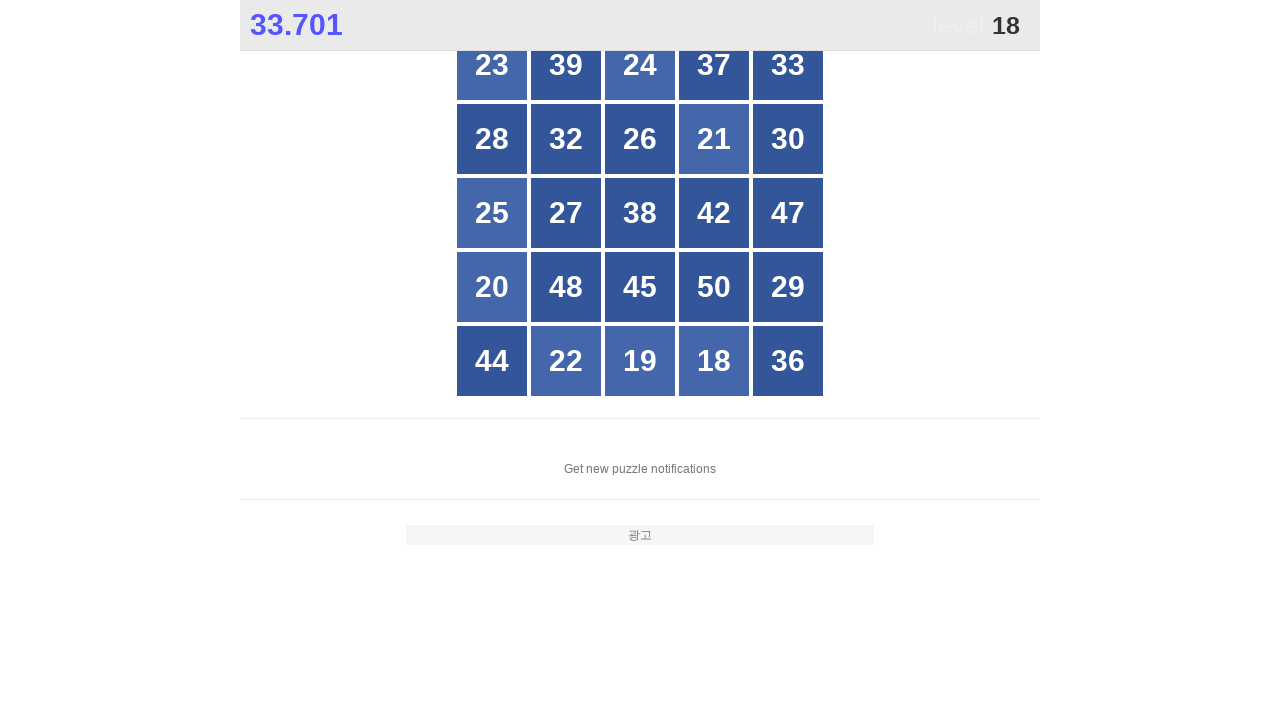

Retrieved text content from grid cell 20
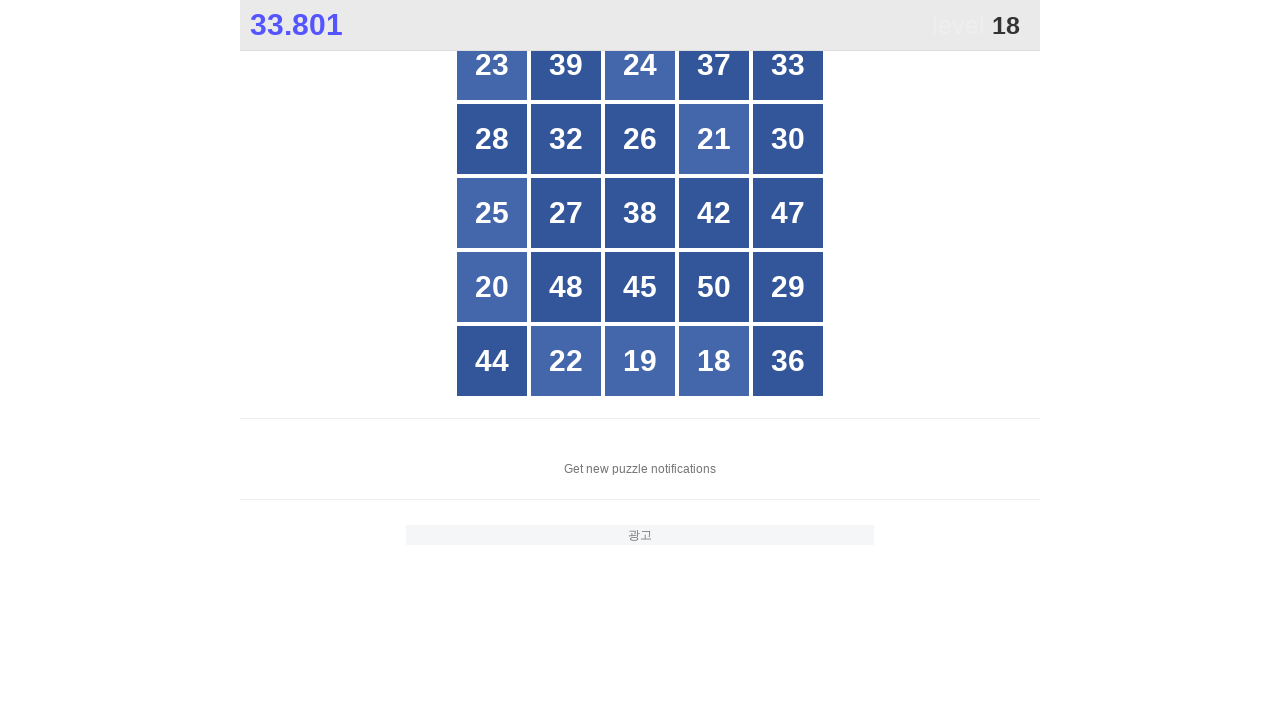

Retrieved text content from grid cell 21
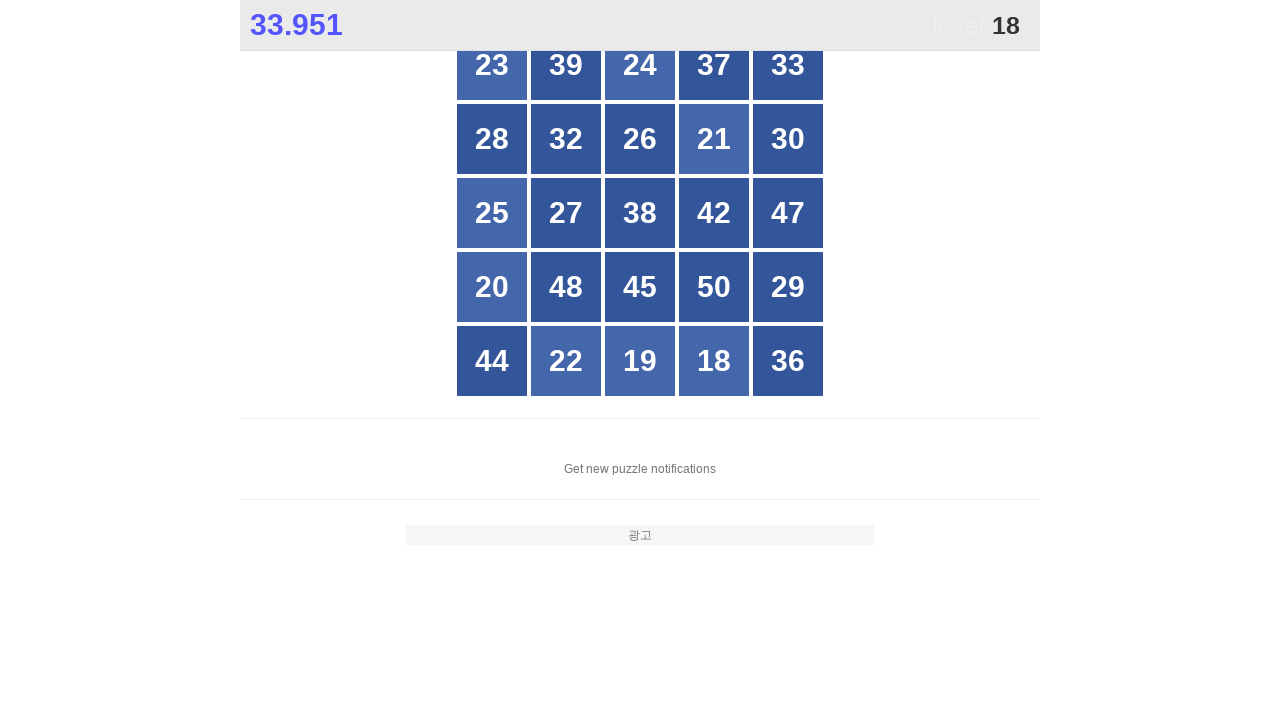

Retrieved text content from grid cell 22
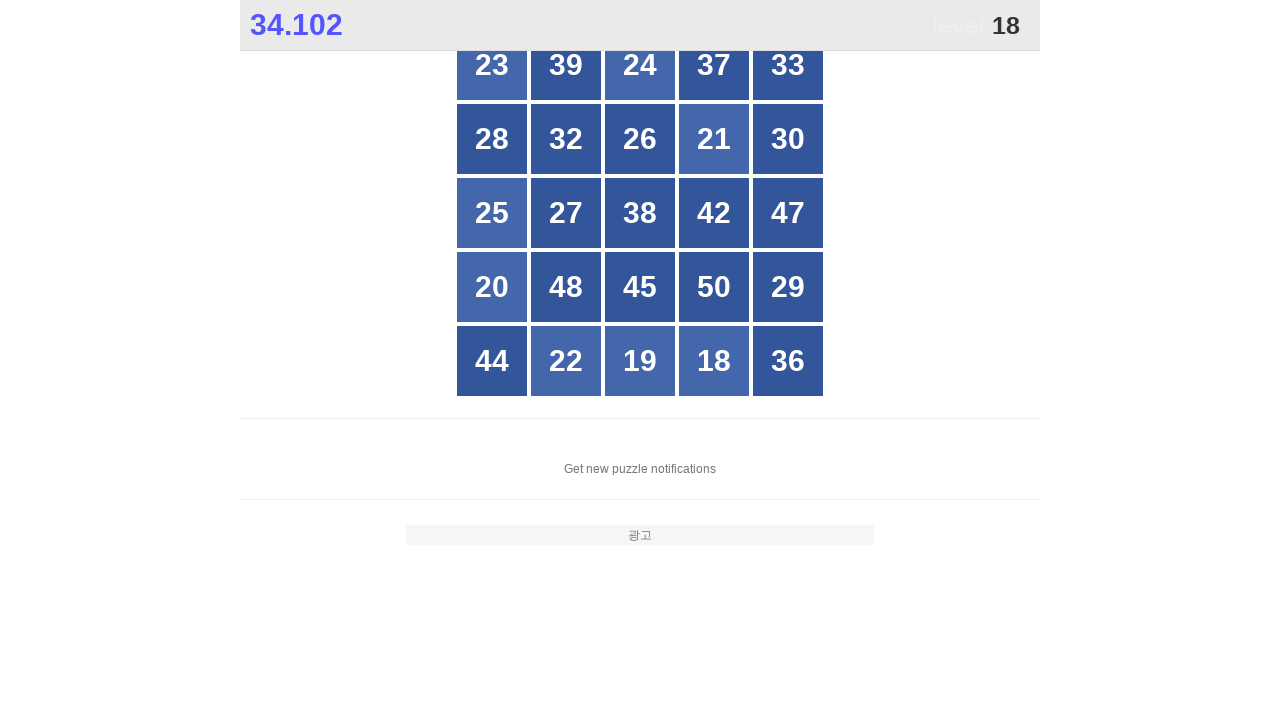

Retrieved text content from grid cell 23
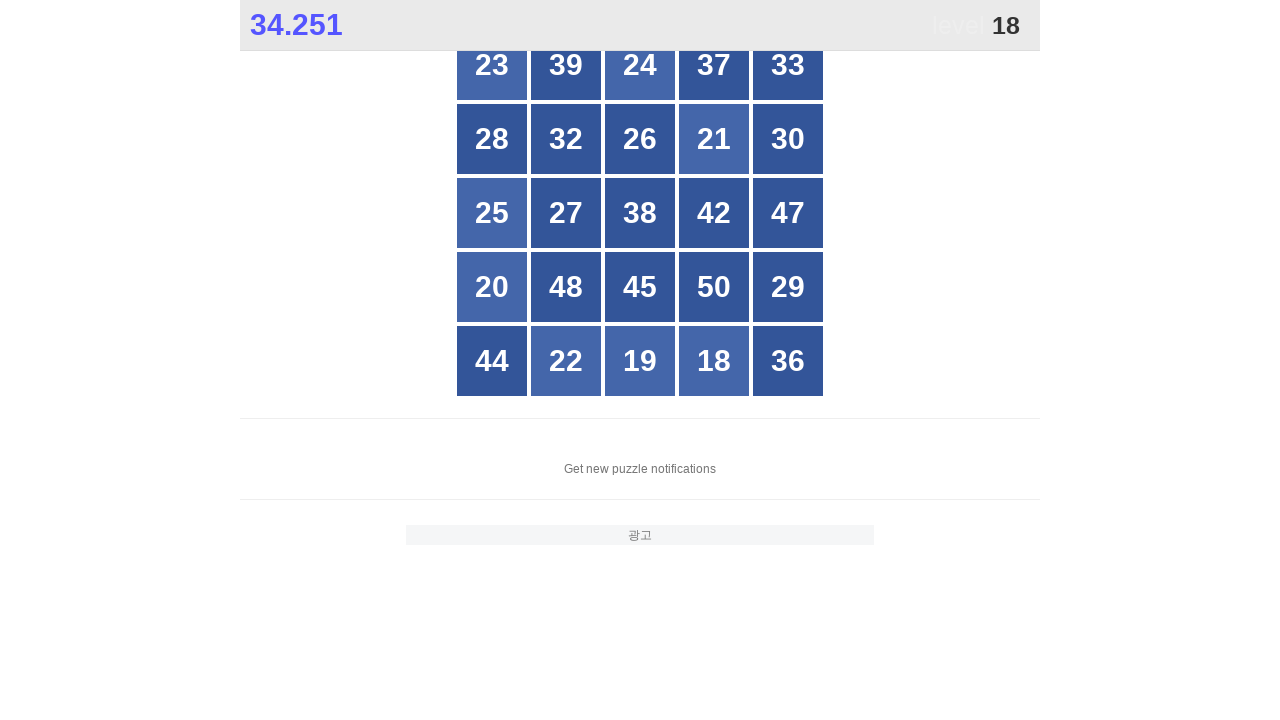

Retrieved text content from grid cell 24
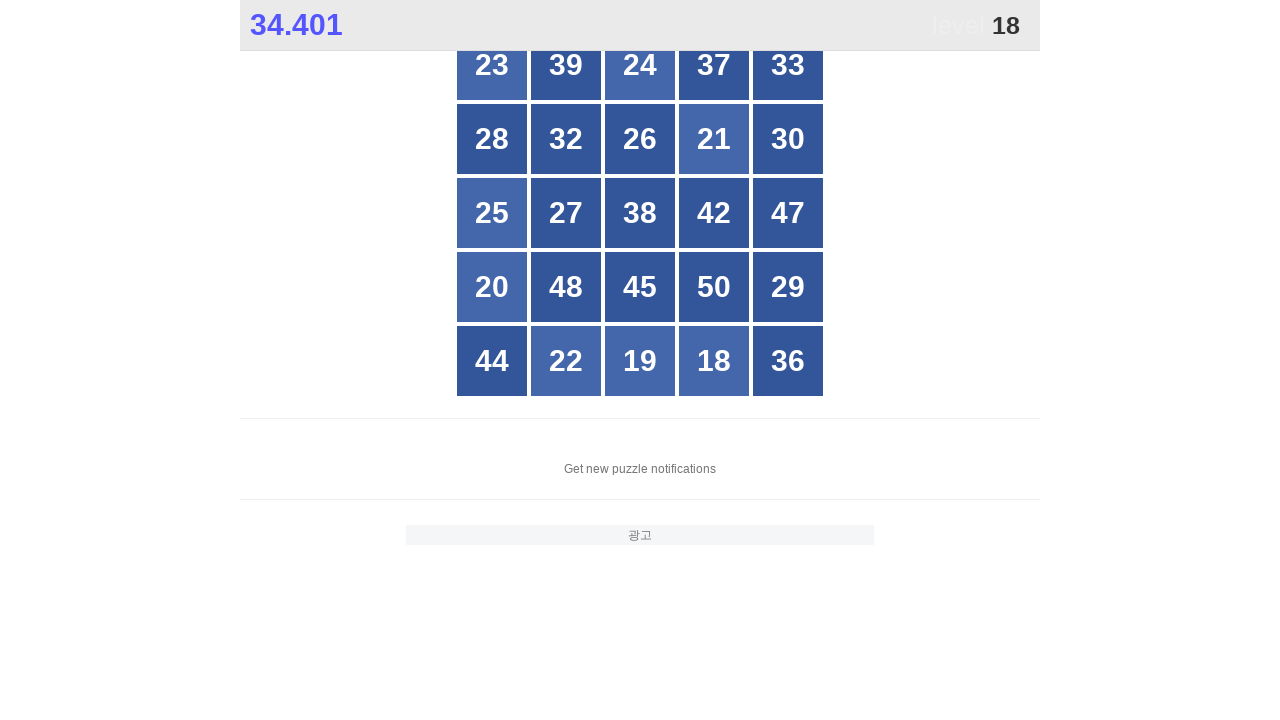

Clicked on number 18 in grid cell 24 at (714, 361) on xpath=//*[@id="grid"]/div[24]
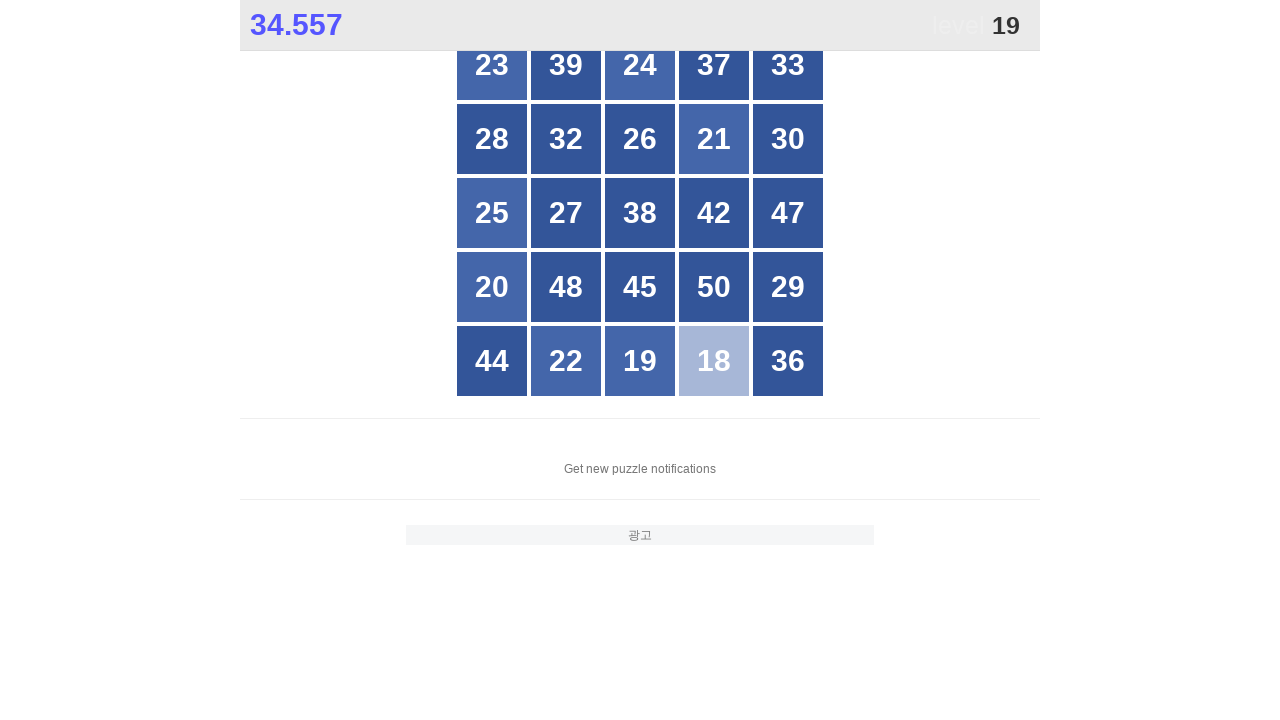

Retrieved text content from grid cell 1
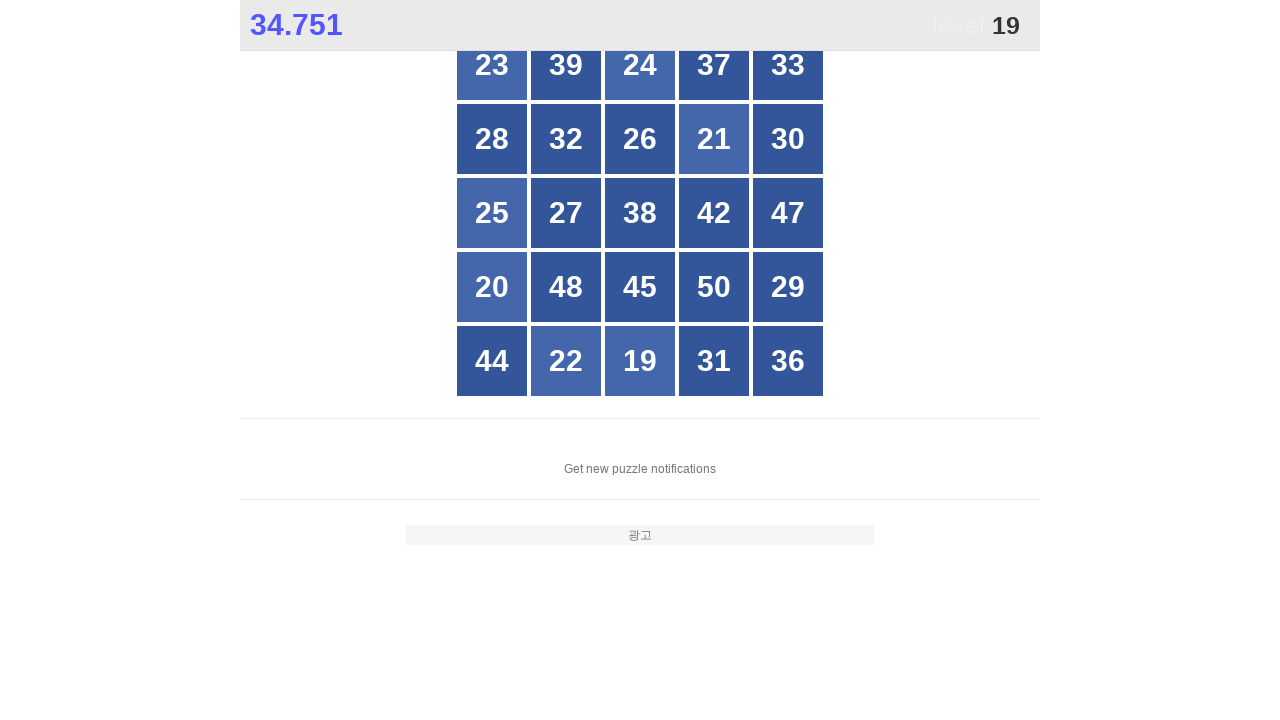

Retrieved text content from grid cell 2
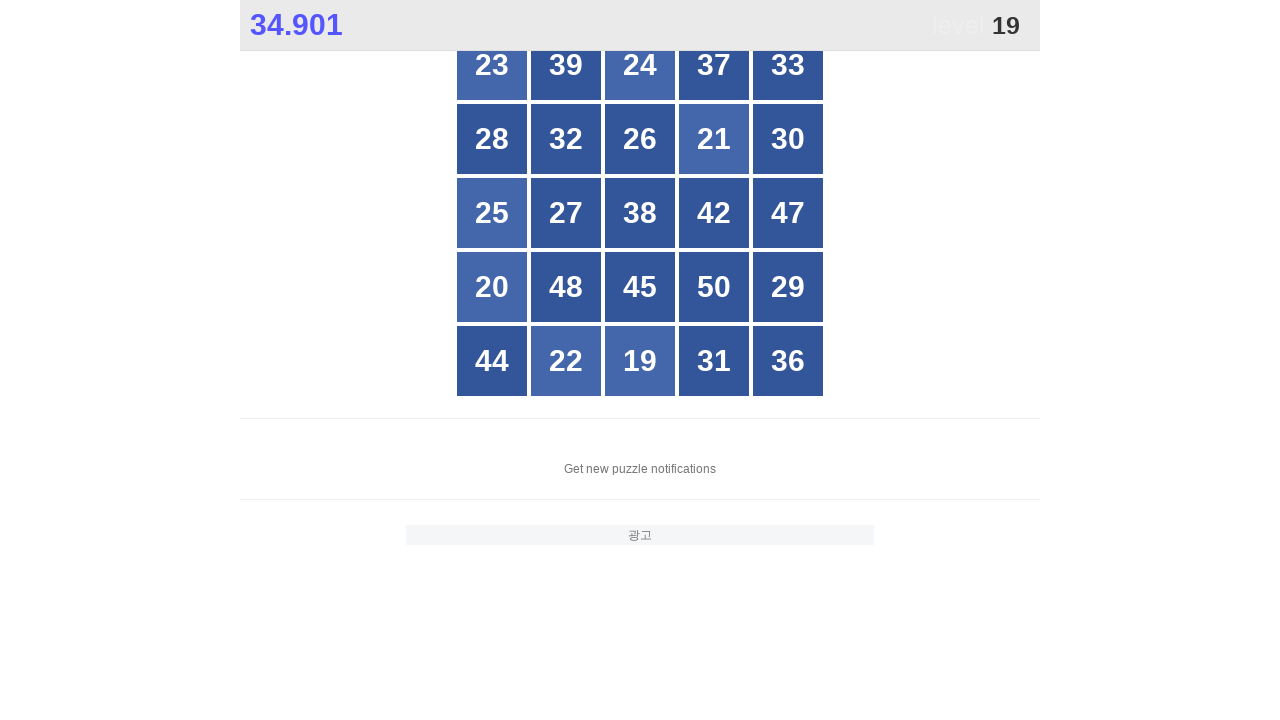

Retrieved text content from grid cell 3
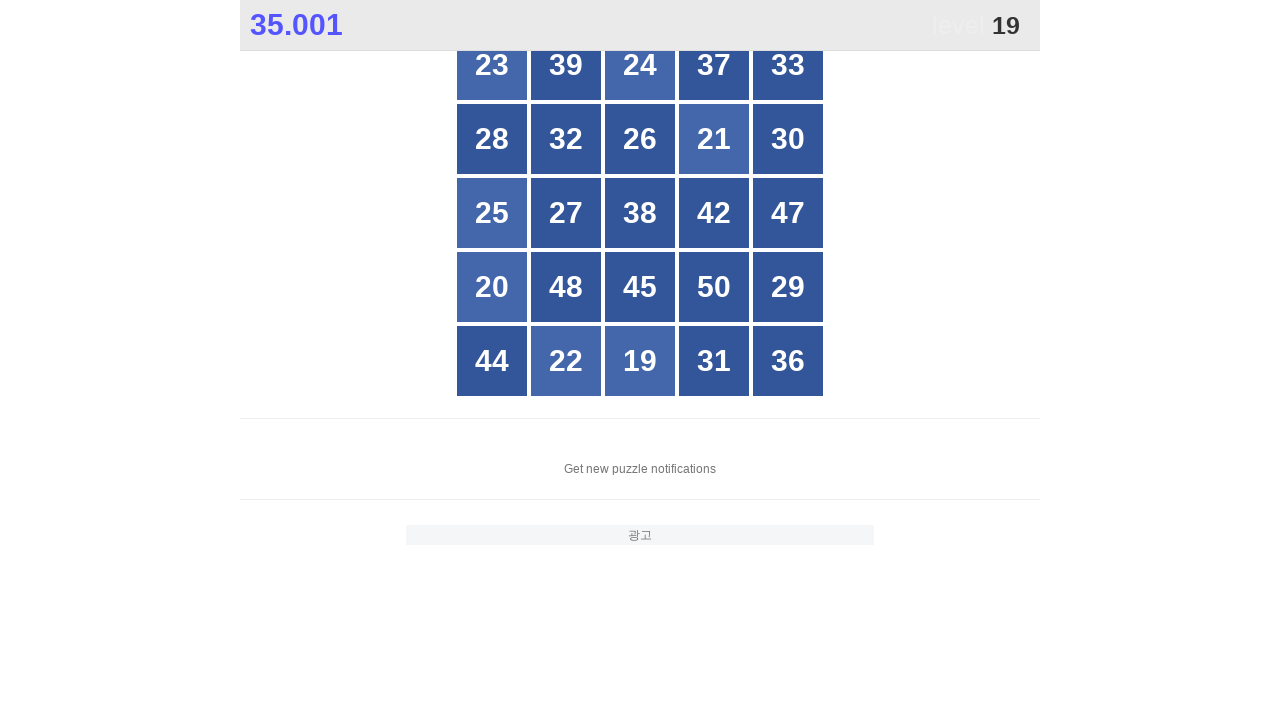

Retrieved text content from grid cell 4
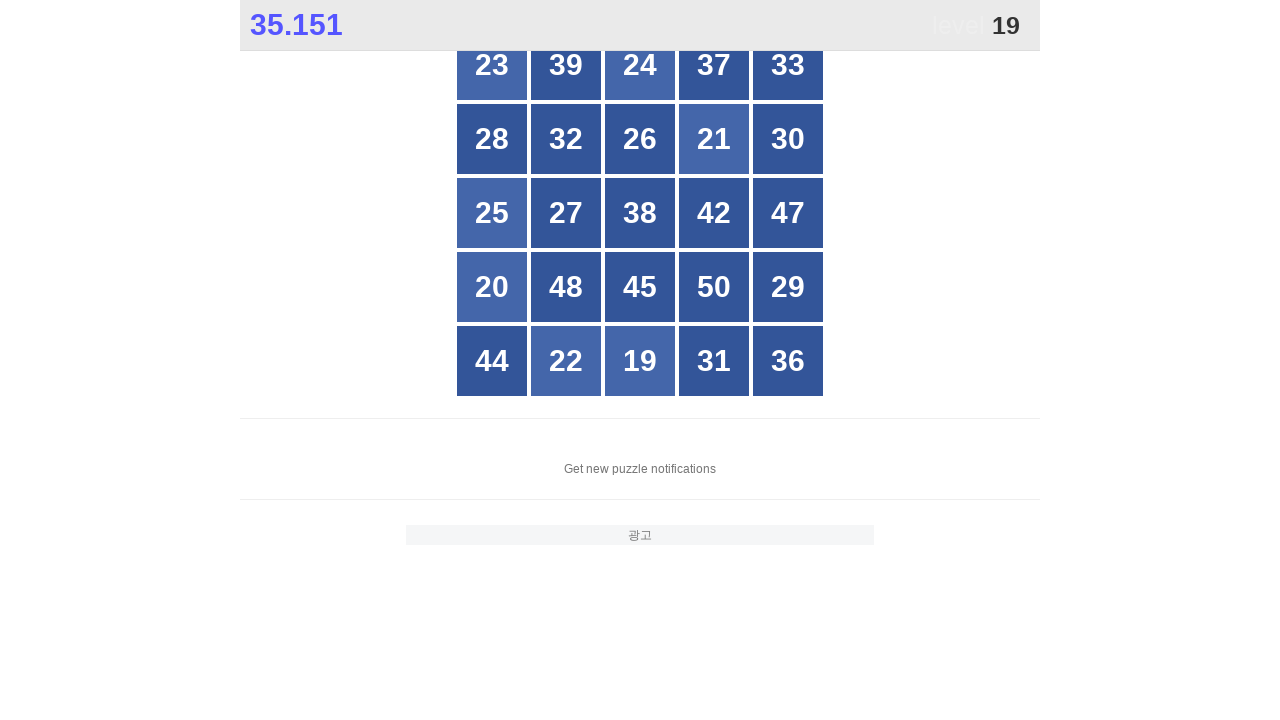

Retrieved text content from grid cell 5
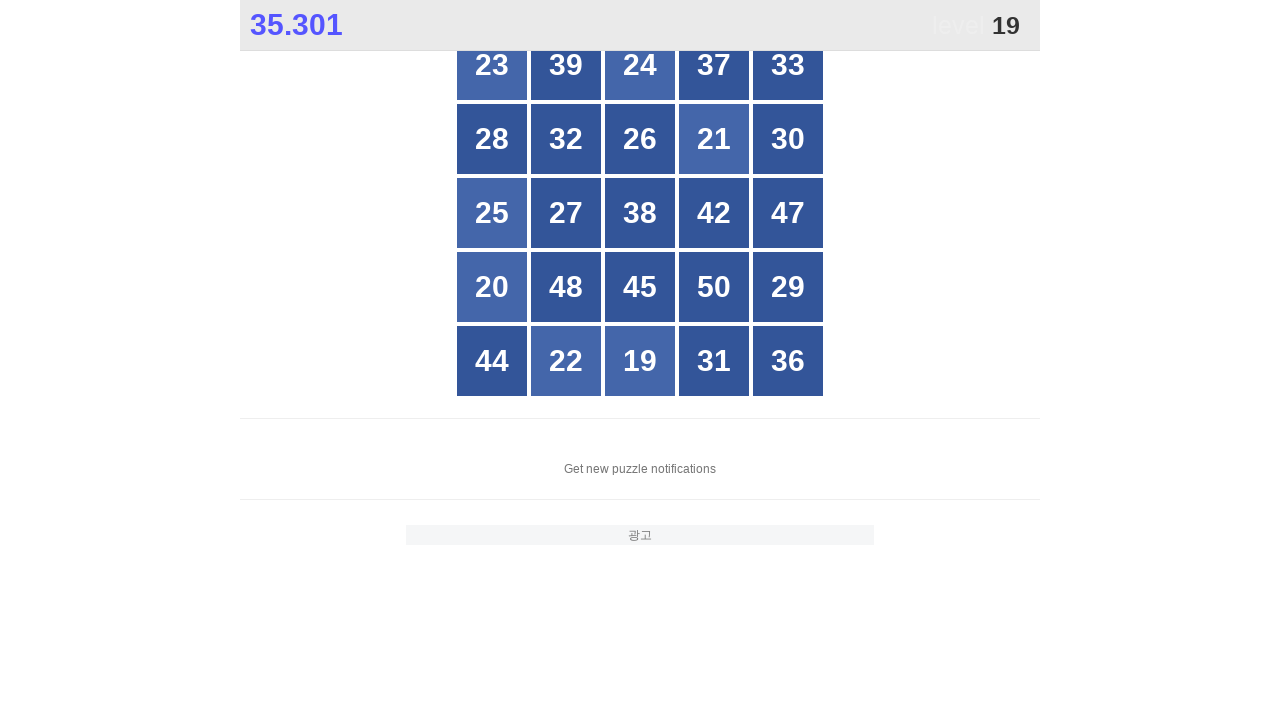

Retrieved text content from grid cell 6
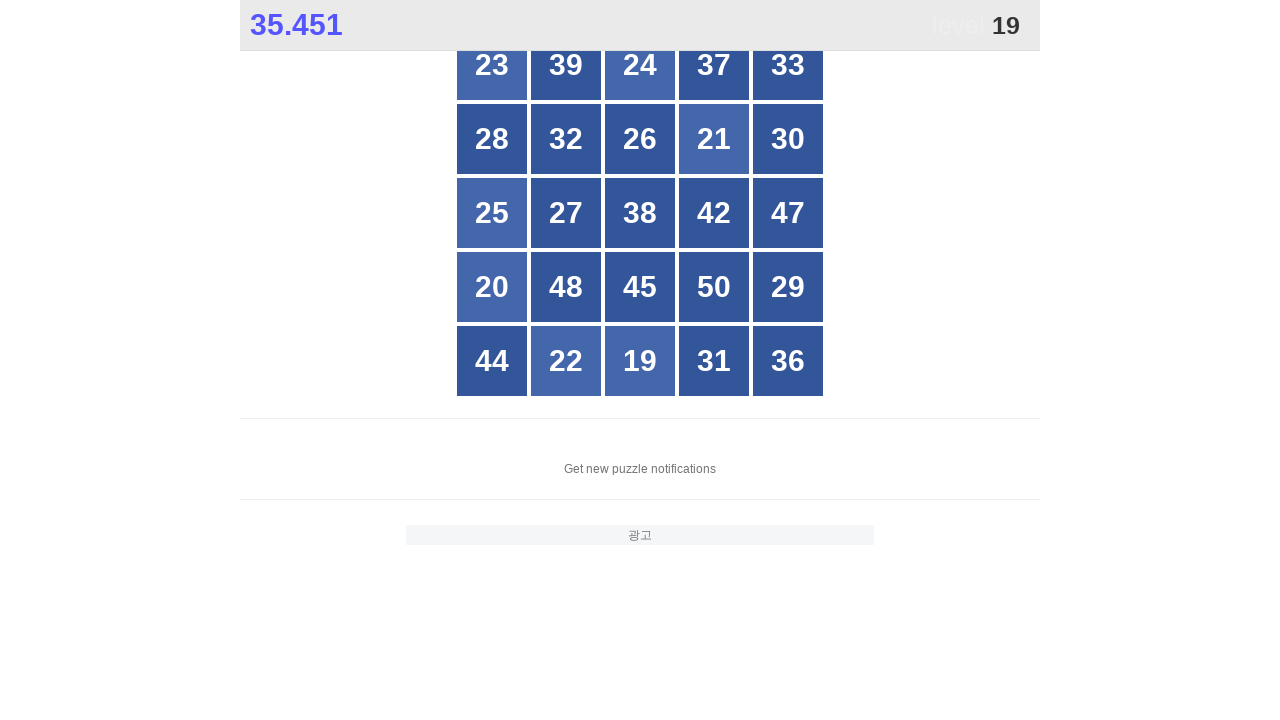

Retrieved text content from grid cell 7
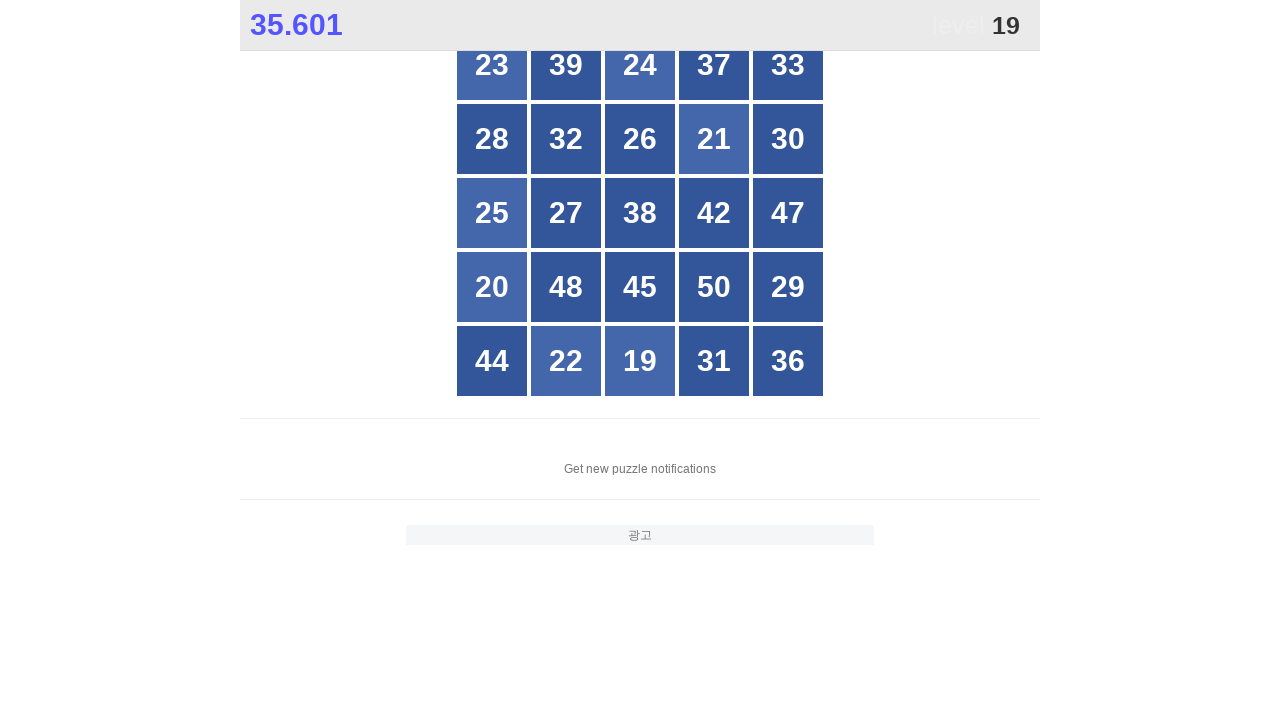

Retrieved text content from grid cell 8
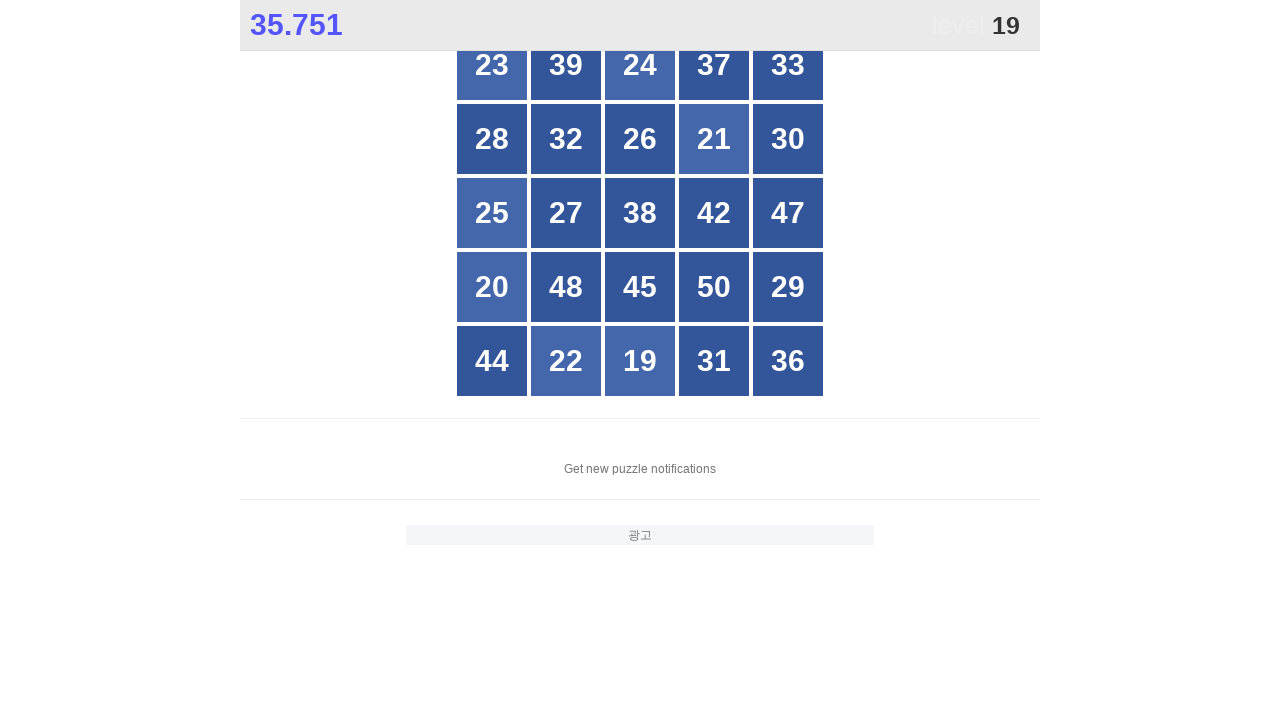

Retrieved text content from grid cell 9
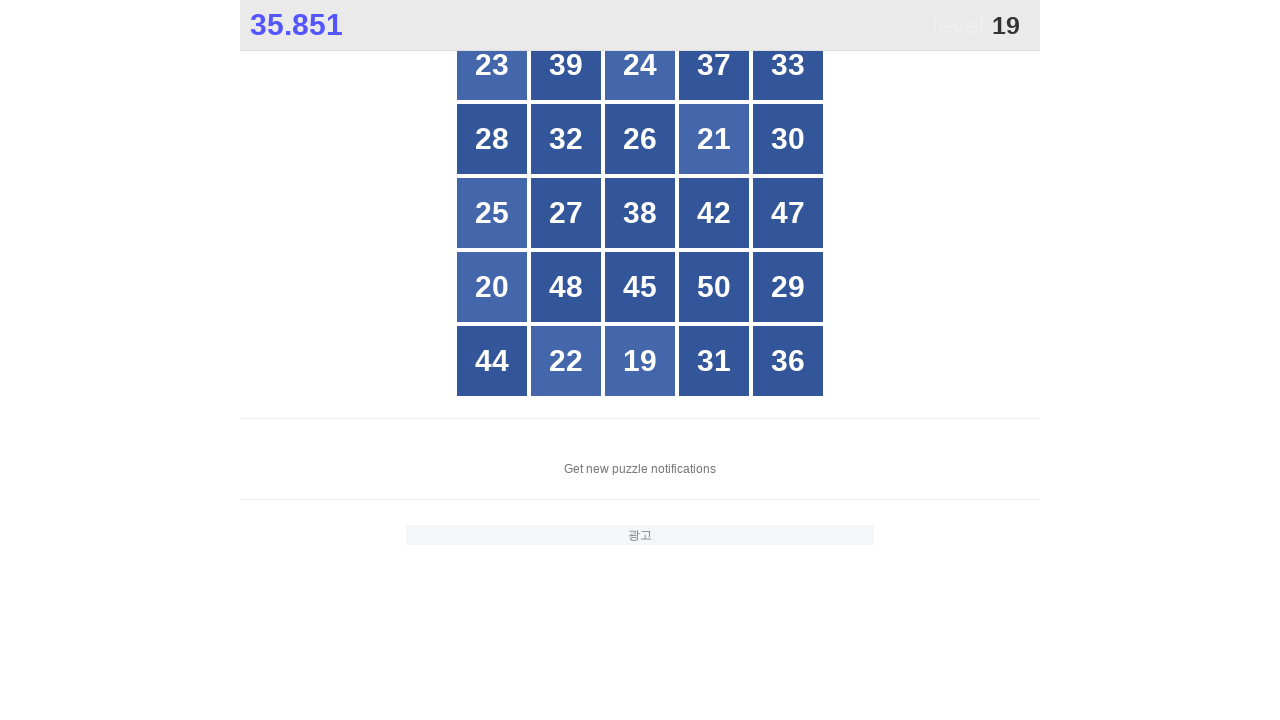

Retrieved text content from grid cell 10
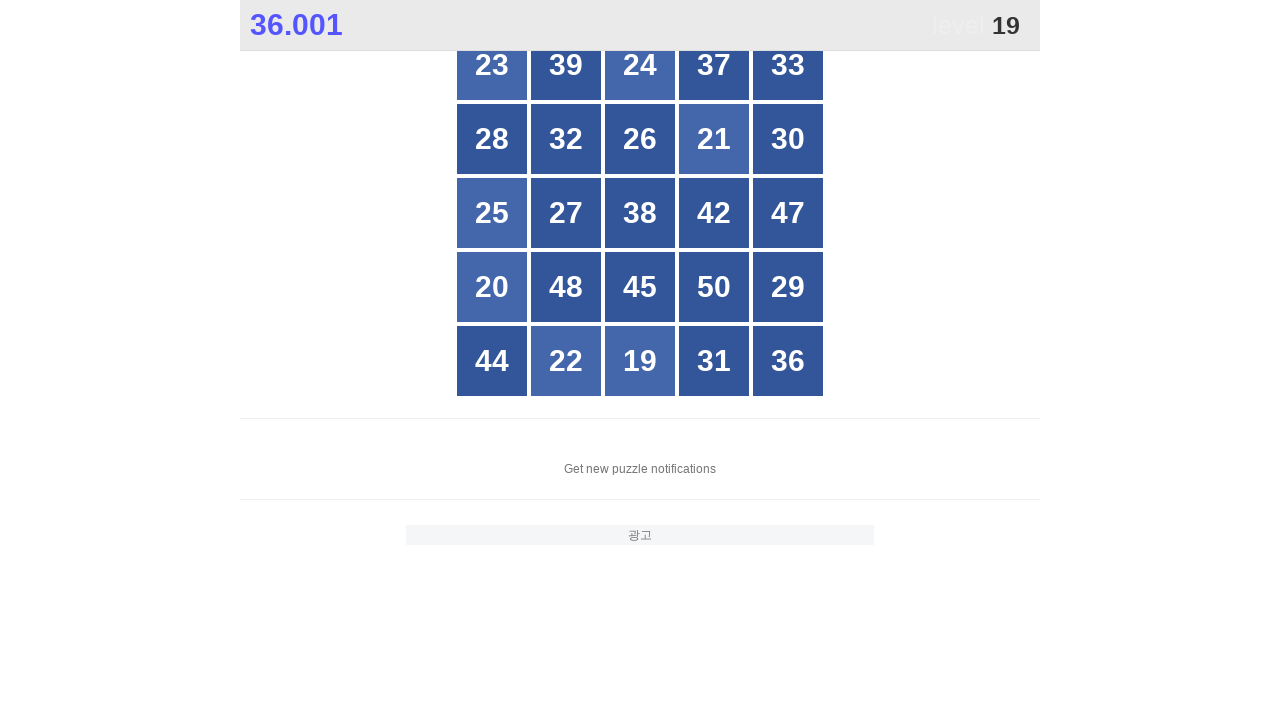

Retrieved text content from grid cell 11
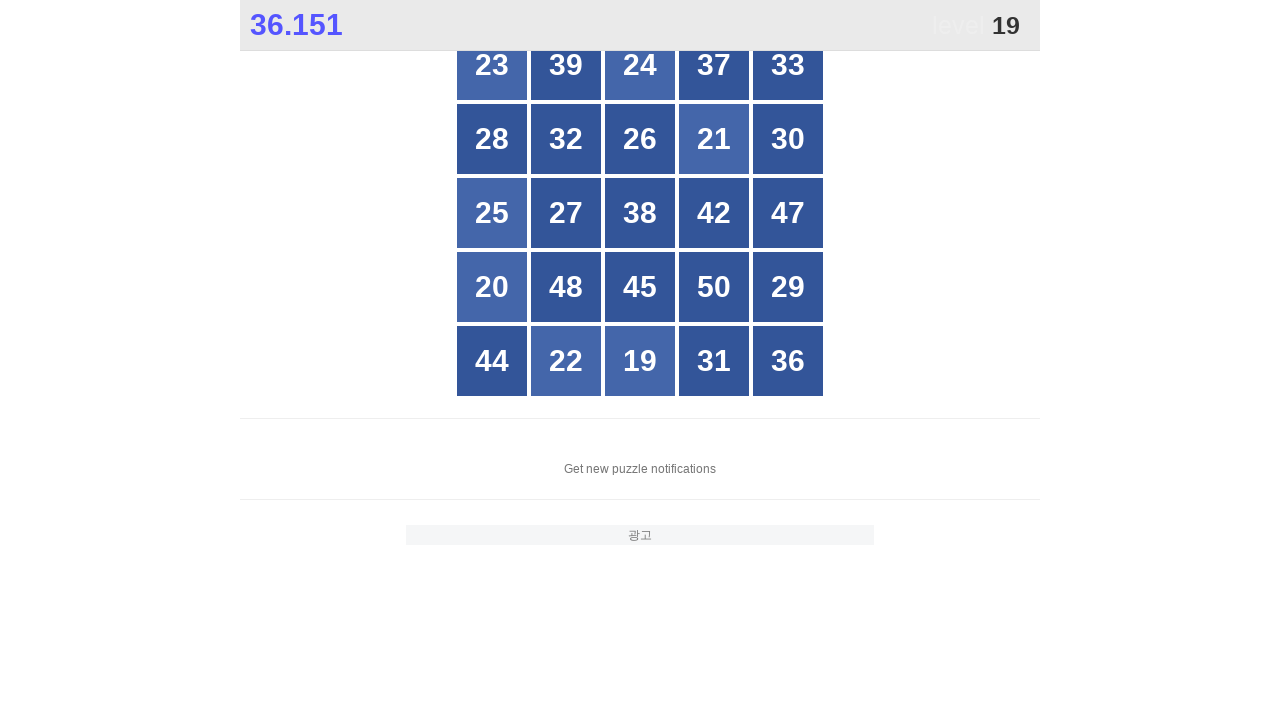

Retrieved text content from grid cell 12
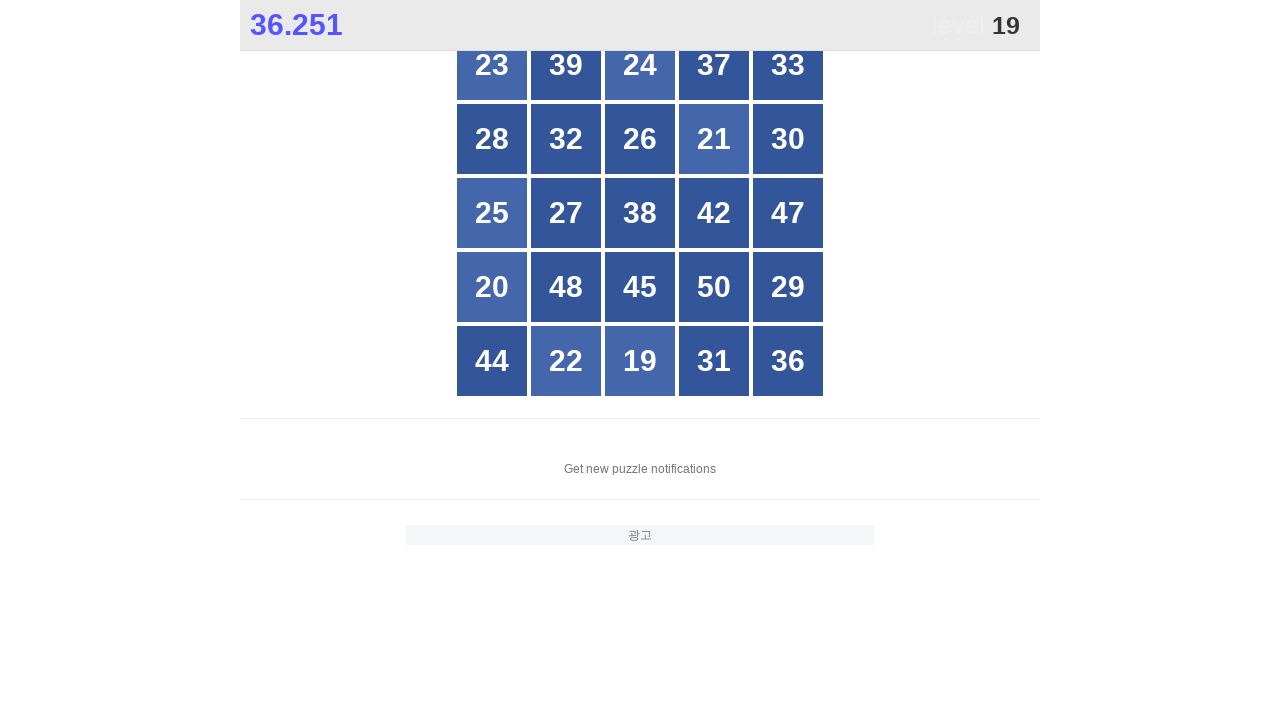

Retrieved text content from grid cell 13
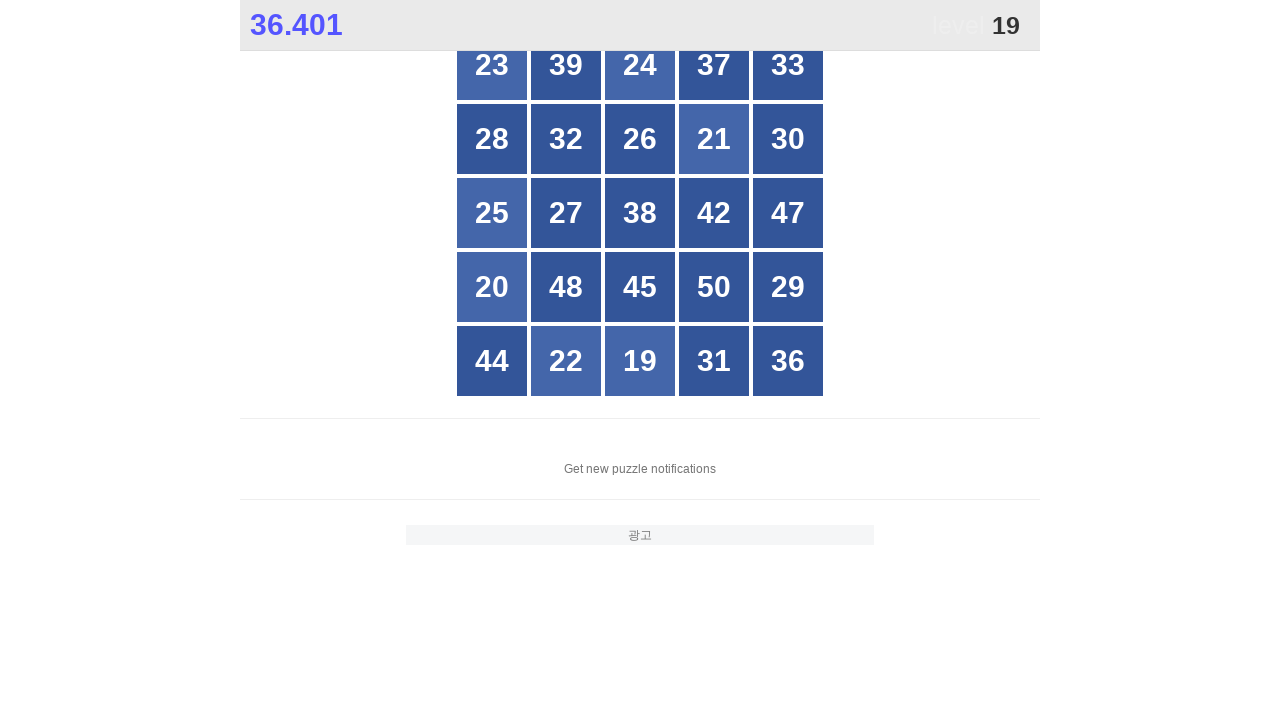

Retrieved text content from grid cell 14
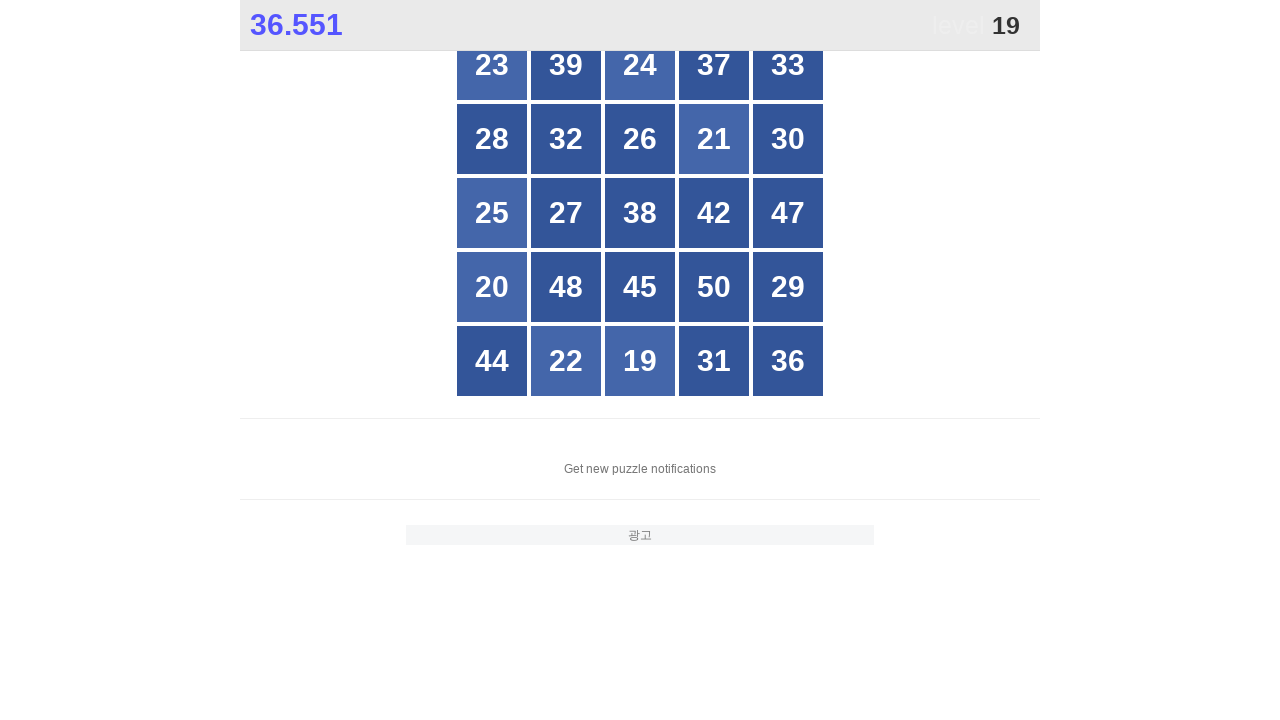

Retrieved text content from grid cell 15
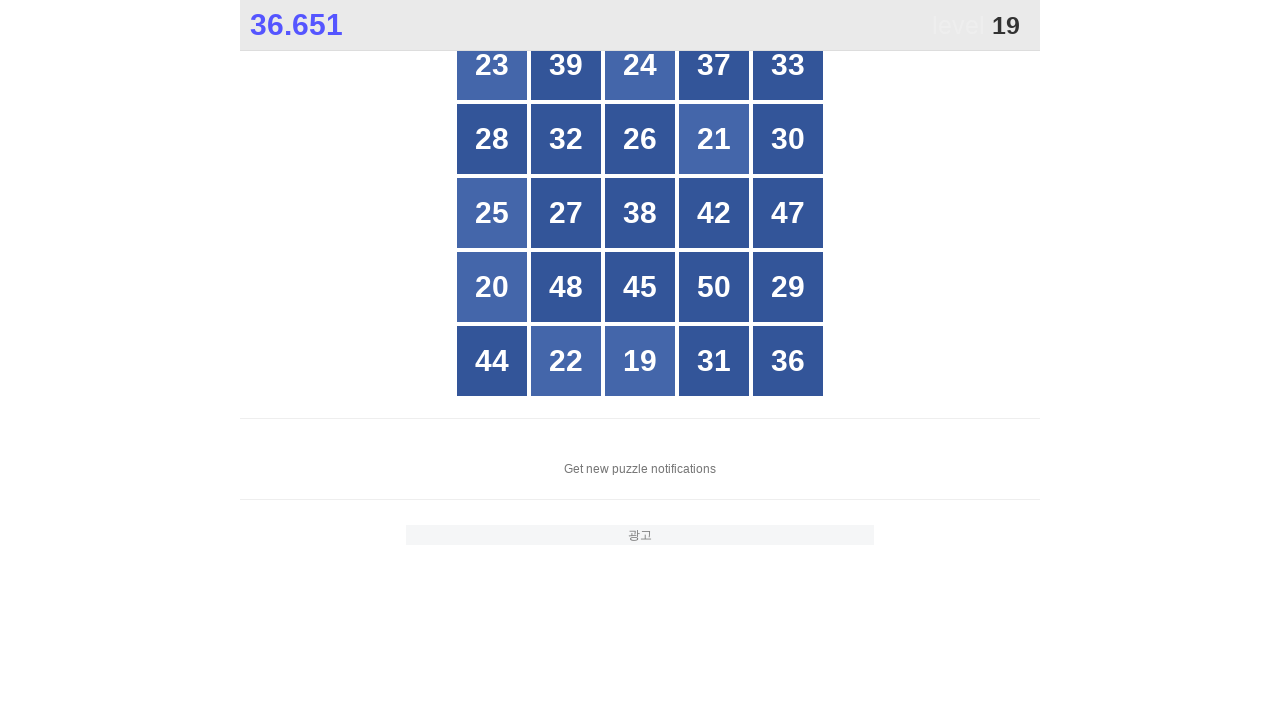

Retrieved text content from grid cell 16
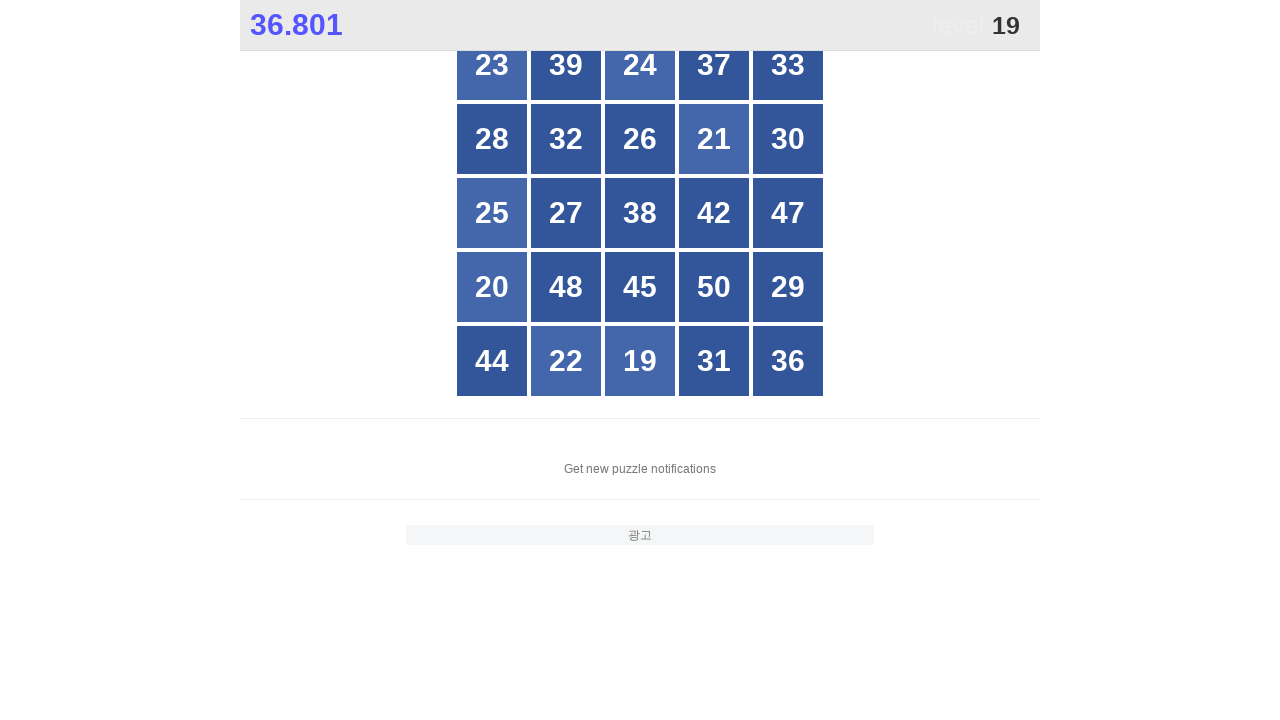

Retrieved text content from grid cell 17
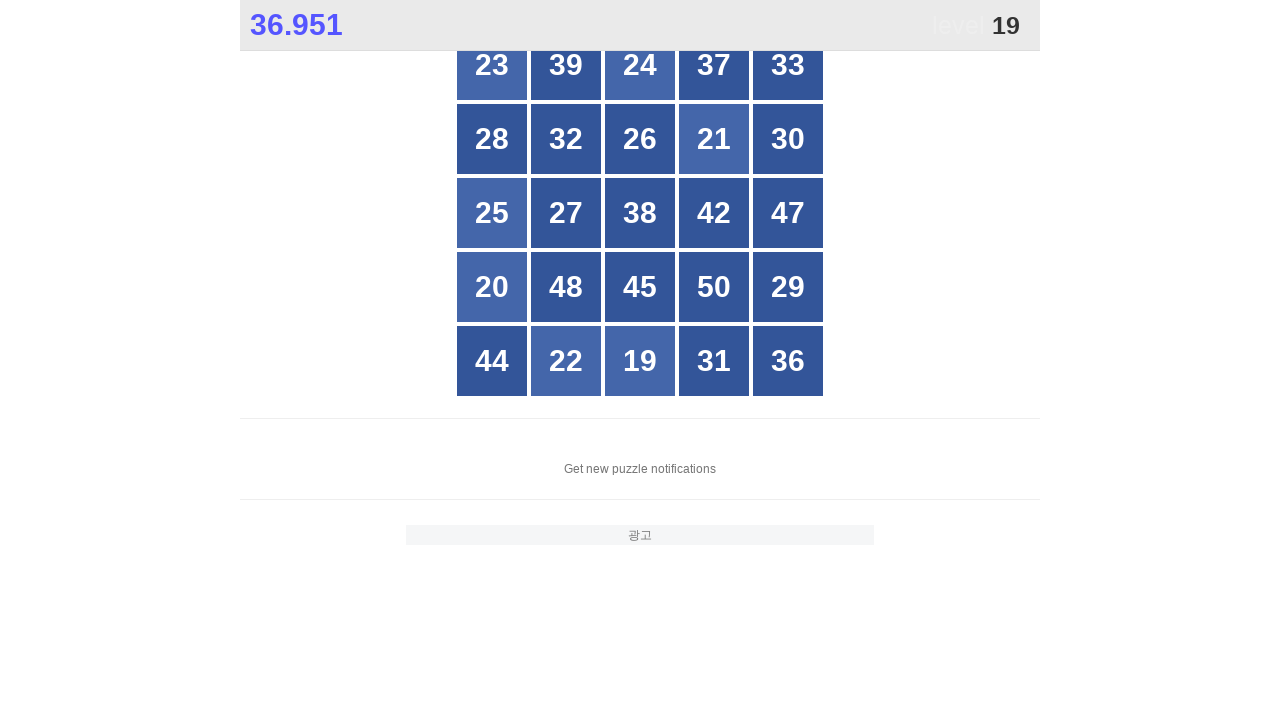

Retrieved text content from grid cell 18
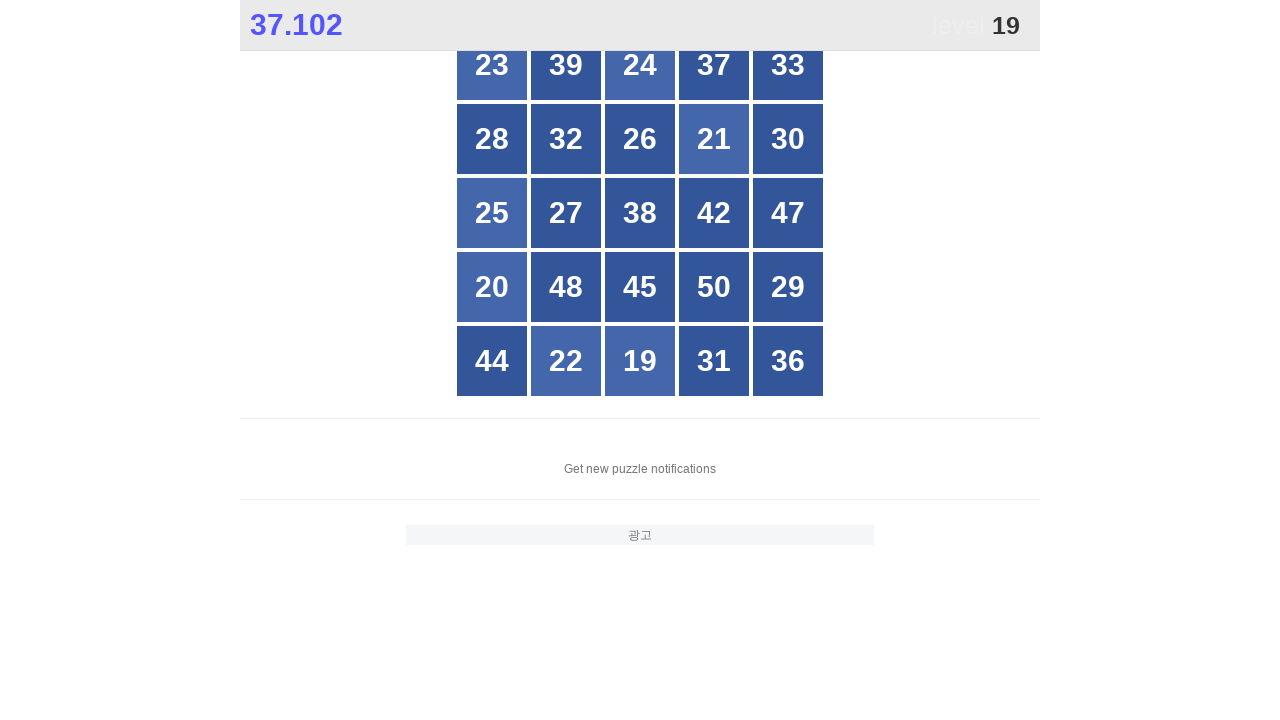

Retrieved text content from grid cell 19
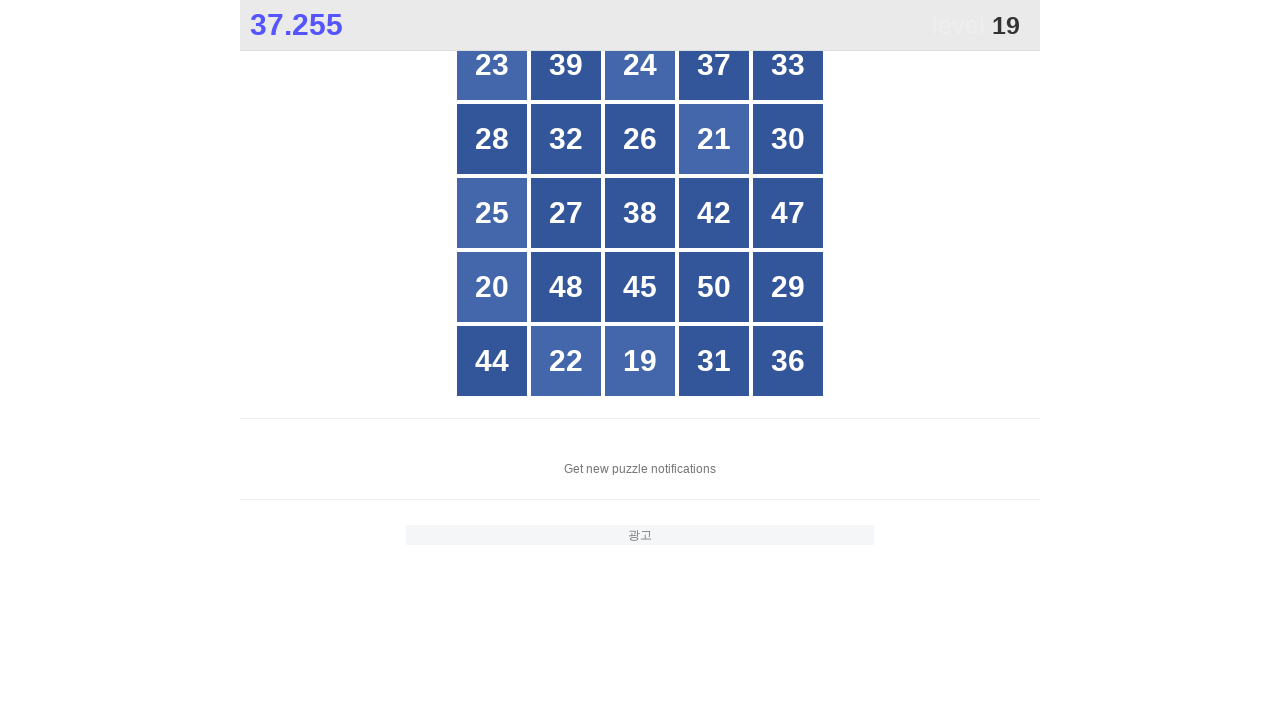

Retrieved text content from grid cell 20
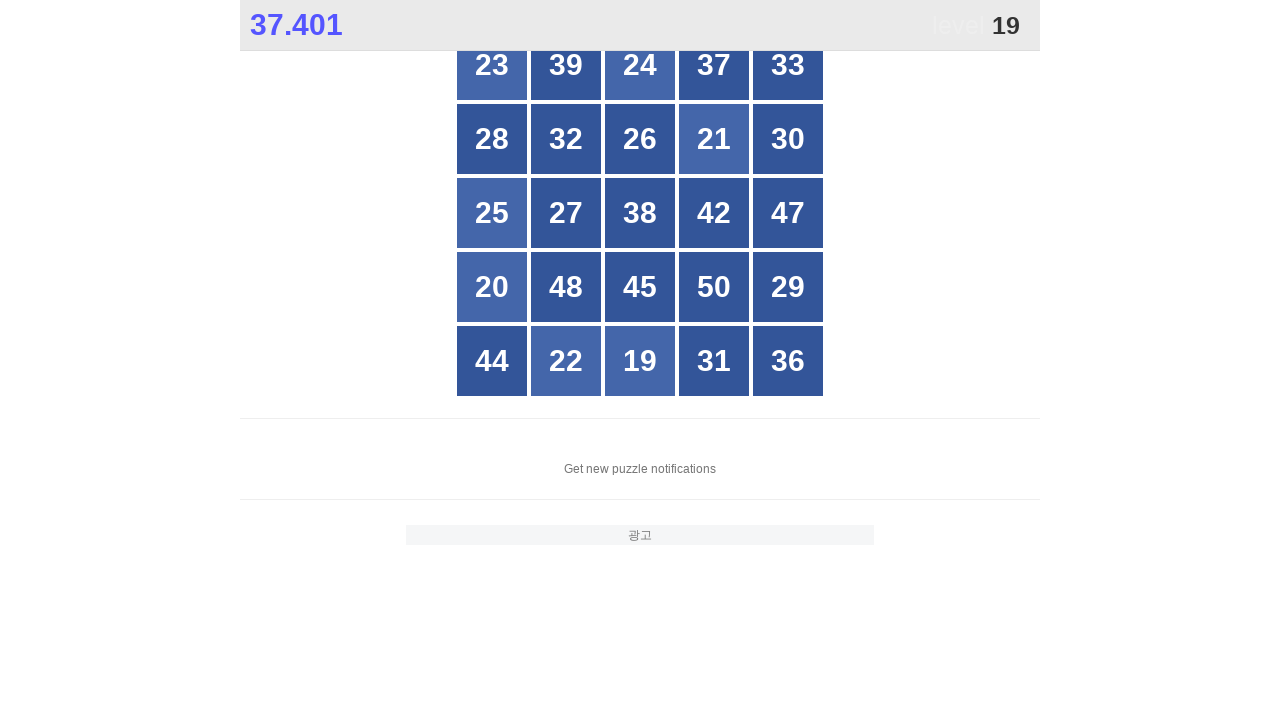

Retrieved text content from grid cell 21
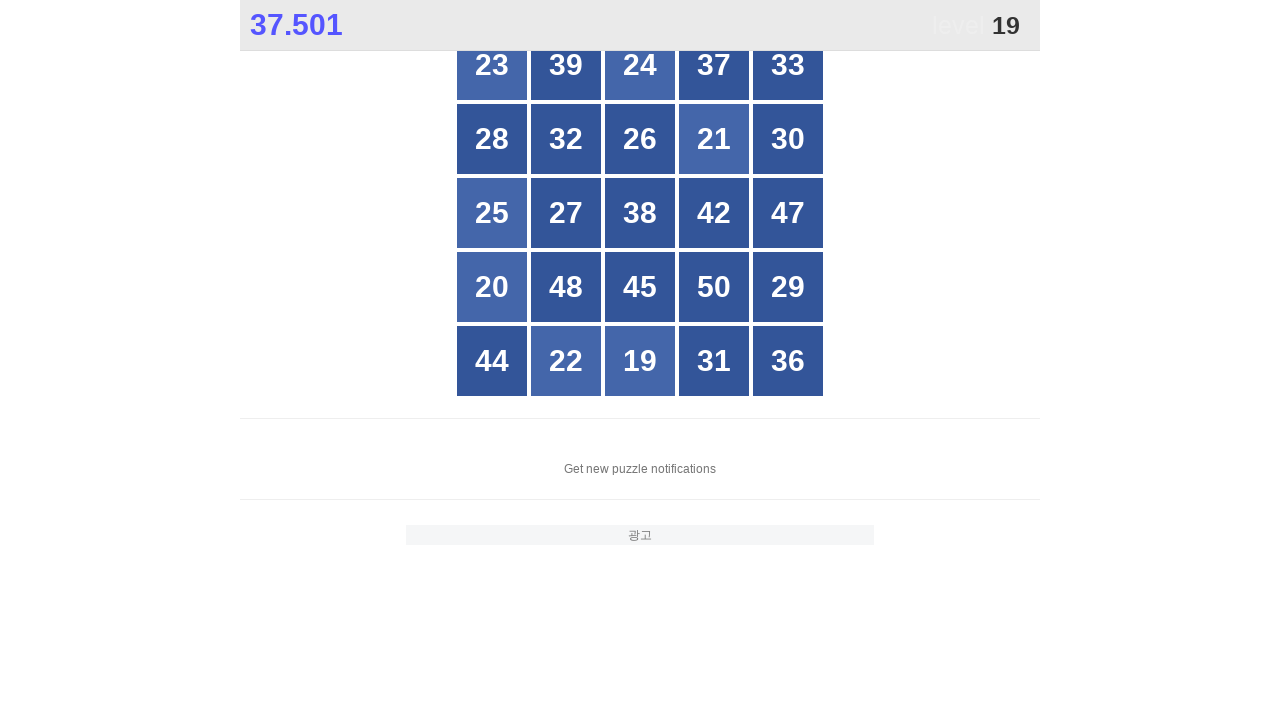

Retrieved text content from grid cell 22
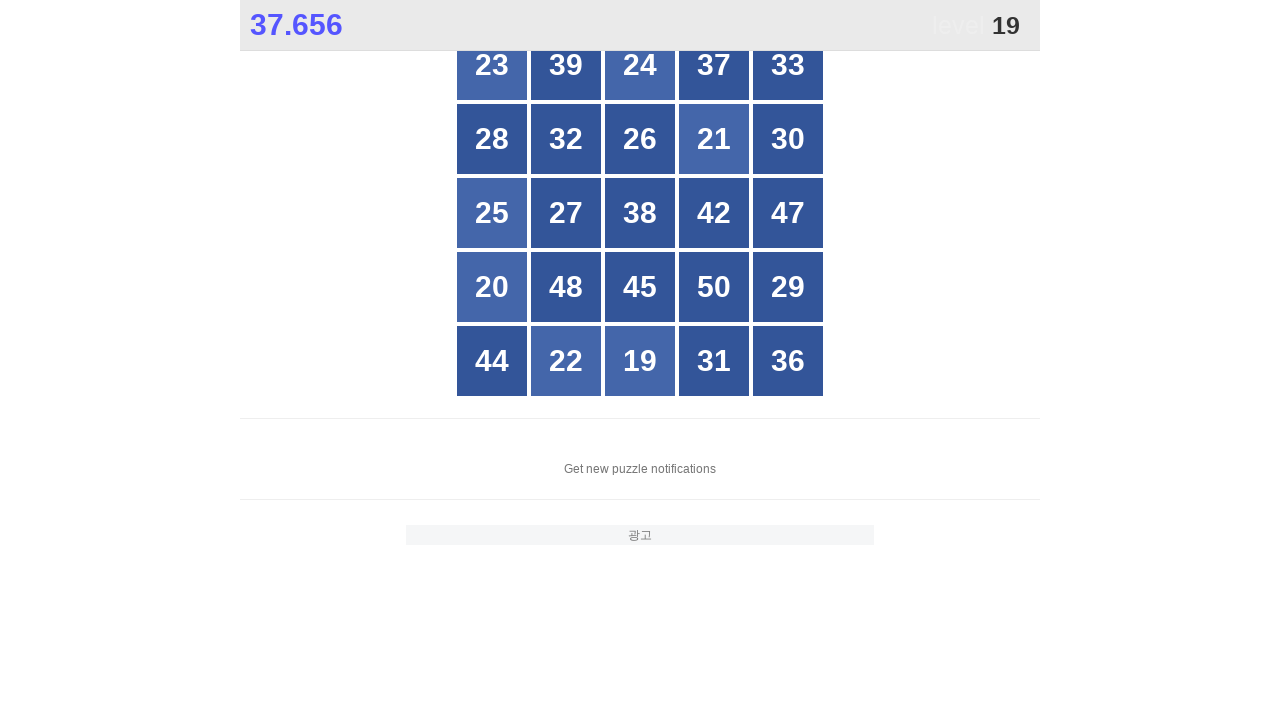

Retrieved text content from grid cell 23
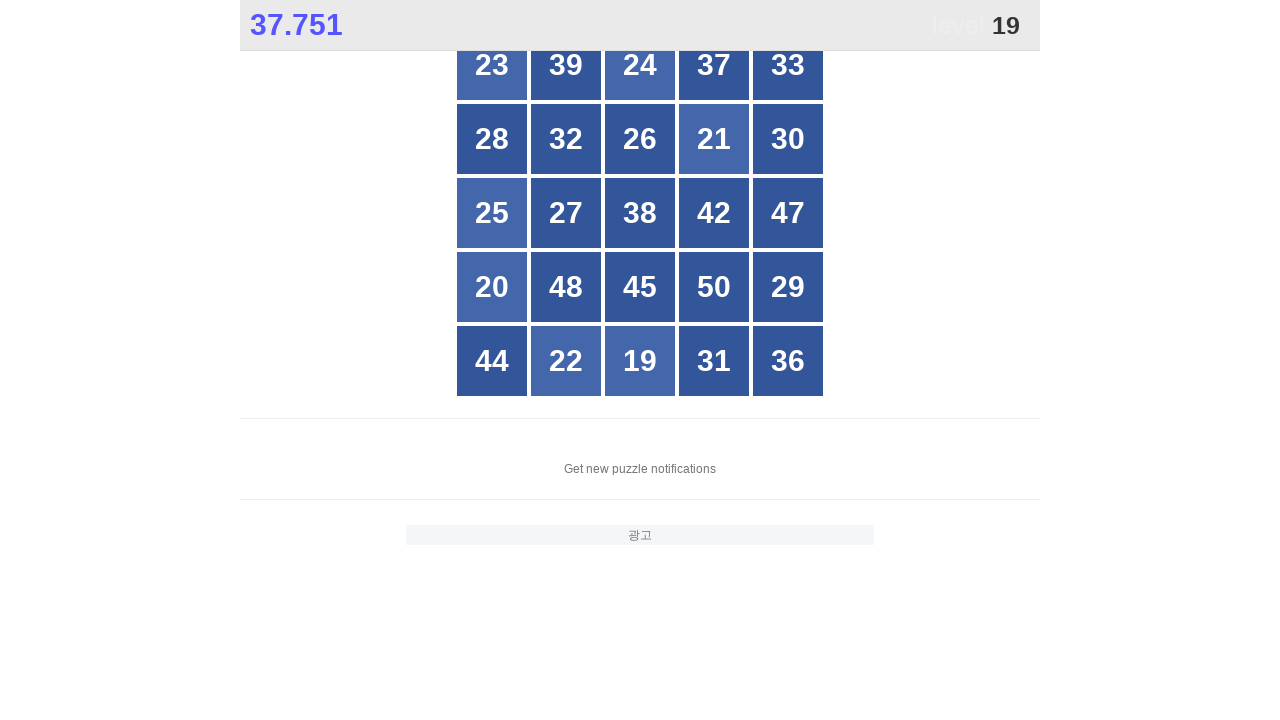

Clicked on number 19 in grid cell 23 at (640, 361) on xpath=//*[@id="grid"]/div[23]
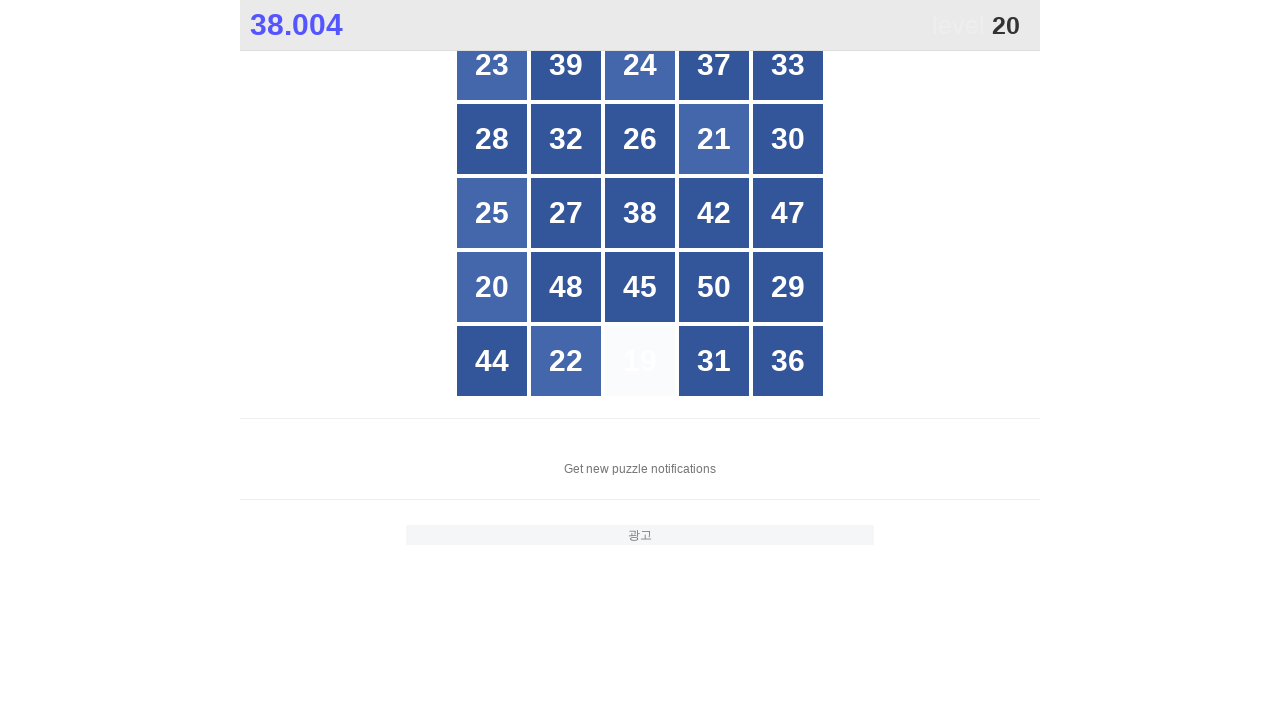

Retrieved text content from grid cell 1
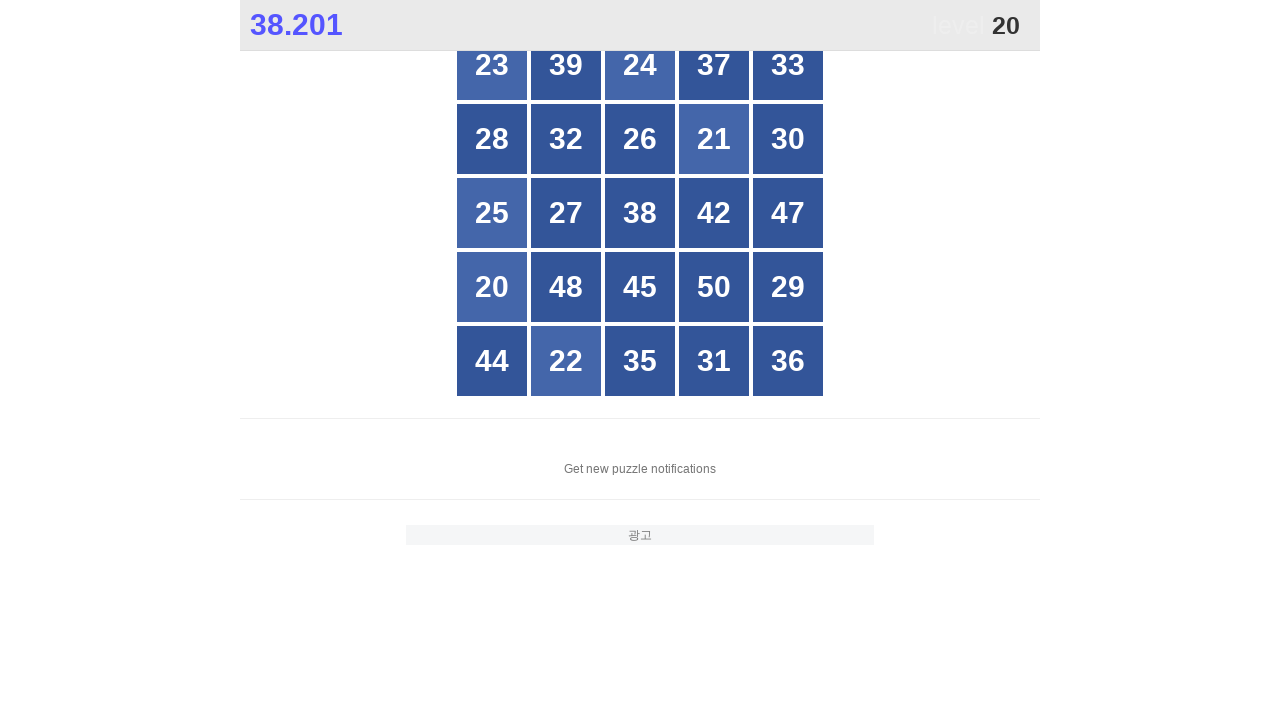

Retrieved text content from grid cell 2
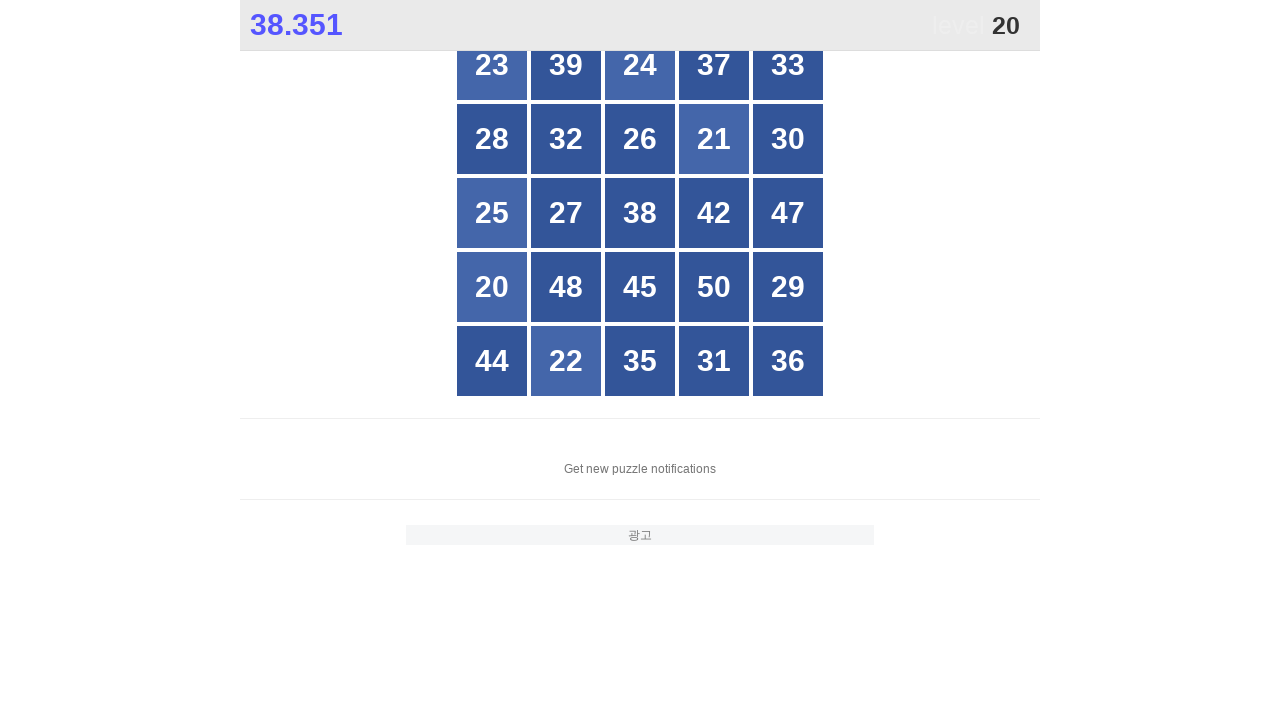

Retrieved text content from grid cell 3
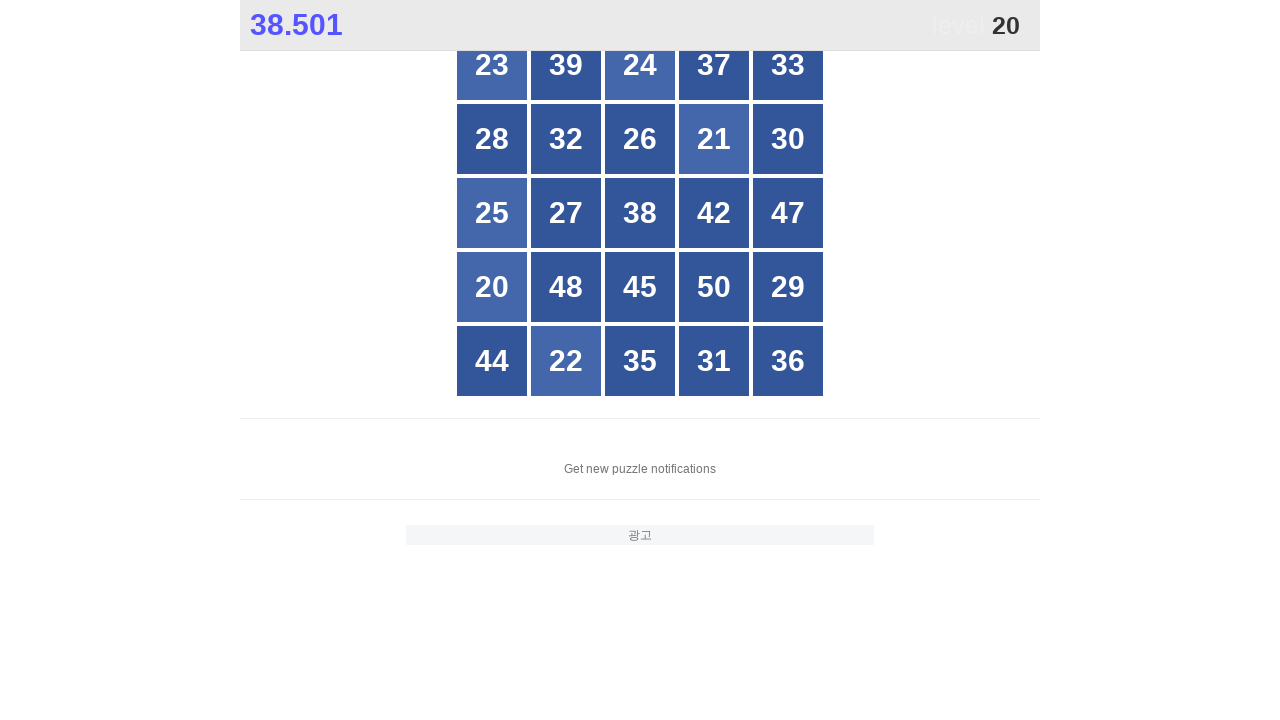

Retrieved text content from grid cell 4
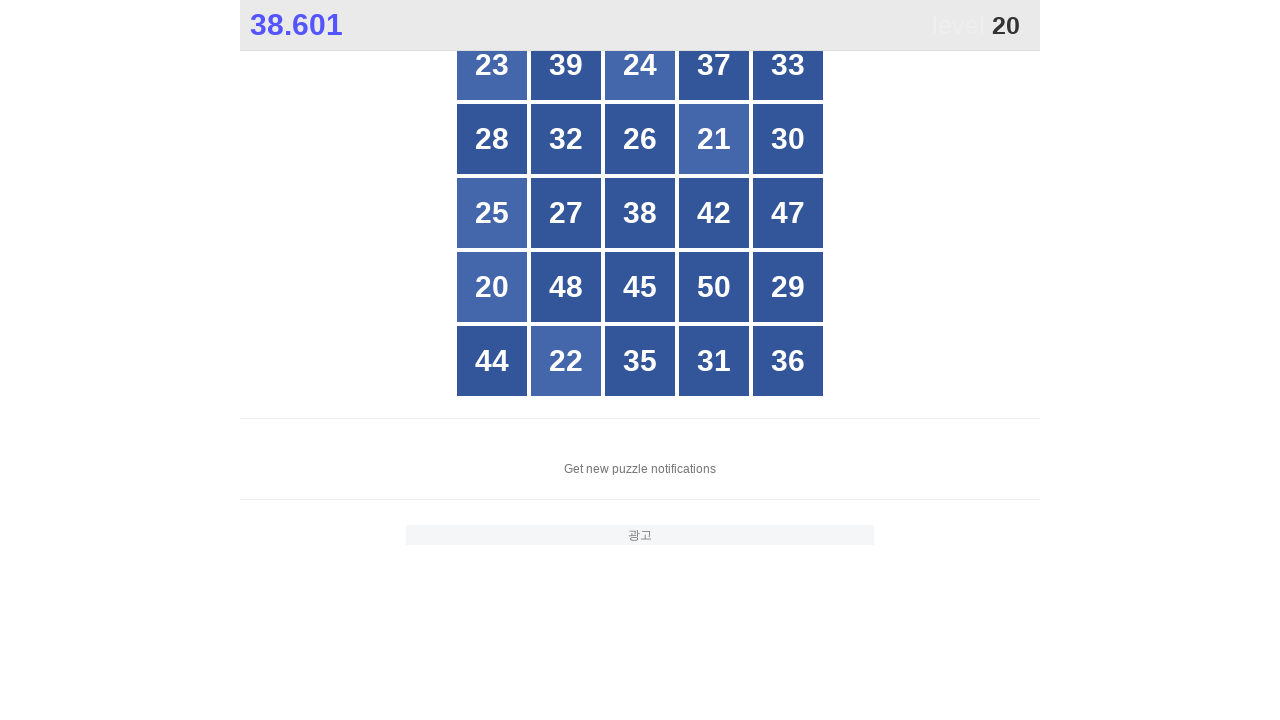

Retrieved text content from grid cell 5
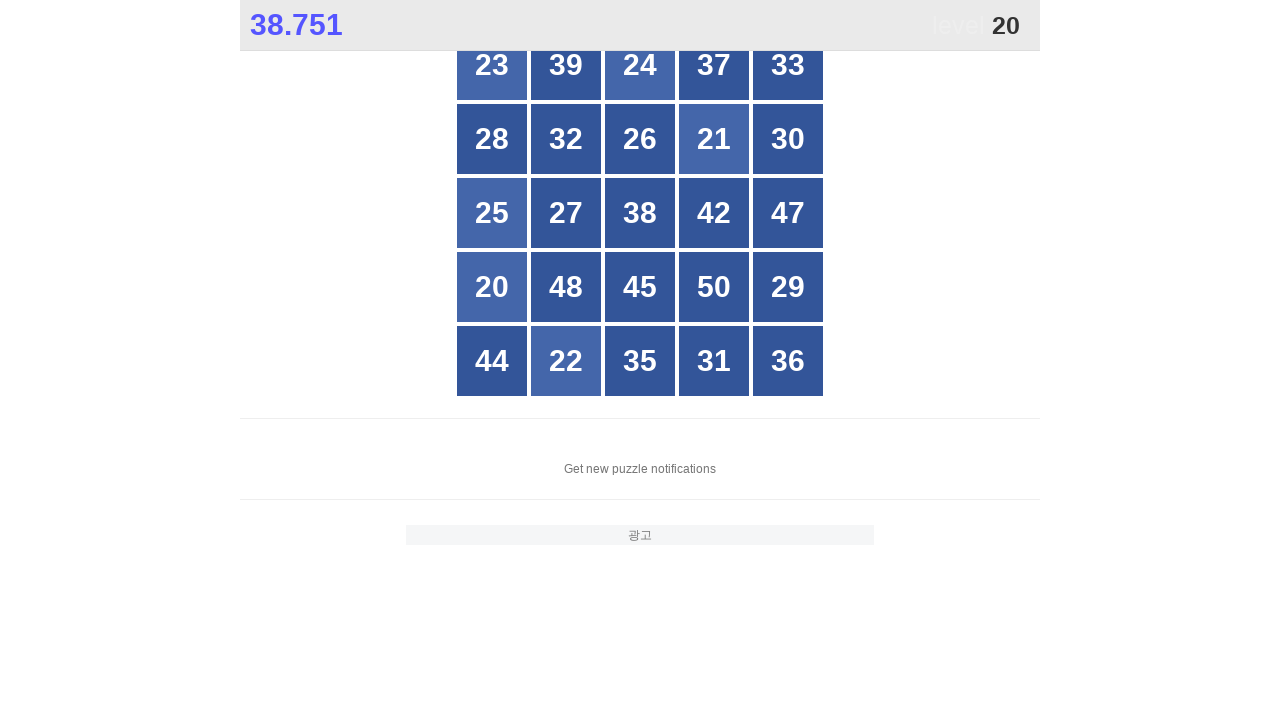

Retrieved text content from grid cell 6
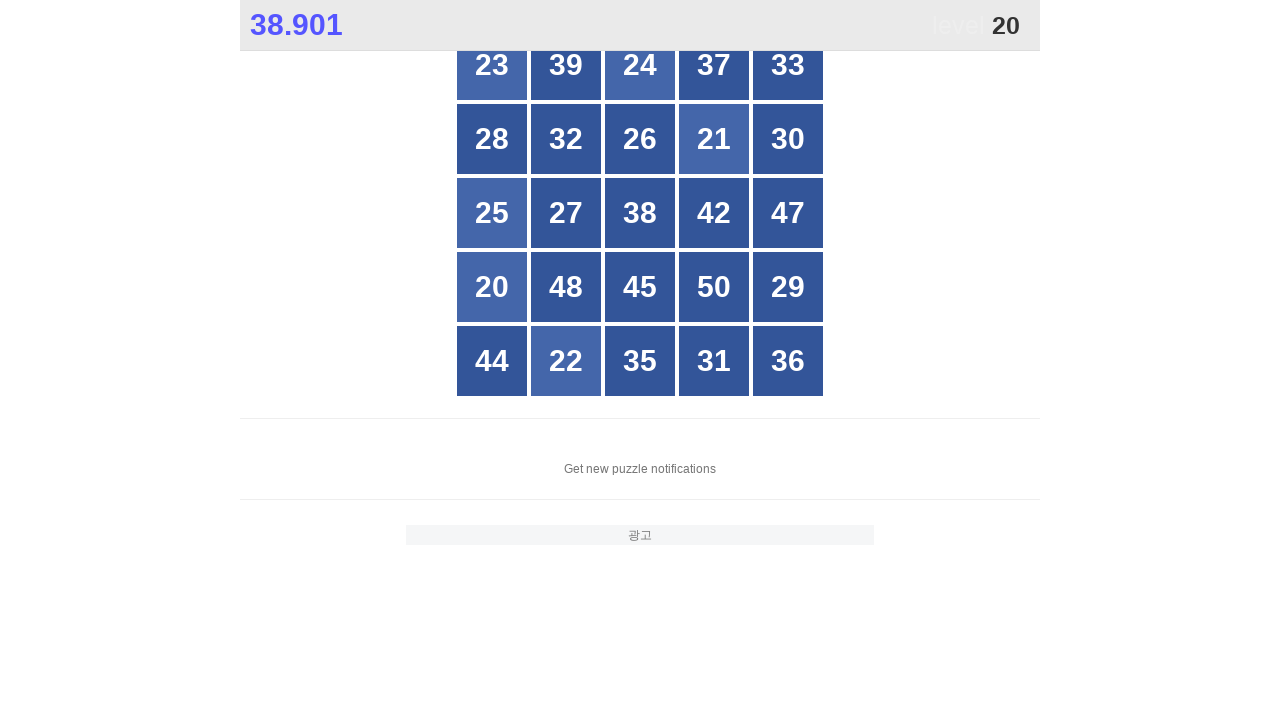

Retrieved text content from grid cell 7
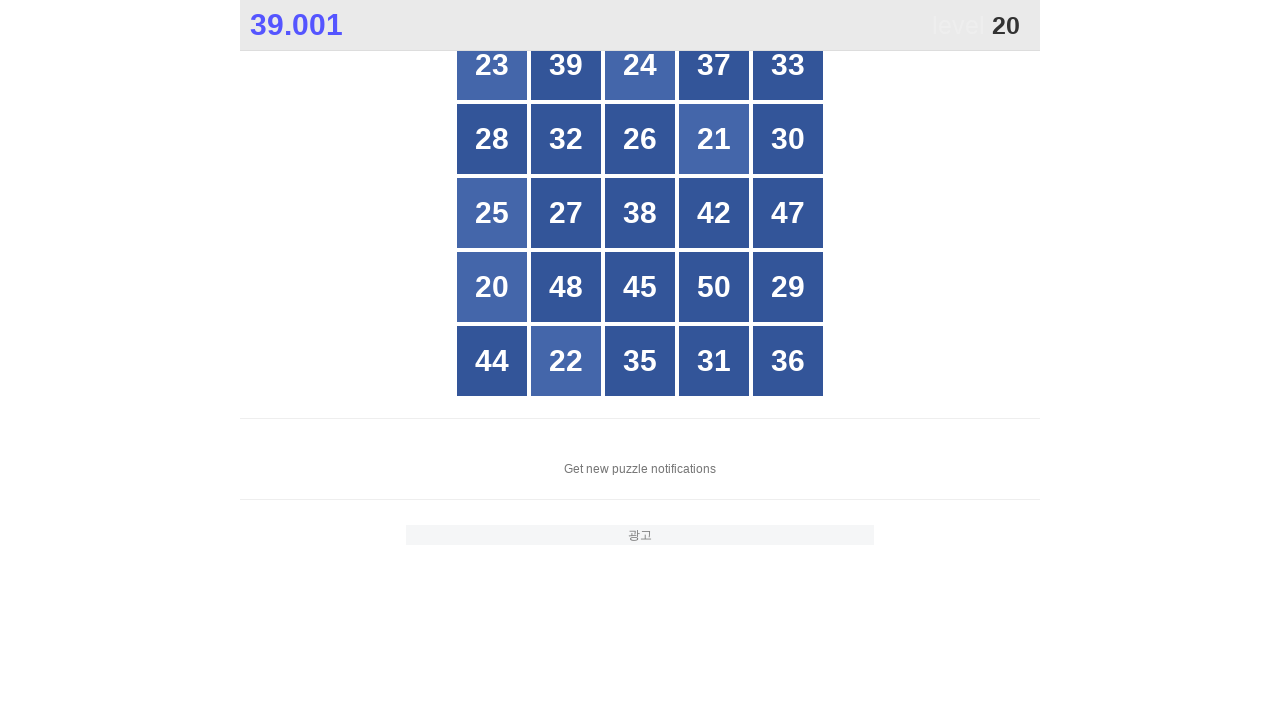

Retrieved text content from grid cell 8
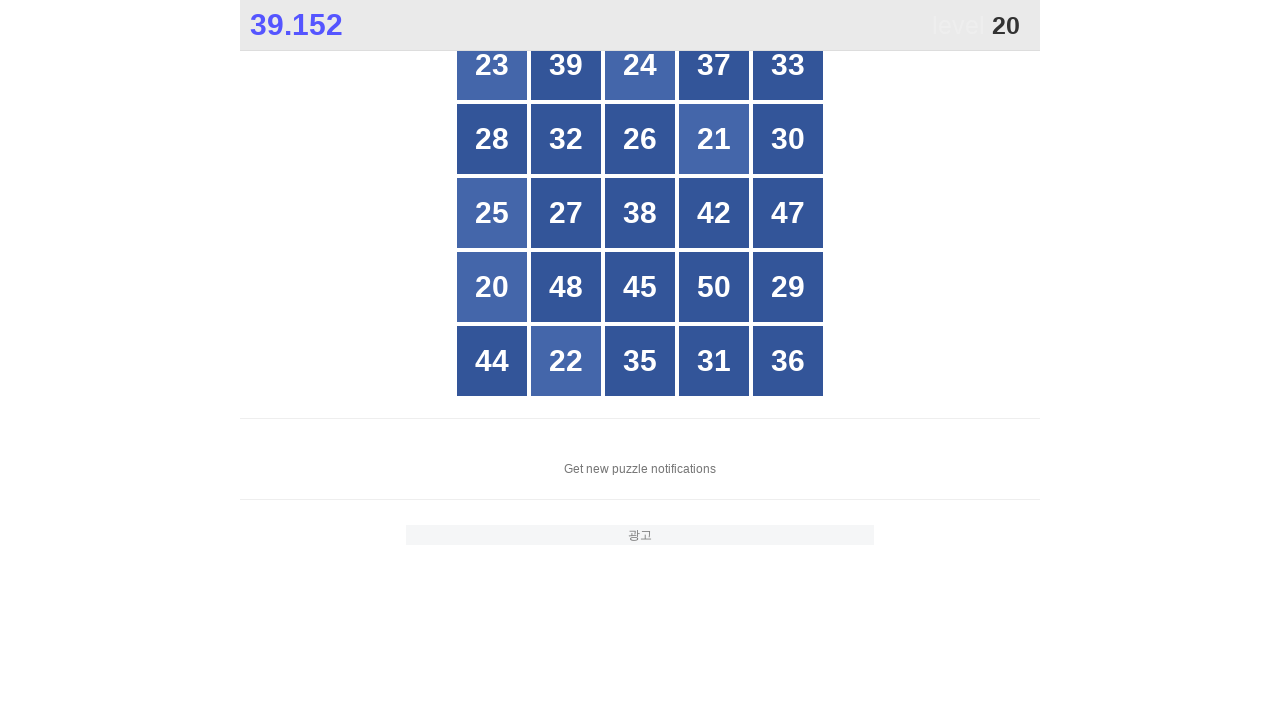

Retrieved text content from grid cell 9
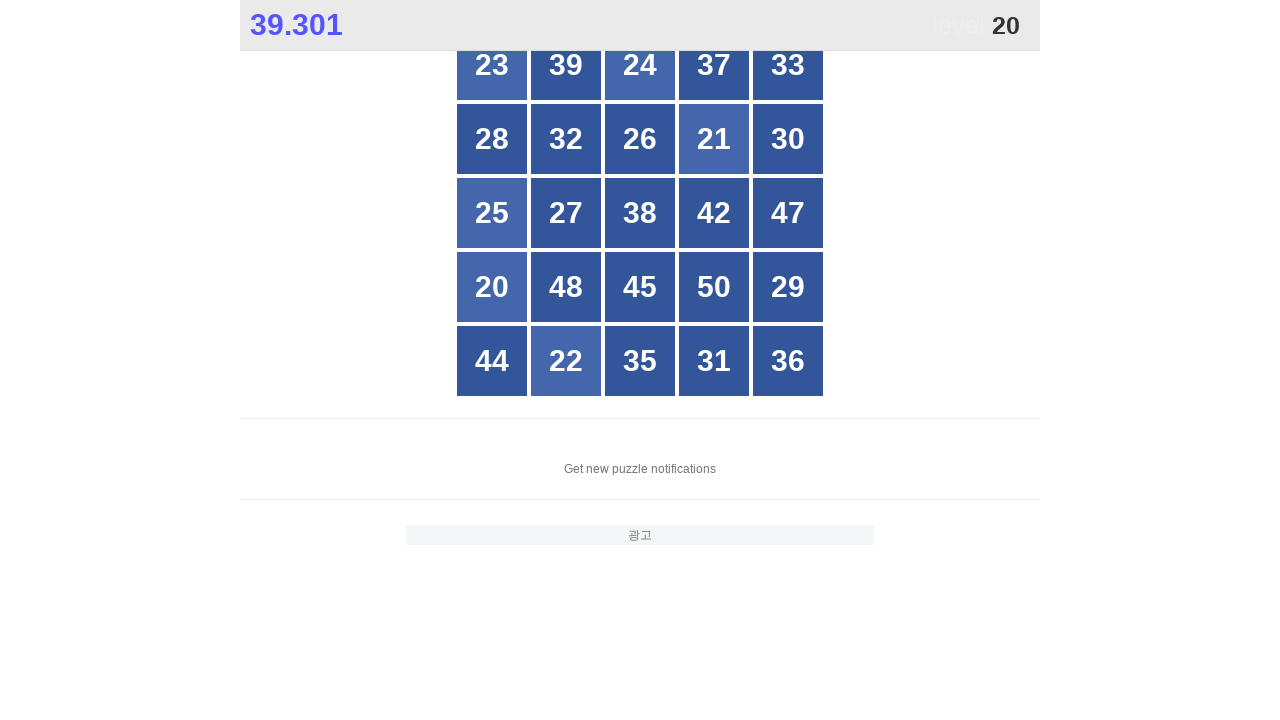

Retrieved text content from grid cell 10
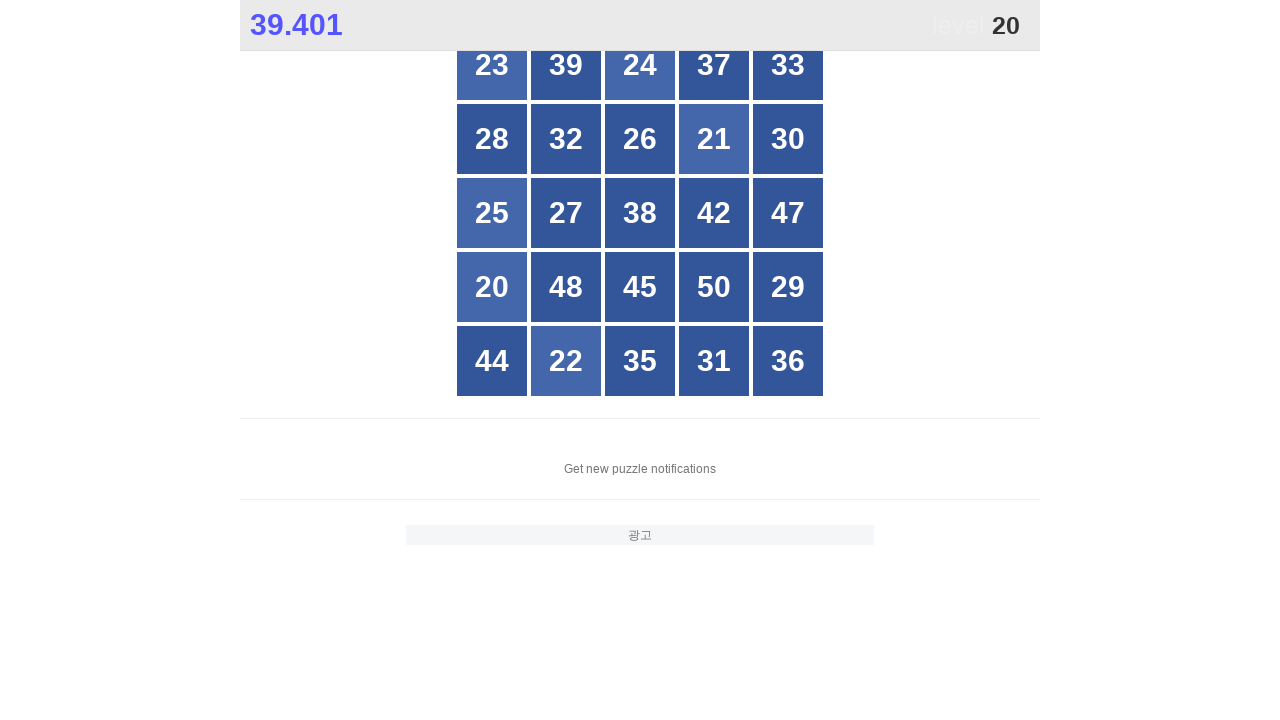

Retrieved text content from grid cell 11
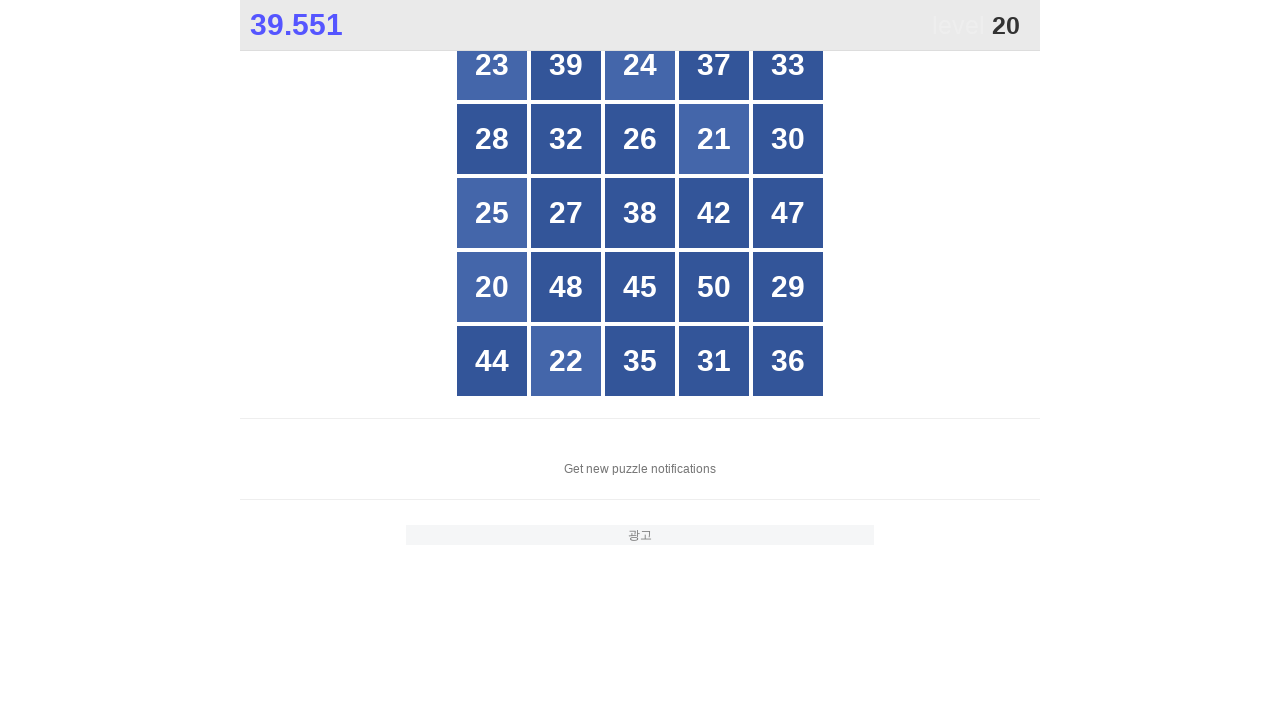

Retrieved text content from grid cell 12
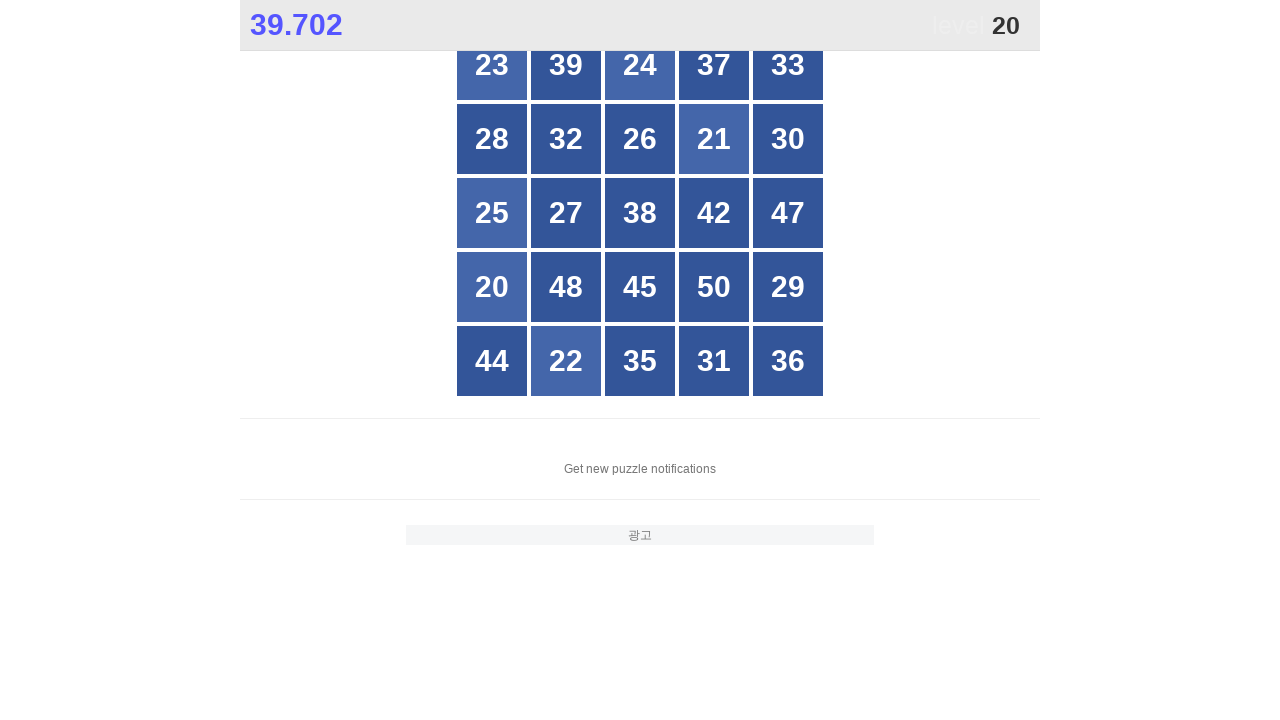

Retrieved text content from grid cell 13
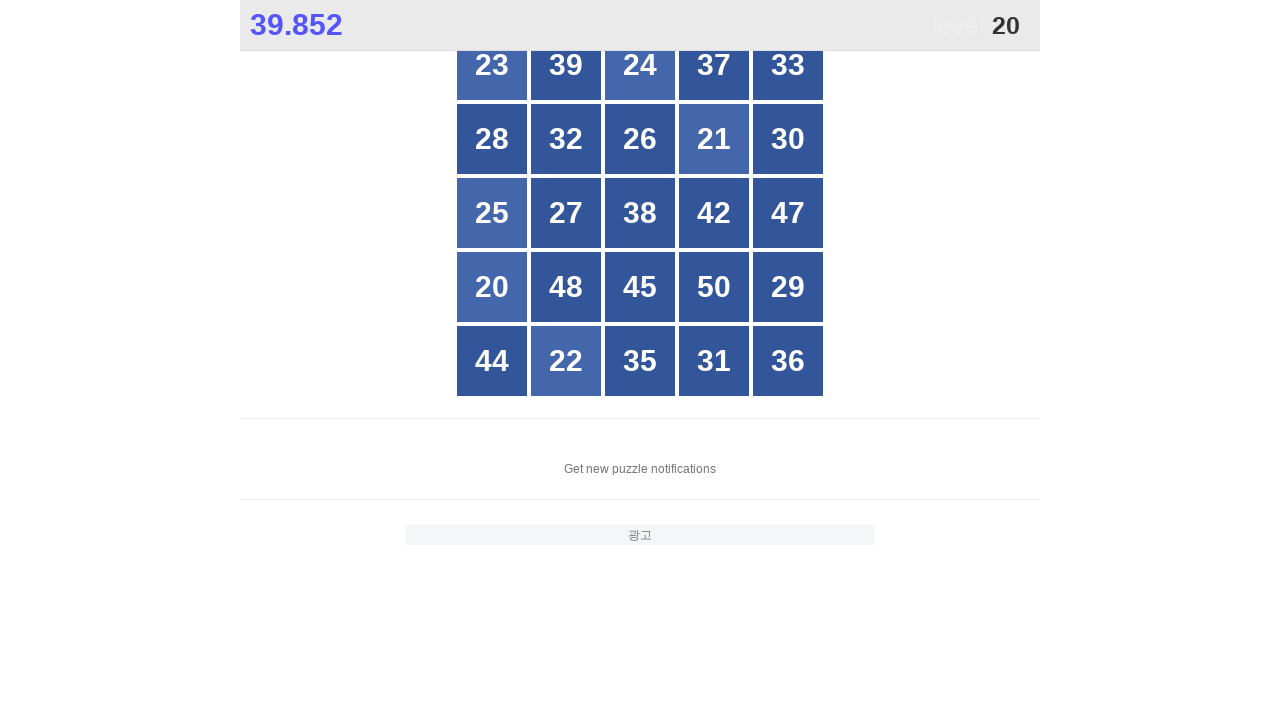

Retrieved text content from grid cell 14
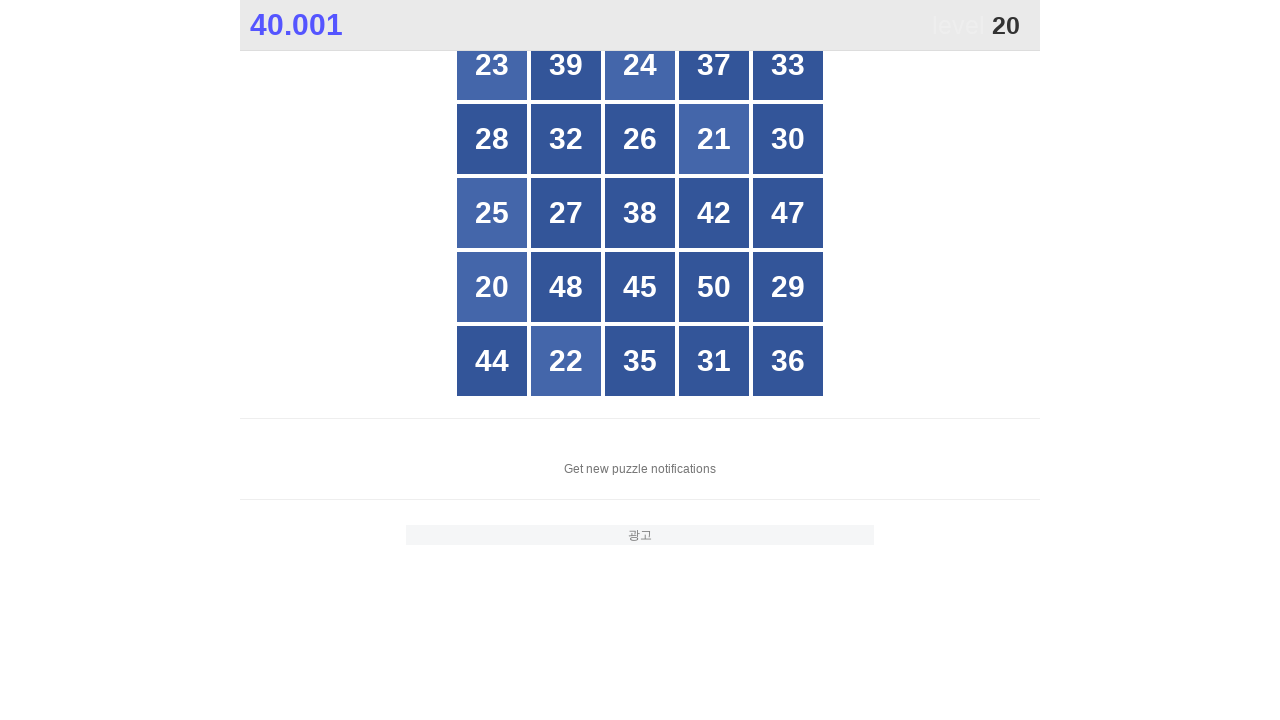

Retrieved text content from grid cell 15
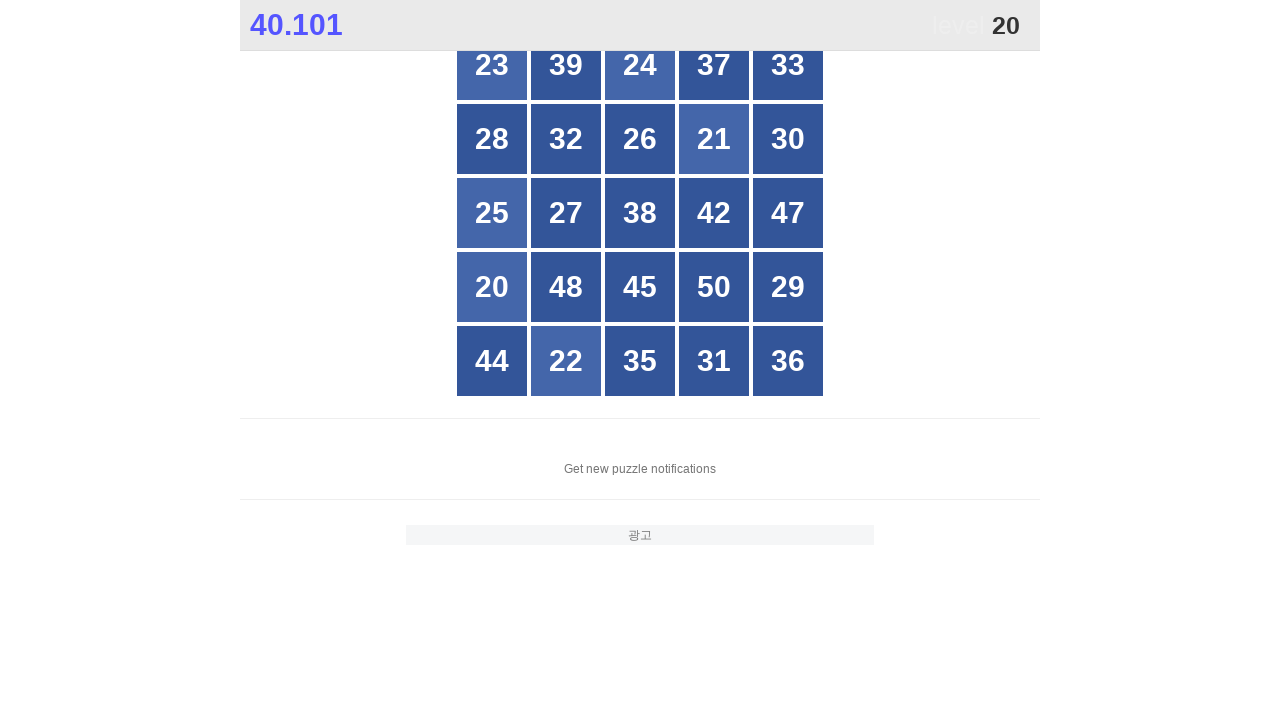

Retrieved text content from grid cell 16
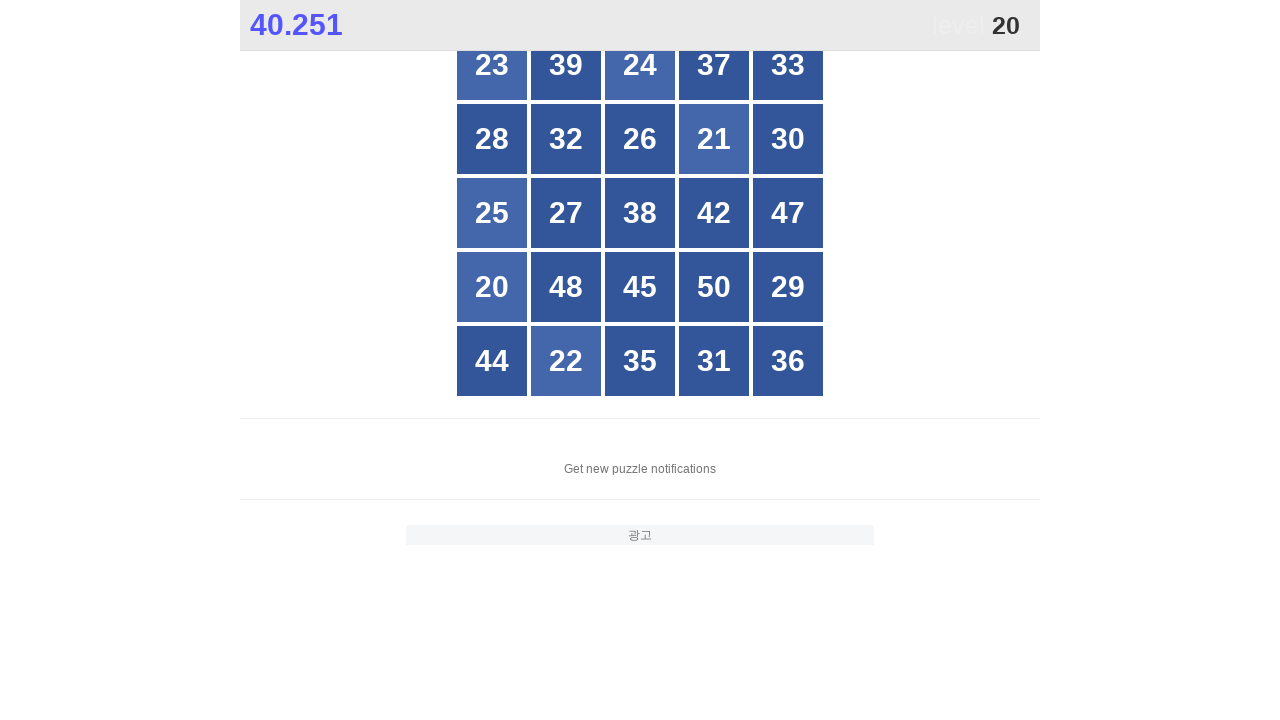

Clicked on number 20 in grid cell 16 at (492, 287) on xpath=//*[@id="grid"]/div[16]
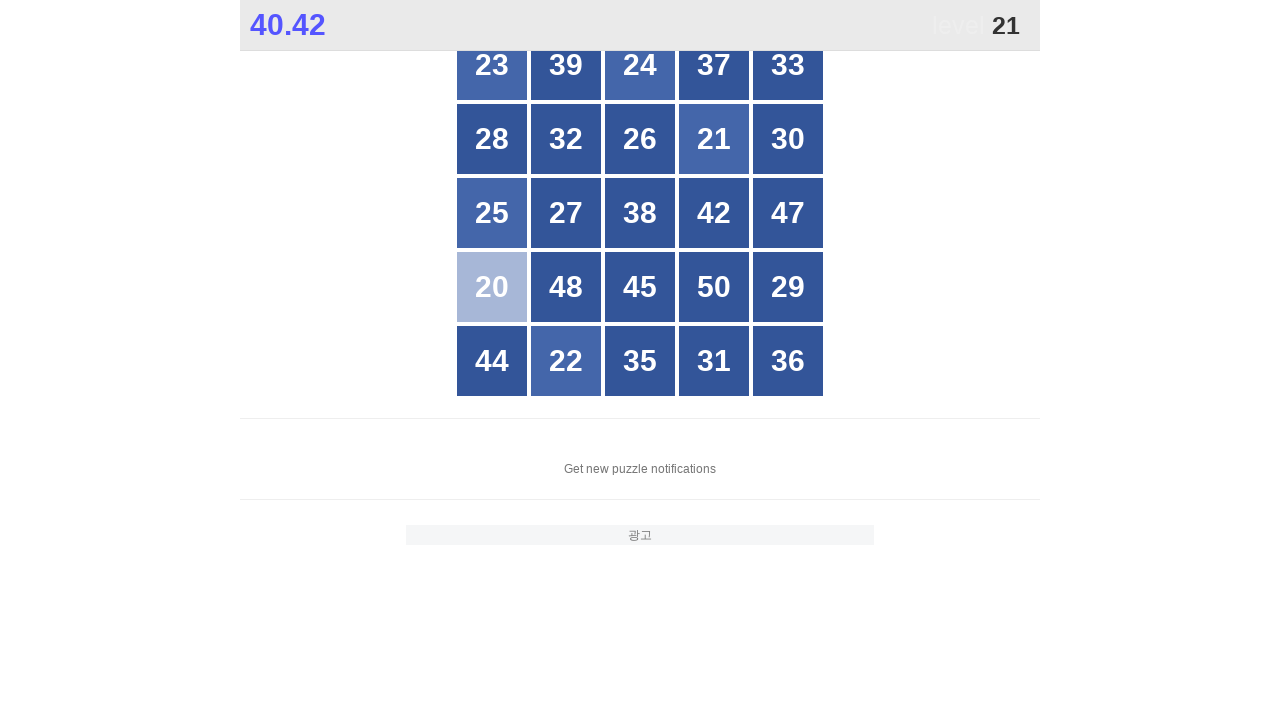

Retrieved text content from grid cell 1
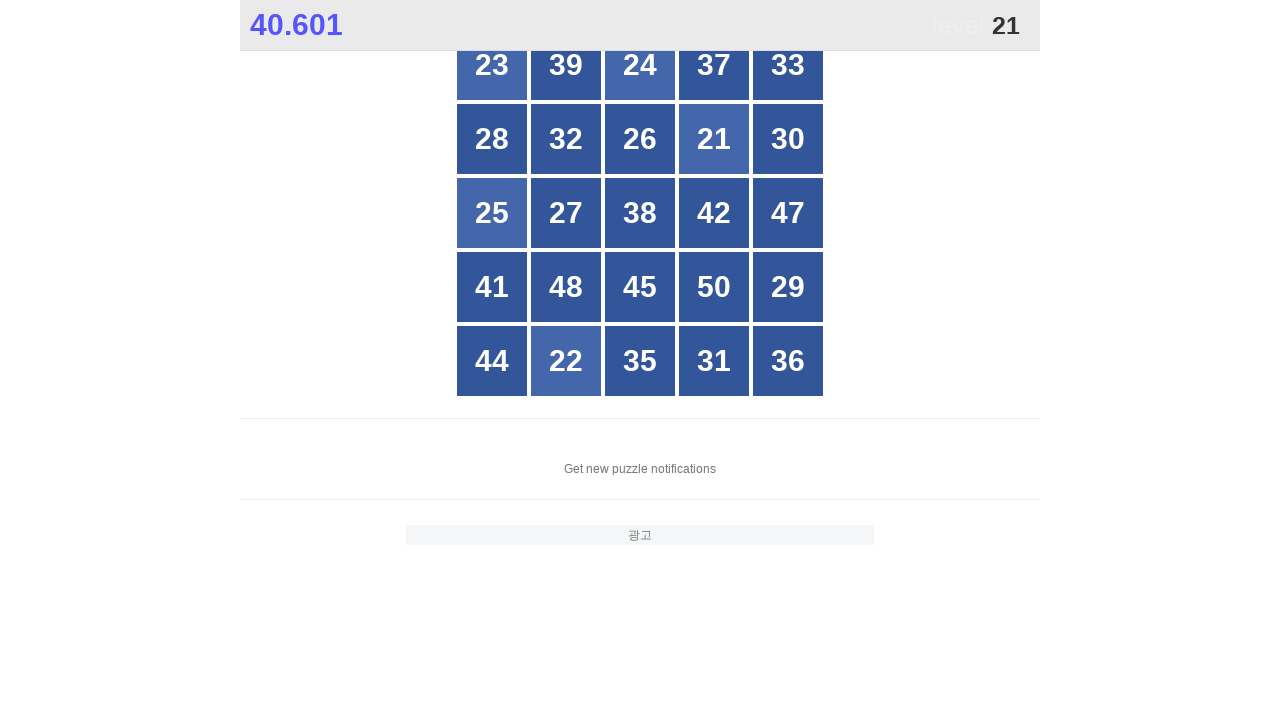

Retrieved text content from grid cell 2
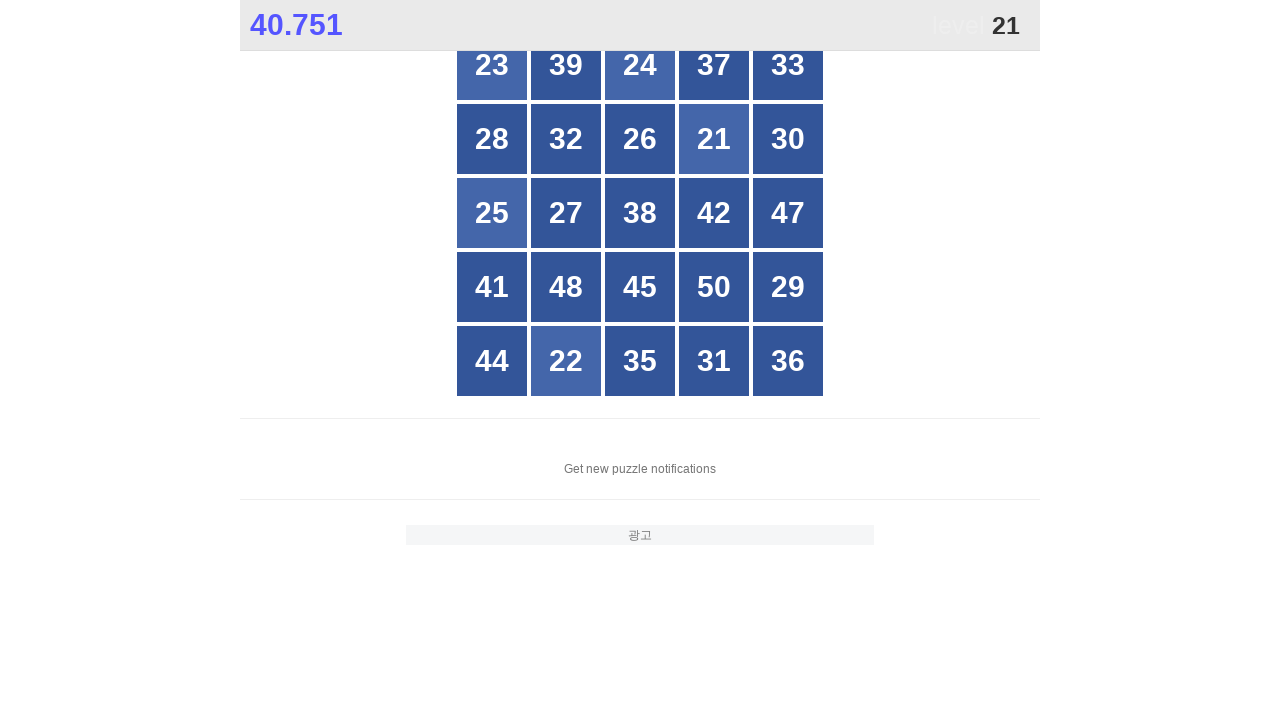

Retrieved text content from grid cell 3
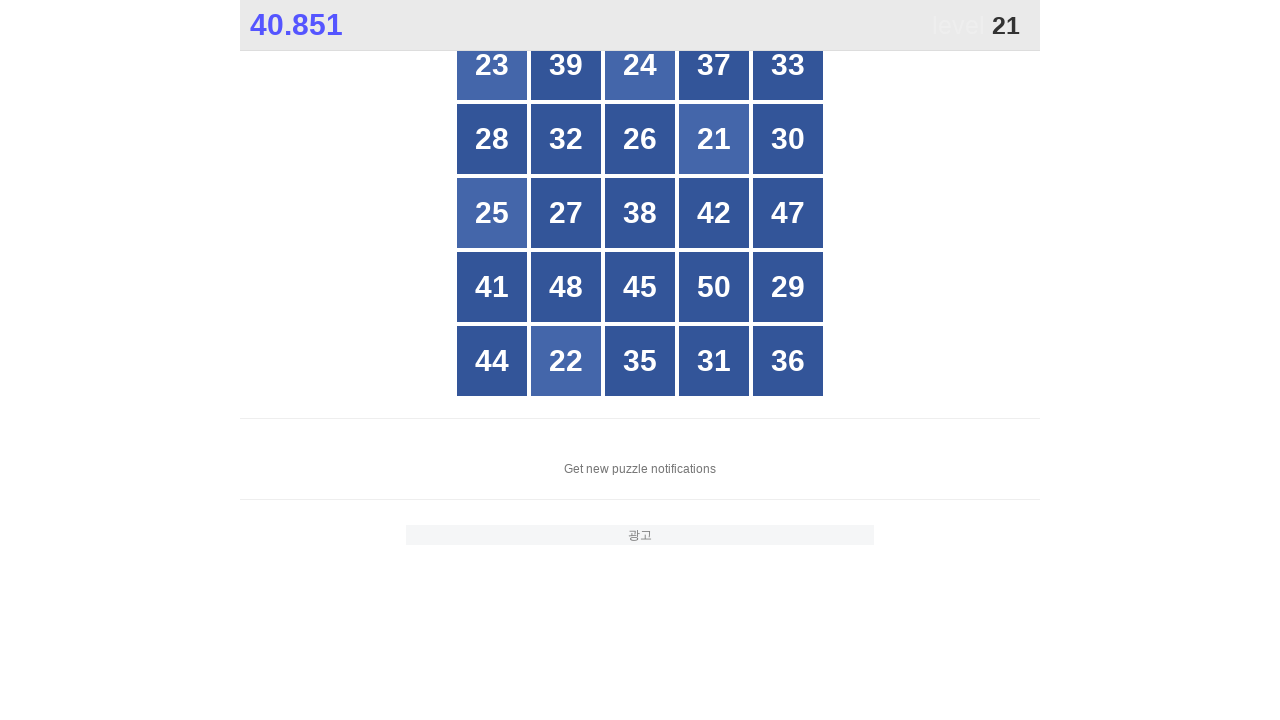

Retrieved text content from grid cell 4
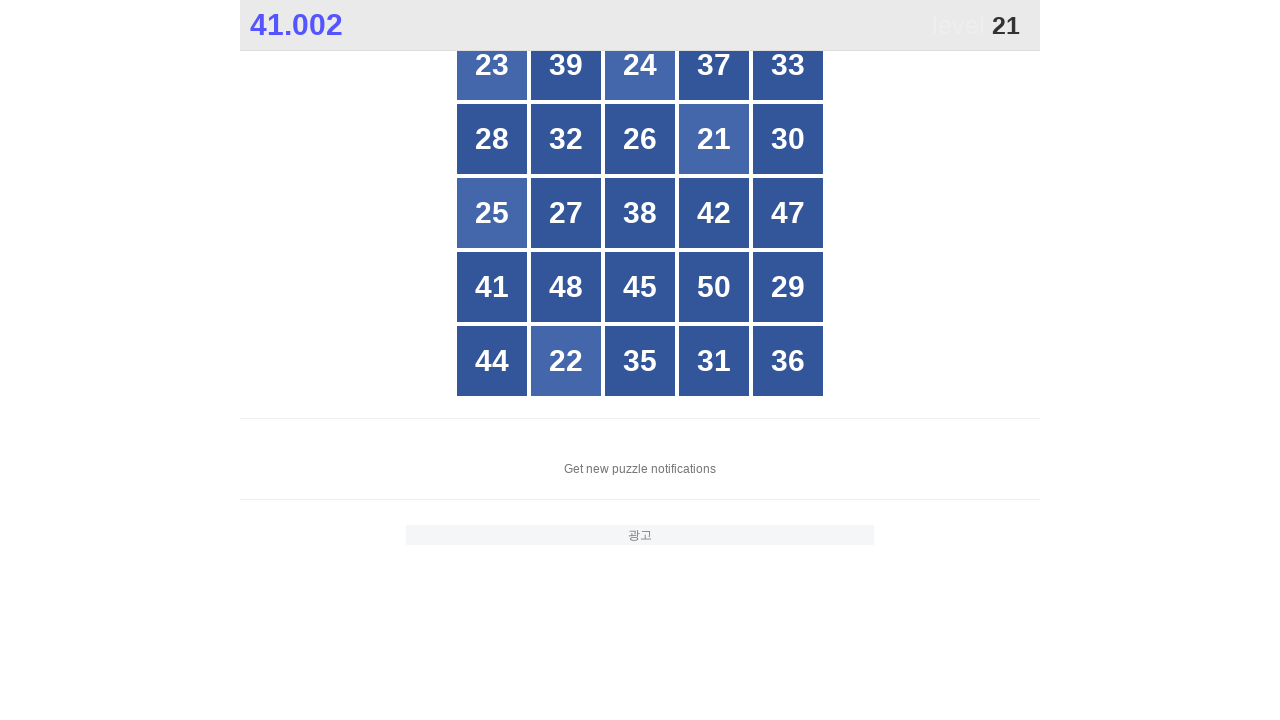

Retrieved text content from grid cell 5
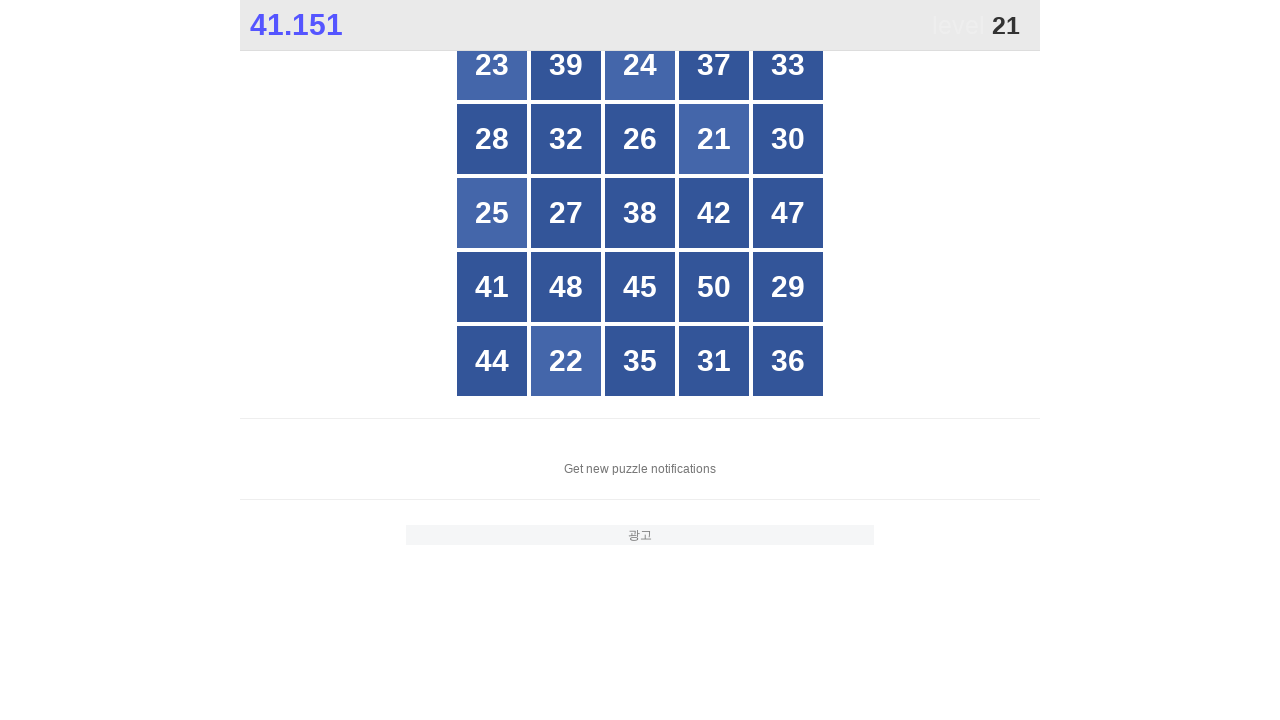

Retrieved text content from grid cell 6
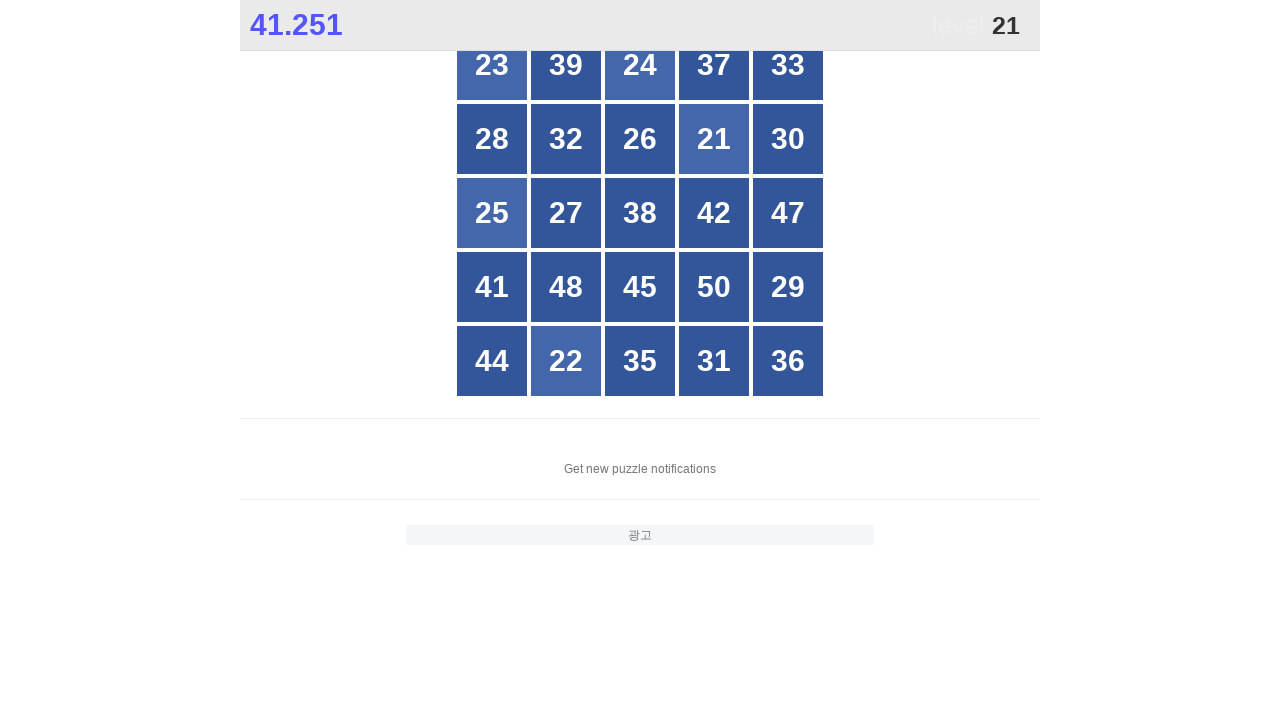

Retrieved text content from grid cell 7
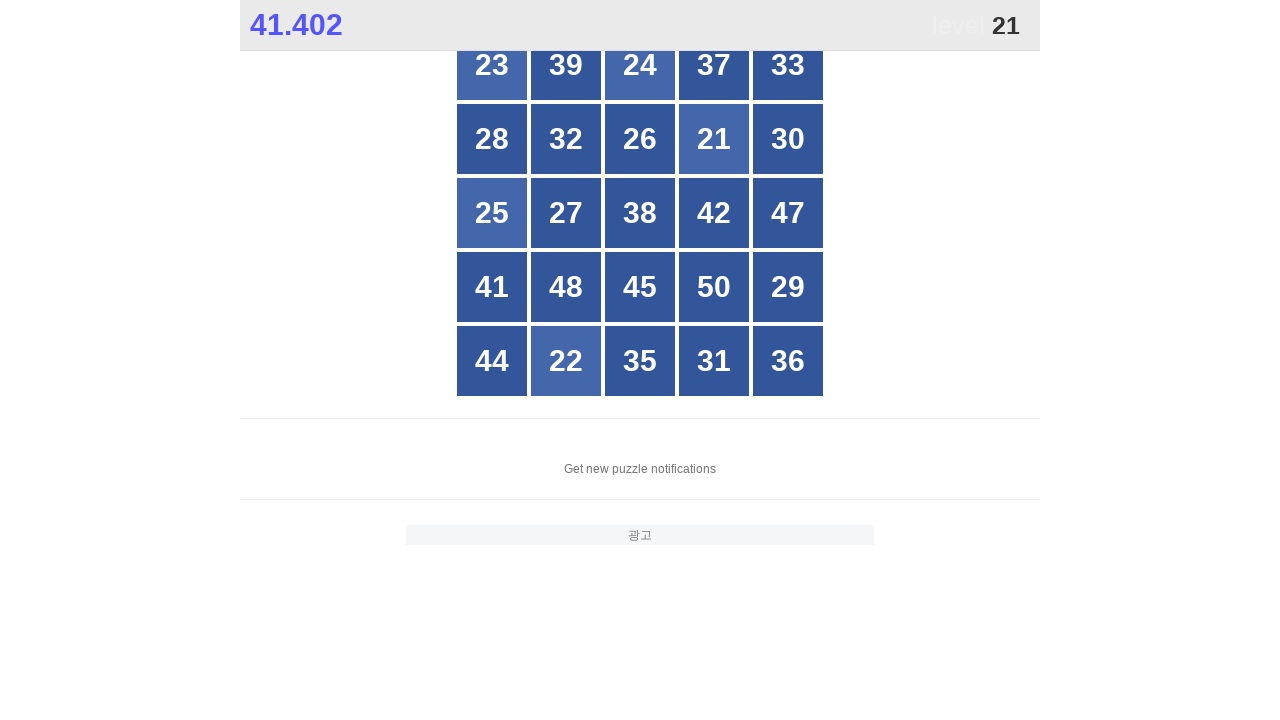

Retrieved text content from grid cell 8
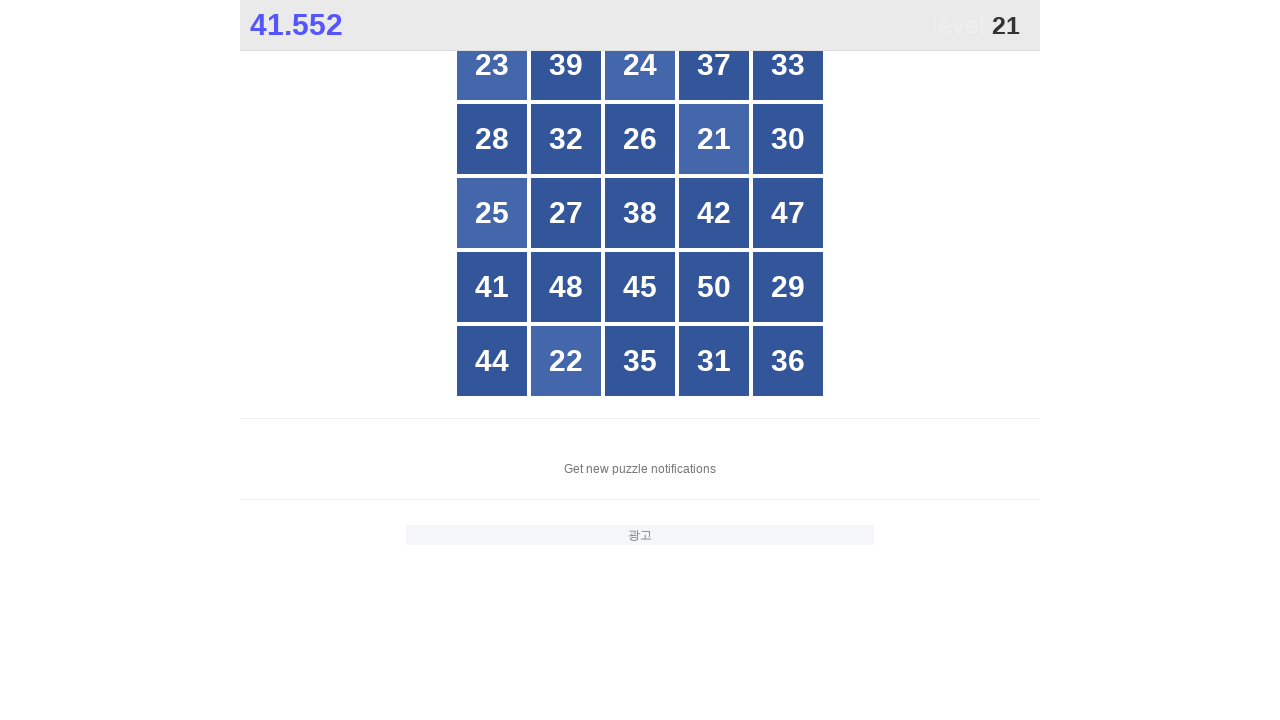

Retrieved text content from grid cell 9
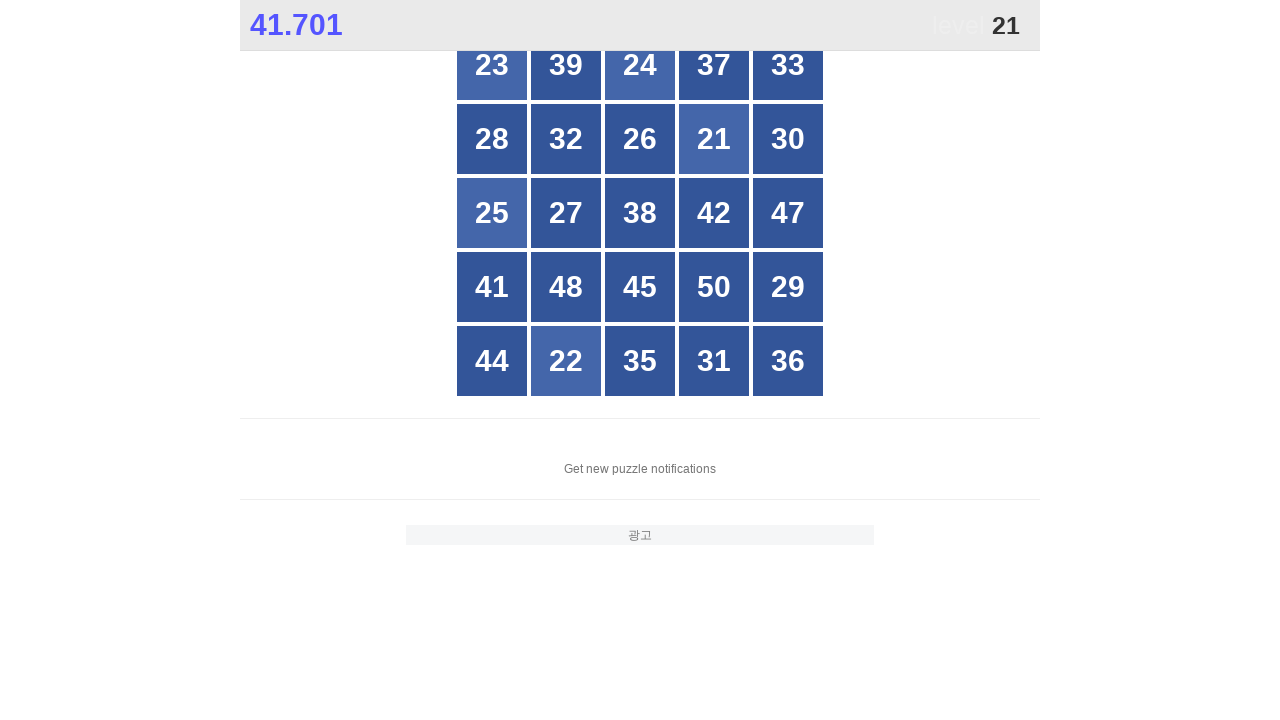

Clicked on number 21 in grid cell 9 at (714, 139) on xpath=//*[@id="grid"]/div[9]
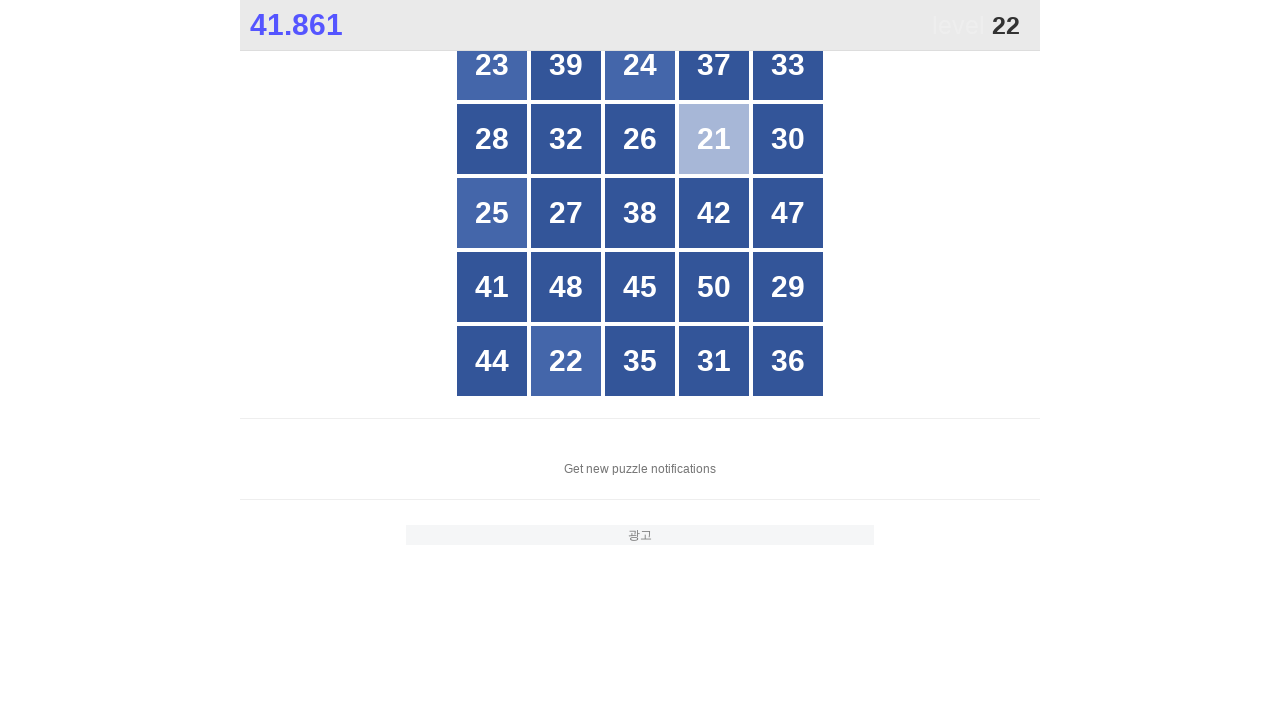

Retrieved text content from grid cell 1
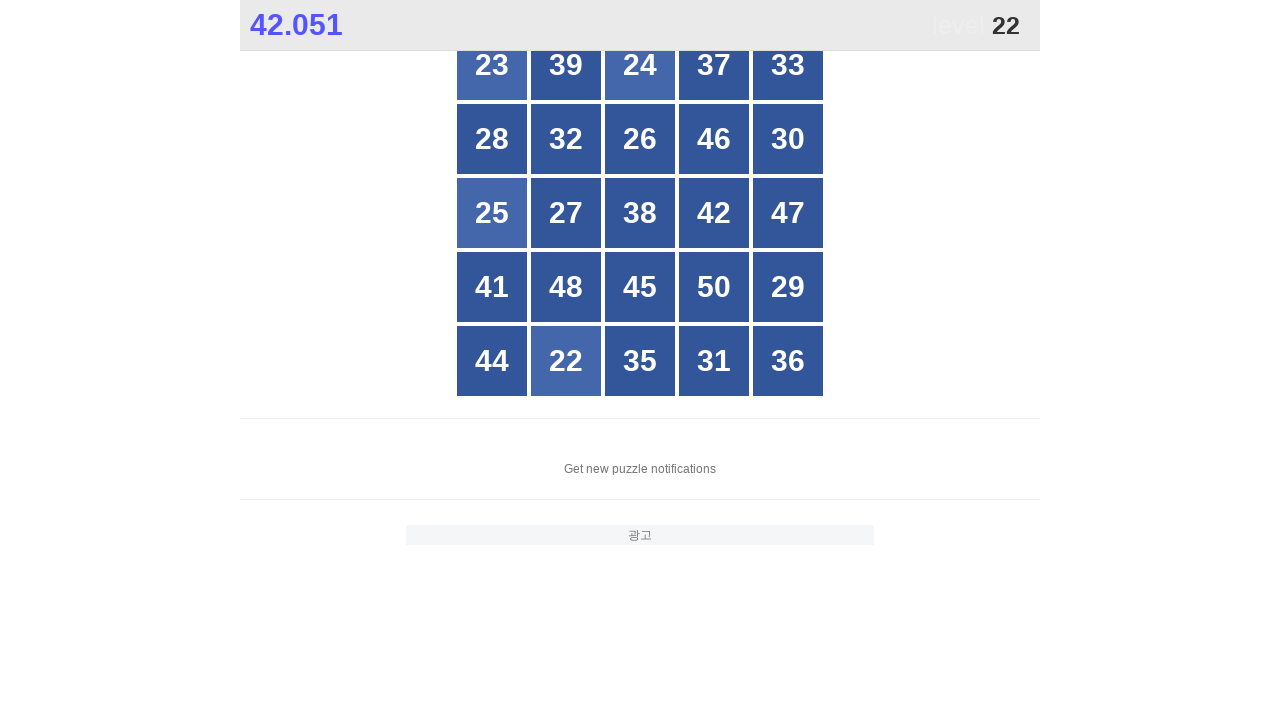

Retrieved text content from grid cell 2
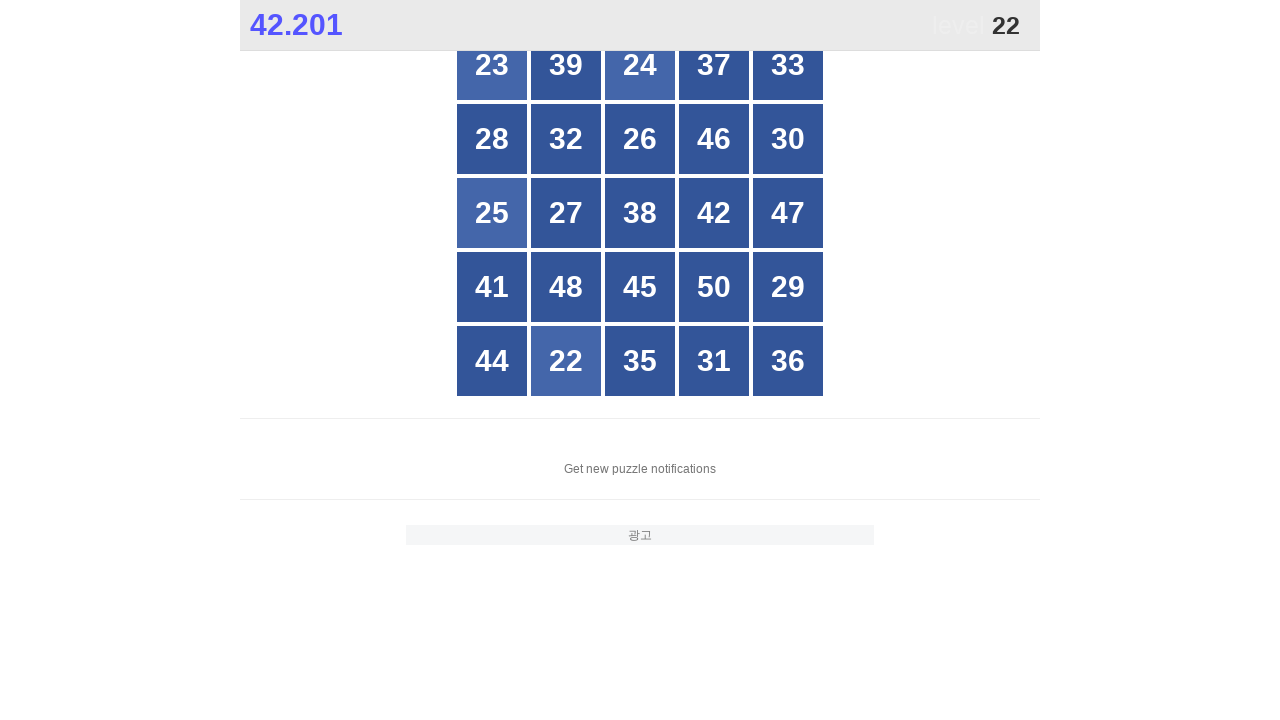

Retrieved text content from grid cell 3
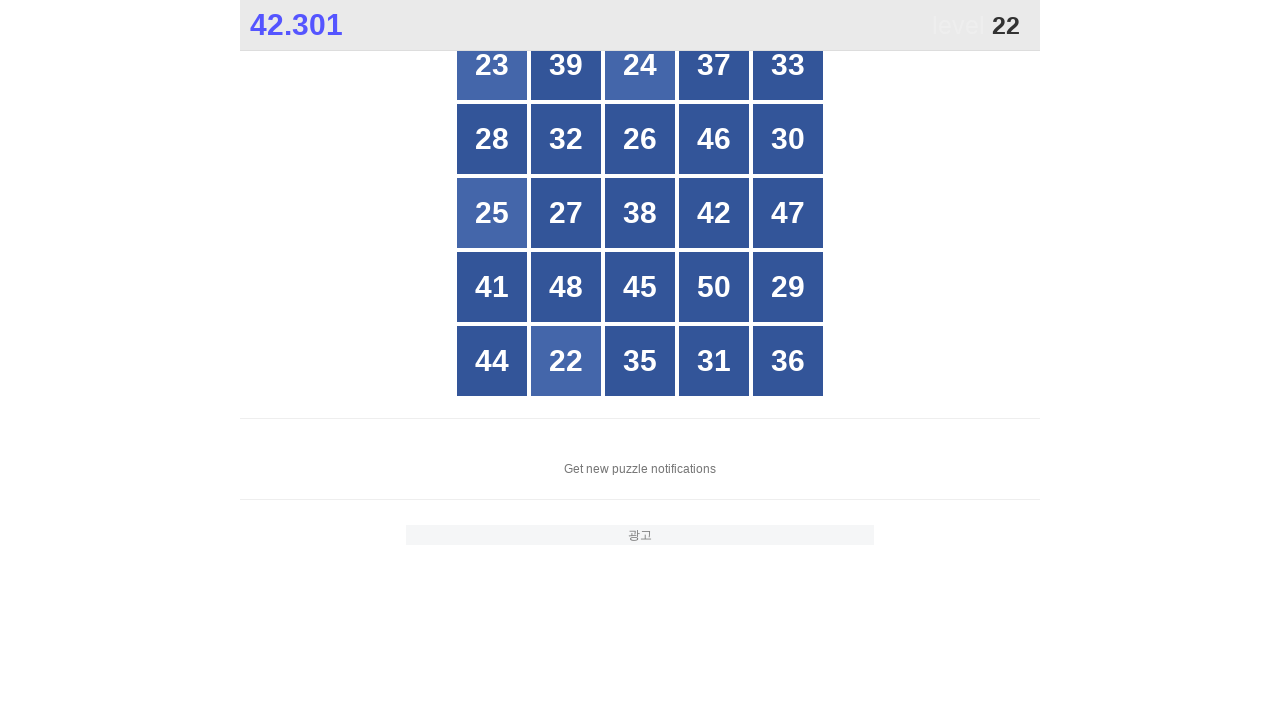

Retrieved text content from grid cell 4
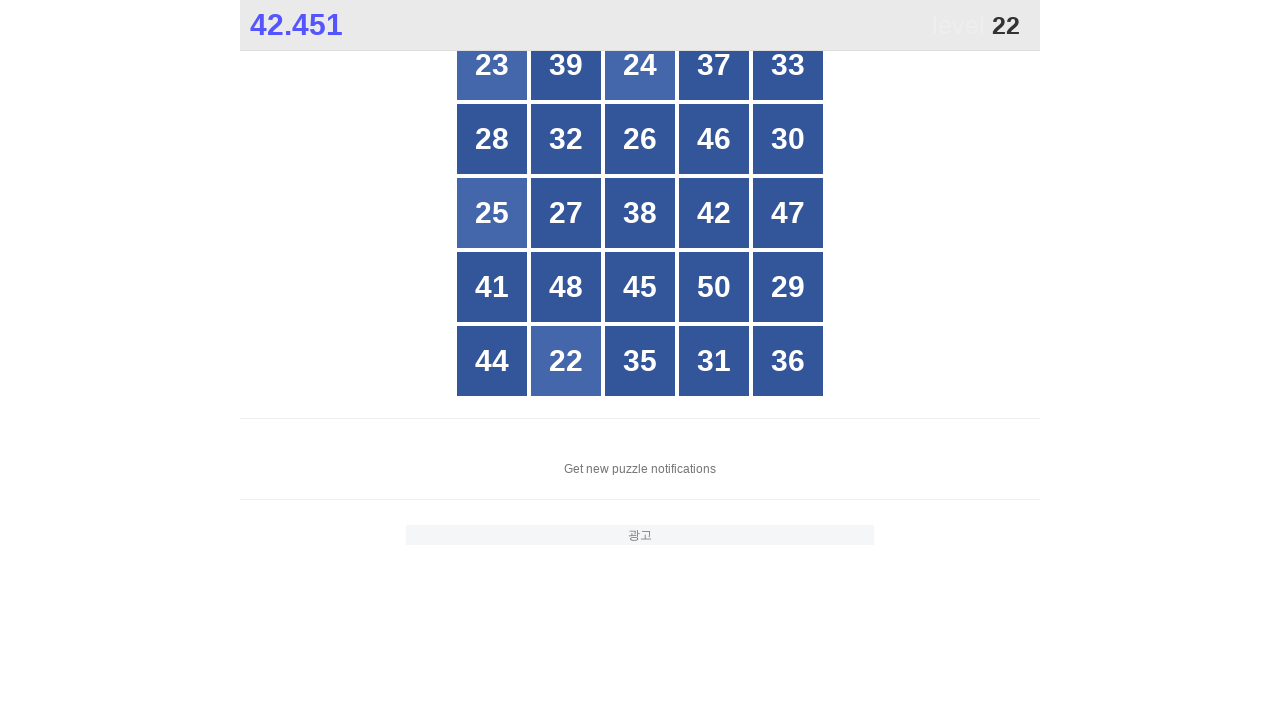

Retrieved text content from grid cell 5
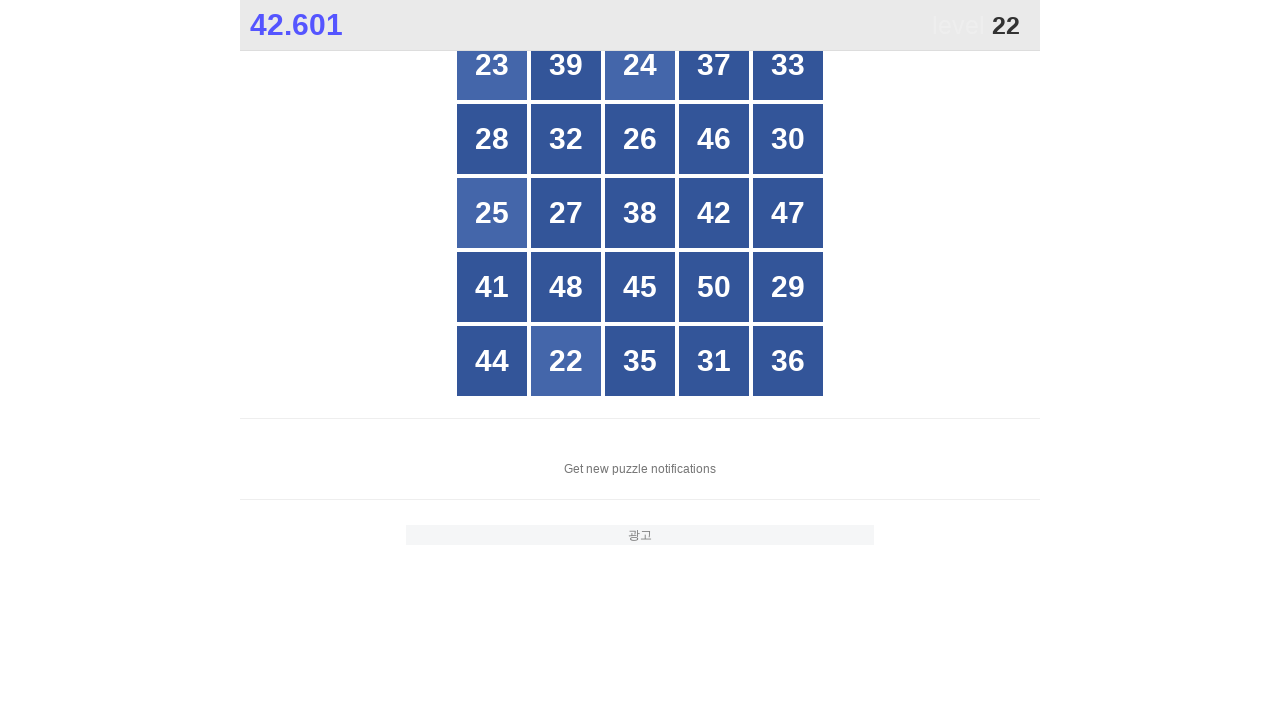

Retrieved text content from grid cell 6
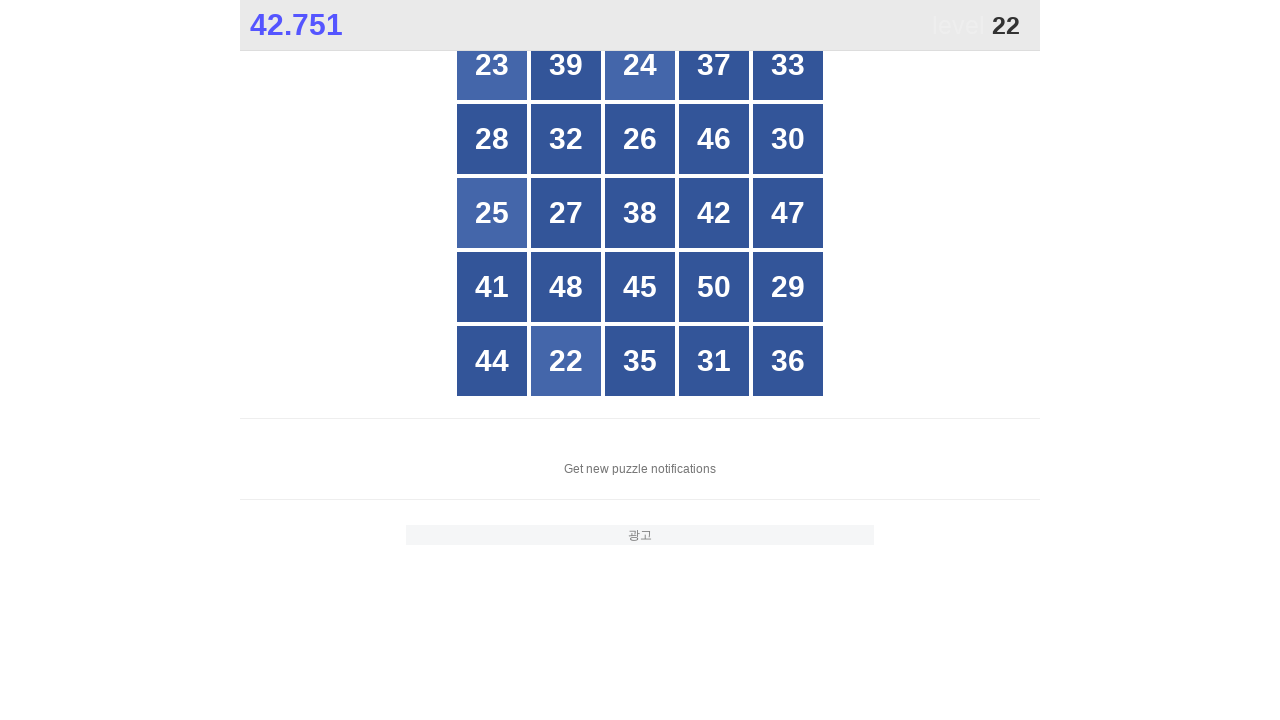

Retrieved text content from grid cell 7
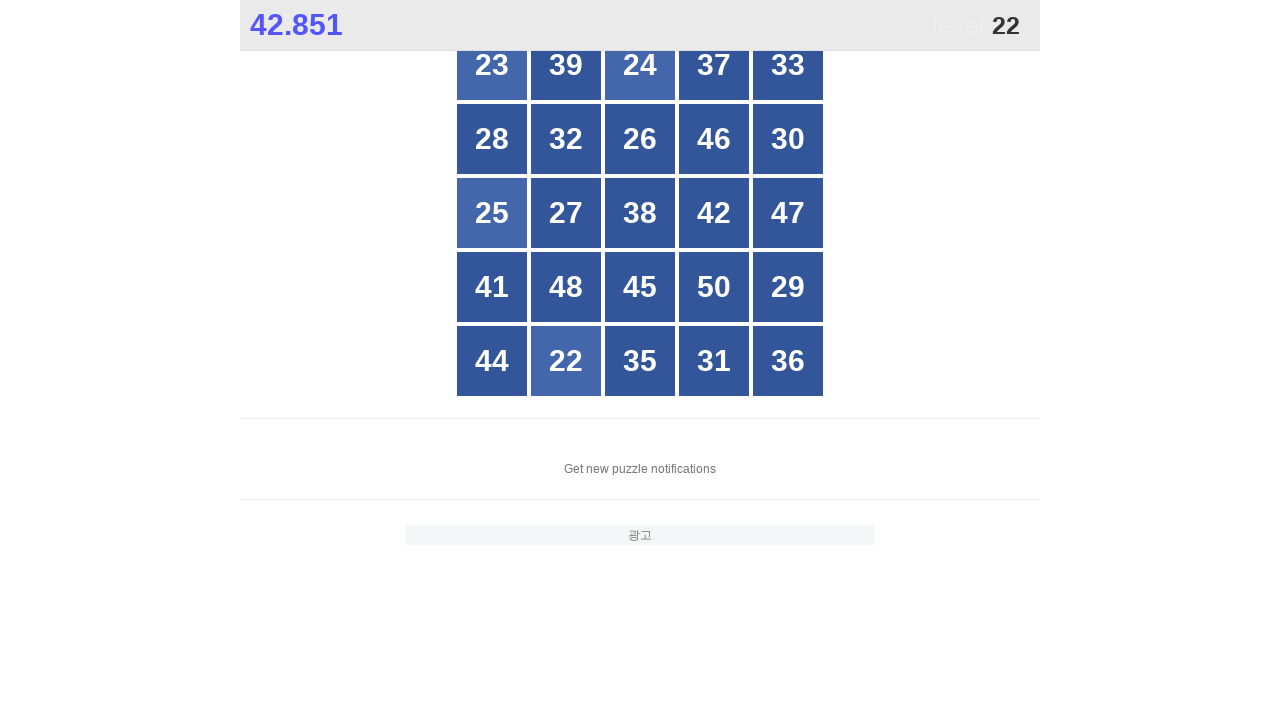

Retrieved text content from grid cell 8
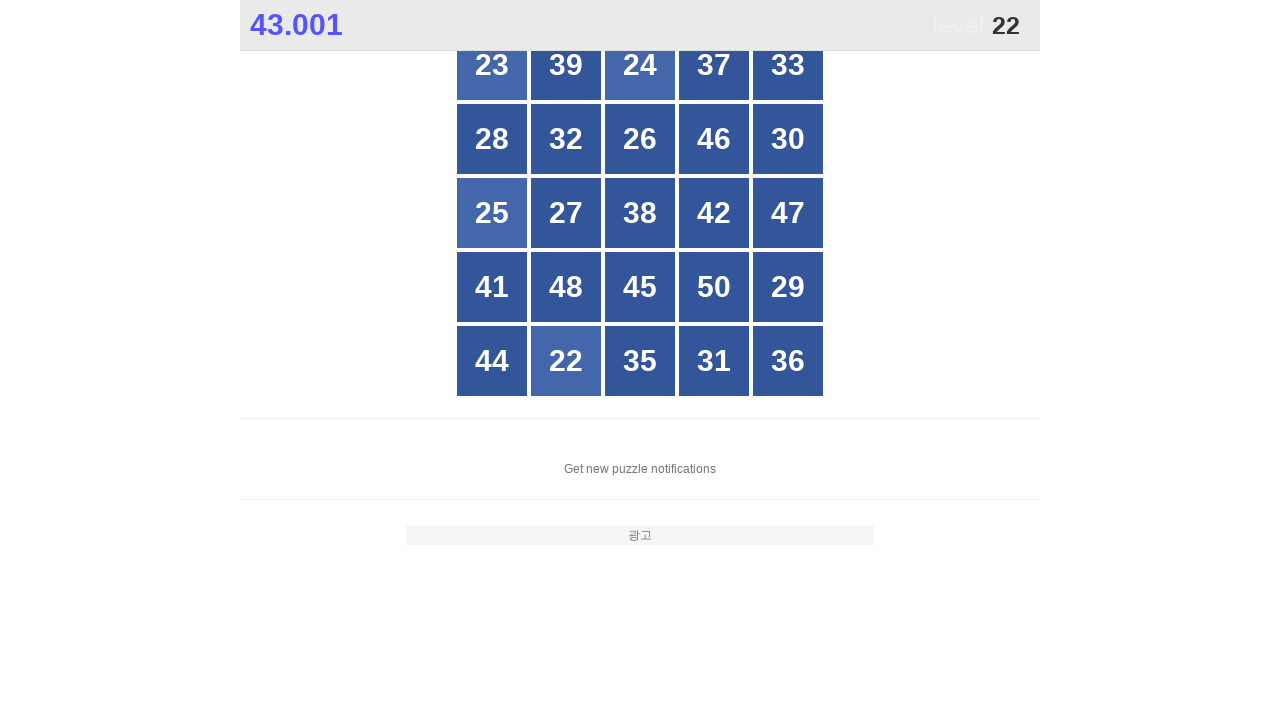

Retrieved text content from grid cell 9
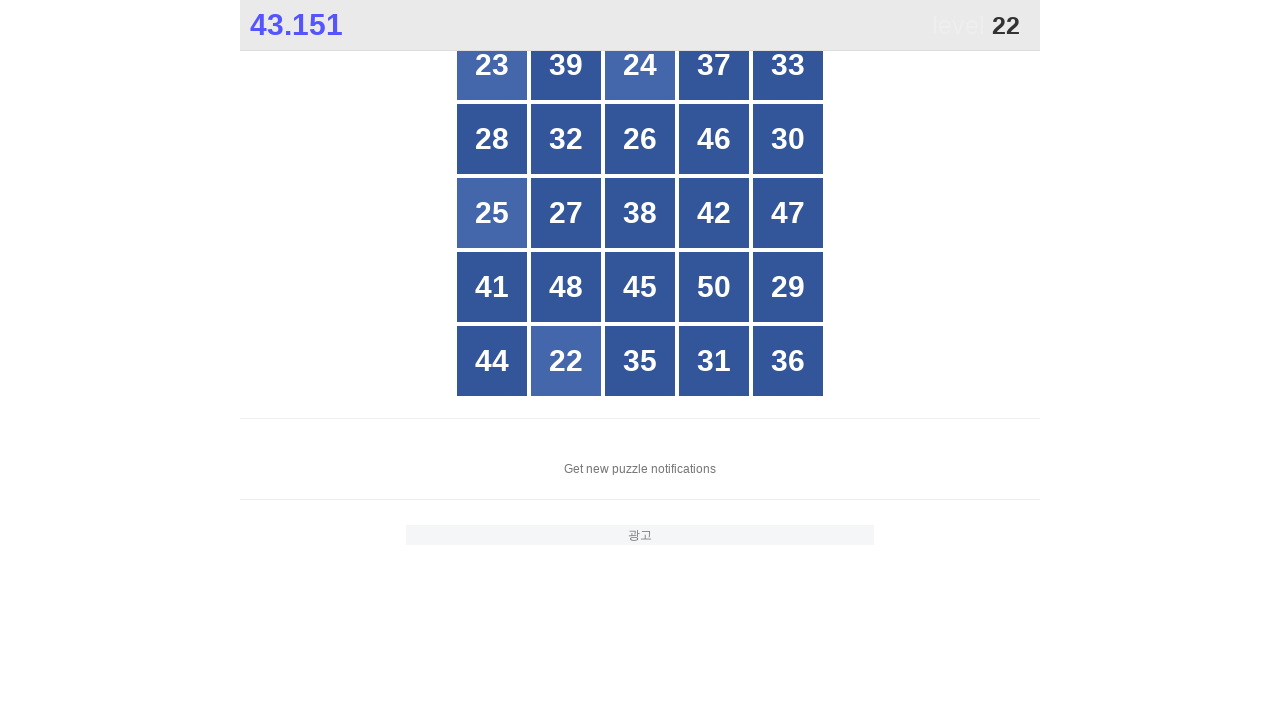

Retrieved text content from grid cell 10
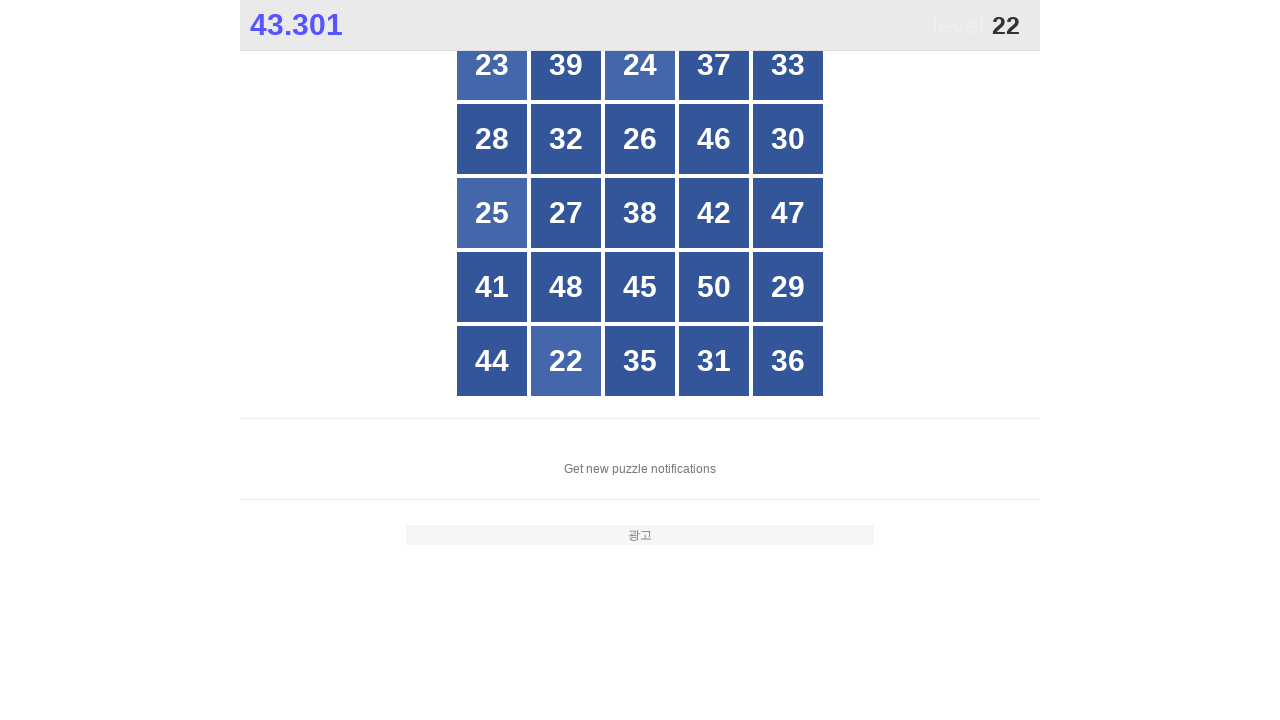

Retrieved text content from grid cell 11
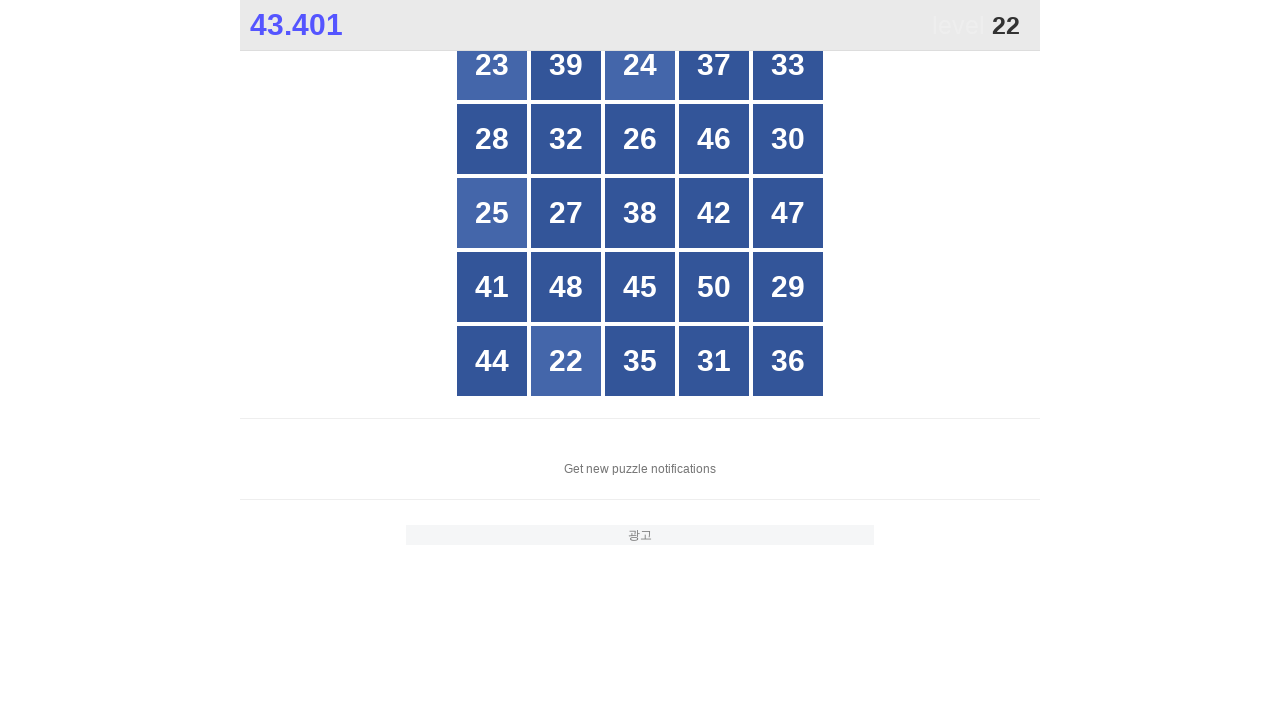

Retrieved text content from grid cell 12
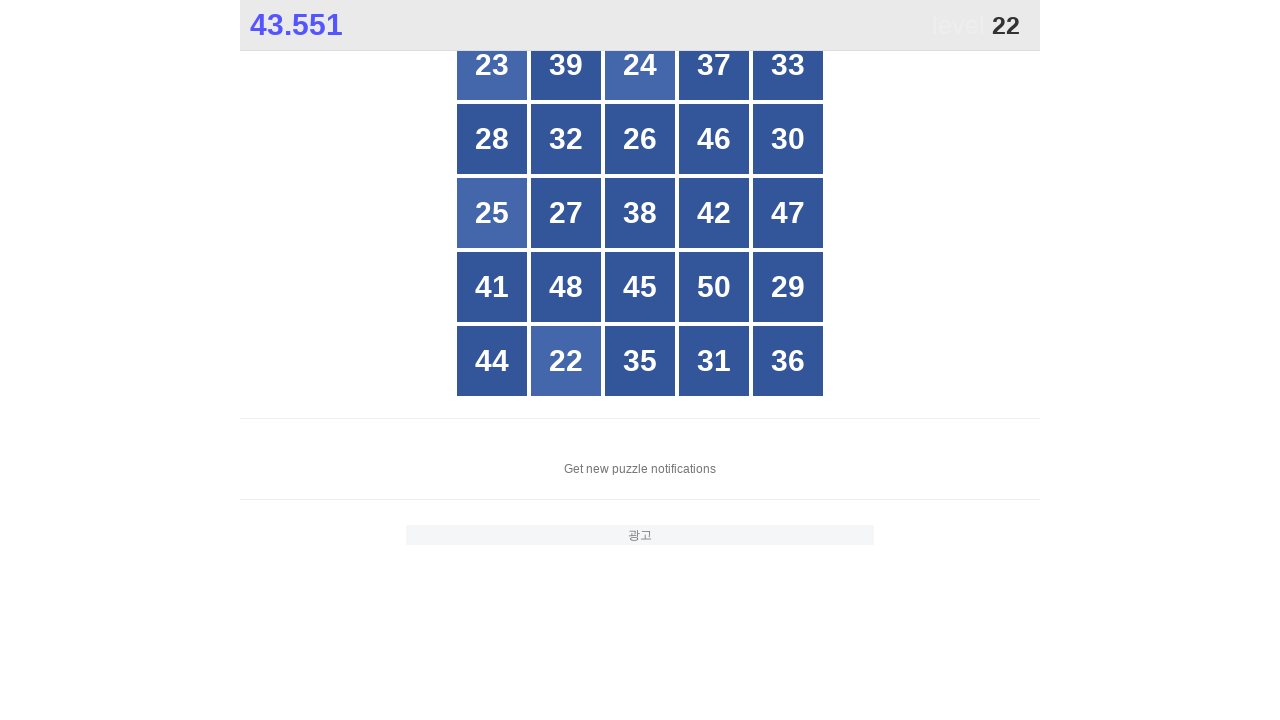

Retrieved text content from grid cell 13
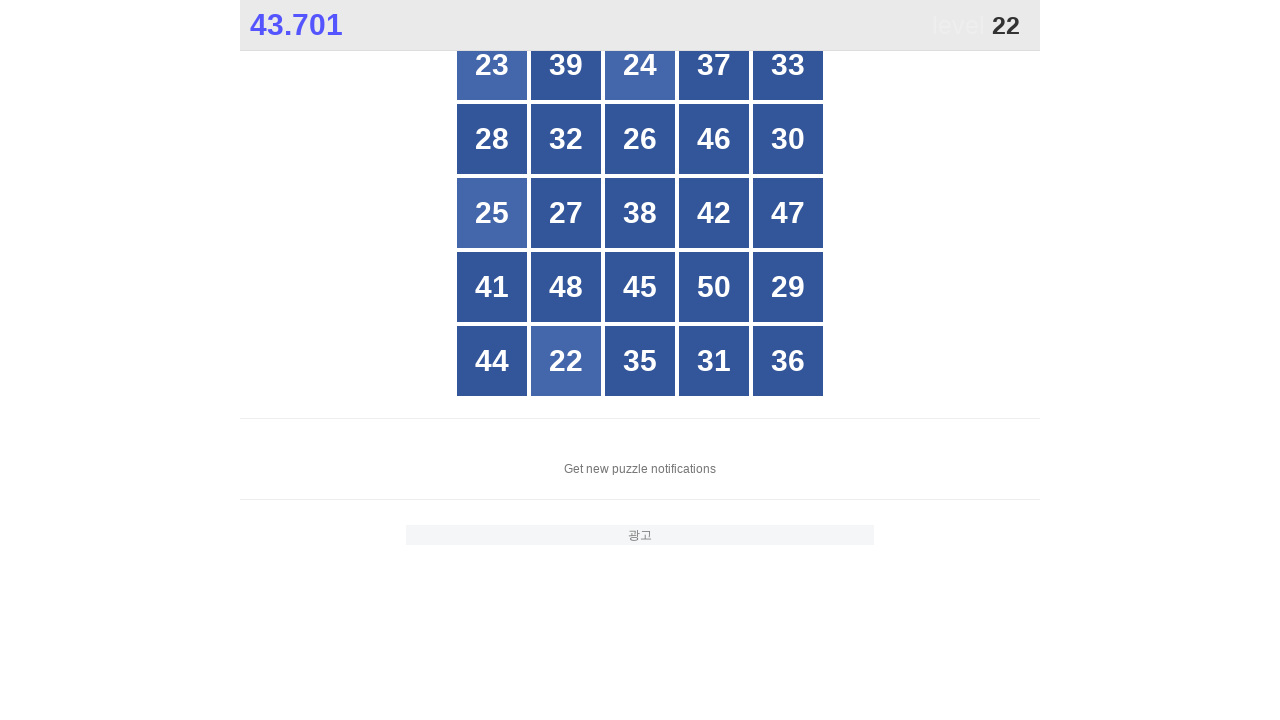

Retrieved text content from grid cell 14
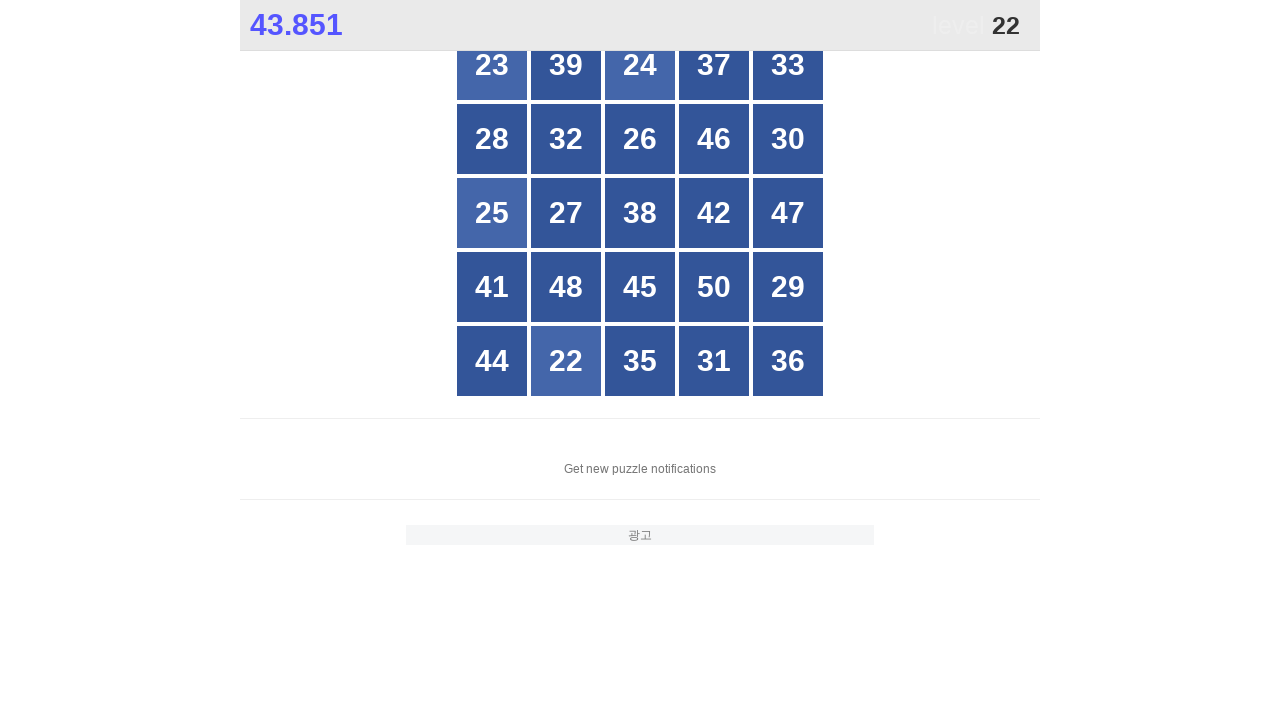

Retrieved text content from grid cell 15
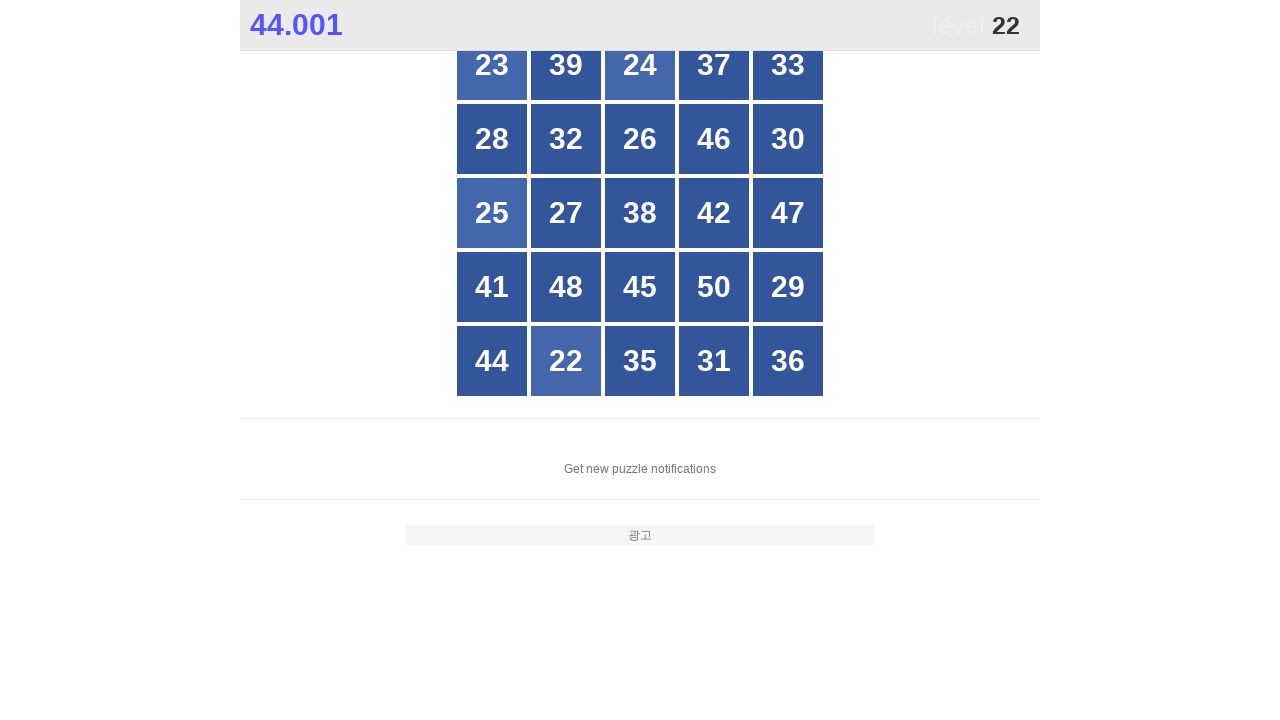

Retrieved text content from grid cell 16
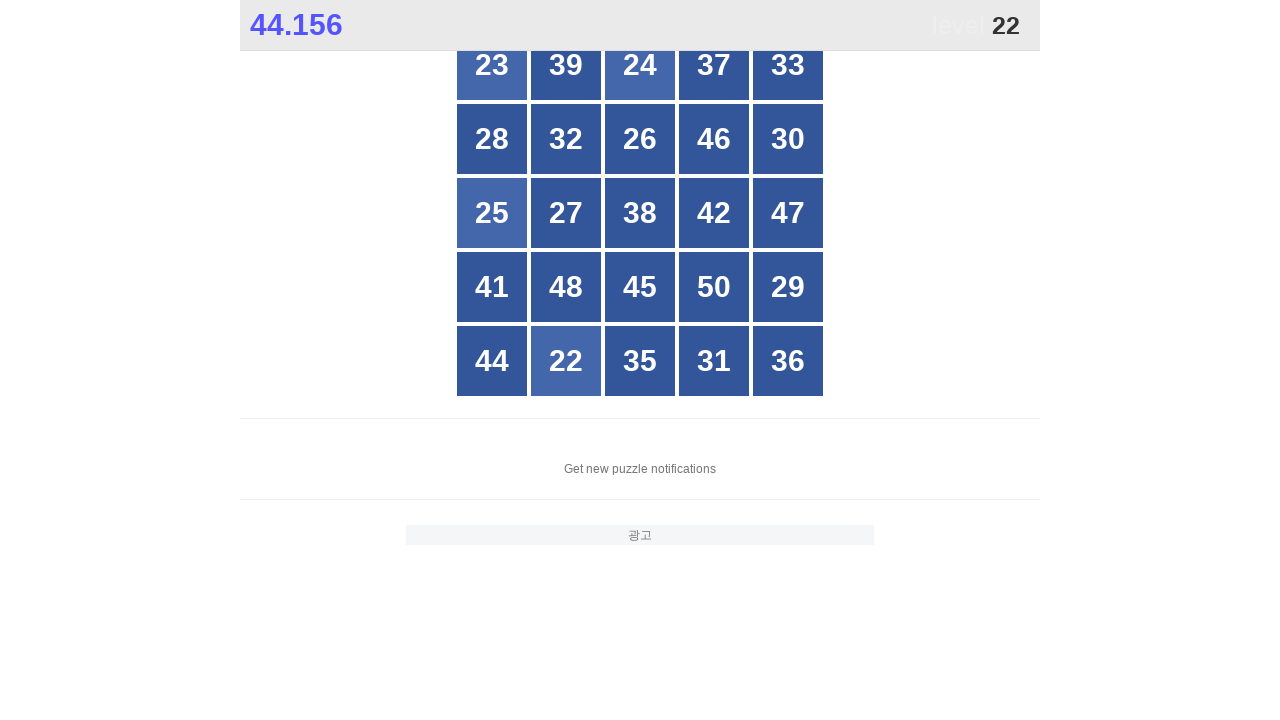

Retrieved text content from grid cell 17
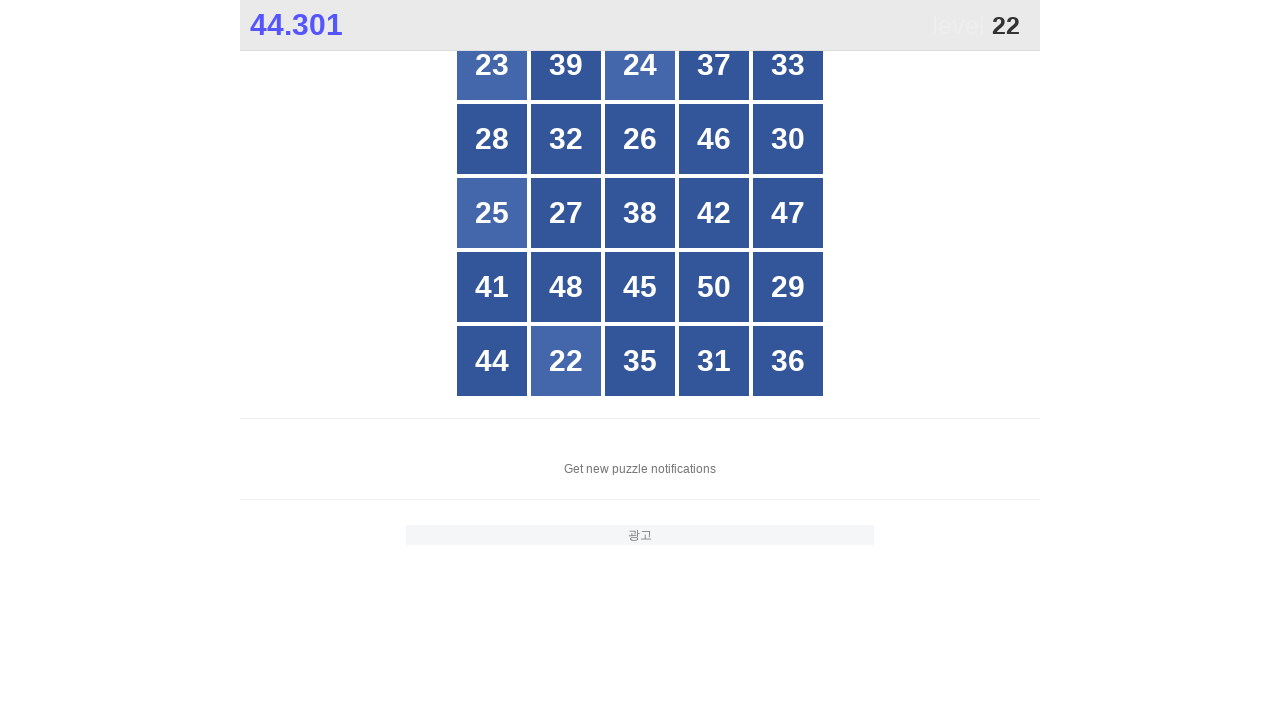

Retrieved text content from grid cell 18
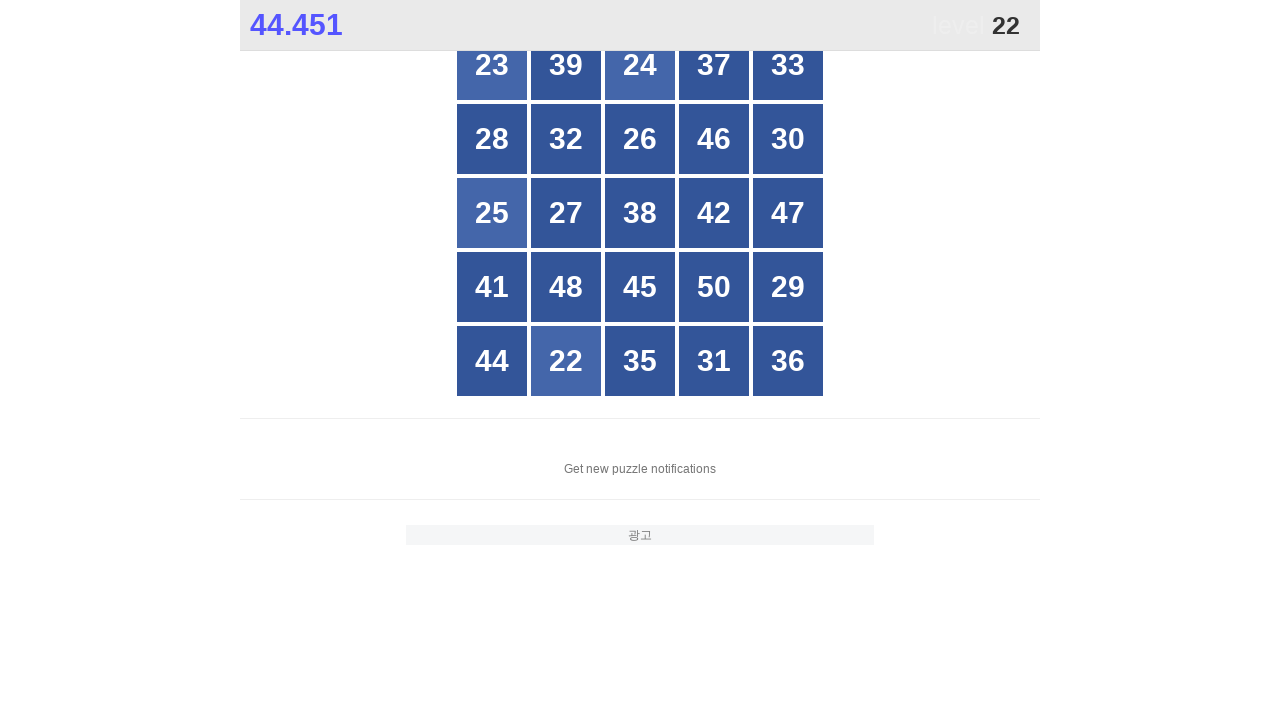

Retrieved text content from grid cell 19
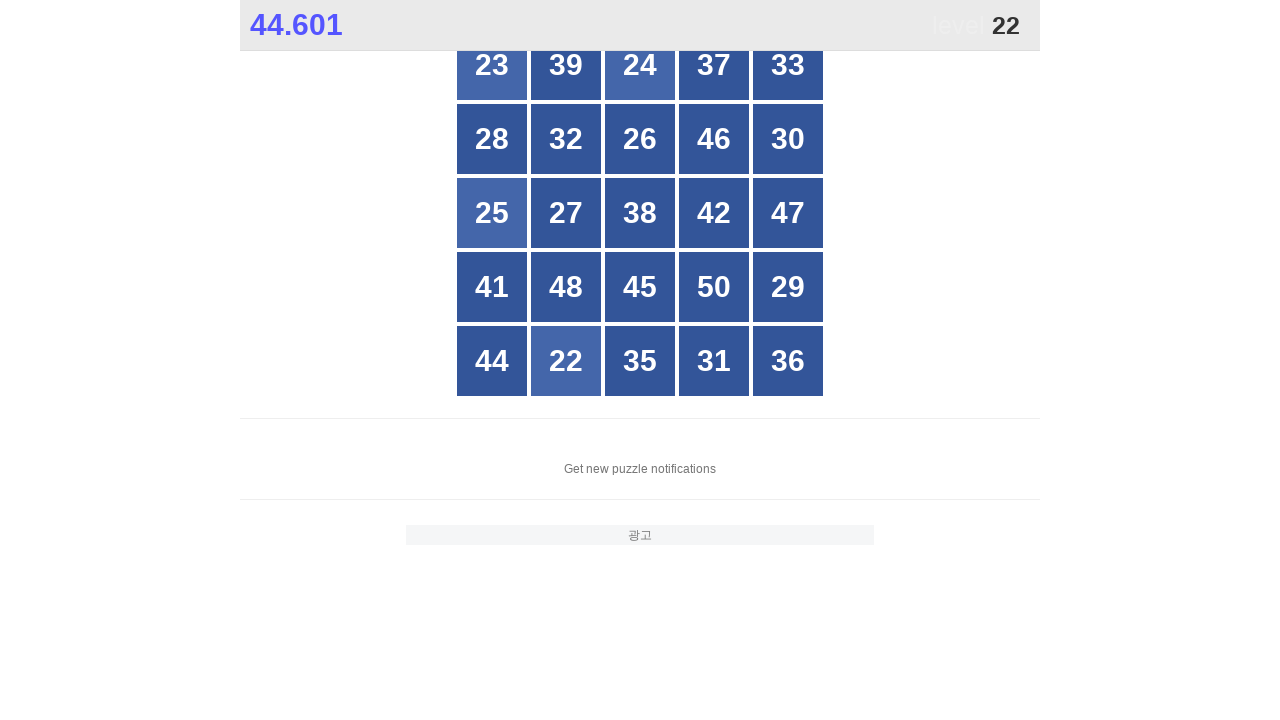

Retrieved text content from grid cell 20
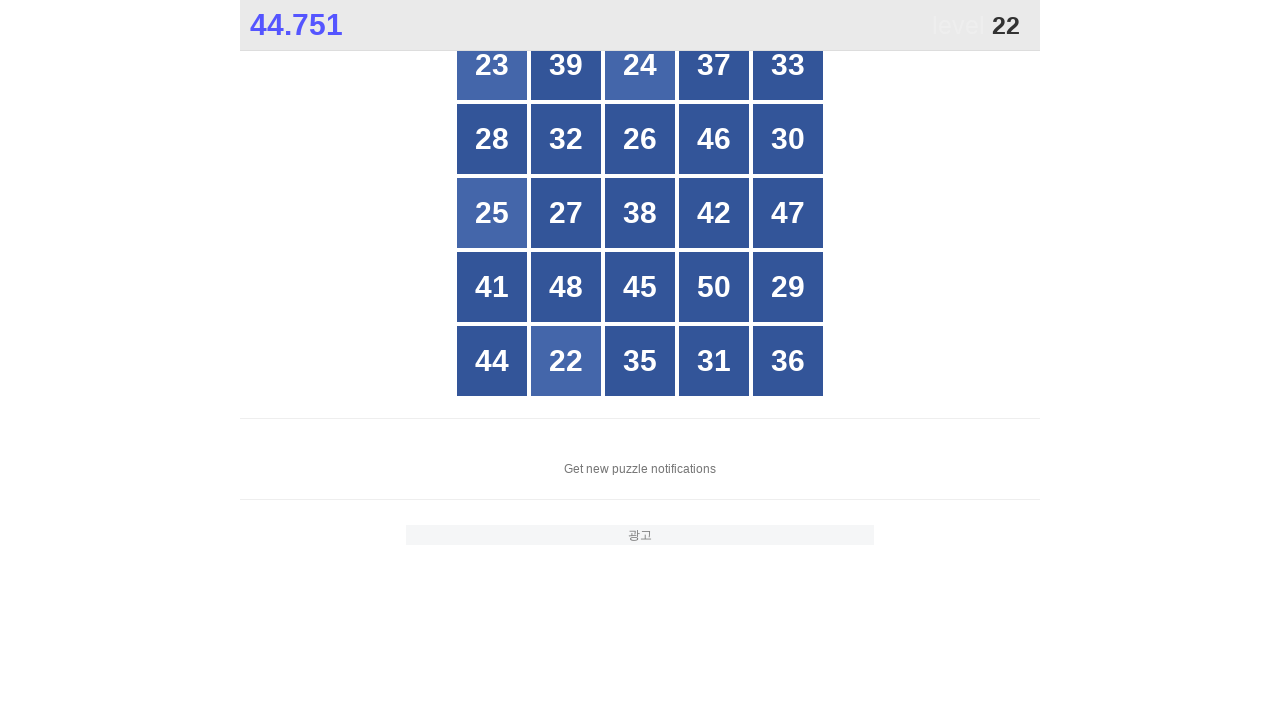

Retrieved text content from grid cell 21
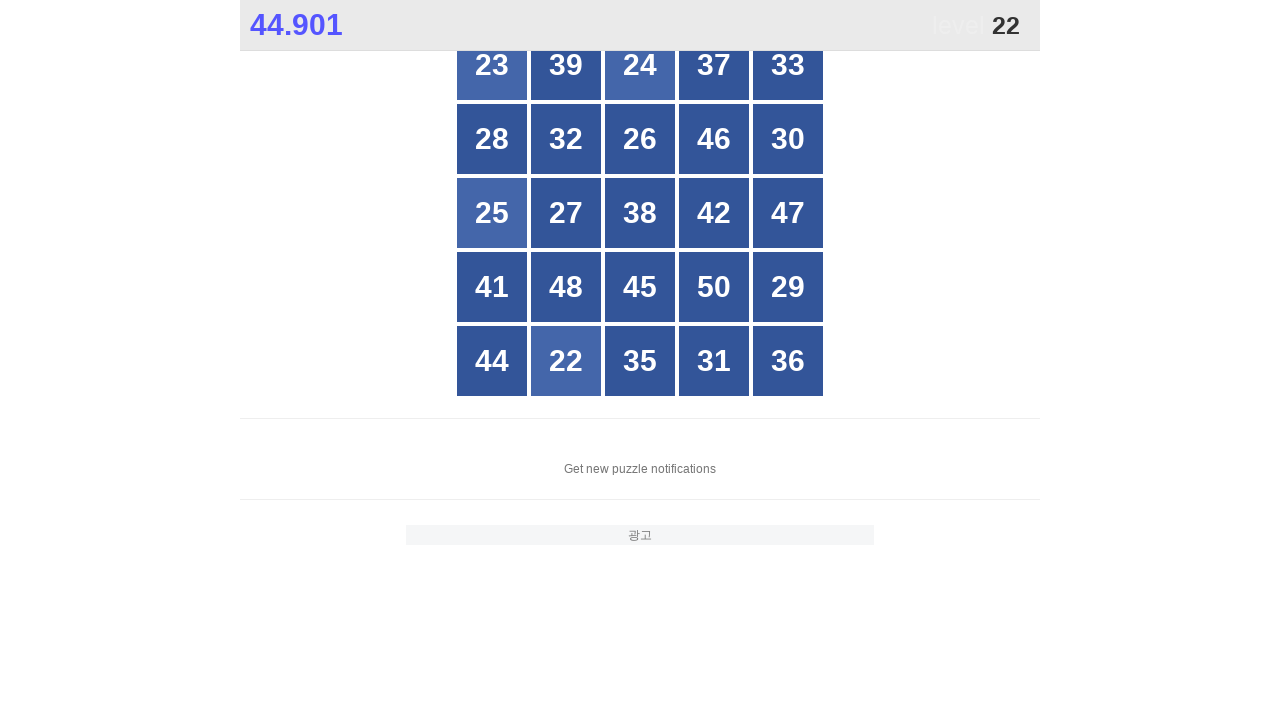

Retrieved text content from grid cell 22
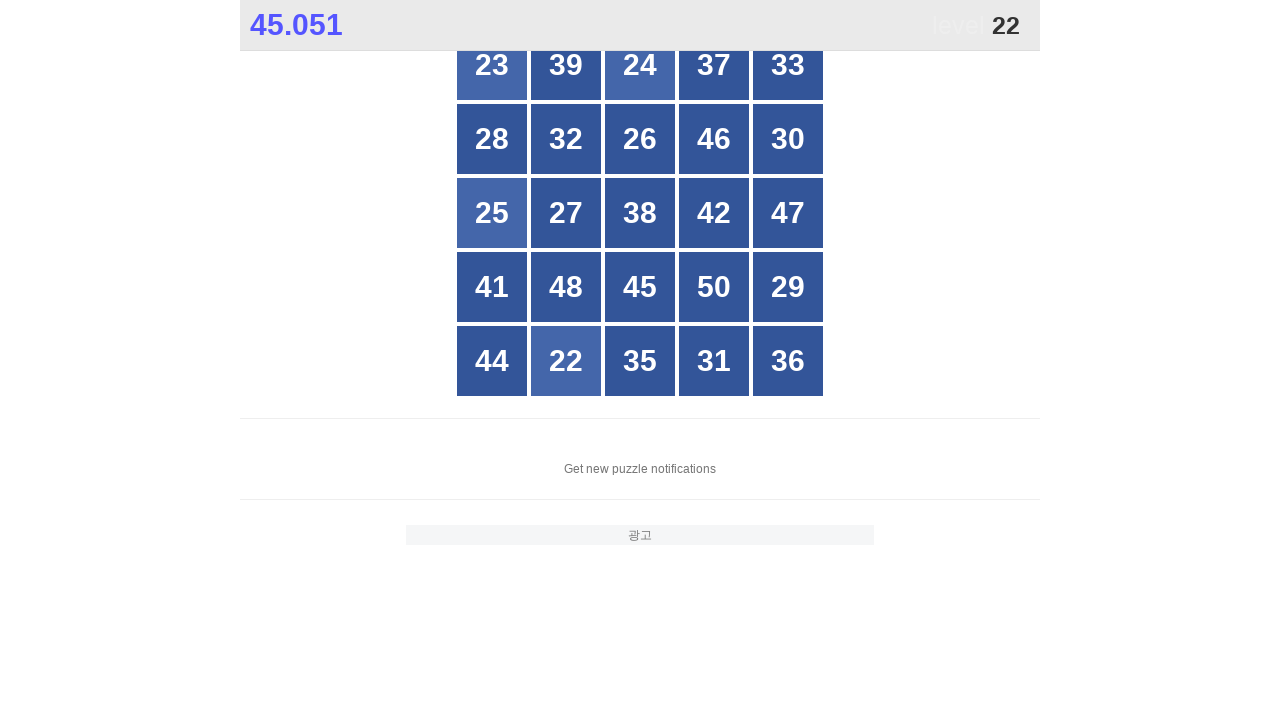

Clicked on number 22 in grid cell 22 at (566, 361) on xpath=//*[@id="grid"]/div[22]
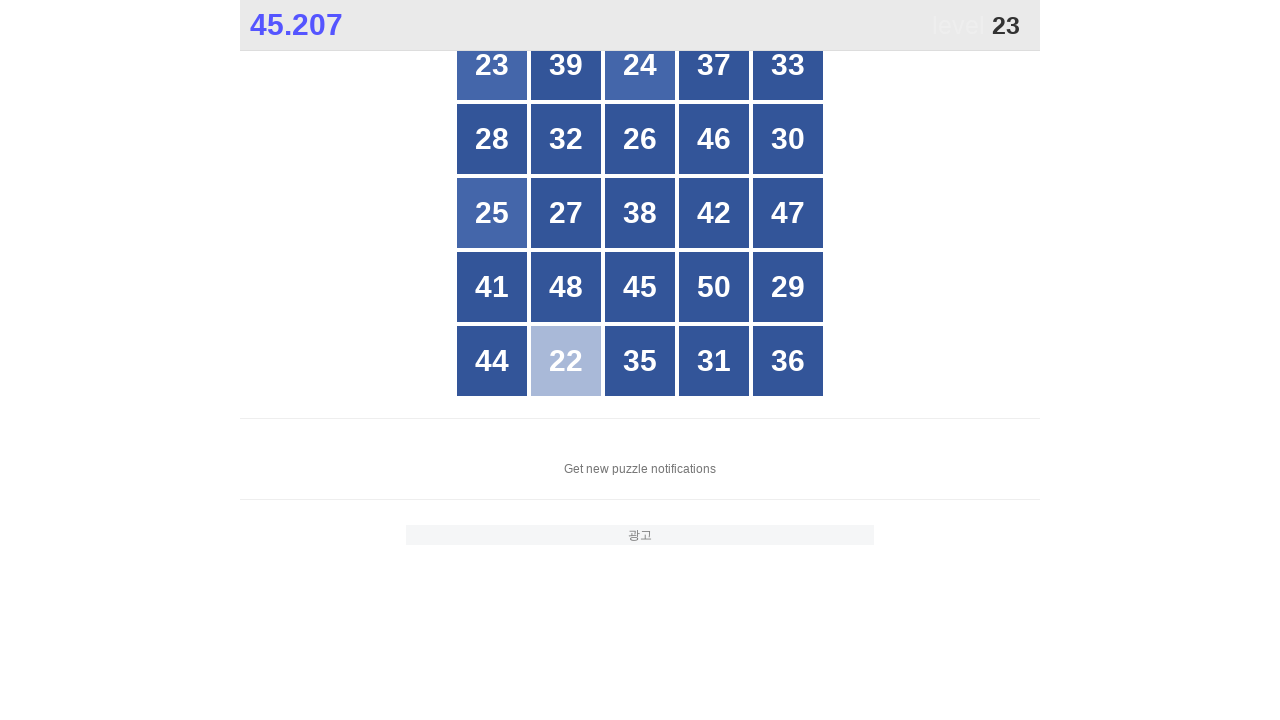

Retrieved text content from grid cell 1
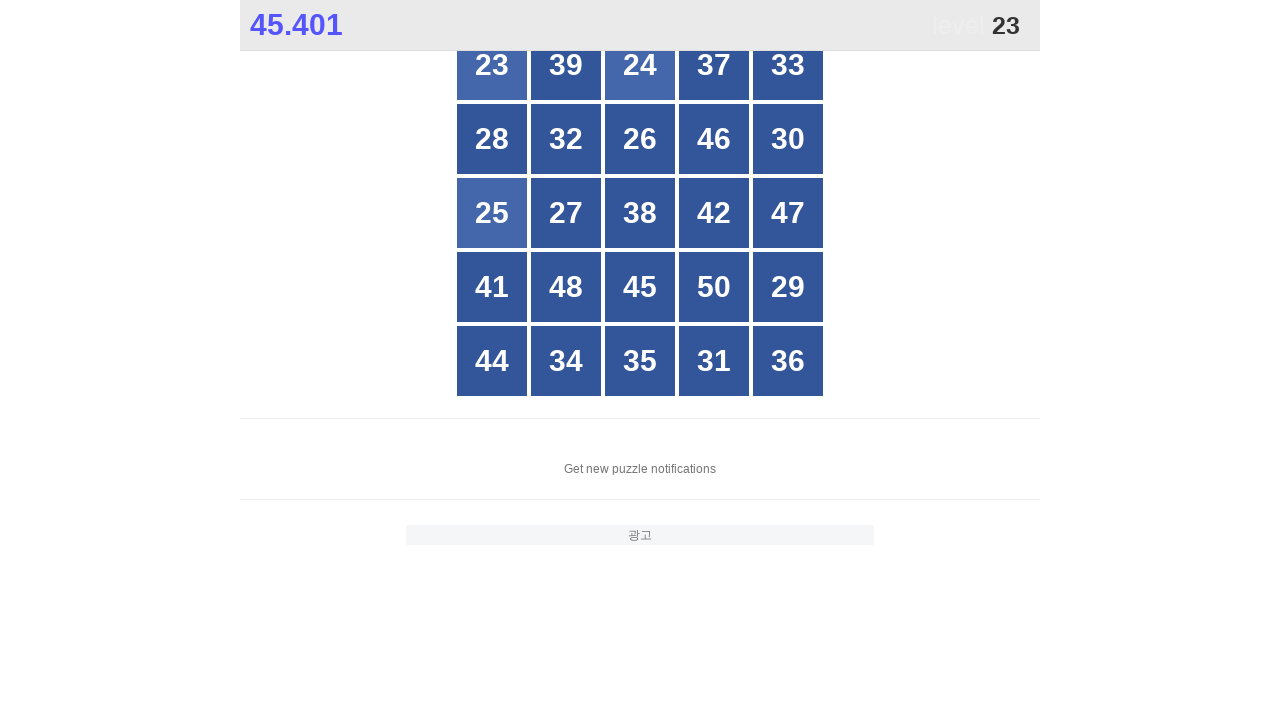

Clicked on number 23 in grid cell 1 at (492, 65) on xpath=//*[@id="grid"]/div[1]
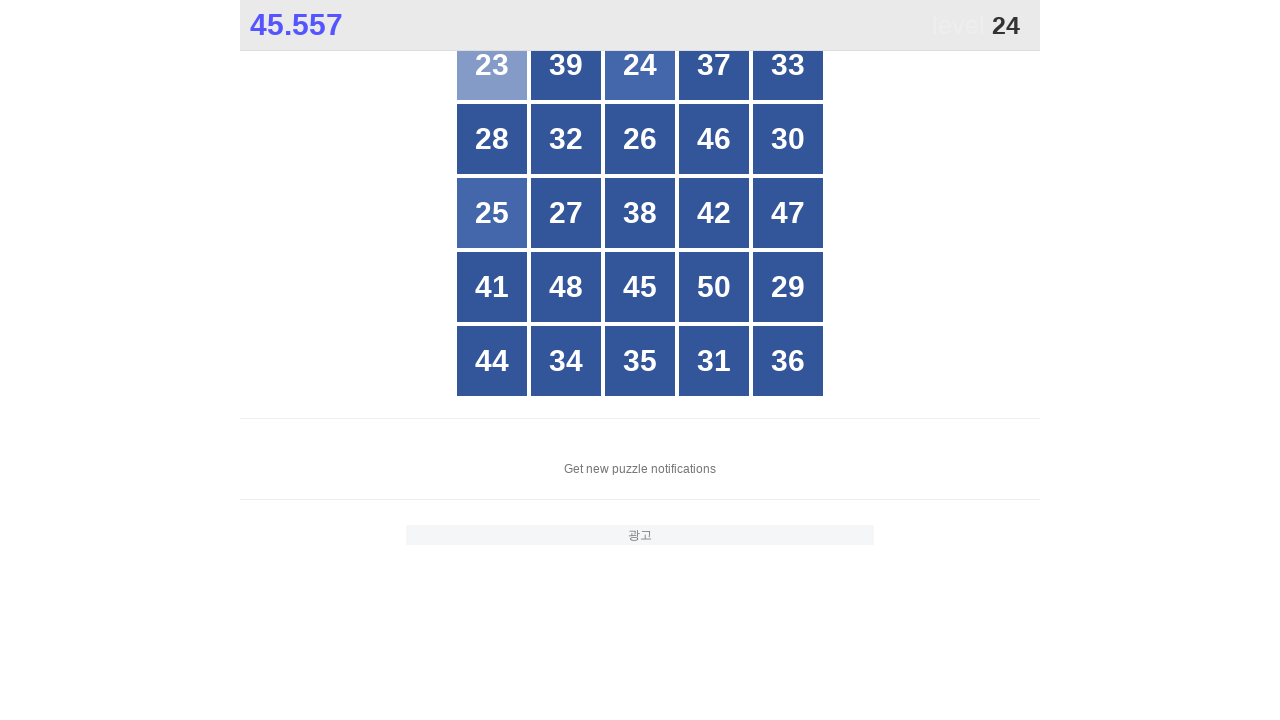

Retrieved text content from grid cell 1
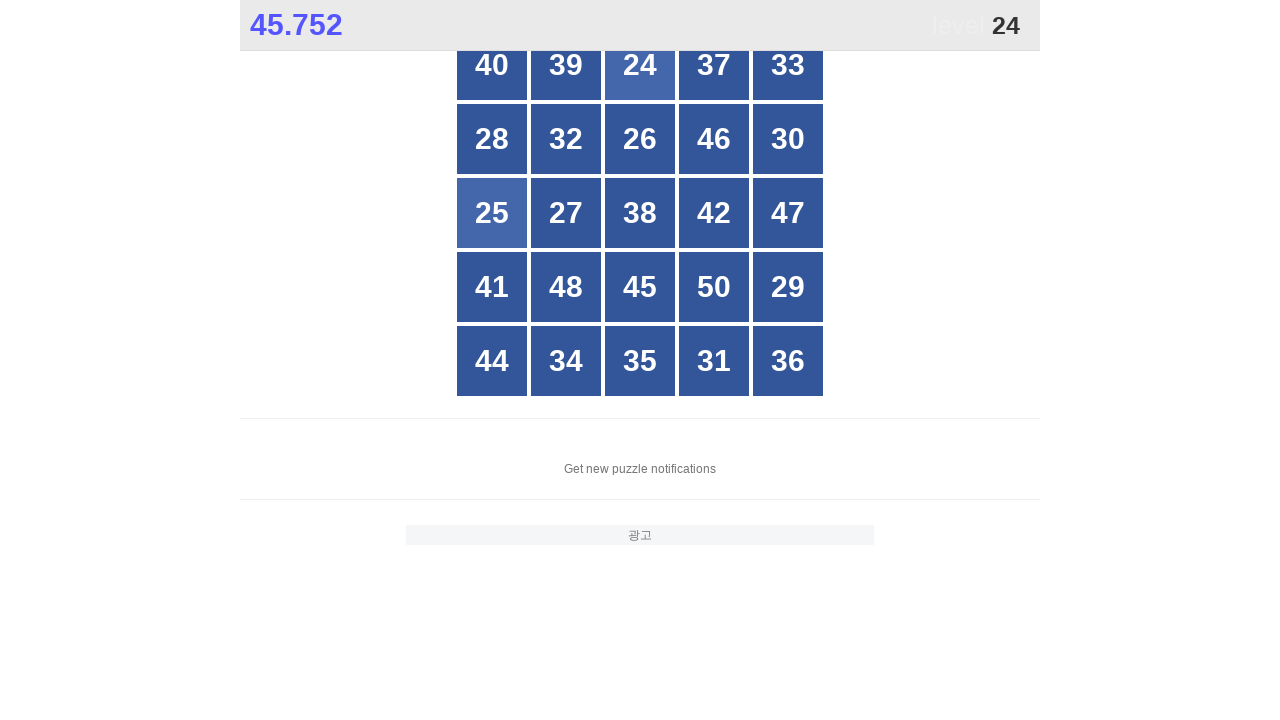

Retrieved text content from grid cell 2
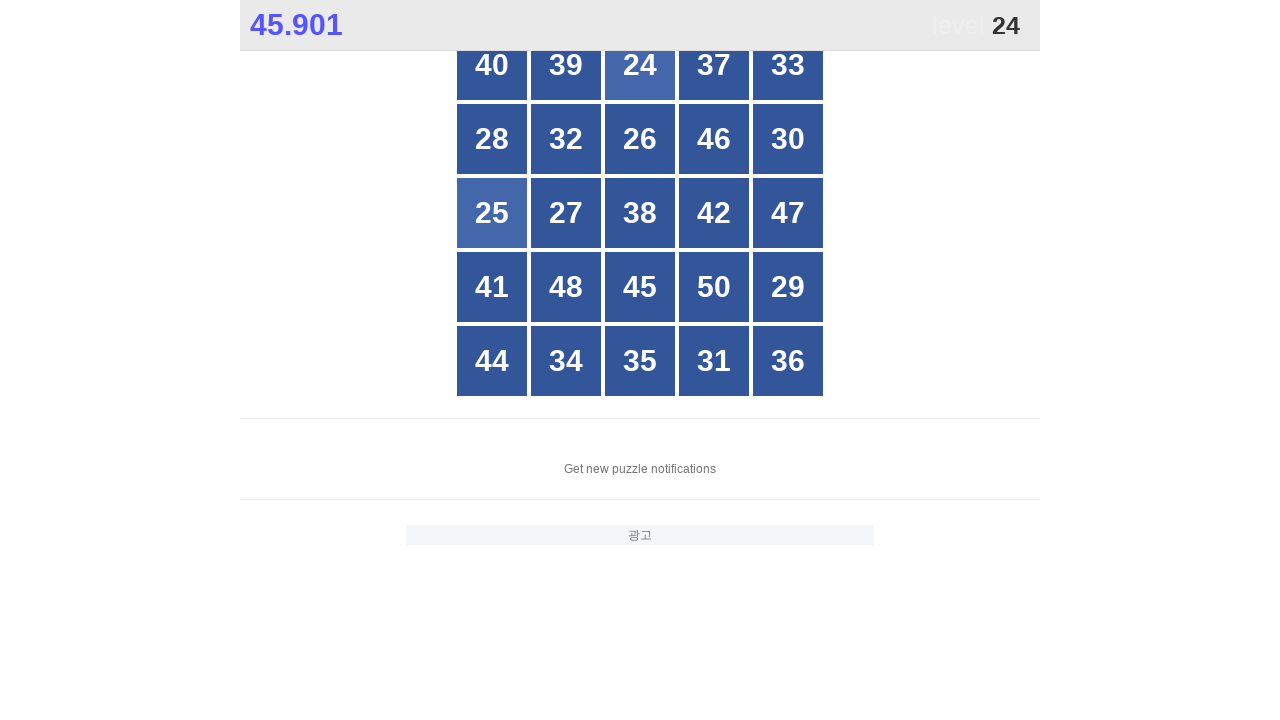

Retrieved text content from grid cell 3
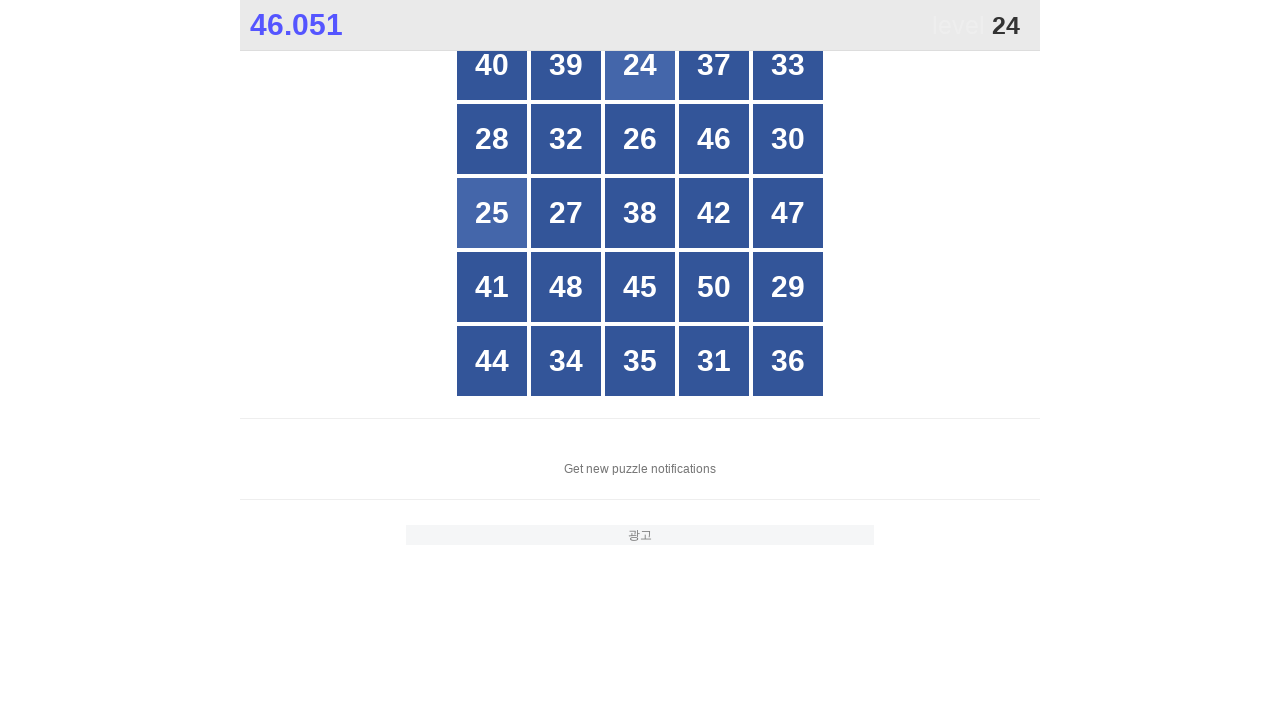

Clicked on number 24 in grid cell 3 at (640, 65) on xpath=//*[@id="grid"]/div[3]
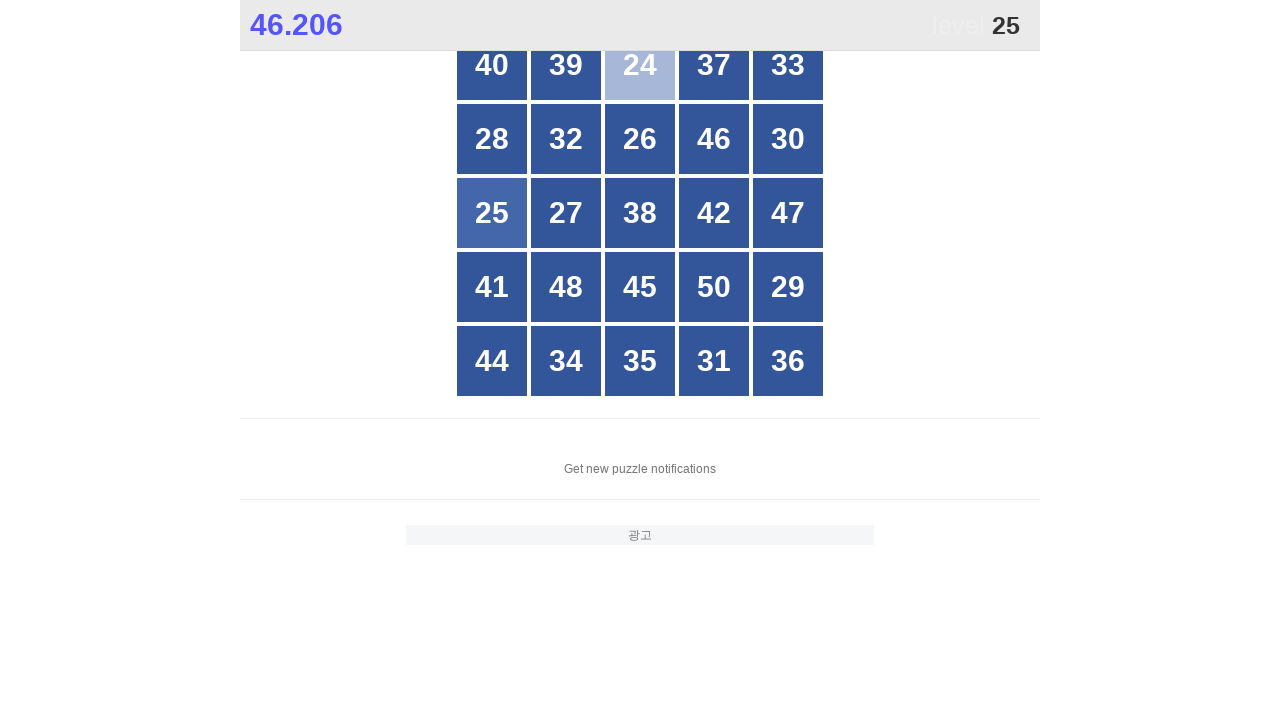

Retrieved text content from grid cell 1
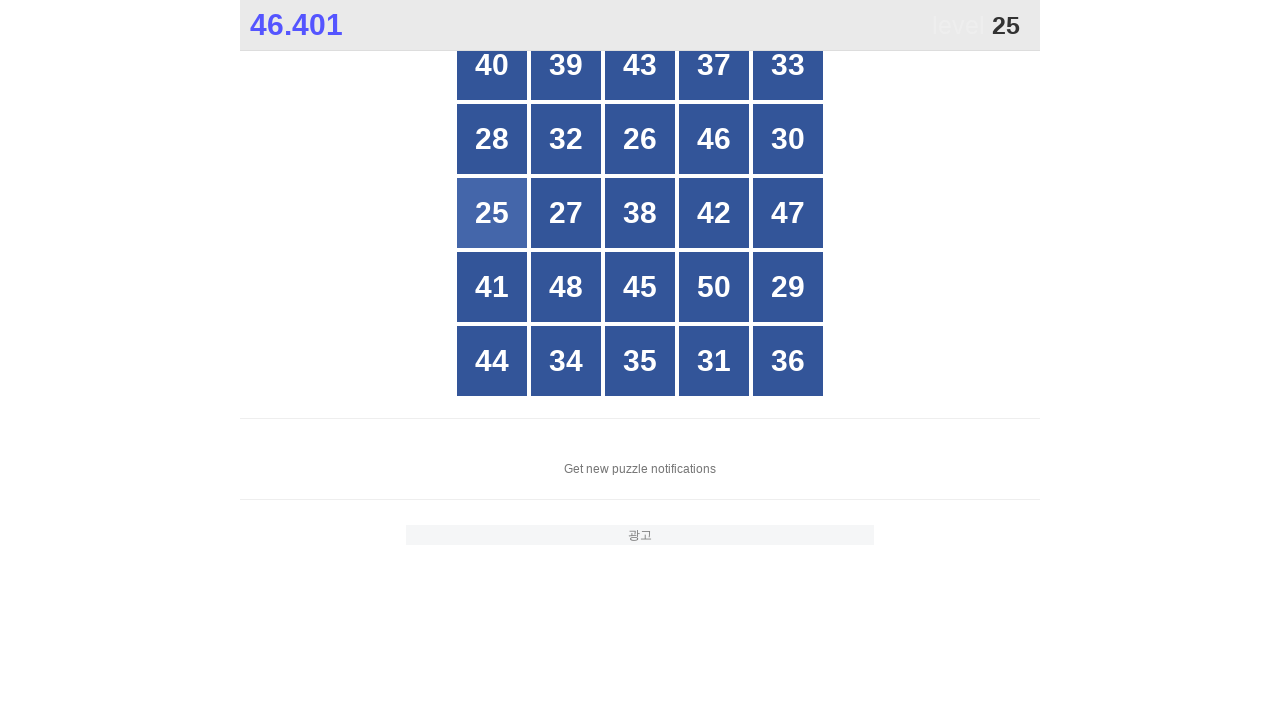

Retrieved text content from grid cell 2
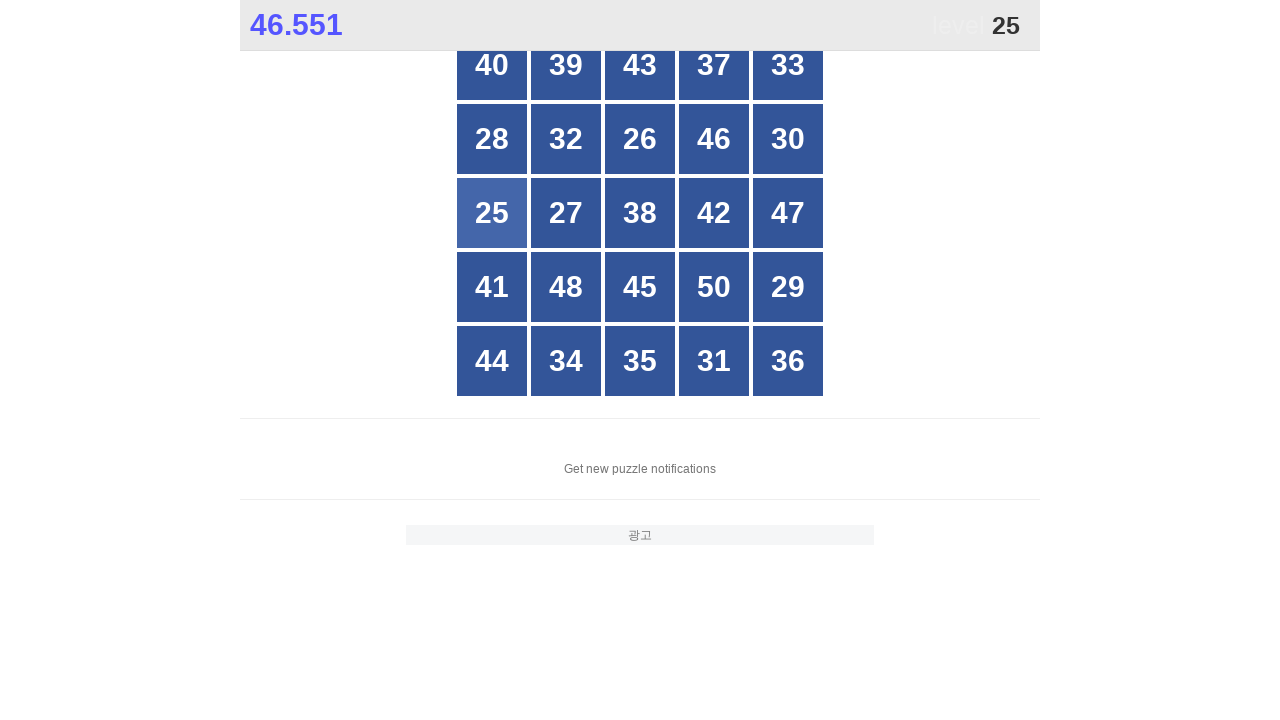

Retrieved text content from grid cell 3
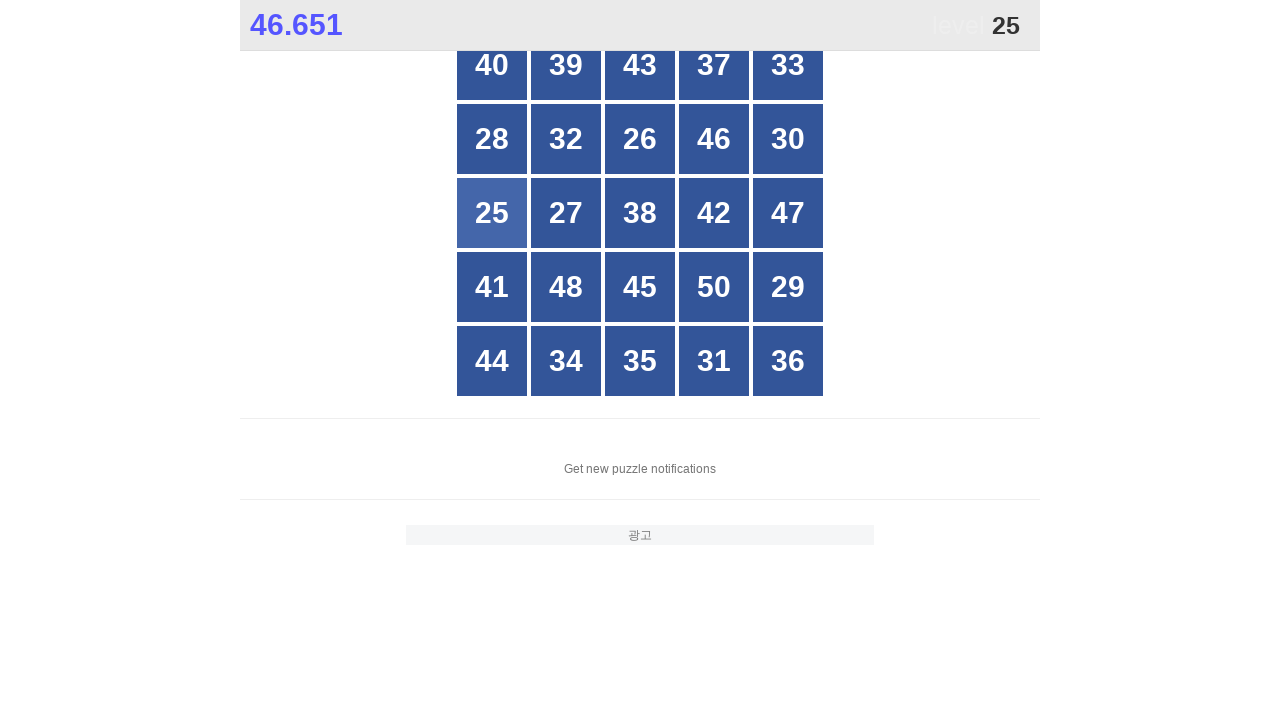

Retrieved text content from grid cell 4
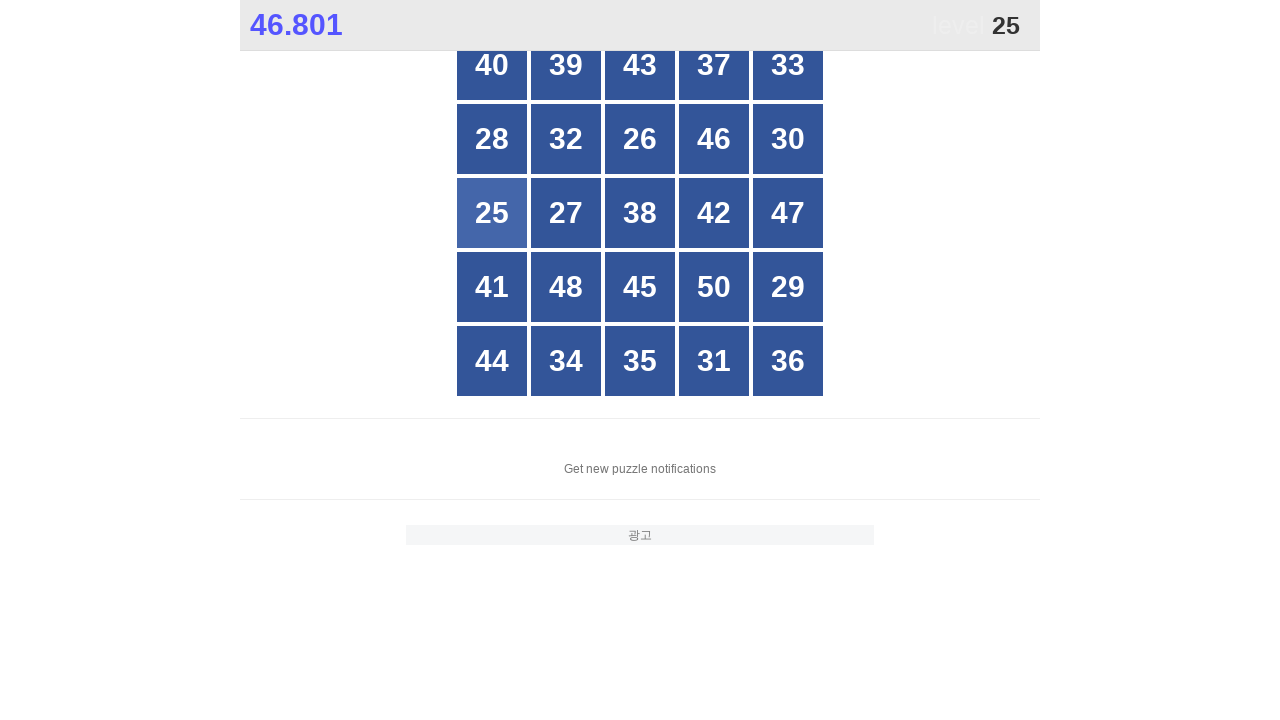

Retrieved text content from grid cell 5
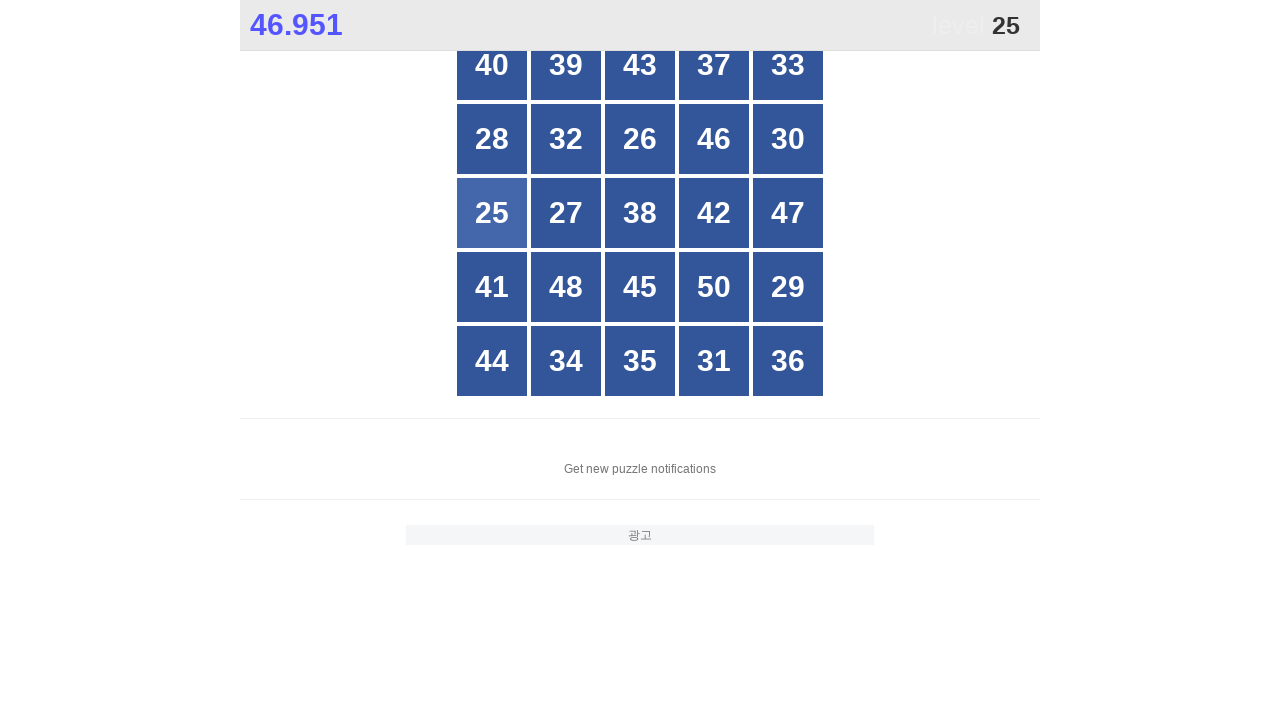

Retrieved text content from grid cell 6
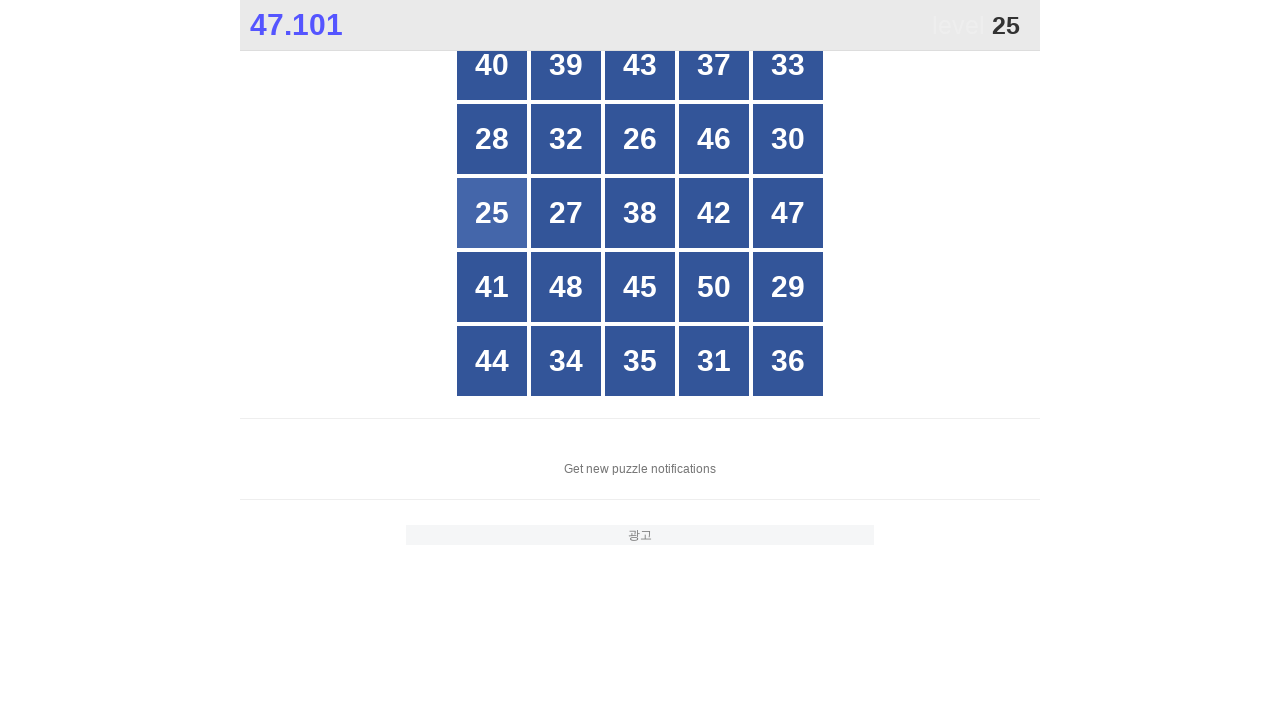

Retrieved text content from grid cell 7
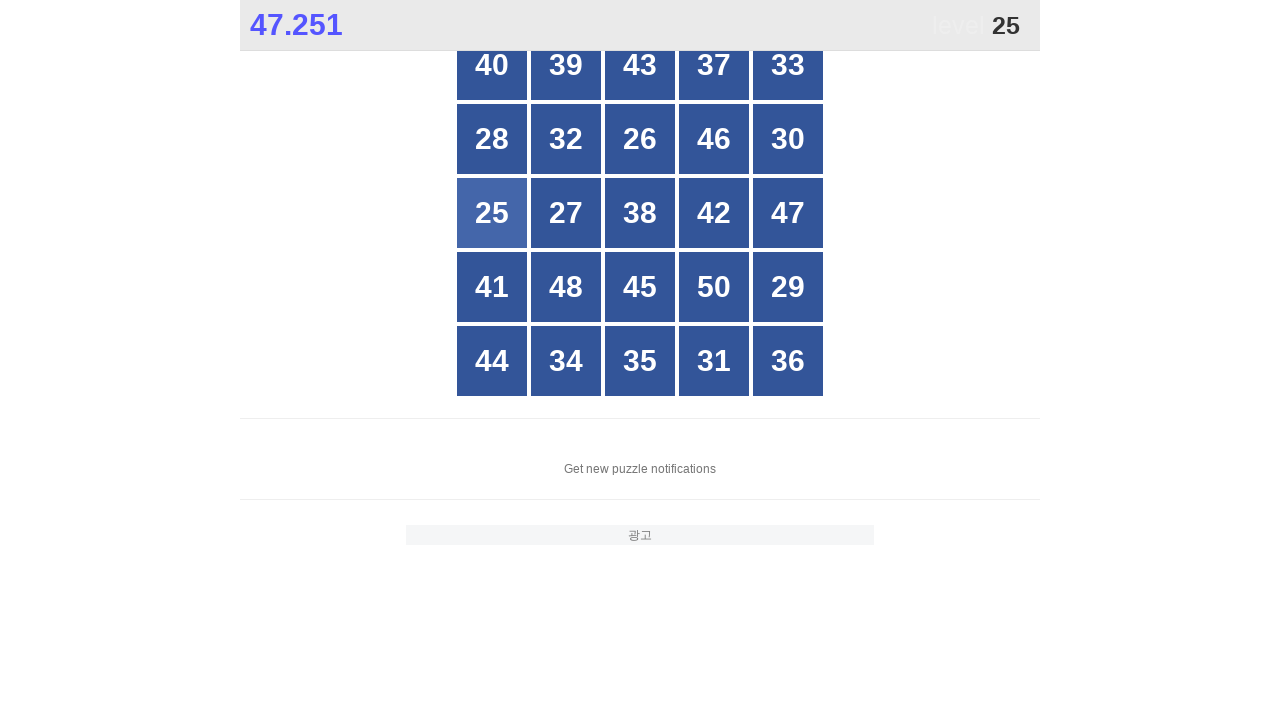

Retrieved text content from grid cell 8
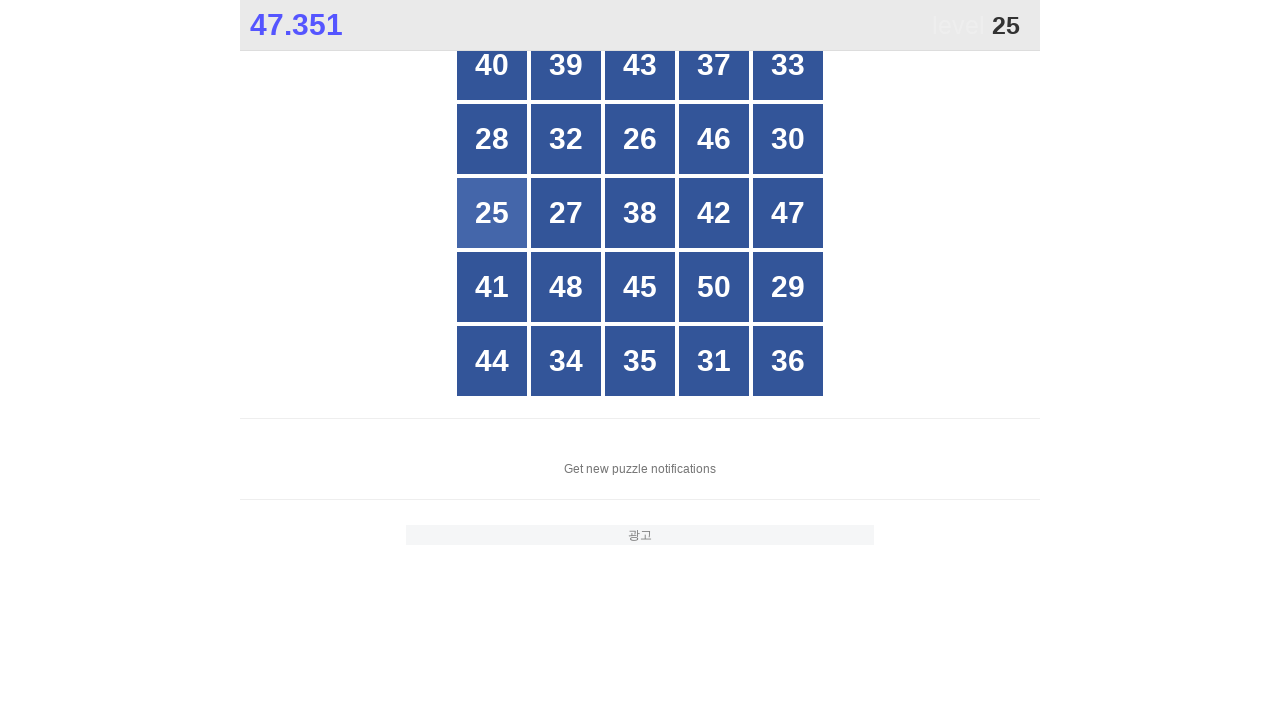

Retrieved text content from grid cell 9
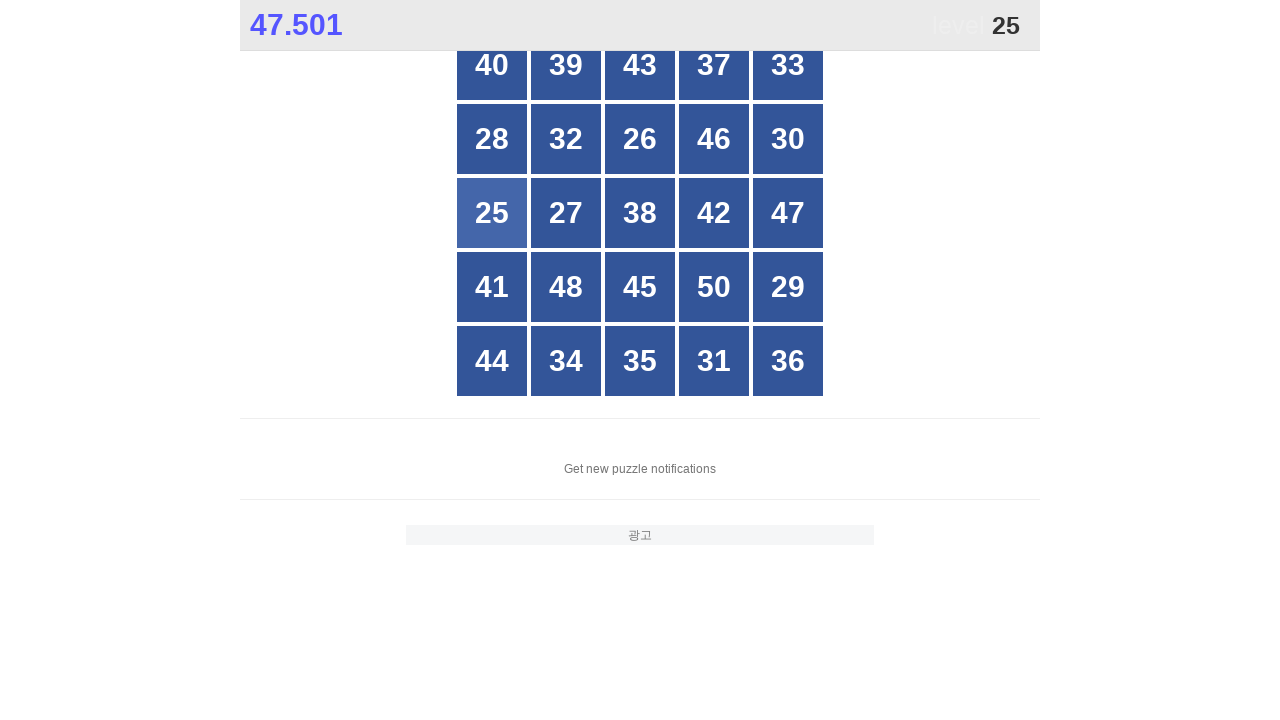

Retrieved text content from grid cell 10
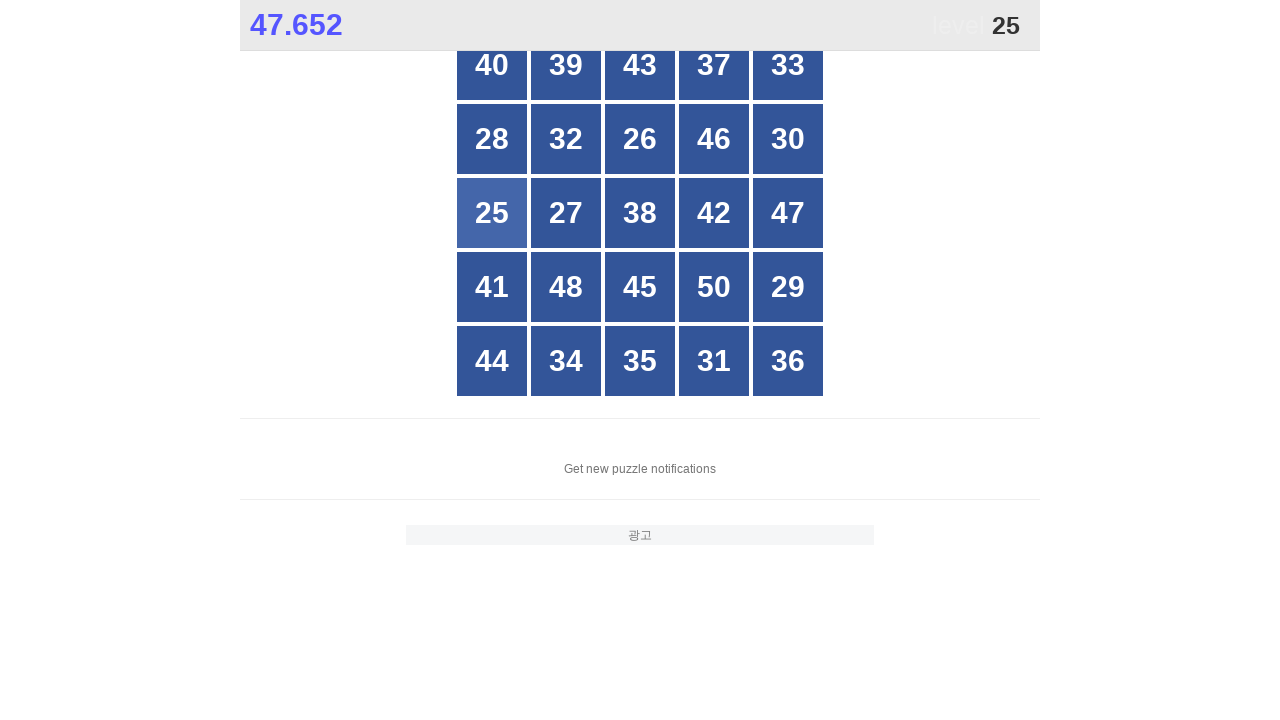

Retrieved text content from grid cell 11
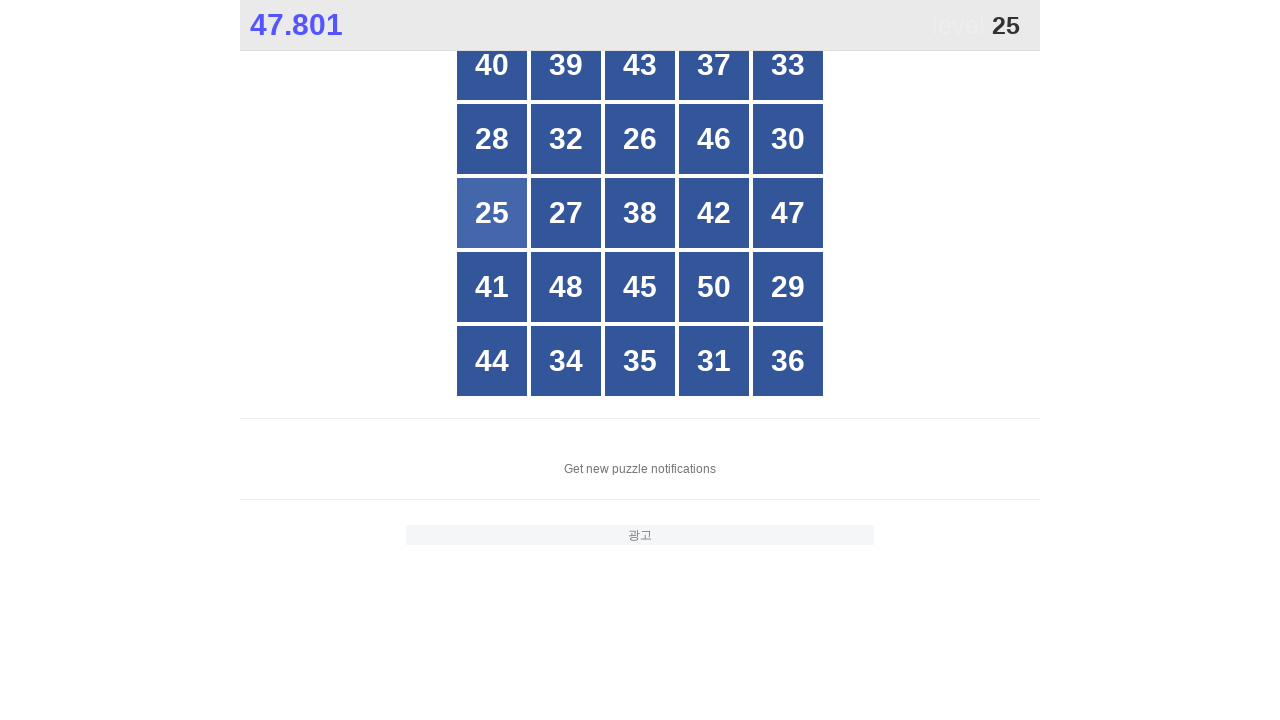

Clicked on number 25 in grid cell 11 at (492, 213) on xpath=//*[@id="grid"]/div[11]
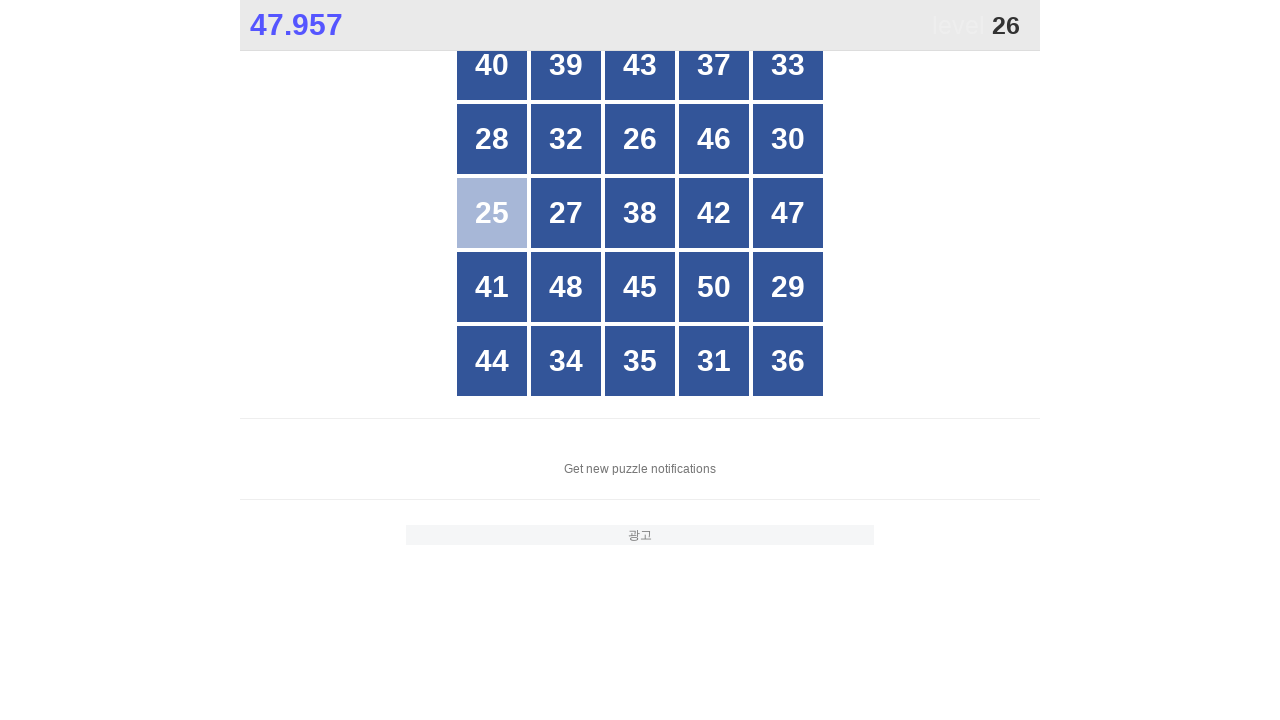

Retrieved text content from grid cell 1
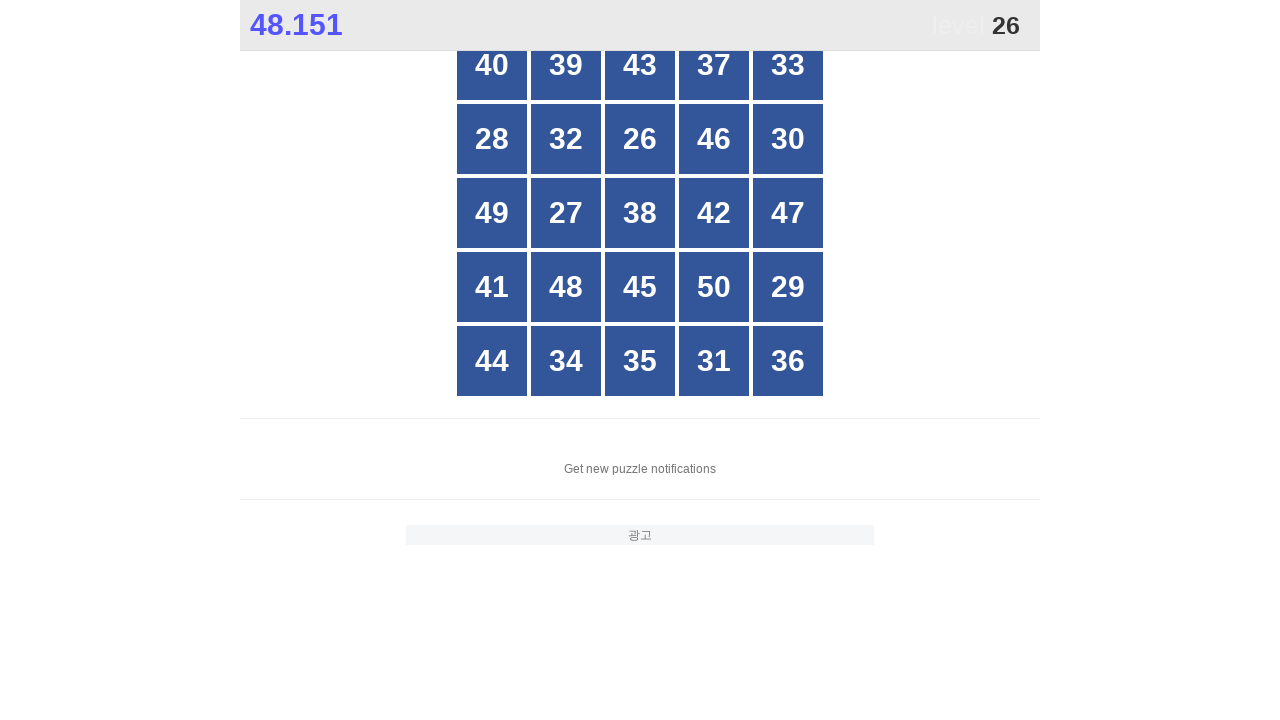

Retrieved text content from grid cell 2
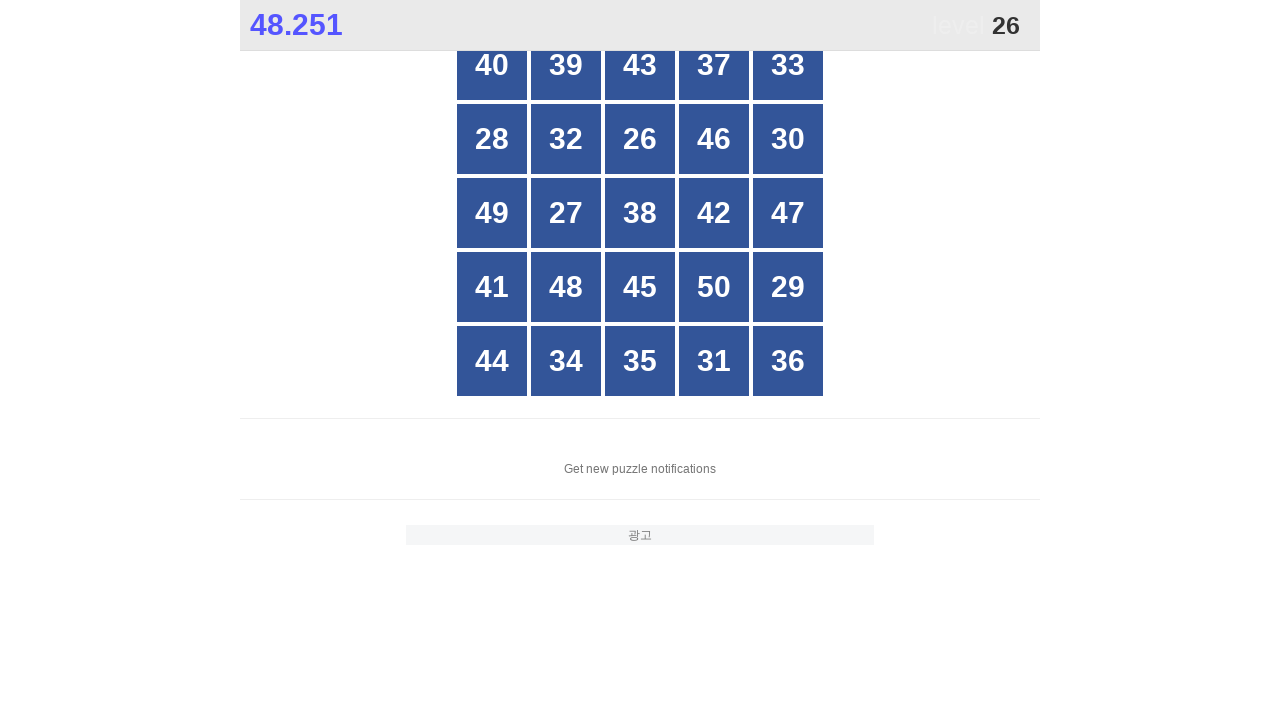

Retrieved text content from grid cell 3
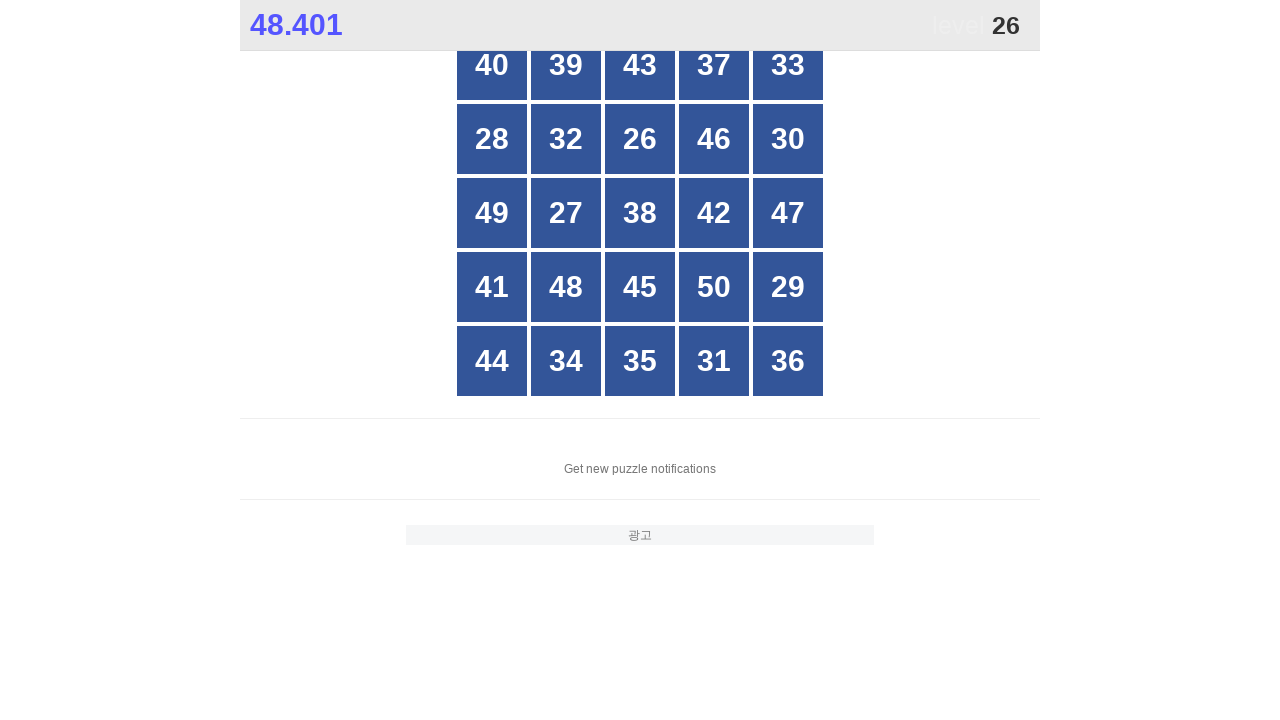

Retrieved text content from grid cell 4
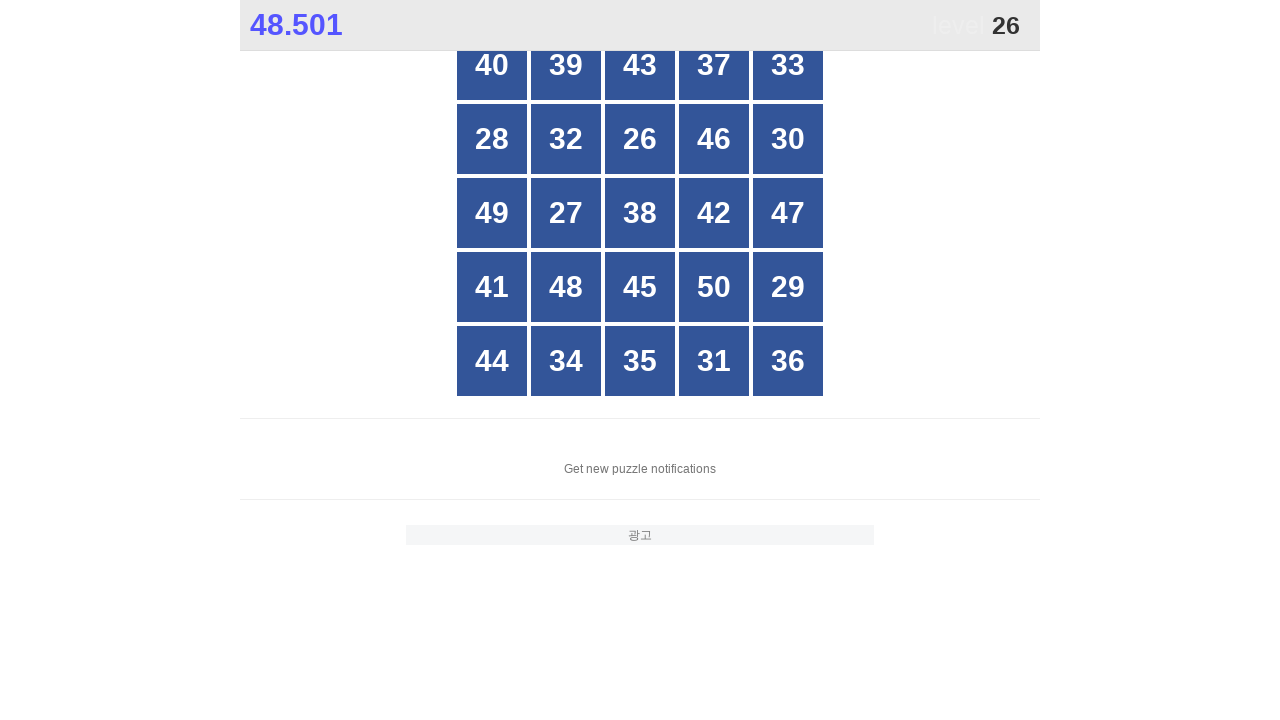

Retrieved text content from grid cell 5
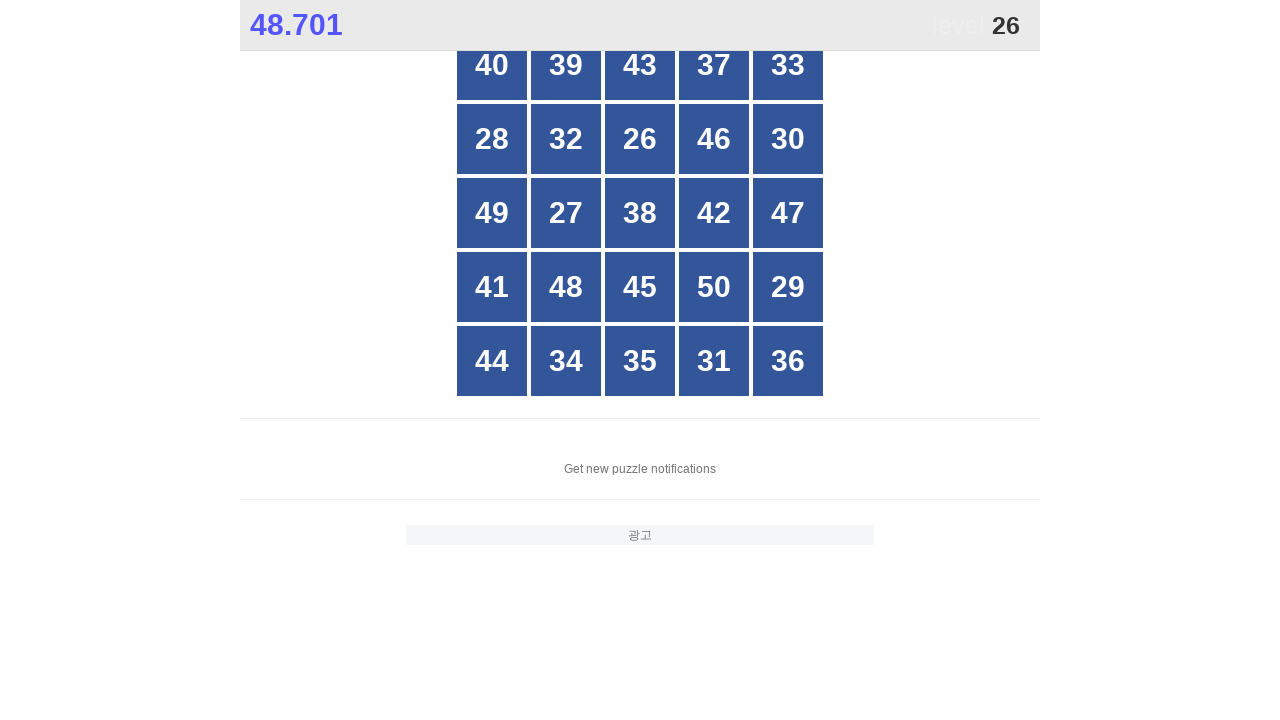

Retrieved text content from grid cell 6
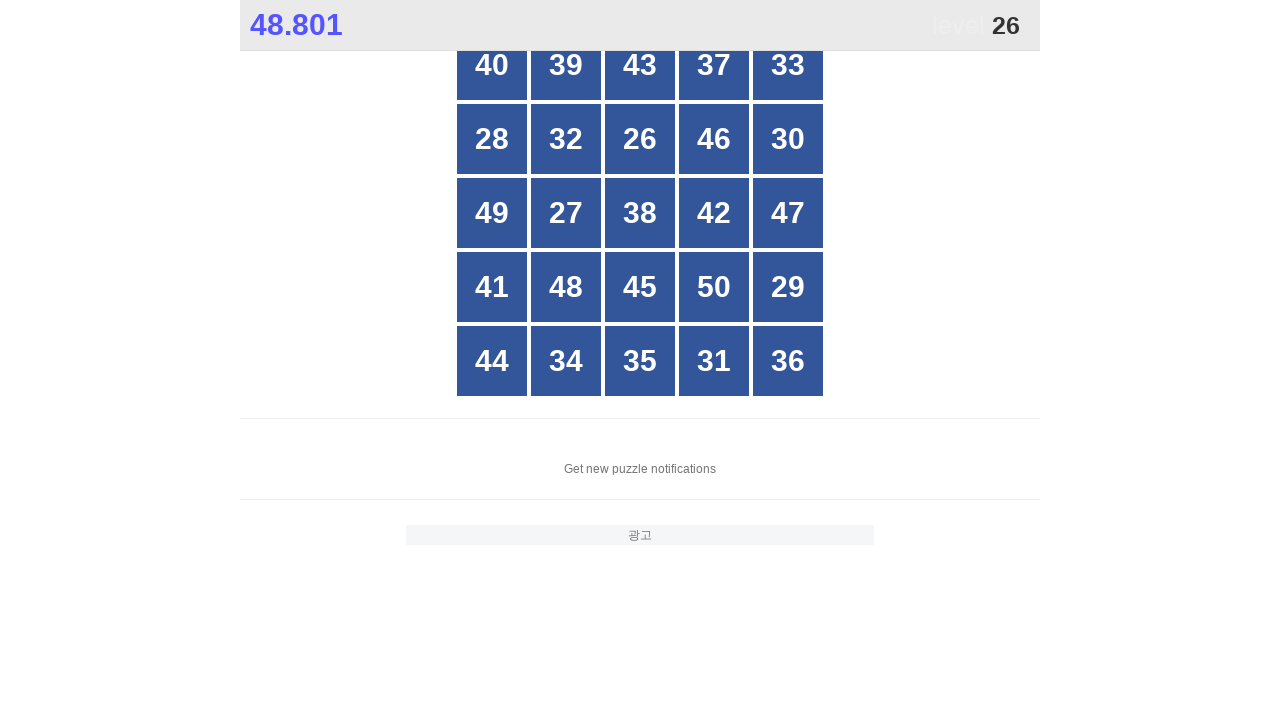

Retrieved text content from grid cell 7
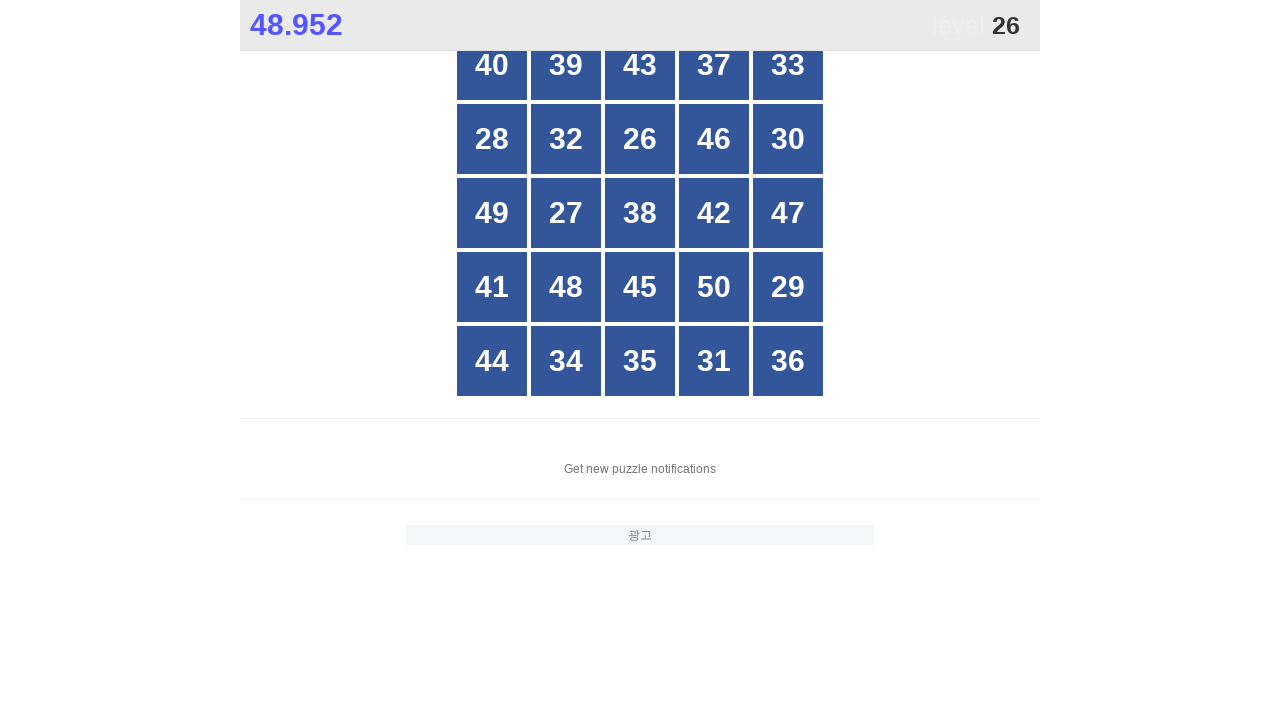

Retrieved text content from grid cell 8
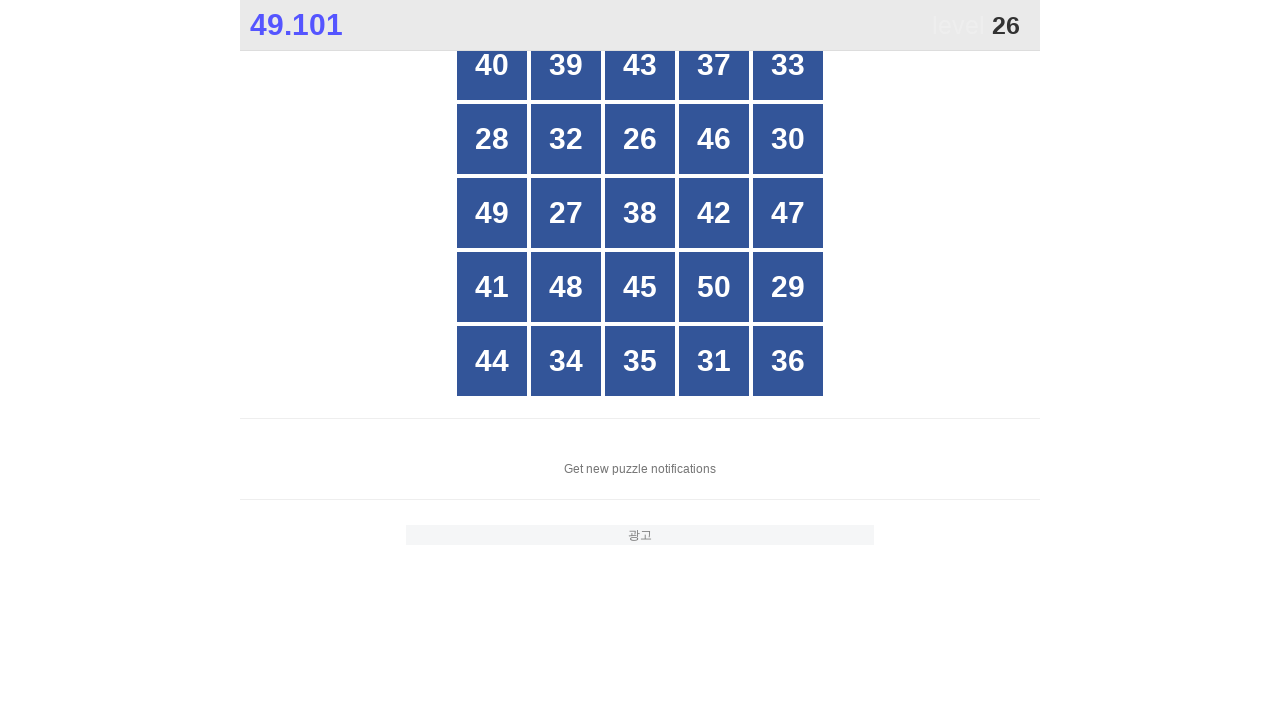

Clicked on number 26 in grid cell 8 at (640, 139) on xpath=//*[@id="grid"]/div[8]
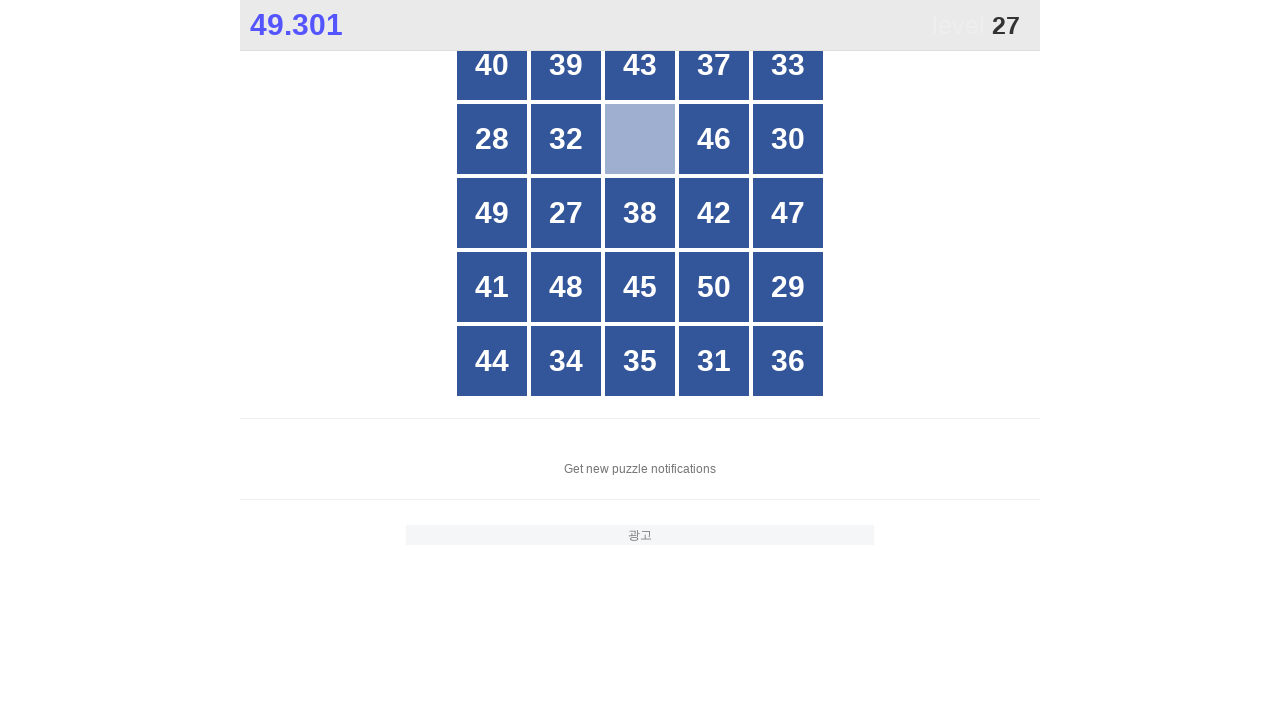

Retrieved text content from grid cell 1
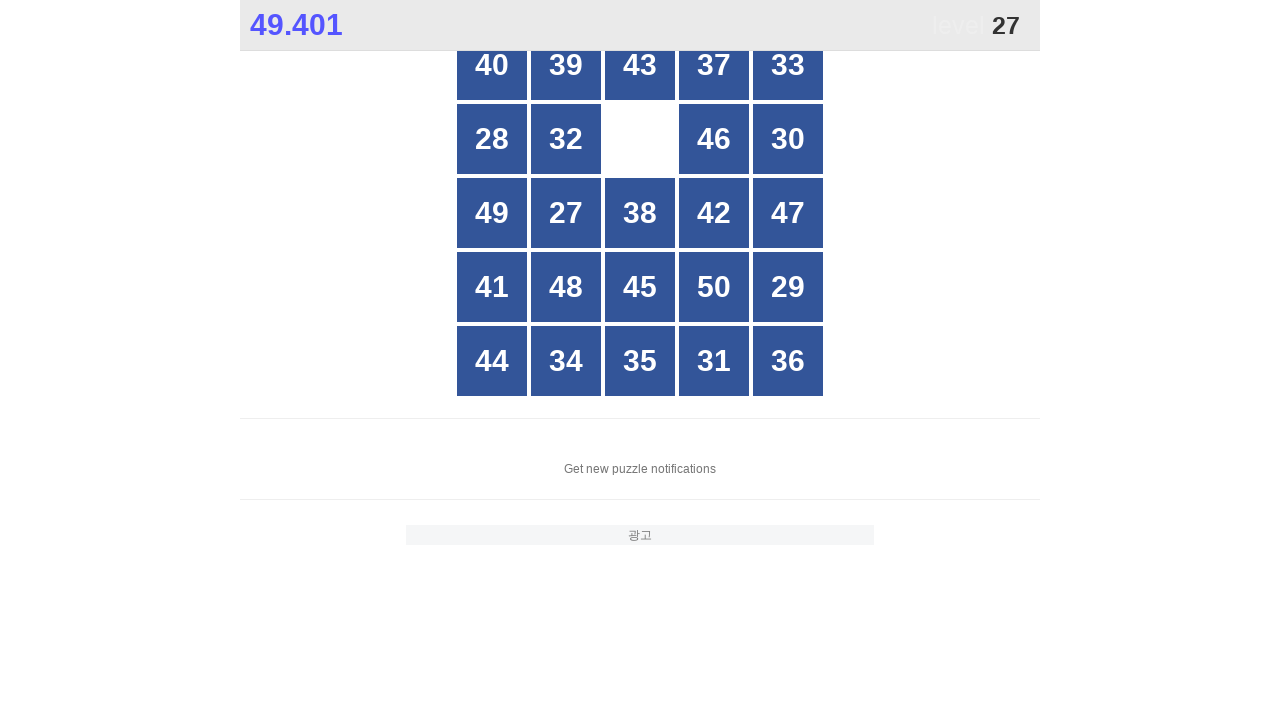

Retrieved text content from grid cell 2
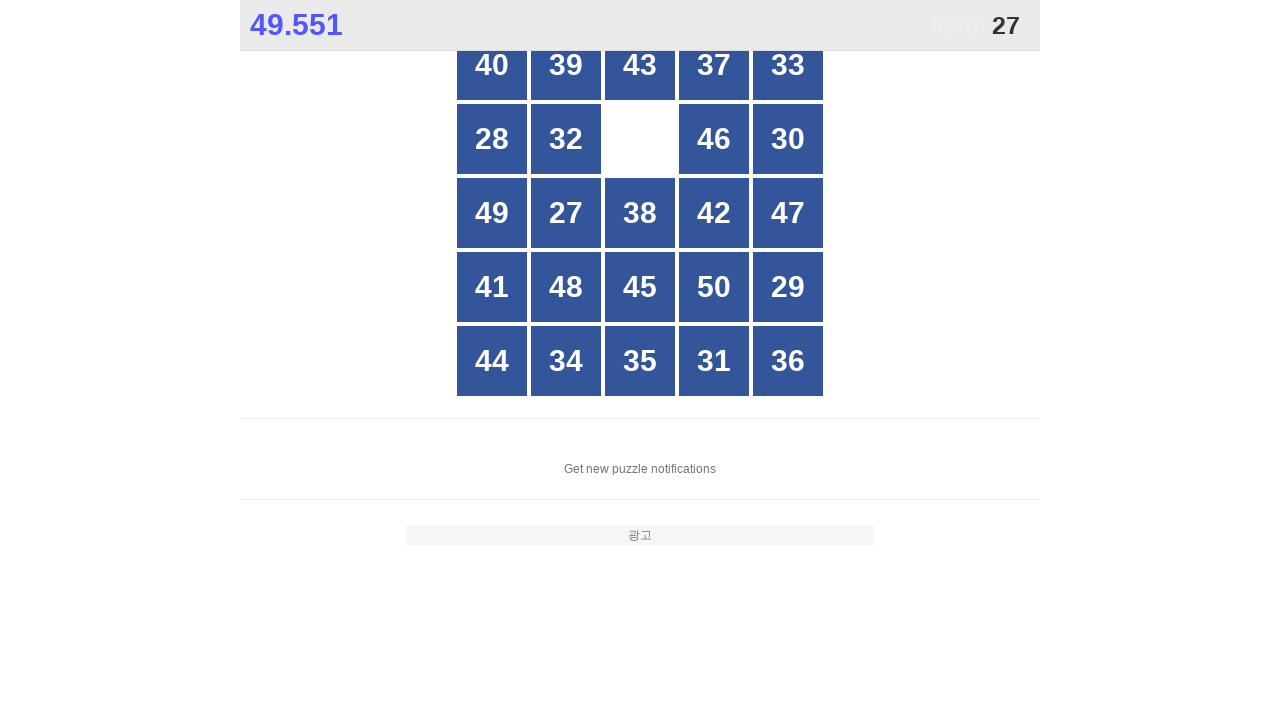

Retrieved text content from grid cell 3
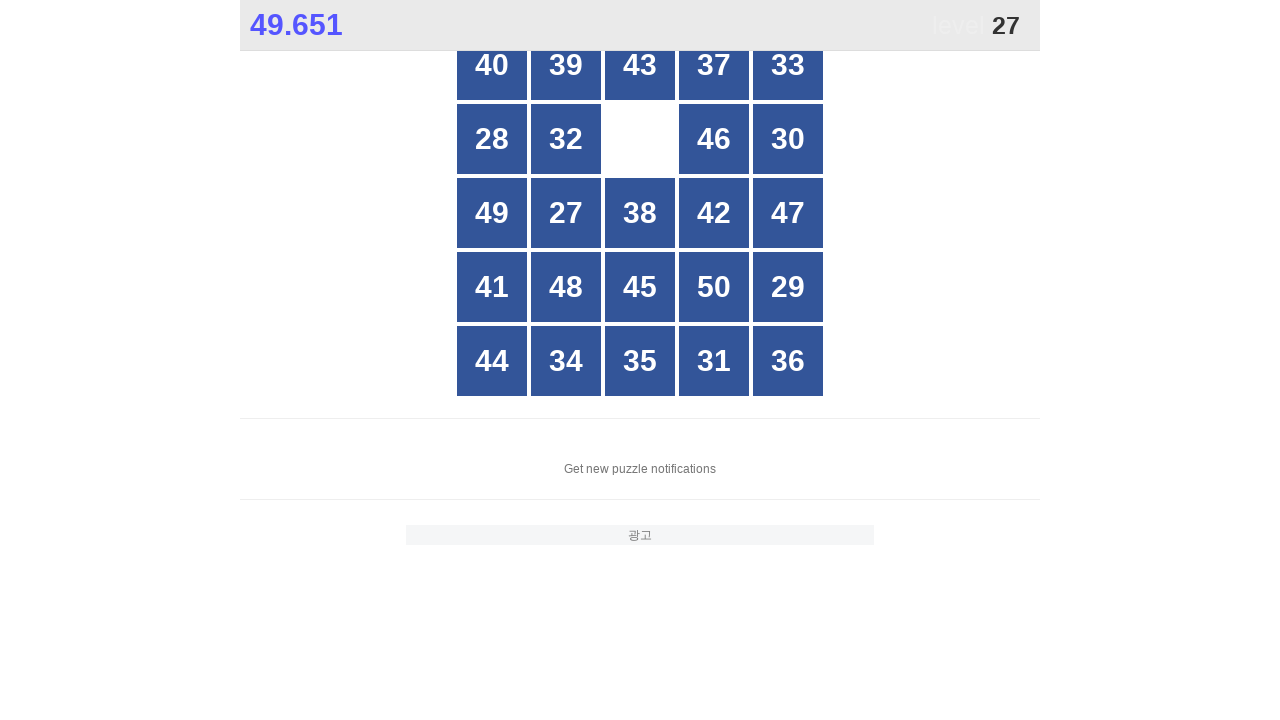

Retrieved text content from grid cell 4
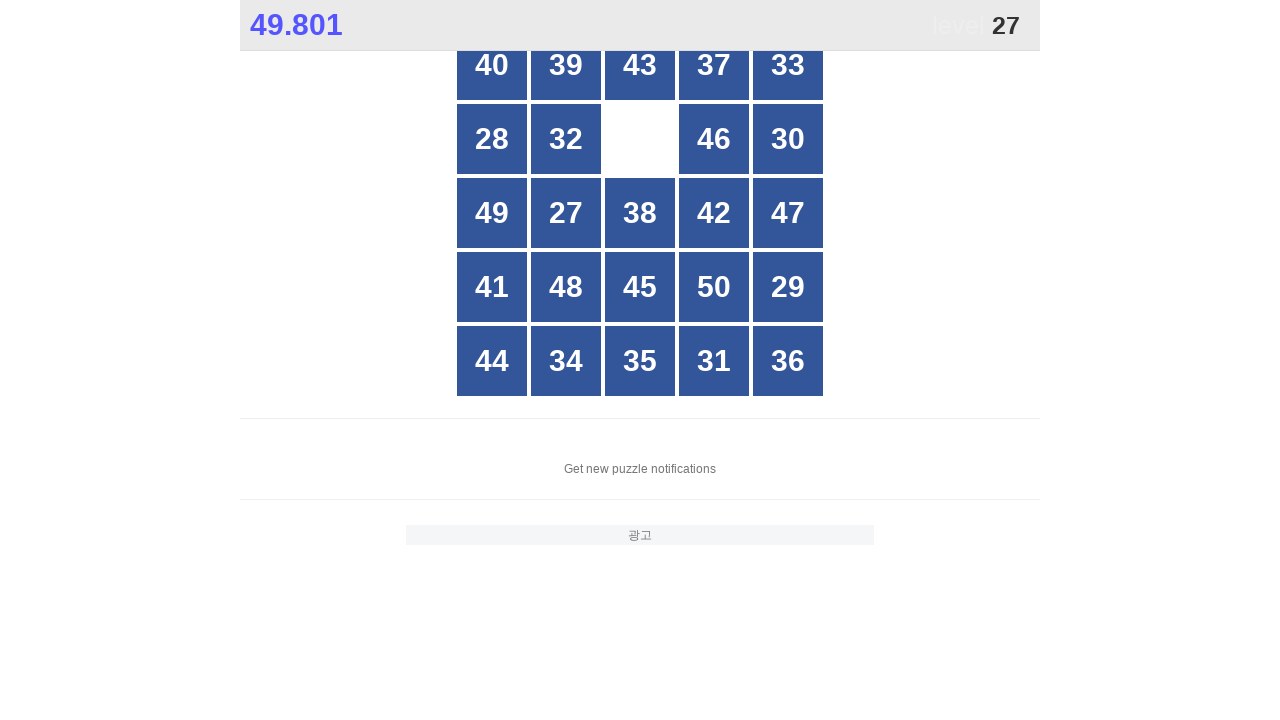

Retrieved text content from grid cell 5
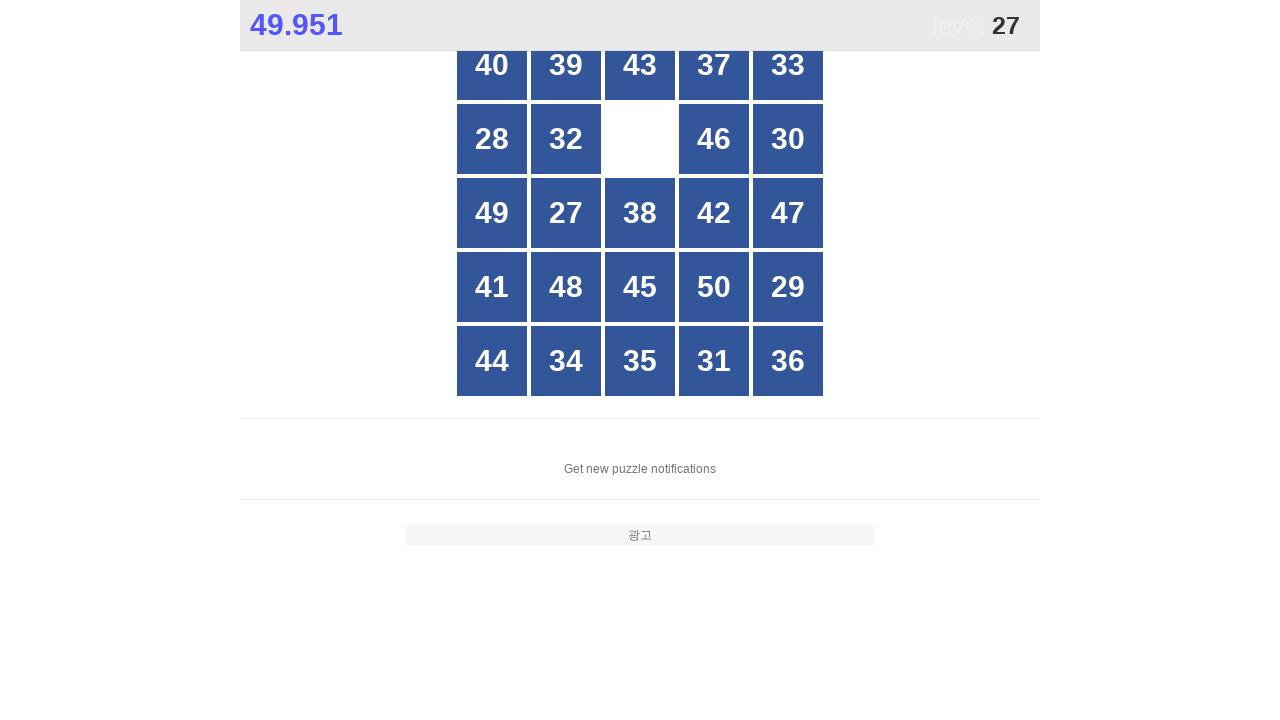

Retrieved text content from grid cell 6
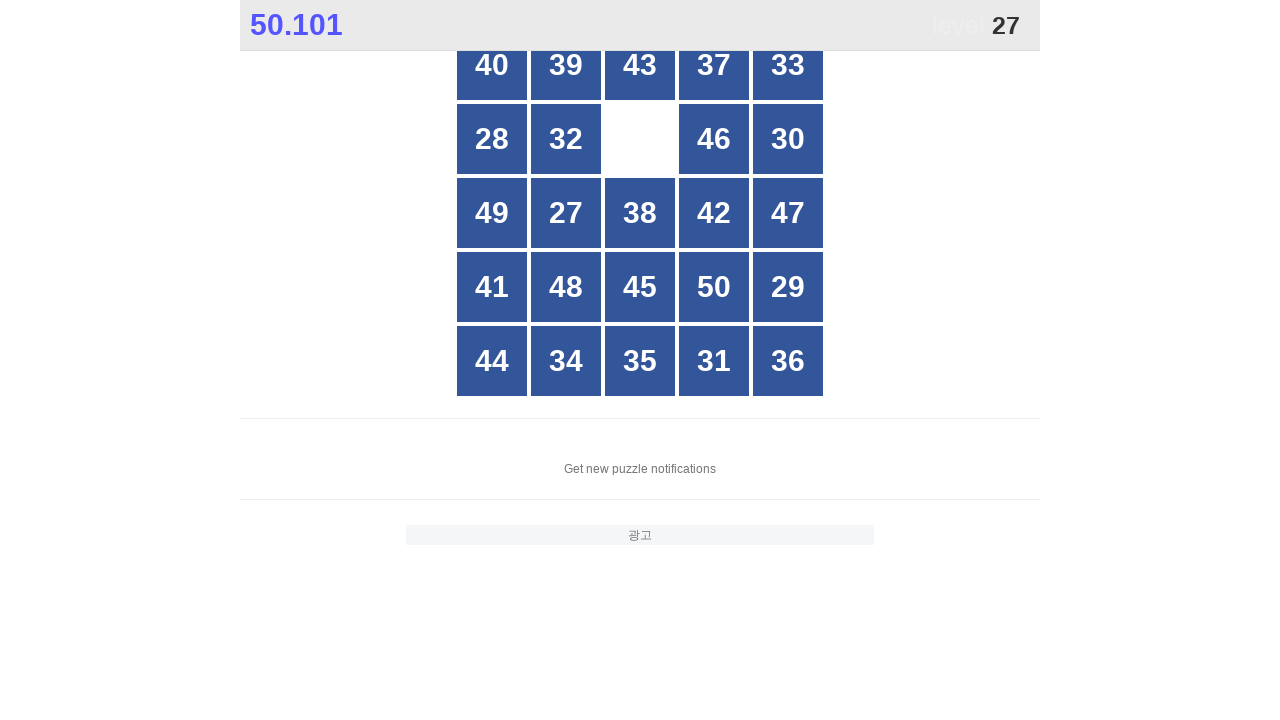

Retrieved text content from grid cell 7
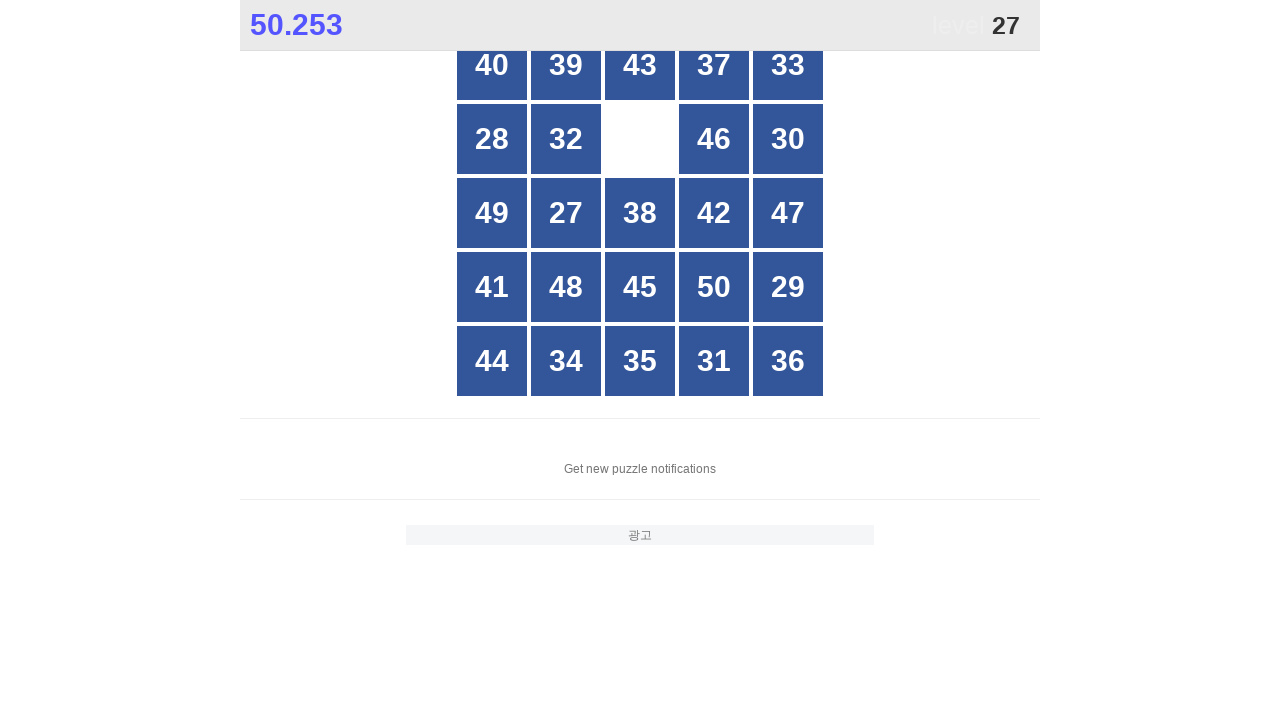

Retrieved text content from grid cell 8
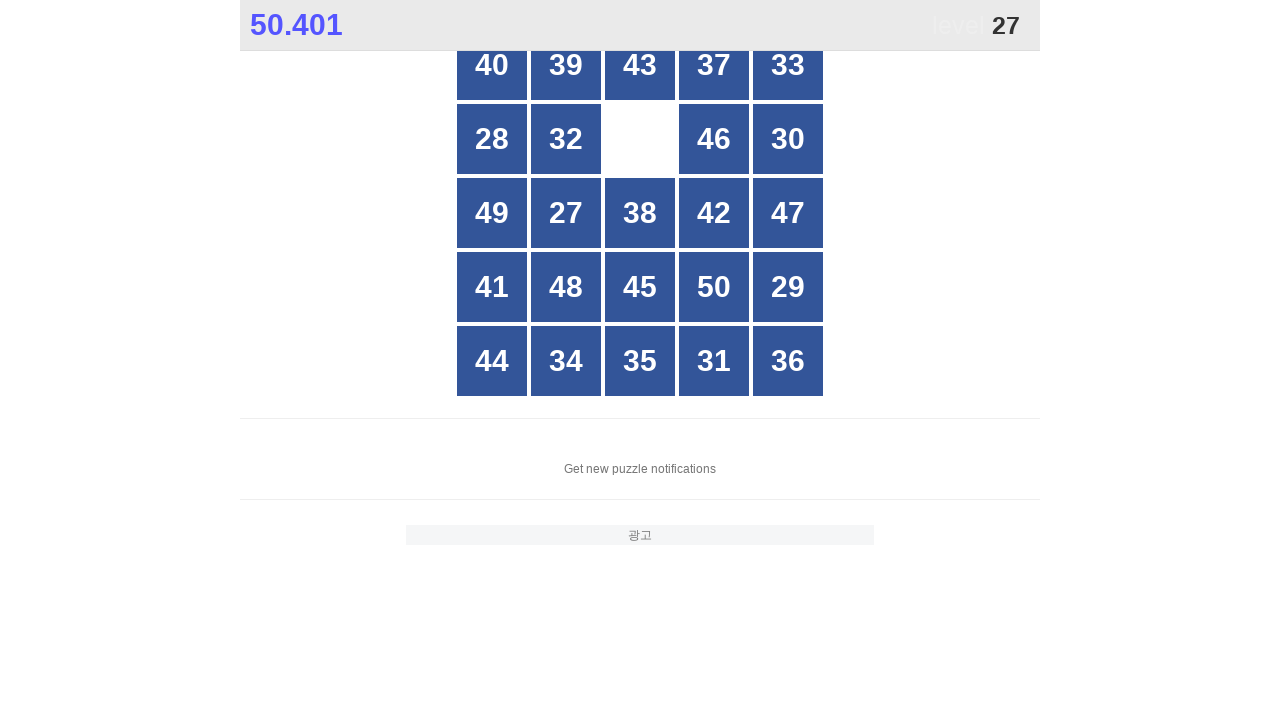

Retrieved text content from grid cell 9
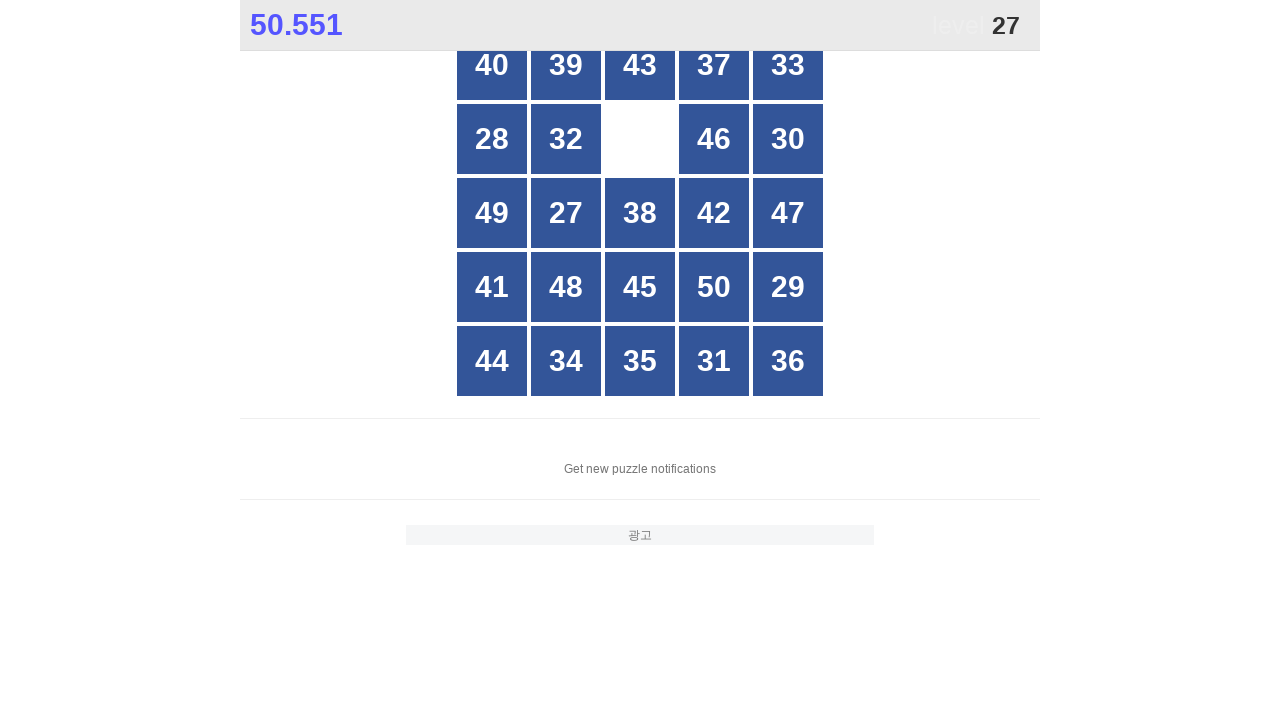

Retrieved text content from grid cell 10
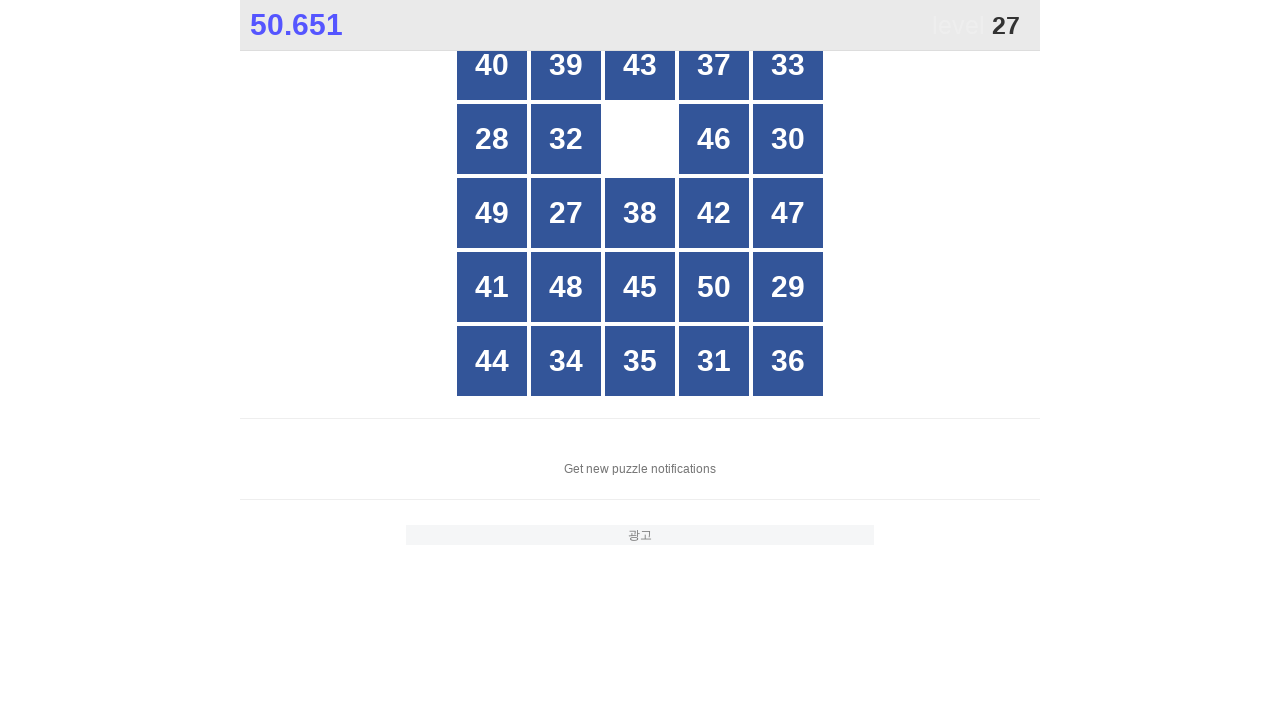

Retrieved text content from grid cell 11
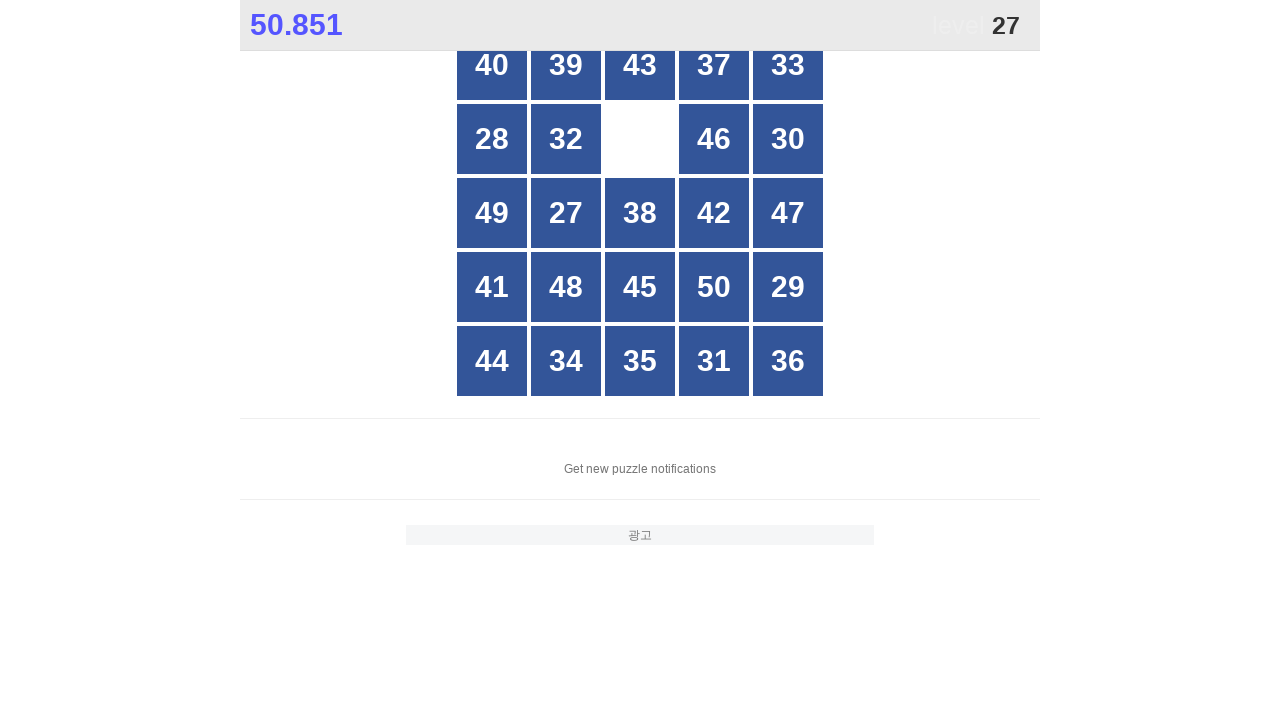

Retrieved text content from grid cell 12
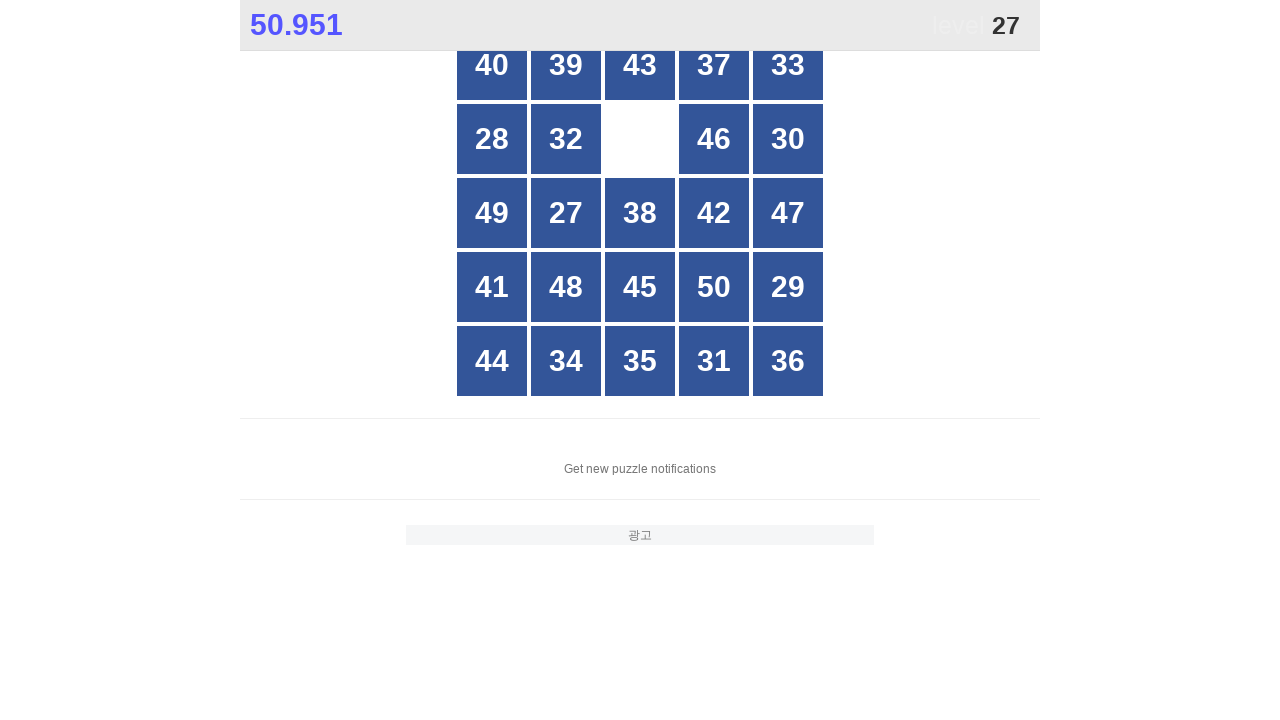

Clicked on number 27 in grid cell 12 at (566, 213) on xpath=//*[@id="grid"]/div[12]
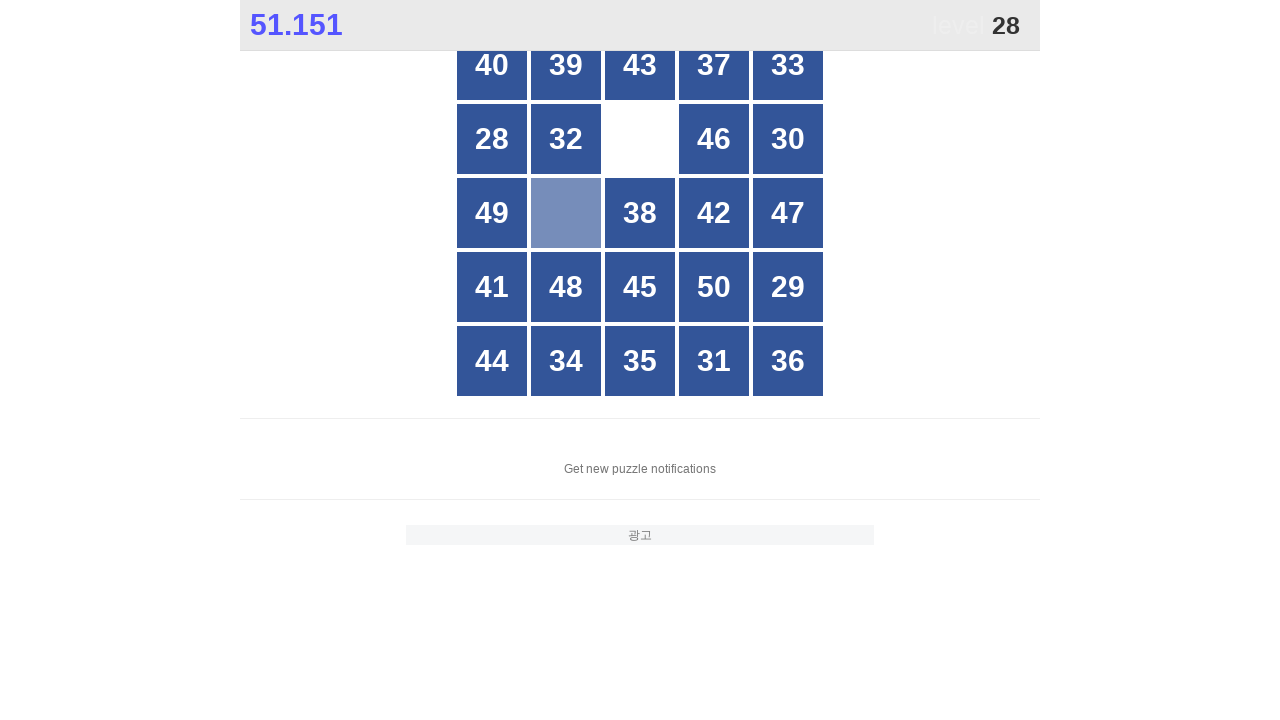

Retrieved text content from grid cell 1
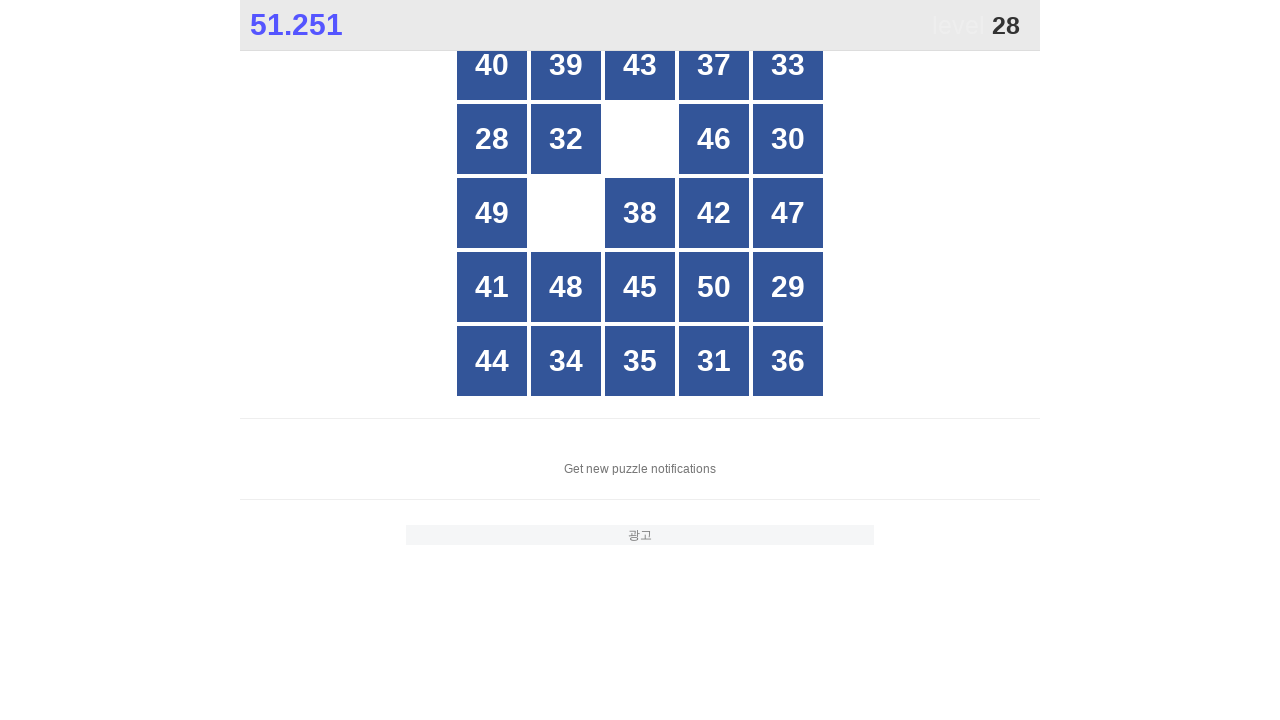

Retrieved text content from grid cell 2
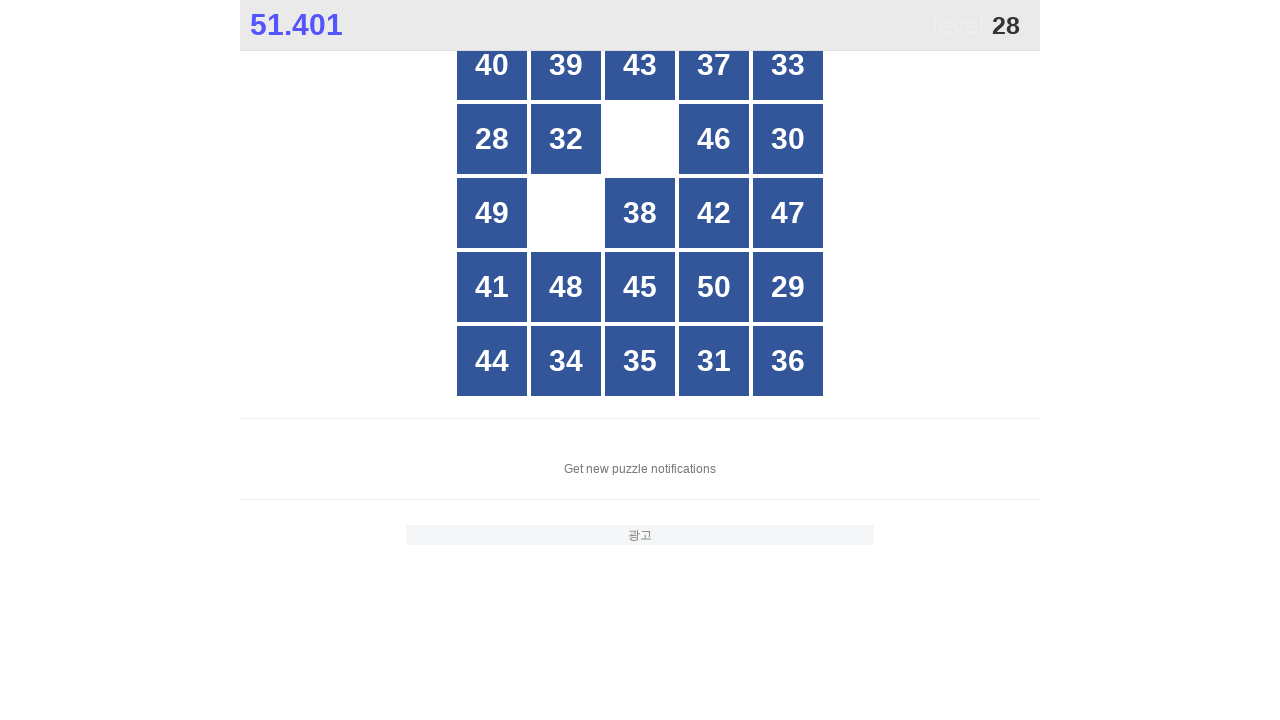

Retrieved text content from grid cell 3
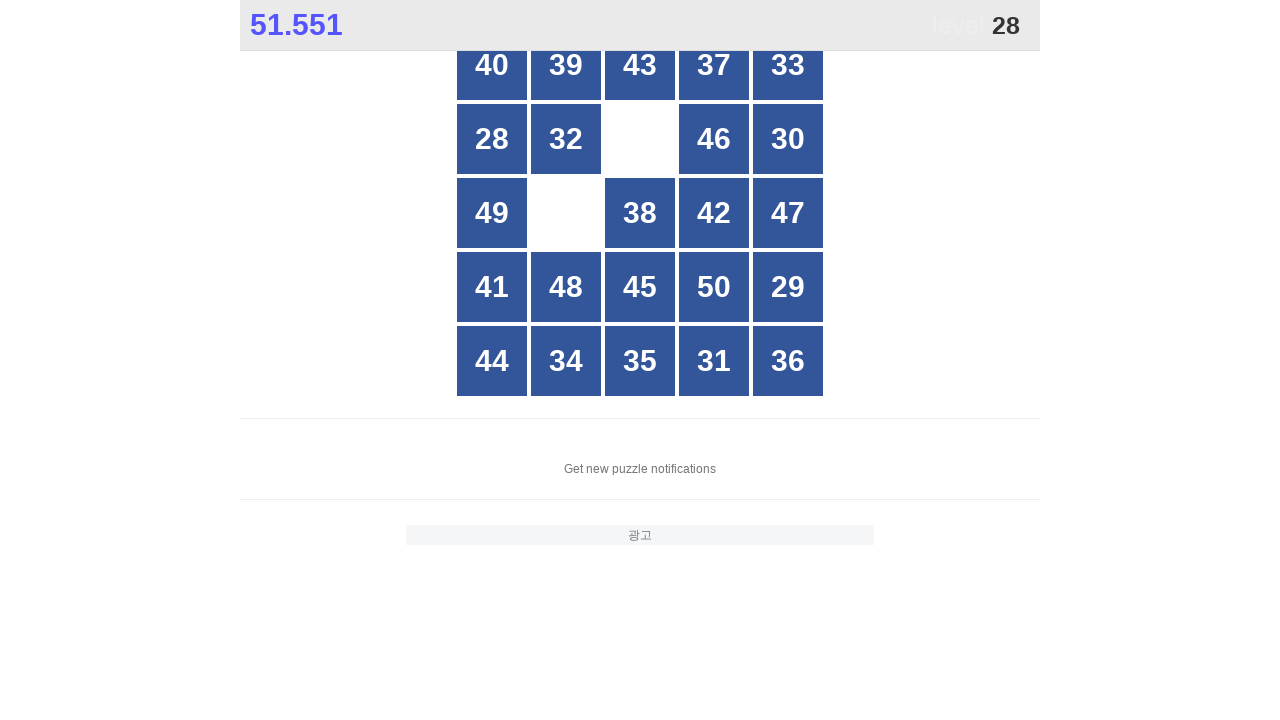

Retrieved text content from grid cell 4
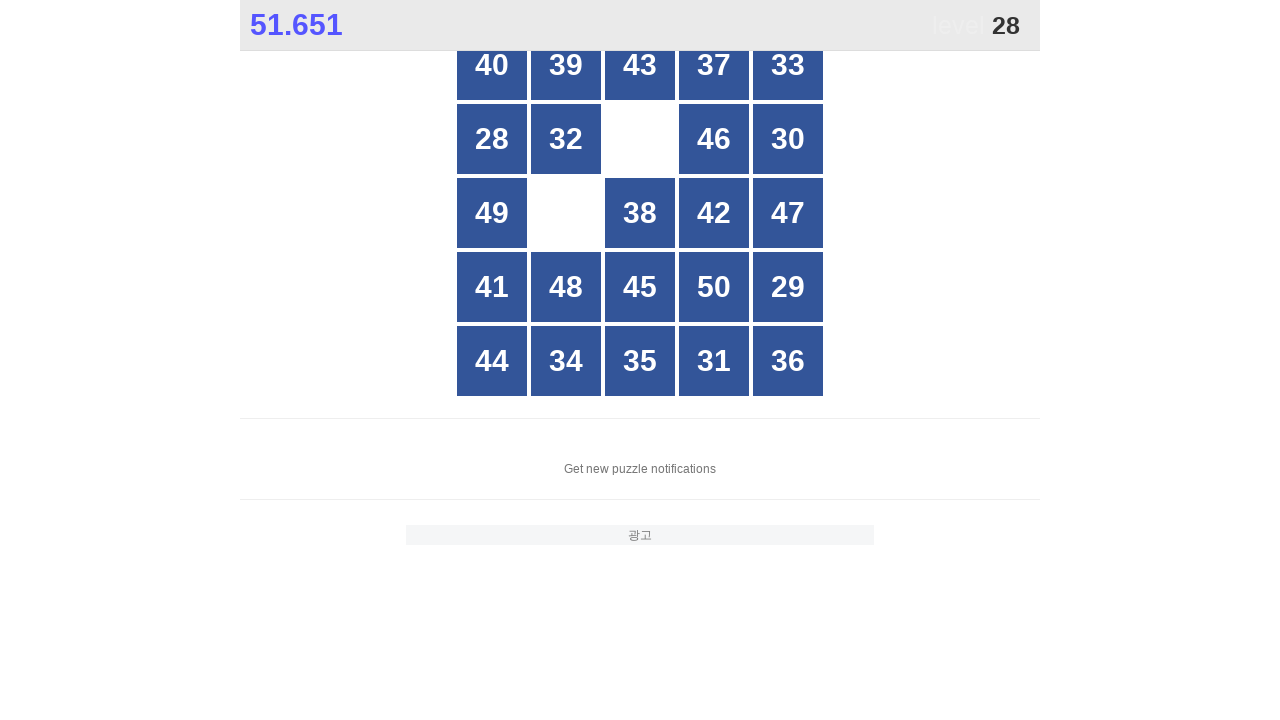

Retrieved text content from grid cell 5
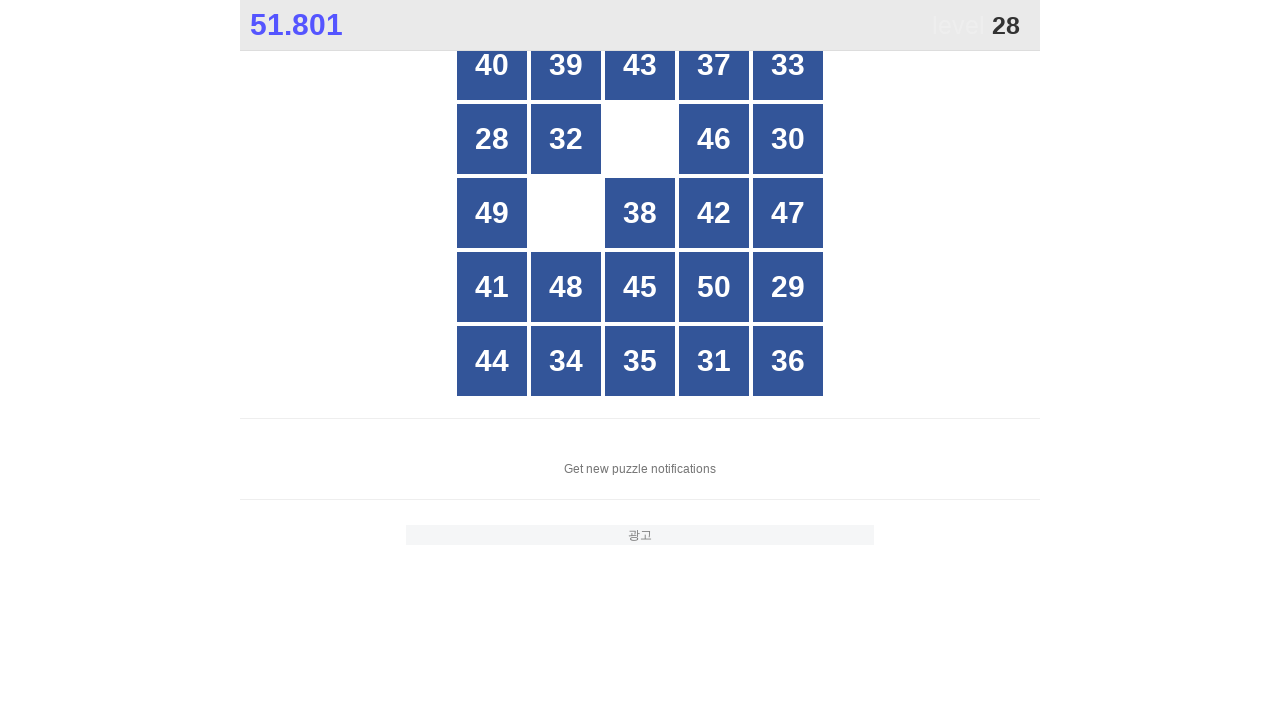

Retrieved text content from grid cell 6
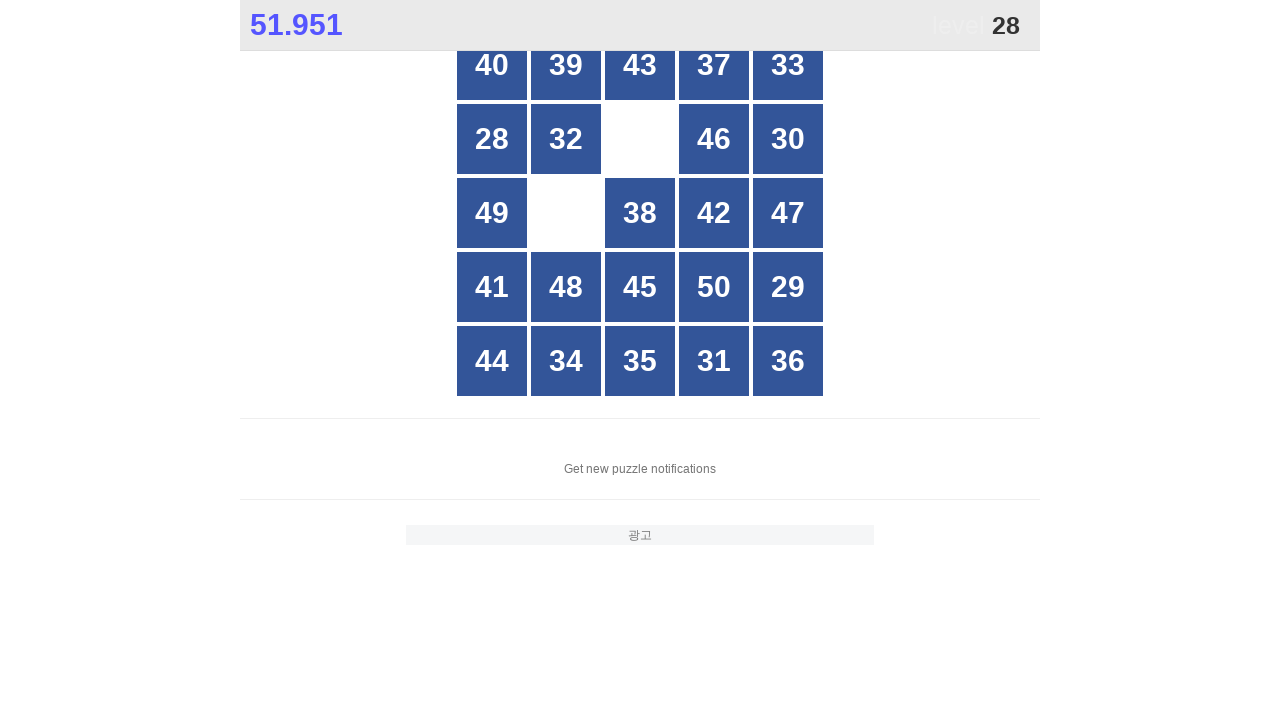

Clicked on number 28 in grid cell 6 at (492, 139) on xpath=//*[@id="grid"]/div[6]
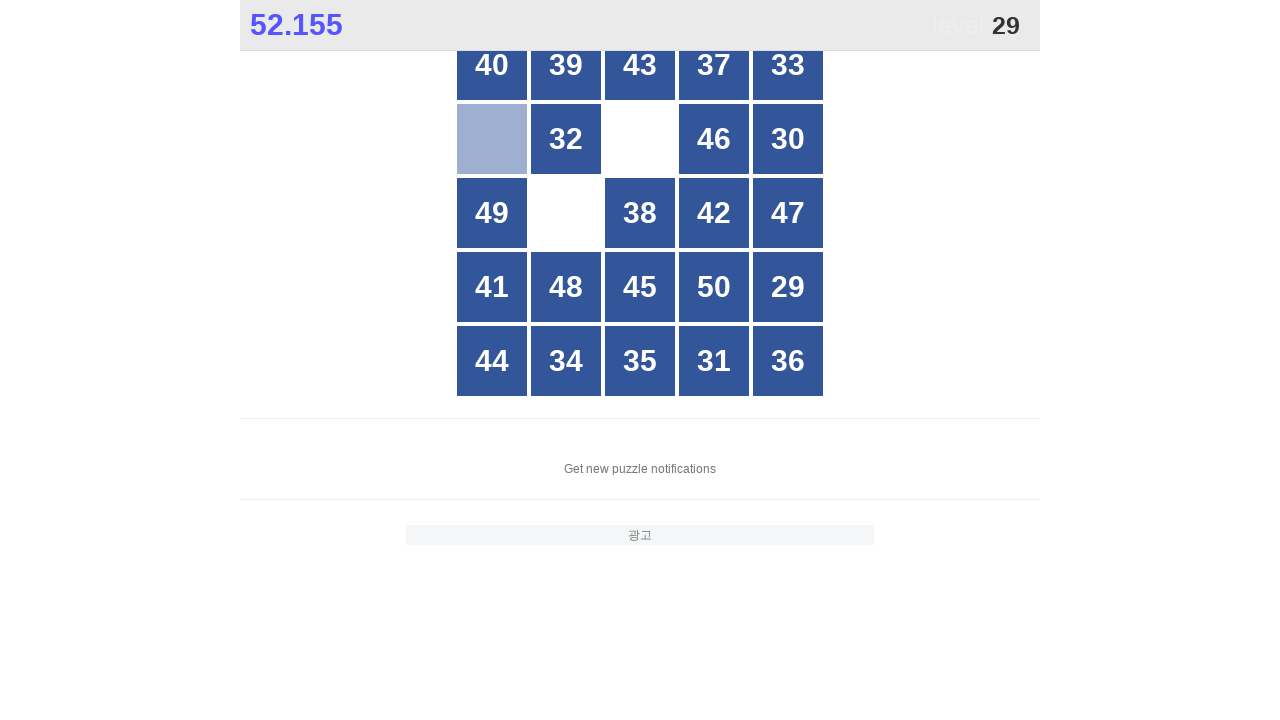

Retrieved text content from grid cell 1
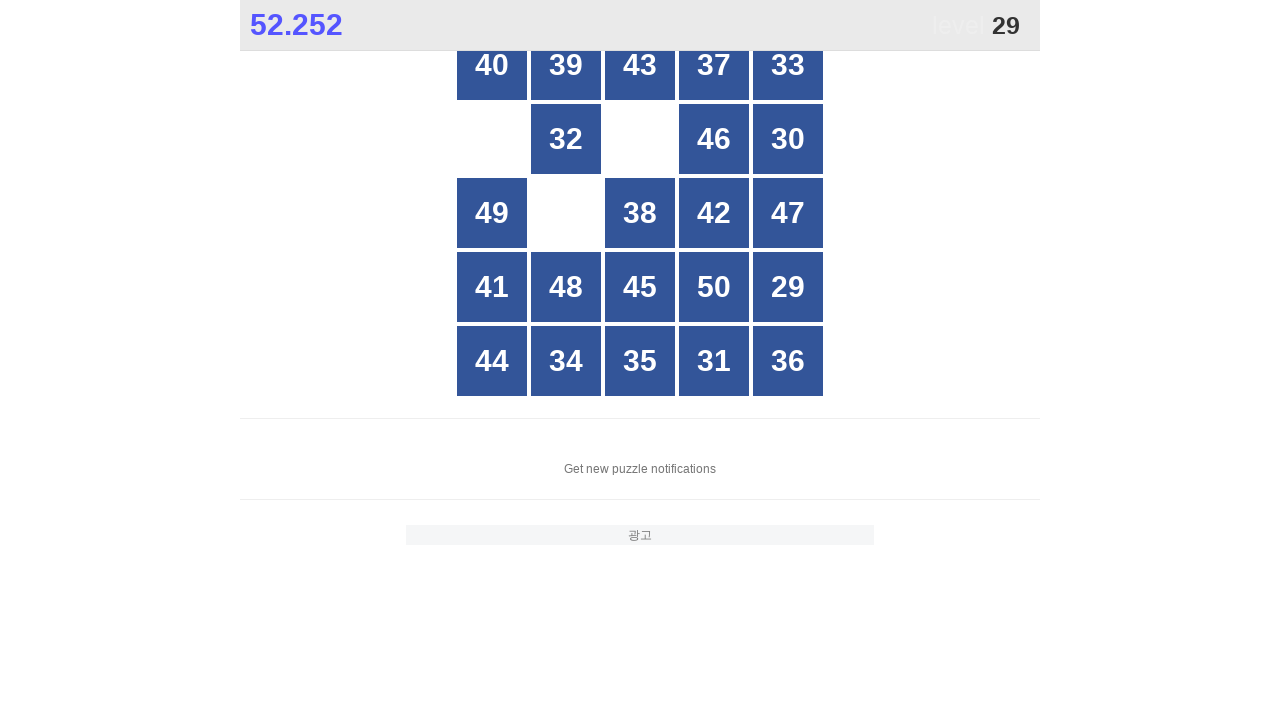

Retrieved text content from grid cell 2
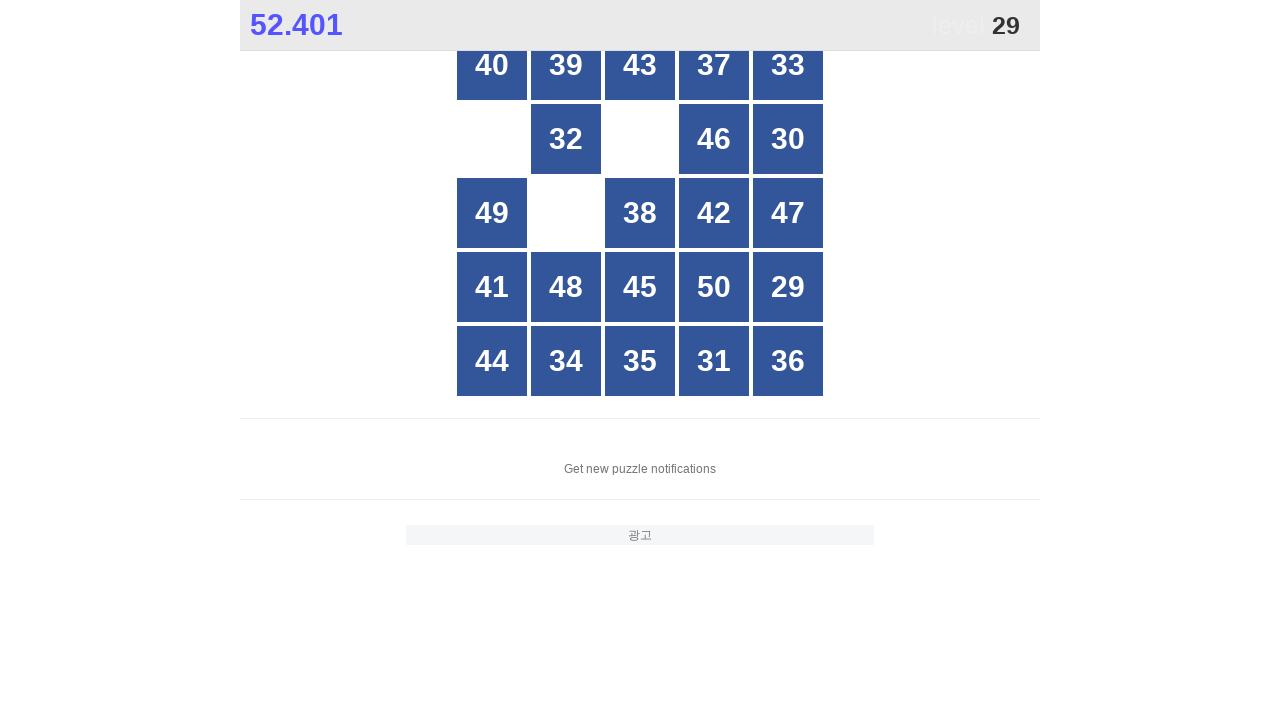

Retrieved text content from grid cell 3
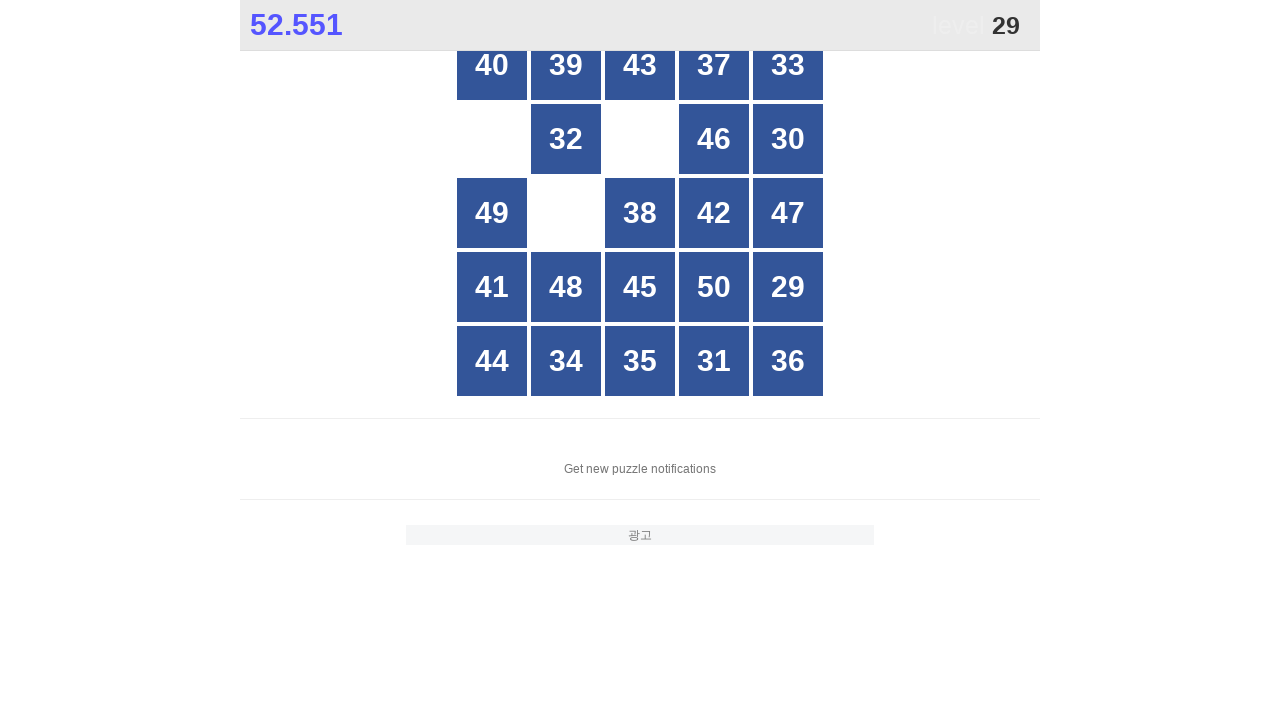

Retrieved text content from grid cell 4
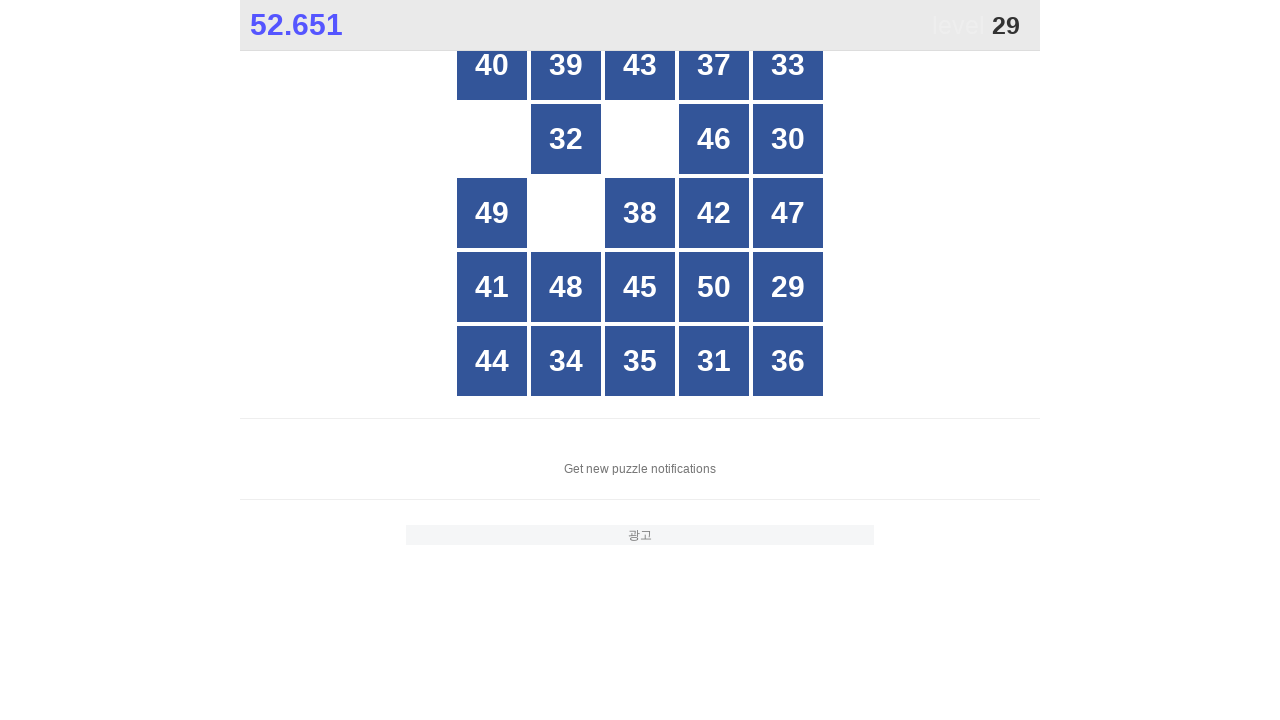

Retrieved text content from grid cell 5
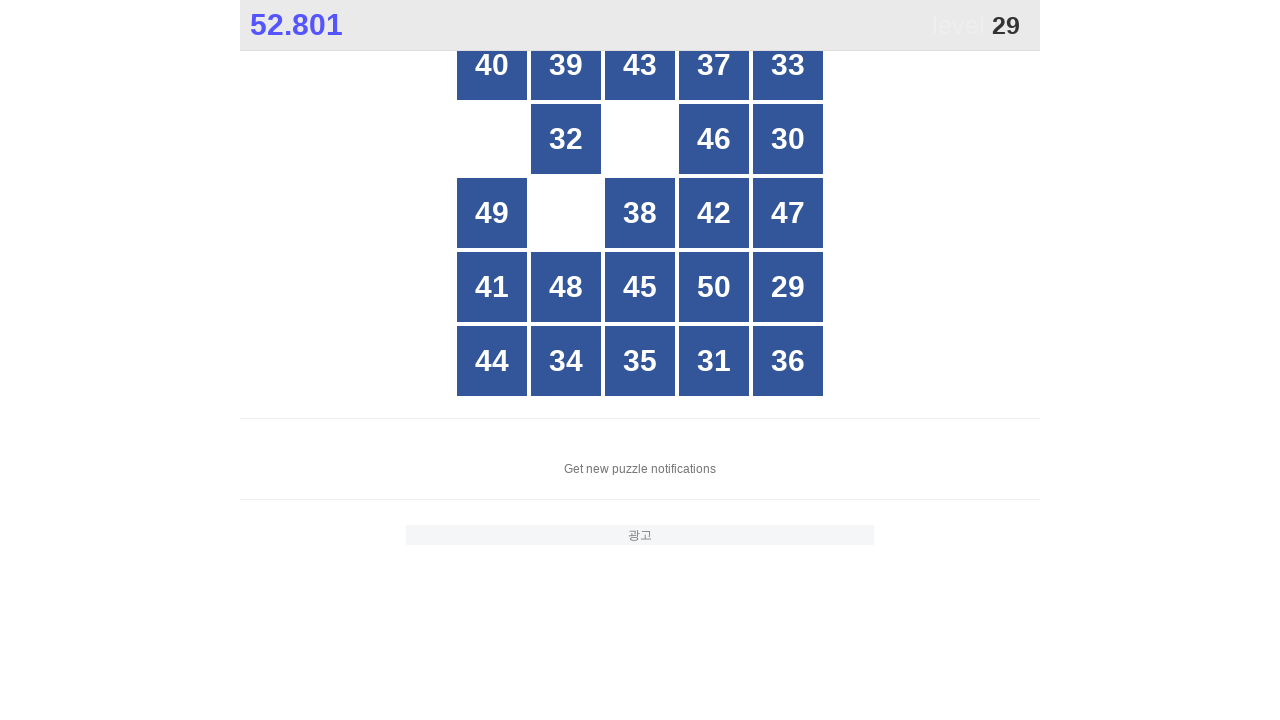

Retrieved text content from grid cell 6
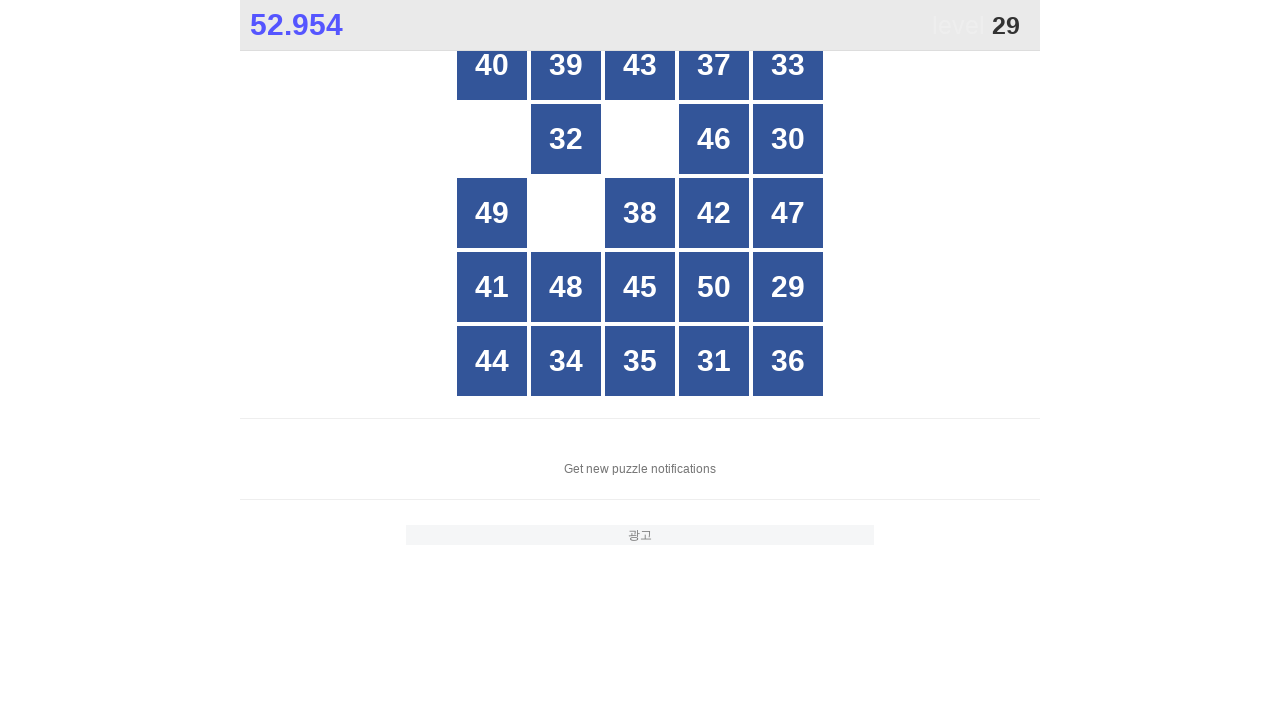

Retrieved text content from grid cell 7
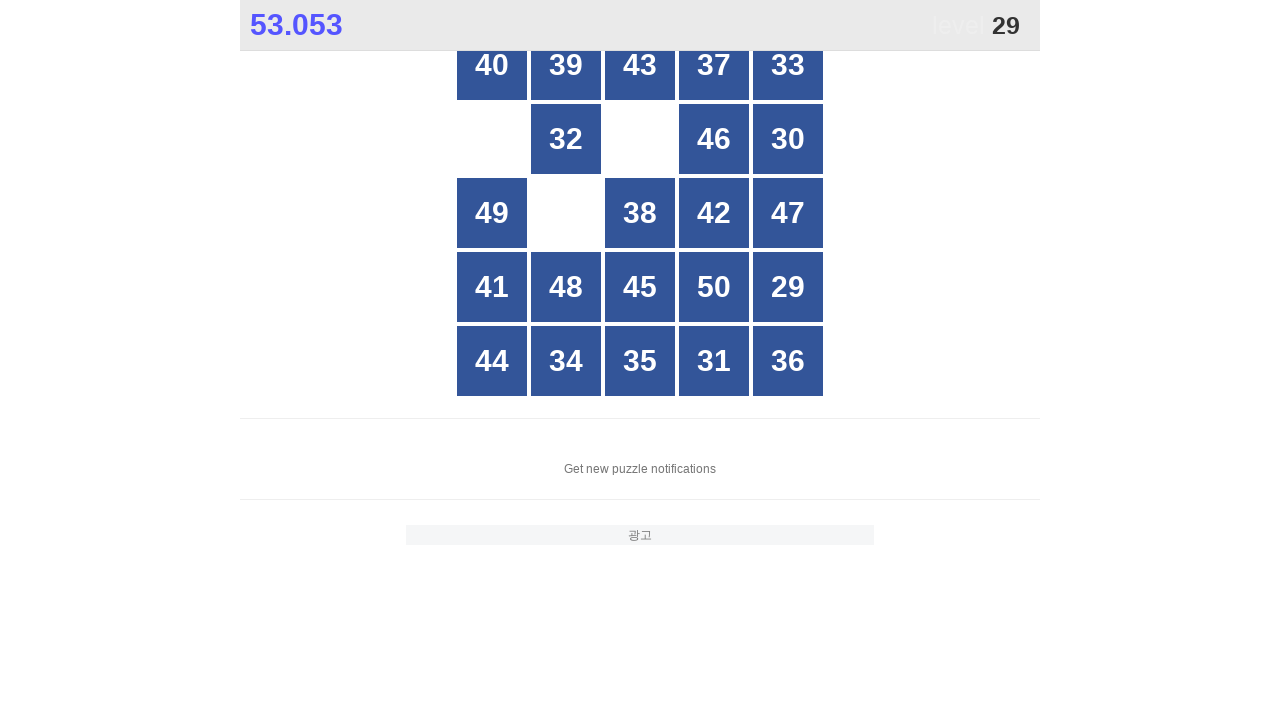

Retrieved text content from grid cell 8
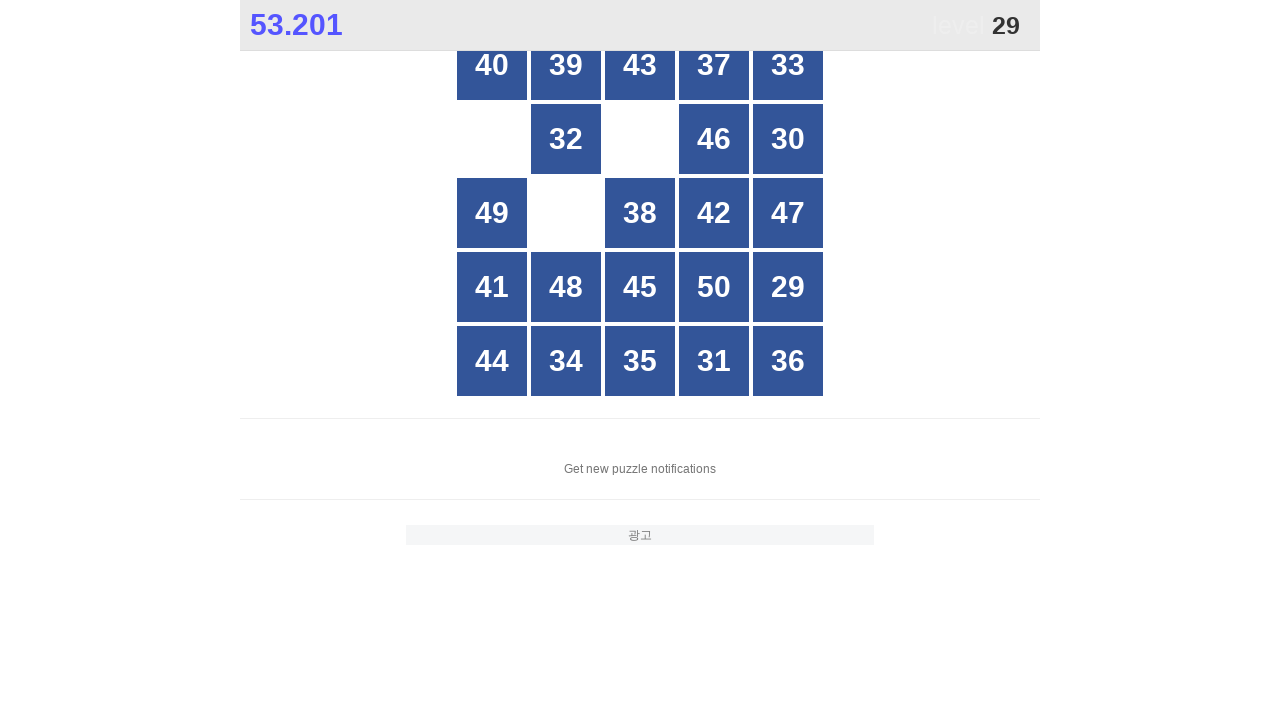

Retrieved text content from grid cell 9
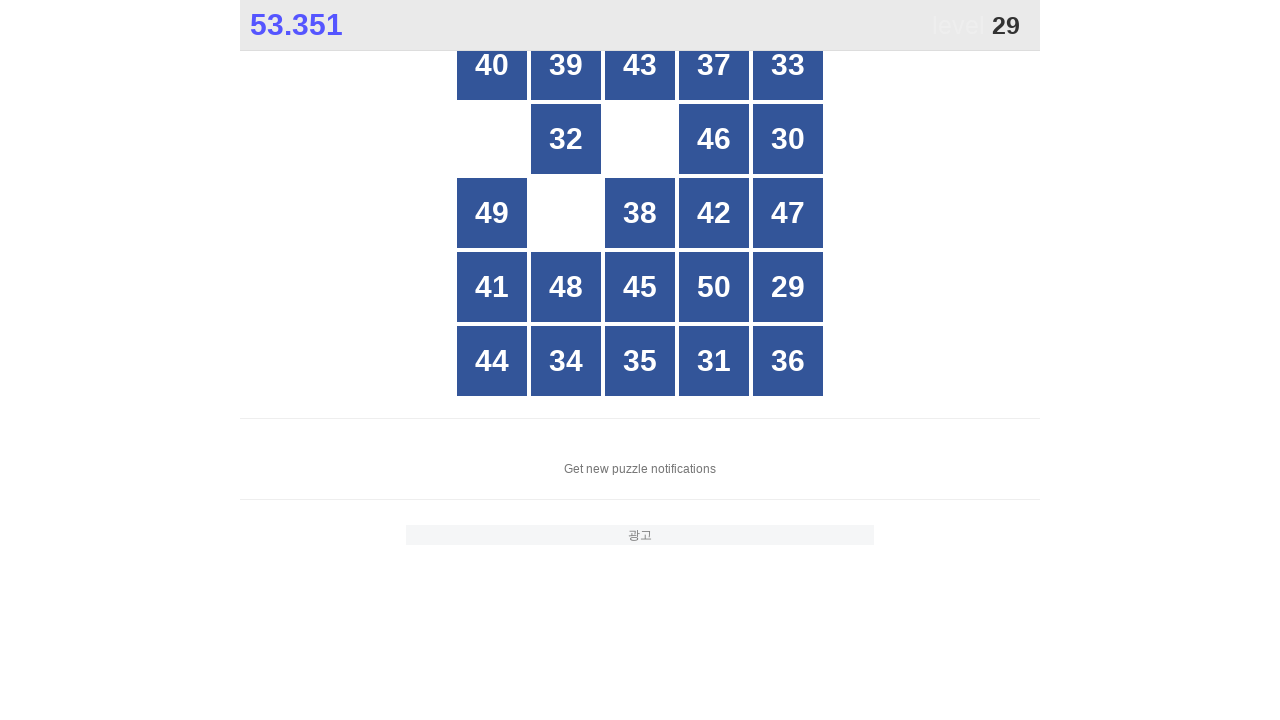

Retrieved text content from grid cell 10
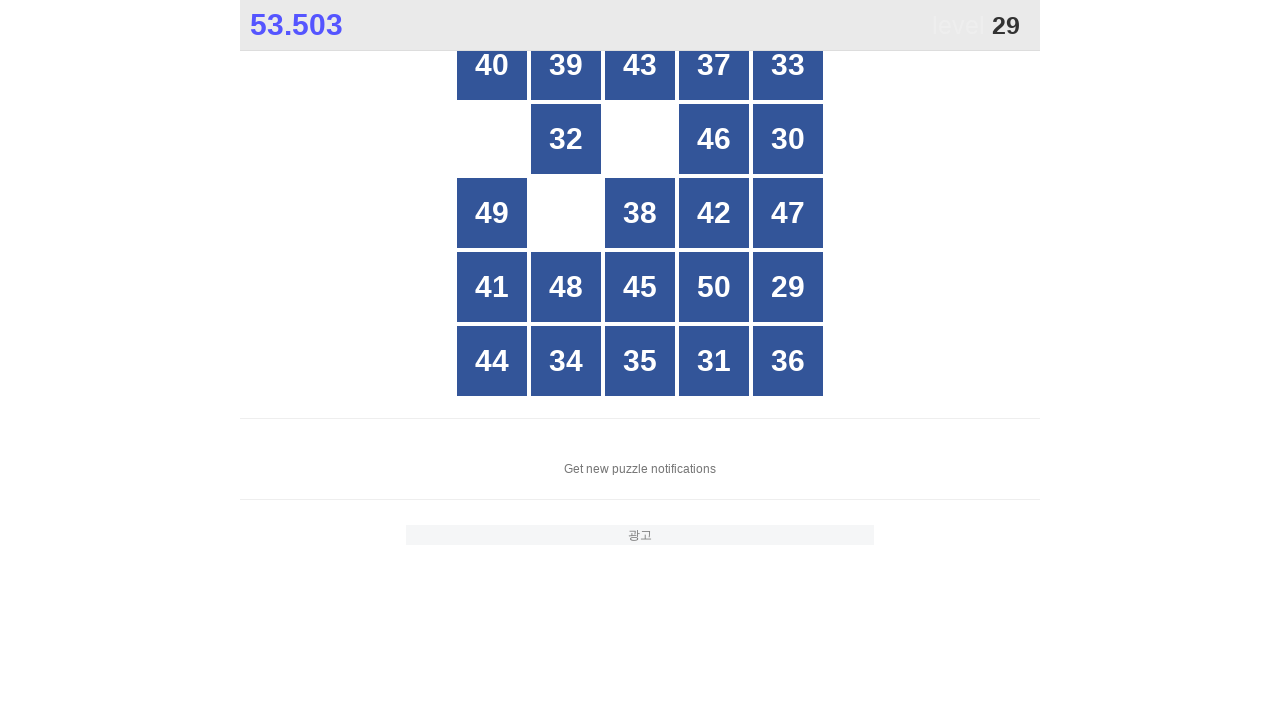

Retrieved text content from grid cell 11
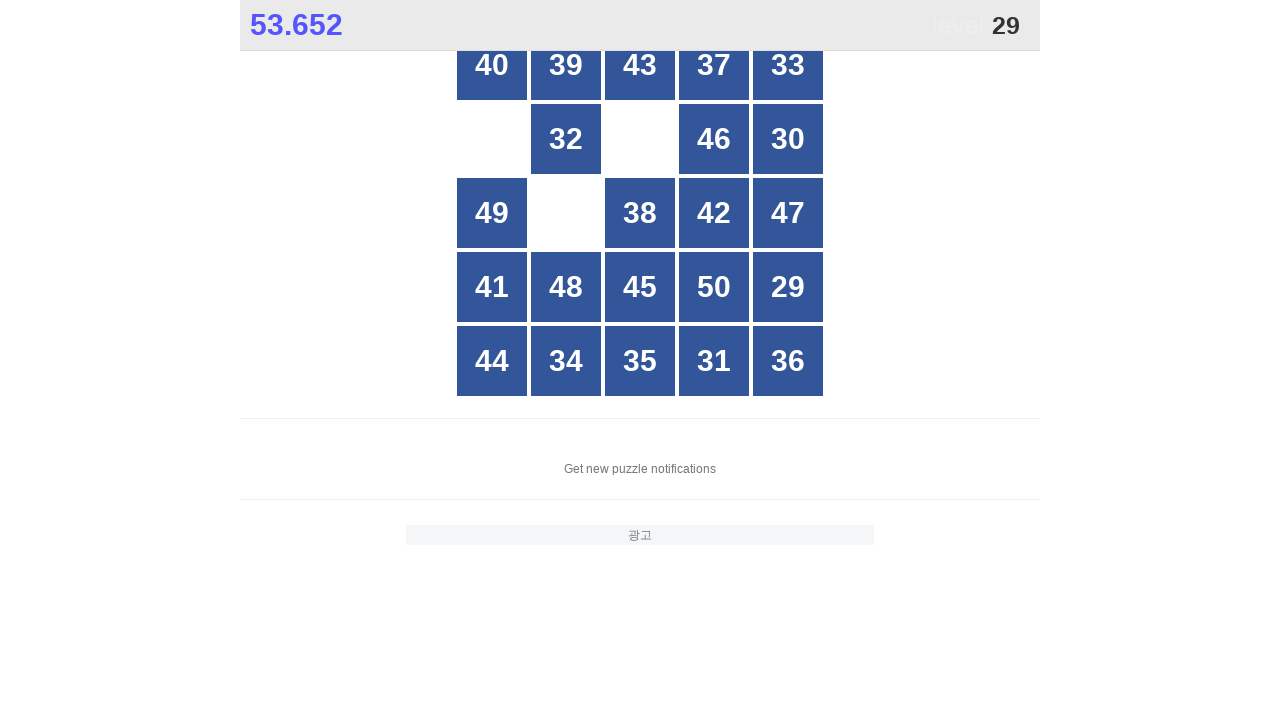

Retrieved text content from grid cell 12
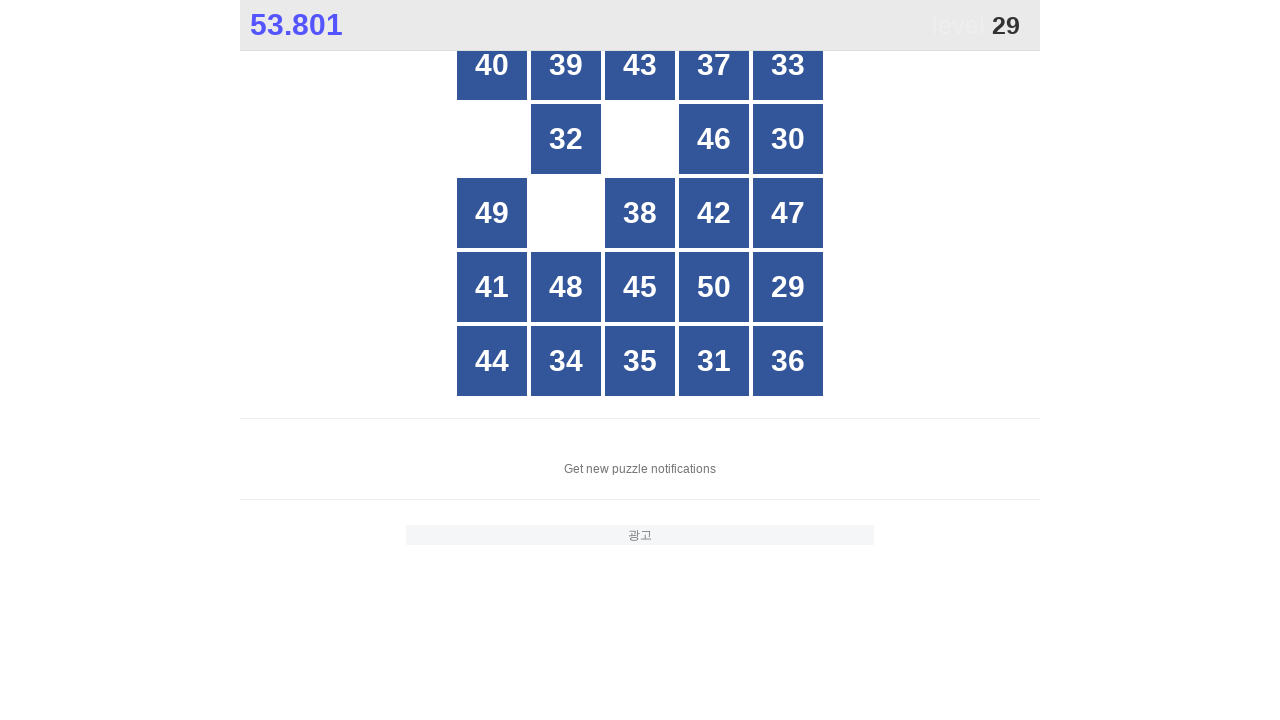

Retrieved text content from grid cell 13
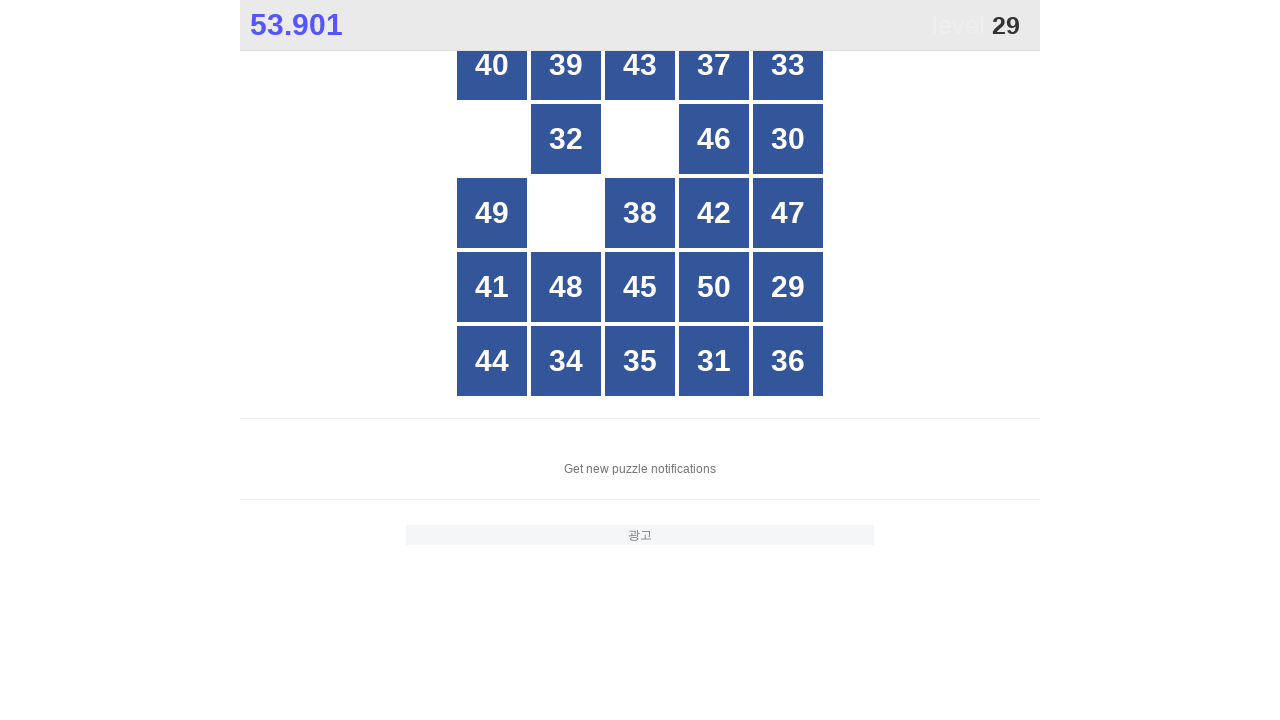

Retrieved text content from grid cell 14
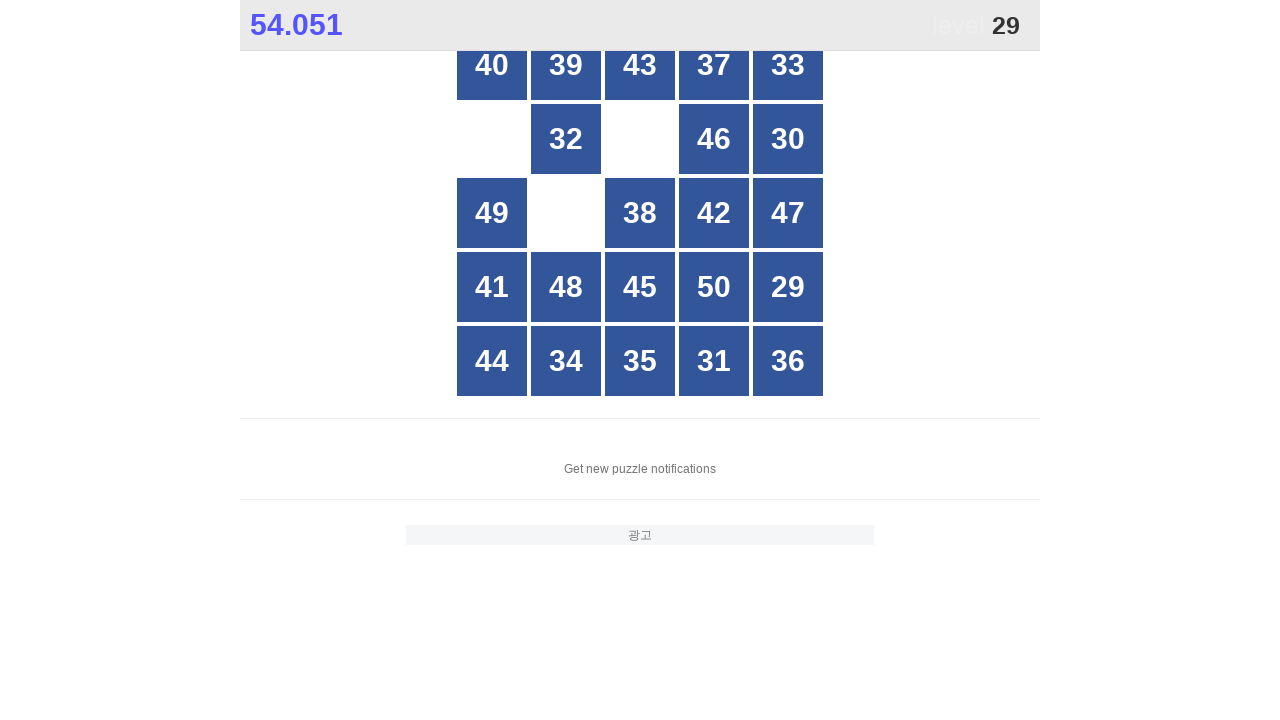

Retrieved text content from grid cell 15
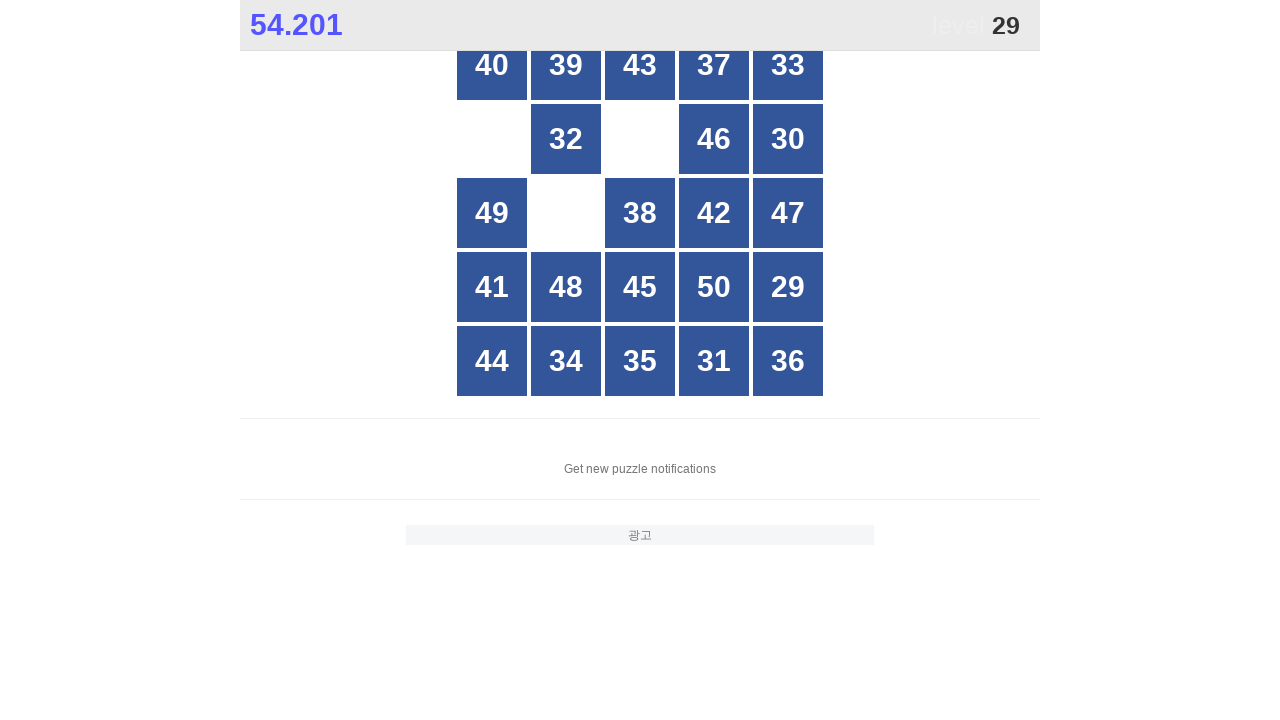

Retrieved text content from grid cell 16
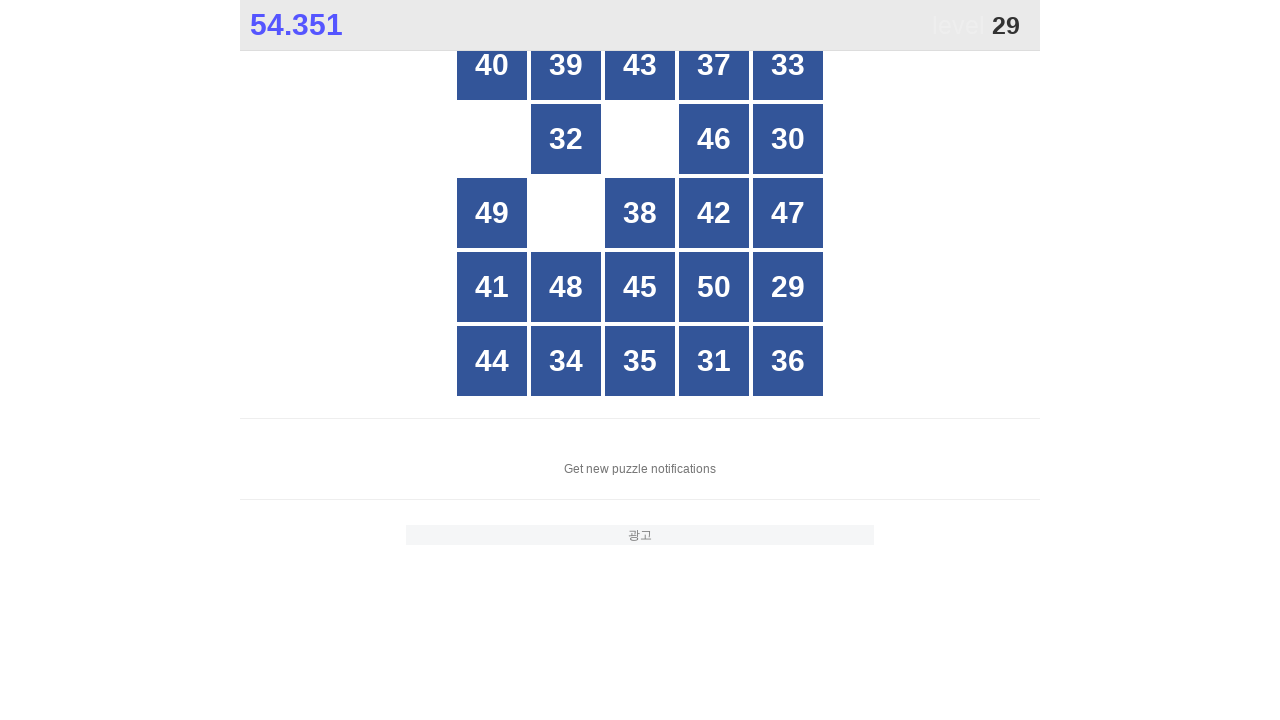

Retrieved text content from grid cell 17
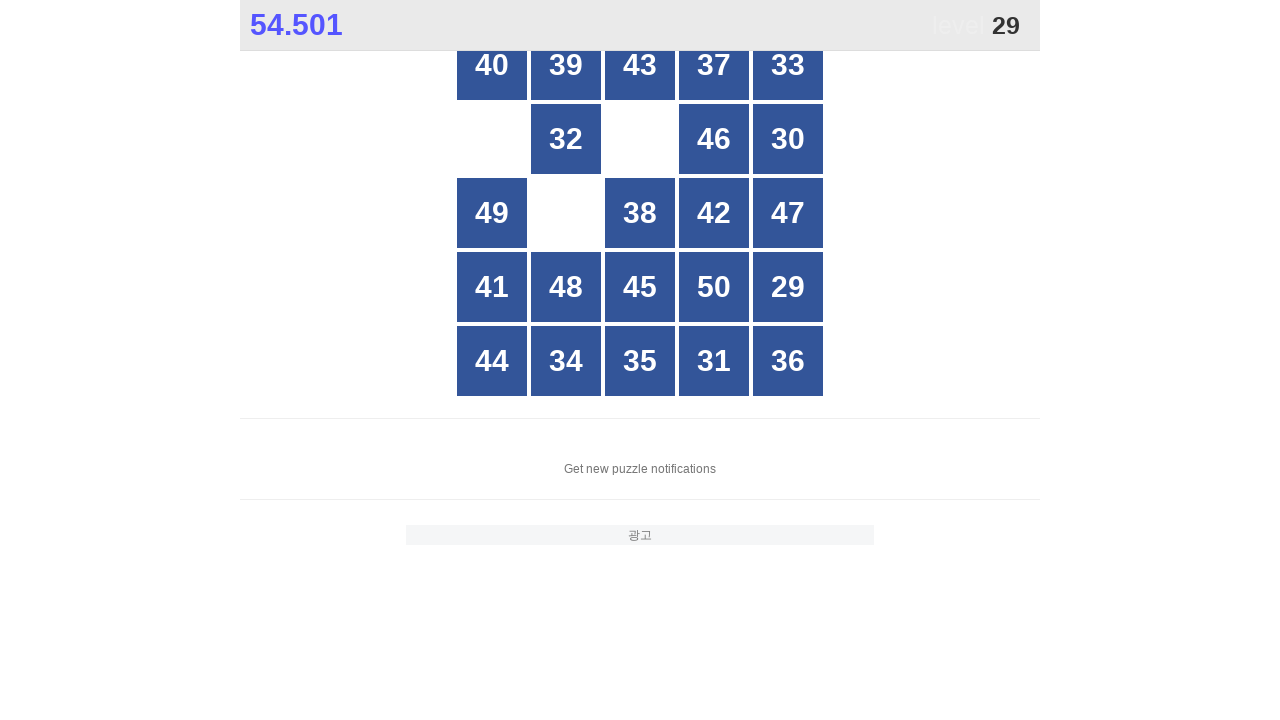

Retrieved text content from grid cell 18
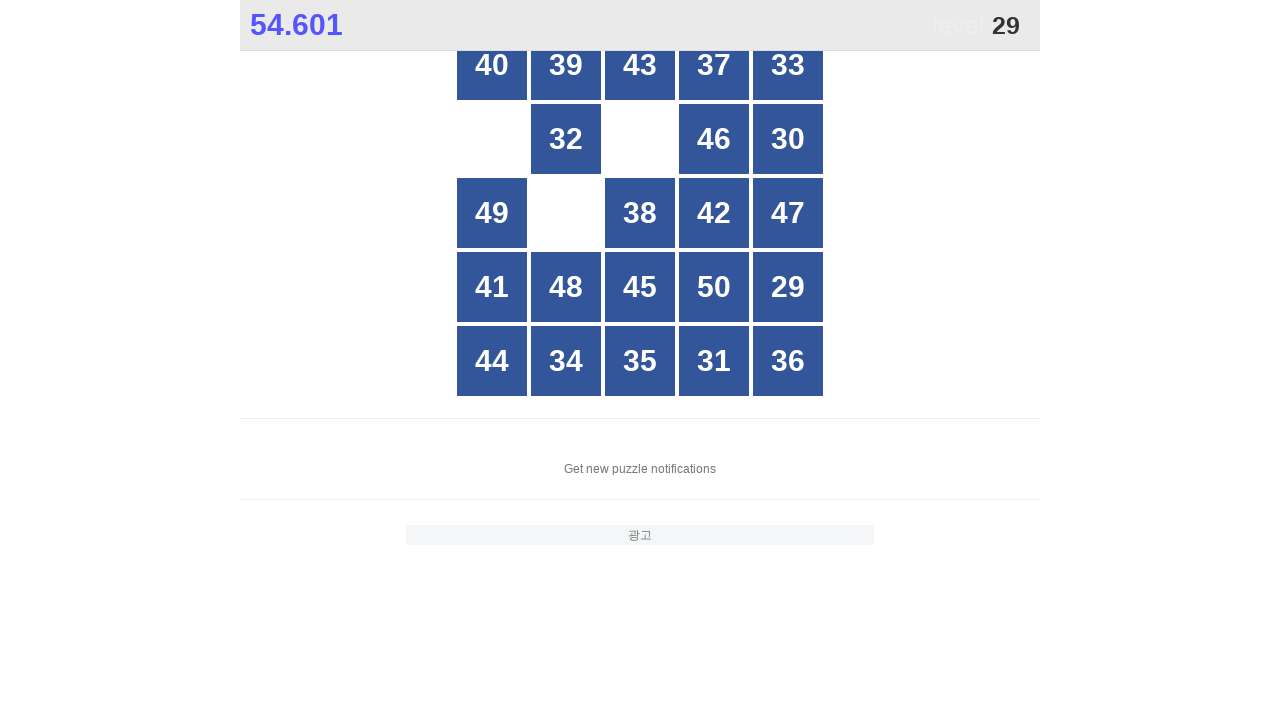

Retrieved text content from grid cell 19
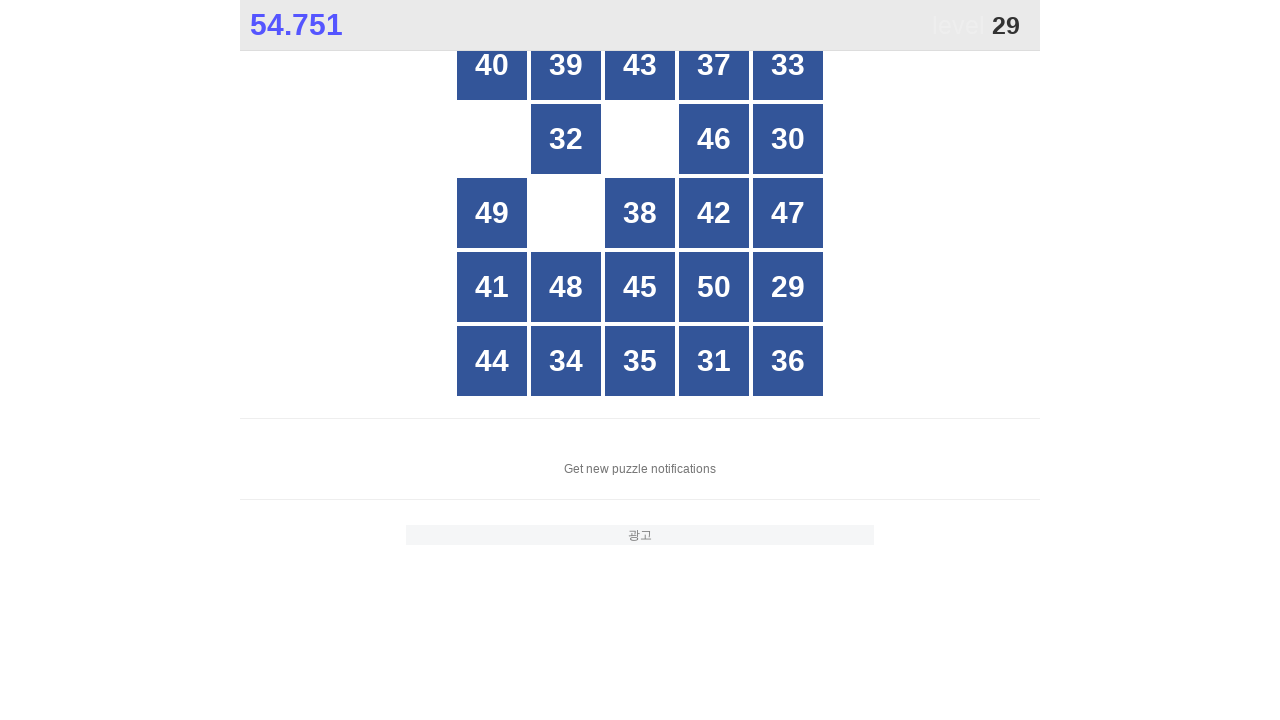

Retrieved text content from grid cell 20
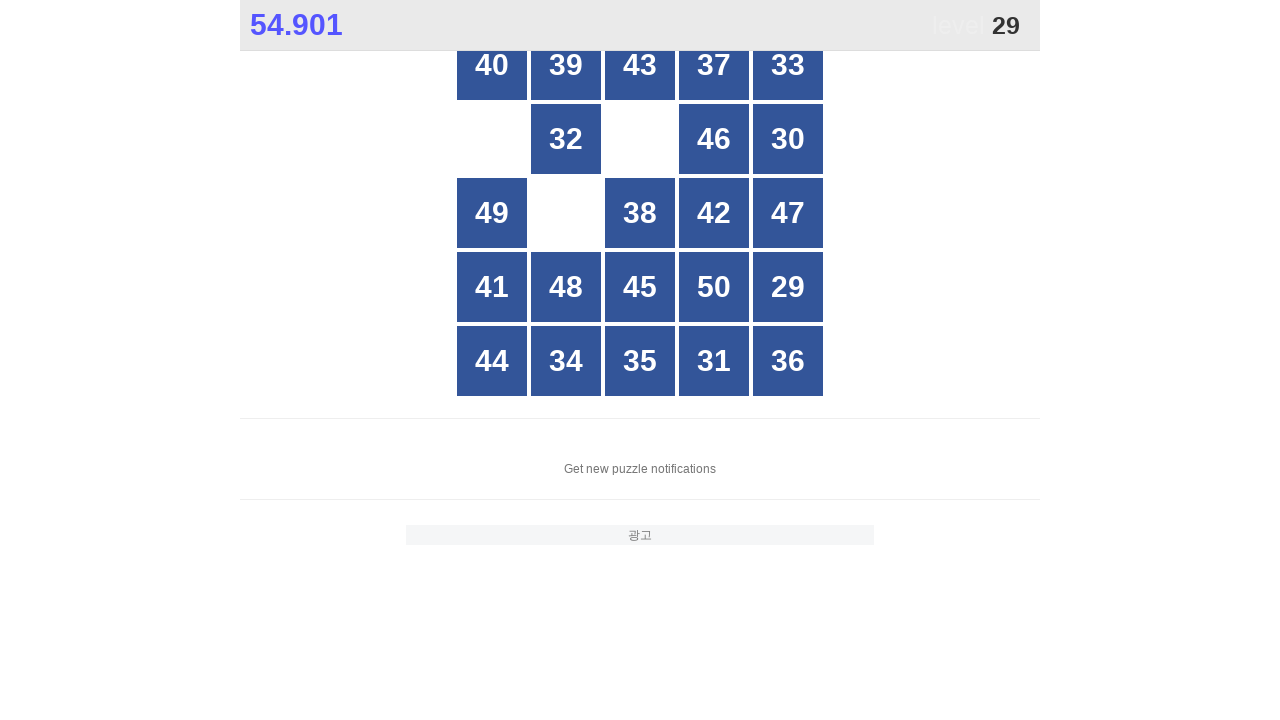

Clicked on number 29 in grid cell 20 at (788, 287) on xpath=//*[@id="grid"]/div[20]
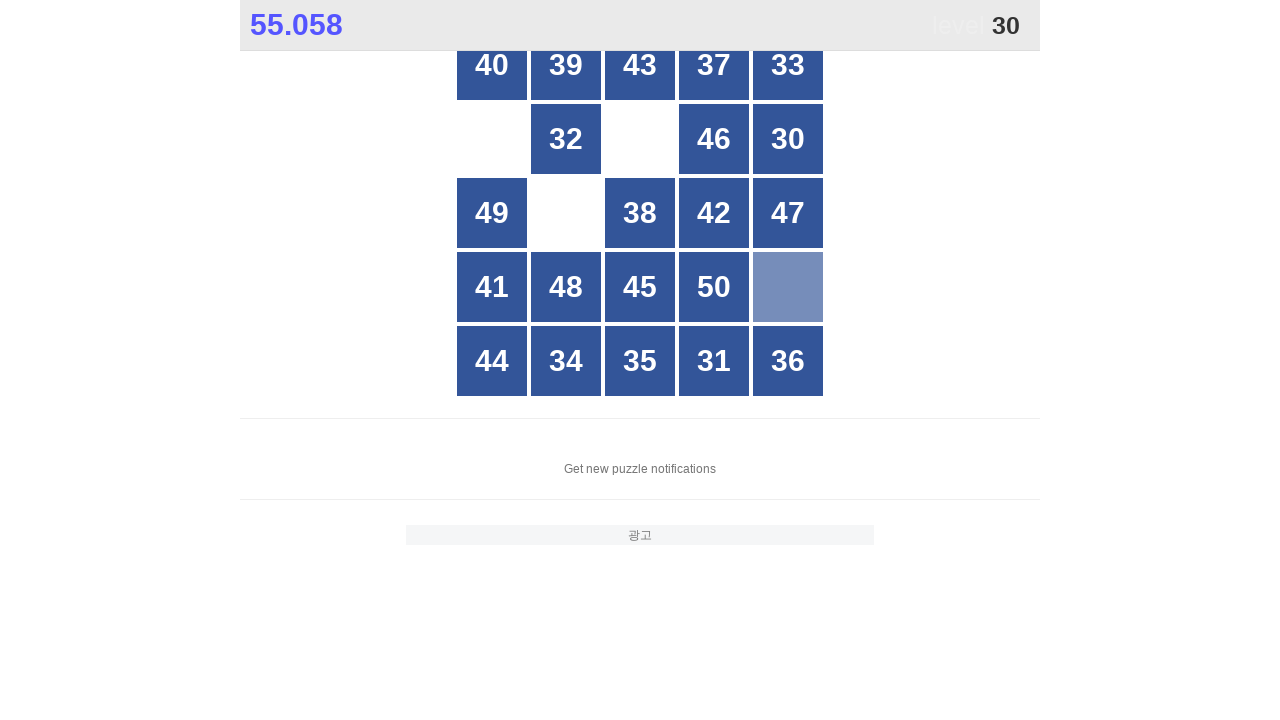

Retrieved text content from grid cell 1
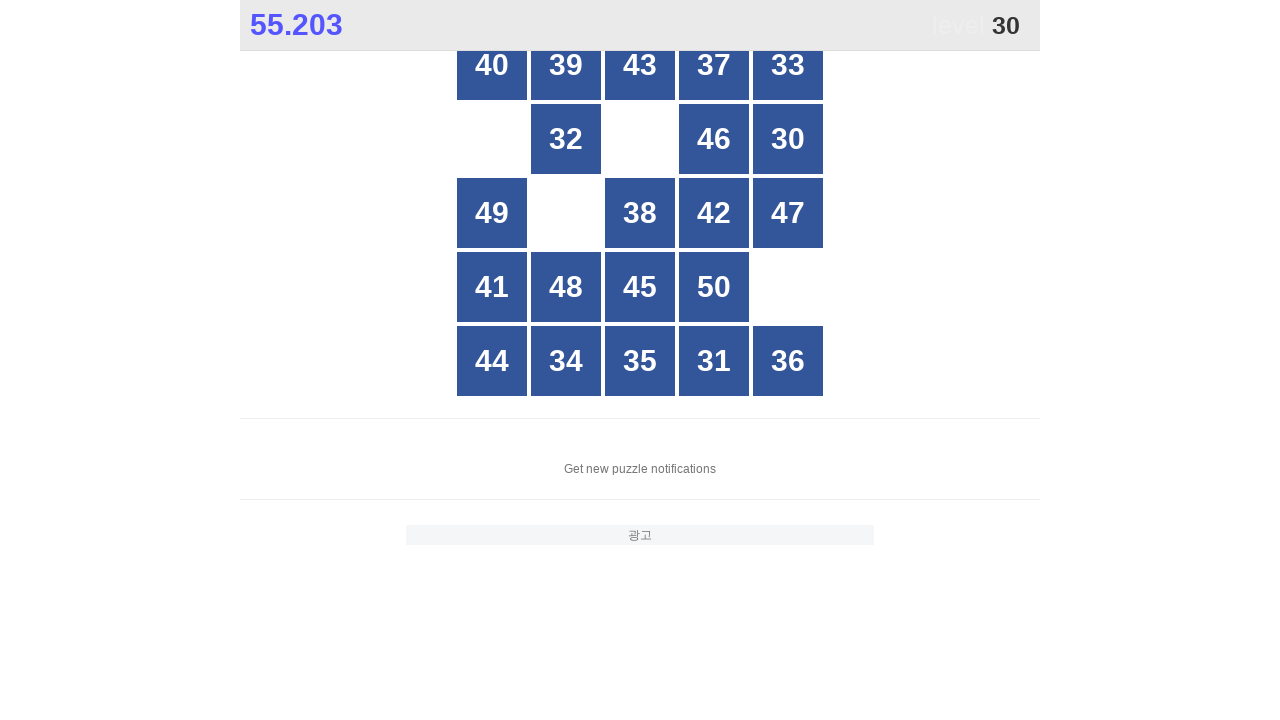

Retrieved text content from grid cell 2
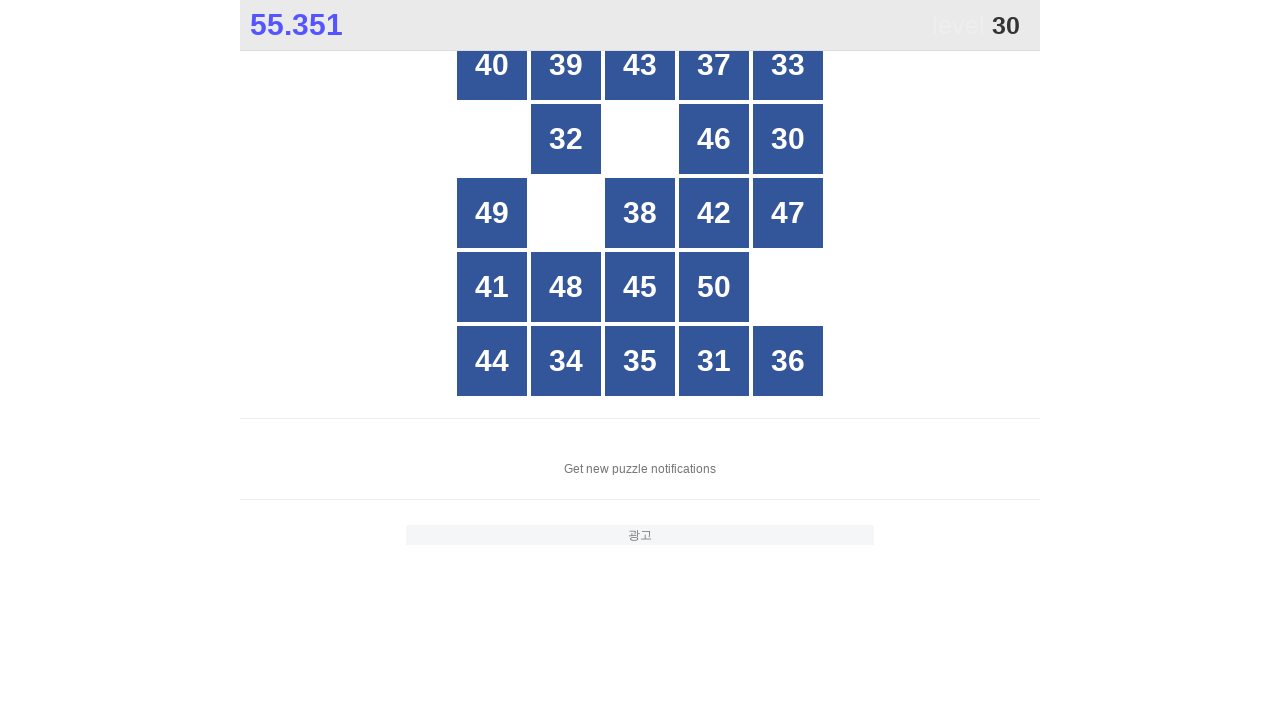

Retrieved text content from grid cell 3
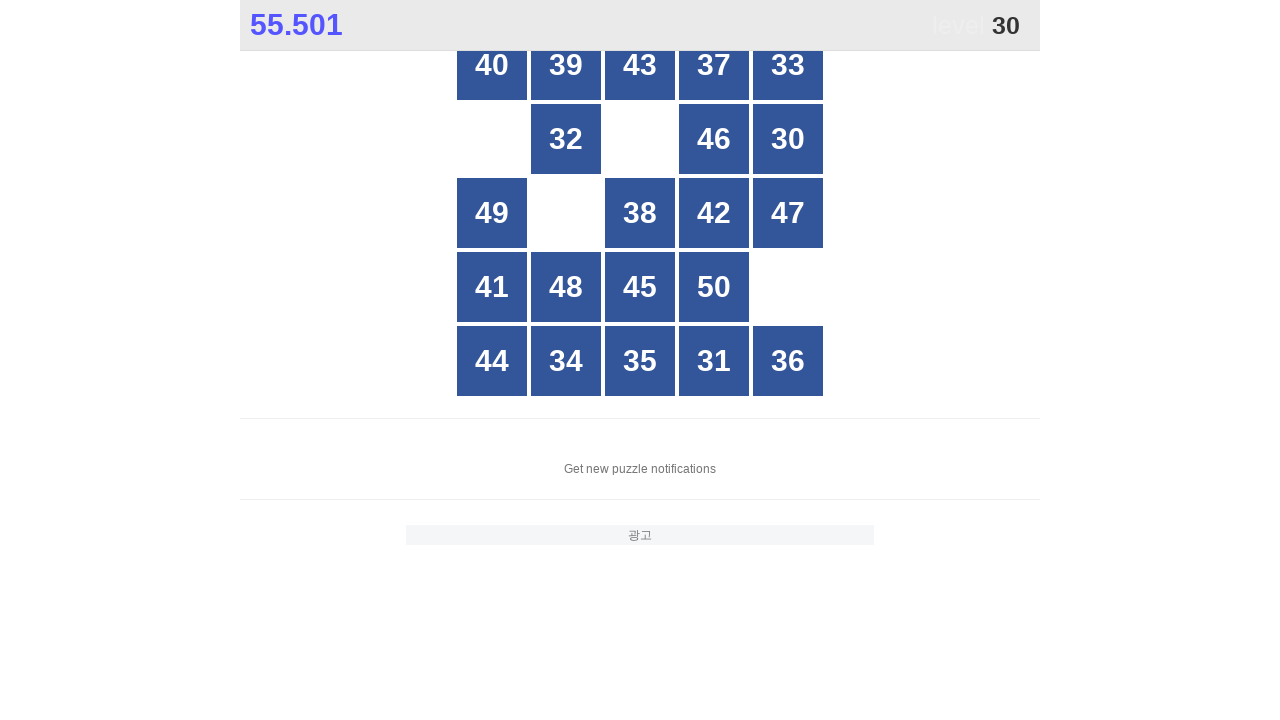

Retrieved text content from grid cell 4
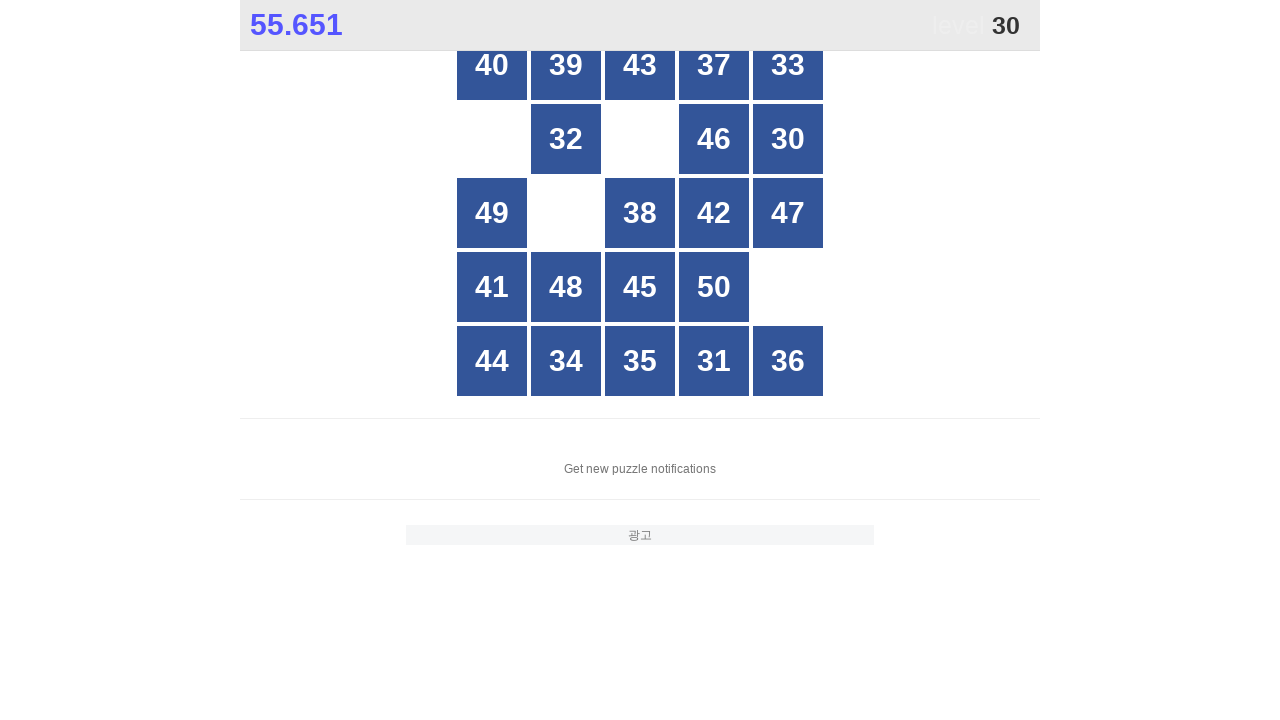

Retrieved text content from grid cell 5
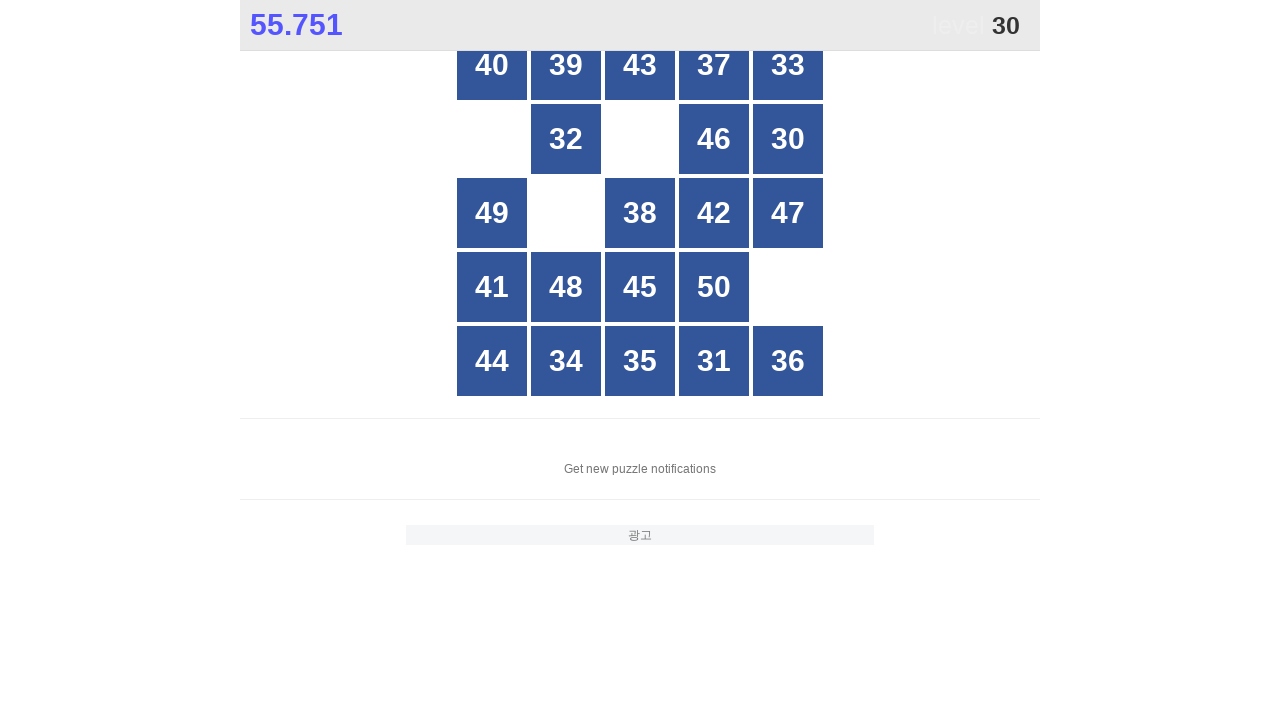

Retrieved text content from grid cell 6
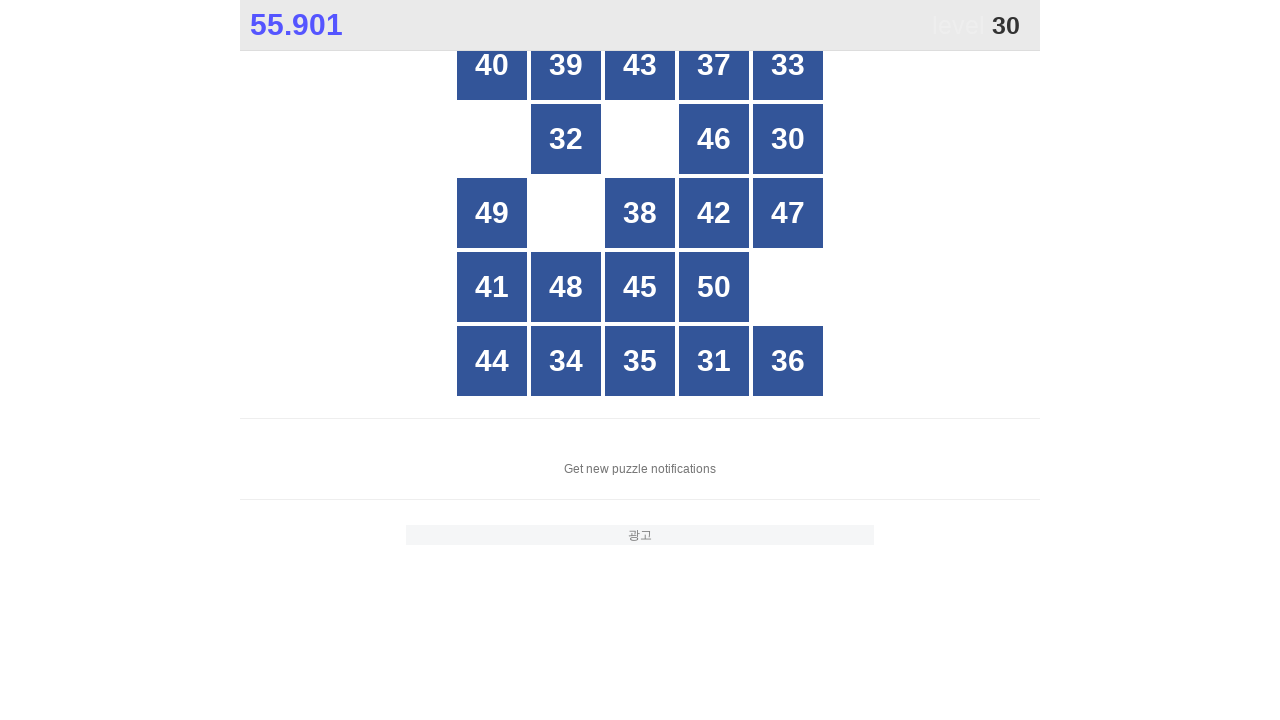

Retrieved text content from grid cell 7
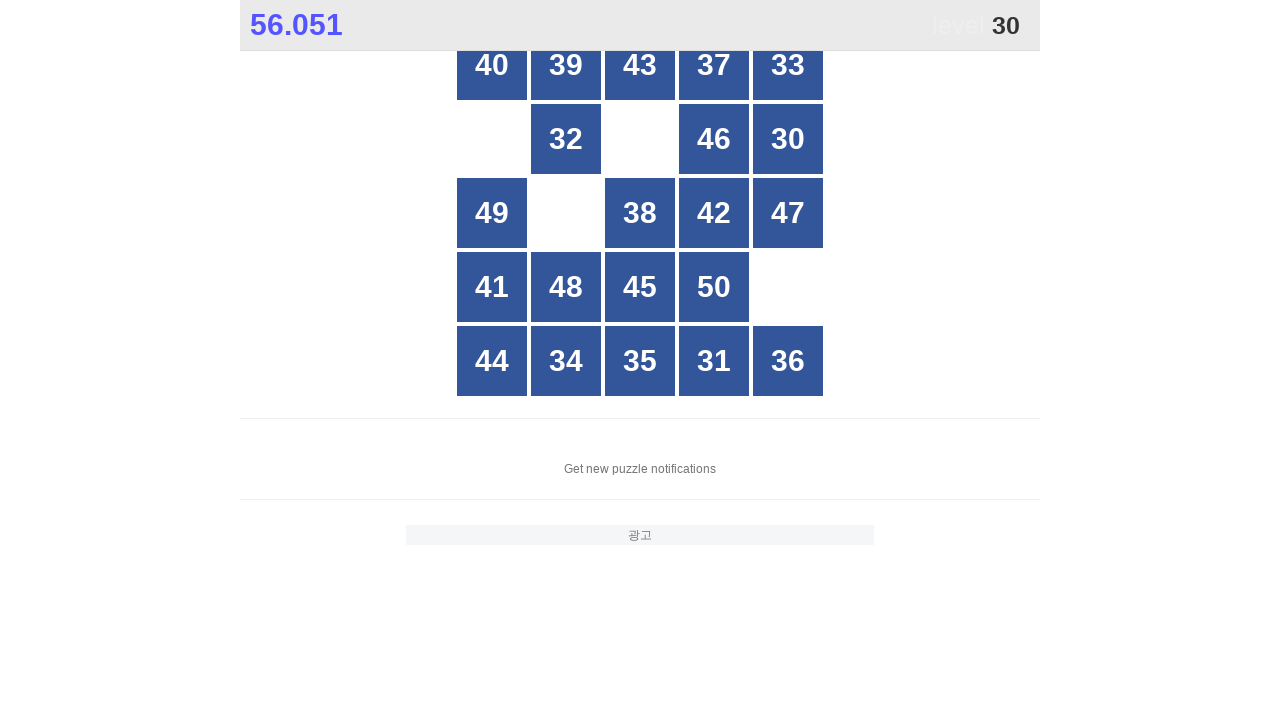

Retrieved text content from grid cell 8
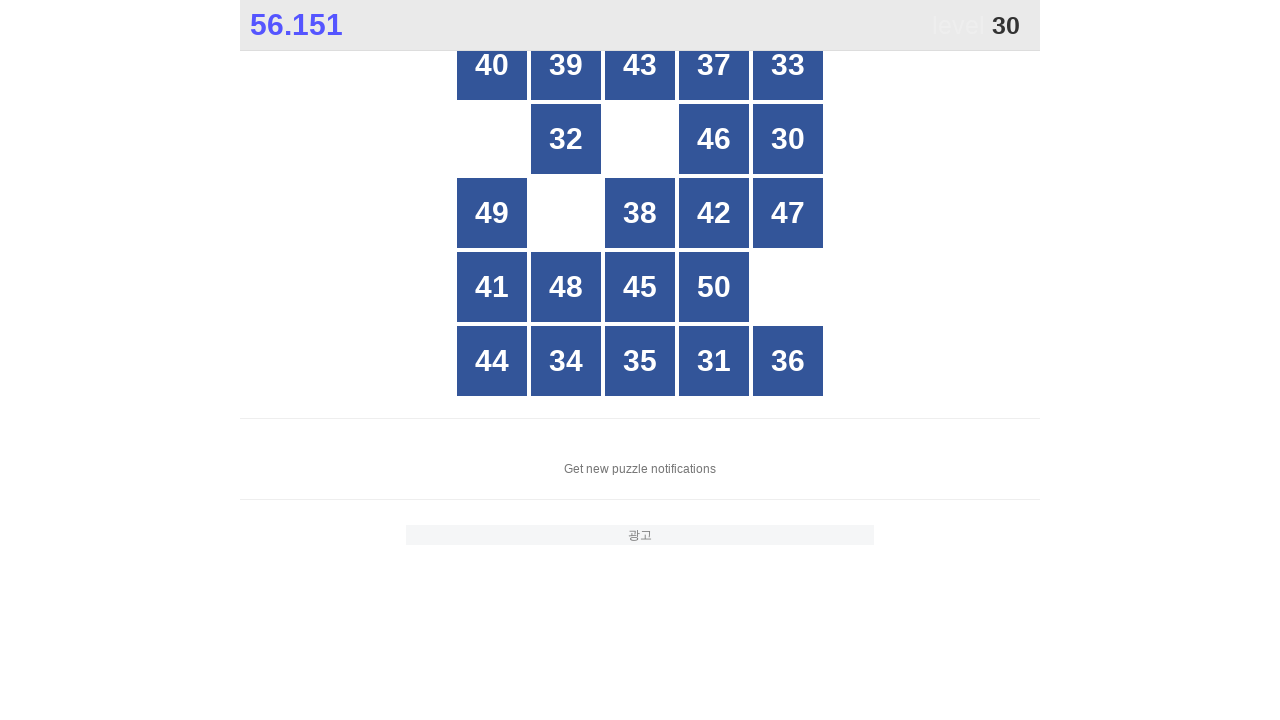

Retrieved text content from grid cell 9
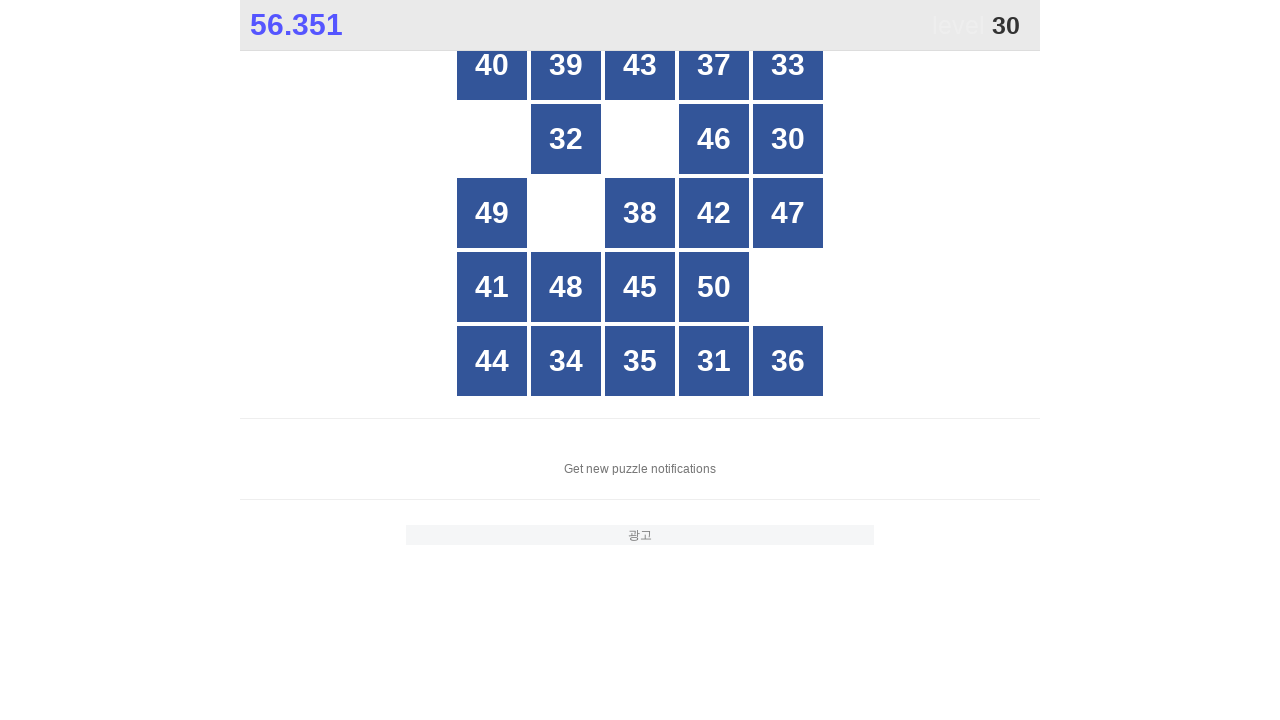

Retrieved text content from grid cell 10
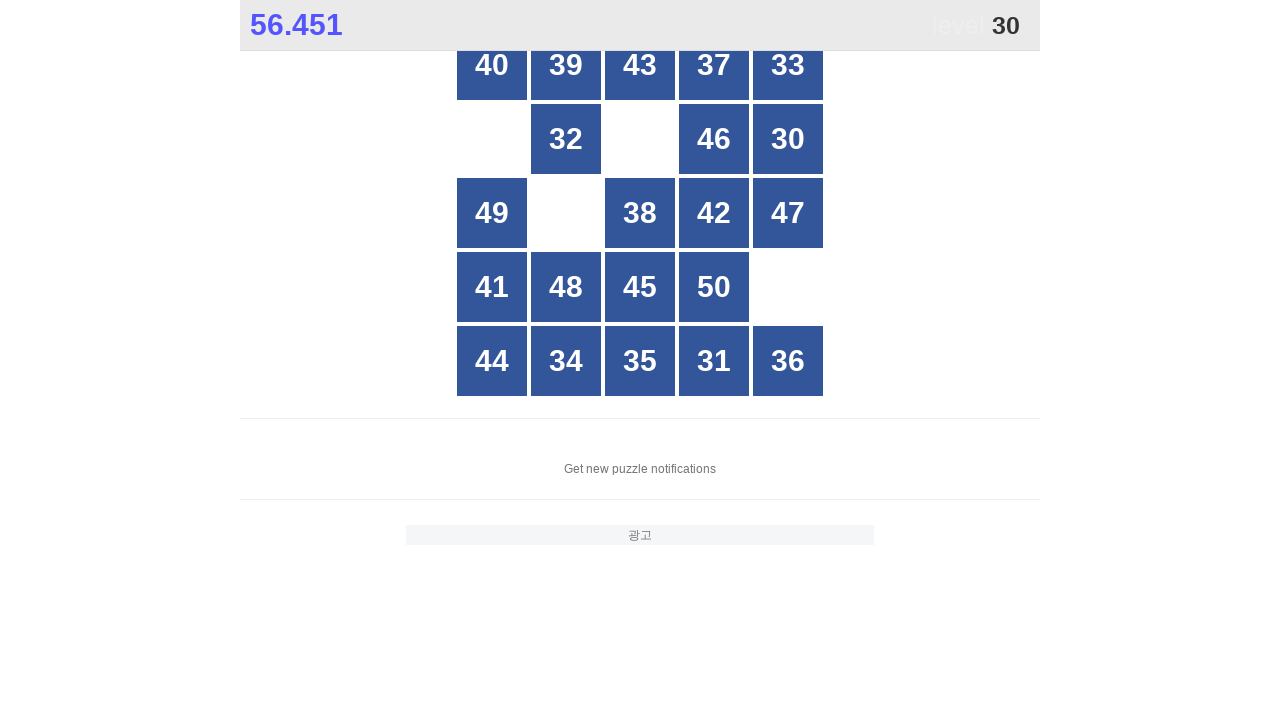

Clicked on number 30 in grid cell 10 at (788, 139) on xpath=//*[@id="grid"]/div[10]
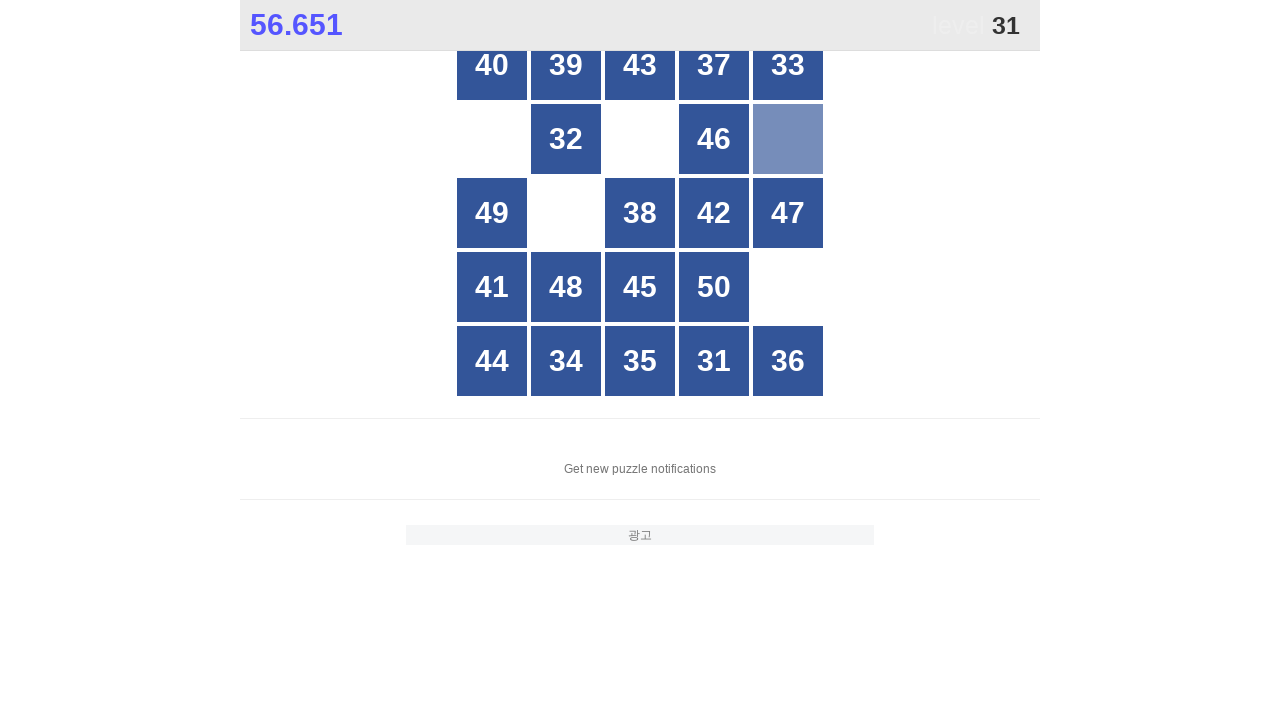

Retrieved text content from grid cell 1
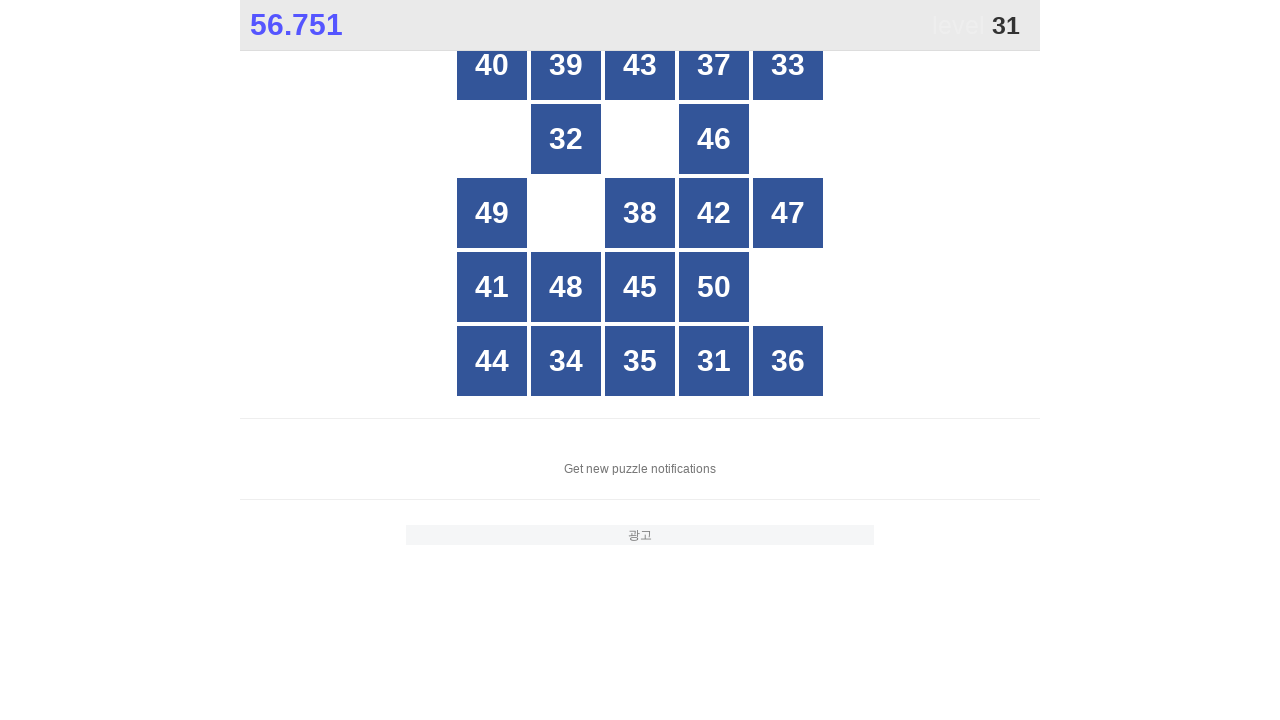

Retrieved text content from grid cell 2
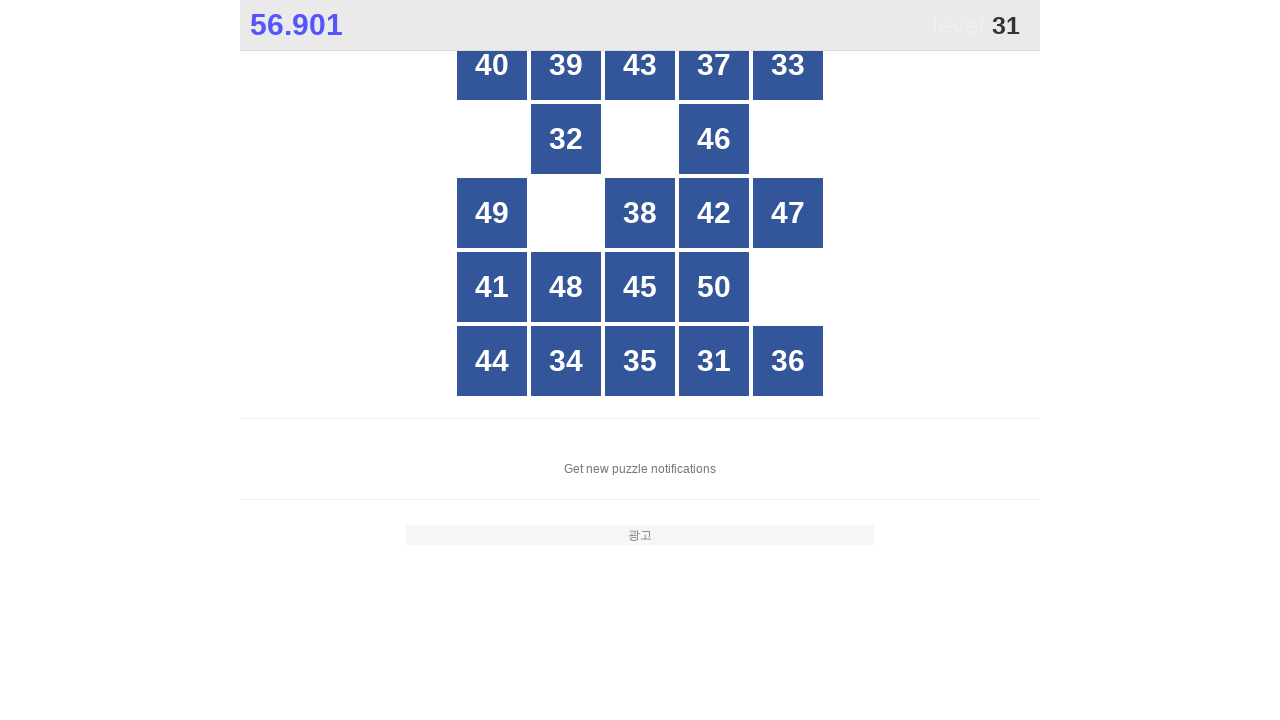

Retrieved text content from grid cell 3
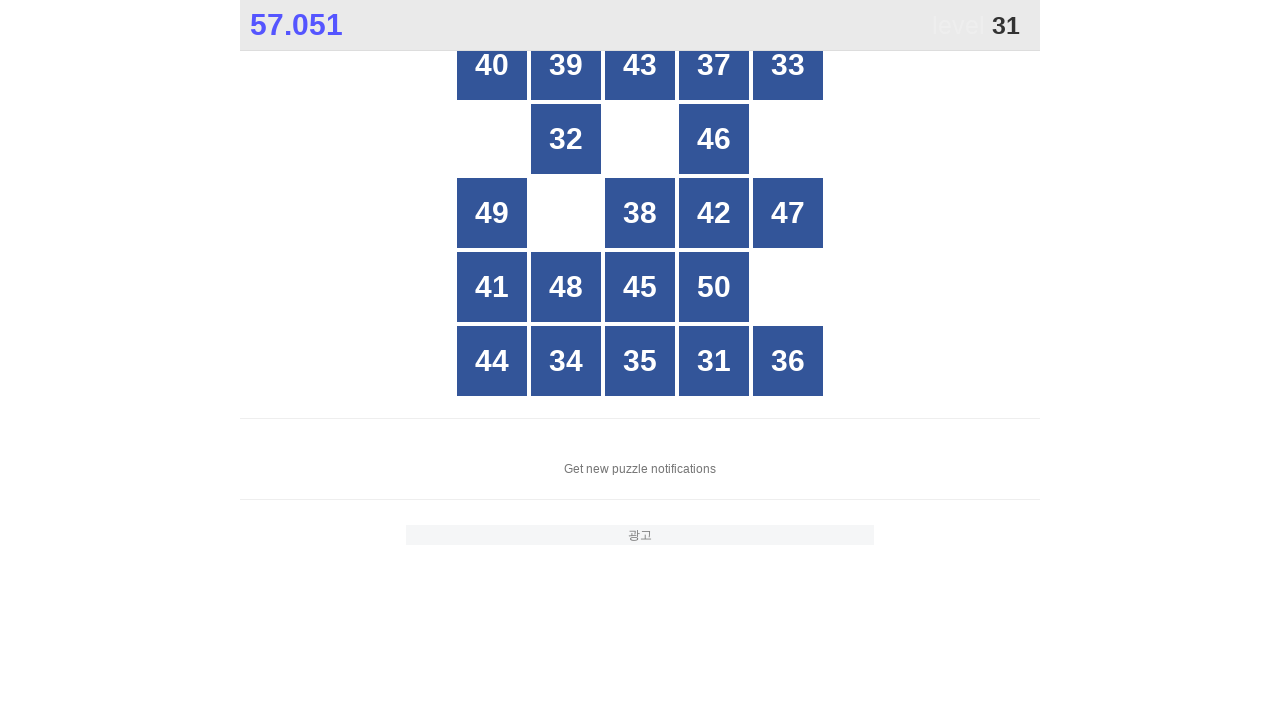

Retrieved text content from grid cell 4
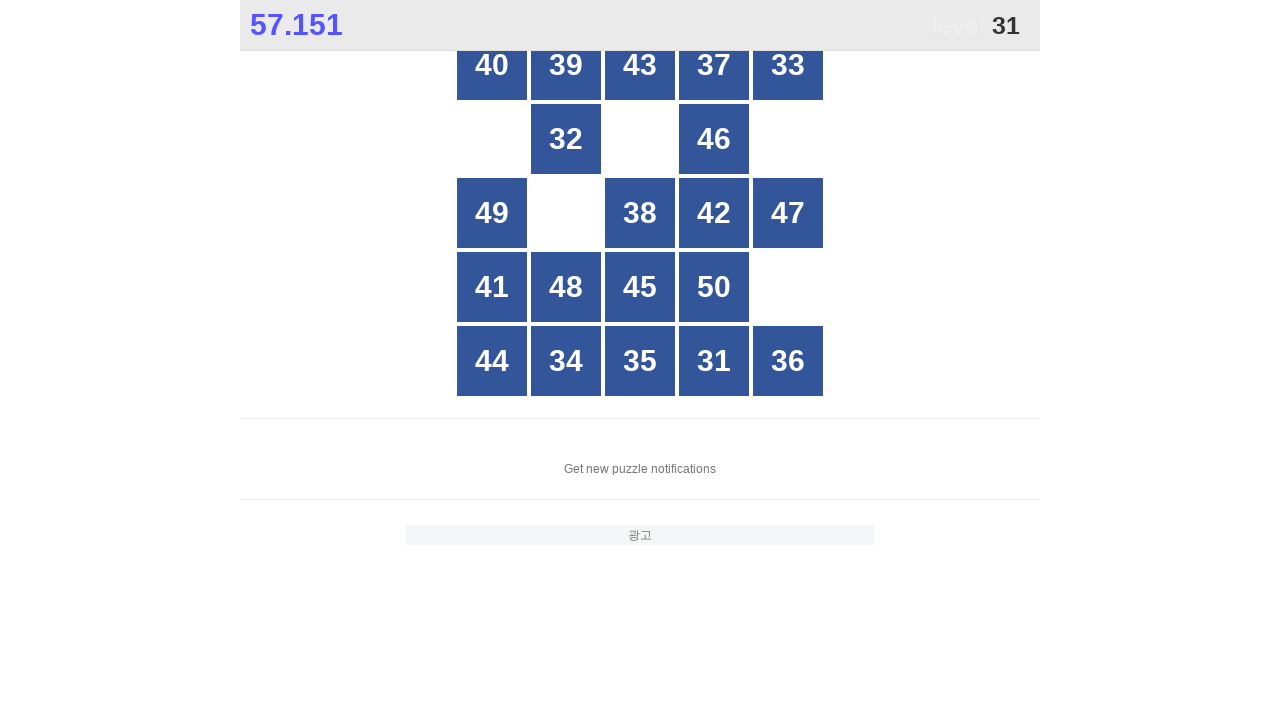

Retrieved text content from grid cell 5
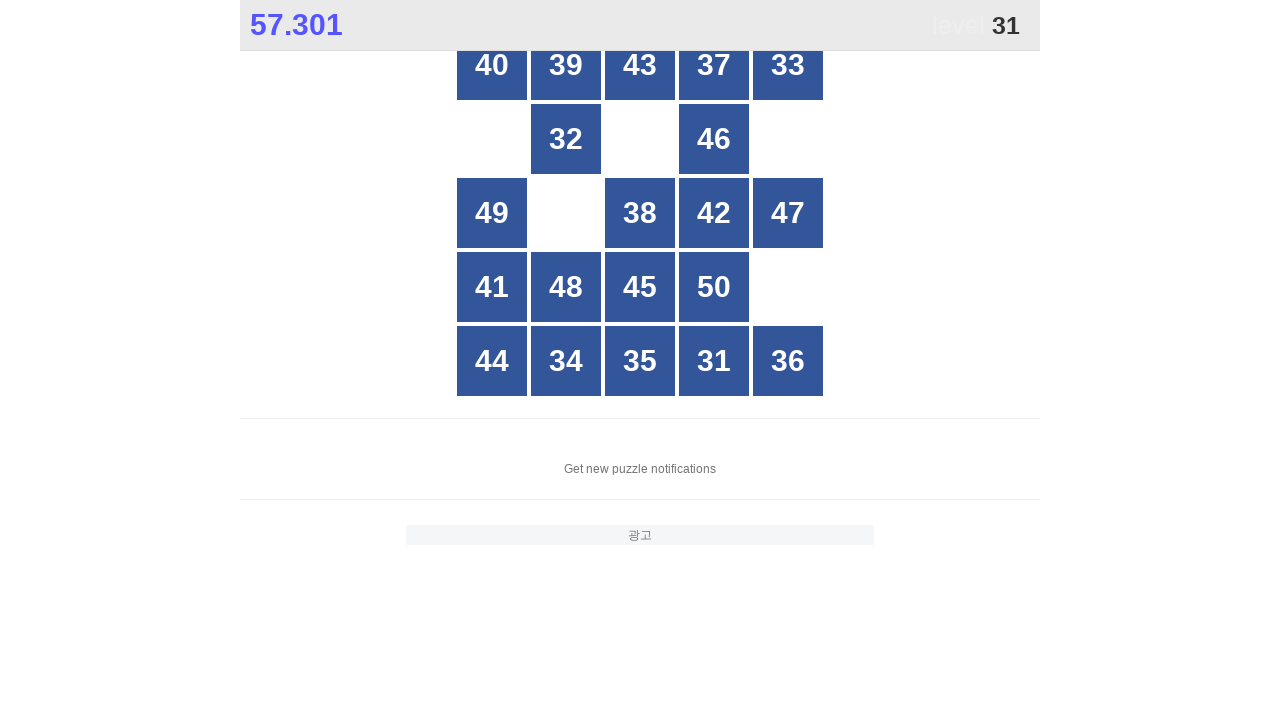

Retrieved text content from grid cell 6
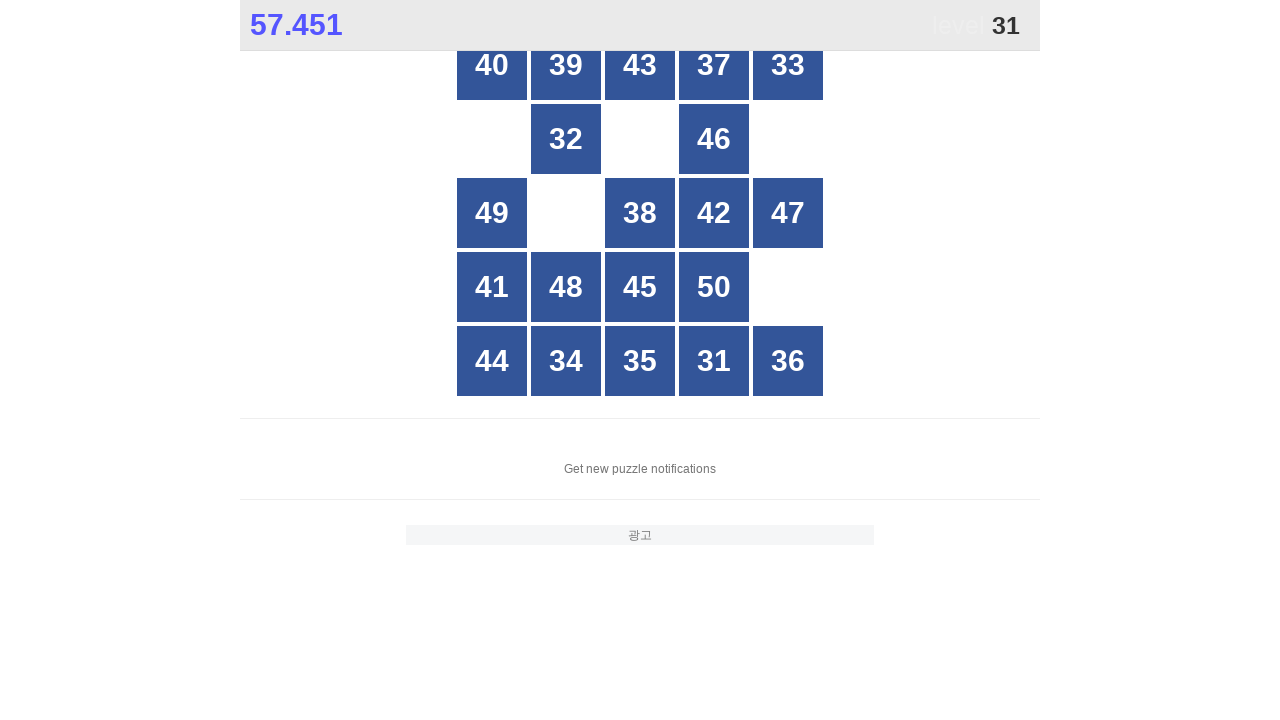

Retrieved text content from grid cell 7
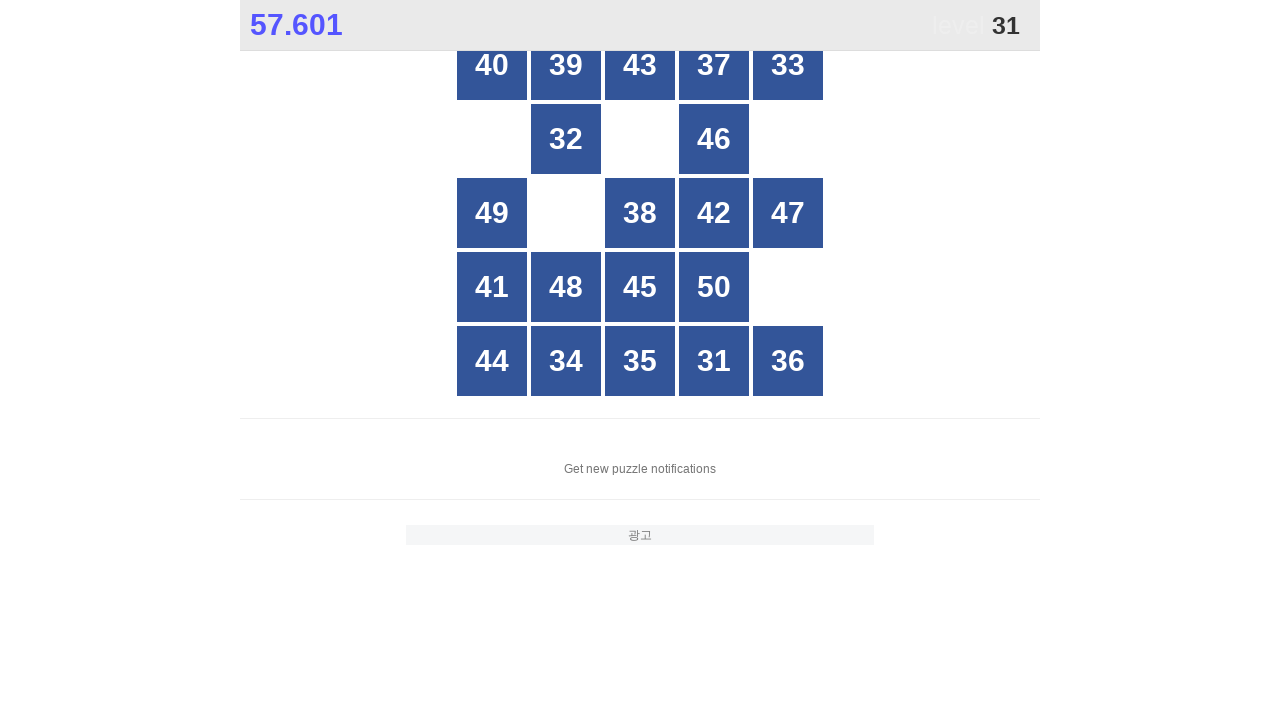

Retrieved text content from grid cell 8
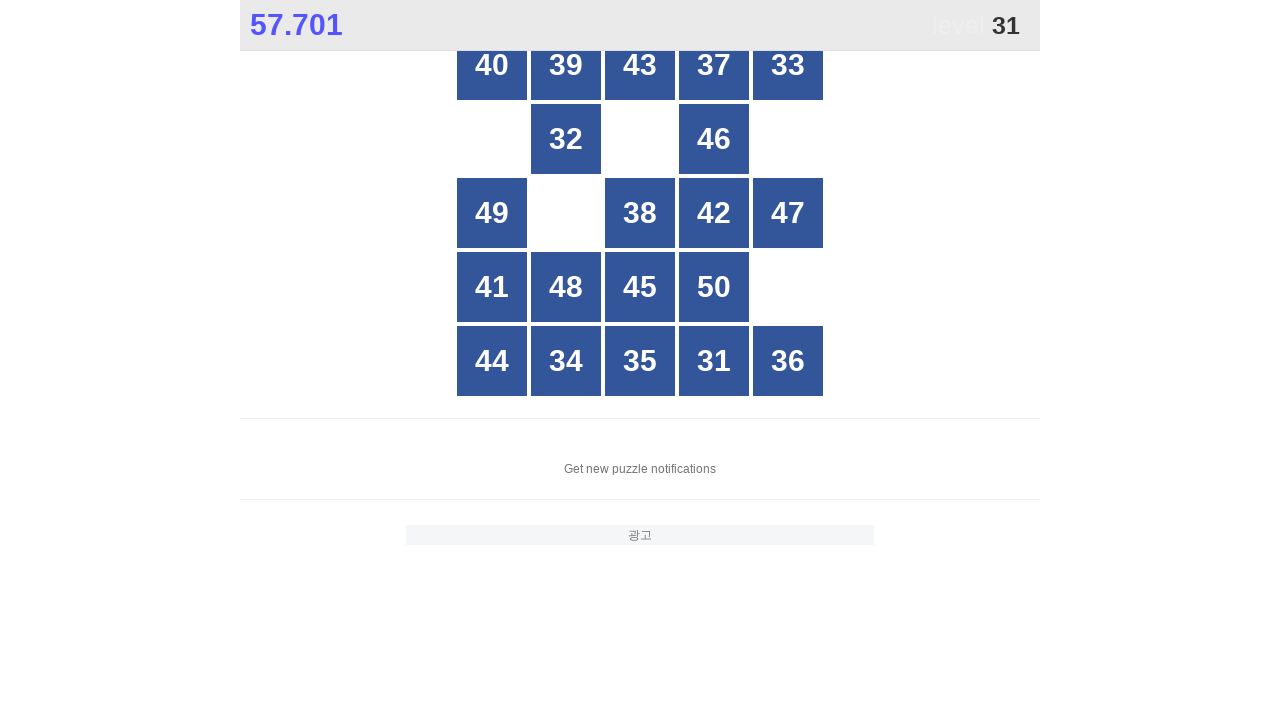

Retrieved text content from grid cell 9
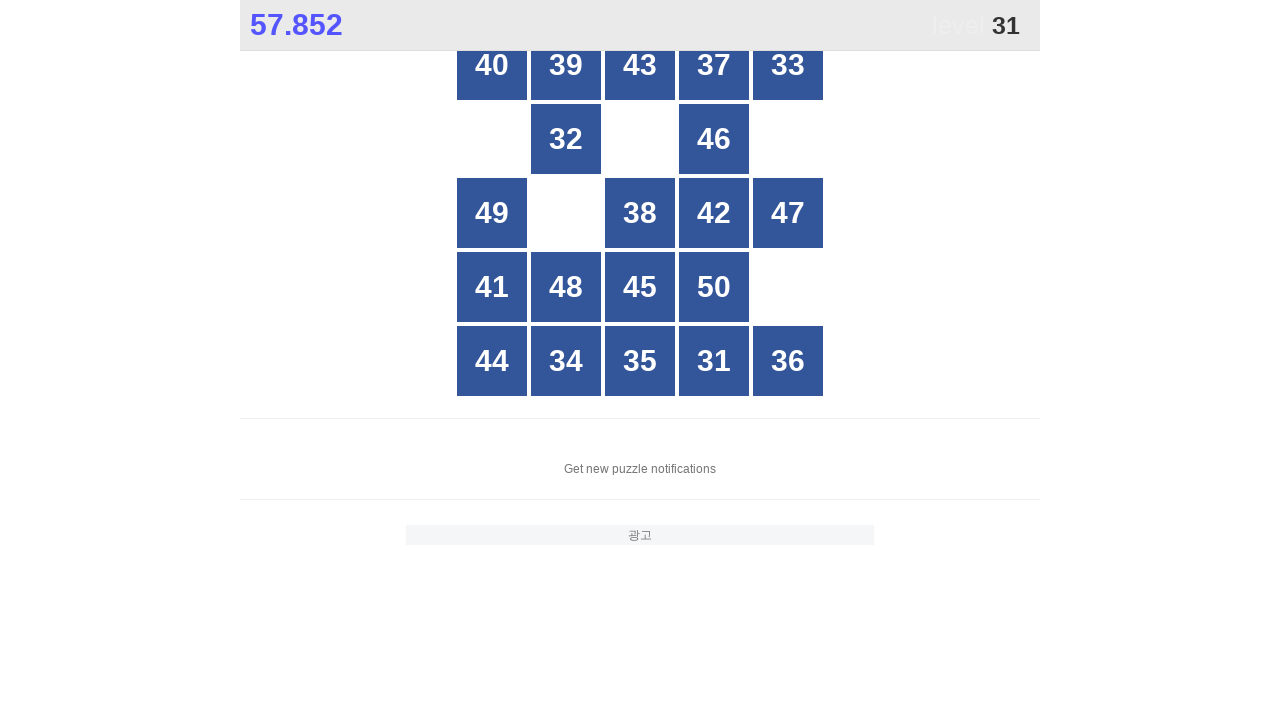

Retrieved text content from grid cell 10
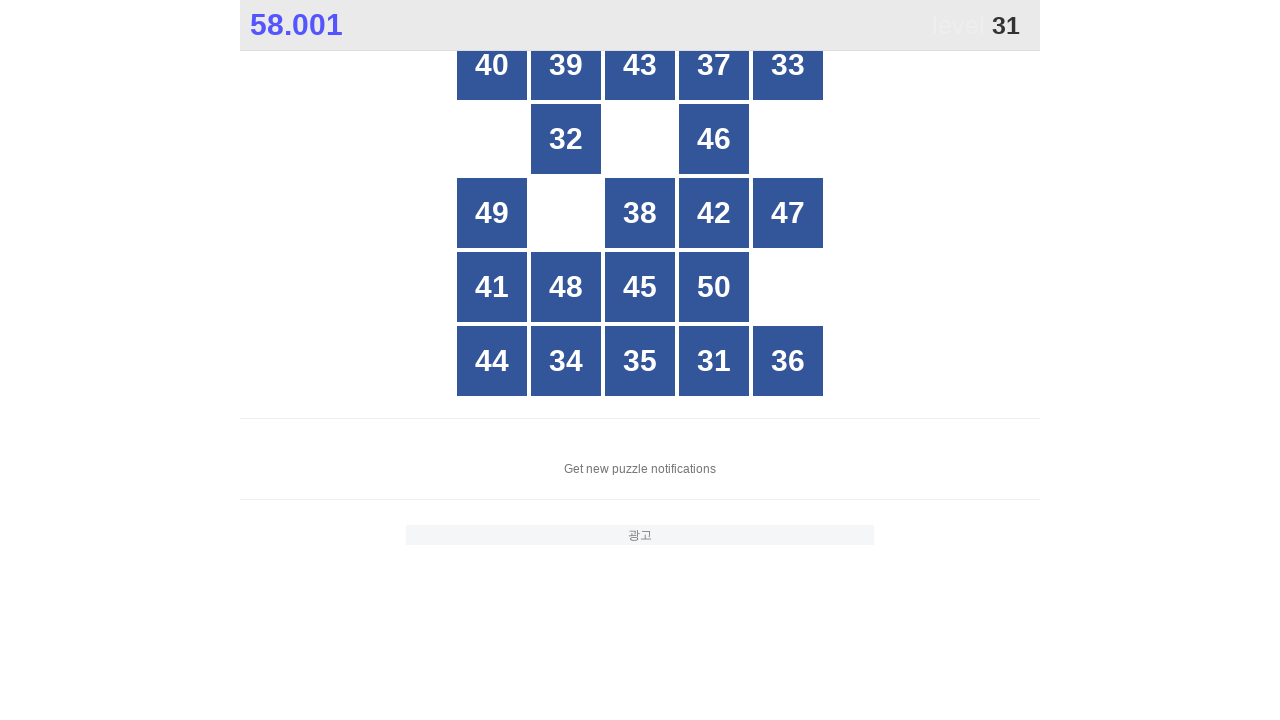

Retrieved text content from grid cell 11
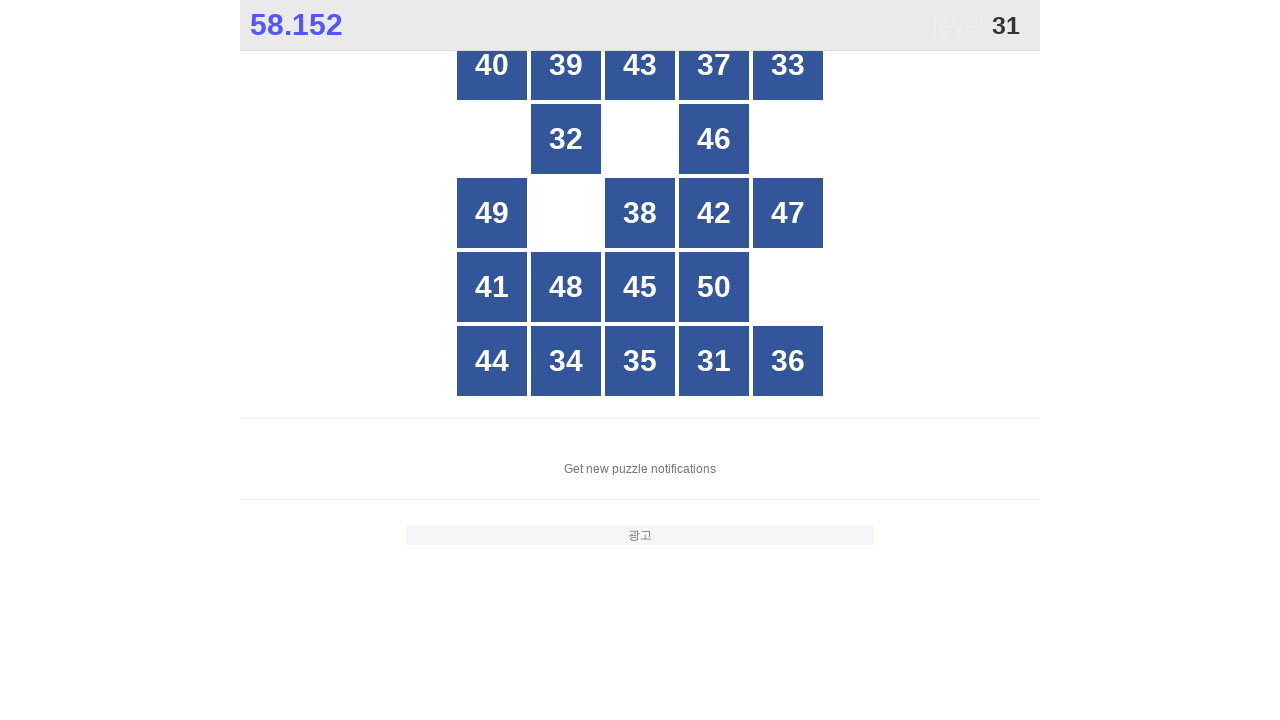

Retrieved text content from grid cell 12
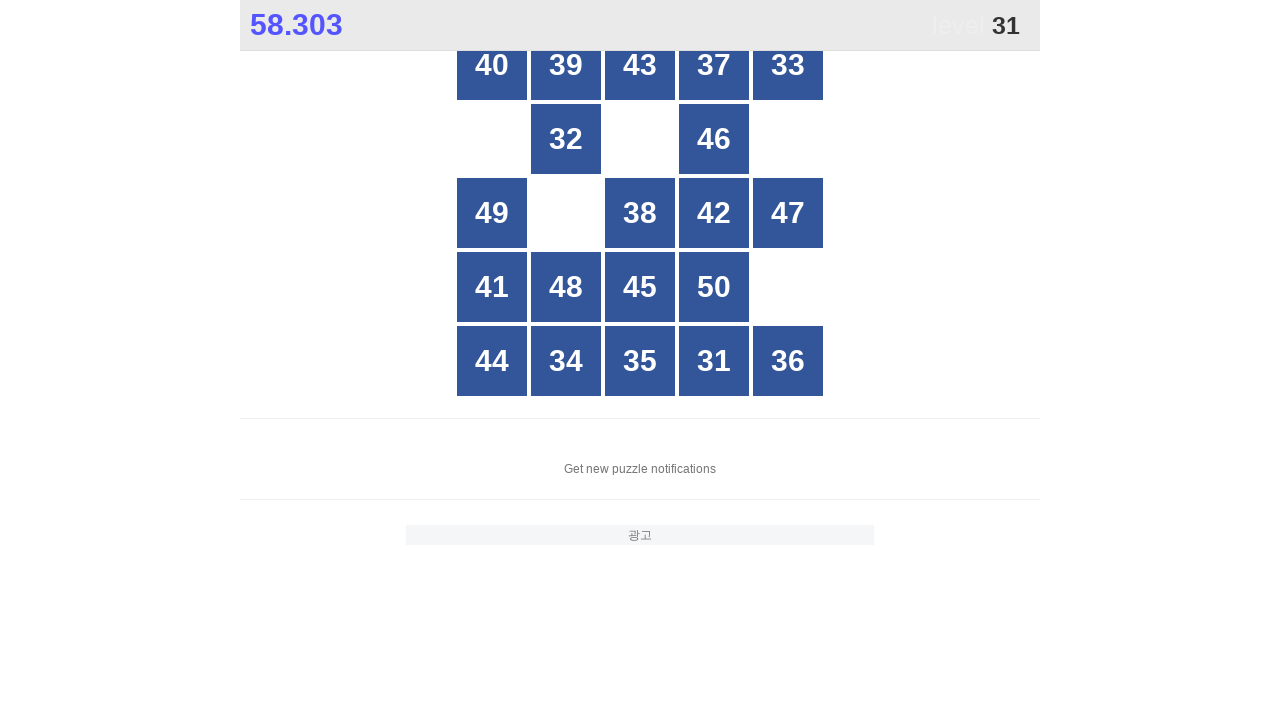

Retrieved text content from grid cell 13
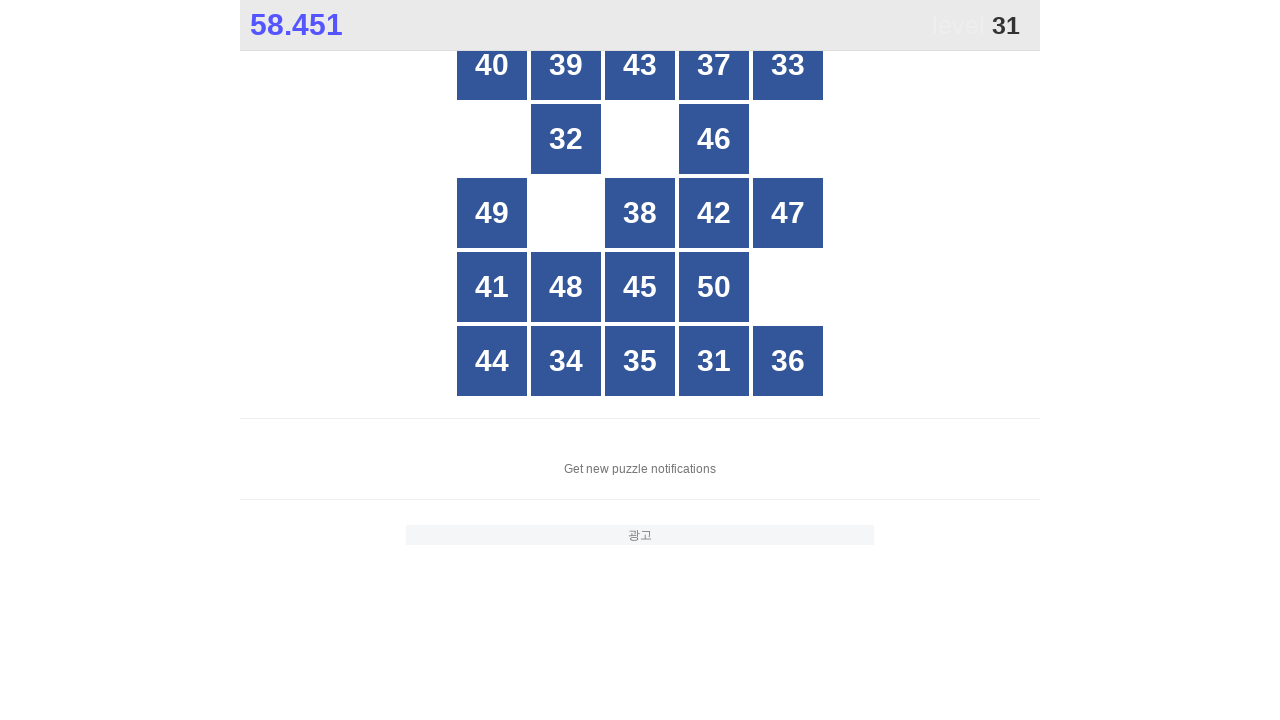

Retrieved text content from grid cell 14
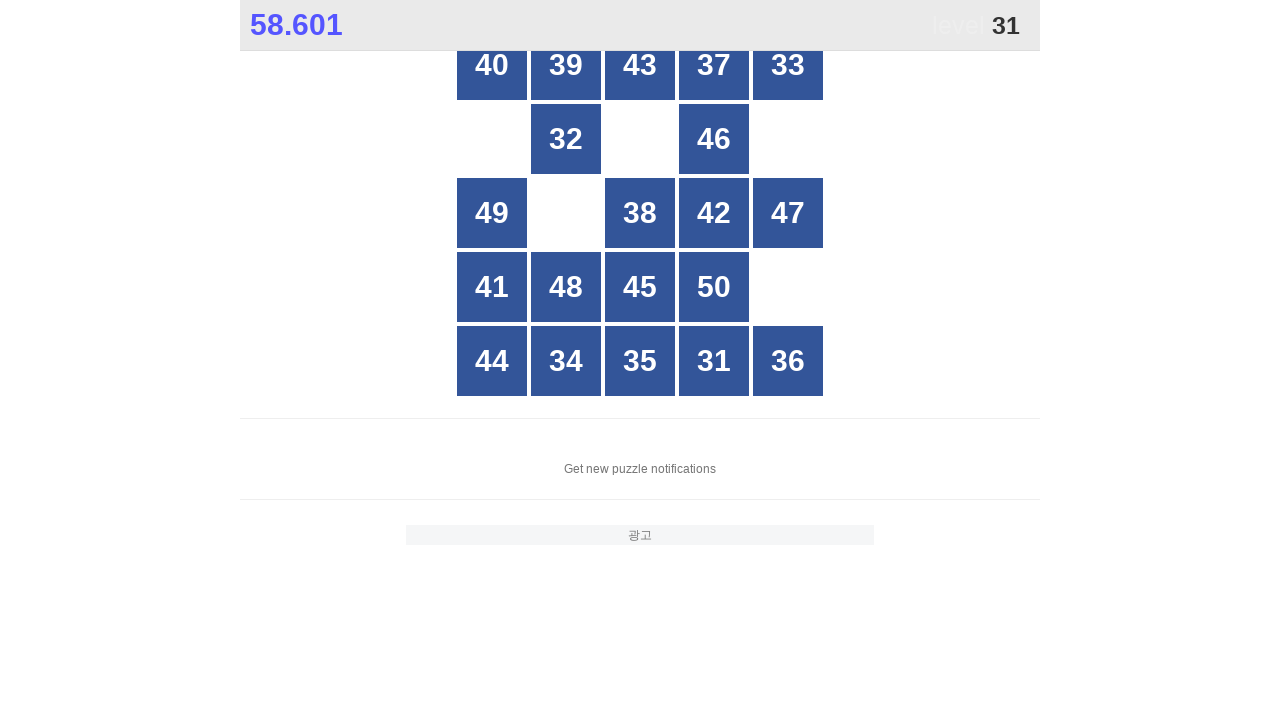

Retrieved text content from grid cell 15
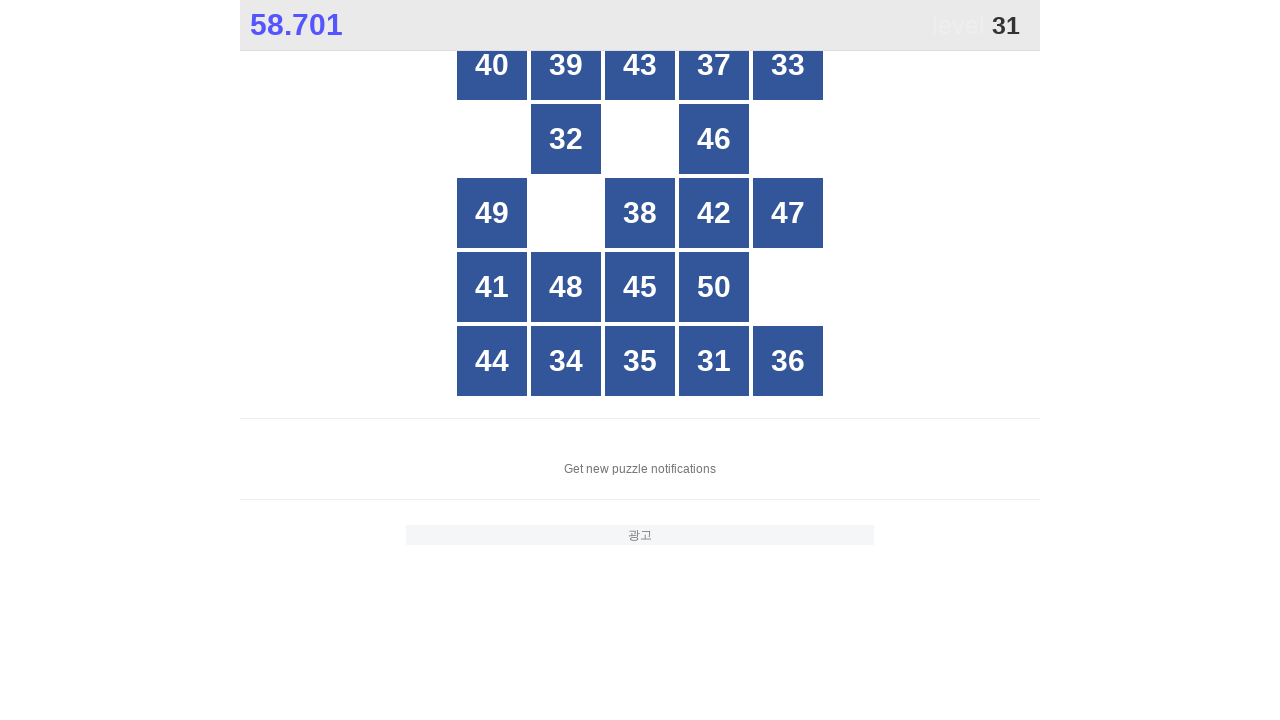

Retrieved text content from grid cell 16
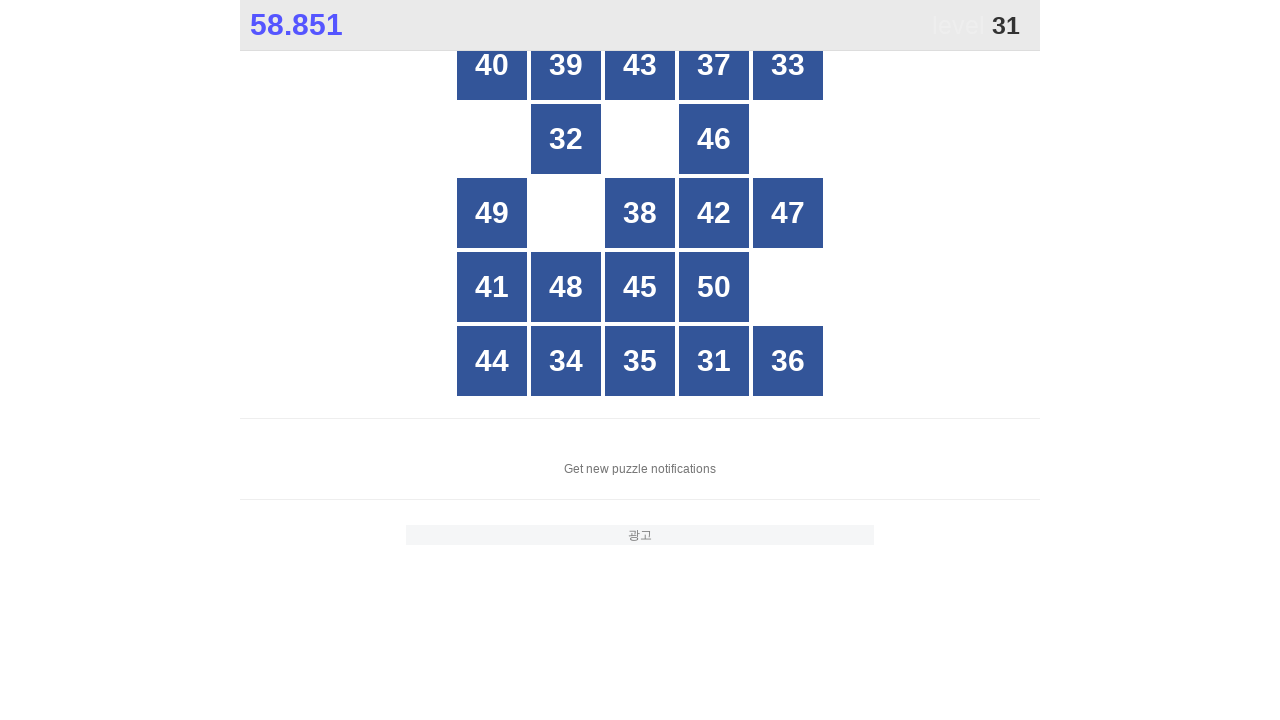

Retrieved text content from grid cell 17
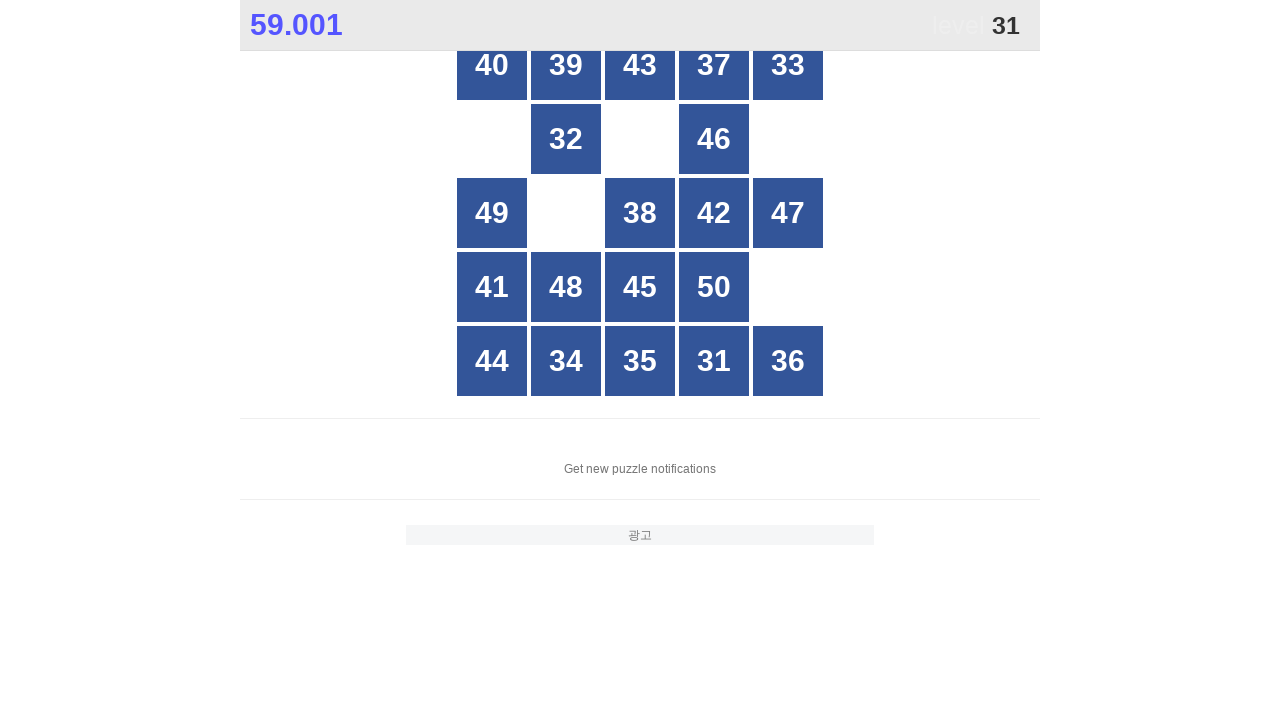

Retrieved text content from grid cell 18
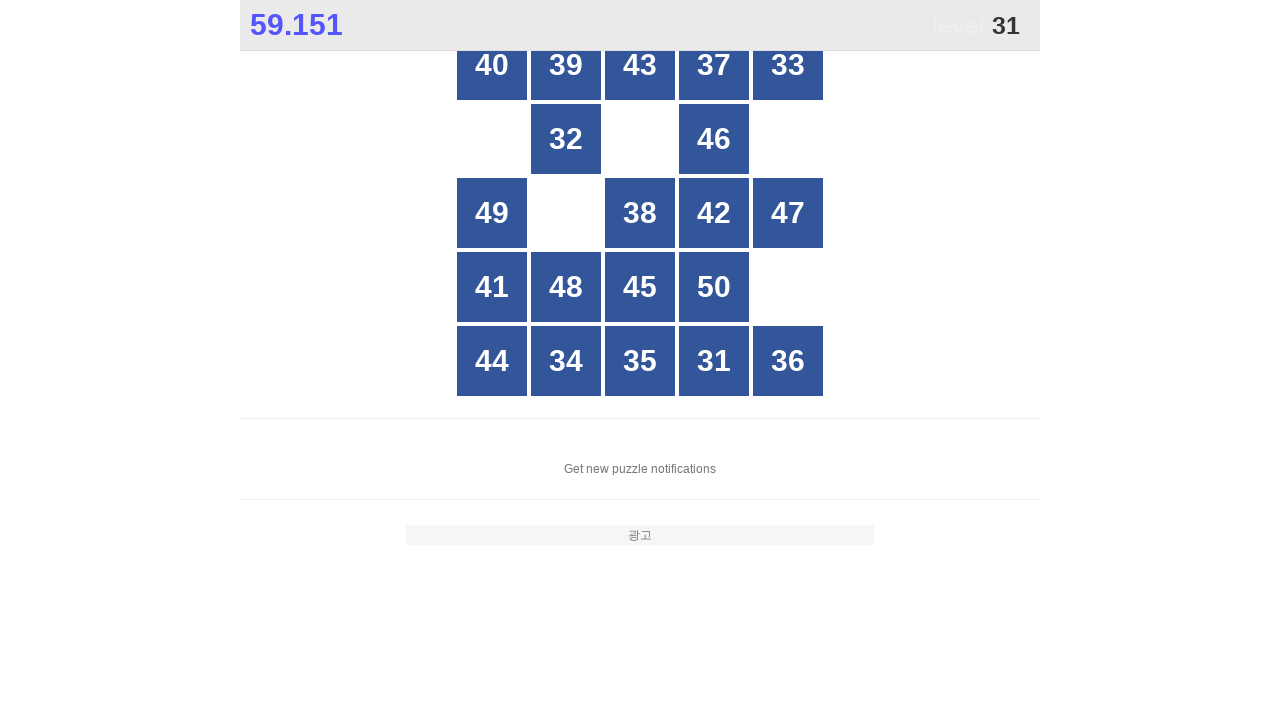

Retrieved text content from grid cell 19
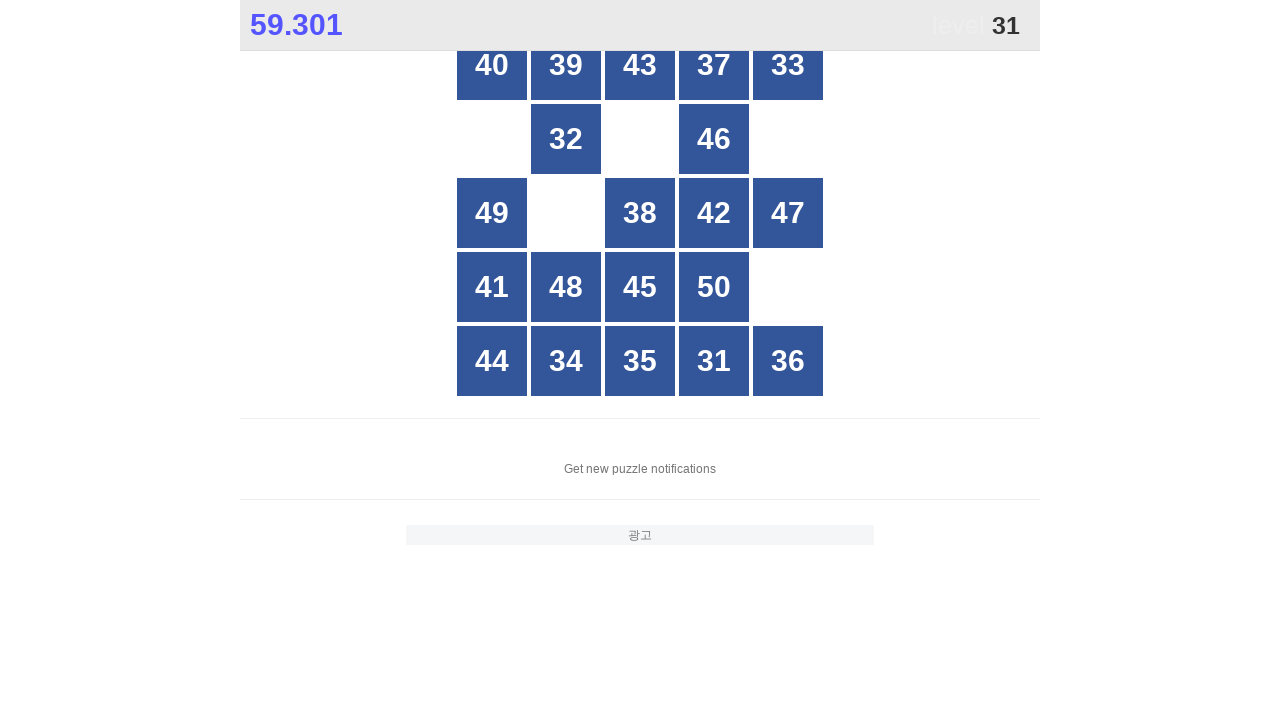

Retrieved text content from grid cell 20
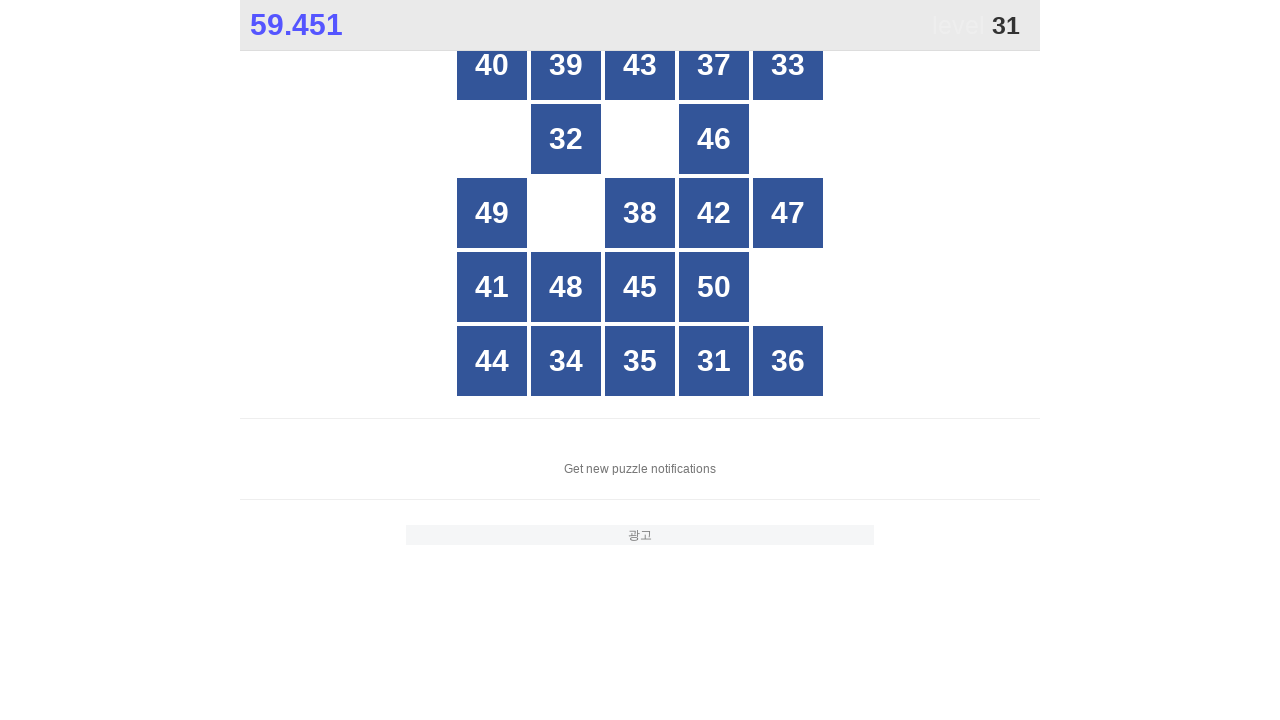

Retrieved text content from grid cell 21
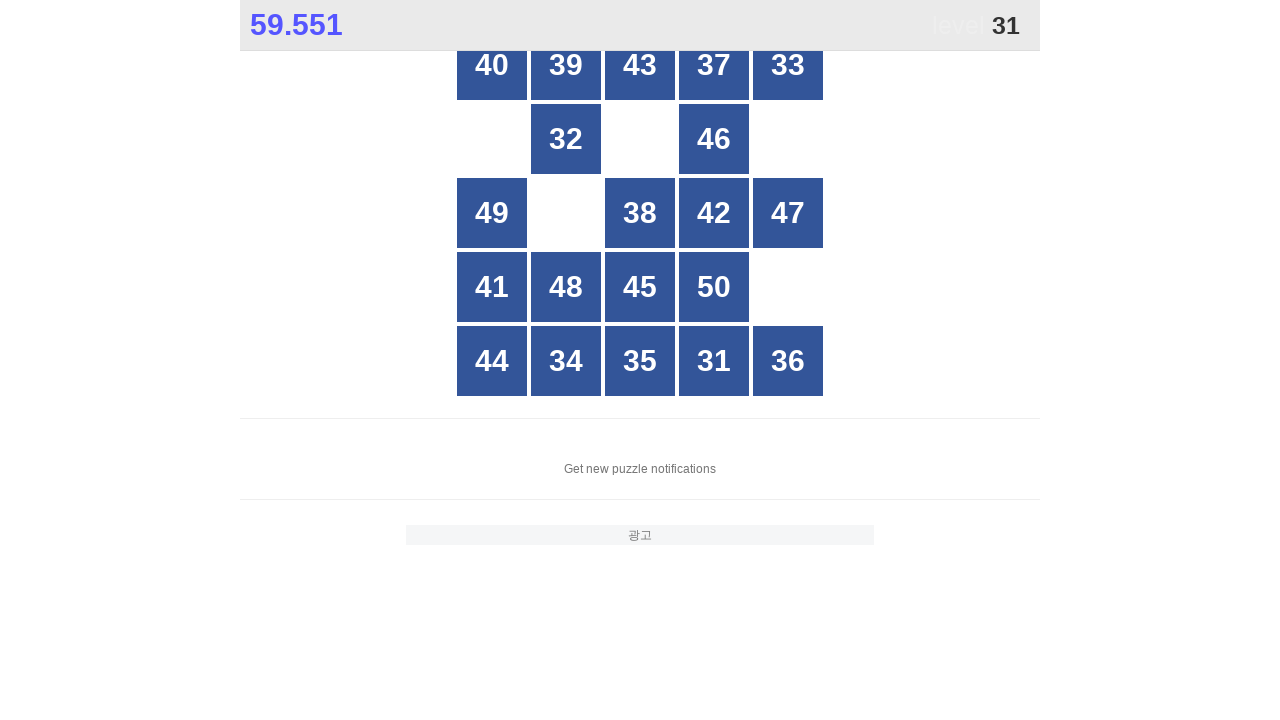

Retrieved text content from grid cell 22
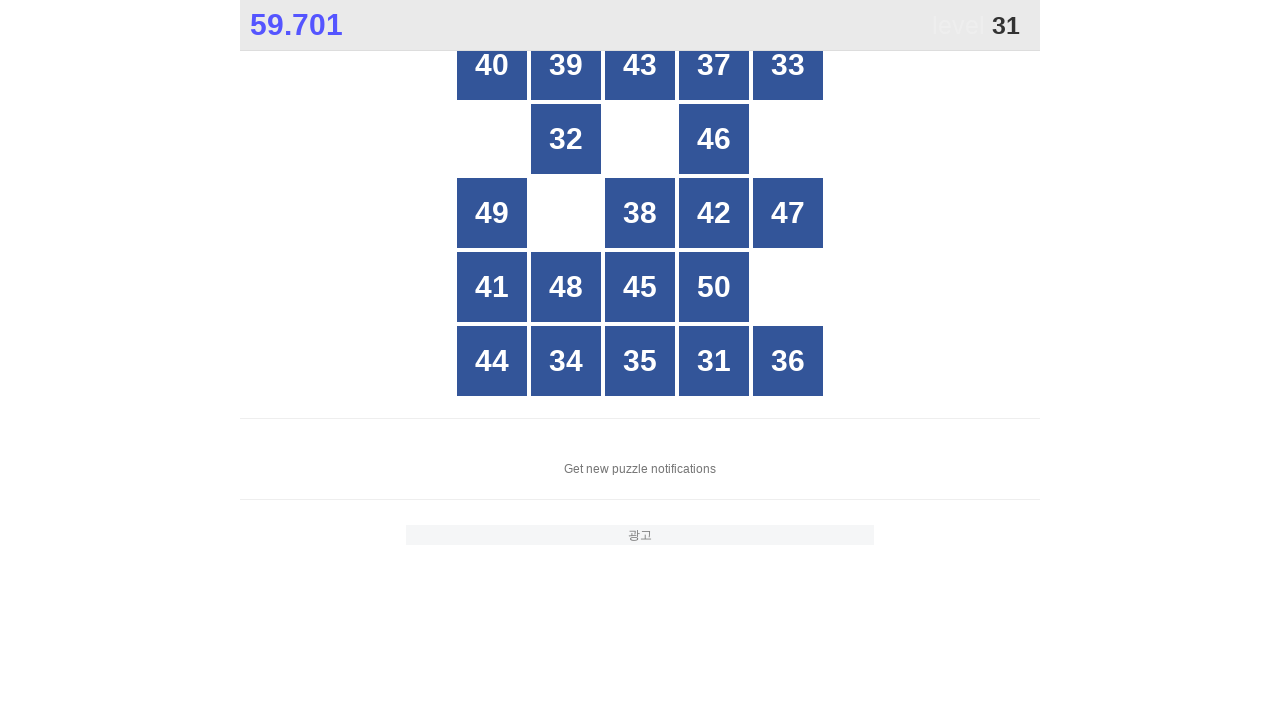

Retrieved text content from grid cell 23
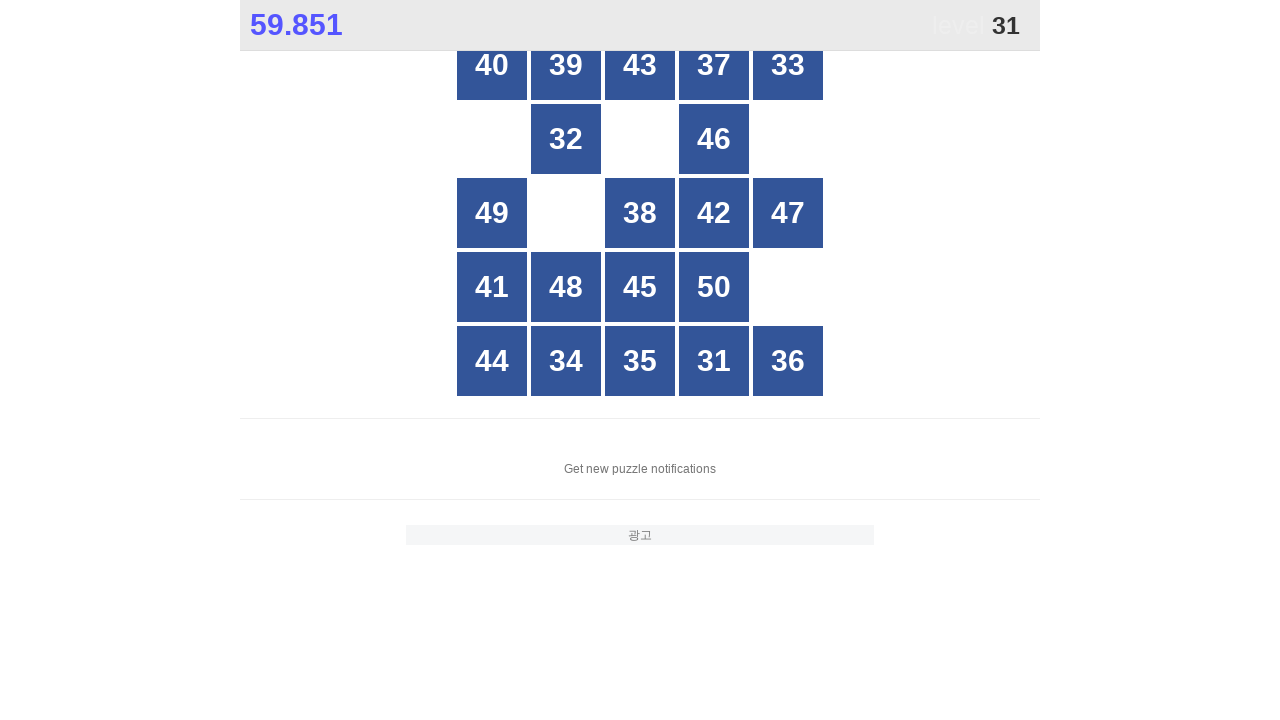

Retrieved text content from grid cell 24
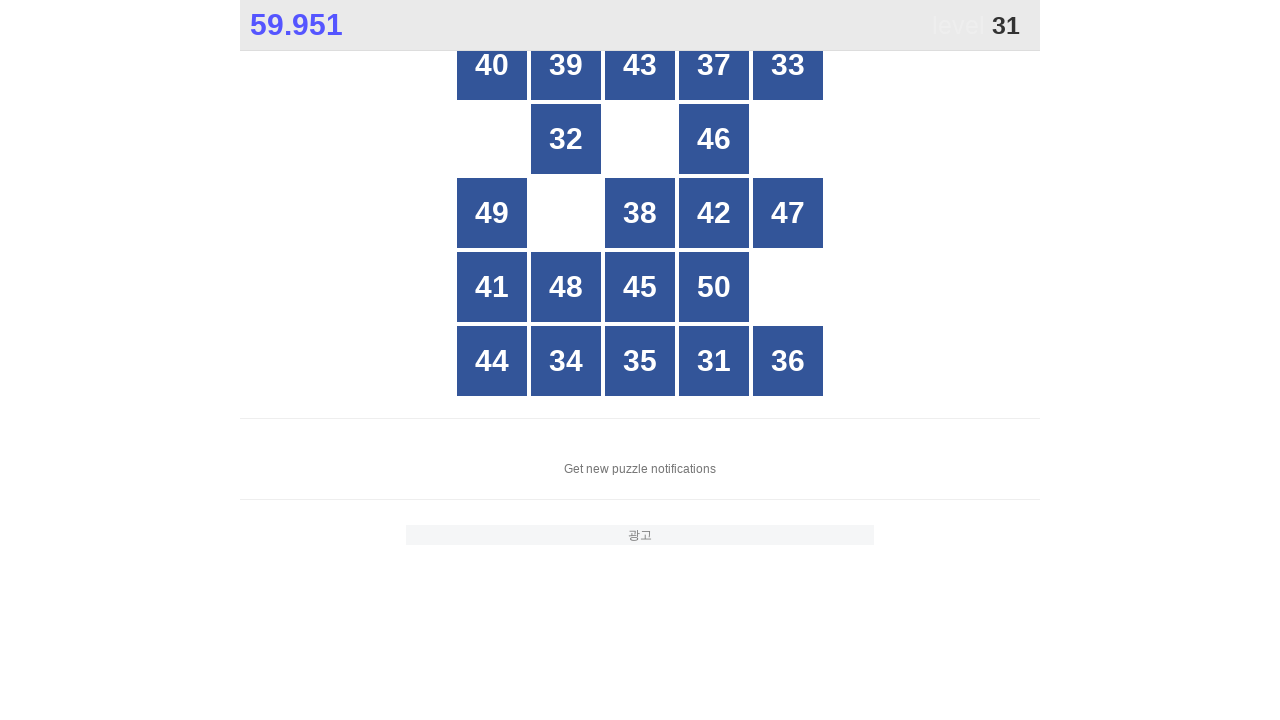

Clicked on number 31 in grid cell 24 at (714, 361) on xpath=//*[@id="grid"]/div[24]
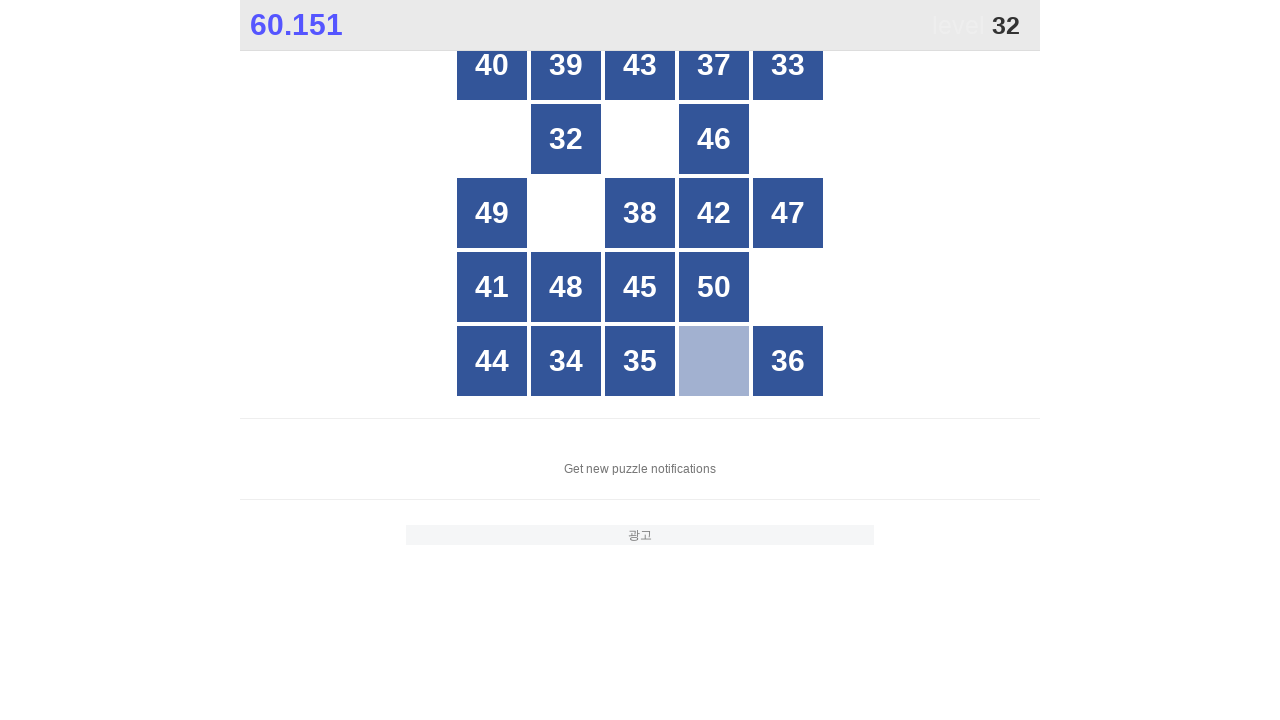

Retrieved text content from grid cell 1
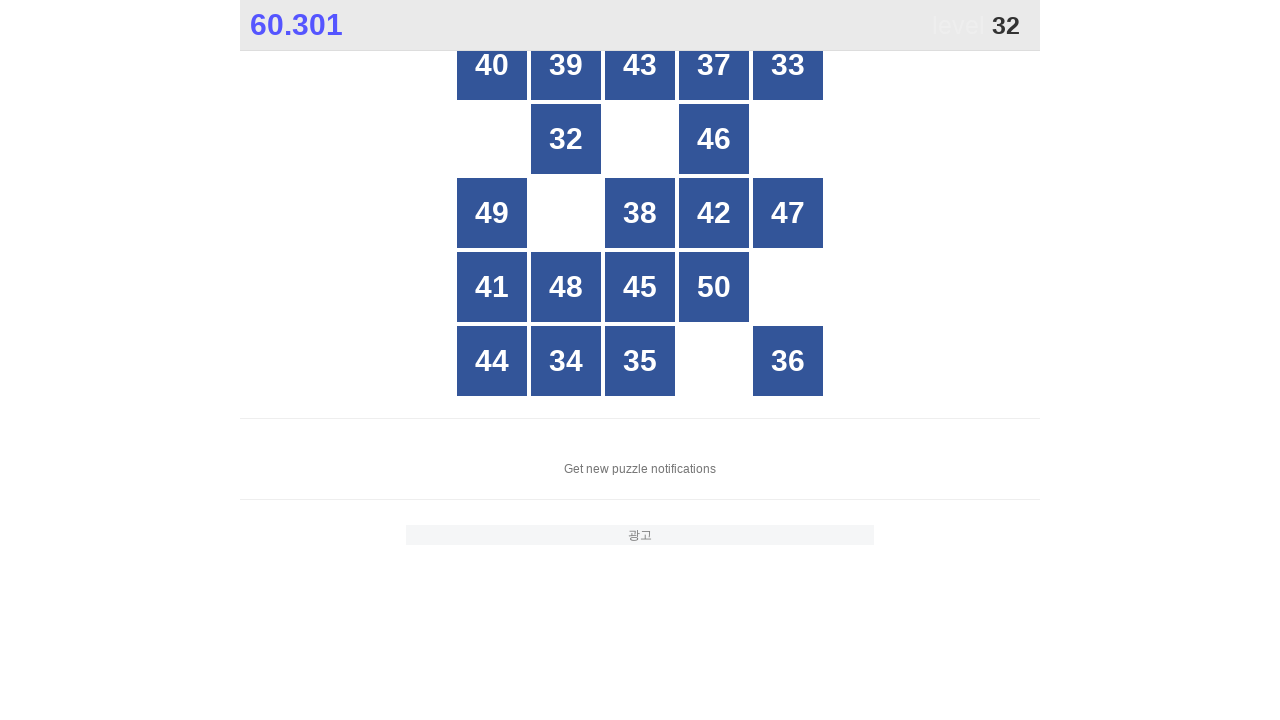

Retrieved text content from grid cell 2
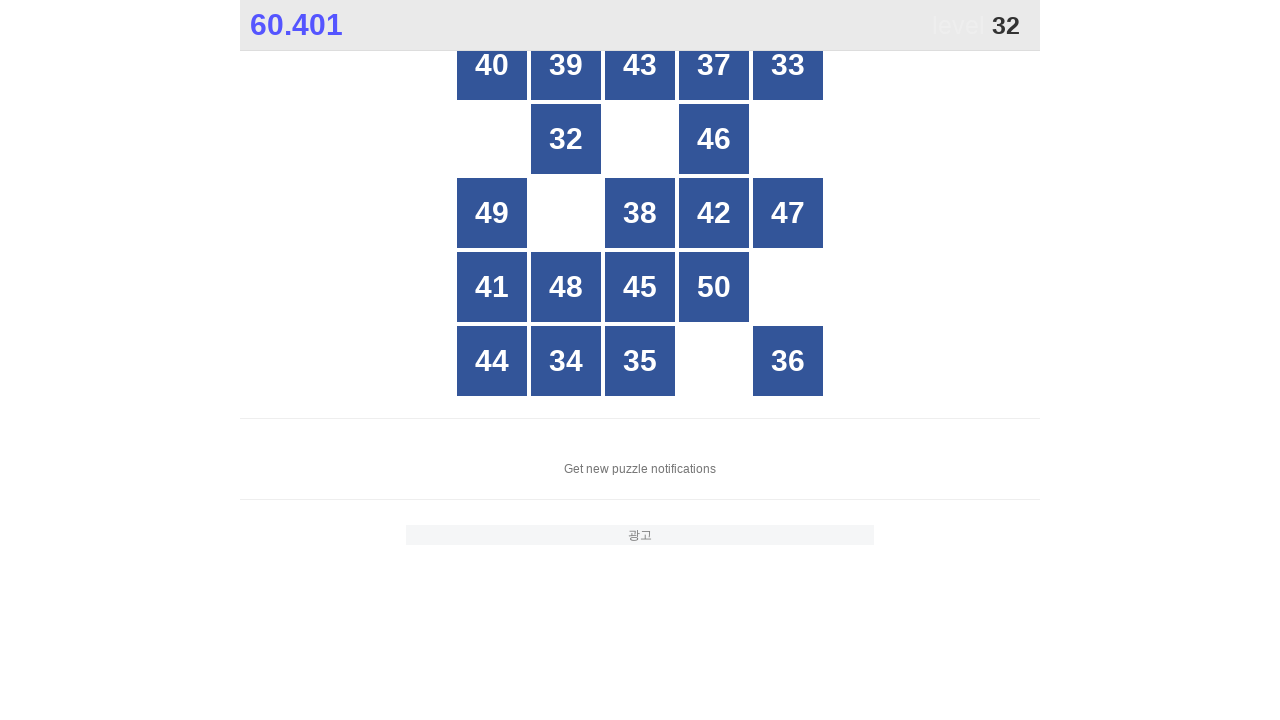

Retrieved text content from grid cell 3
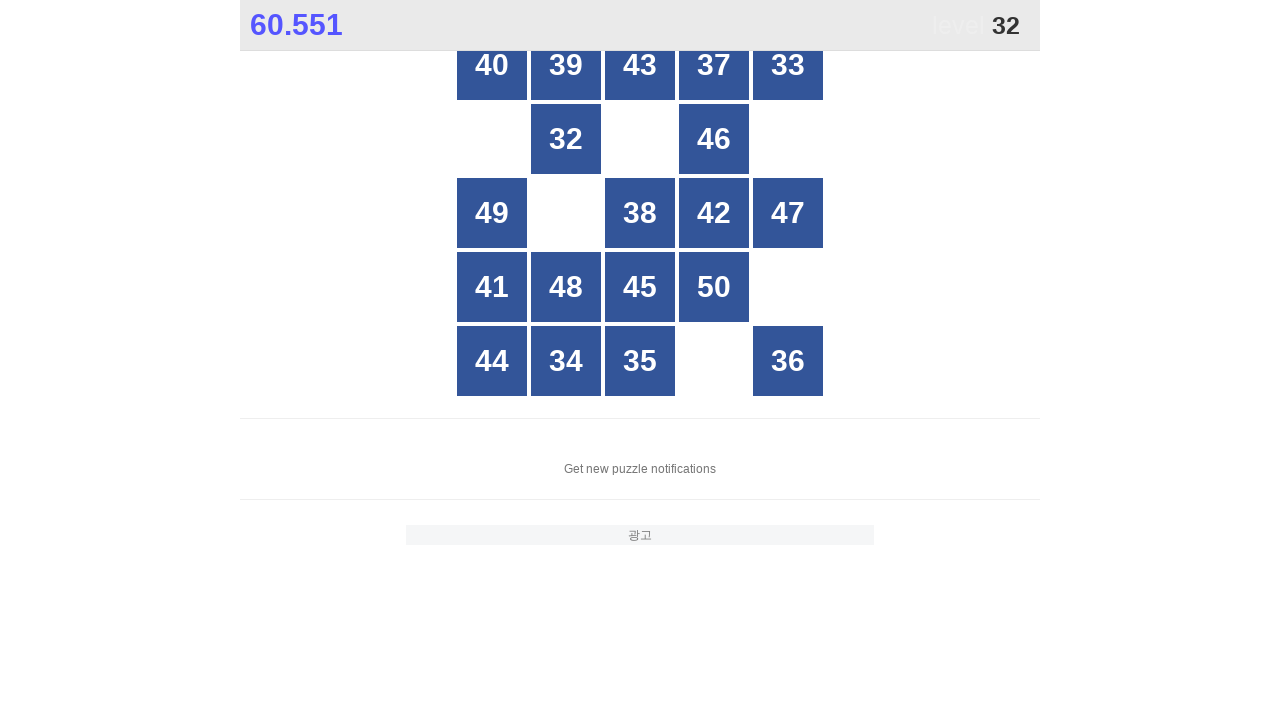

Retrieved text content from grid cell 4
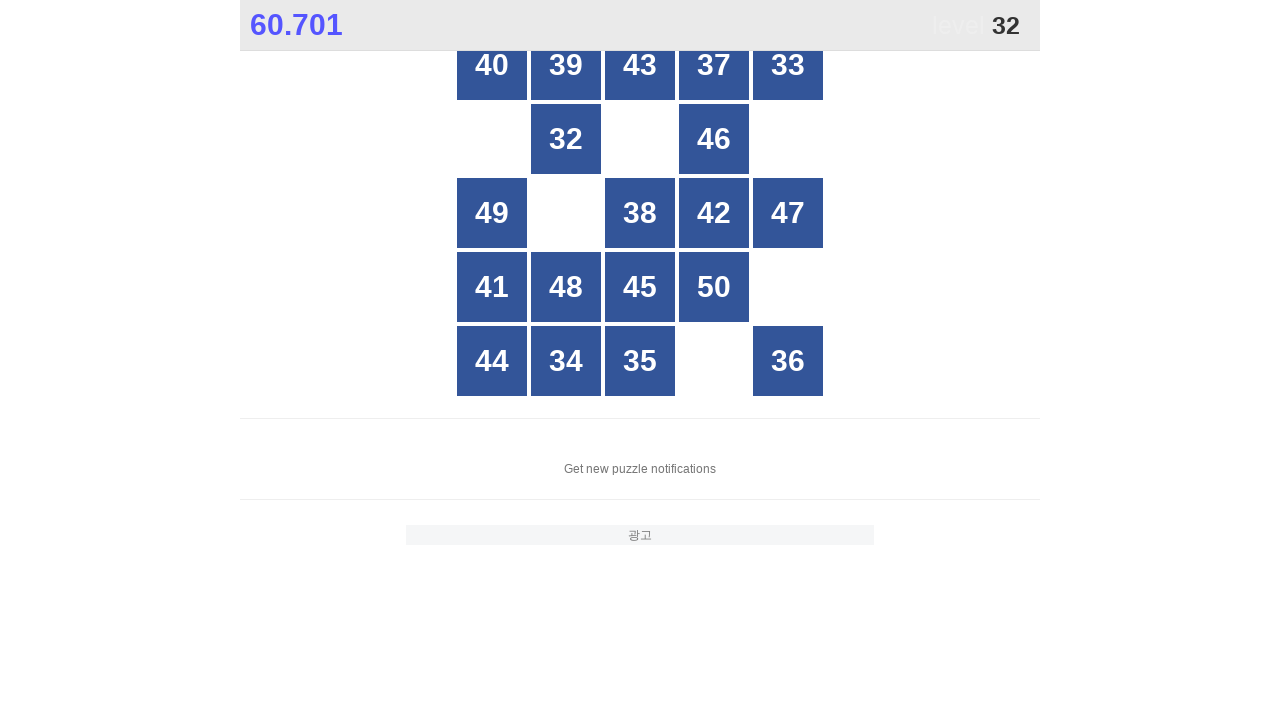

Retrieved text content from grid cell 5
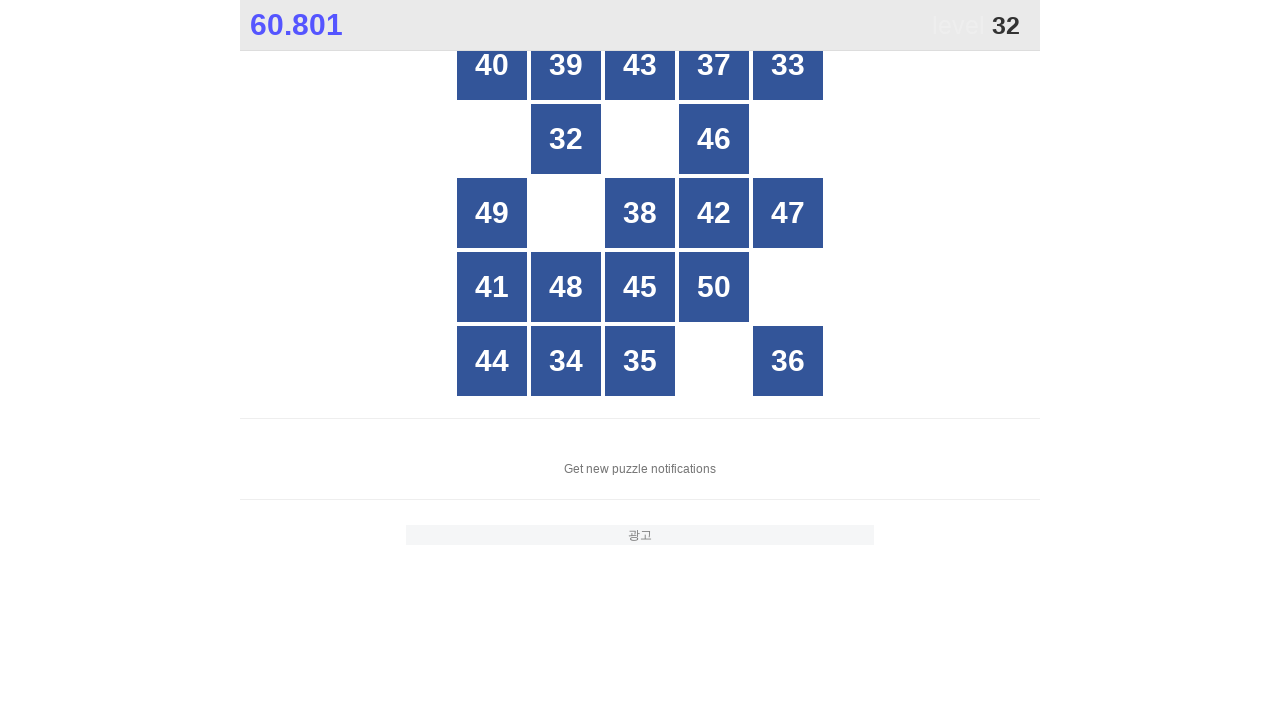

Retrieved text content from grid cell 6
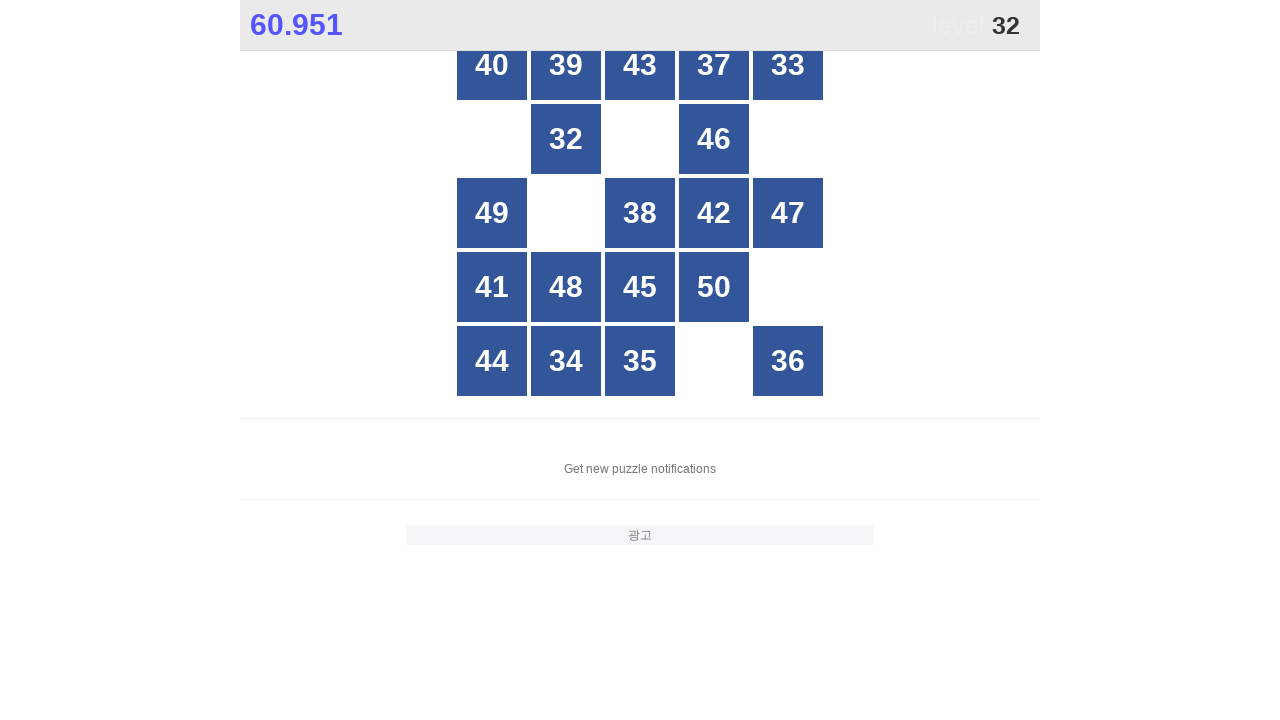

Retrieved text content from grid cell 7
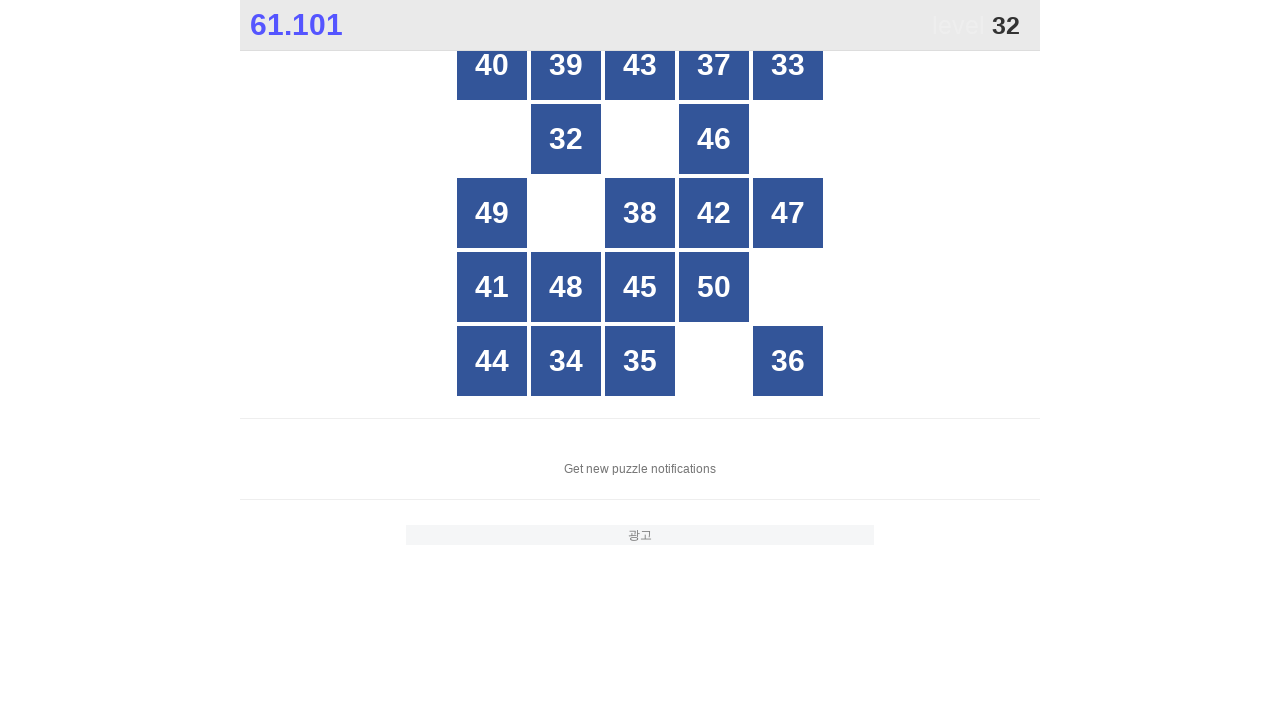

Clicked on number 32 in grid cell 7 at (566, 139) on xpath=//*[@id="grid"]/div[7]
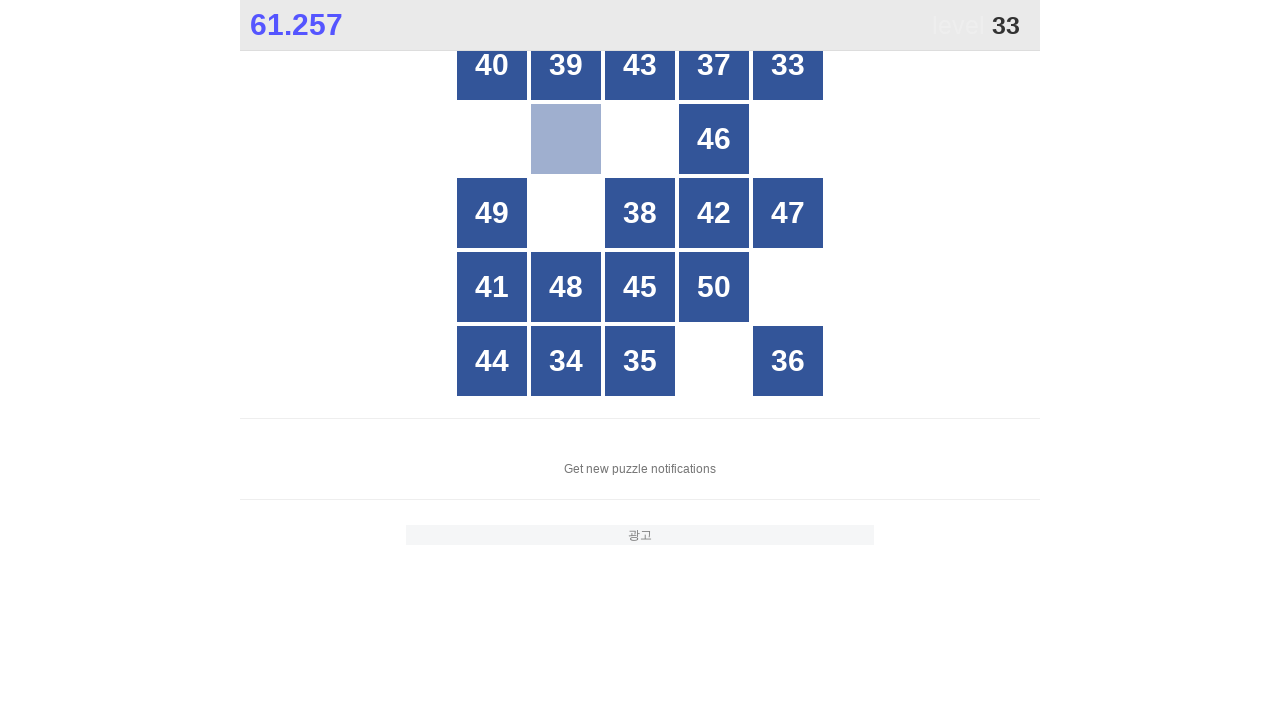

Retrieved text content from grid cell 1
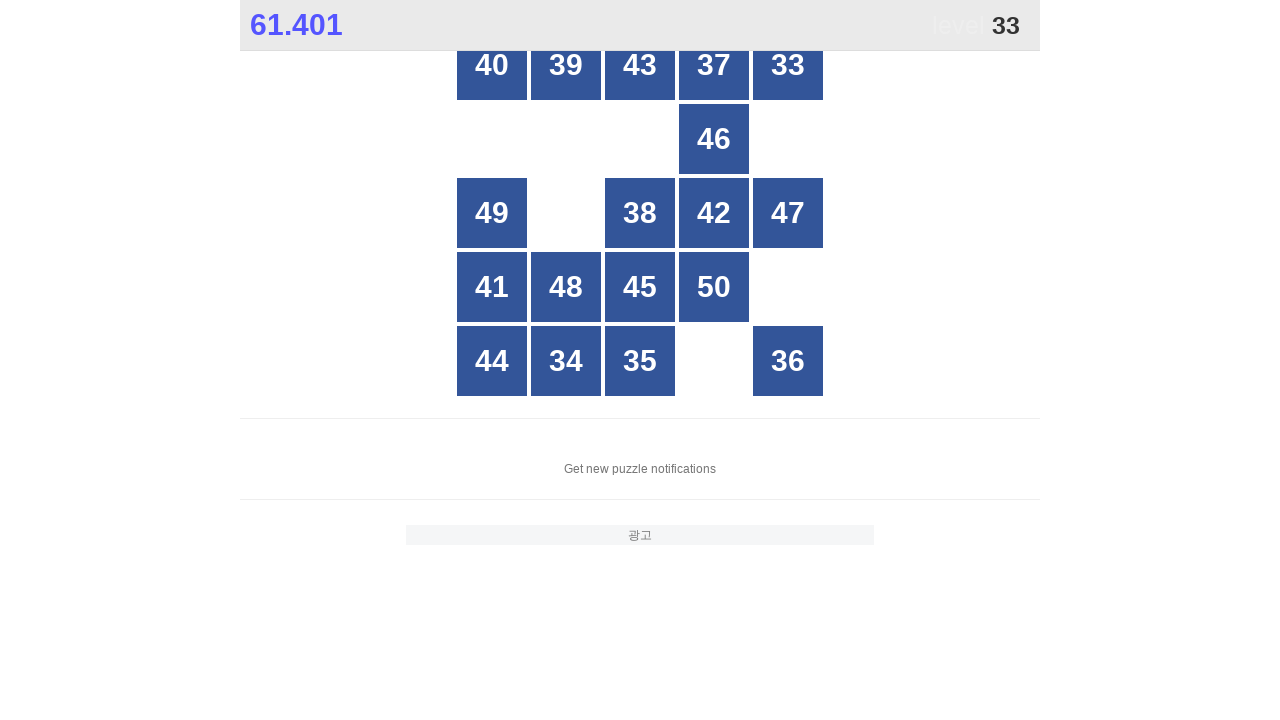

Retrieved text content from grid cell 2
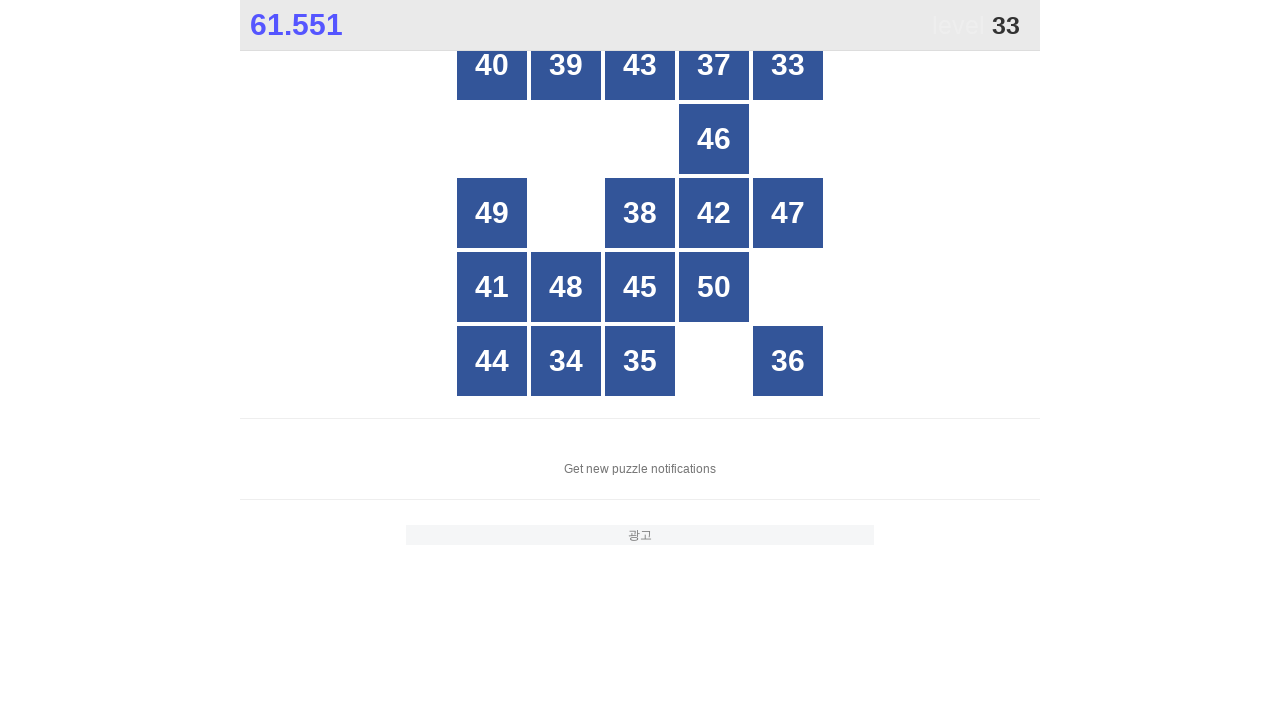

Retrieved text content from grid cell 3
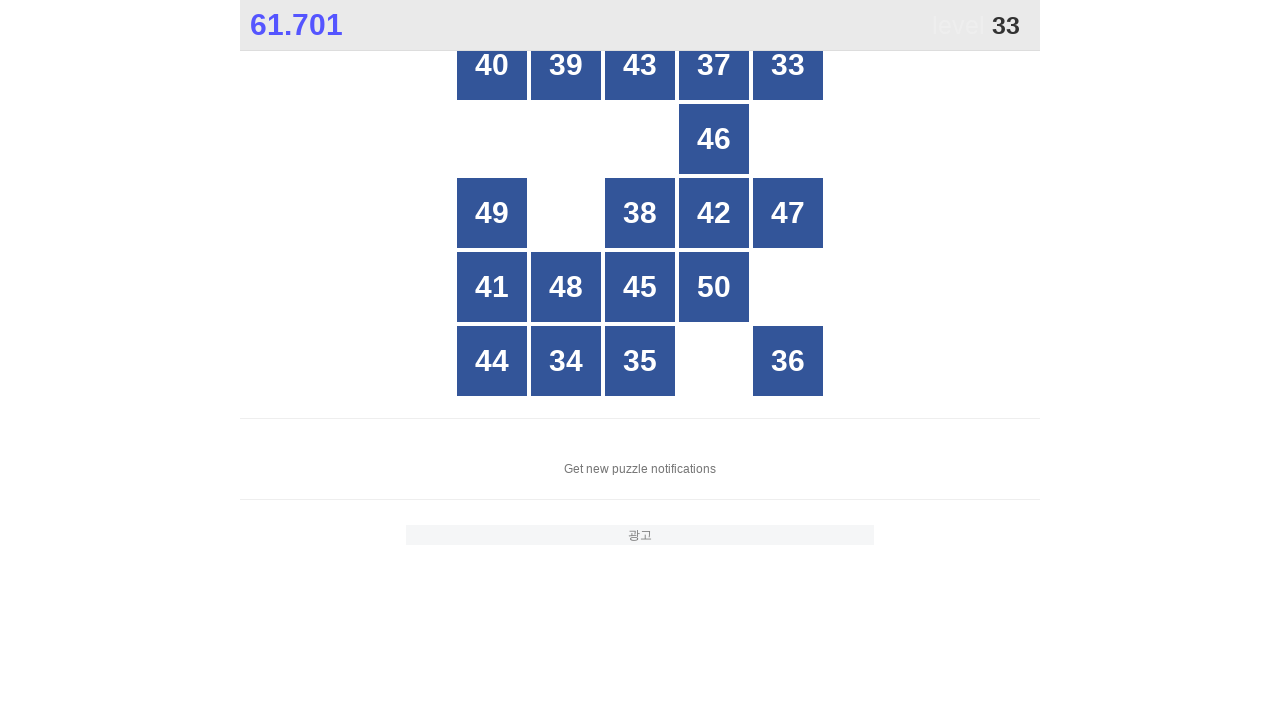

Retrieved text content from grid cell 4
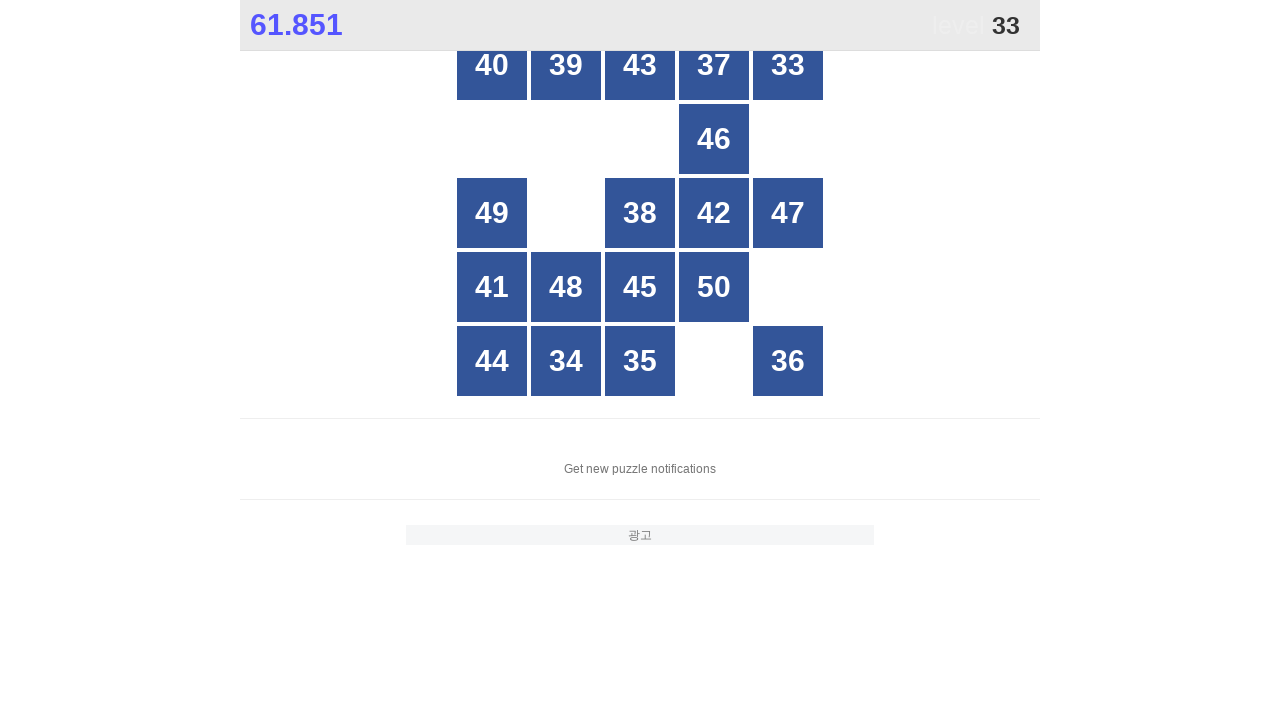

Retrieved text content from grid cell 5
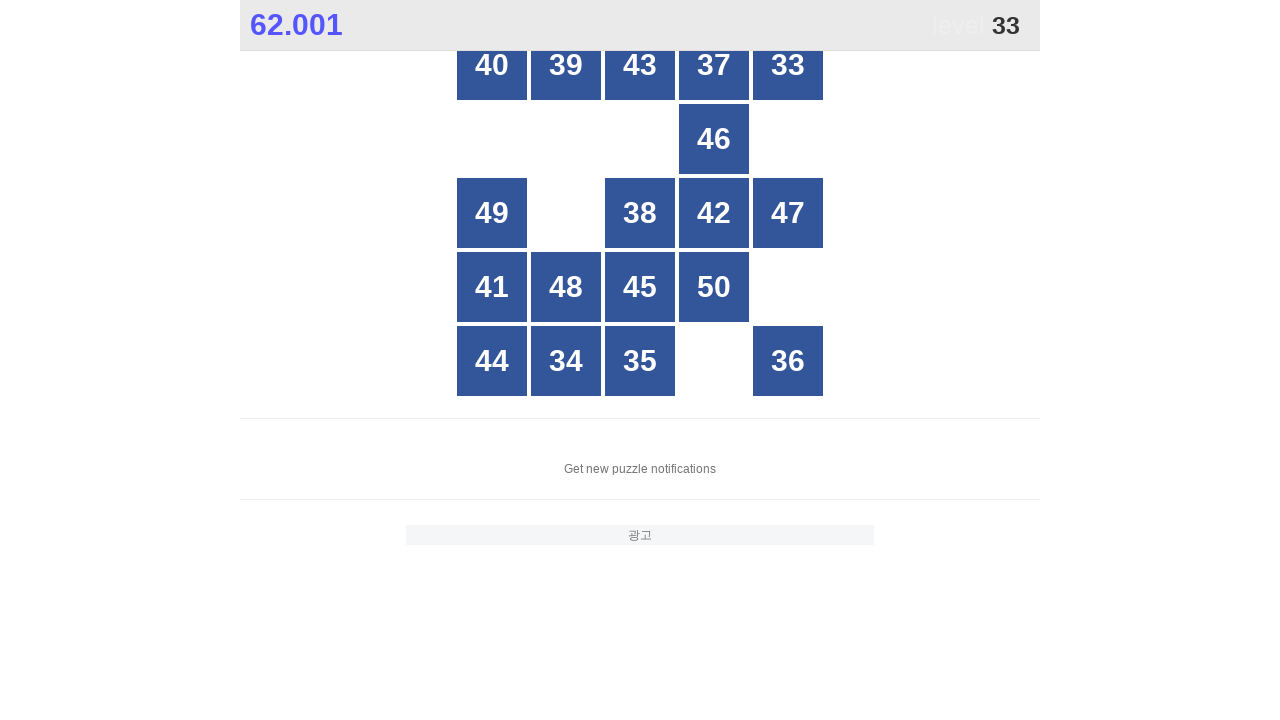

Clicked on number 33 in grid cell 5 at (788, 65) on xpath=//*[@id="grid"]/div[5]
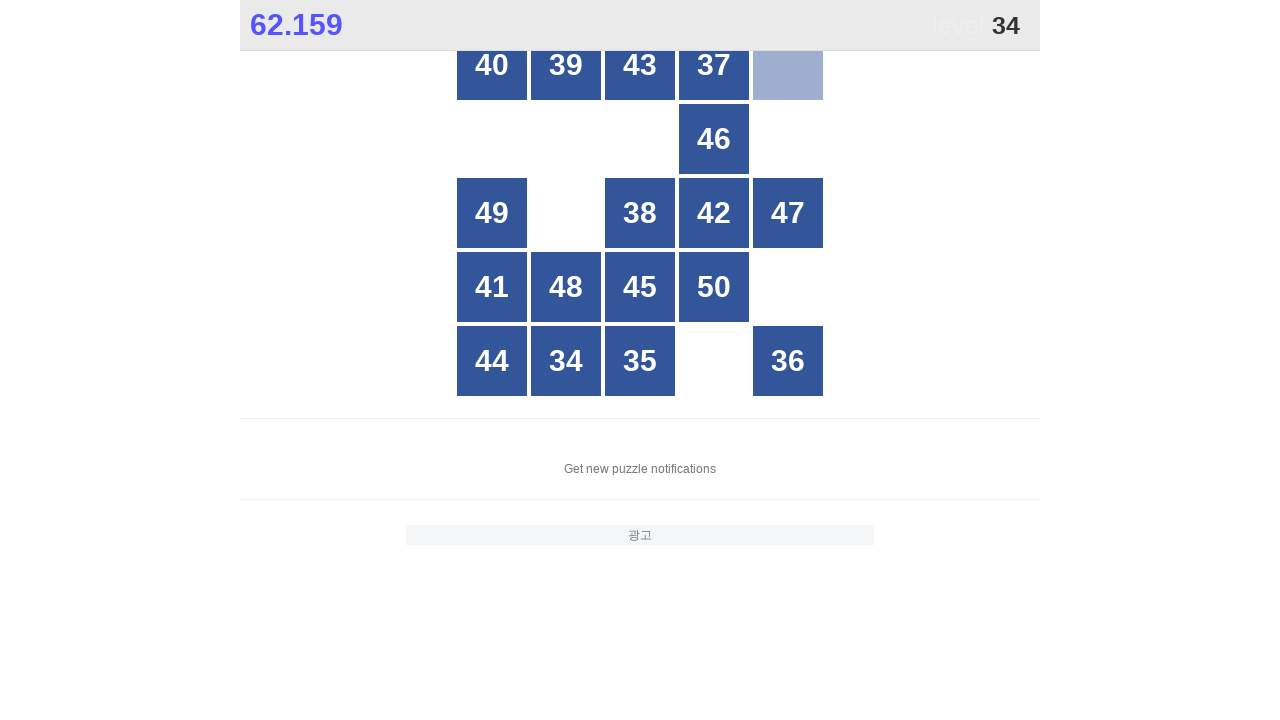

Retrieved text content from grid cell 1
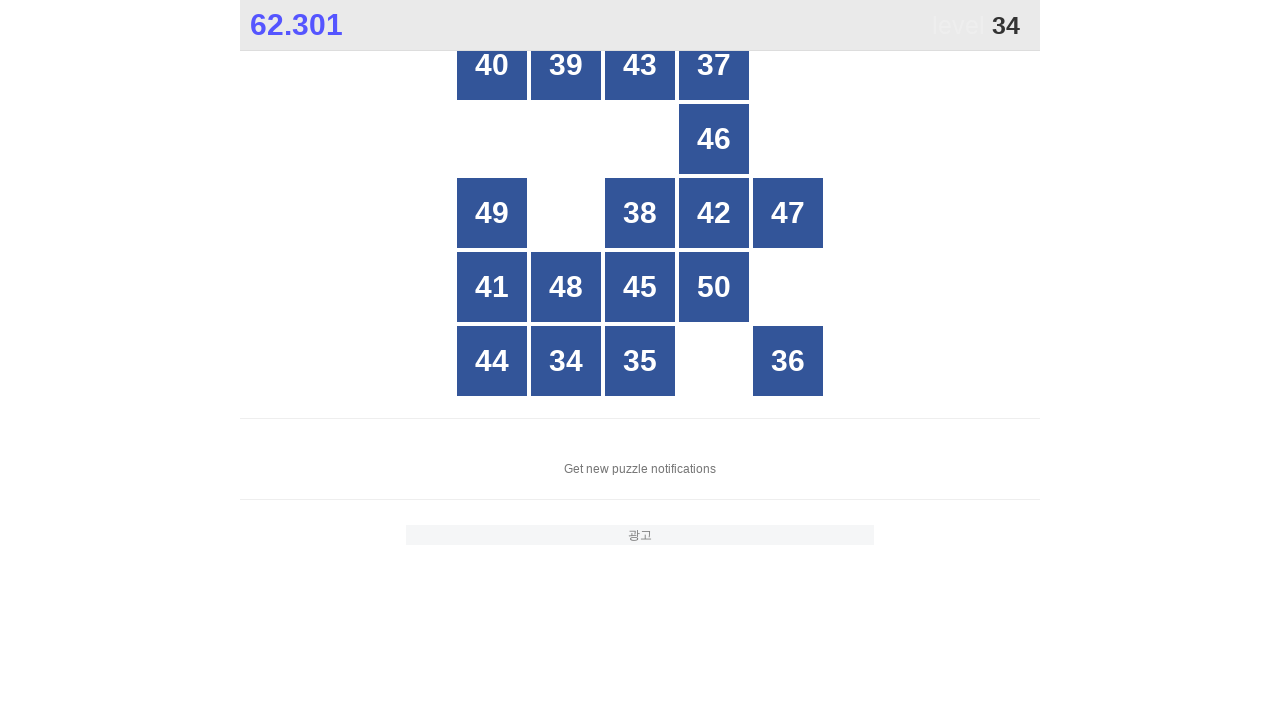

Retrieved text content from grid cell 2
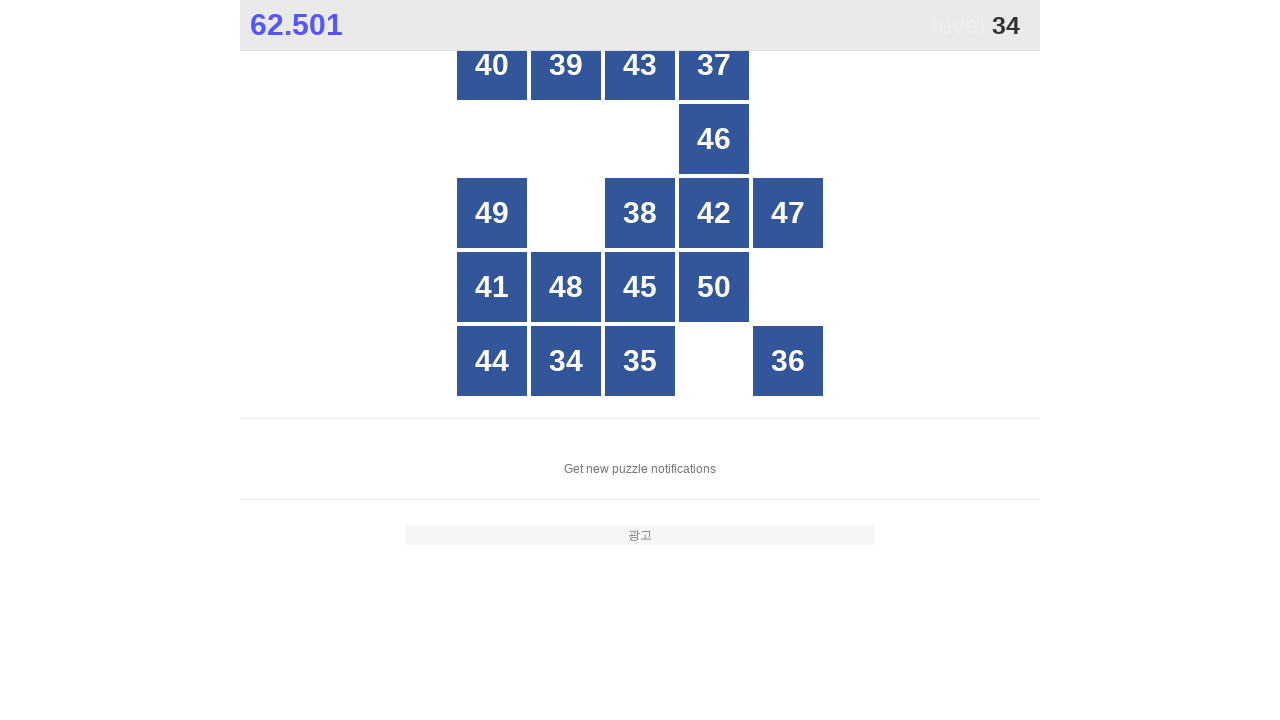

Retrieved text content from grid cell 3
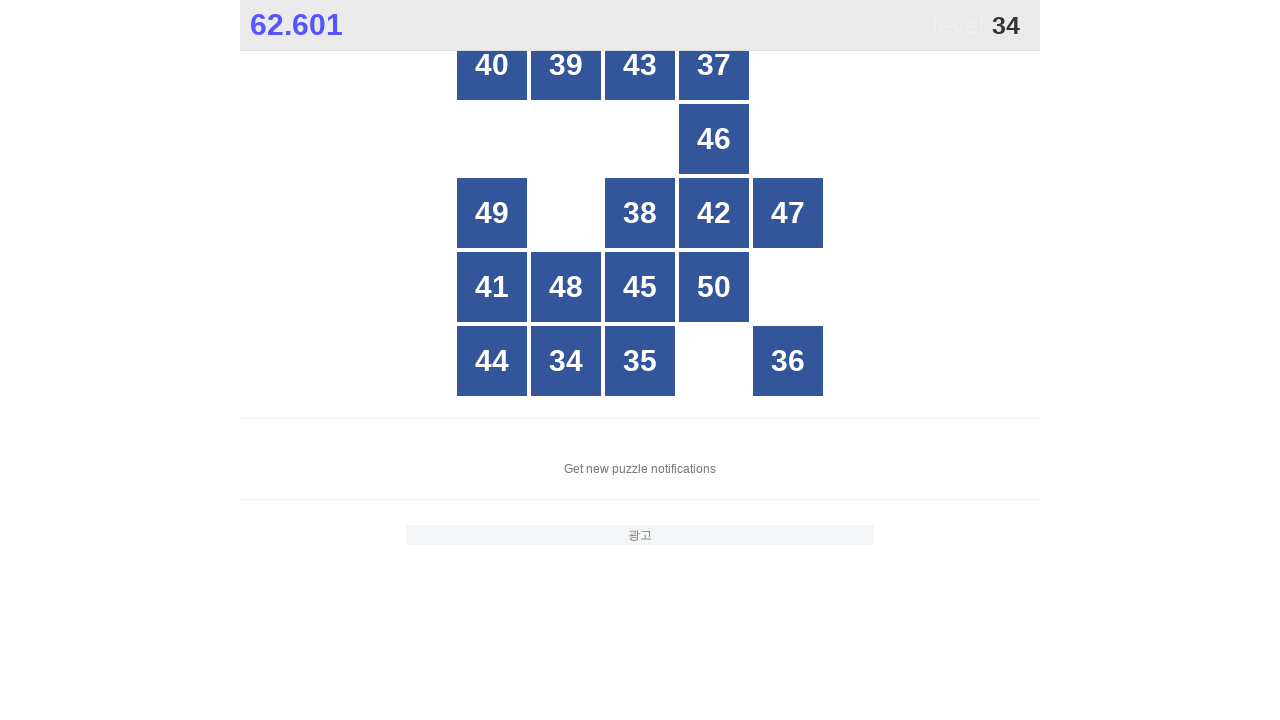

Retrieved text content from grid cell 4
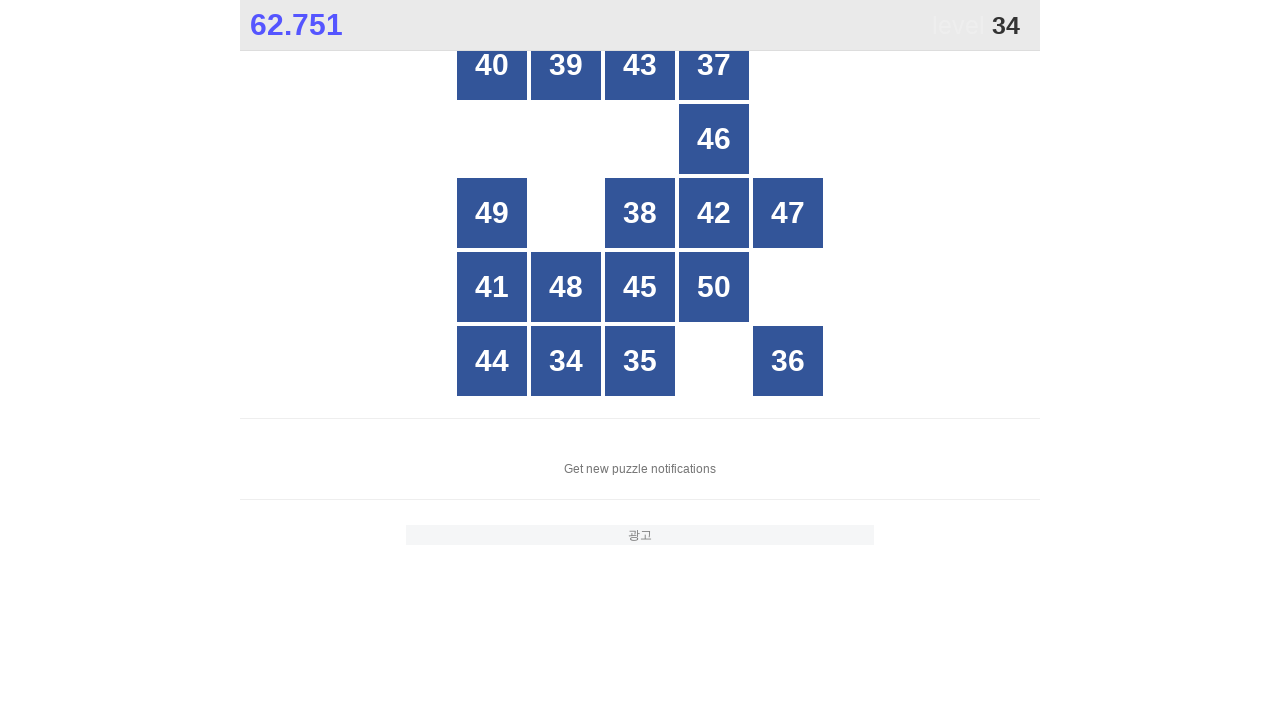

Retrieved text content from grid cell 5
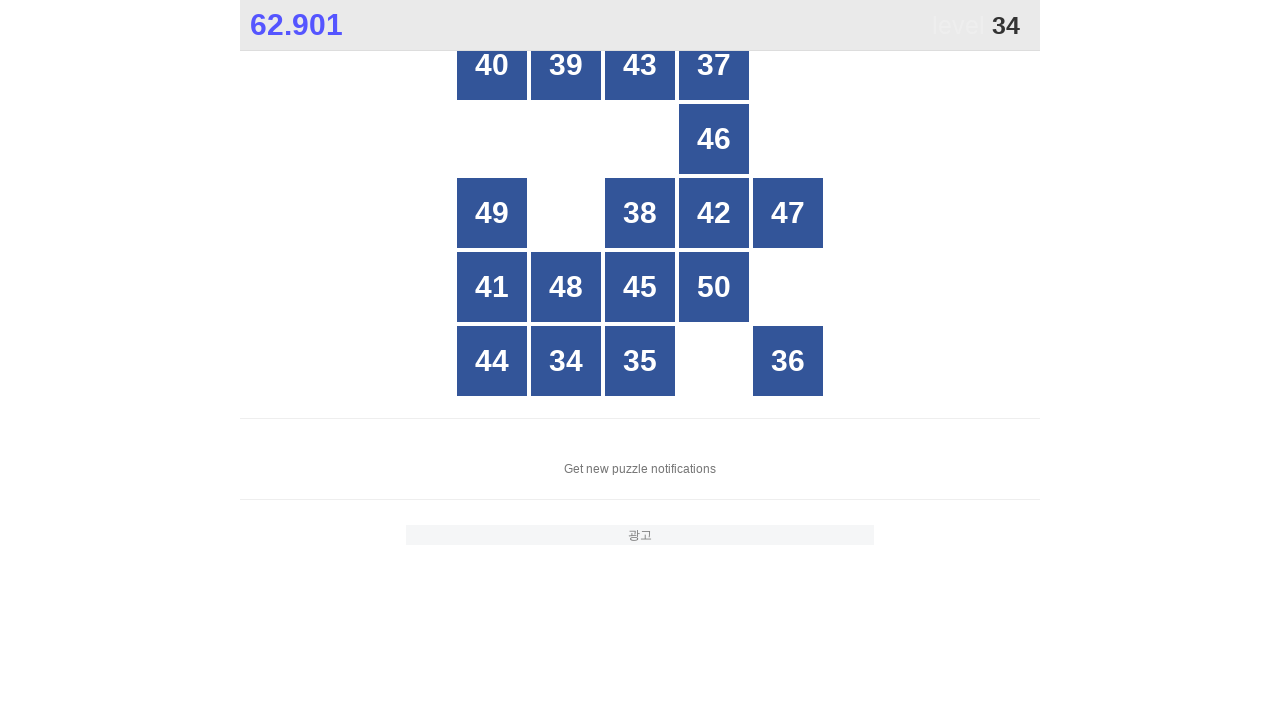

Retrieved text content from grid cell 6
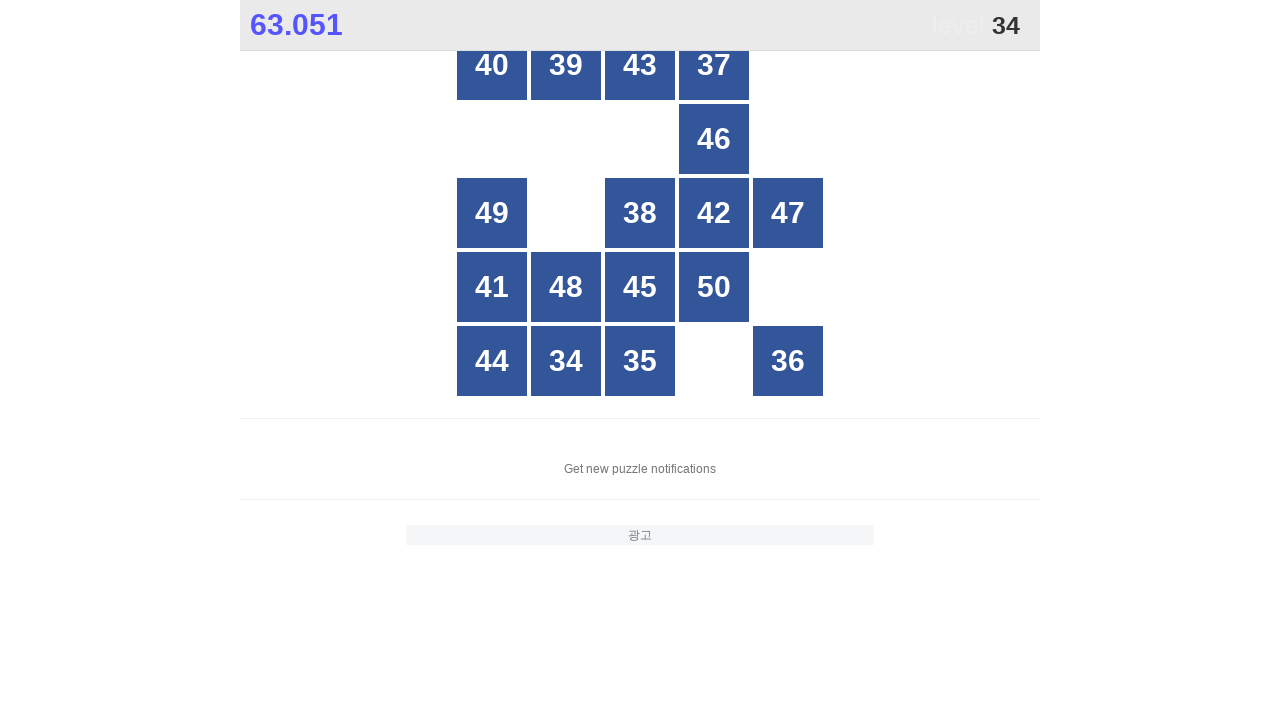

Retrieved text content from grid cell 7
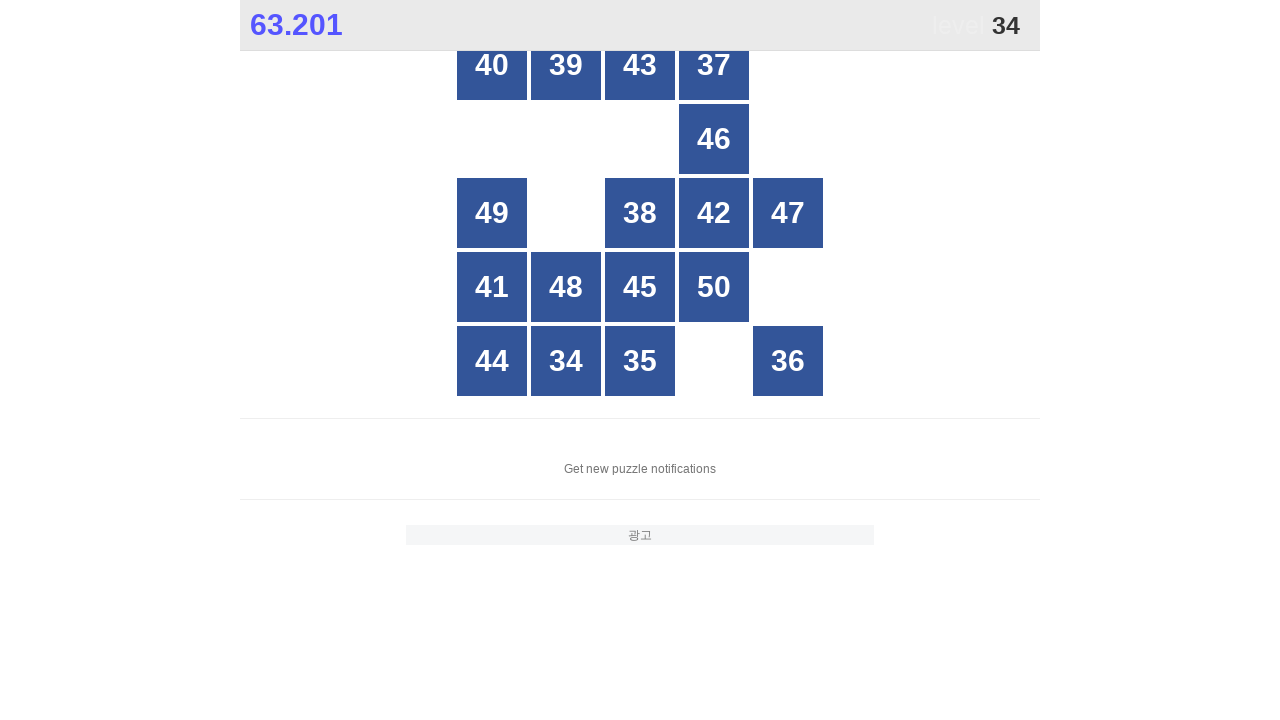

Retrieved text content from grid cell 8
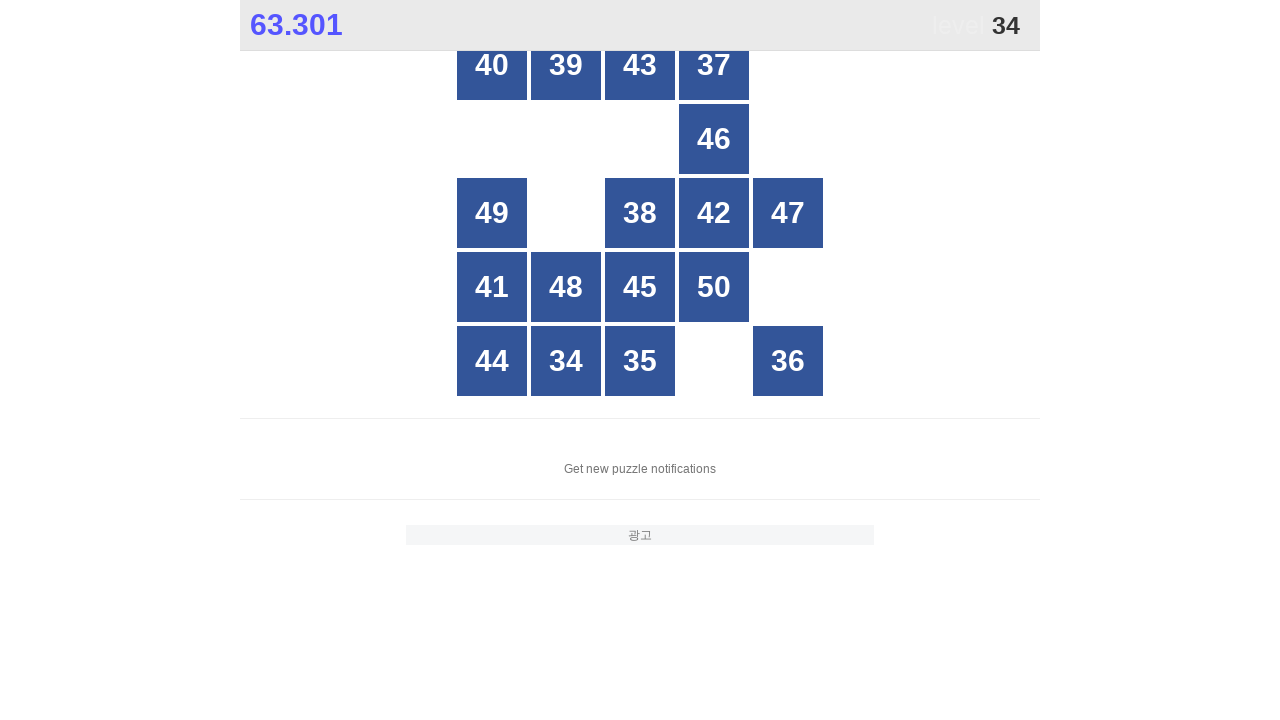

Retrieved text content from grid cell 9
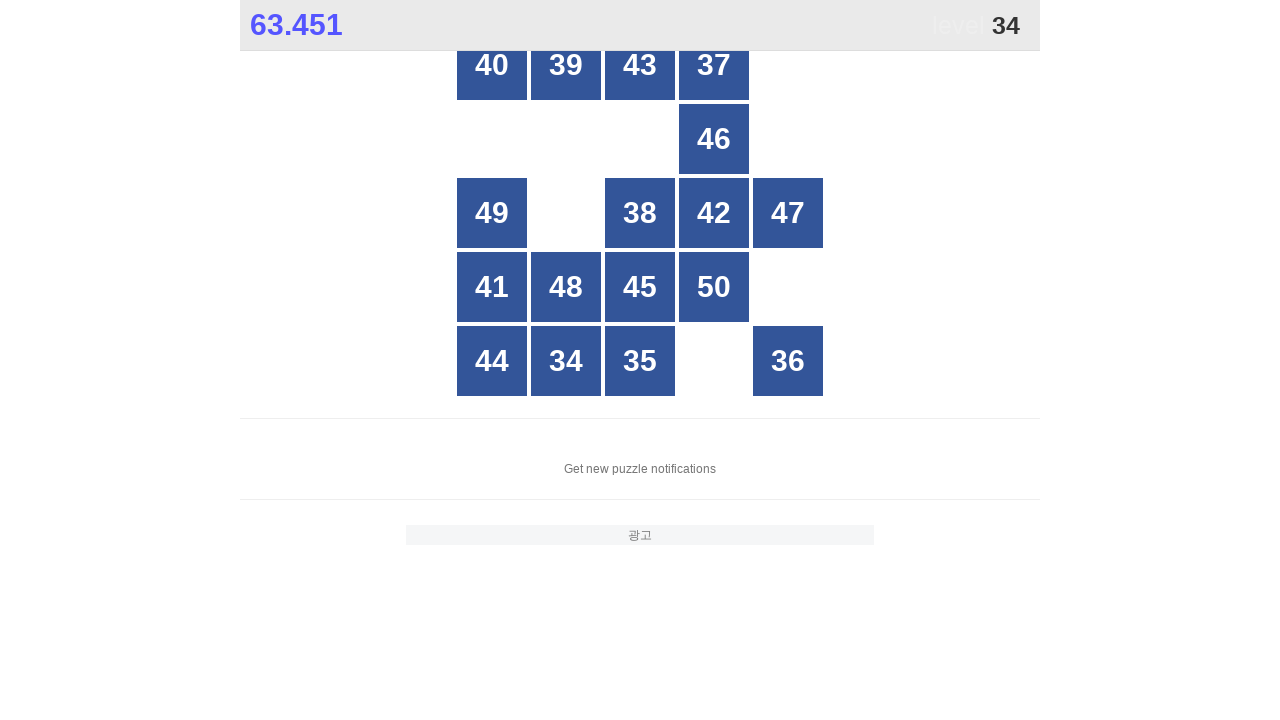

Retrieved text content from grid cell 10
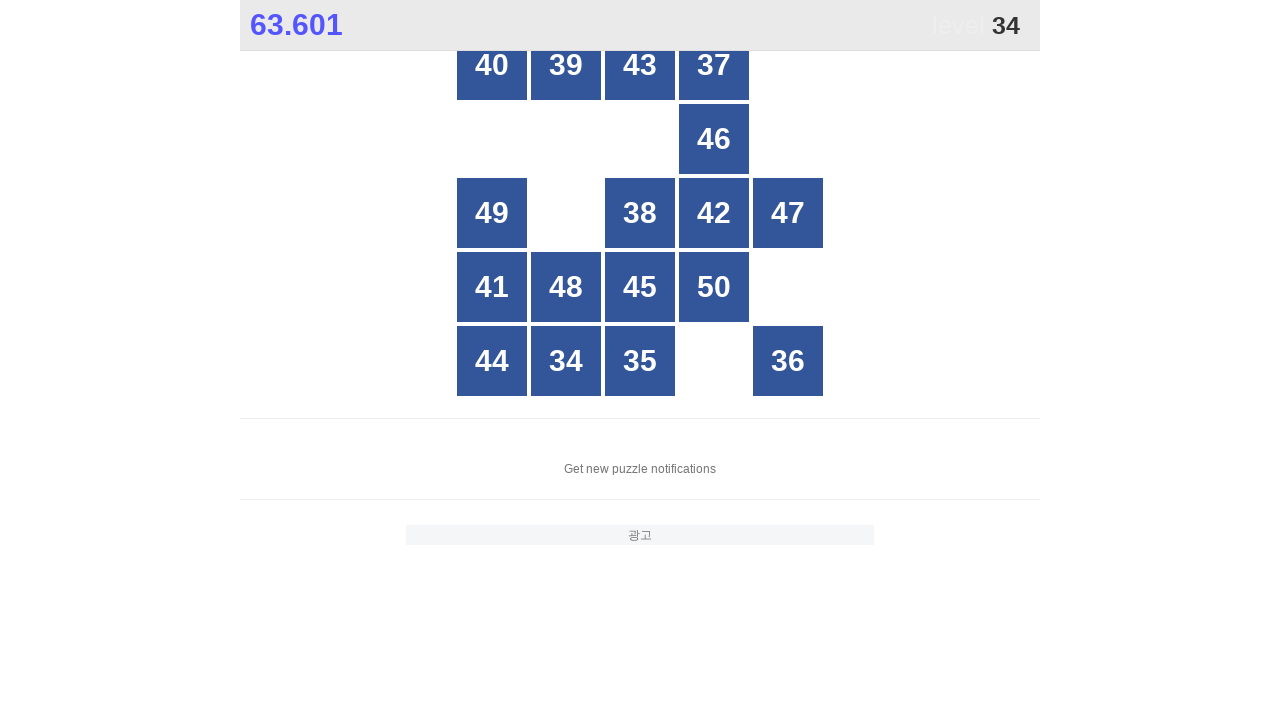

Retrieved text content from grid cell 11
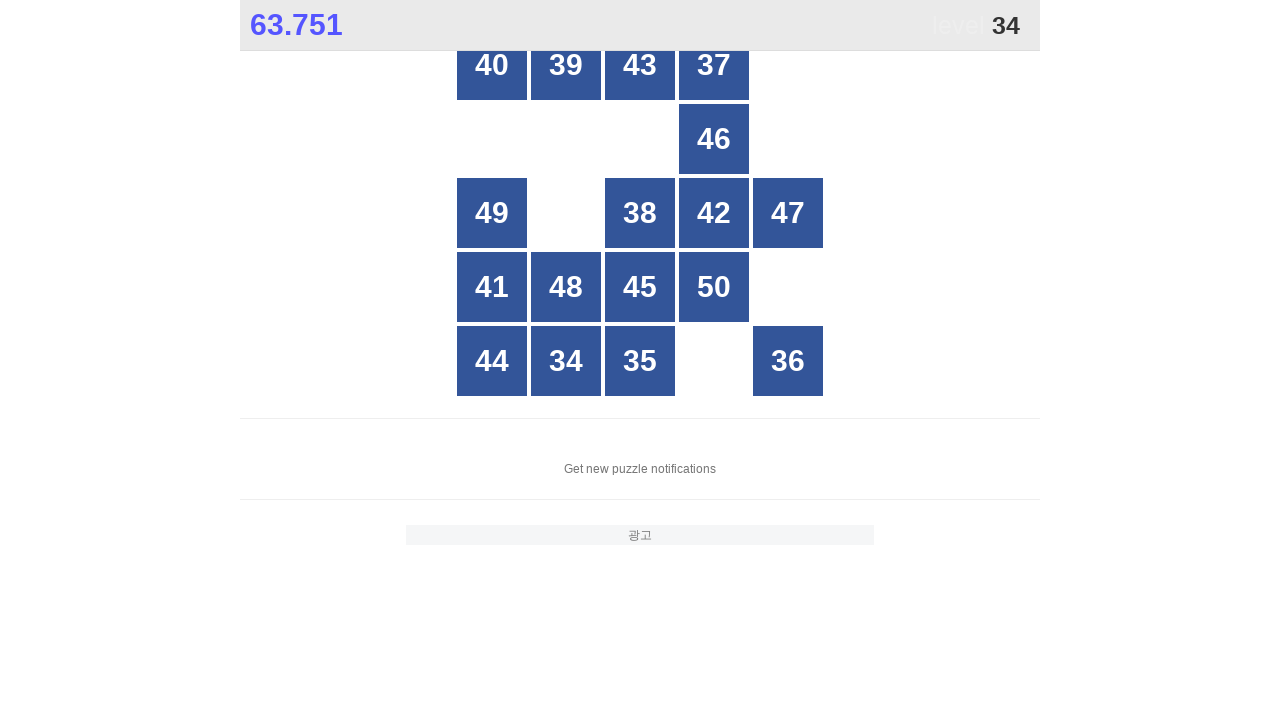

Retrieved text content from grid cell 12
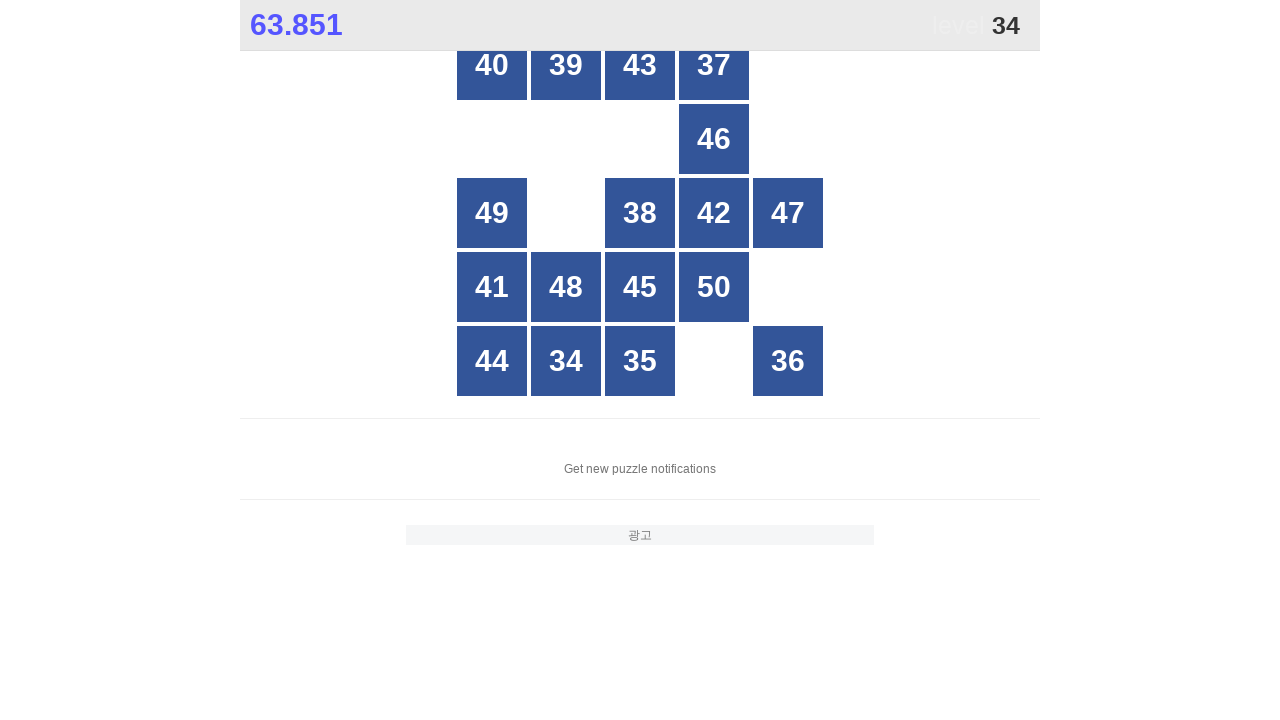

Retrieved text content from grid cell 13
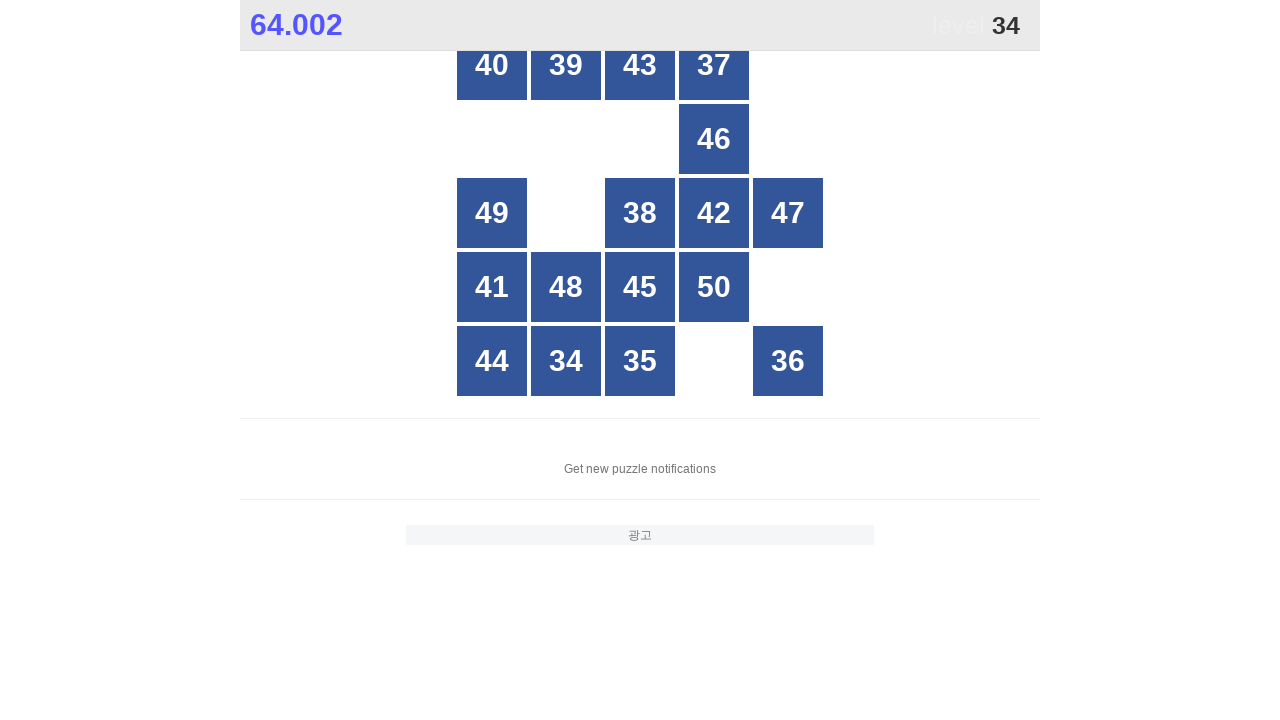

Retrieved text content from grid cell 14
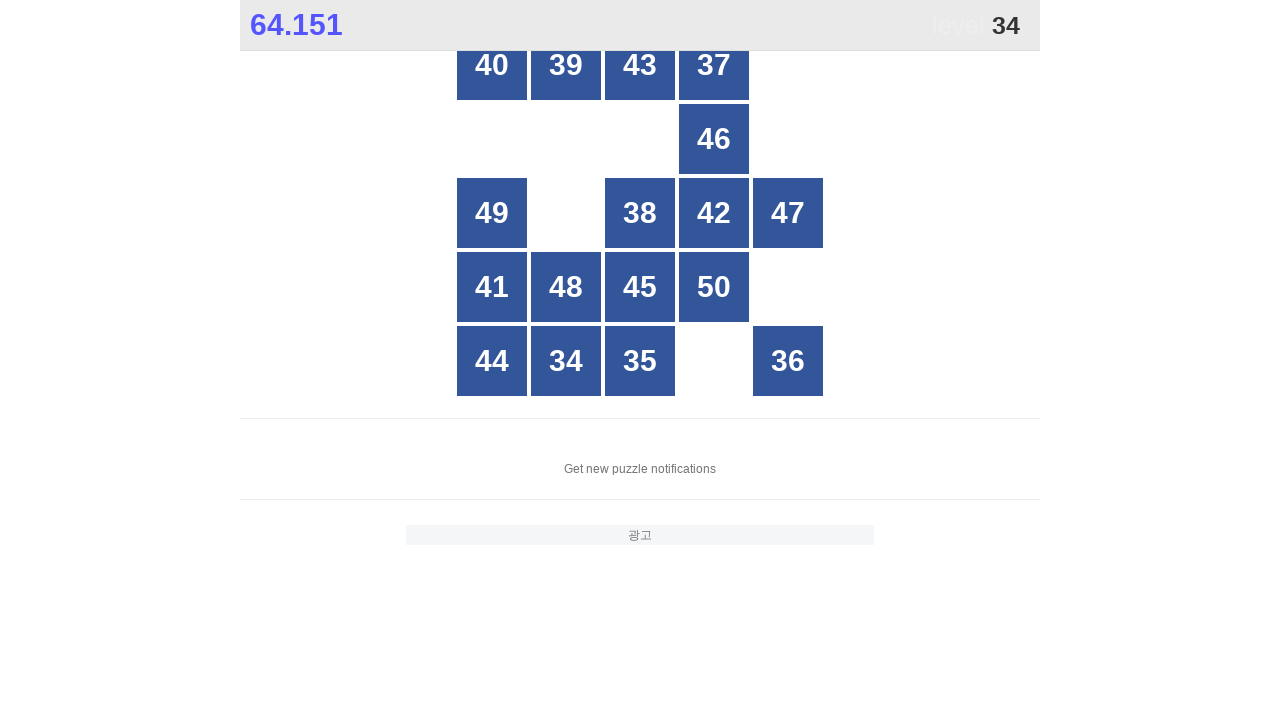

Retrieved text content from grid cell 15
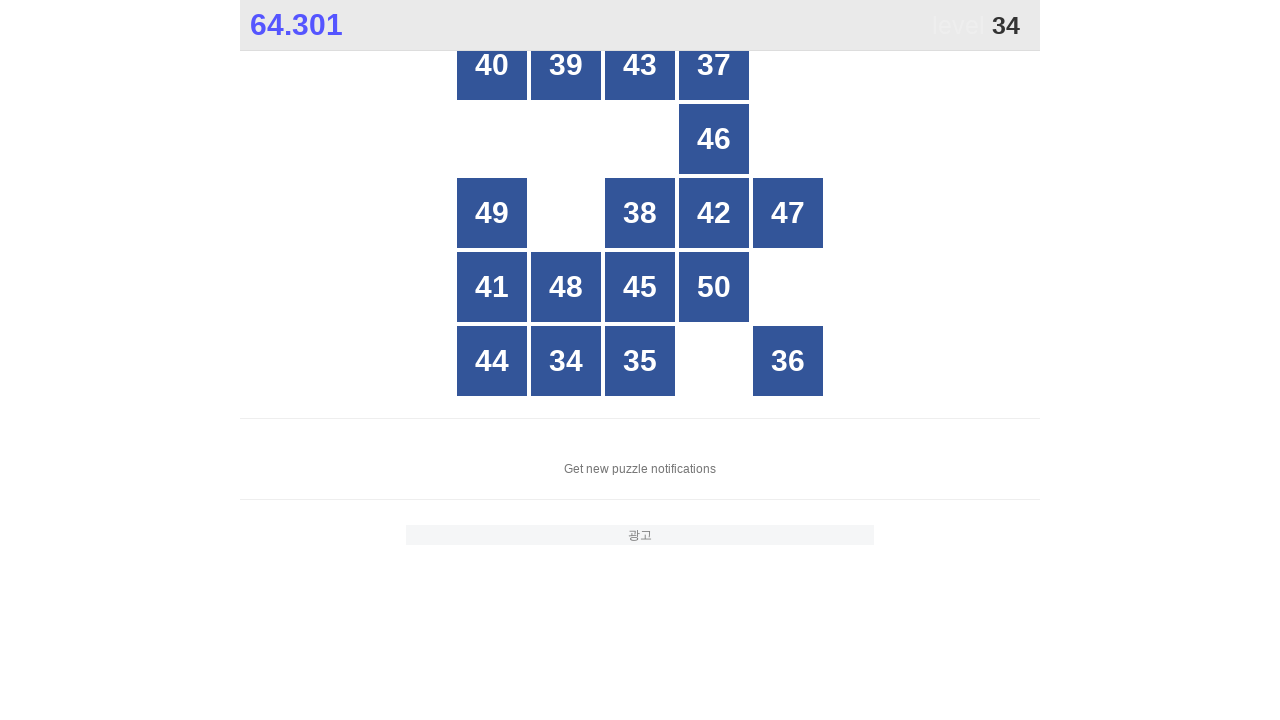

Retrieved text content from grid cell 16
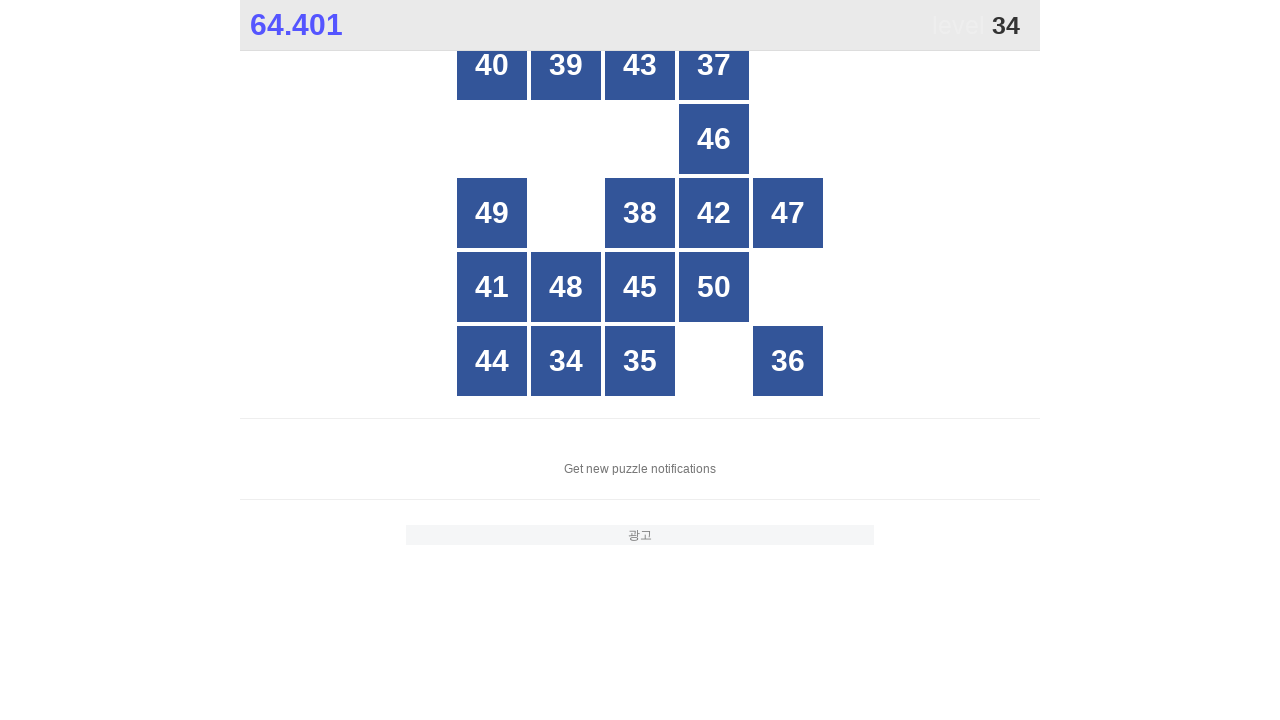

Retrieved text content from grid cell 17
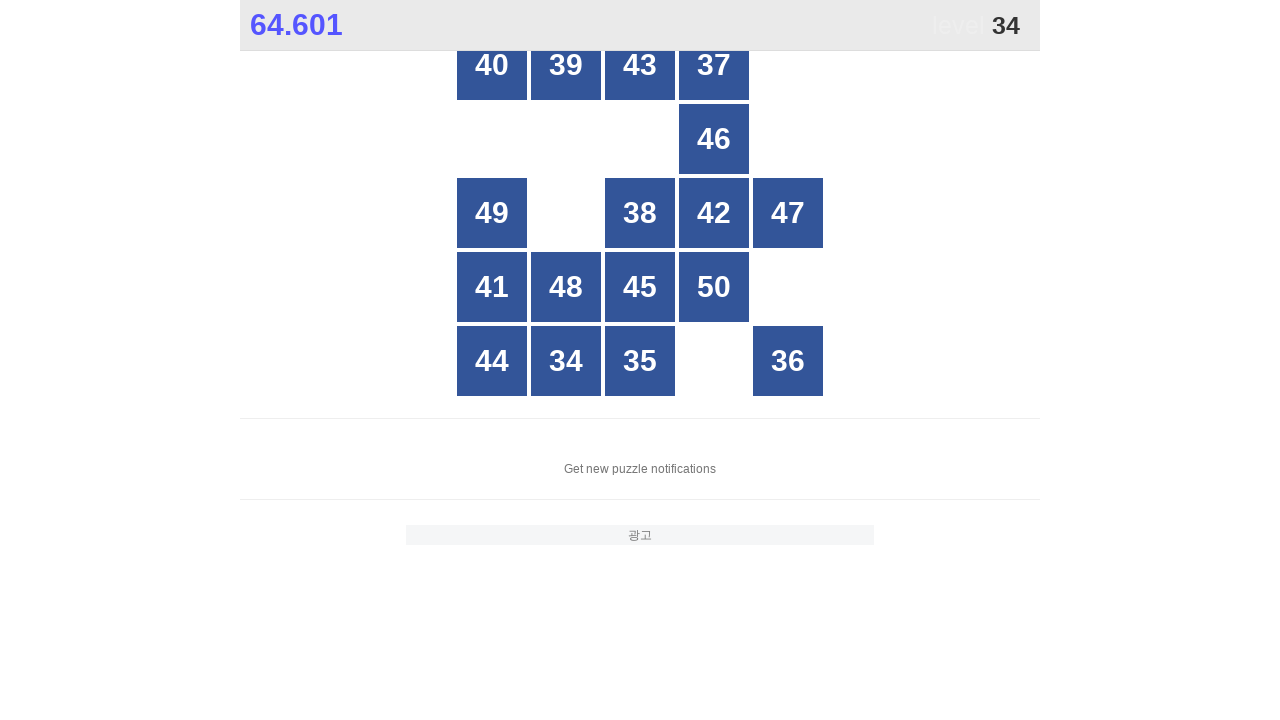

Retrieved text content from grid cell 18
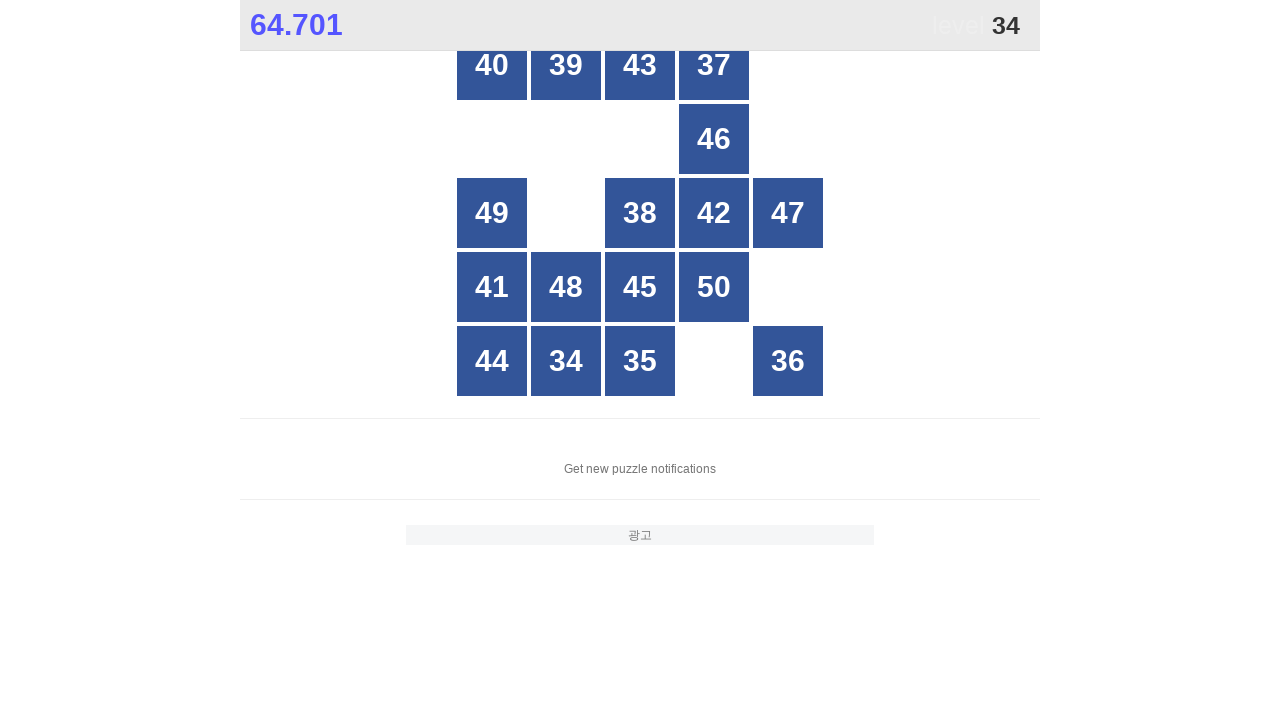

Retrieved text content from grid cell 19
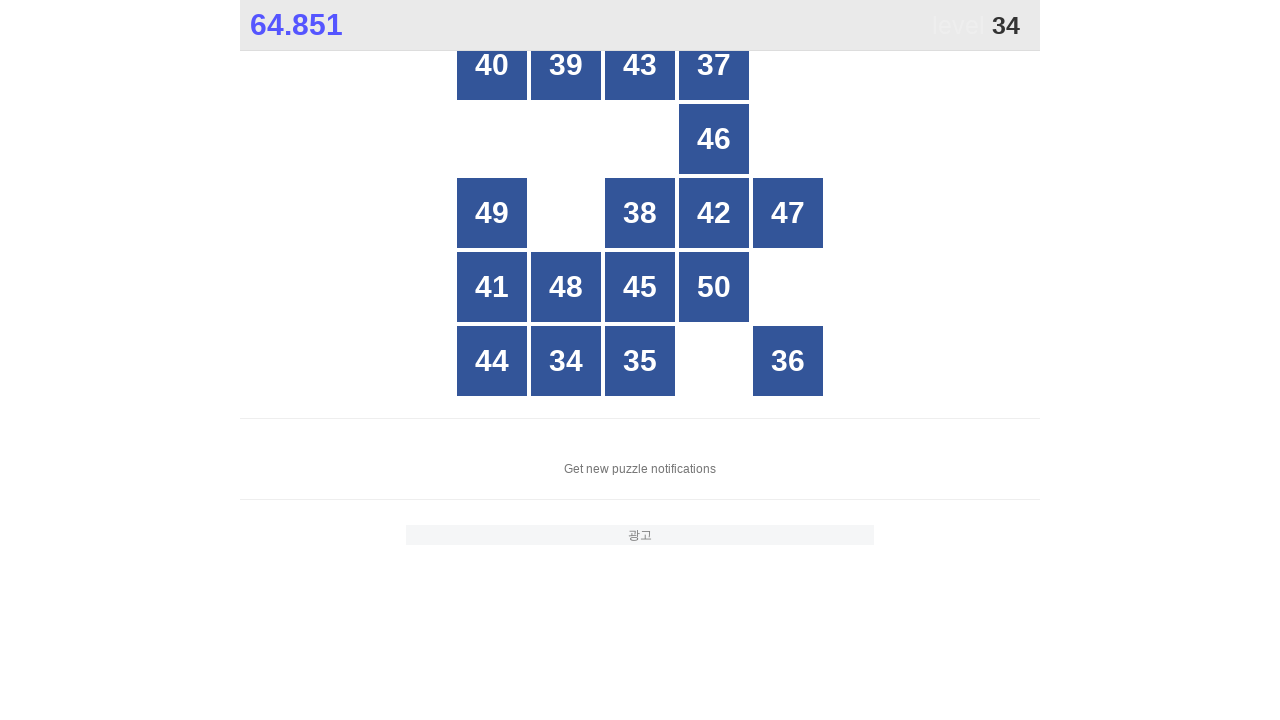

Retrieved text content from grid cell 20
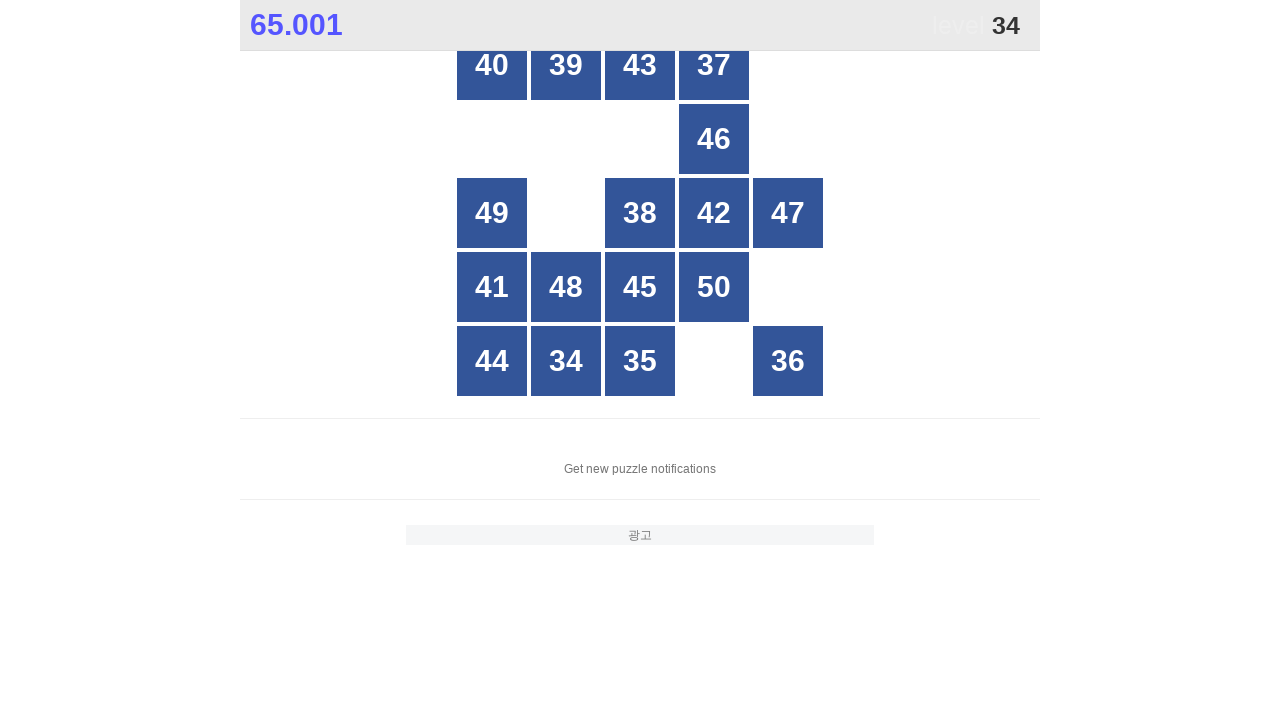

Retrieved text content from grid cell 21
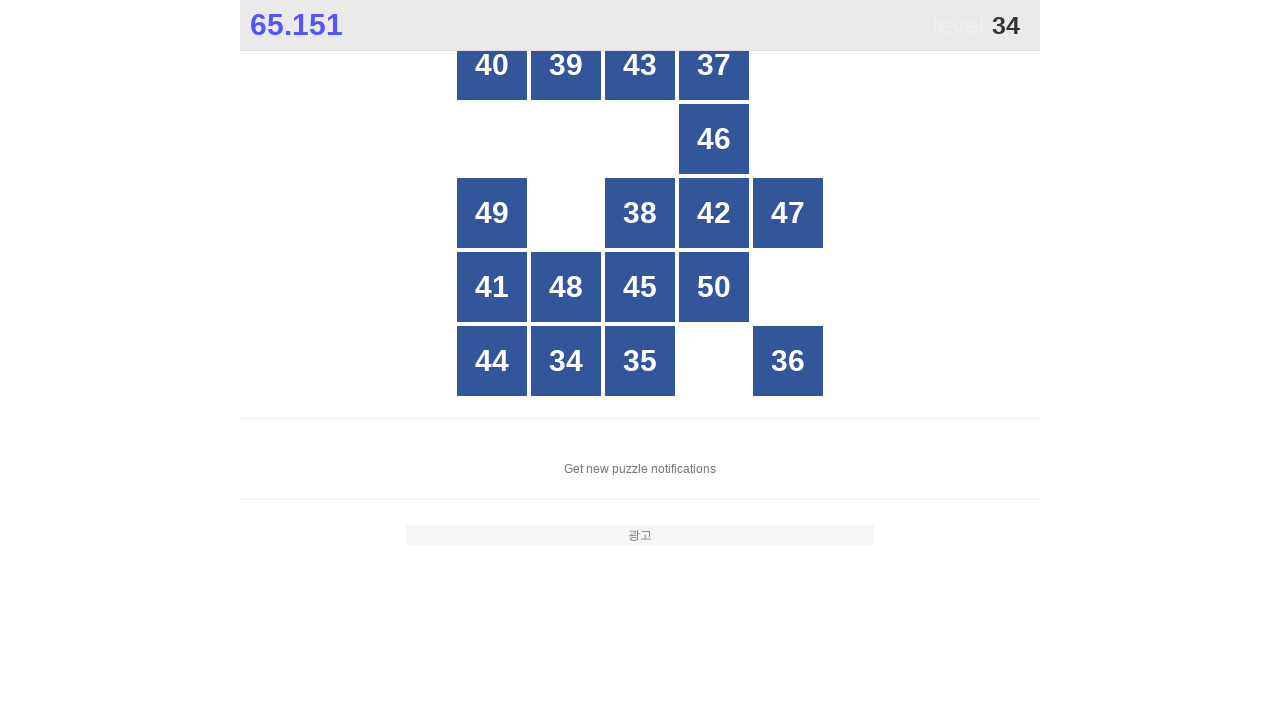

Retrieved text content from grid cell 22
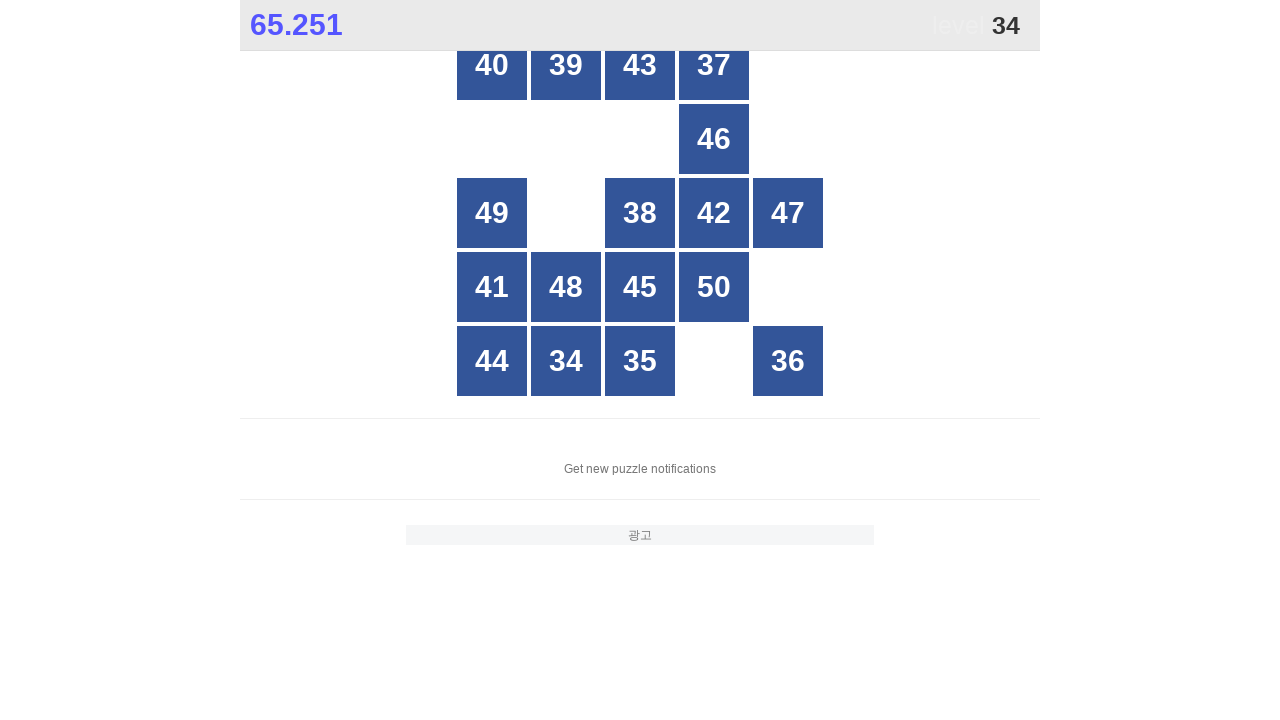

Clicked on number 34 in grid cell 22 at (566, 361) on xpath=//*[@id="grid"]/div[22]
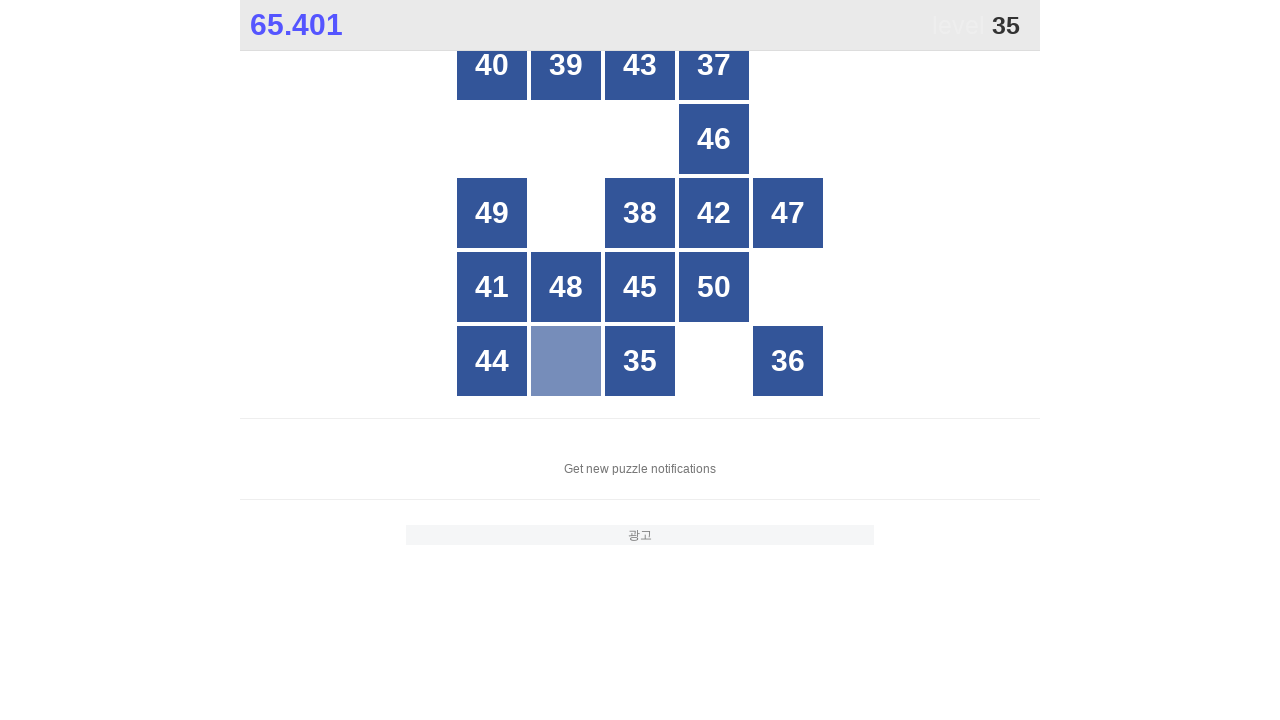

Retrieved text content from grid cell 1
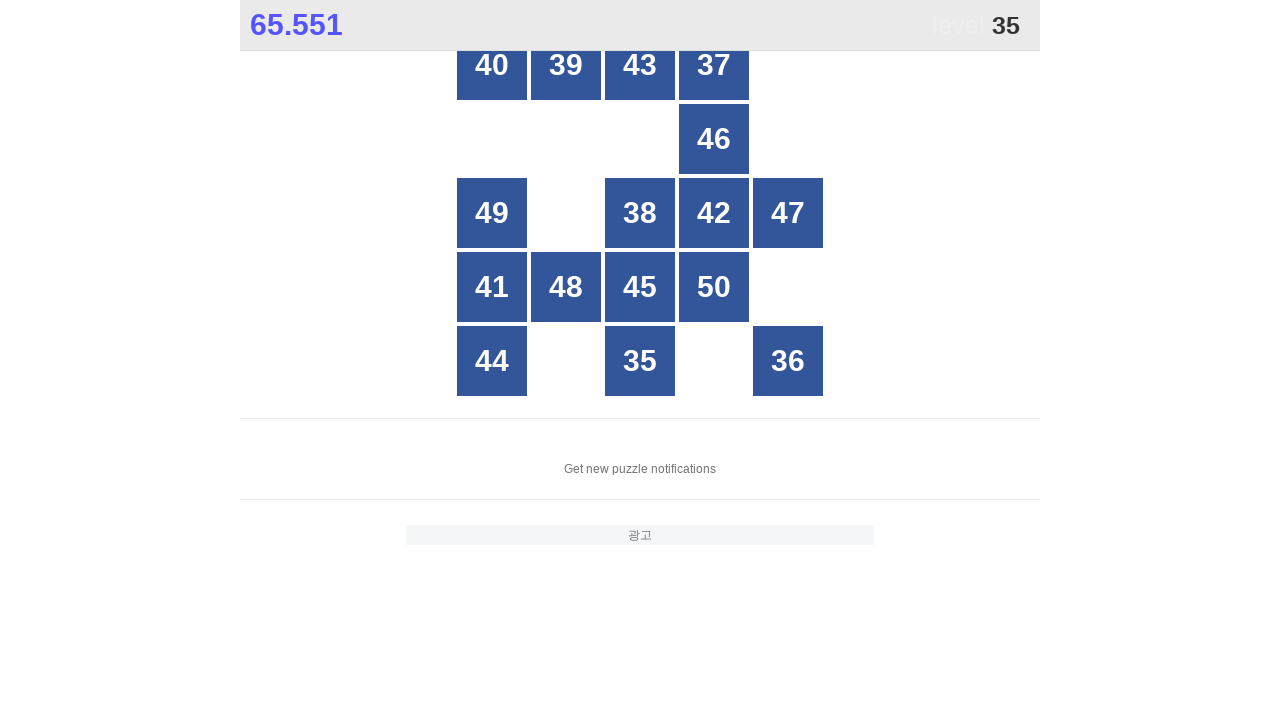

Retrieved text content from grid cell 2
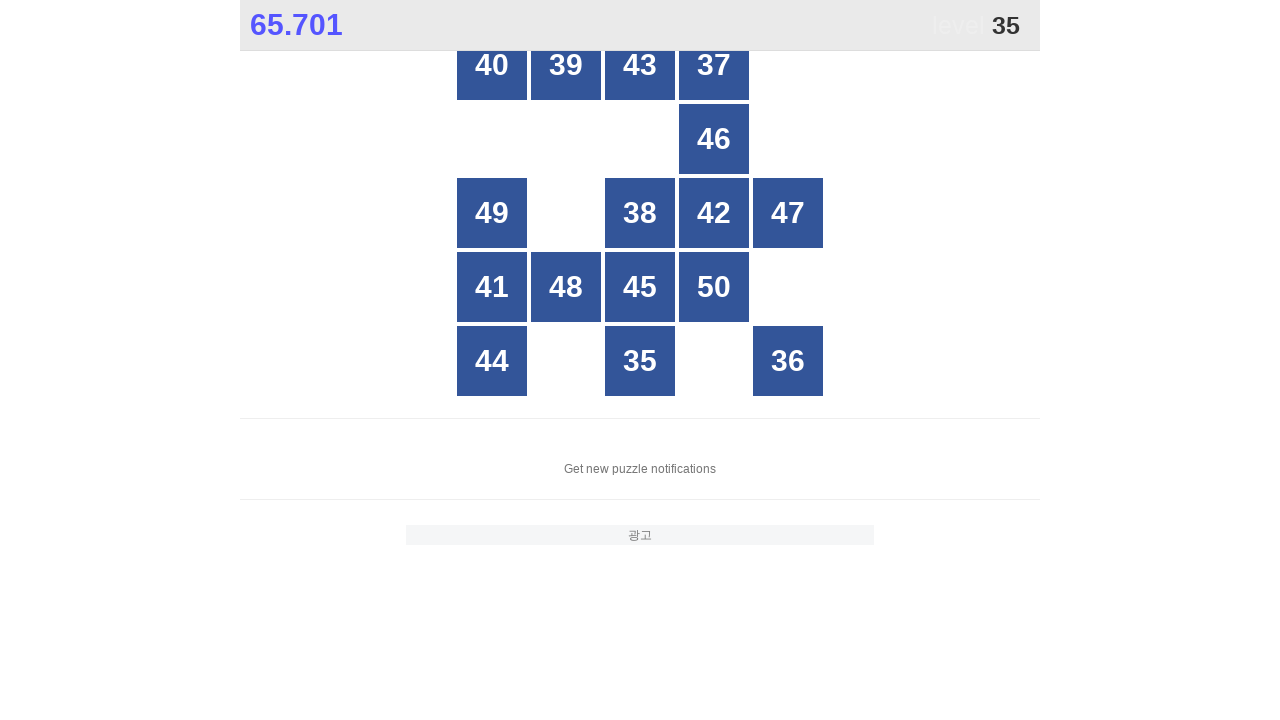

Retrieved text content from grid cell 3
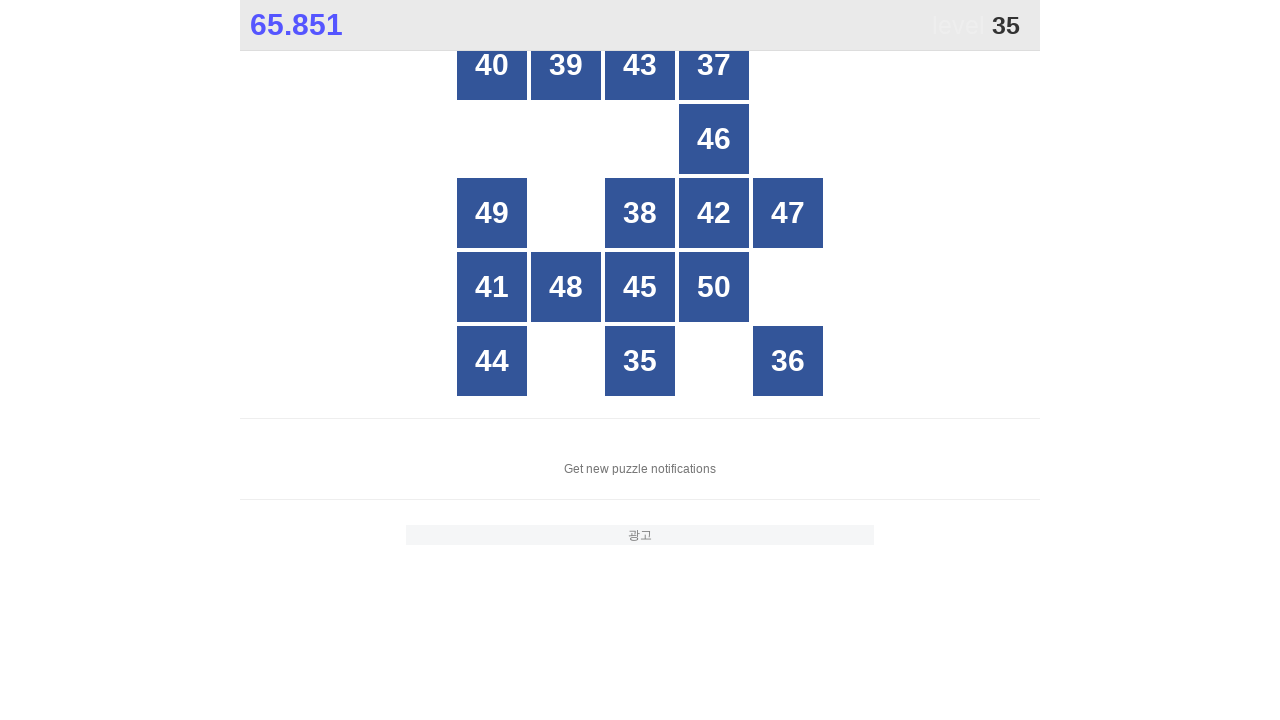

Retrieved text content from grid cell 4
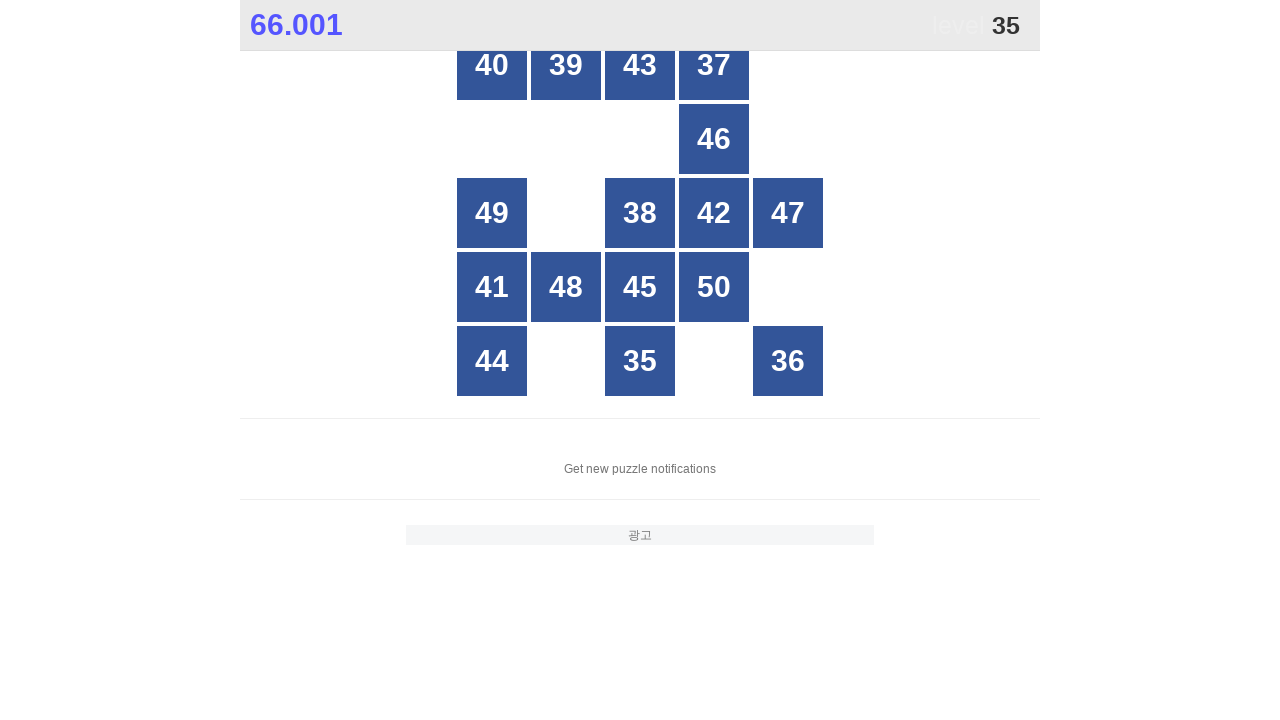

Retrieved text content from grid cell 5
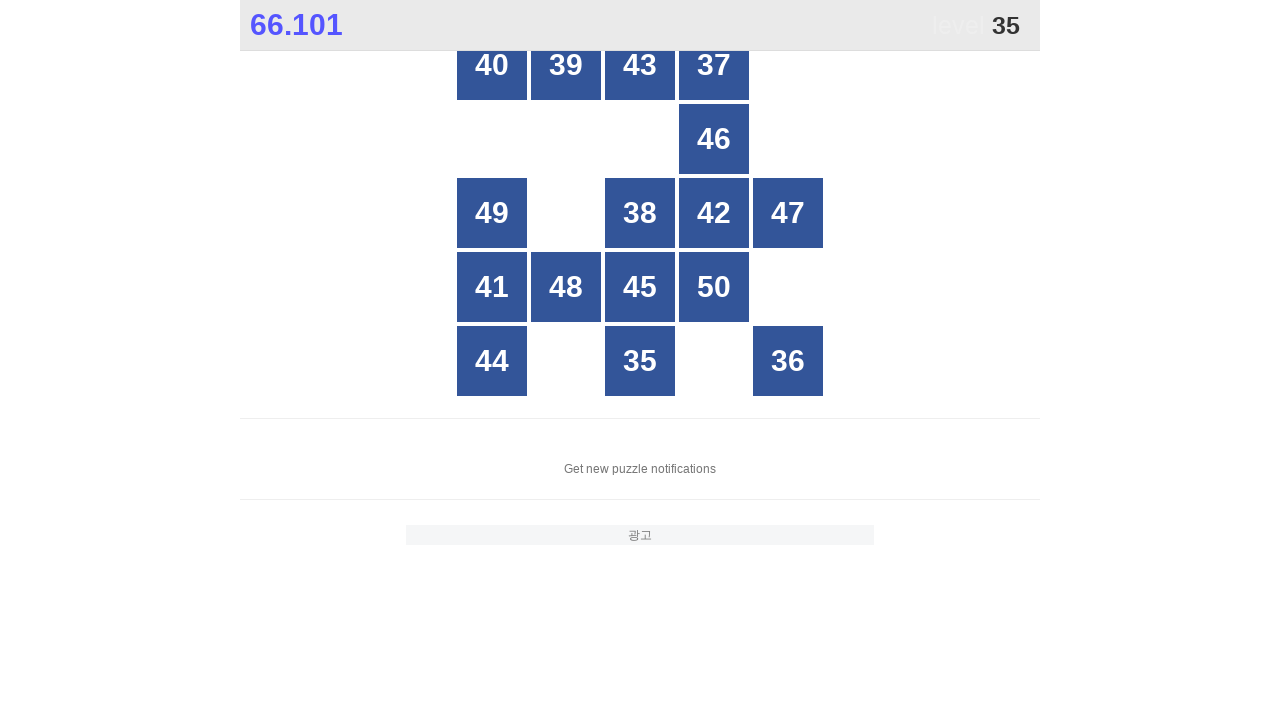

Retrieved text content from grid cell 6
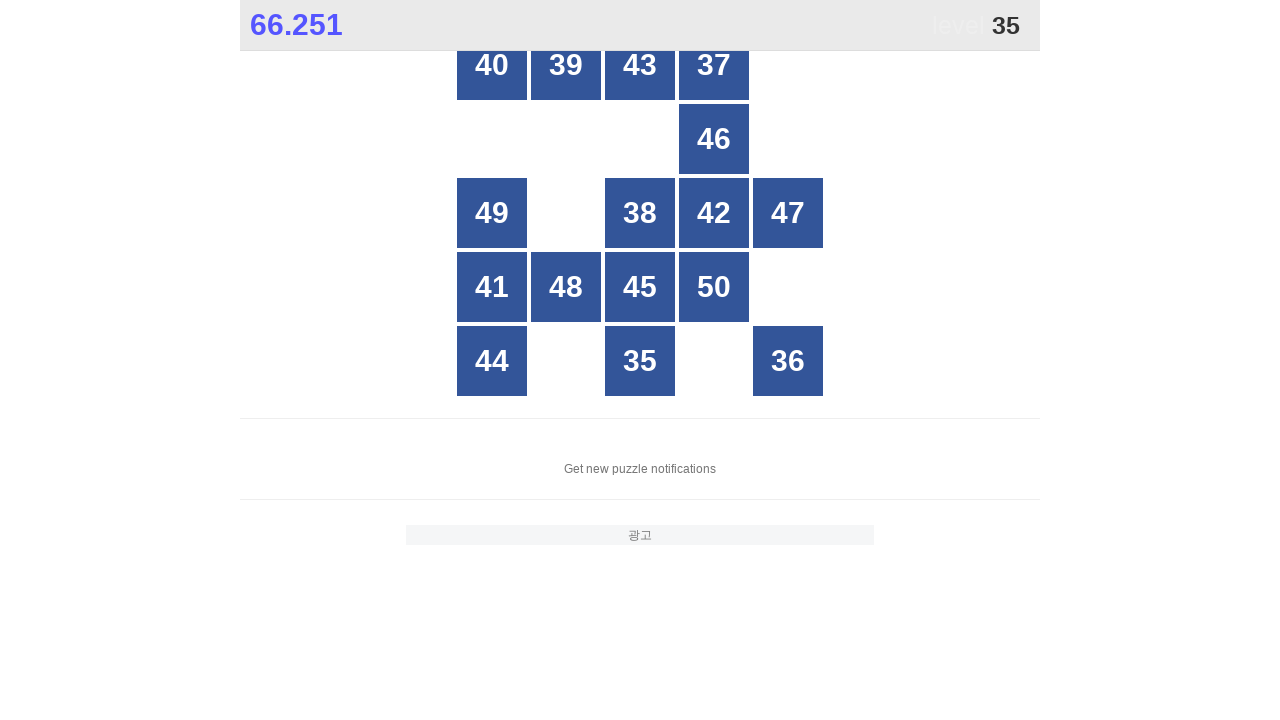

Retrieved text content from grid cell 7
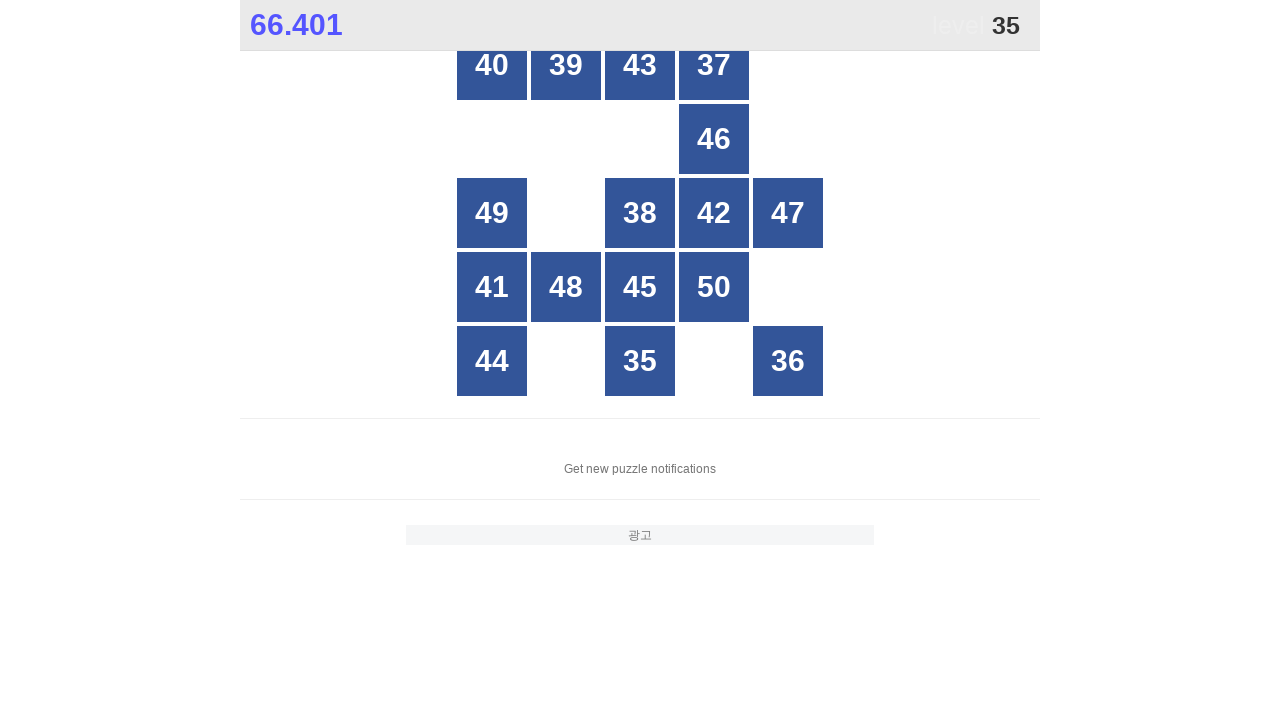

Retrieved text content from grid cell 8
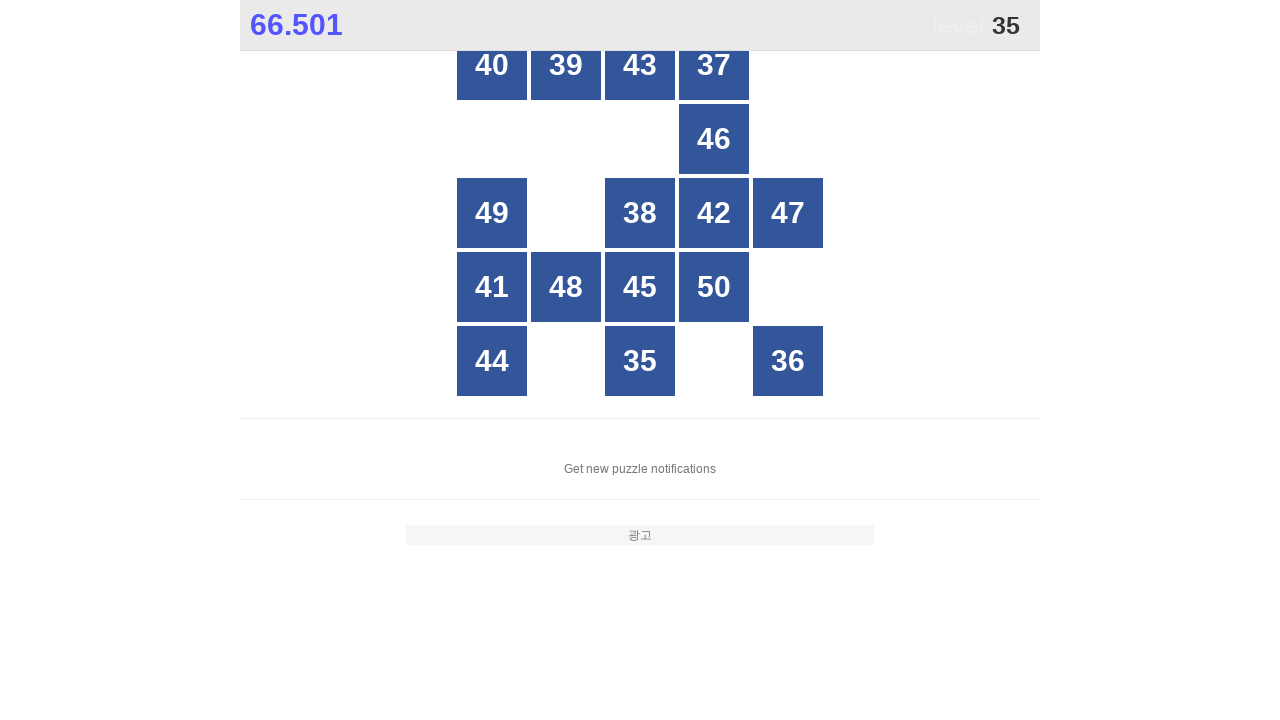

Retrieved text content from grid cell 9
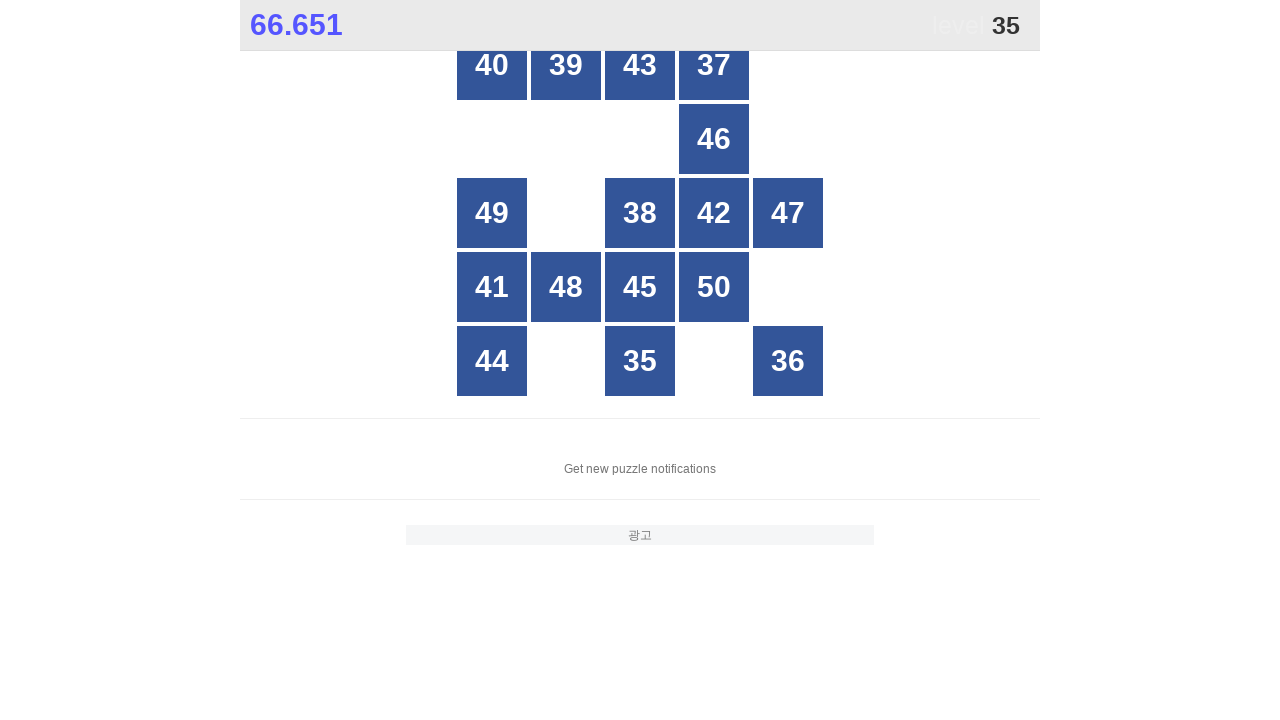

Retrieved text content from grid cell 10
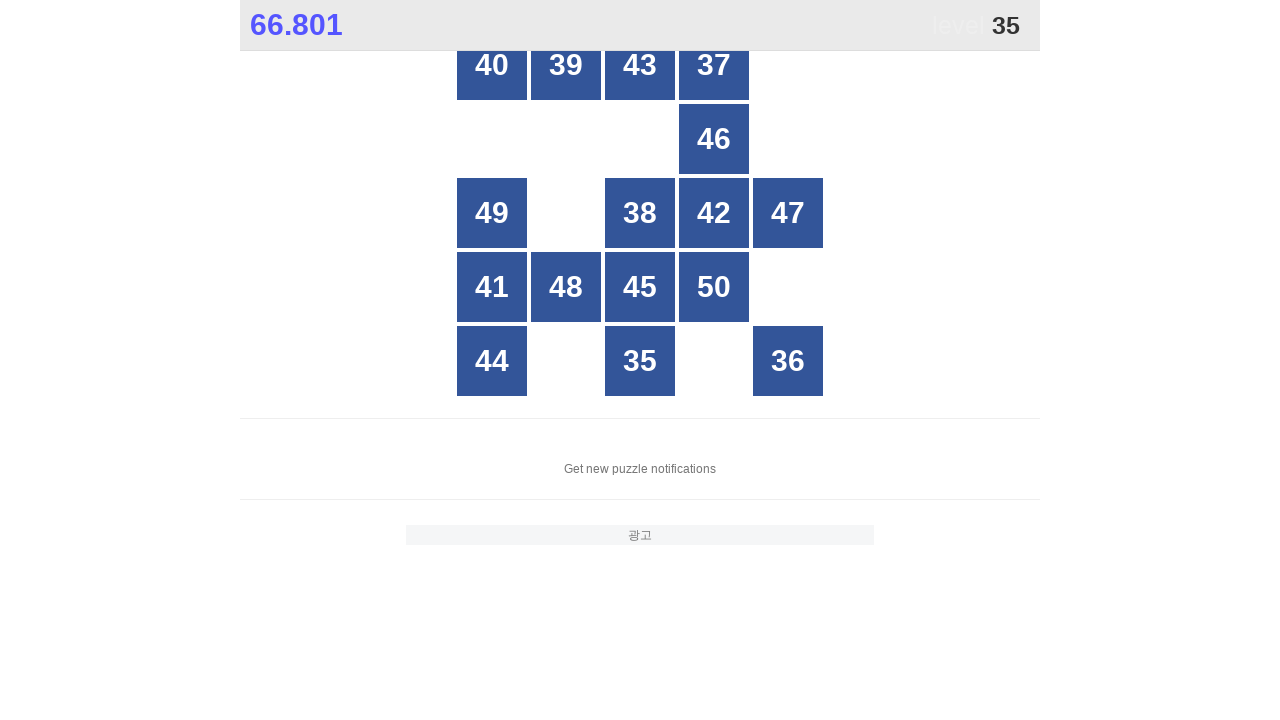

Retrieved text content from grid cell 11
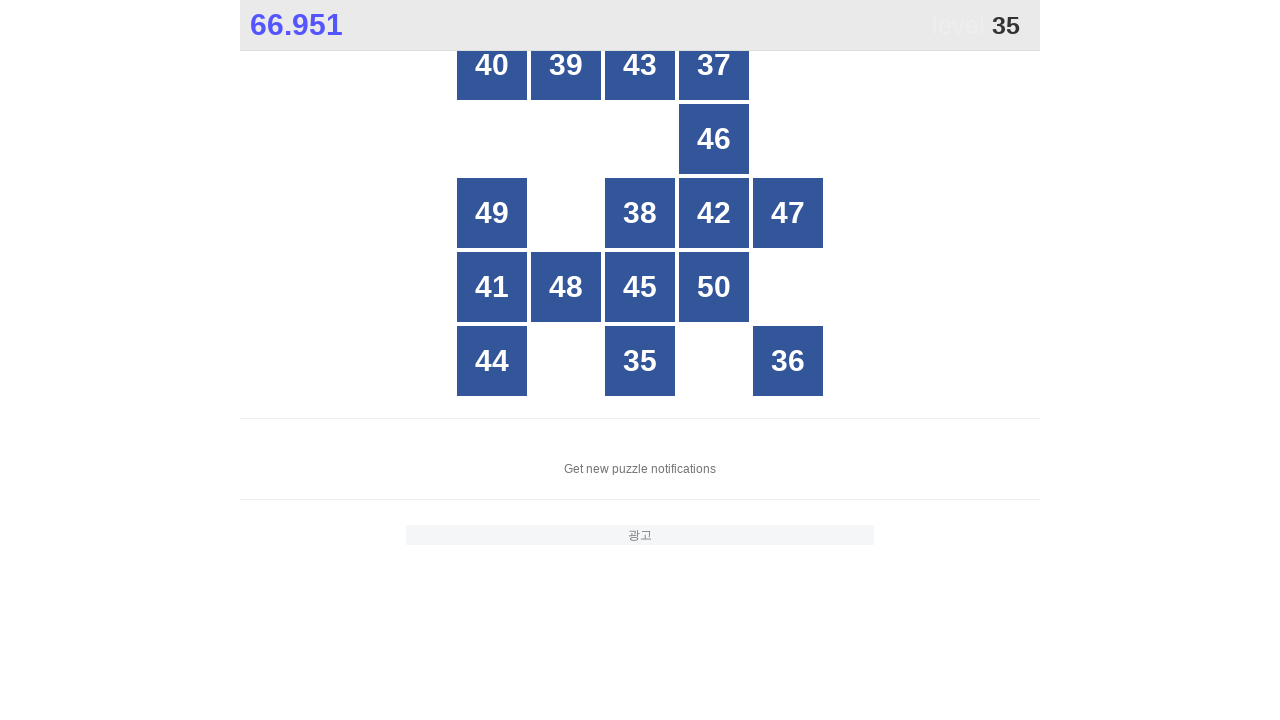

Retrieved text content from grid cell 12
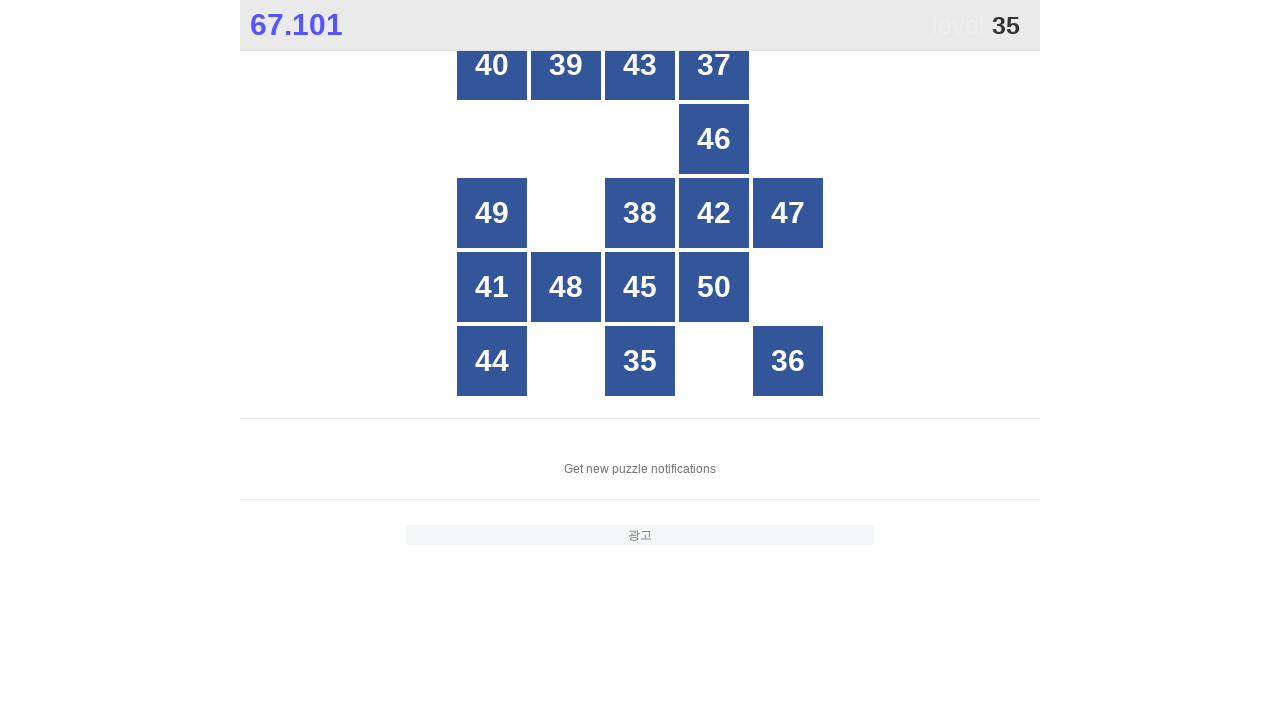

Retrieved text content from grid cell 13
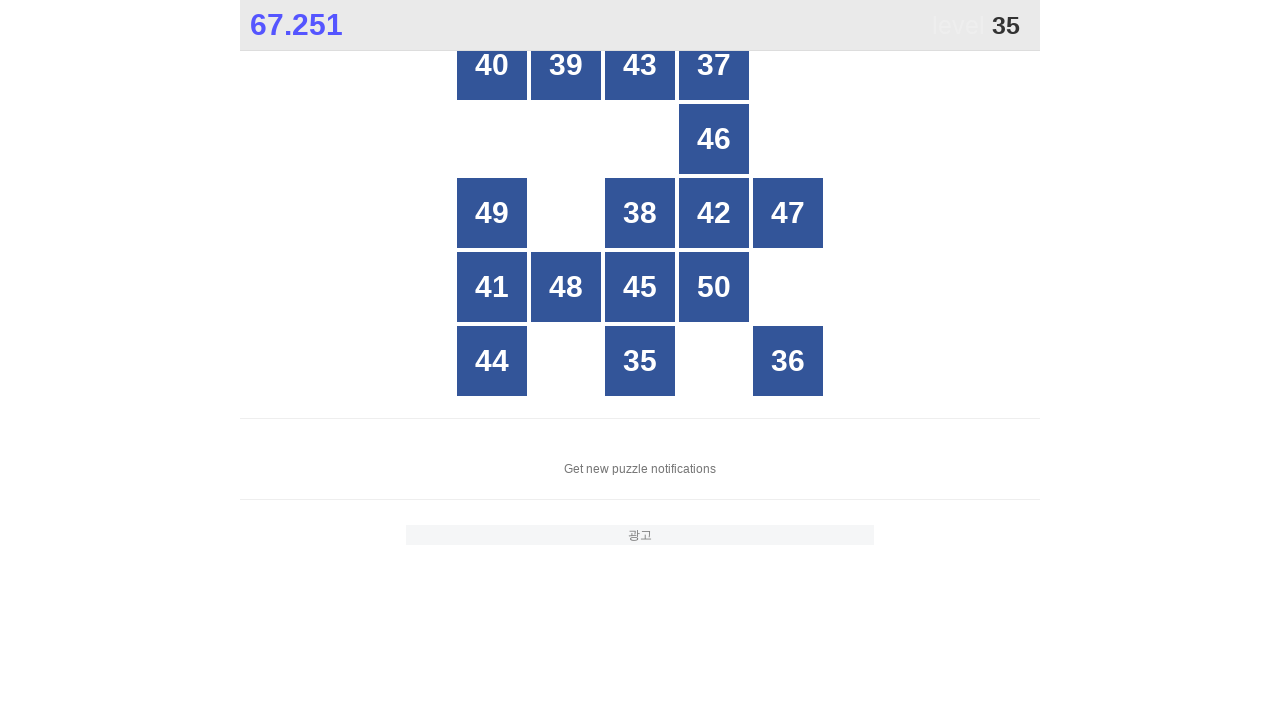

Retrieved text content from grid cell 14
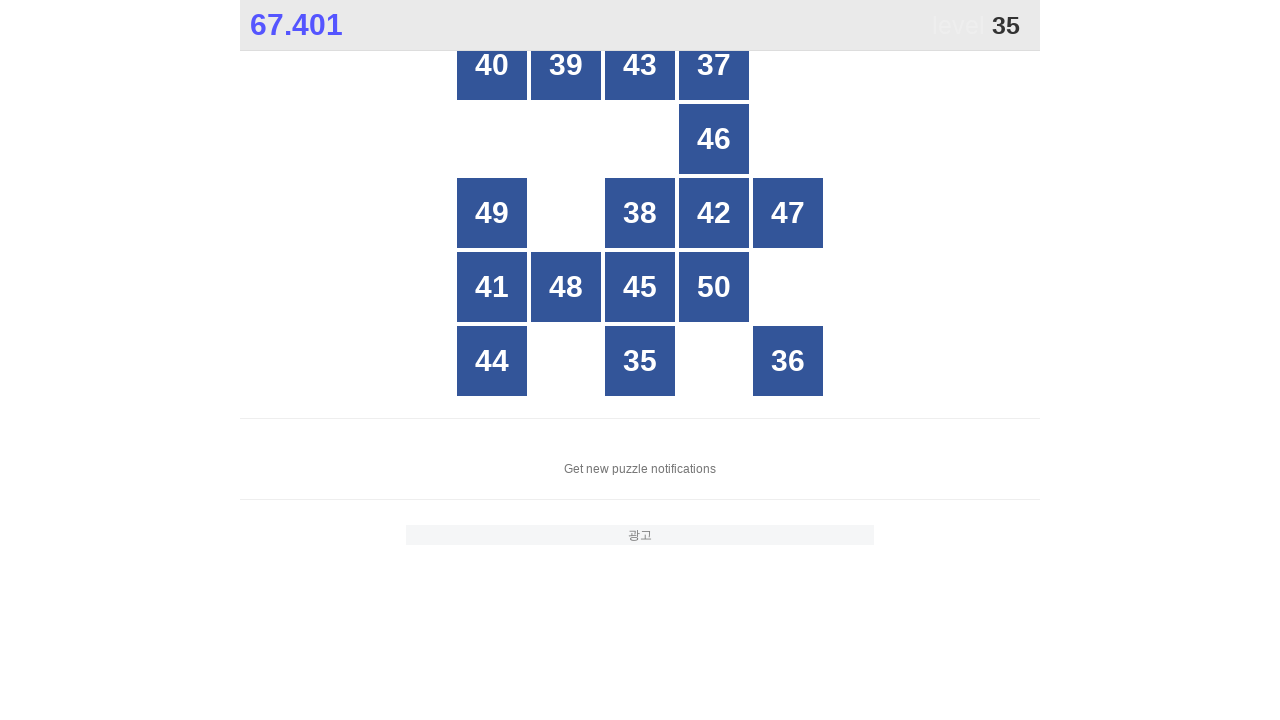

Retrieved text content from grid cell 15
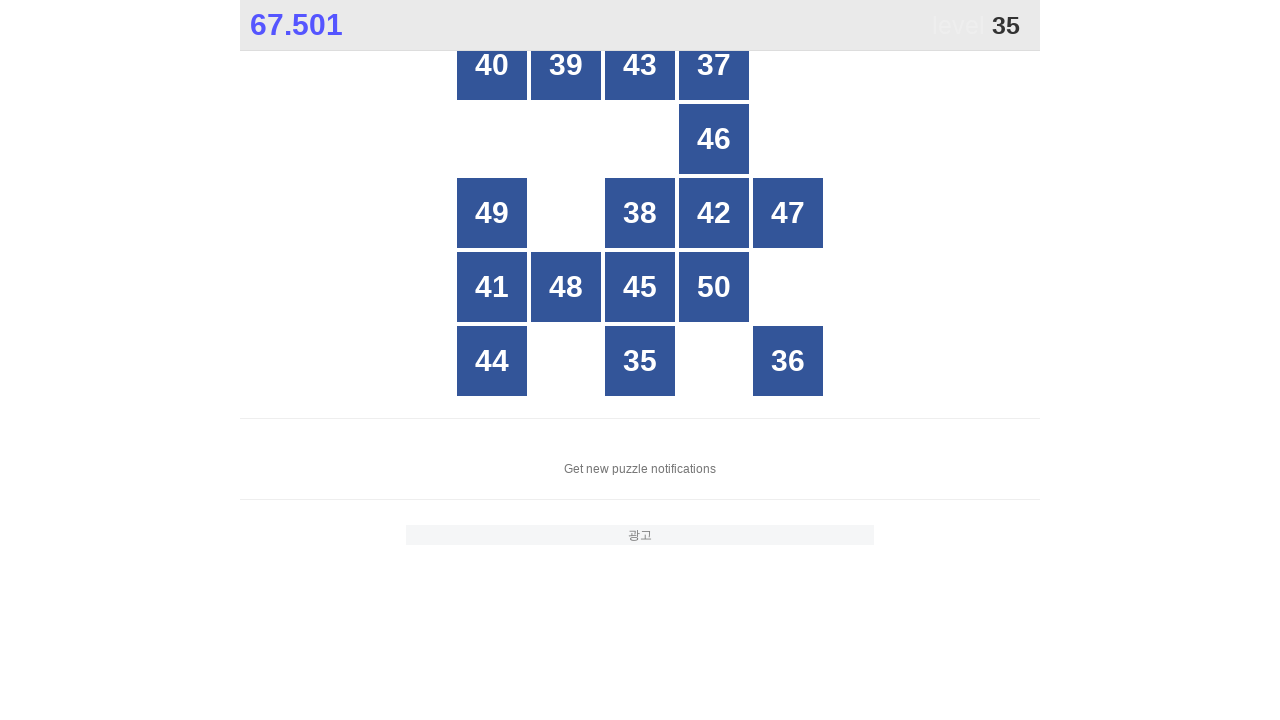

Retrieved text content from grid cell 16
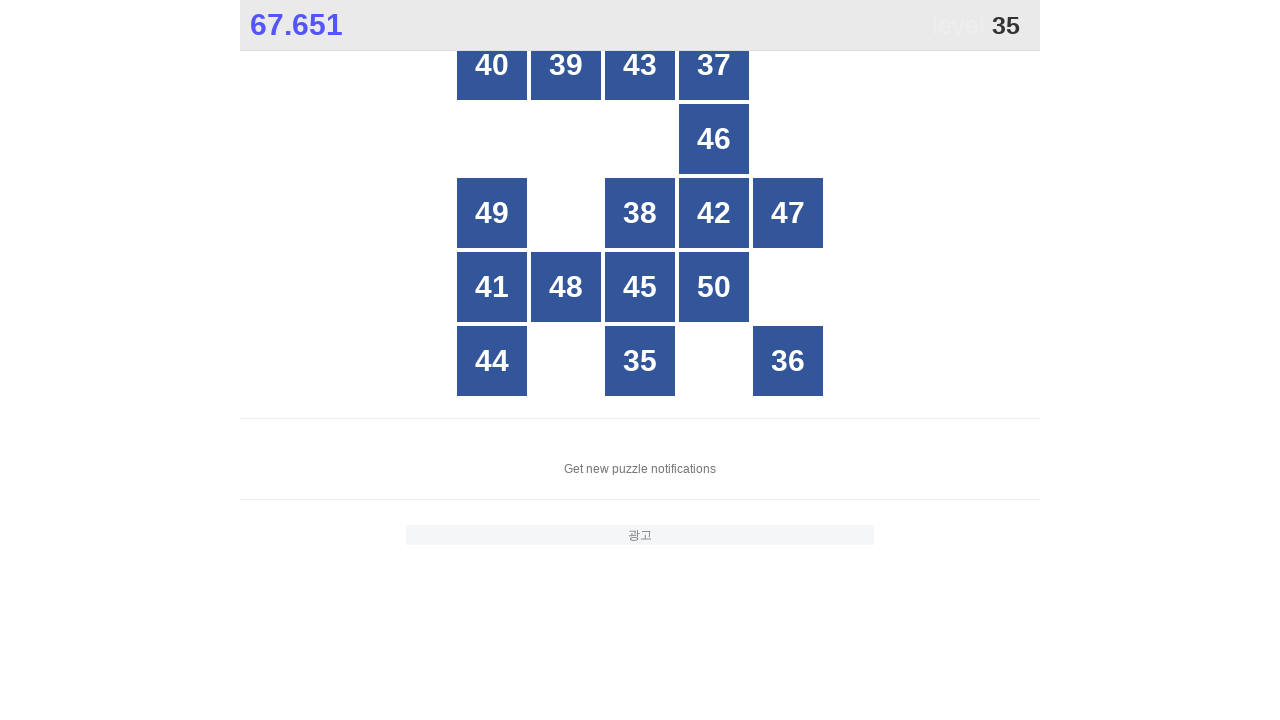

Retrieved text content from grid cell 17
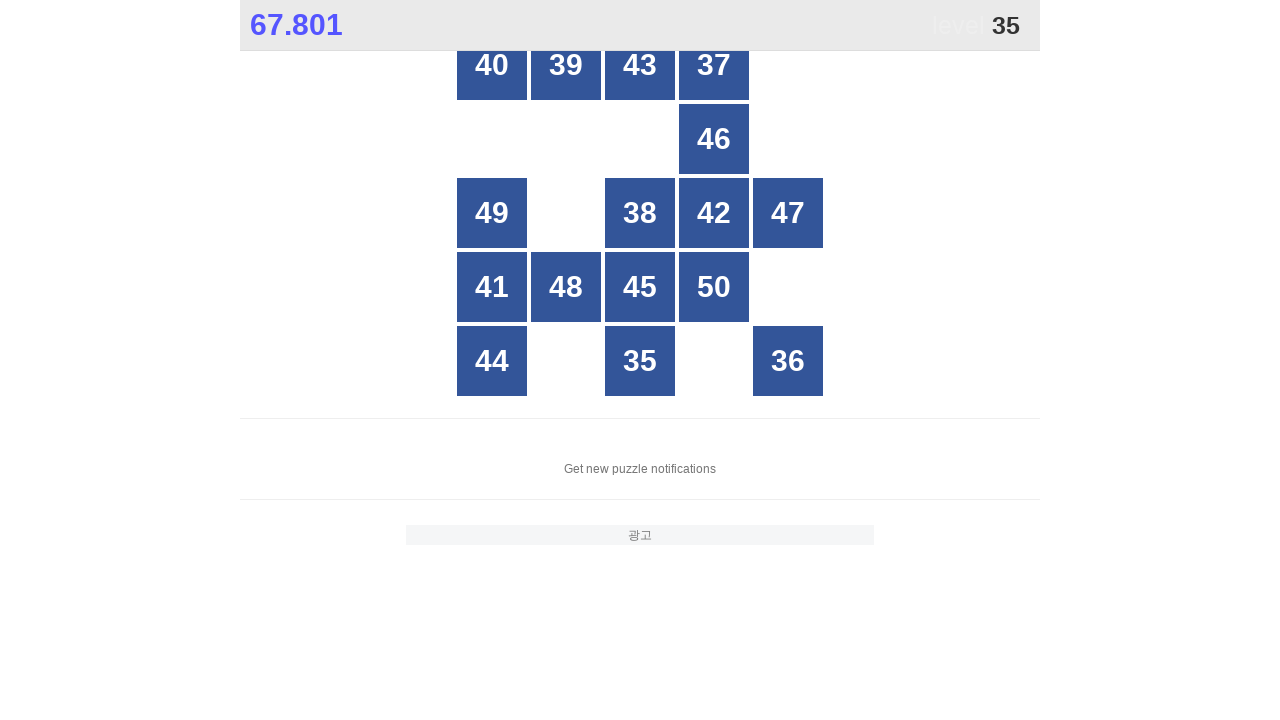

Retrieved text content from grid cell 18
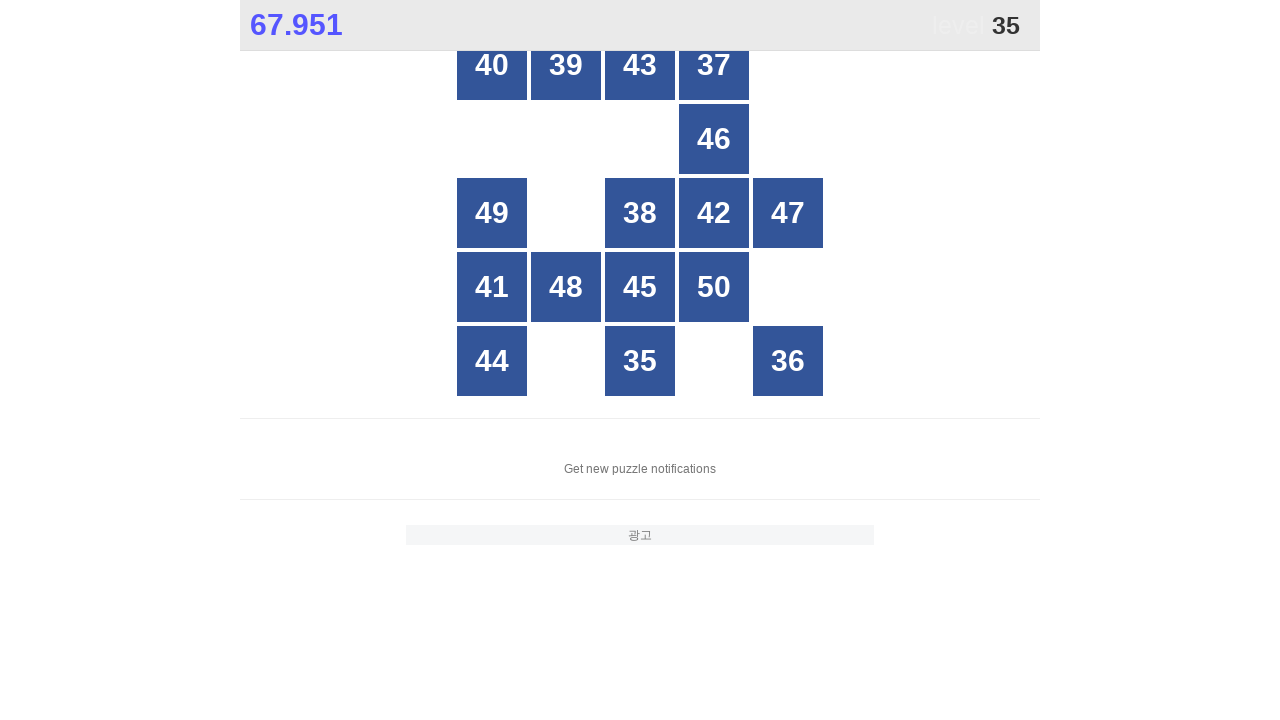

Retrieved text content from grid cell 19
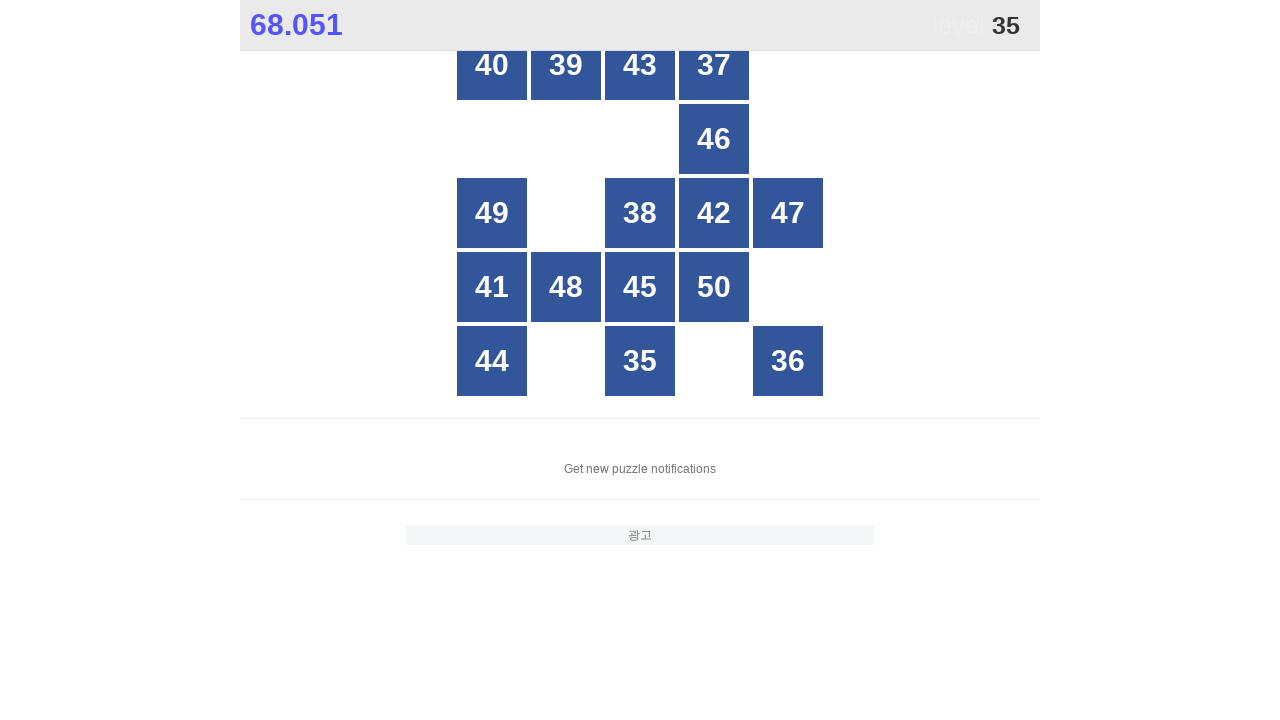

Retrieved text content from grid cell 20
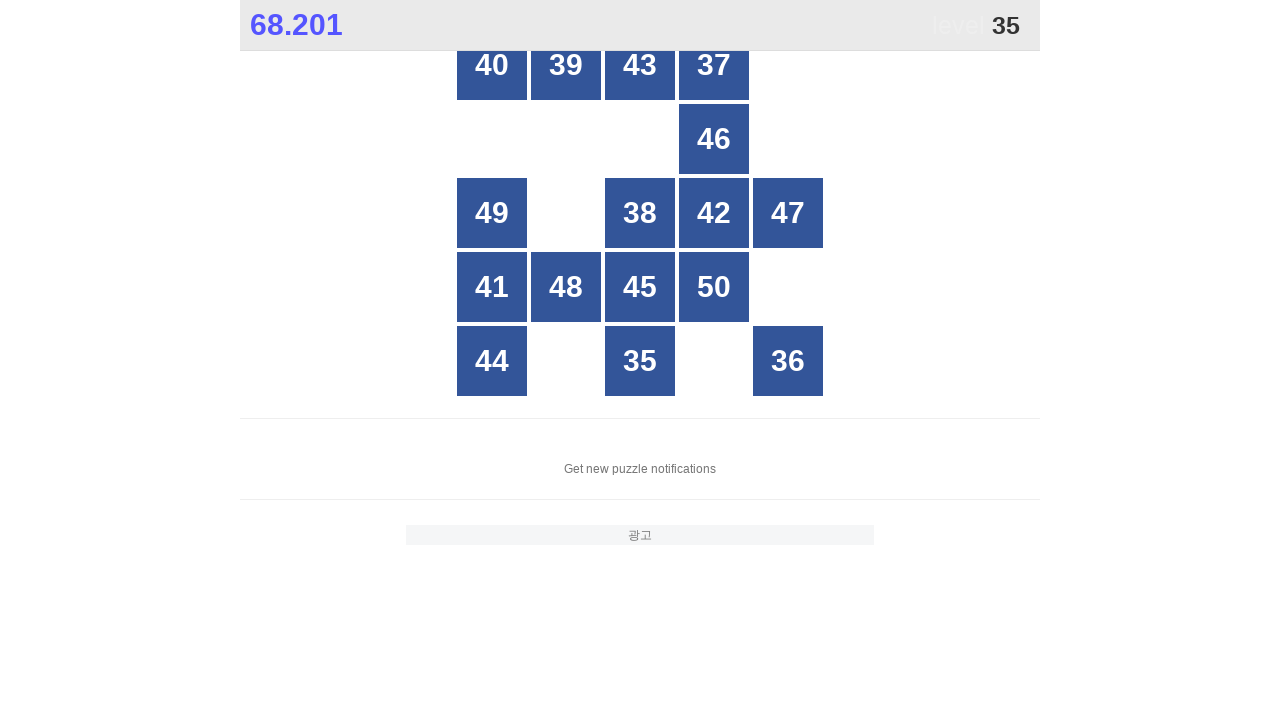

Retrieved text content from grid cell 21
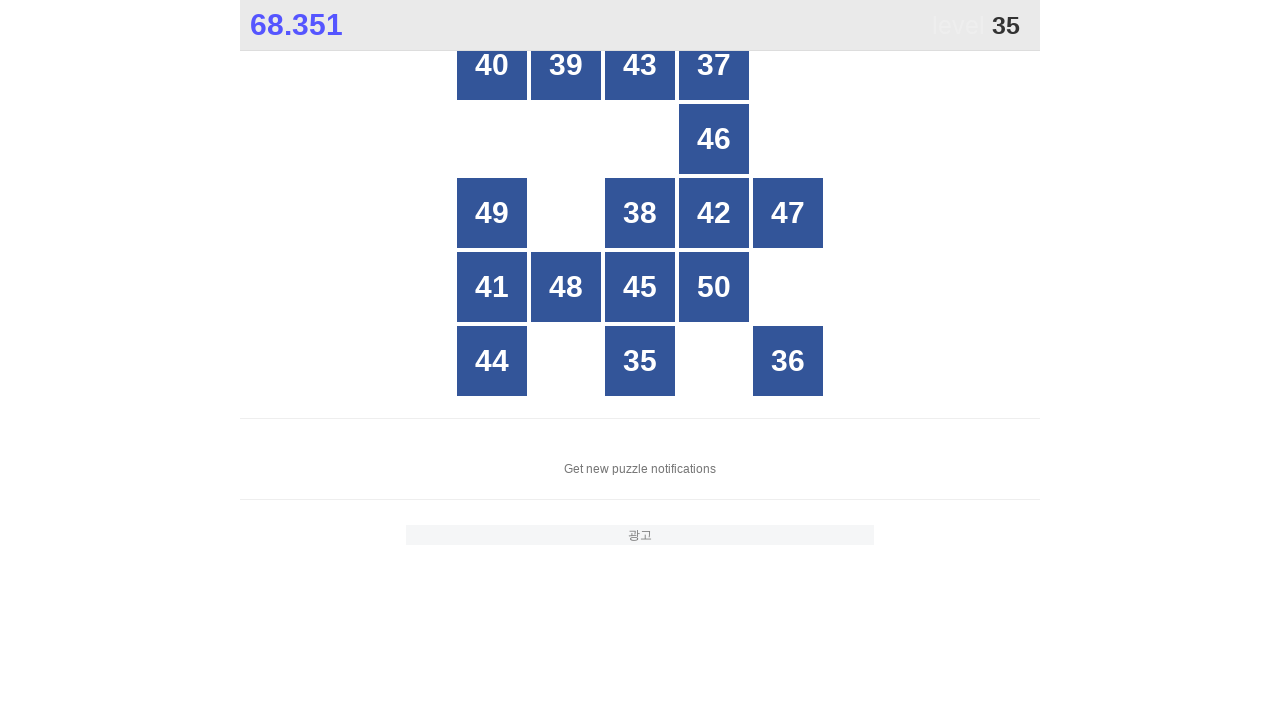

Retrieved text content from grid cell 22
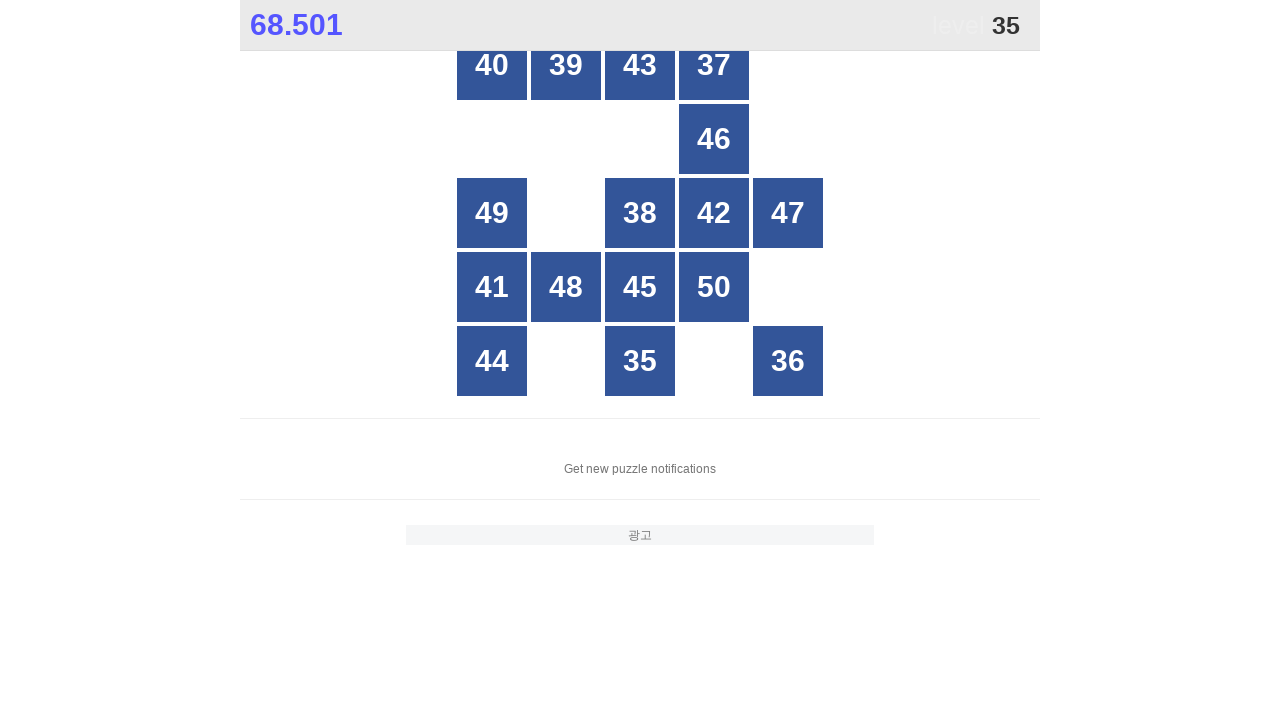

Retrieved text content from grid cell 23
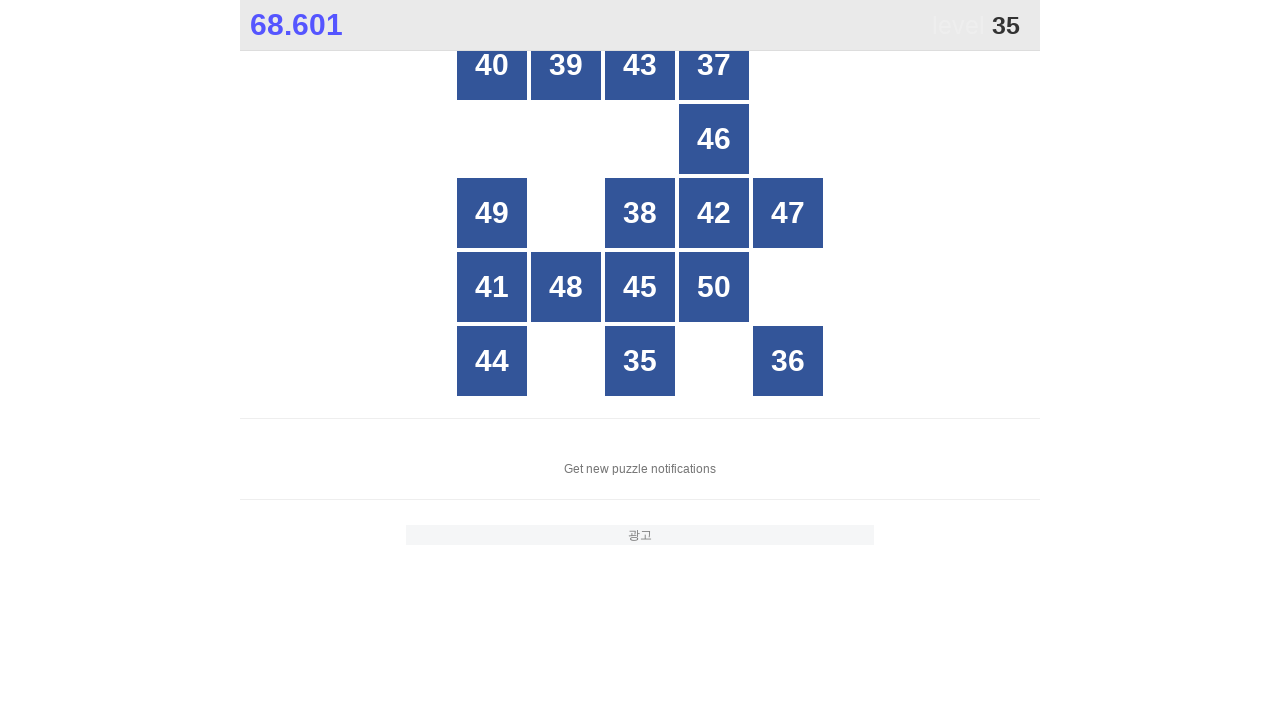

Clicked on number 35 in grid cell 23 at (640, 361) on xpath=//*[@id="grid"]/div[23]
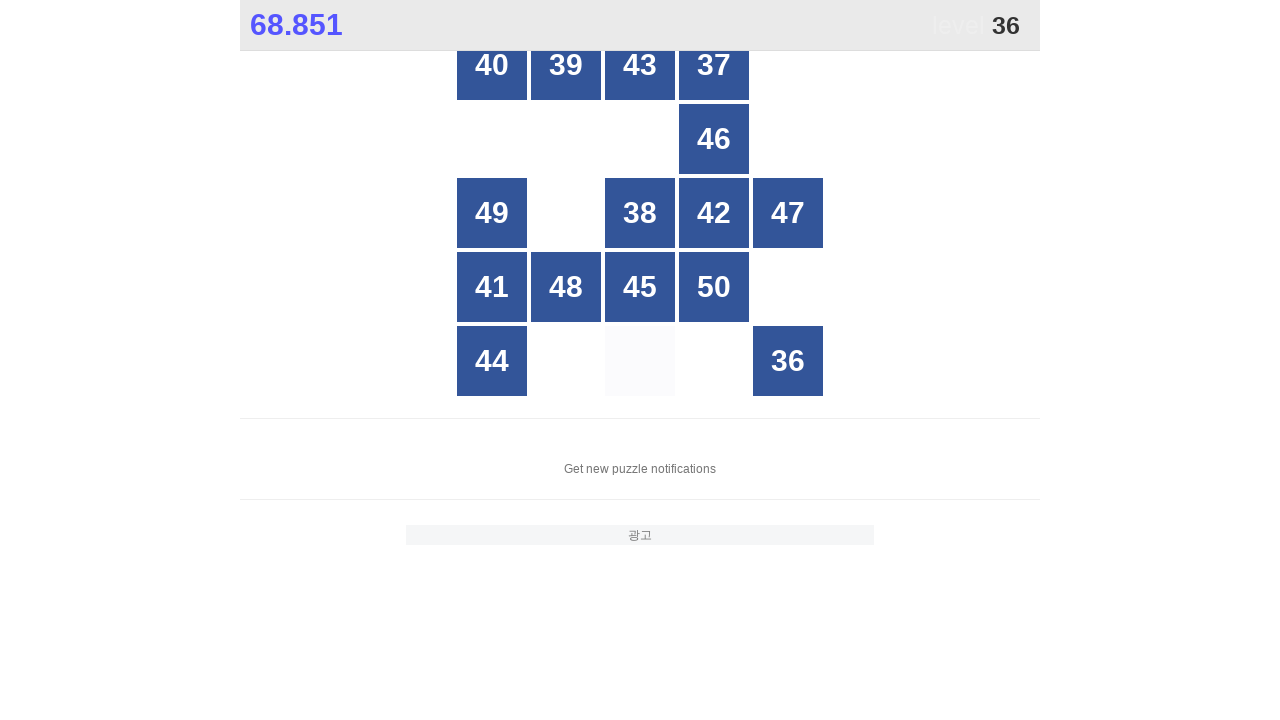

Retrieved text content from grid cell 1
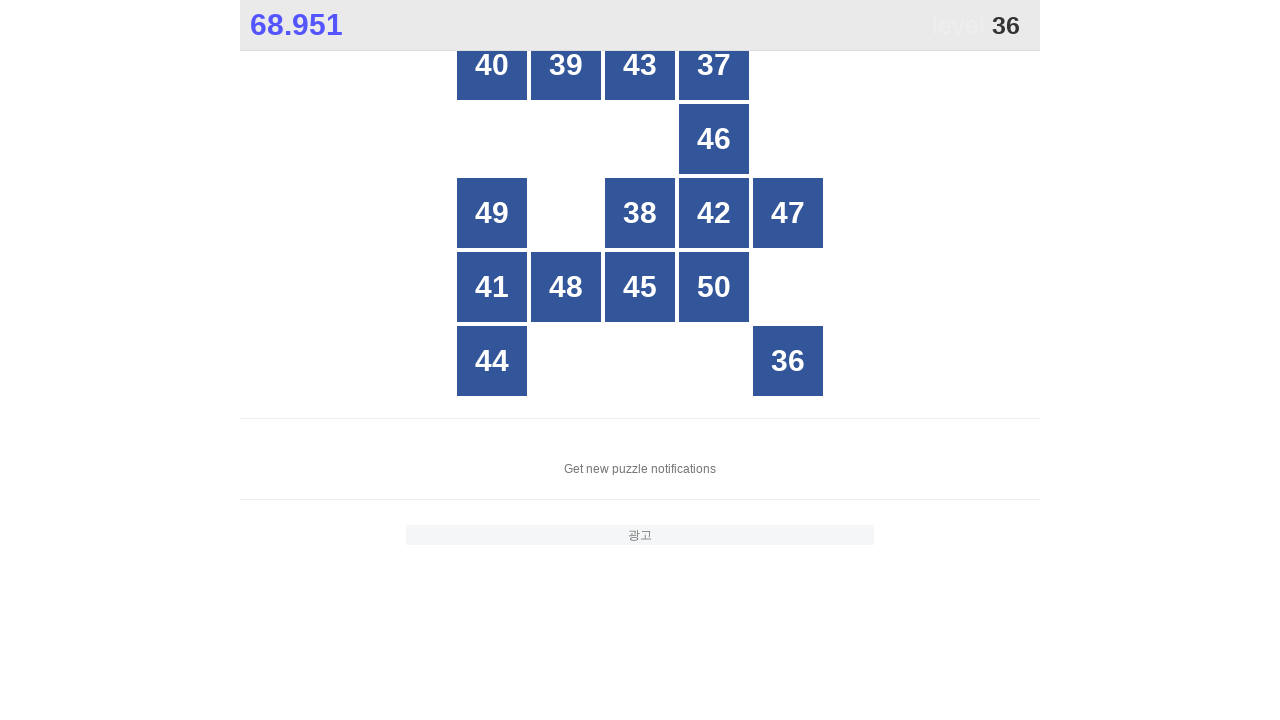

Retrieved text content from grid cell 2
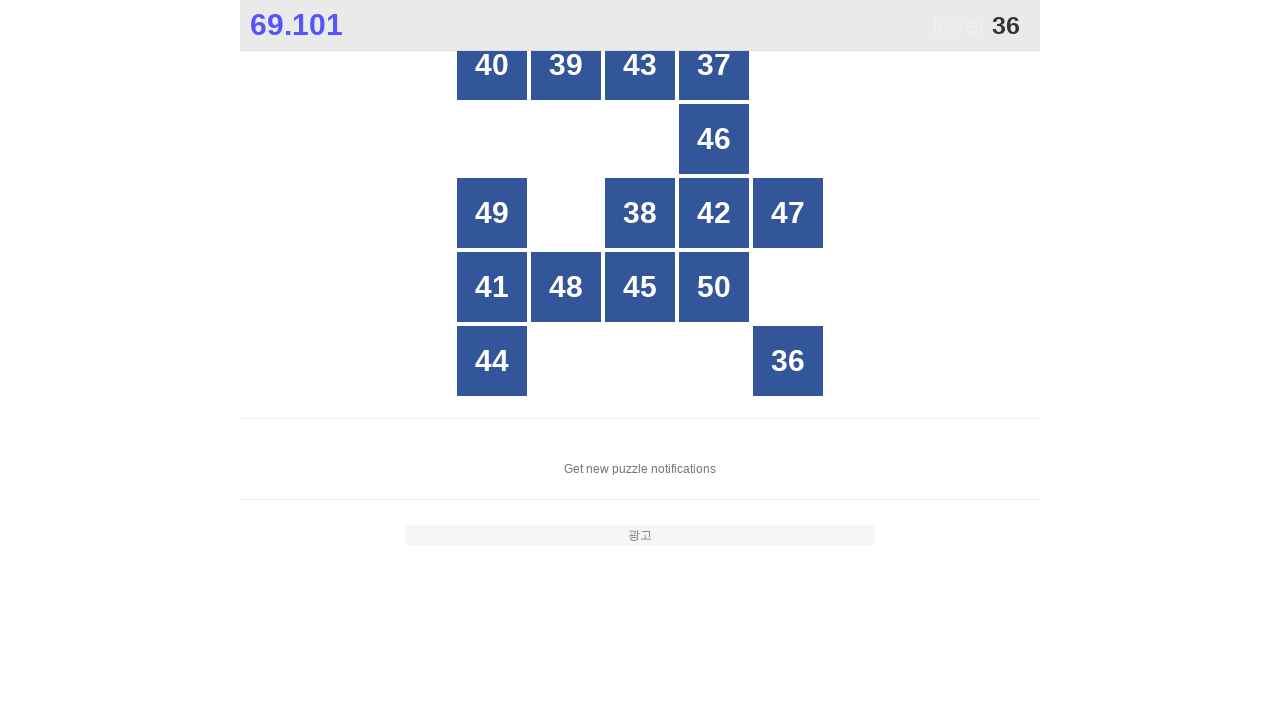

Retrieved text content from grid cell 3
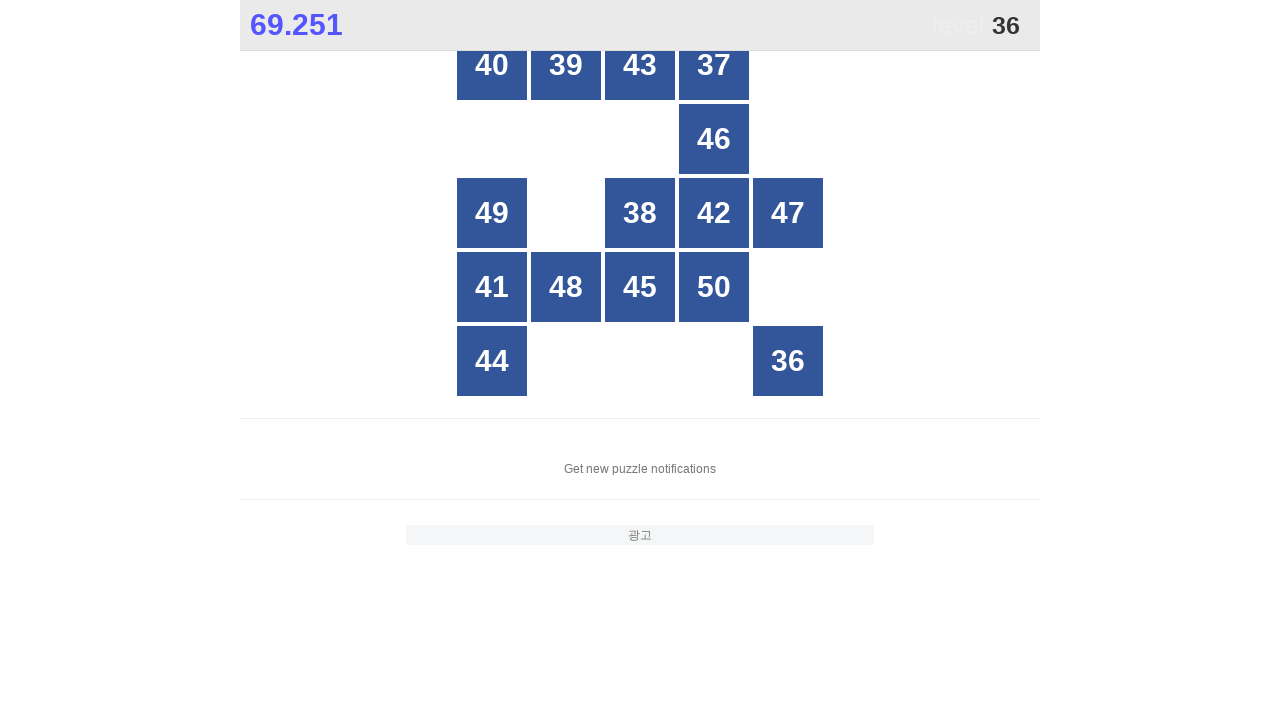

Retrieved text content from grid cell 4
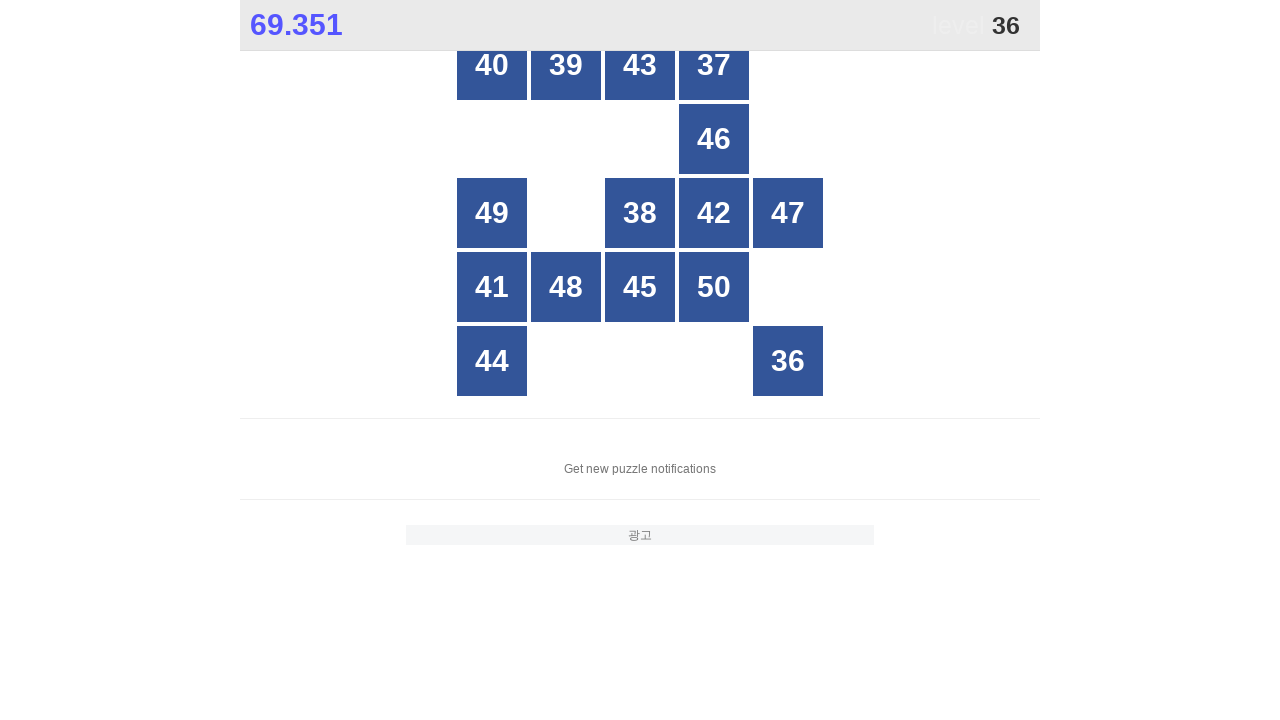

Retrieved text content from grid cell 5
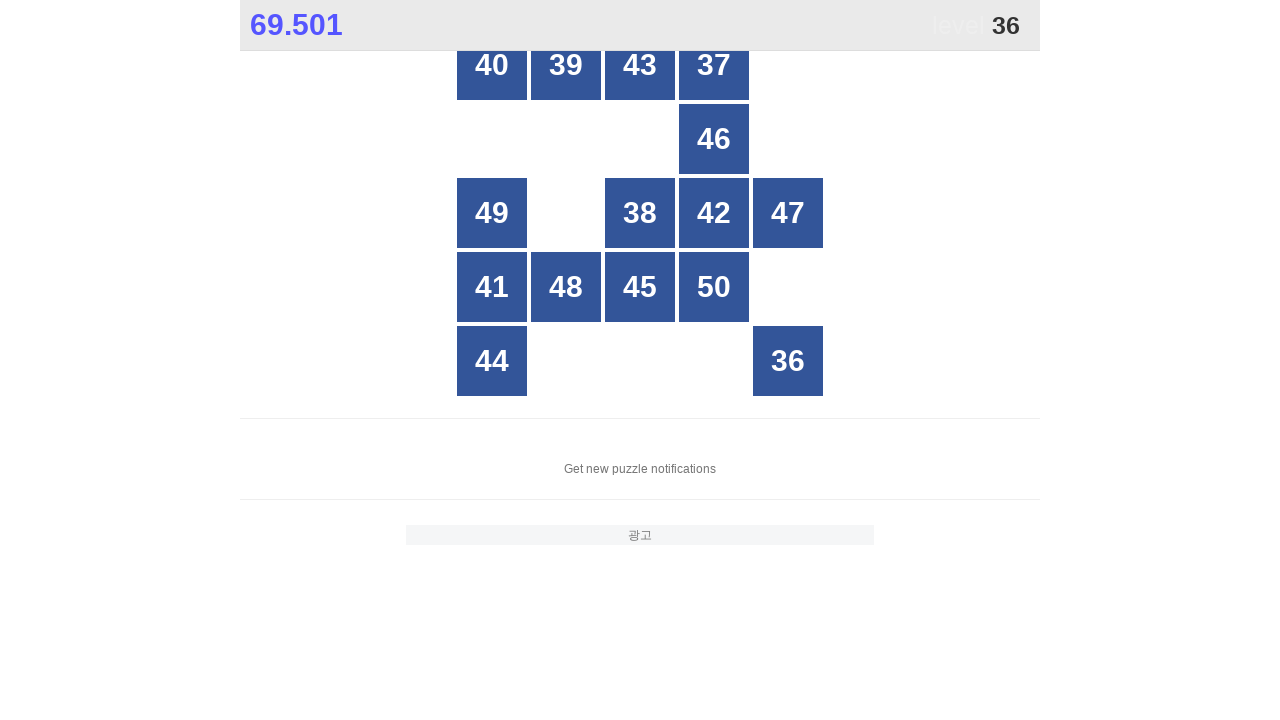

Retrieved text content from grid cell 6
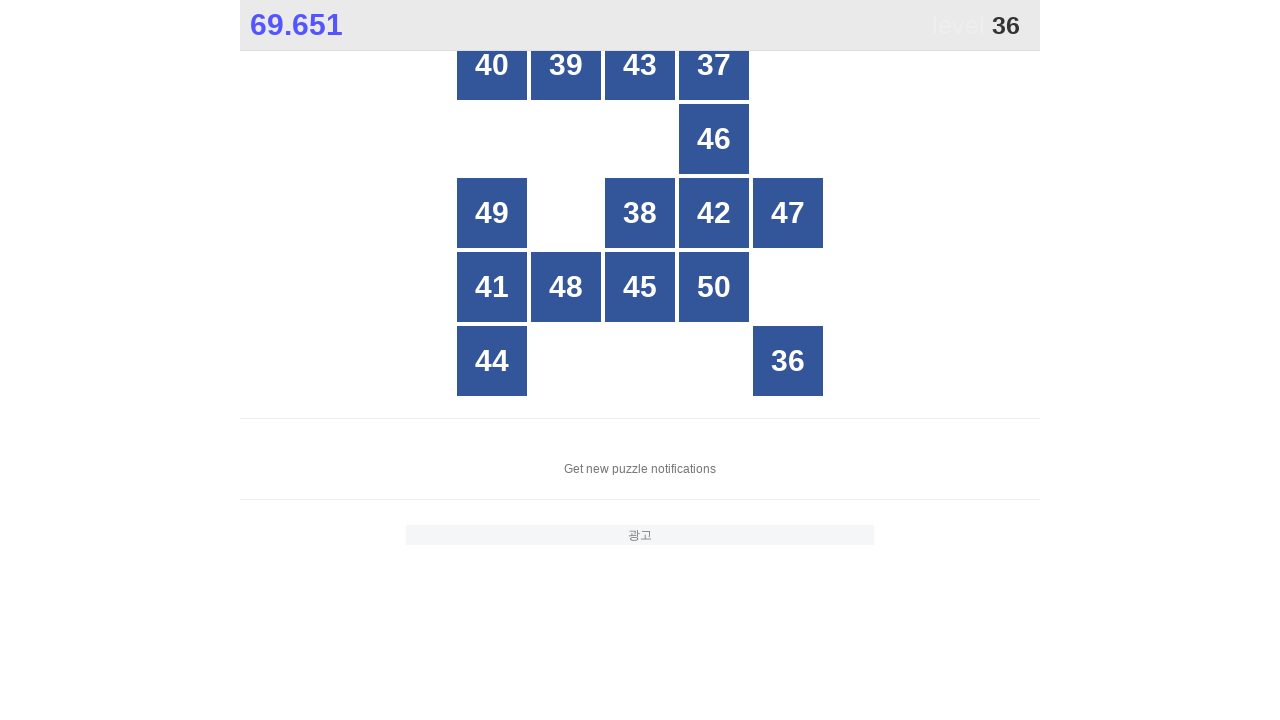

Retrieved text content from grid cell 7
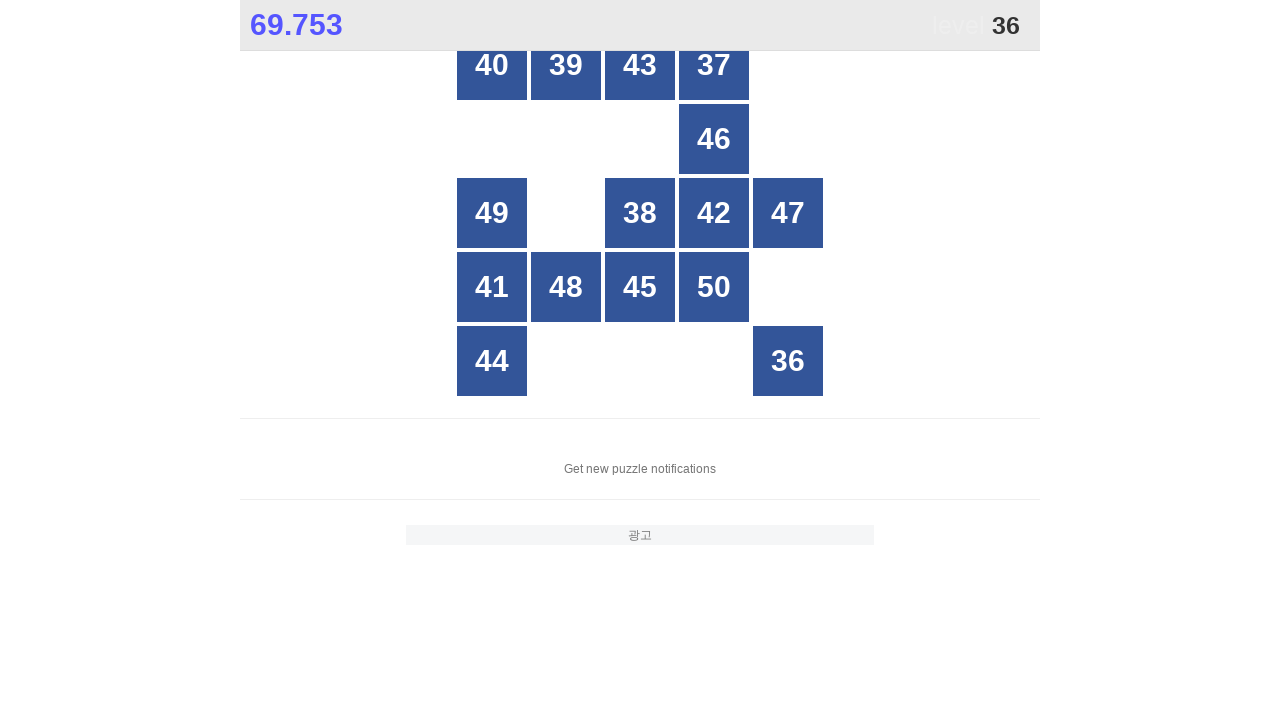

Retrieved text content from grid cell 8
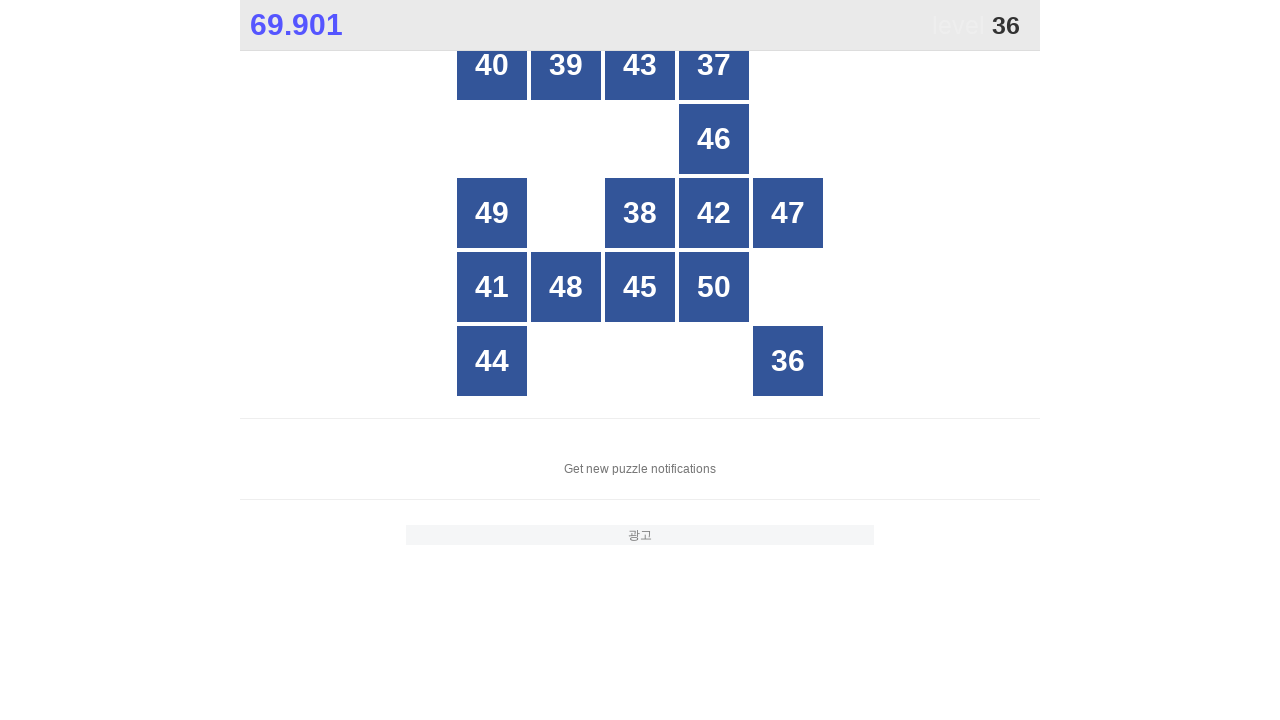

Retrieved text content from grid cell 9
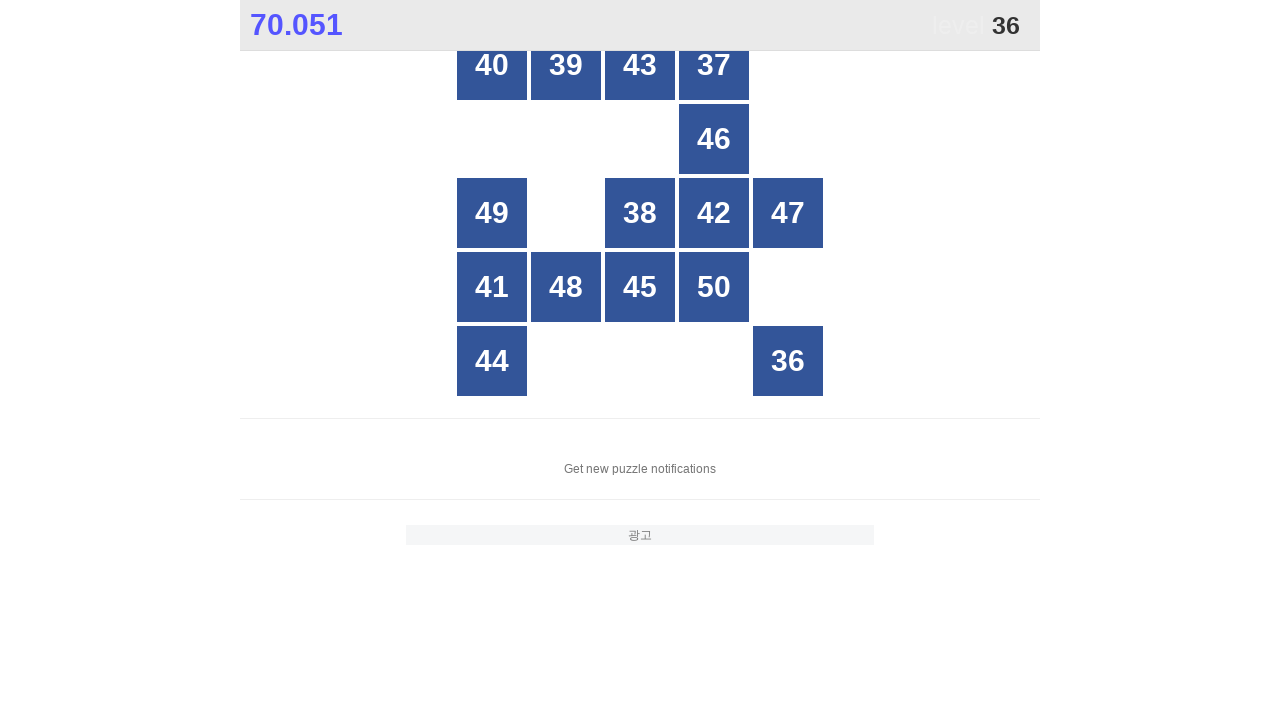

Retrieved text content from grid cell 10
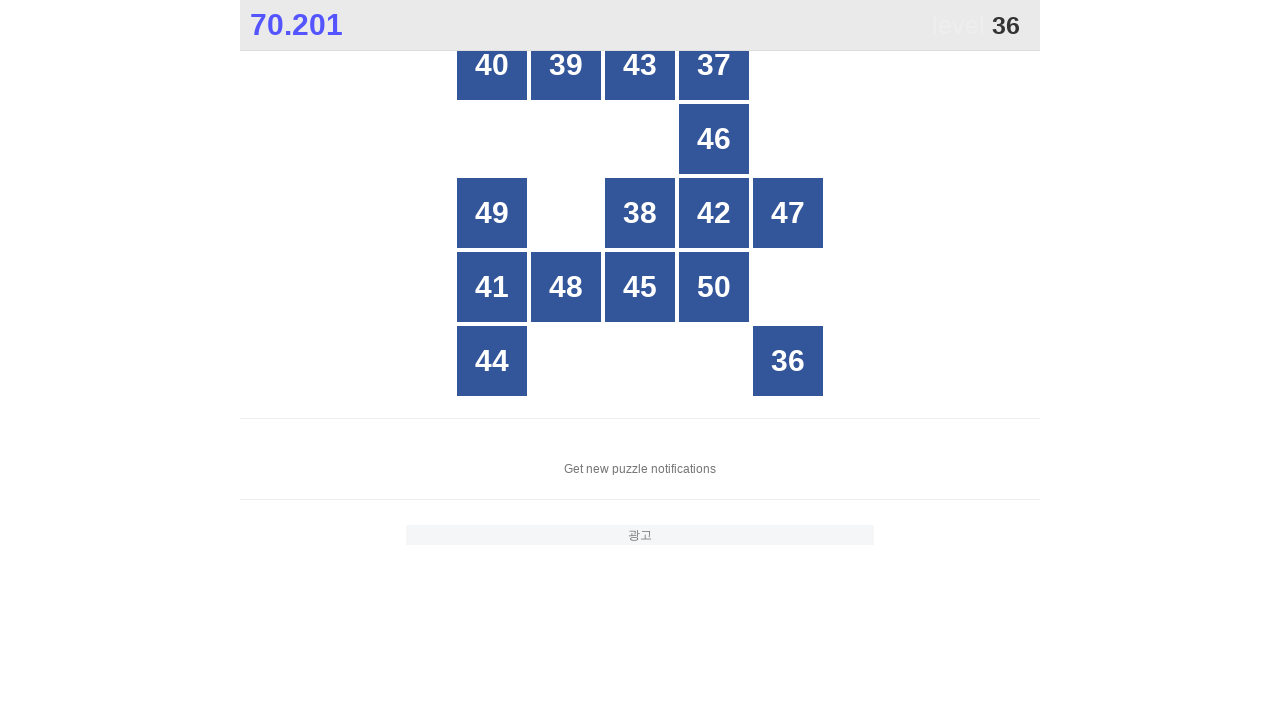

Retrieved text content from grid cell 11
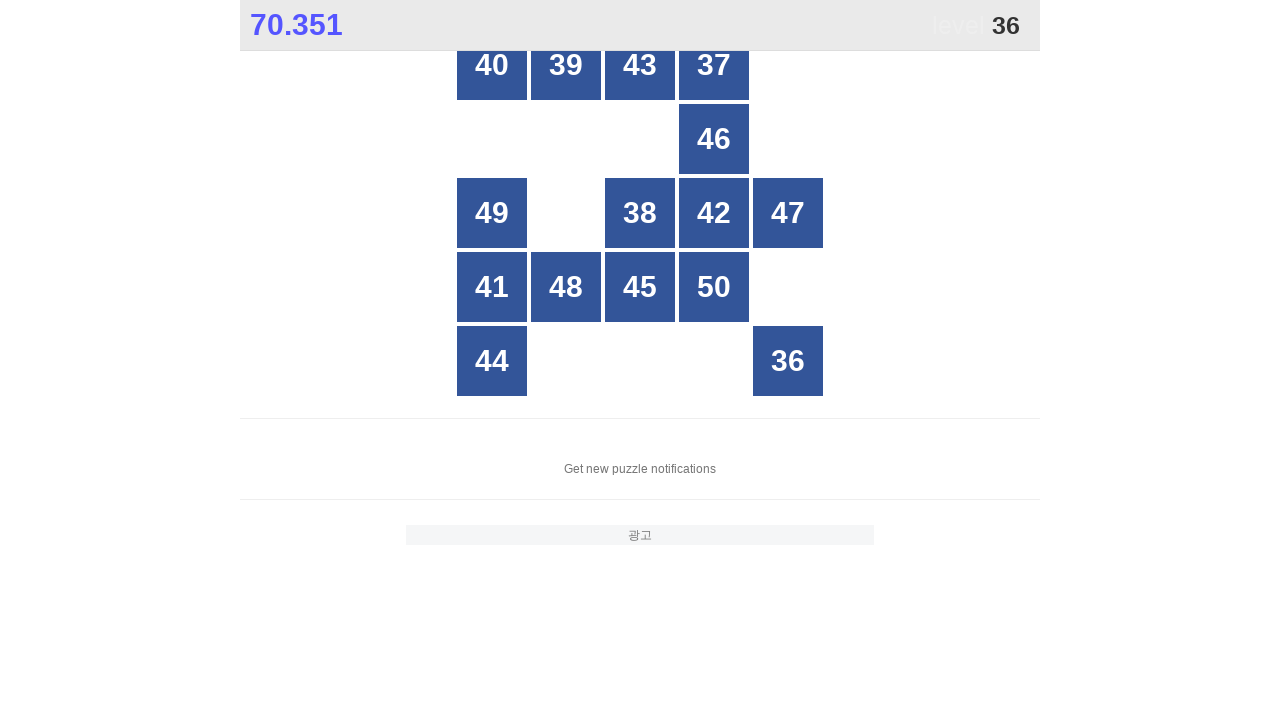

Retrieved text content from grid cell 12
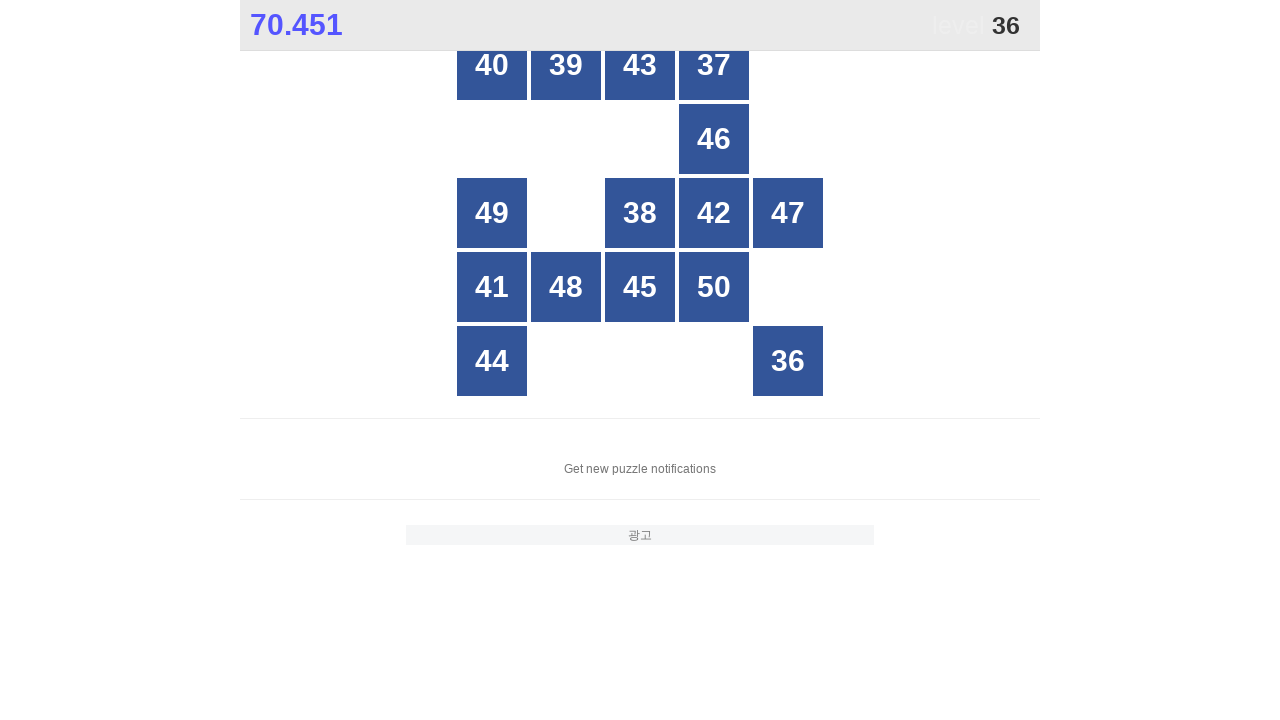

Retrieved text content from grid cell 13
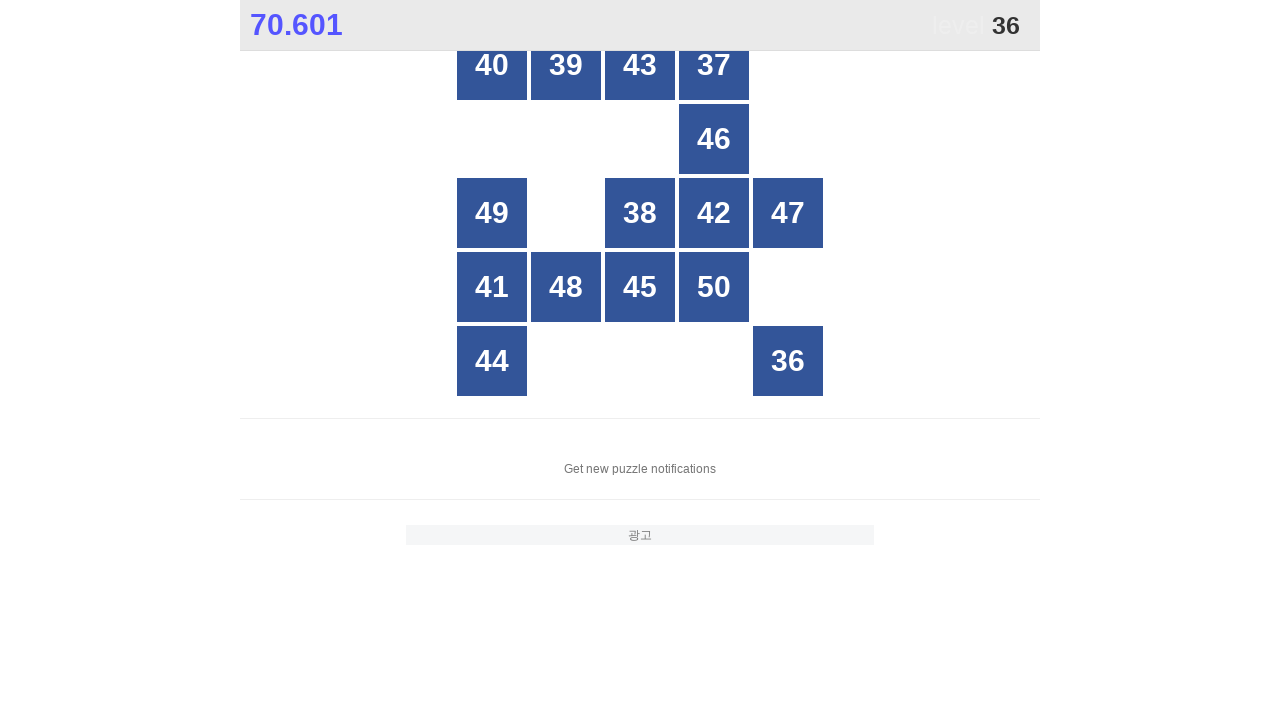

Retrieved text content from grid cell 14
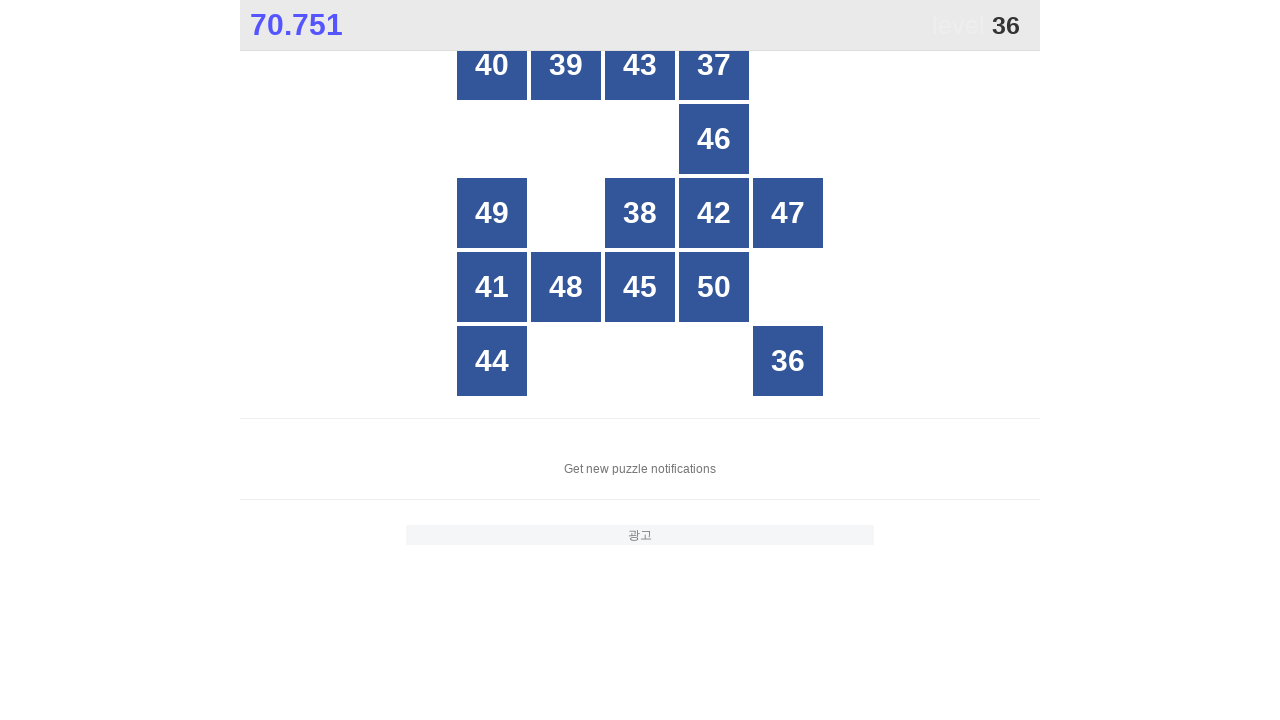

Retrieved text content from grid cell 15
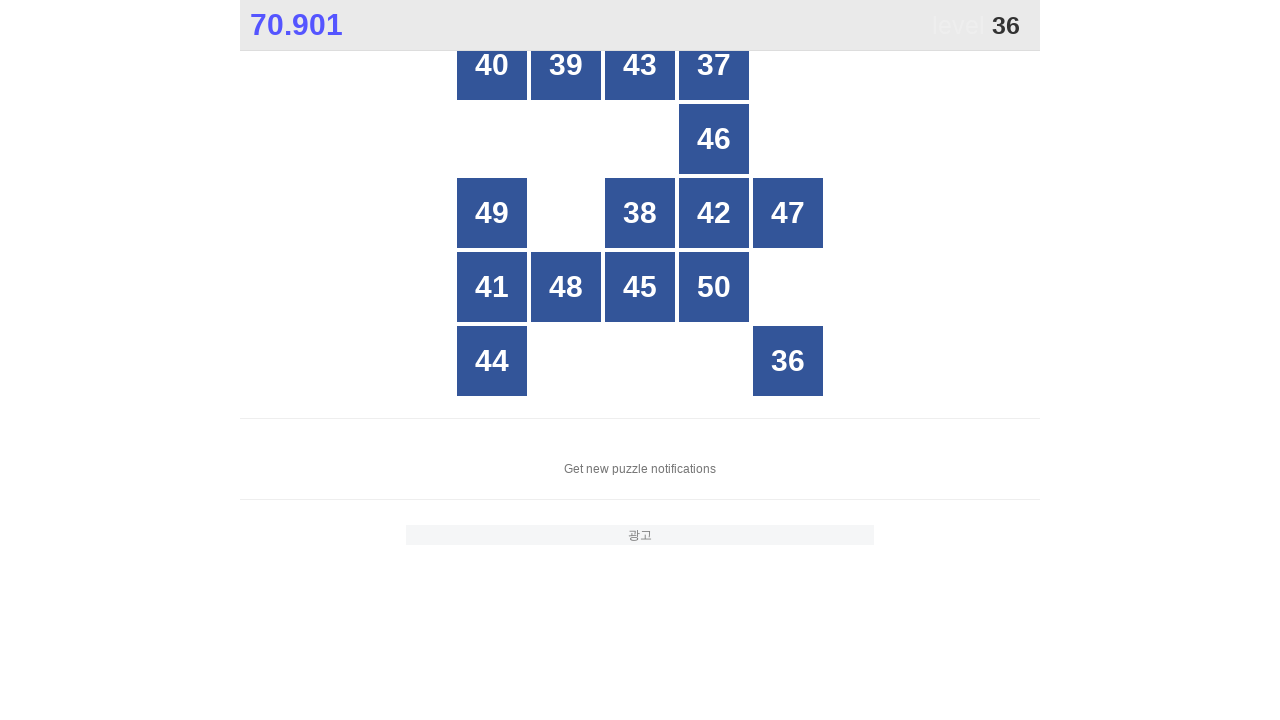

Retrieved text content from grid cell 16
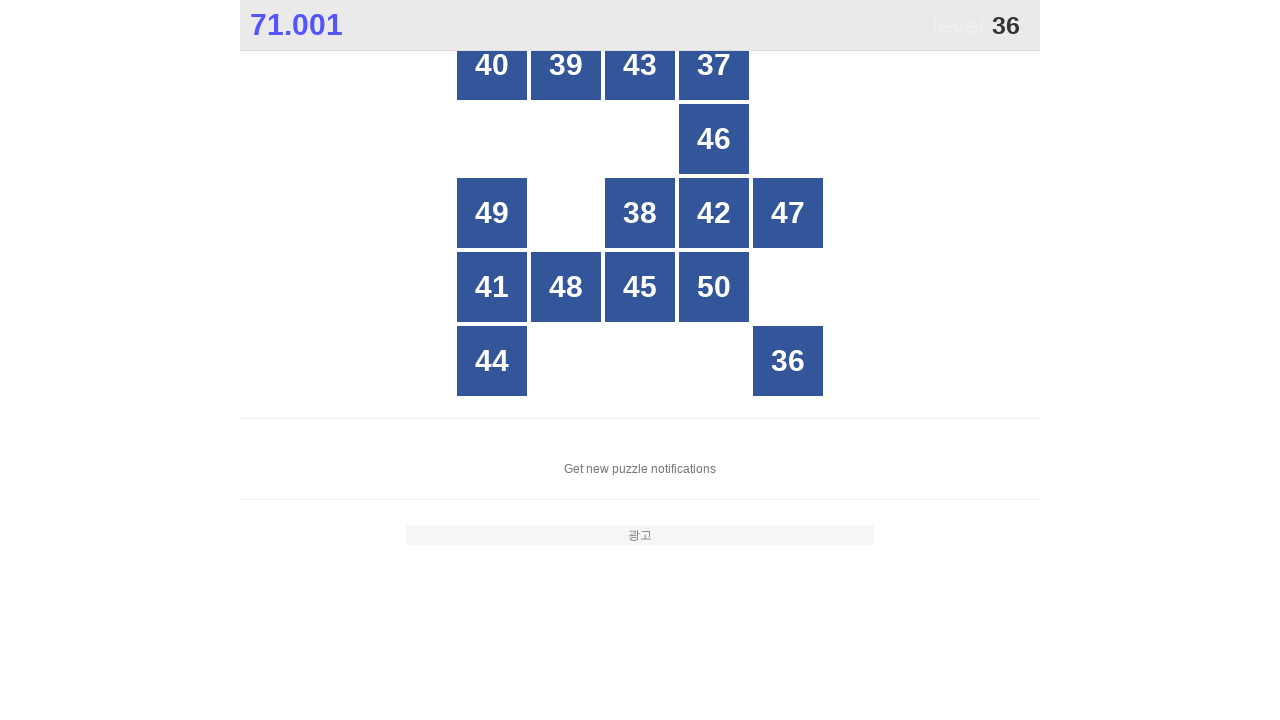

Retrieved text content from grid cell 17
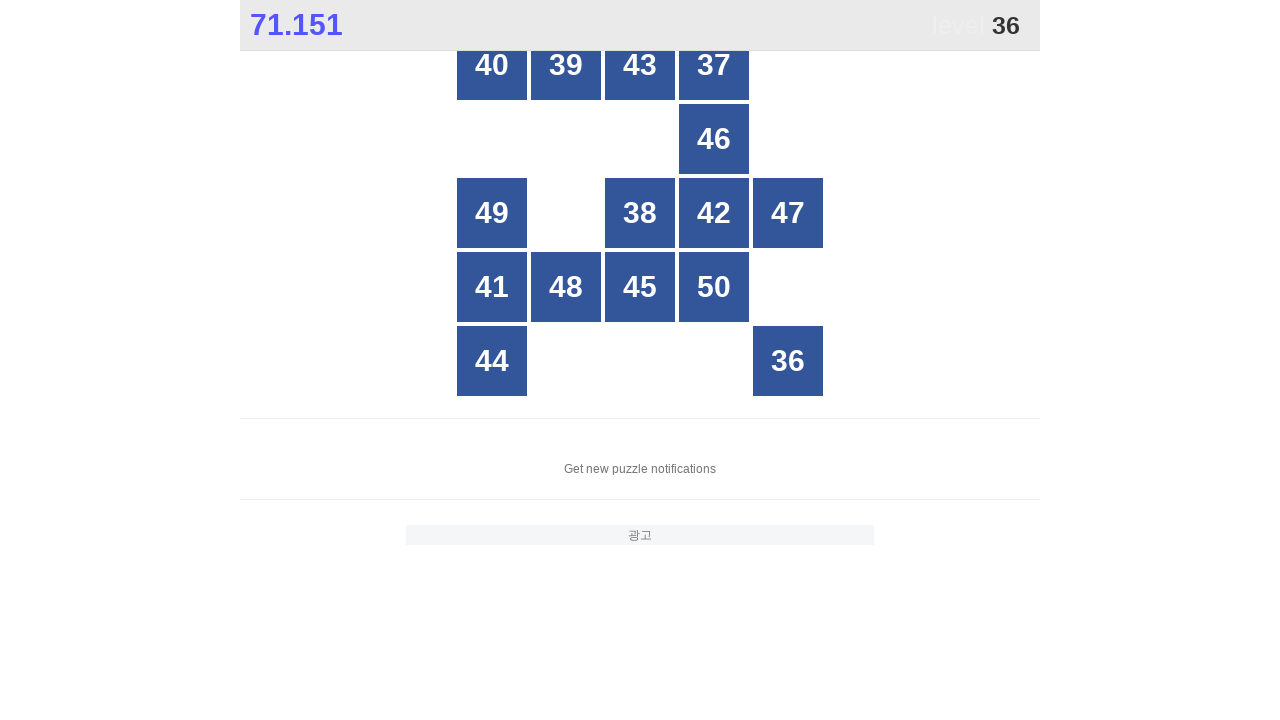

Retrieved text content from grid cell 18
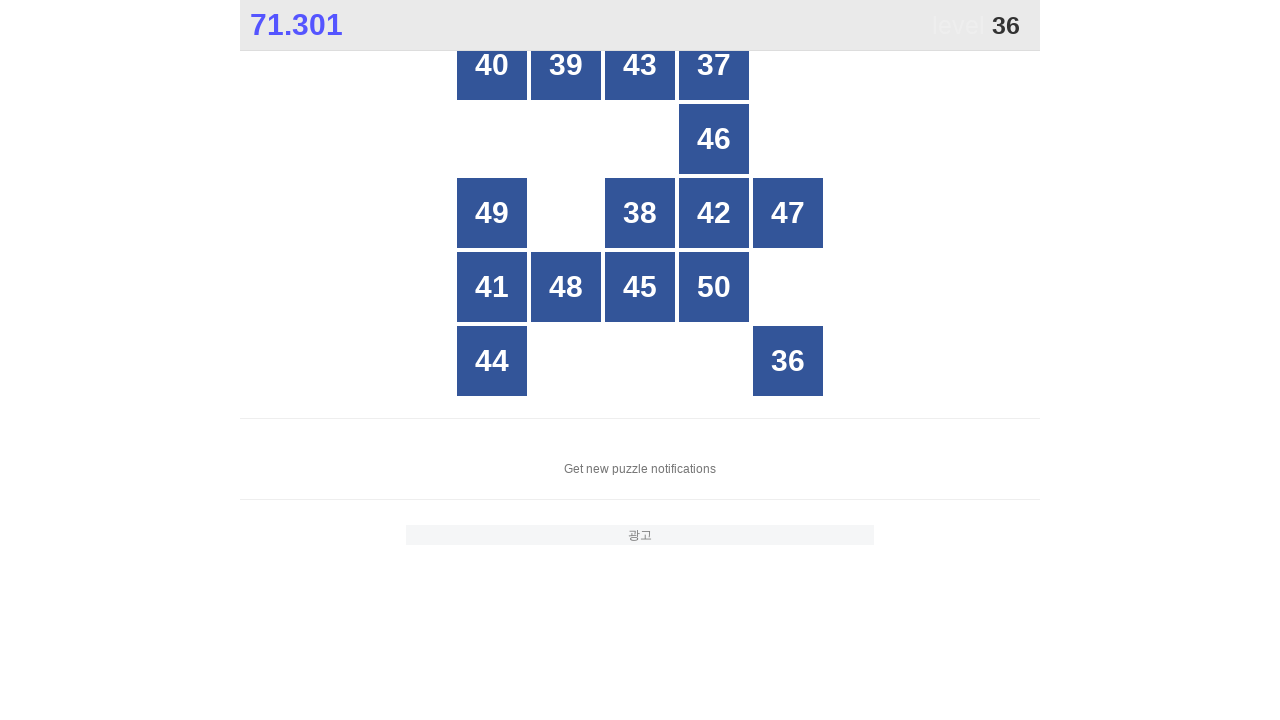

Retrieved text content from grid cell 19
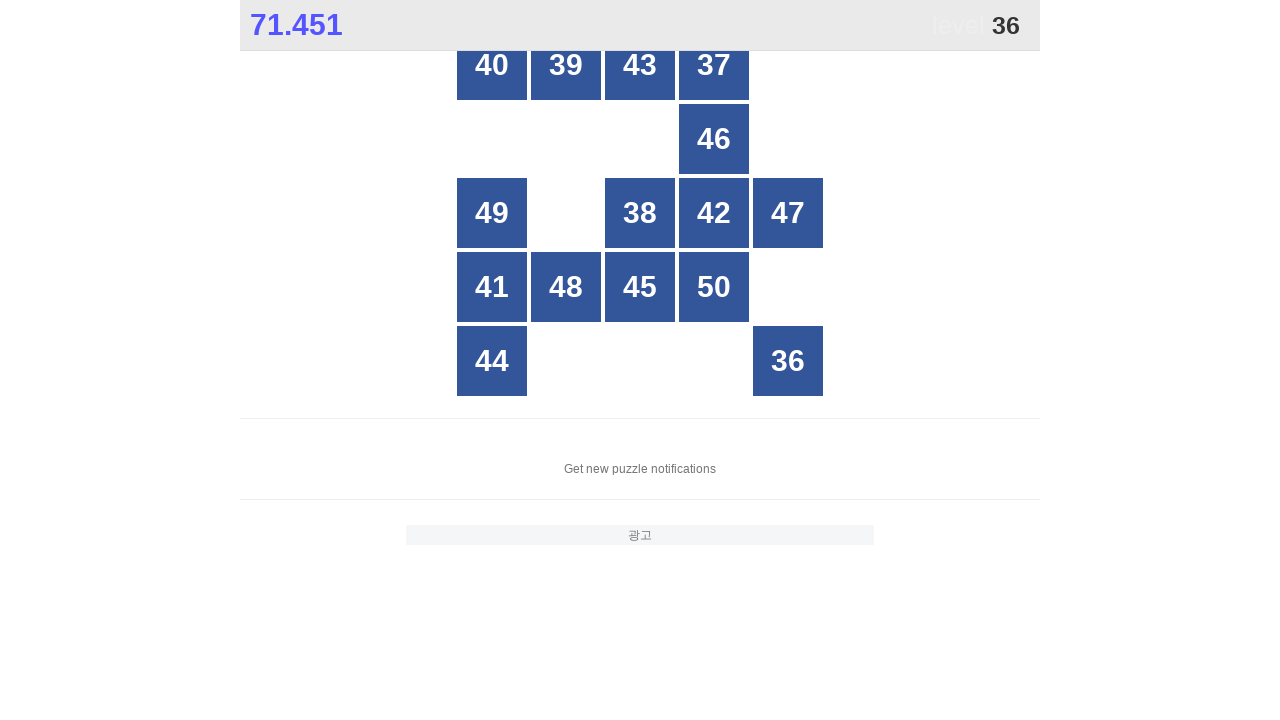

Retrieved text content from grid cell 20
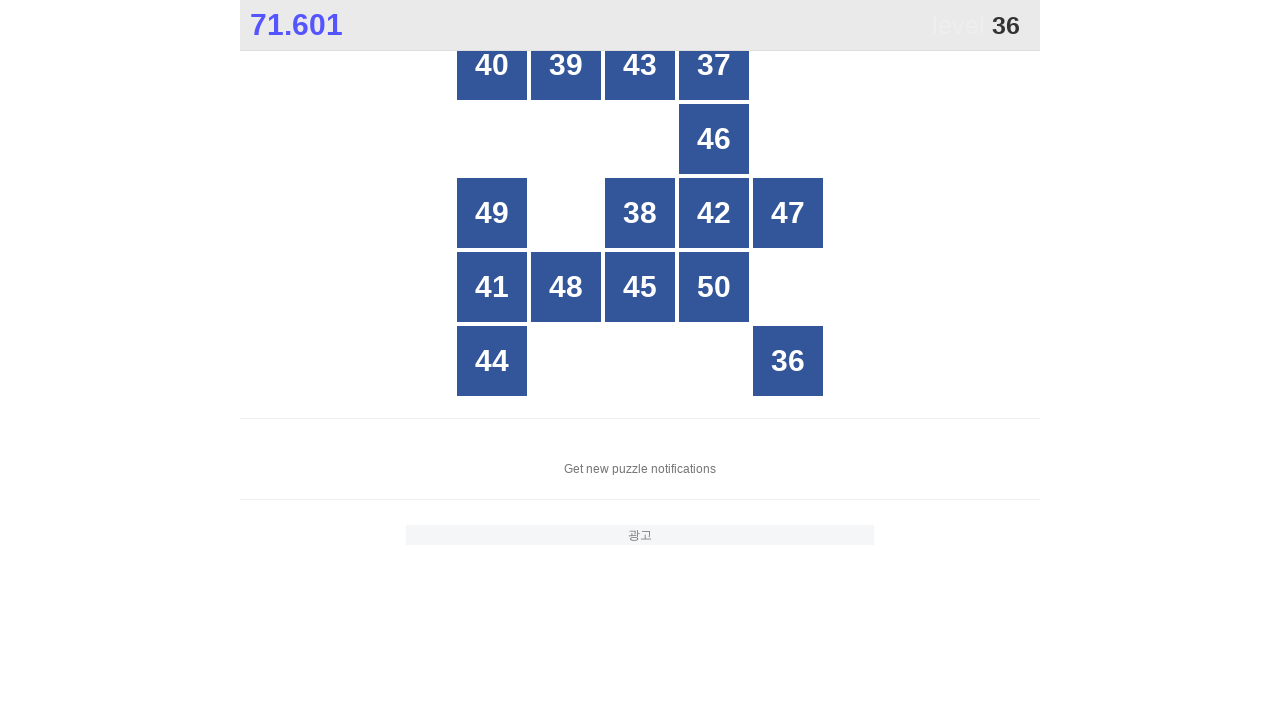

Retrieved text content from grid cell 21
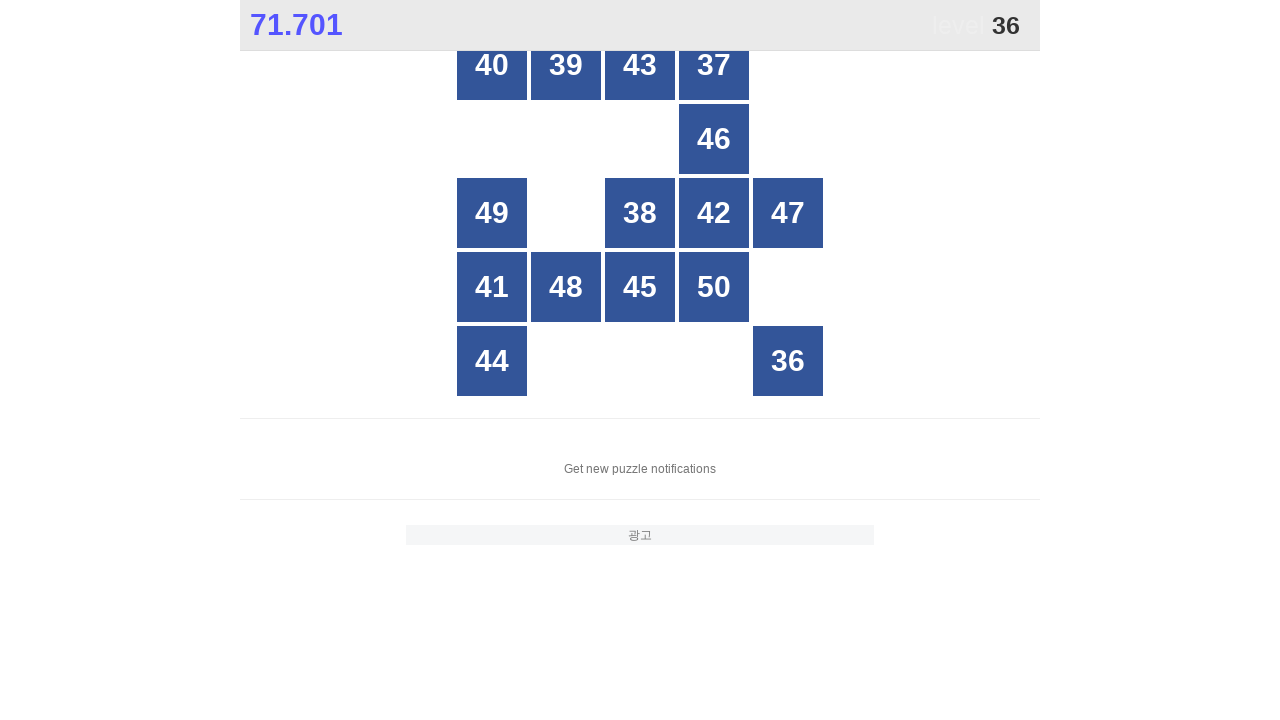

Retrieved text content from grid cell 22
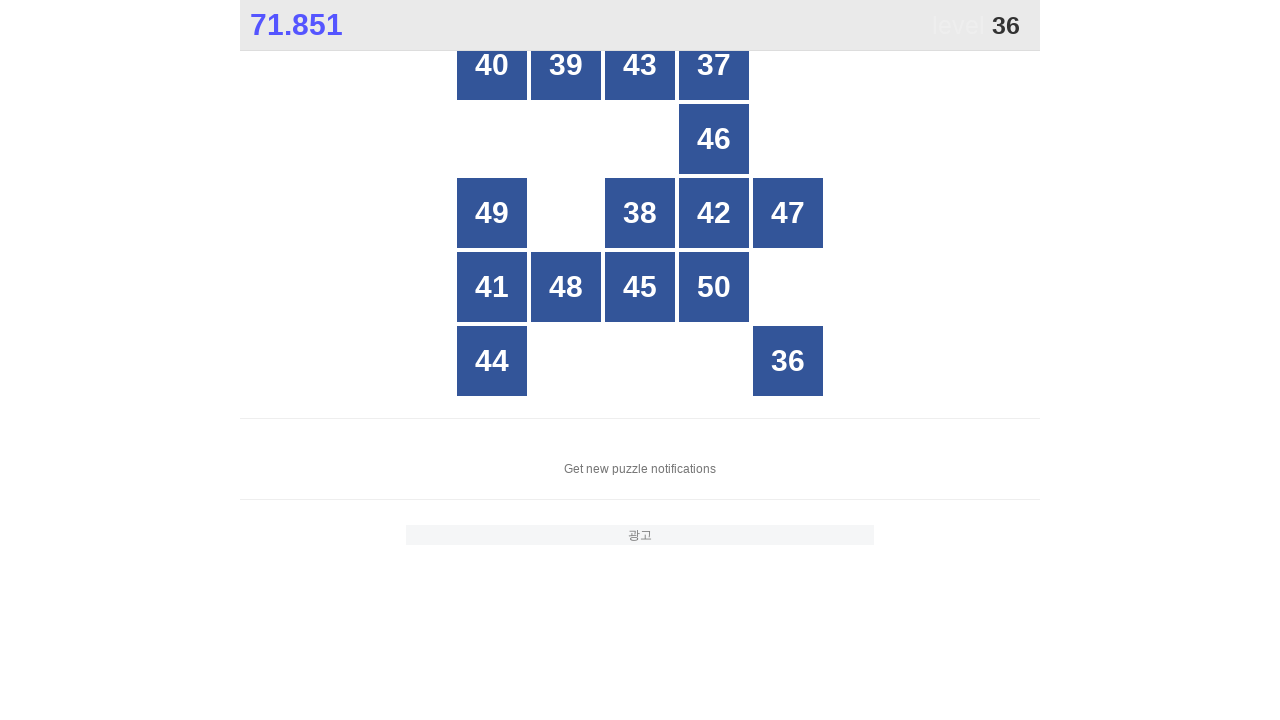

Retrieved text content from grid cell 23
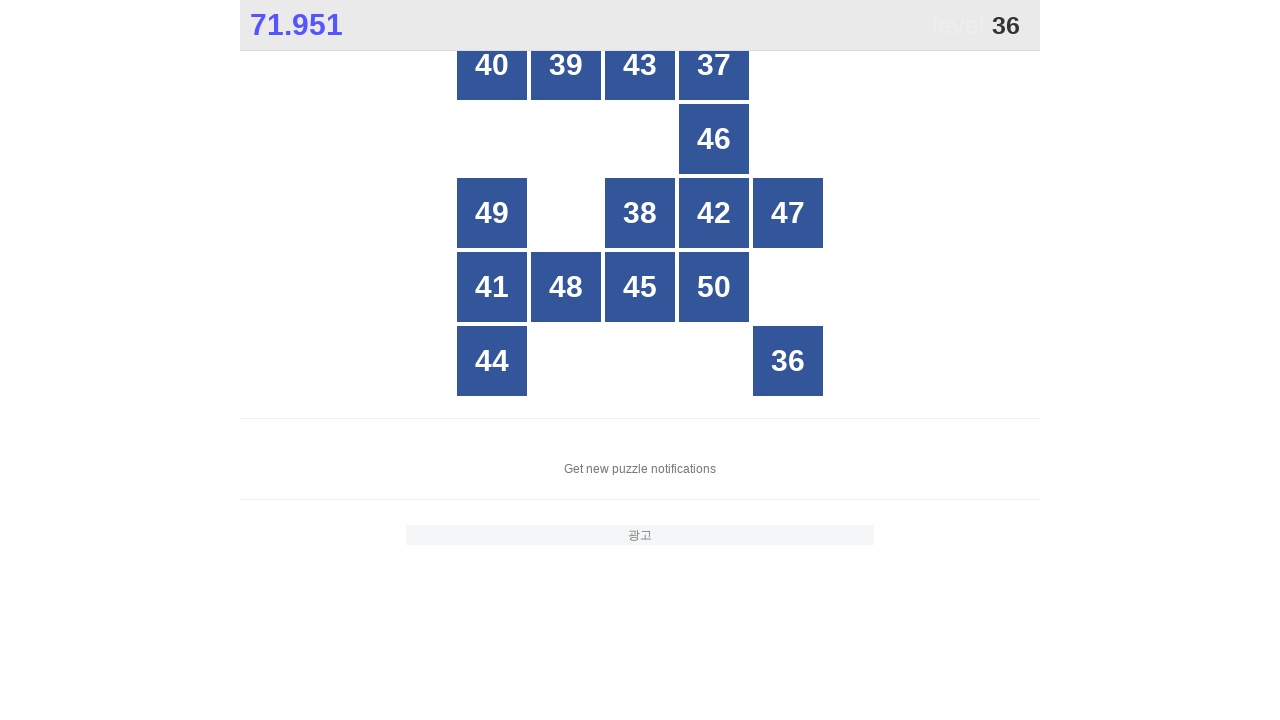

Retrieved text content from grid cell 24
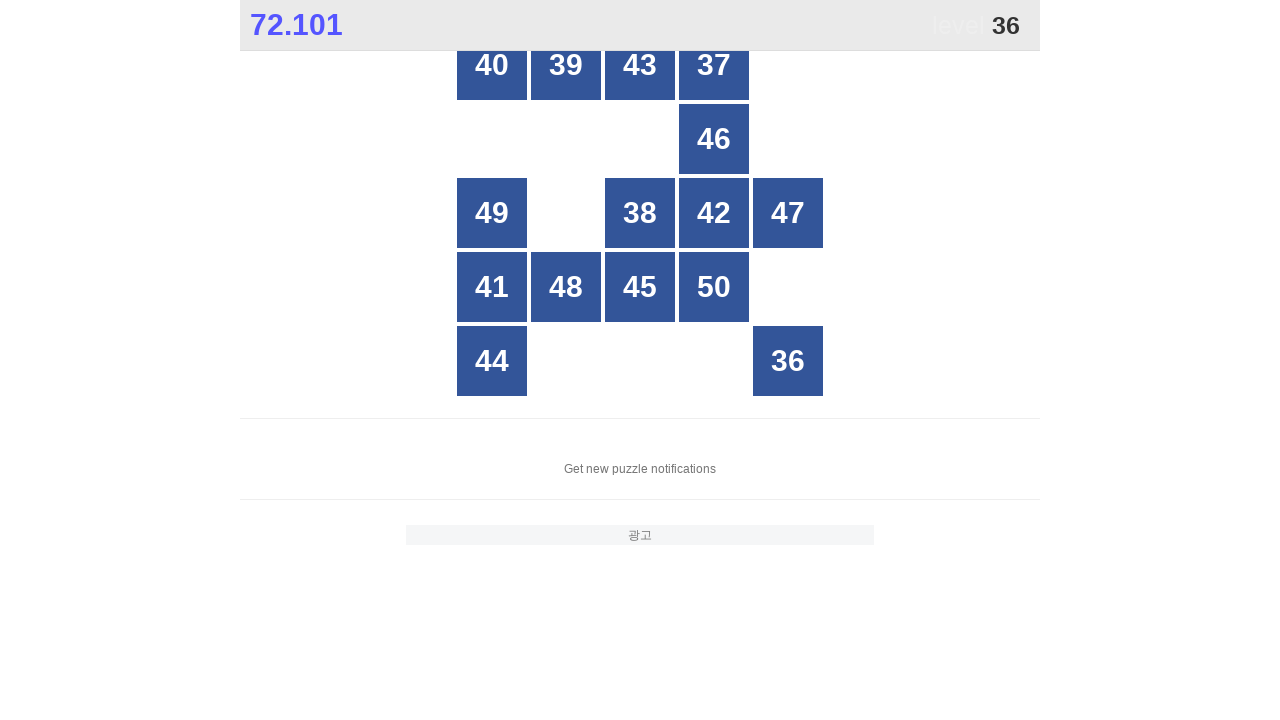

Retrieved text content from grid cell 25
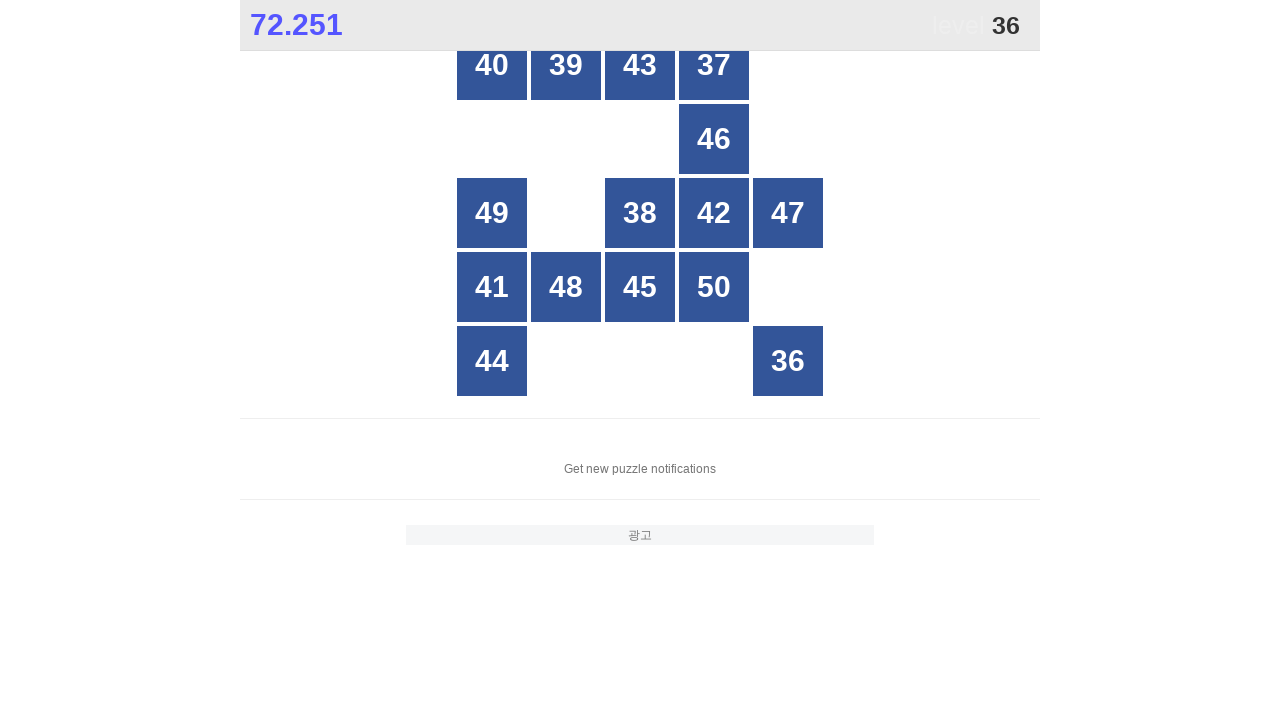

Clicked on number 36 in grid cell 25 at (788, 361) on xpath=//*[@id="grid"]/div[25]
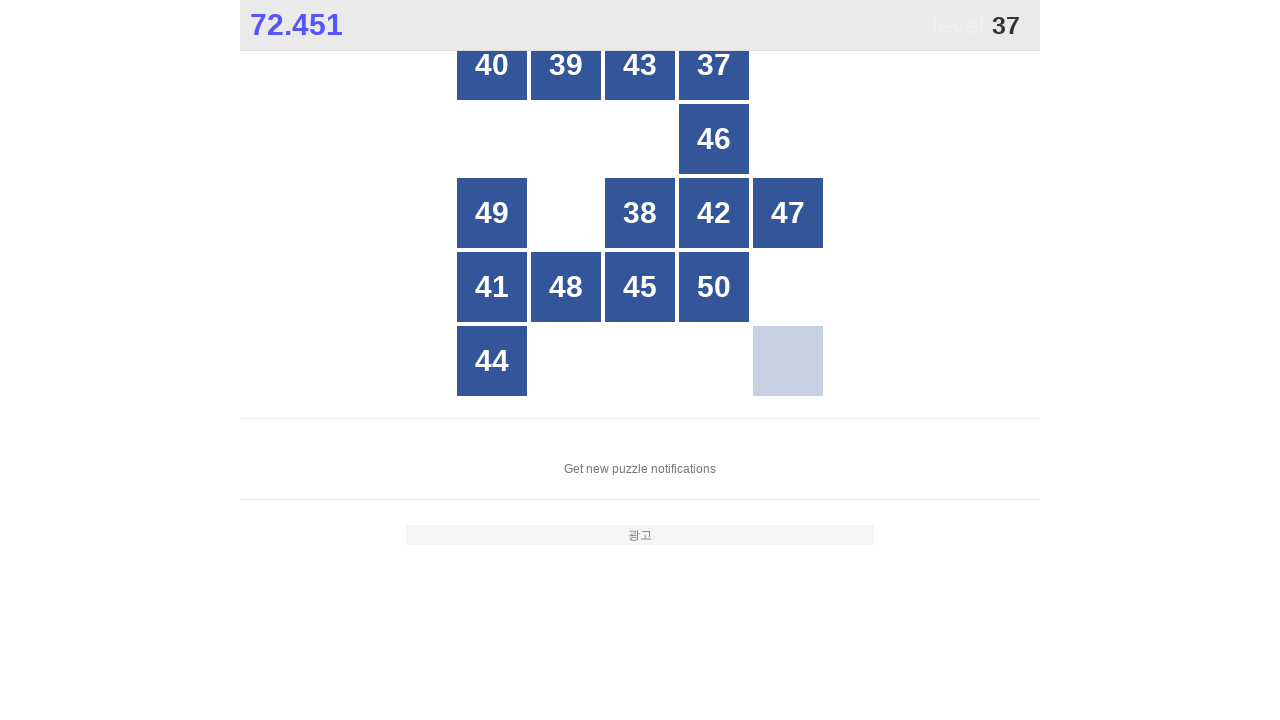

Retrieved text content from grid cell 1
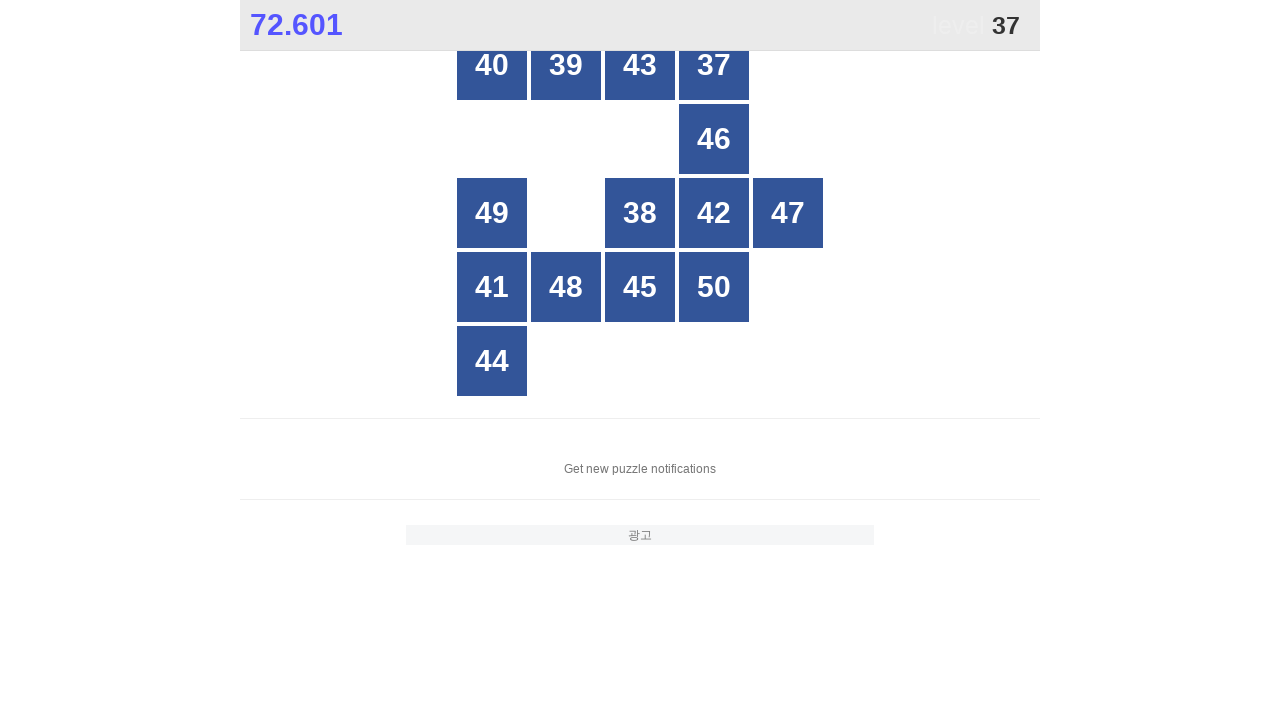

Retrieved text content from grid cell 2
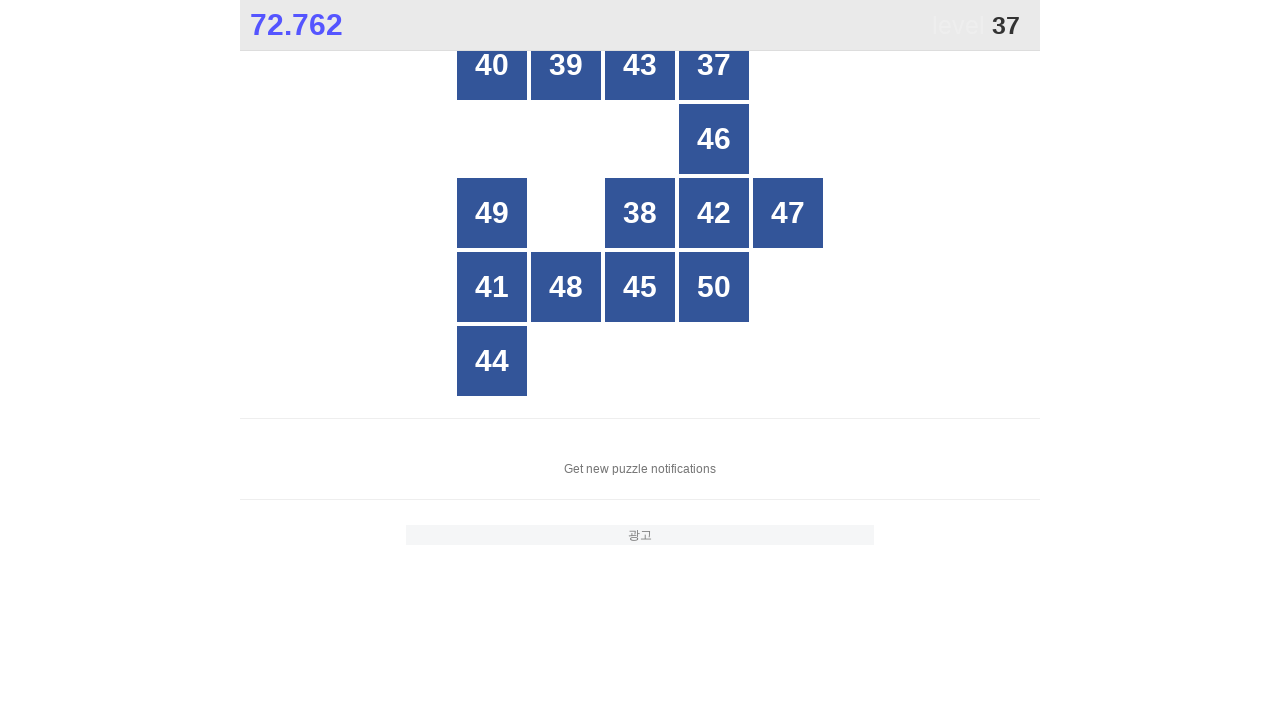

Retrieved text content from grid cell 3
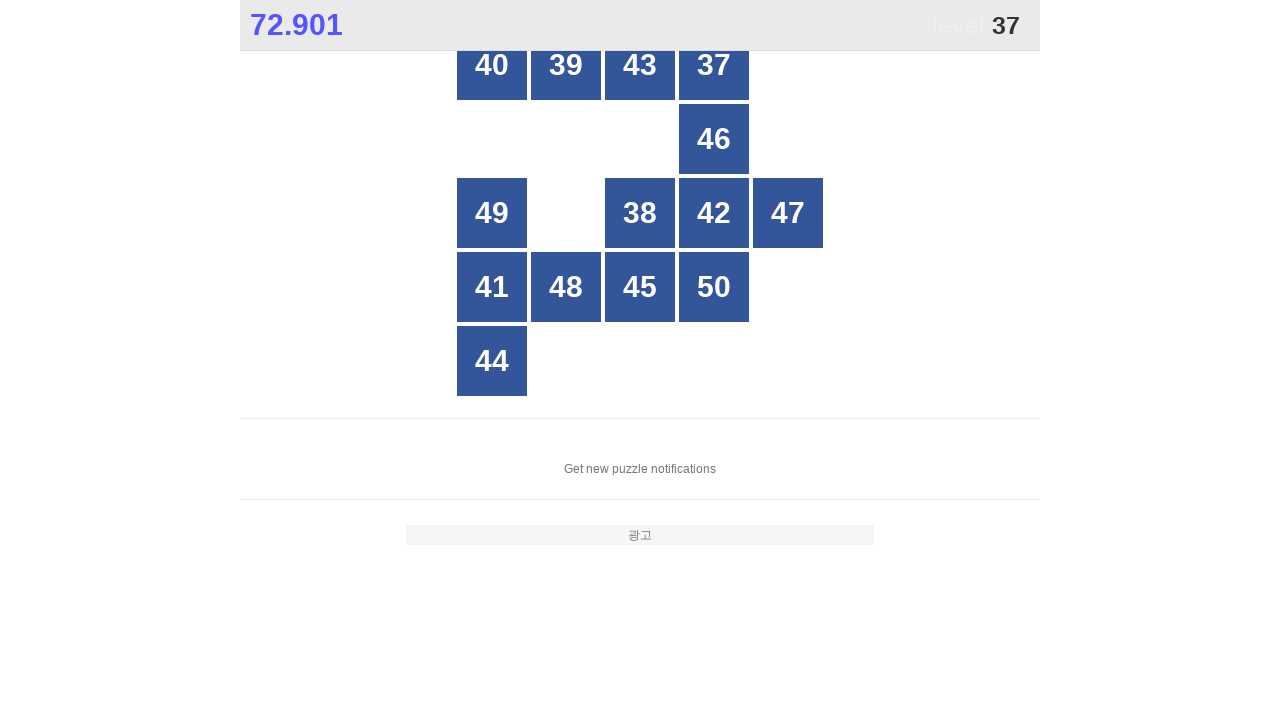

Retrieved text content from grid cell 4
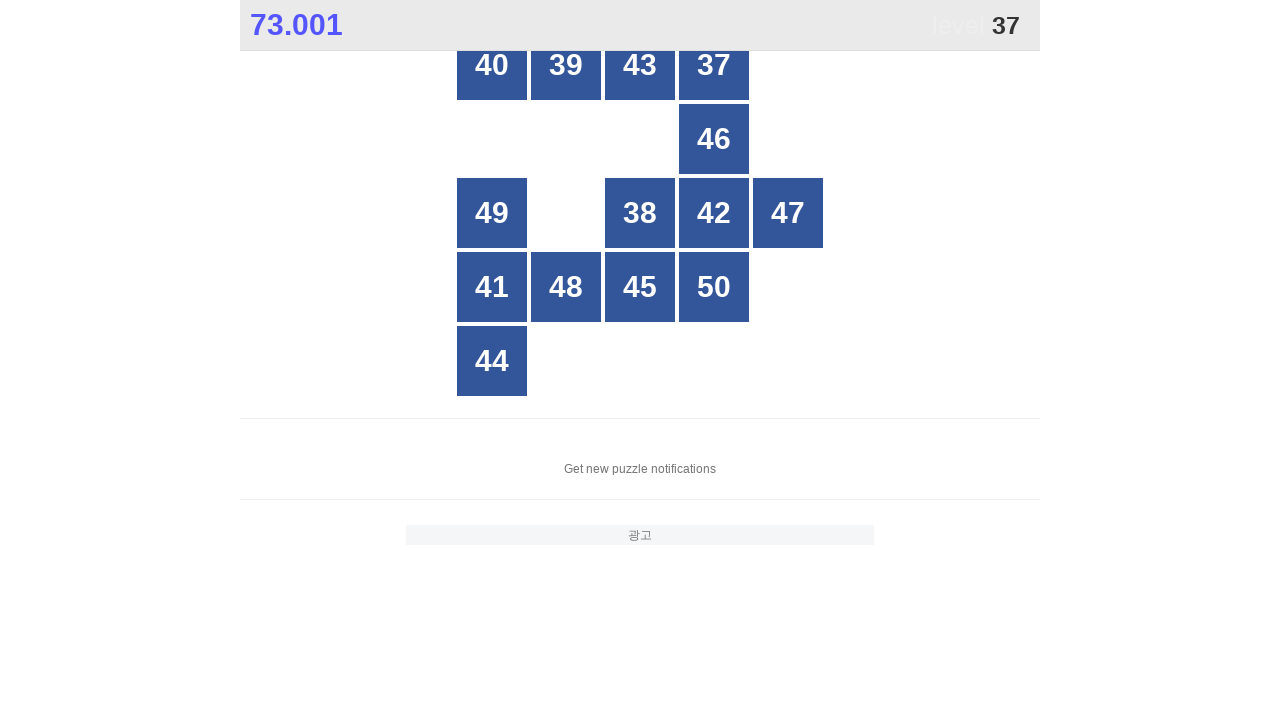

Clicked on number 37 in grid cell 4 at (714, 65) on xpath=//*[@id="grid"]/div[4]
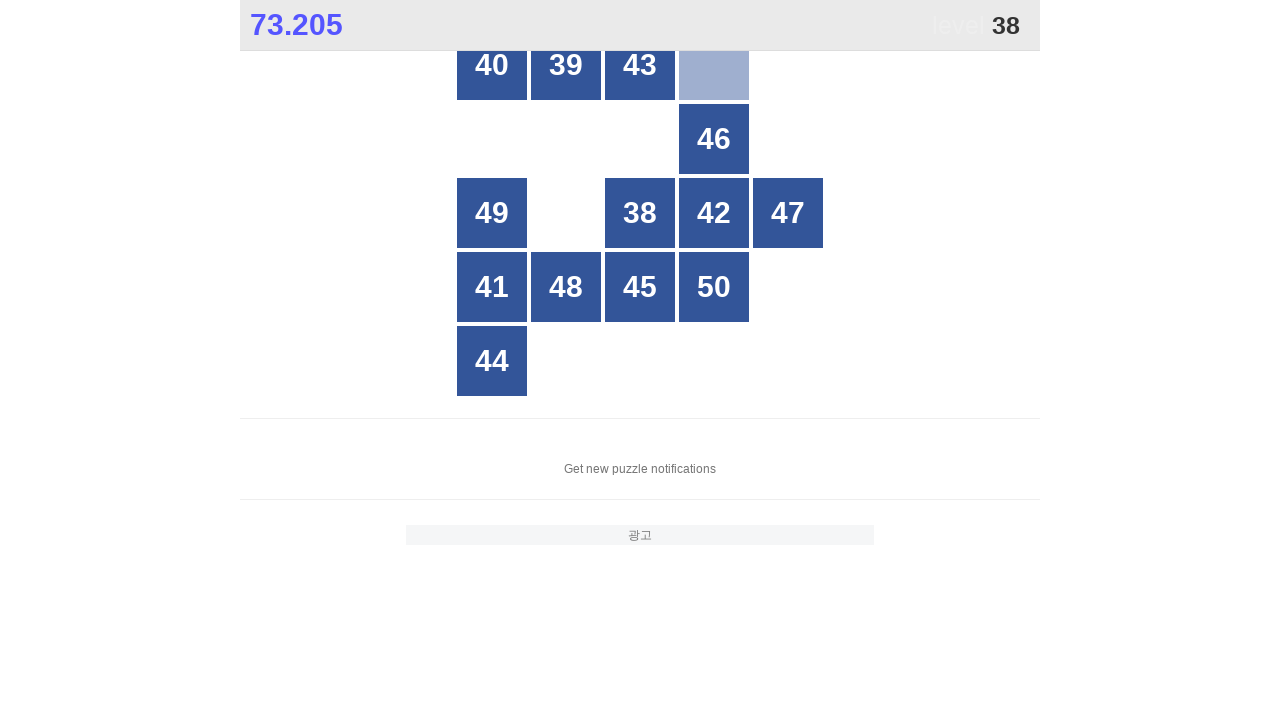

Retrieved text content from grid cell 1
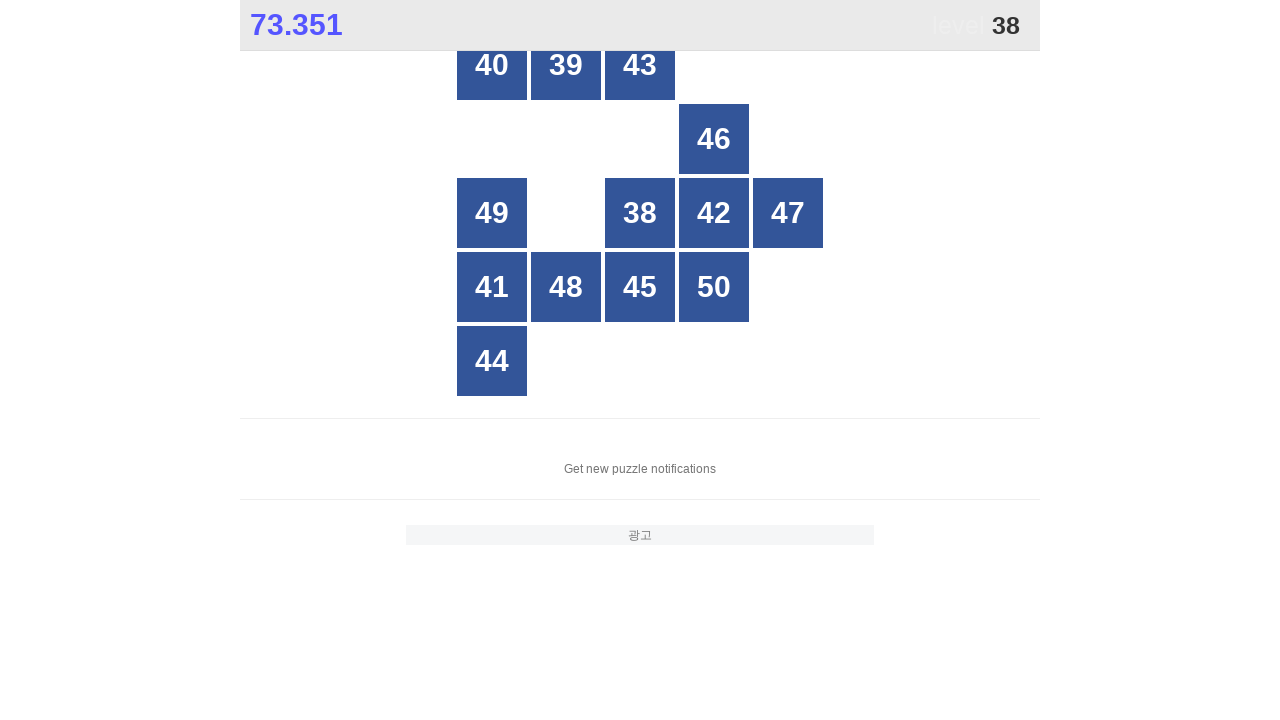

Retrieved text content from grid cell 2
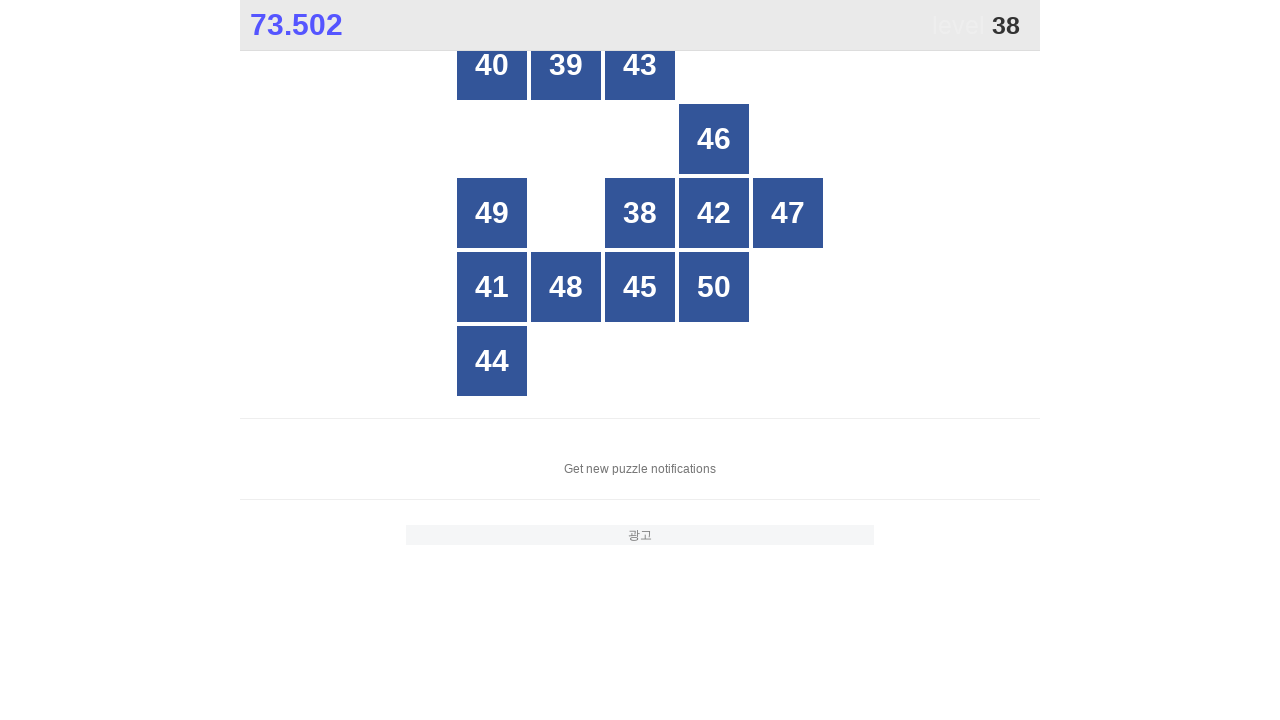

Retrieved text content from grid cell 3
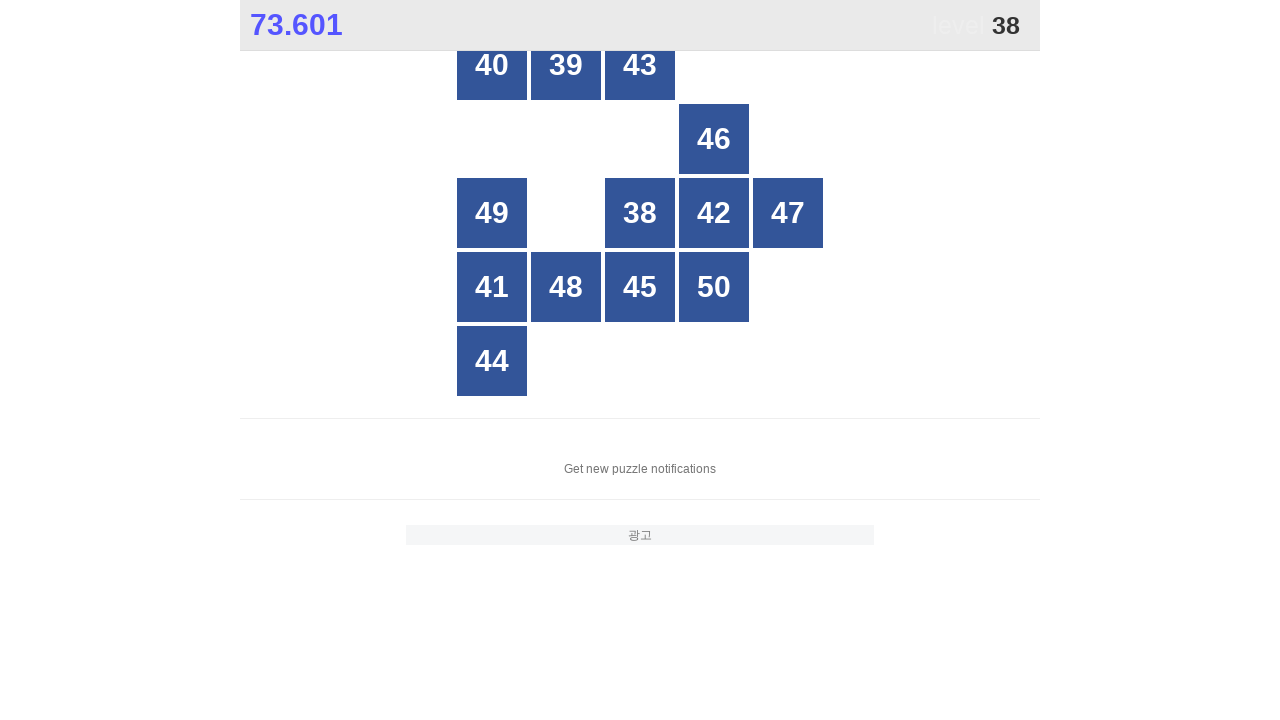

Retrieved text content from grid cell 4
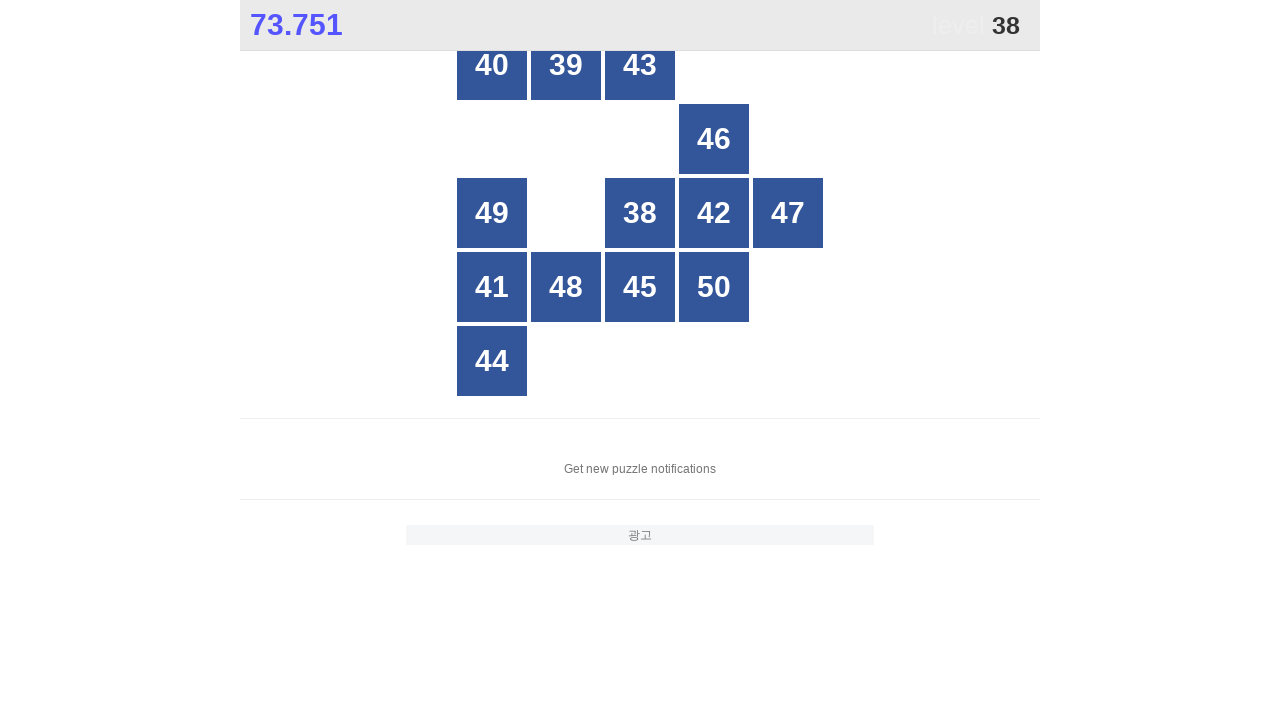

Retrieved text content from grid cell 5
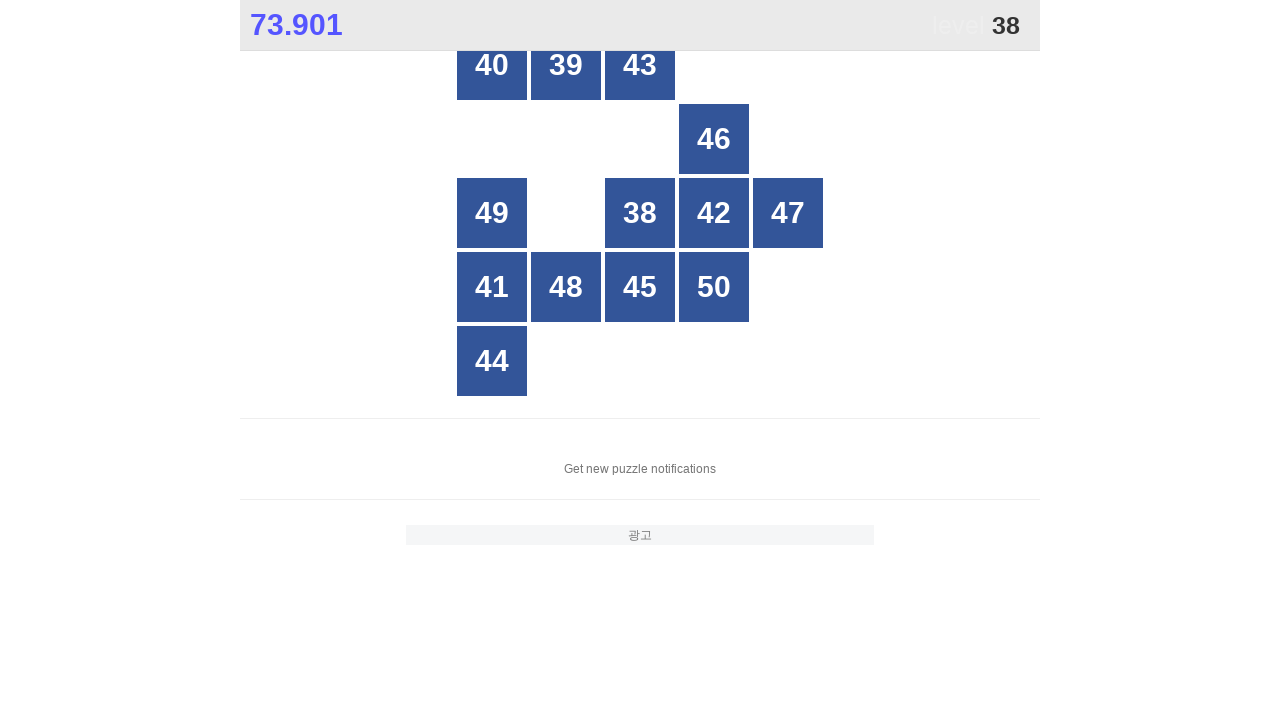

Retrieved text content from grid cell 6
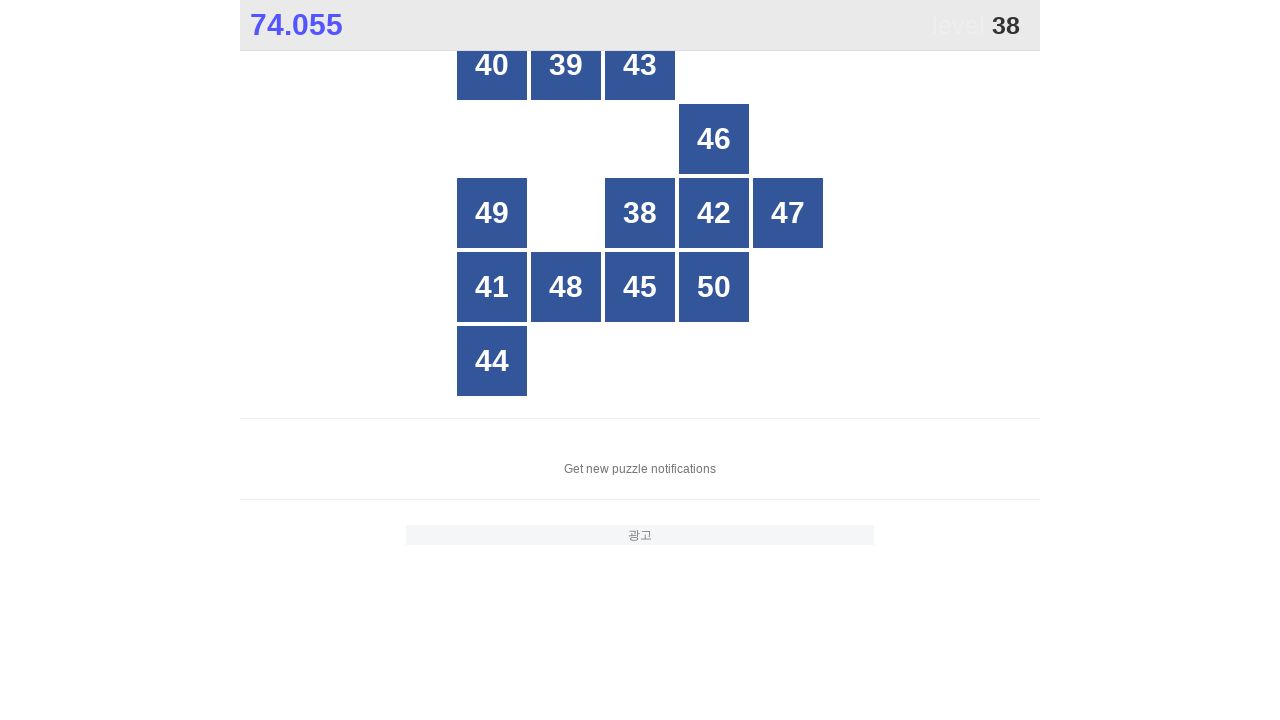

Retrieved text content from grid cell 7
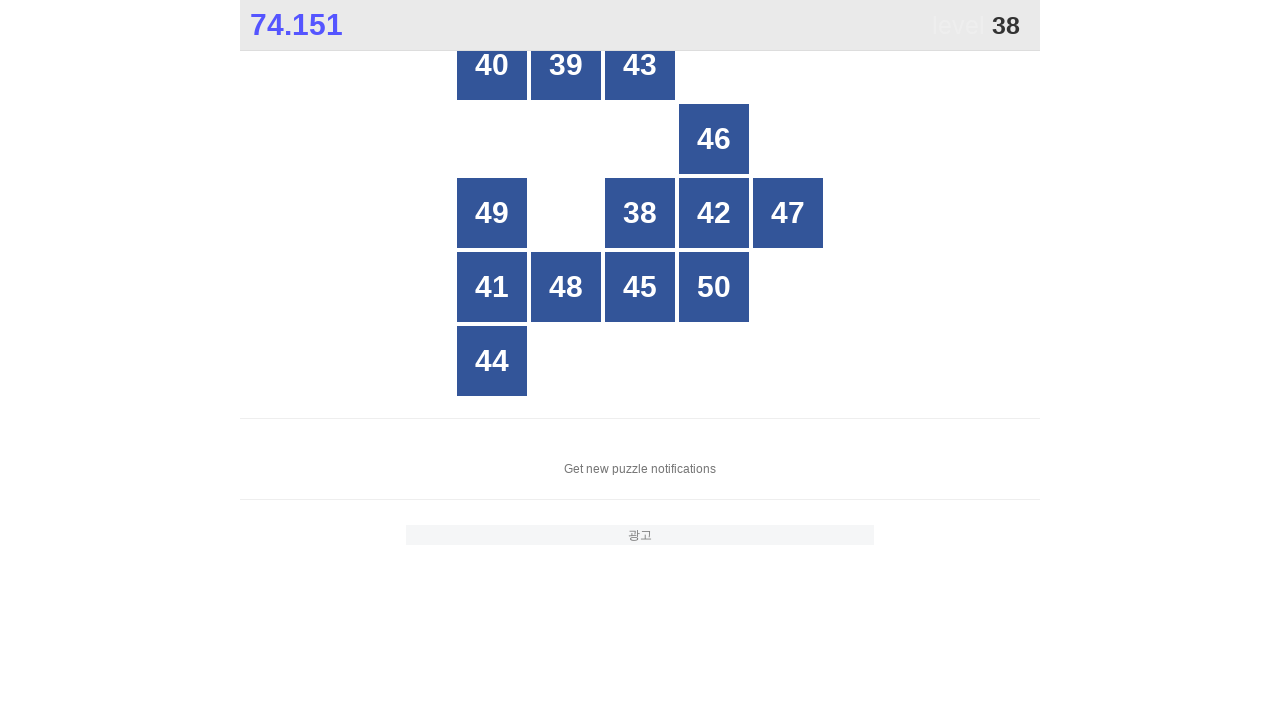

Retrieved text content from grid cell 8
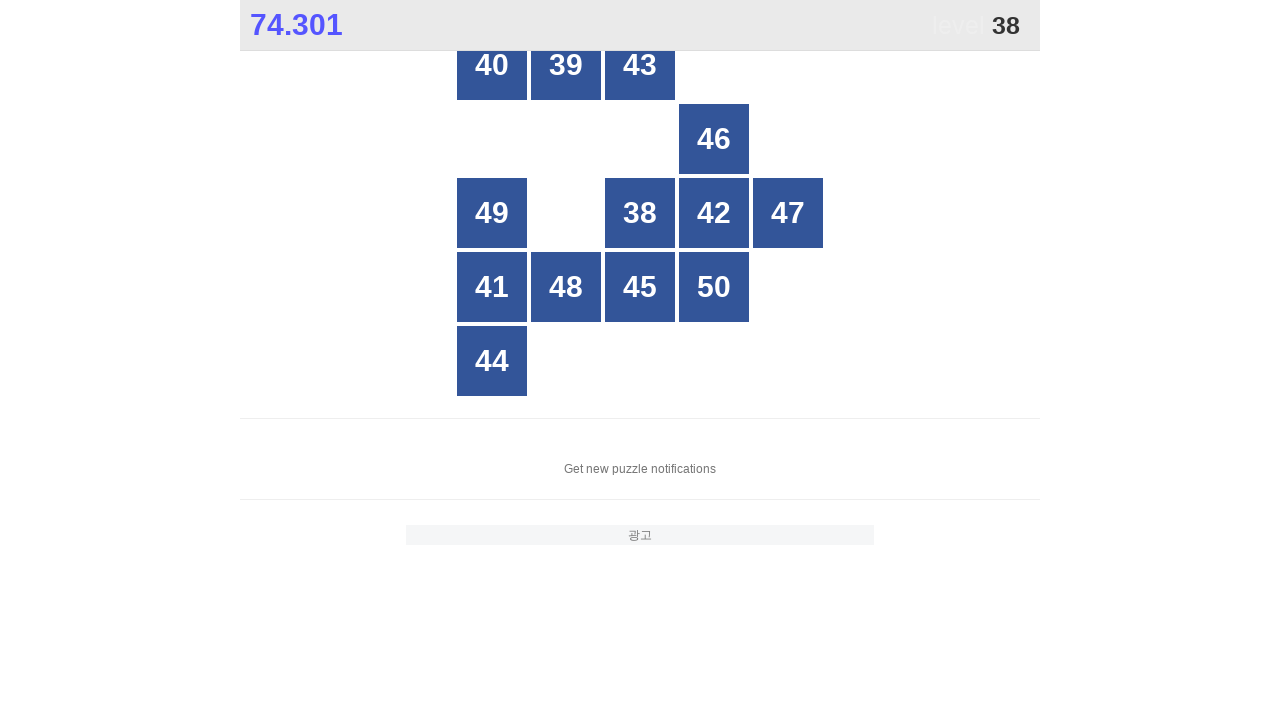

Retrieved text content from grid cell 9
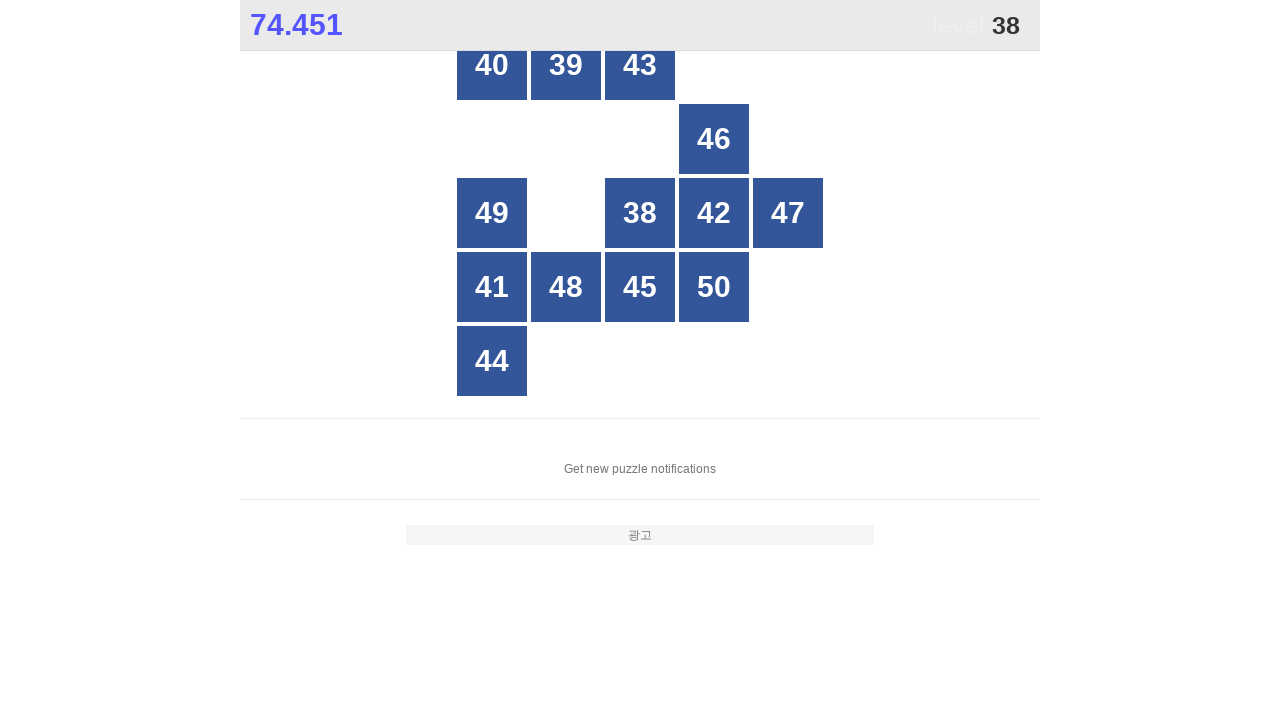

Retrieved text content from grid cell 10
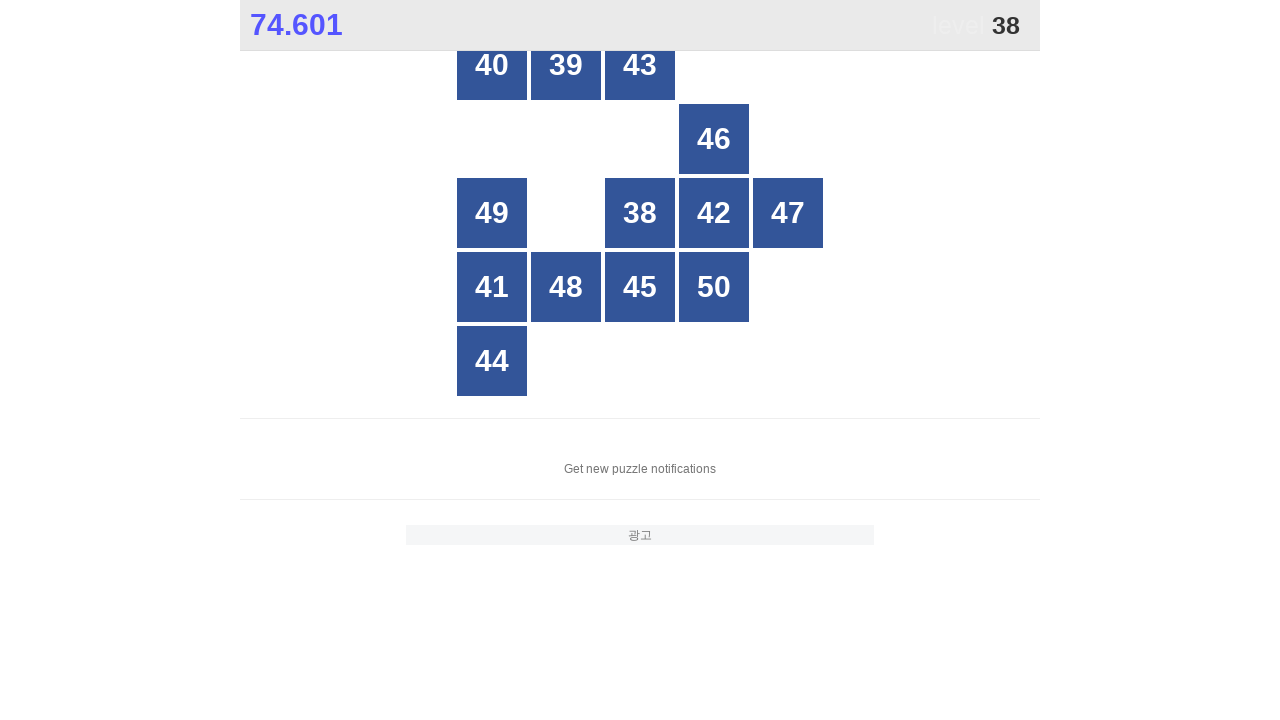

Retrieved text content from grid cell 11
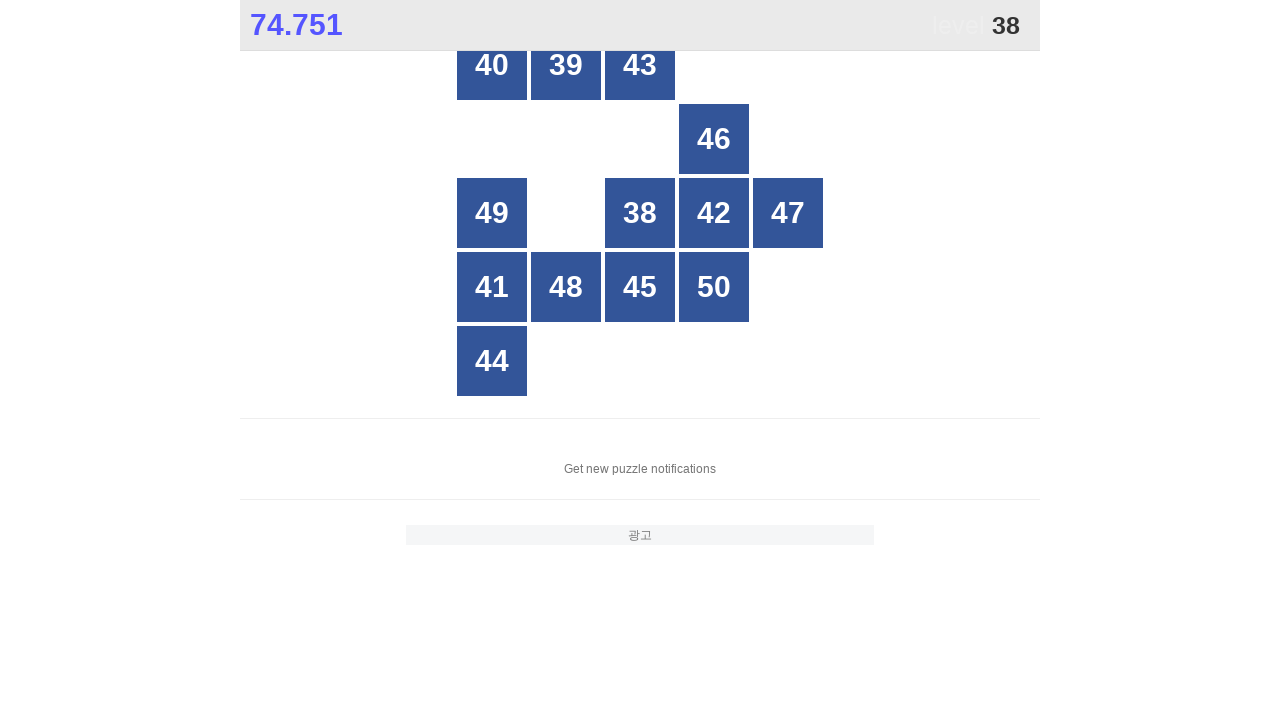

Retrieved text content from grid cell 12
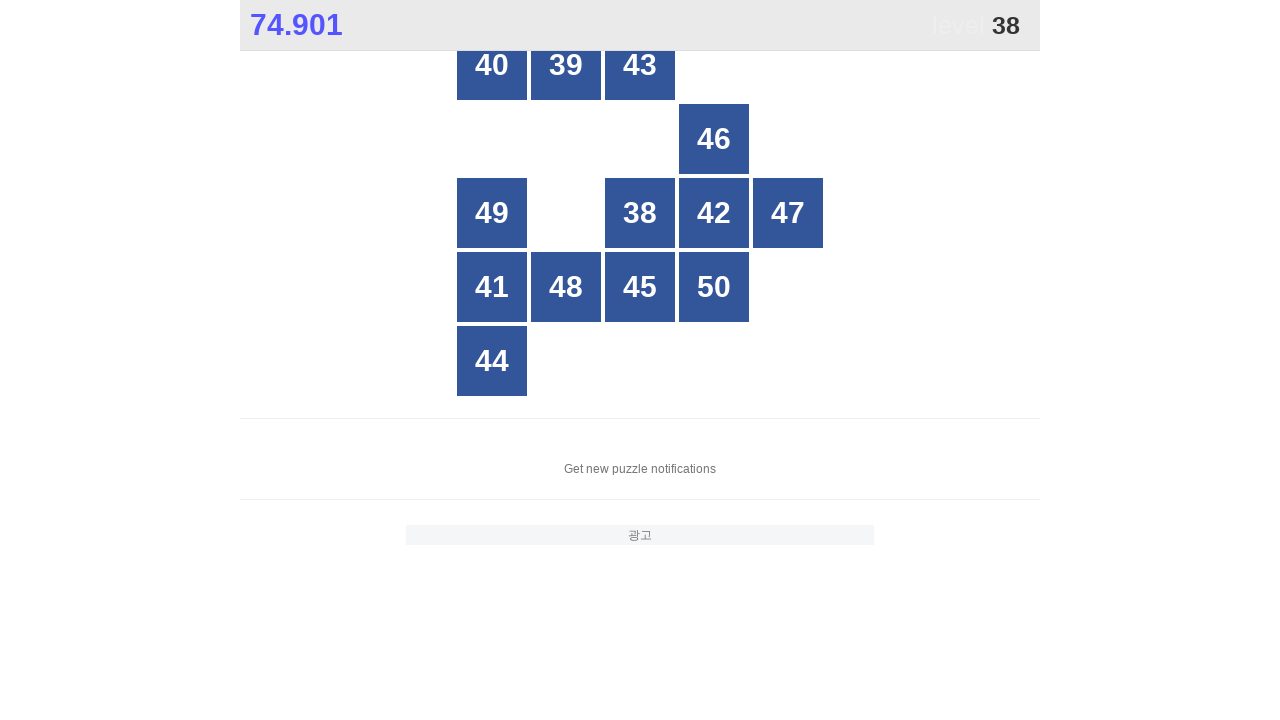

Retrieved text content from grid cell 13
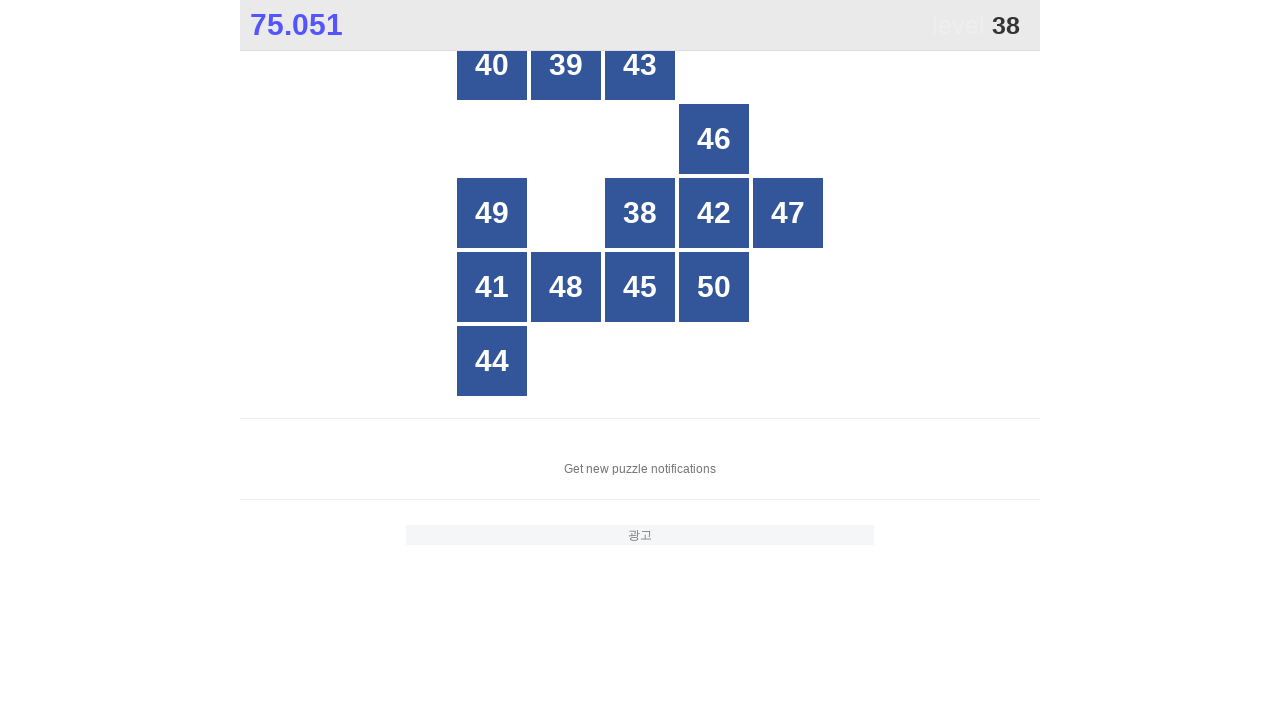

Clicked on number 38 in grid cell 13 at (640, 213) on xpath=//*[@id="grid"]/div[13]
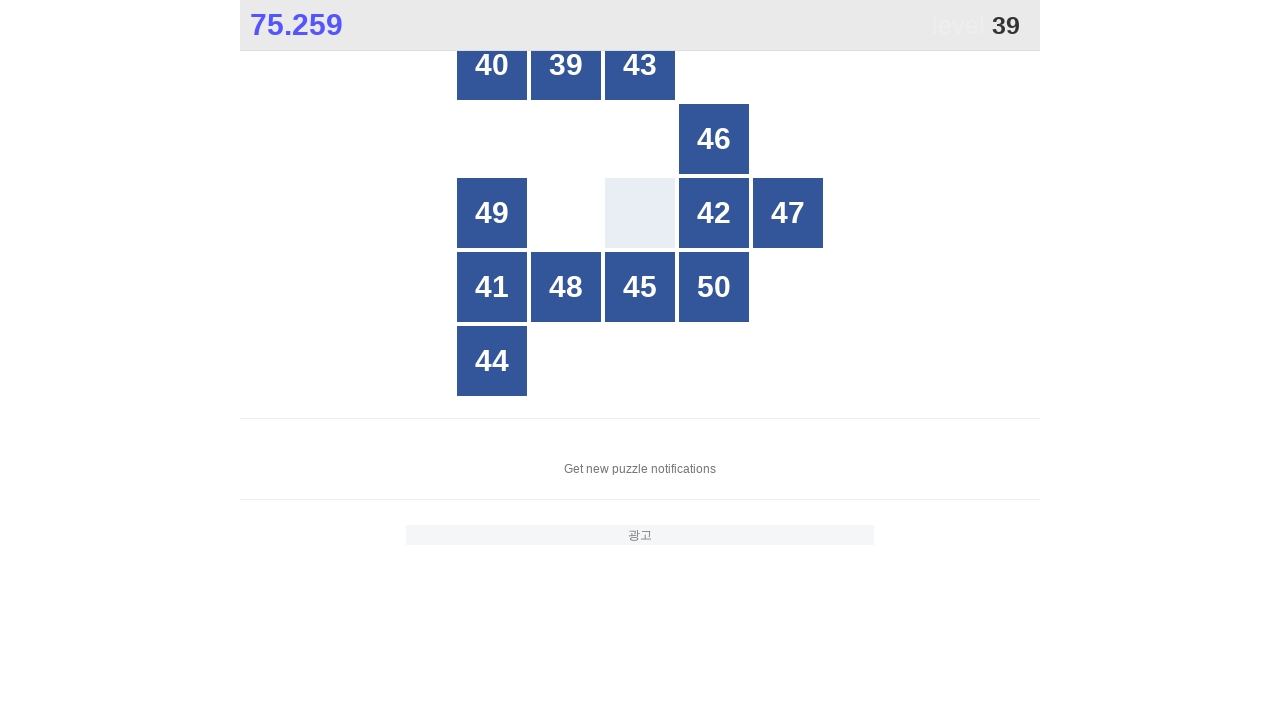

Retrieved text content from grid cell 1
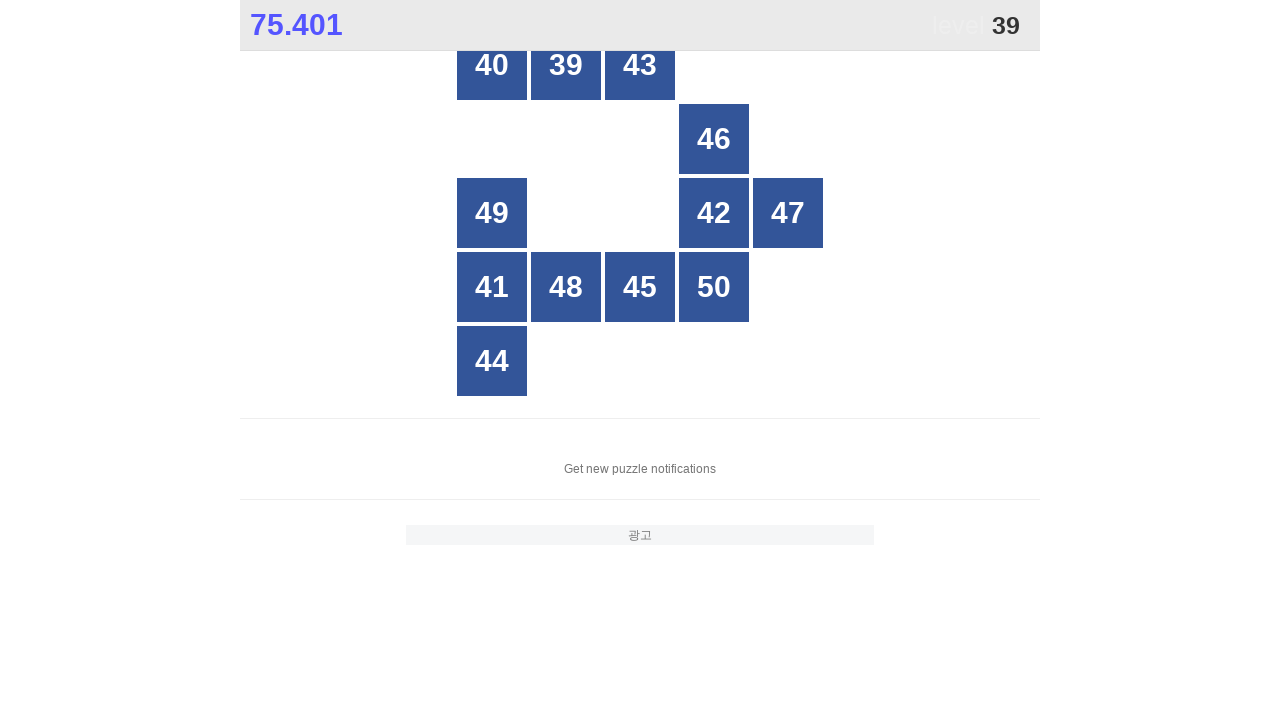

Retrieved text content from grid cell 2
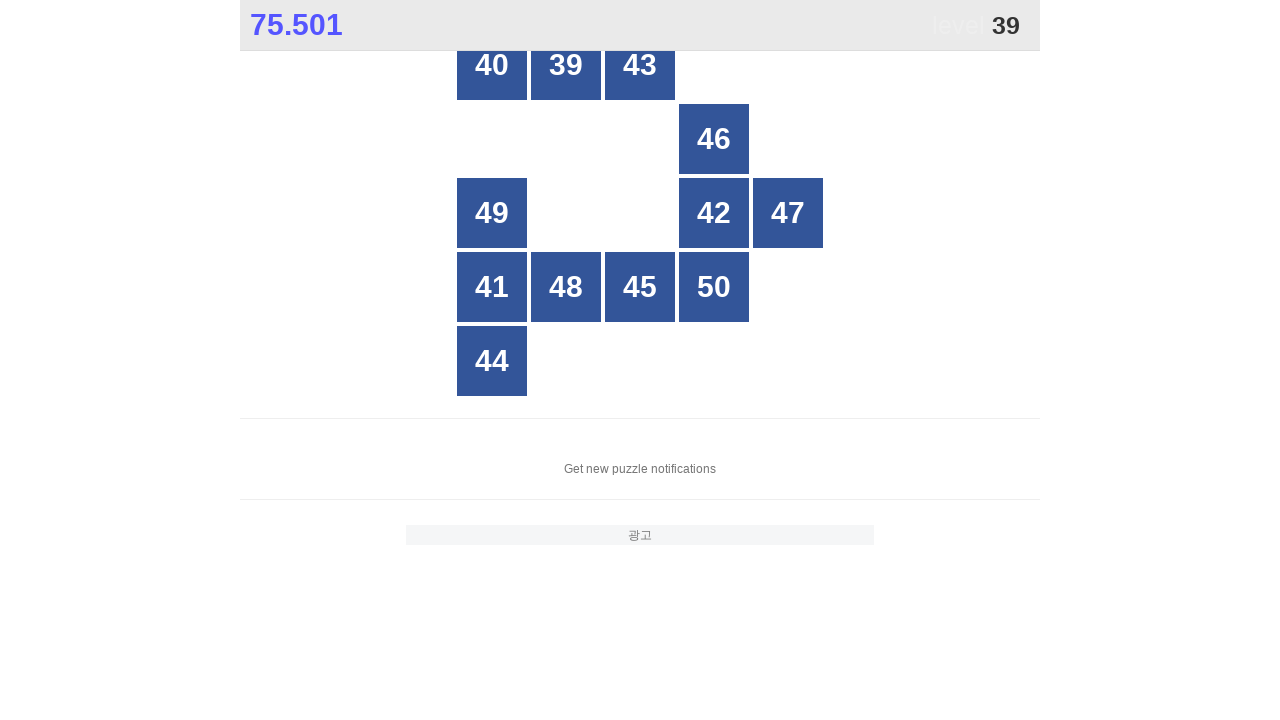

Clicked on number 39 in grid cell 2 at (566, 65) on xpath=//*[@id="grid"]/div[2]
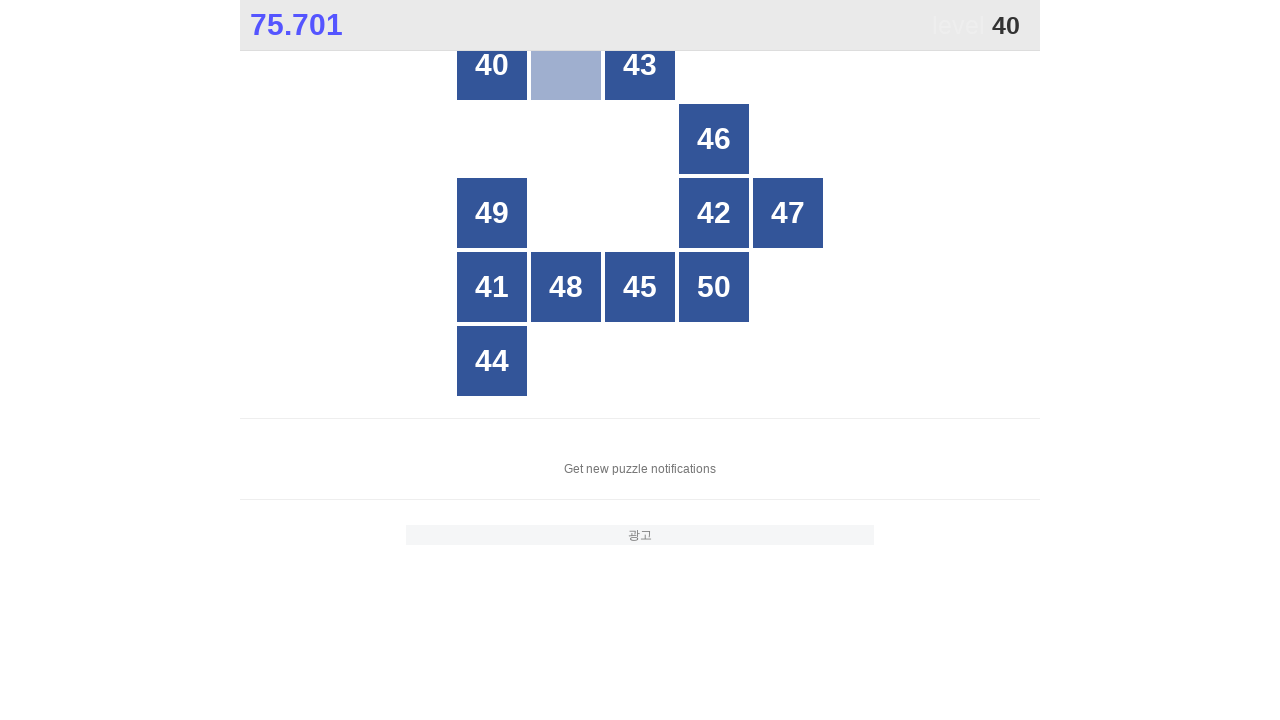

Retrieved text content from grid cell 1
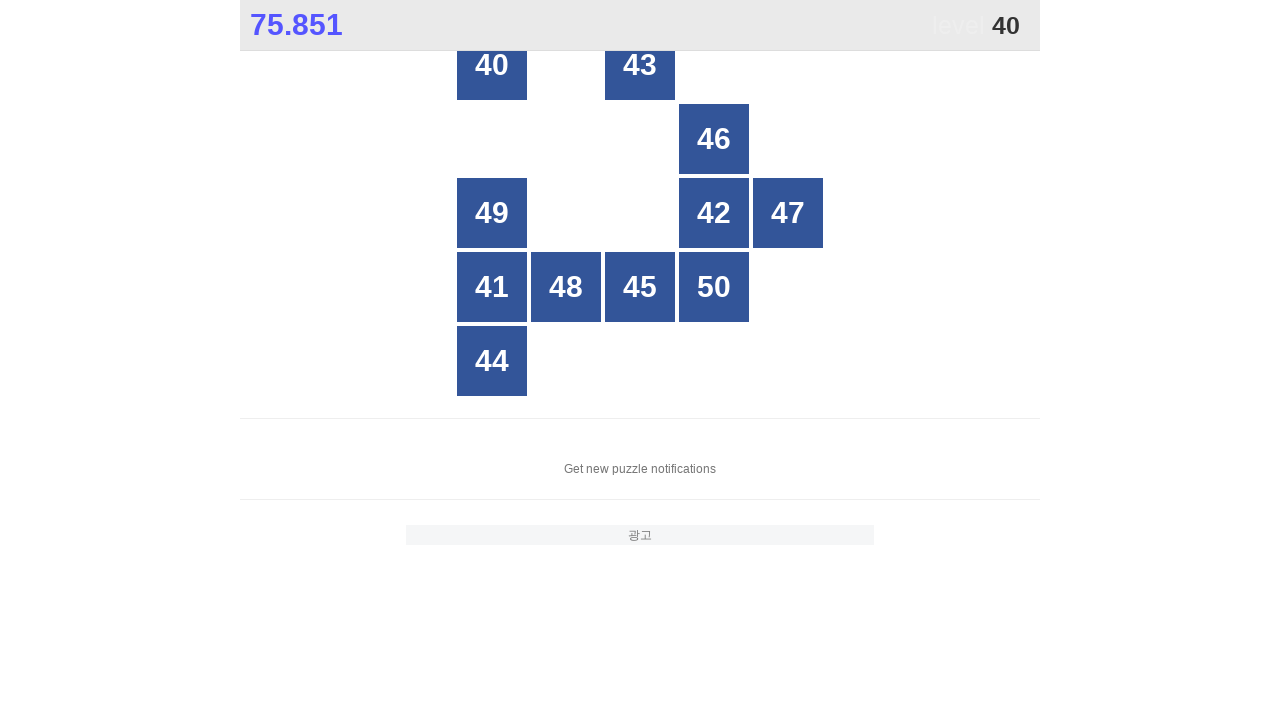

Clicked on number 40 in grid cell 1 at (492, 65) on xpath=//*[@id="grid"]/div[1]
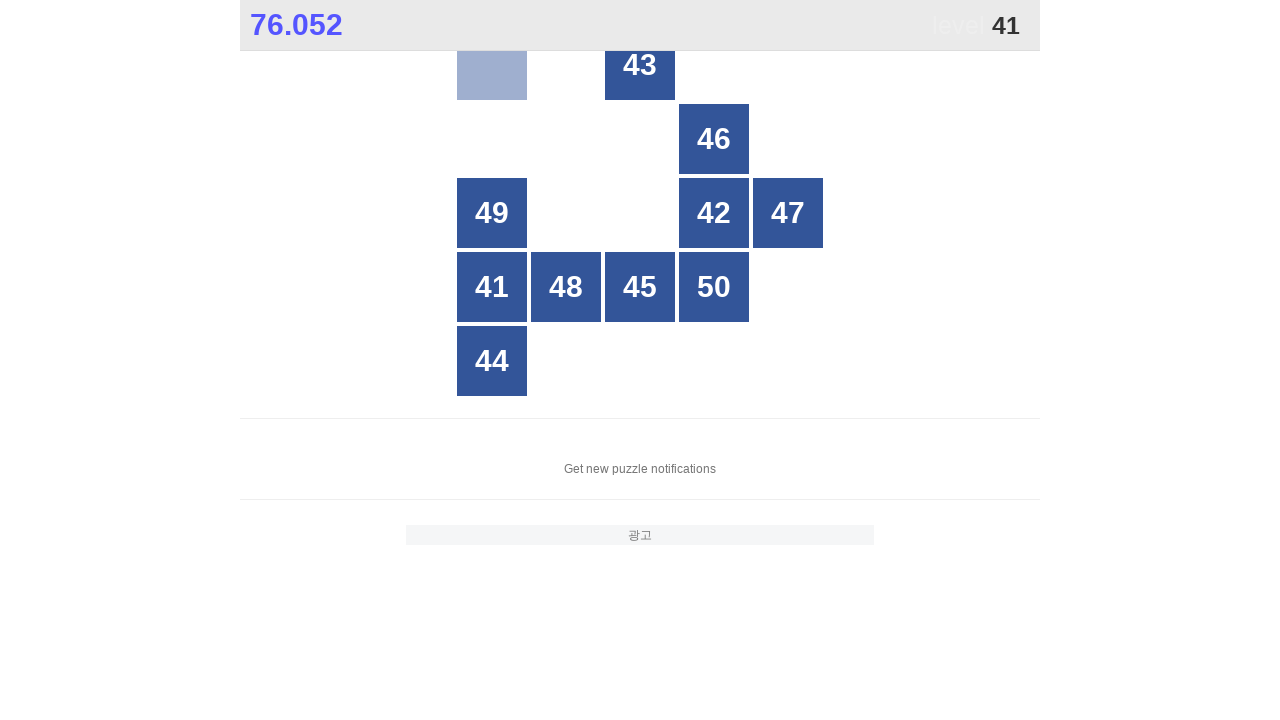

Retrieved text content from grid cell 1
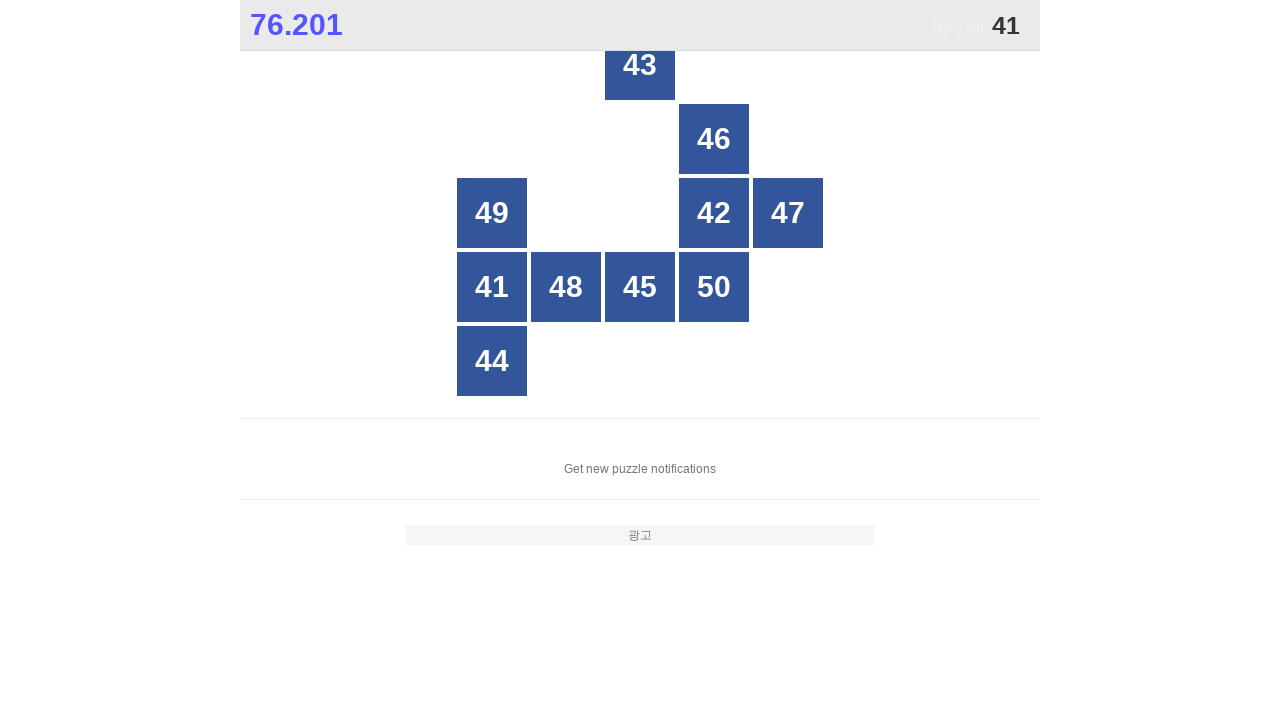

Retrieved text content from grid cell 2
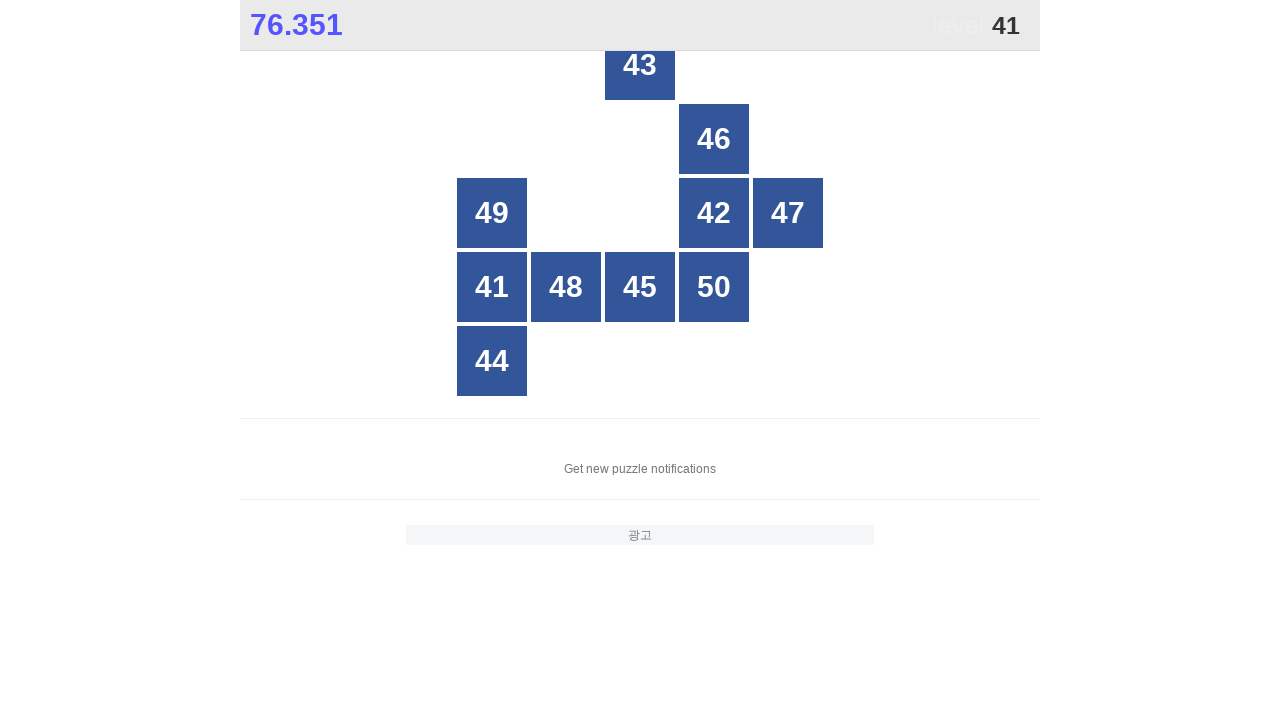

Retrieved text content from grid cell 3
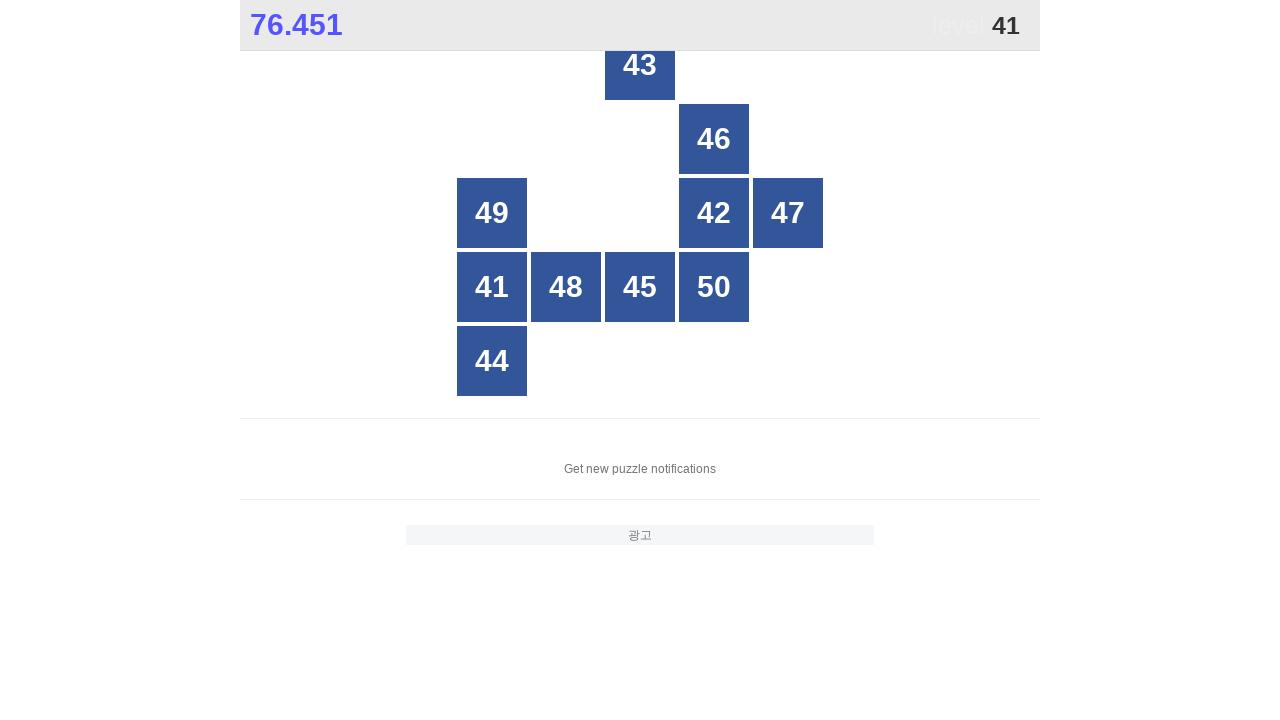

Retrieved text content from grid cell 4
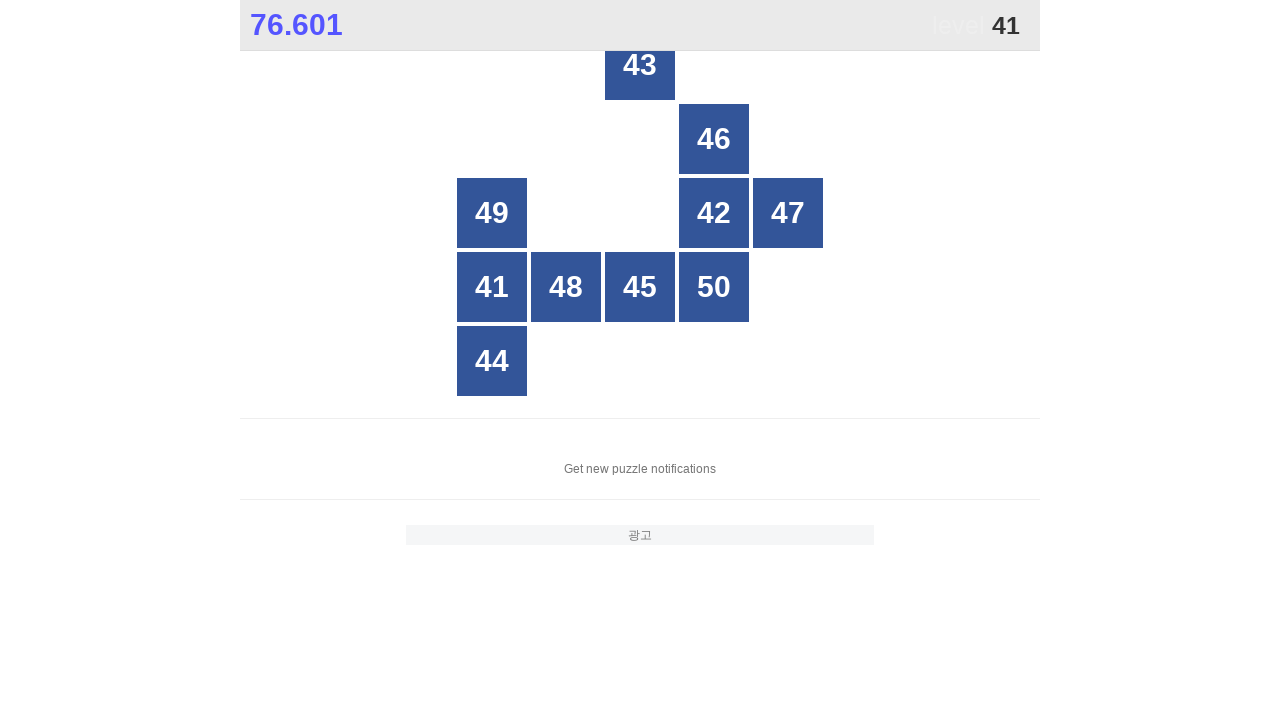

Retrieved text content from grid cell 5
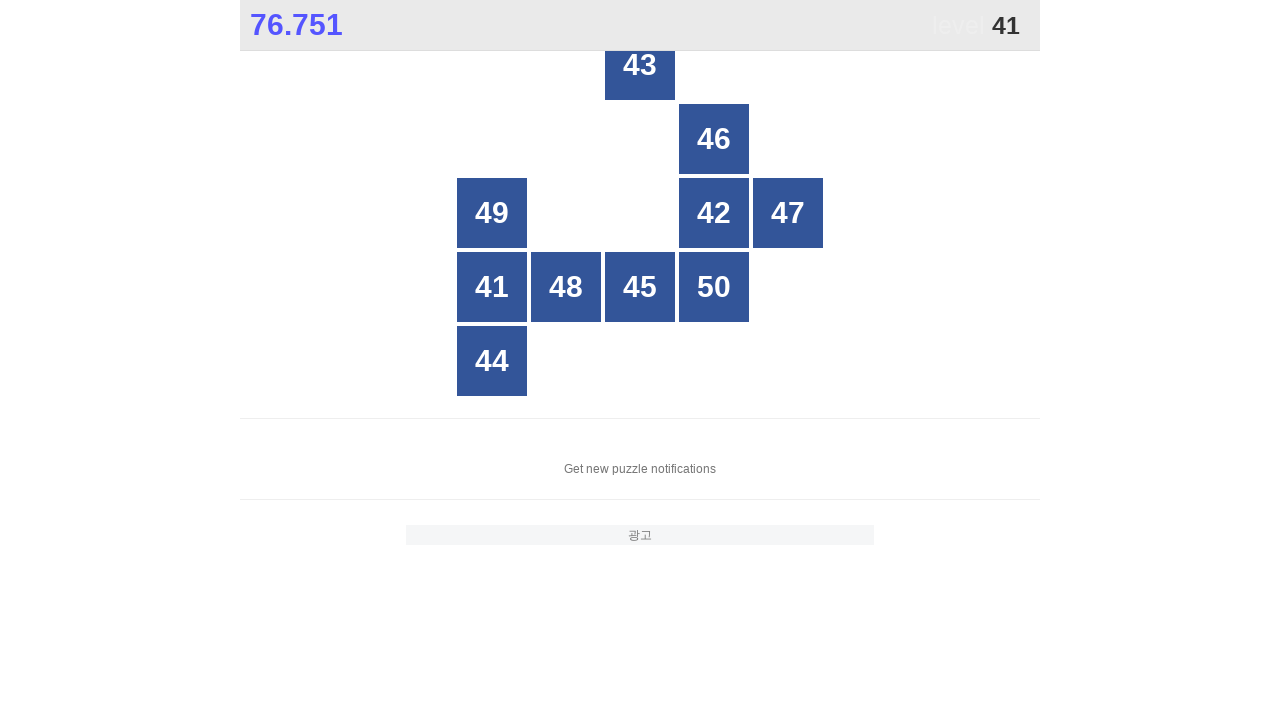

Retrieved text content from grid cell 6
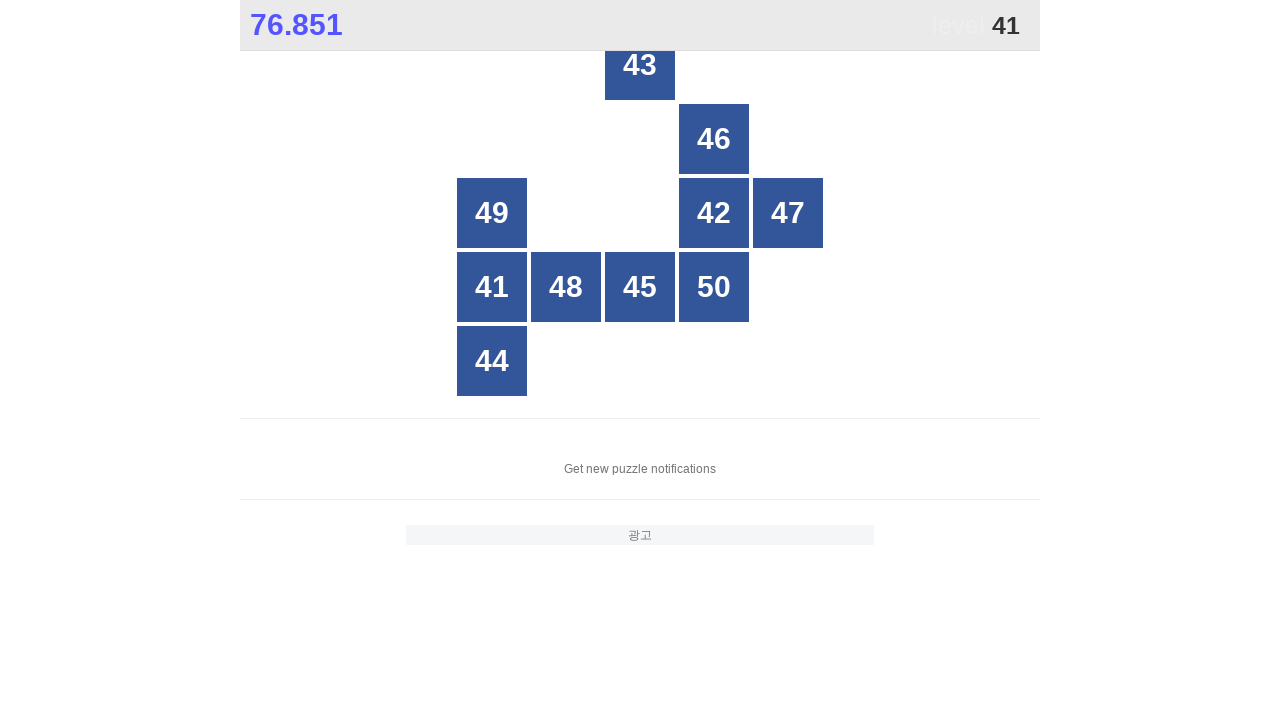

Retrieved text content from grid cell 7
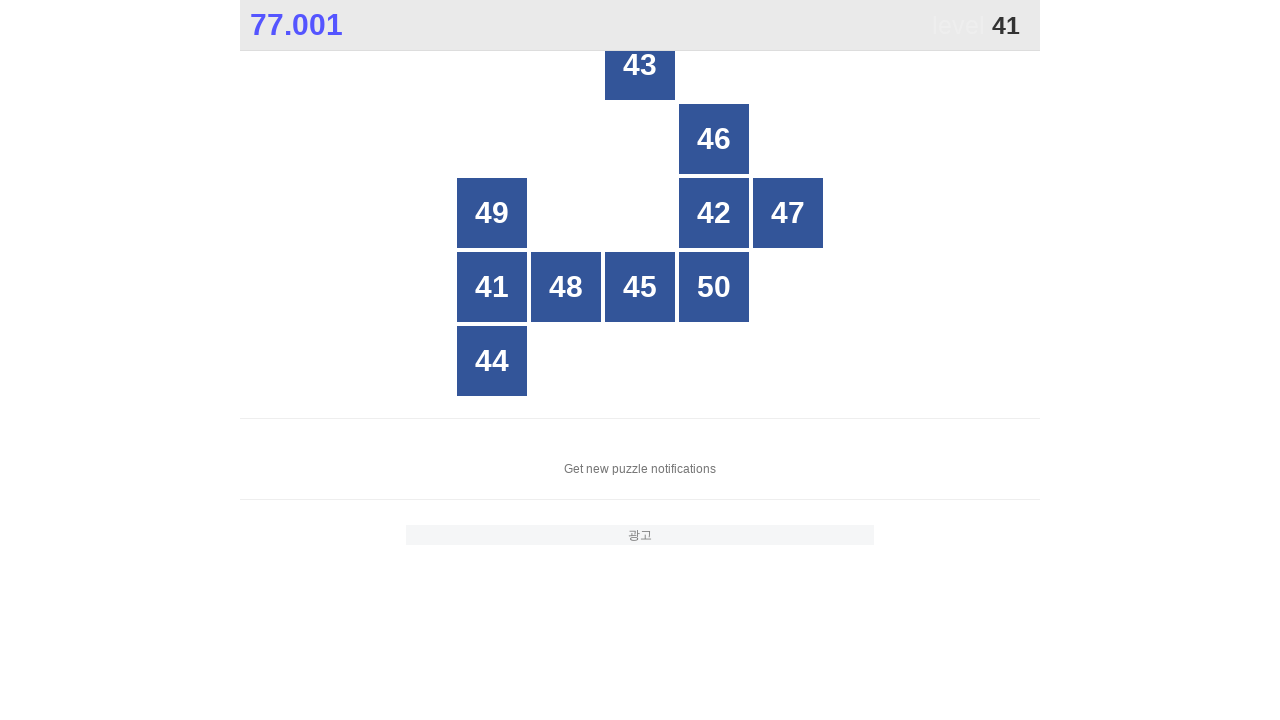

Retrieved text content from grid cell 8
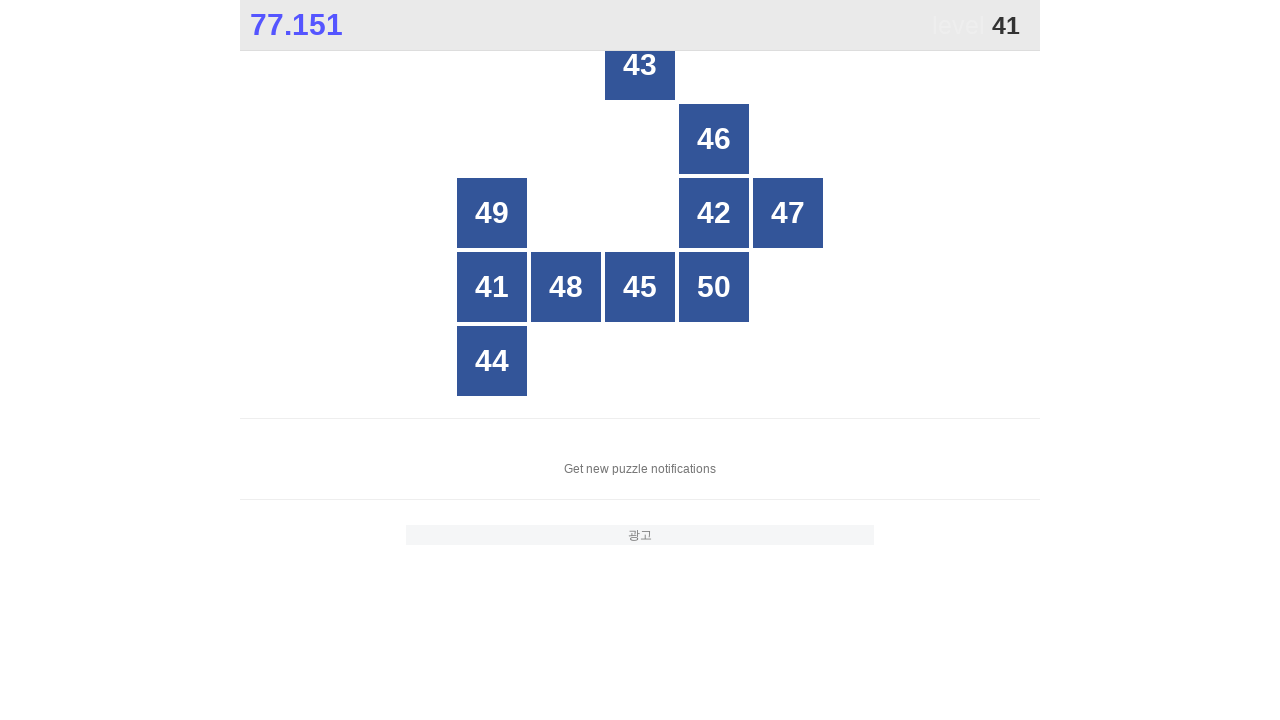

Retrieved text content from grid cell 9
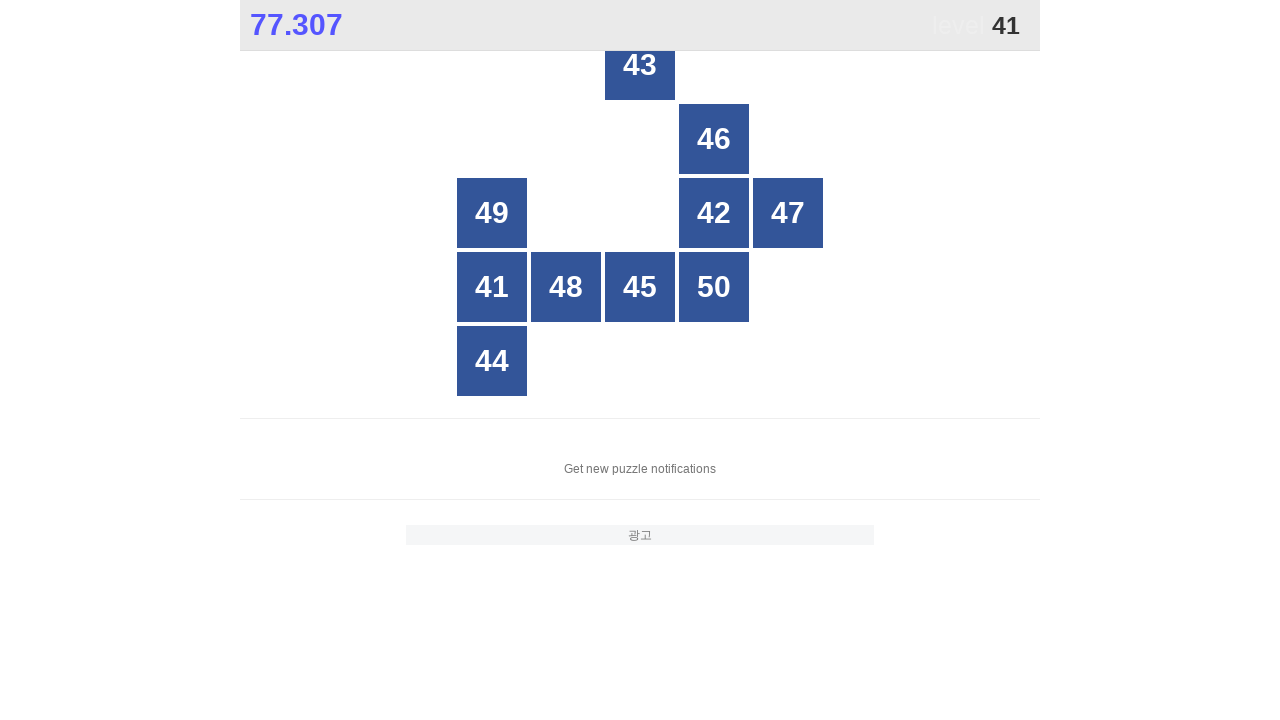

Retrieved text content from grid cell 10
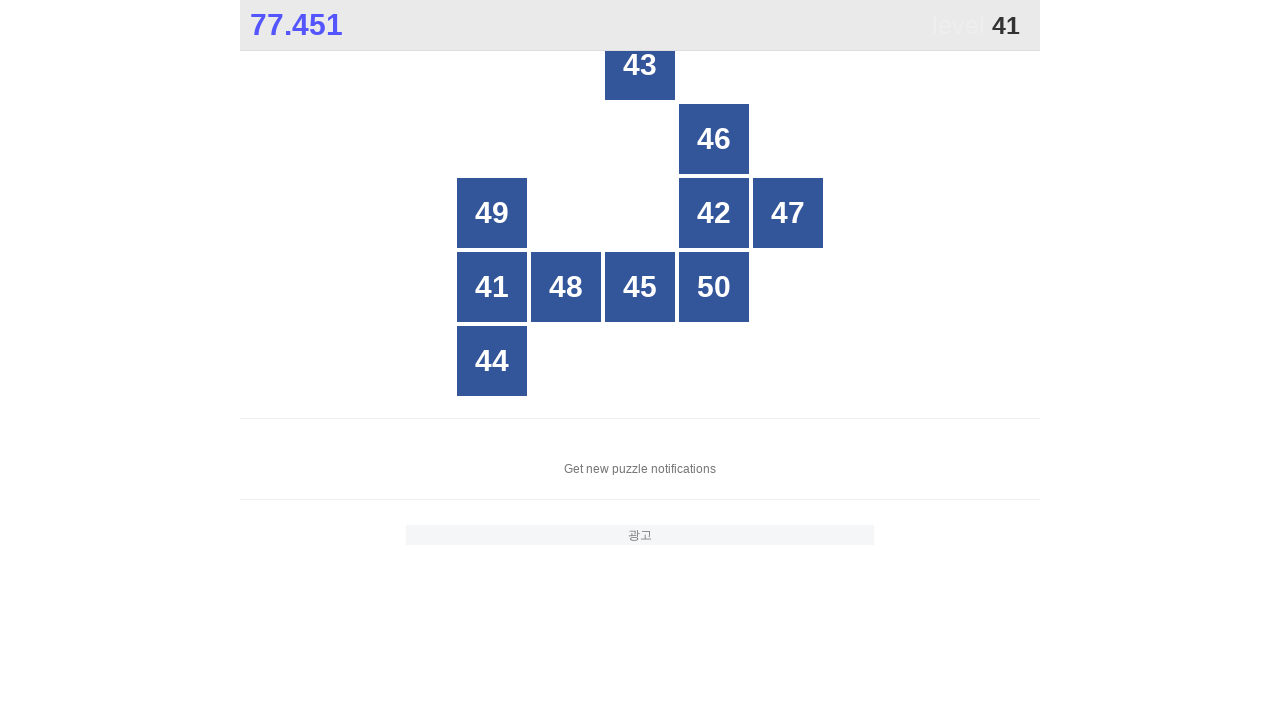

Retrieved text content from grid cell 11
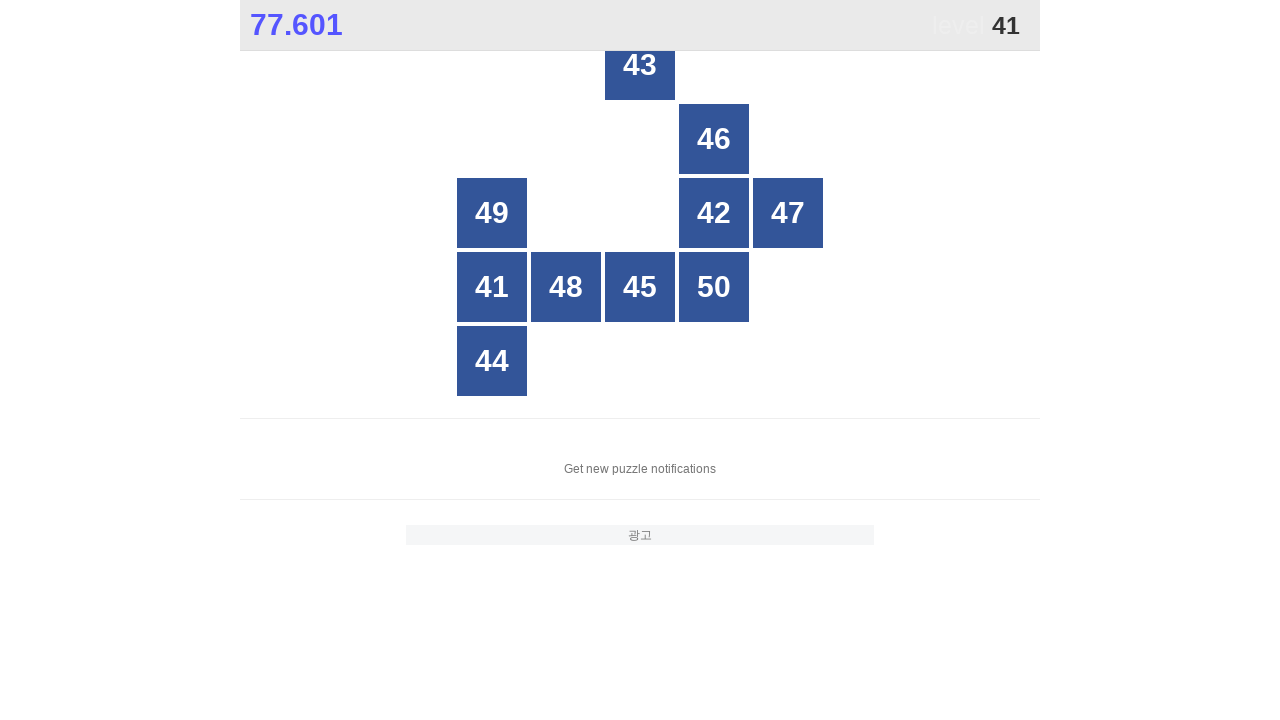

Retrieved text content from grid cell 12
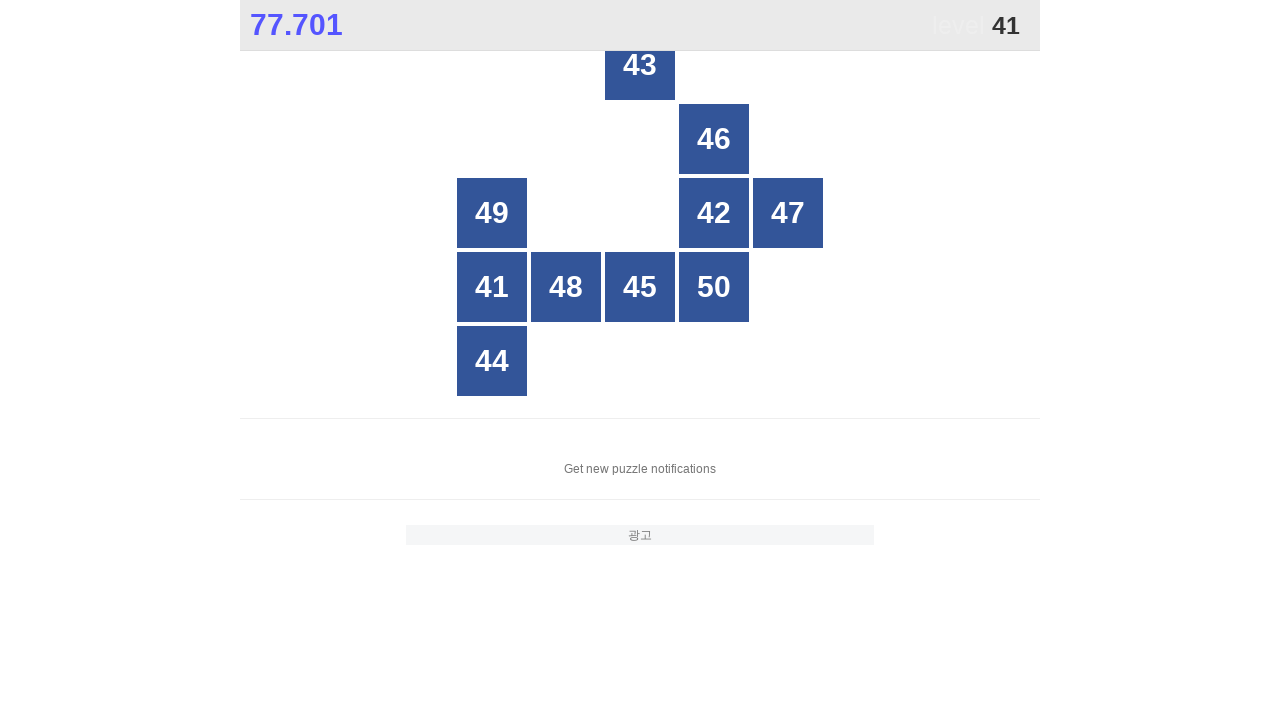

Retrieved text content from grid cell 13
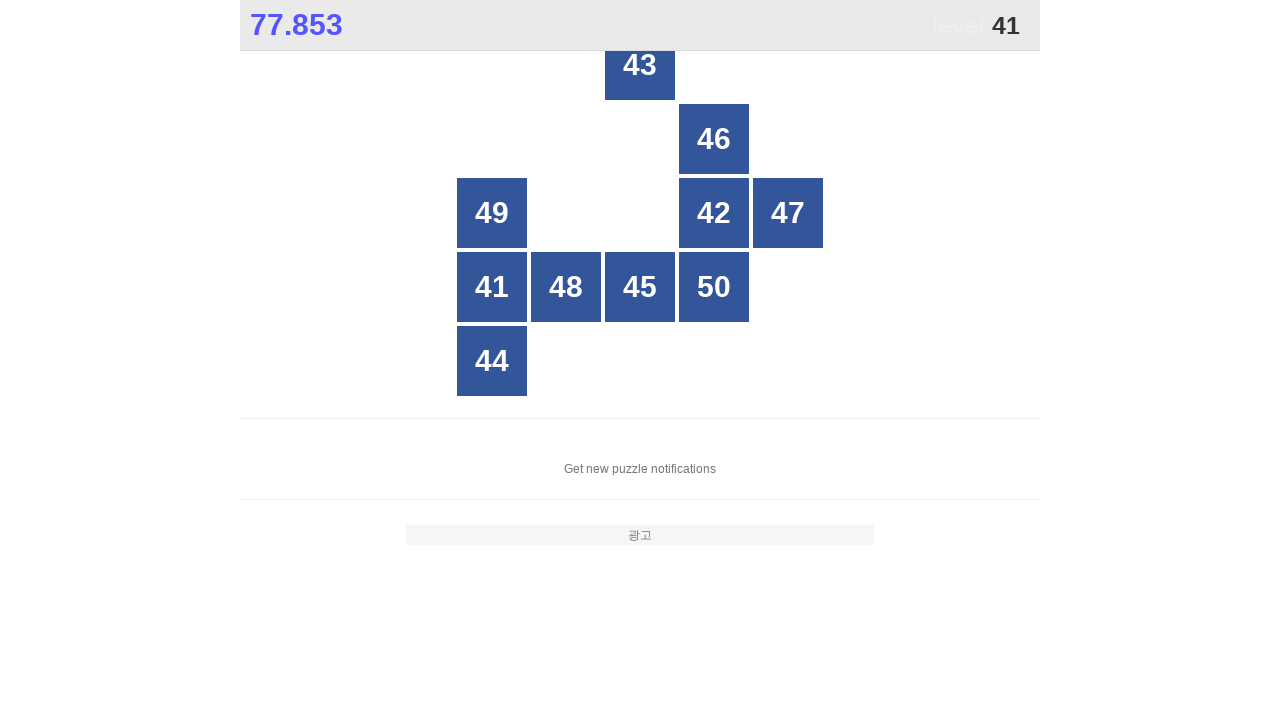

Retrieved text content from grid cell 14
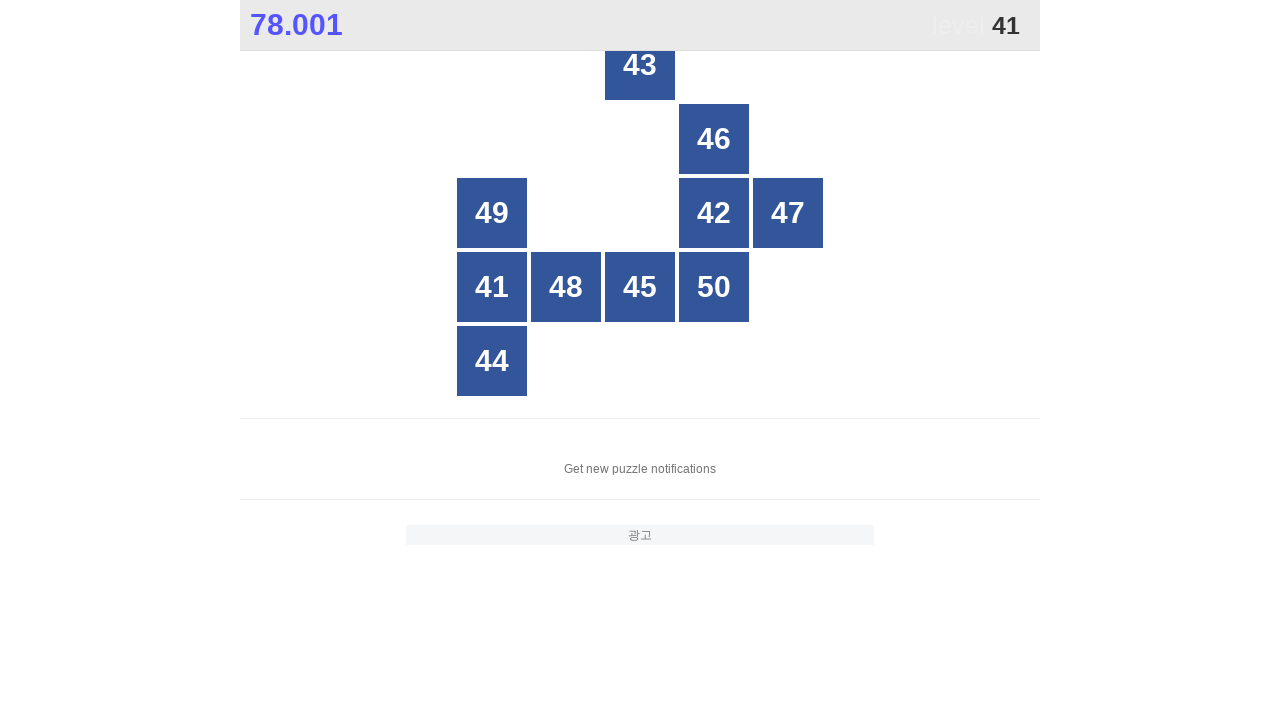

Retrieved text content from grid cell 15
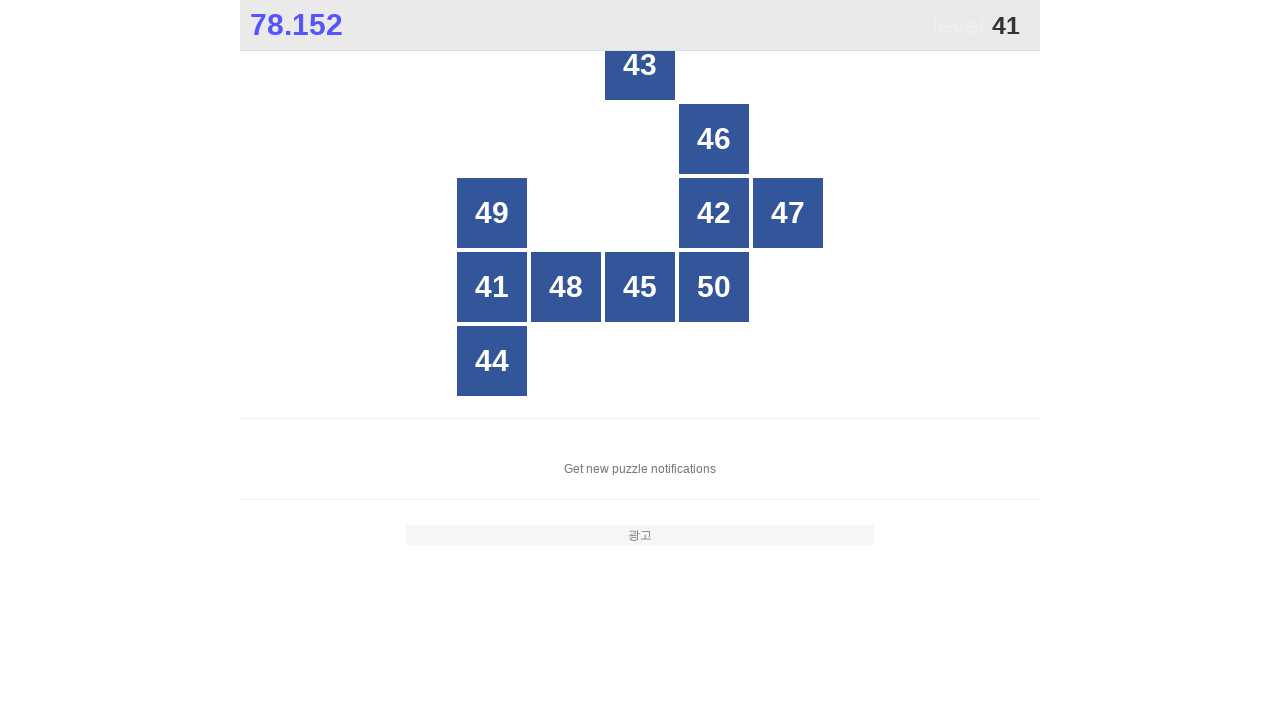

Retrieved text content from grid cell 16
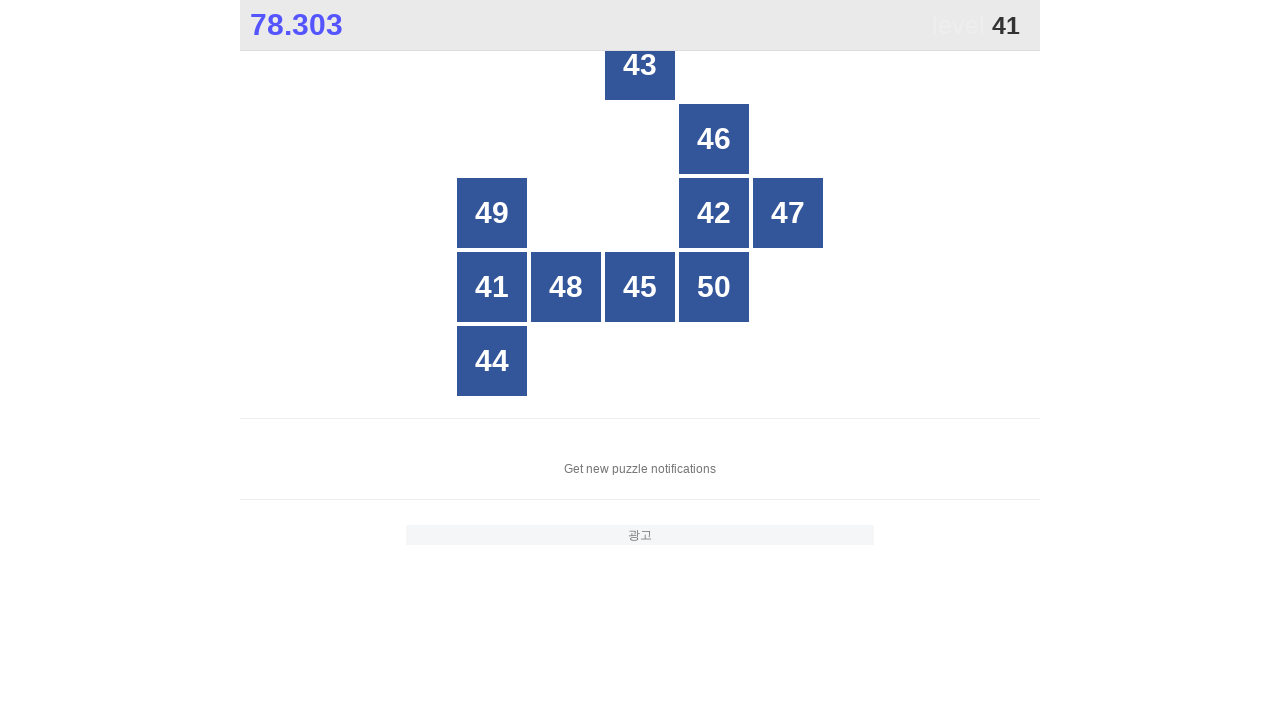

Clicked on number 41 in grid cell 16 at (492, 287) on xpath=//*[@id="grid"]/div[16]
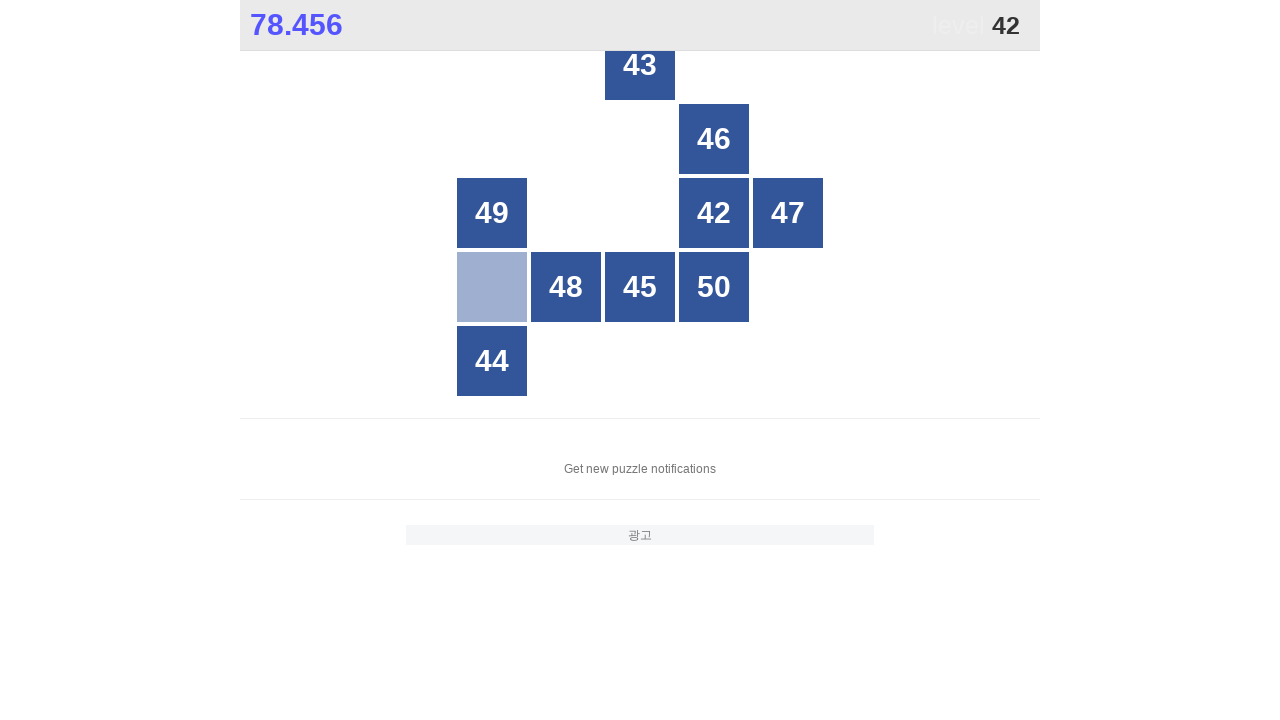

Retrieved text content from grid cell 1
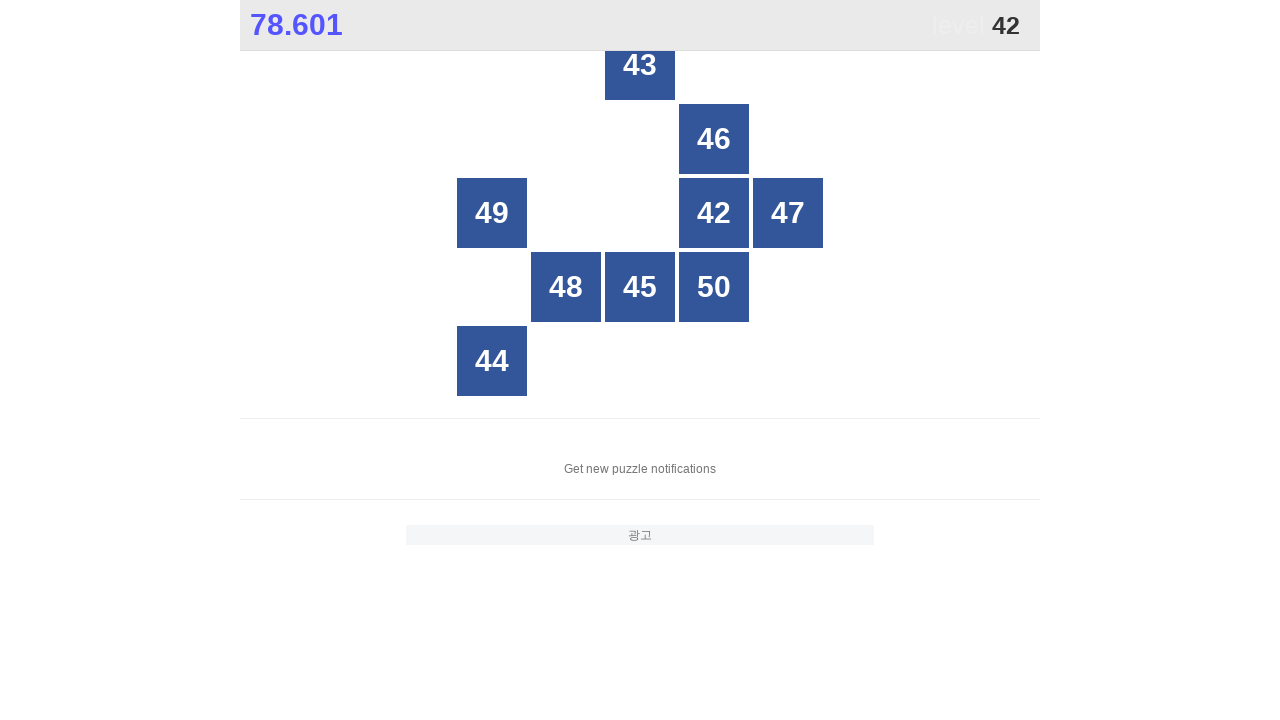

Retrieved text content from grid cell 2
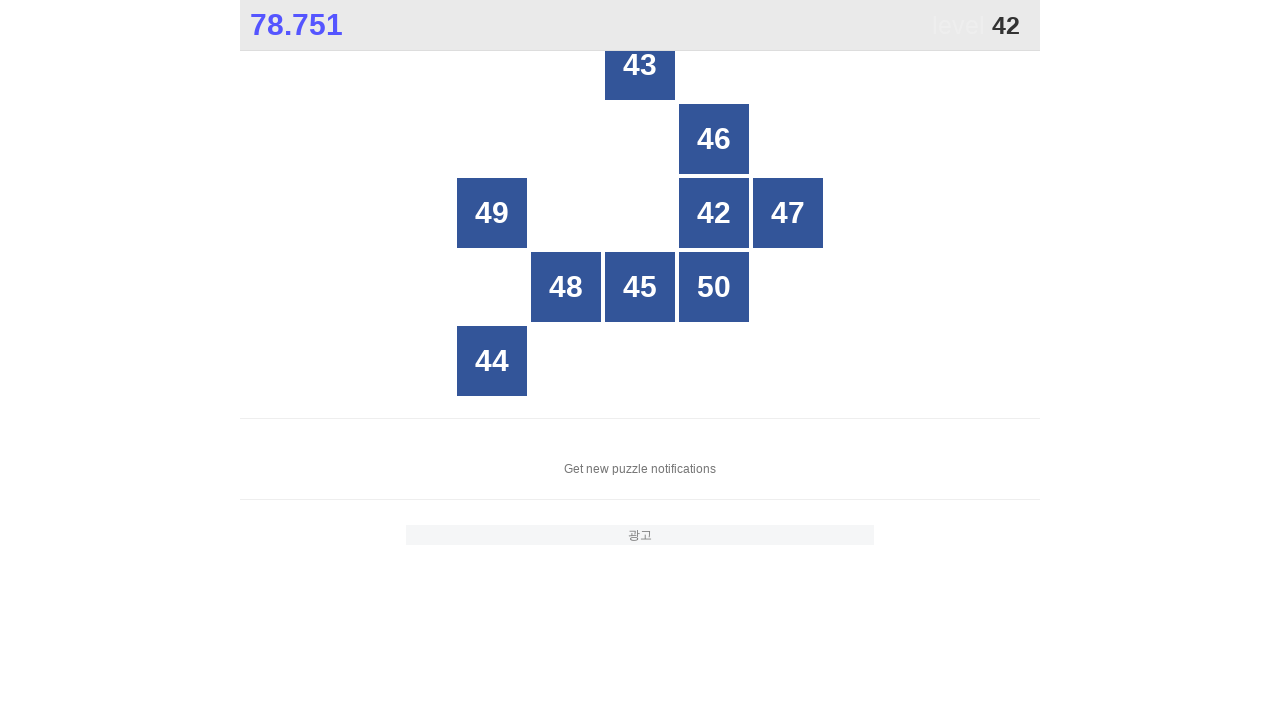

Retrieved text content from grid cell 3
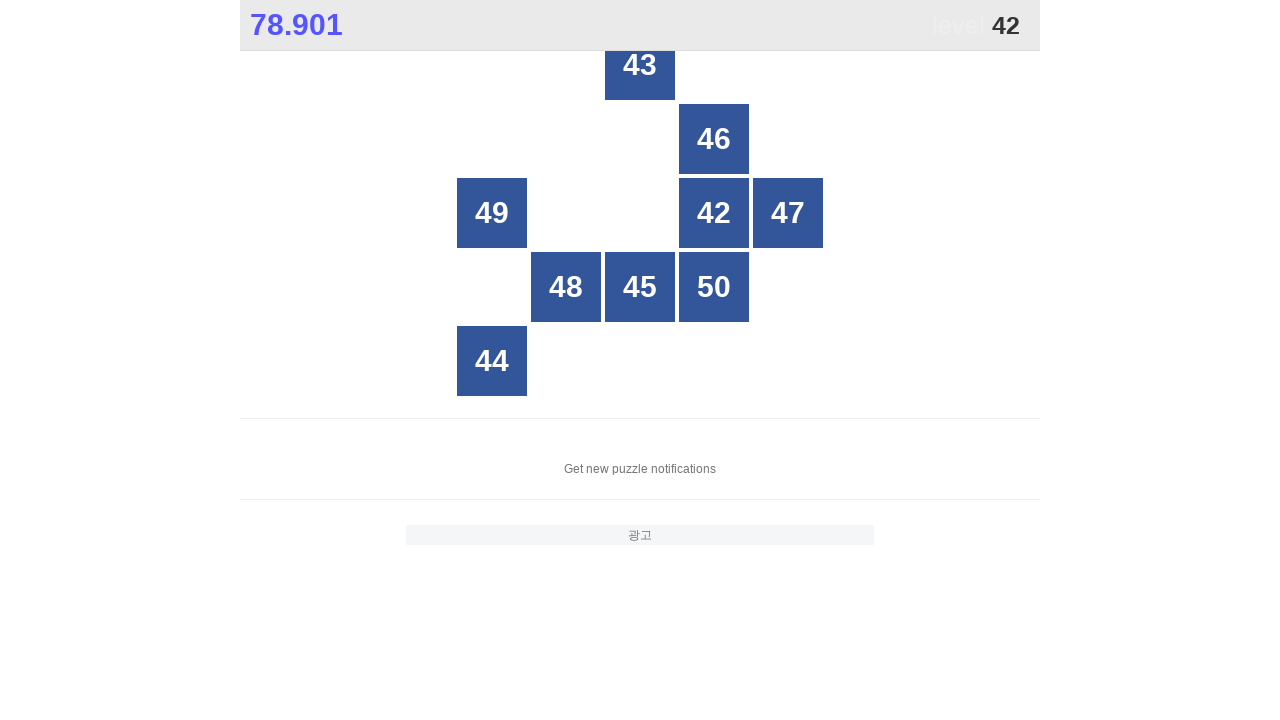

Retrieved text content from grid cell 4
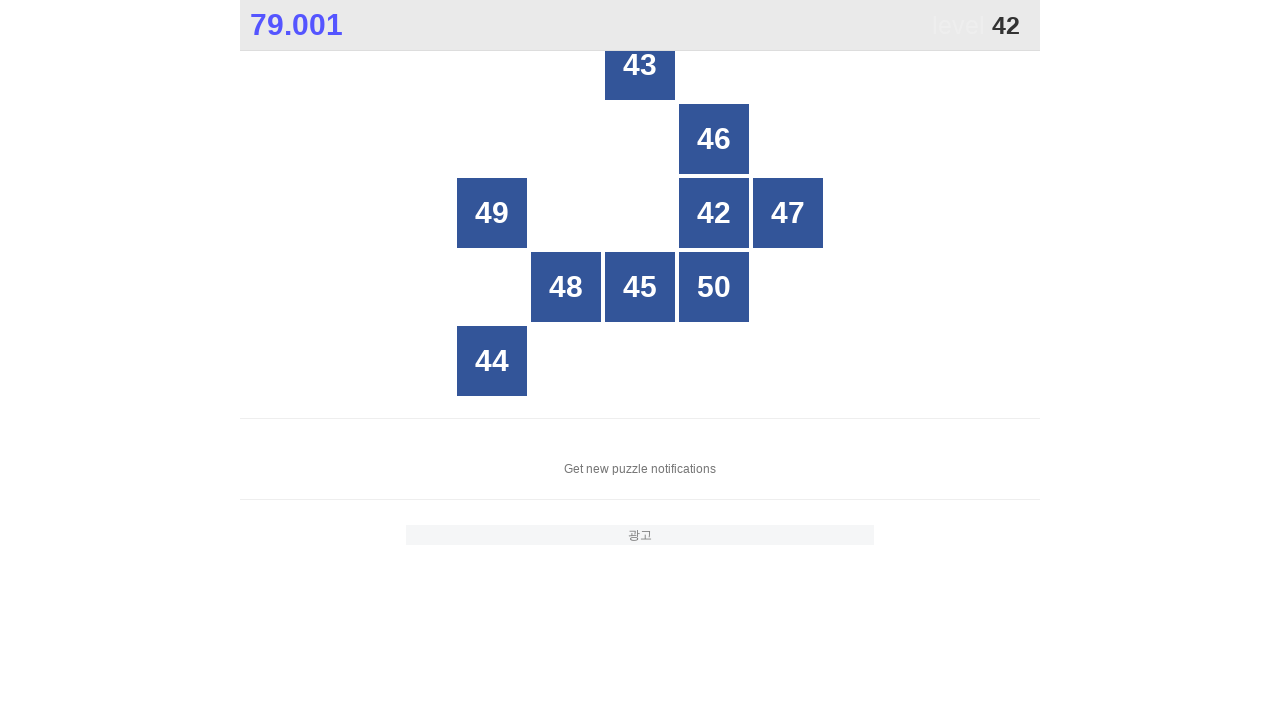

Retrieved text content from grid cell 5
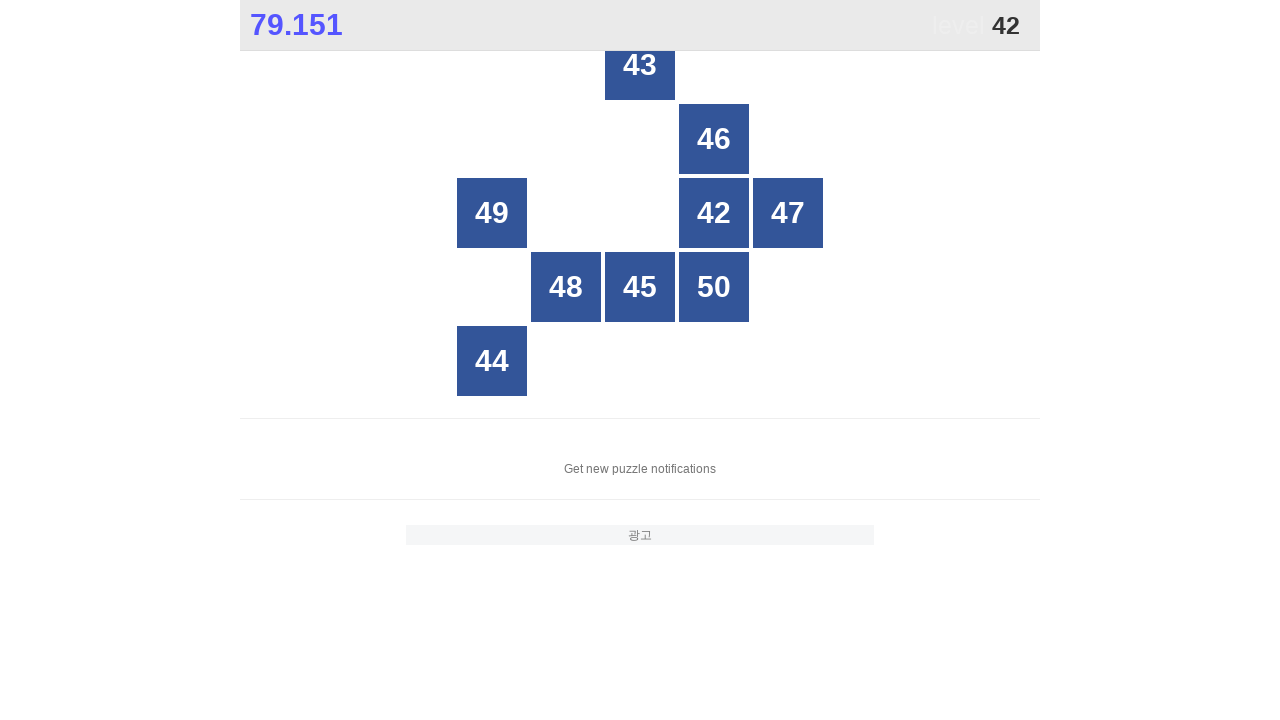

Retrieved text content from grid cell 6
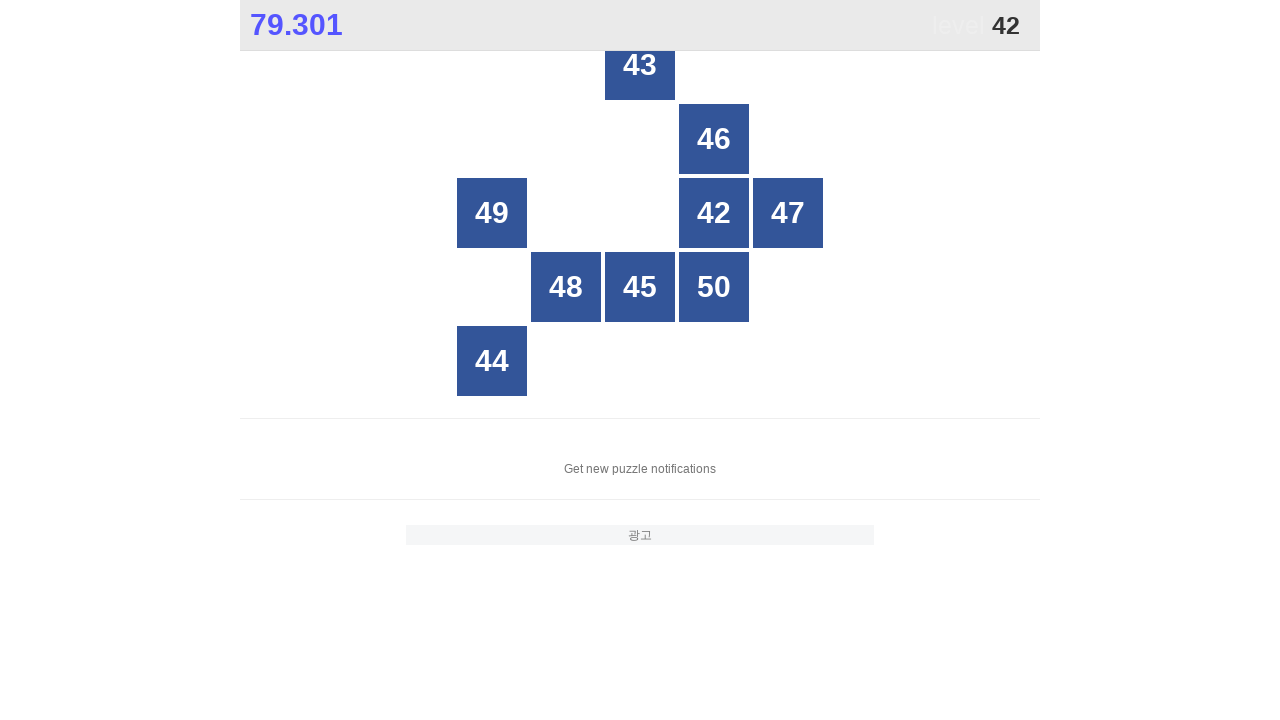

Retrieved text content from grid cell 7
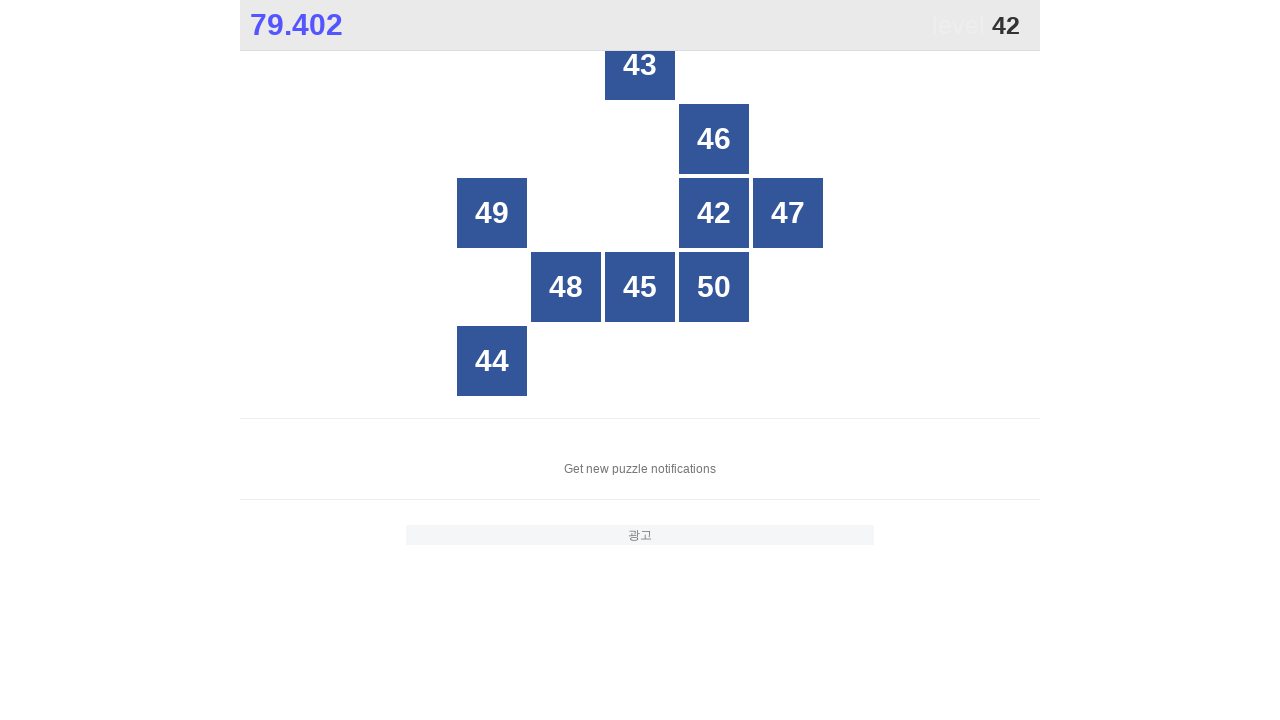

Retrieved text content from grid cell 8
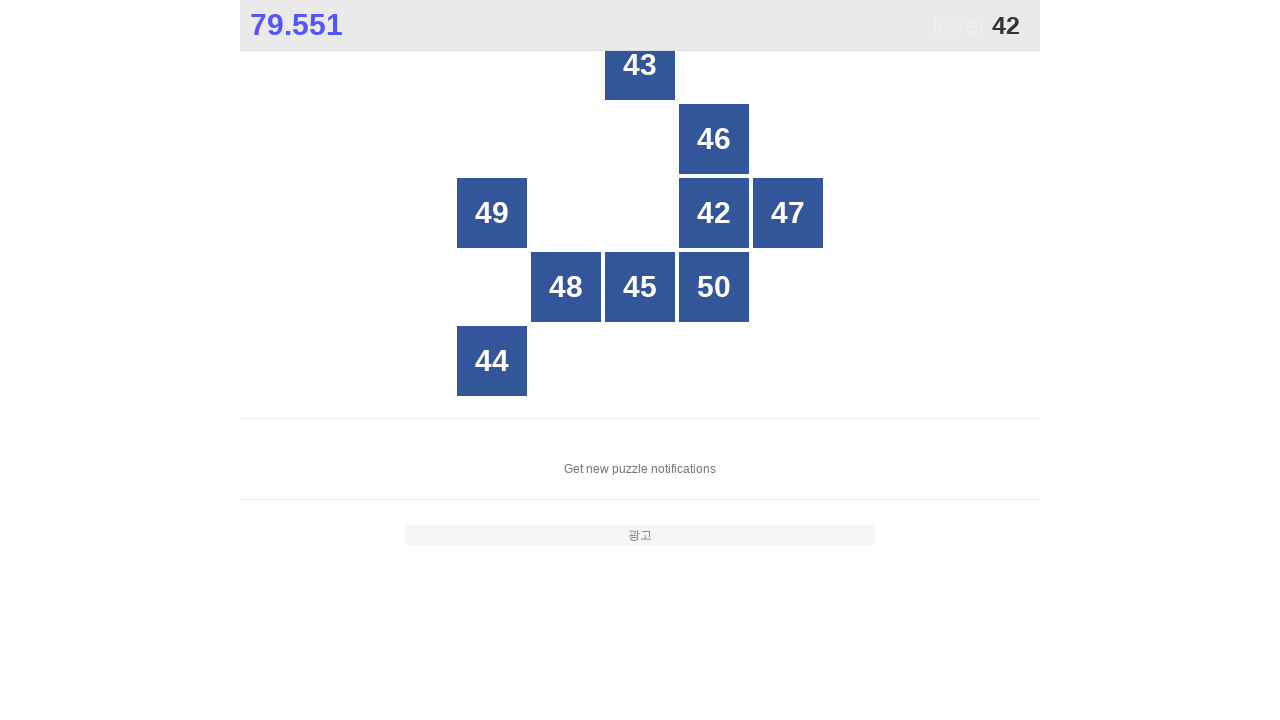

Retrieved text content from grid cell 9
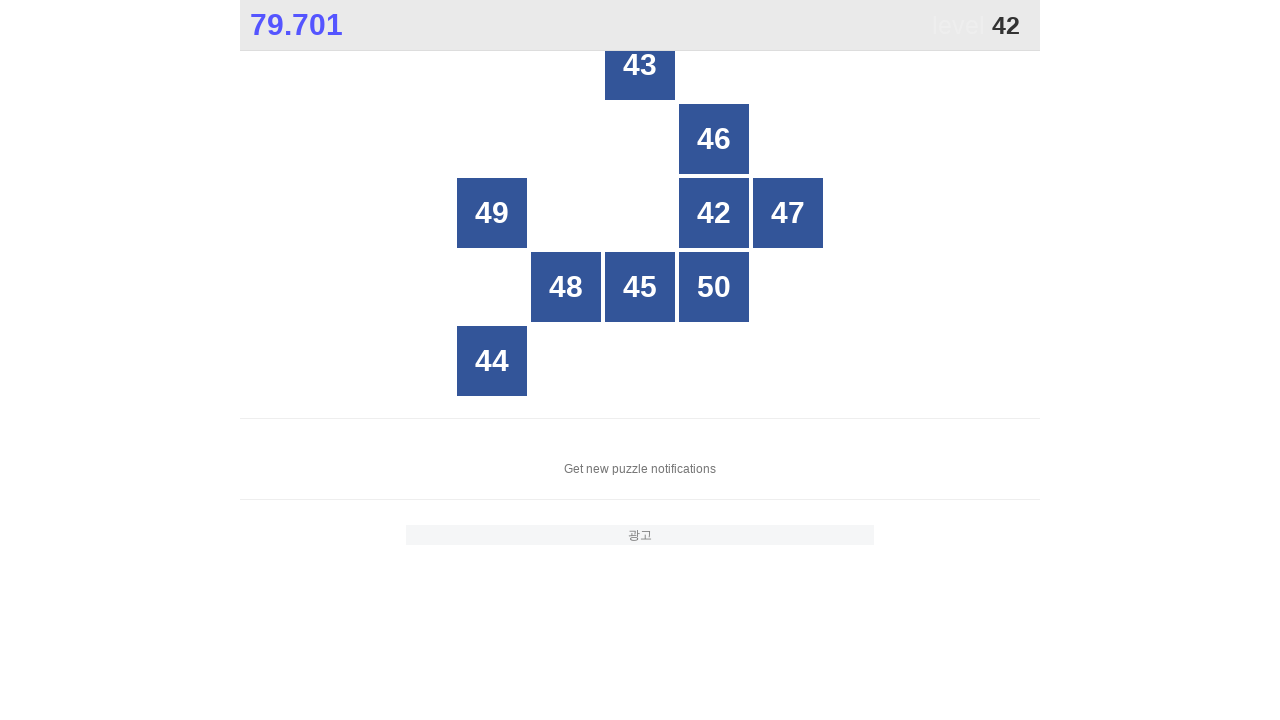

Retrieved text content from grid cell 10
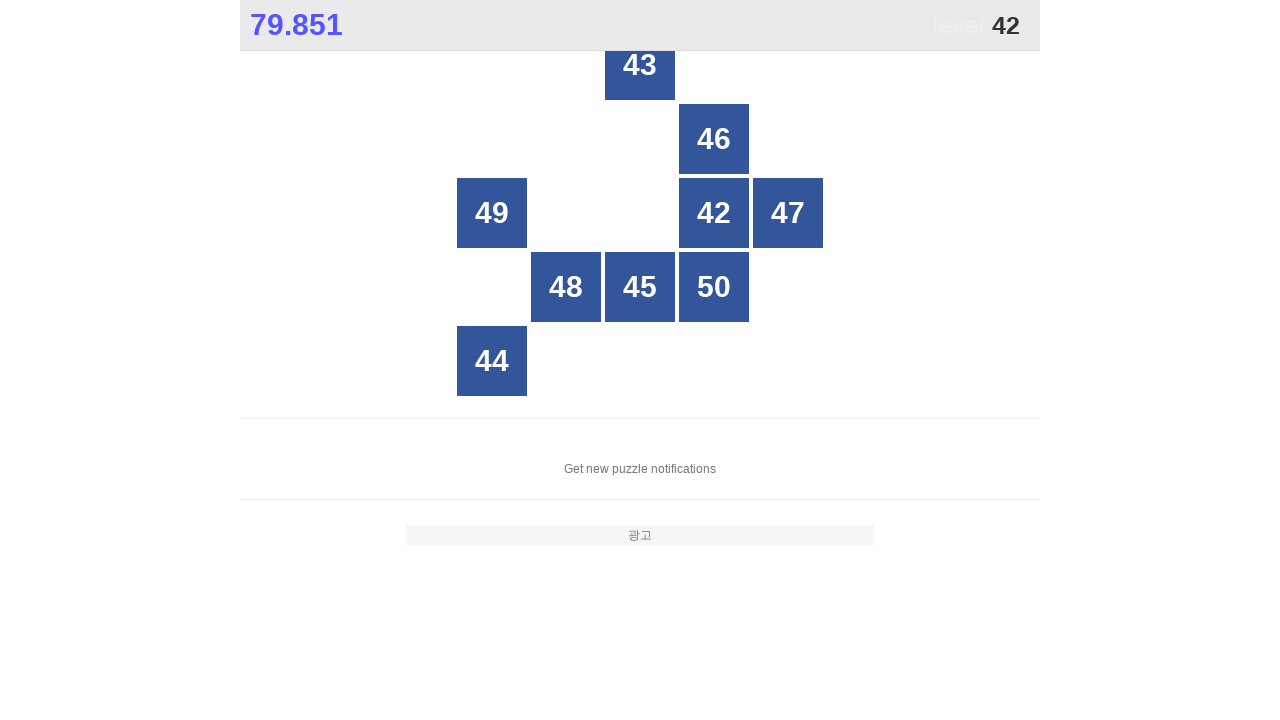

Retrieved text content from grid cell 11
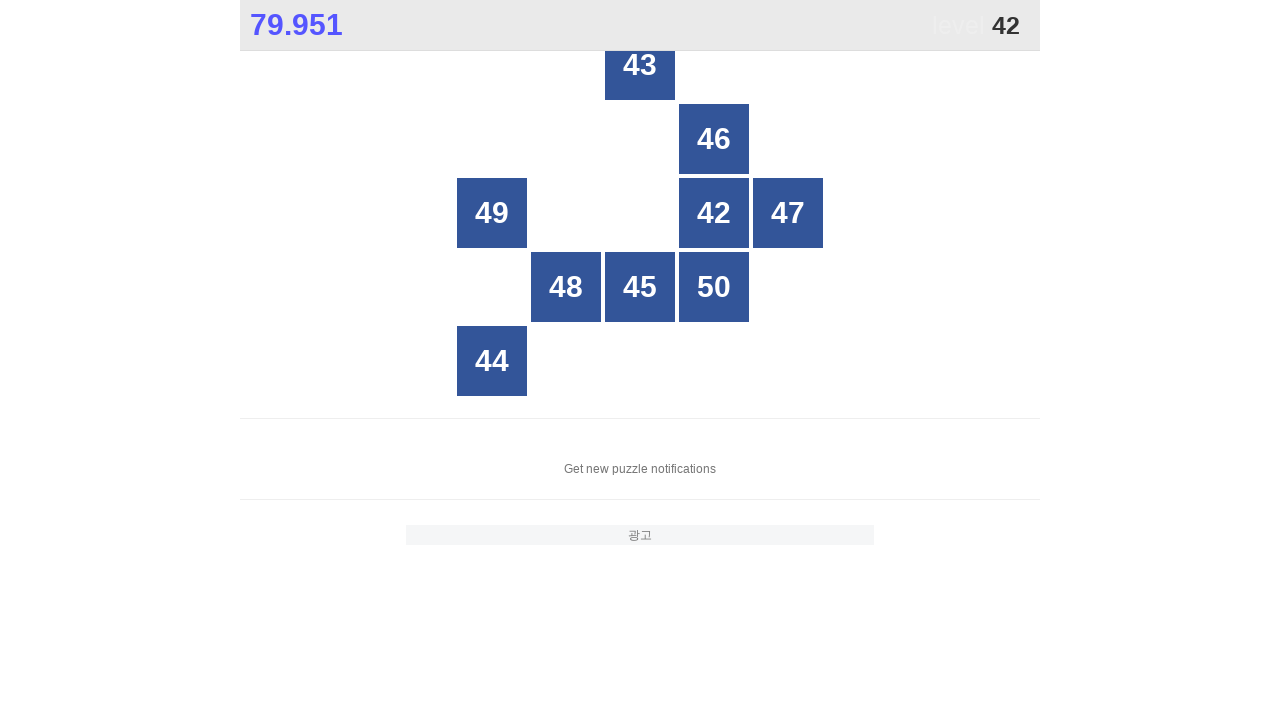

Retrieved text content from grid cell 12
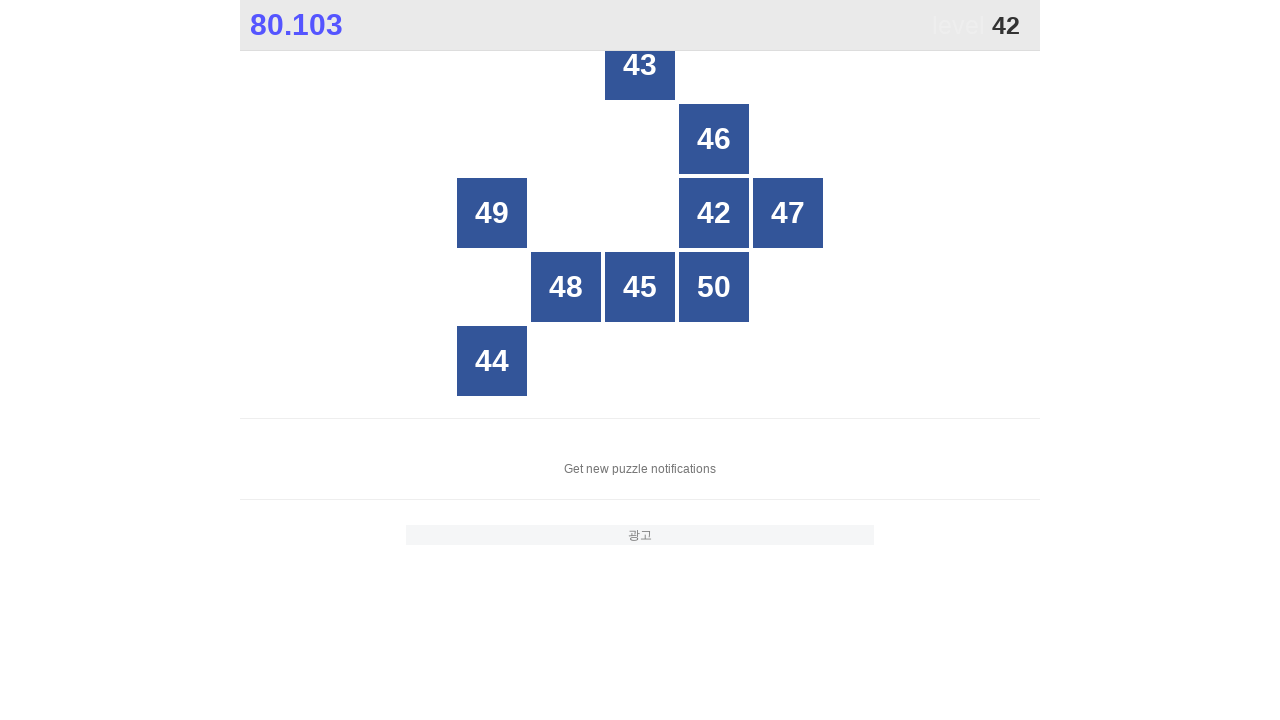

Retrieved text content from grid cell 13
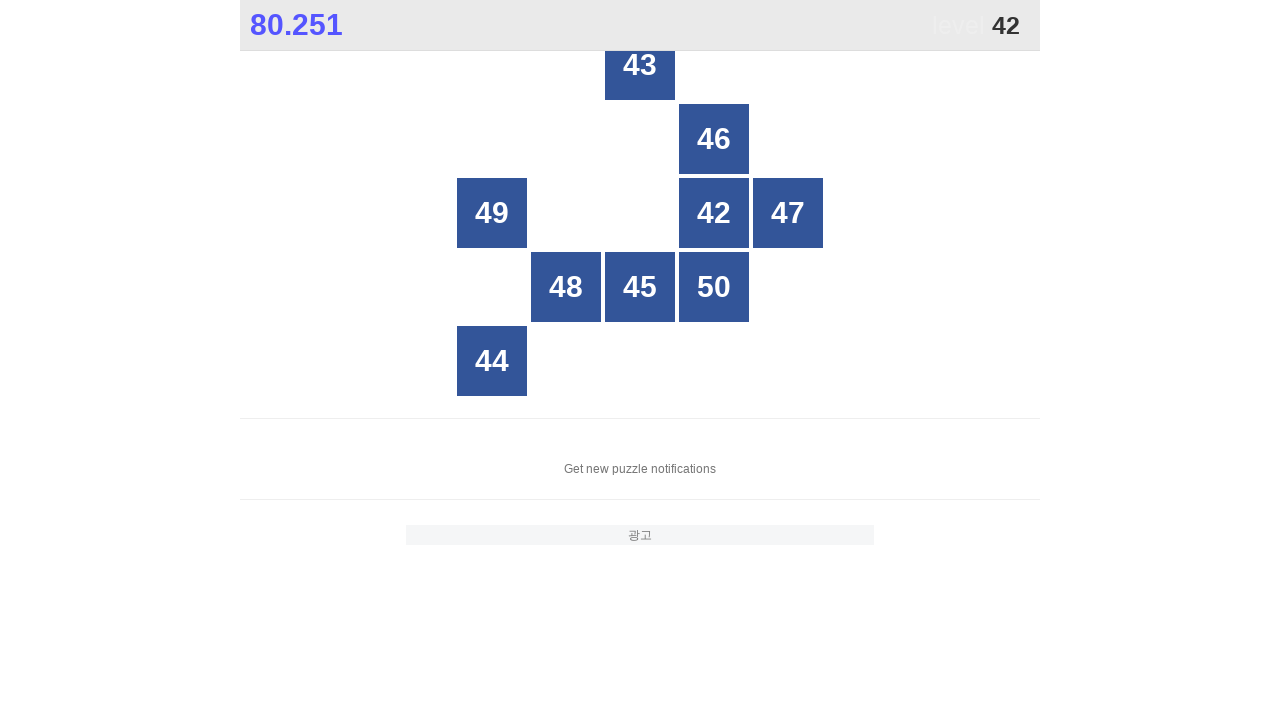

Retrieved text content from grid cell 14
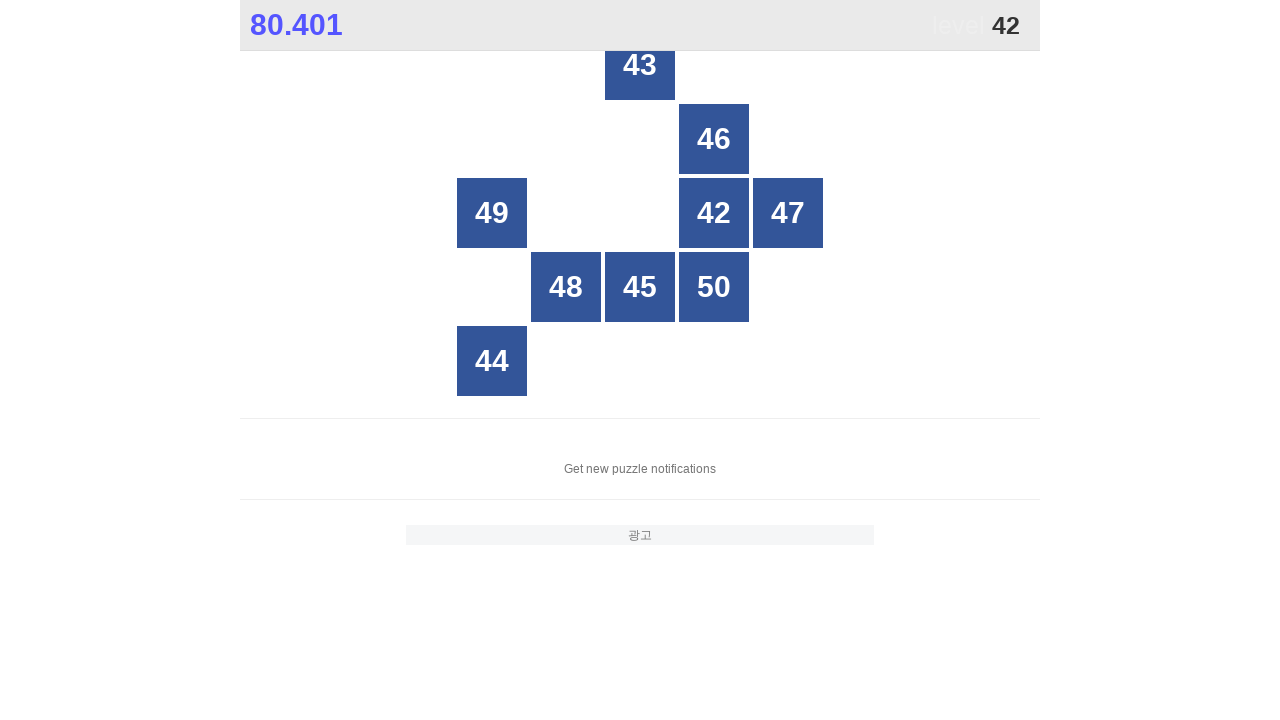

Clicked on number 42 in grid cell 14 at (714, 213) on xpath=//*[@id="grid"]/div[14]
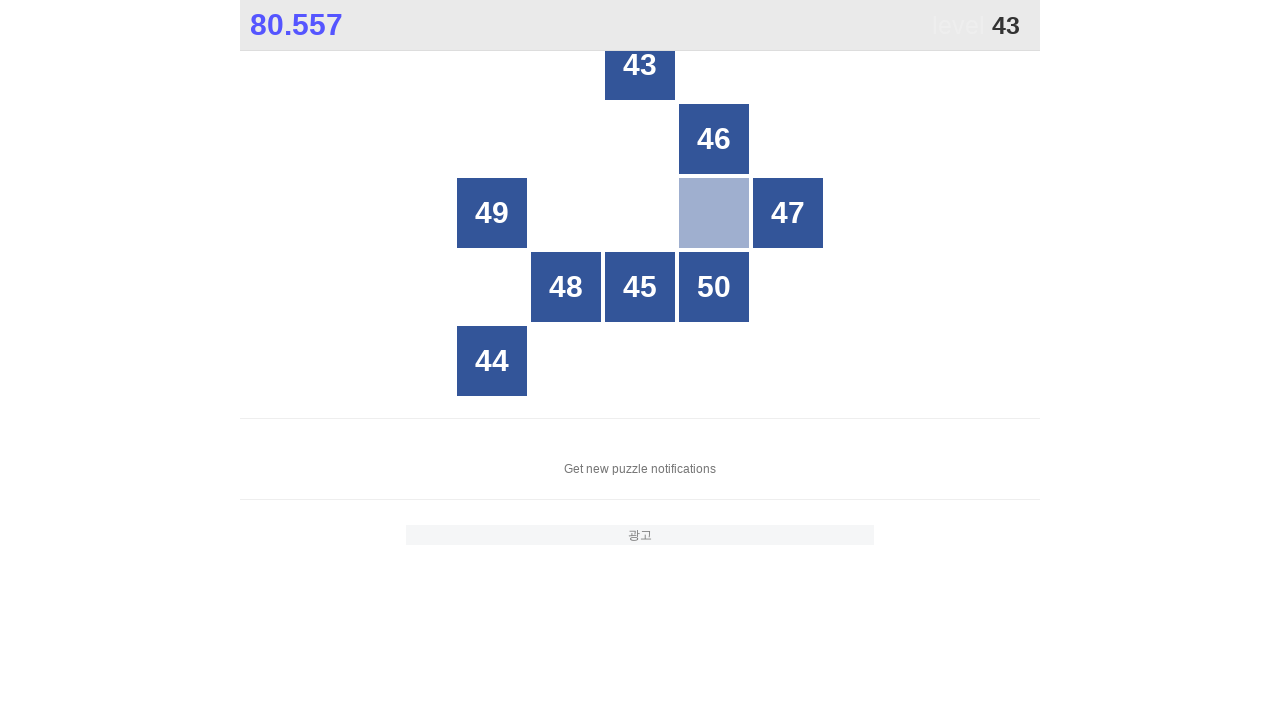

Retrieved text content from grid cell 1
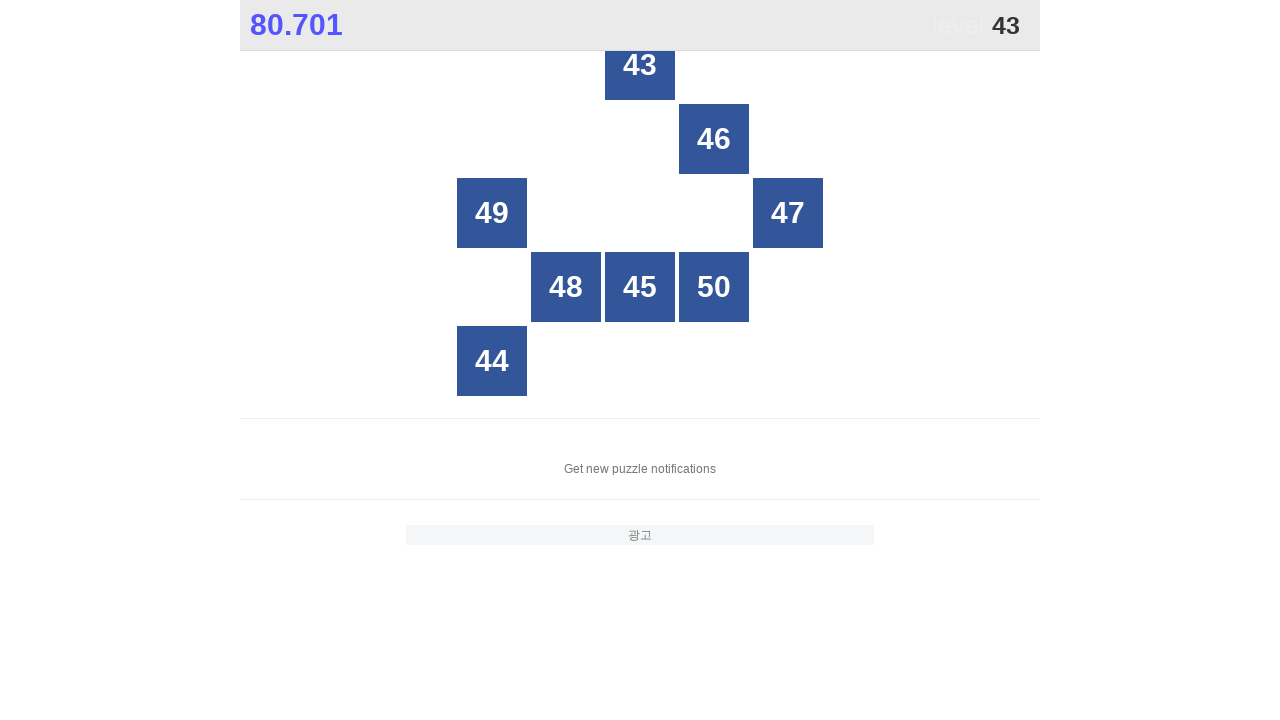

Retrieved text content from grid cell 2
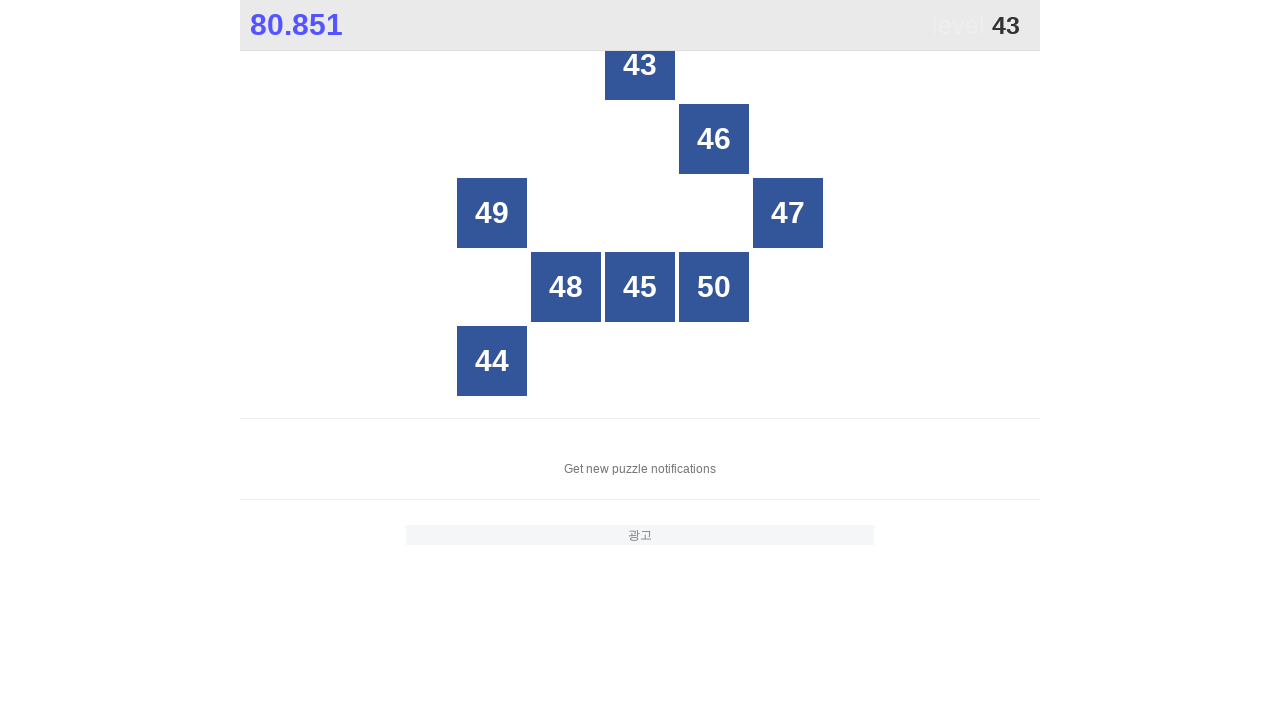

Retrieved text content from grid cell 3
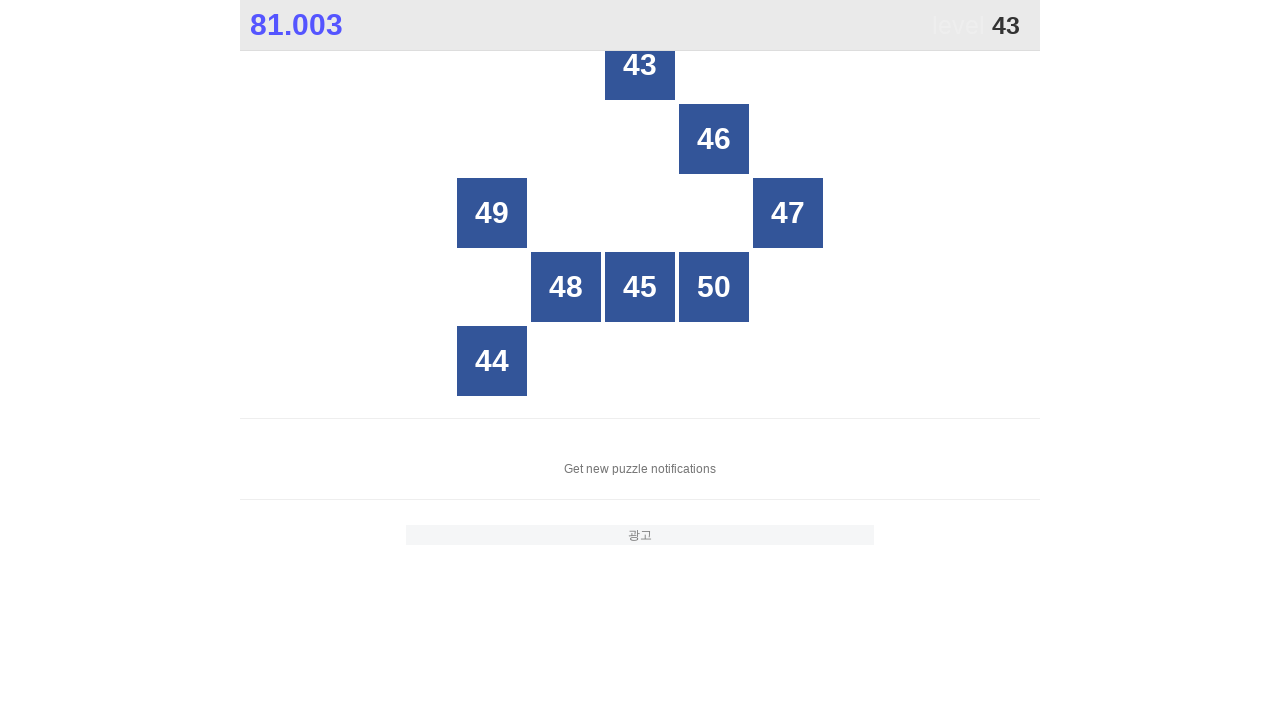

Clicked on number 43 in grid cell 3 at (640, 65) on xpath=//*[@id="grid"]/div[3]
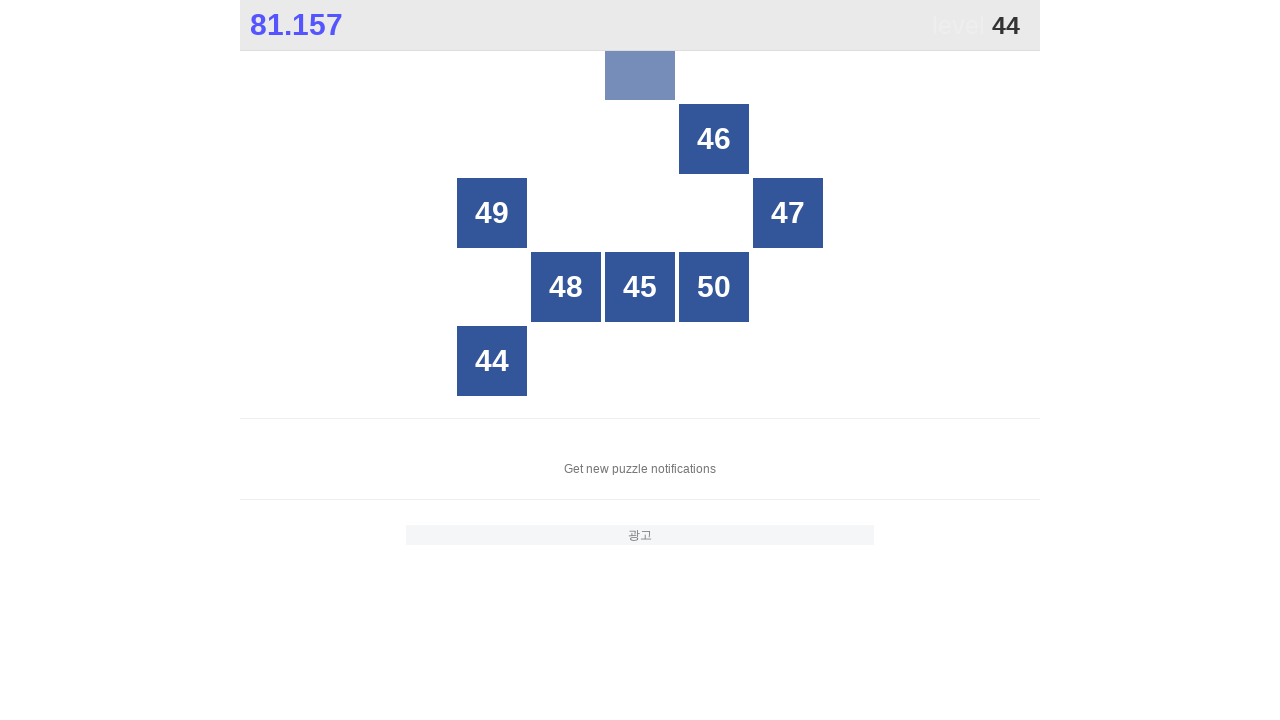

Retrieved text content from grid cell 1
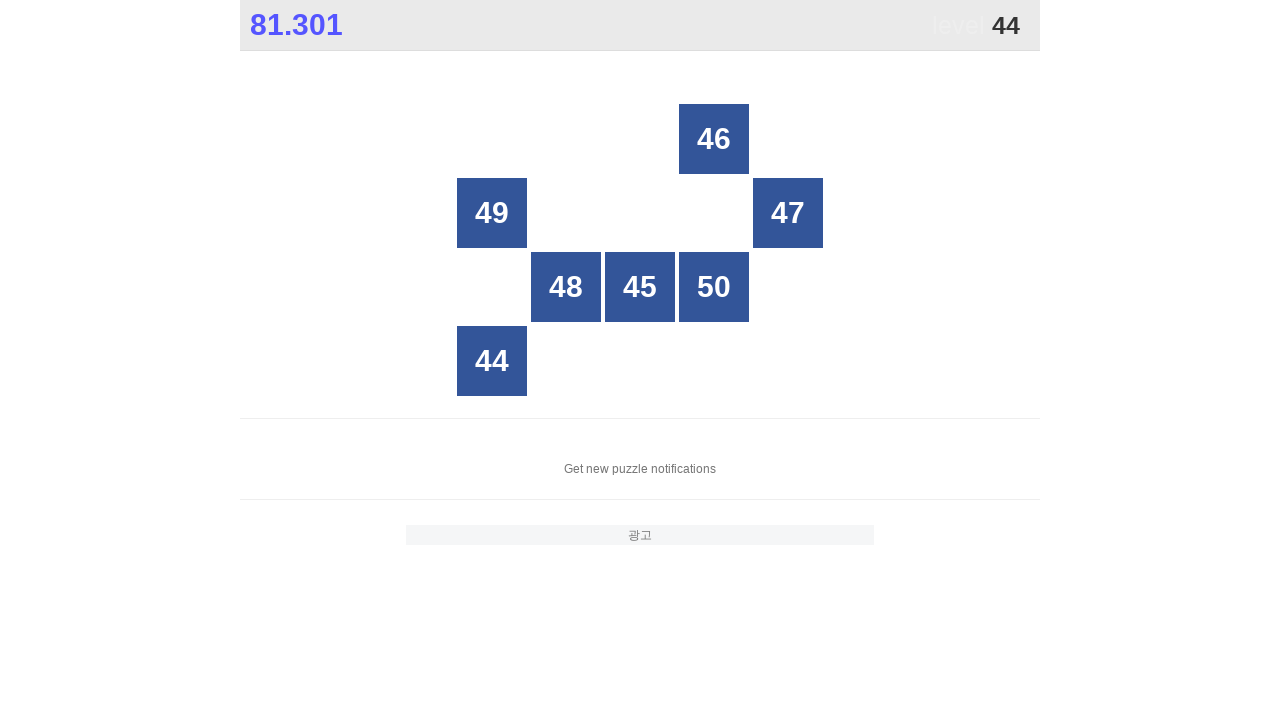

Retrieved text content from grid cell 2
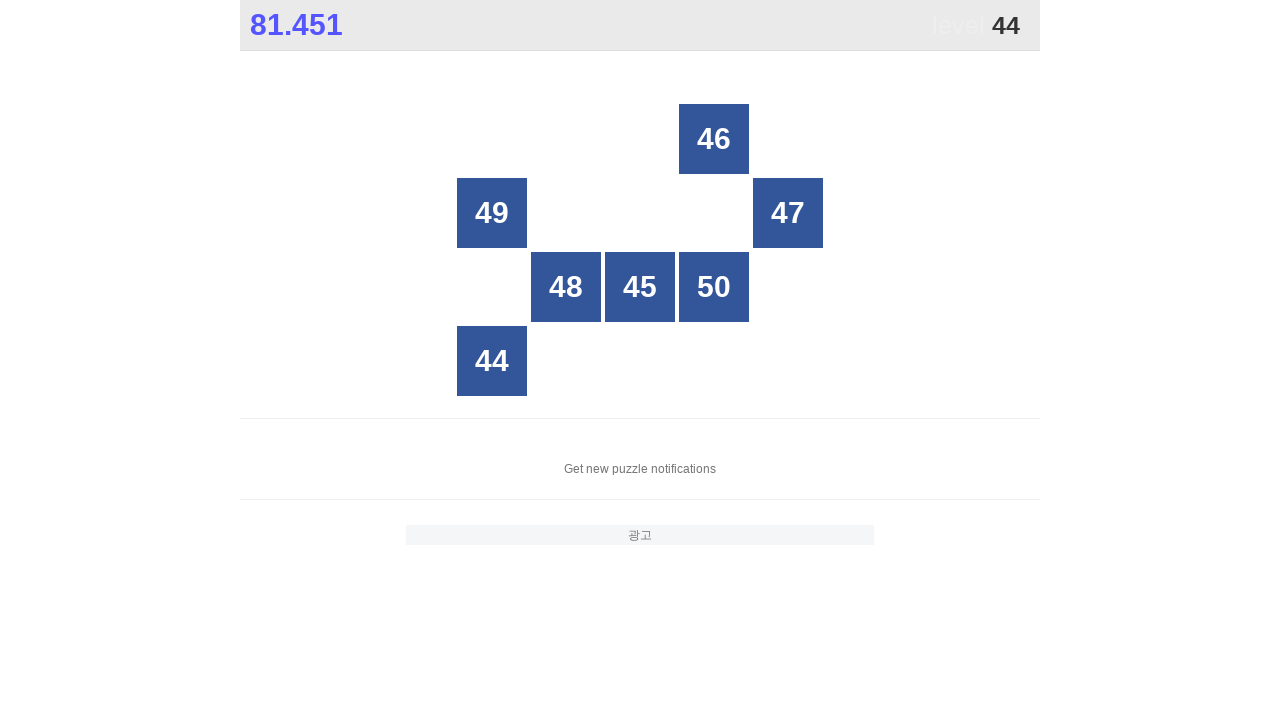

Retrieved text content from grid cell 3
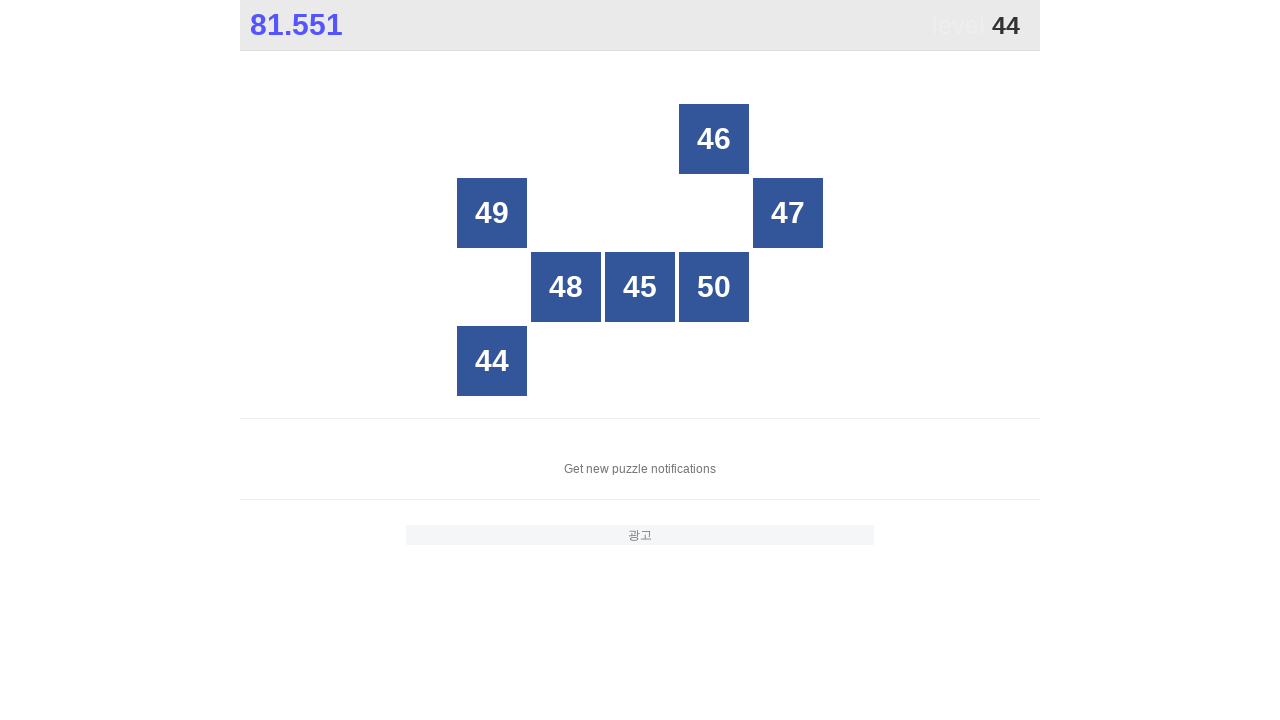

Retrieved text content from grid cell 4
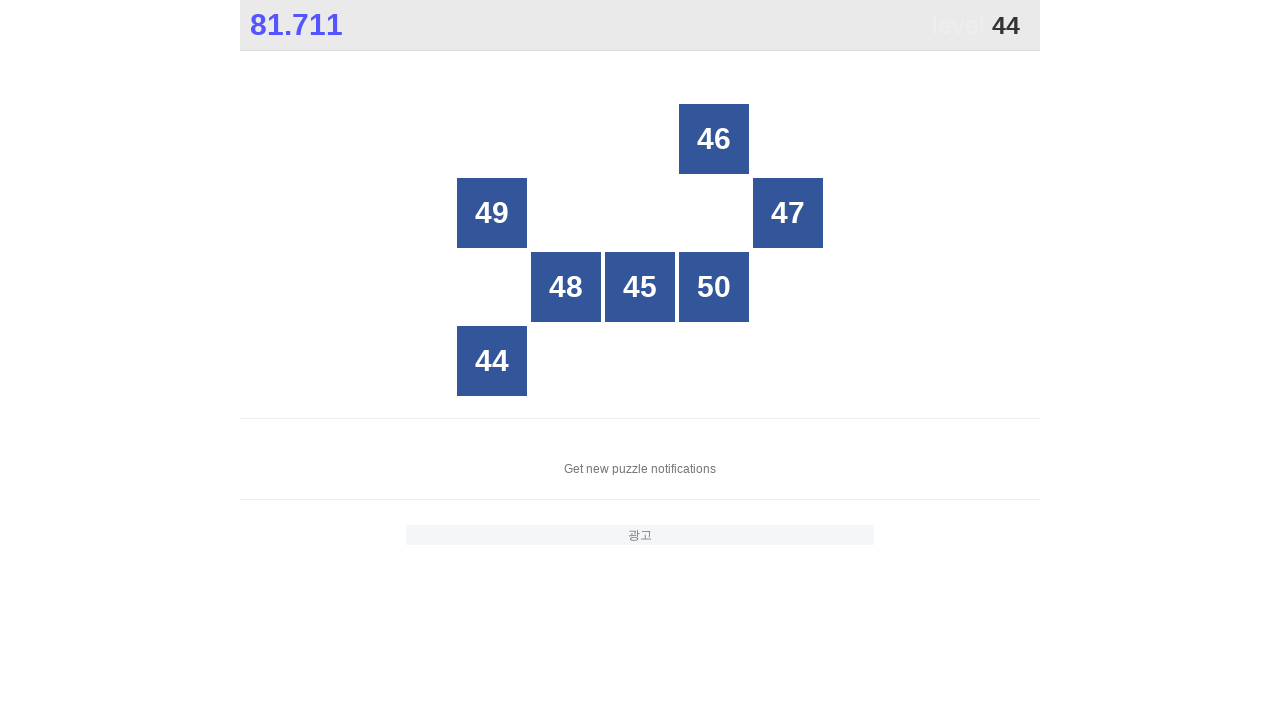

Retrieved text content from grid cell 5
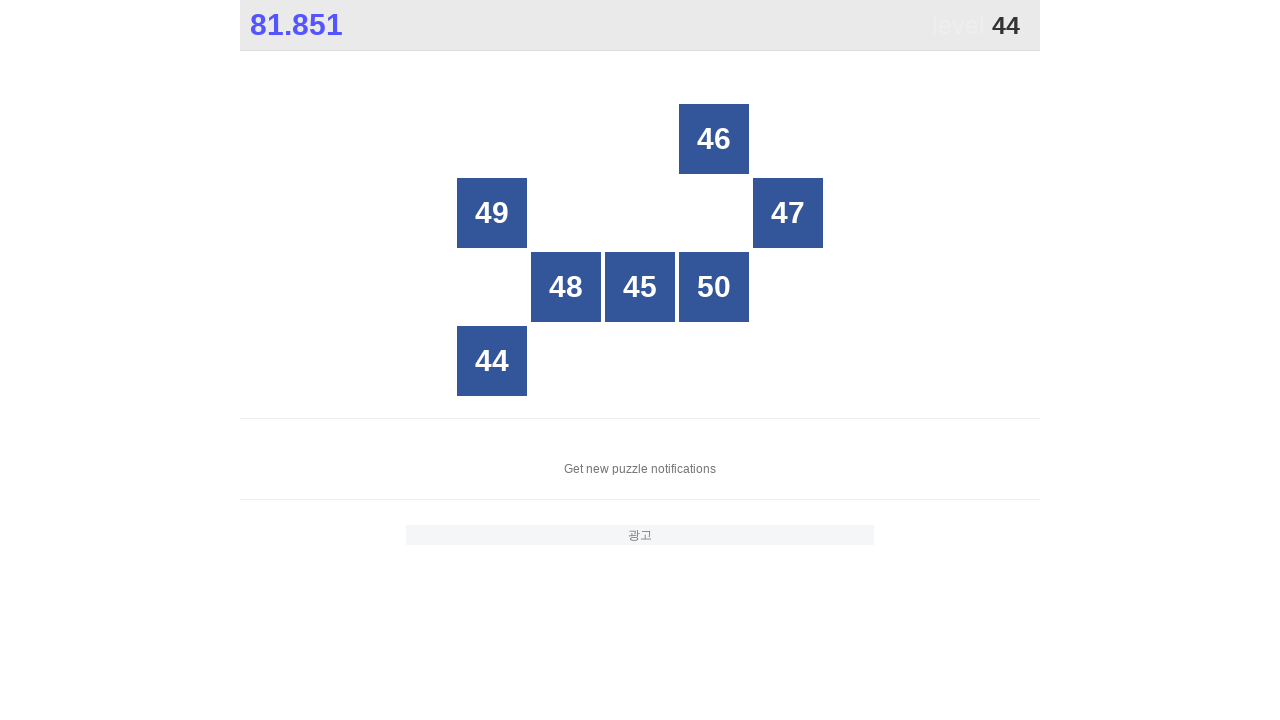

Retrieved text content from grid cell 6
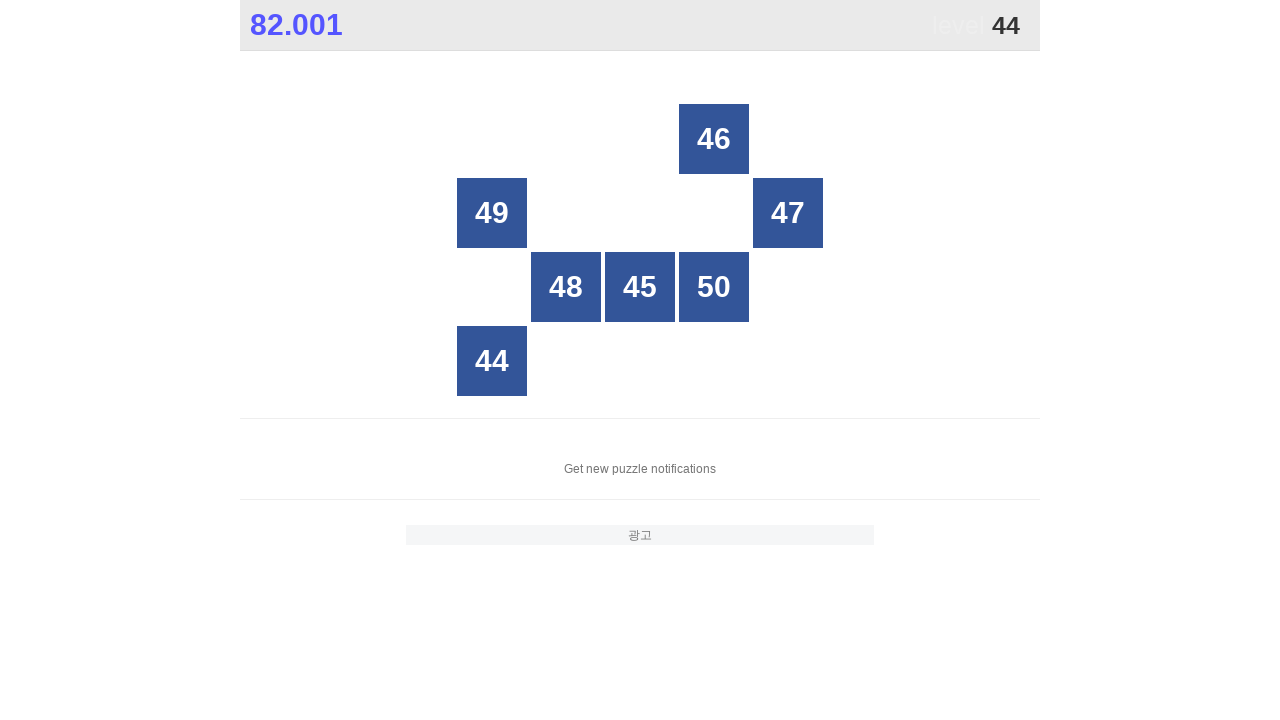

Retrieved text content from grid cell 7
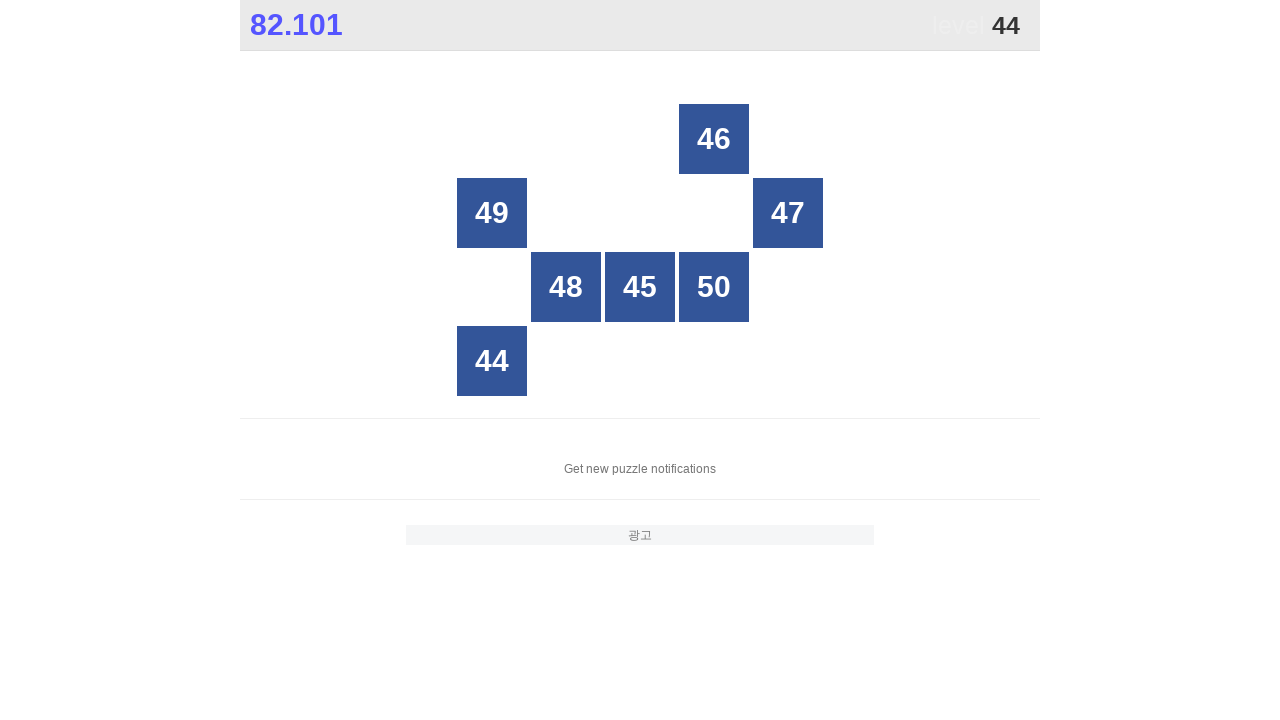

Retrieved text content from grid cell 8
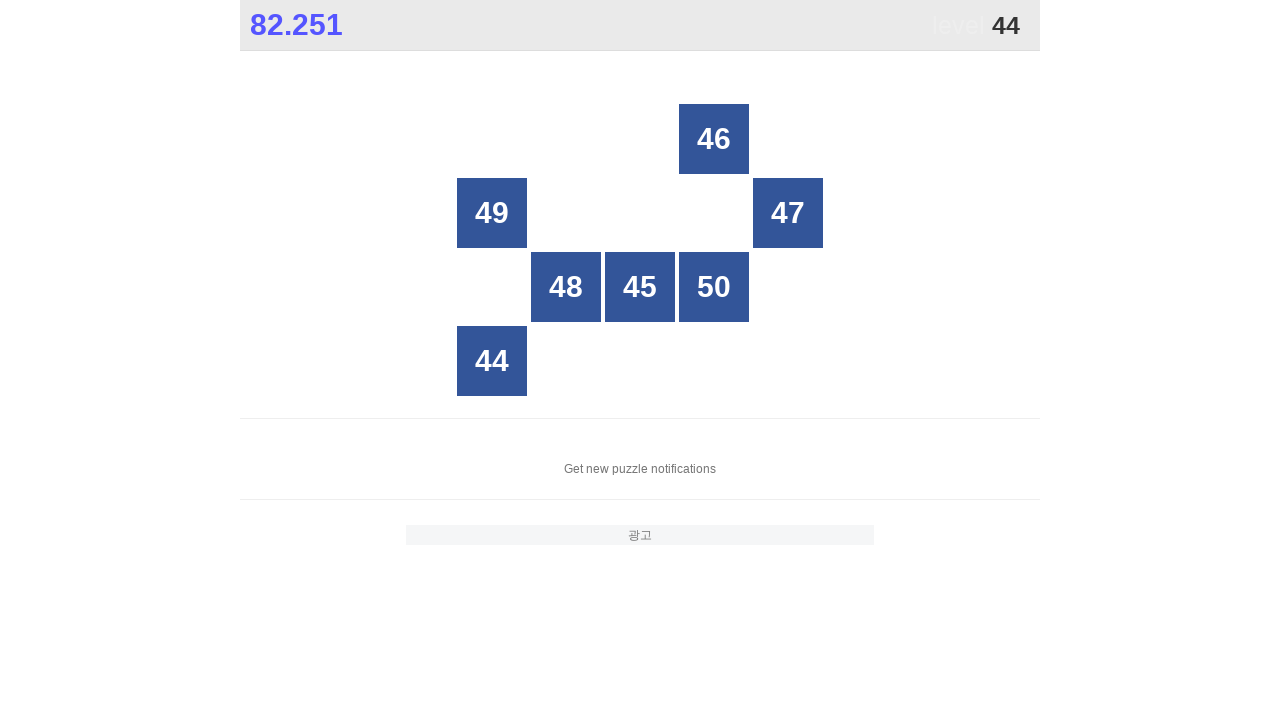

Retrieved text content from grid cell 9
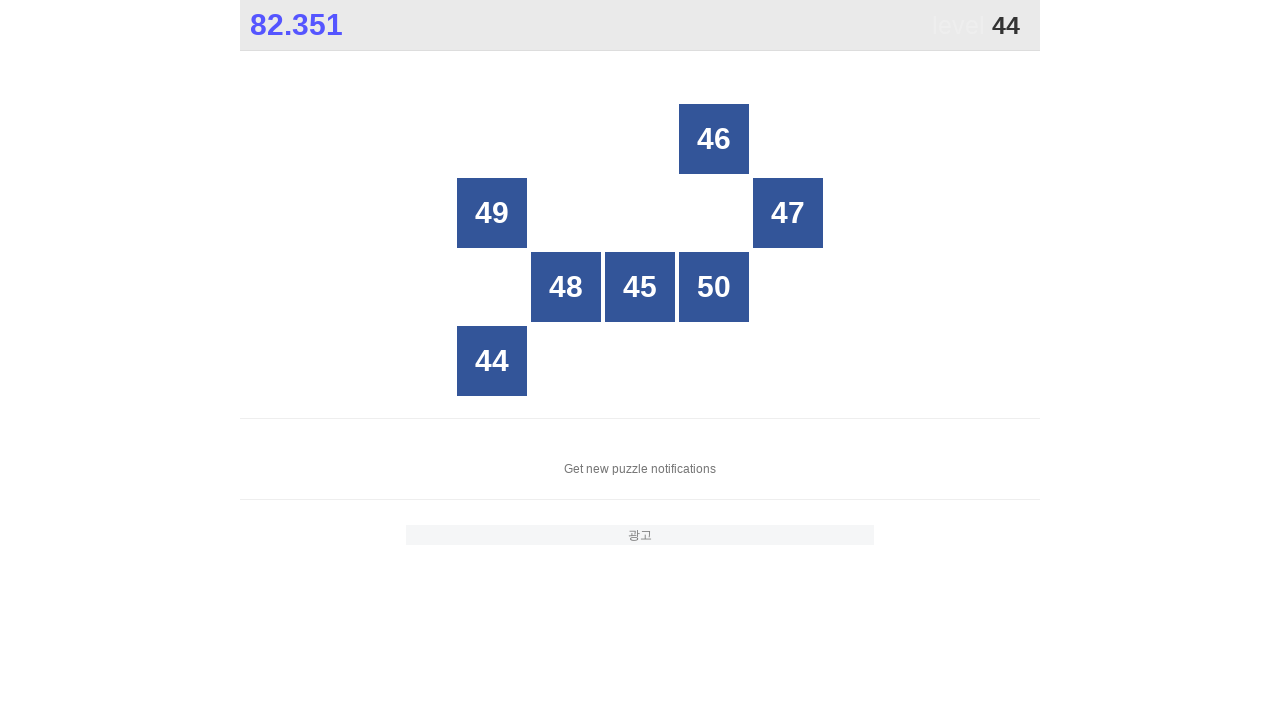

Retrieved text content from grid cell 10
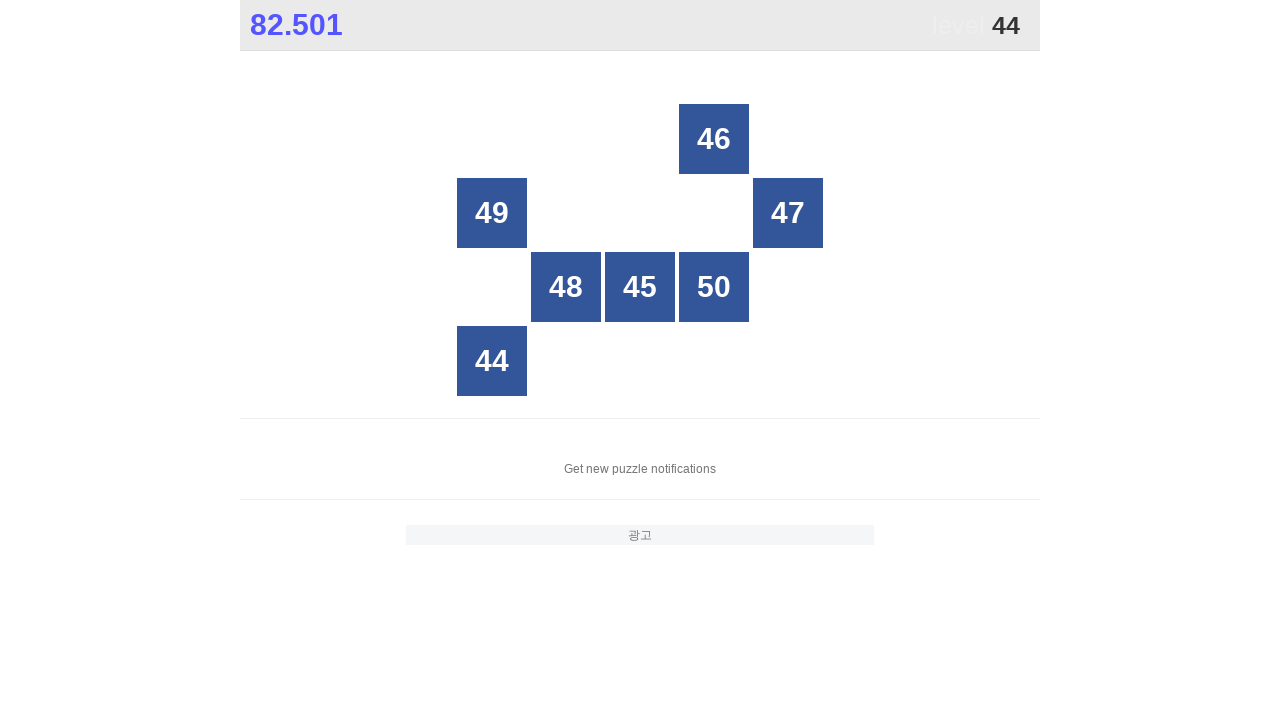

Retrieved text content from grid cell 11
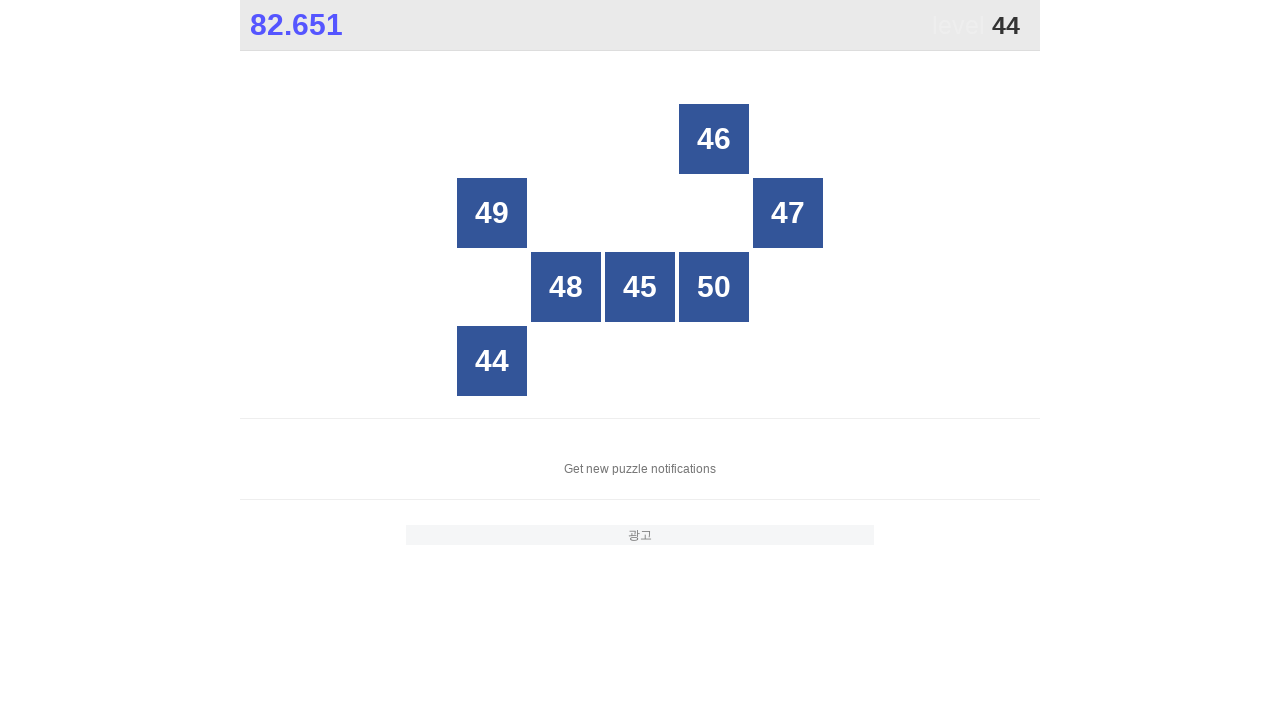

Retrieved text content from grid cell 12
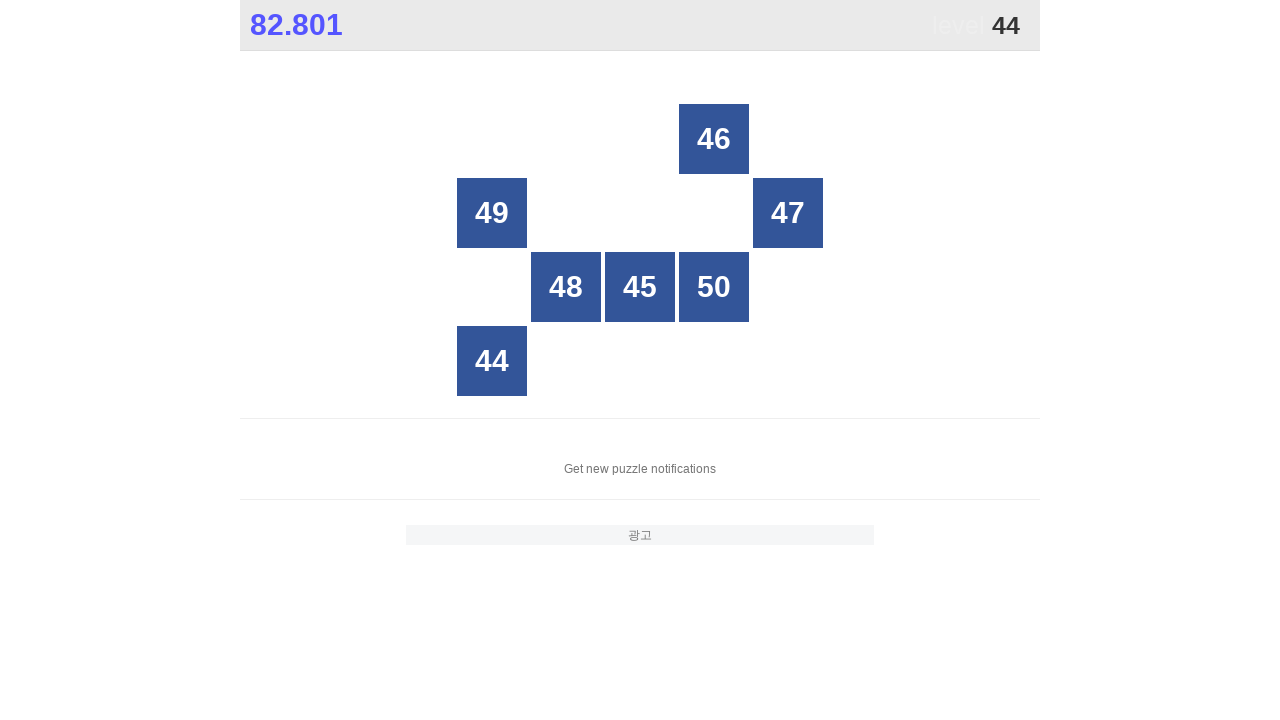

Retrieved text content from grid cell 13
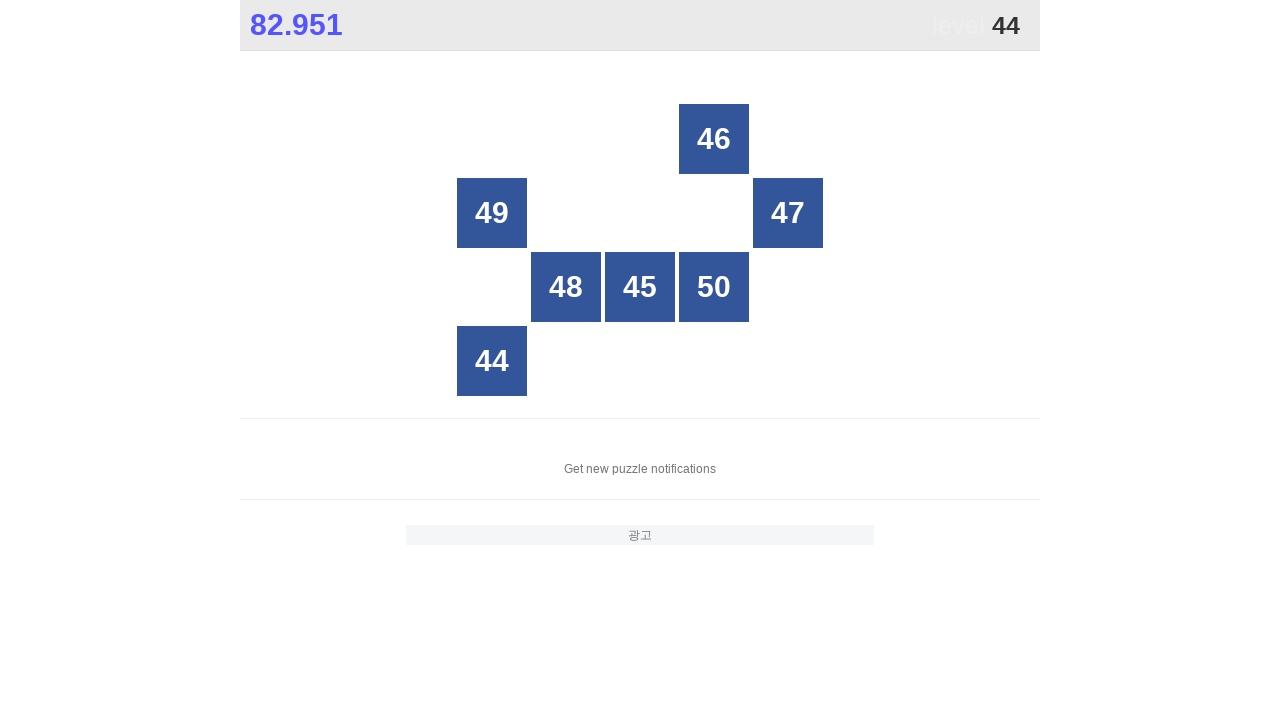

Retrieved text content from grid cell 14
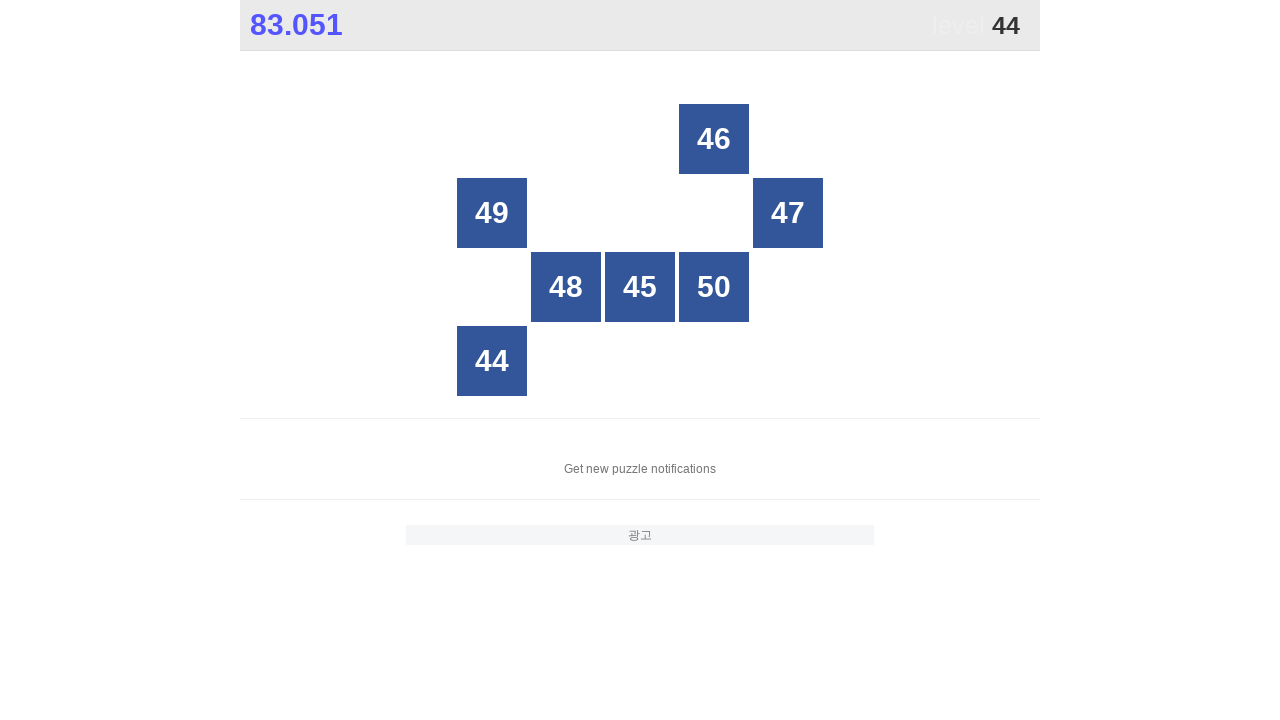

Retrieved text content from grid cell 15
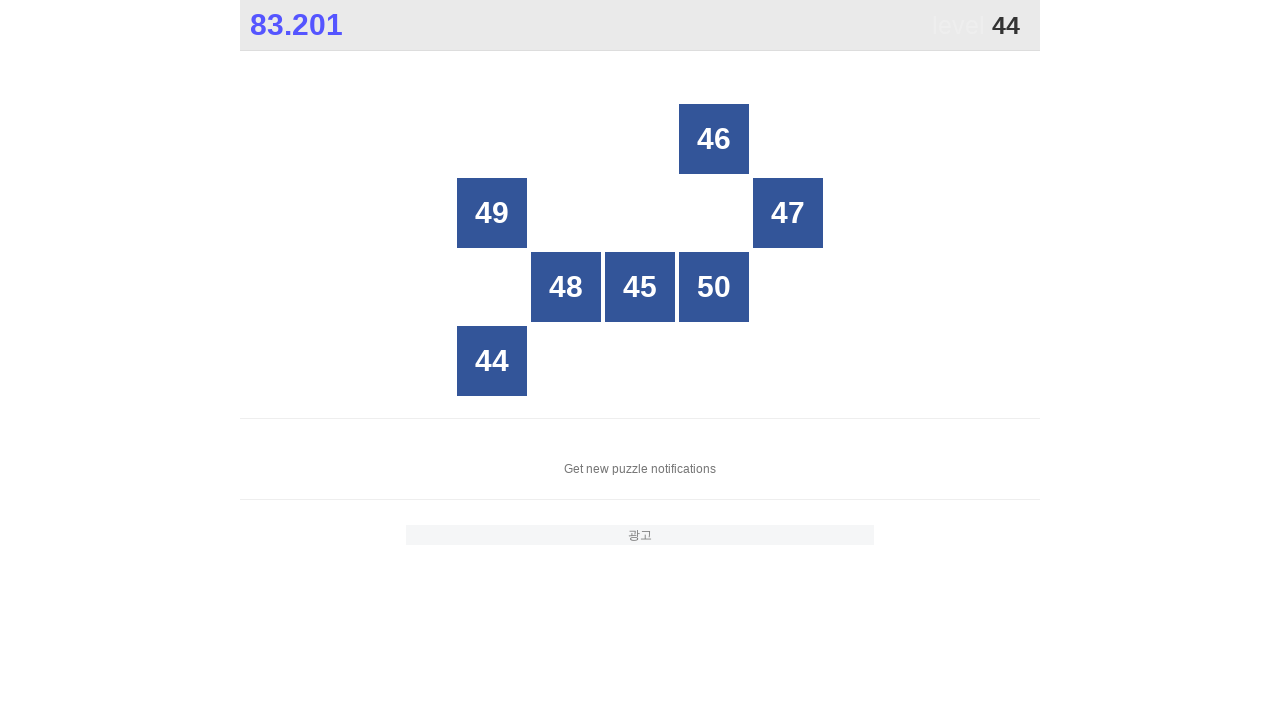

Retrieved text content from grid cell 16
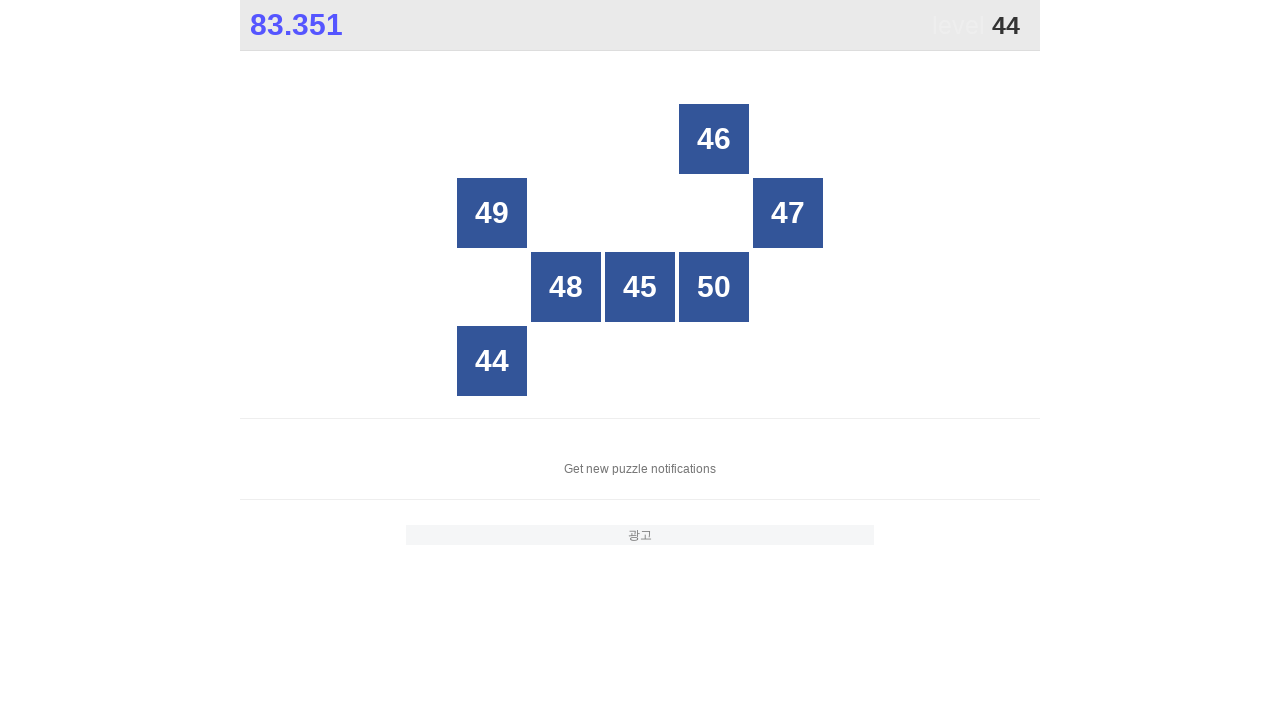

Retrieved text content from grid cell 17
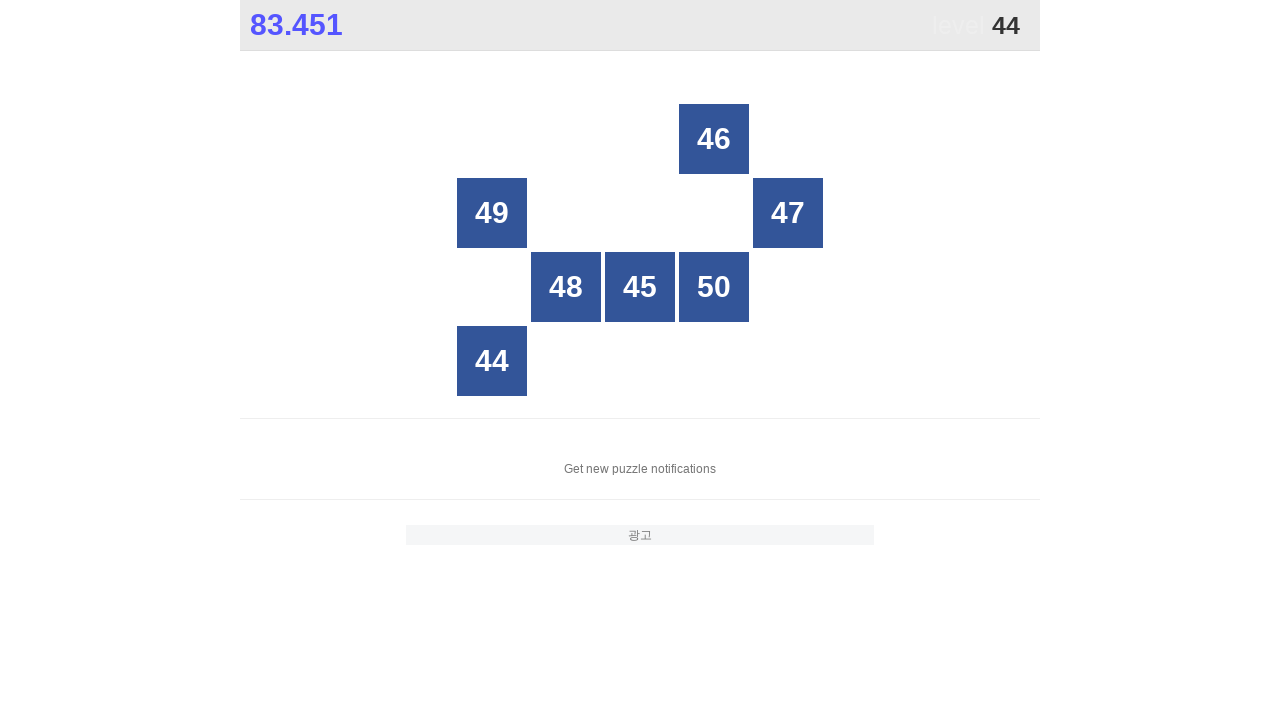

Retrieved text content from grid cell 18
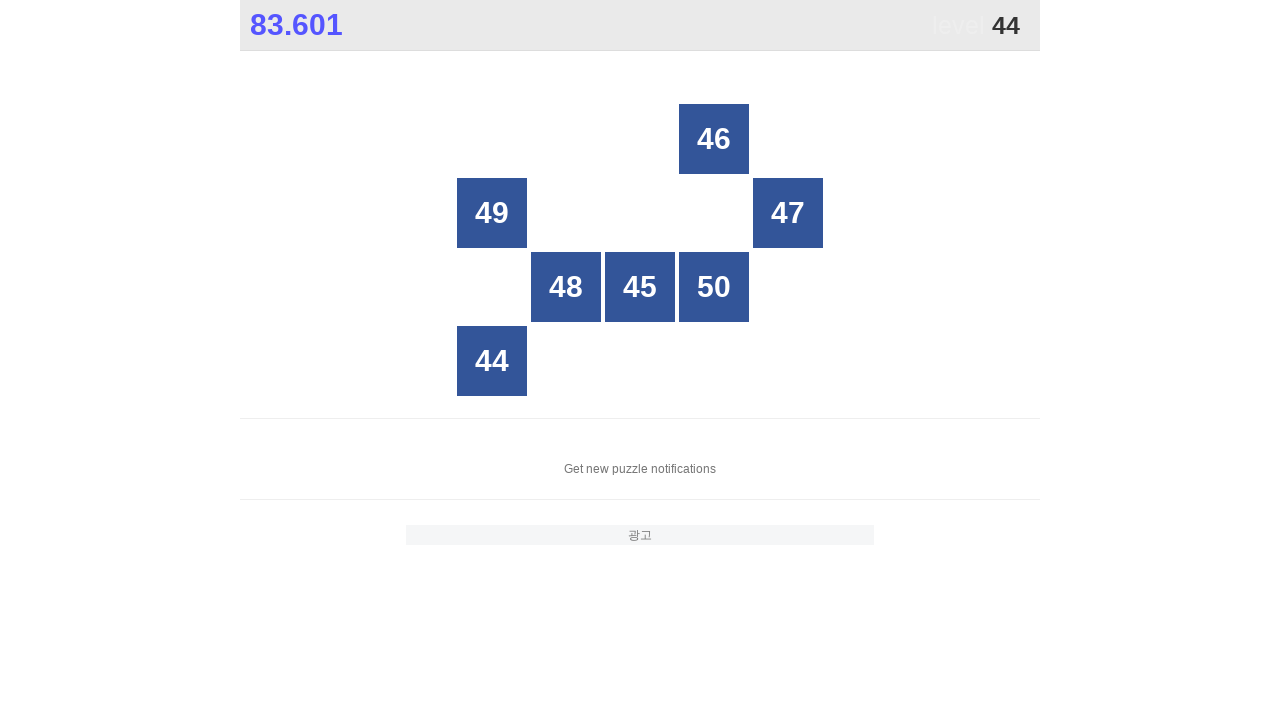

Retrieved text content from grid cell 19
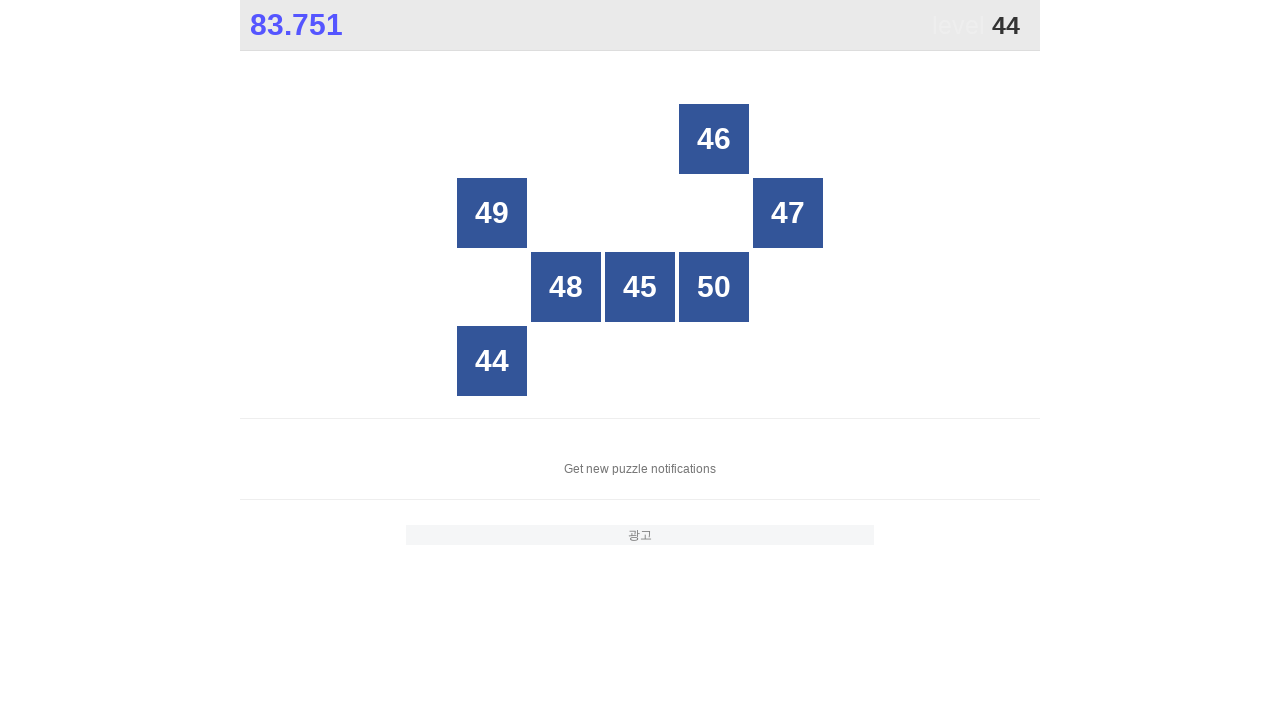

Retrieved text content from grid cell 20
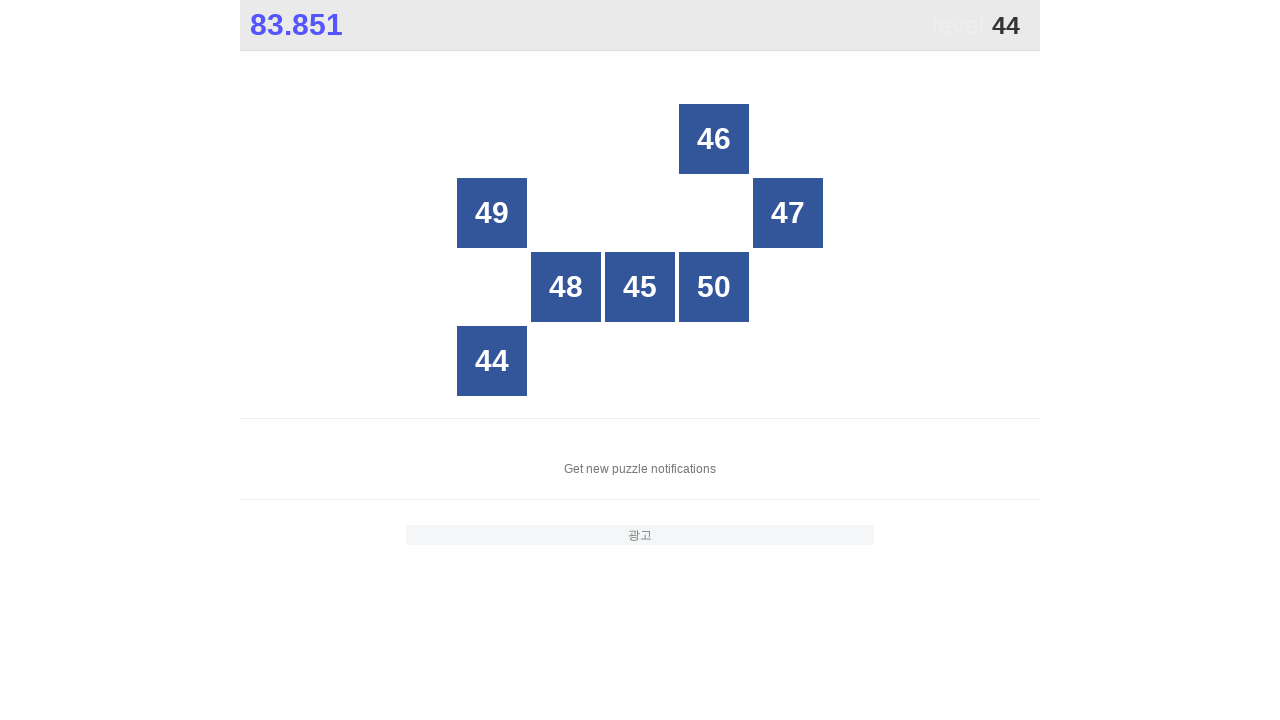

Retrieved text content from grid cell 21
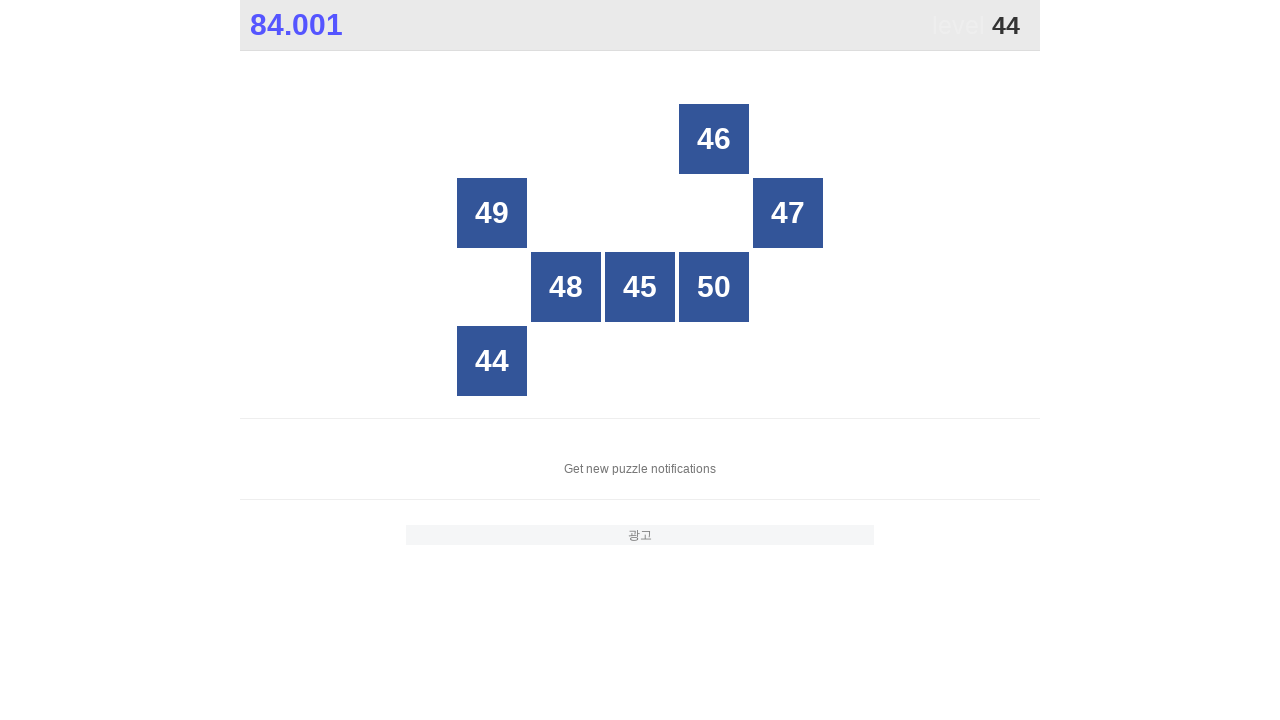

Clicked on number 44 in grid cell 21 at (492, 361) on xpath=//*[@id="grid"]/div[21]
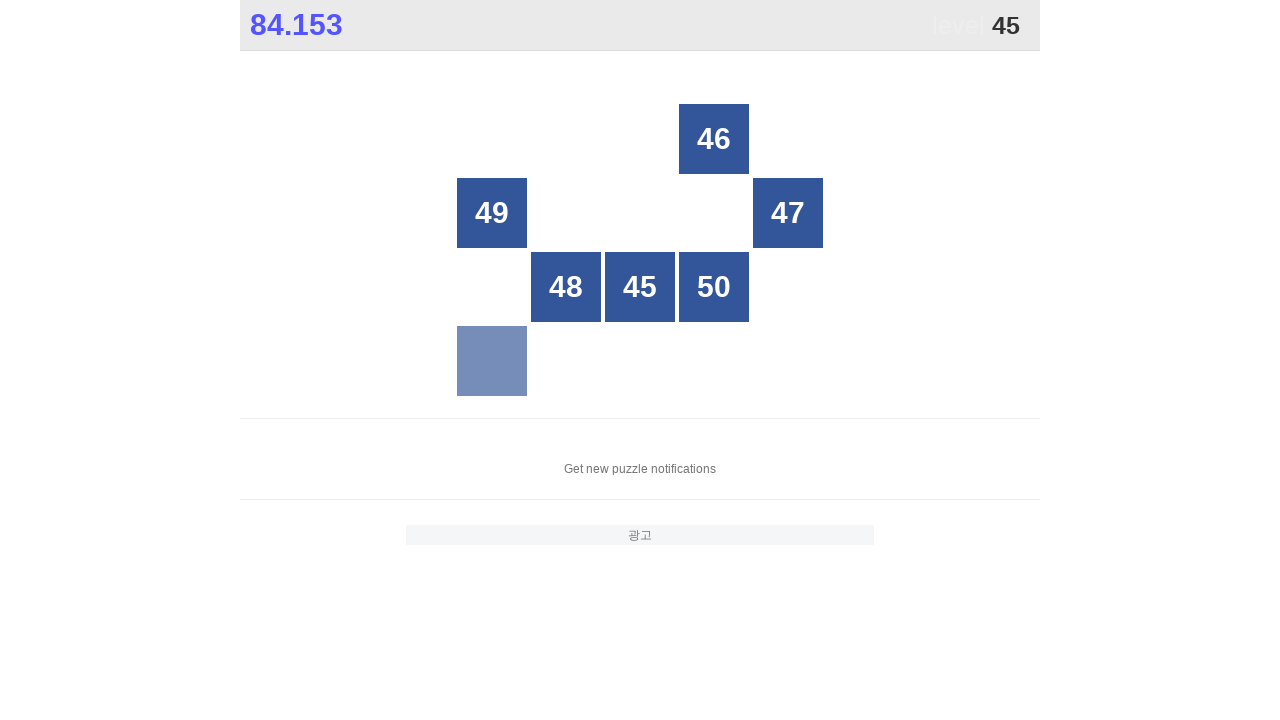

Retrieved text content from grid cell 1
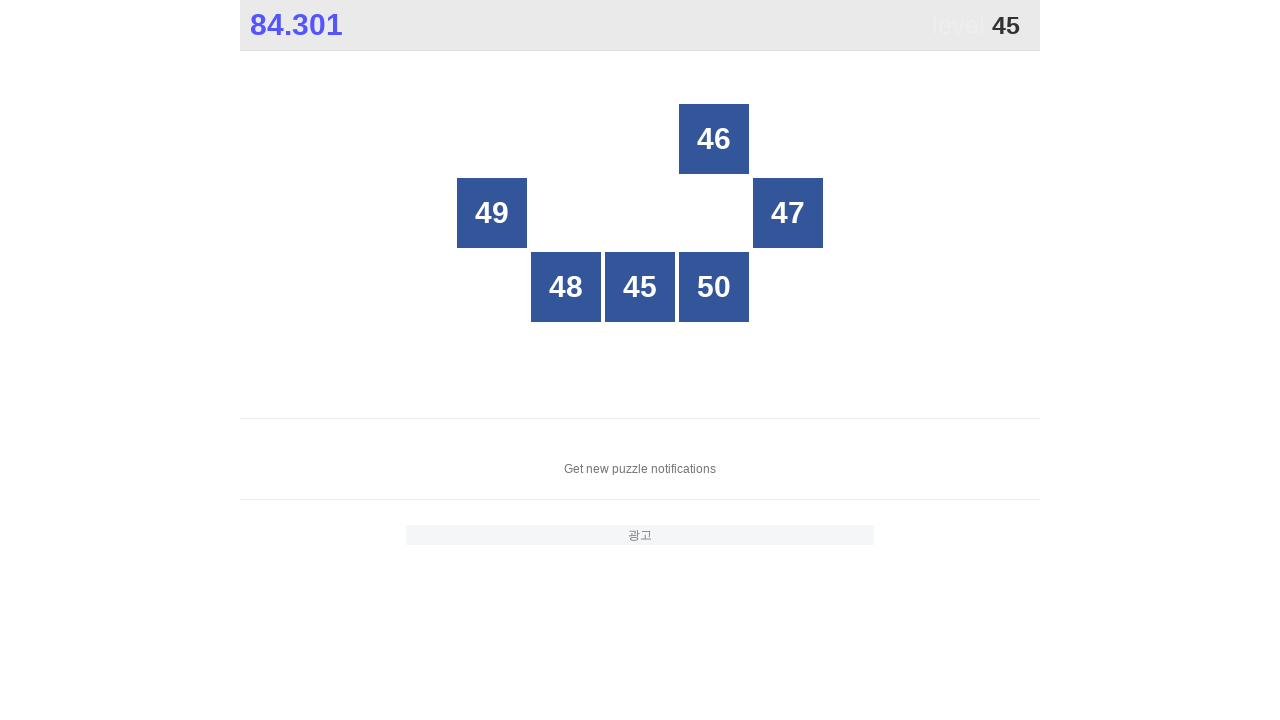

Retrieved text content from grid cell 2
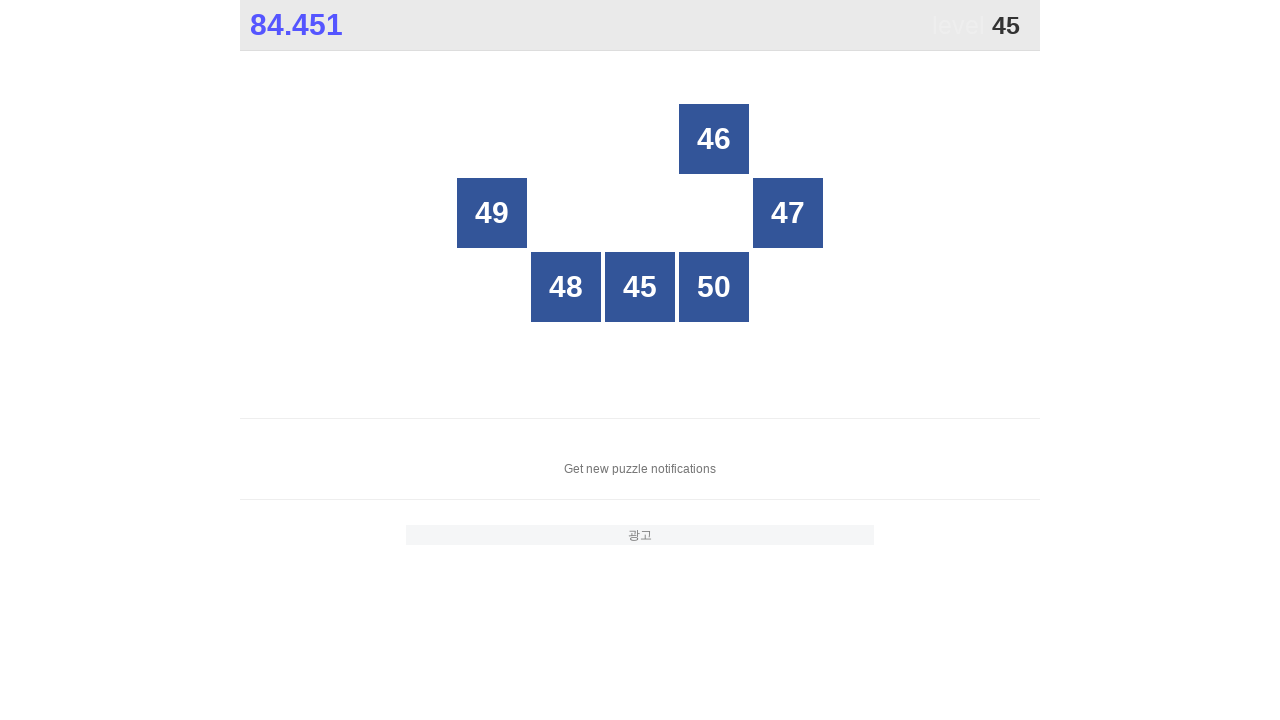

Retrieved text content from grid cell 3
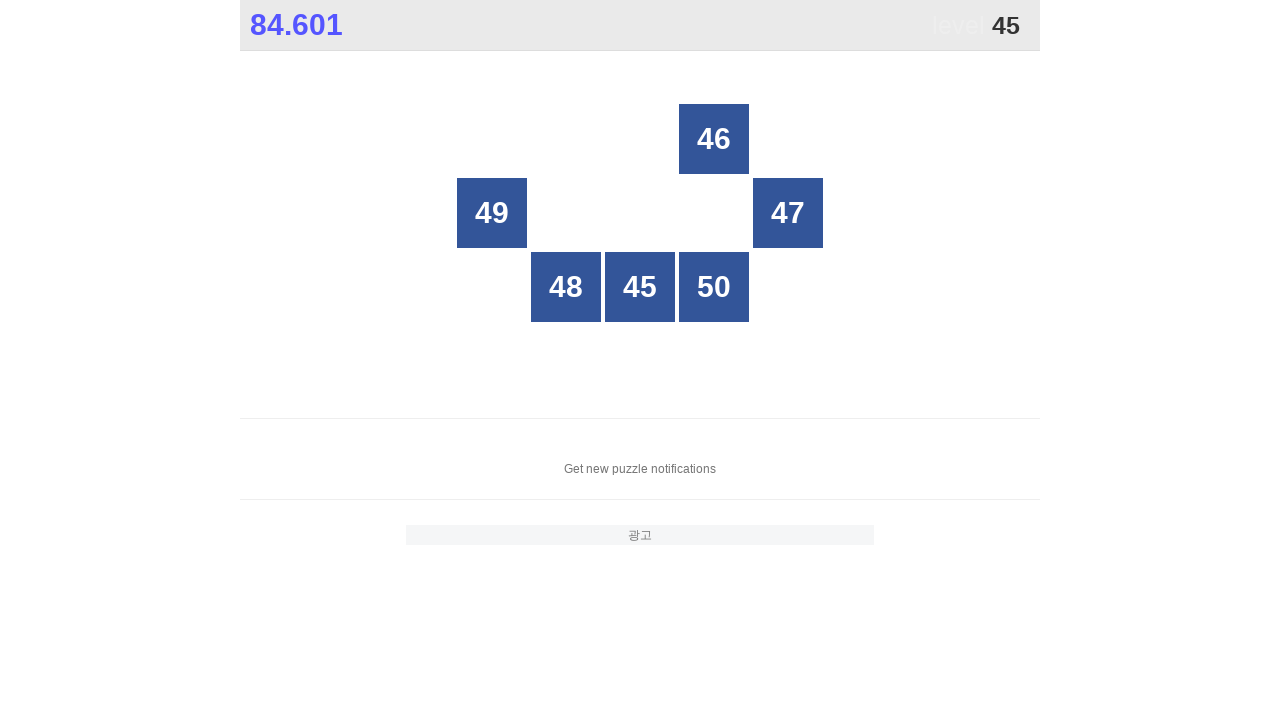

Retrieved text content from grid cell 4
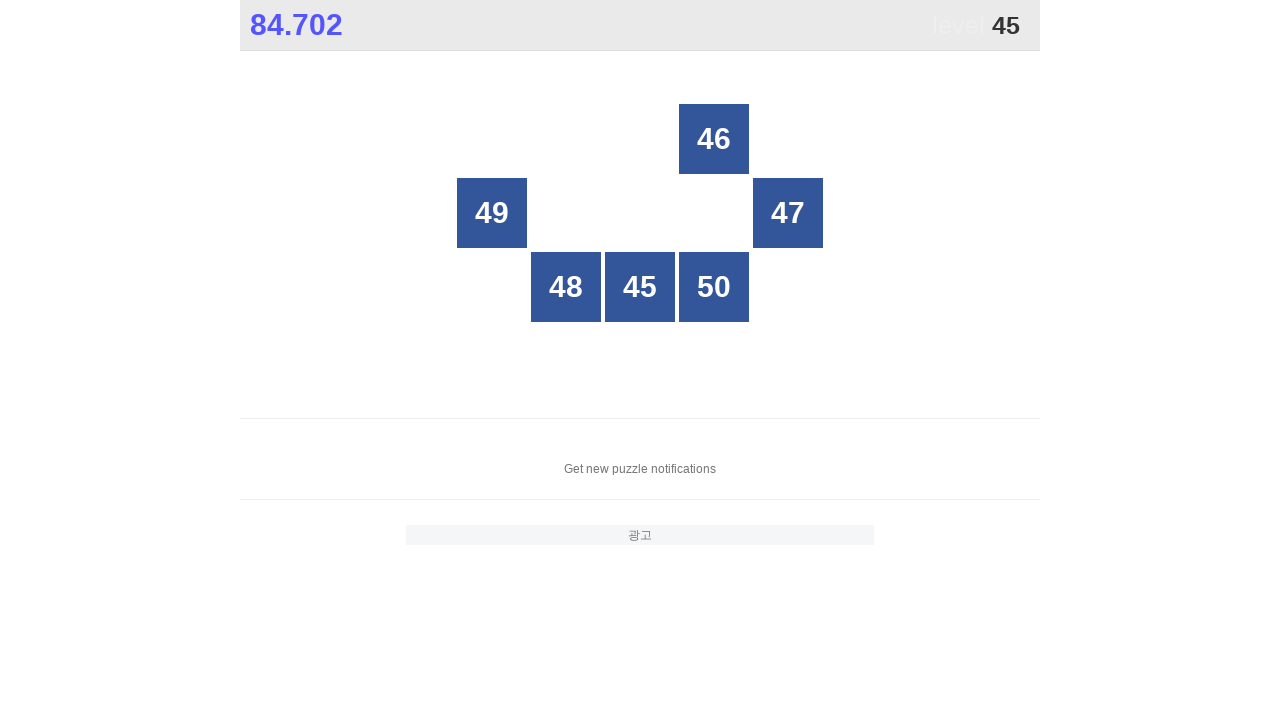

Retrieved text content from grid cell 5
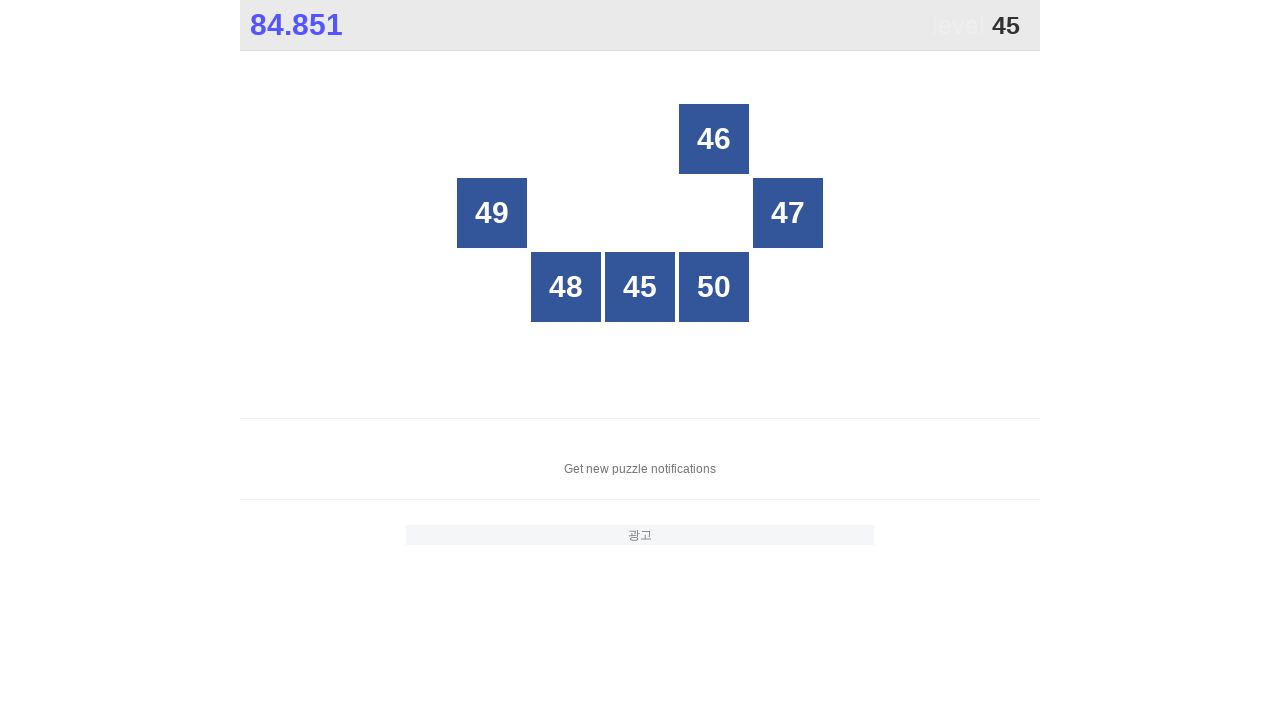

Retrieved text content from grid cell 6
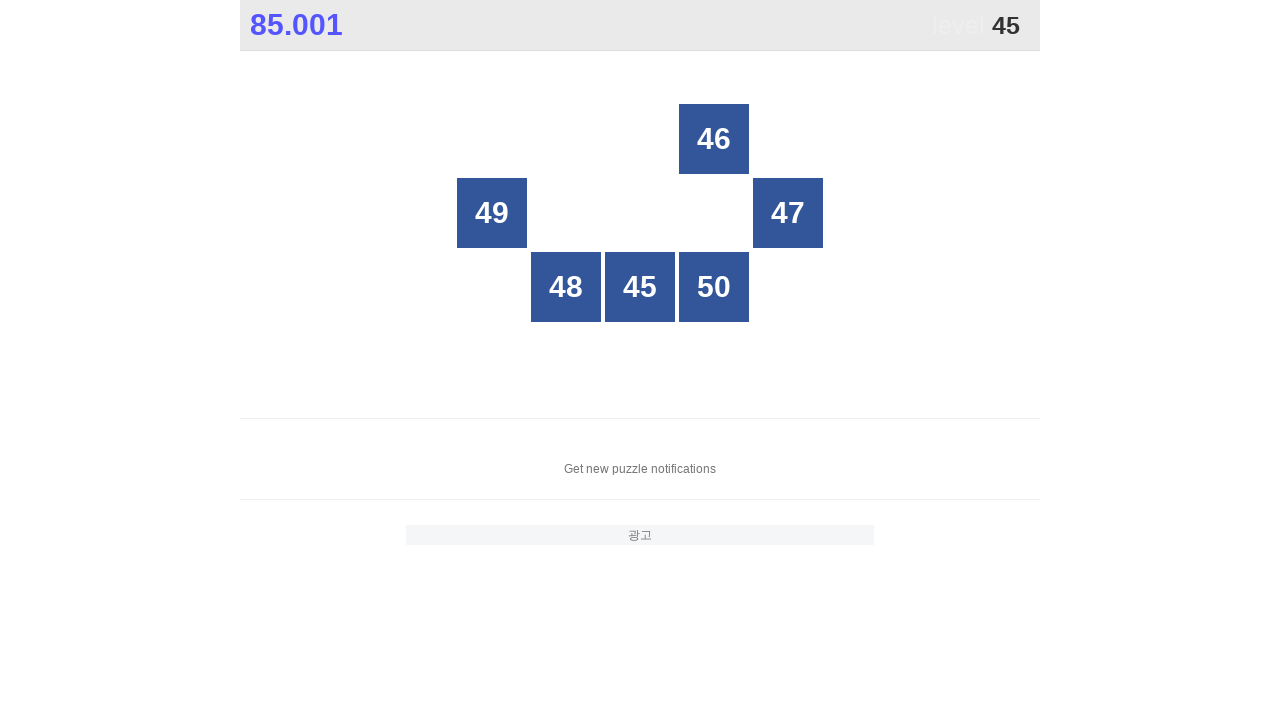

Retrieved text content from grid cell 7
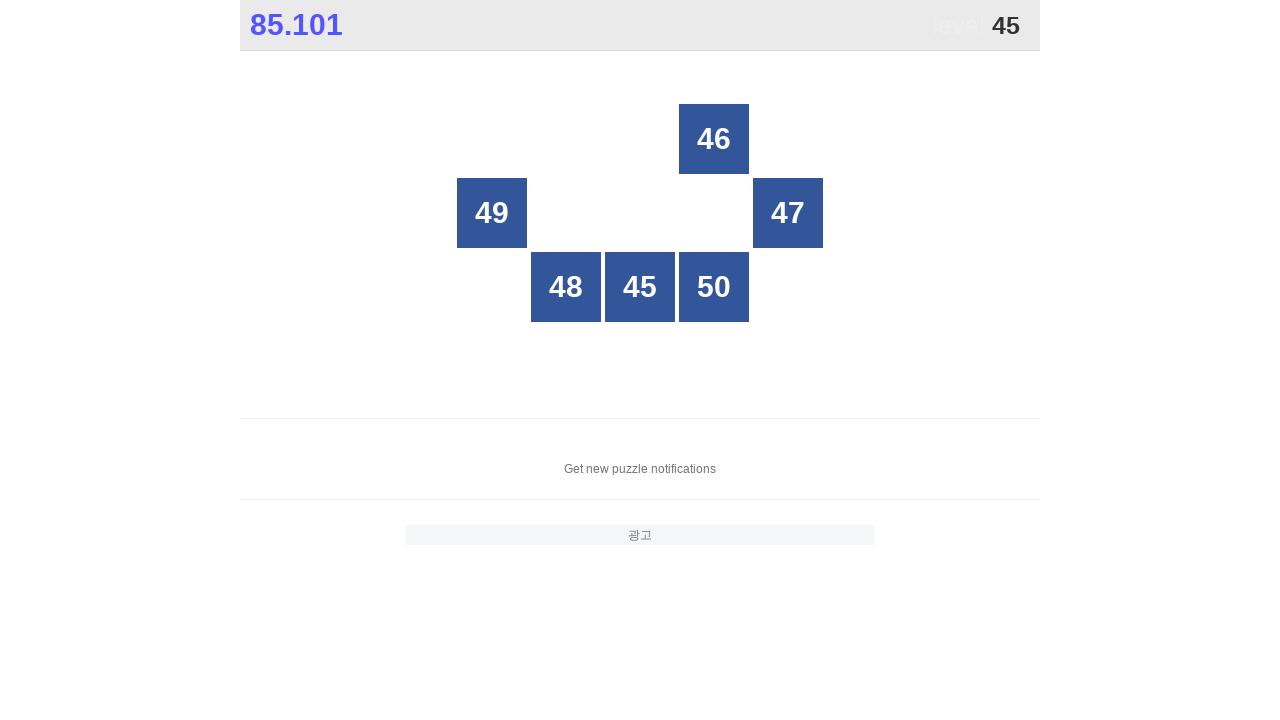

Retrieved text content from grid cell 8
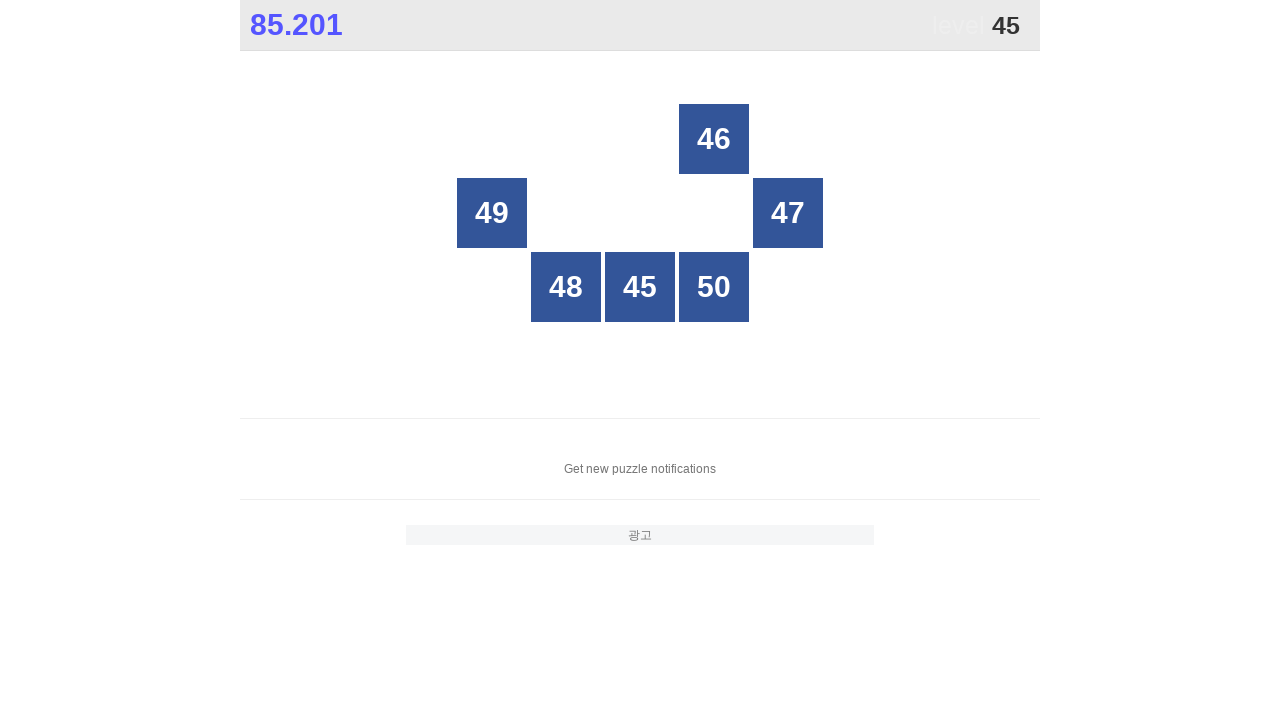

Retrieved text content from grid cell 9
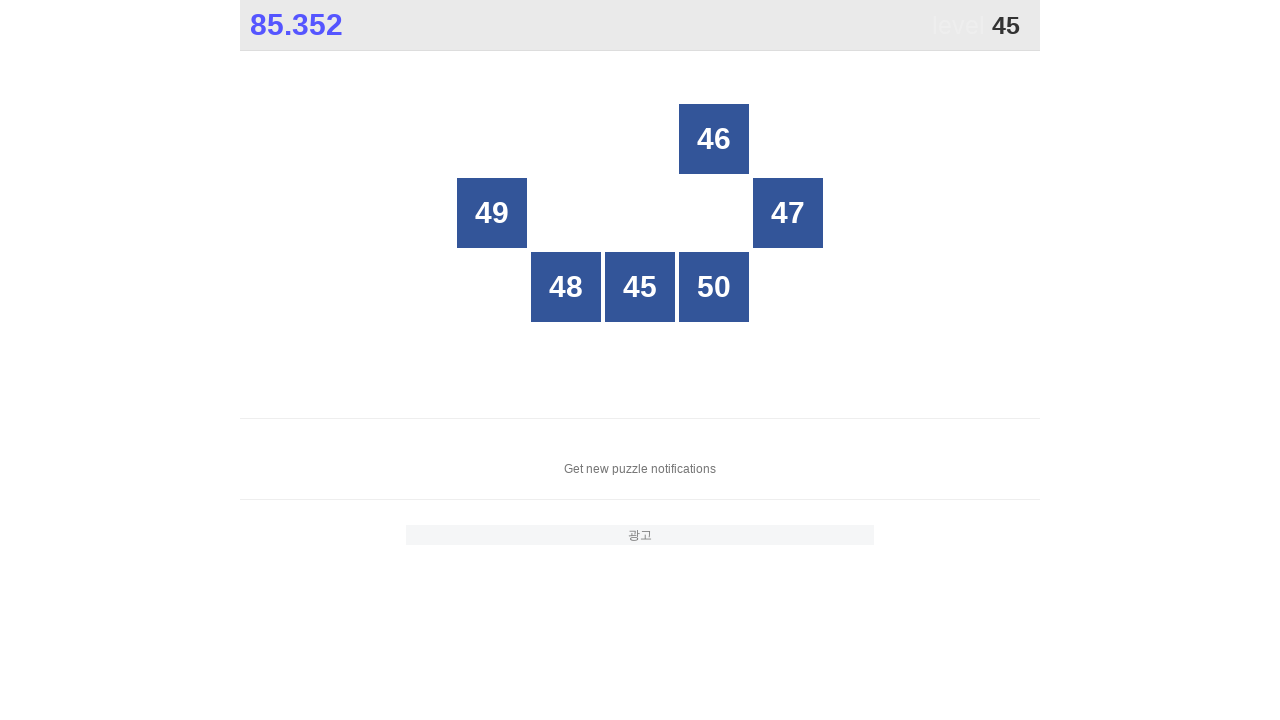

Retrieved text content from grid cell 10
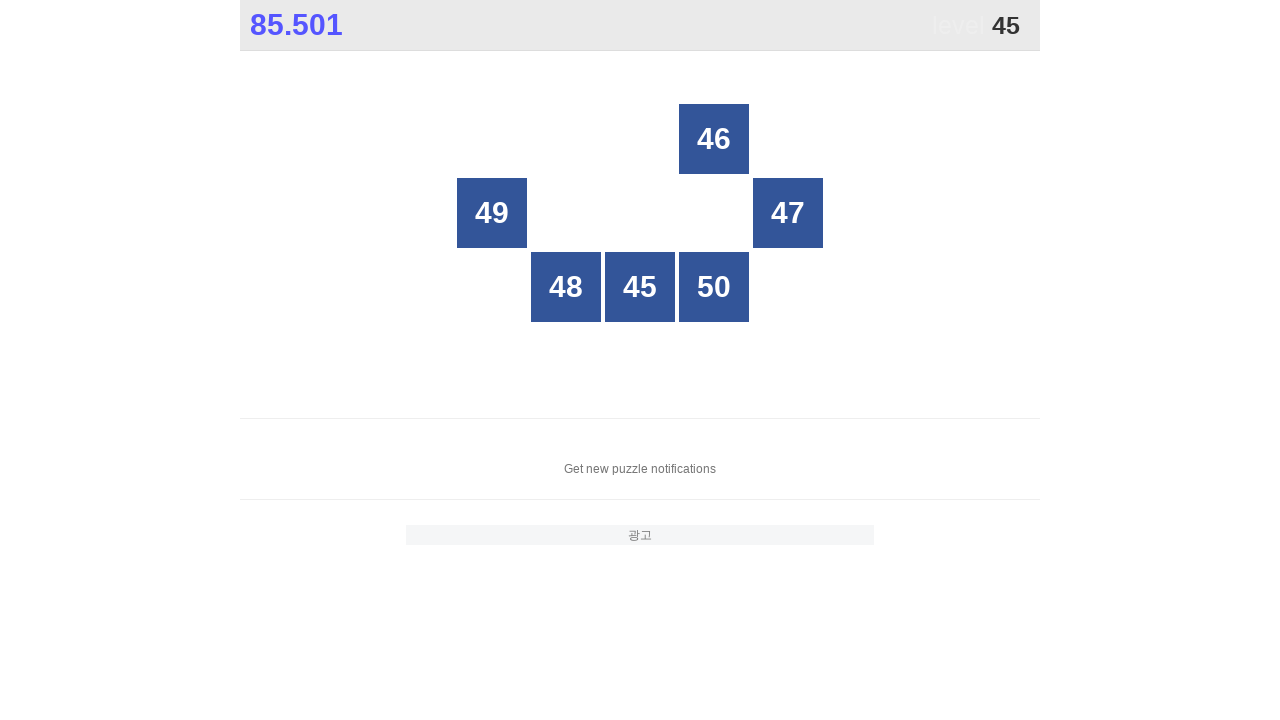

Retrieved text content from grid cell 11
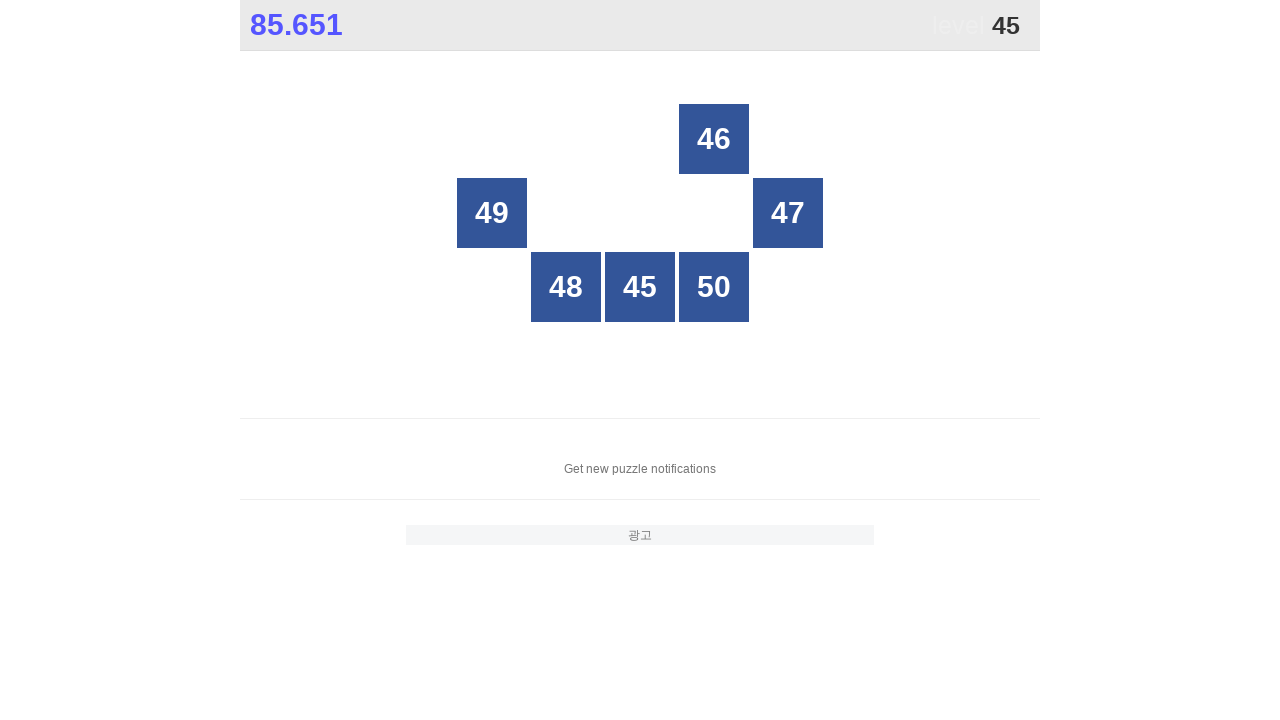

Retrieved text content from grid cell 12
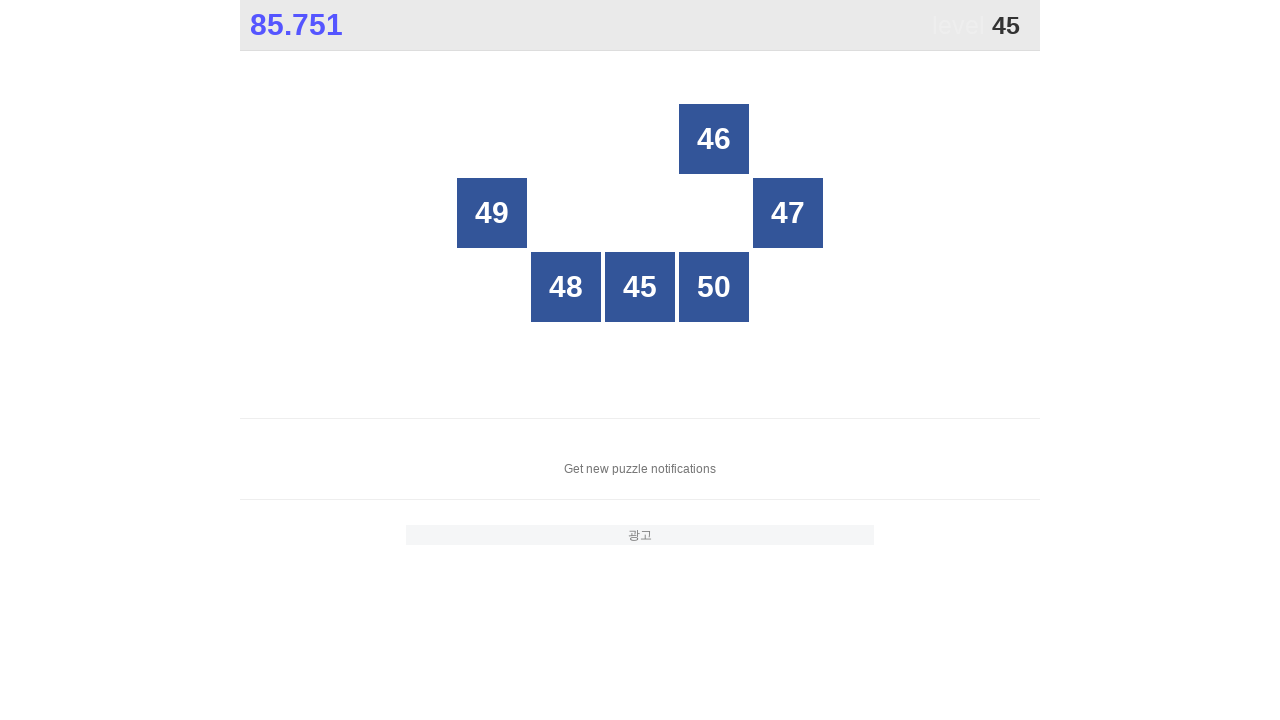

Retrieved text content from grid cell 13
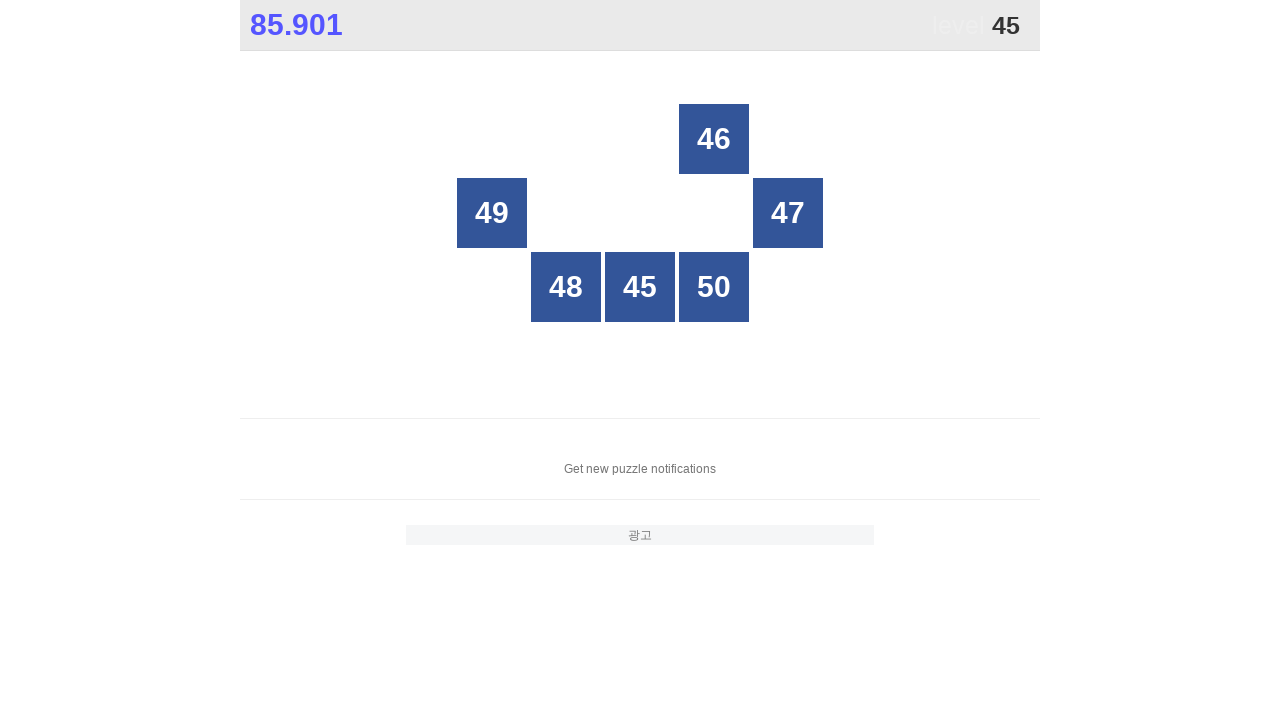

Retrieved text content from grid cell 14
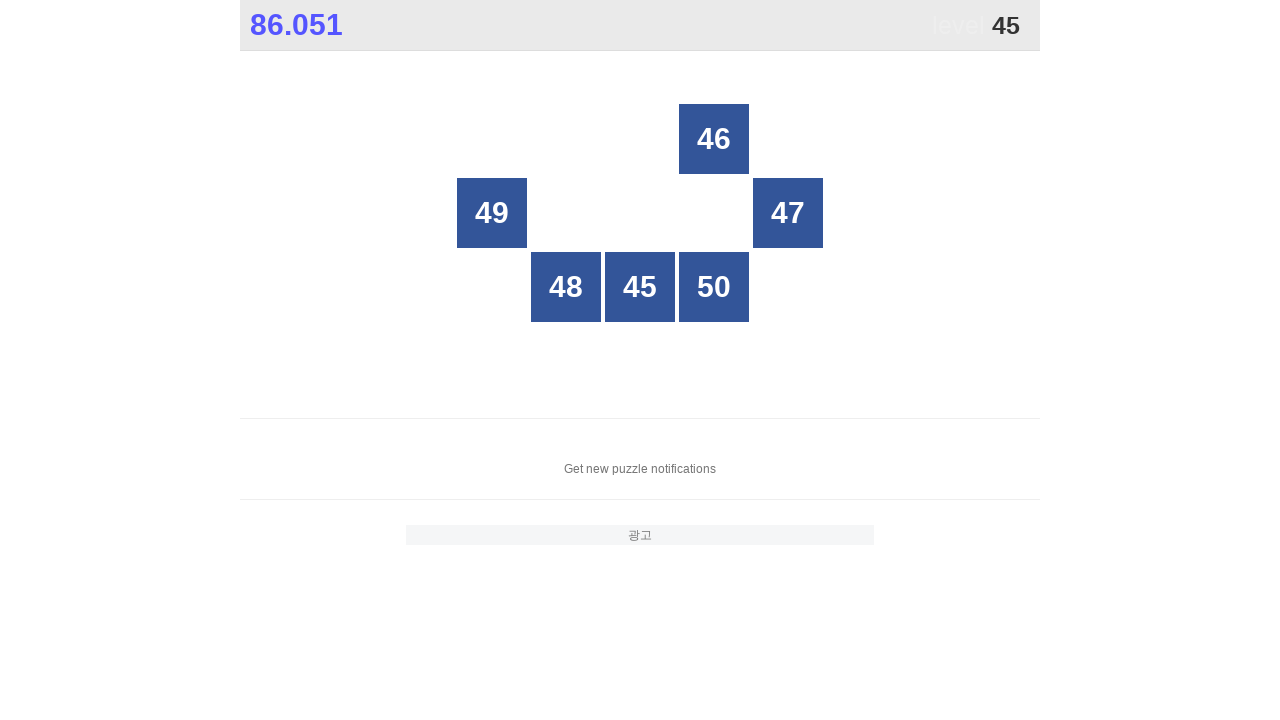

Retrieved text content from grid cell 15
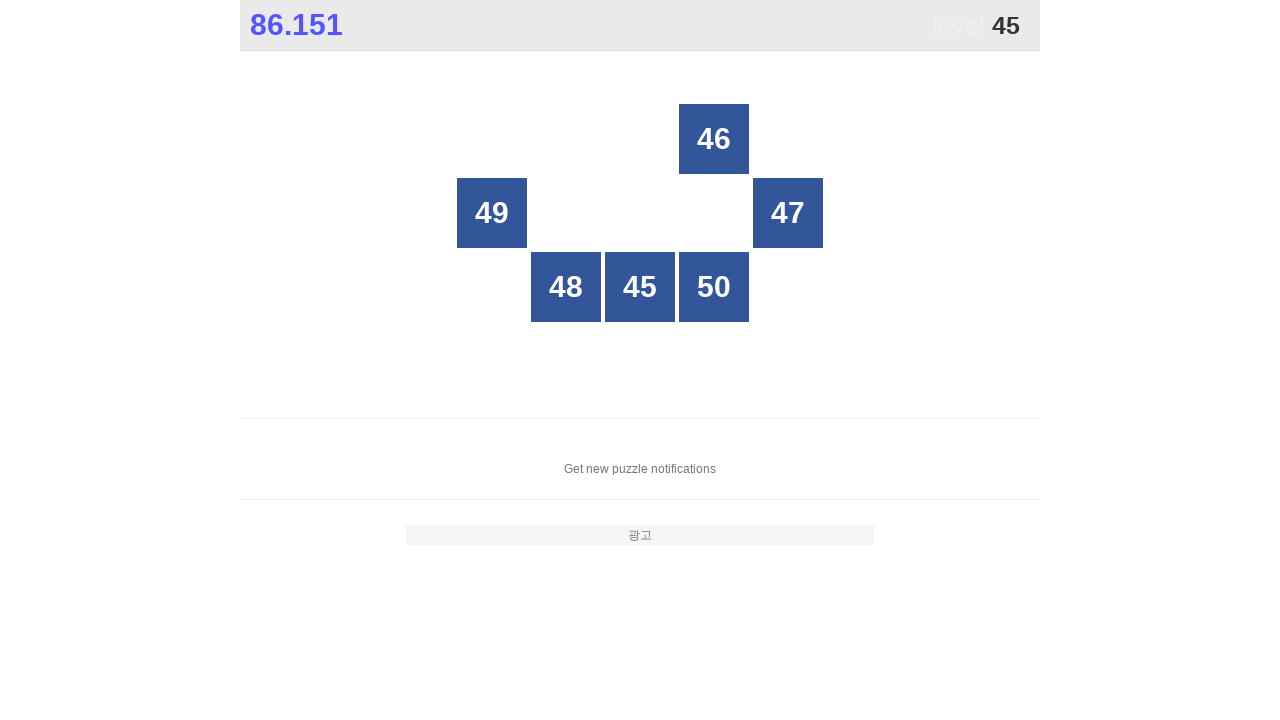

Retrieved text content from grid cell 16
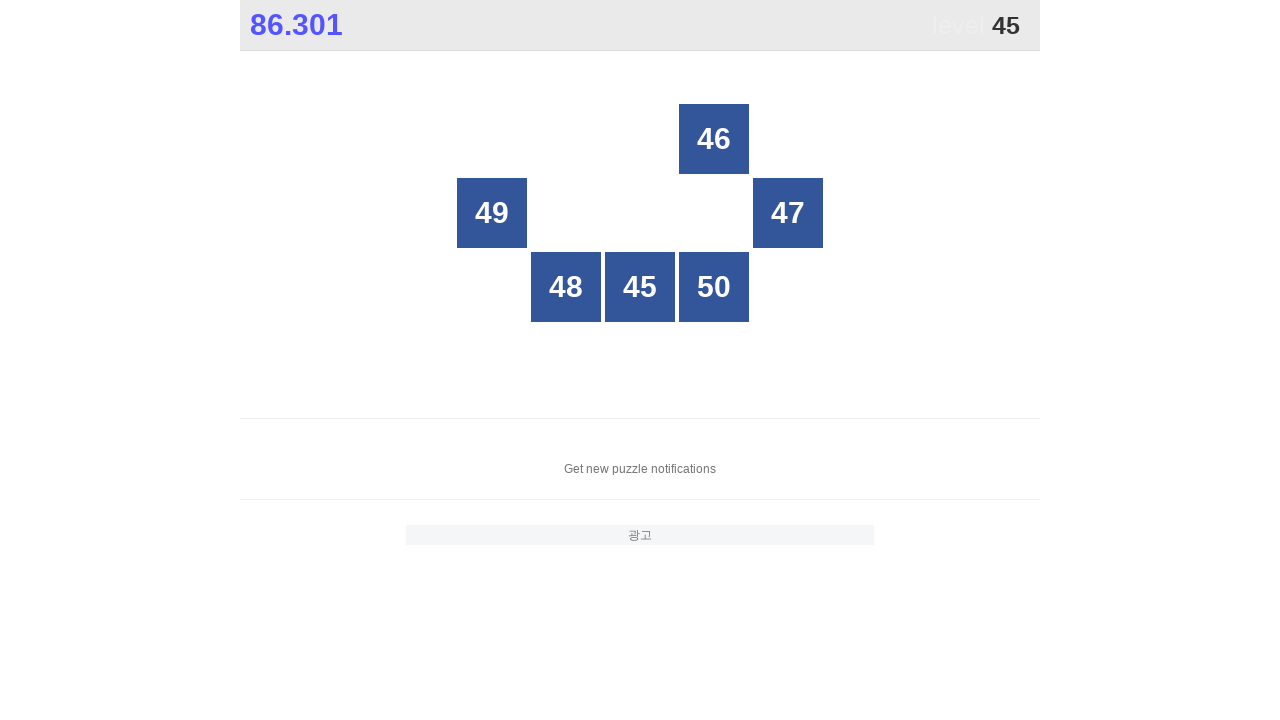

Retrieved text content from grid cell 17
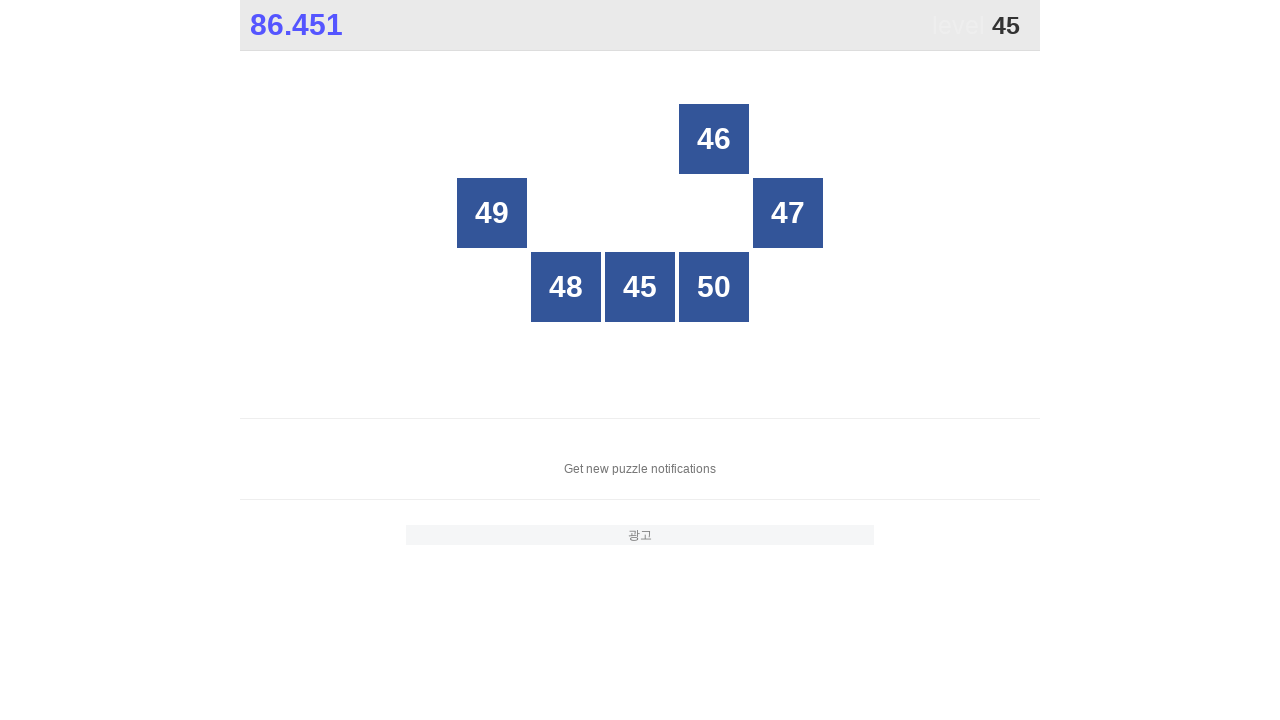

Retrieved text content from grid cell 18
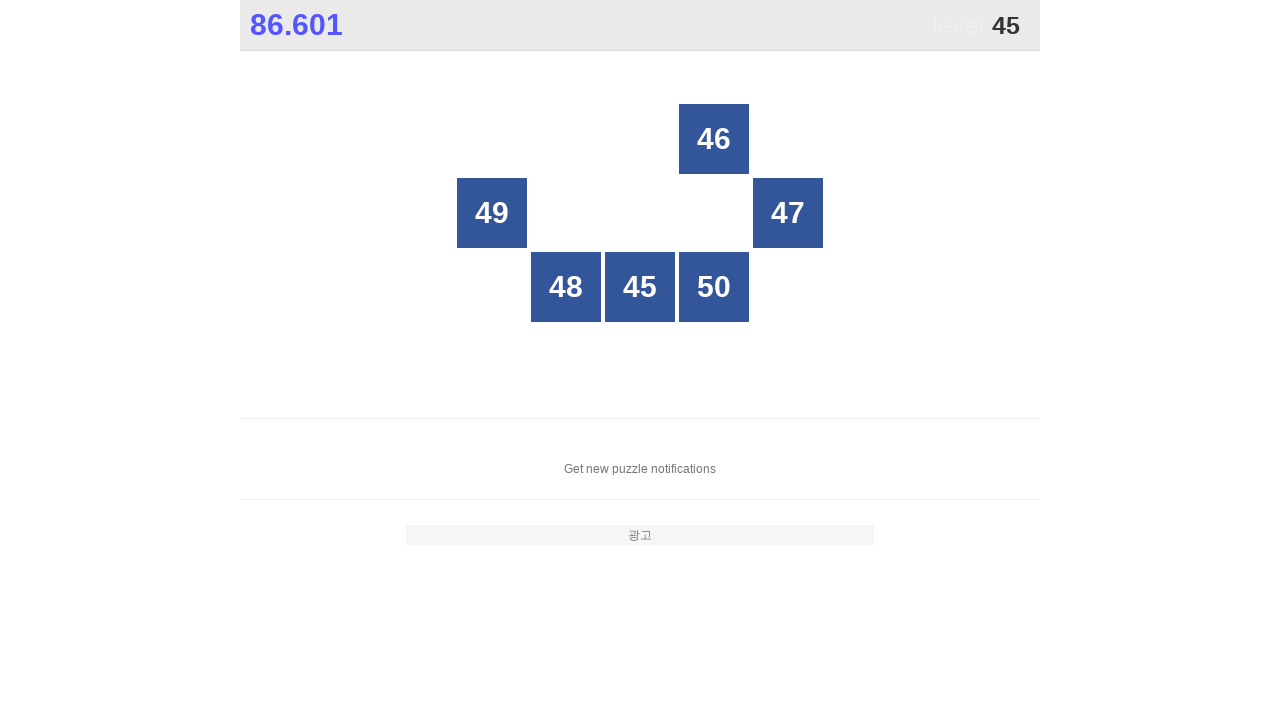

Clicked on number 45 in grid cell 18 at (640, 287) on xpath=//*[@id="grid"]/div[18]
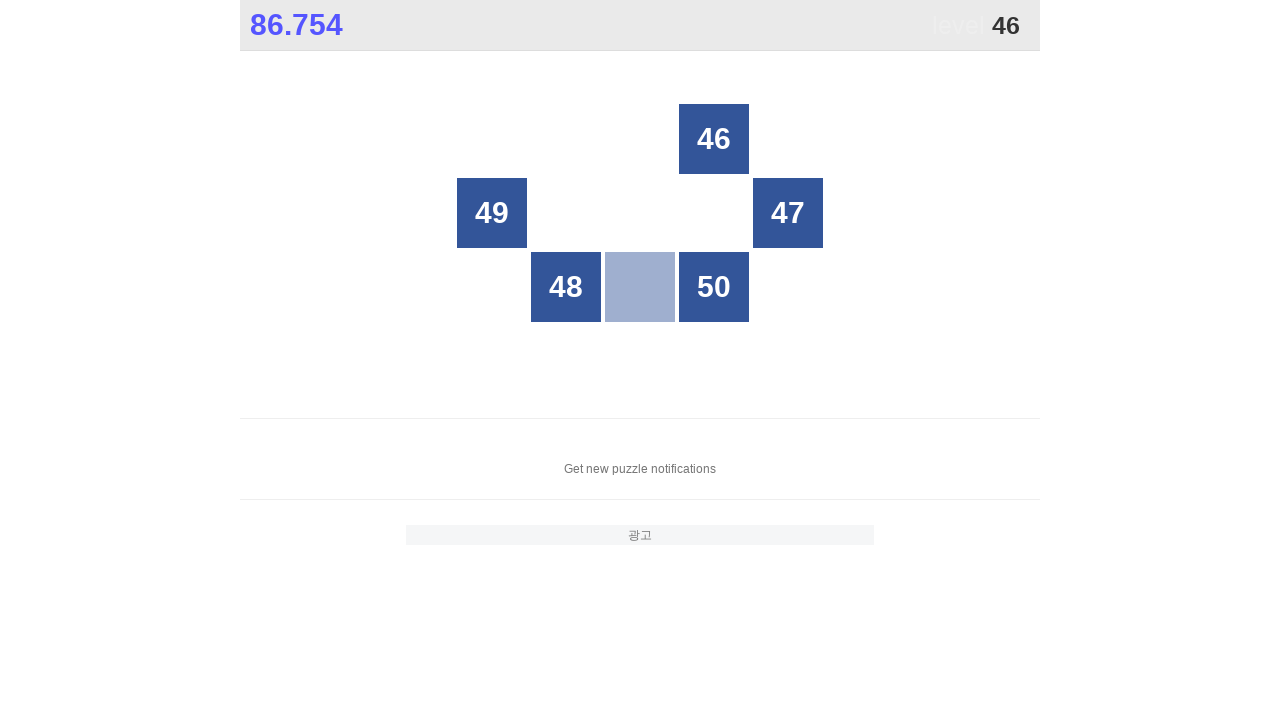

Retrieved text content from grid cell 1
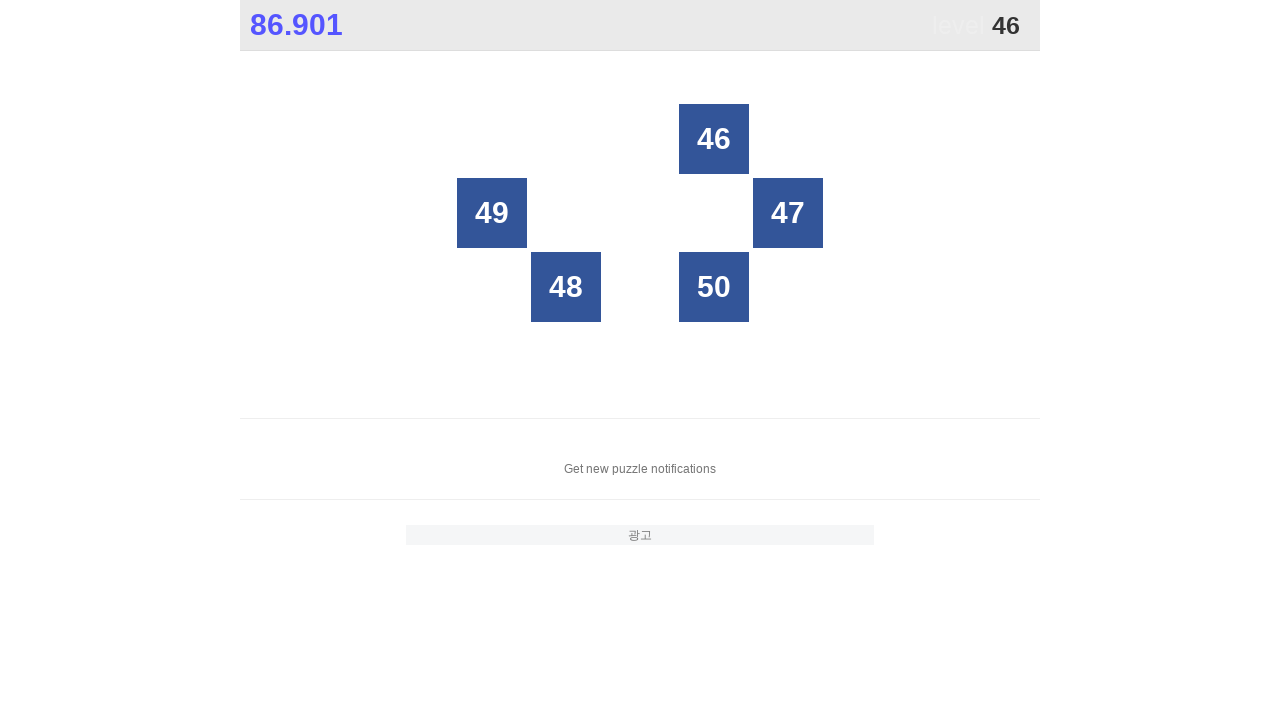

Retrieved text content from grid cell 2
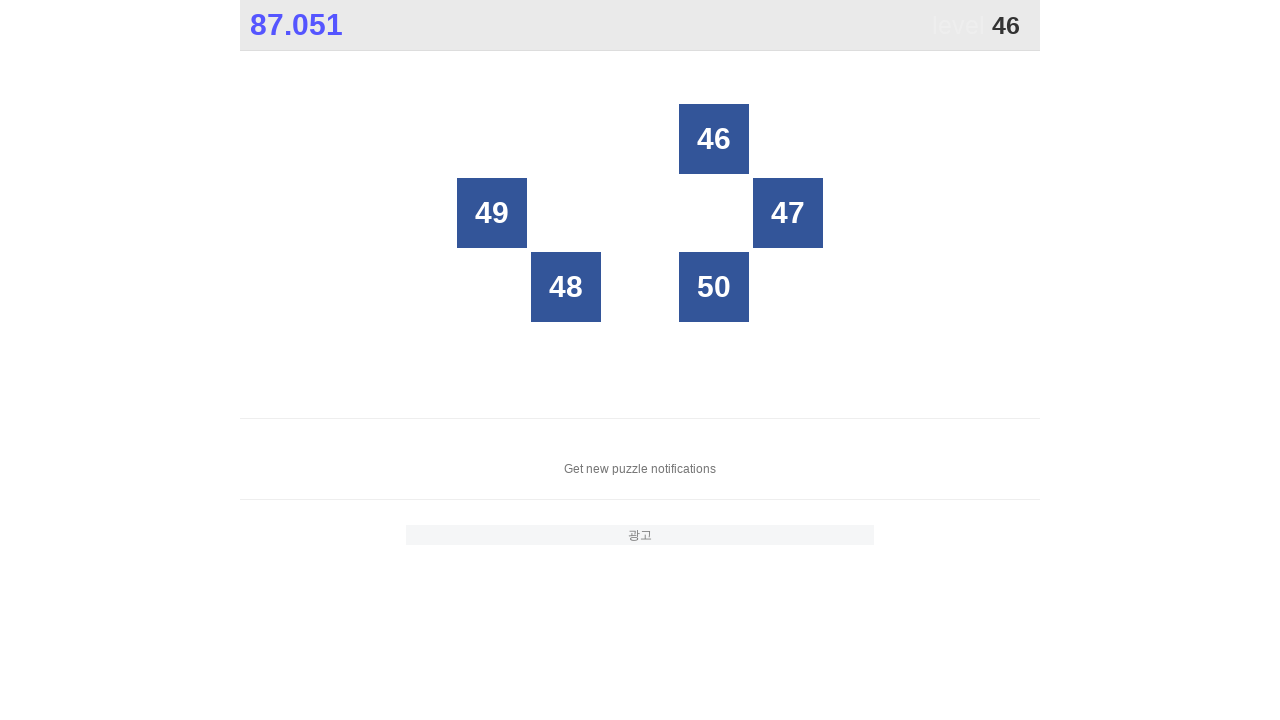

Retrieved text content from grid cell 3
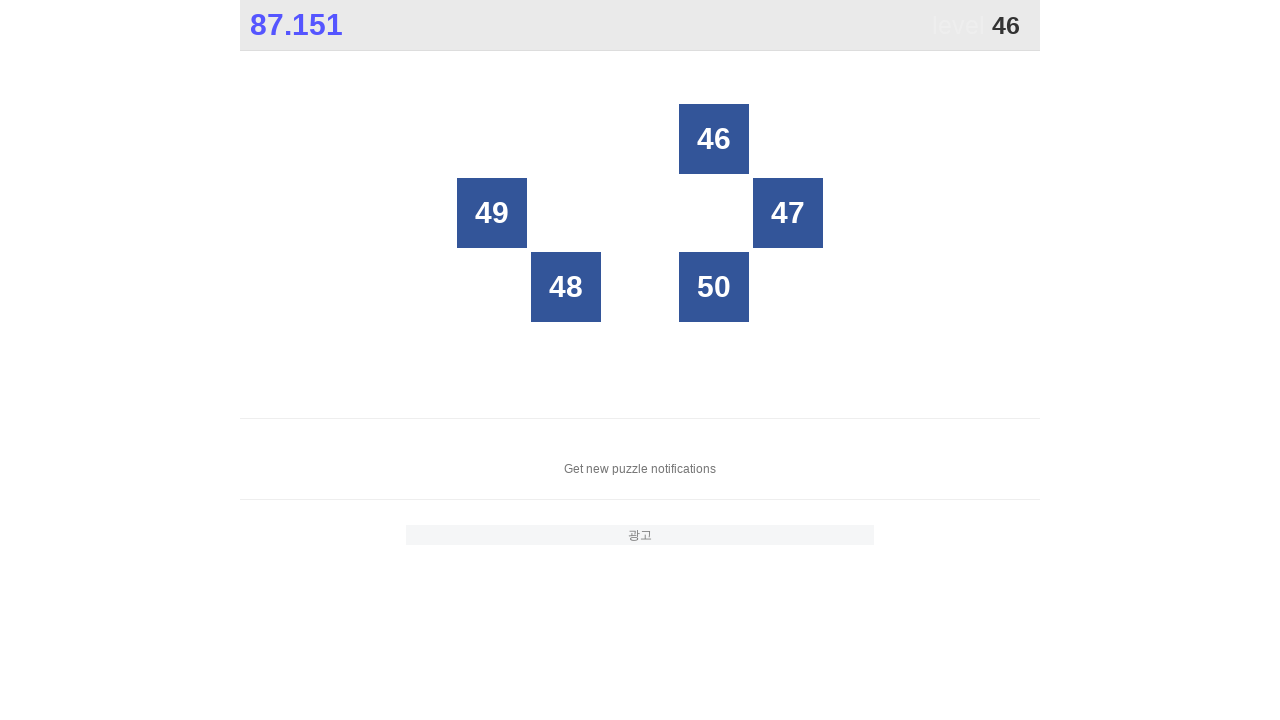

Retrieved text content from grid cell 4
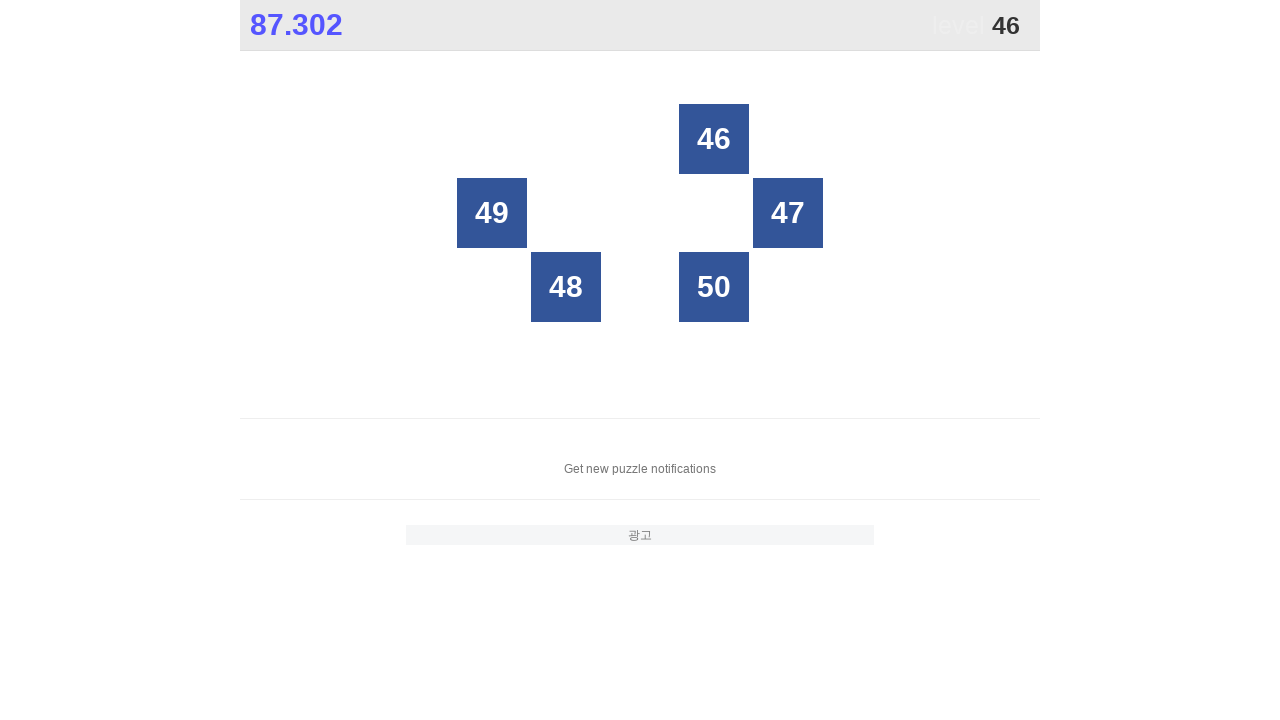

Retrieved text content from grid cell 5
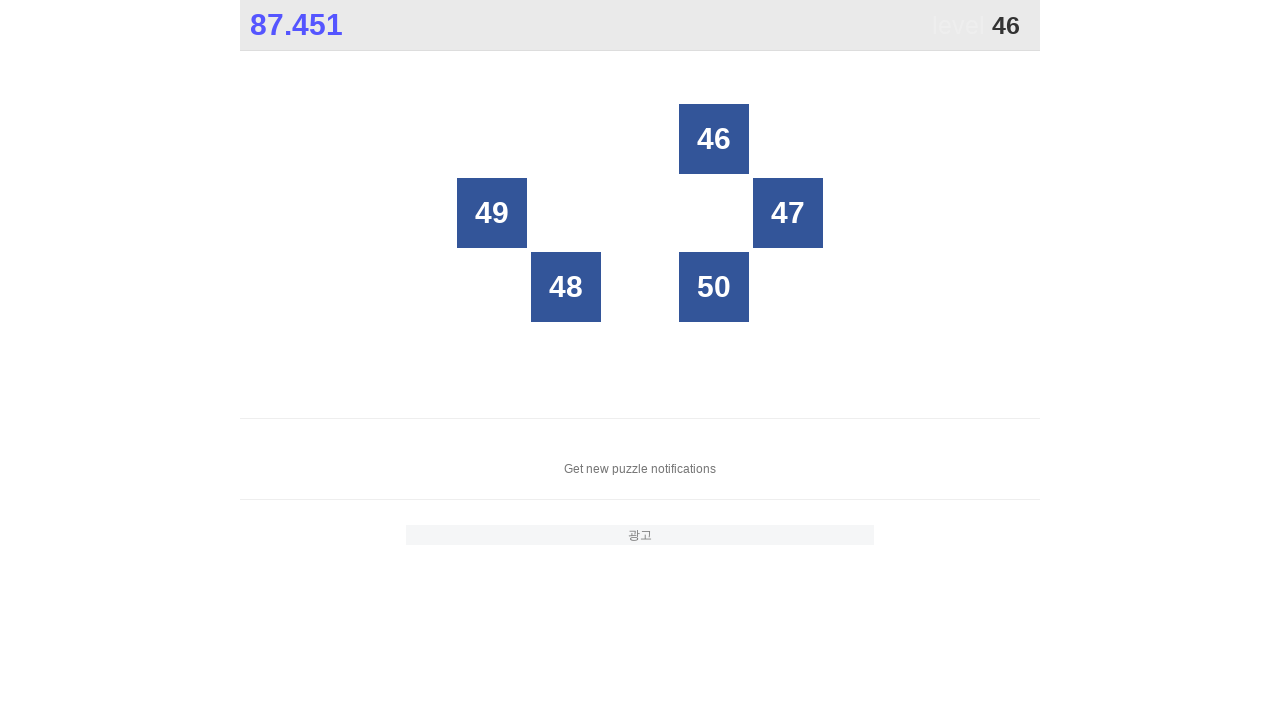

Retrieved text content from grid cell 6
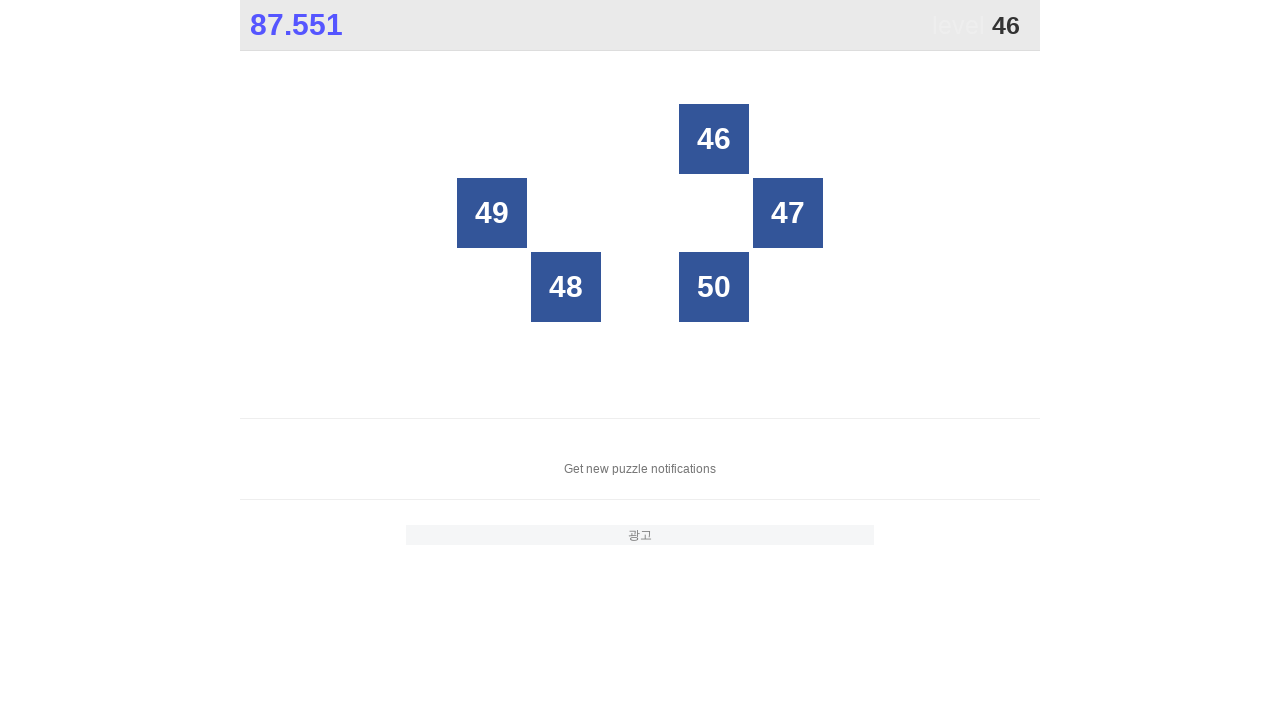

Retrieved text content from grid cell 7
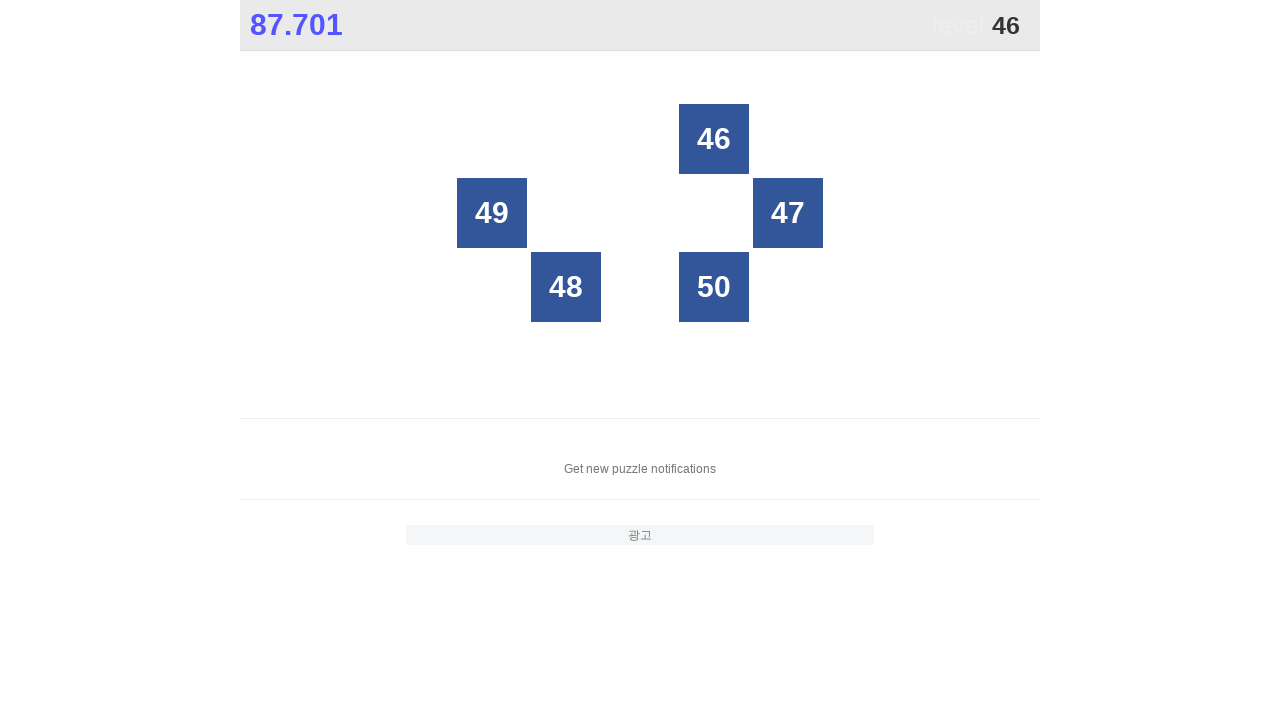

Retrieved text content from grid cell 8
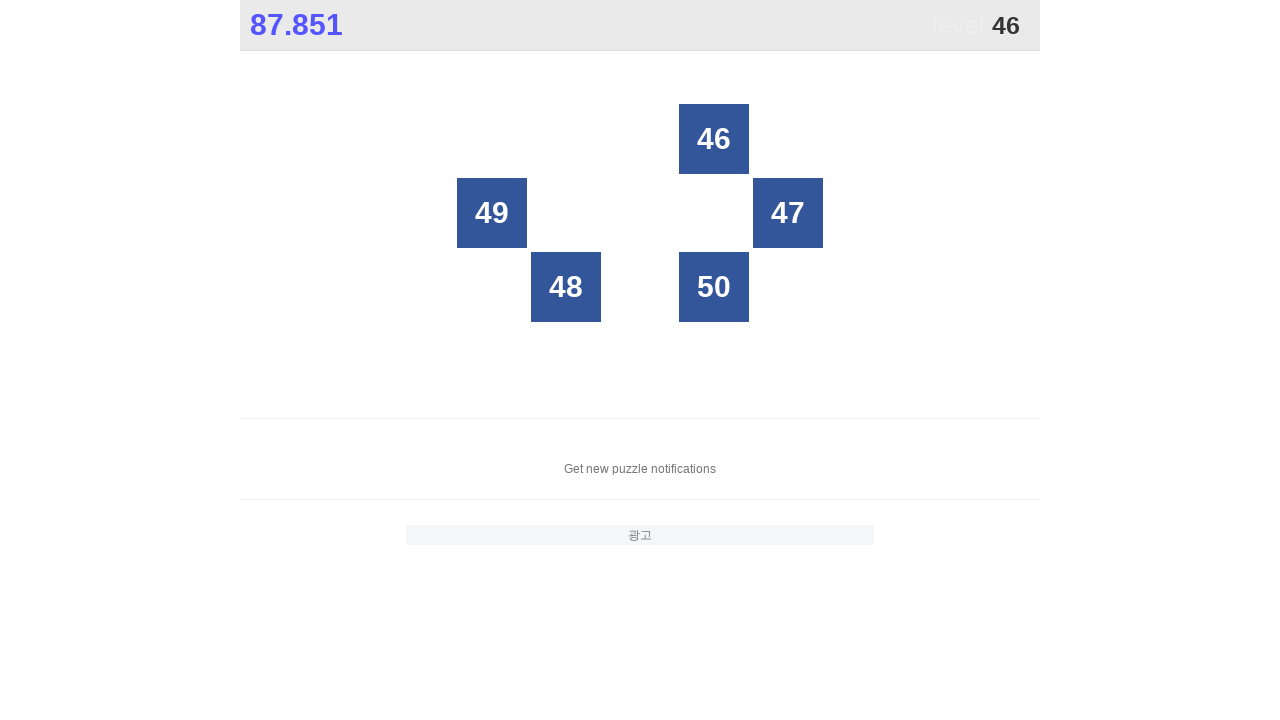

Retrieved text content from grid cell 9
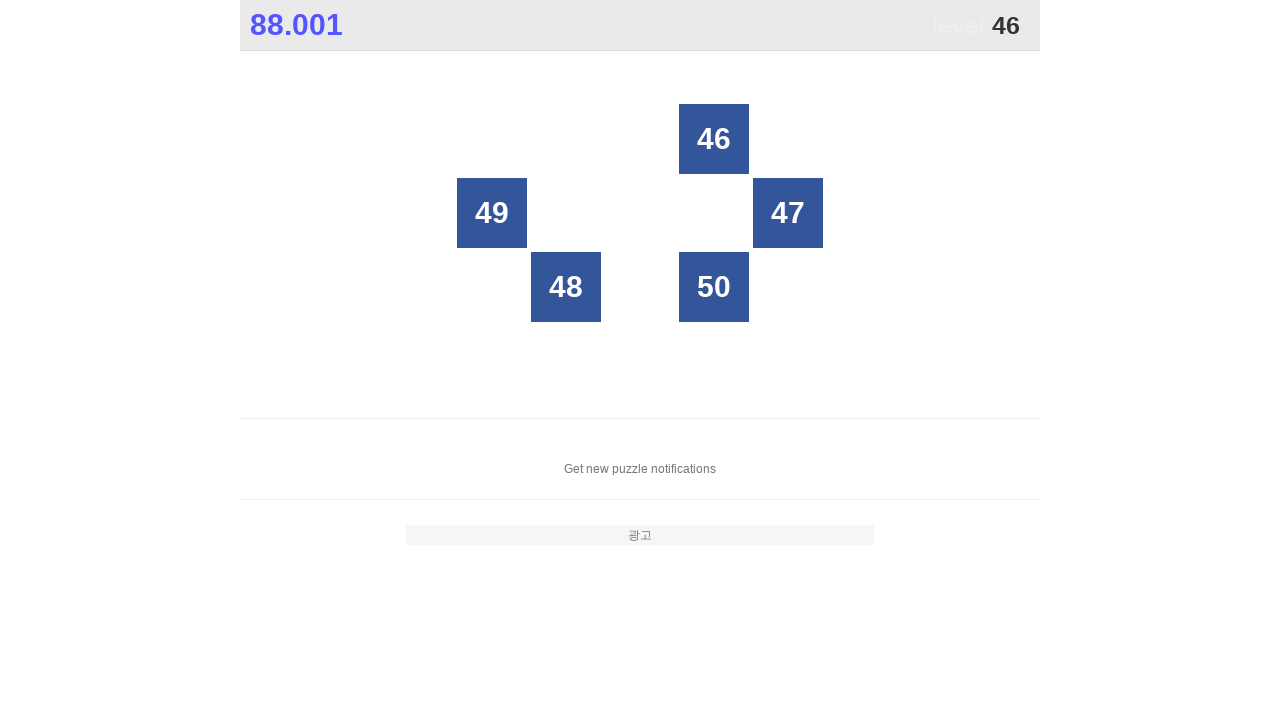

Clicked on number 46 in grid cell 9 at (714, 139) on xpath=//*[@id="grid"]/div[9]
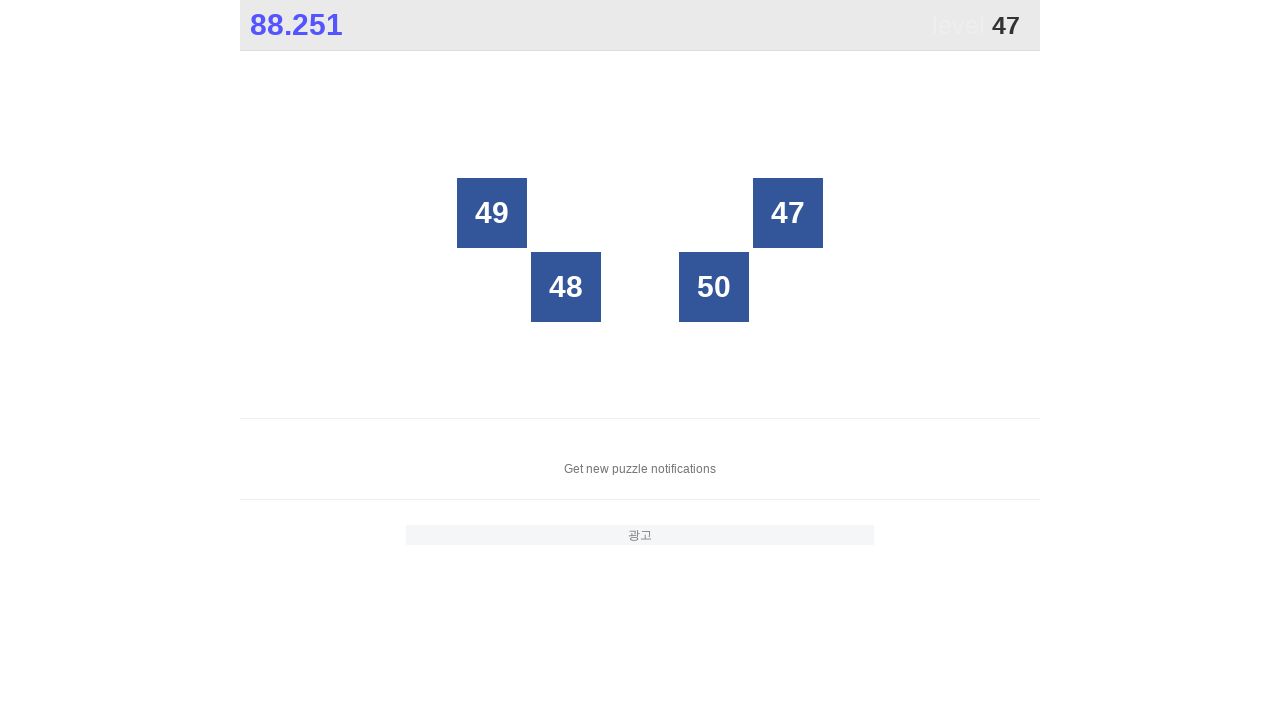

Retrieved text content from grid cell 1
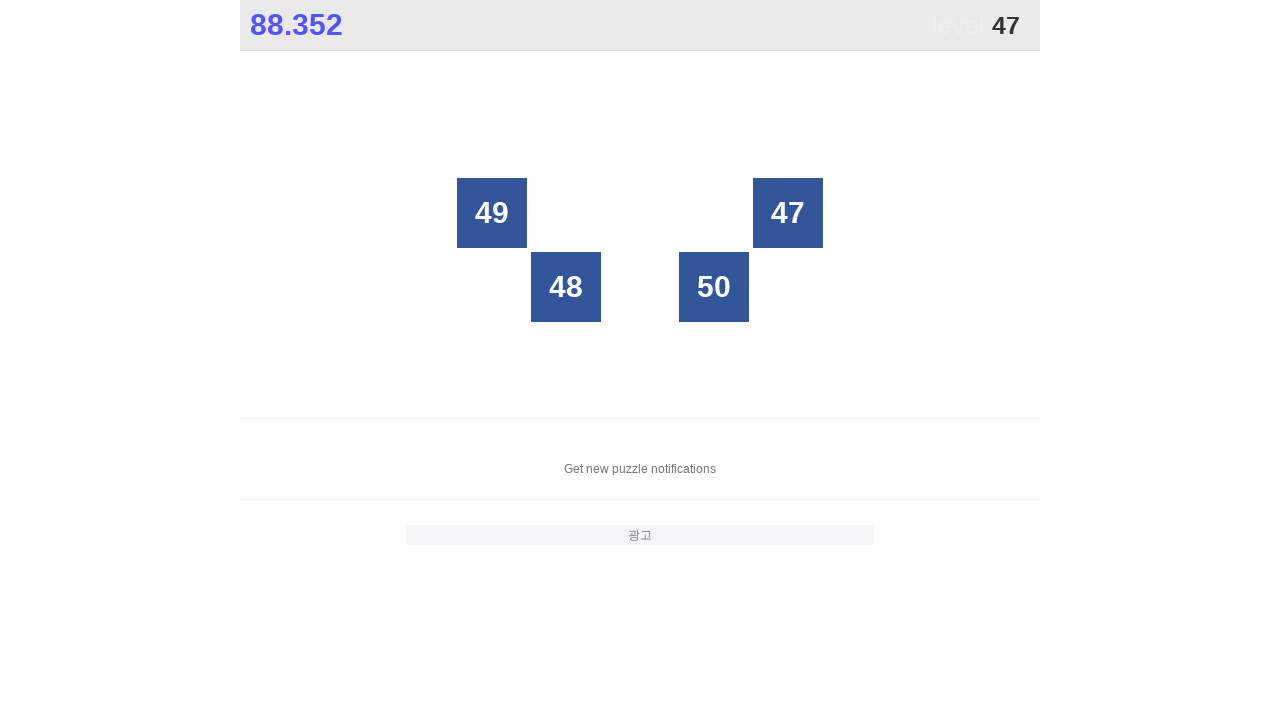

Retrieved text content from grid cell 2
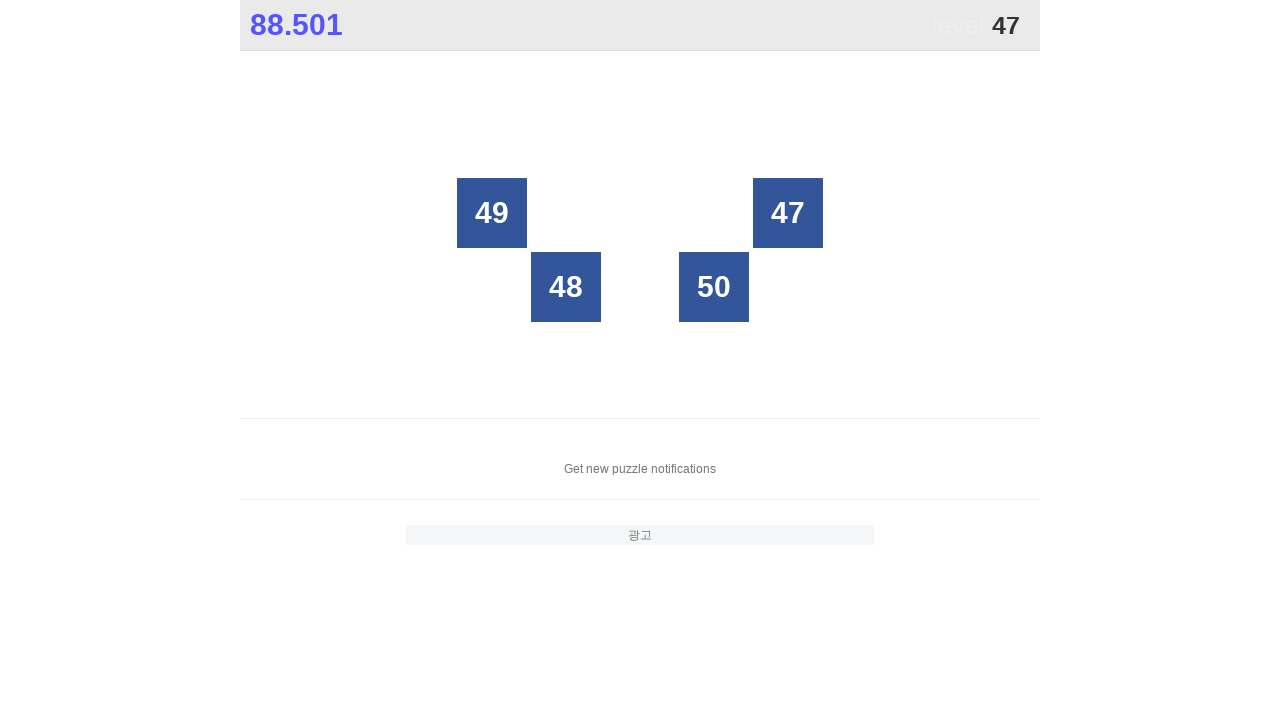

Retrieved text content from grid cell 3
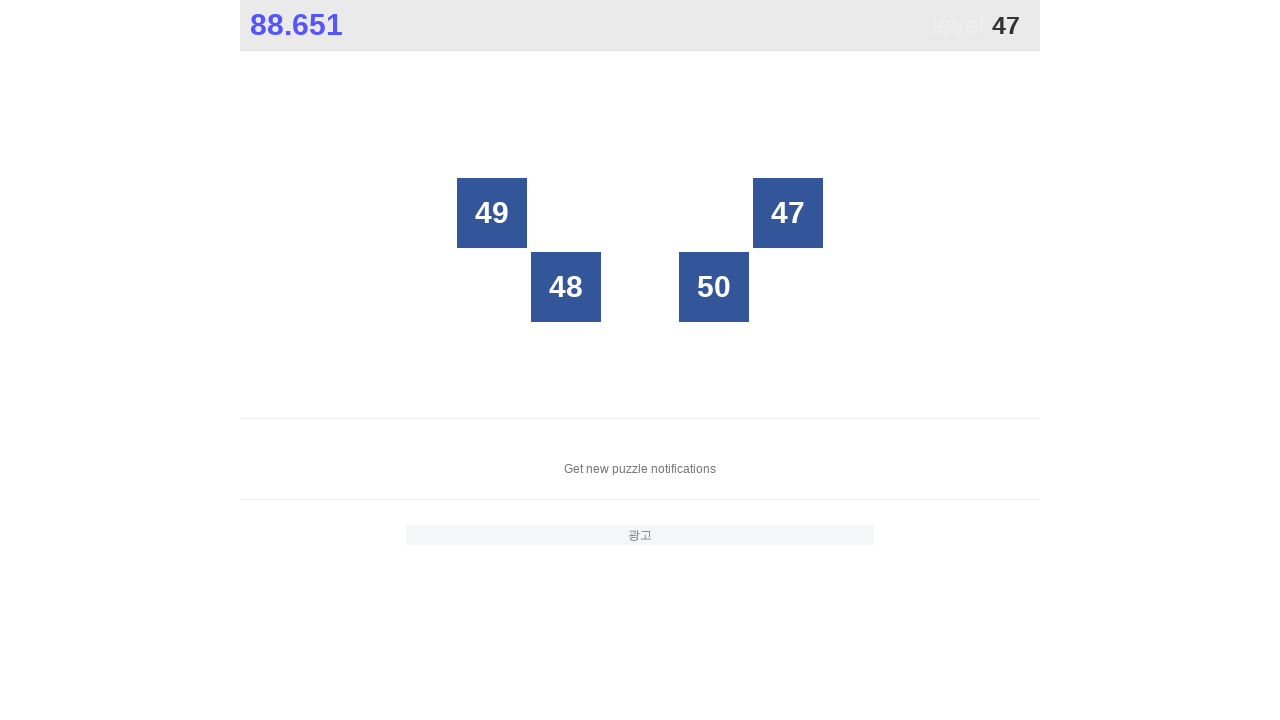

Retrieved text content from grid cell 4
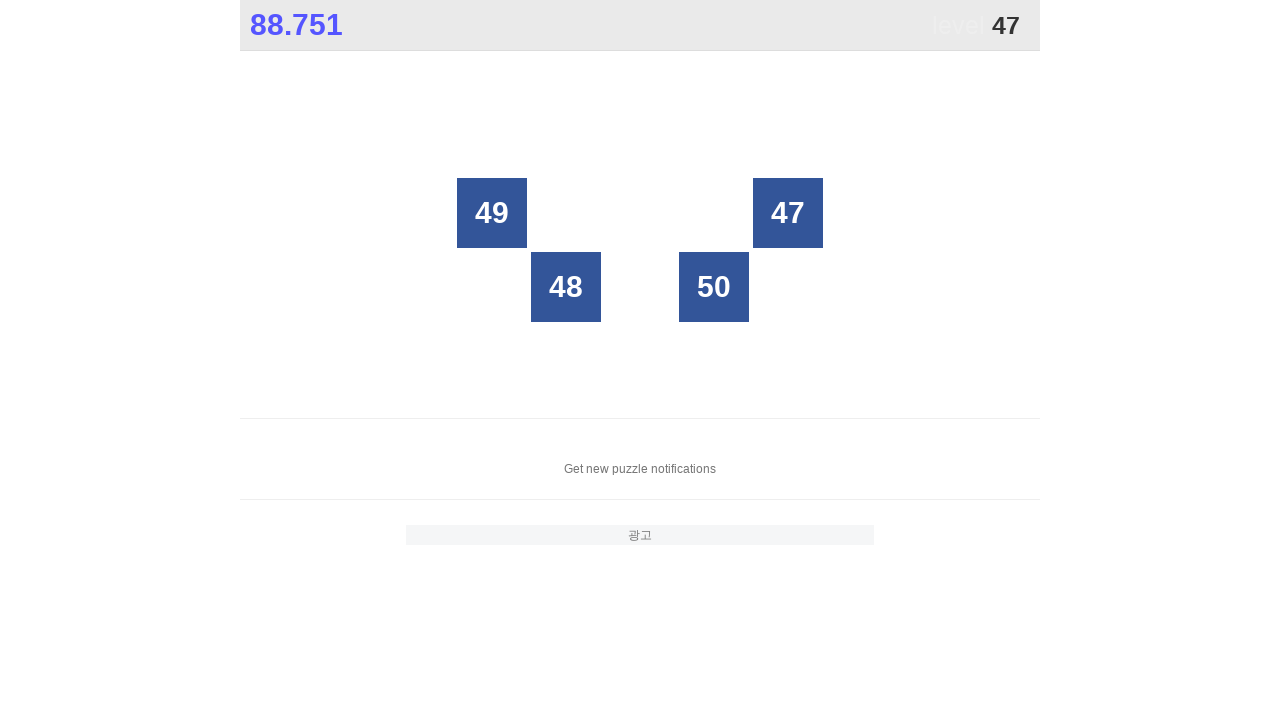

Retrieved text content from grid cell 5
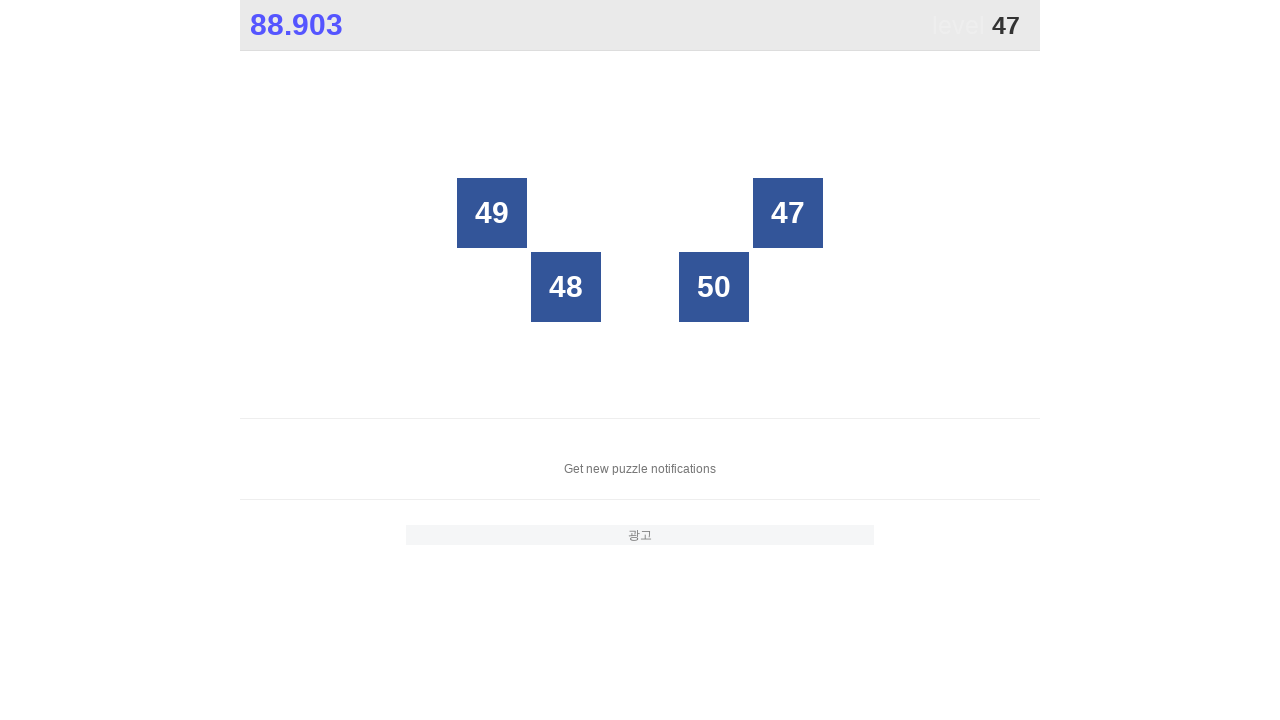

Retrieved text content from grid cell 6
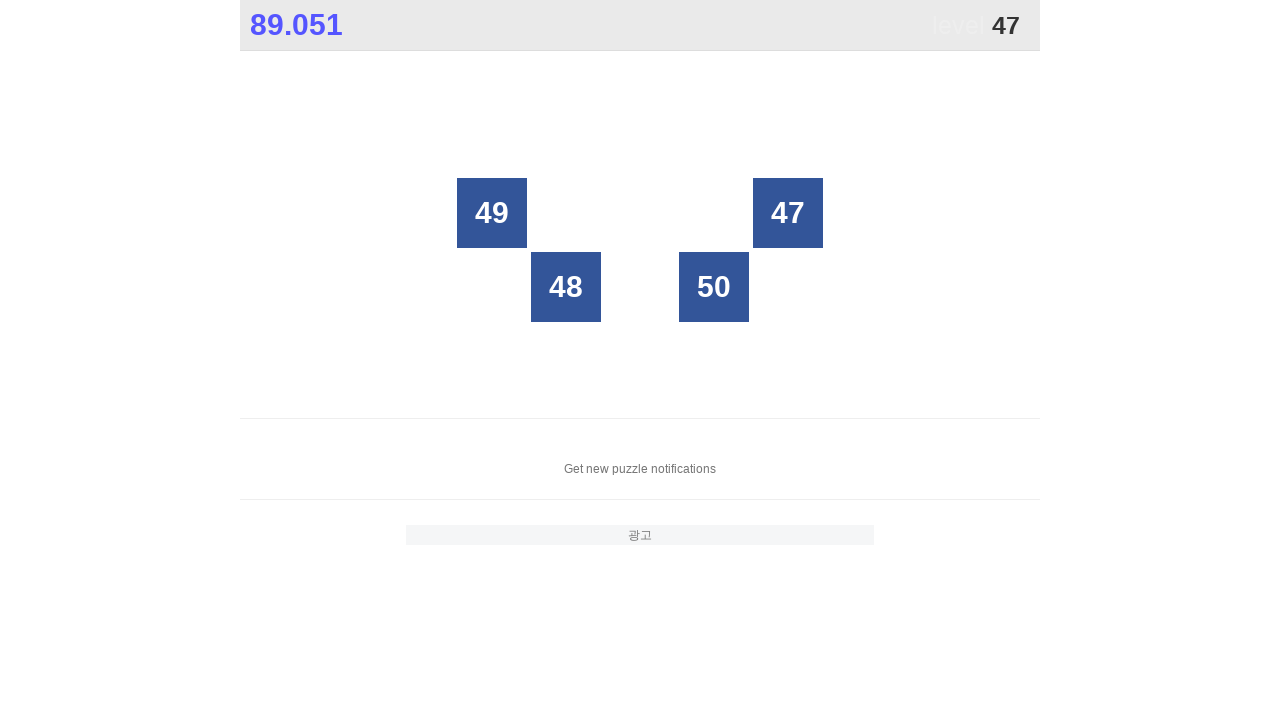

Retrieved text content from grid cell 7
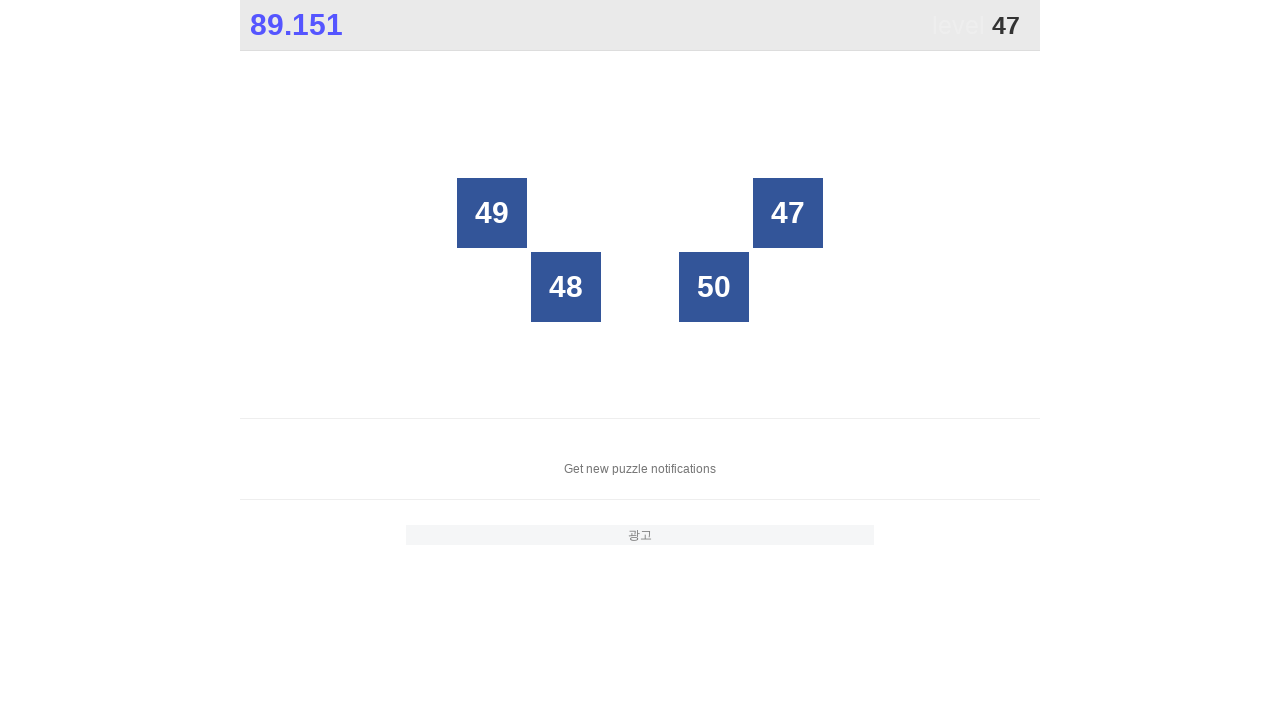

Retrieved text content from grid cell 8
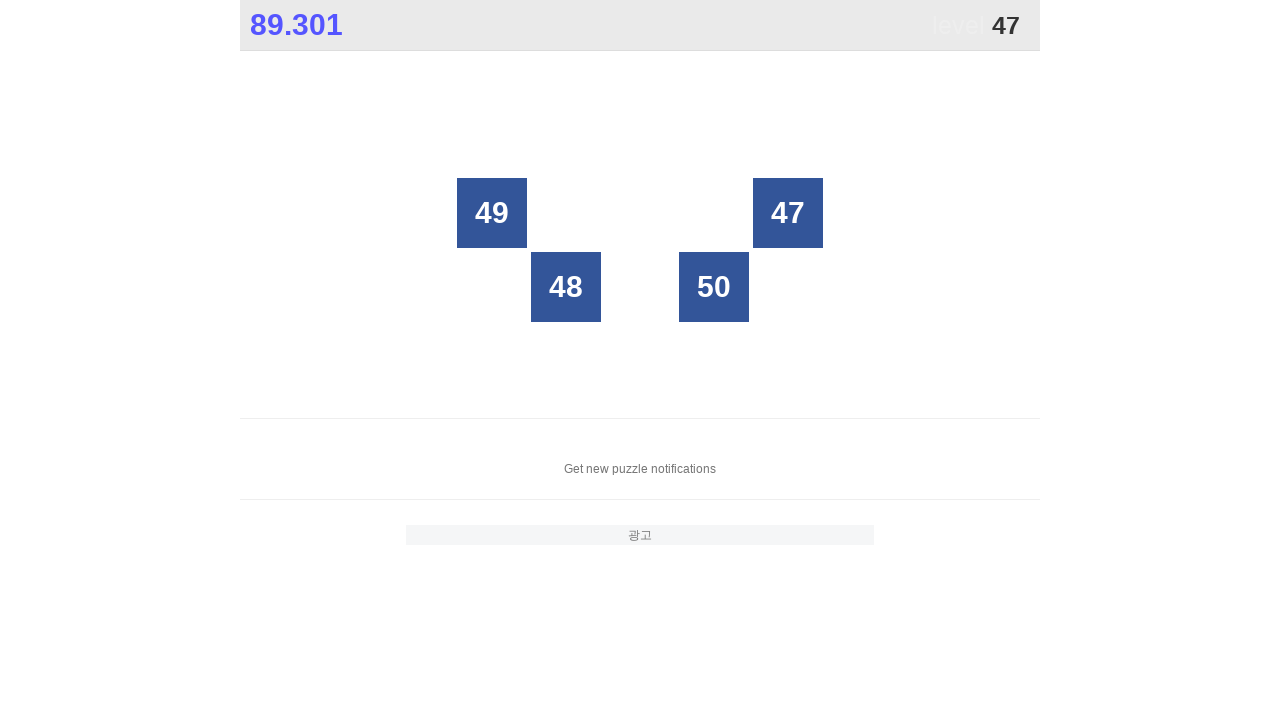

Retrieved text content from grid cell 9
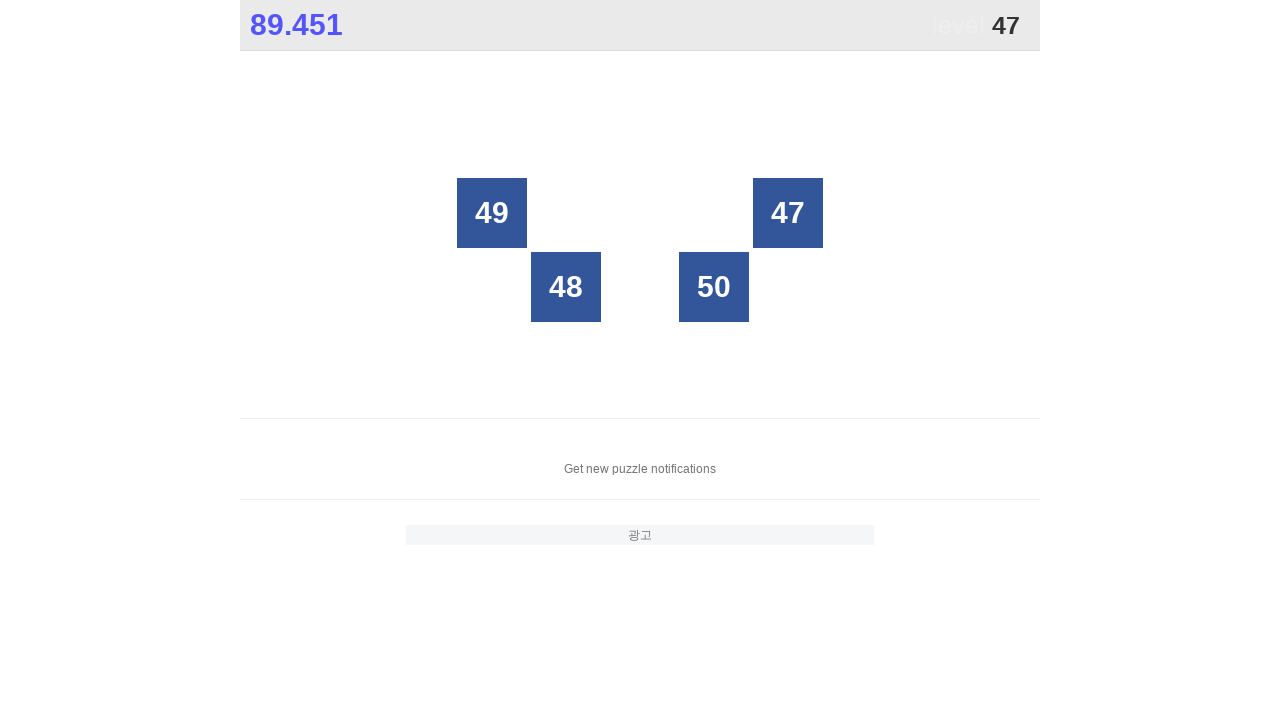

Retrieved text content from grid cell 10
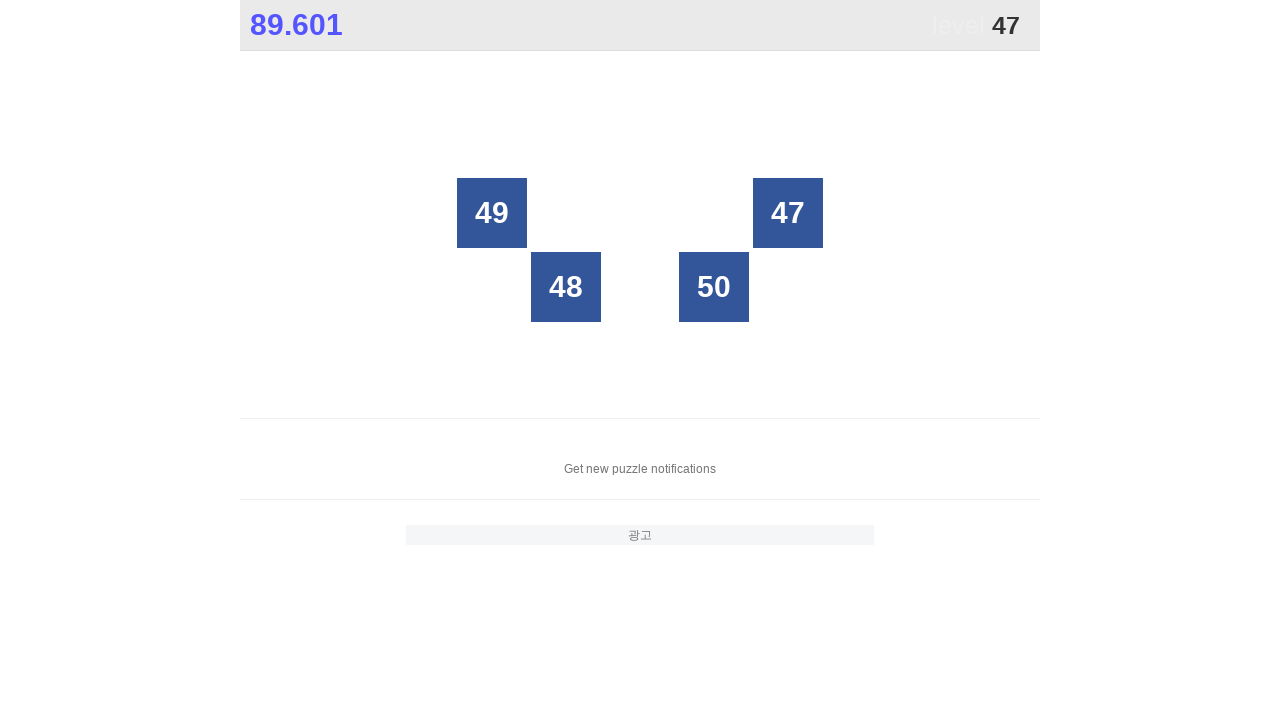

Retrieved text content from grid cell 11
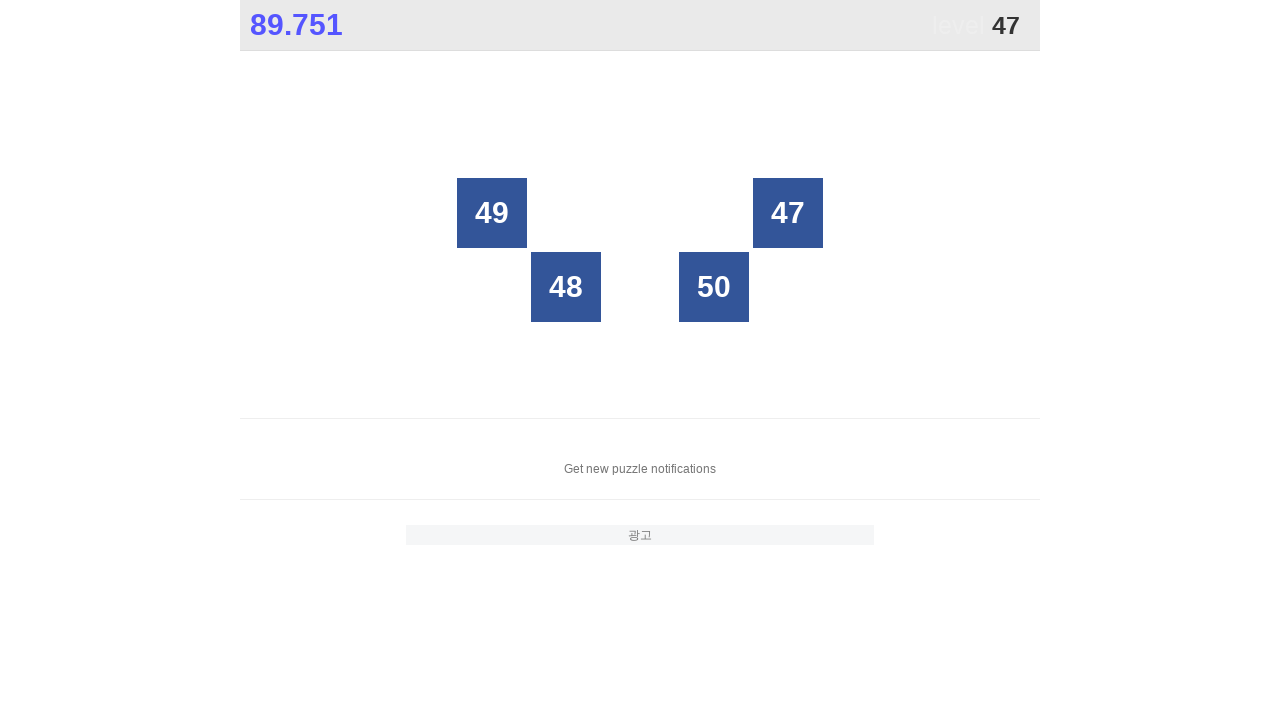

Retrieved text content from grid cell 12
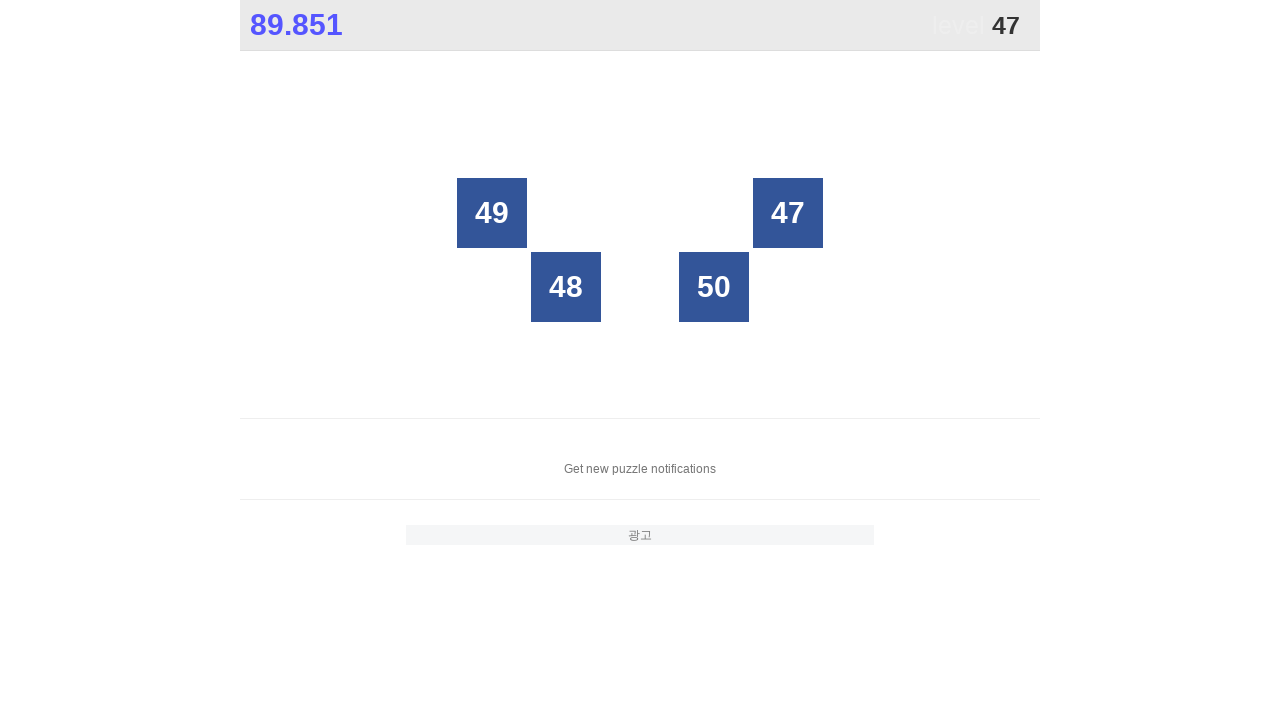

Retrieved text content from grid cell 13
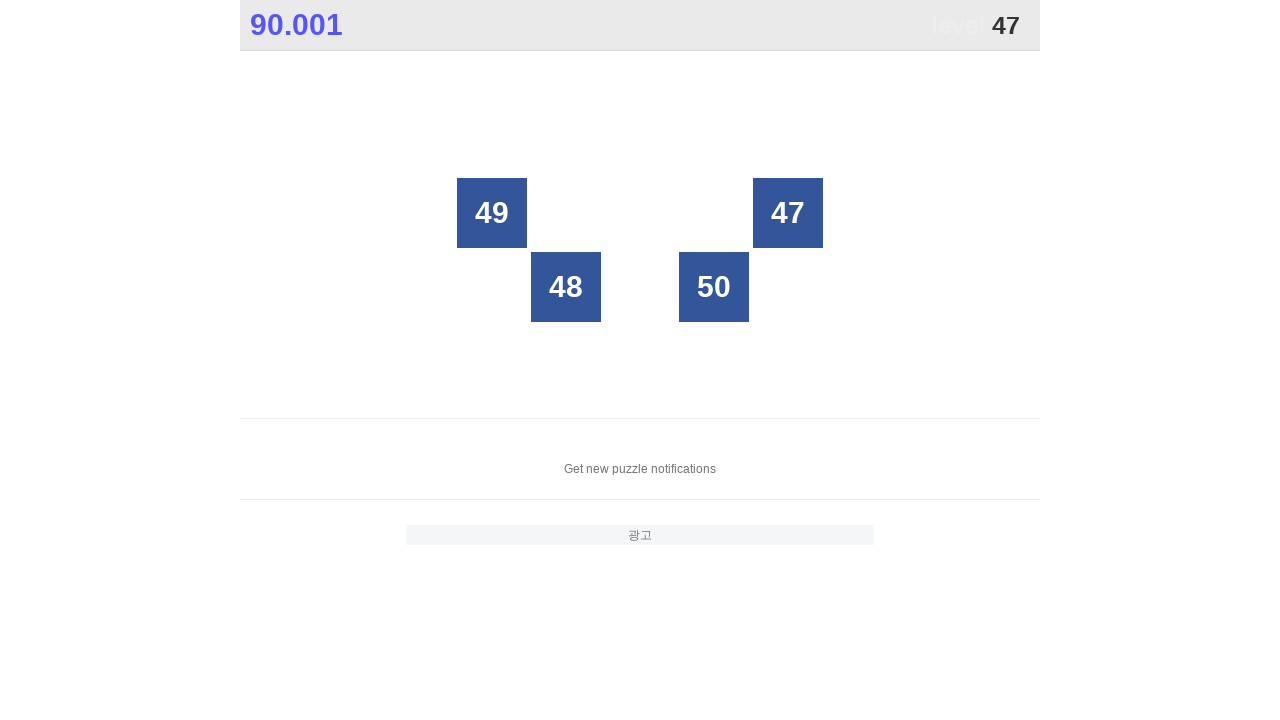

Retrieved text content from grid cell 14
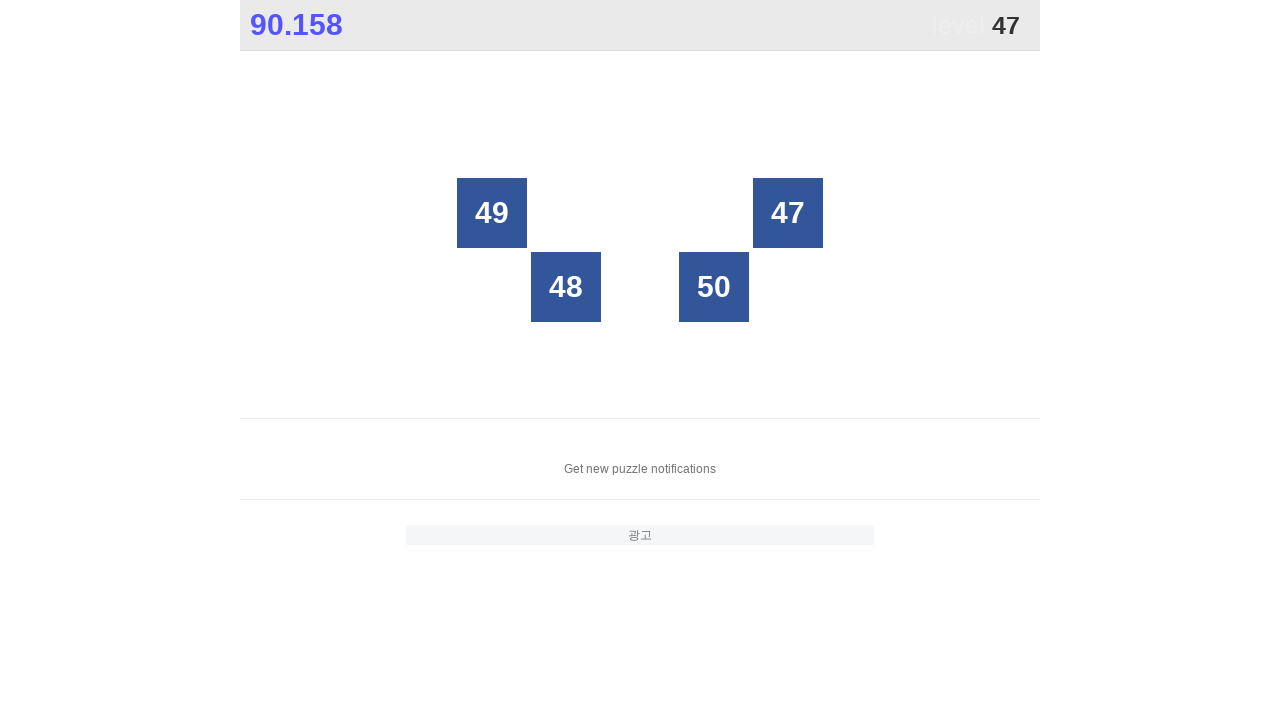

Retrieved text content from grid cell 15
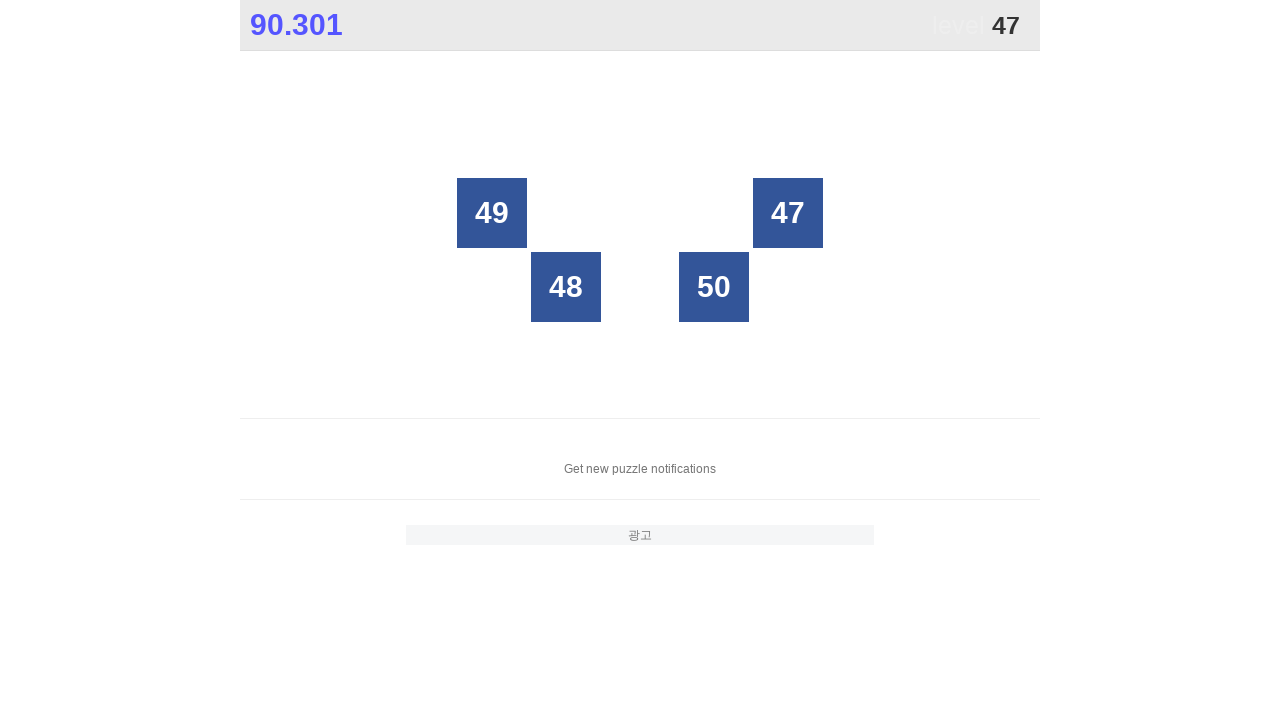

Clicked on number 47 in grid cell 15 at (788, 213) on xpath=//*[@id="grid"]/div[15]
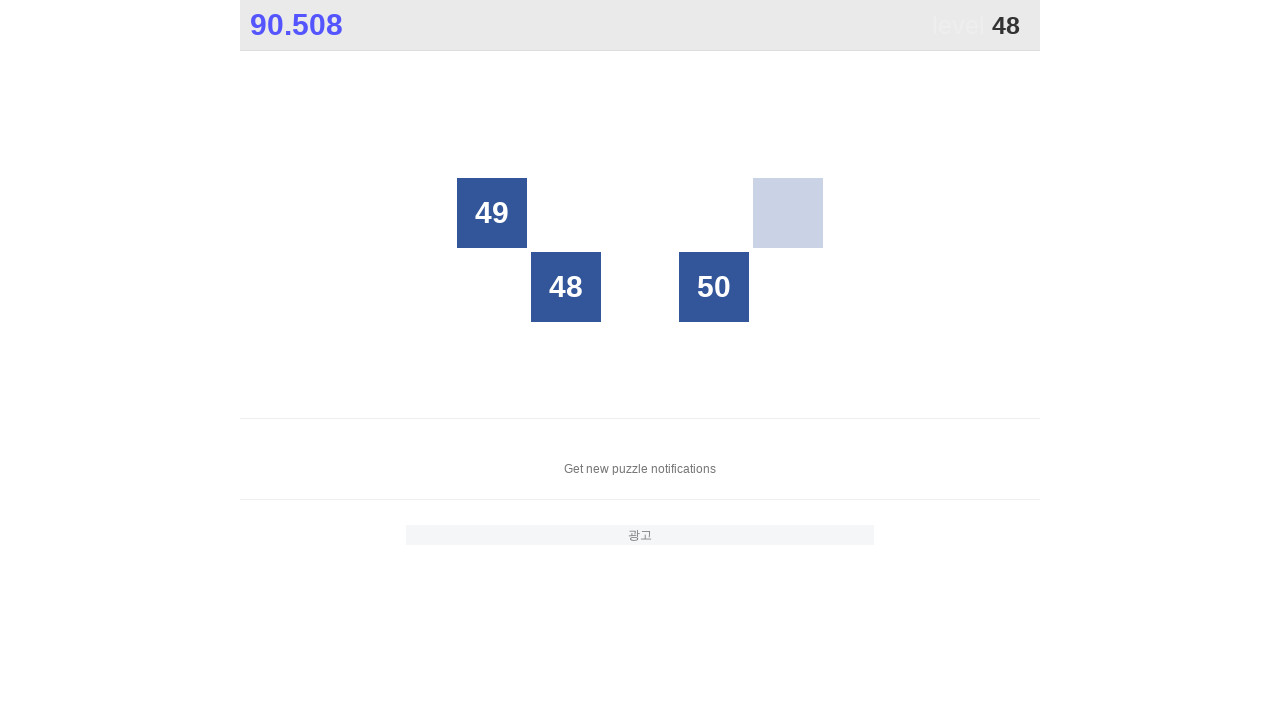

Retrieved text content from grid cell 1
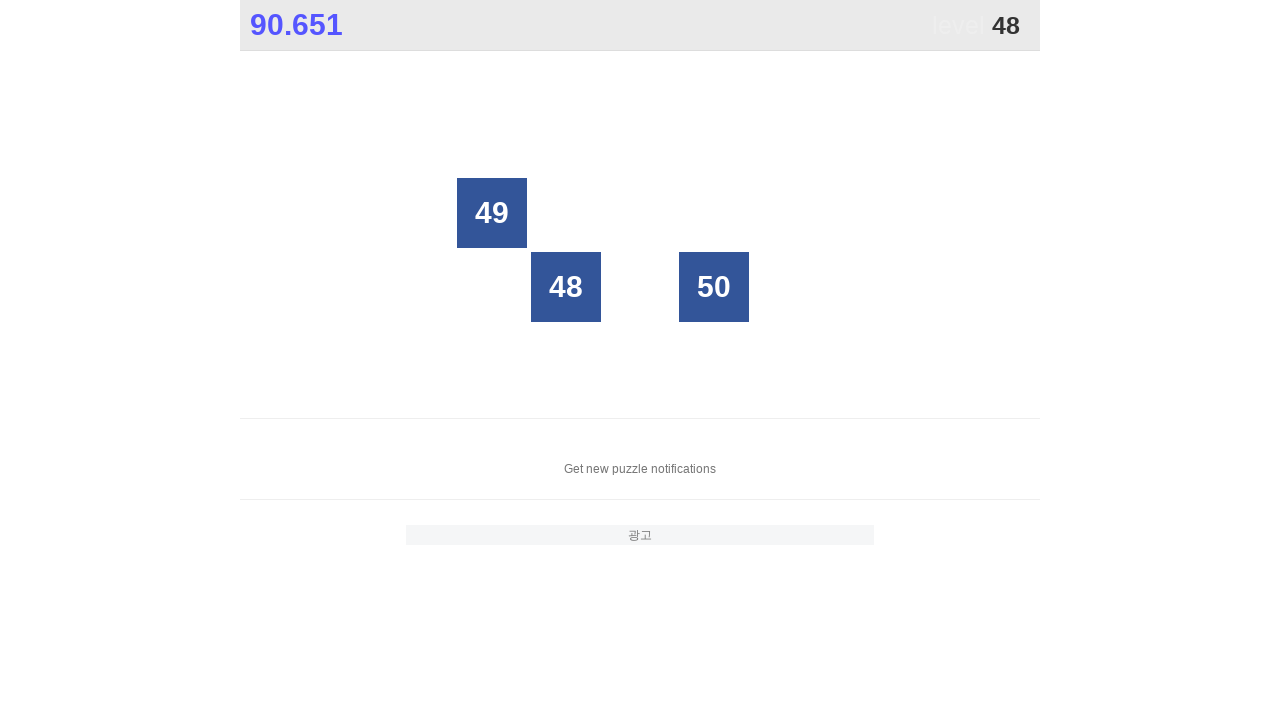

Retrieved text content from grid cell 2
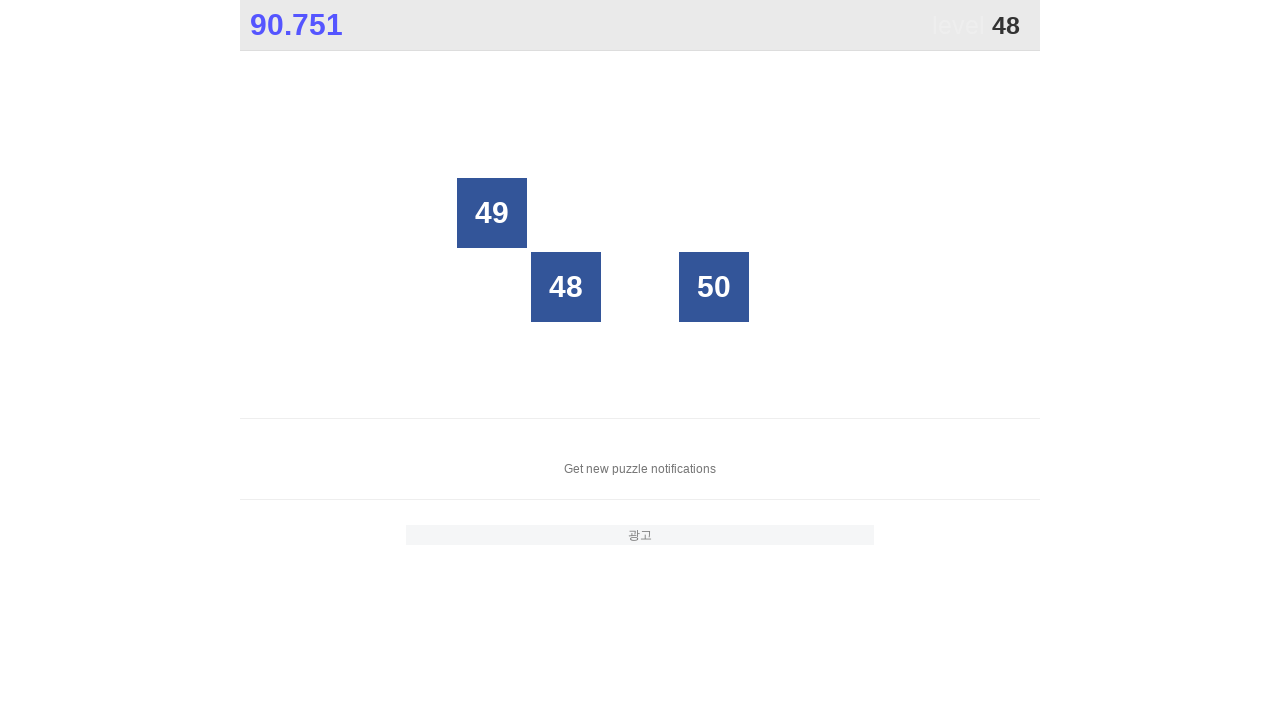

Retrieved text content from grid cell 3
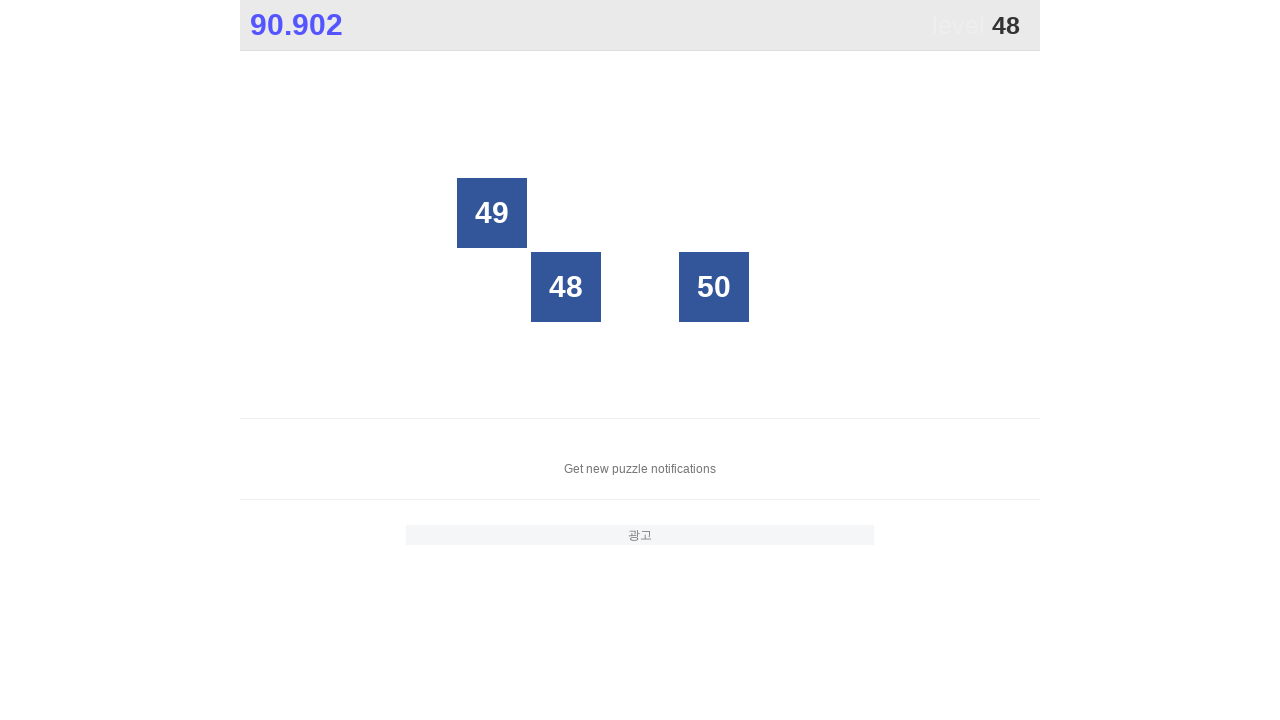

Retrieved text content from grid cell 4
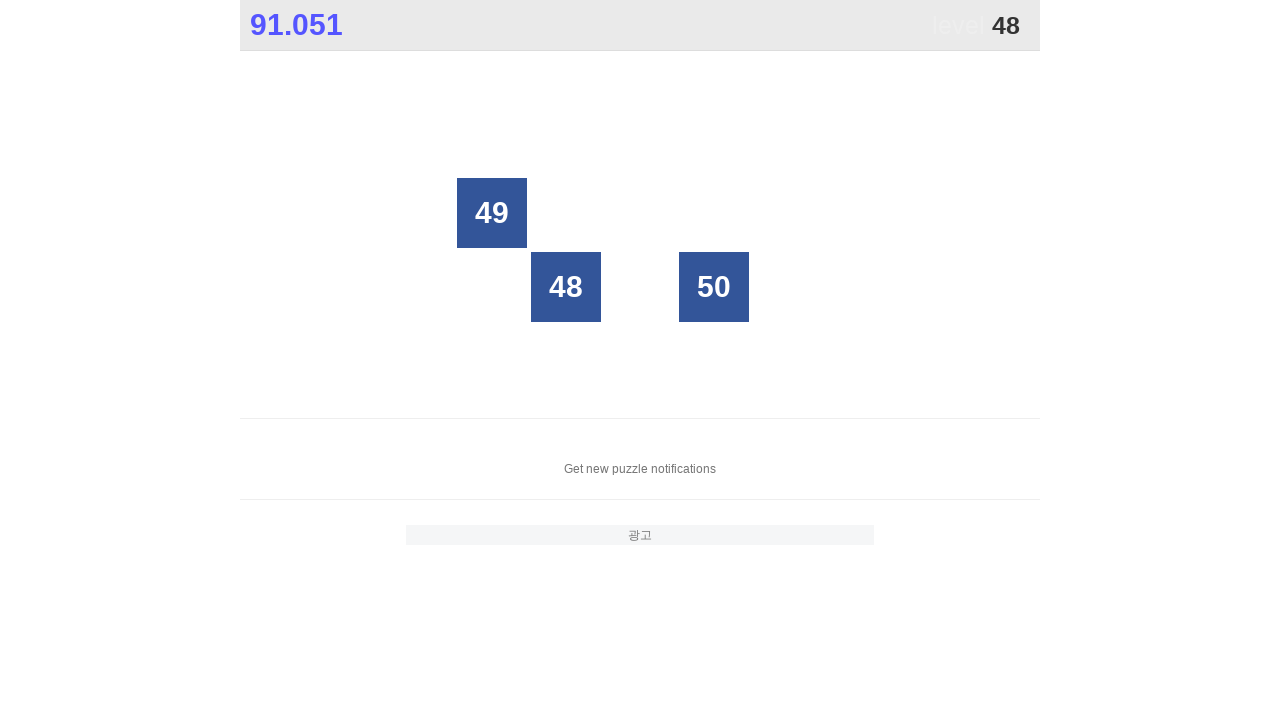

Retrieved text content from grid cell 5
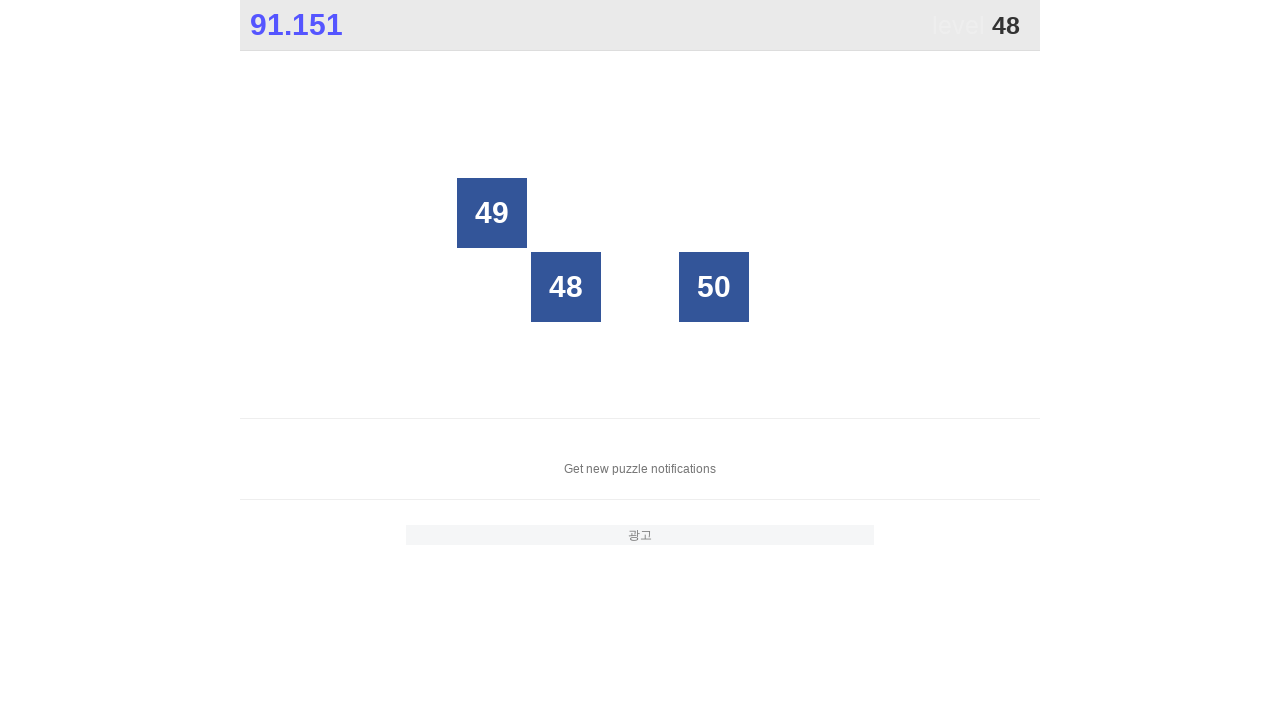

Retrieved text content from grid cell 6
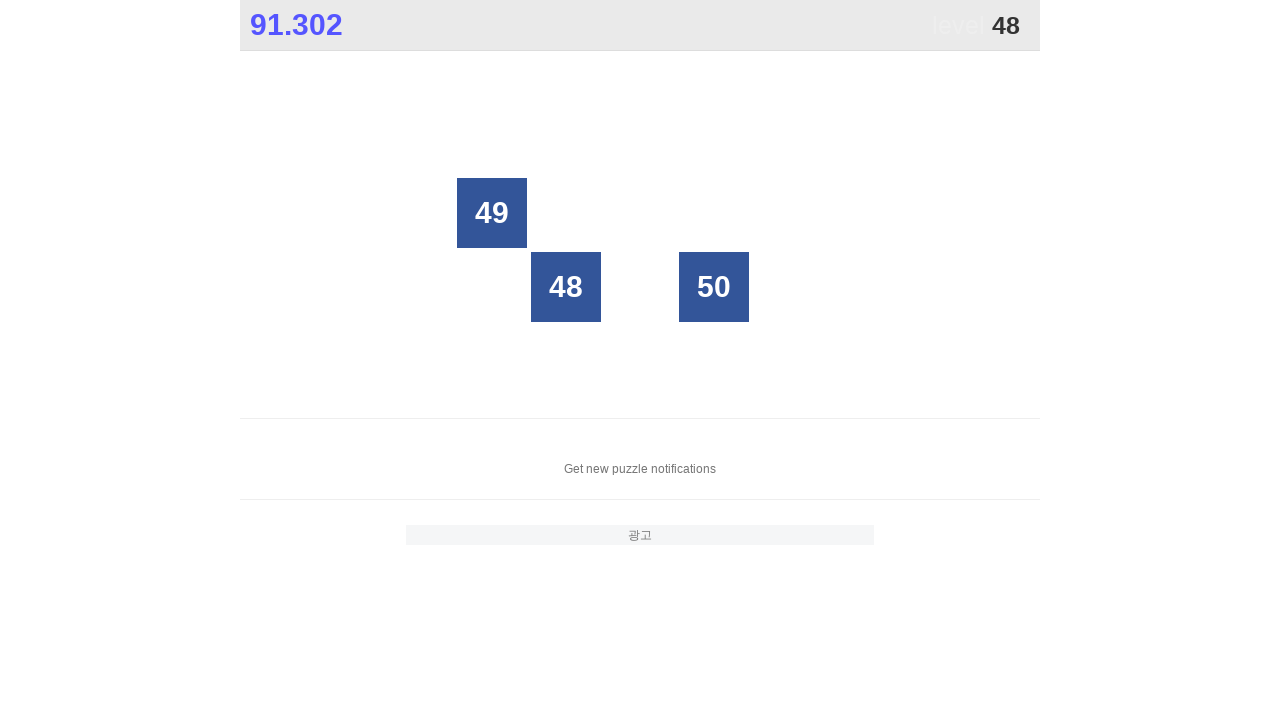

Retrieved text content from grid cell 7
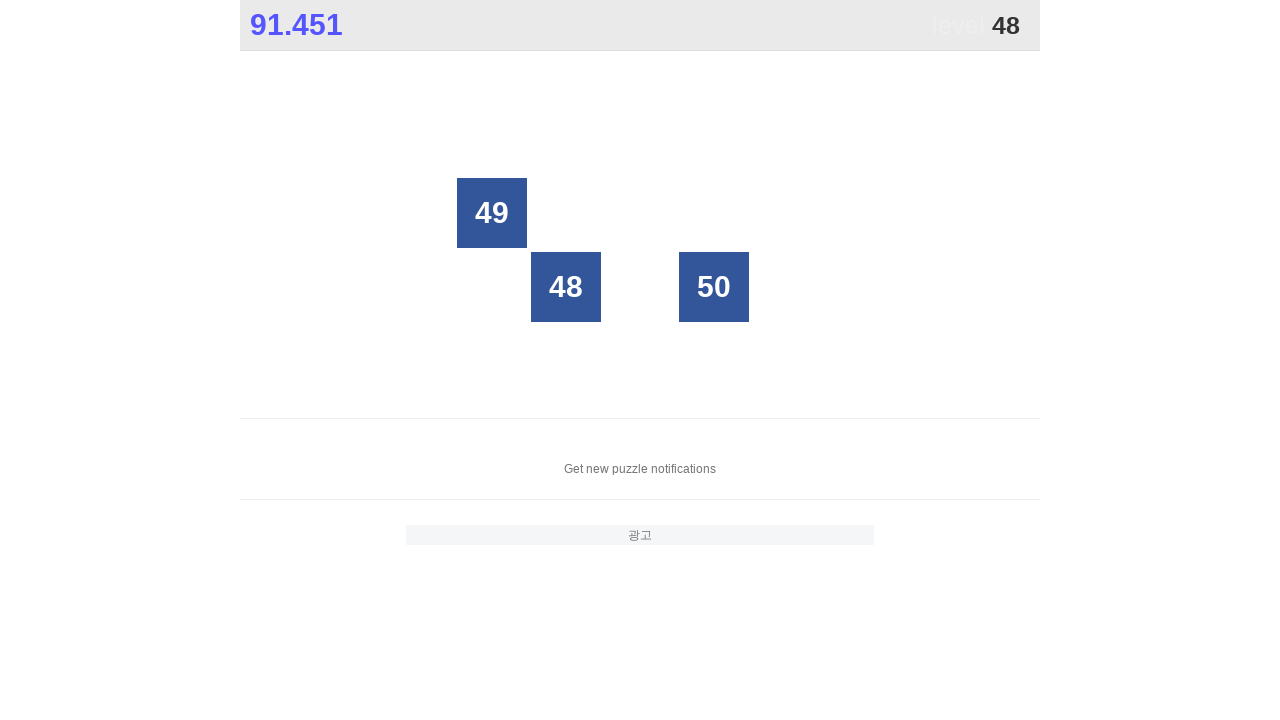

Retrieved text content from grid cell 8
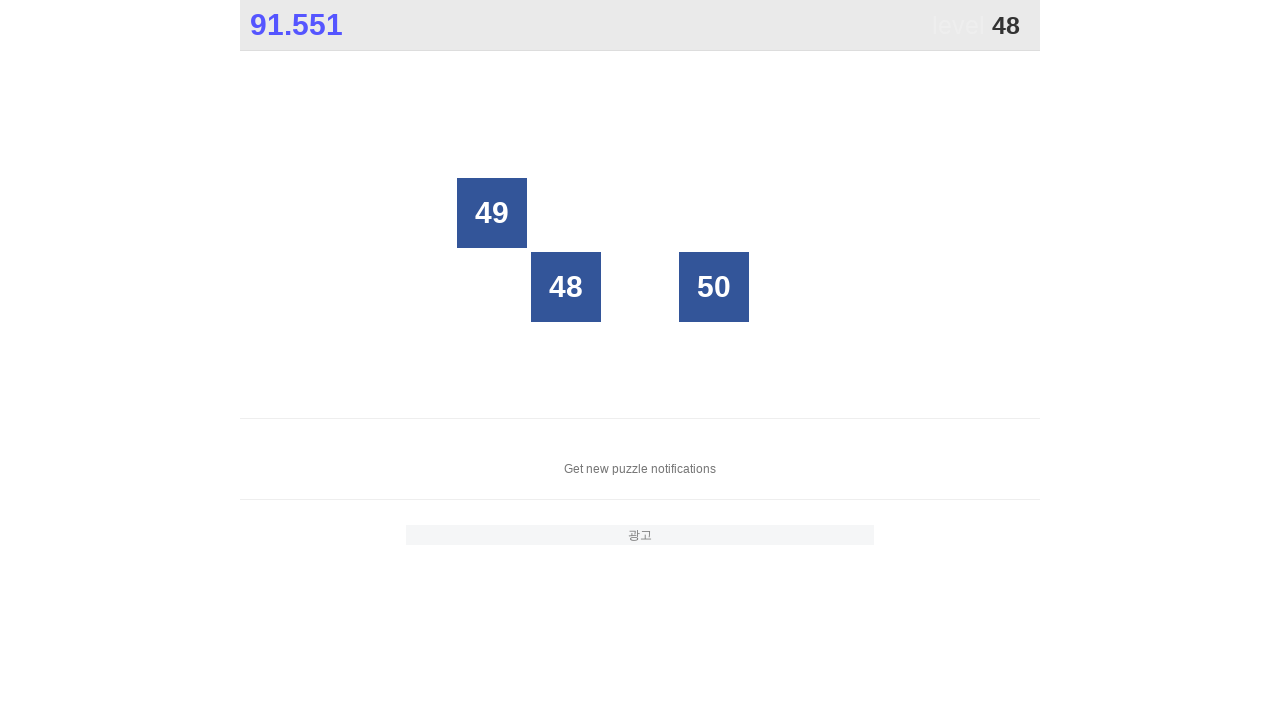

Retrieved text content from grid cell 9
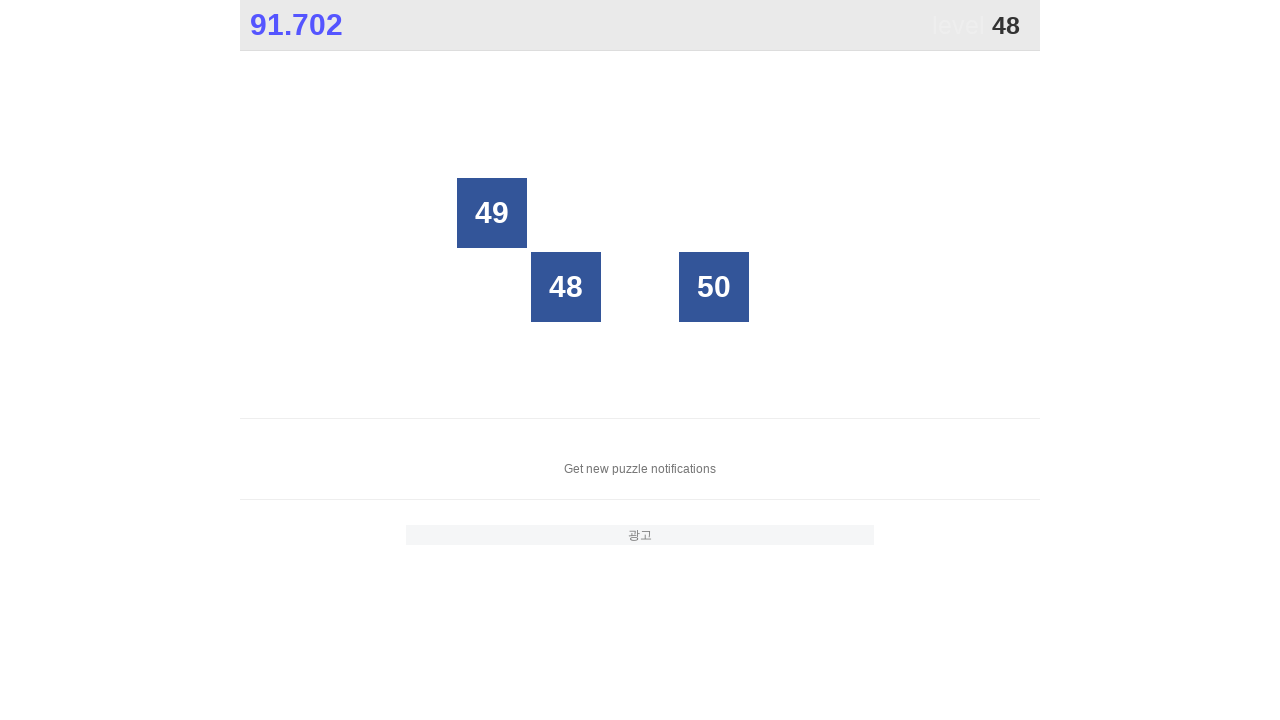

Retrieved text content from grid cell 10
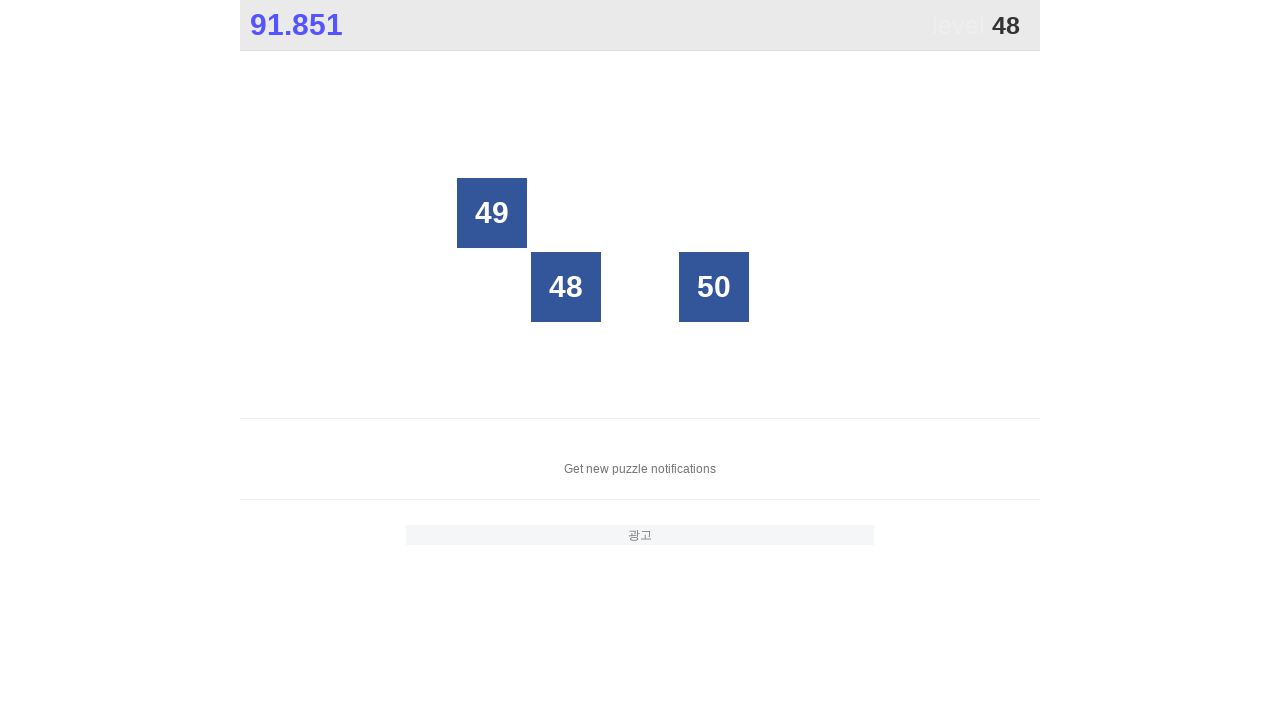

Retrieved text content from grid cell 11
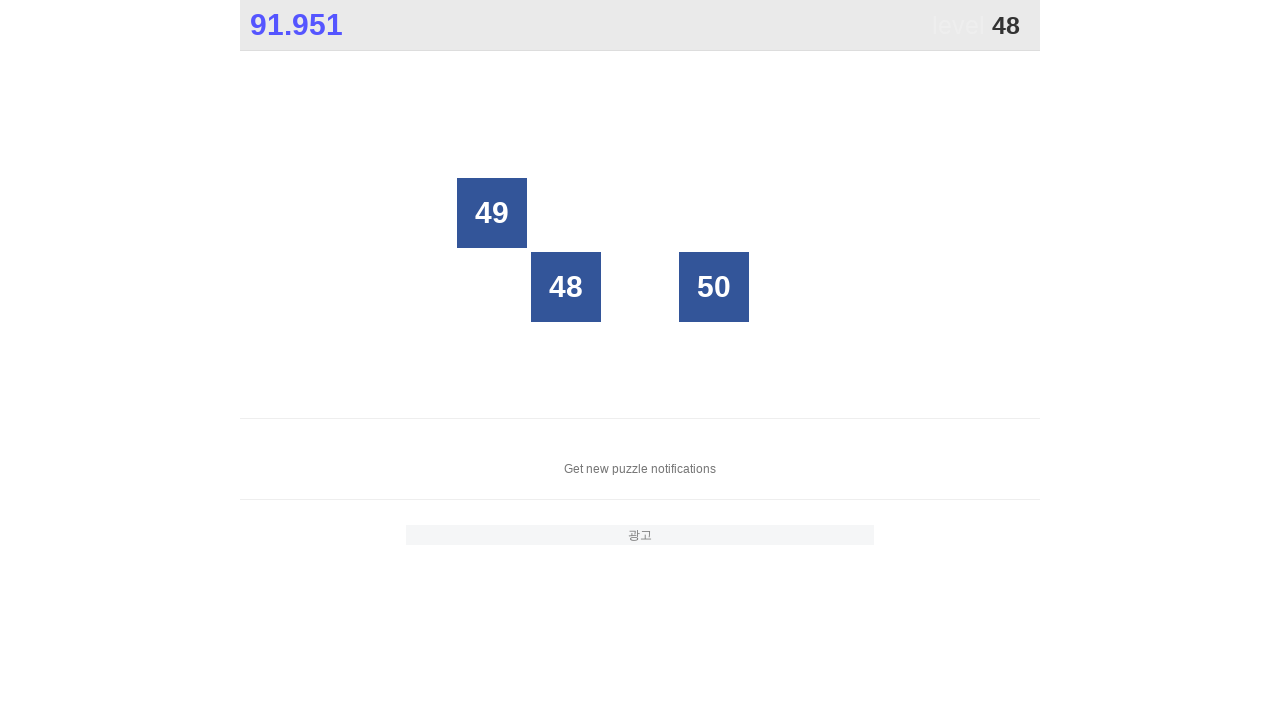

Retrieved text content from grid cell 12
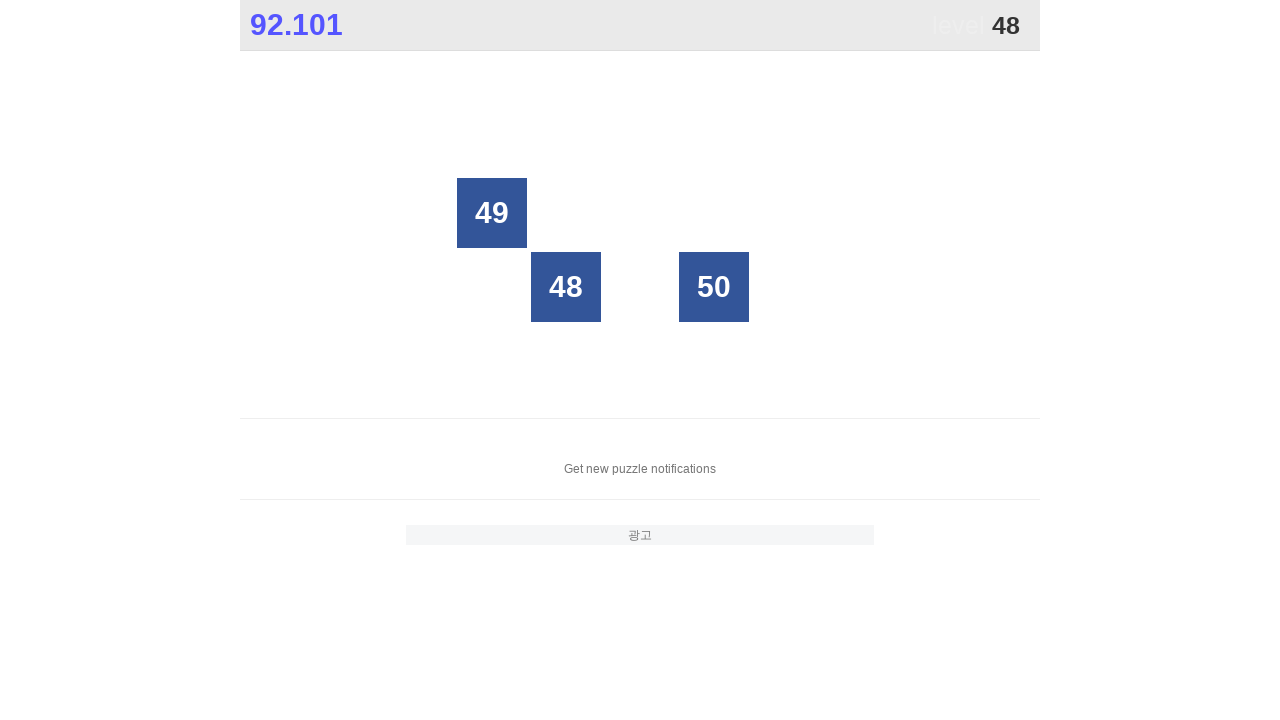

Retrieved text content from grid cell 13
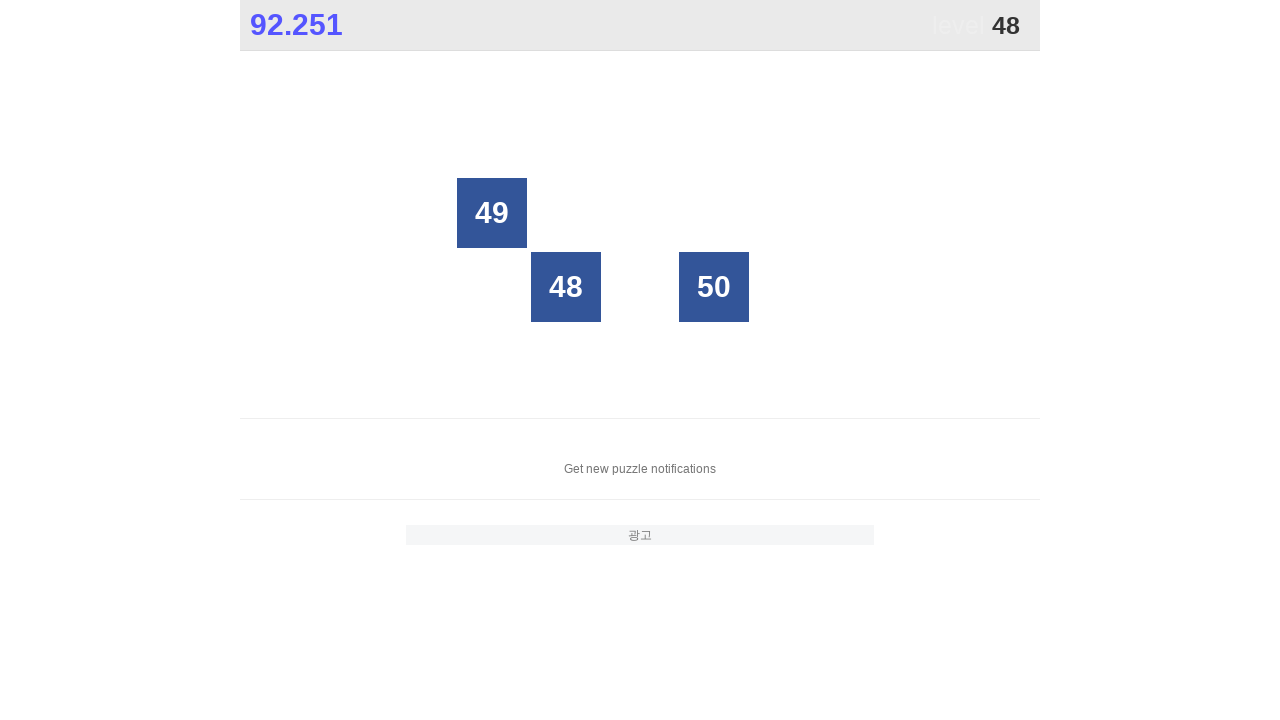

Retrieved text content from grid cell 14
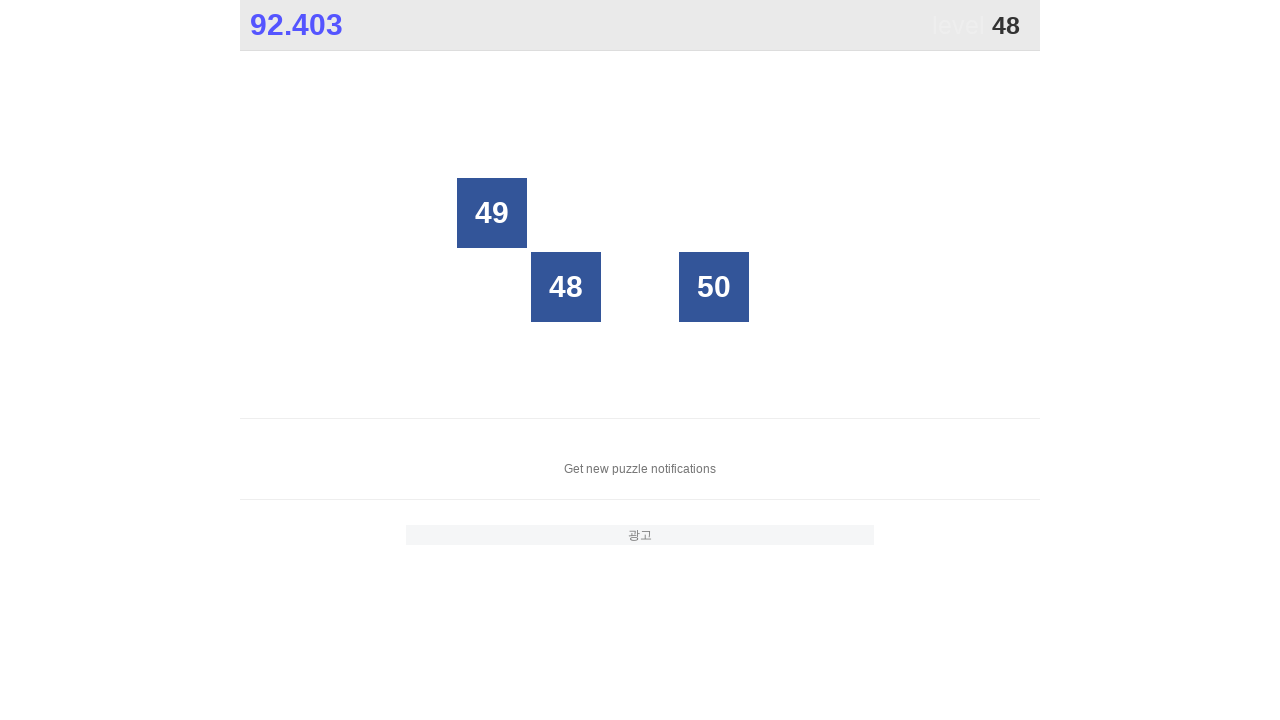

Retrieved text content from grid cell 15
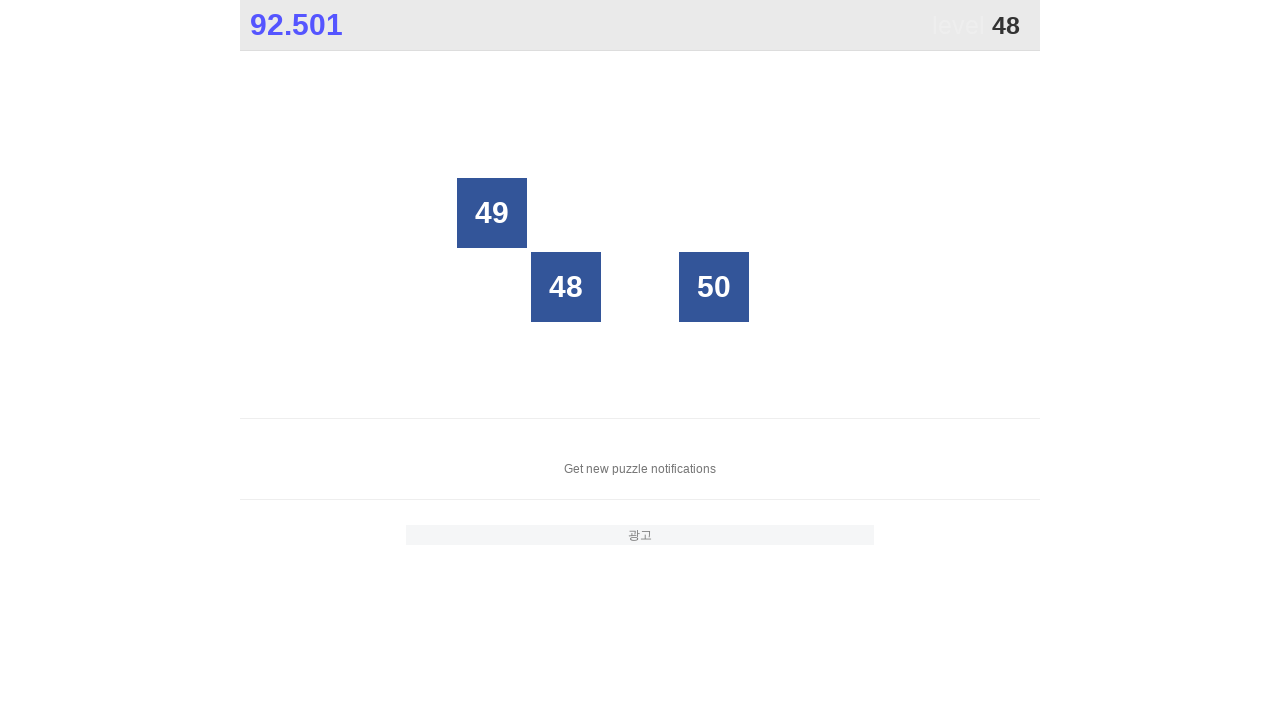

Retrieved text content from grid cell 16
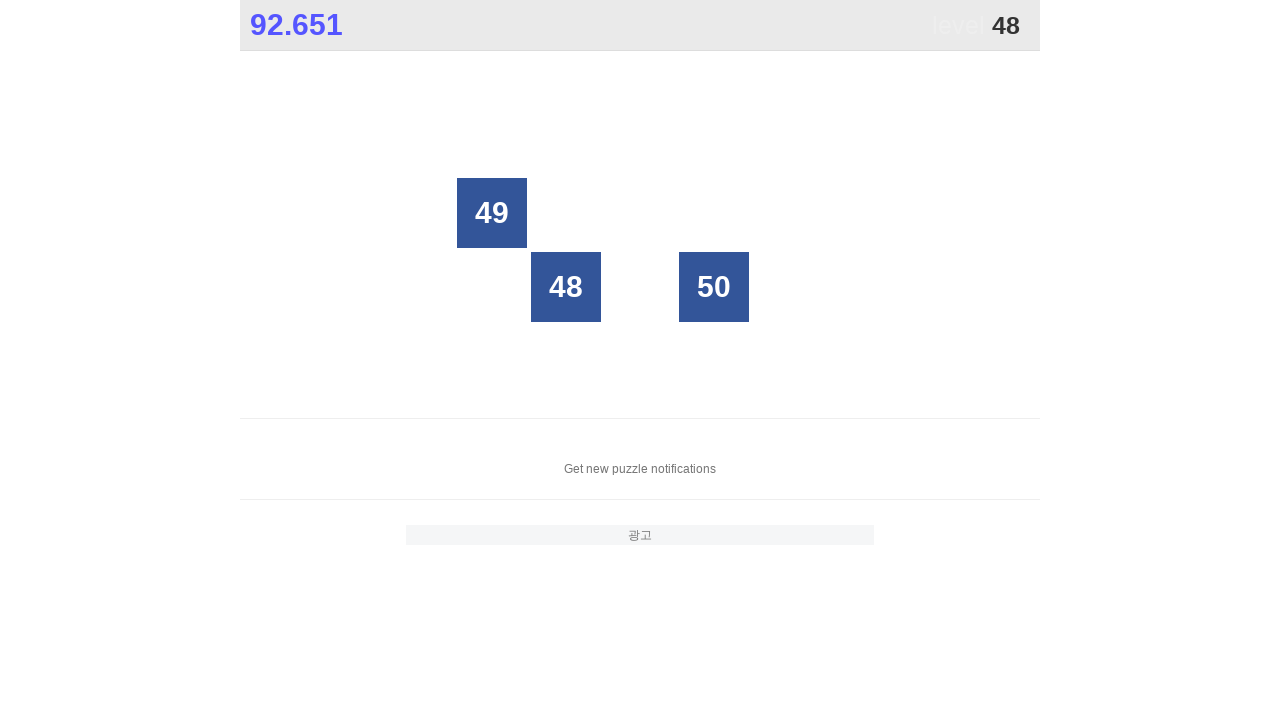

Retrieved text content from grid cell 17
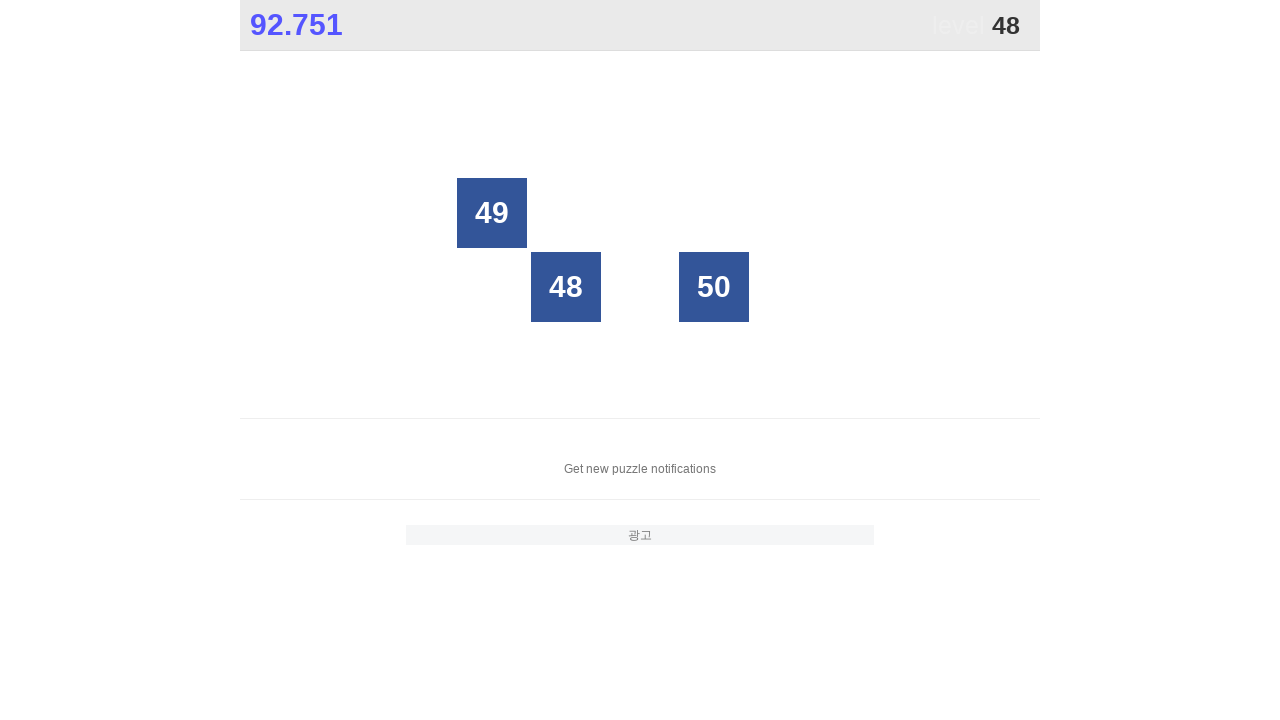

Clicked on number 48 in grid cell 17 at (566, 287) on xpath=//*[@id="grid"]/div[17]
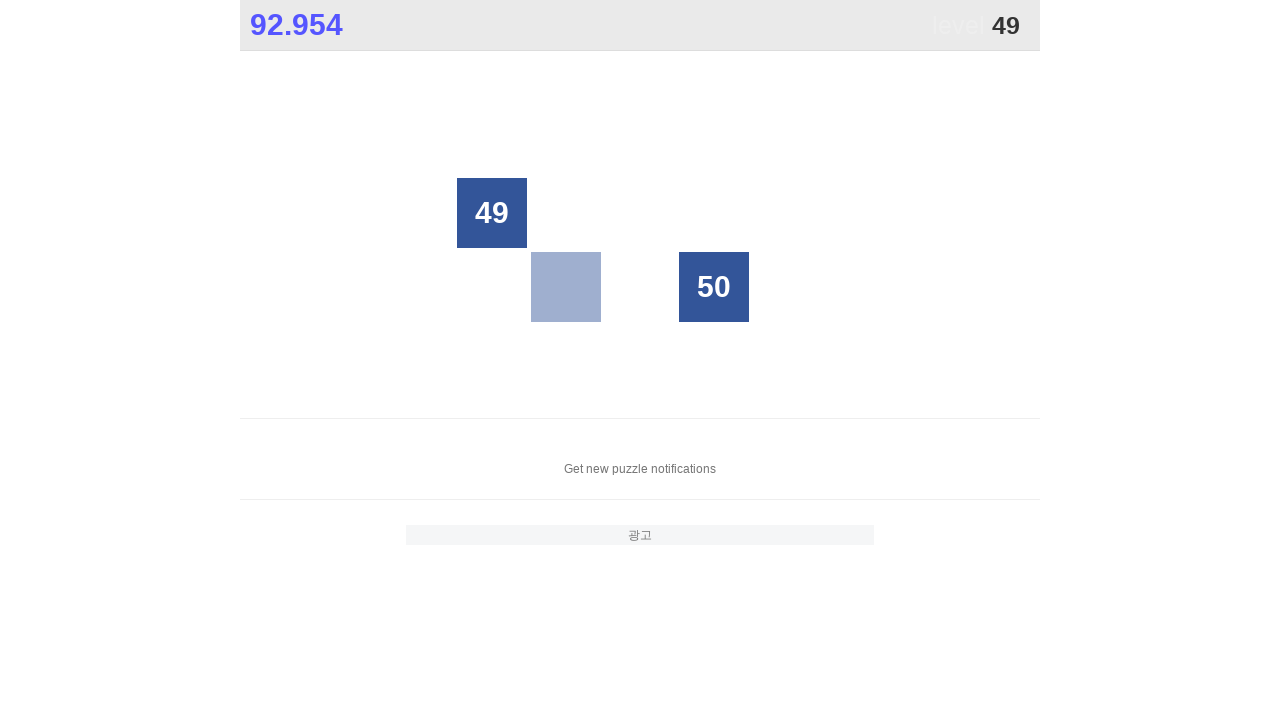

Retrieved text content from grid cell 1
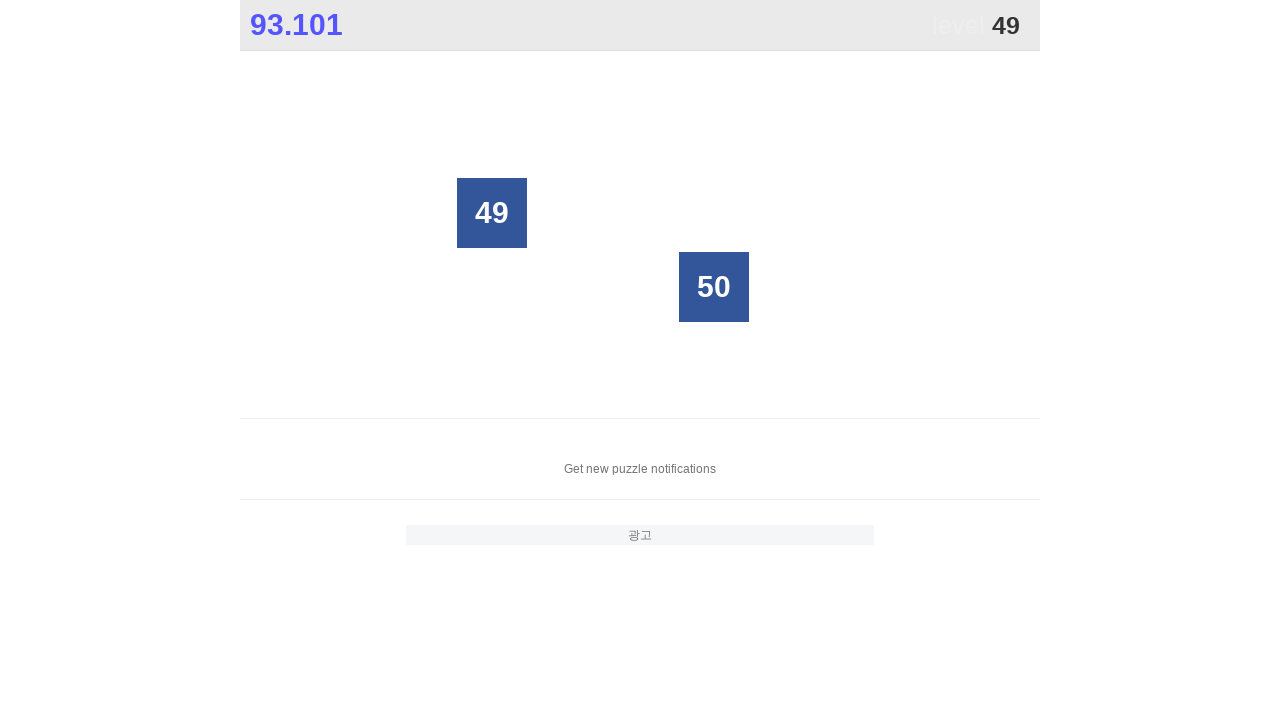

Retrieved text content from grid cell 2
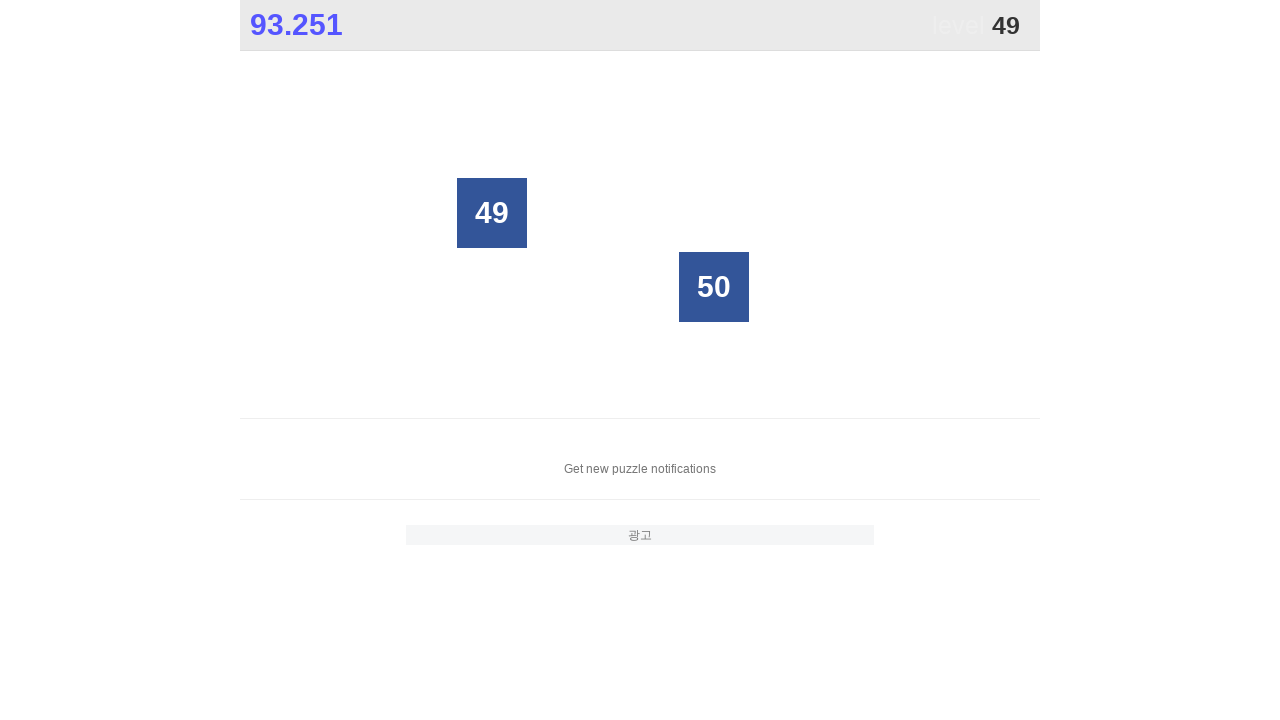

Retrieved text content from grid cell 3
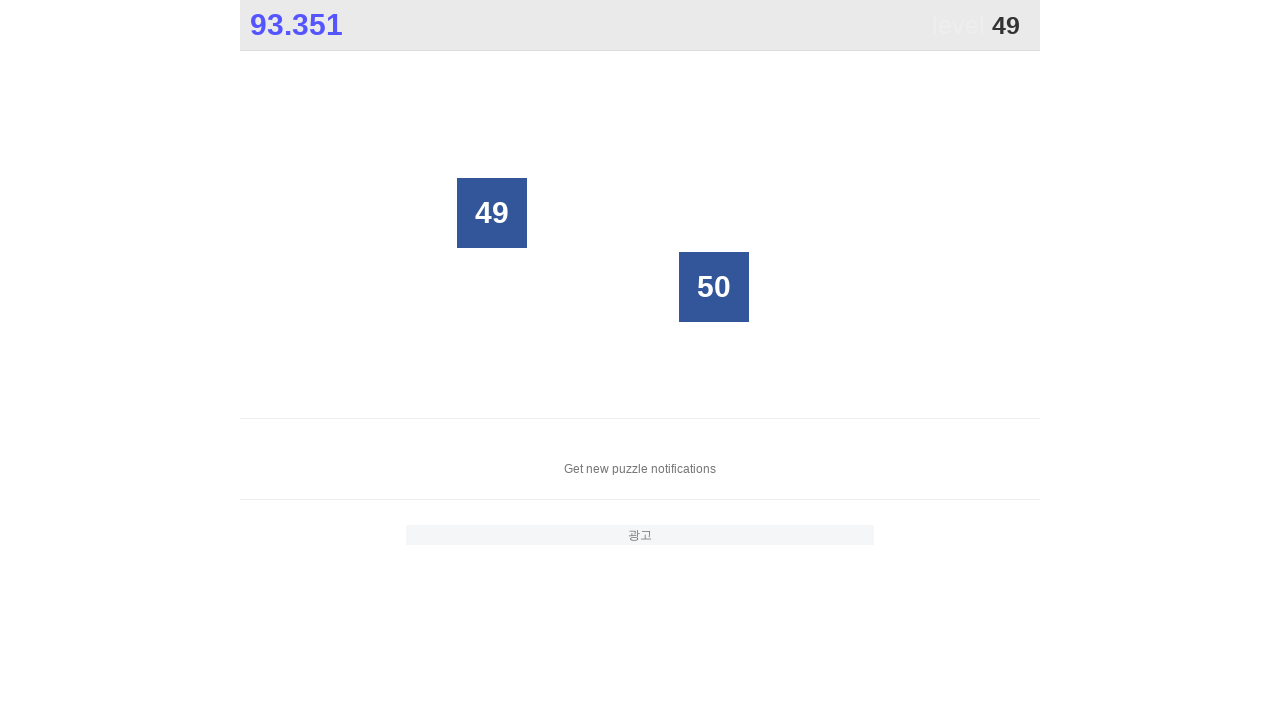

Retrieved text content from grid cell 4
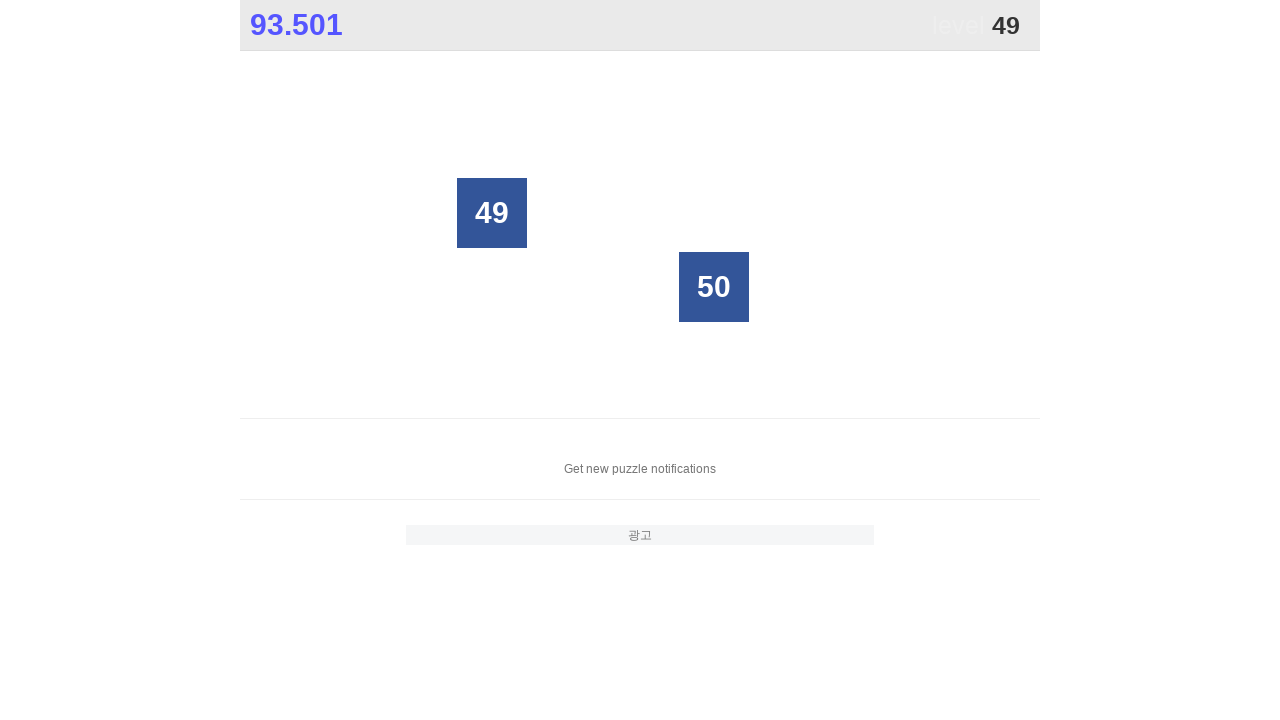

Retrieved text content from grid cell 5
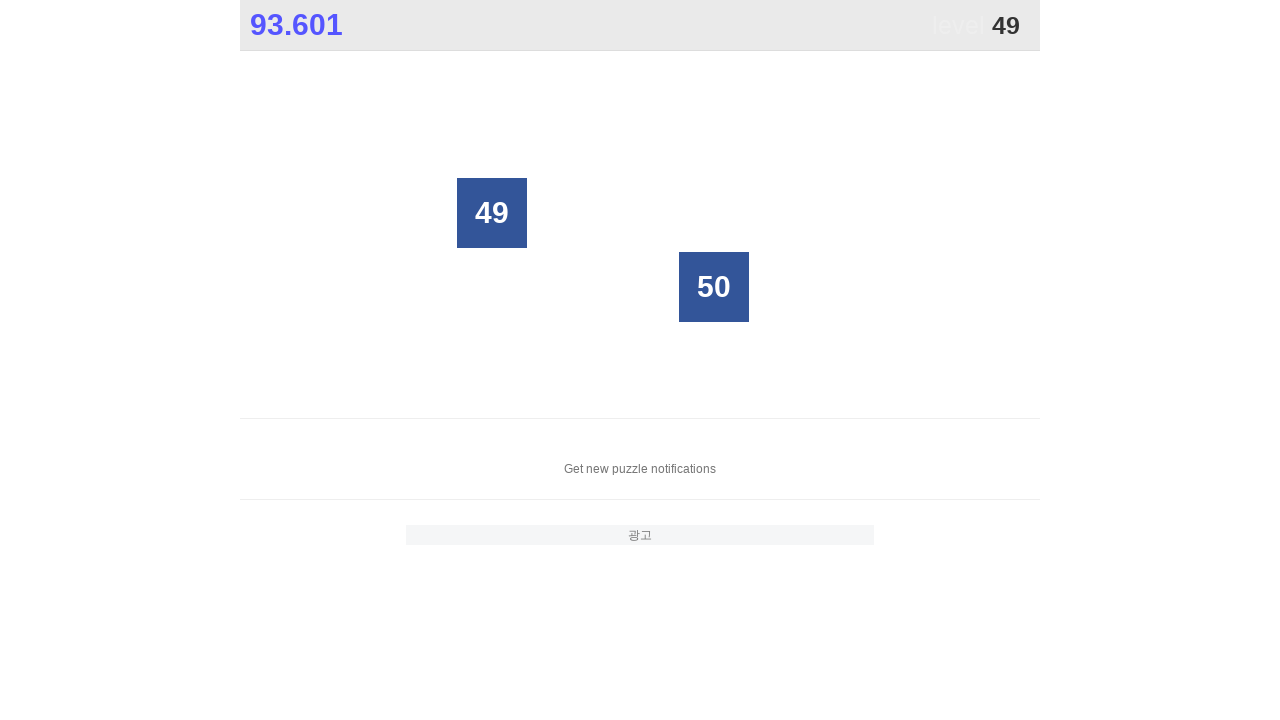

Retrieved text content from grid cell 6
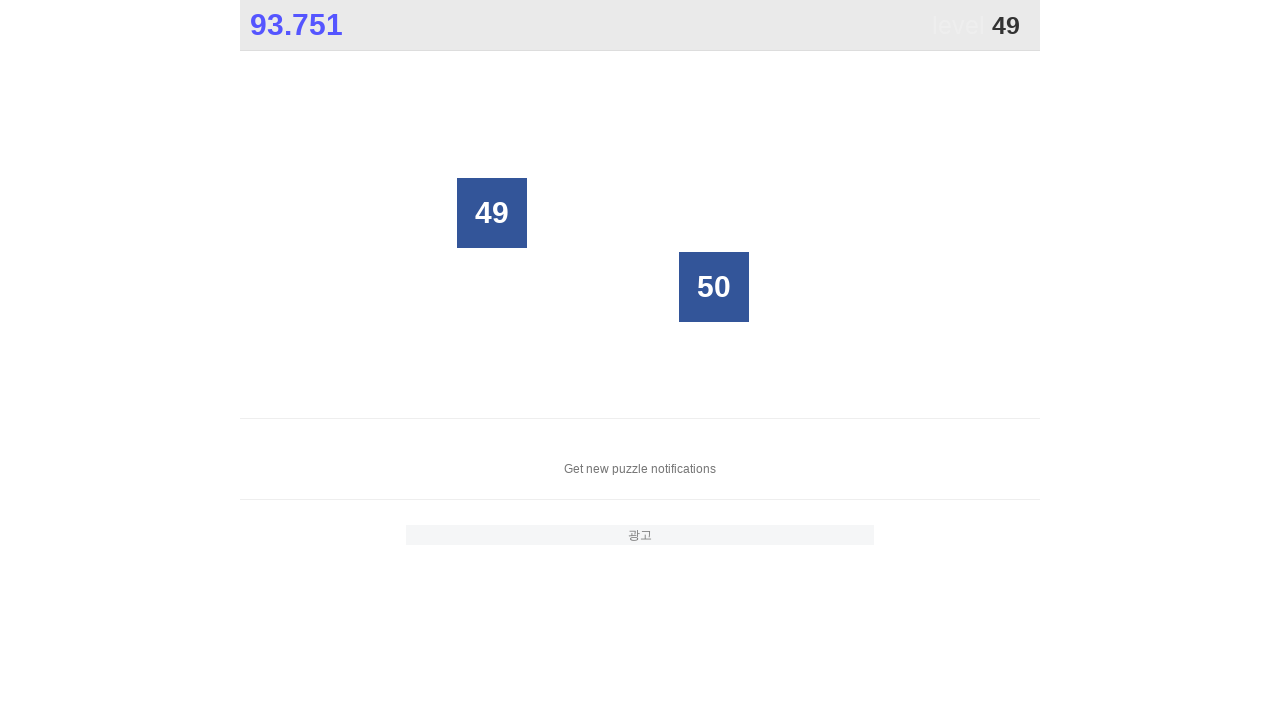

Retrieved text content from grid cell 7
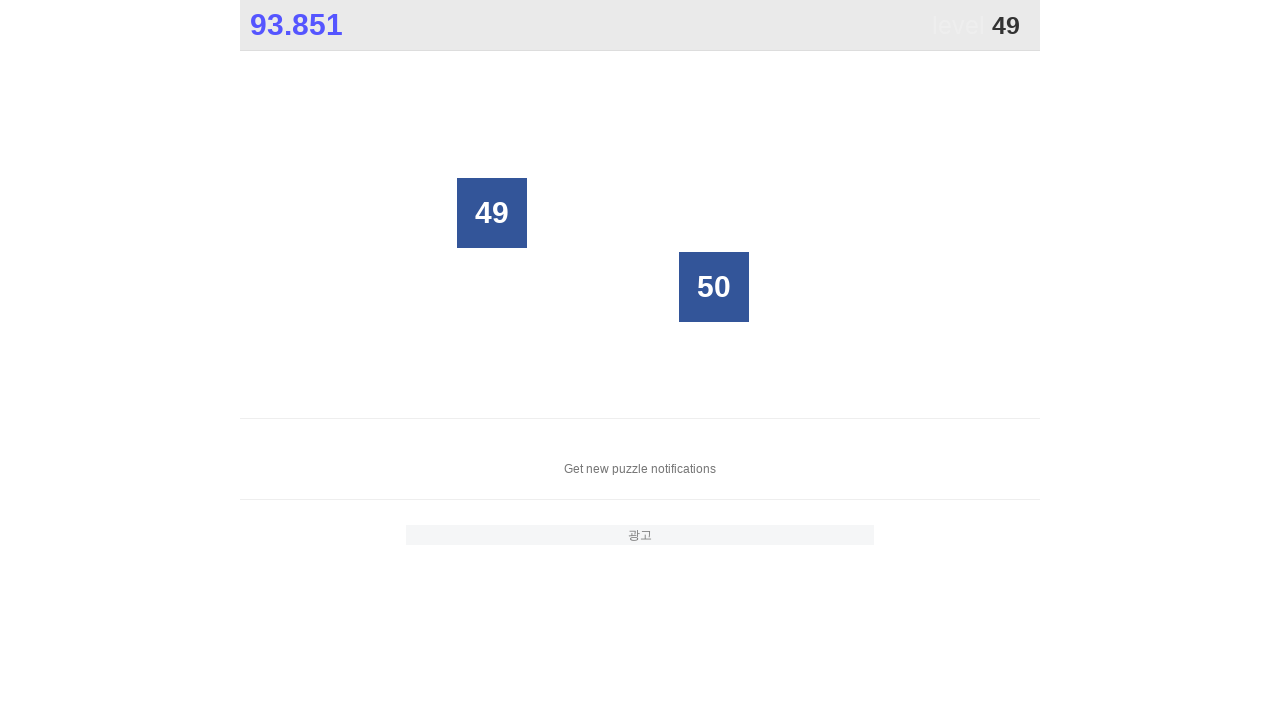

Retrieved text content from grid cell 8
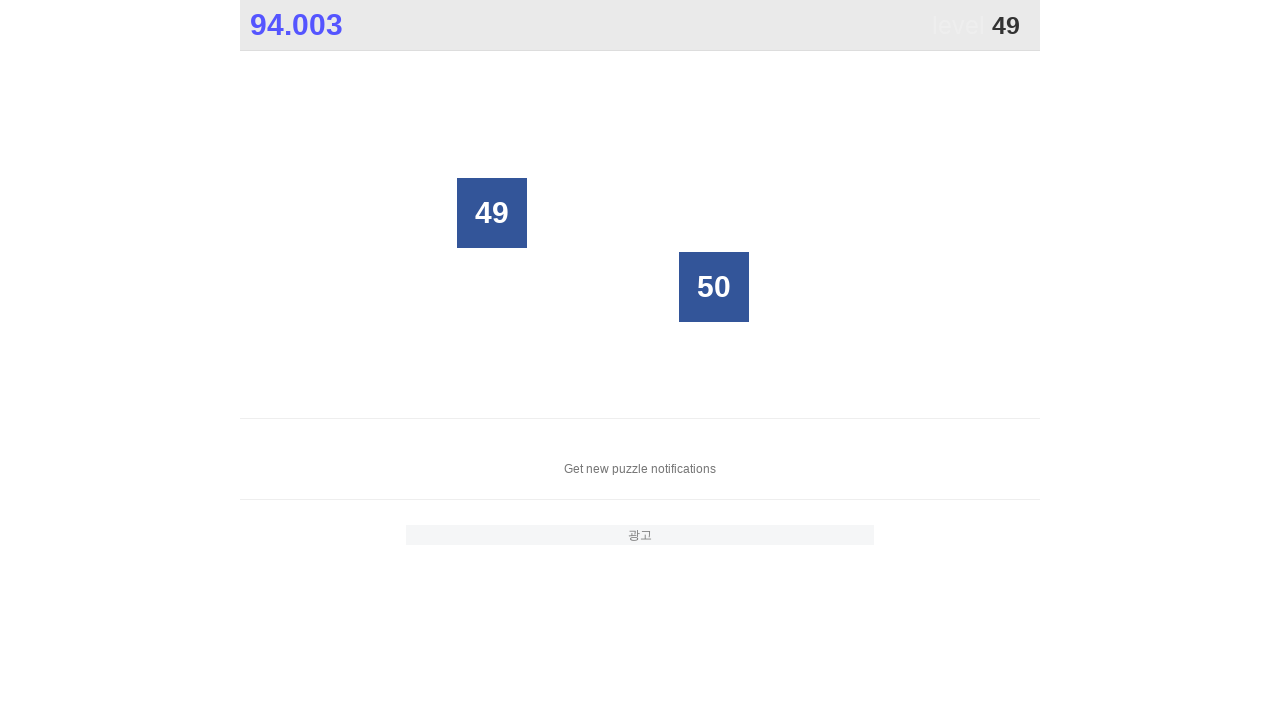

Retrieved text content from grid cell 9
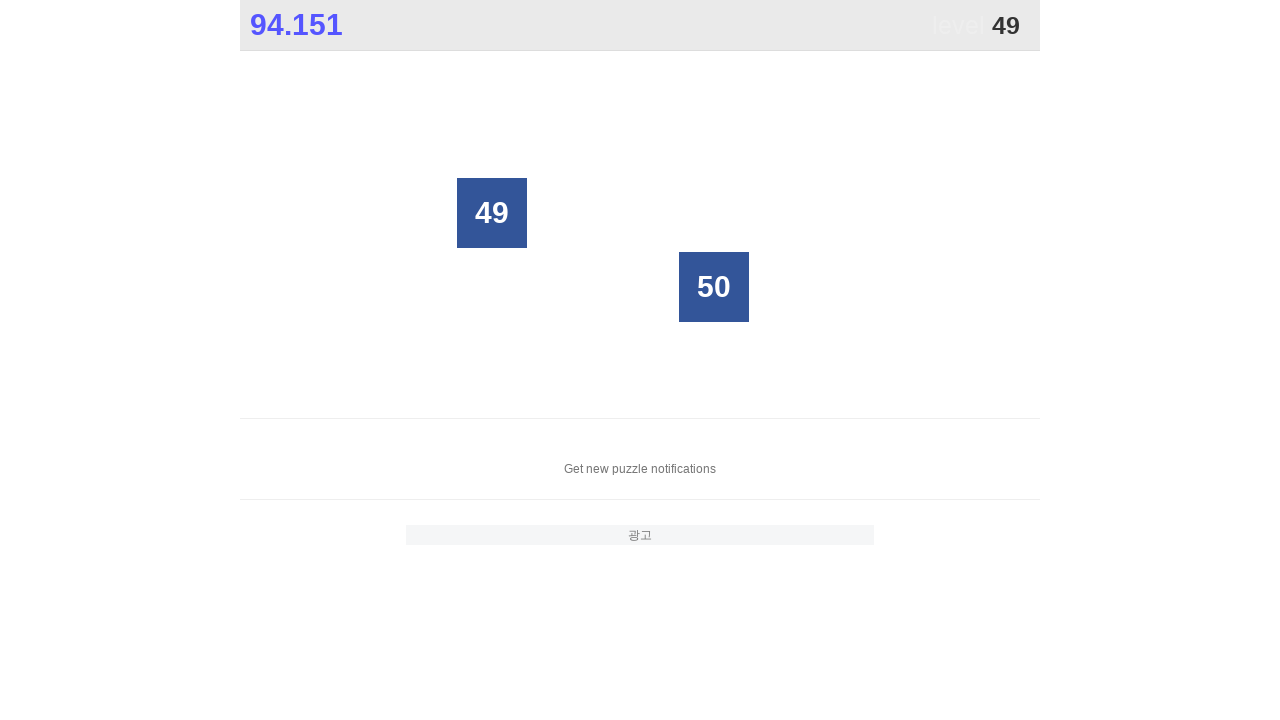

Retrieved text content from grid cell 10
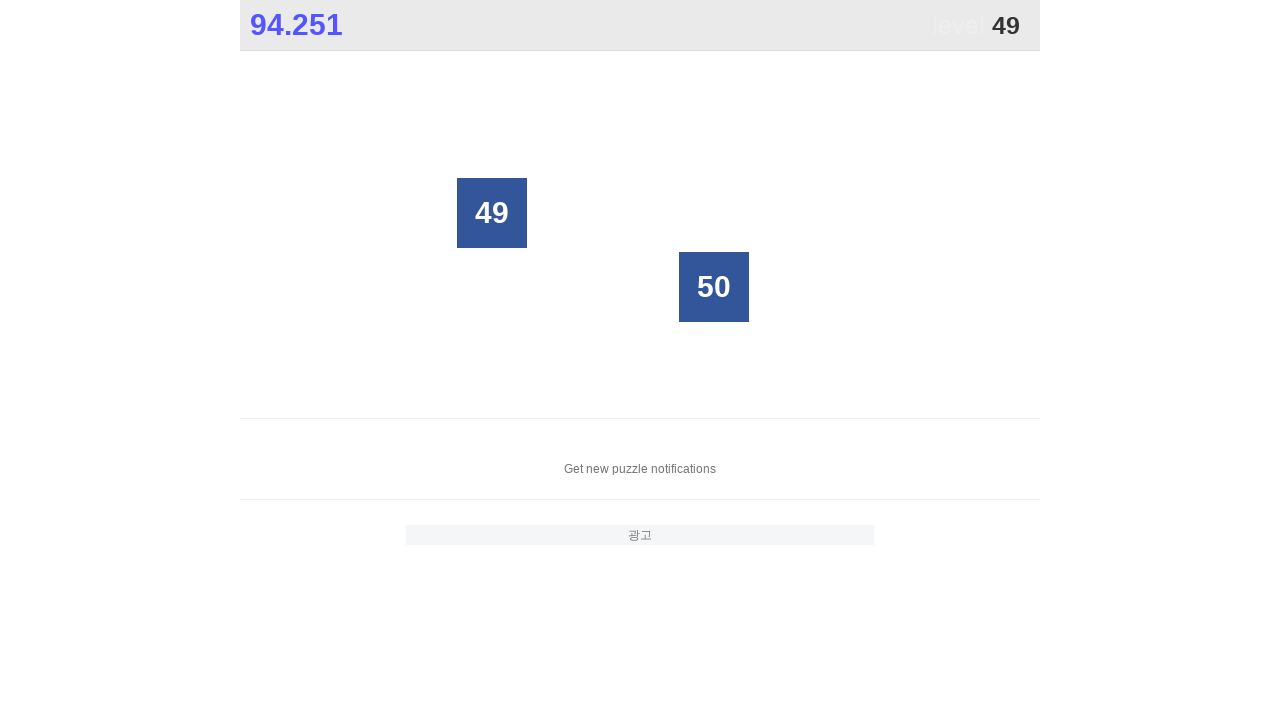

Retrieved text content from grid cell 11
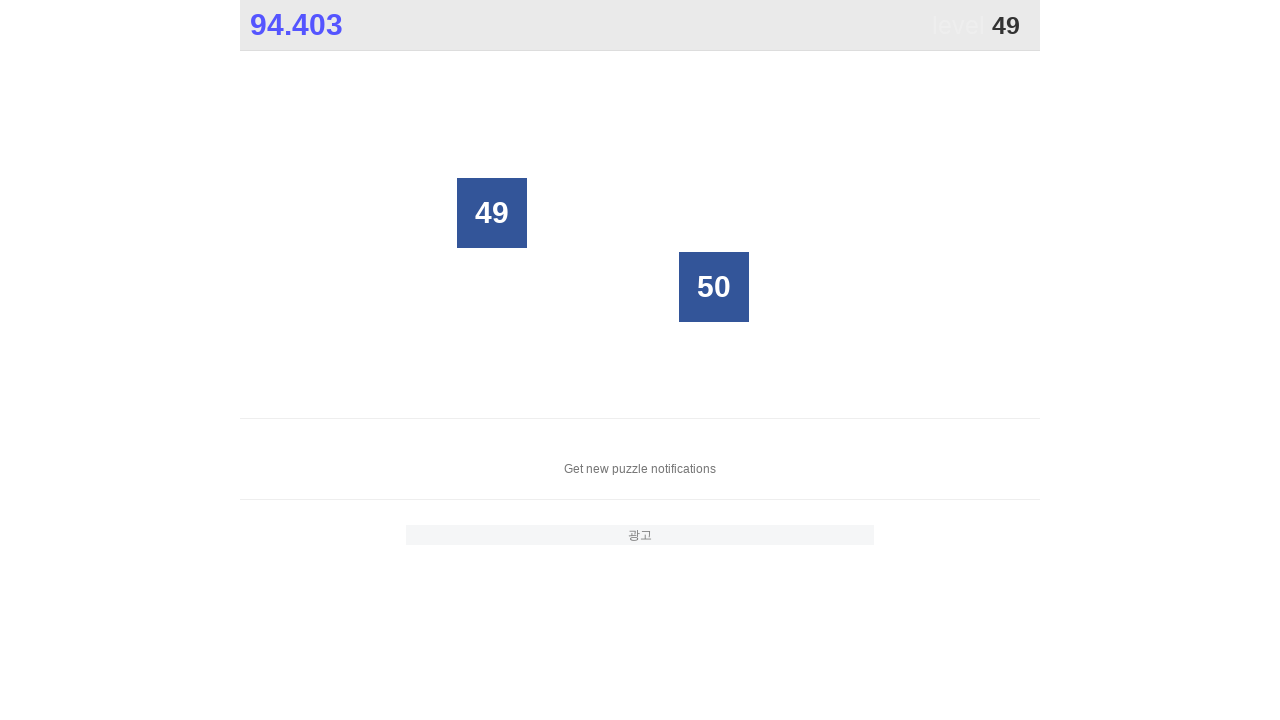

Clicked on number 49 in grid cell 11 at (492, 213) on xpath=//*[@id="grid"]/div[11]
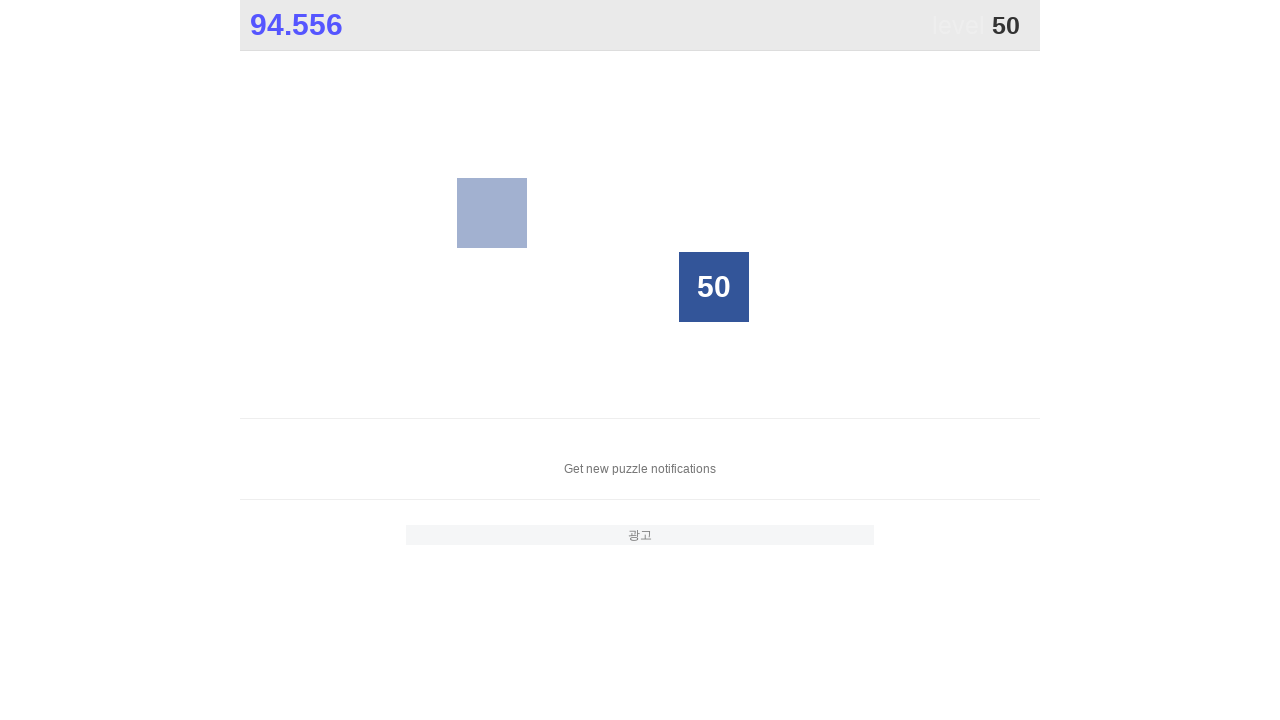

Retrieved text content from grid cell 1
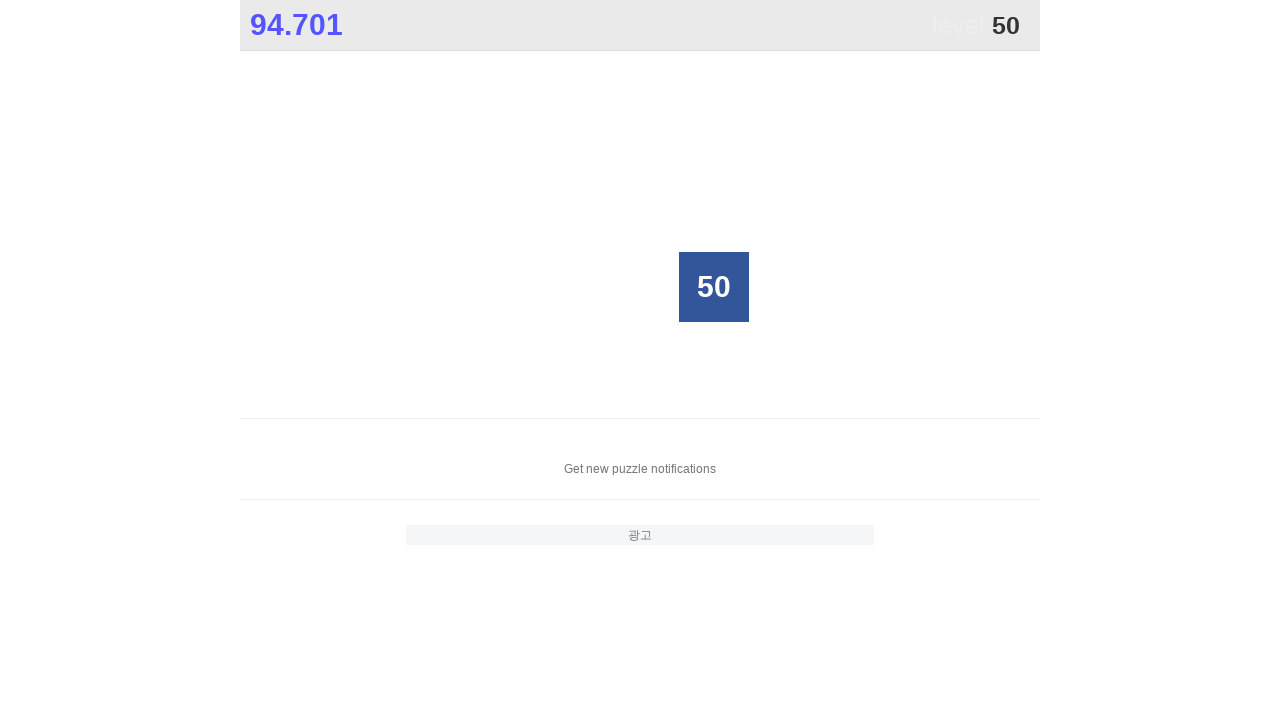

Retrieved text content from grid cell 2
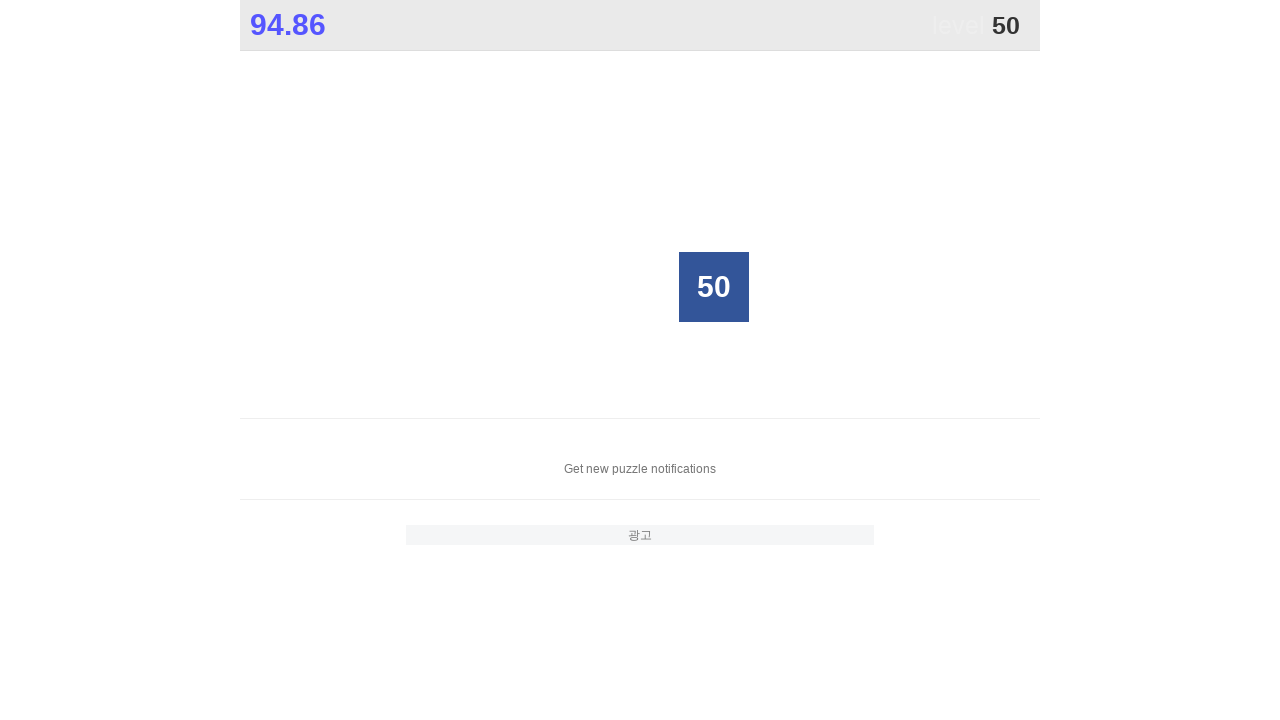

Retrieved text content from grid cell 3
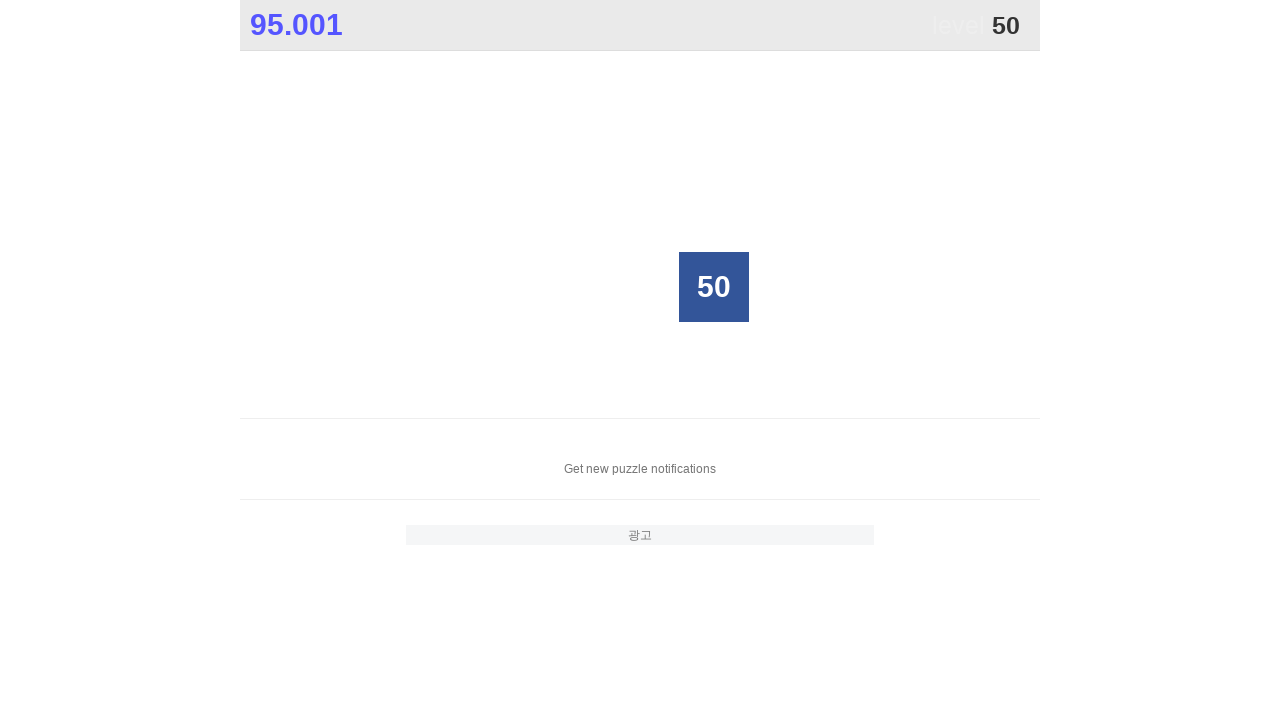

Retrieved text content from grid cell 4
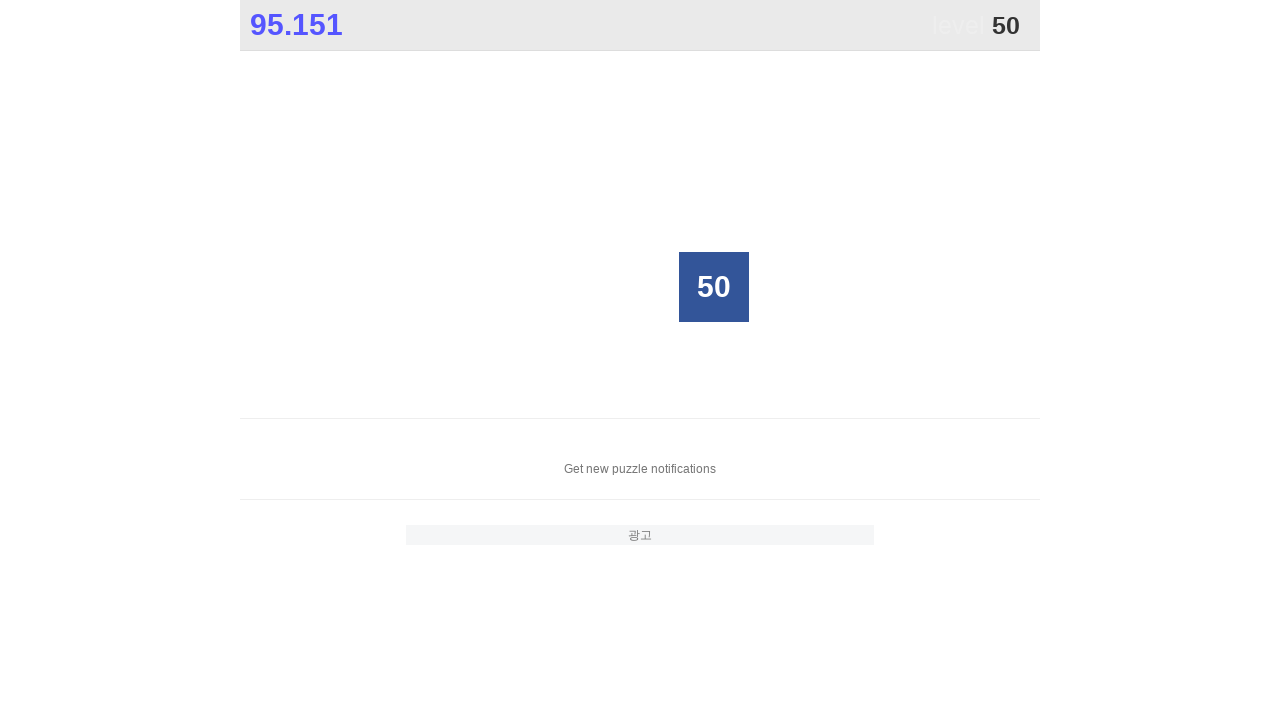

Retrieved text content from grid cell 5
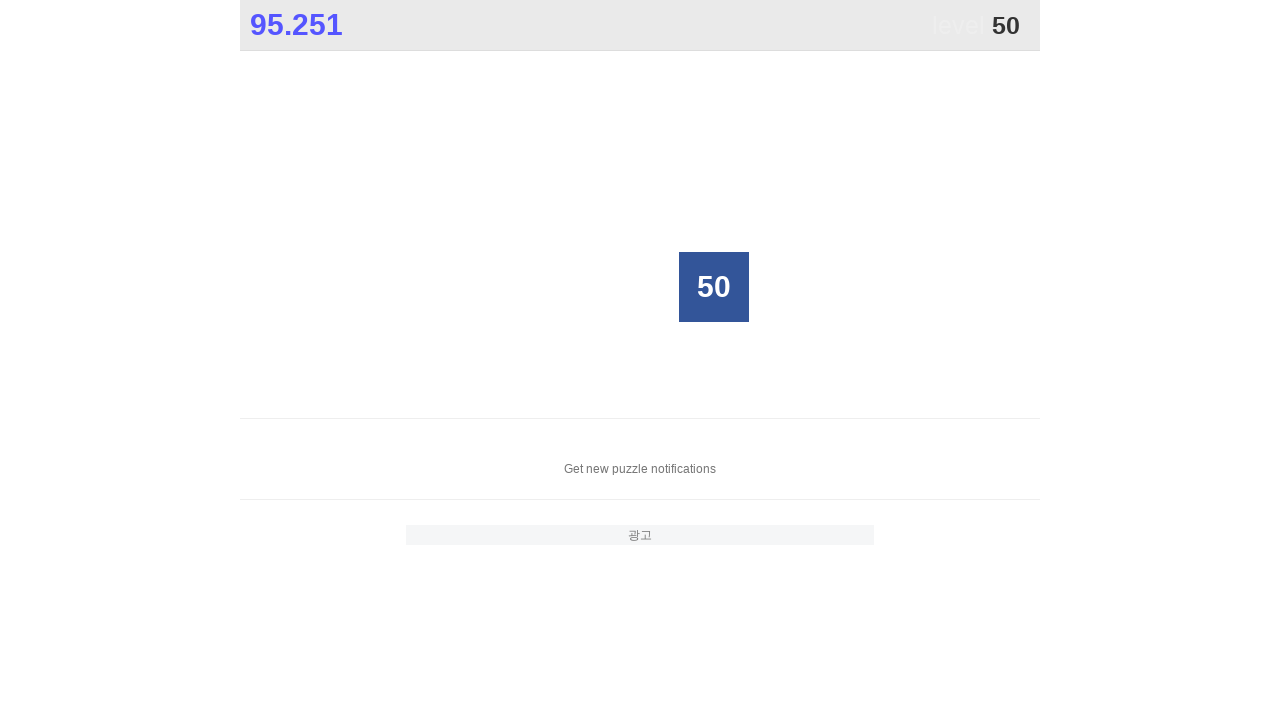

Retrieved text content from grid cell 6
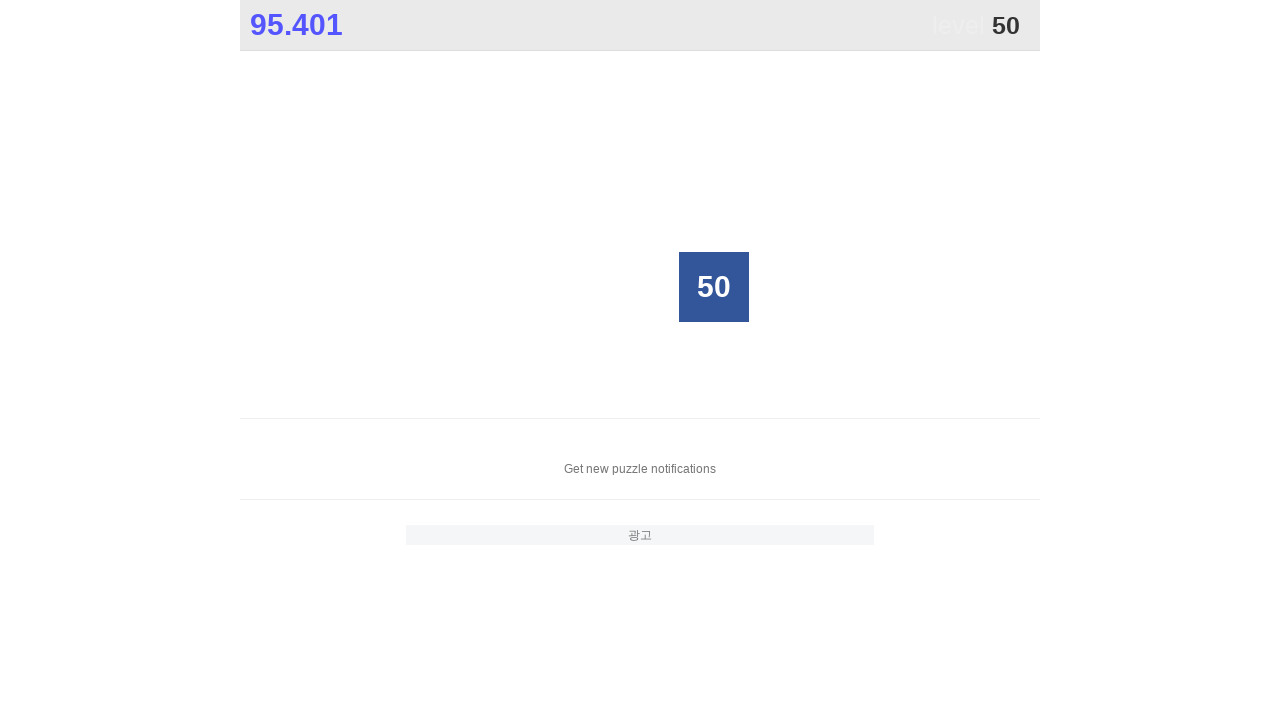

Retrieved text content from grid cell 7
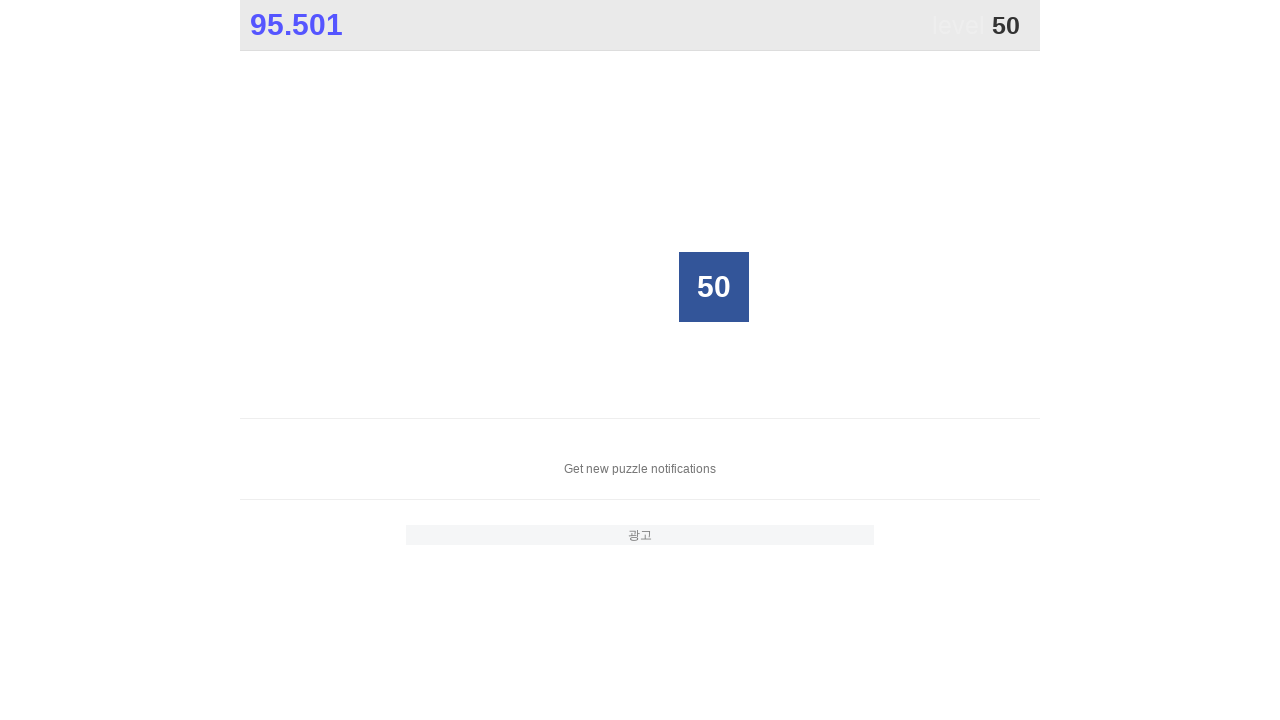

Retrieved text content from grid cell 8
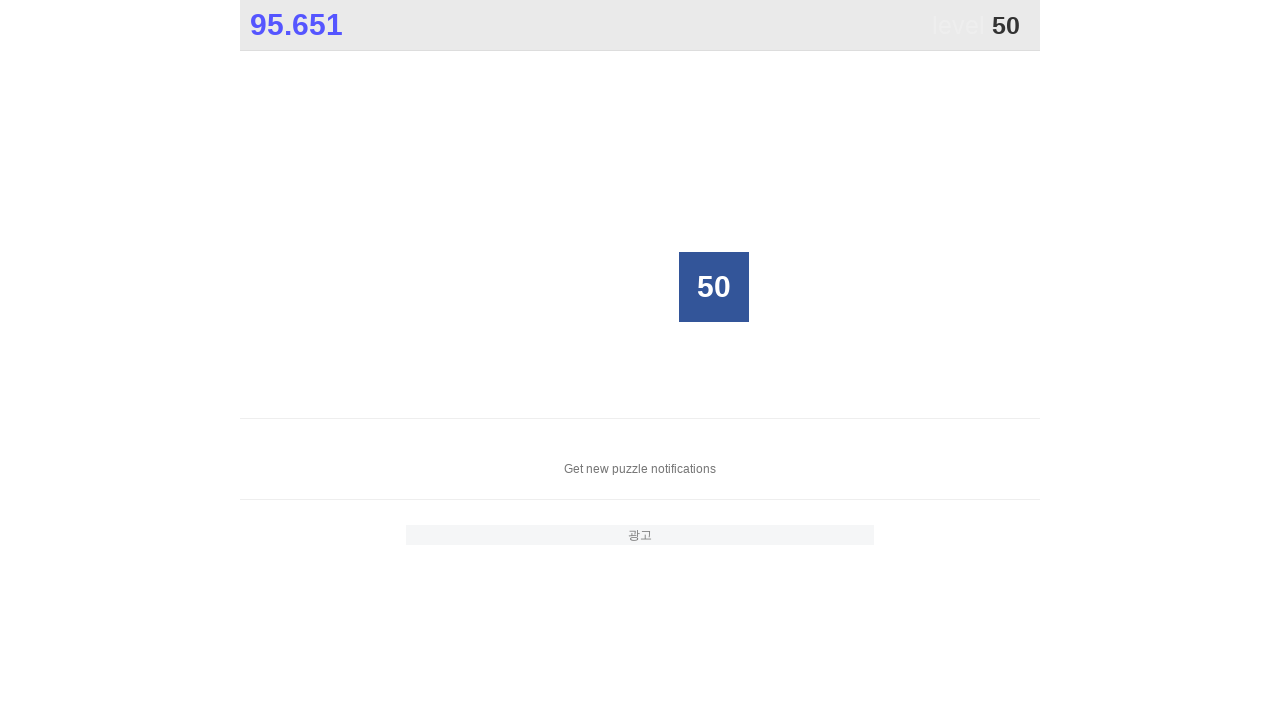

Retrieved text content from grid cell 9
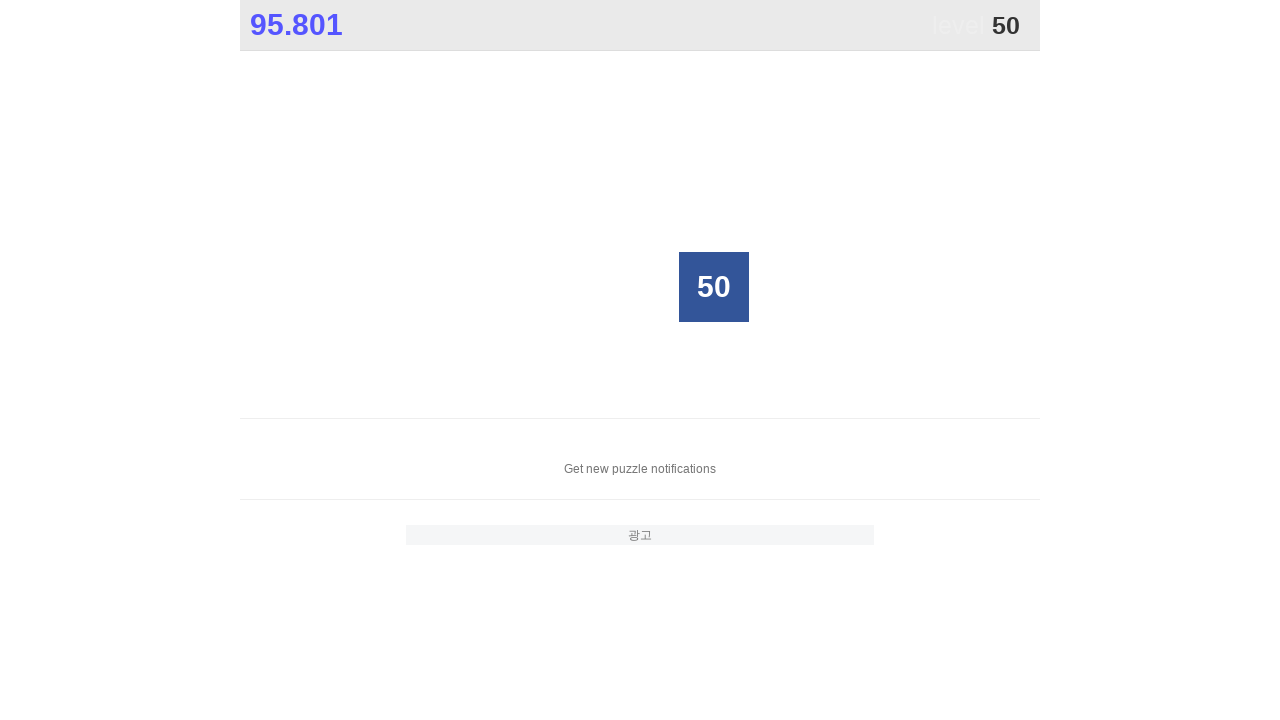

Retrieved text content from grid cell 10
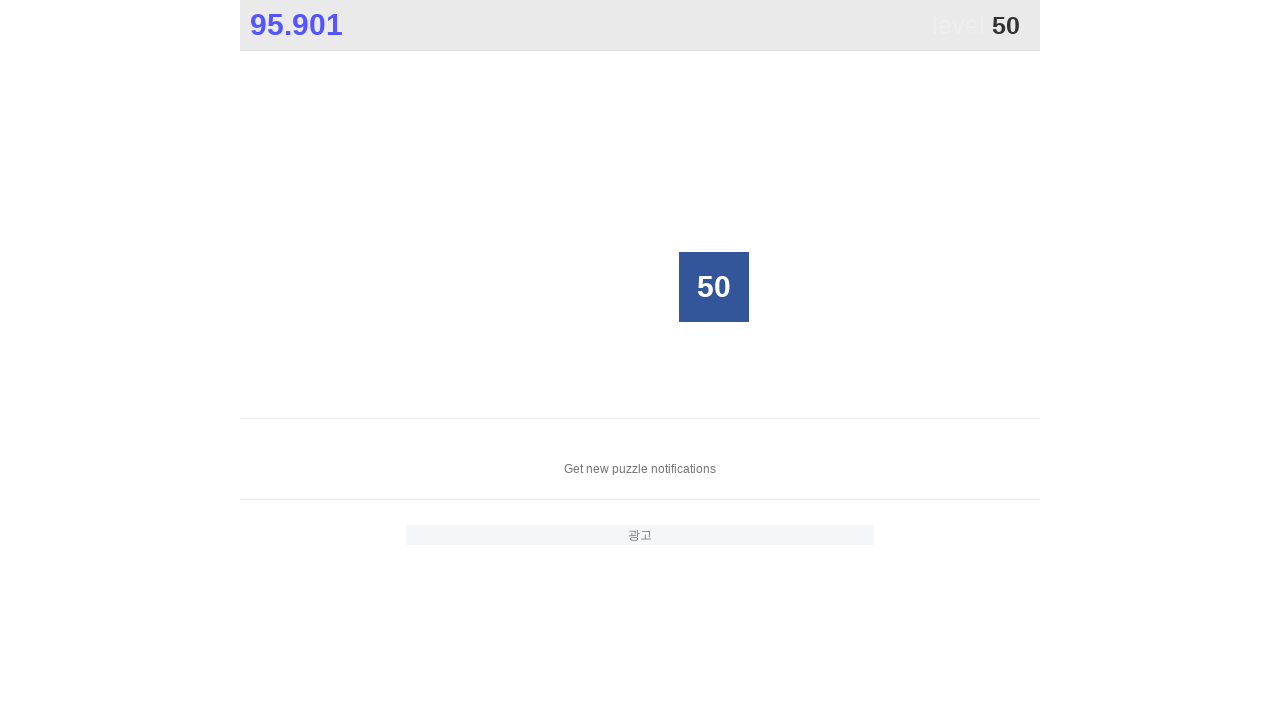

Retrieved text content from grid cell 11
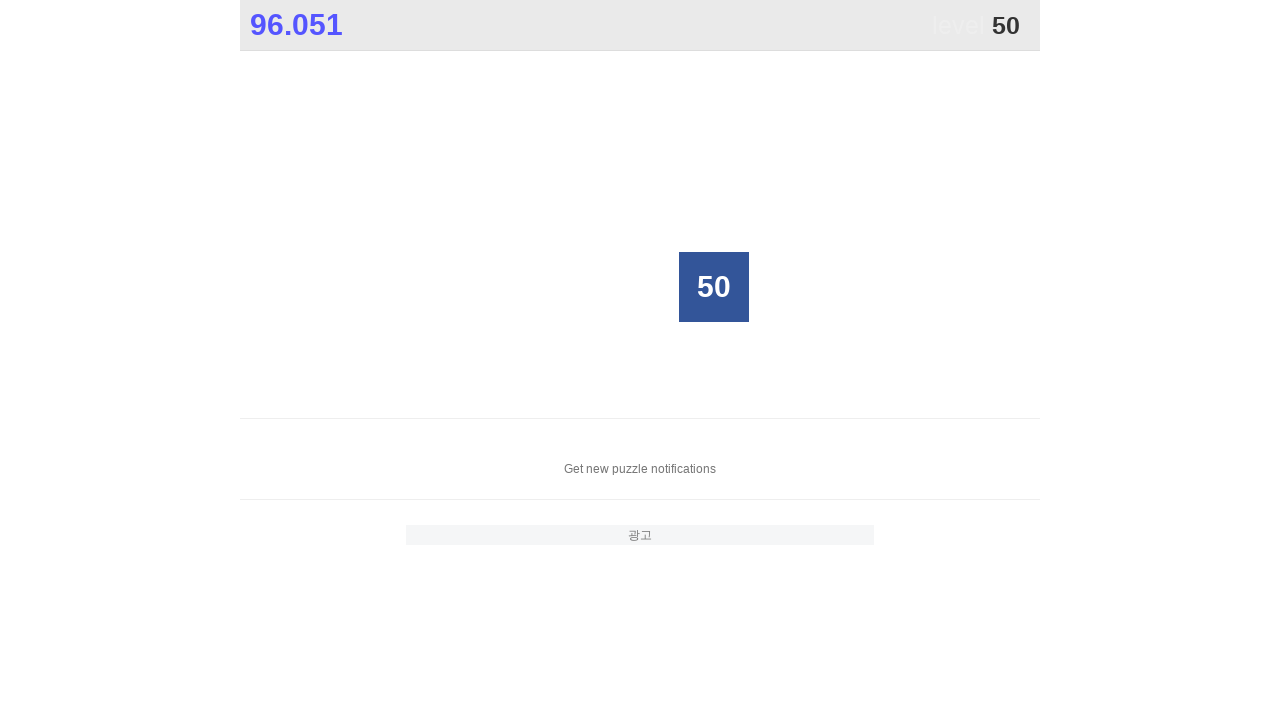

Retrieved text content from grid cell 12
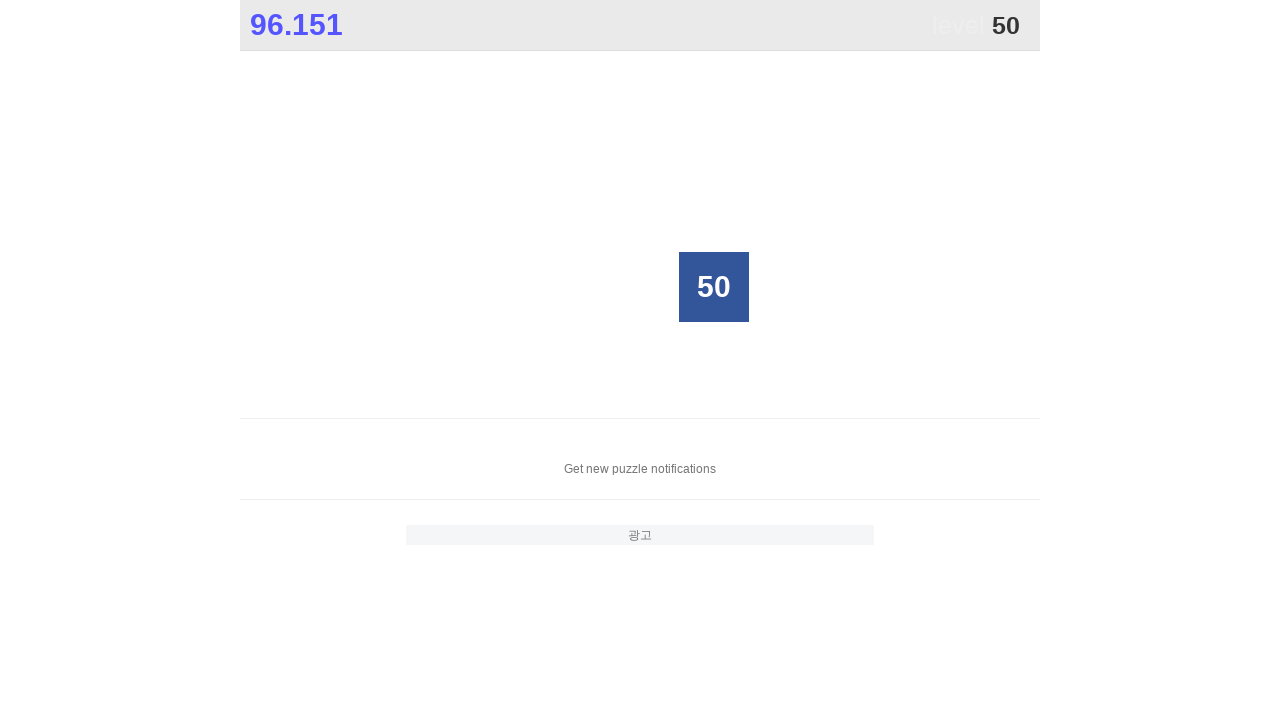

Retrieved text content from grid cell 13
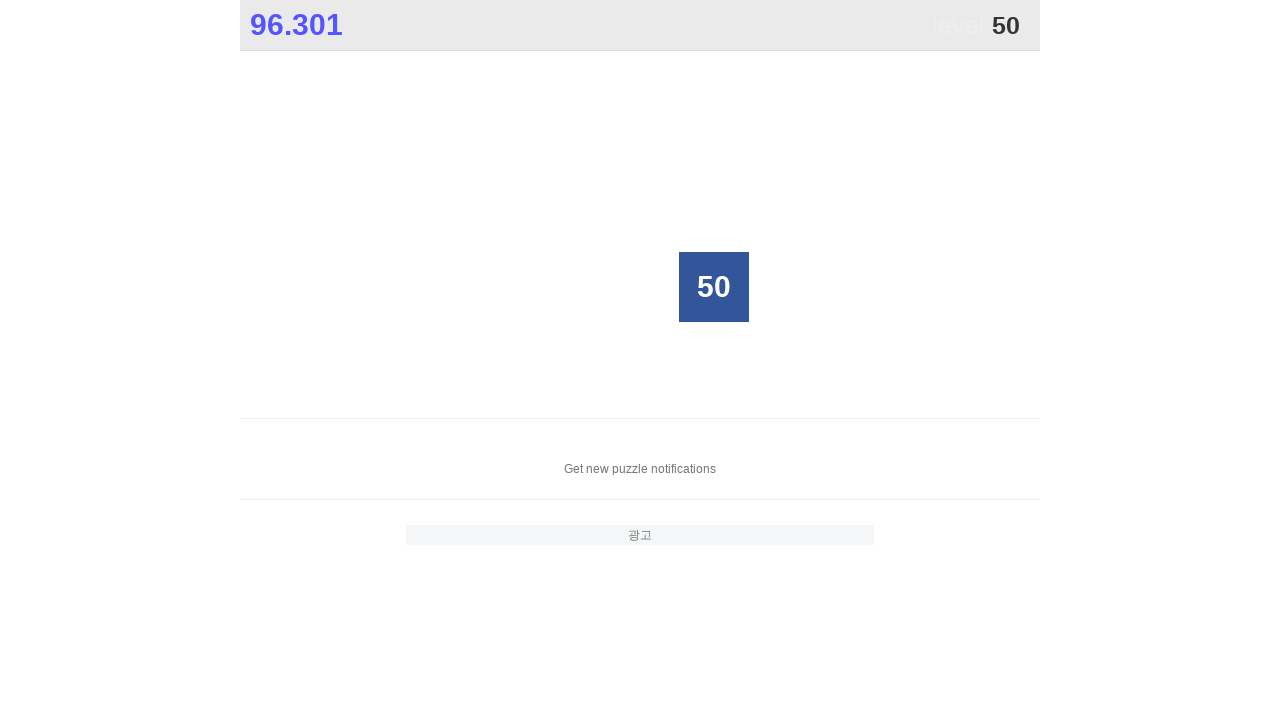

Retrieved text content from grid cell 14
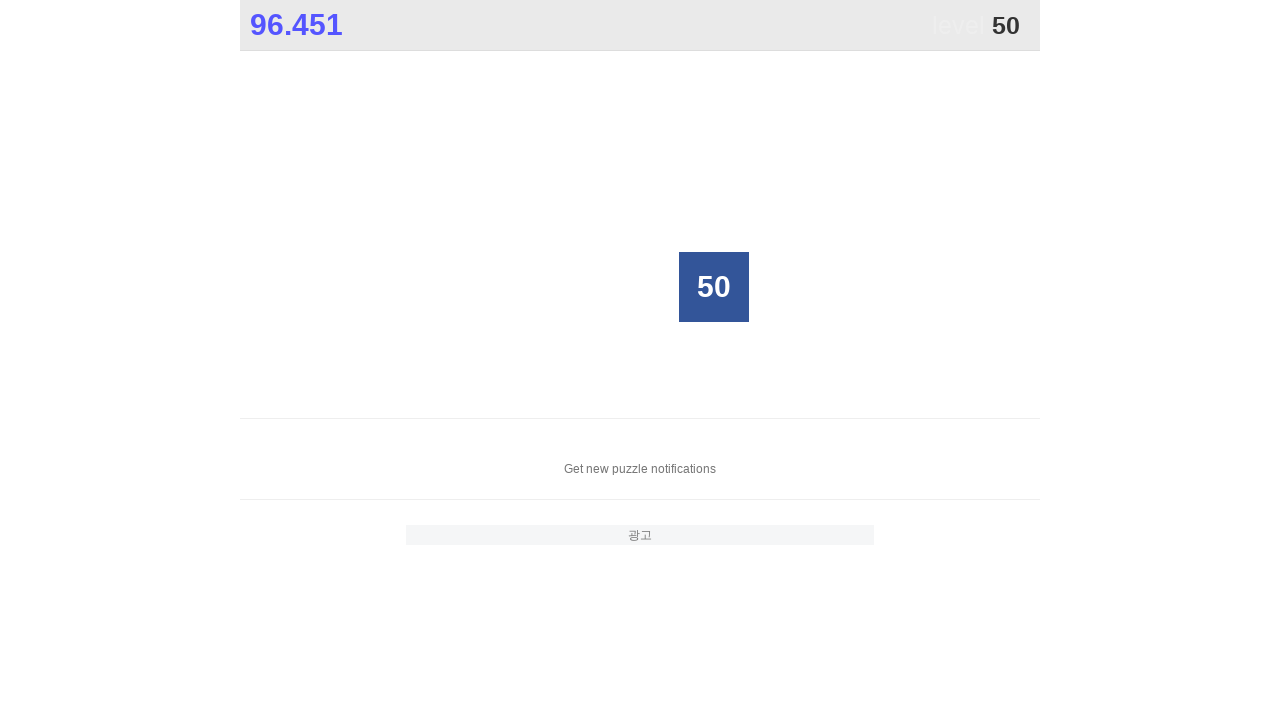

Retrieved text content from grid cell 15
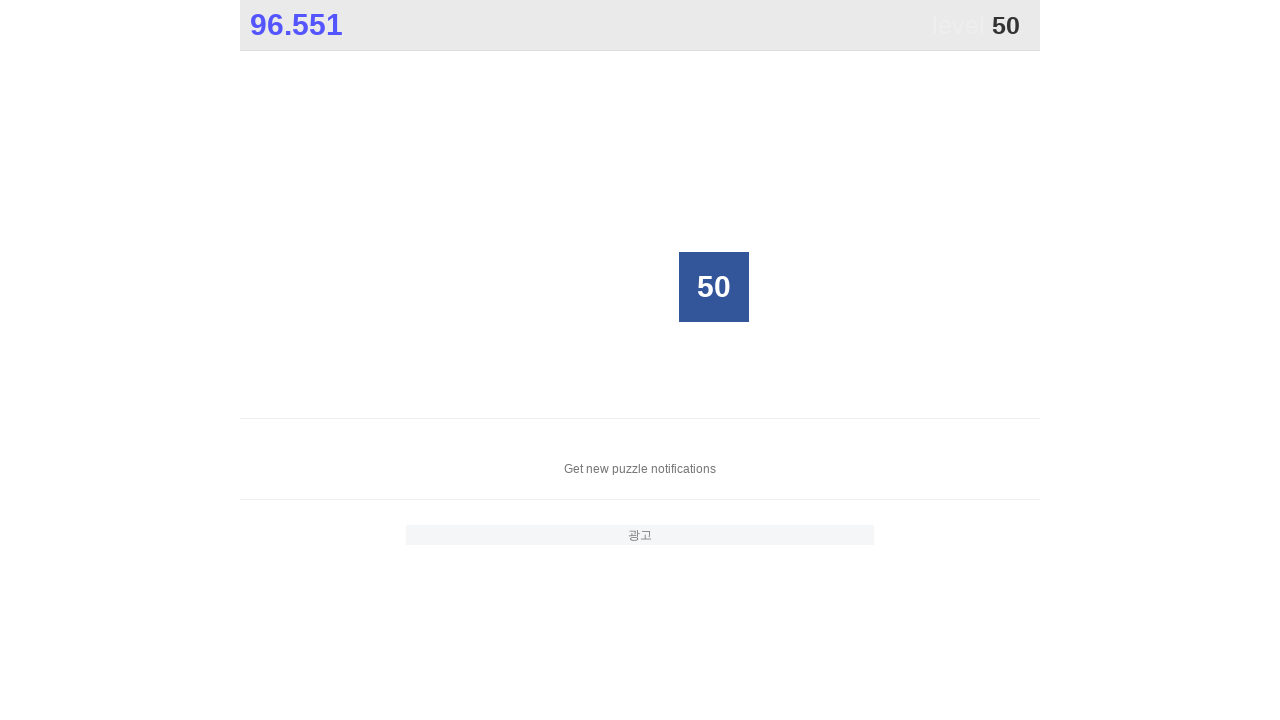

Retrieved text content from grid cell 16
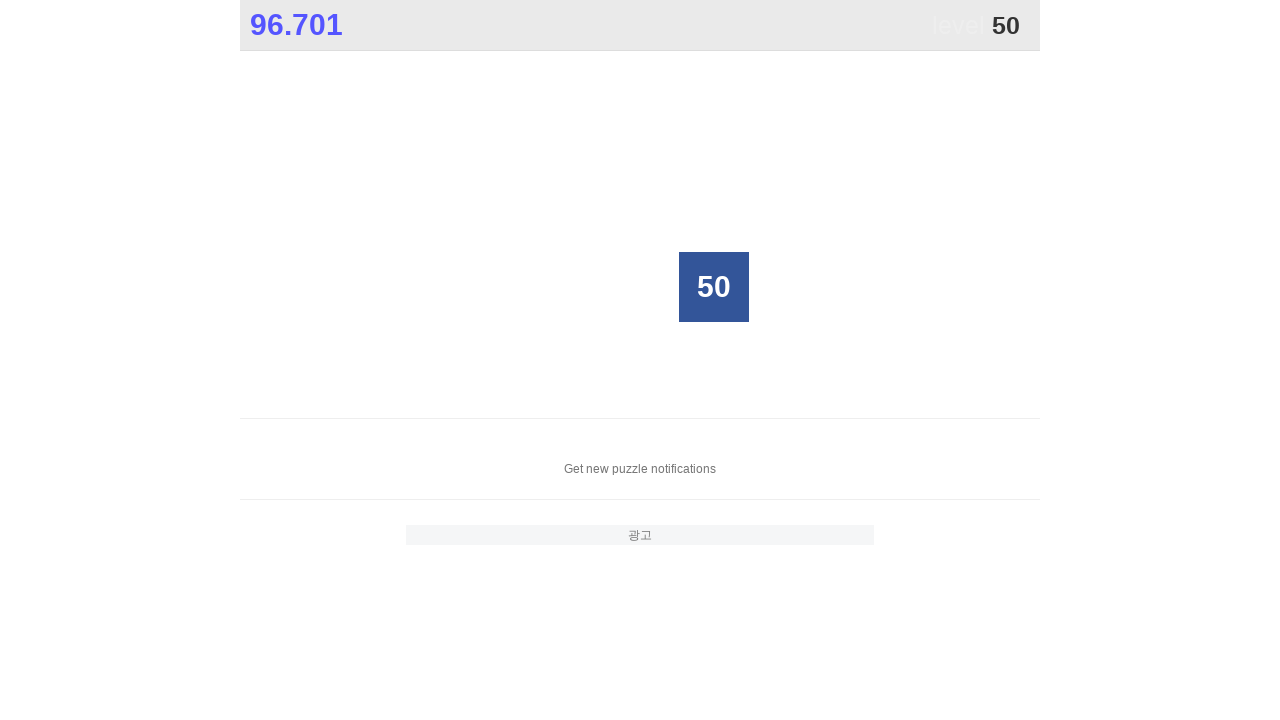

Retrieved text content from grid cell 17
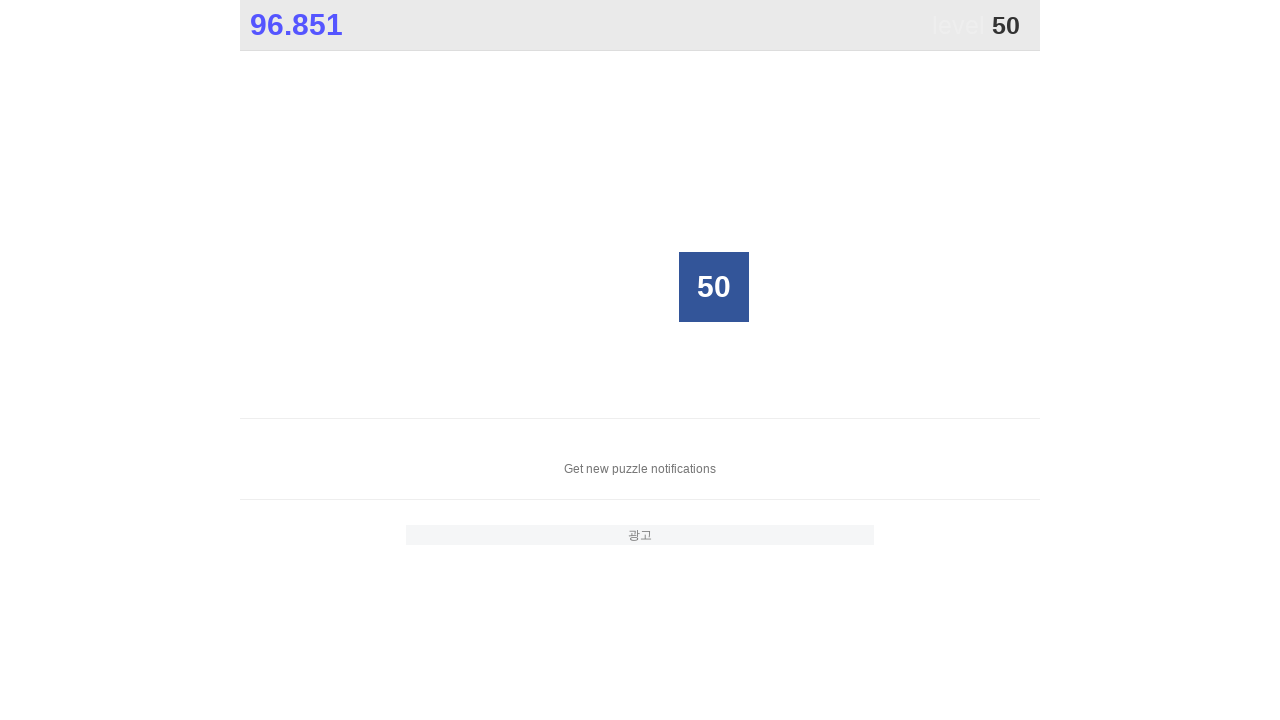

Retrieved text content from grid cell 18
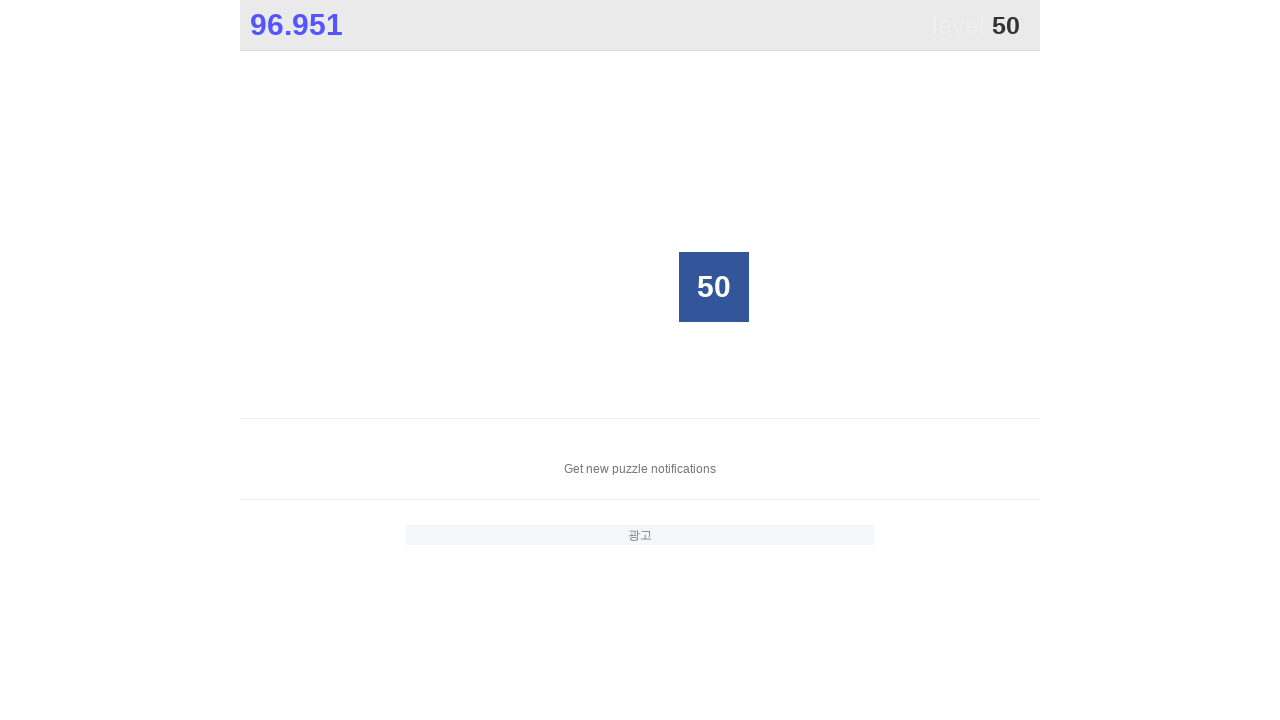

Retrieved text content from grid cell 19
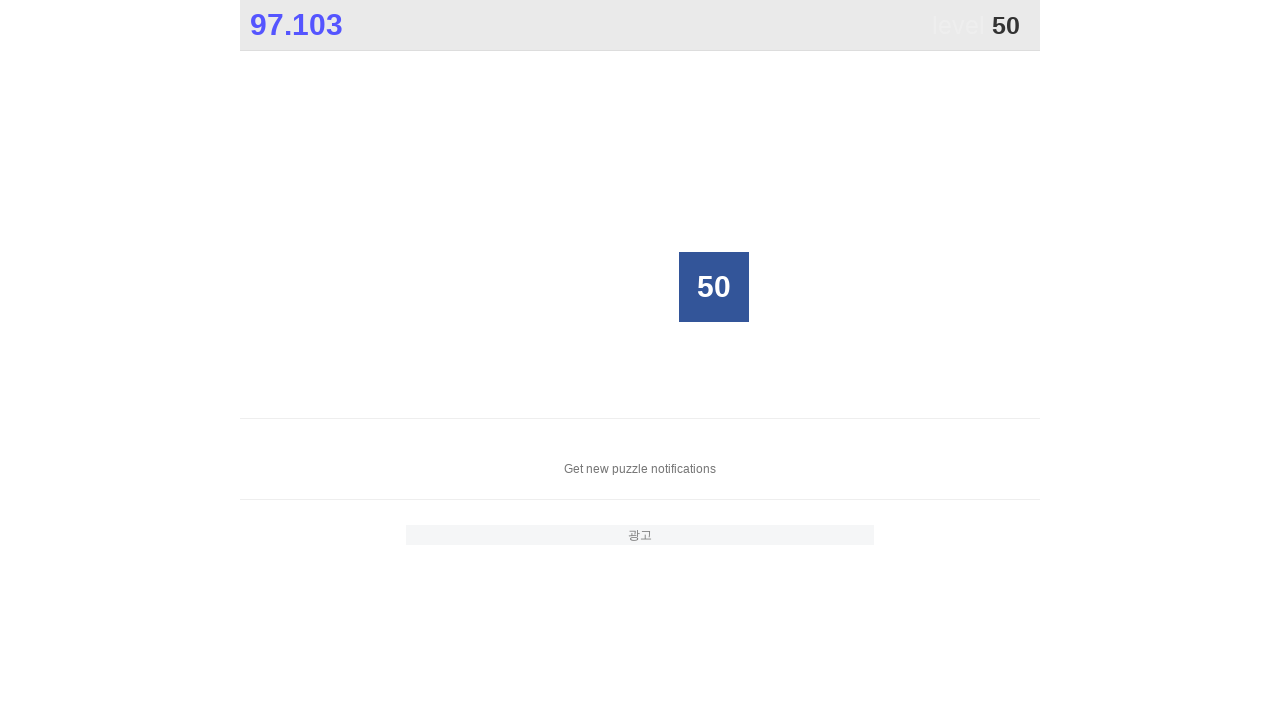

Clicked on number 50 in grid cell 19 at (714, 287) on xpath=//*[@id="grid"]/div[19]
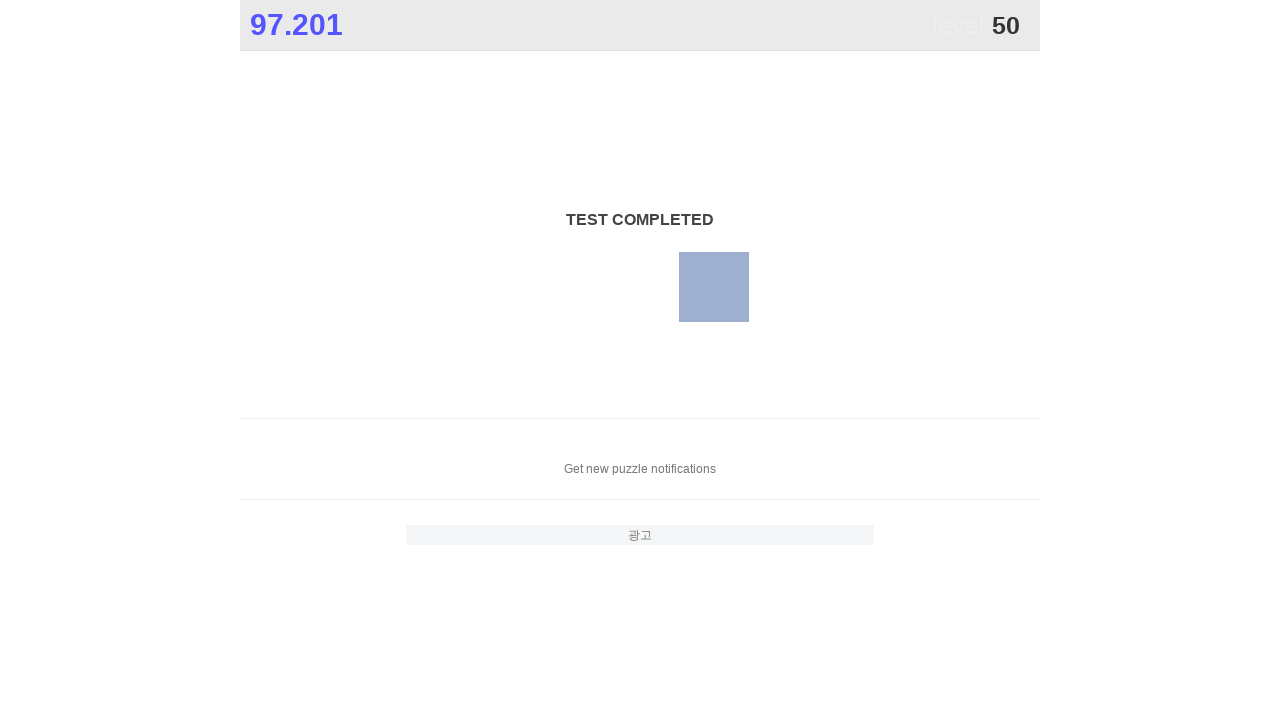

Waited 3 seconds to see the final result
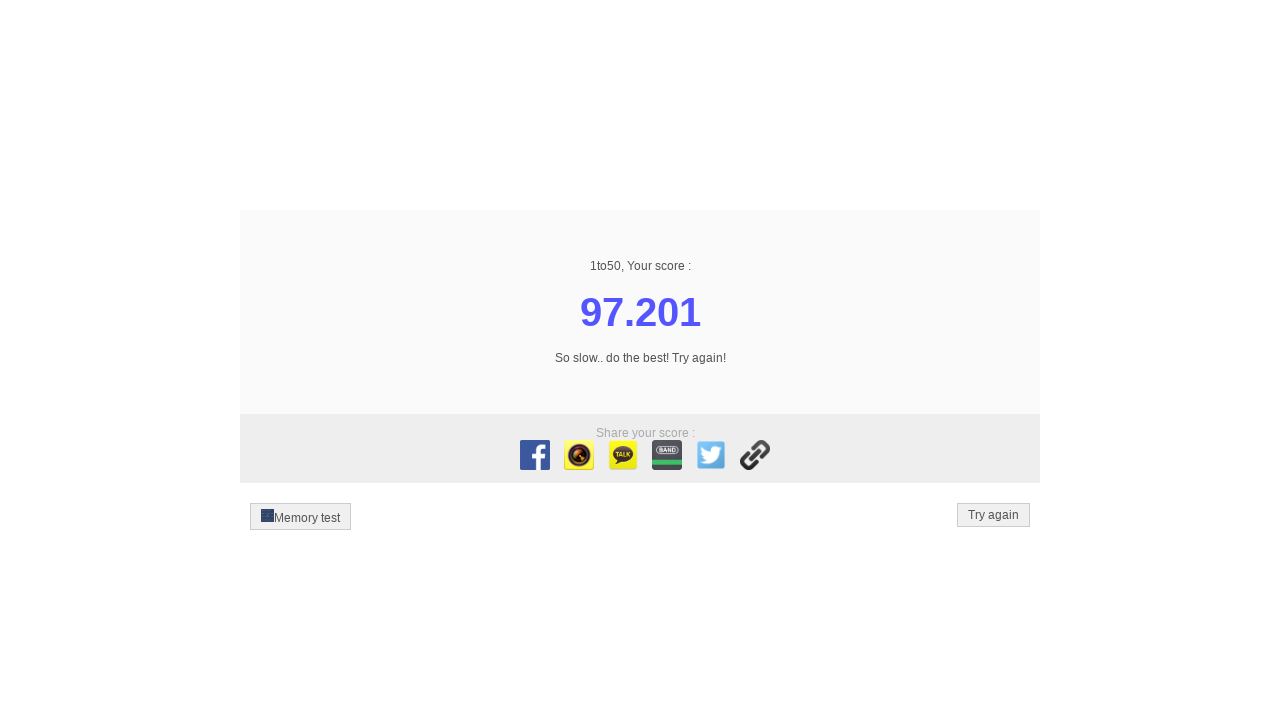

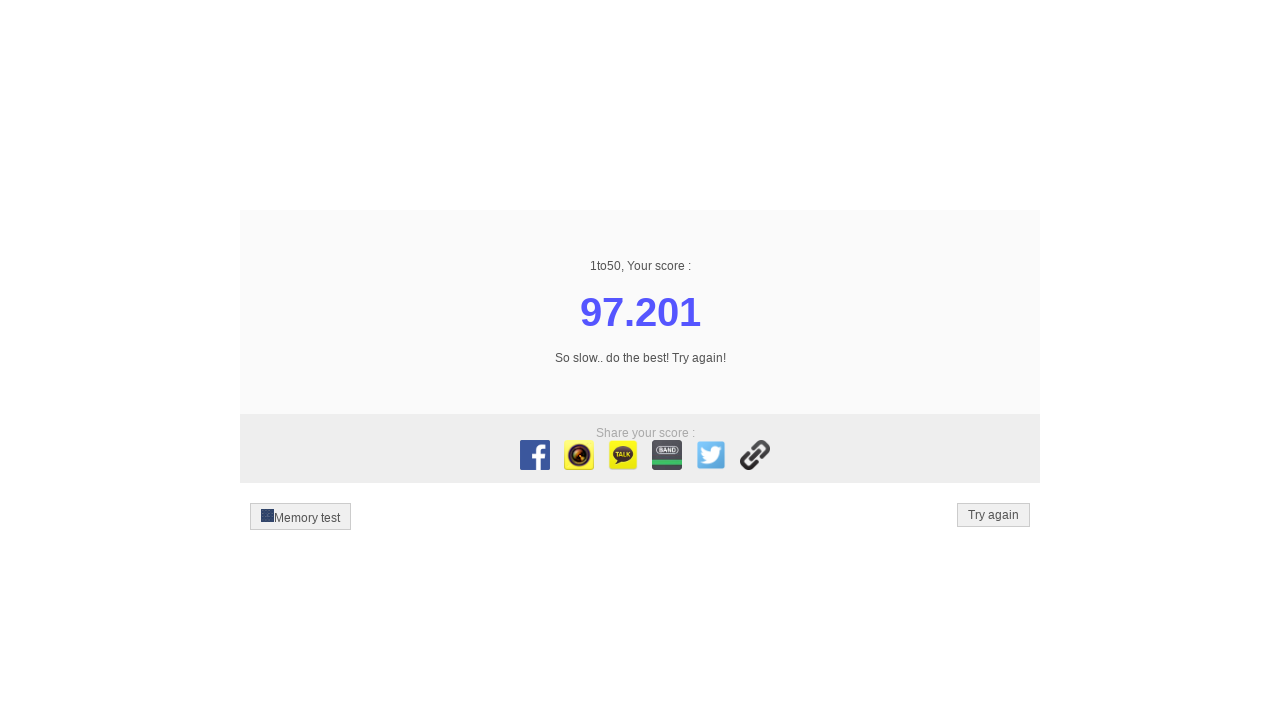